Plays the 2048 game by repeatedly sending arrow key presses (down, right, left, up) in a loop to move tiles on the game board

Starting URL: https://2048game.com/

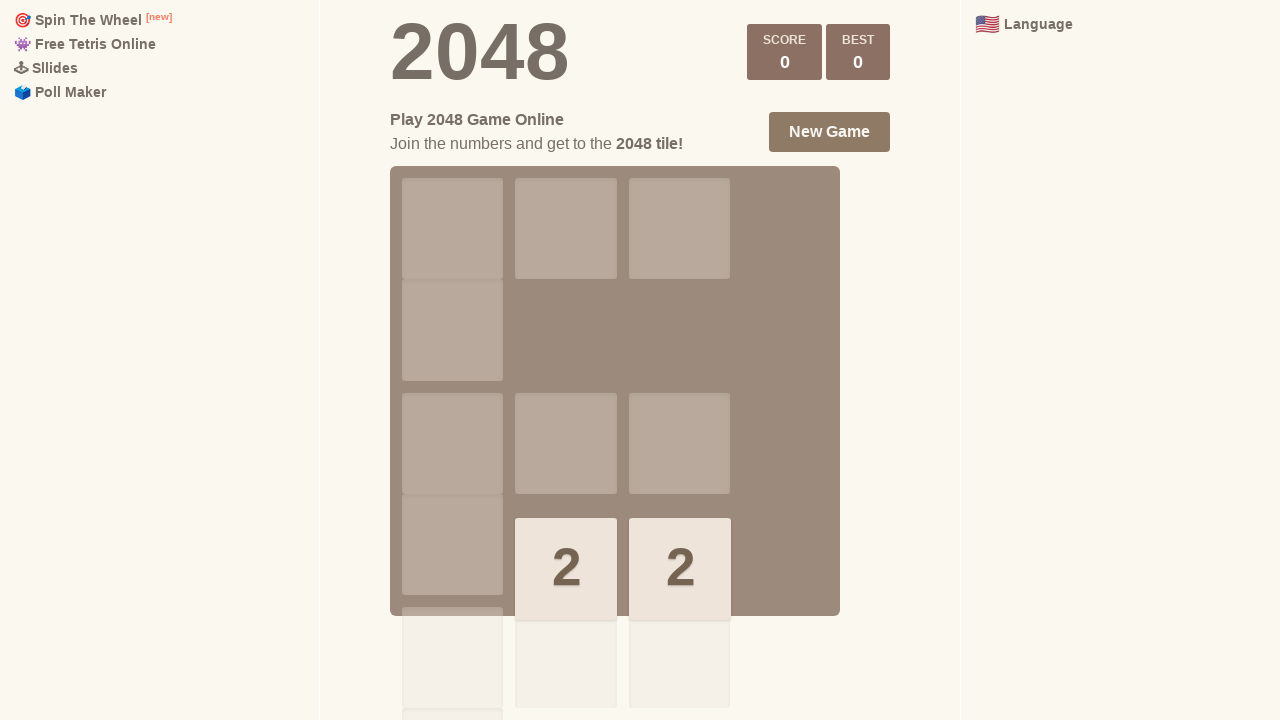

Set viewport size to 1920x1080
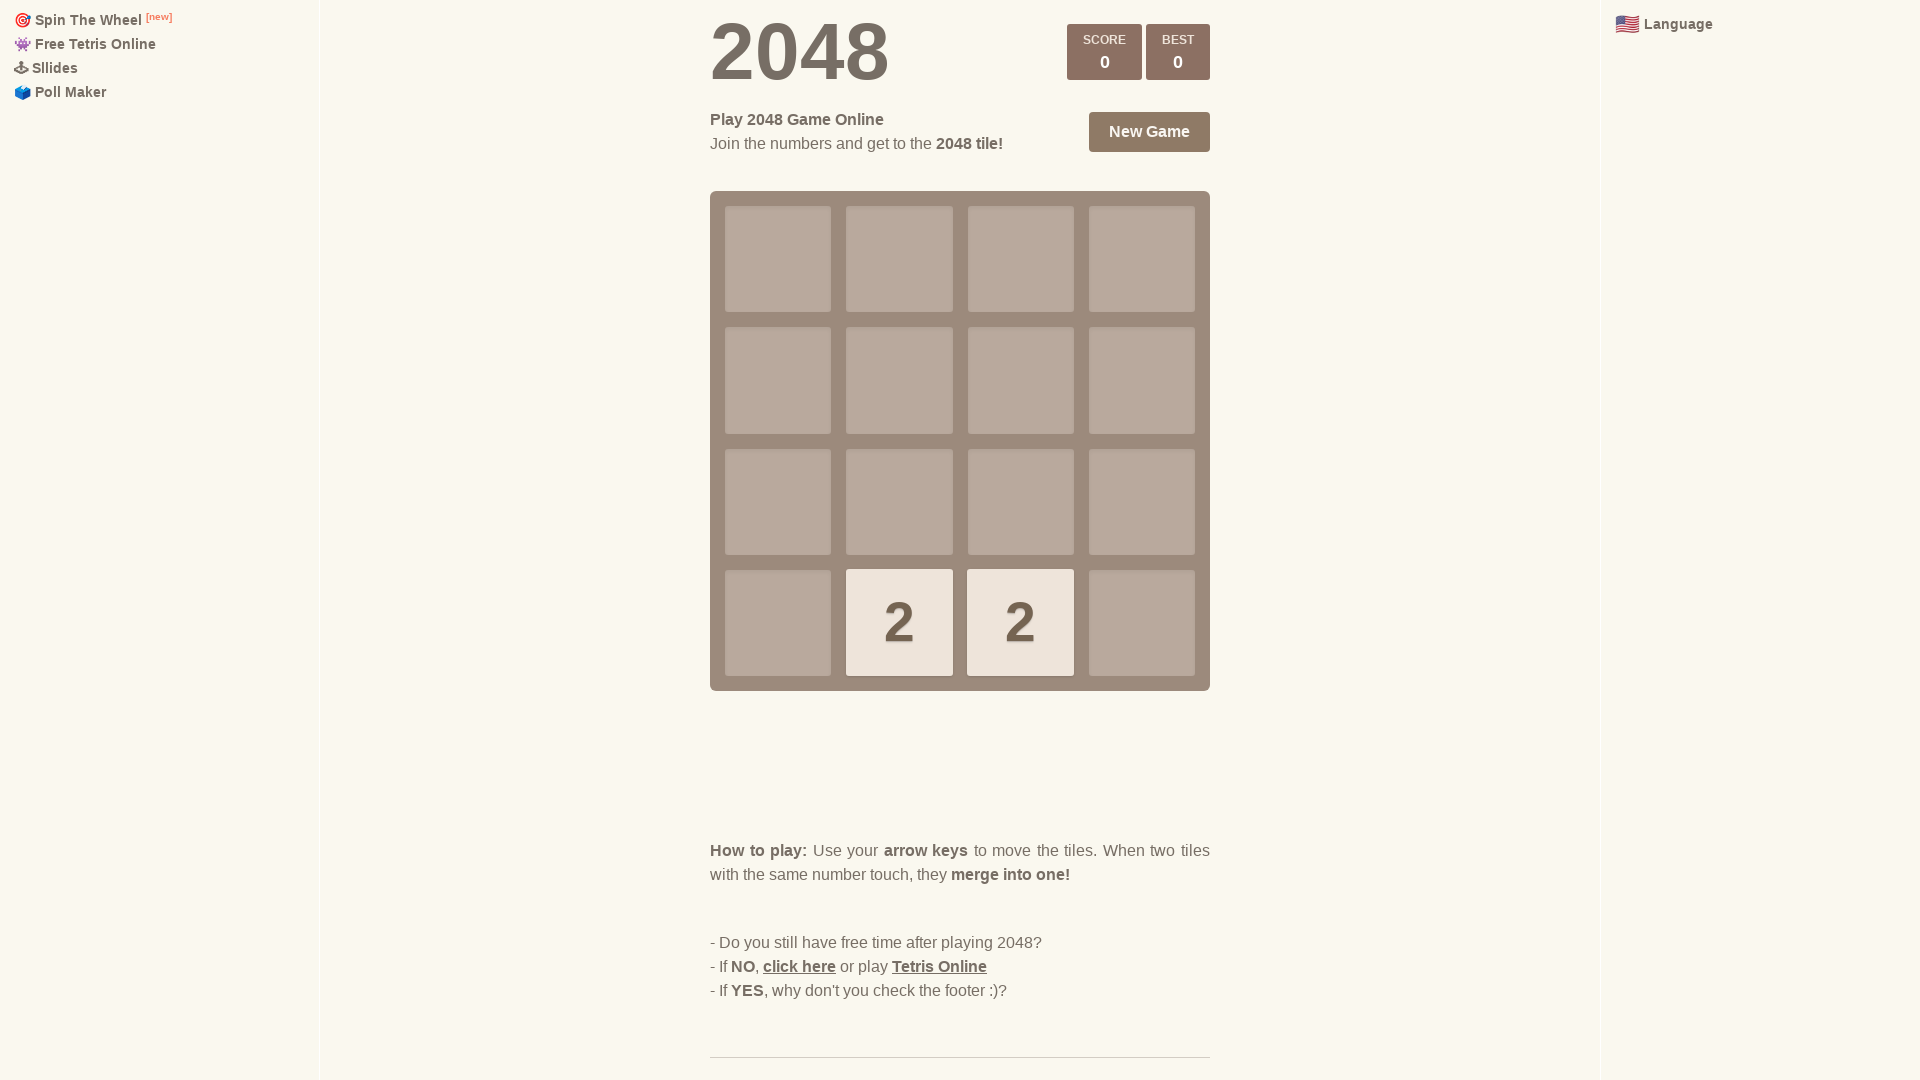

Waited for game to load (domcontentloaded)
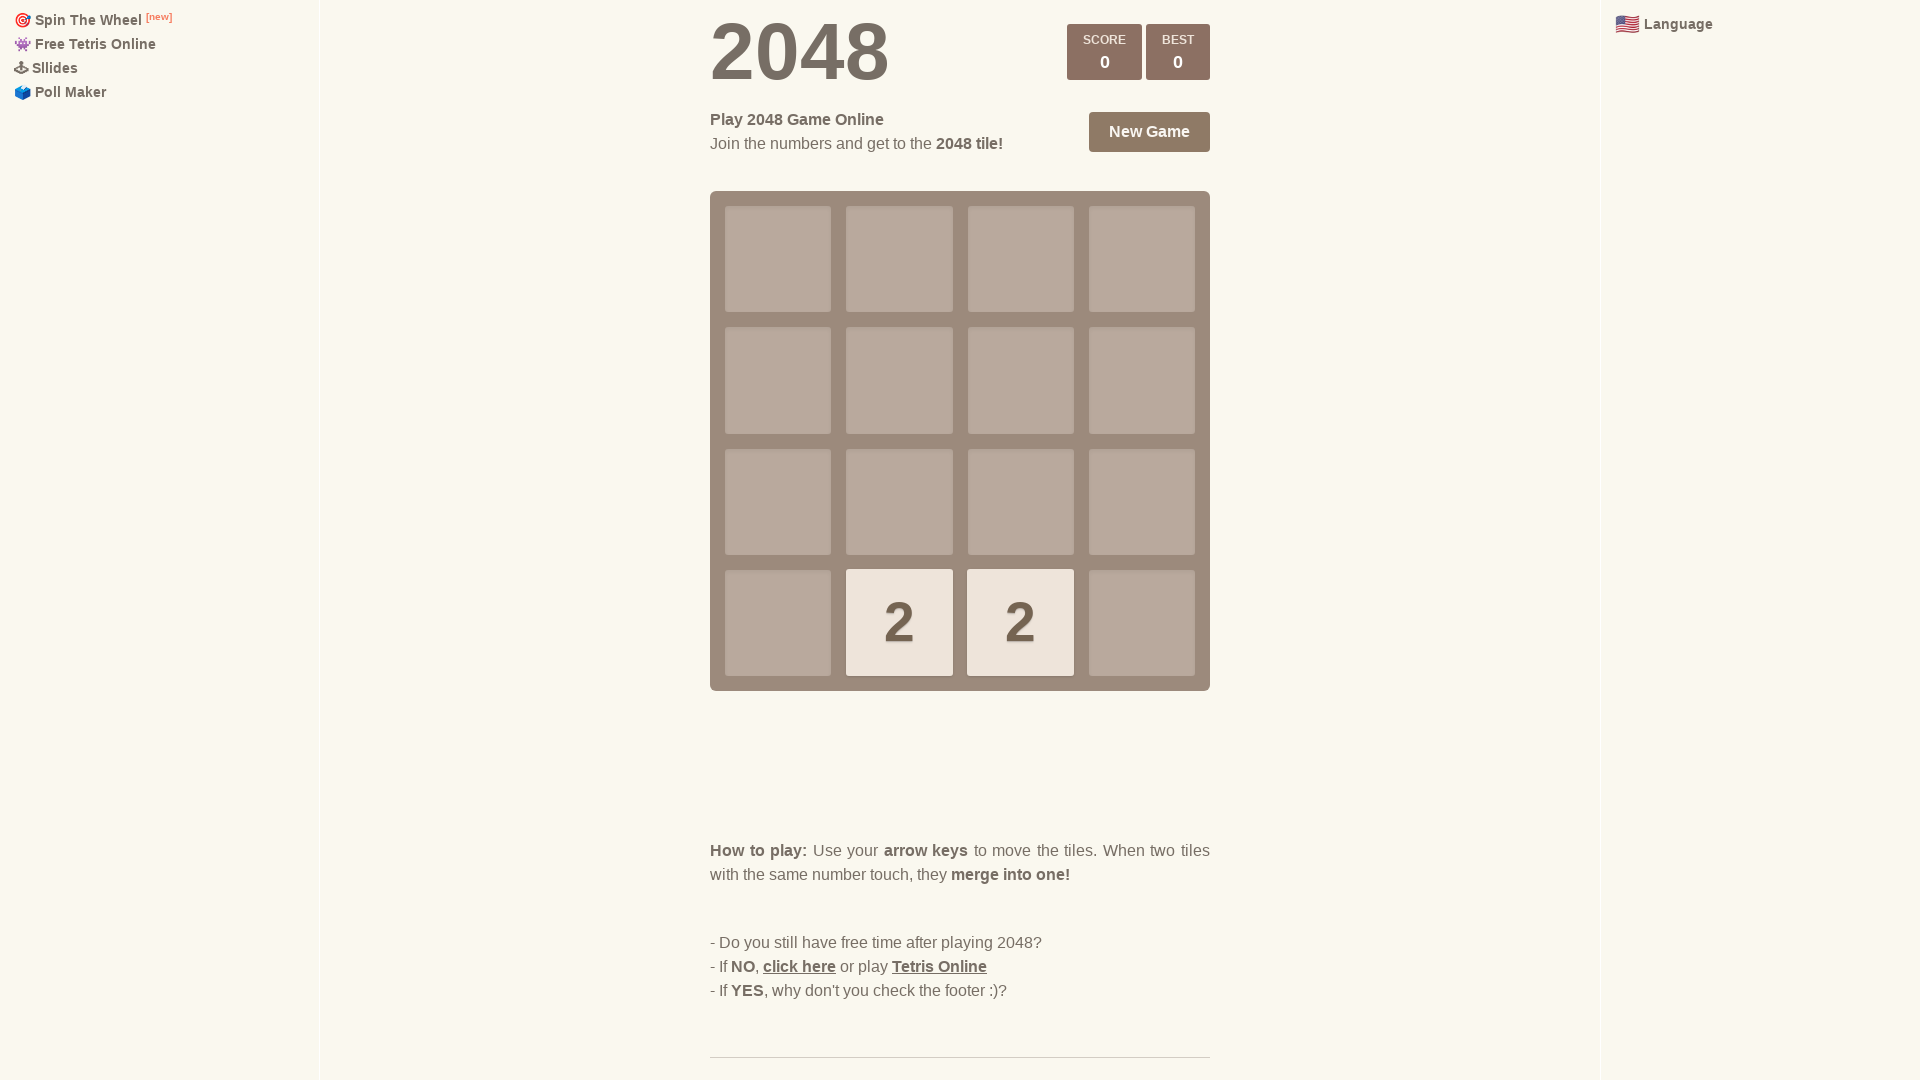

Pressed ArrowDown (iteration 1/100)
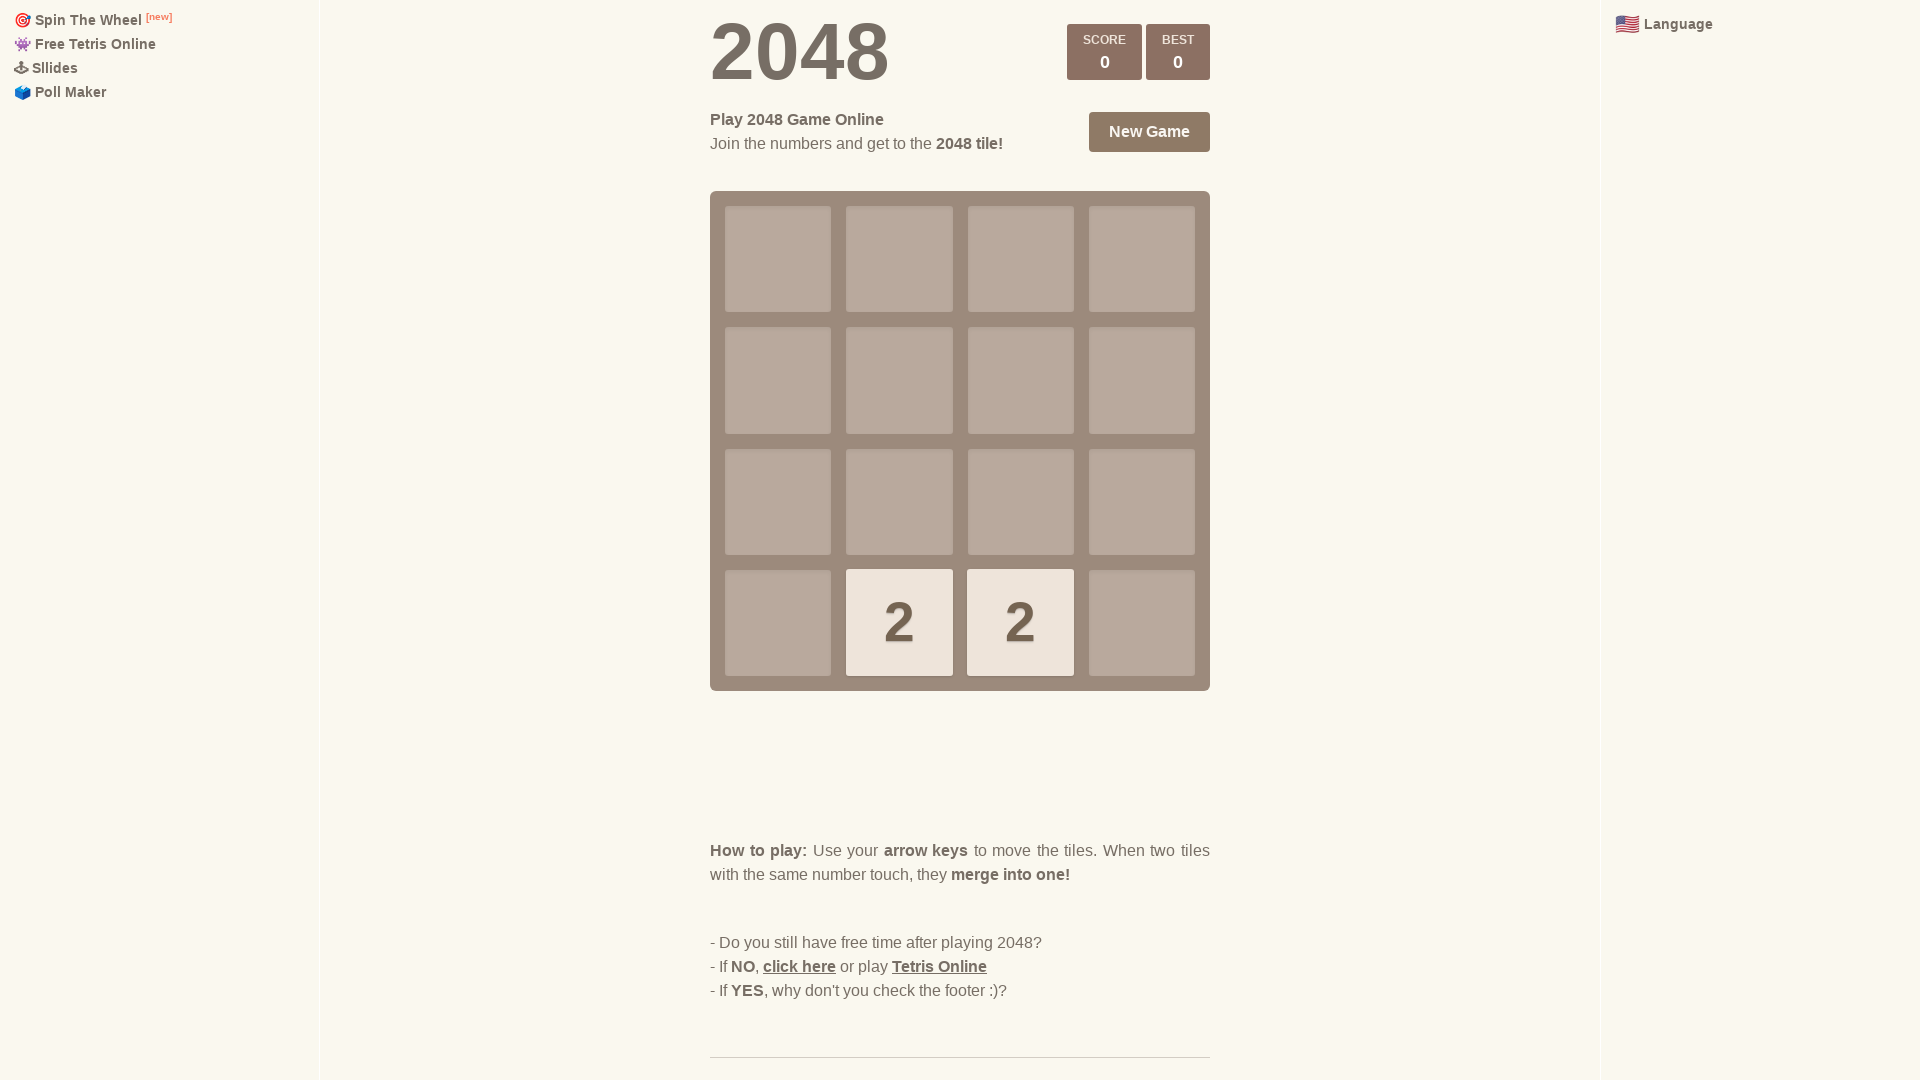

Pressed ArrowRight (iteration 1/100)
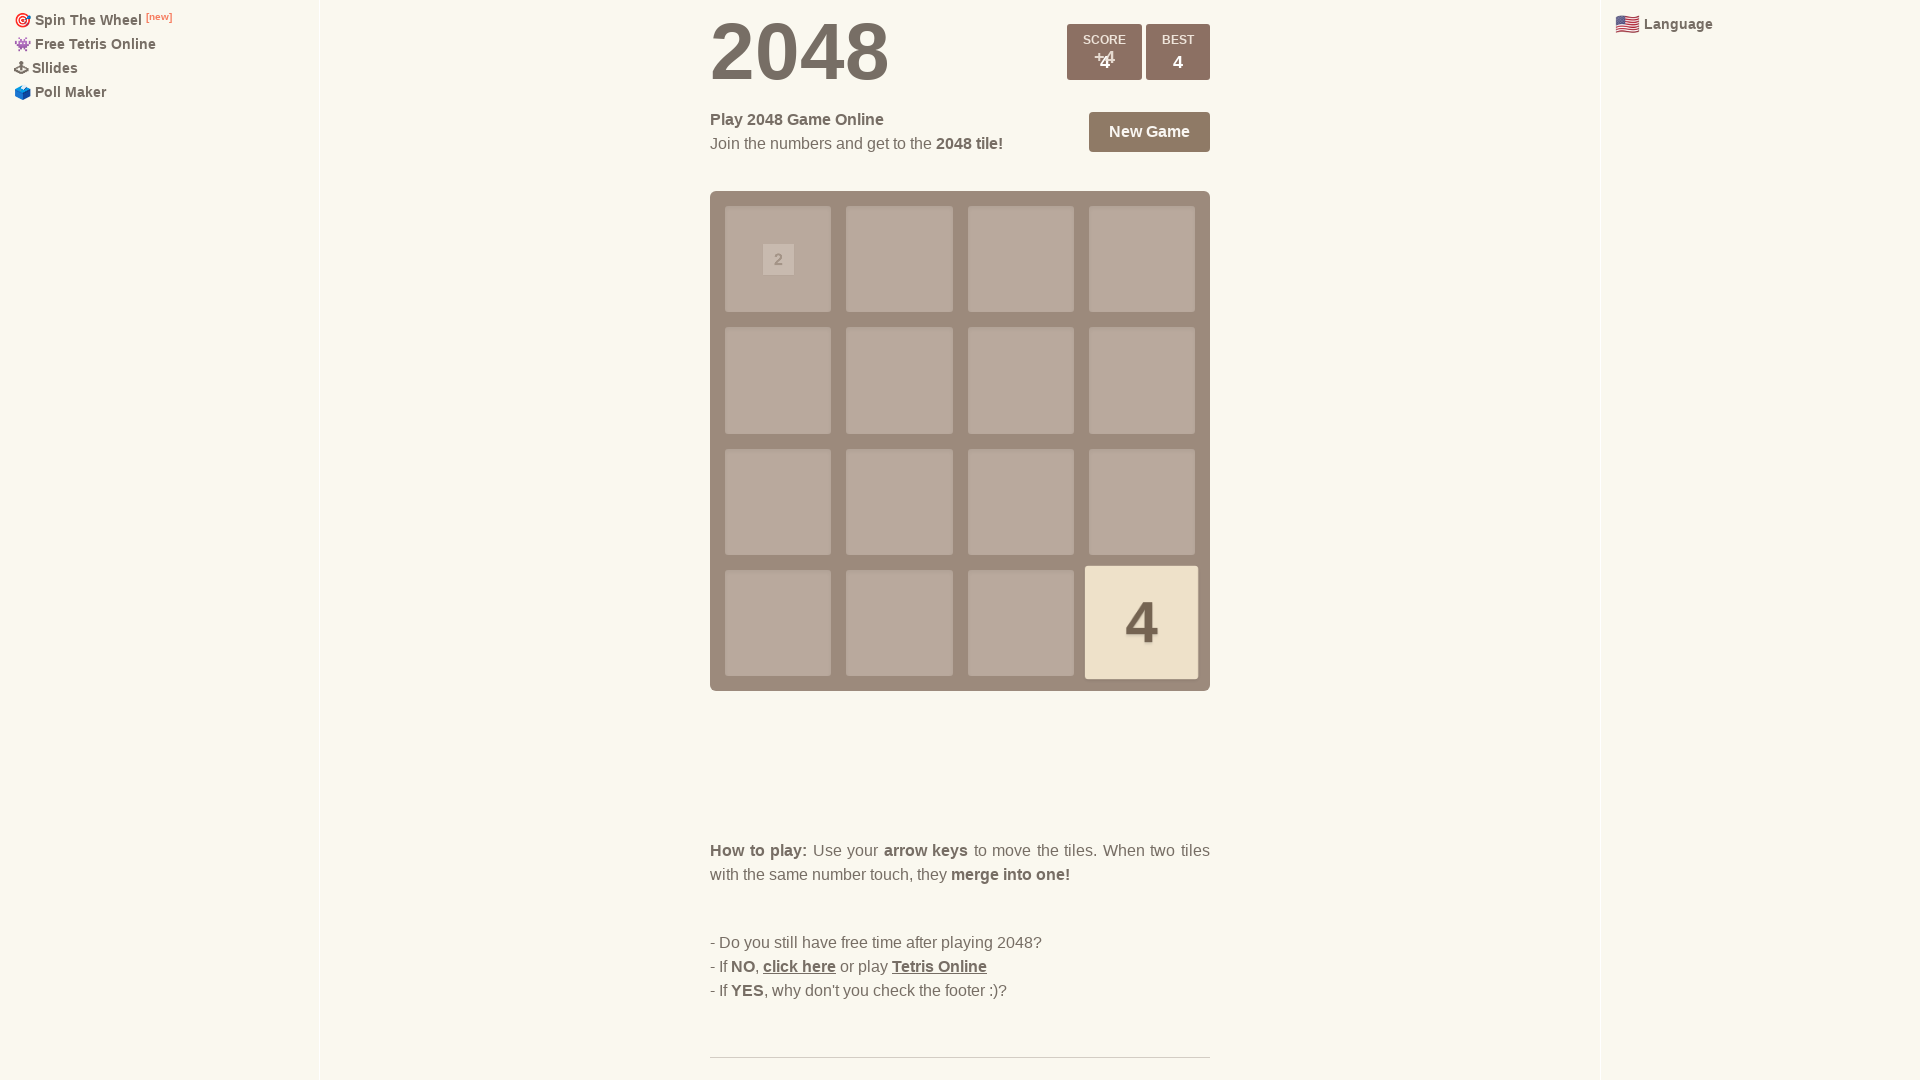

Pressed ArrowLeft (iteration 1/100)
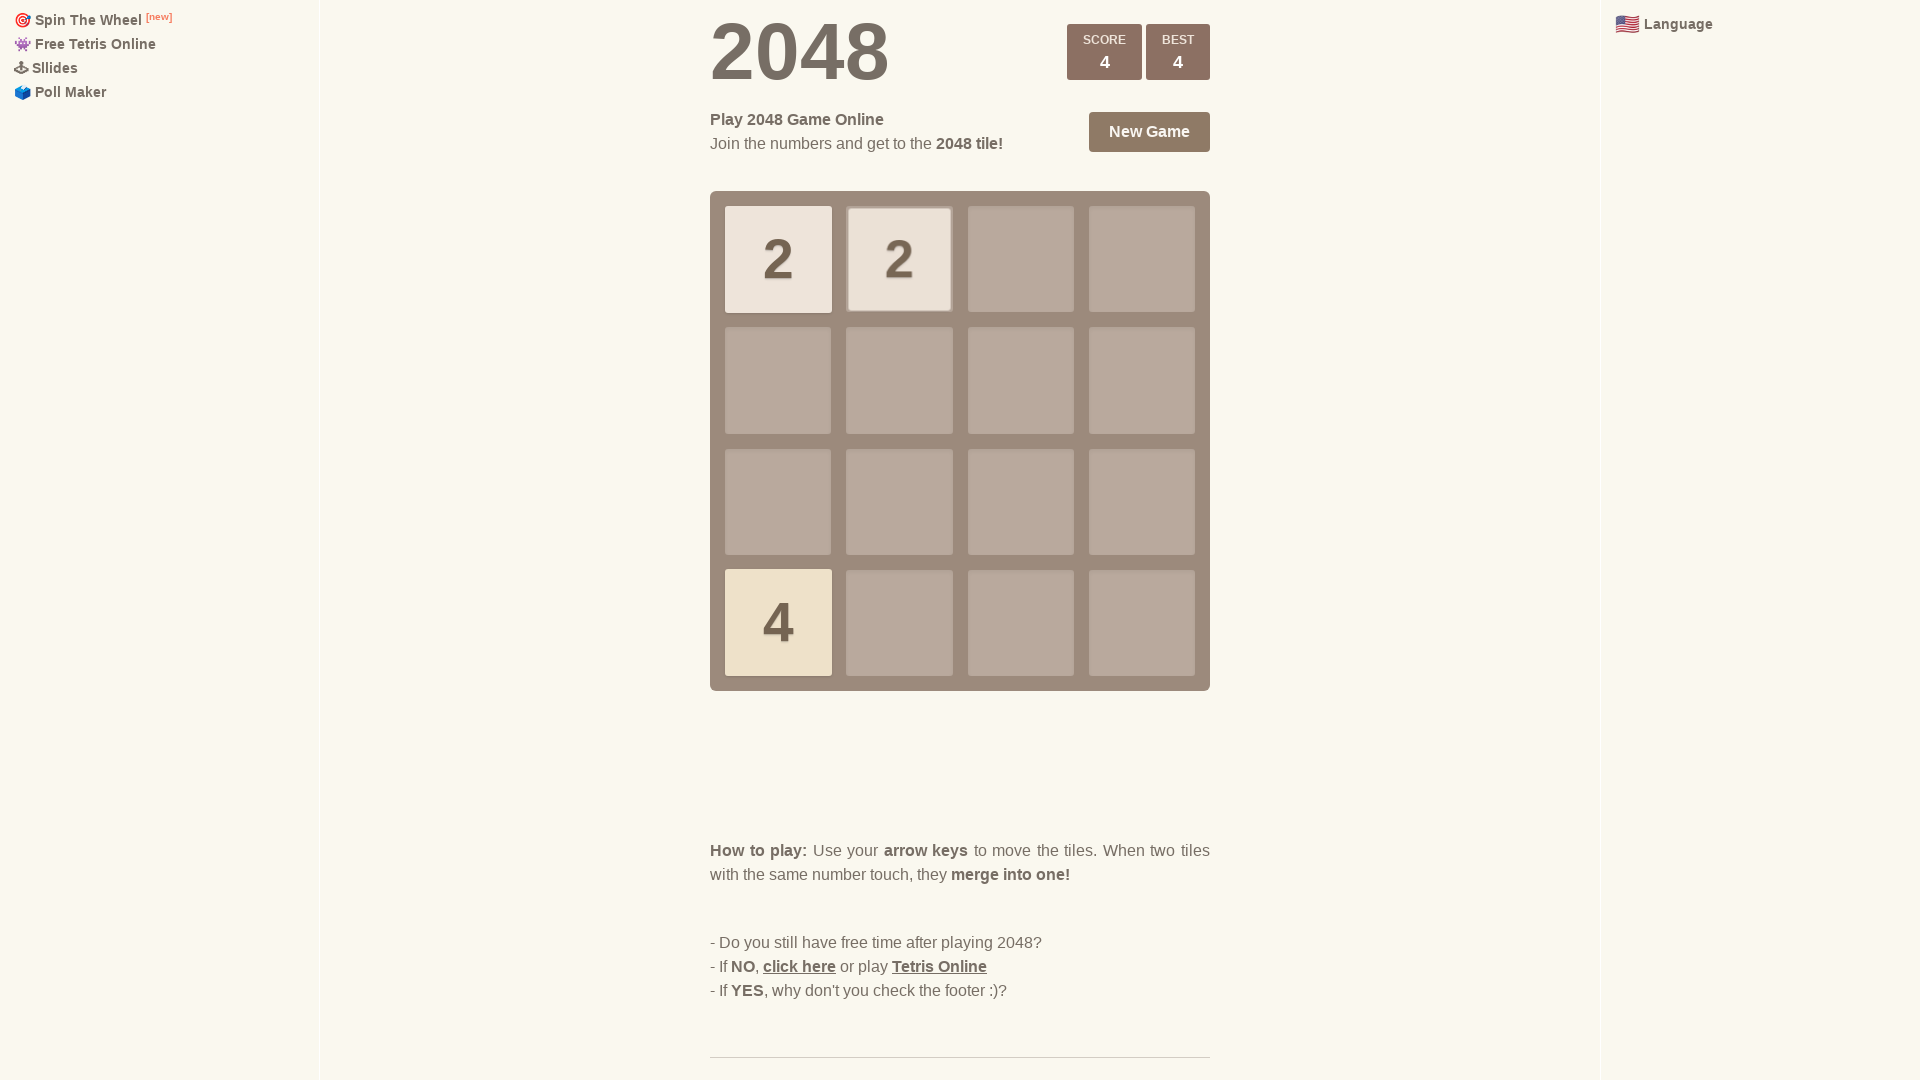

Pressed ArrowUp (iteration 1/100)
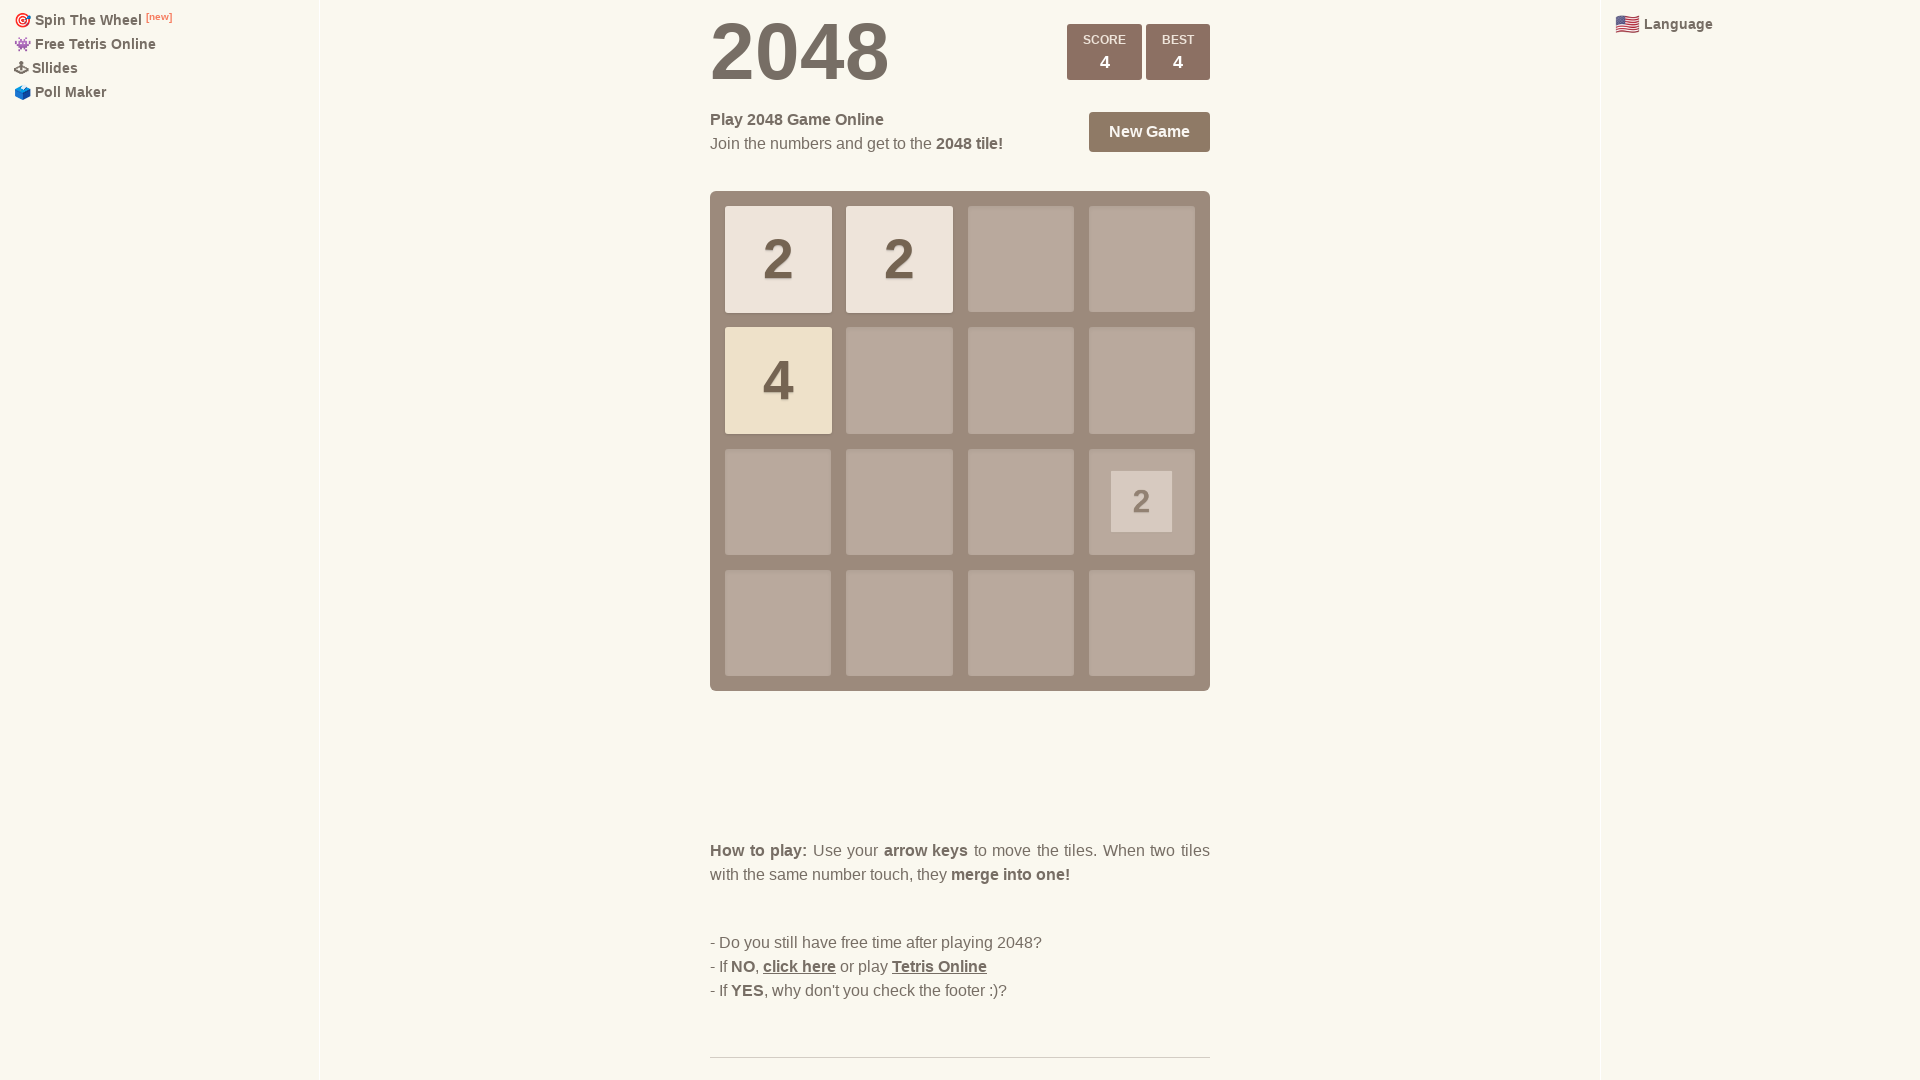

Pressed ArrowDown (iteration 2/100)
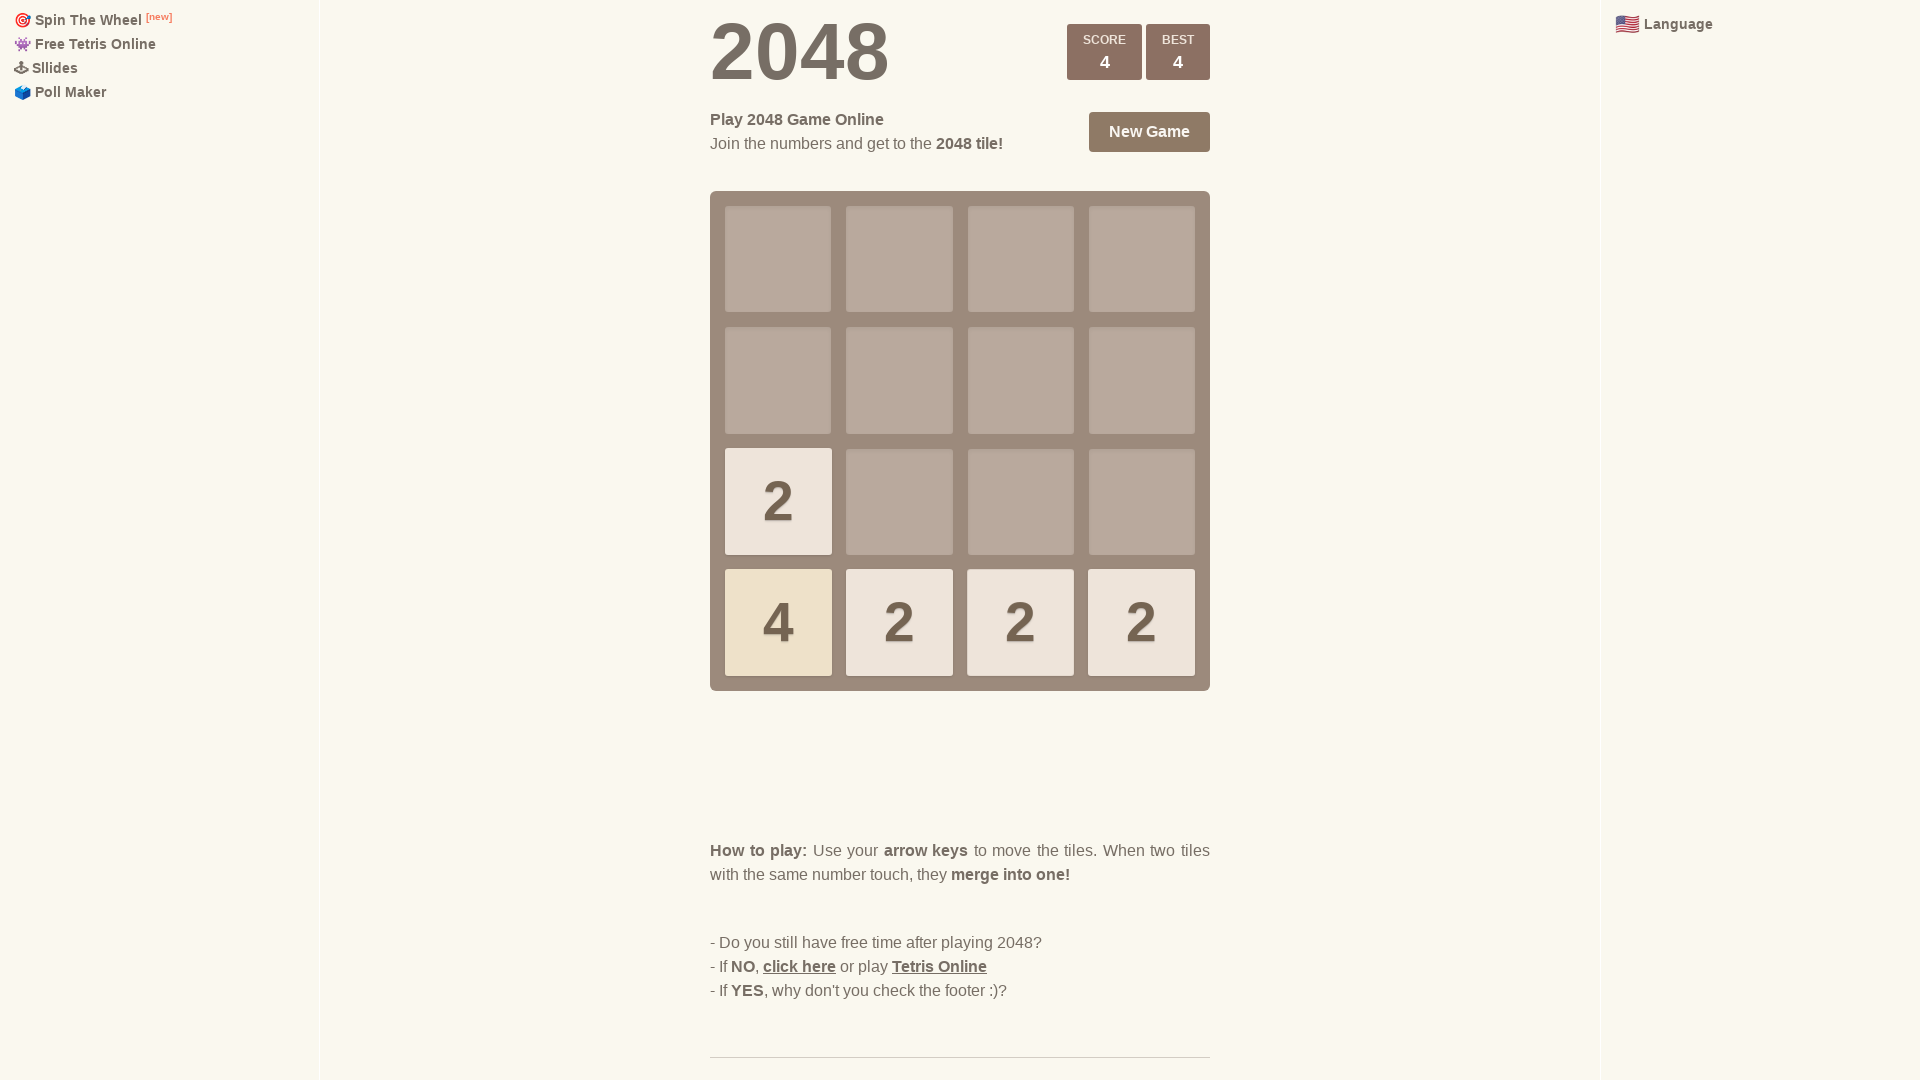

Pressed ArrowRight (iteration 2/100)
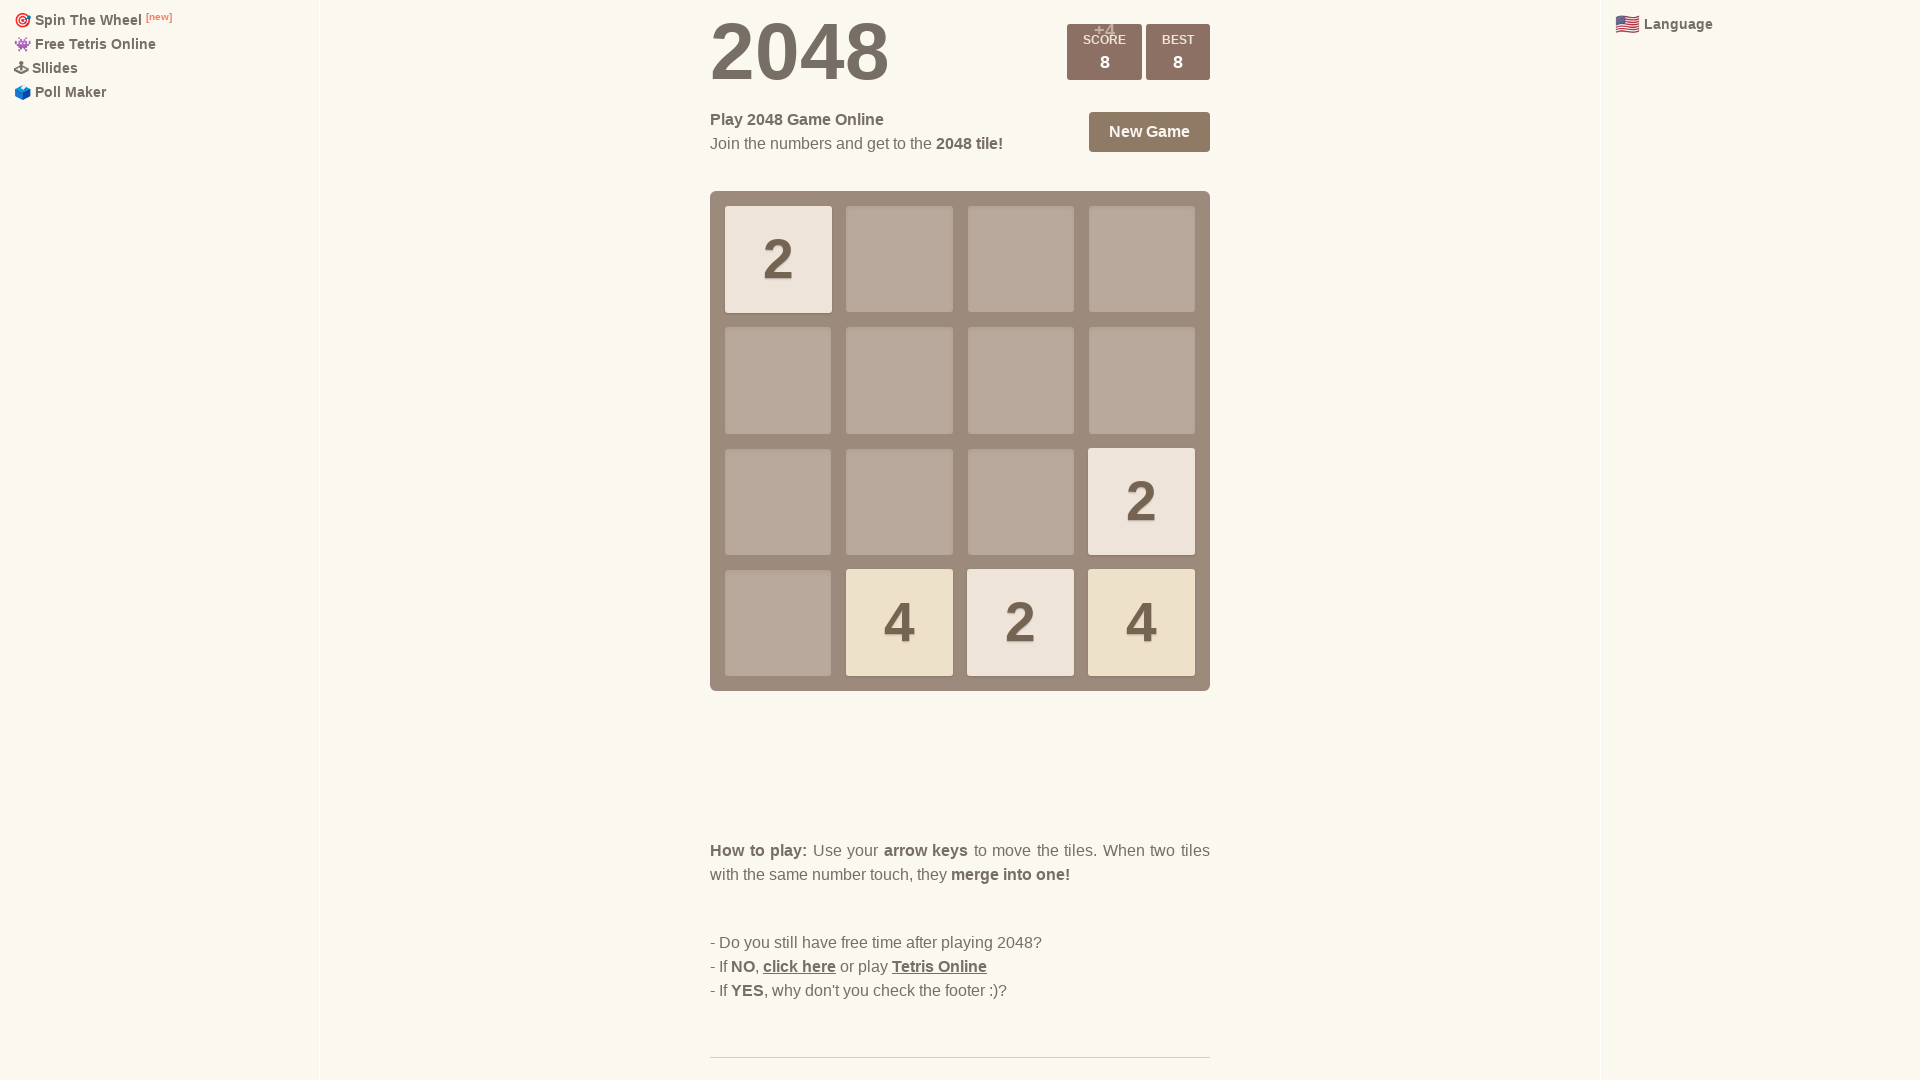

Pressed ArrowLeft (iteration 2/100)
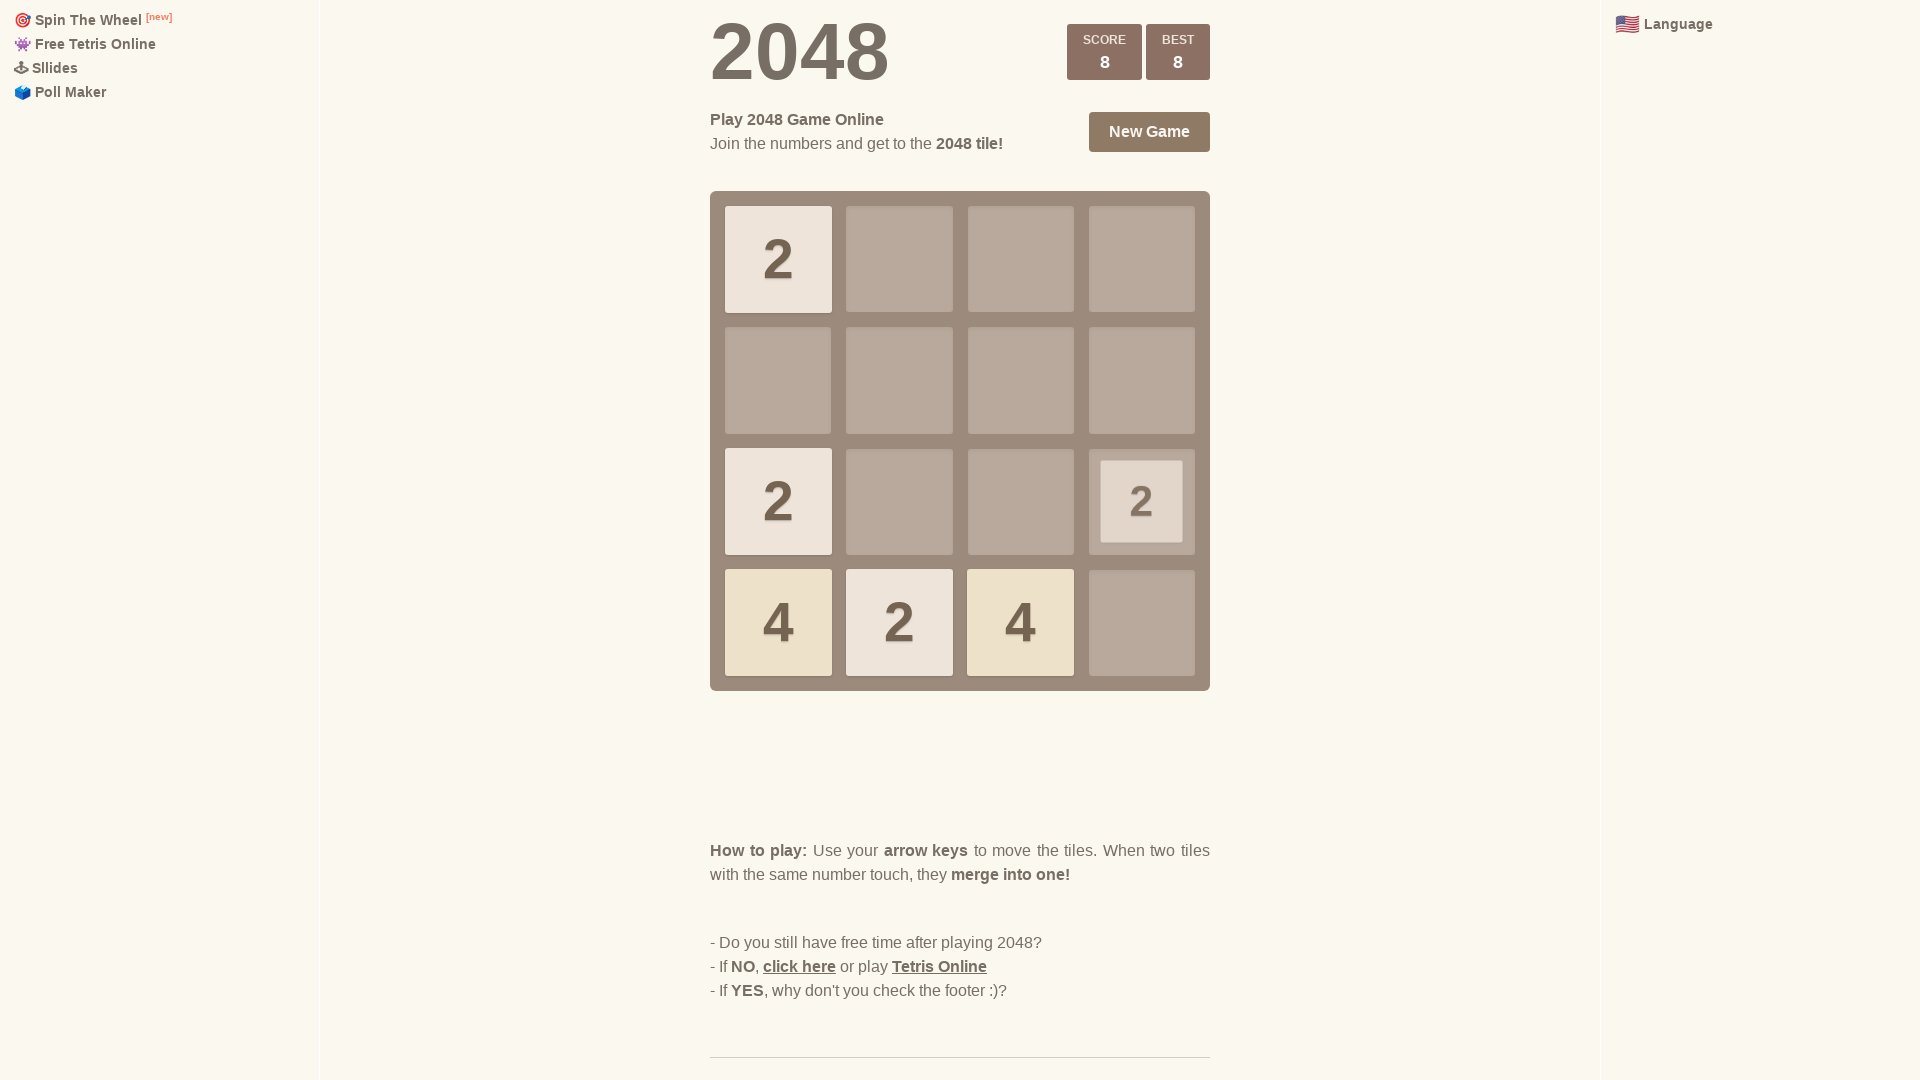

Pressed ArrowUp (iteration 2/100)
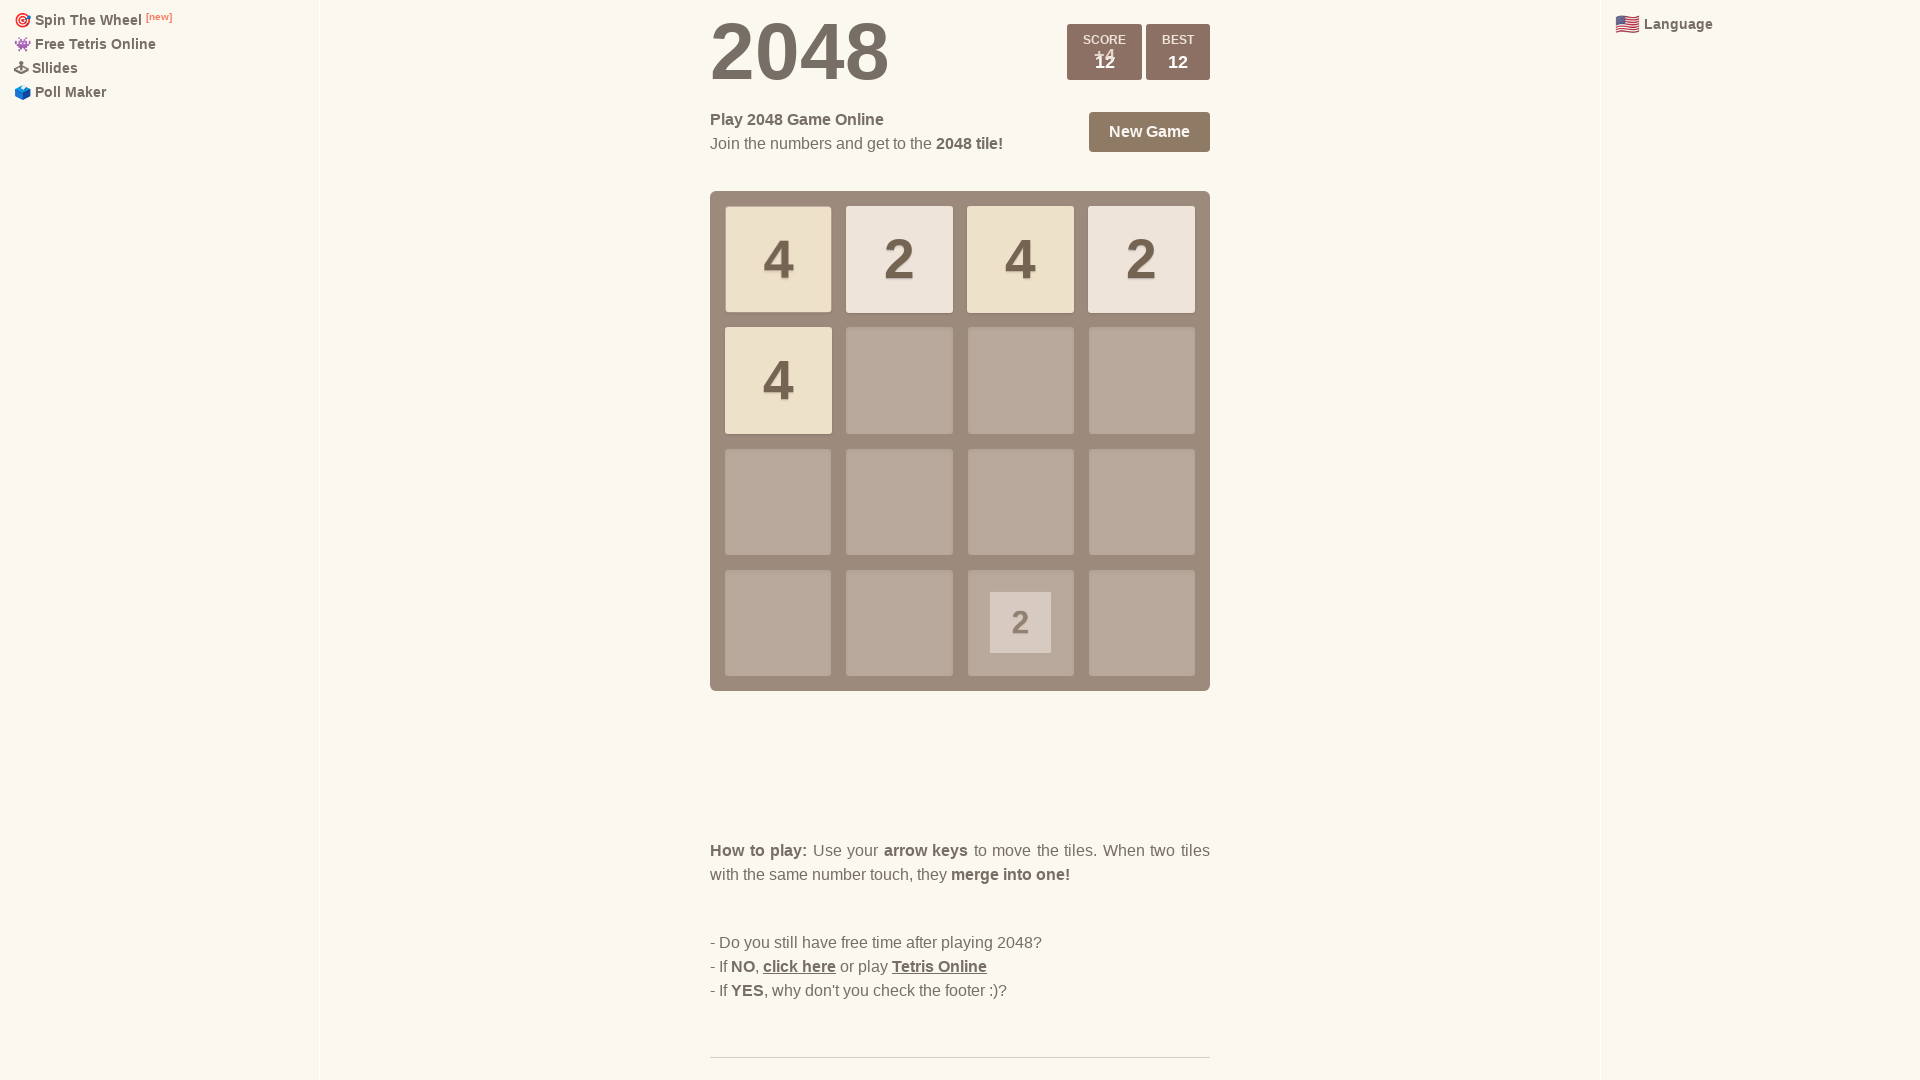

Pressed ArrowDown (iteration 3/100)
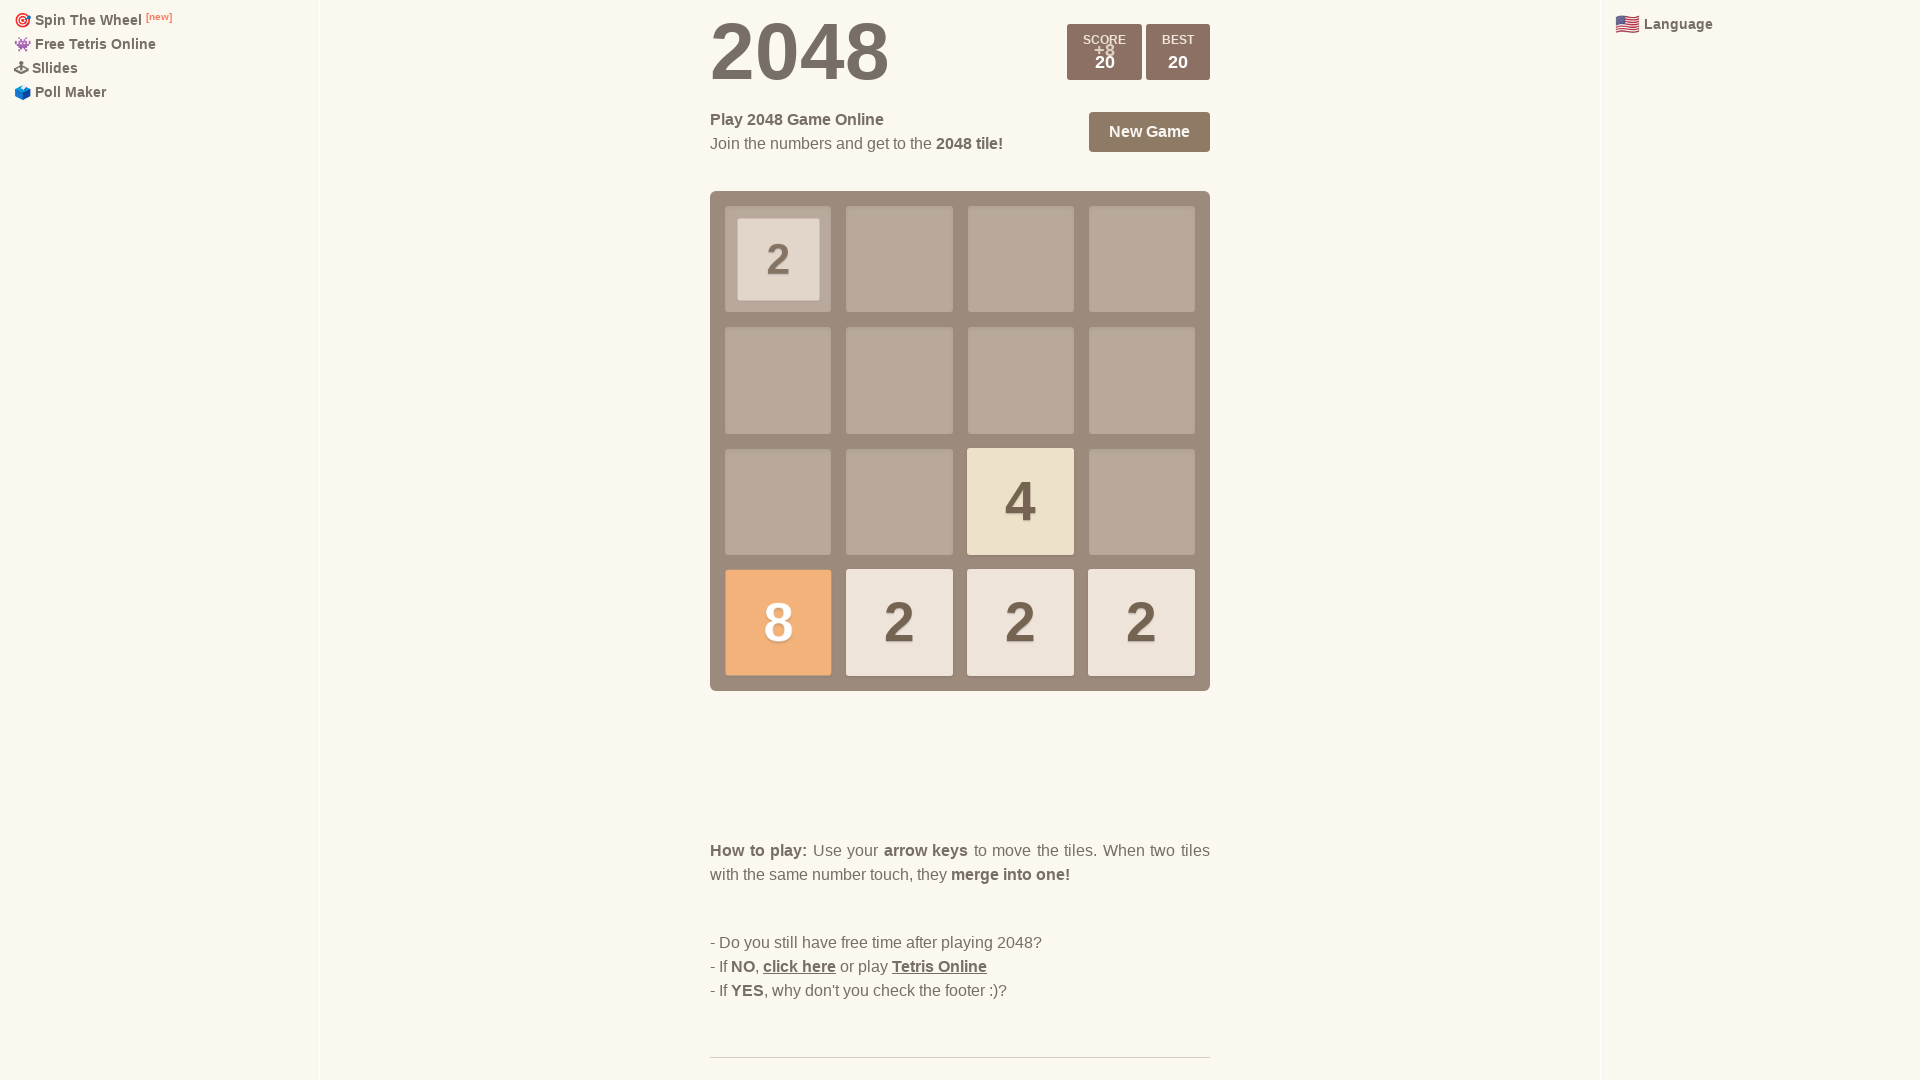

Pressed ArrowRight (iteration 3/100)
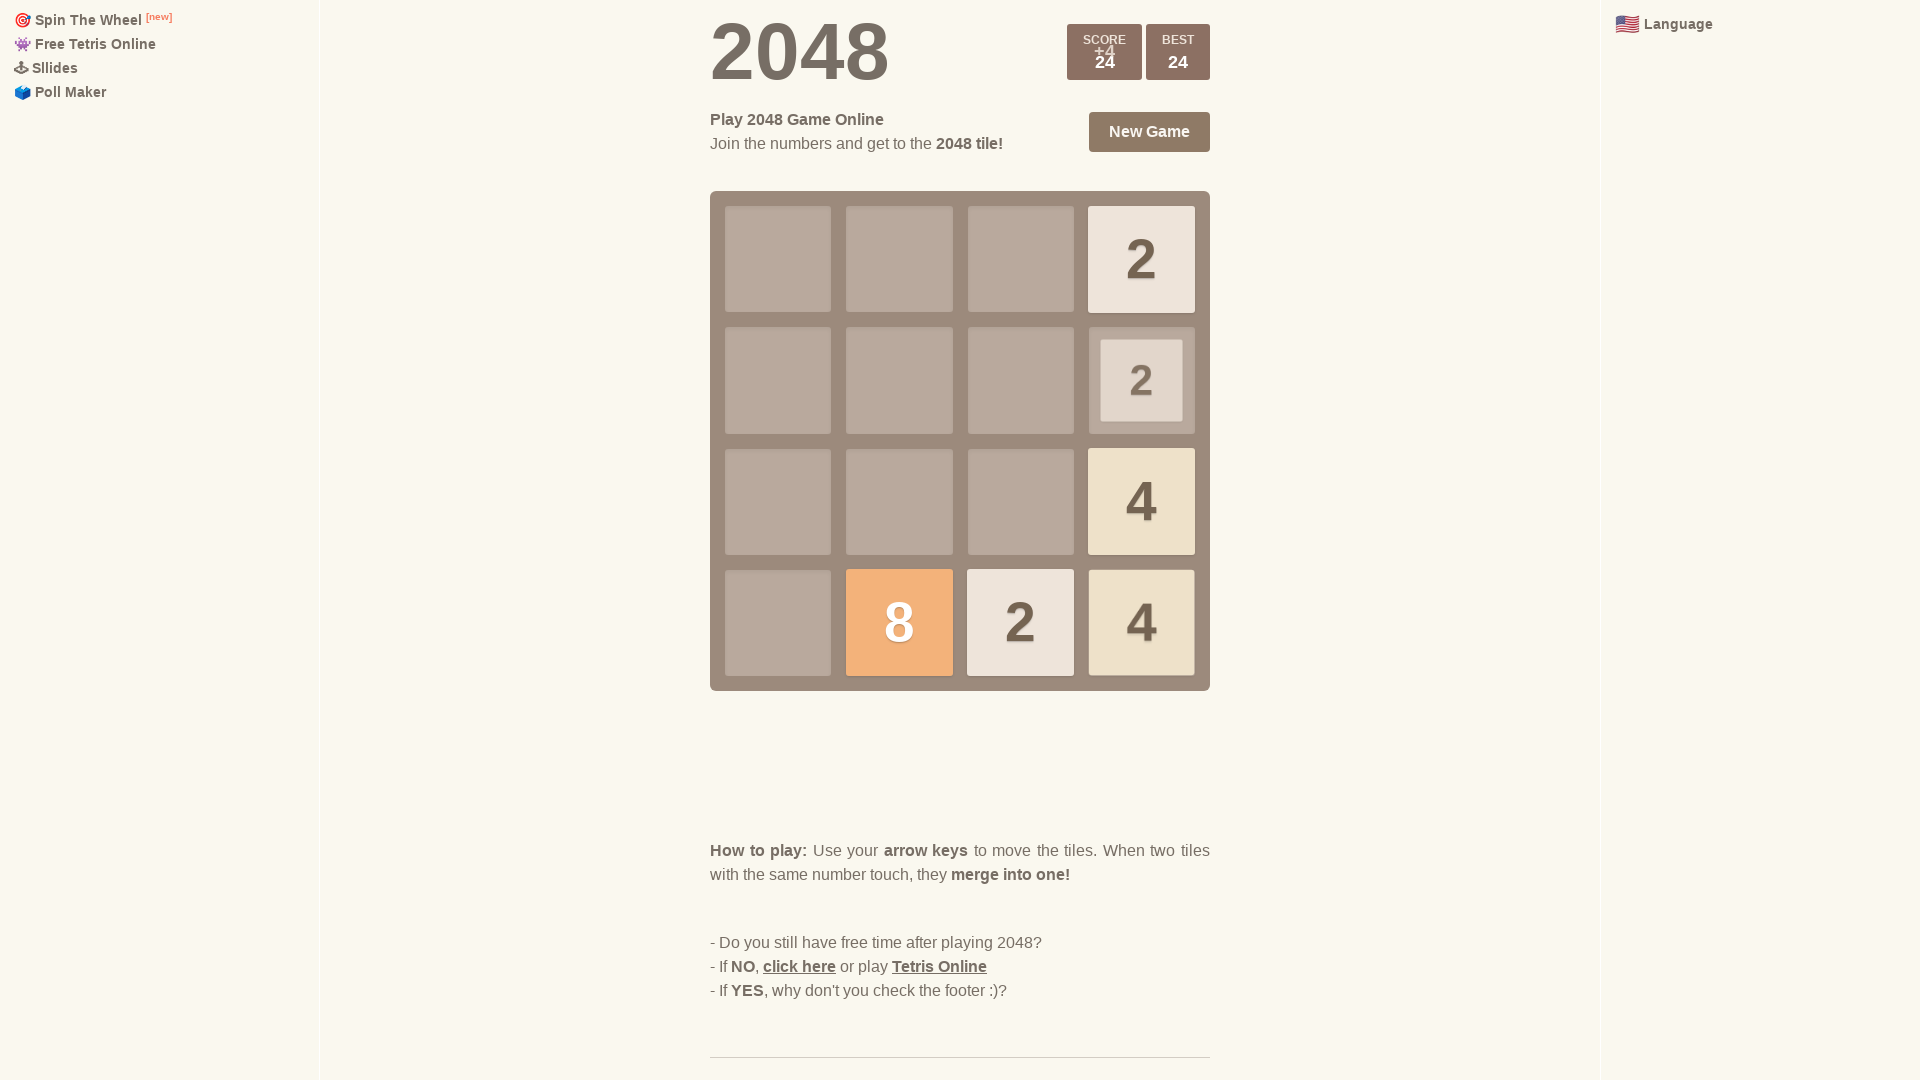

Pressed ArrowLeft (iteration 3/100)
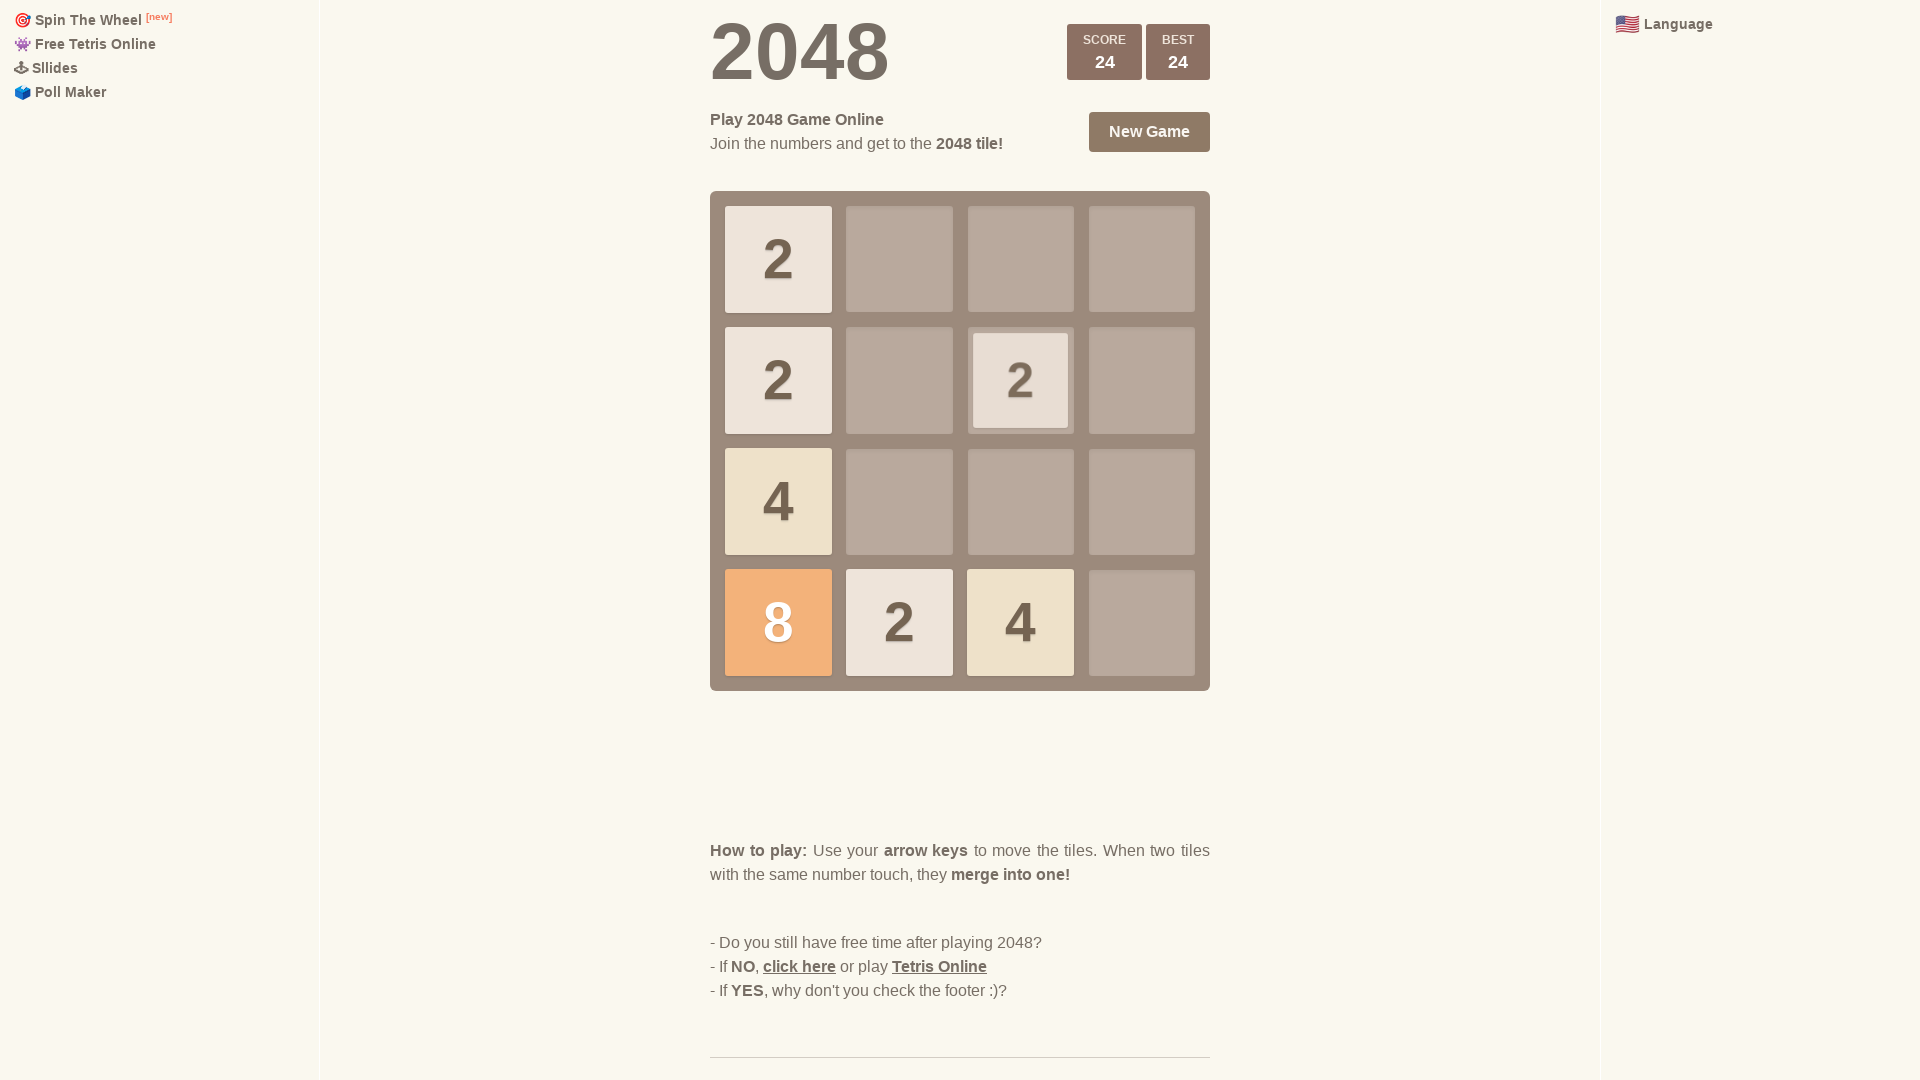

Pressed ArrowUp (iteration 3/100)
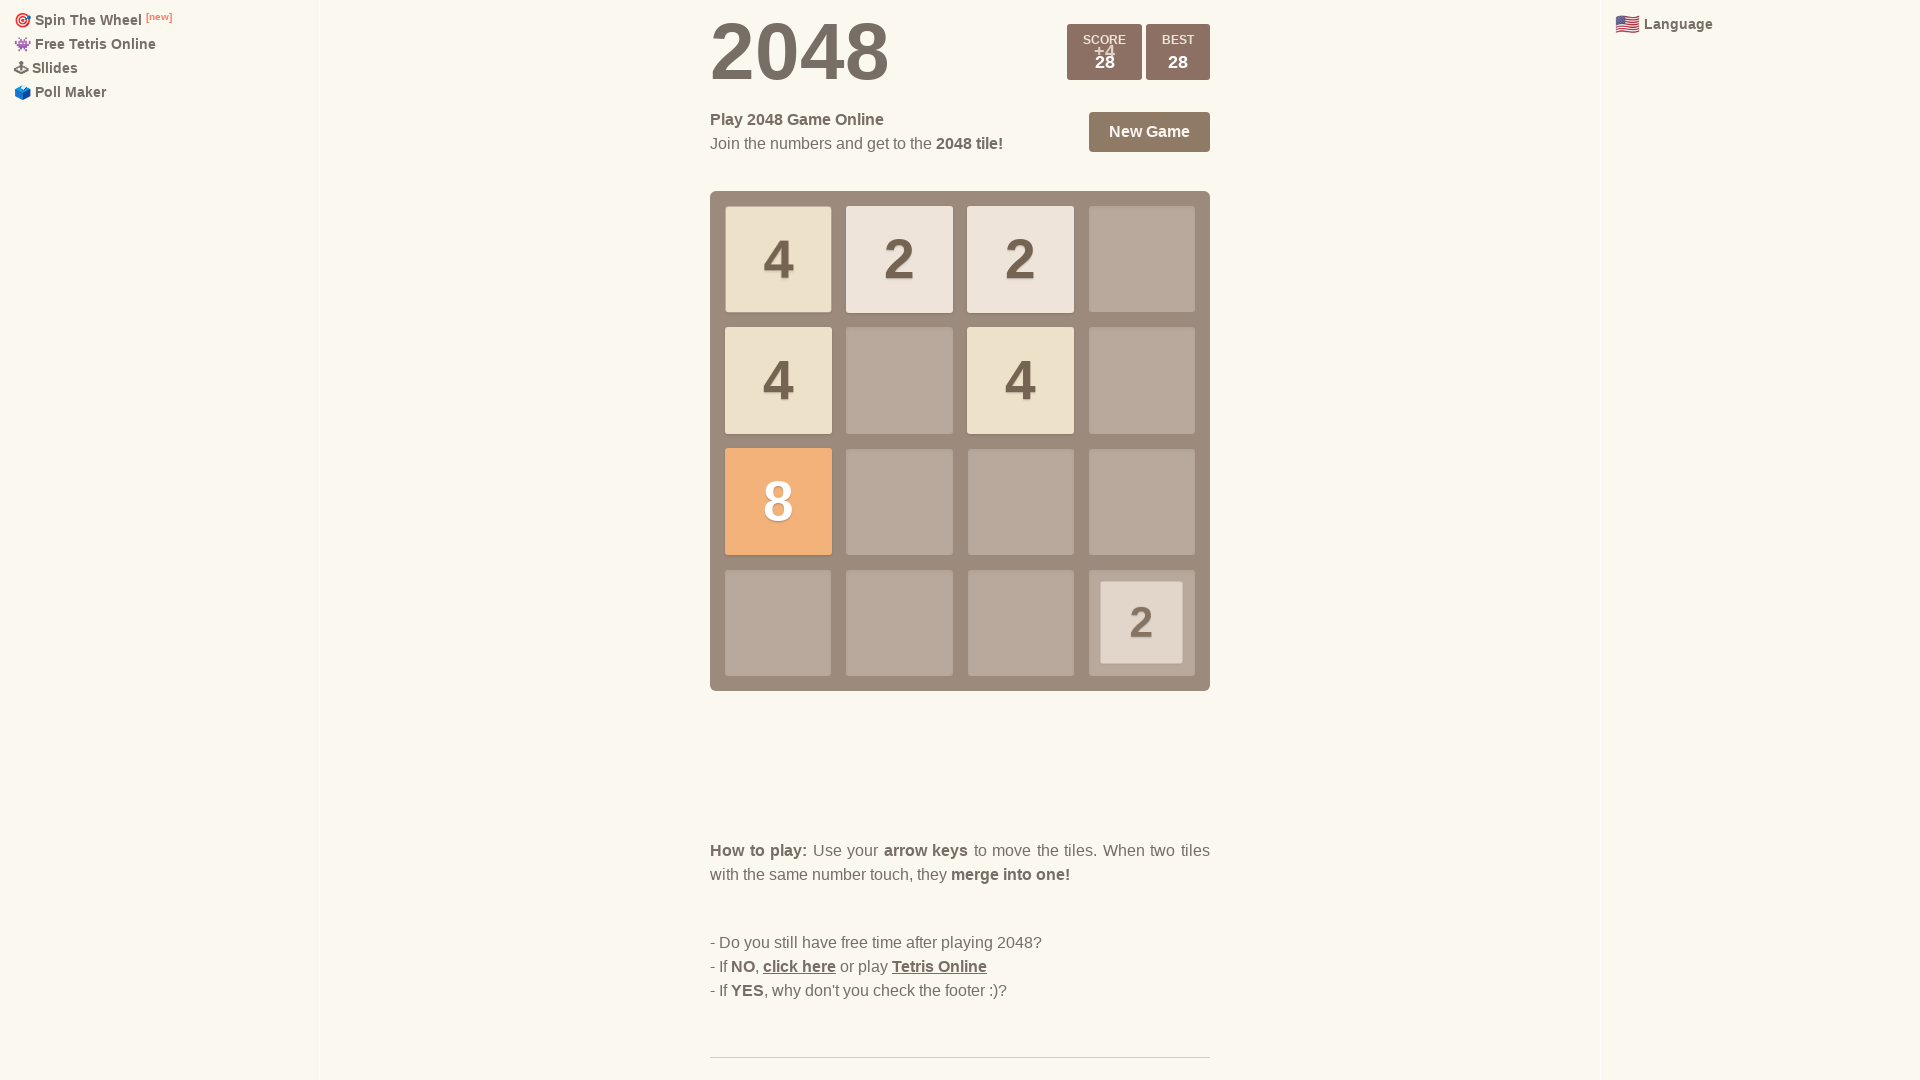

Pressed ArrowDown (iteration 4/100)
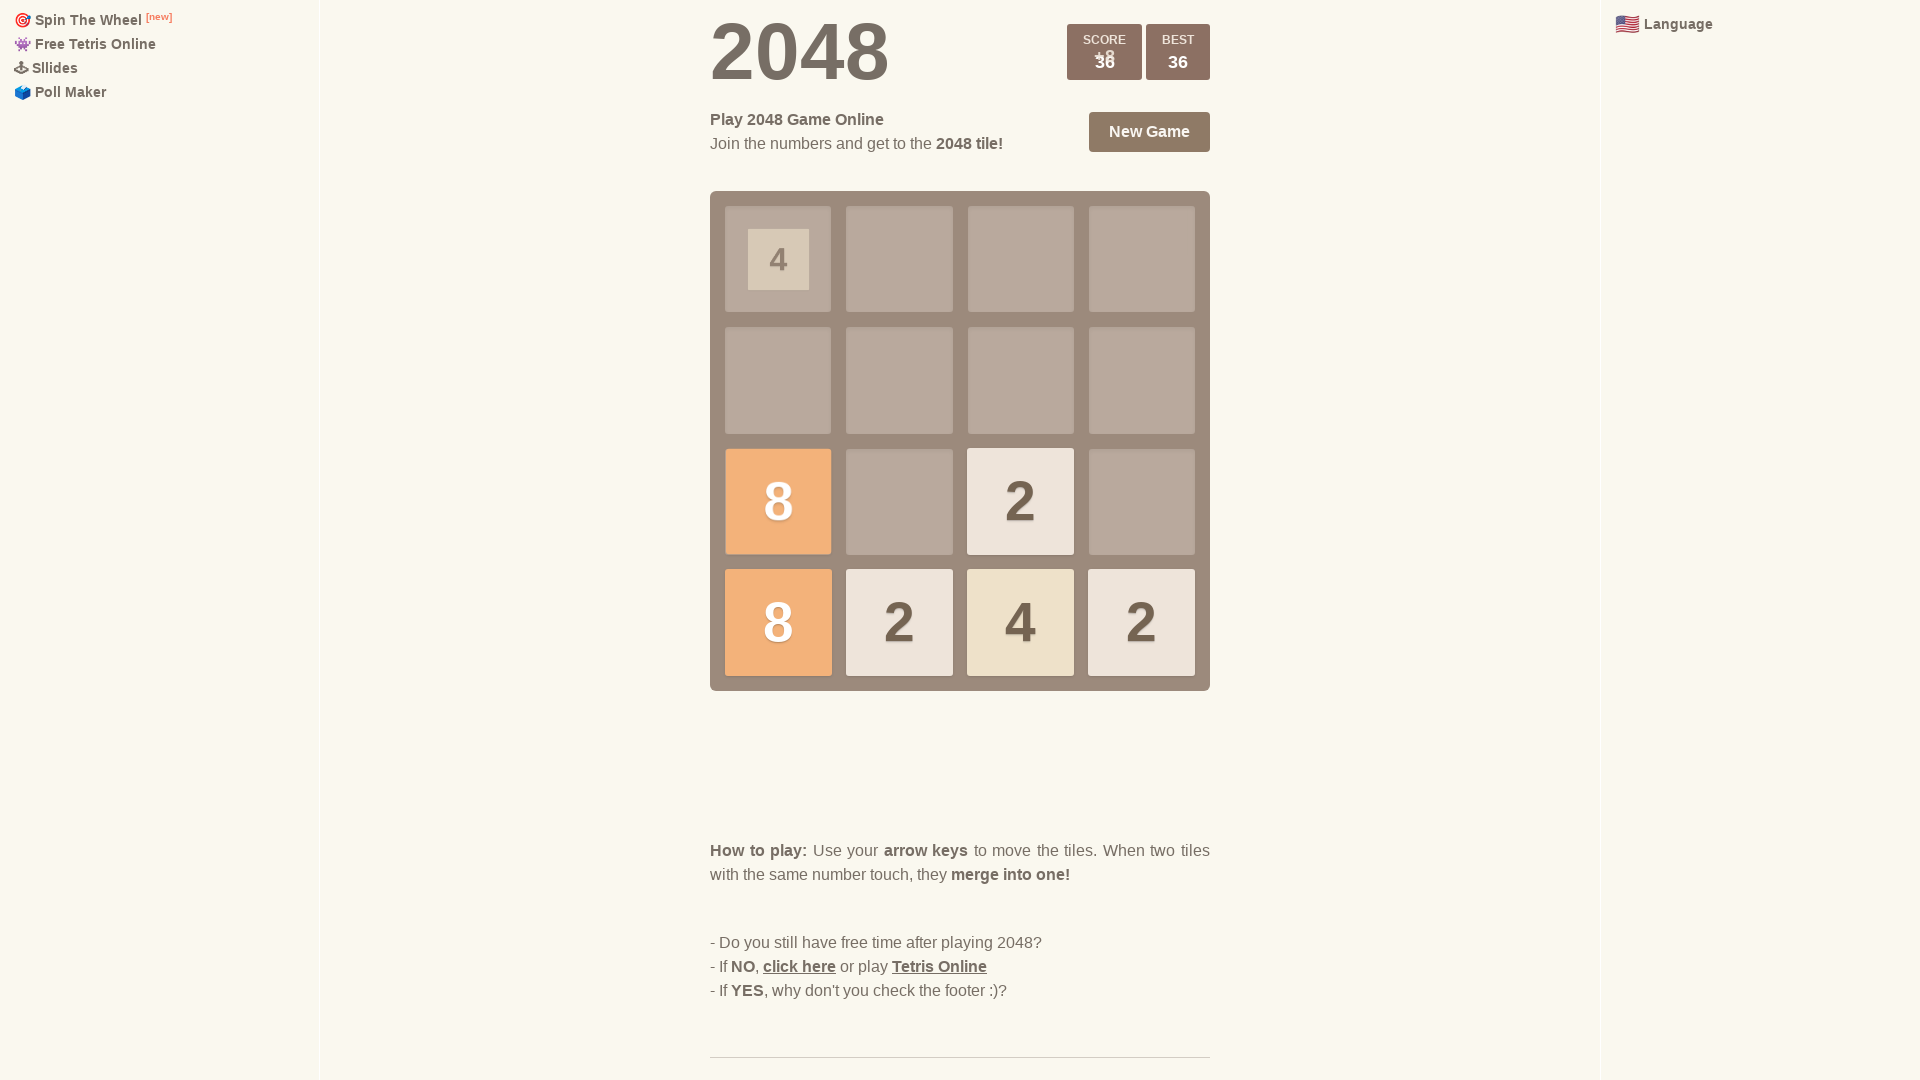

Pressed ArrowRight (iteration 4/100)
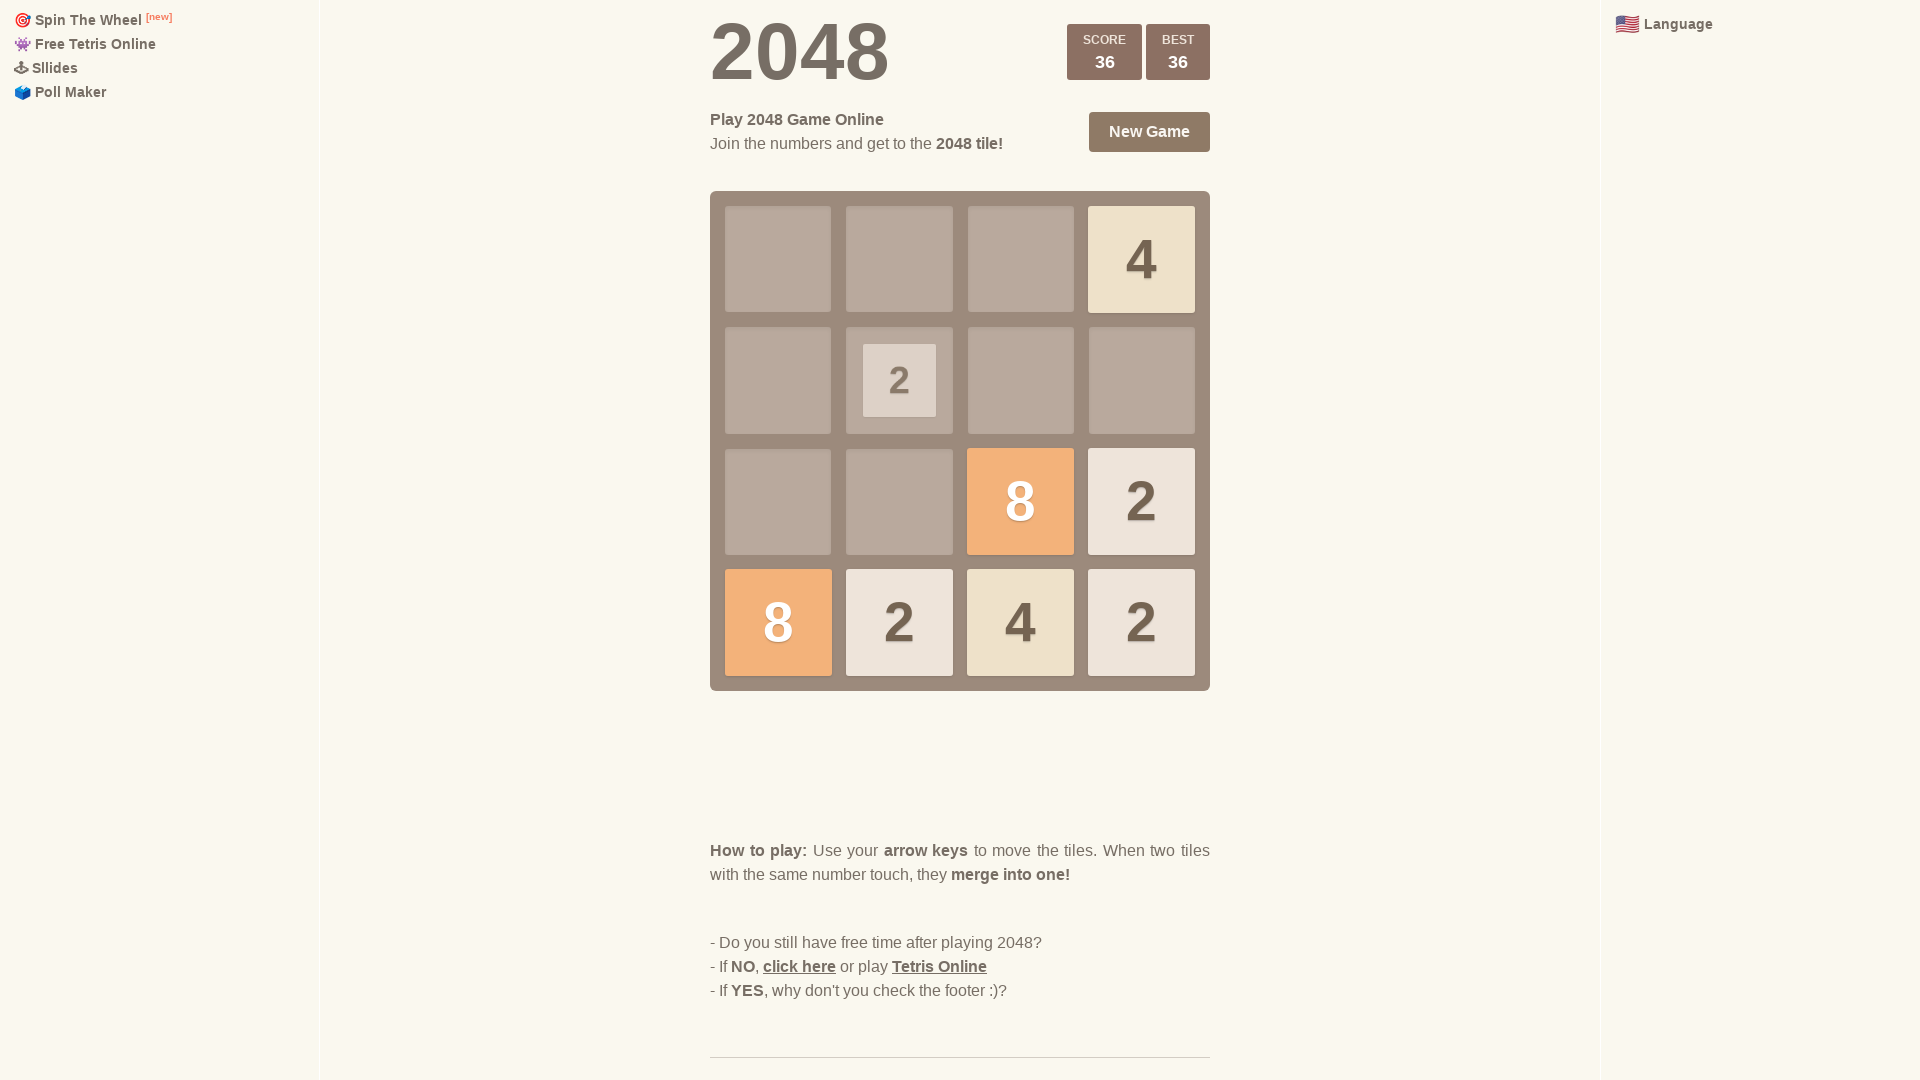

Pressed ArrowLeft (iteration 4/100)
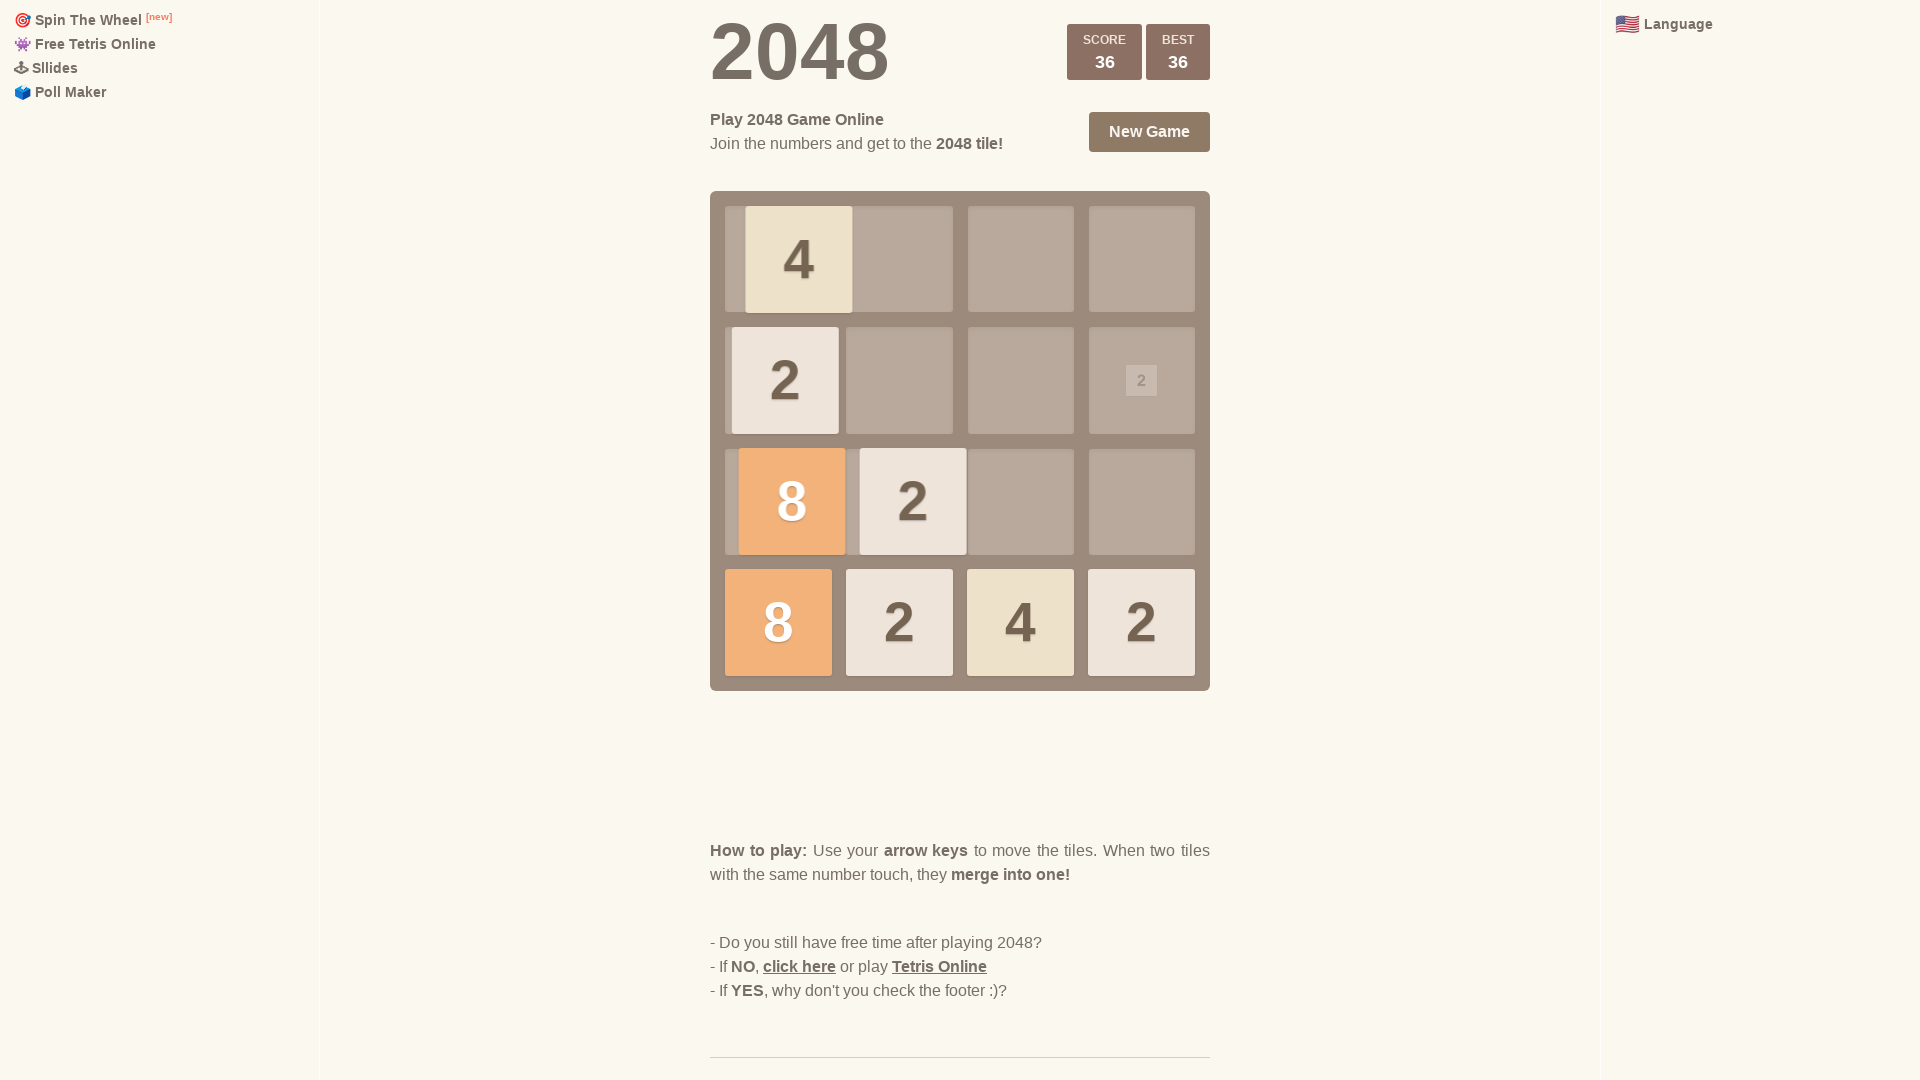

Pressed ArrowUp (iteration 4/100)
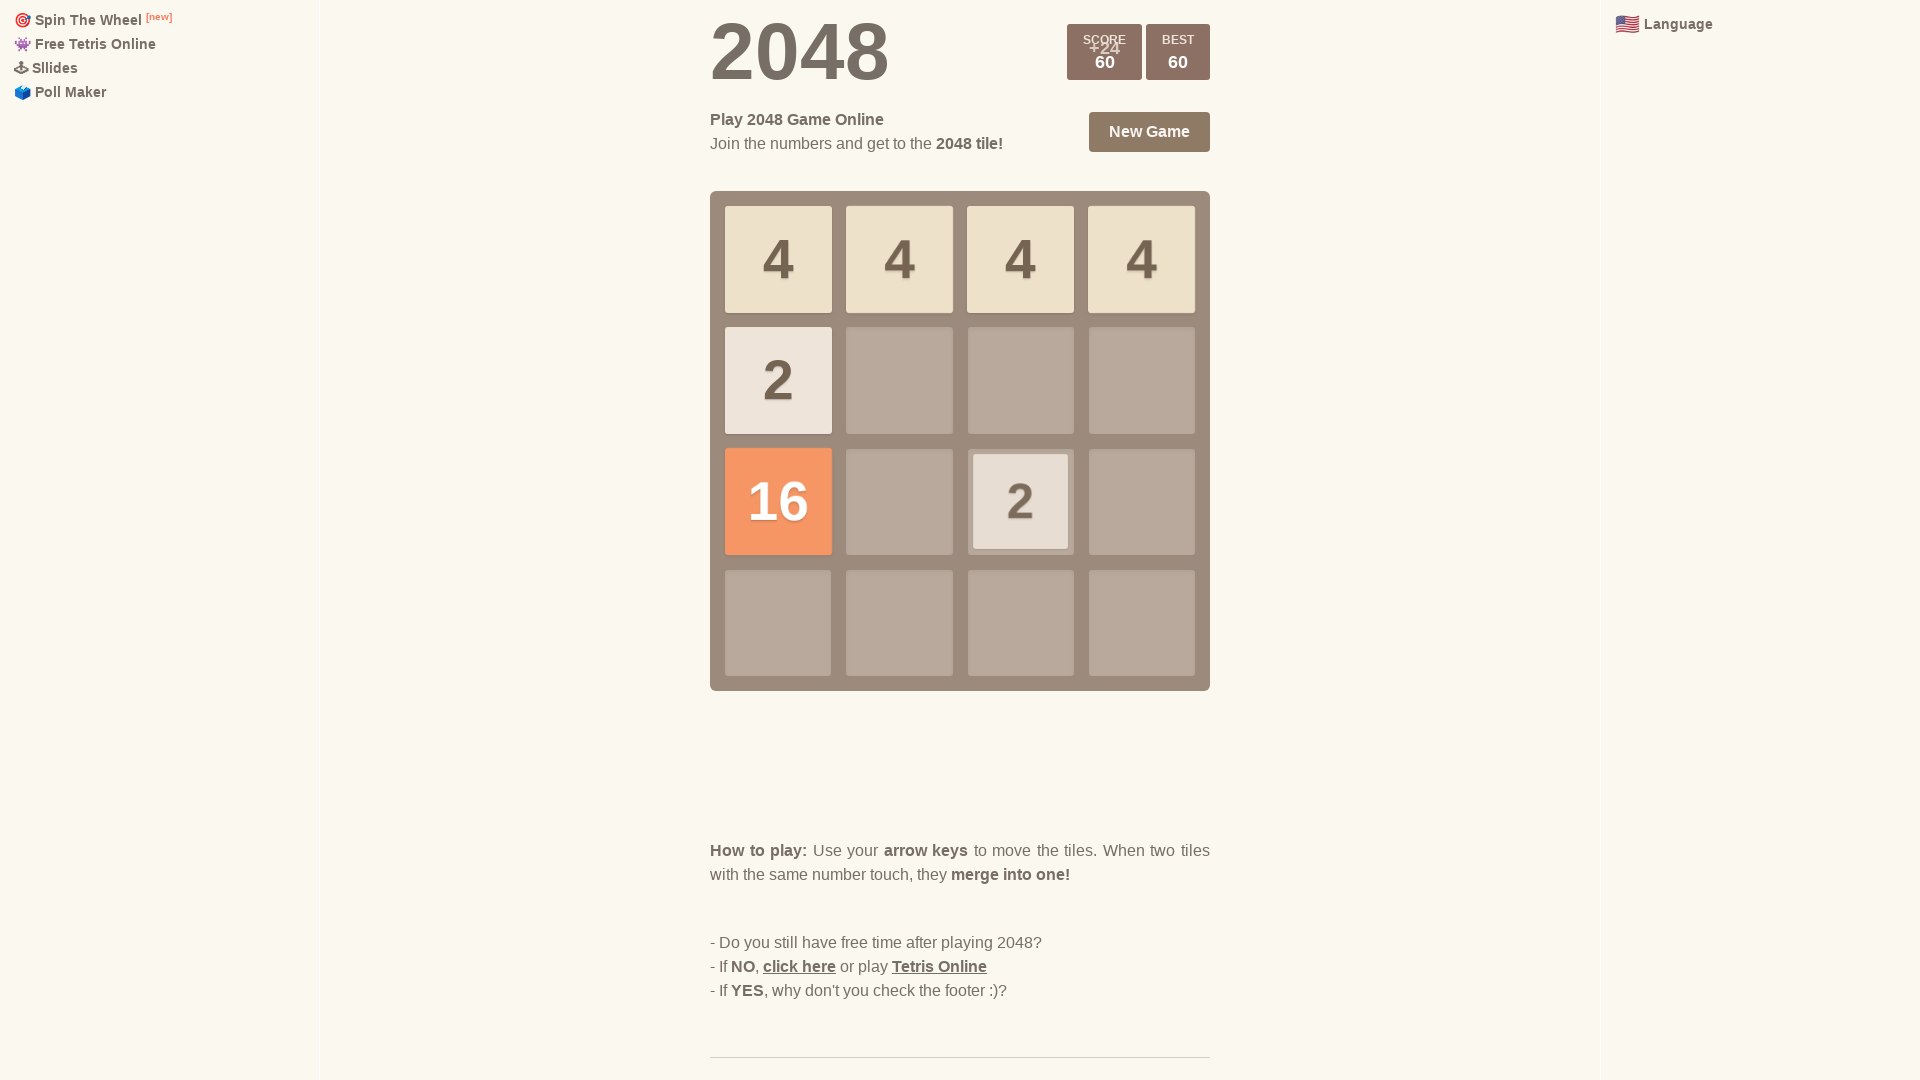

Pressed ArrowDown (iteration 5/100)
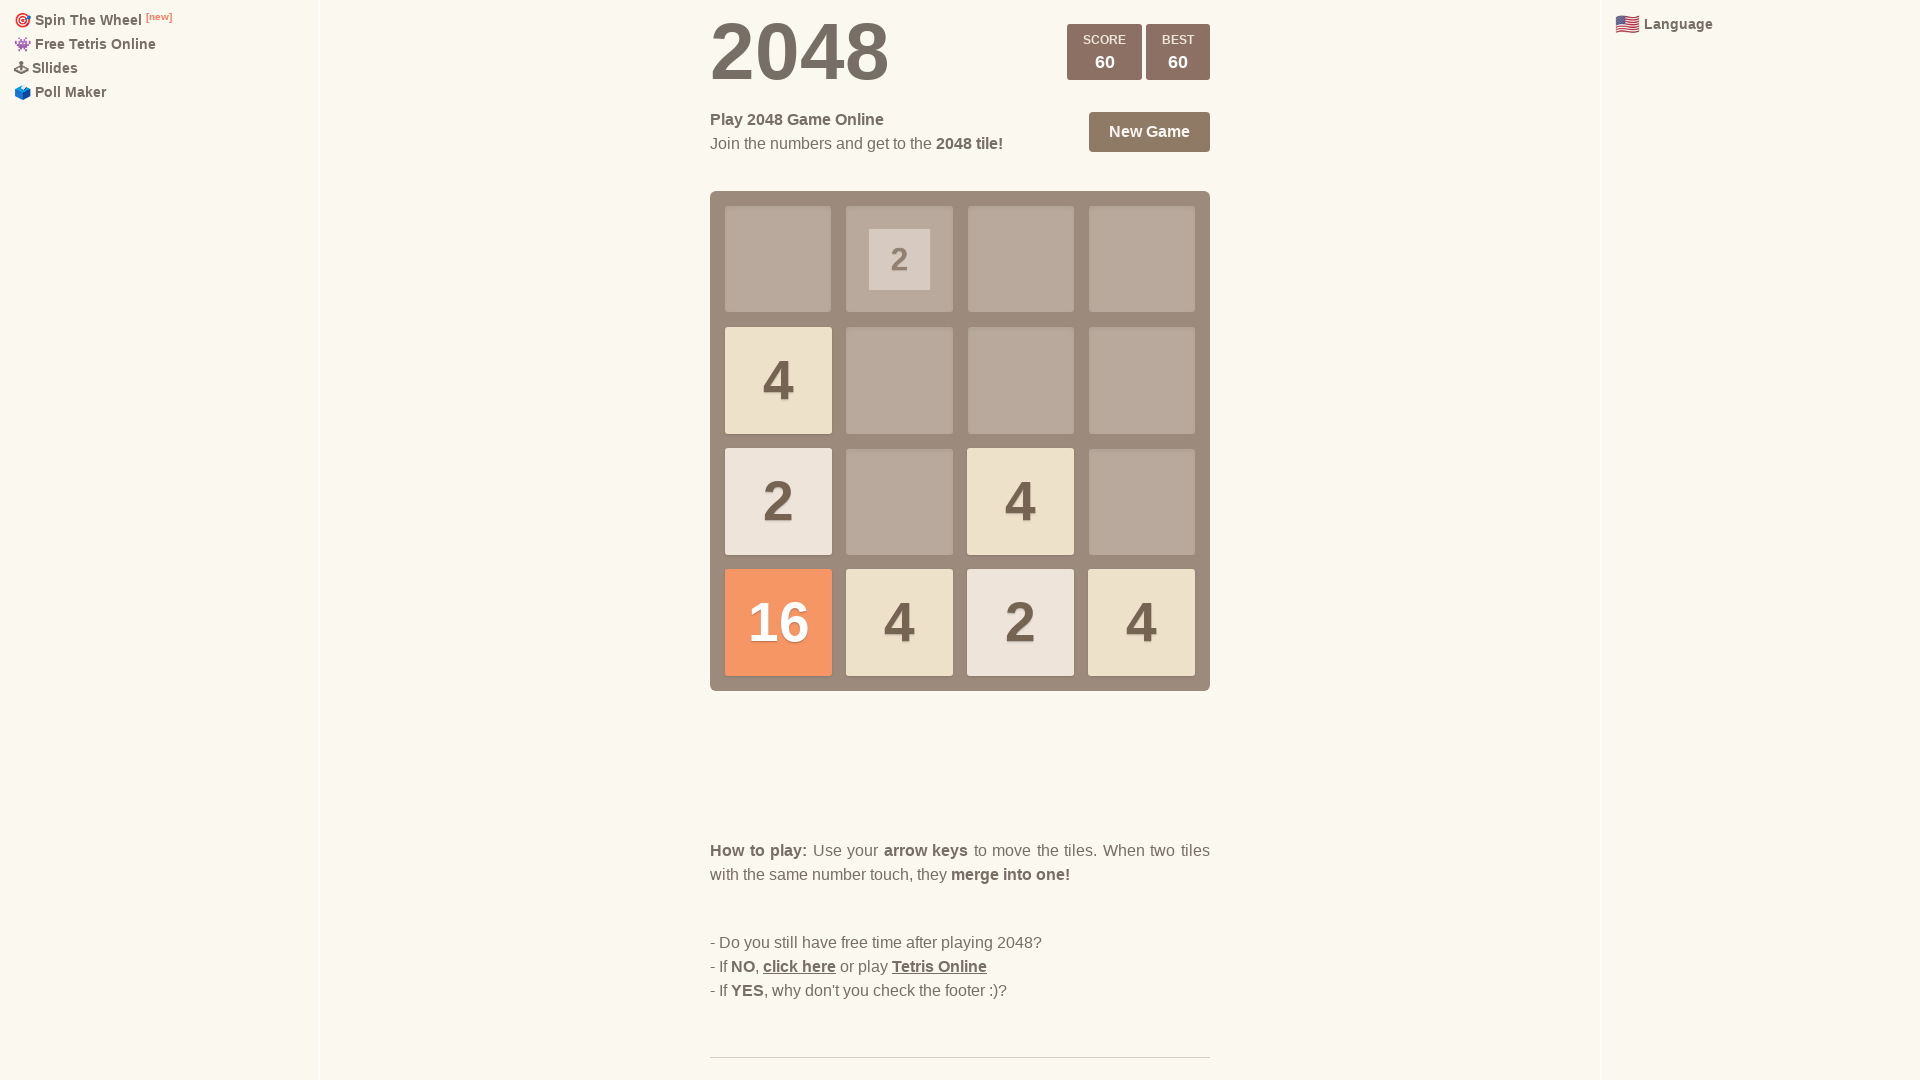

Pressed ArrowRight (iteration 5/100)
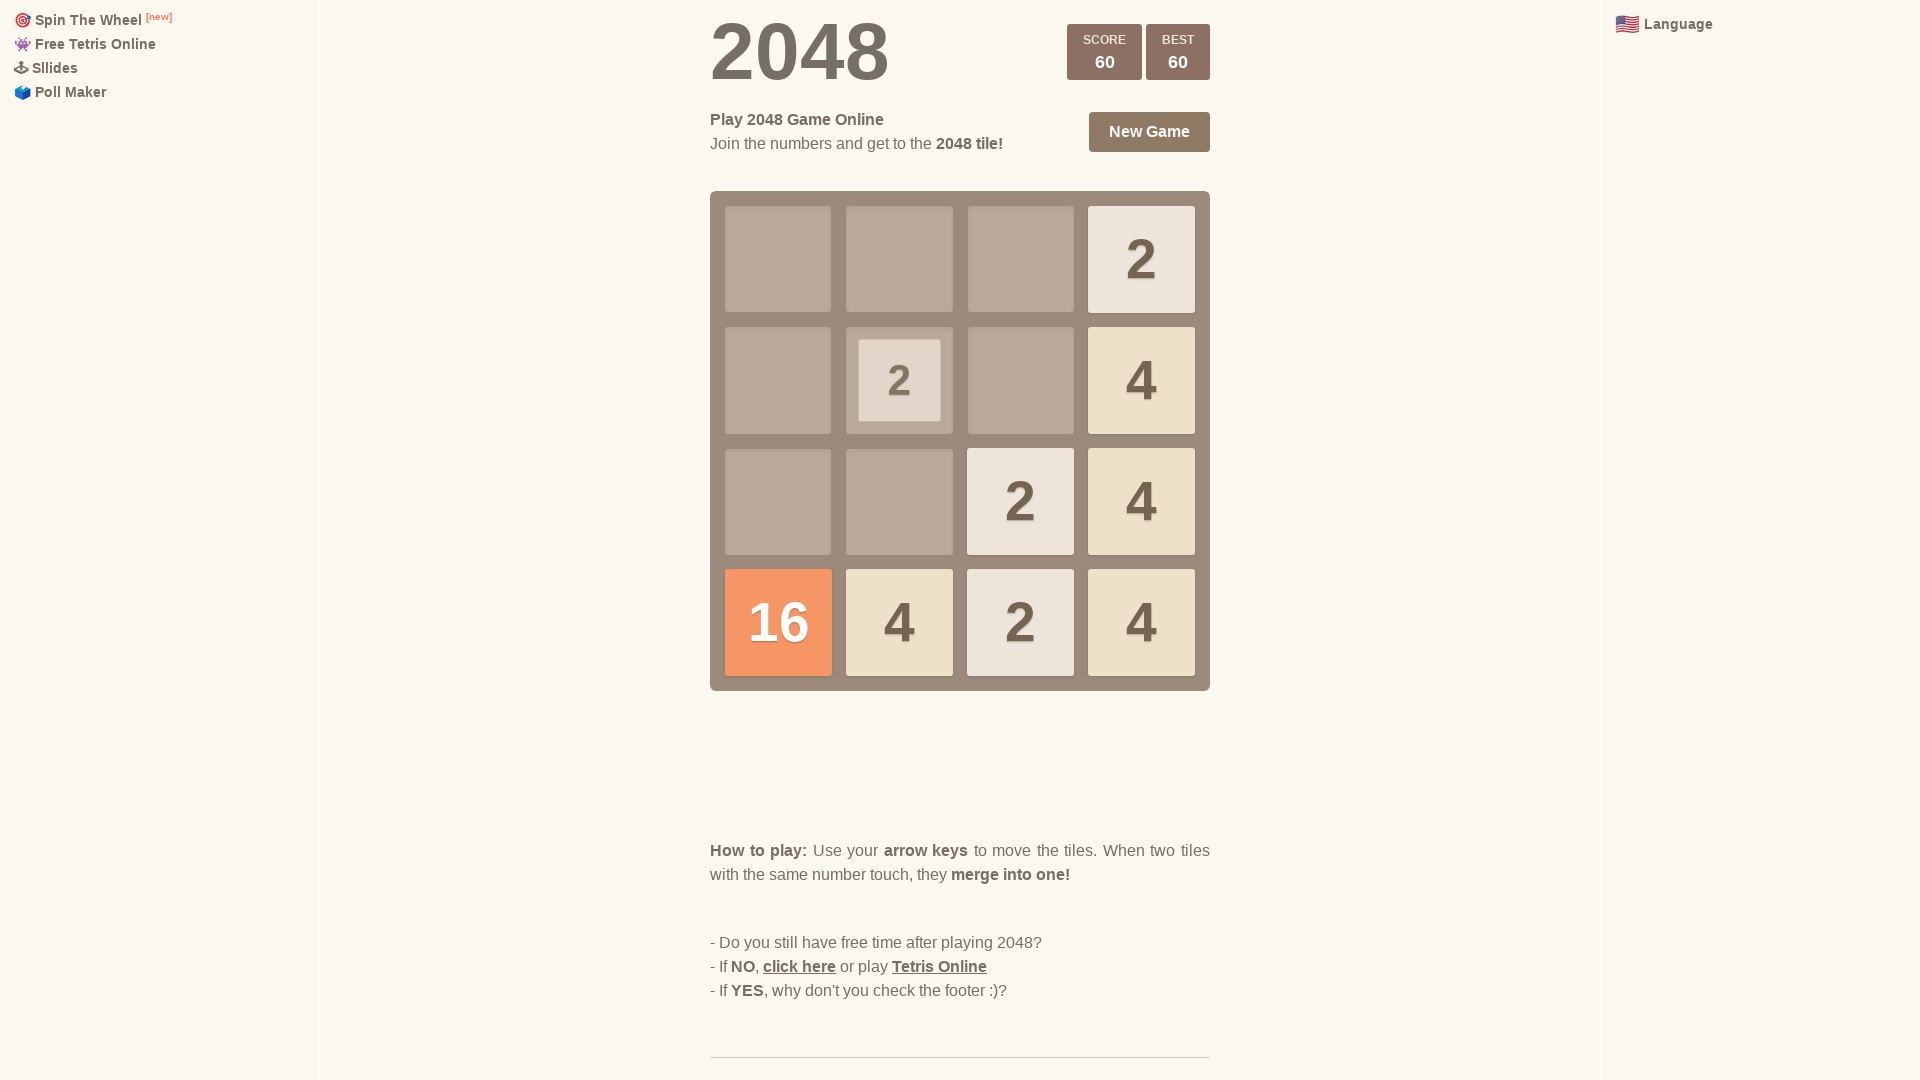

Pressed ArrowLeft (iteration 5/100)
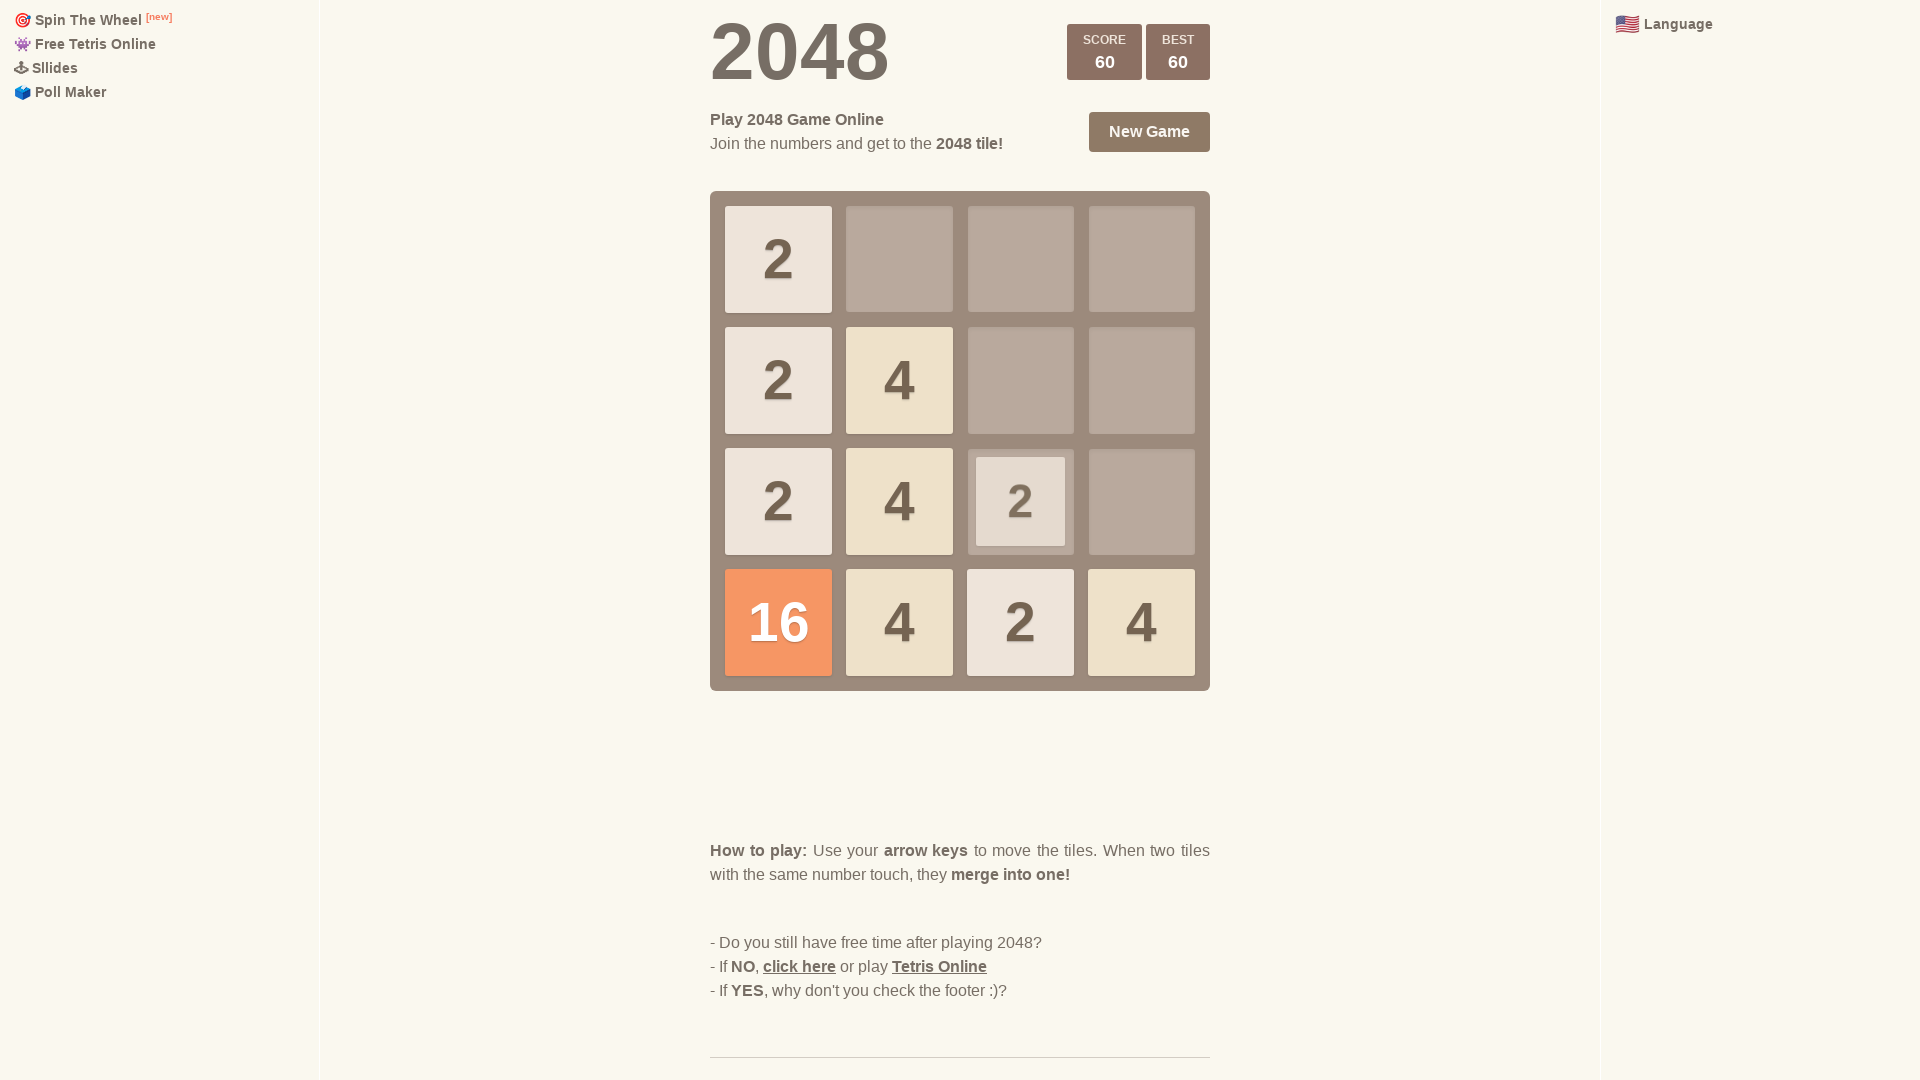

Pressed ArrowUp (iteration 5/100)
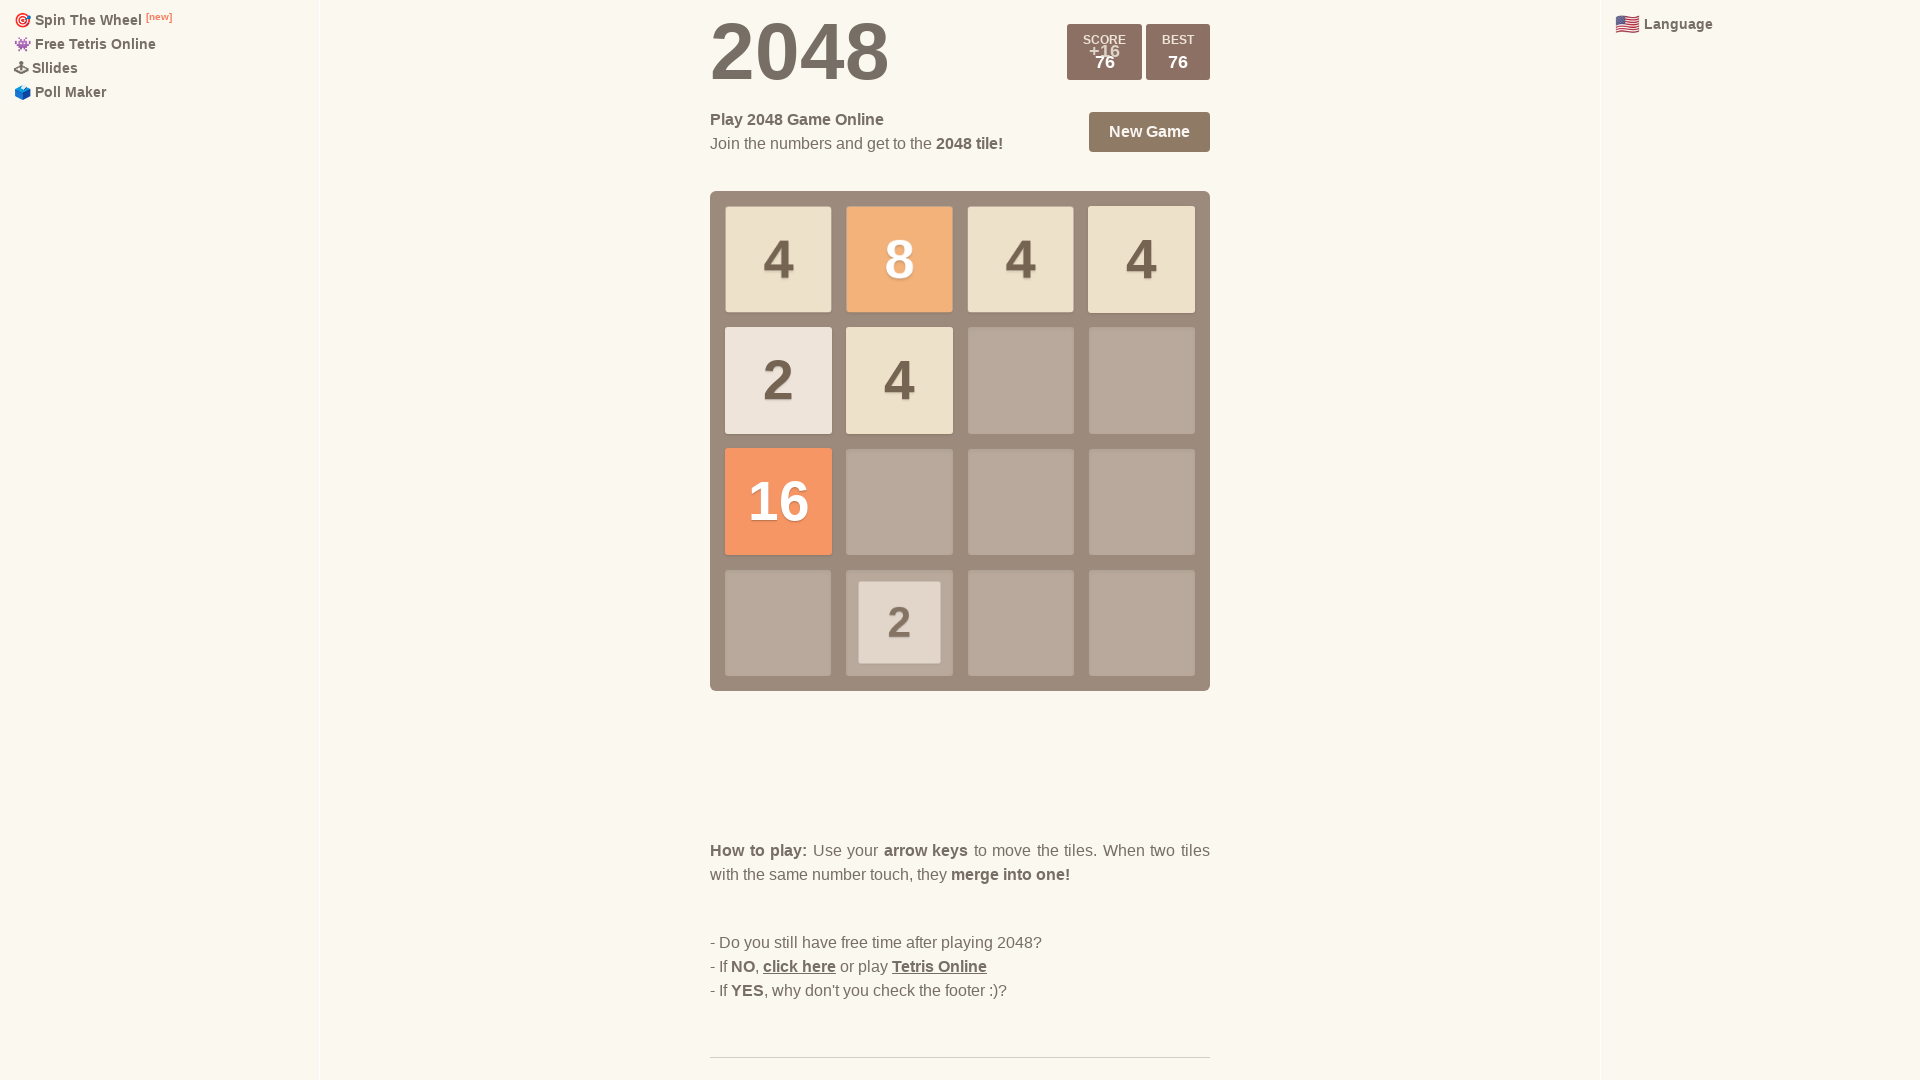

Pressed ArrowDown (iteration 6/100)
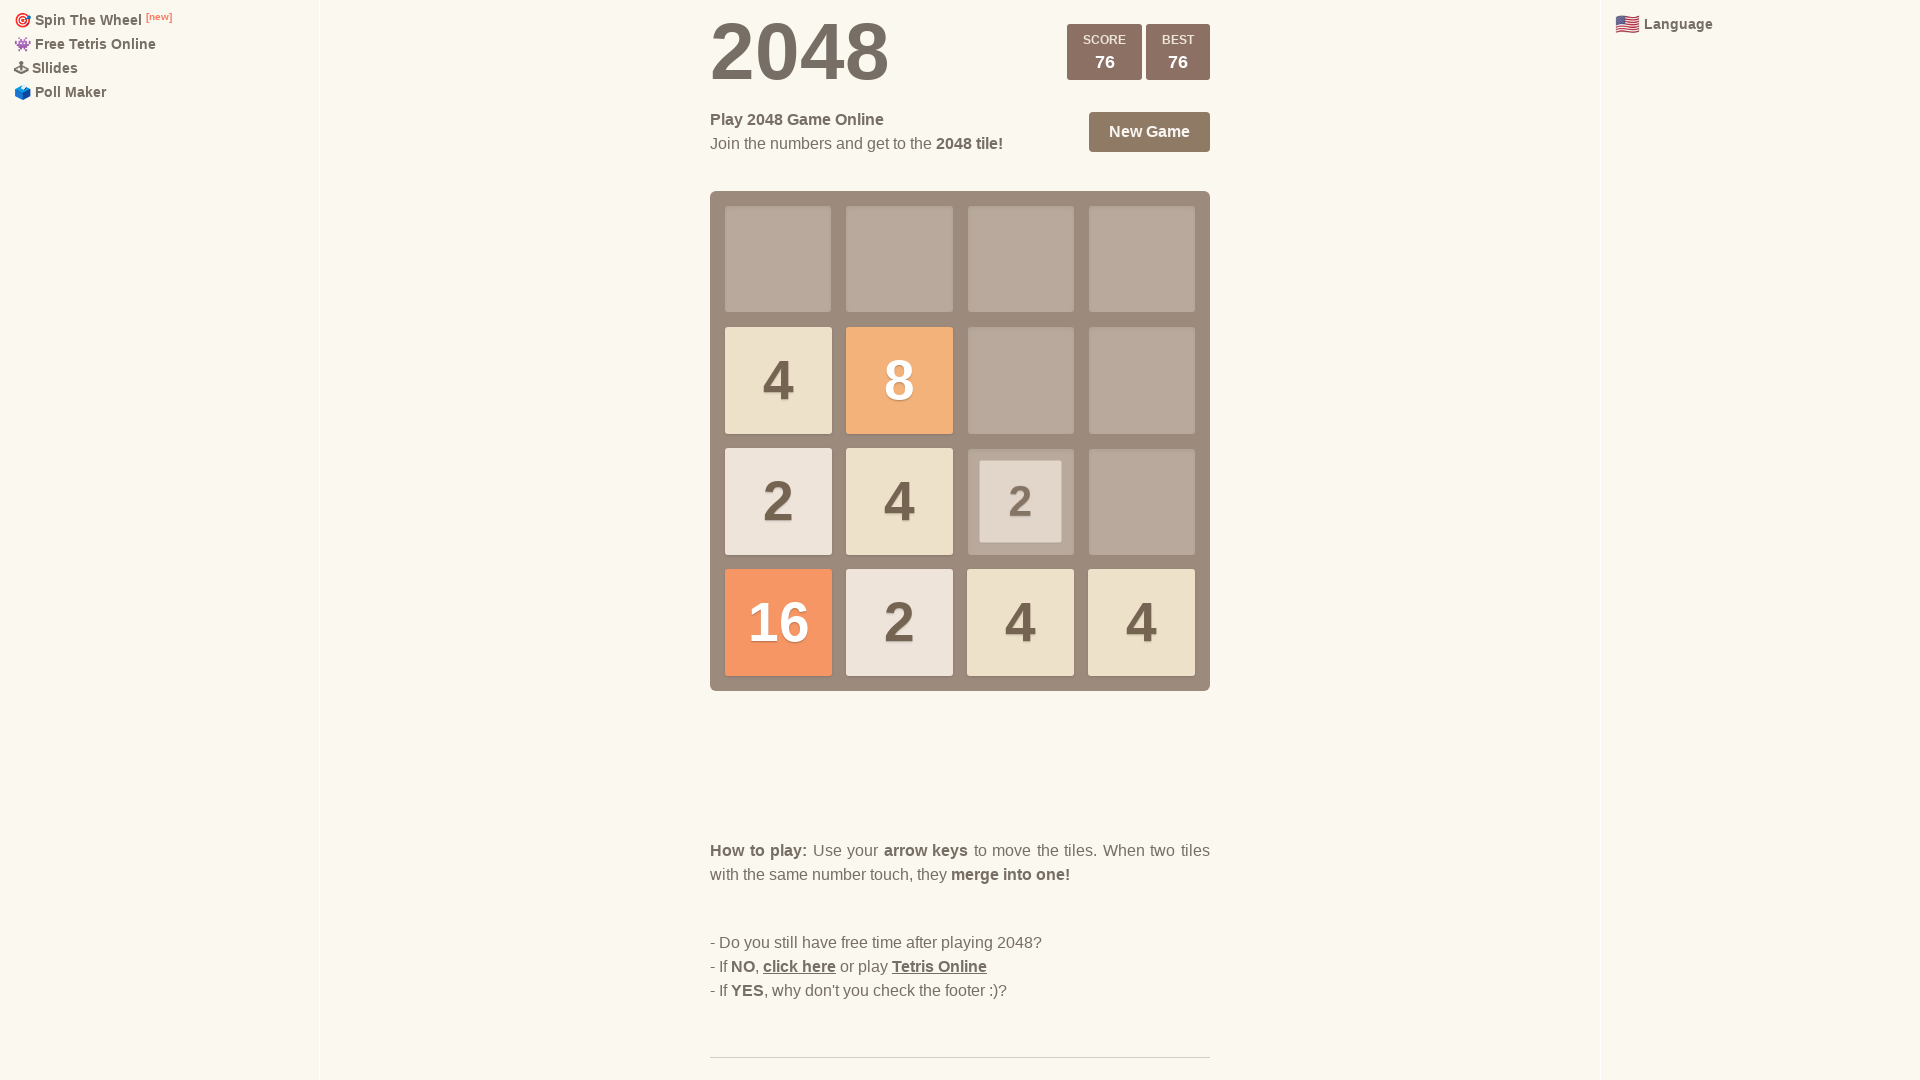

Pressed ArrowRight (iteration 6/100)
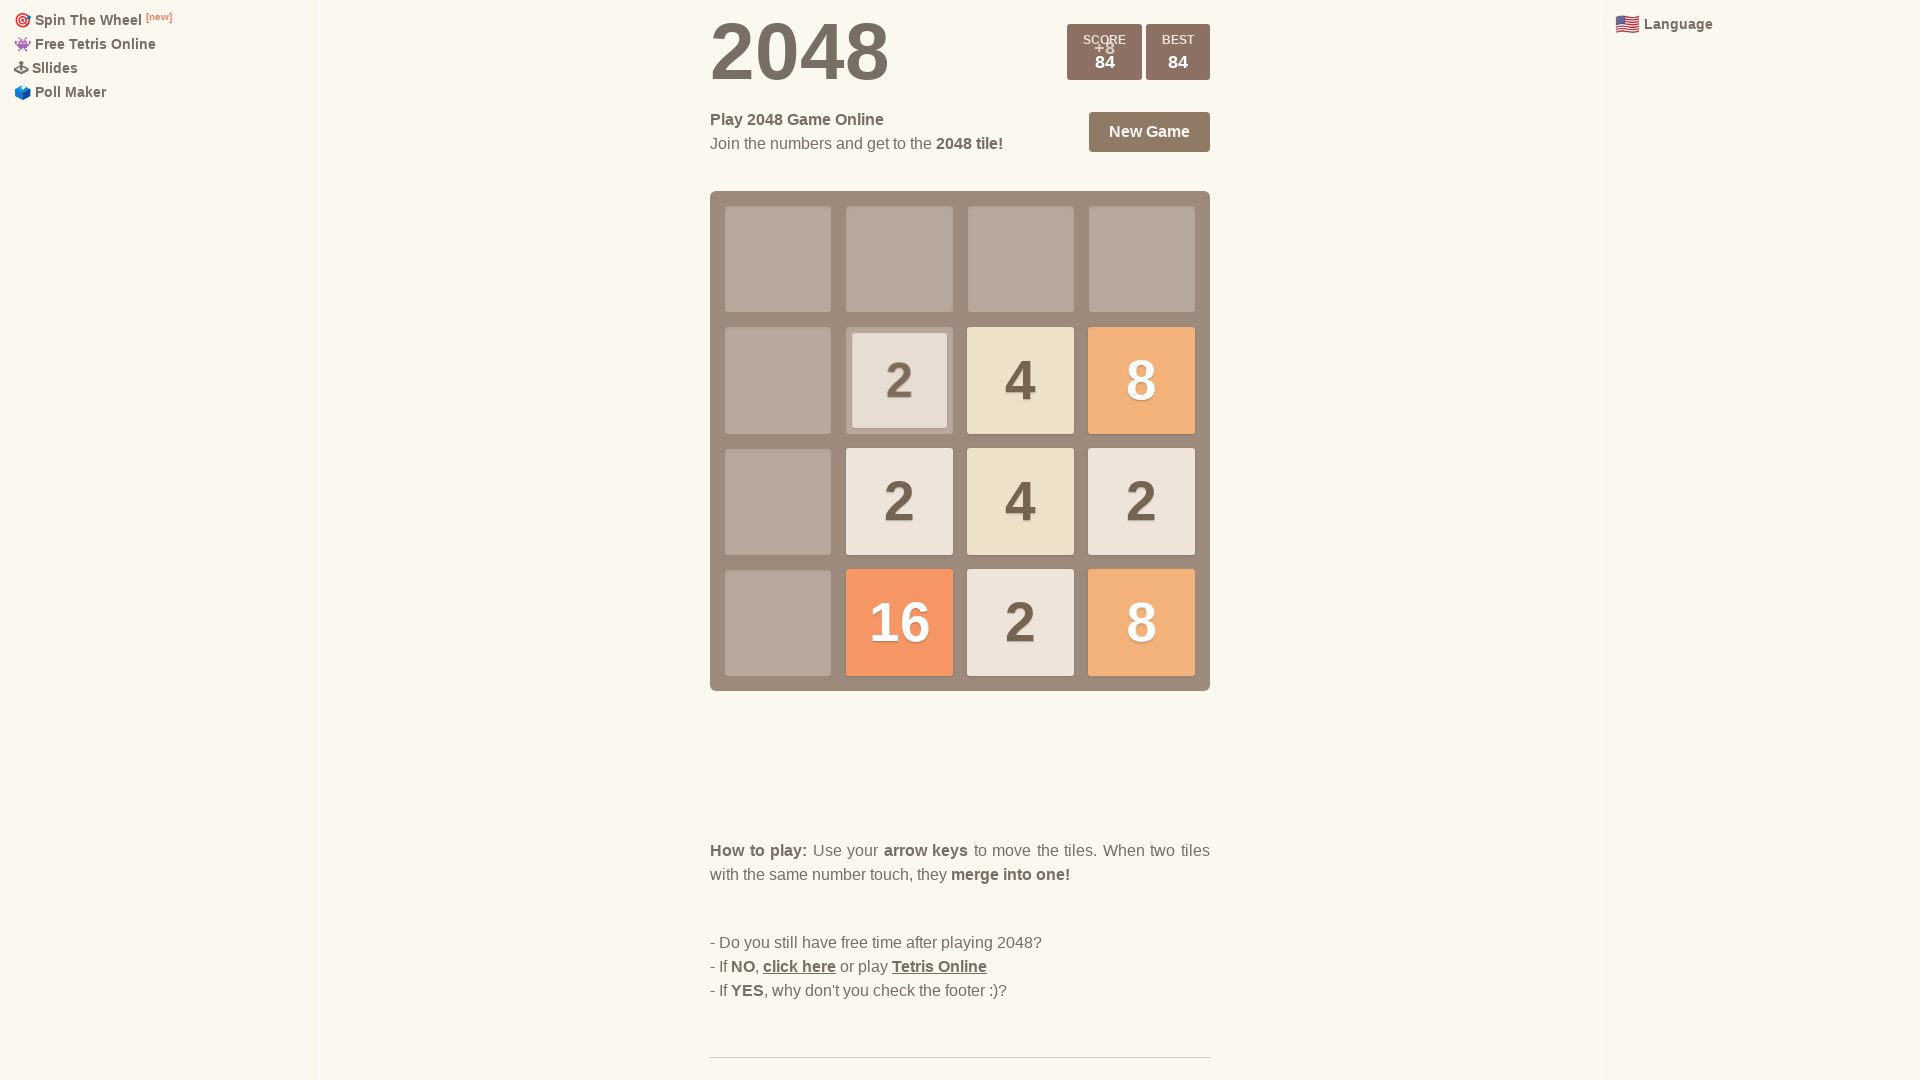

Pressed ArrowLeft (iteration 6/100)
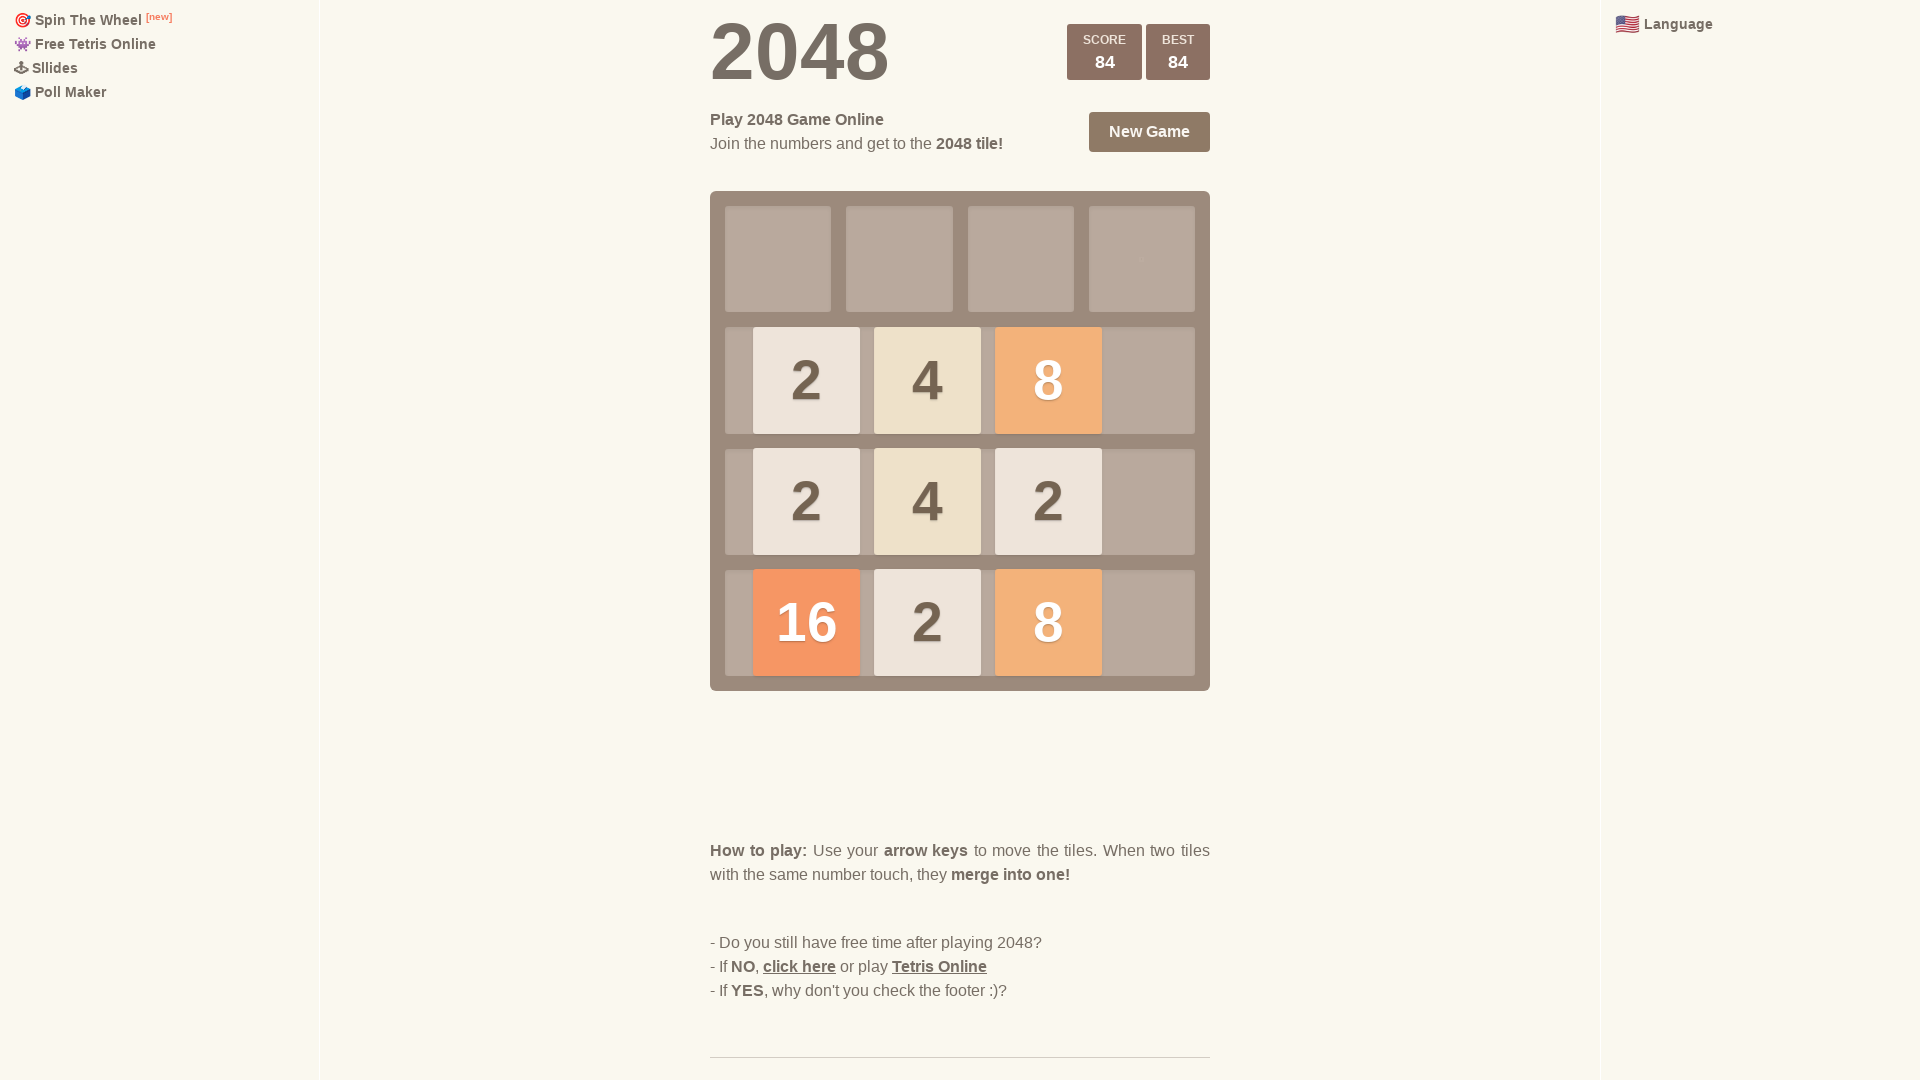

Pressed ArrowUp (iteration 6/100)
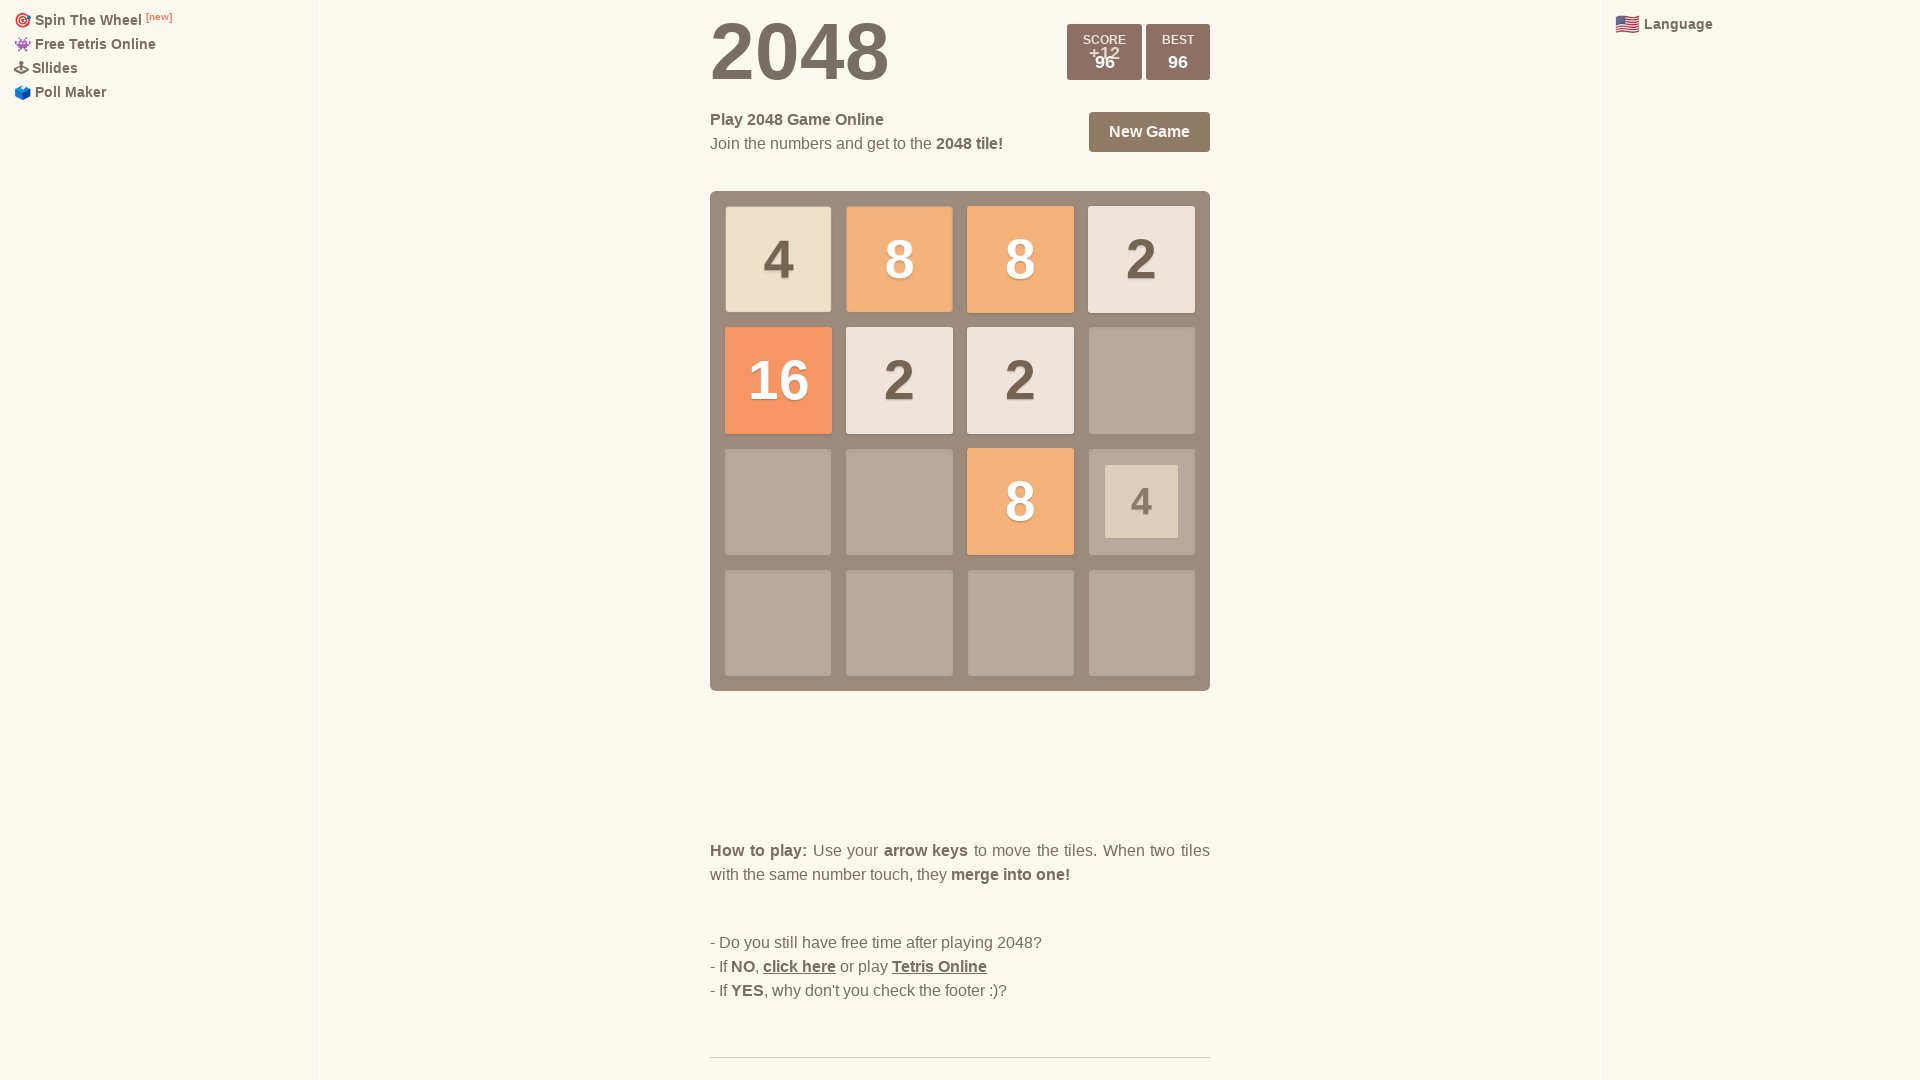

Pressed ArrowDown (iteration 7/100)
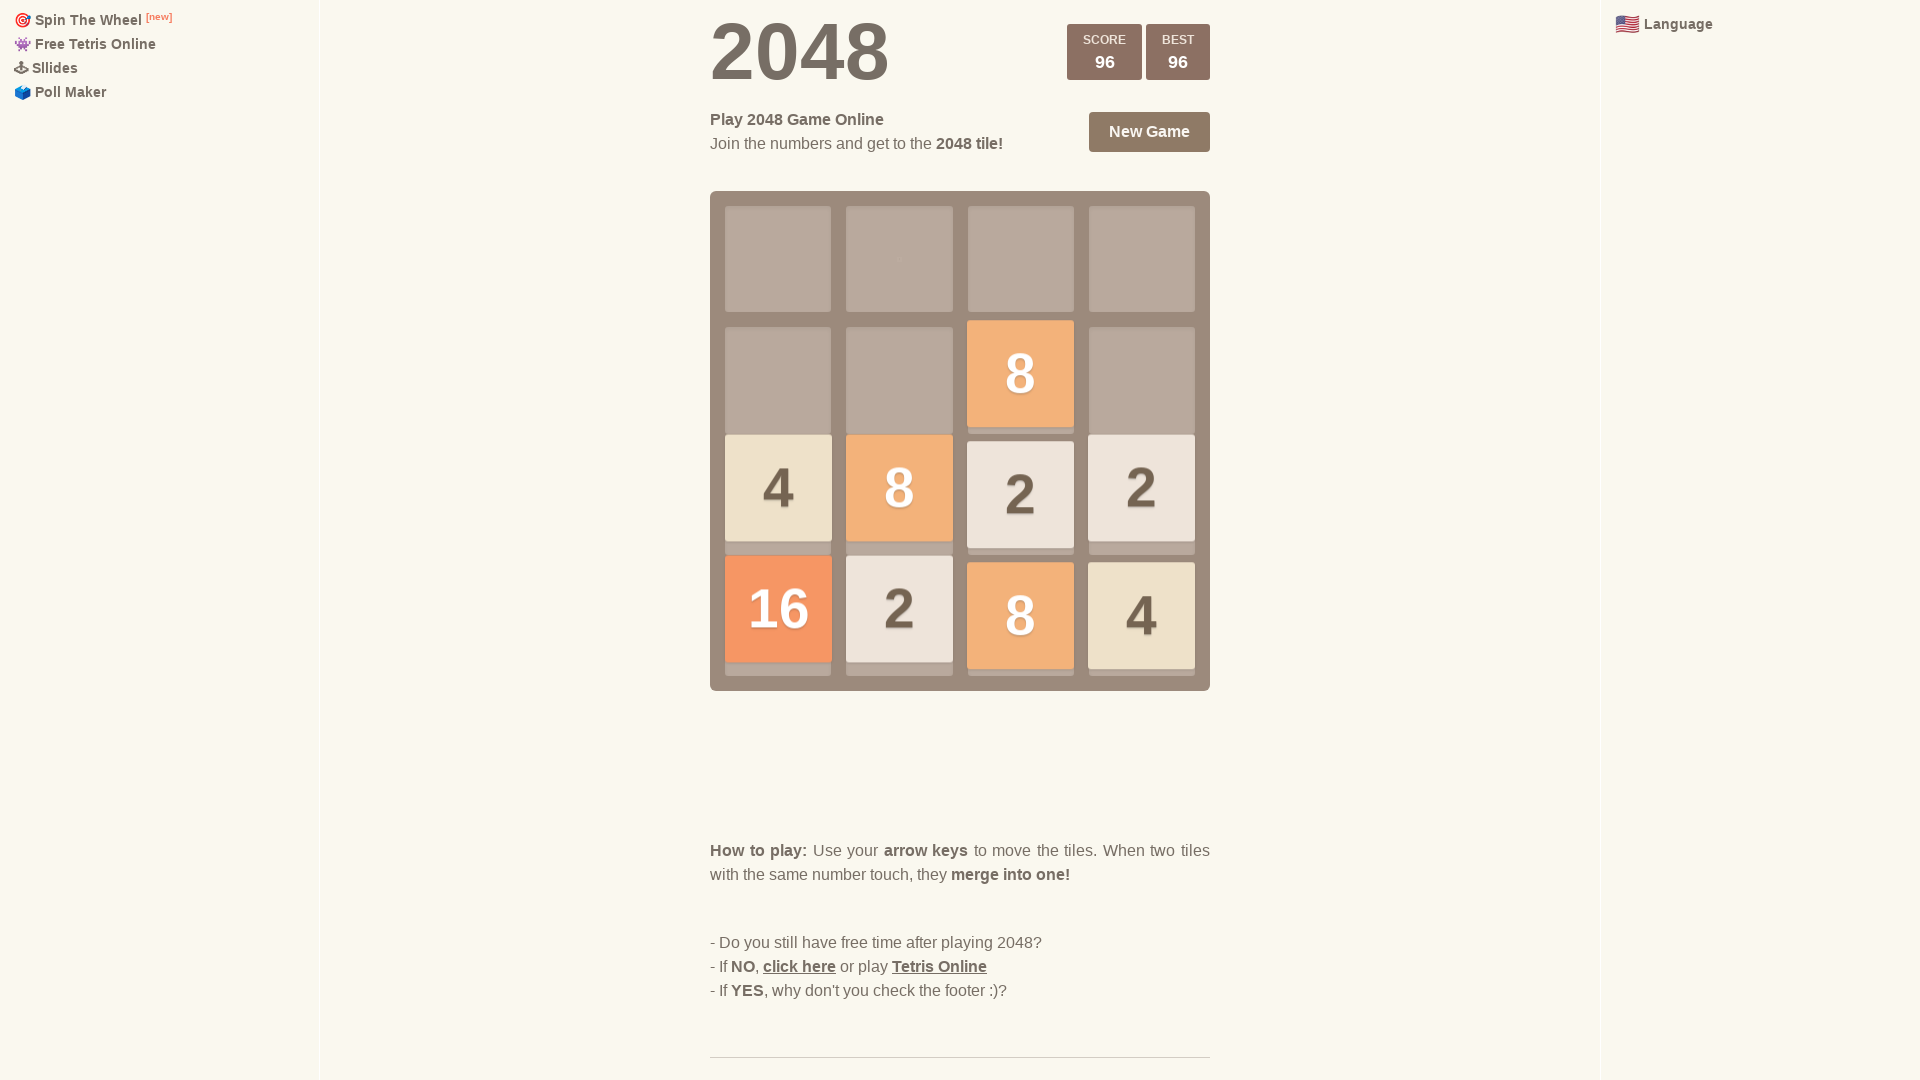

Pressed ArrowRight (iteration 7/100)
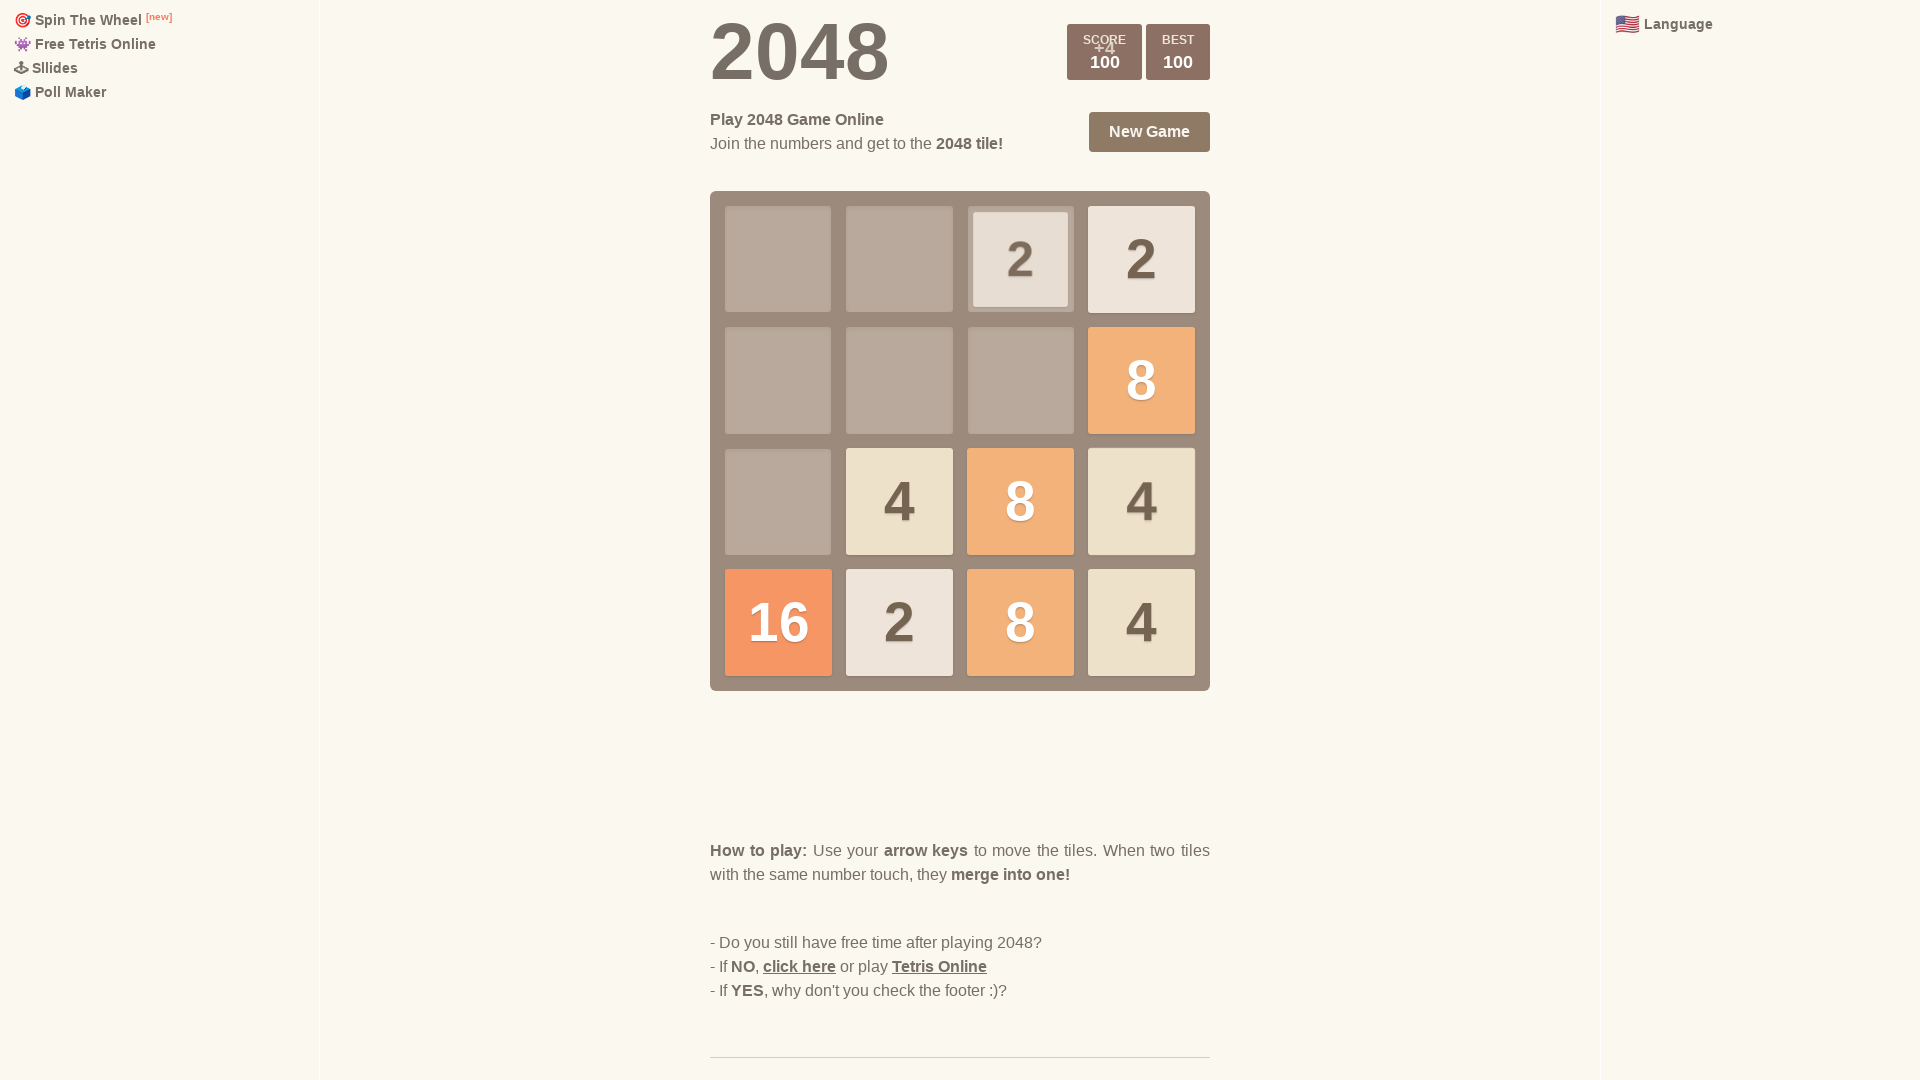

Pressed ArrowLeft (iteration 7/100)
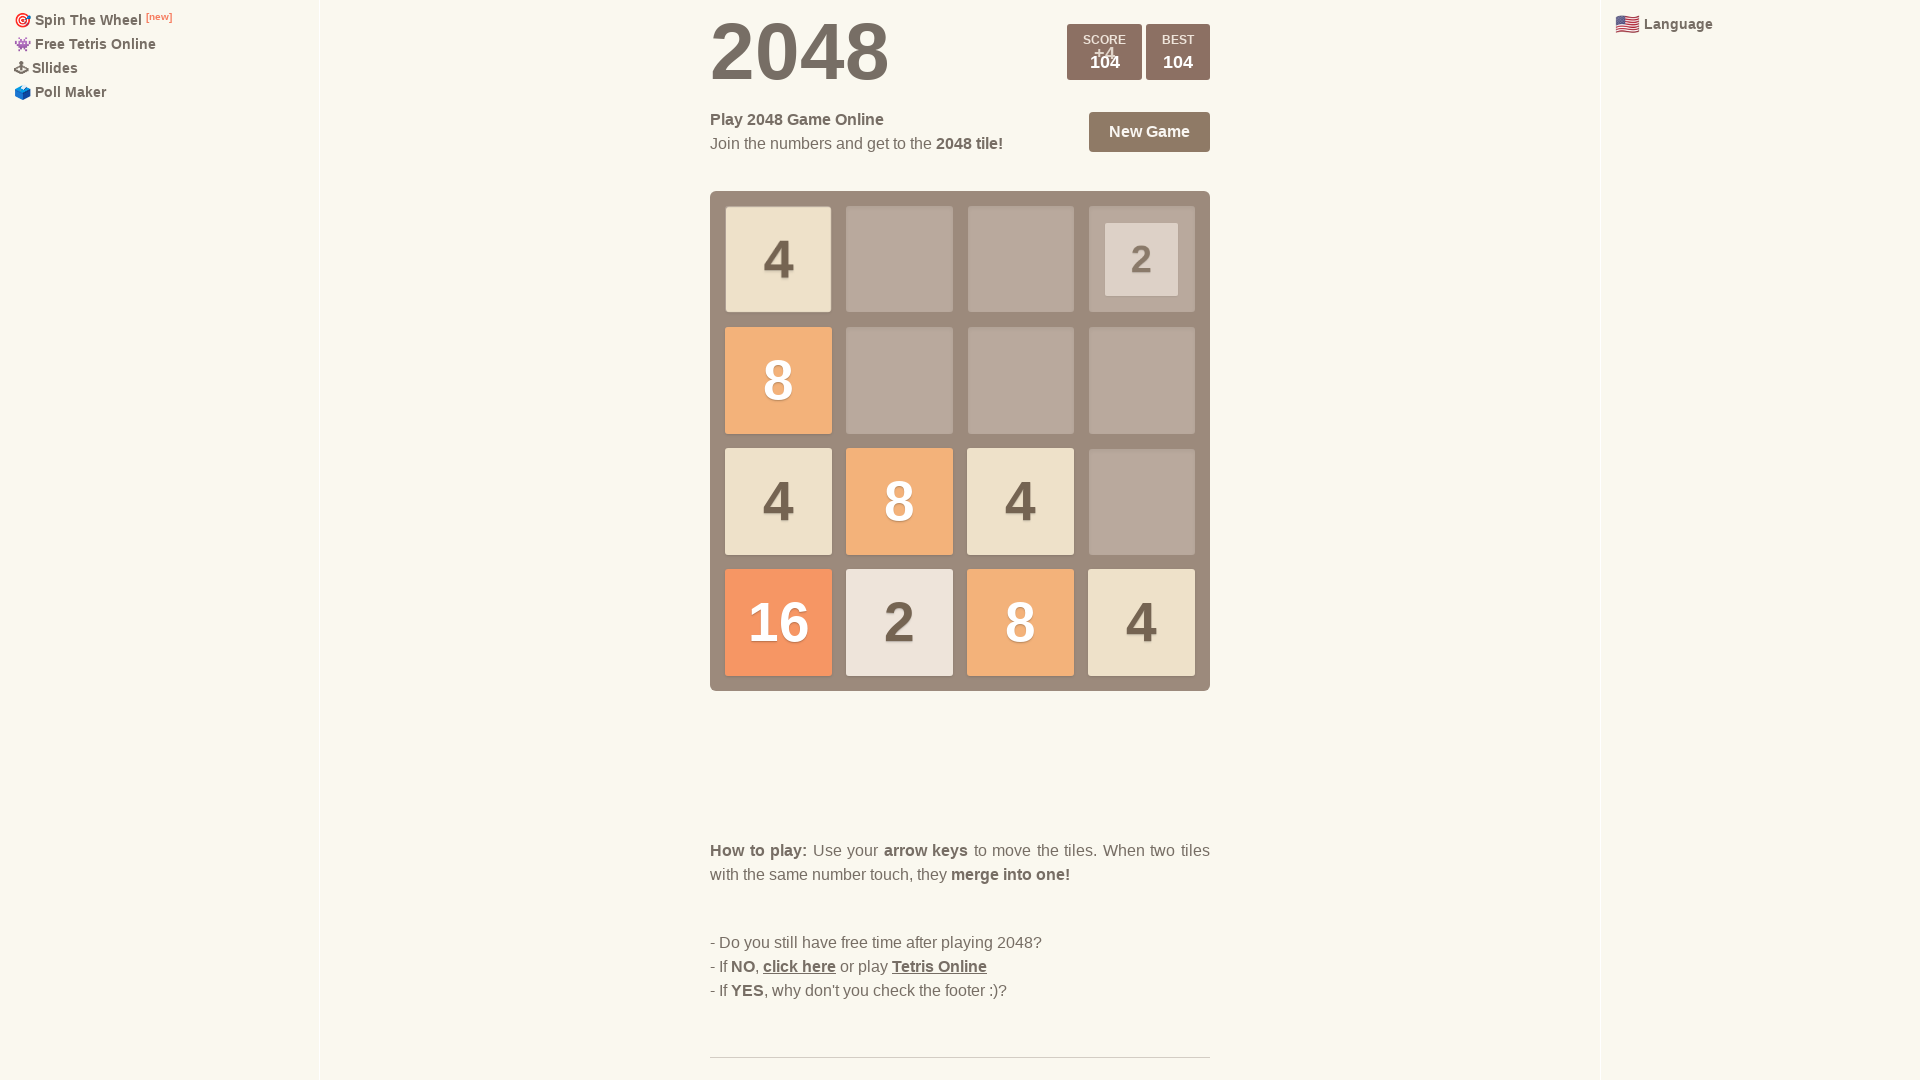

Pressed ArrowUp (iteration 7/100)
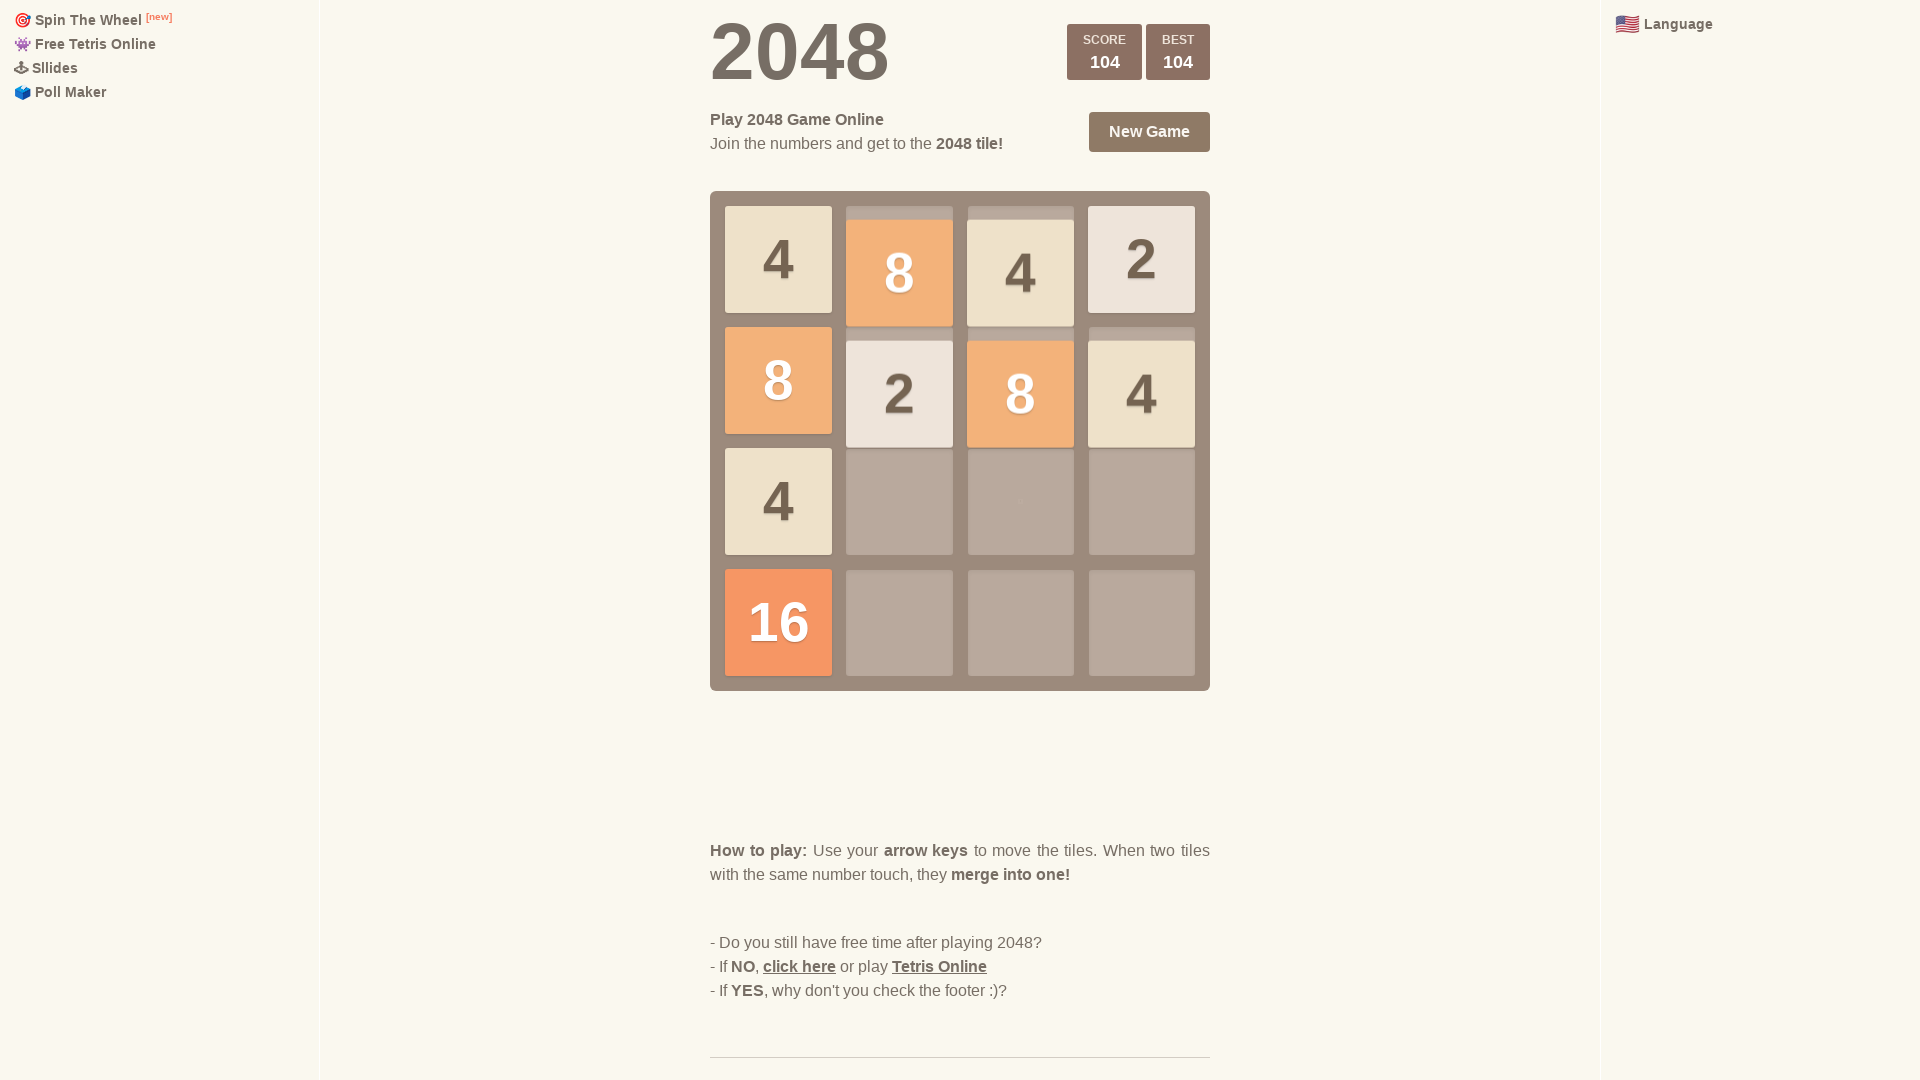

Pressed ArrowDown (iteration 8/100)
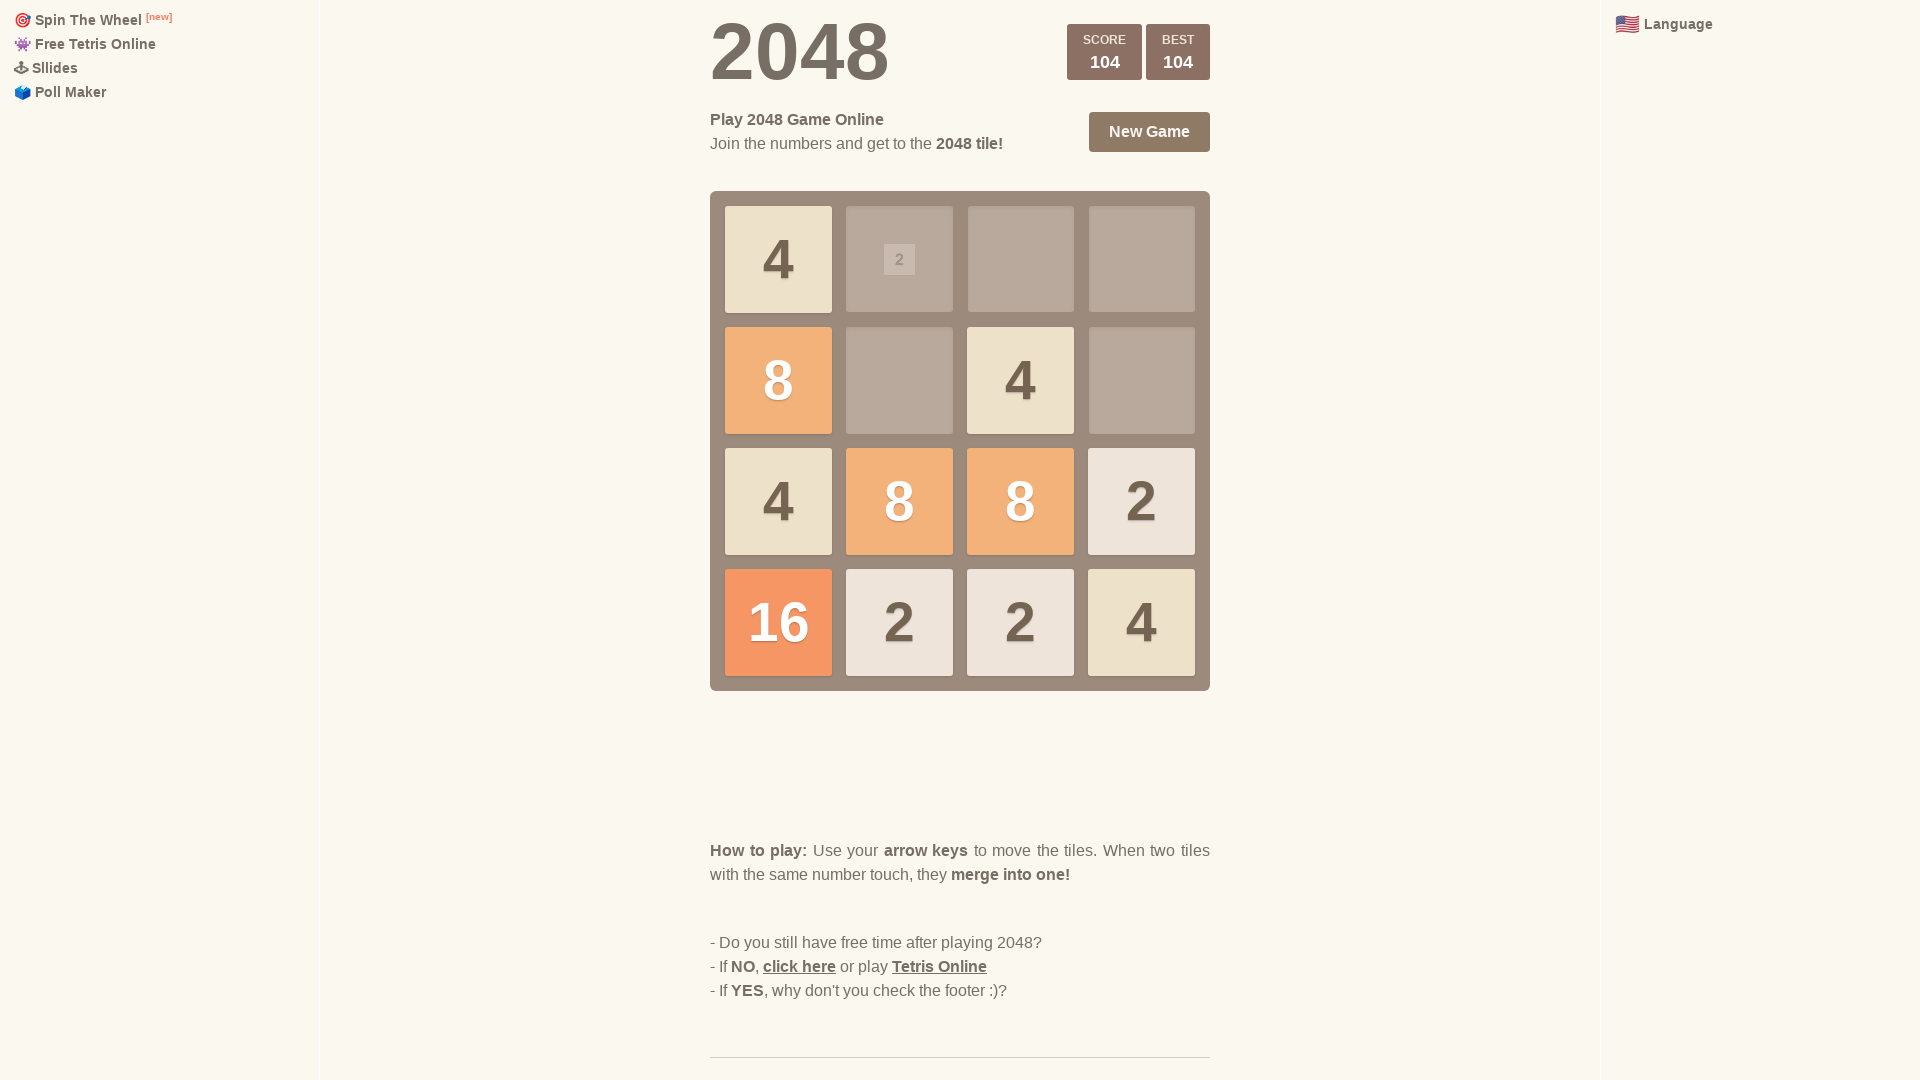

Pressed ArrowRight (iteration 8/100)
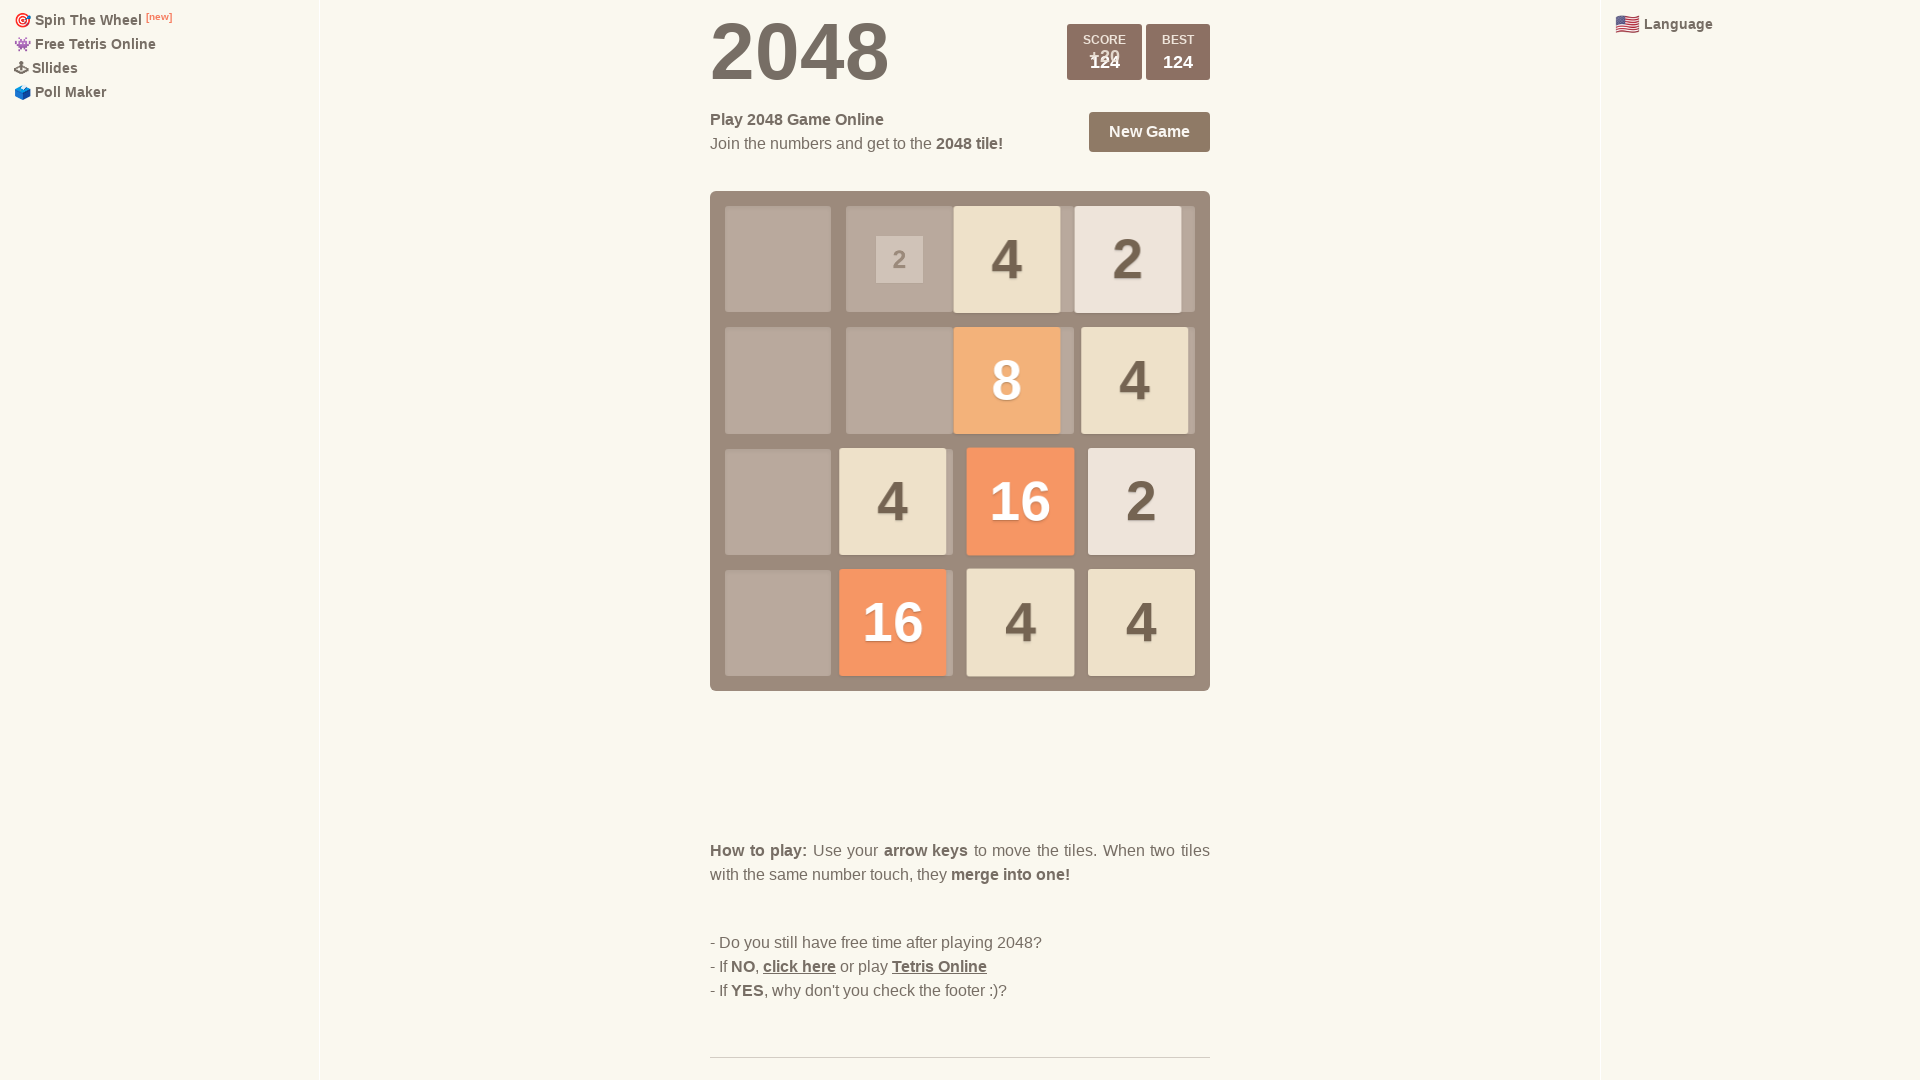

Pressed ArrowLeft (iteration 8/100)
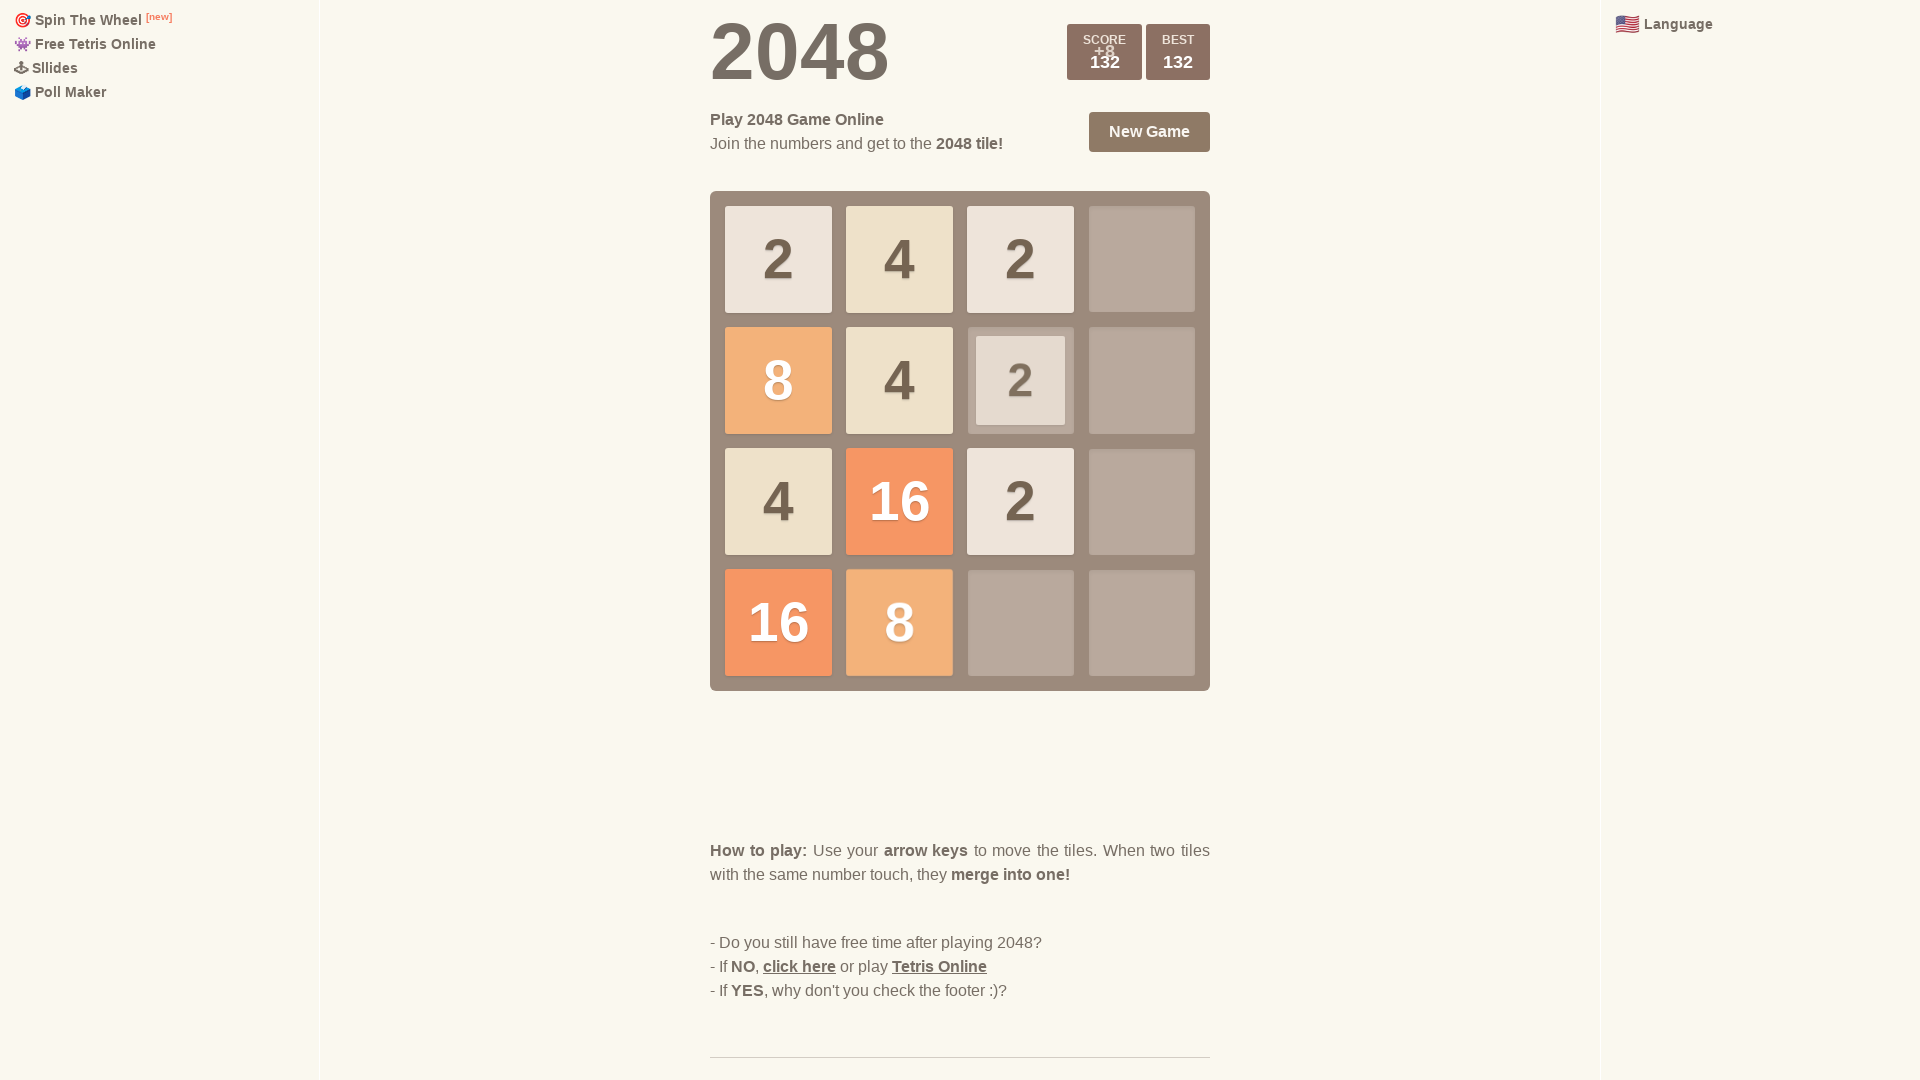

Pressed ArrowUp (iteration 8/100)
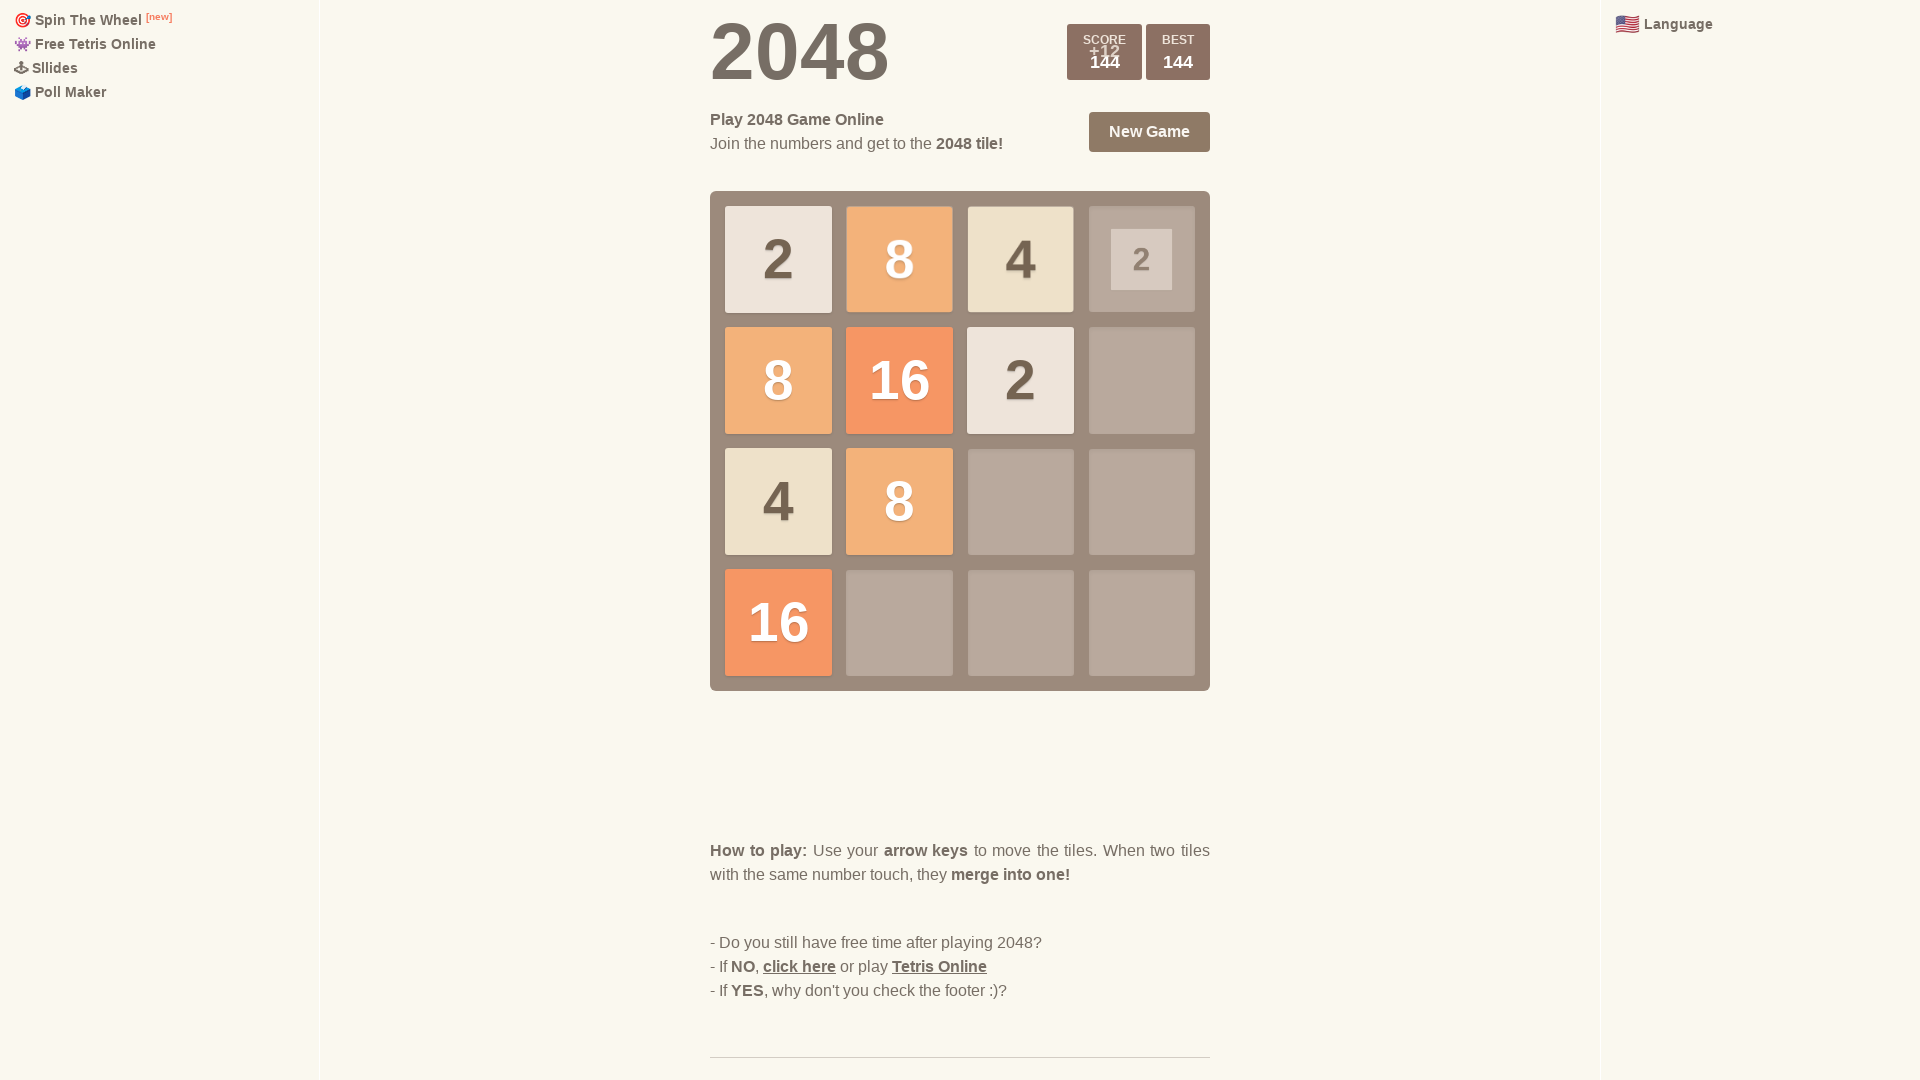

Pressed ArrowDown (iteration 9/100)
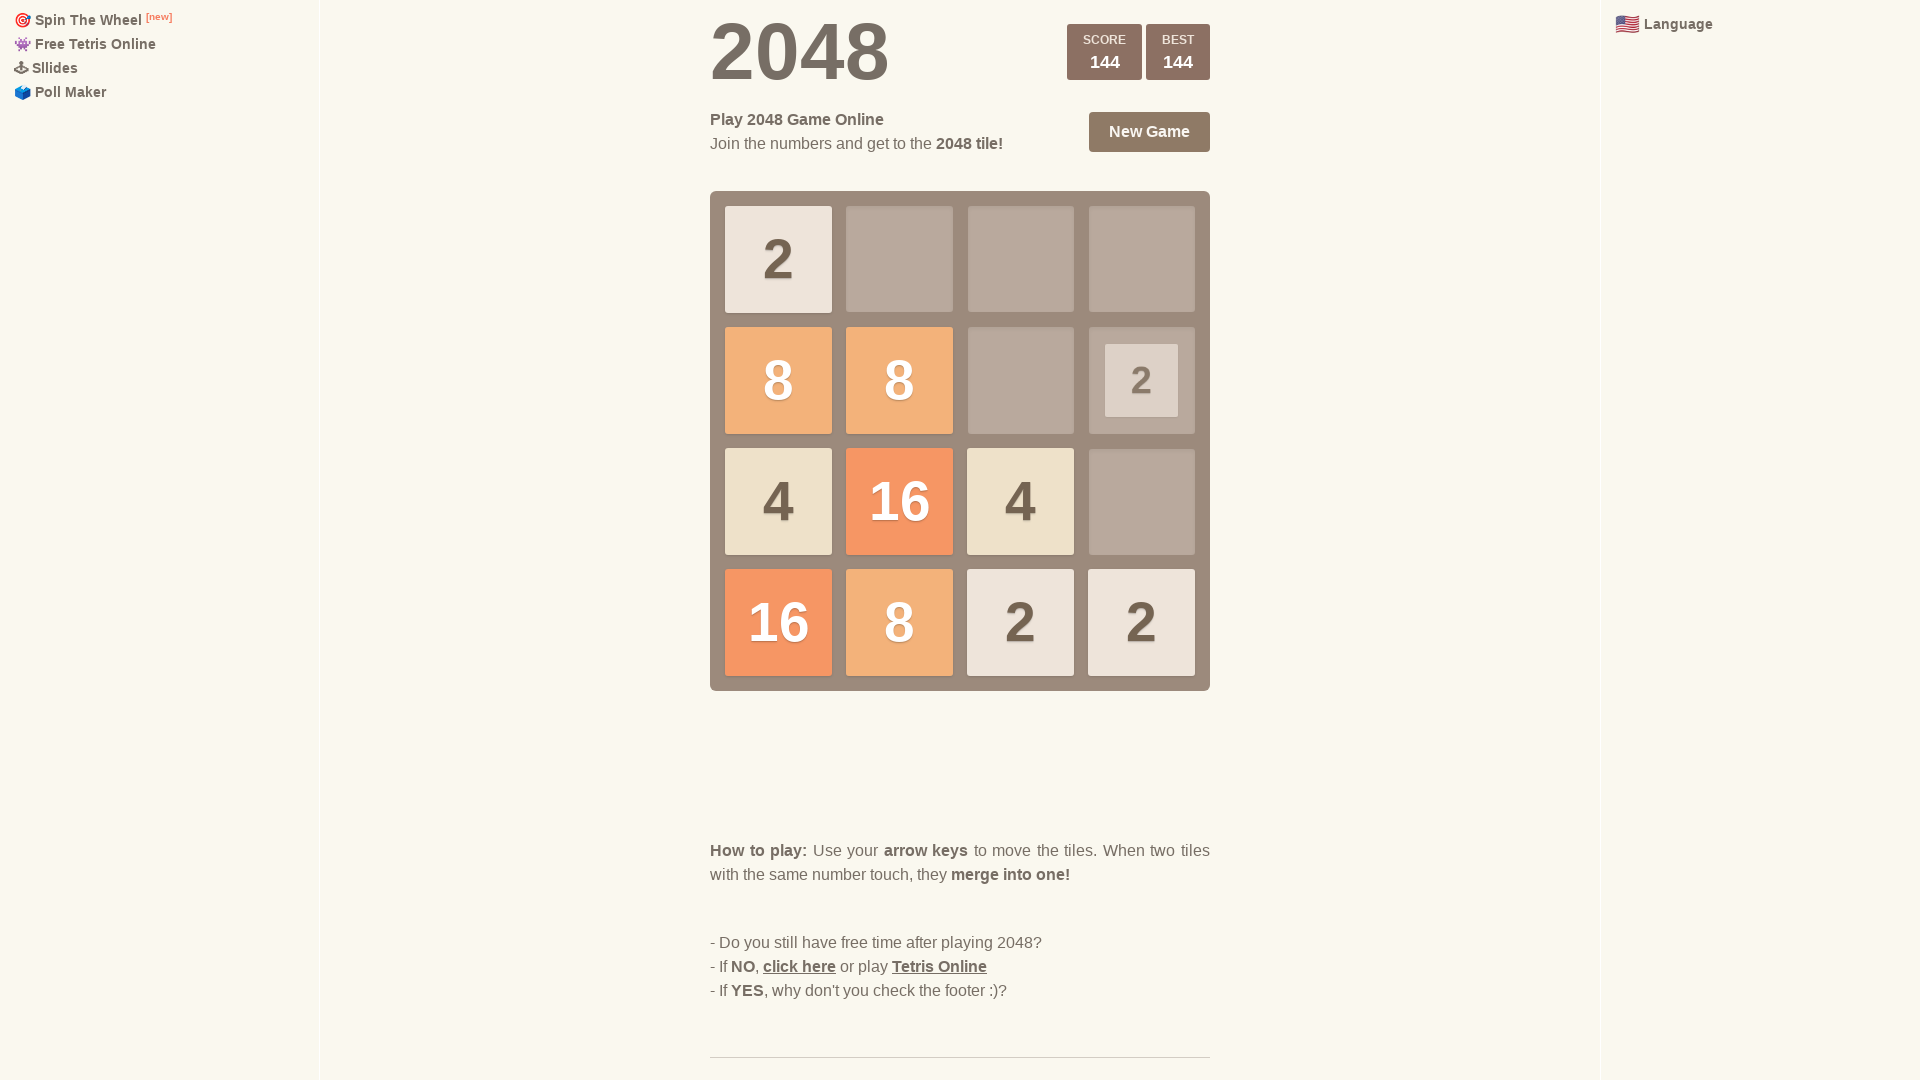

Pressed ArrowRight (iteration 9/100)
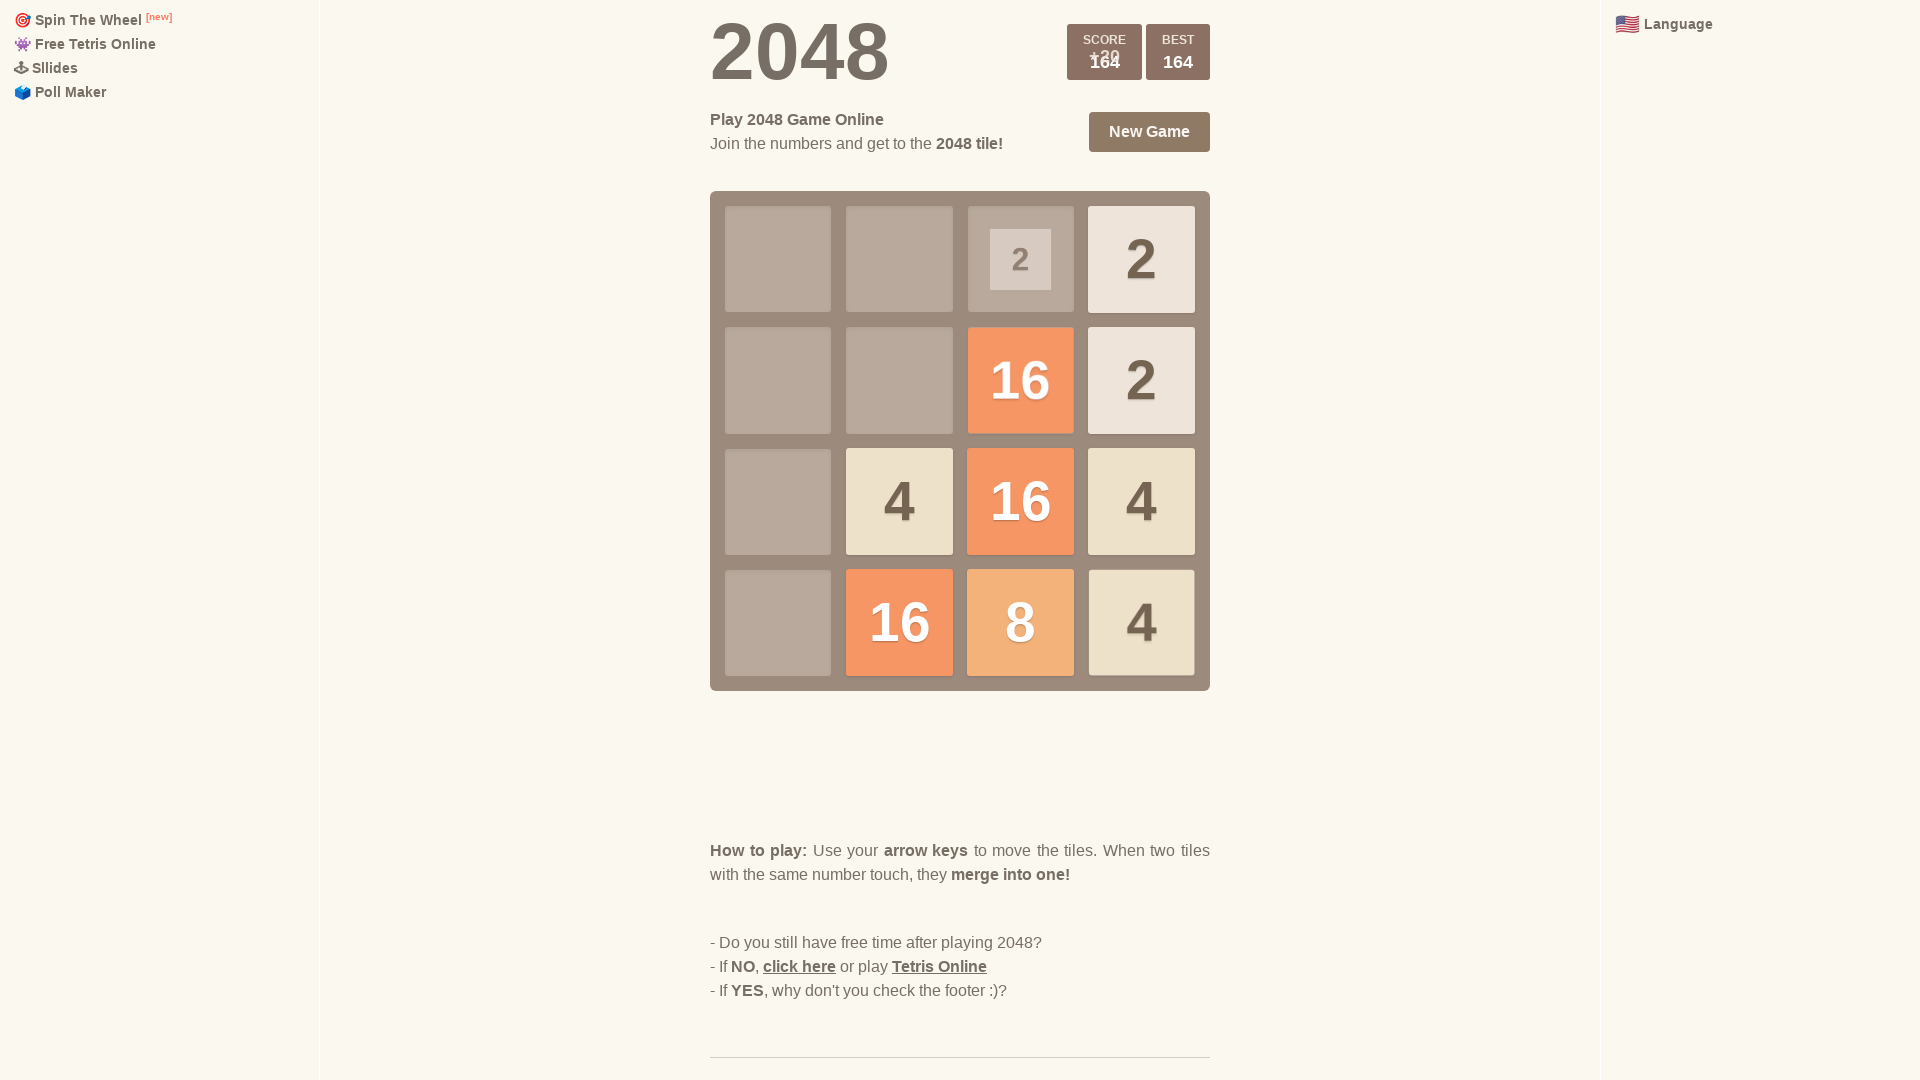

Pressed ArrowLeft (iteration 9/100)
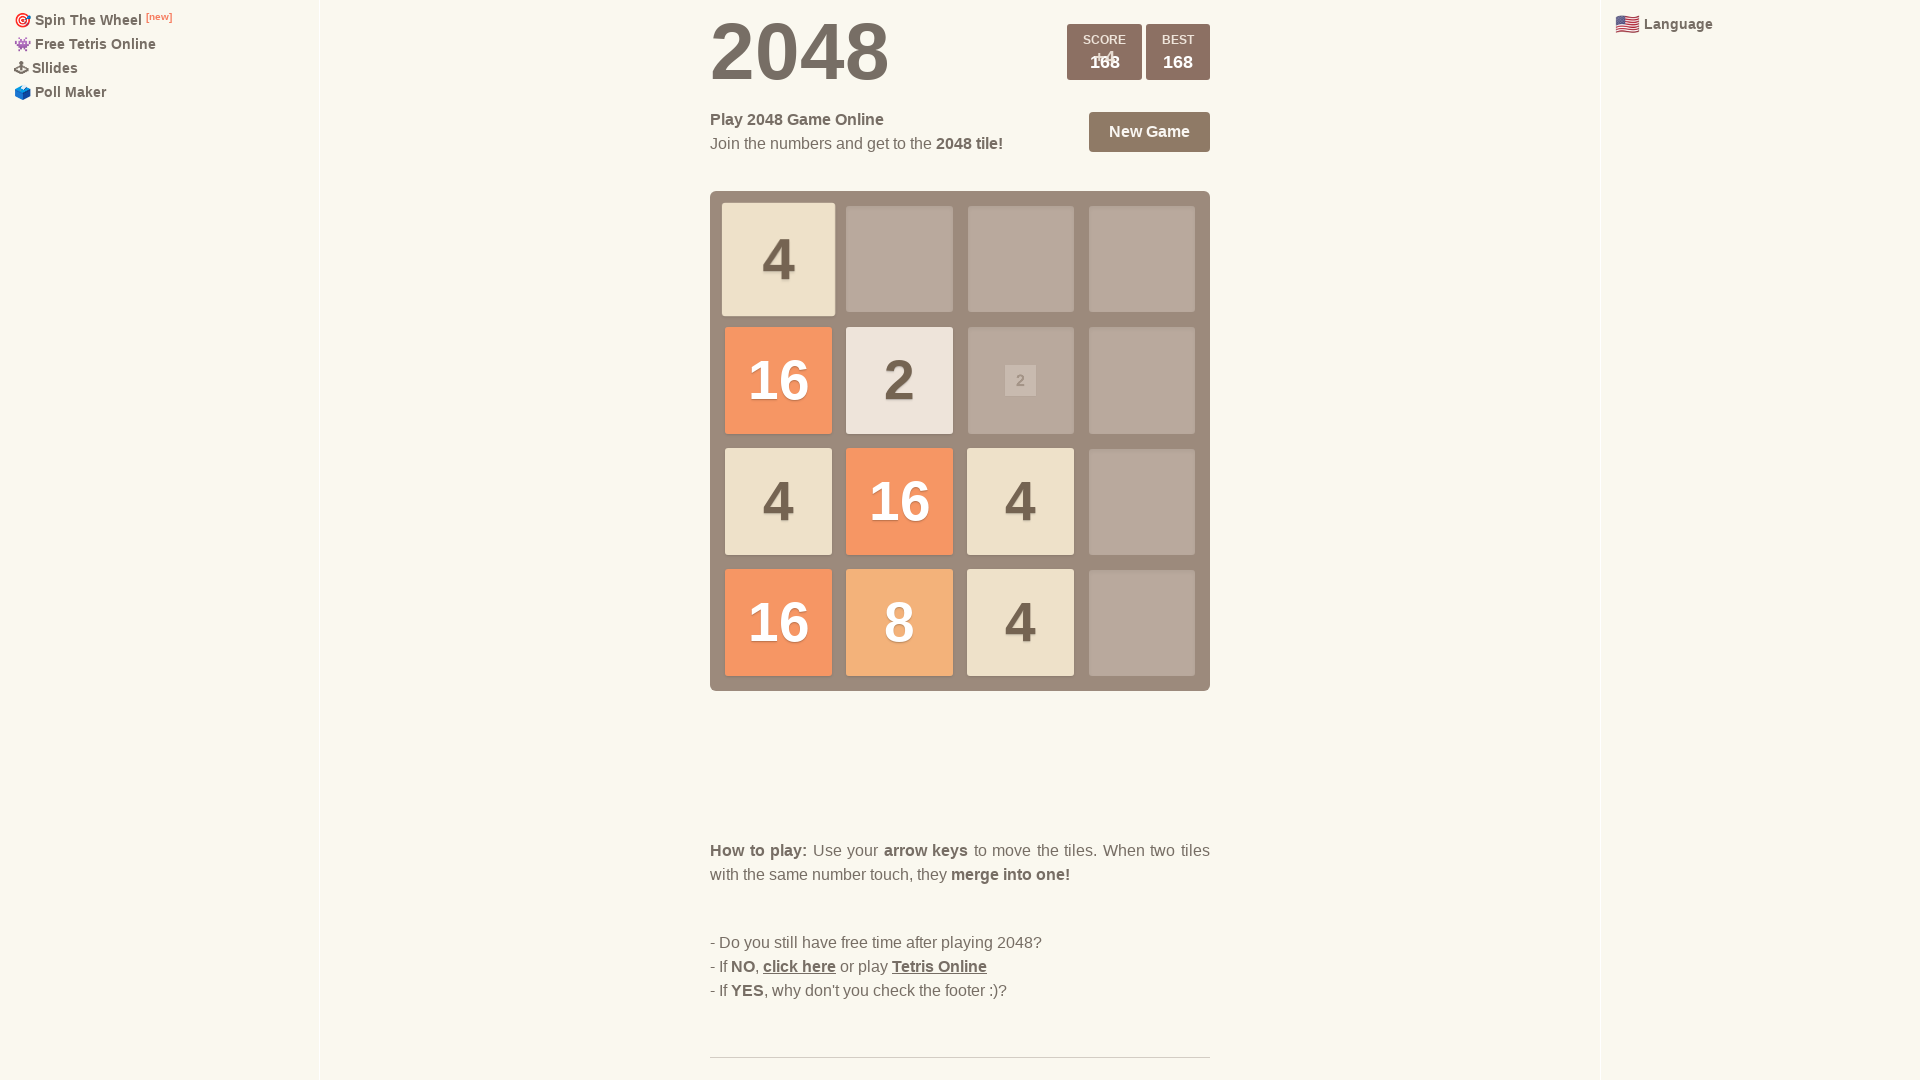

Pressed ArrowUp (iteration 9/100)
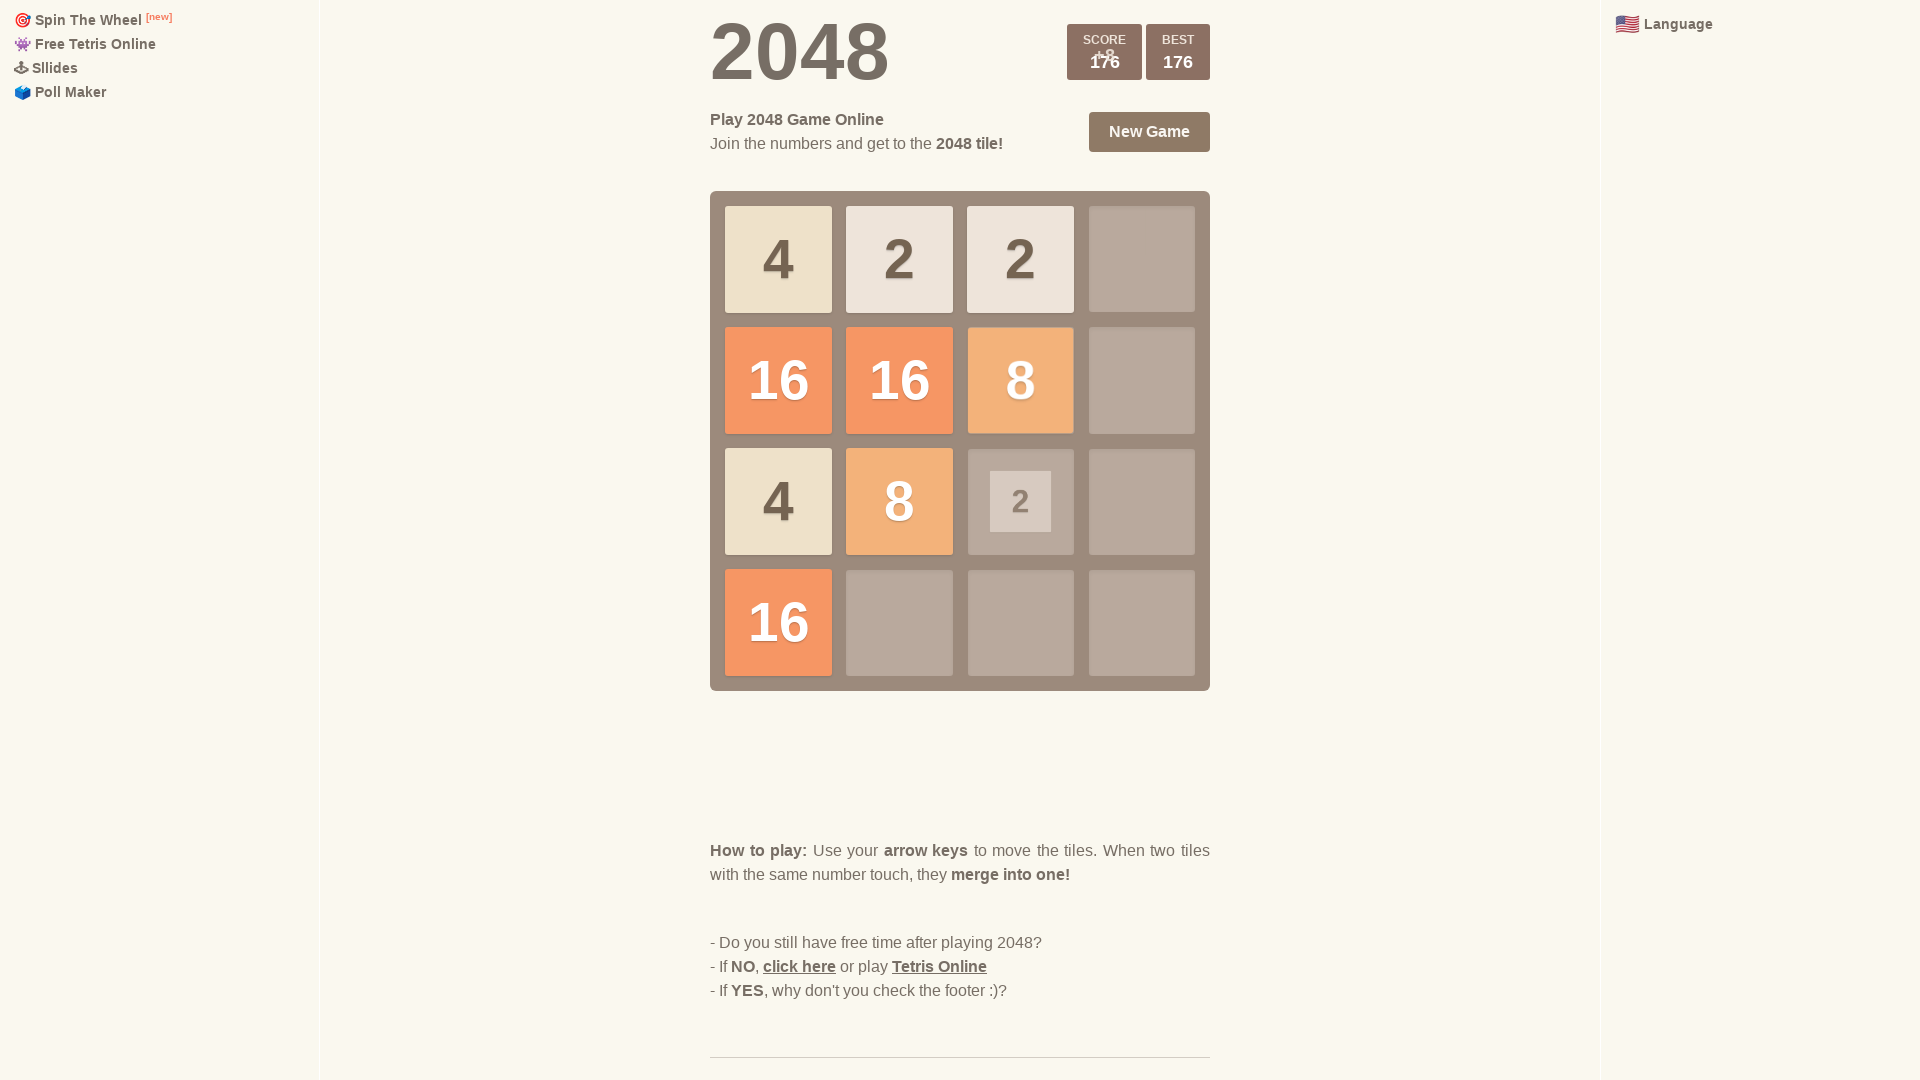

Pressed ArrowDown (iteration 10/100)
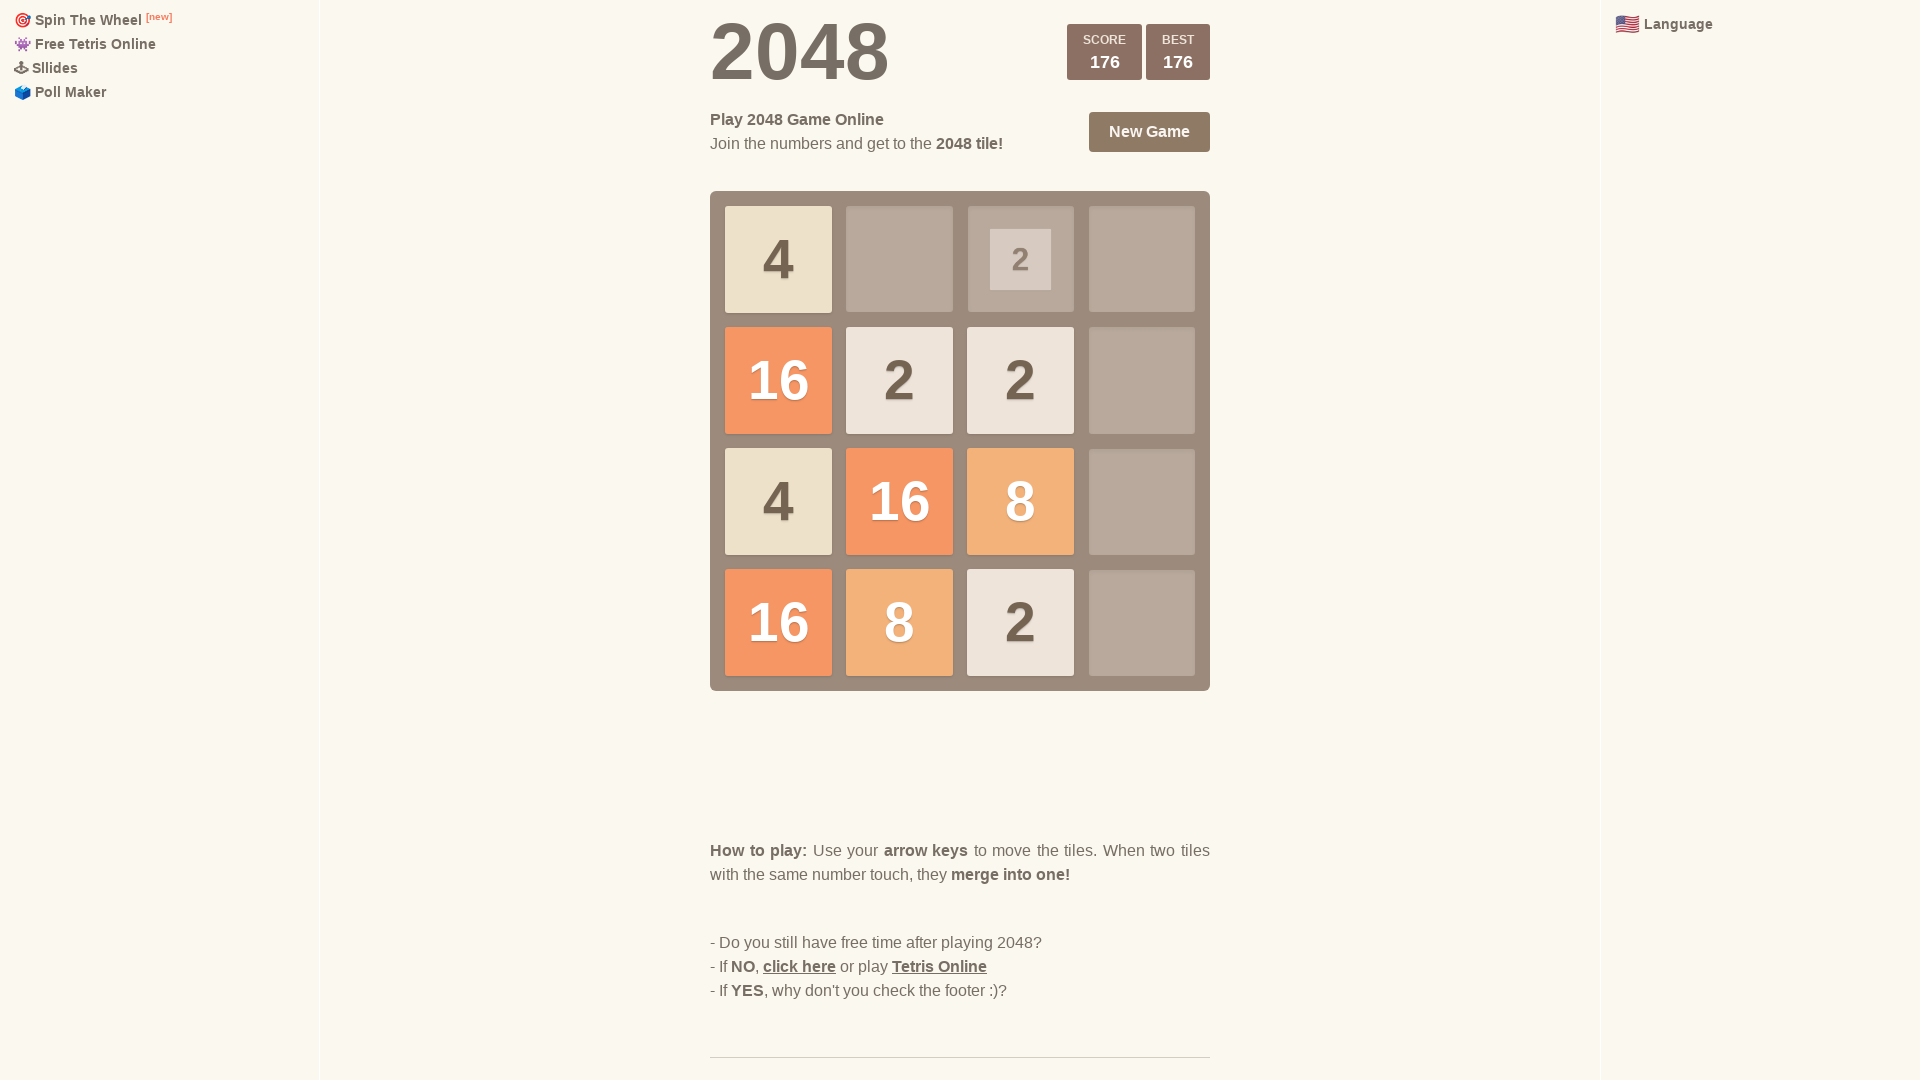

Pressed ArrowRight (iteration 10/100)
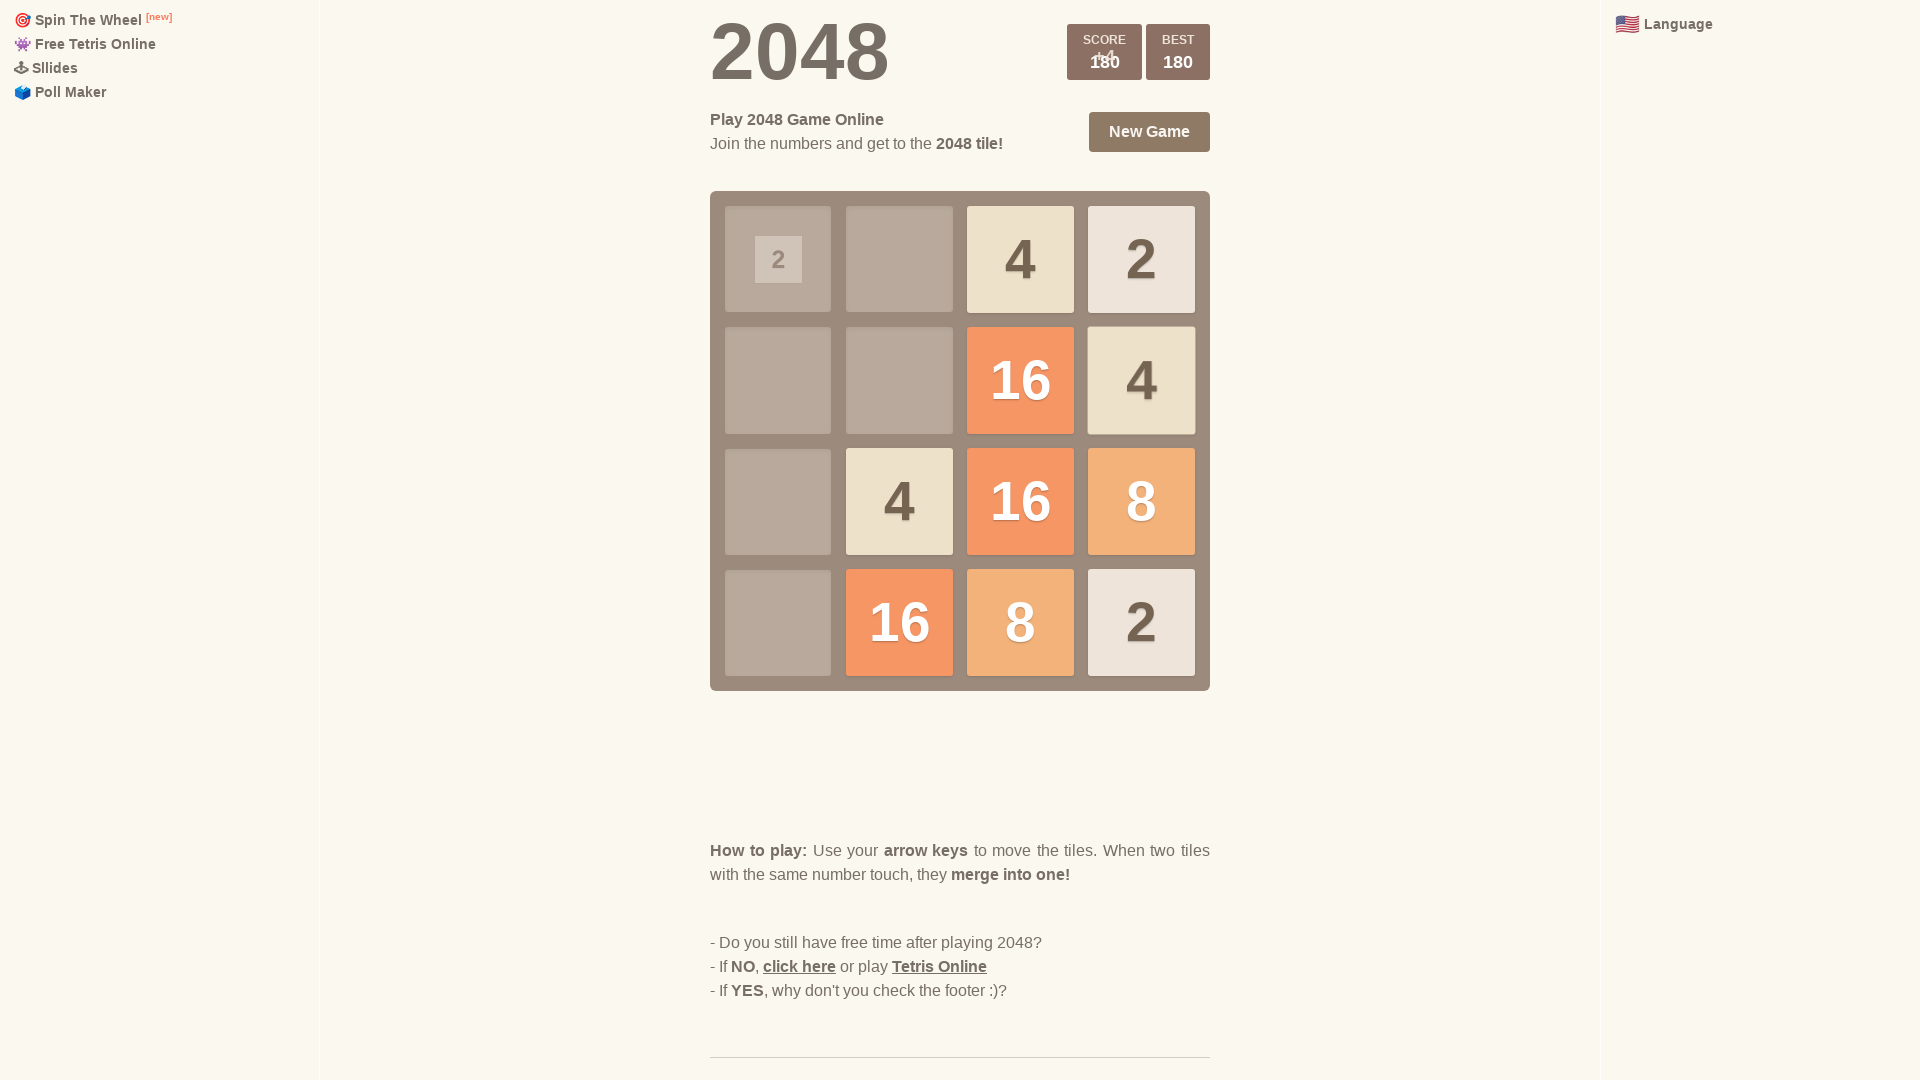

Pressed ArrowLeft (iteration 10/100)
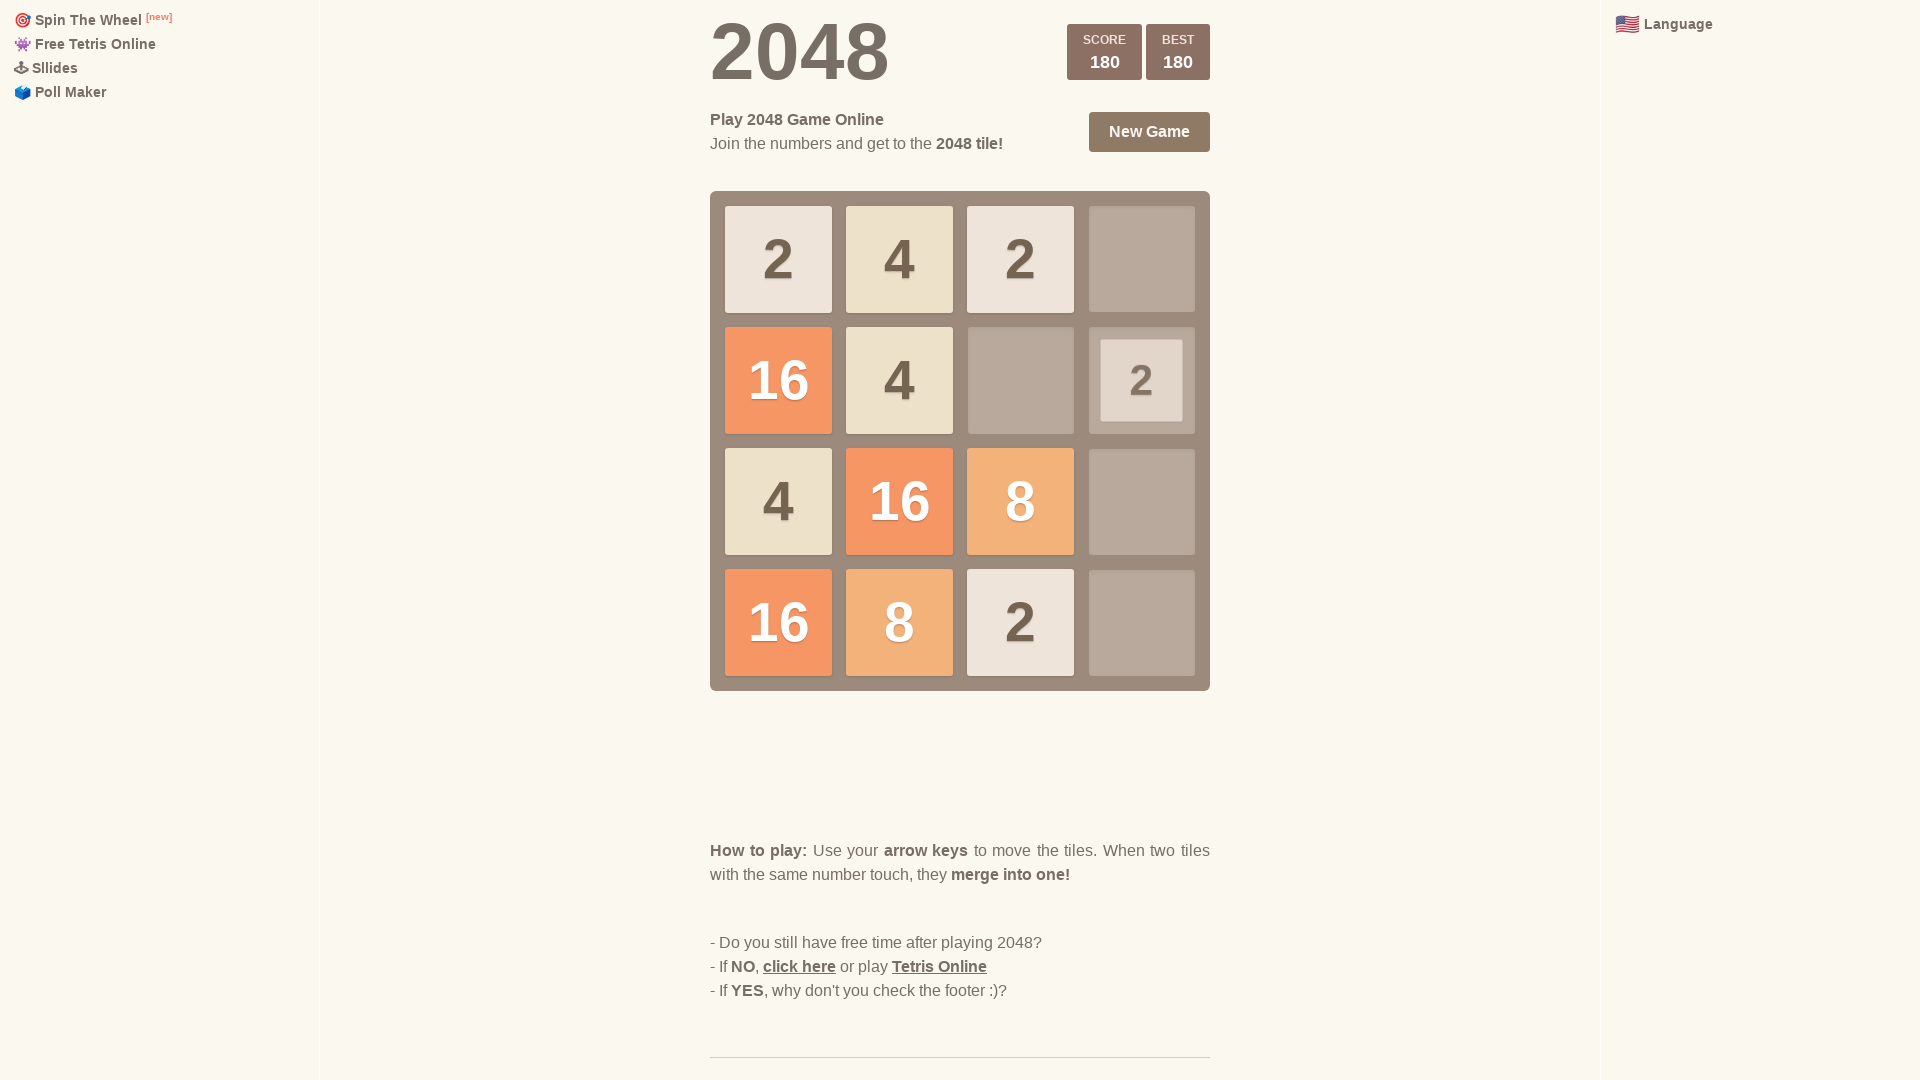

Pressed ArrowUp (iteration 10/100)
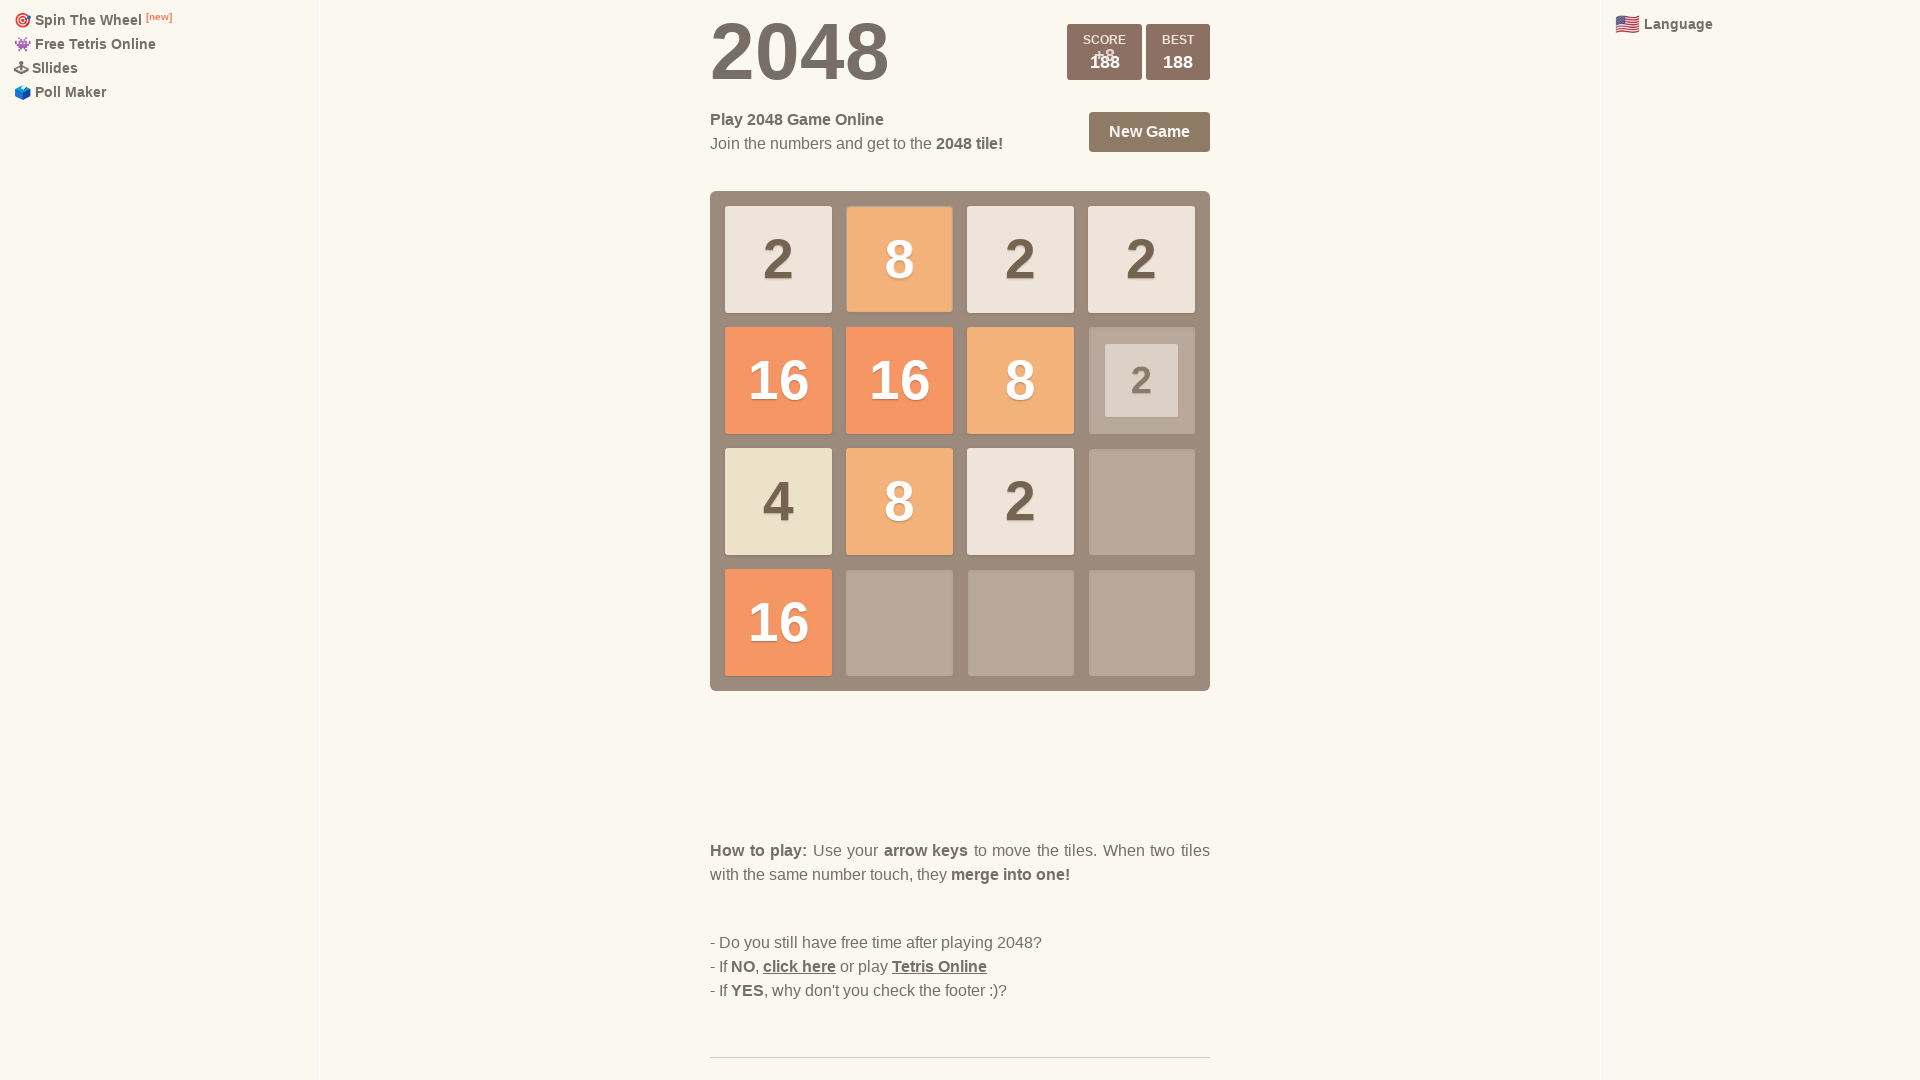

Pressed ArrowDown (iteration 11/100)
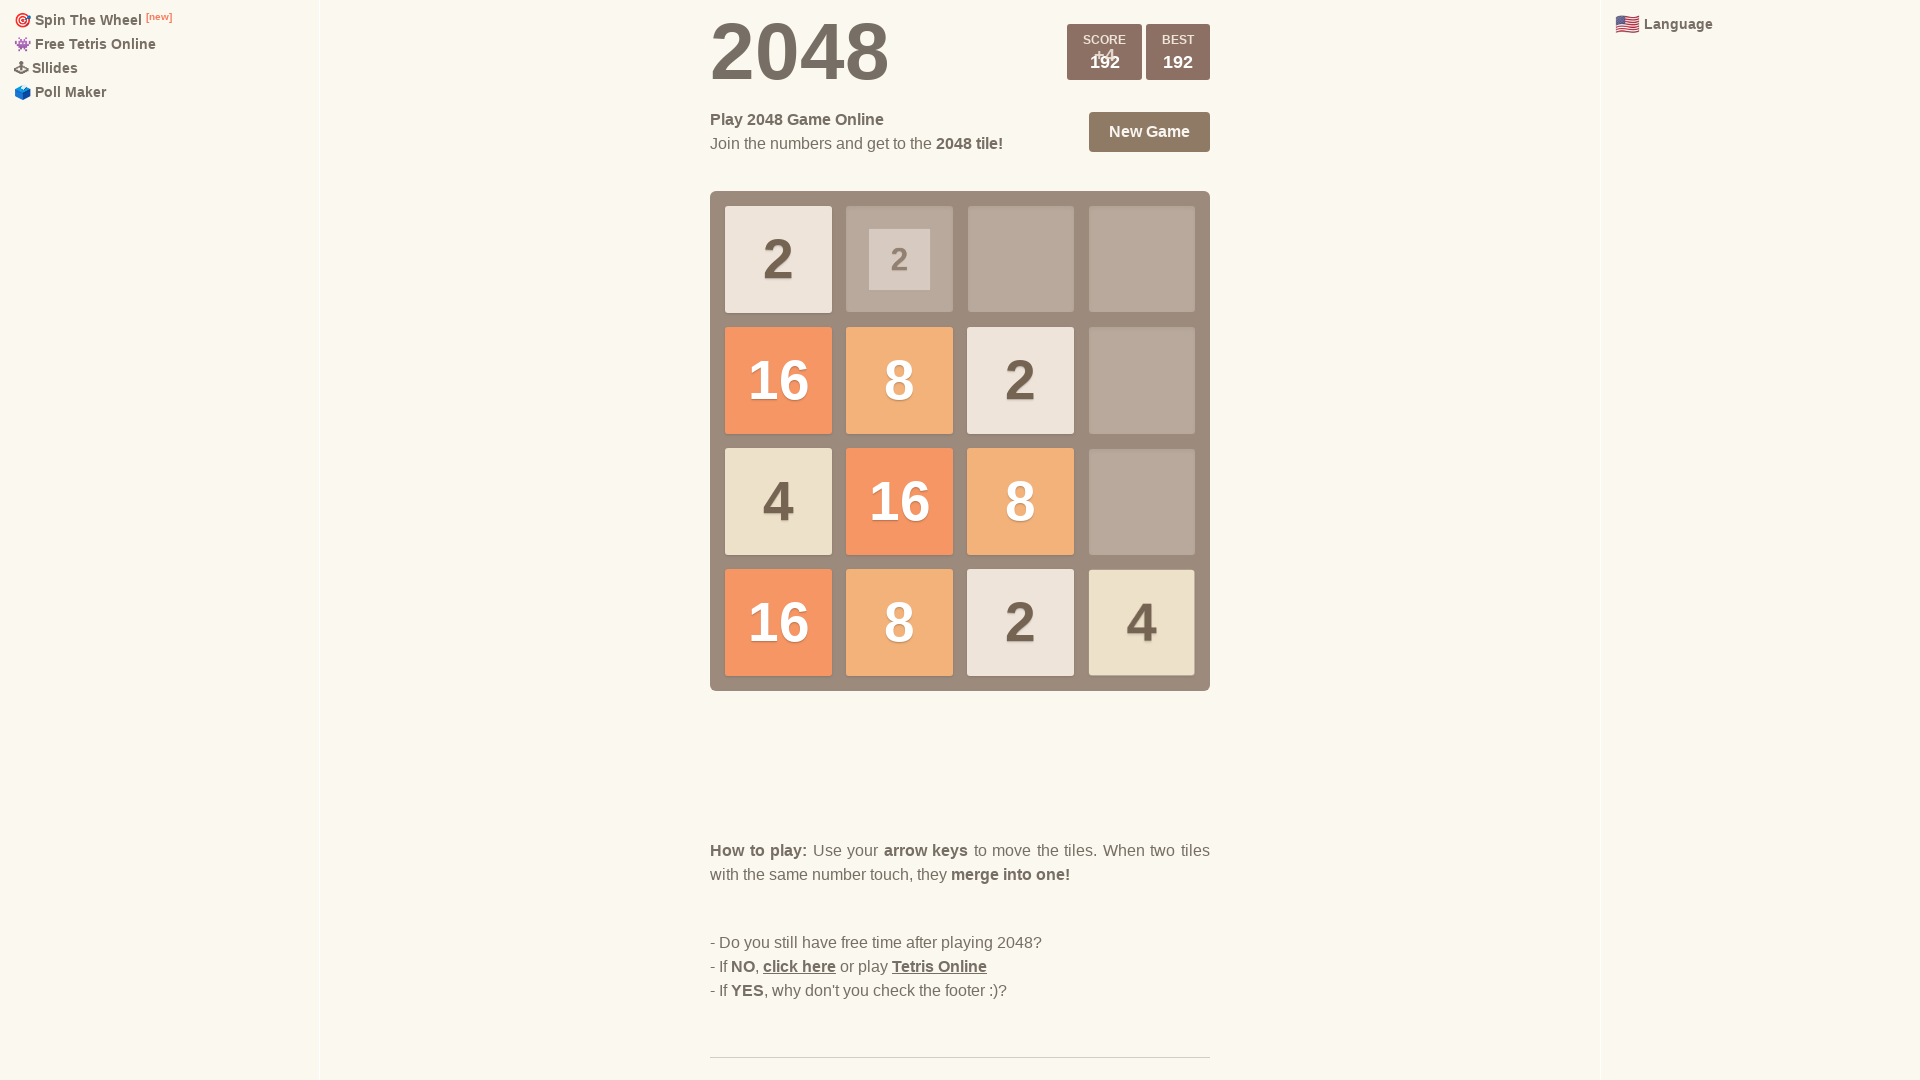

Pressed ArrowRight (iteration 11/100)
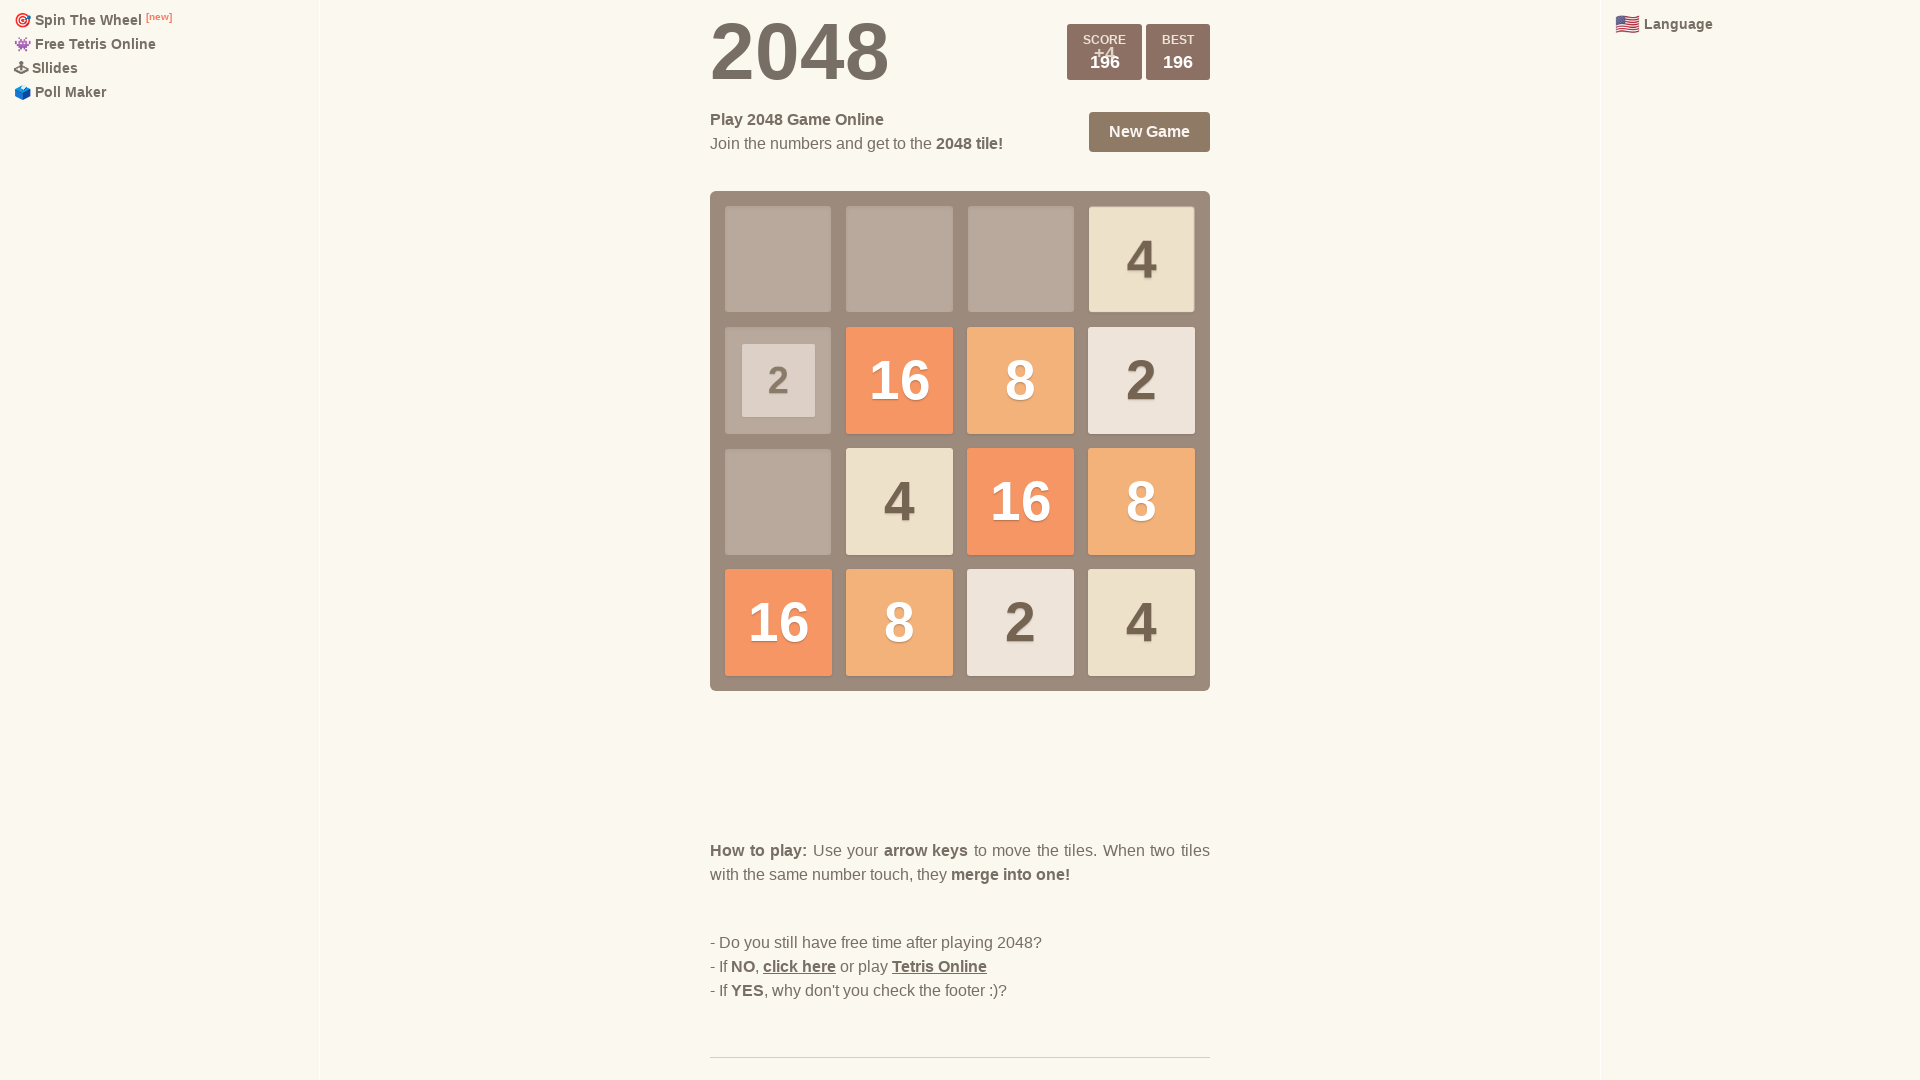

Pressed ArrowLeft (iteration 11/100)
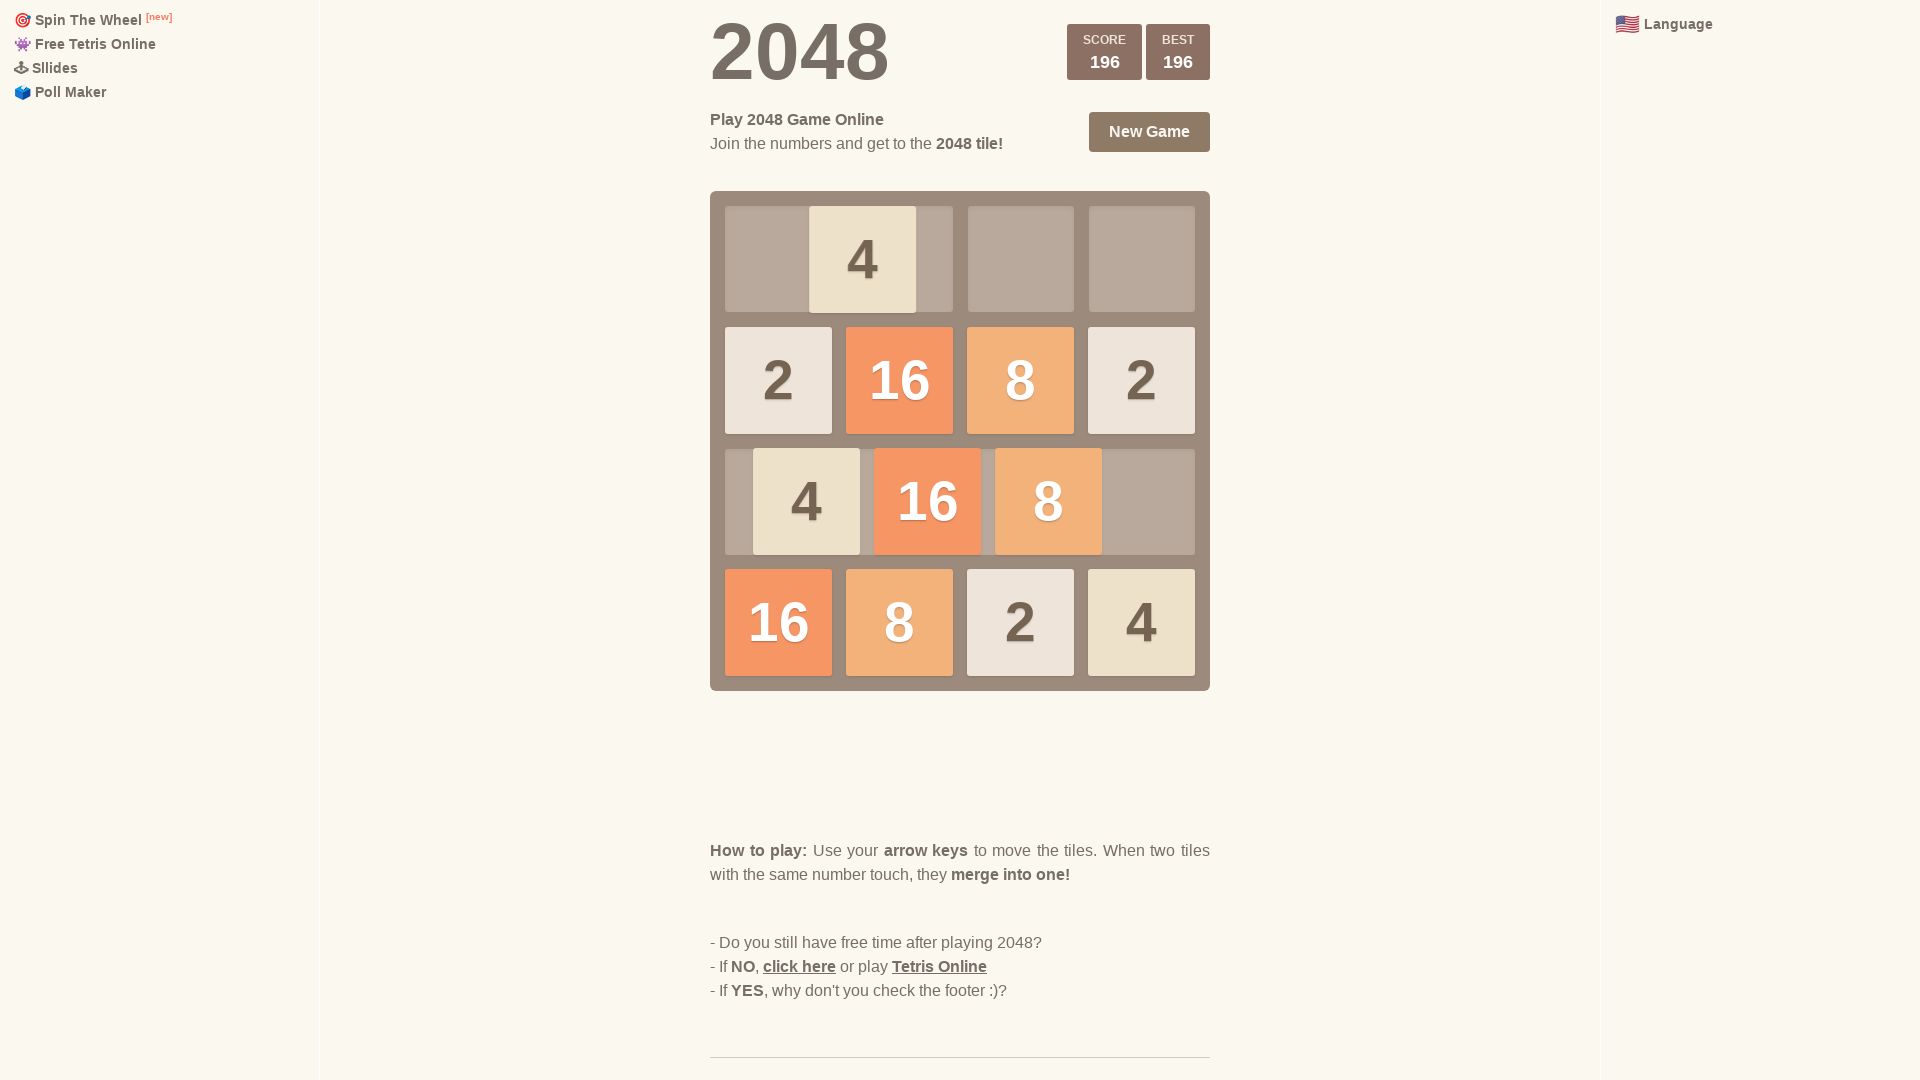

Pressed ArrowUp (iteration 11/100)
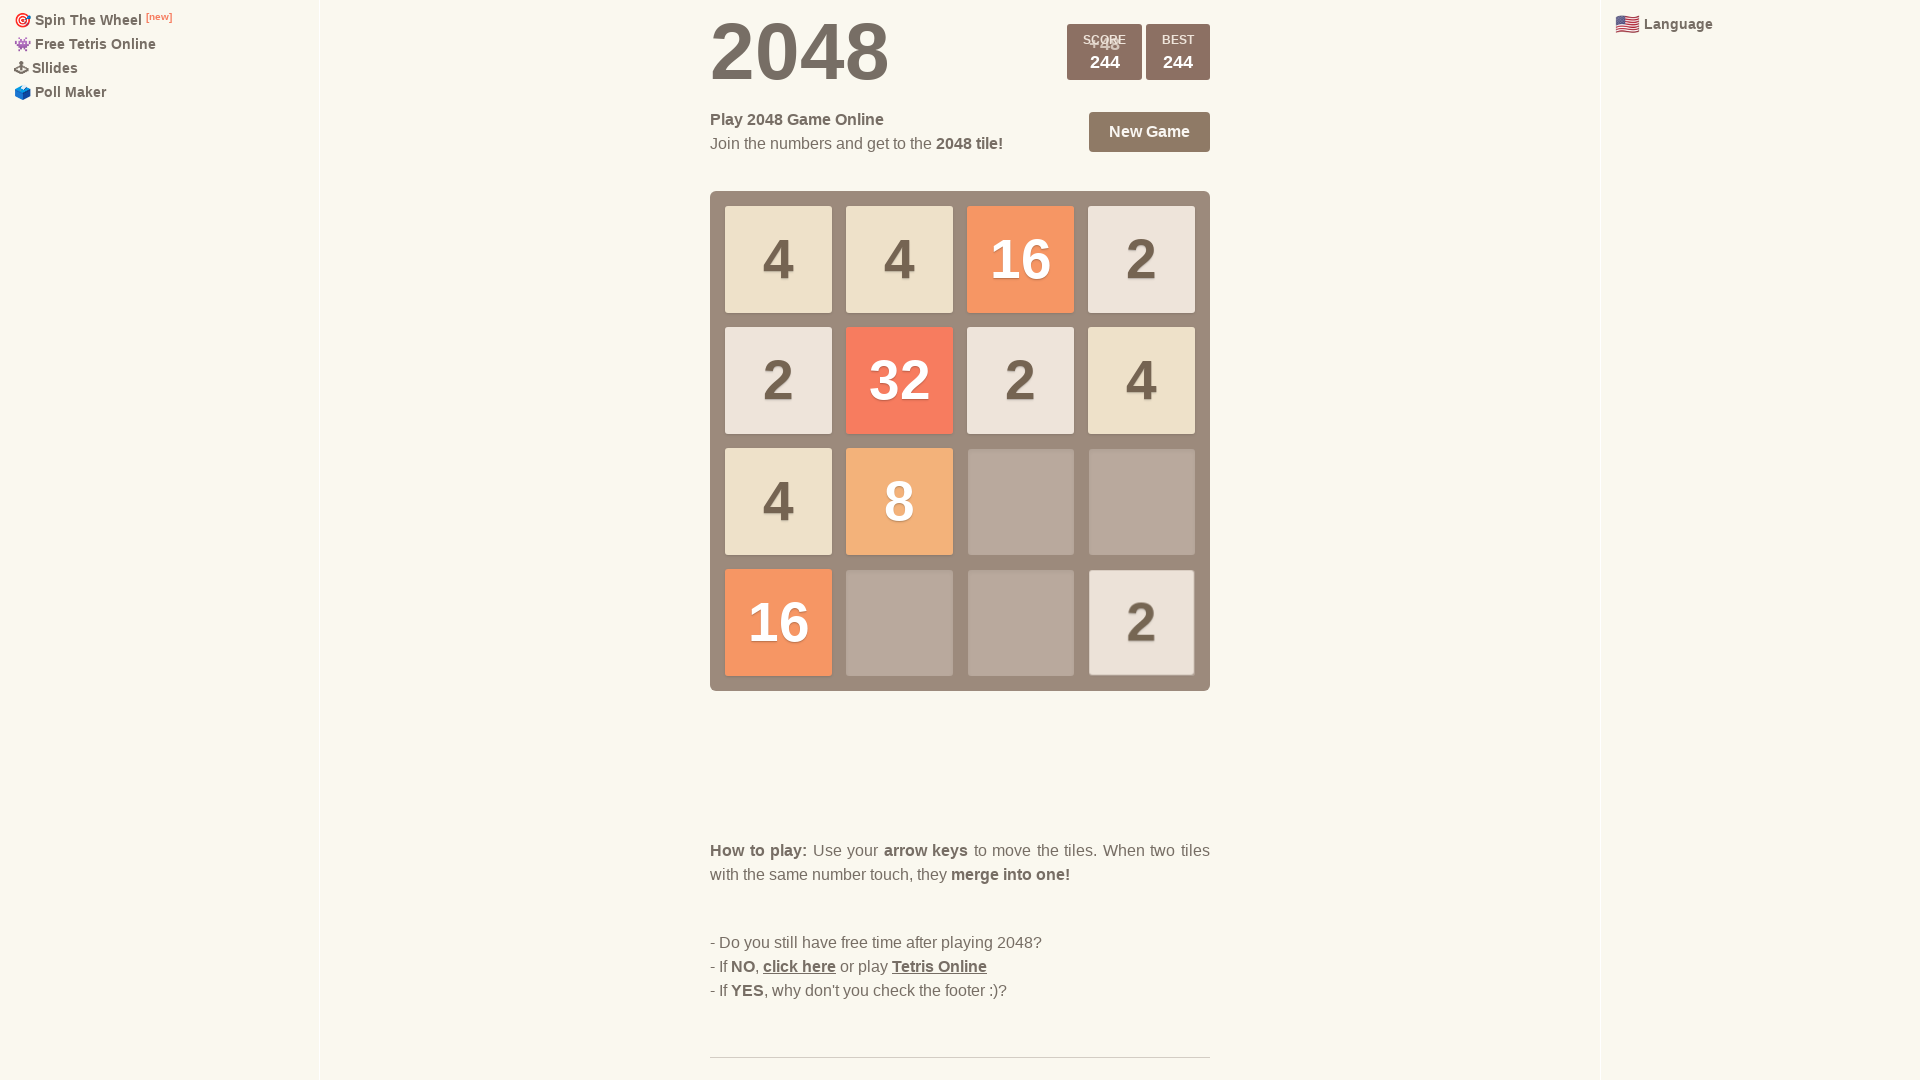

Pressed ArrowDown (iteration 12/100)
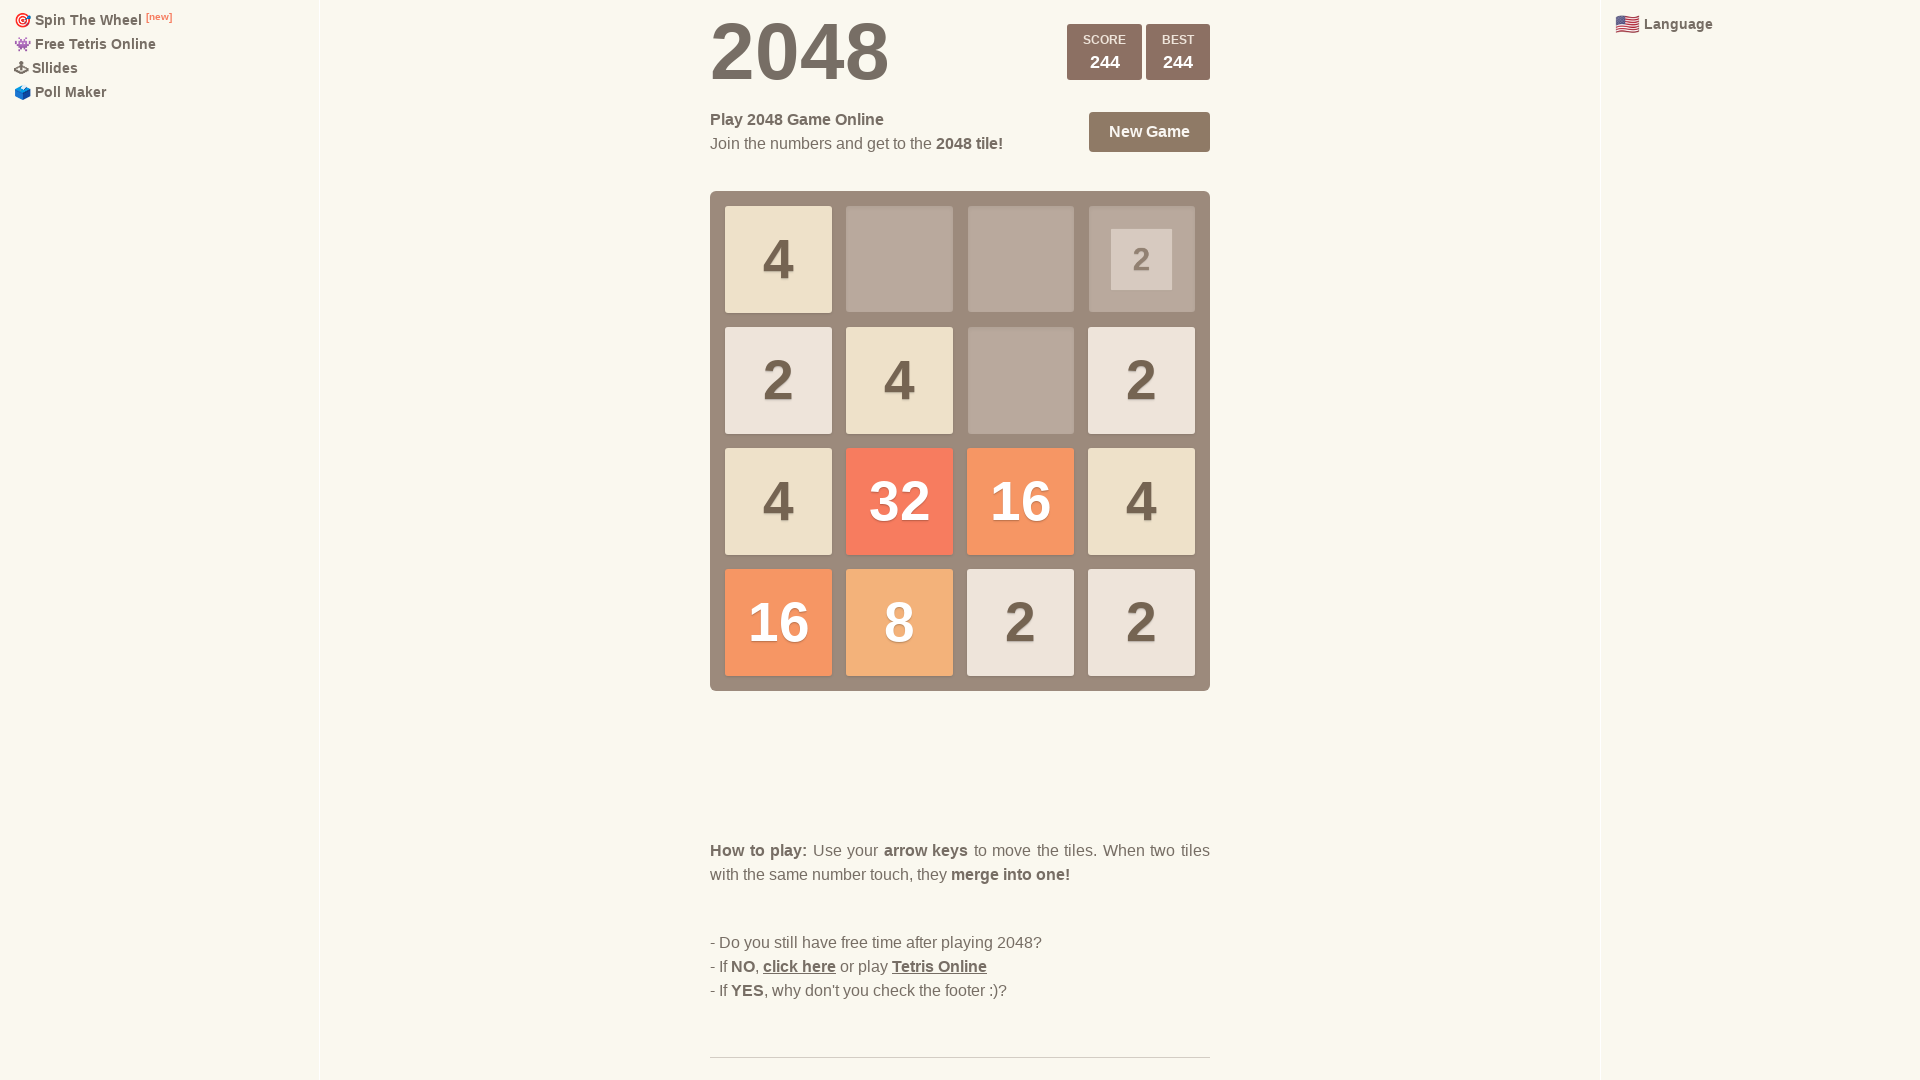

Pressed ArrowRight (iteration 12/100)
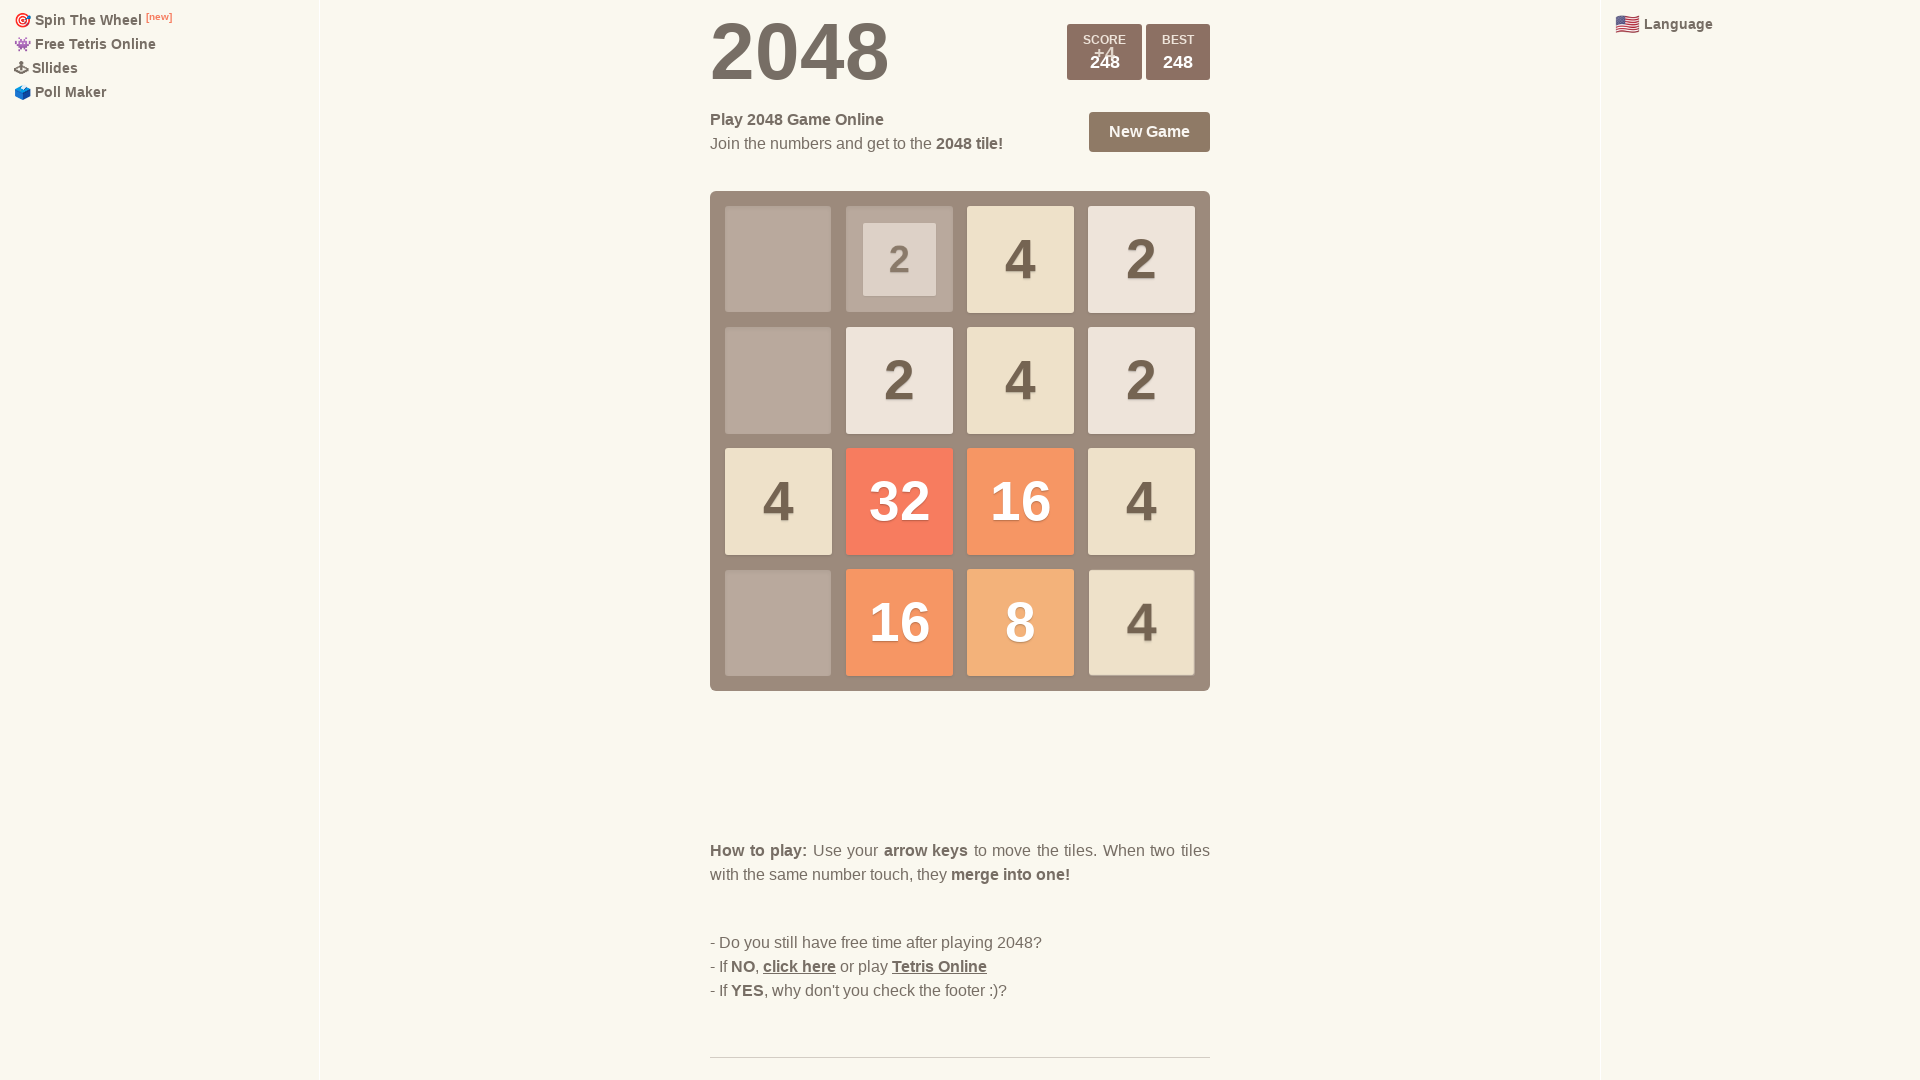

Pressed ArrowLeft (iteration 12/100)
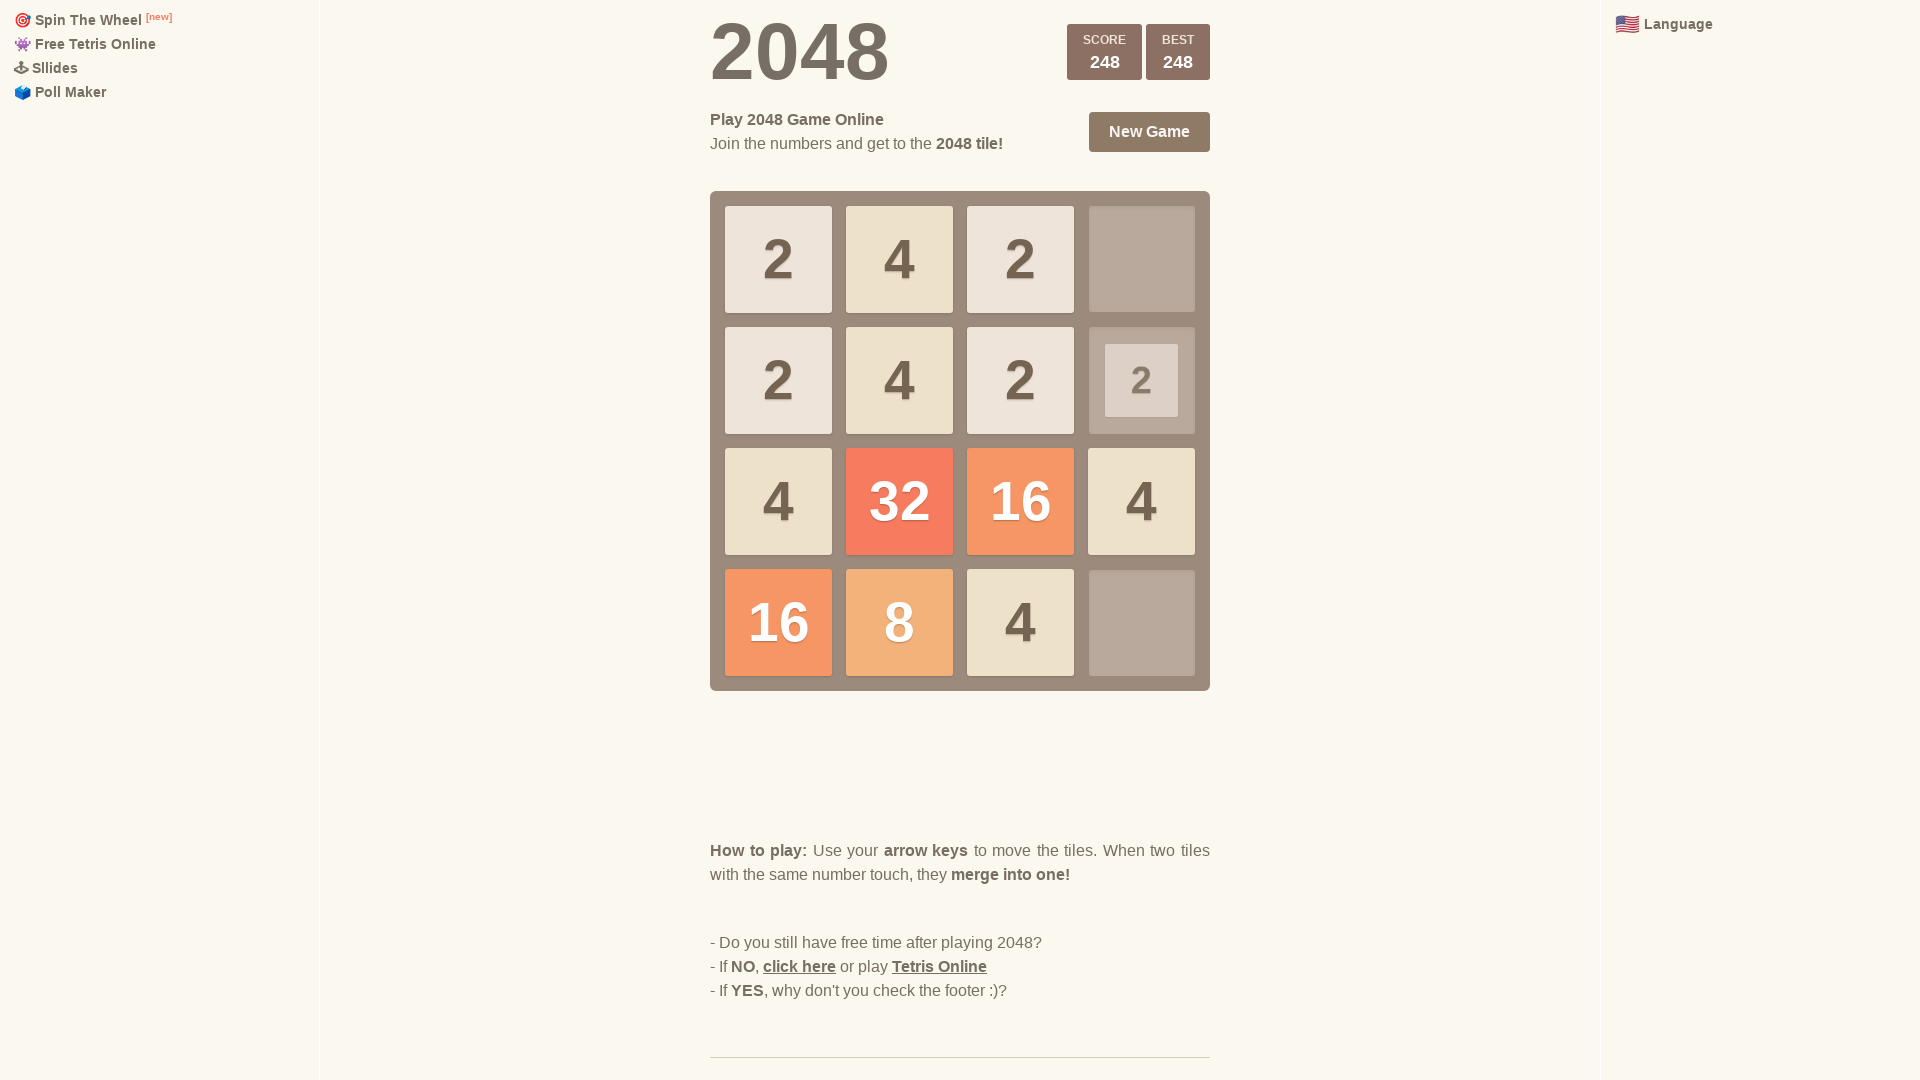

Pressed ArrowUp (iteration 12/100)
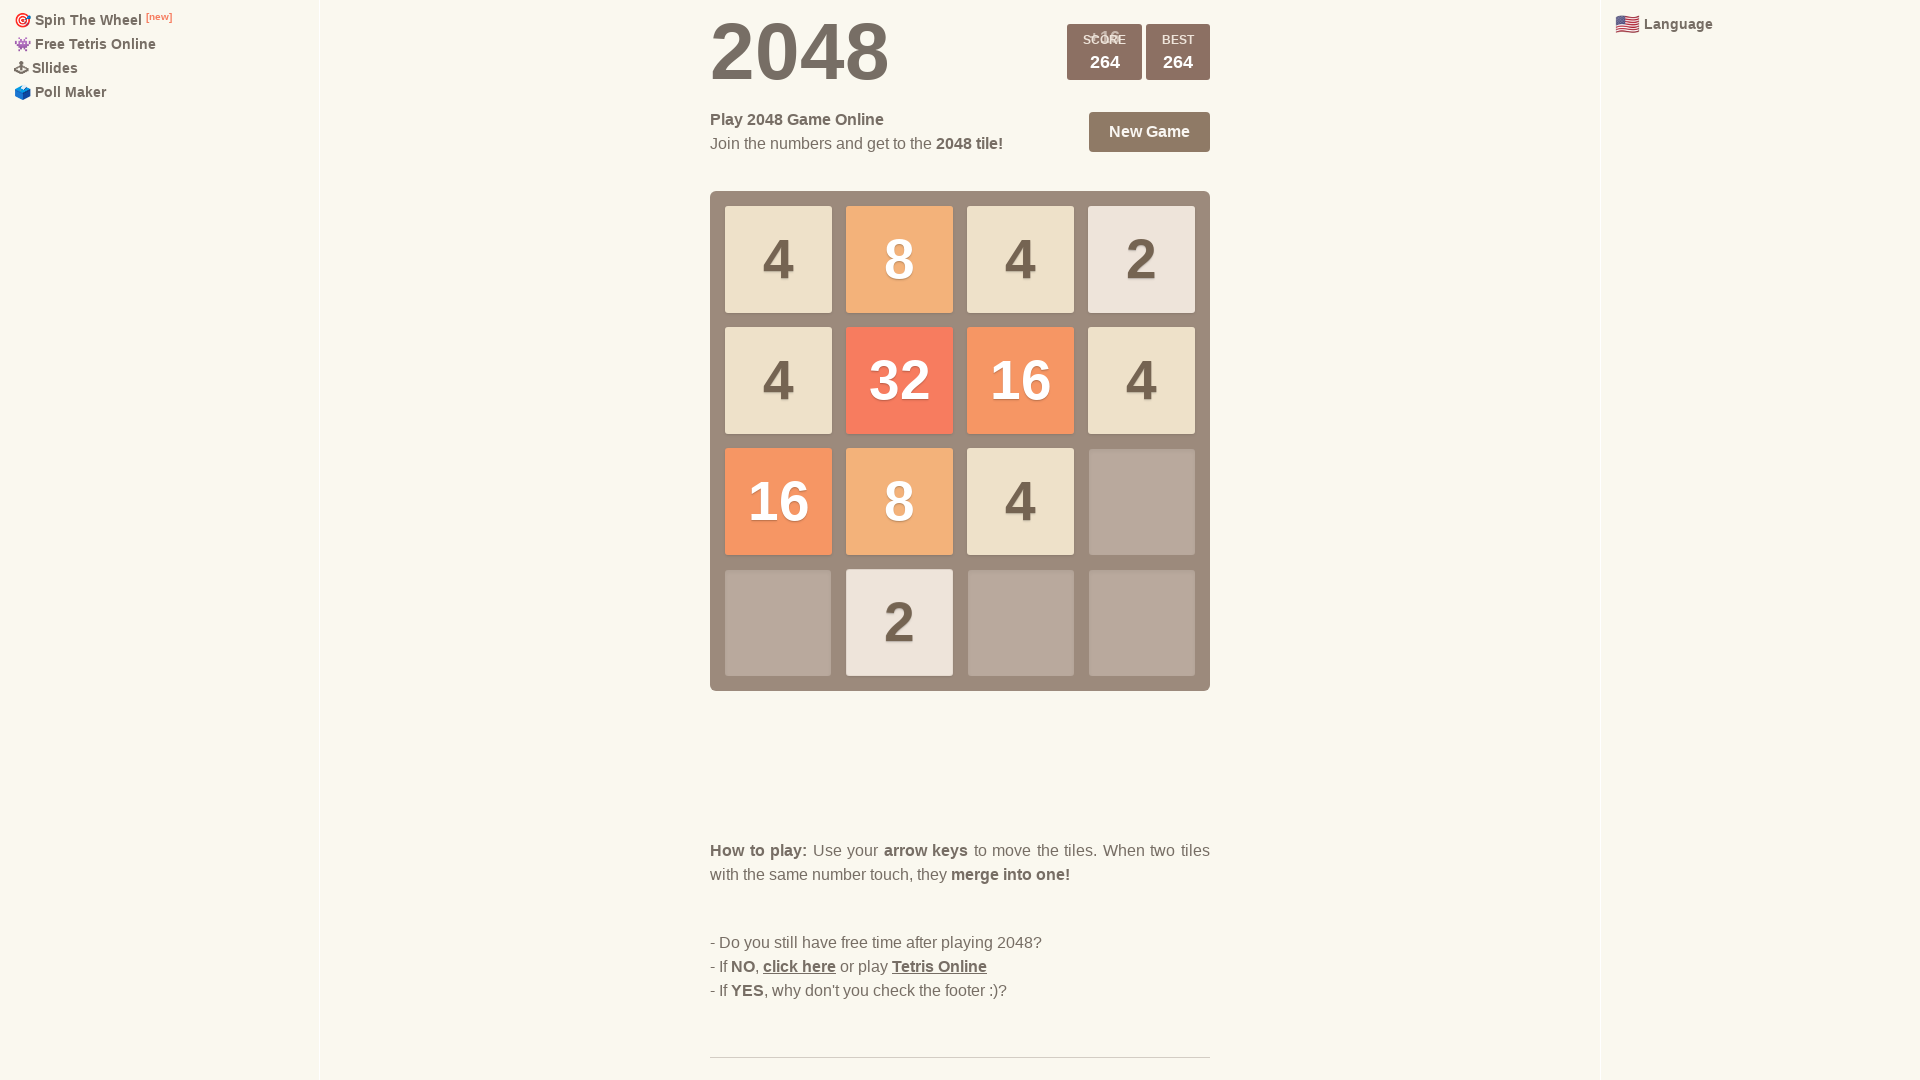

Pressed ArrowDown (iteration 13/100)
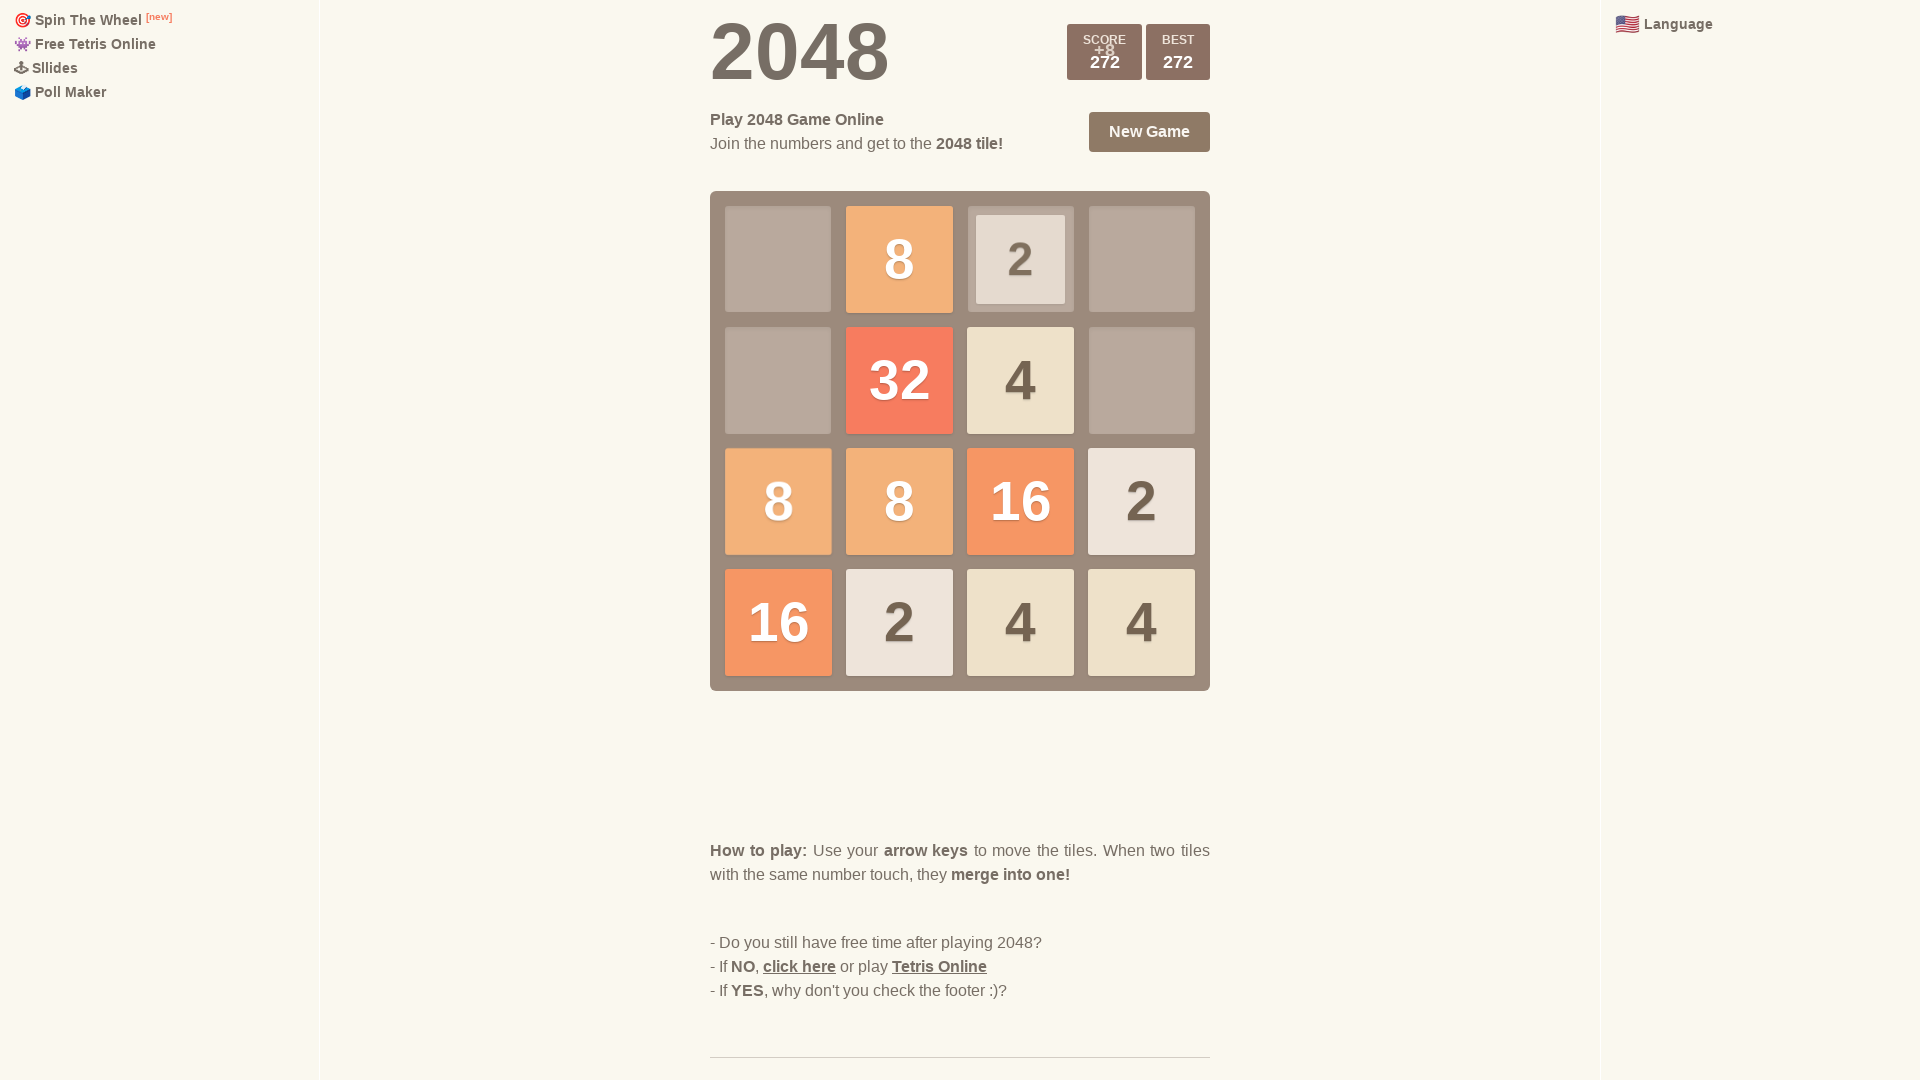

Pressed ArrowRight (iteration 13/100)
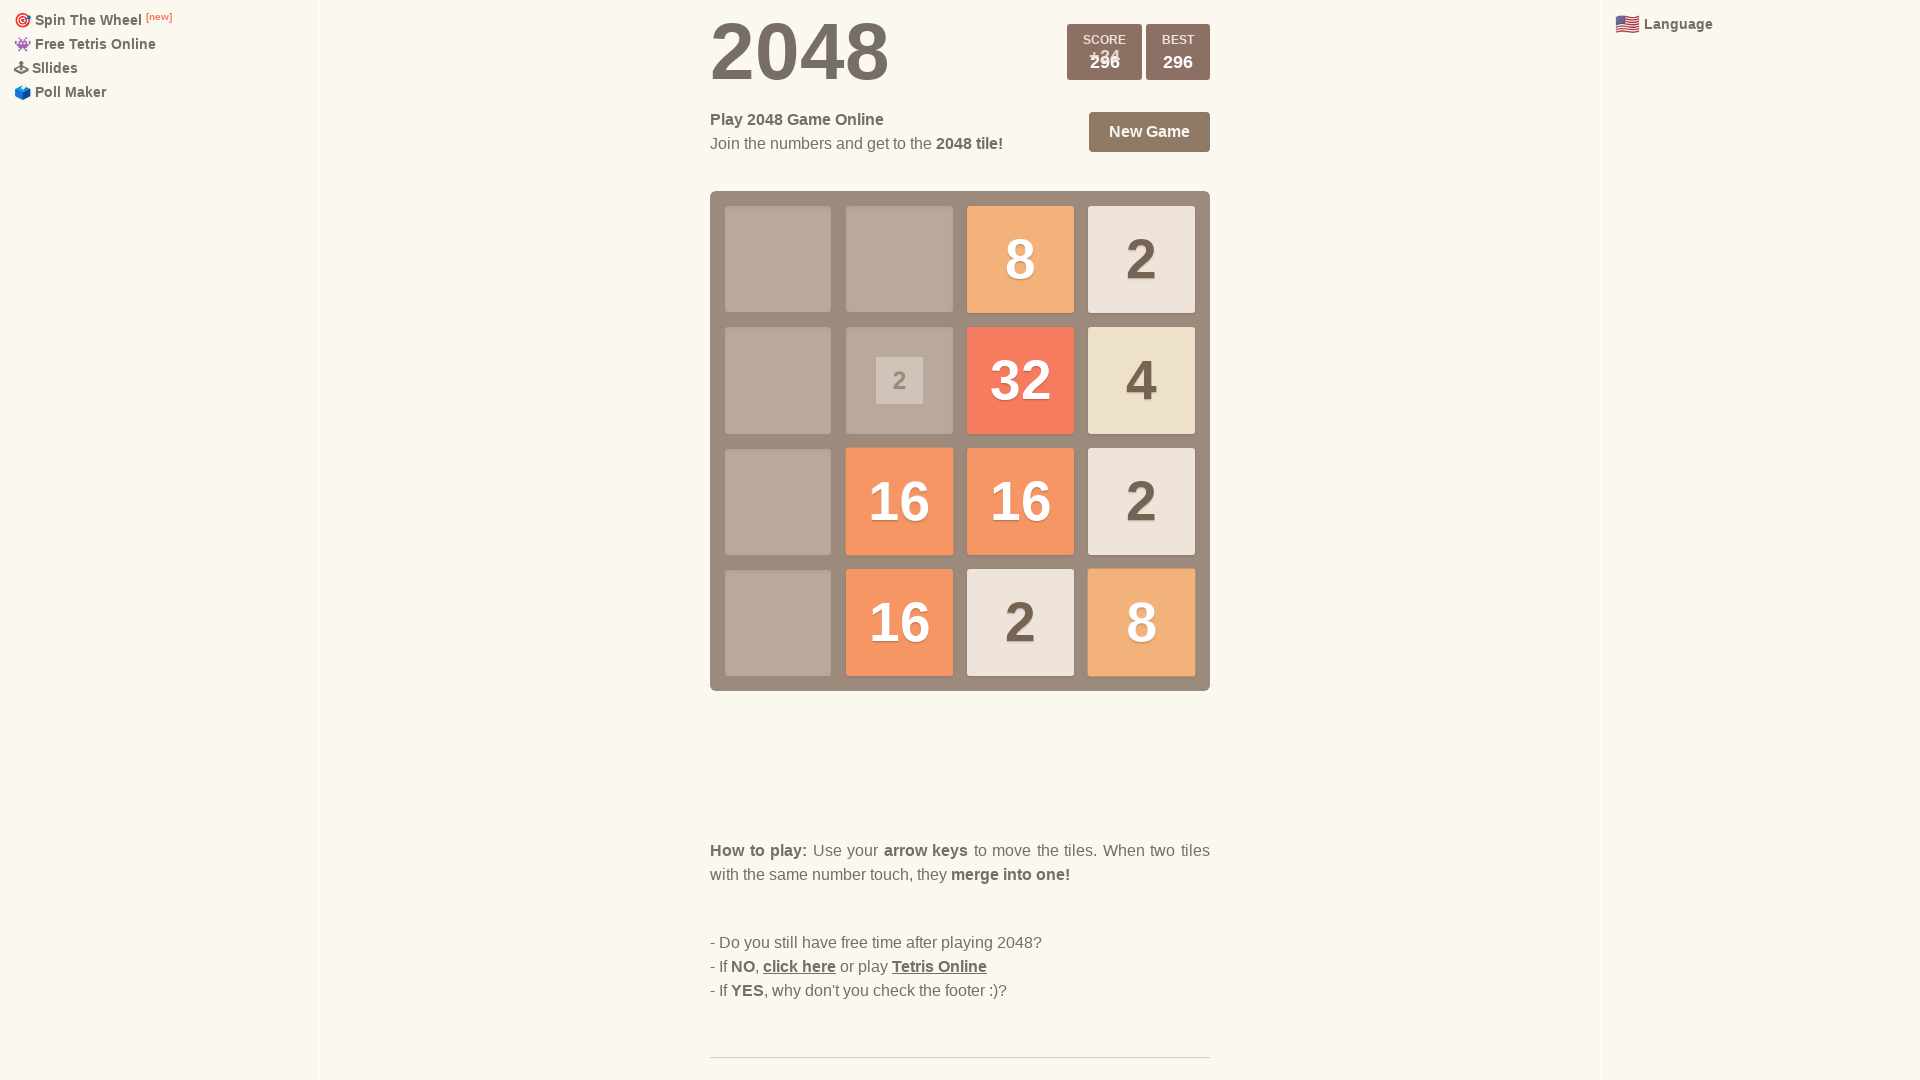

Pressed ArrowLeft (iteration 13/100)
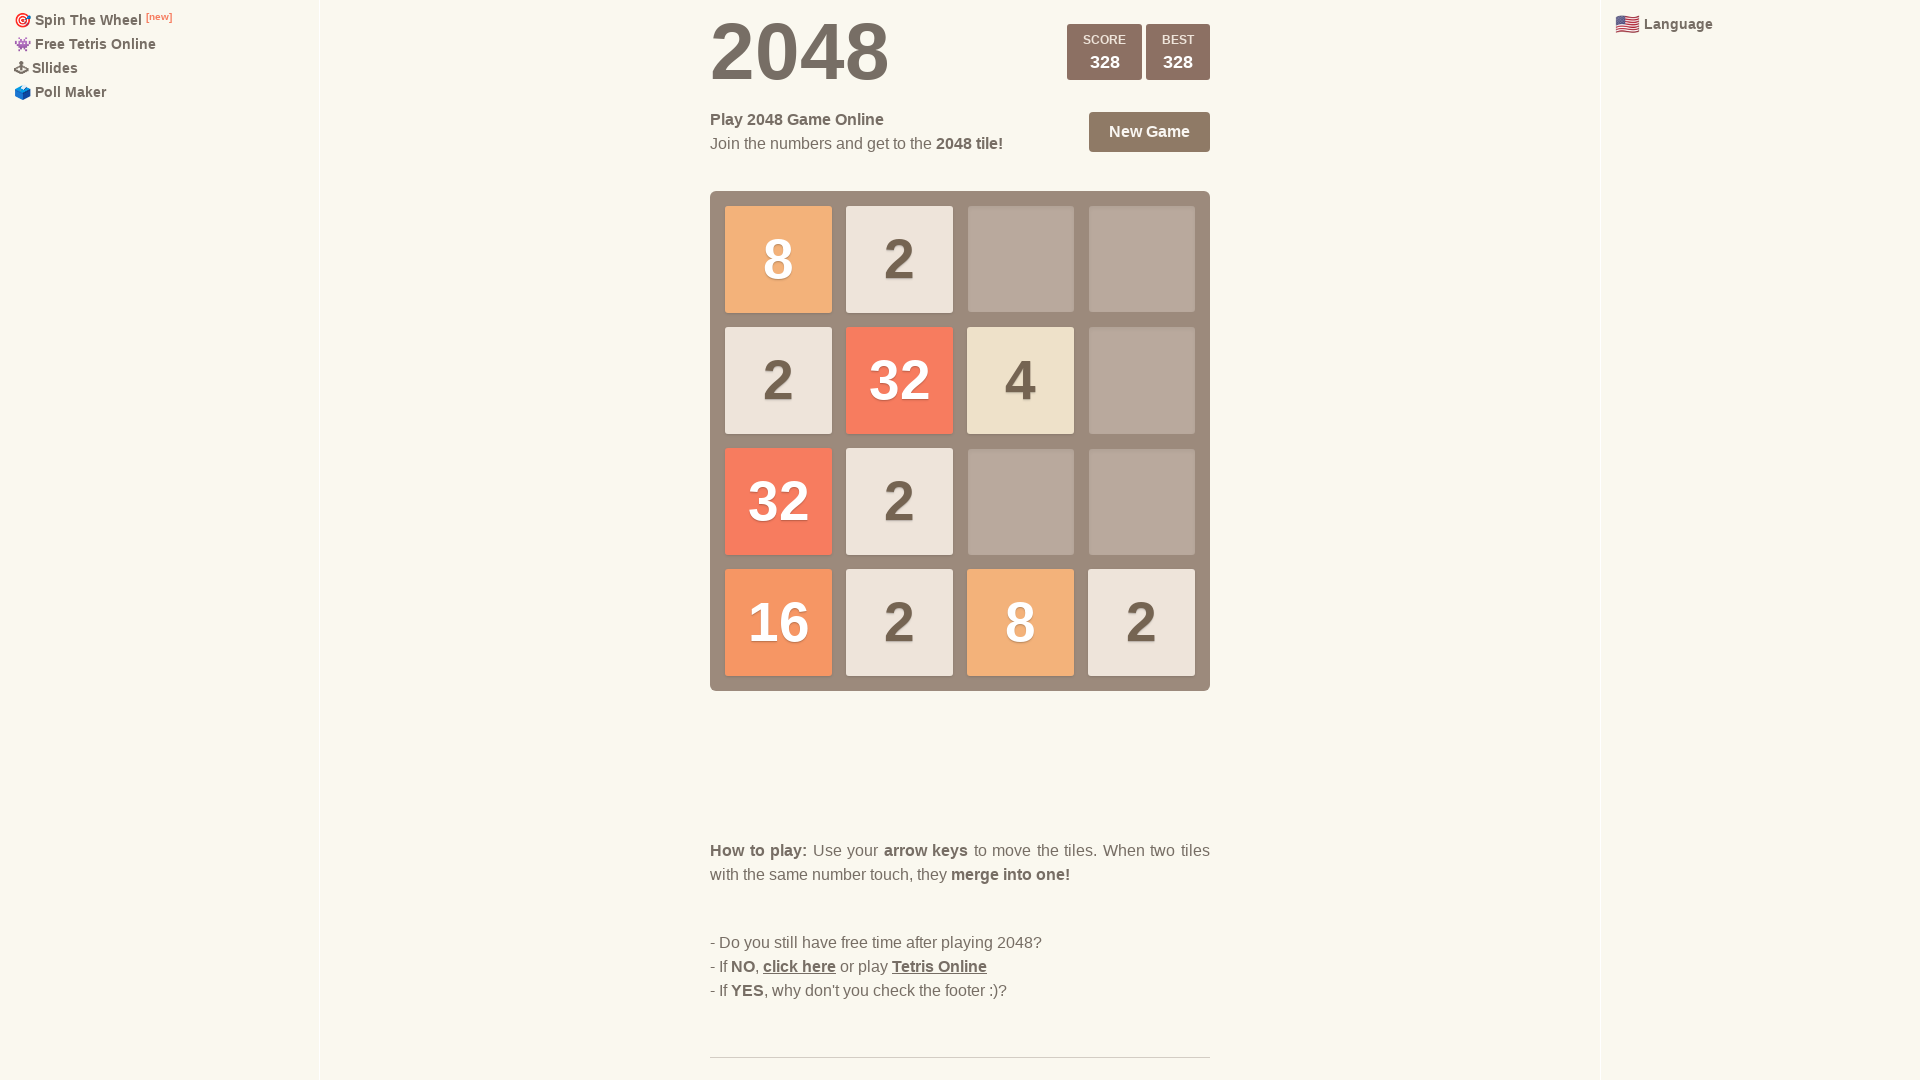

Pressed ArrowUp (iteration 13/100)
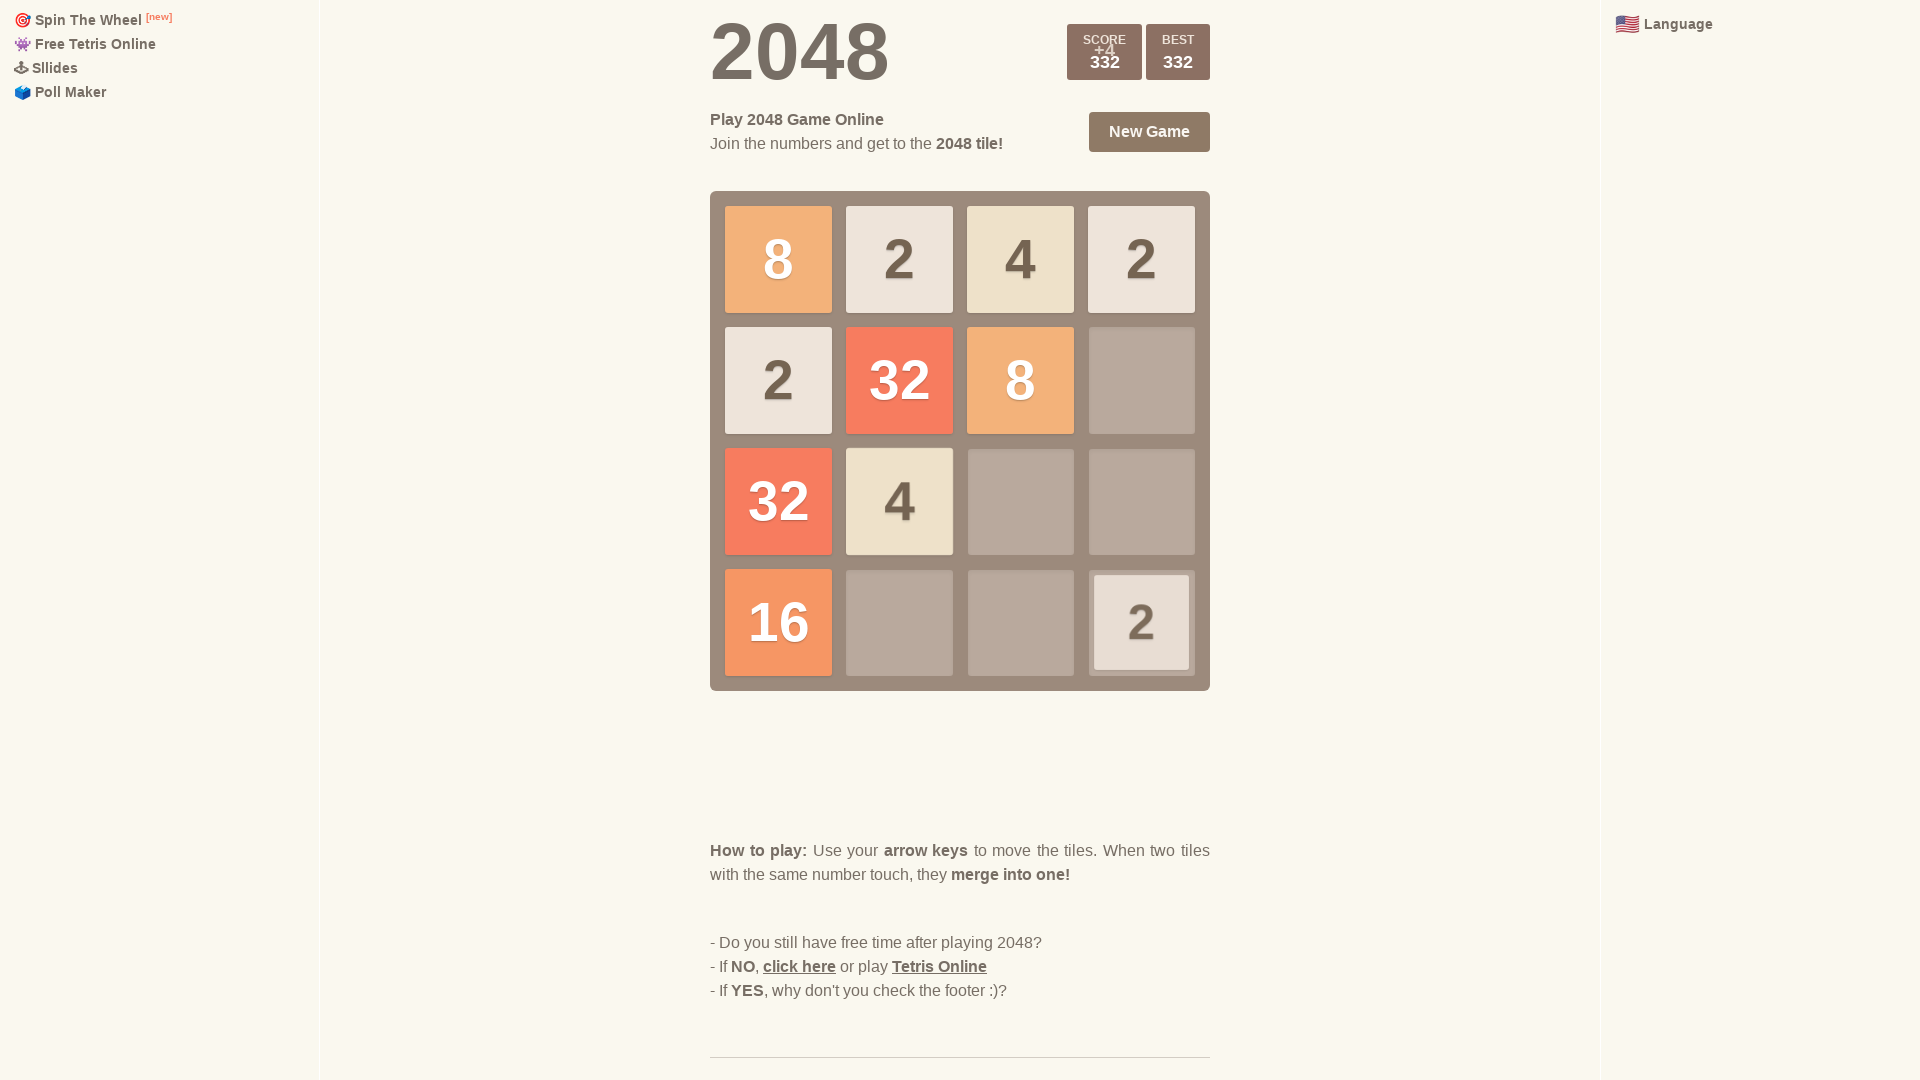

Pressed ArrowDown (iteration 14/100)
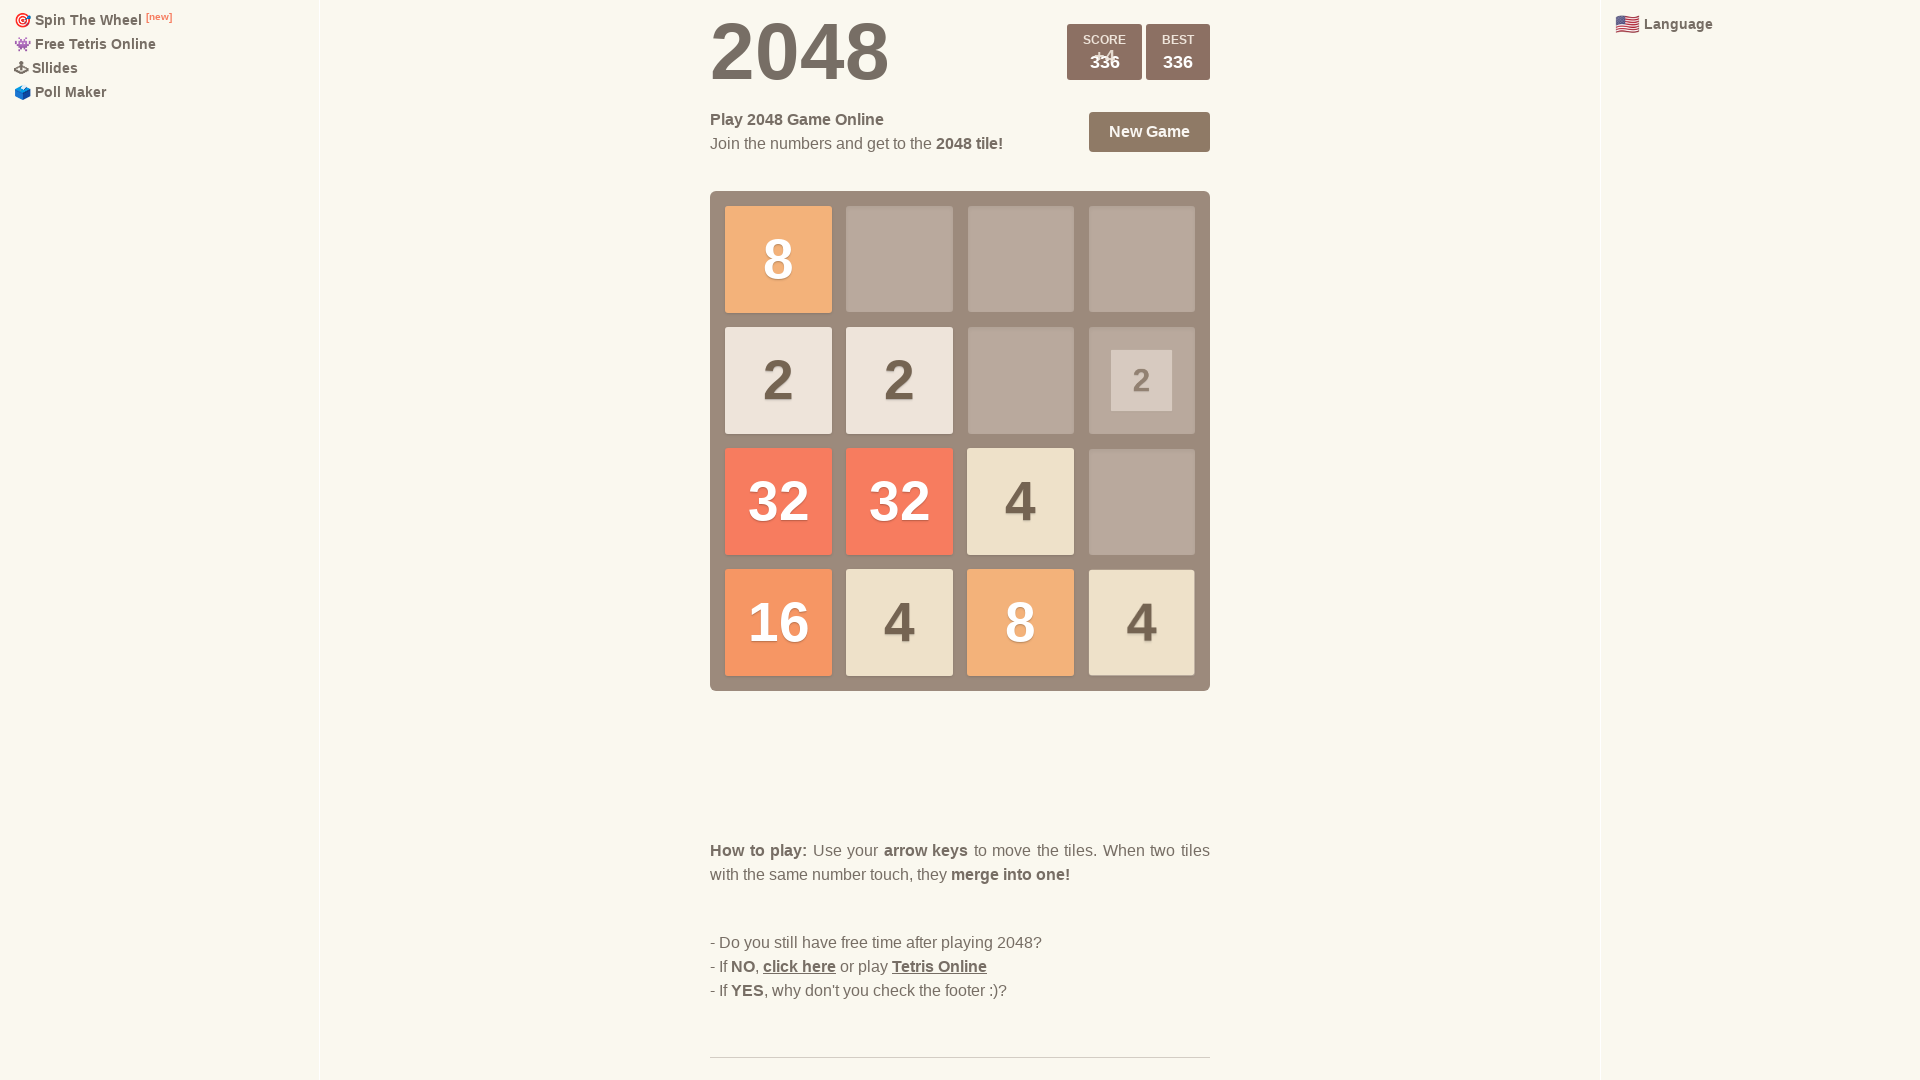

Pressed ArrowRight (iteration 14/100)
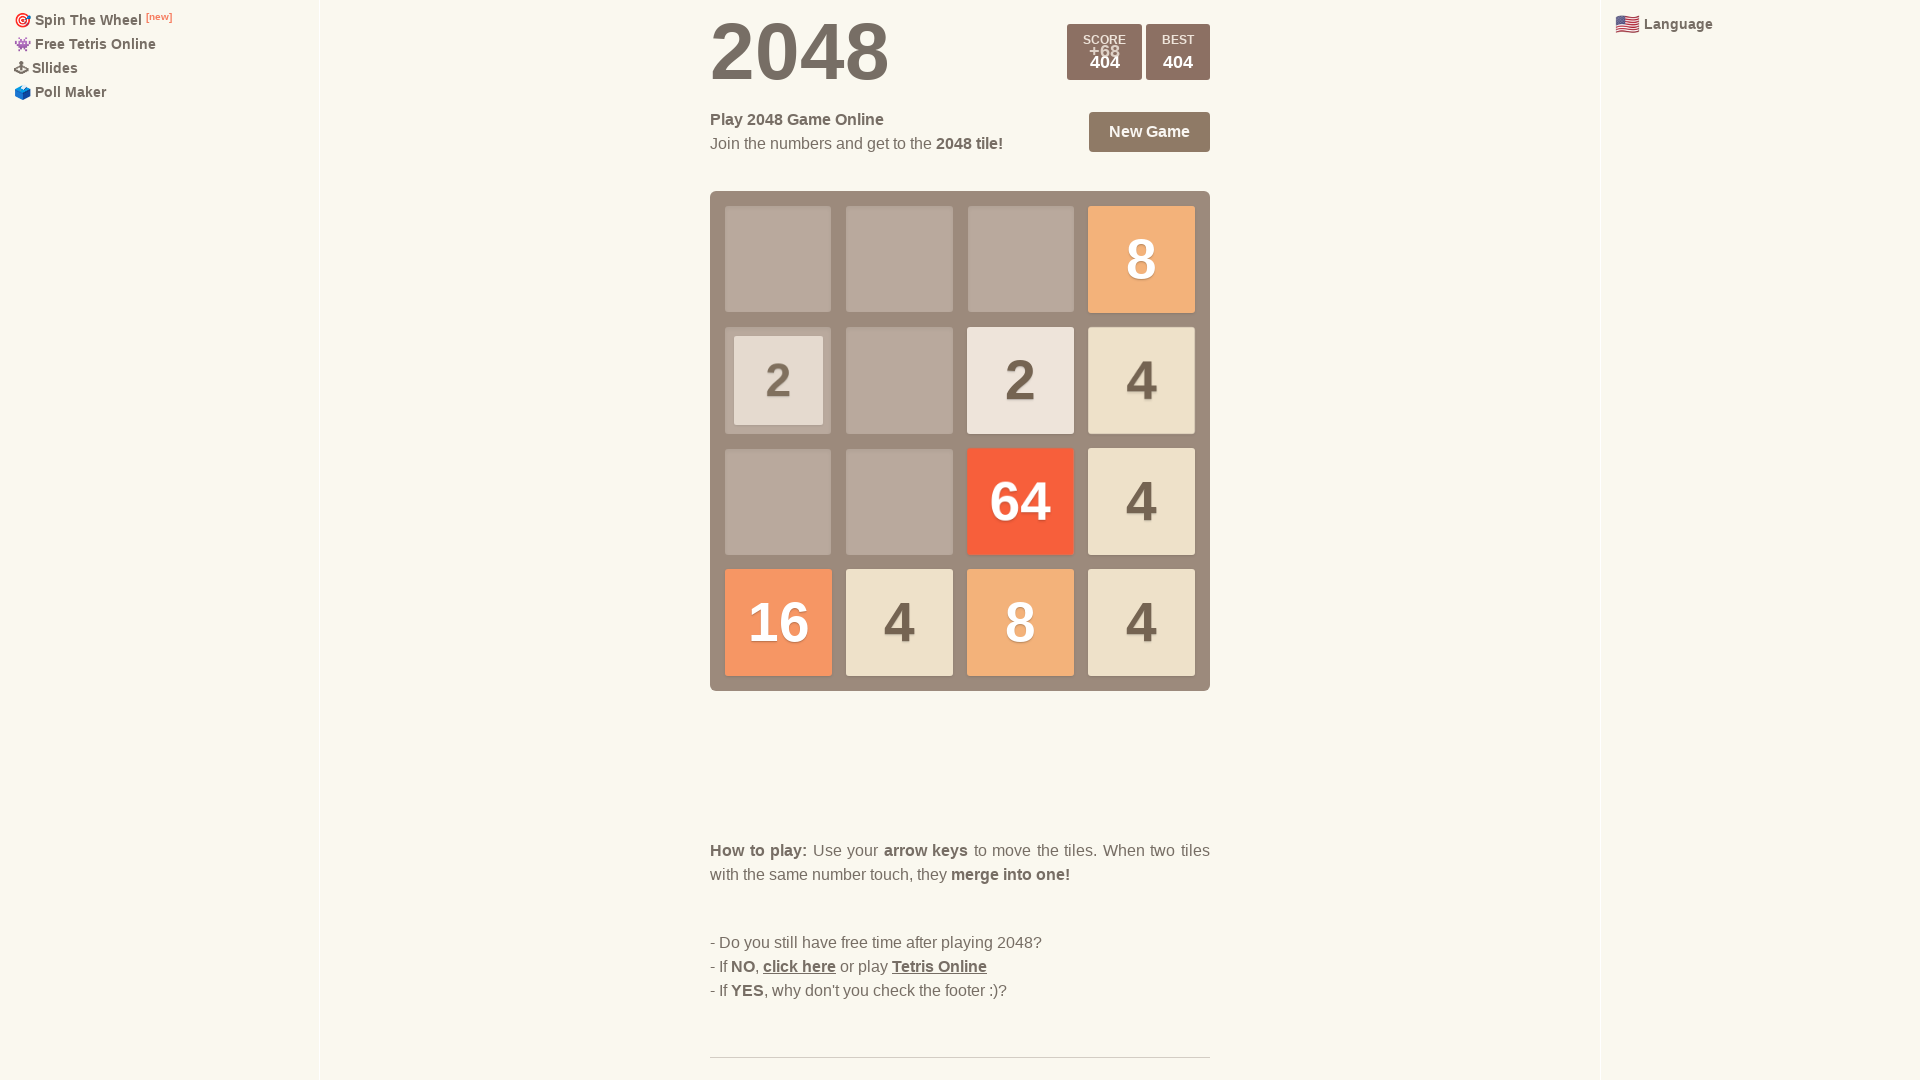

Pressed ArrowLeft (iteration 14/100)
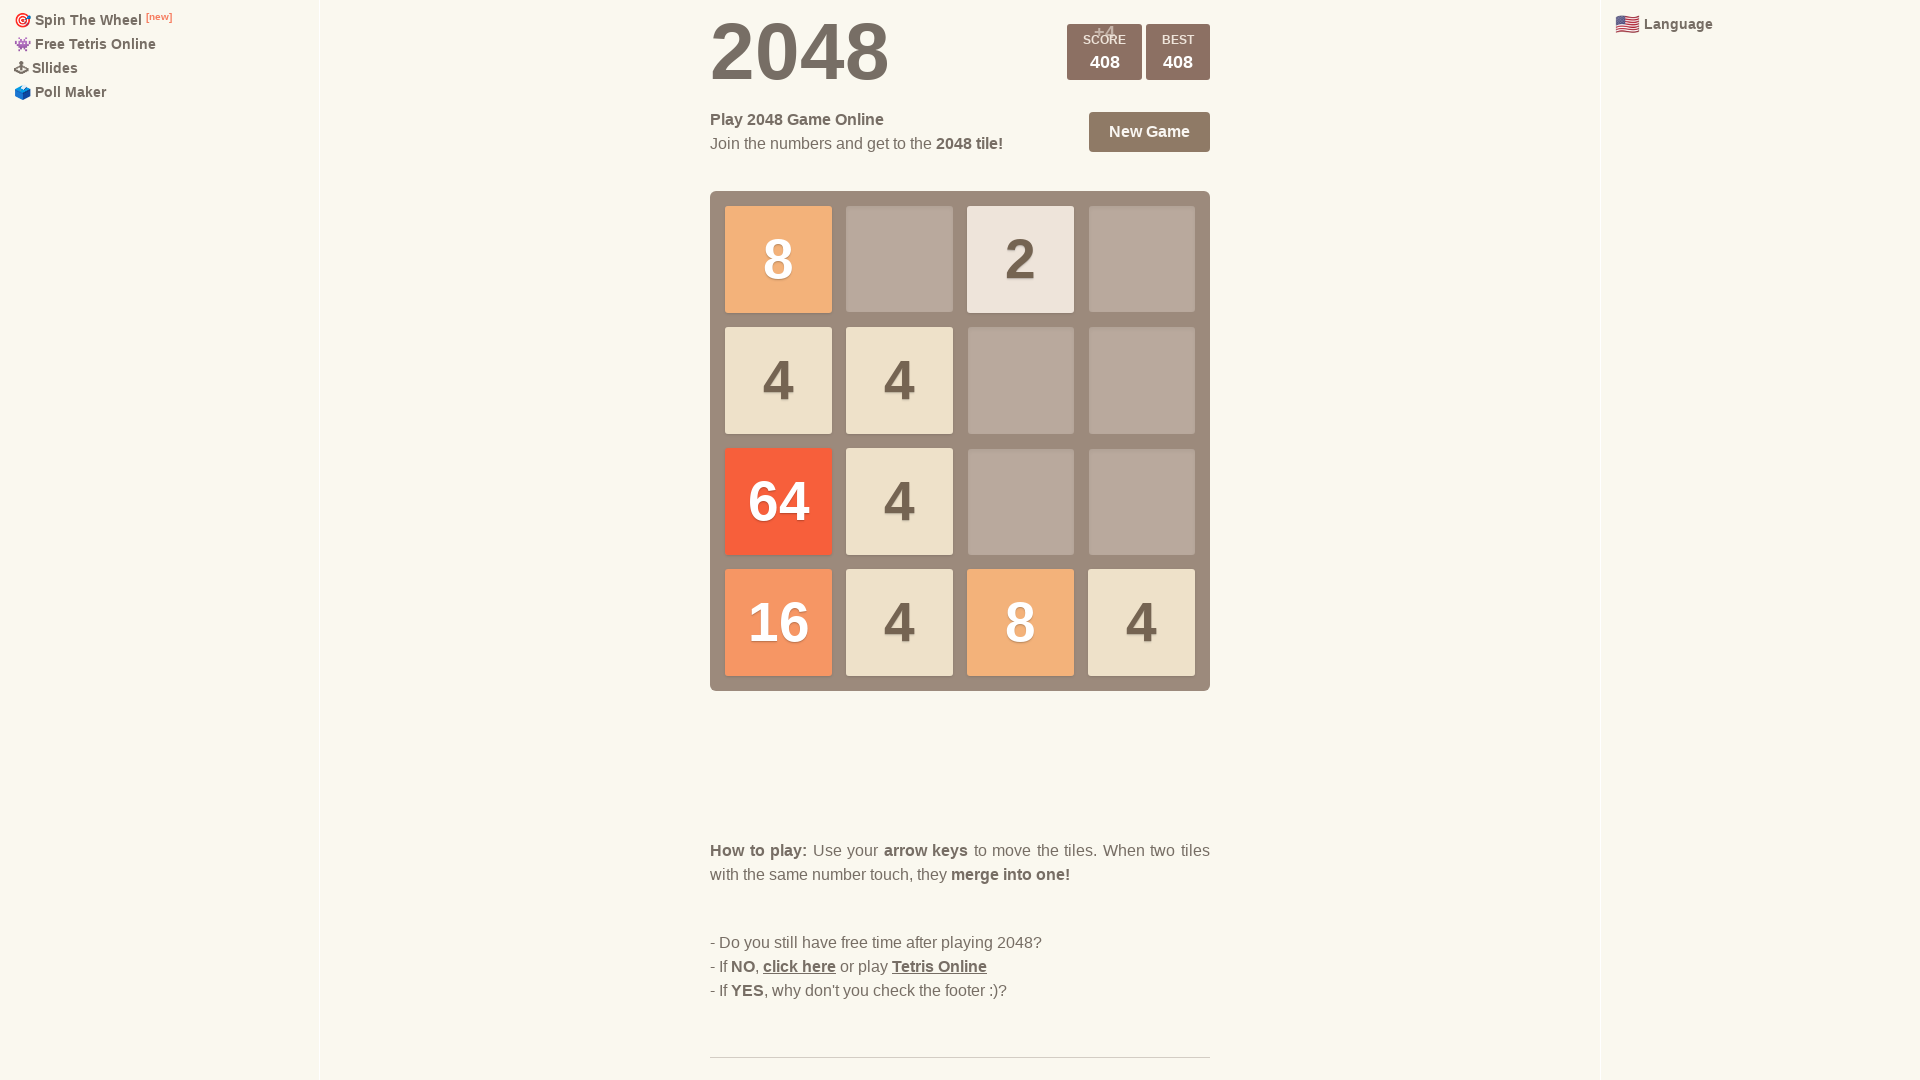

Pressed ArrowUp (iteration 14/100)
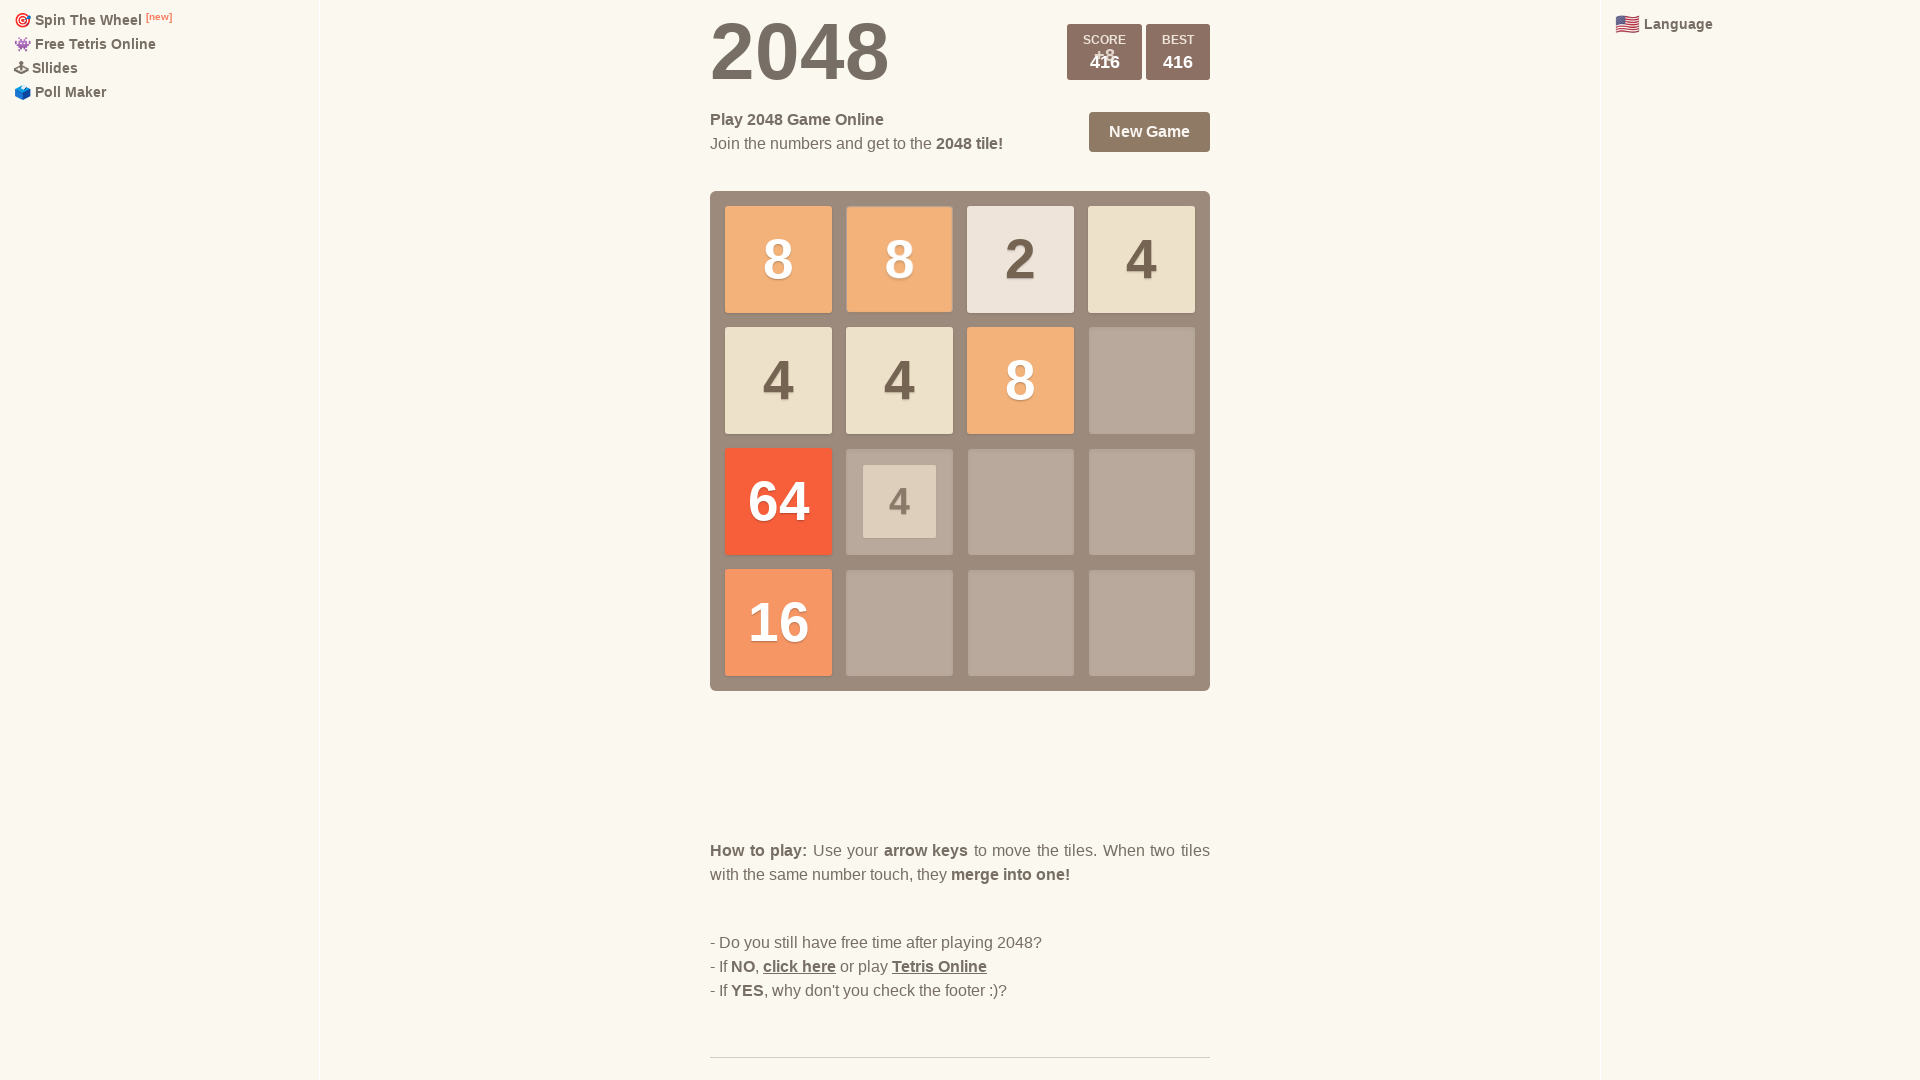

Pressed ArrowDown (iteration 15/100)
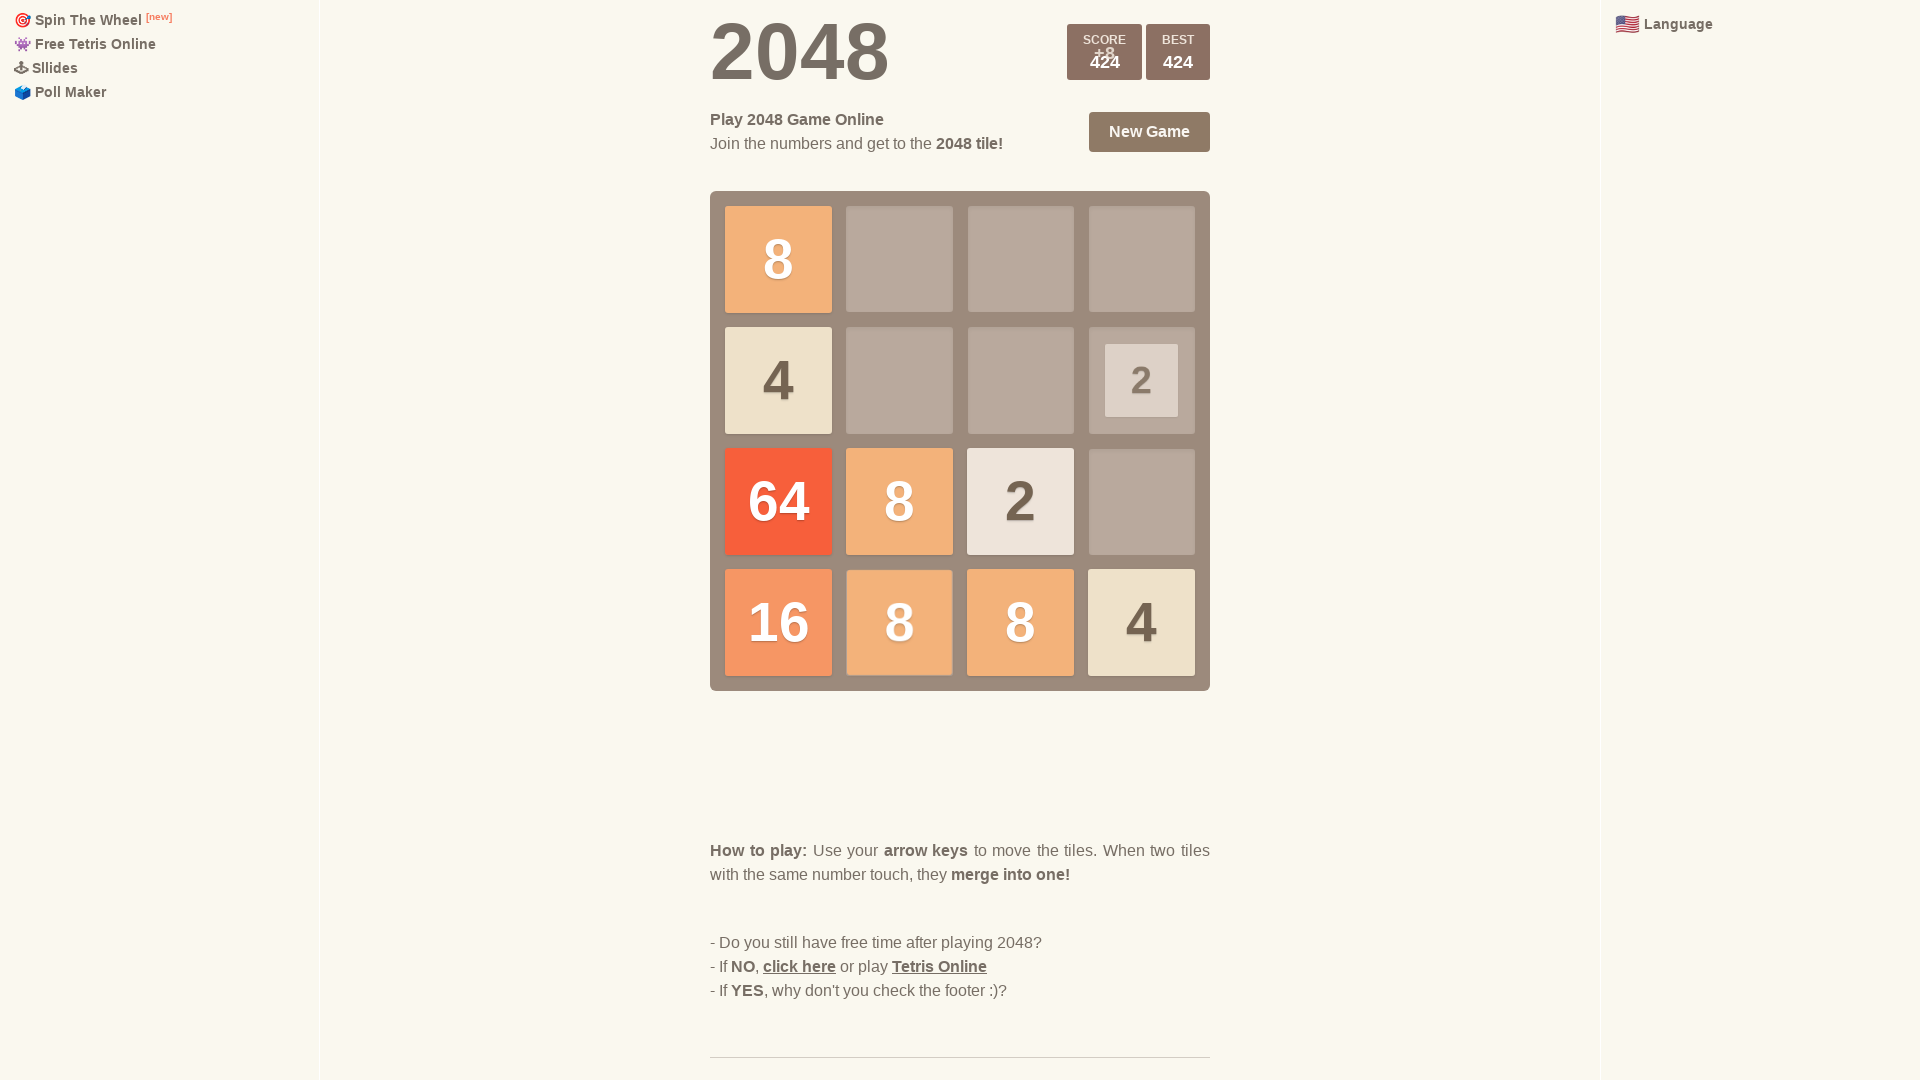

Pressed ArrowRight (iteration 15/100)
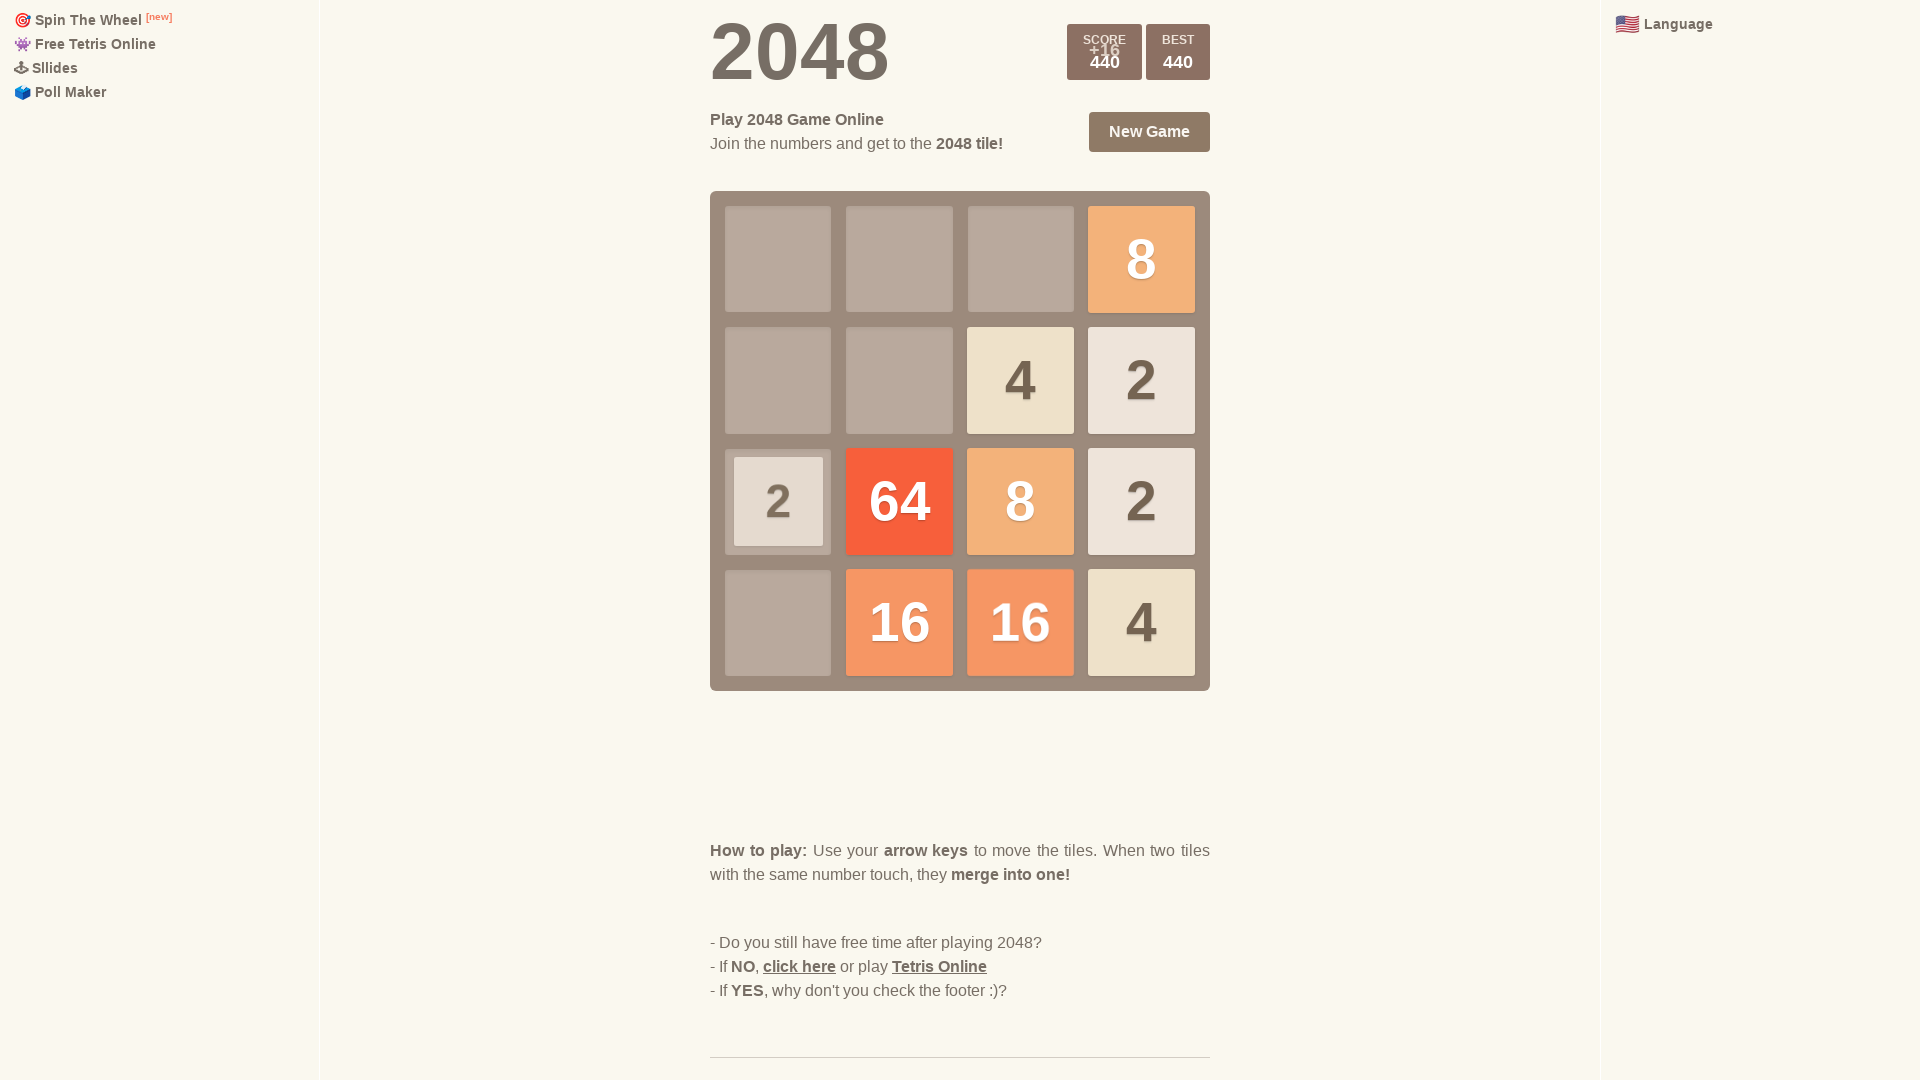

Pressed ArrowLeft (iteration 15/100)
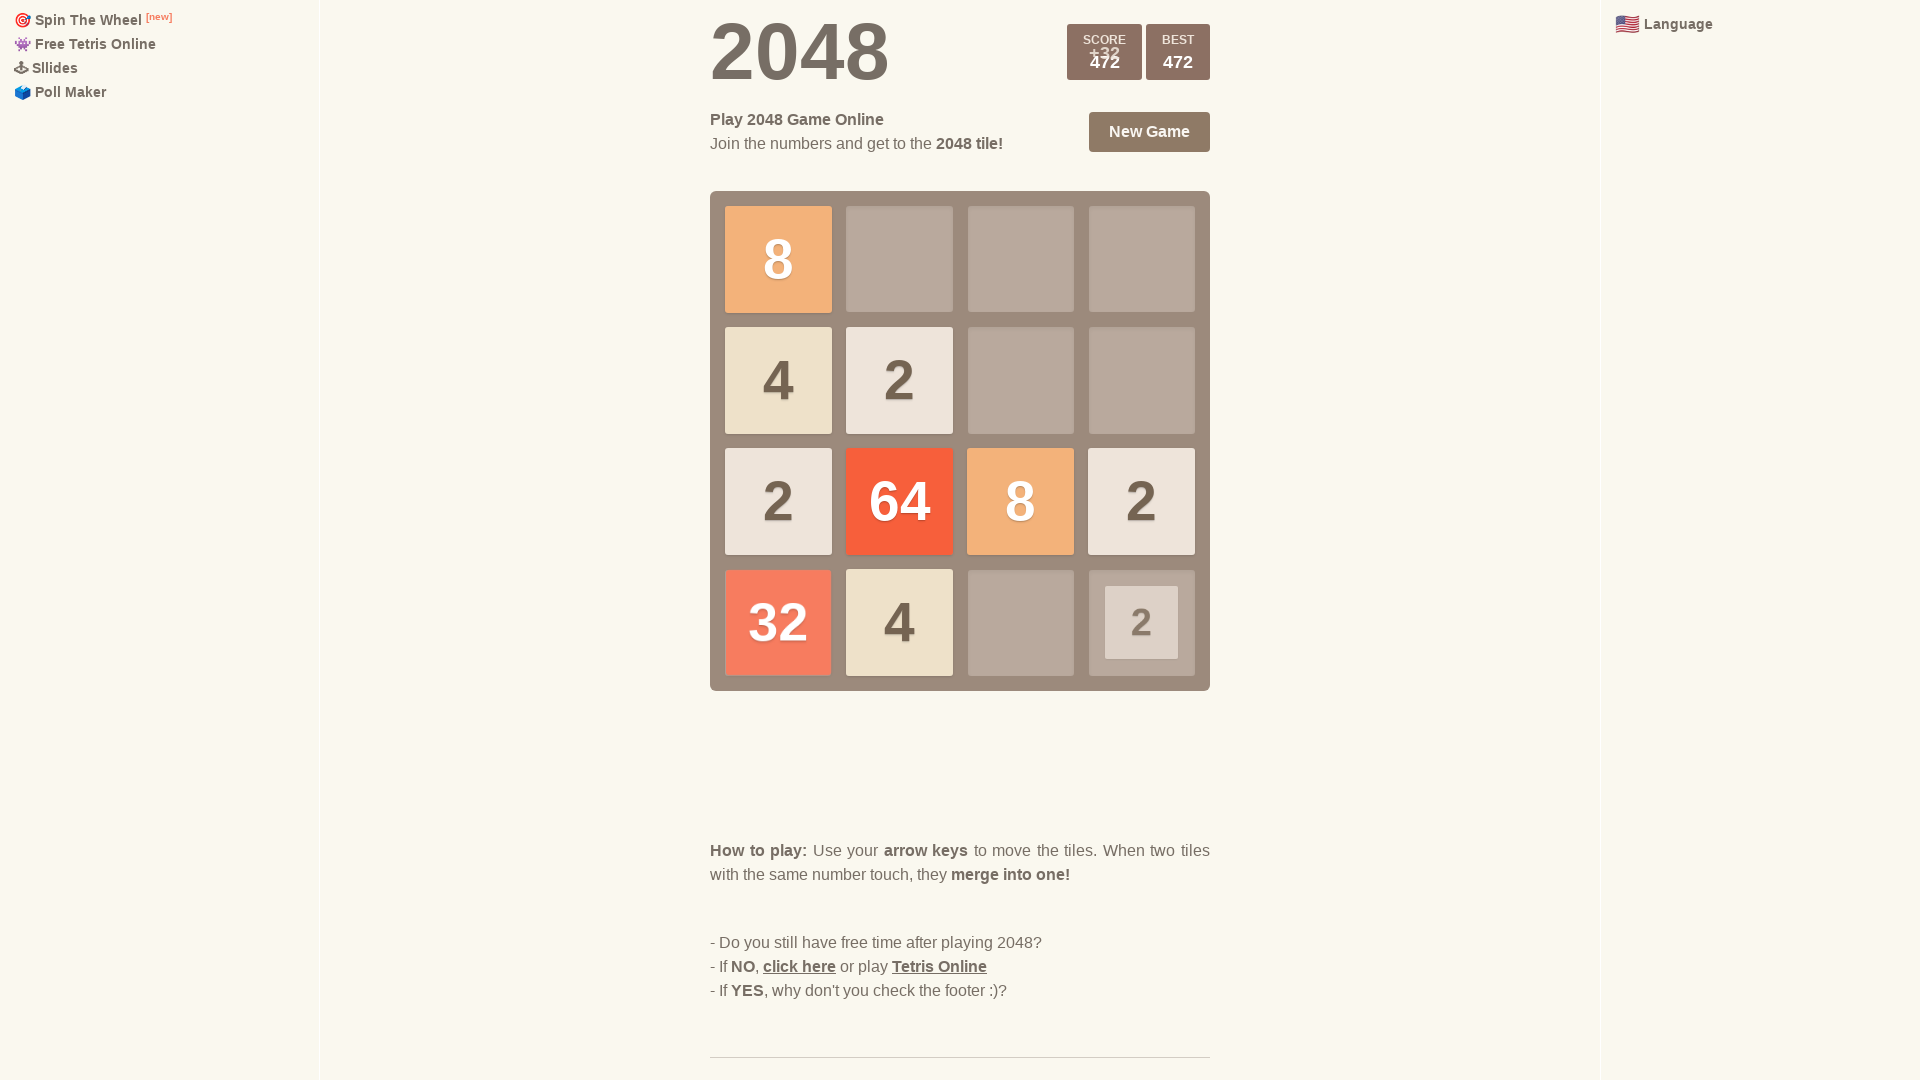

Pressed ArrowUp (iteration 15/100)
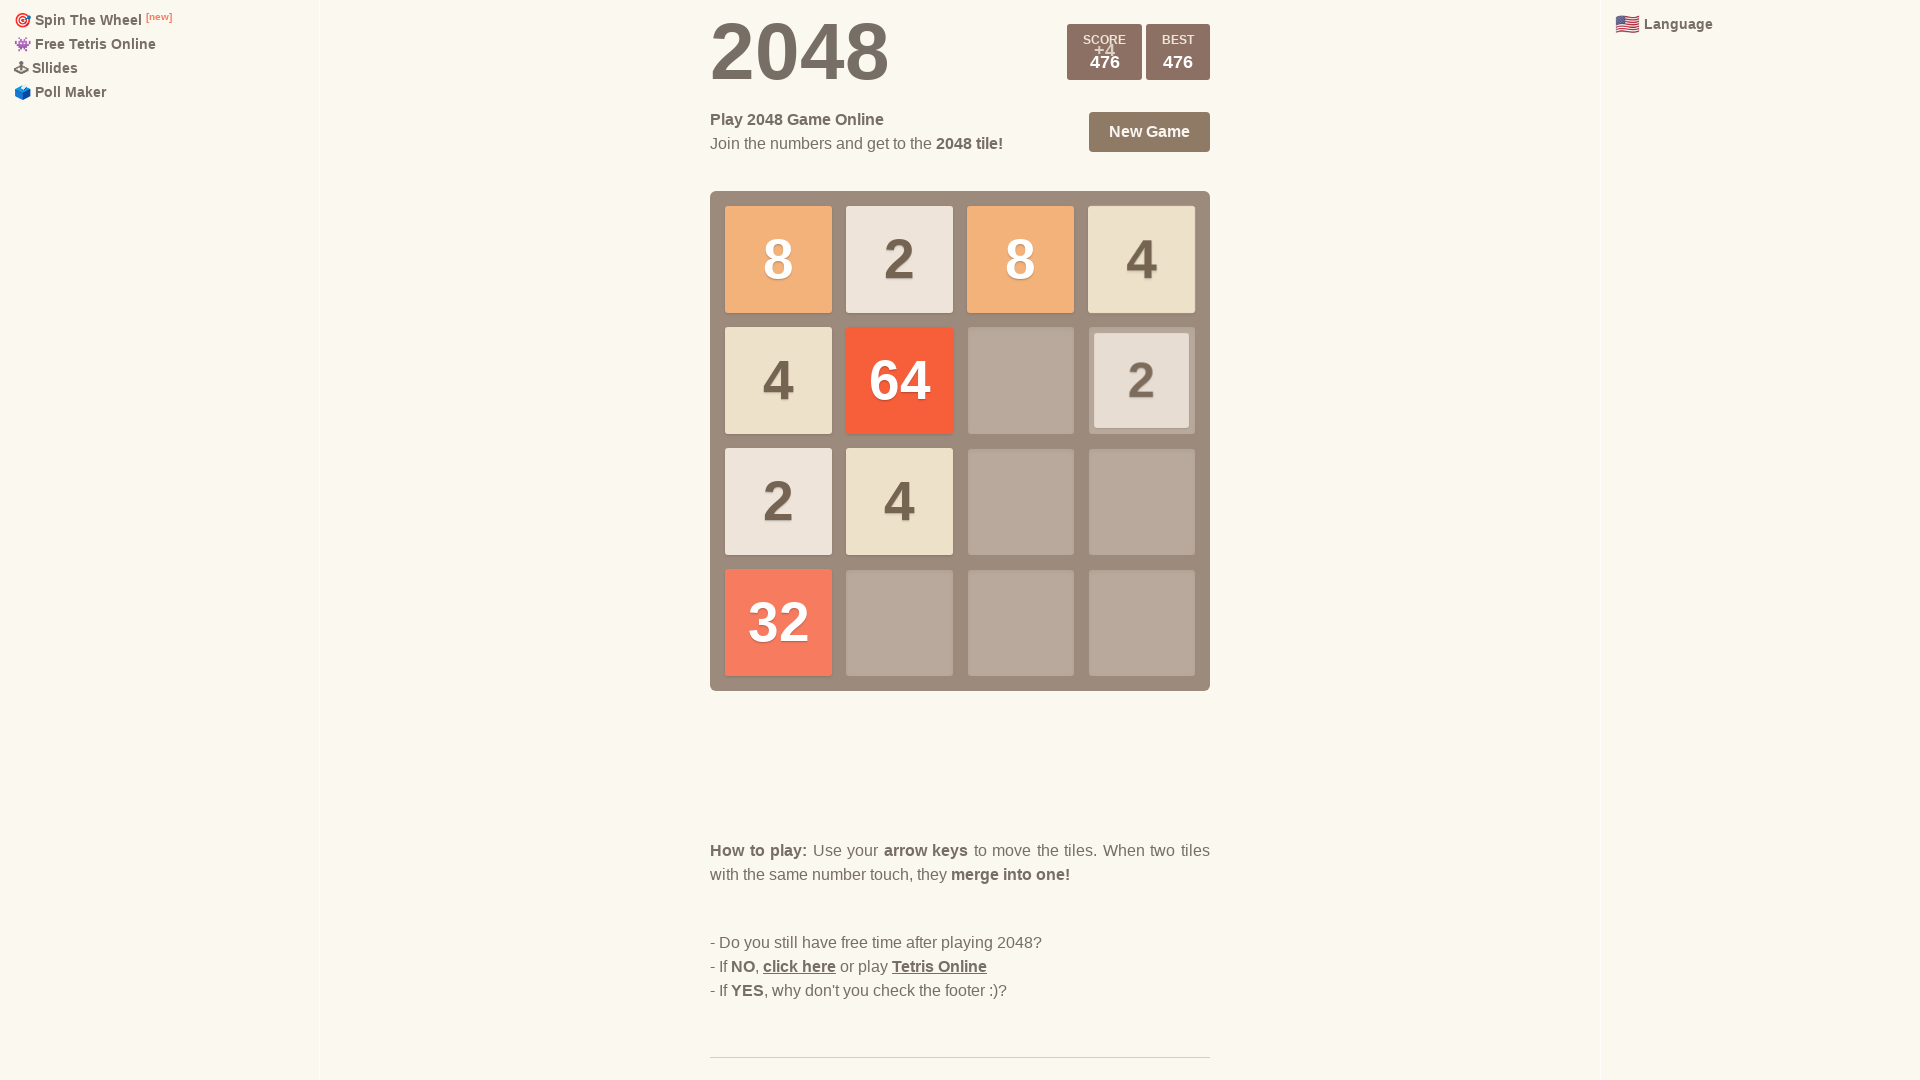

Pressed ArrowDown (iteration 16/100)
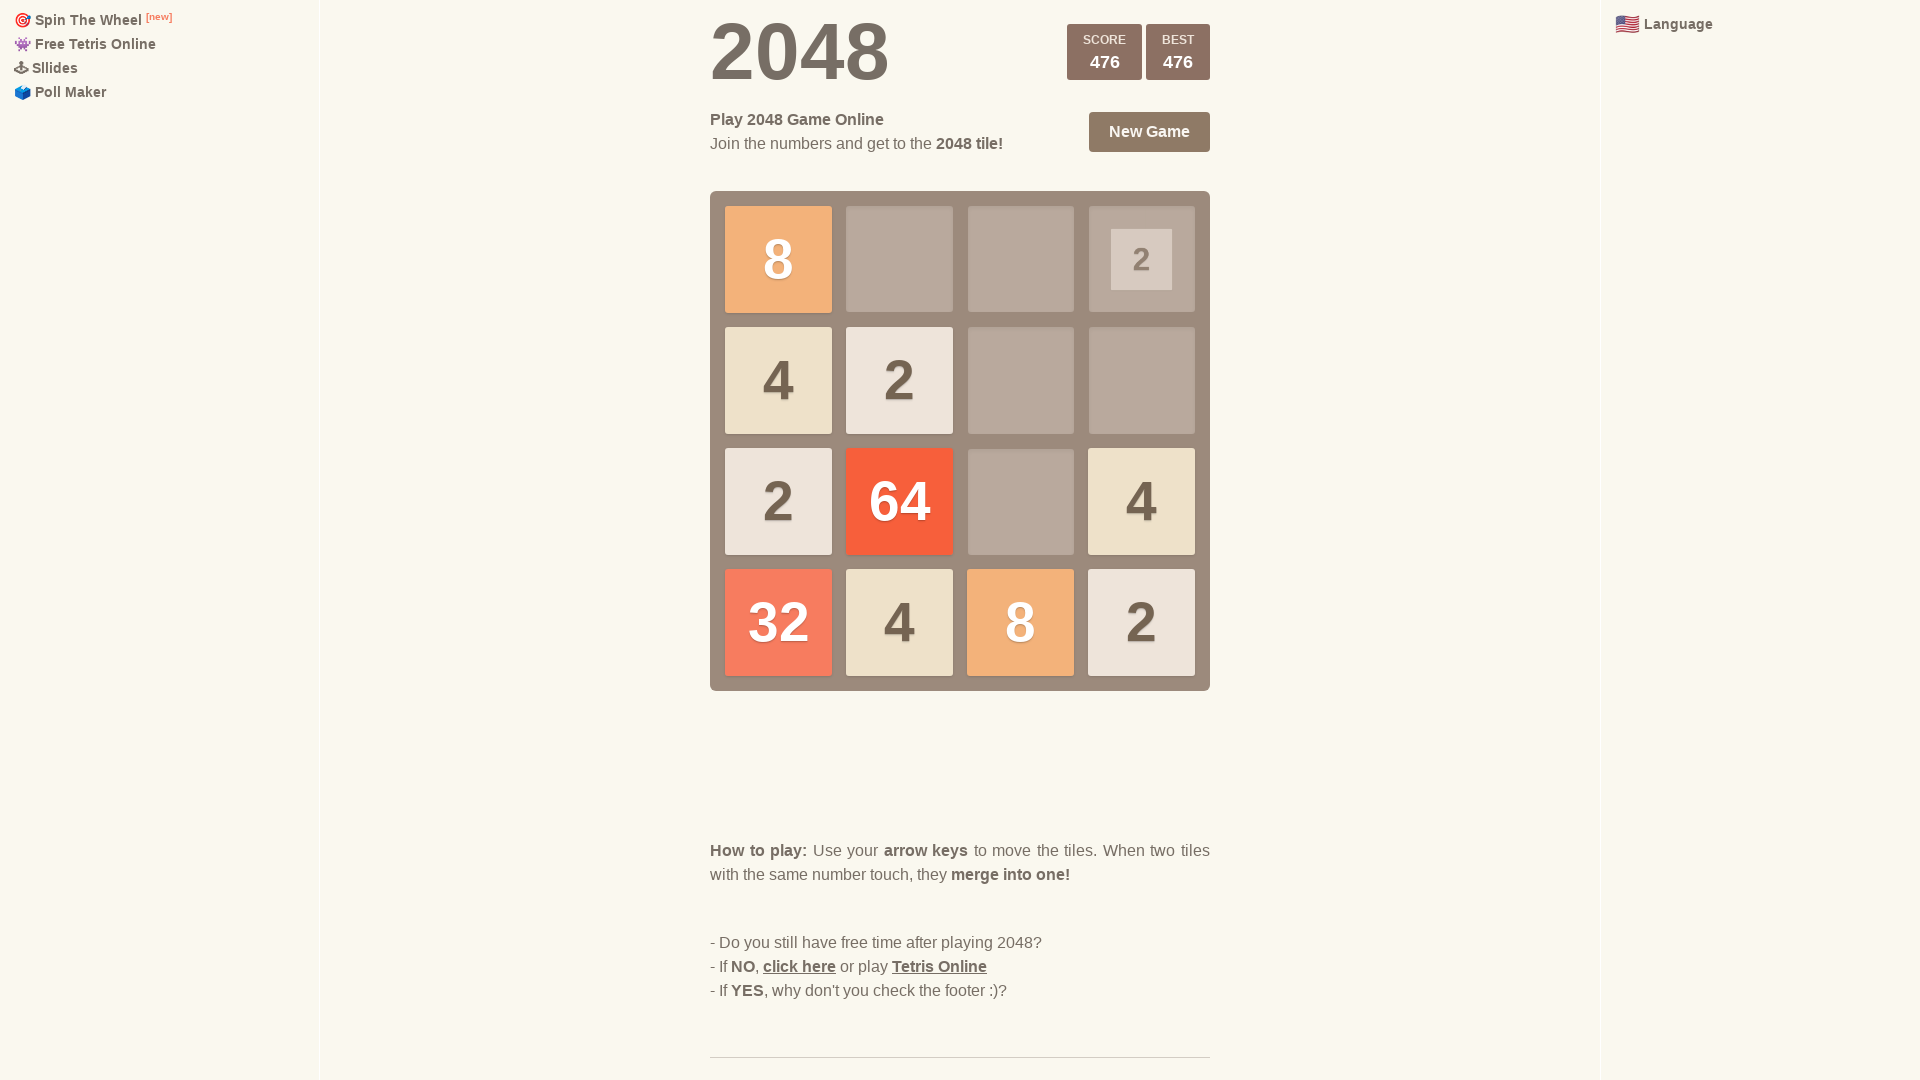

Pressed ArrowRight (iteration 16/100)
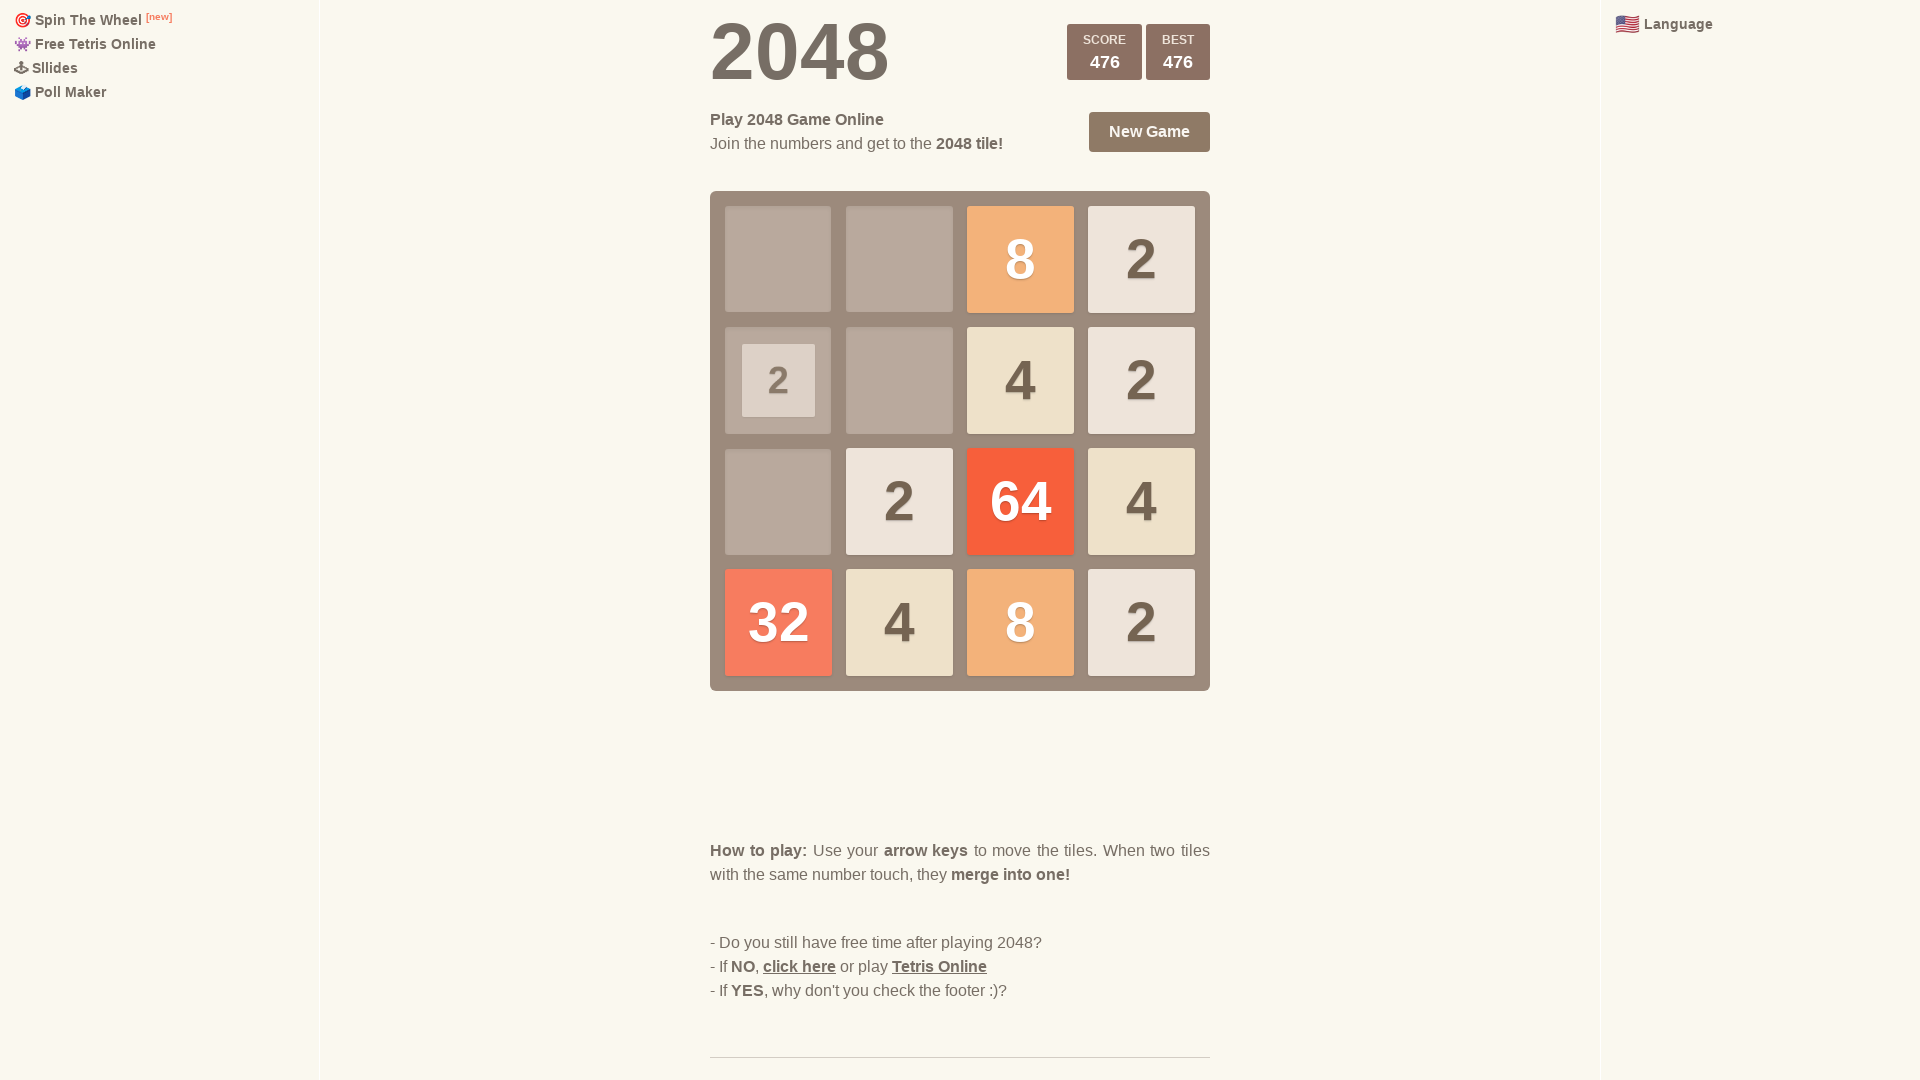

Pressed ArrowLeft (iteration 16/100)
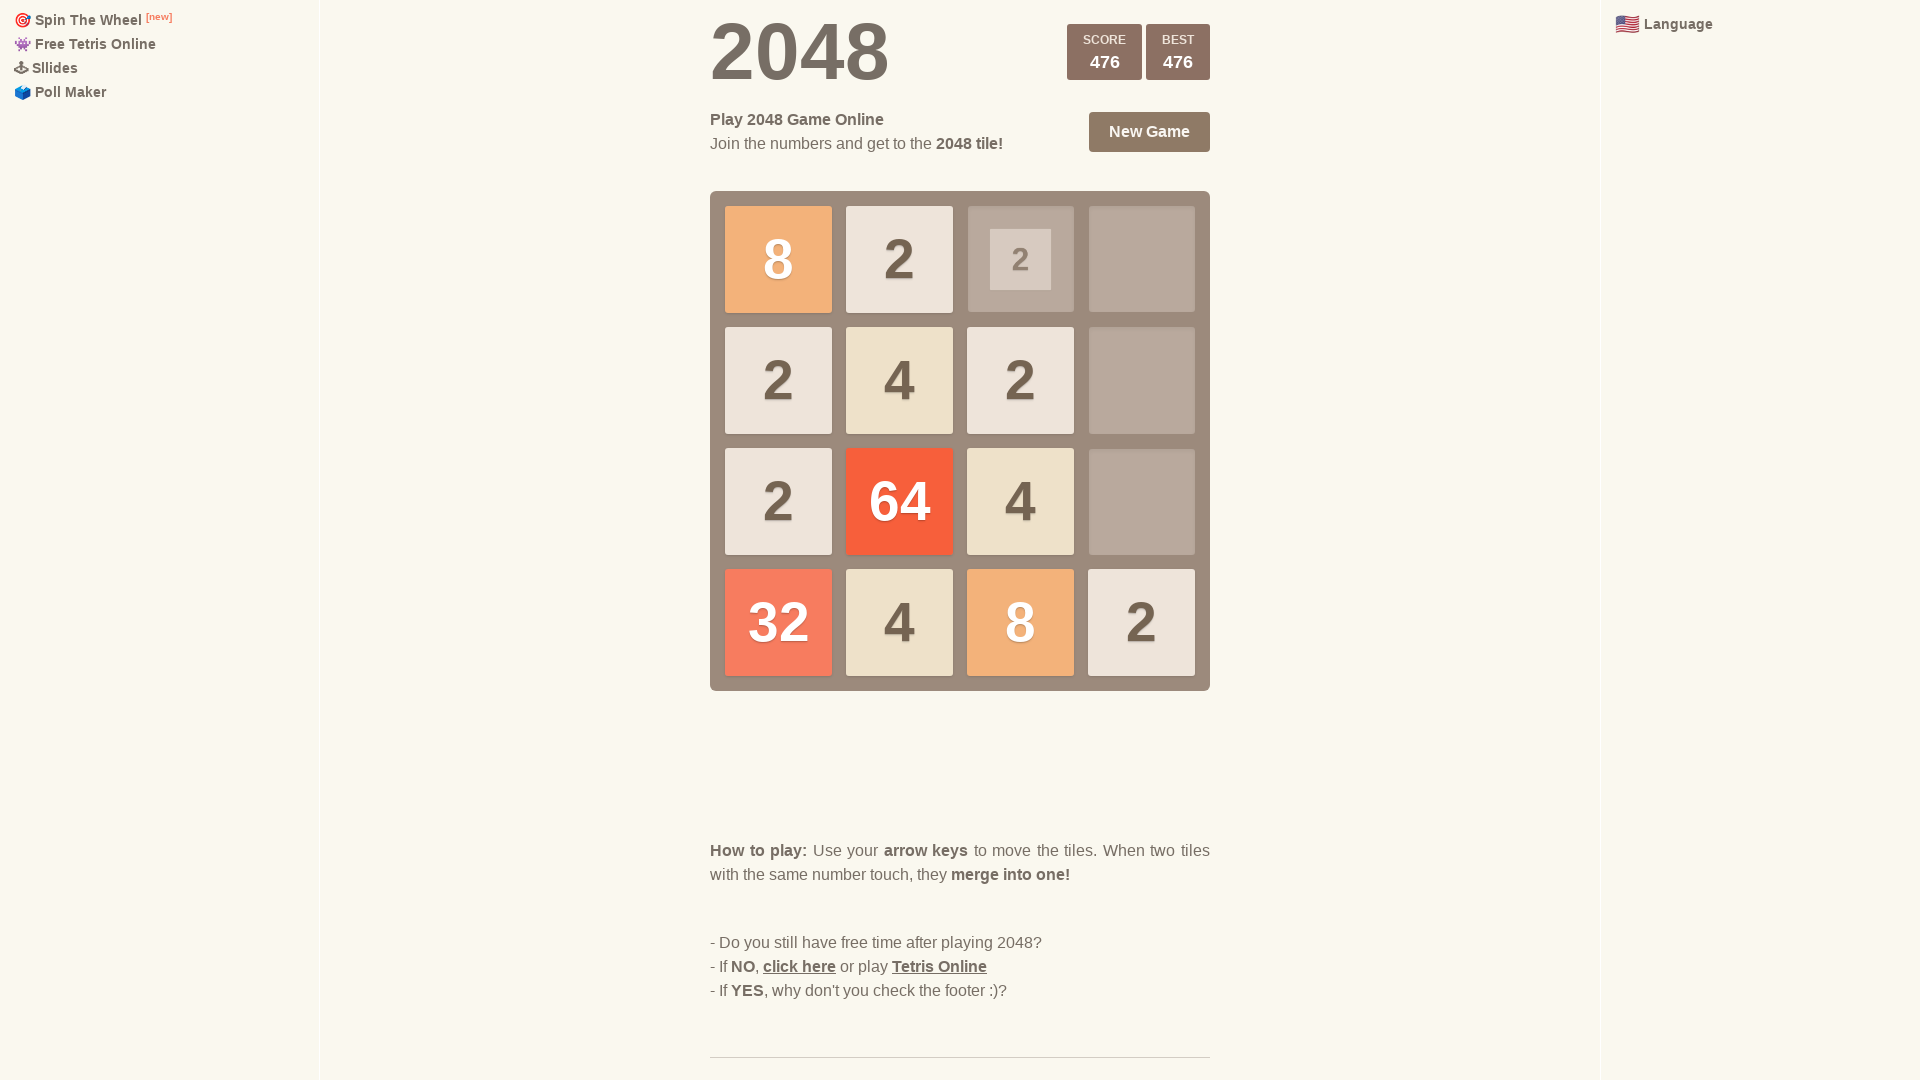

Pressed ArrowUp (iteration 16/100)
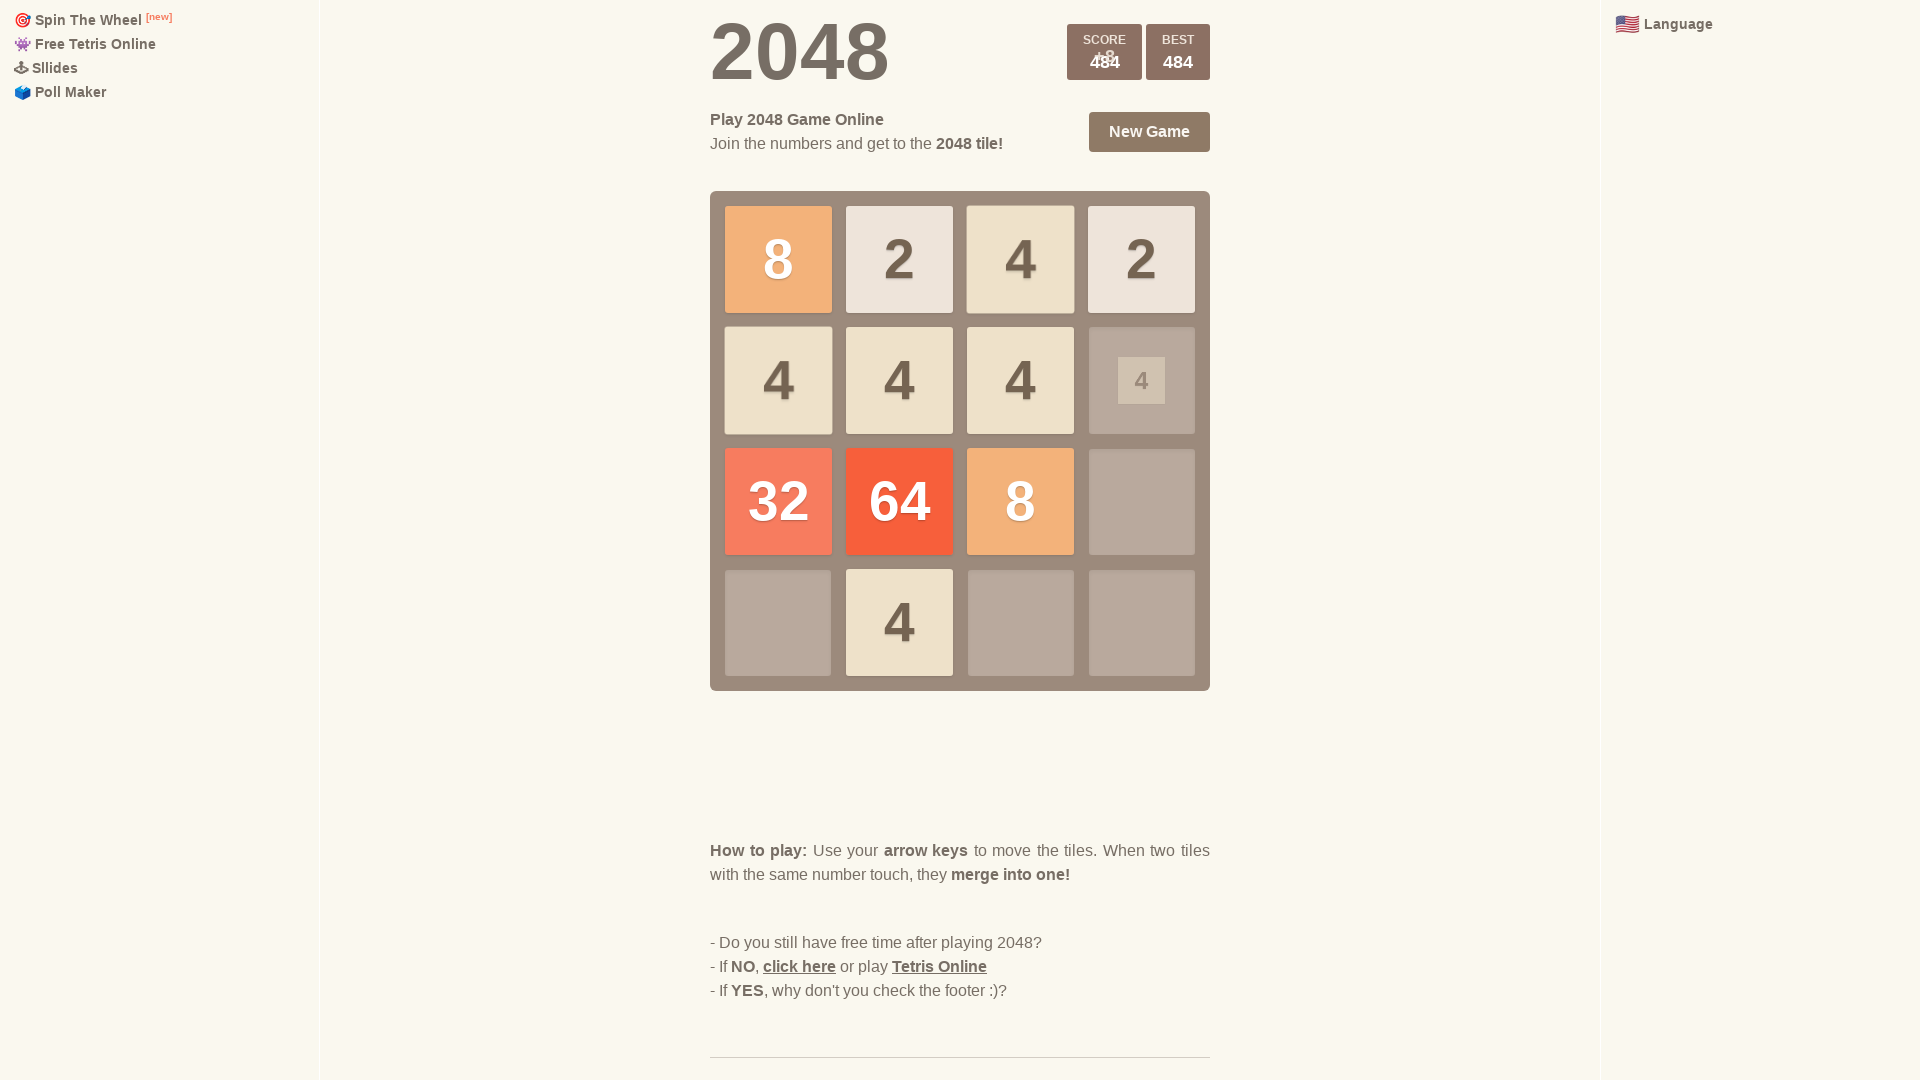

Pressed ArrowDown (iteration 17/100)
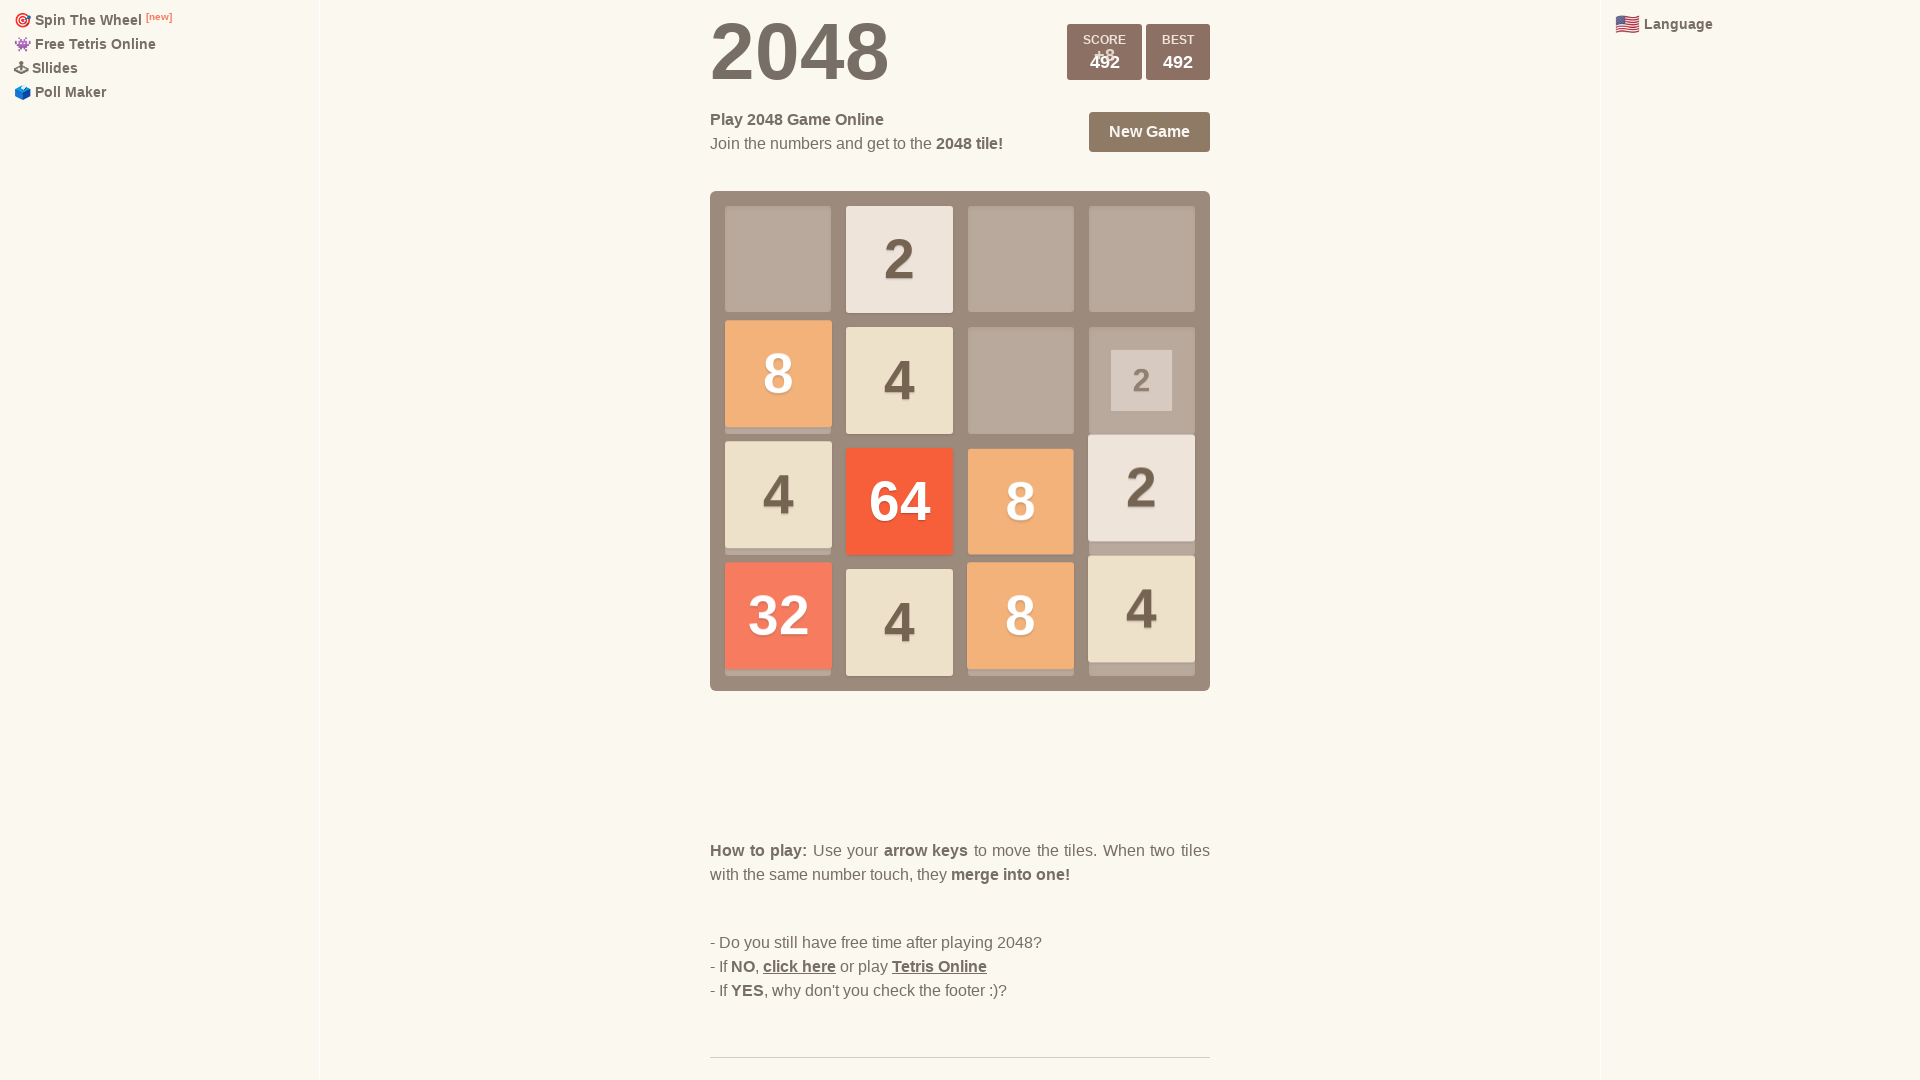

Pressed ArrowRight (iteration 17/100)
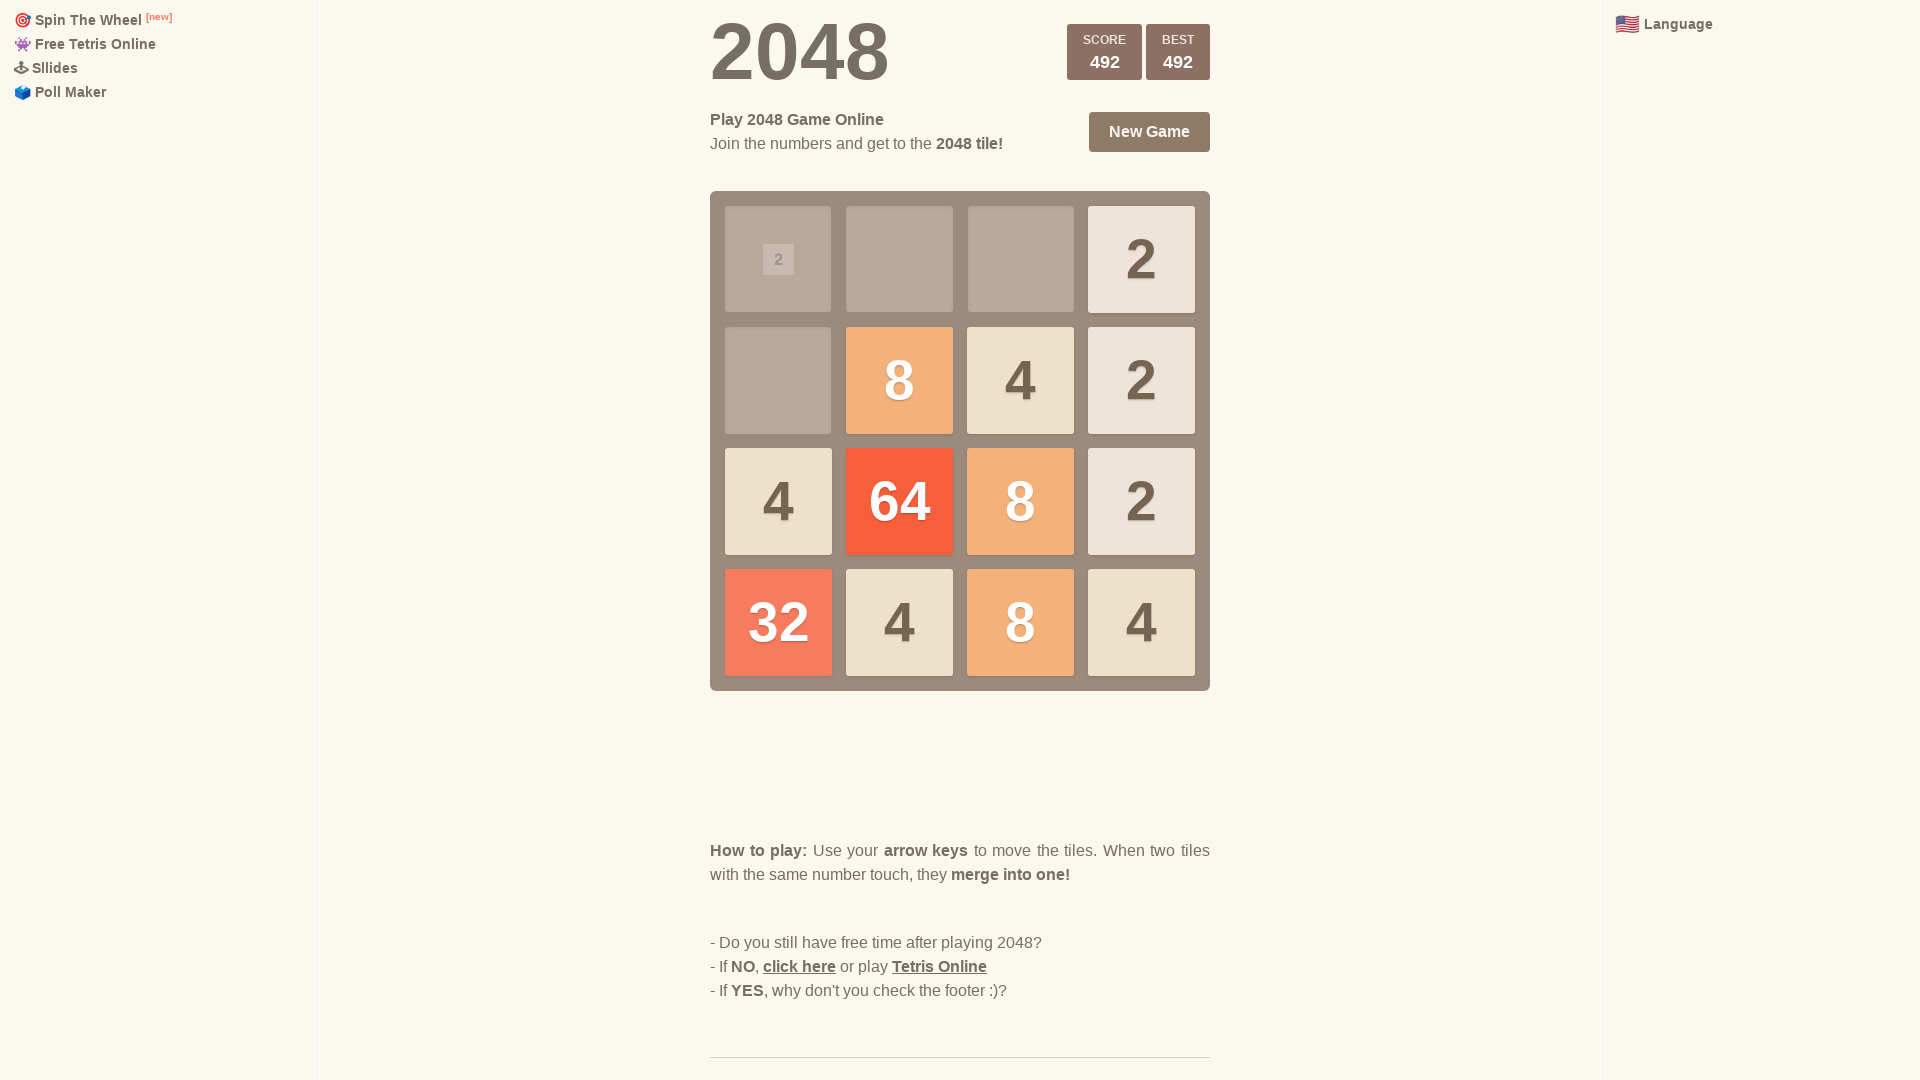

Pressed ArrowLeft (iteration 17/100)
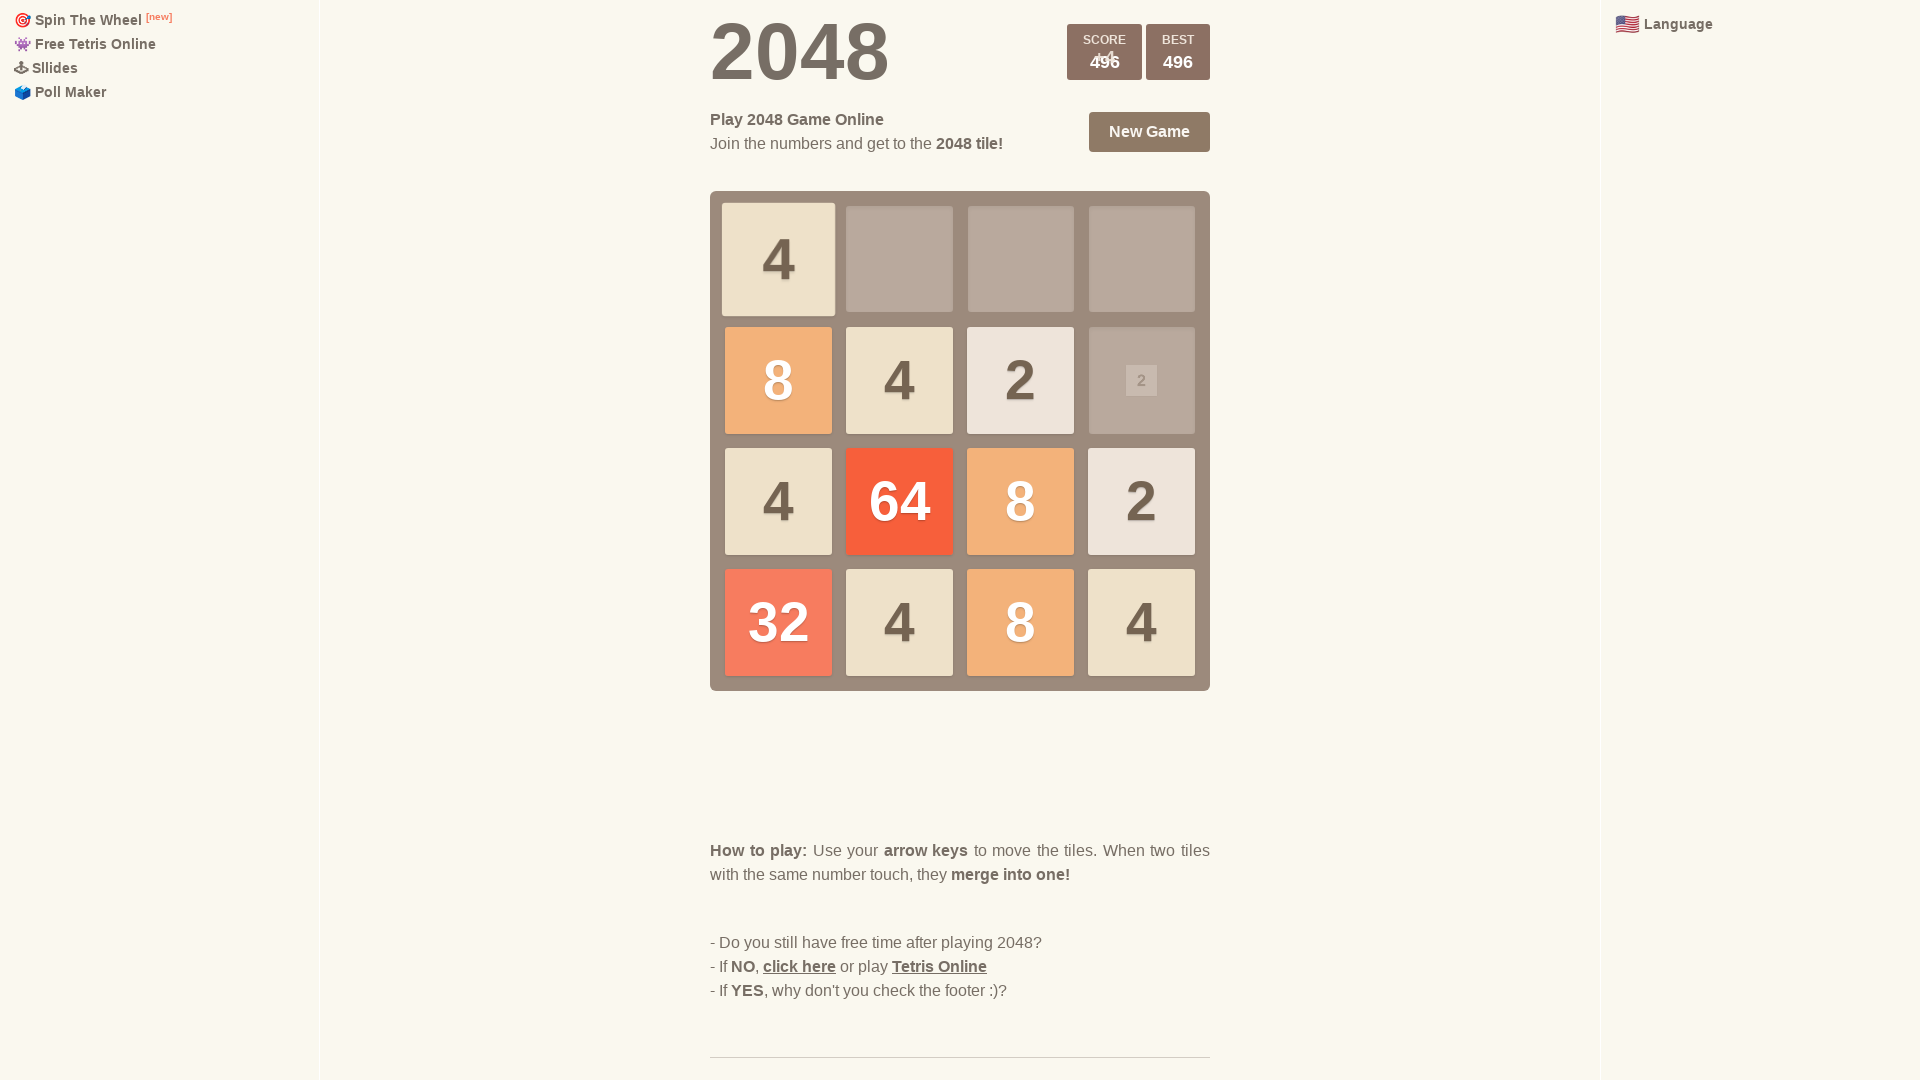

Pressed ArrowUp (iteration 17/100)
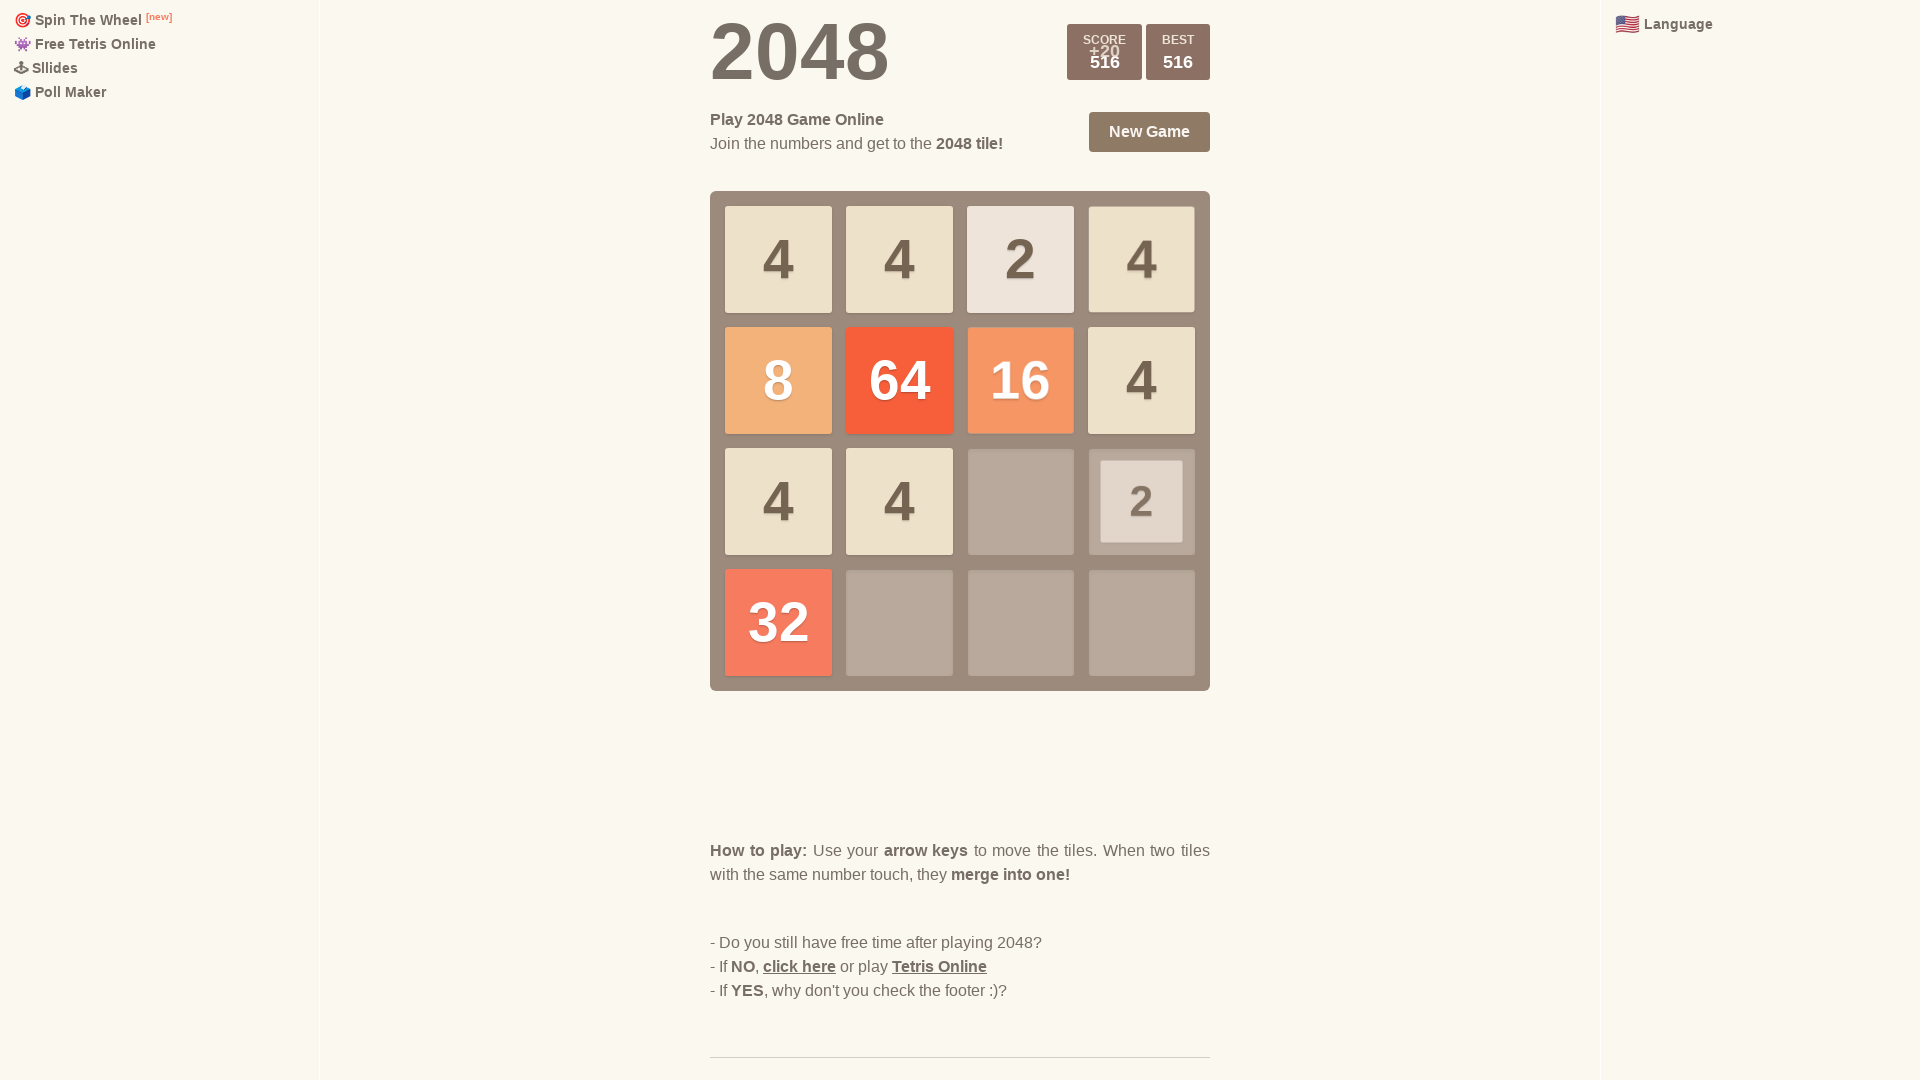

Pressed ArrowDown (iteration 18/100)
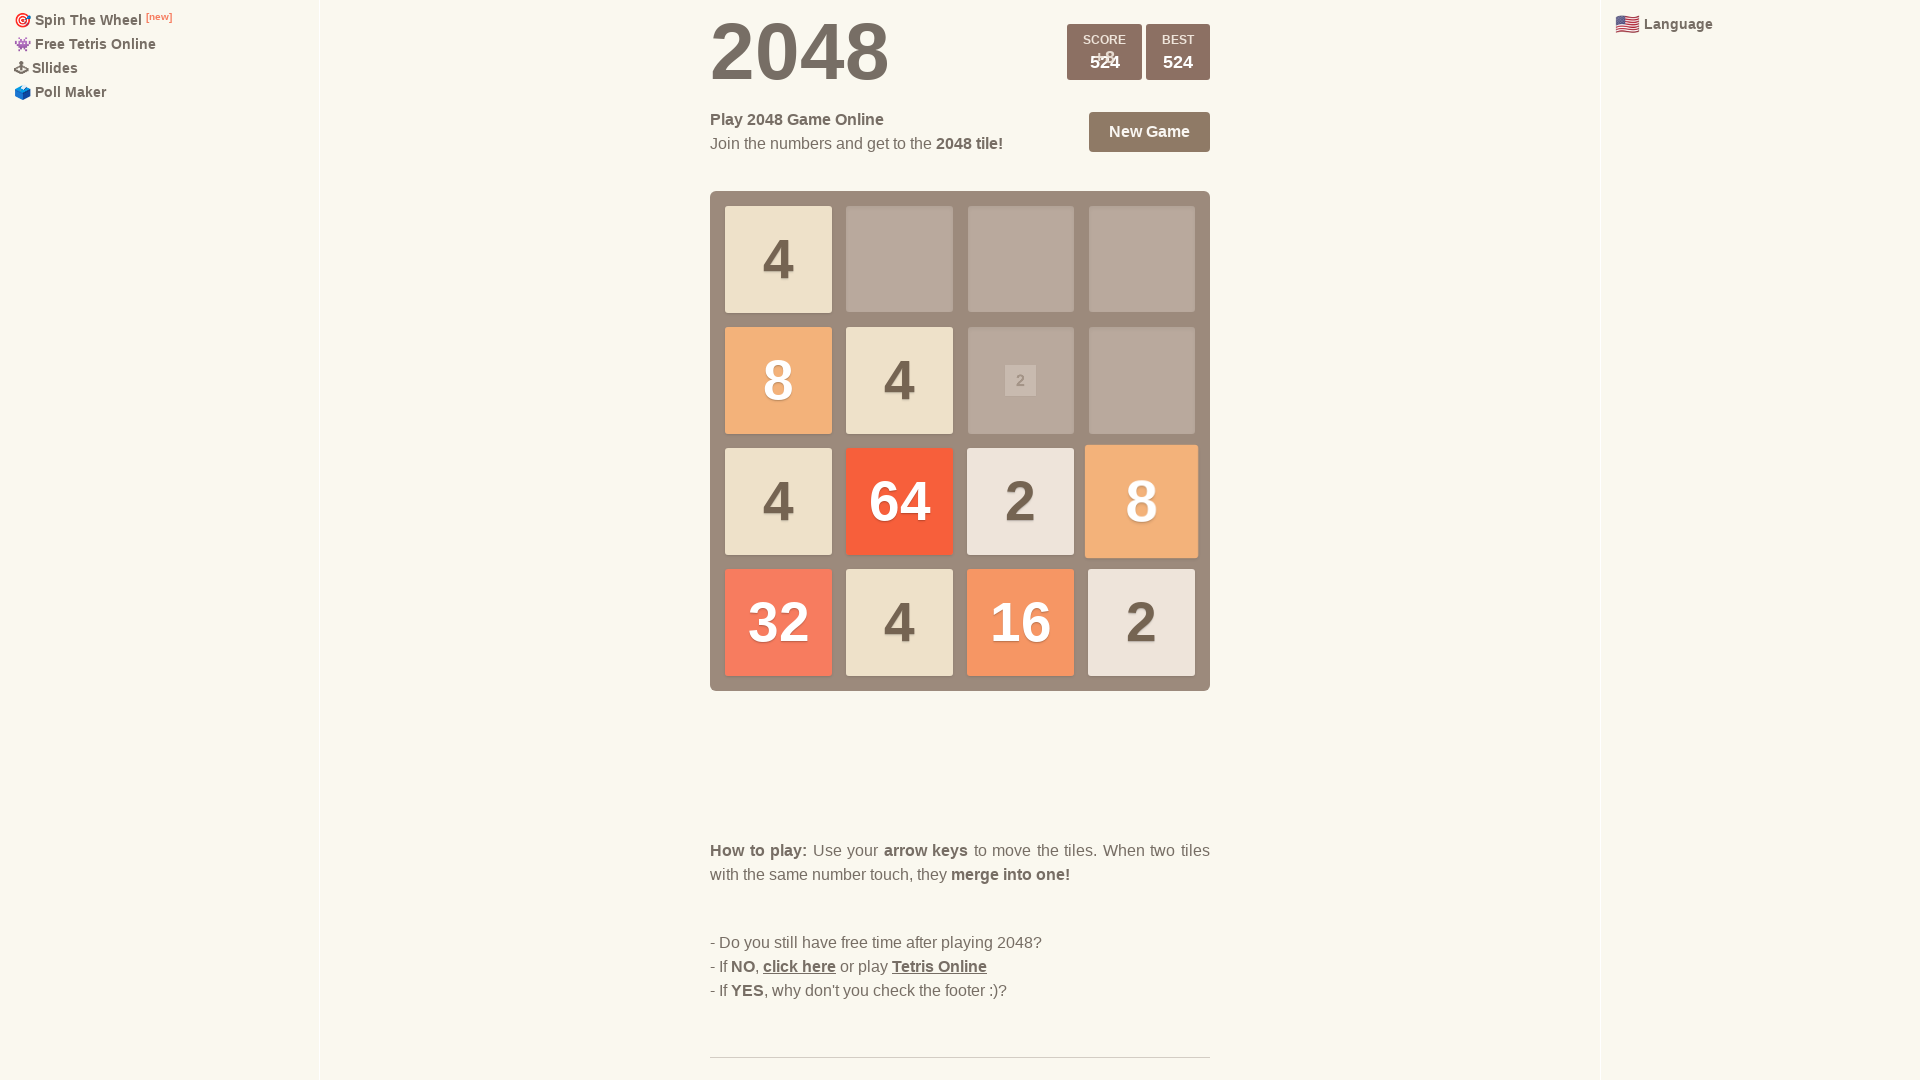

Pressed ArrowRight (iteration 18/100)
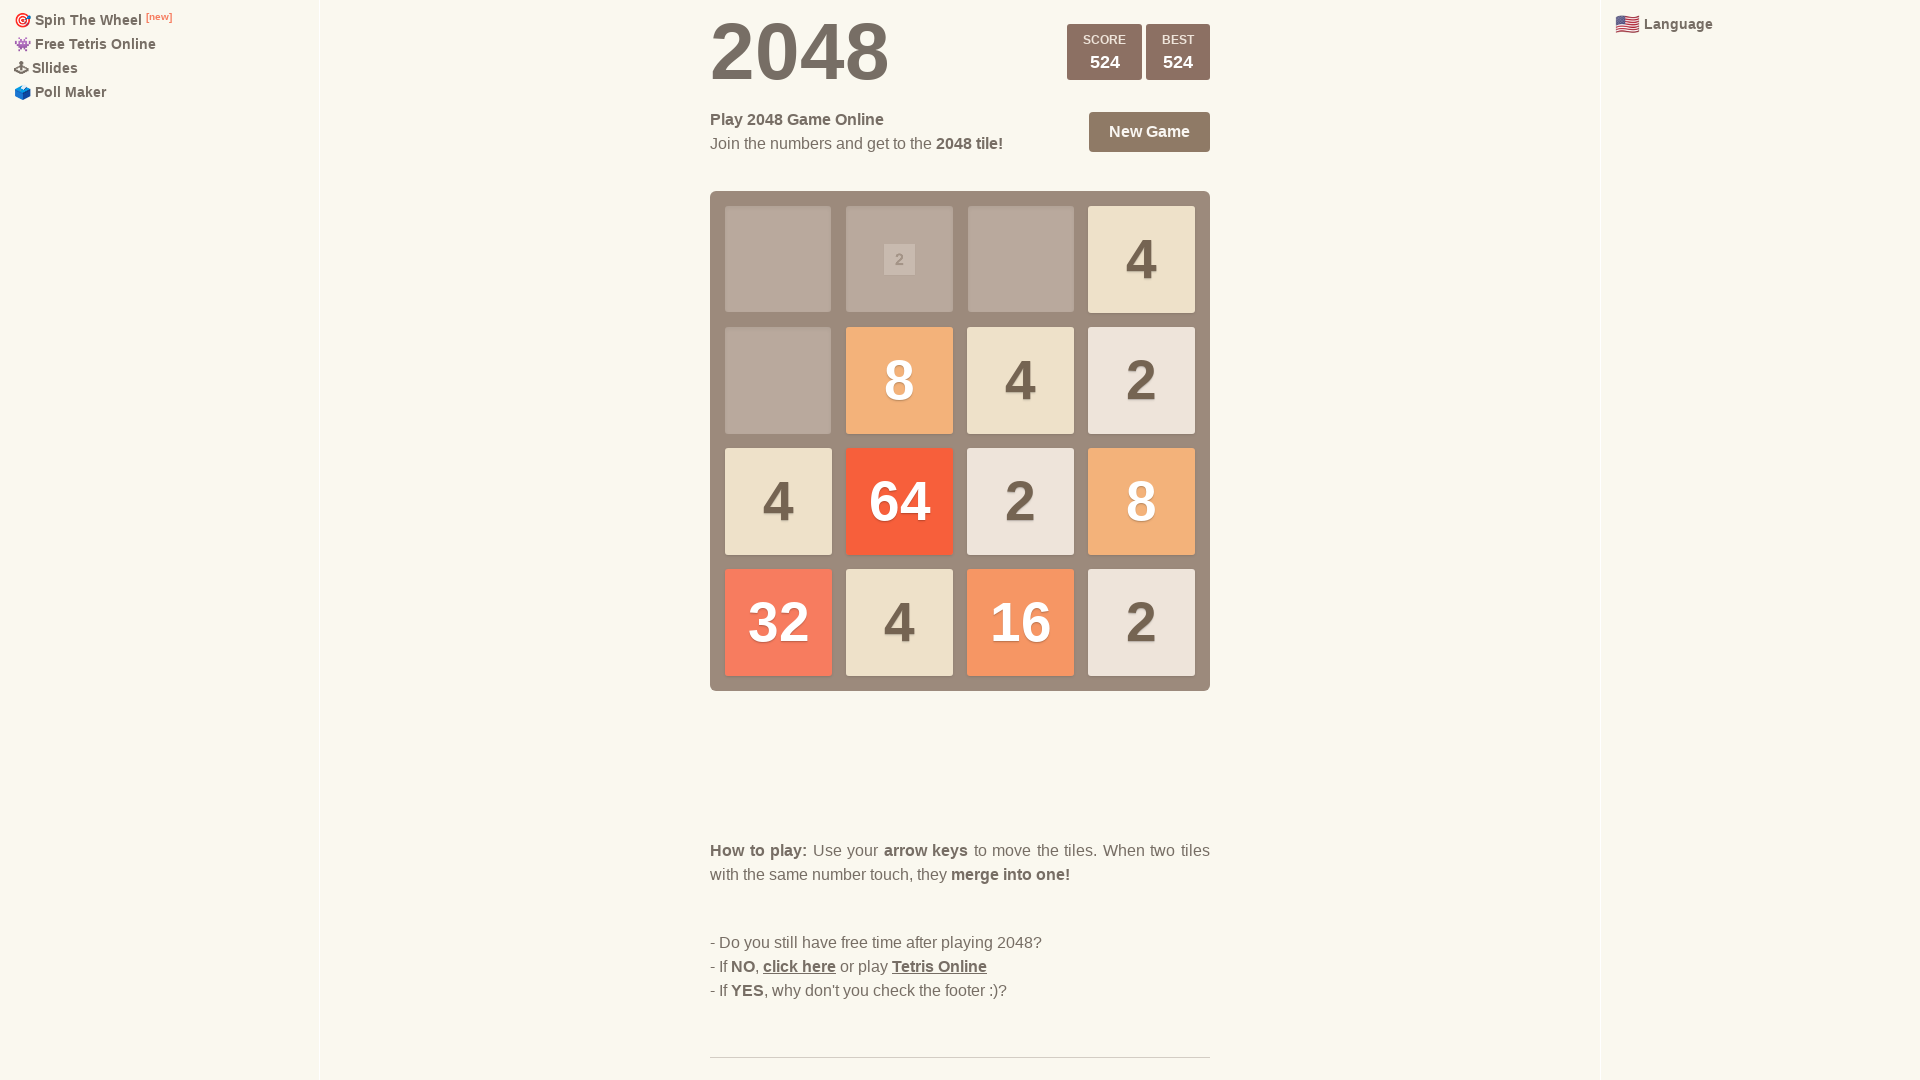

Pressed ArrowLeft (iteration 18/100)
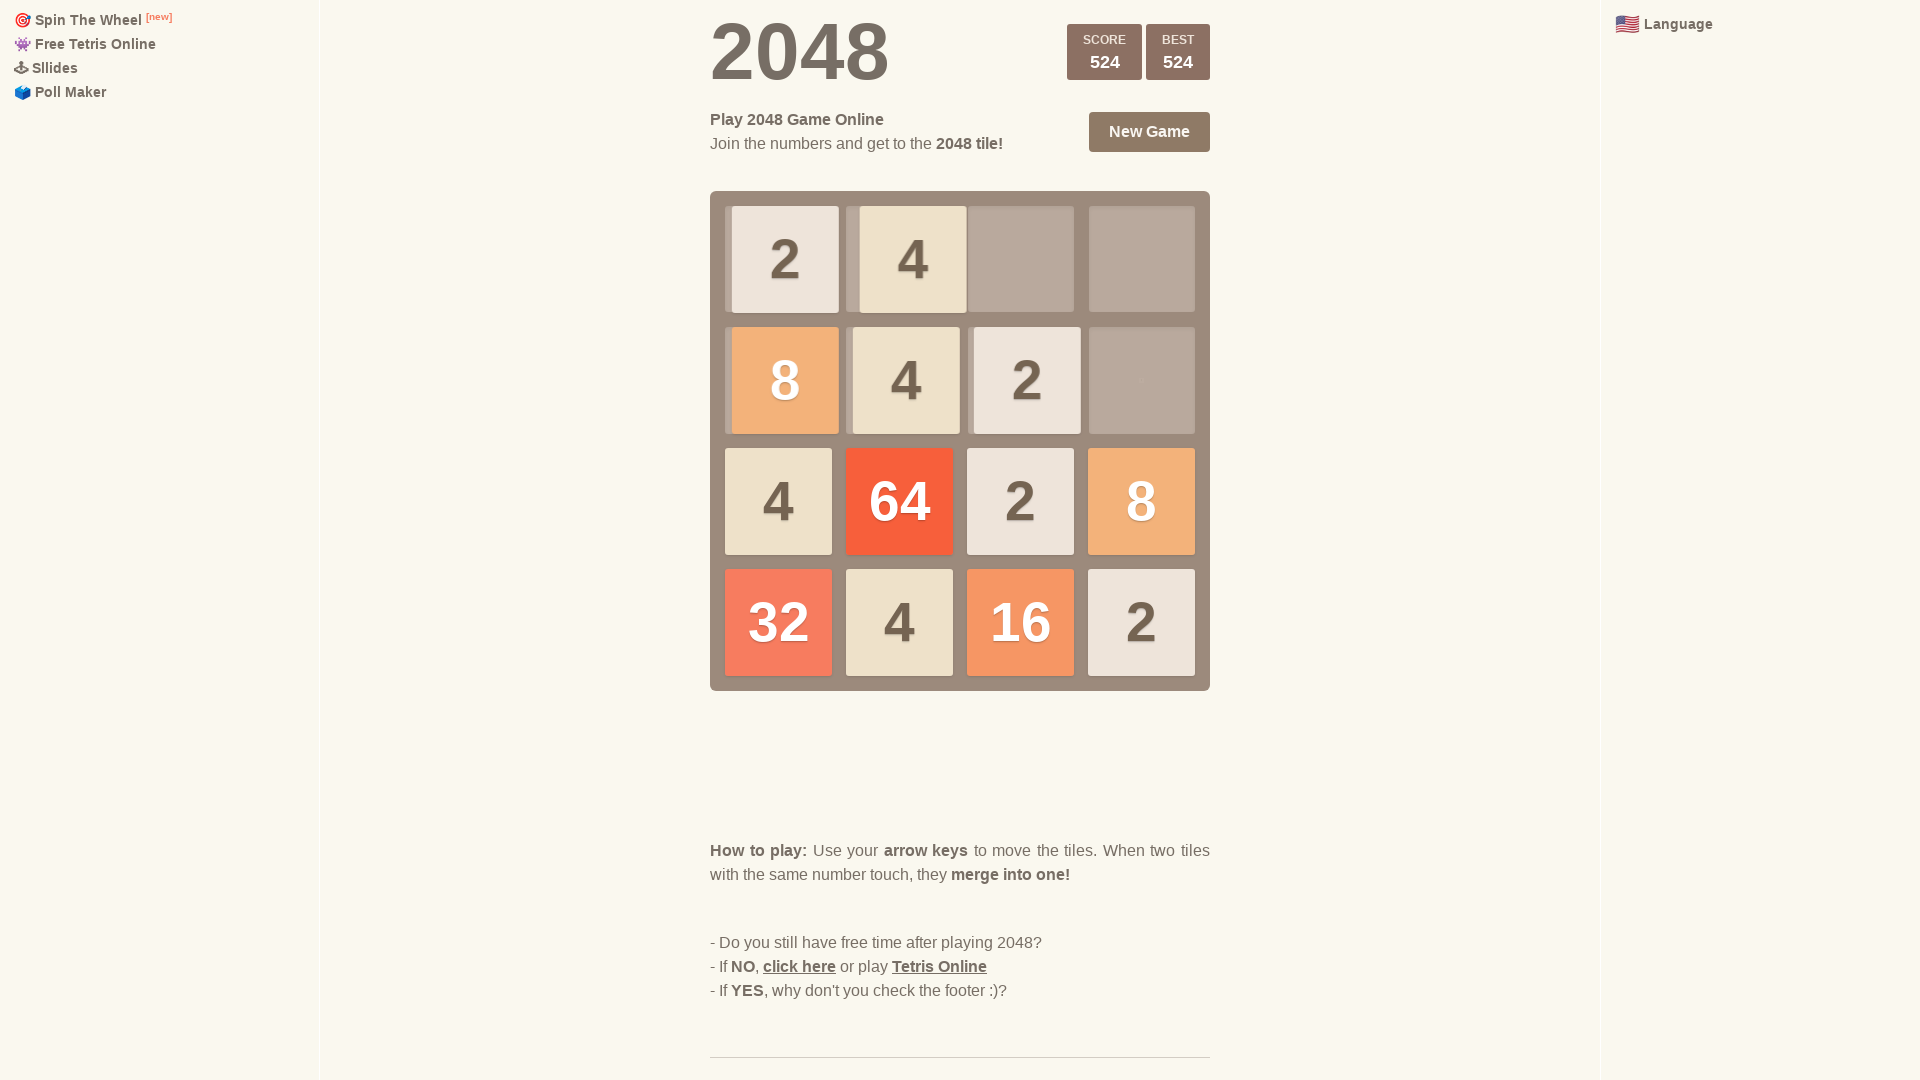

Pressed ArrowUp (iteration 18/100)
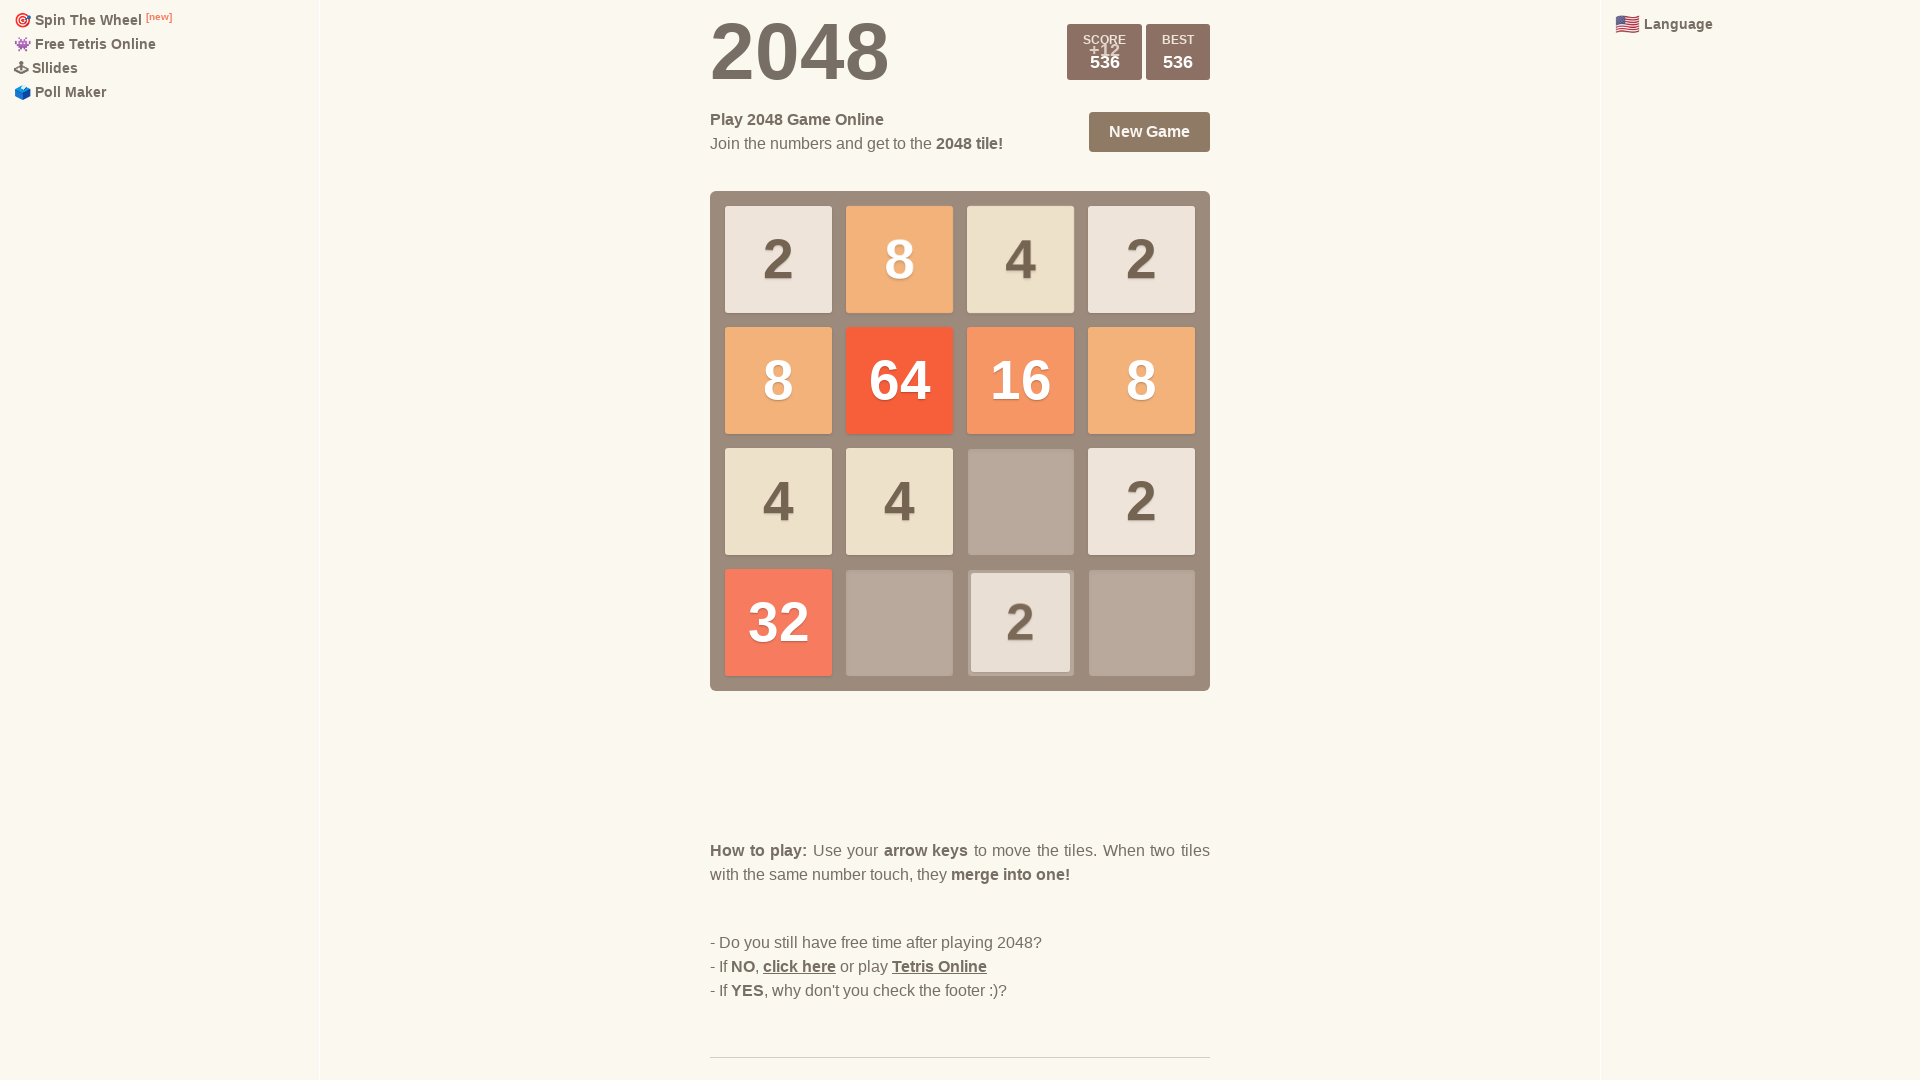

Pressed ArrowDown (iteration 19/100)
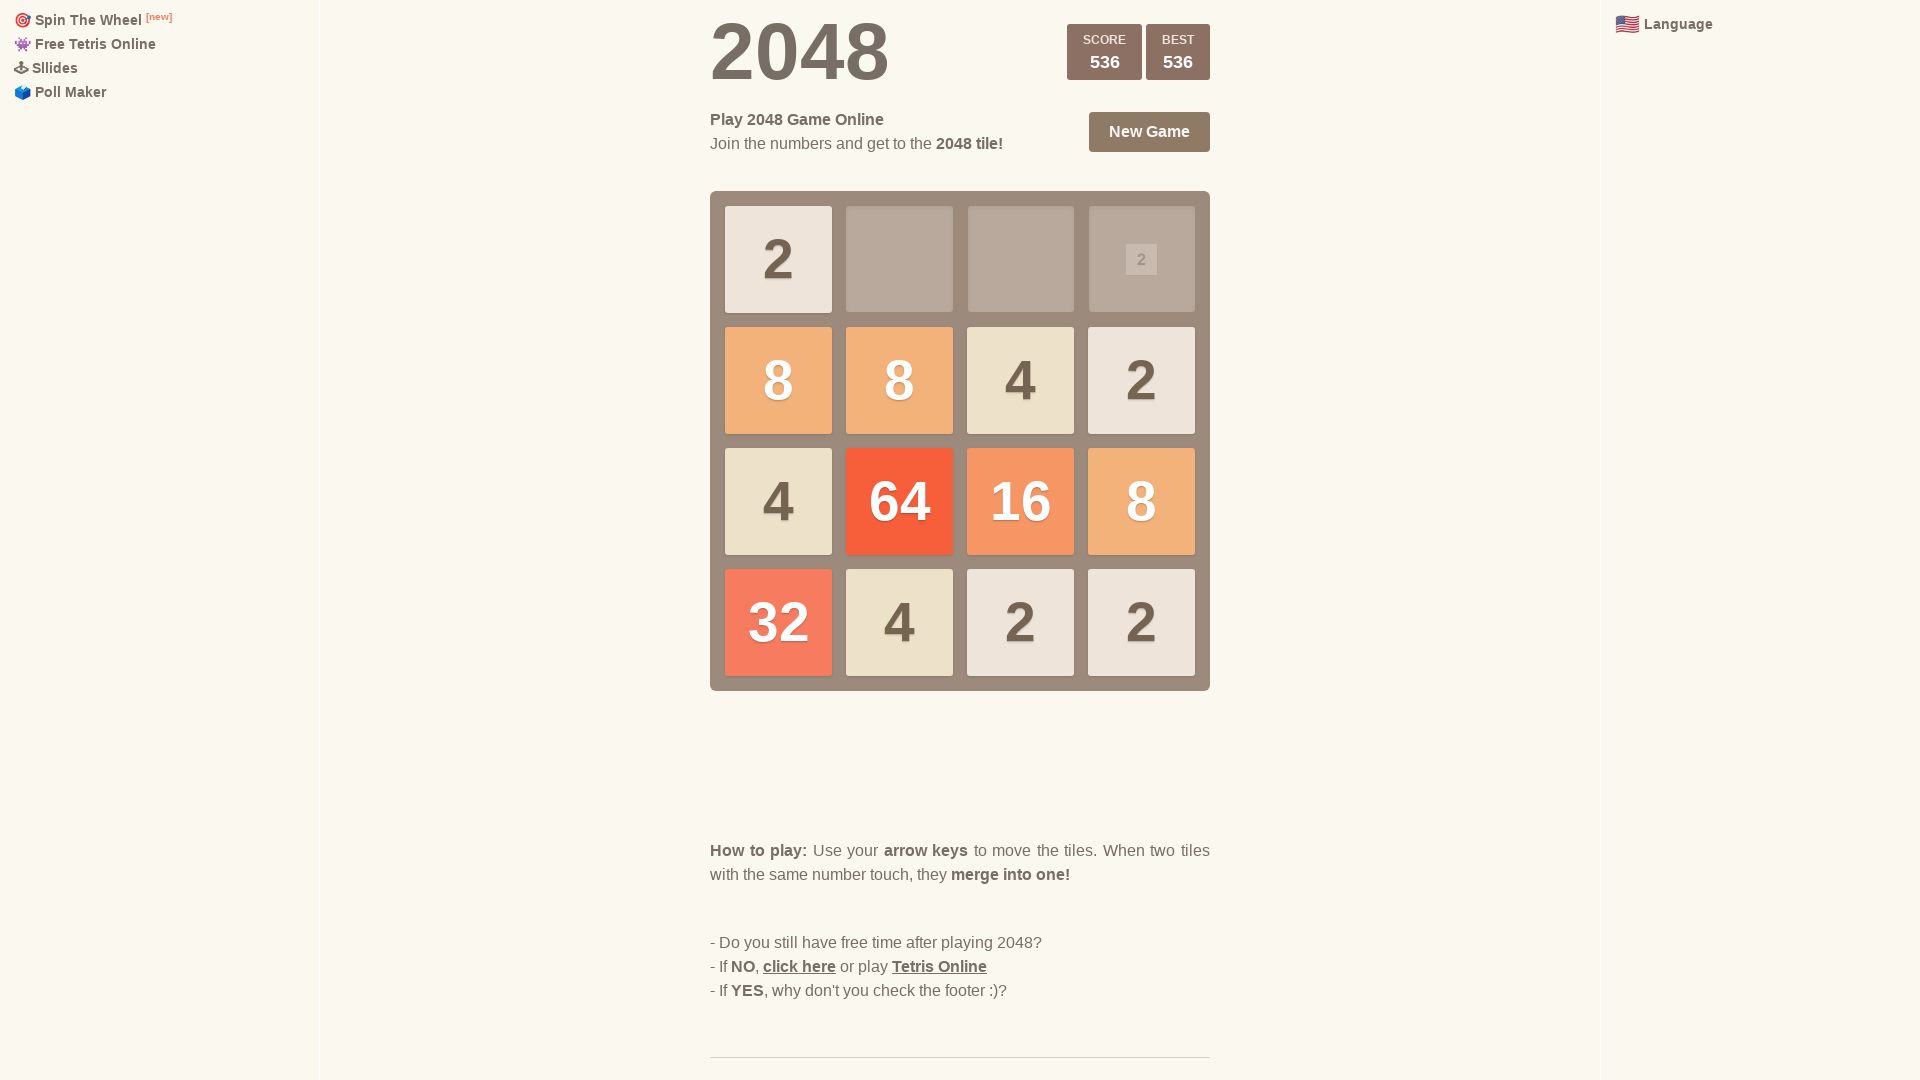

Pressed ArrowRight (iteration 19/100)
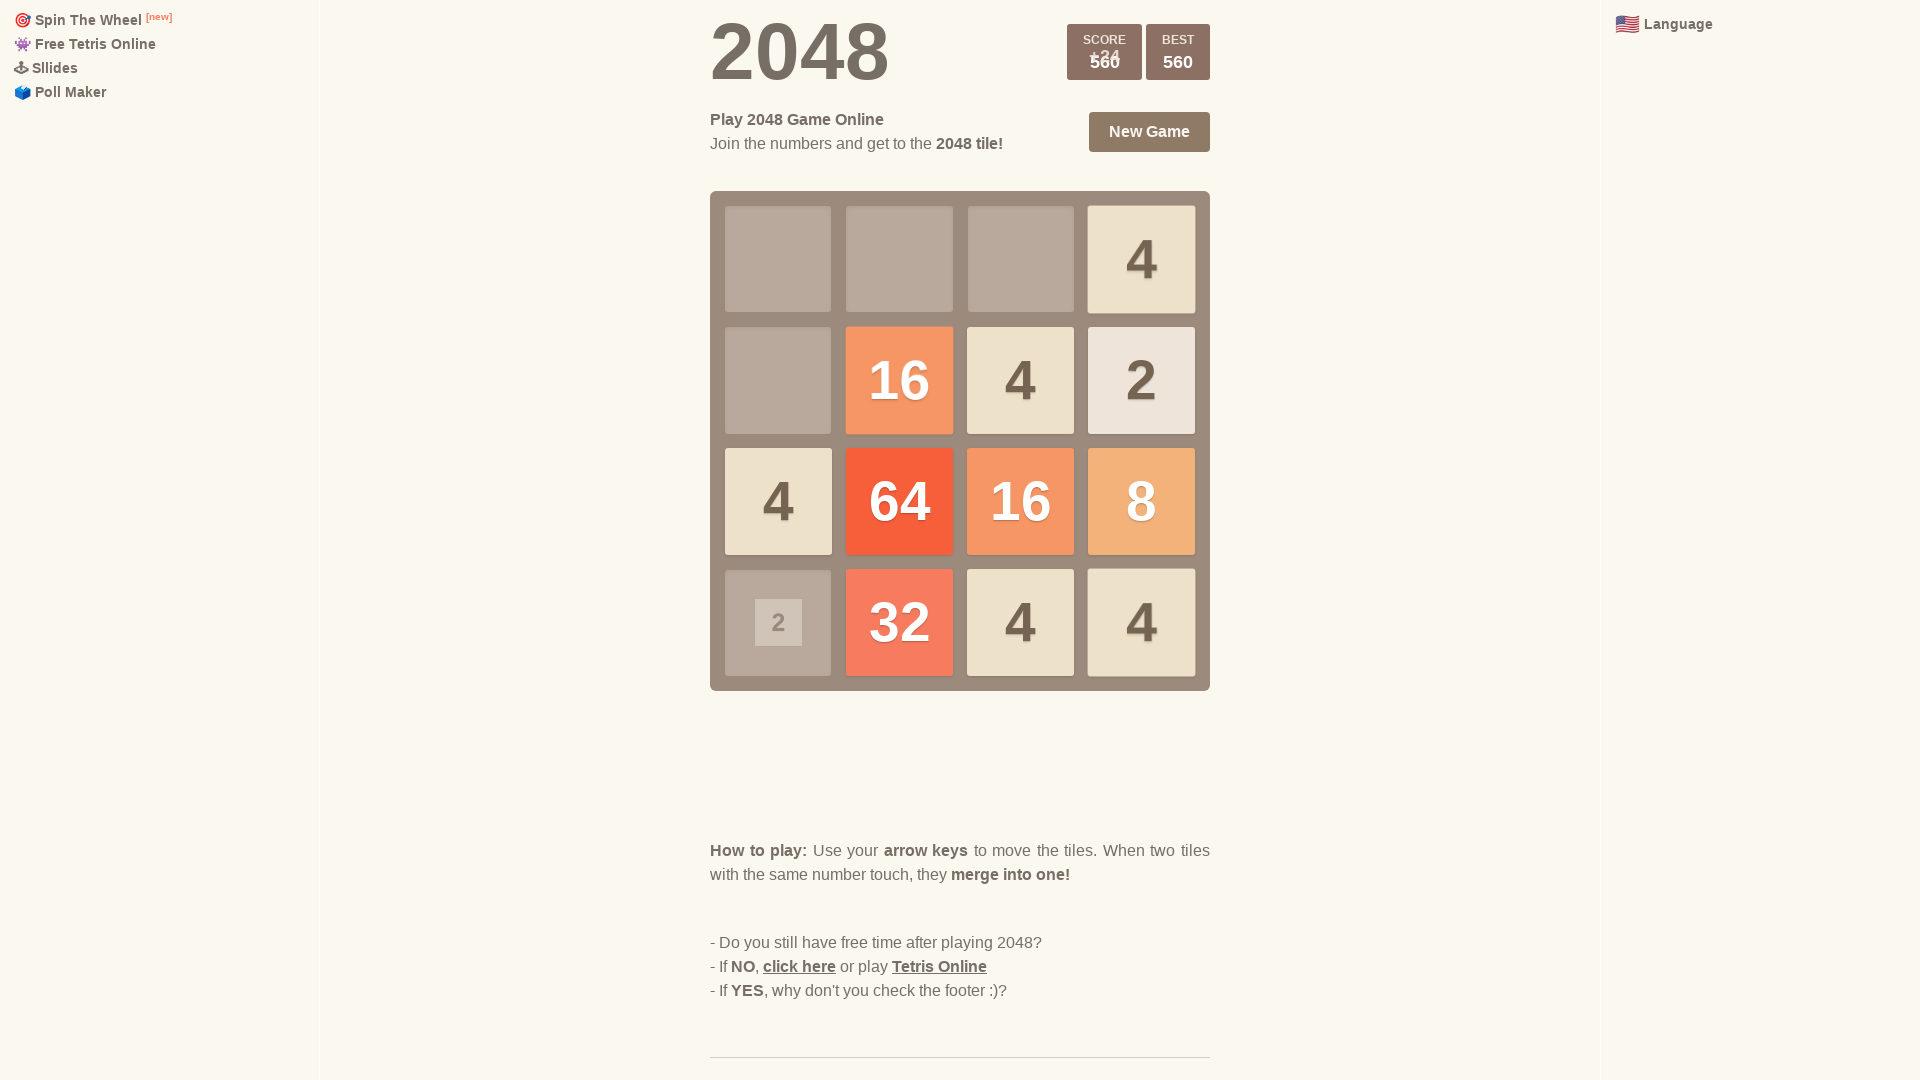

Pressed ArrowLeft (iteration 19/100)
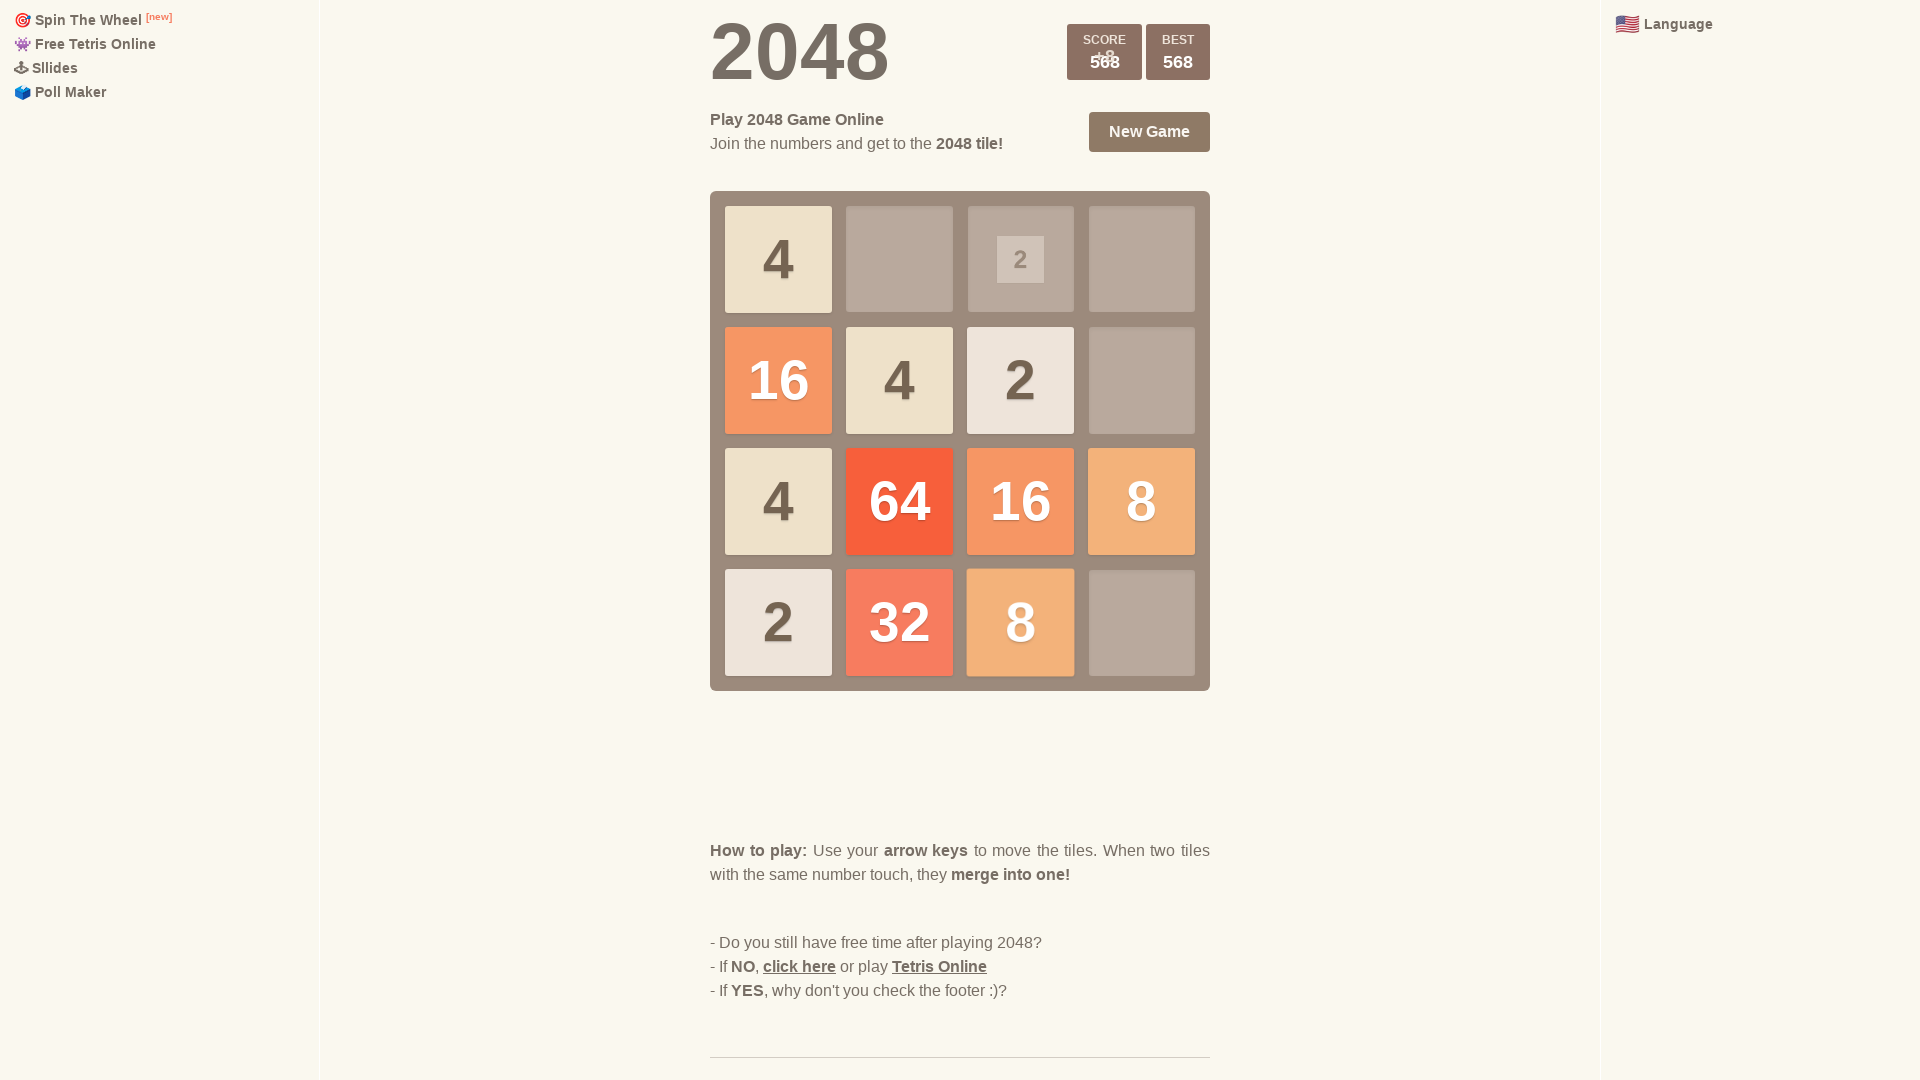

Pressed ArrowUp (iteration 19/100)
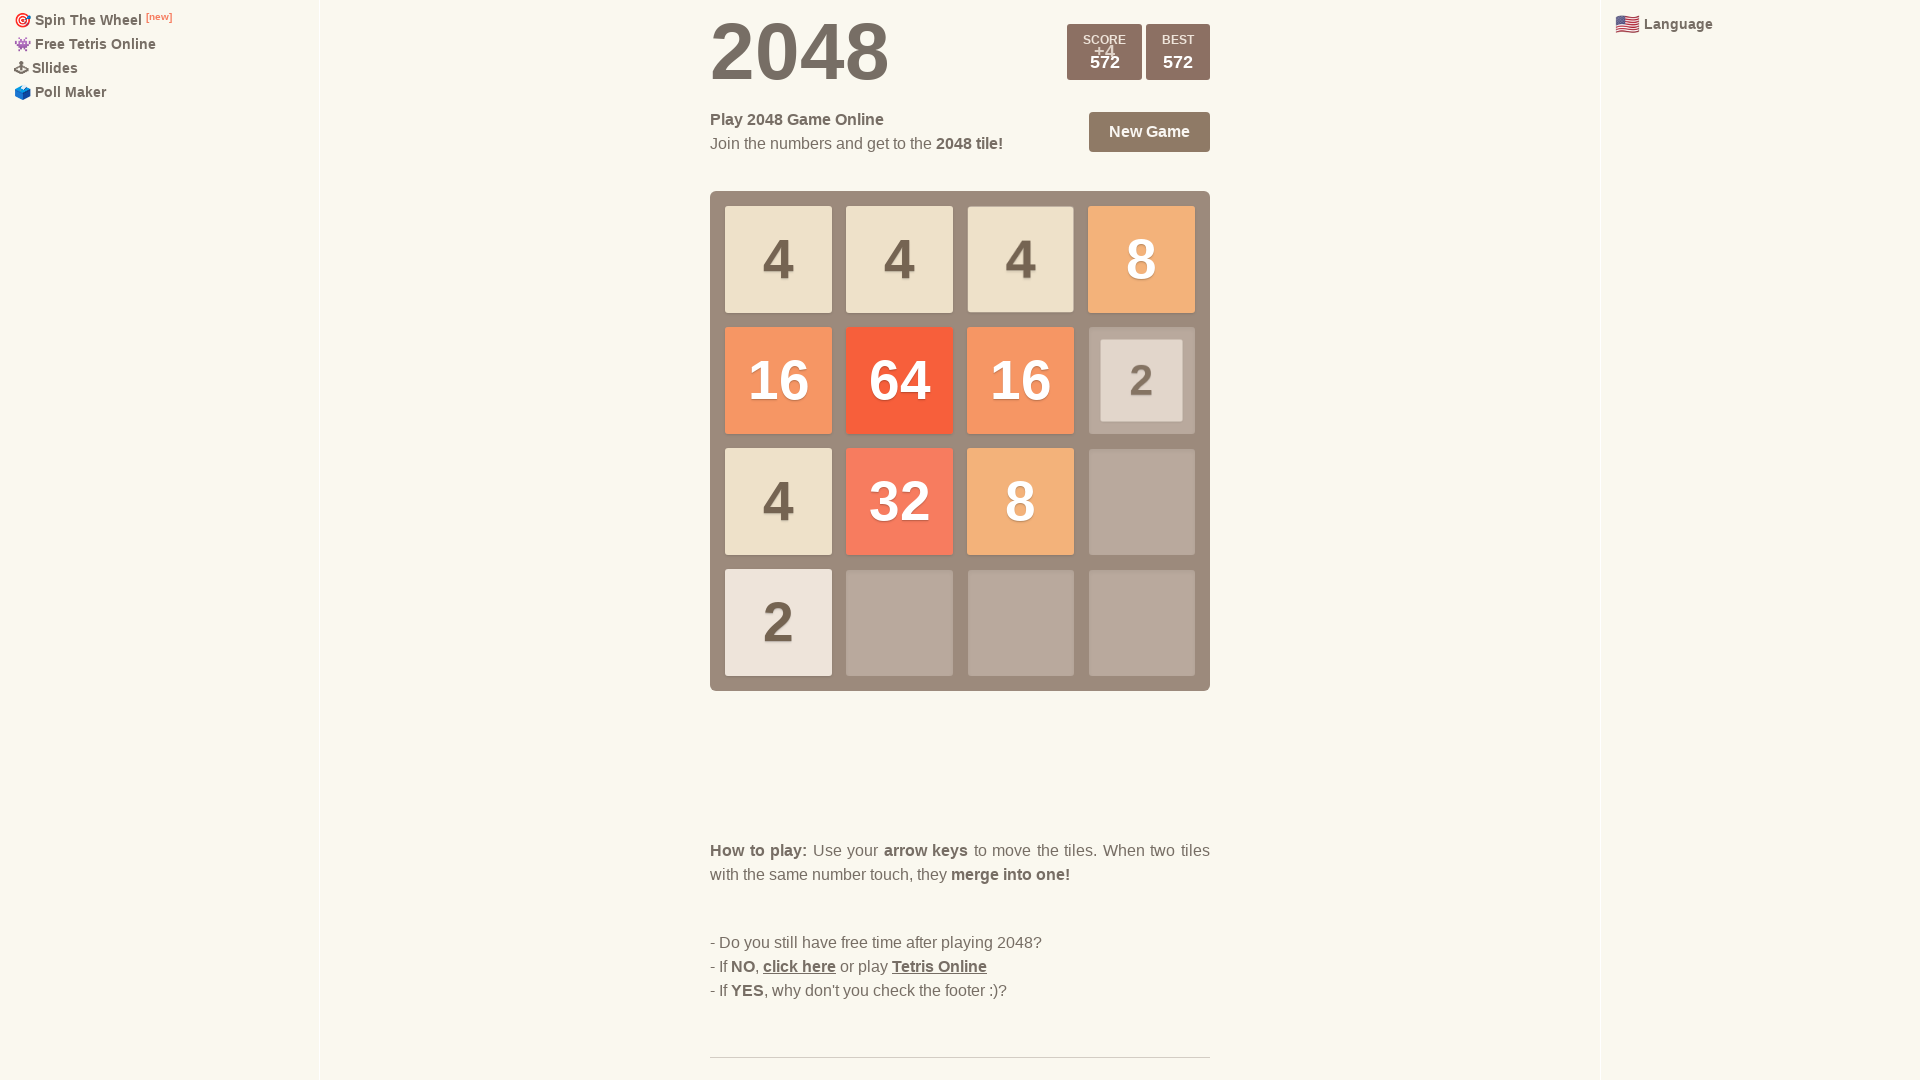

Pressed ArrowDown (iteration 20/100)
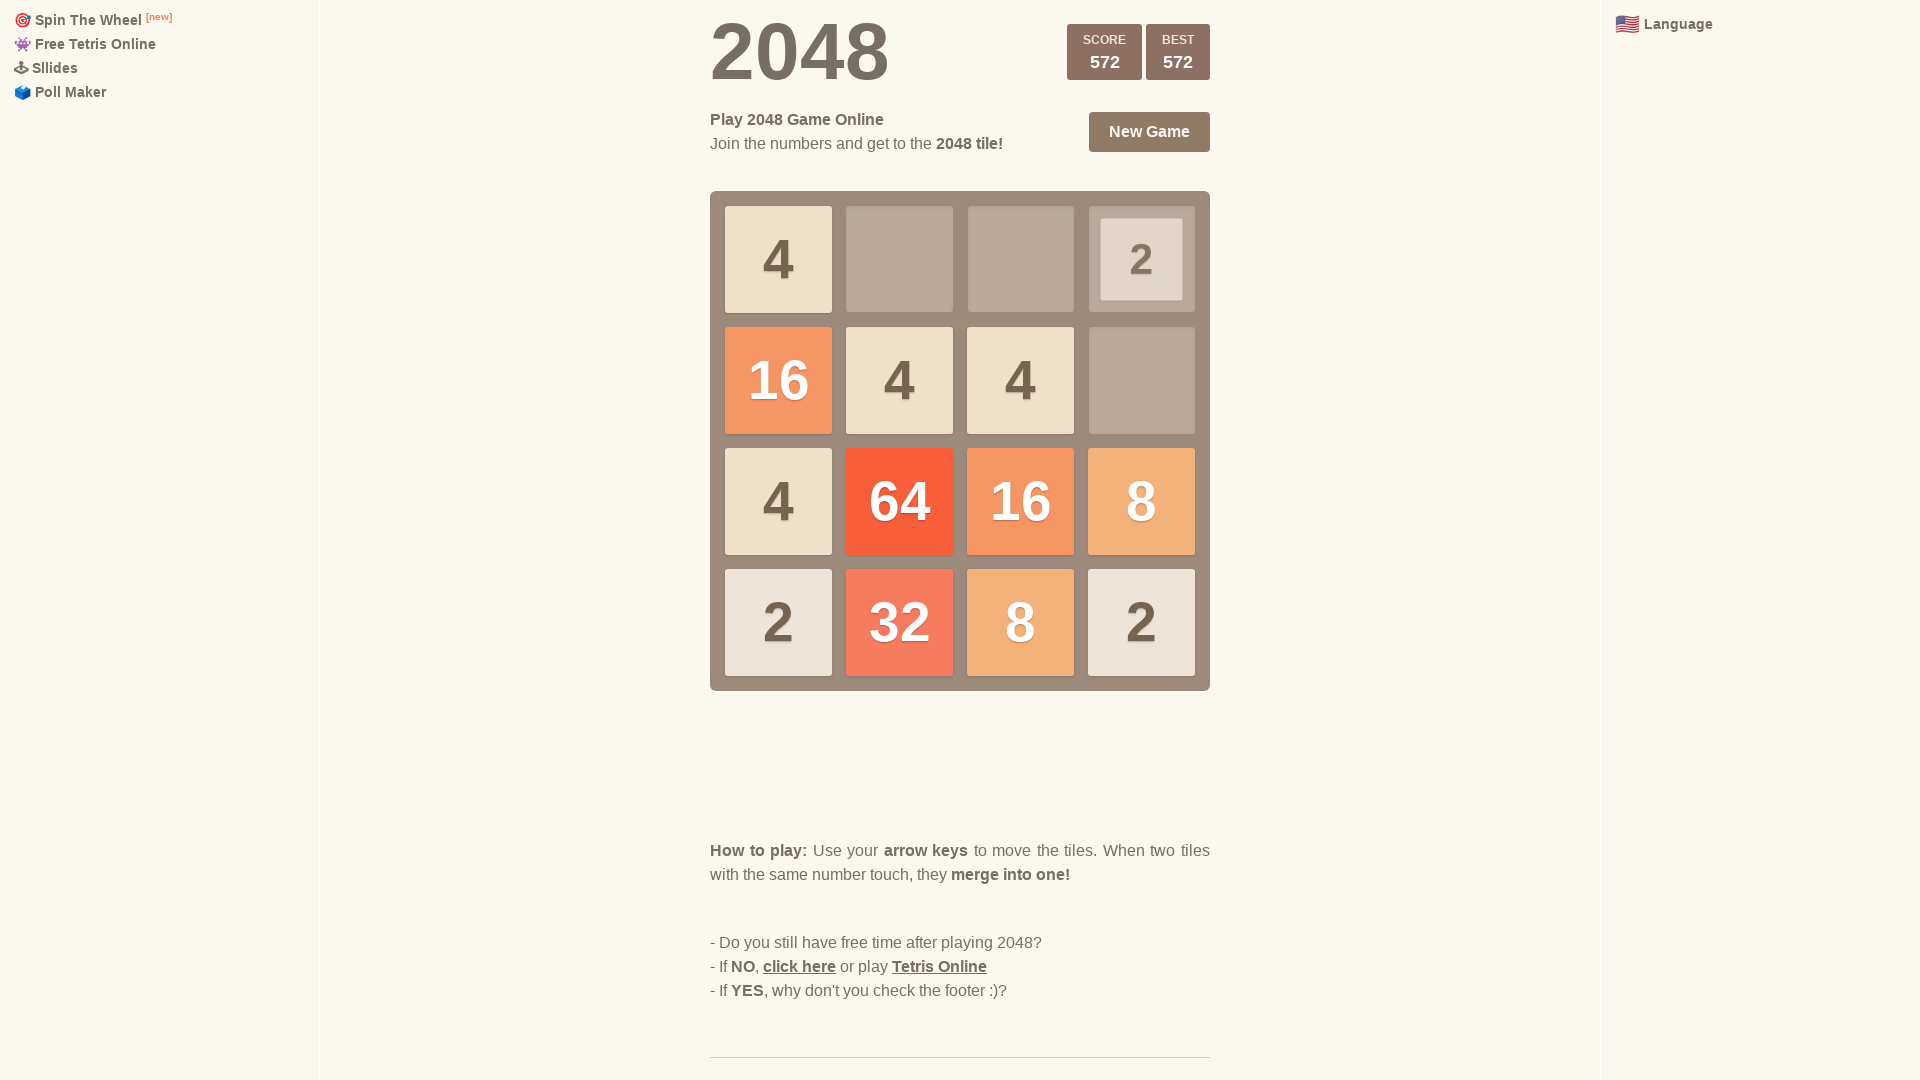

Pressed ArrowRight (iteration 20/100)
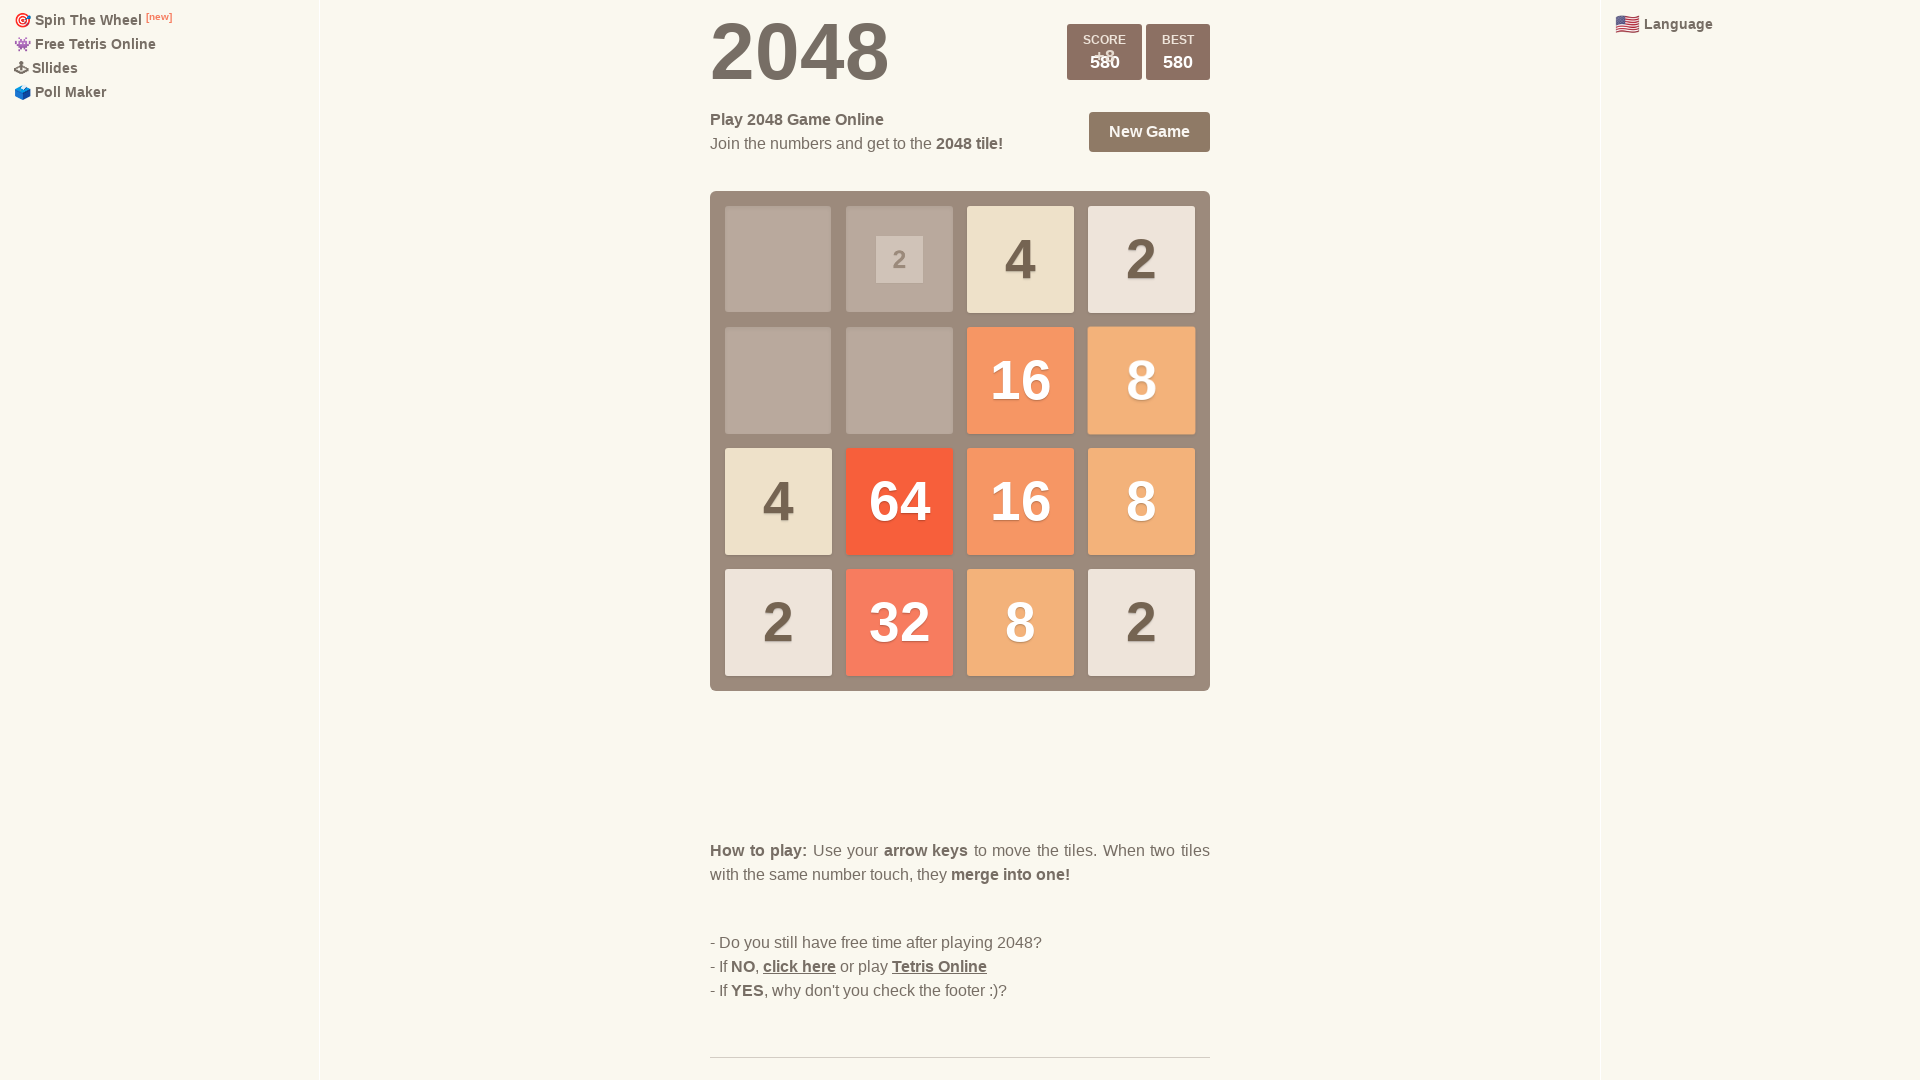

Pressed ArrowLeft (iteration 20/100)
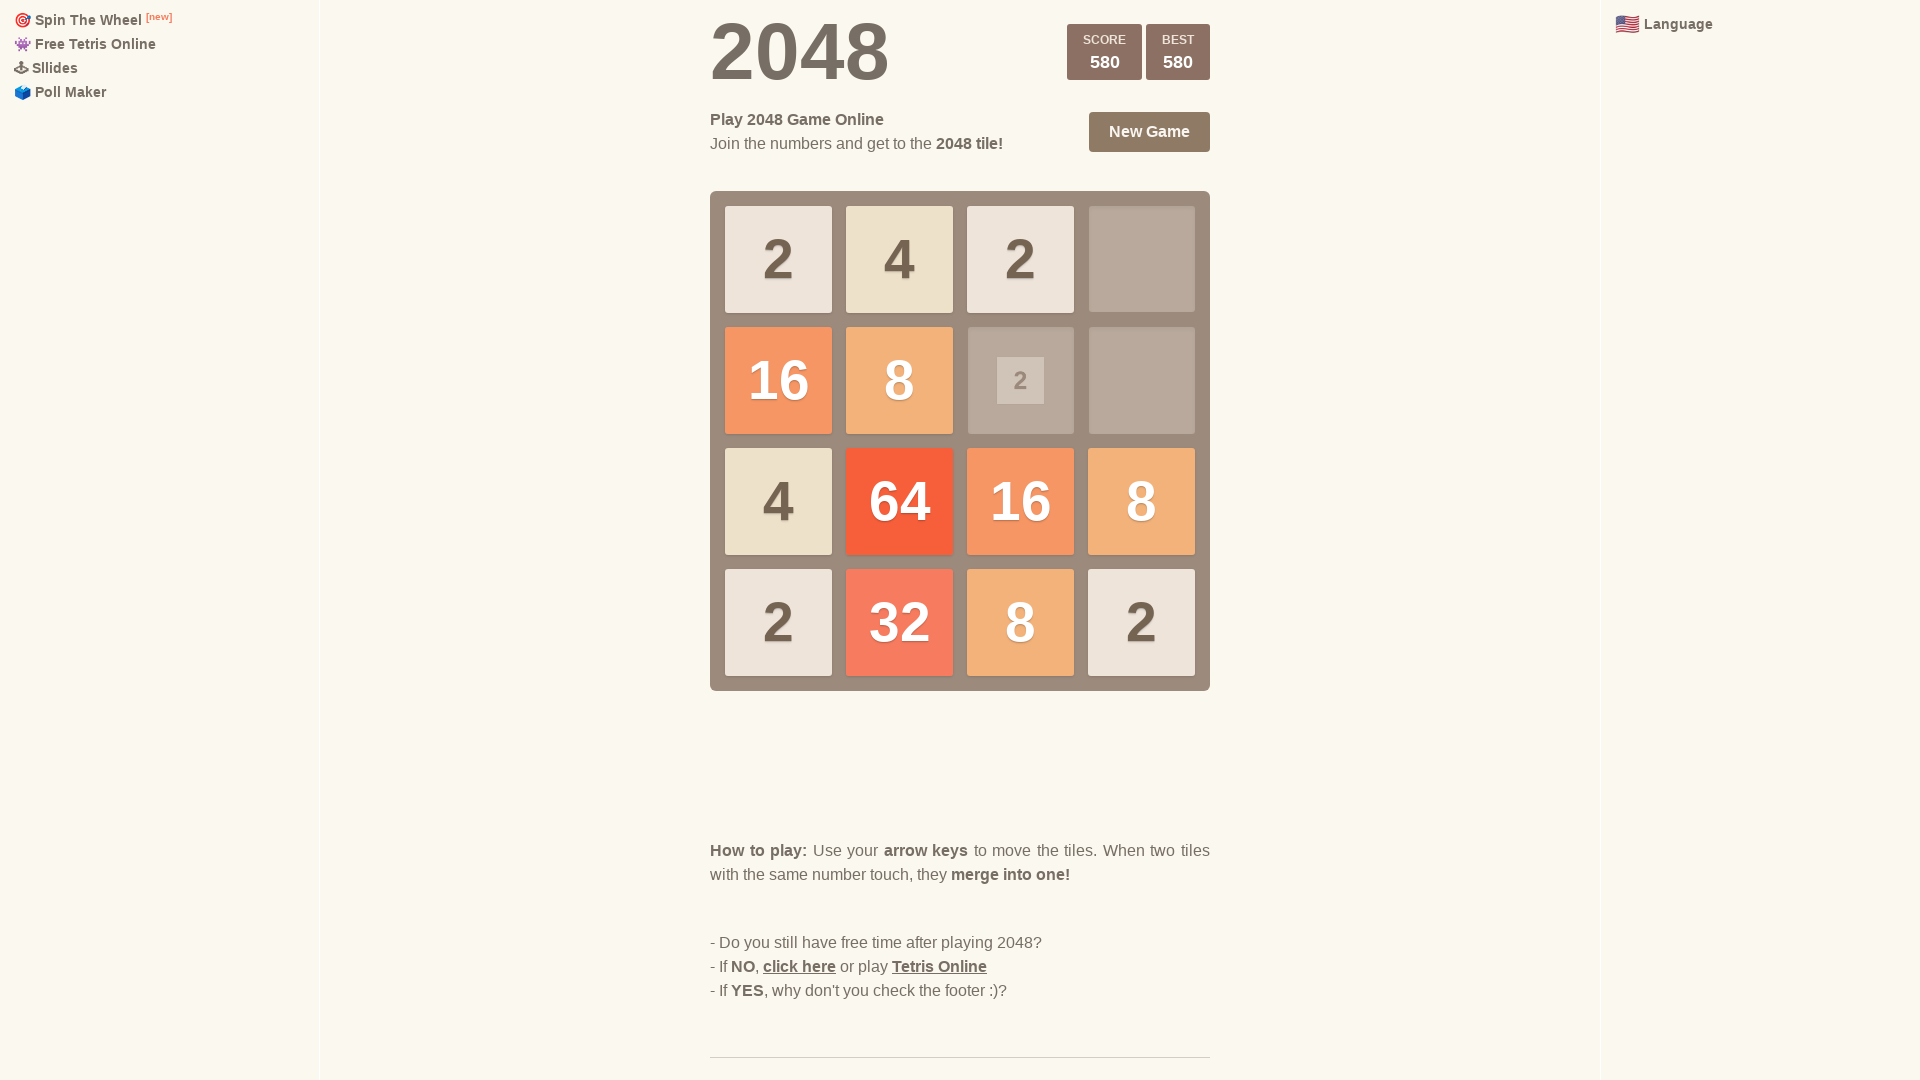

Pressed ArrowUp (iteration 20/100)
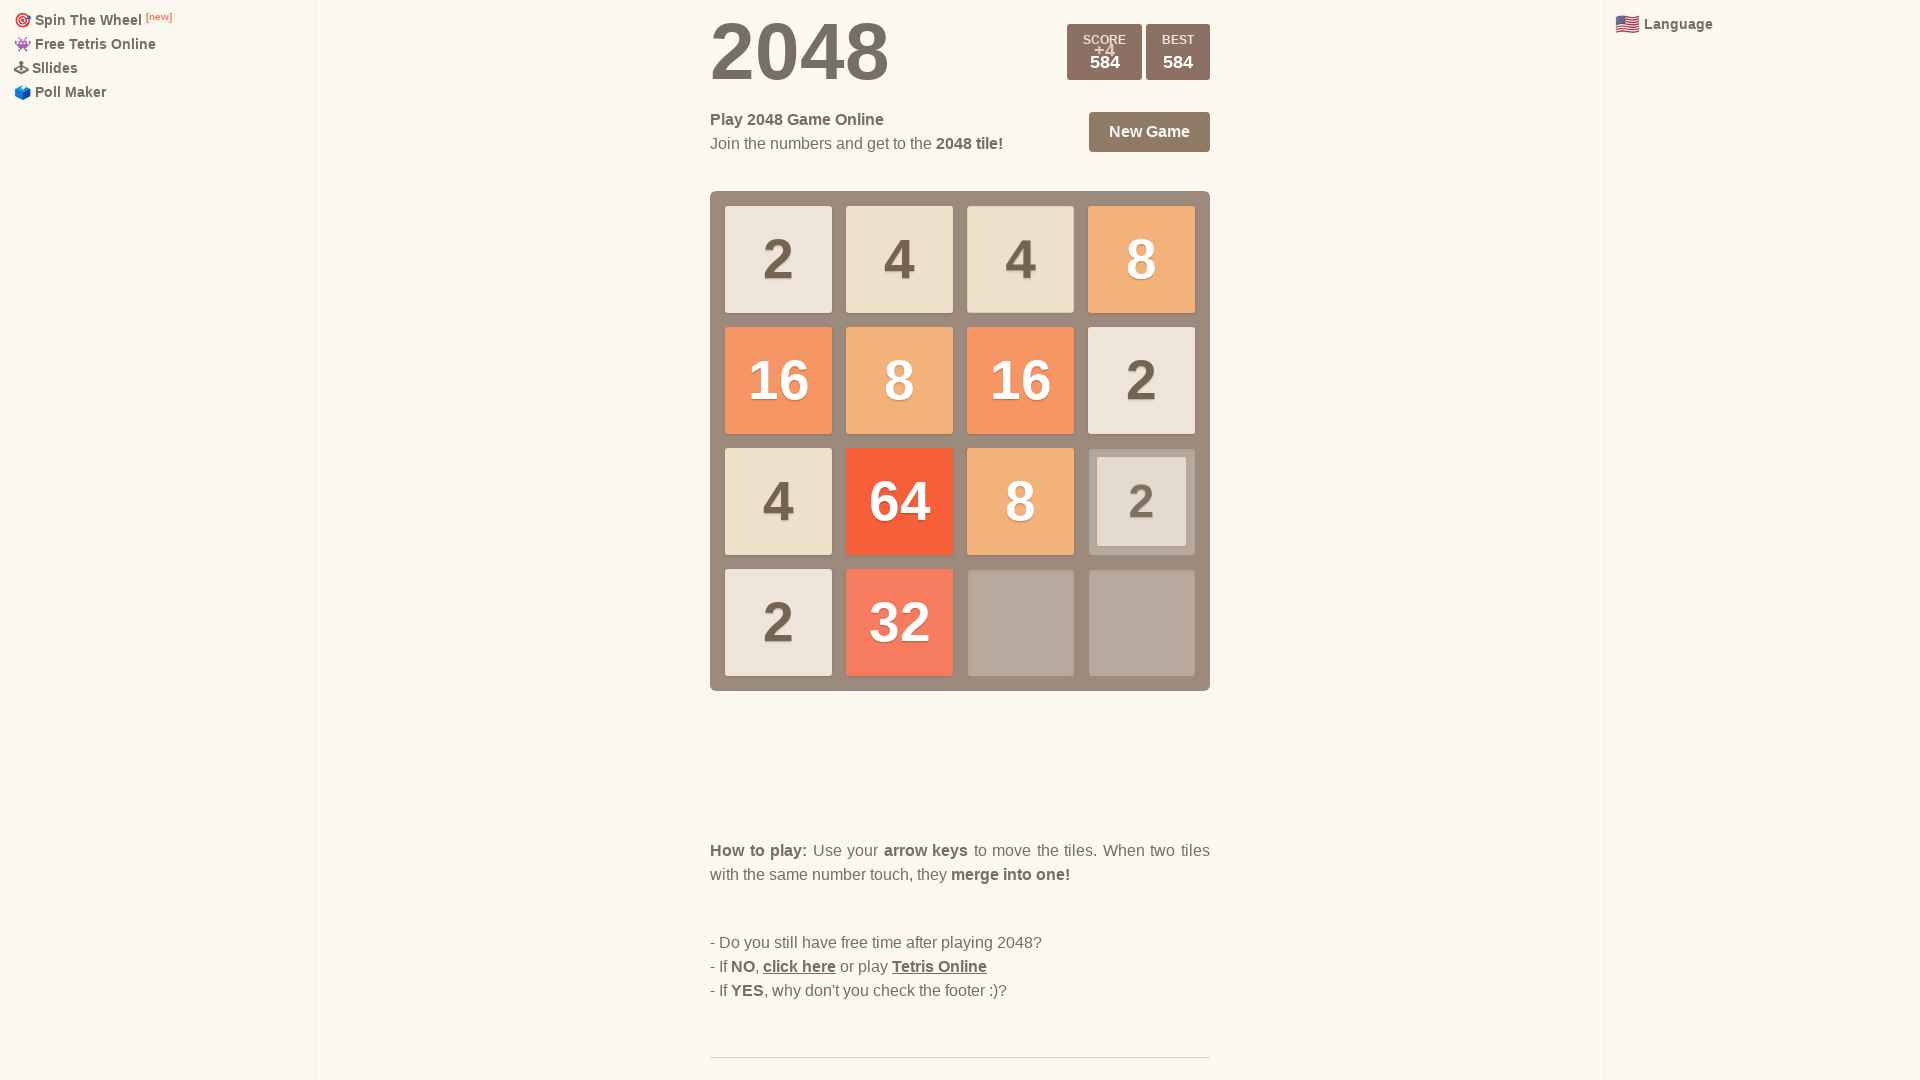

Pressed ArrowDown (iteration 21/100)
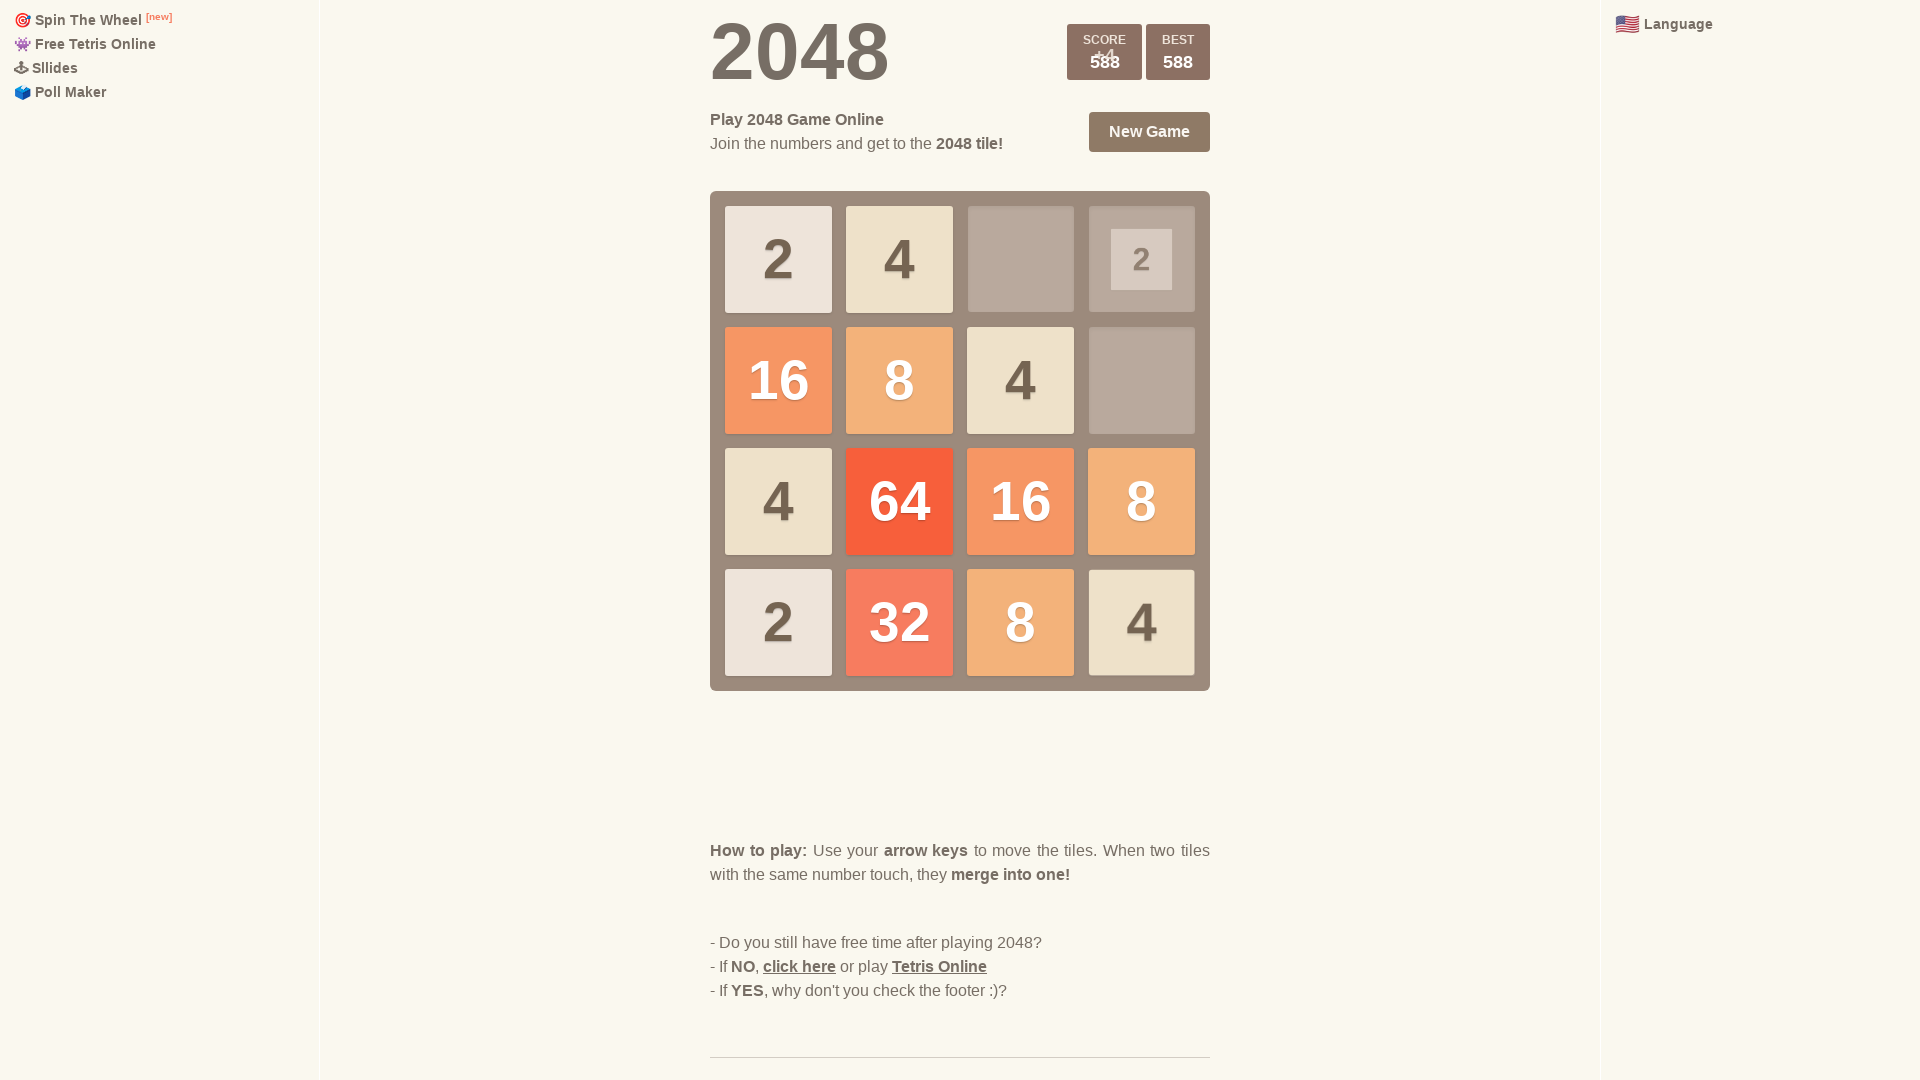

Pressed ArrowRight (iteration 21/100)
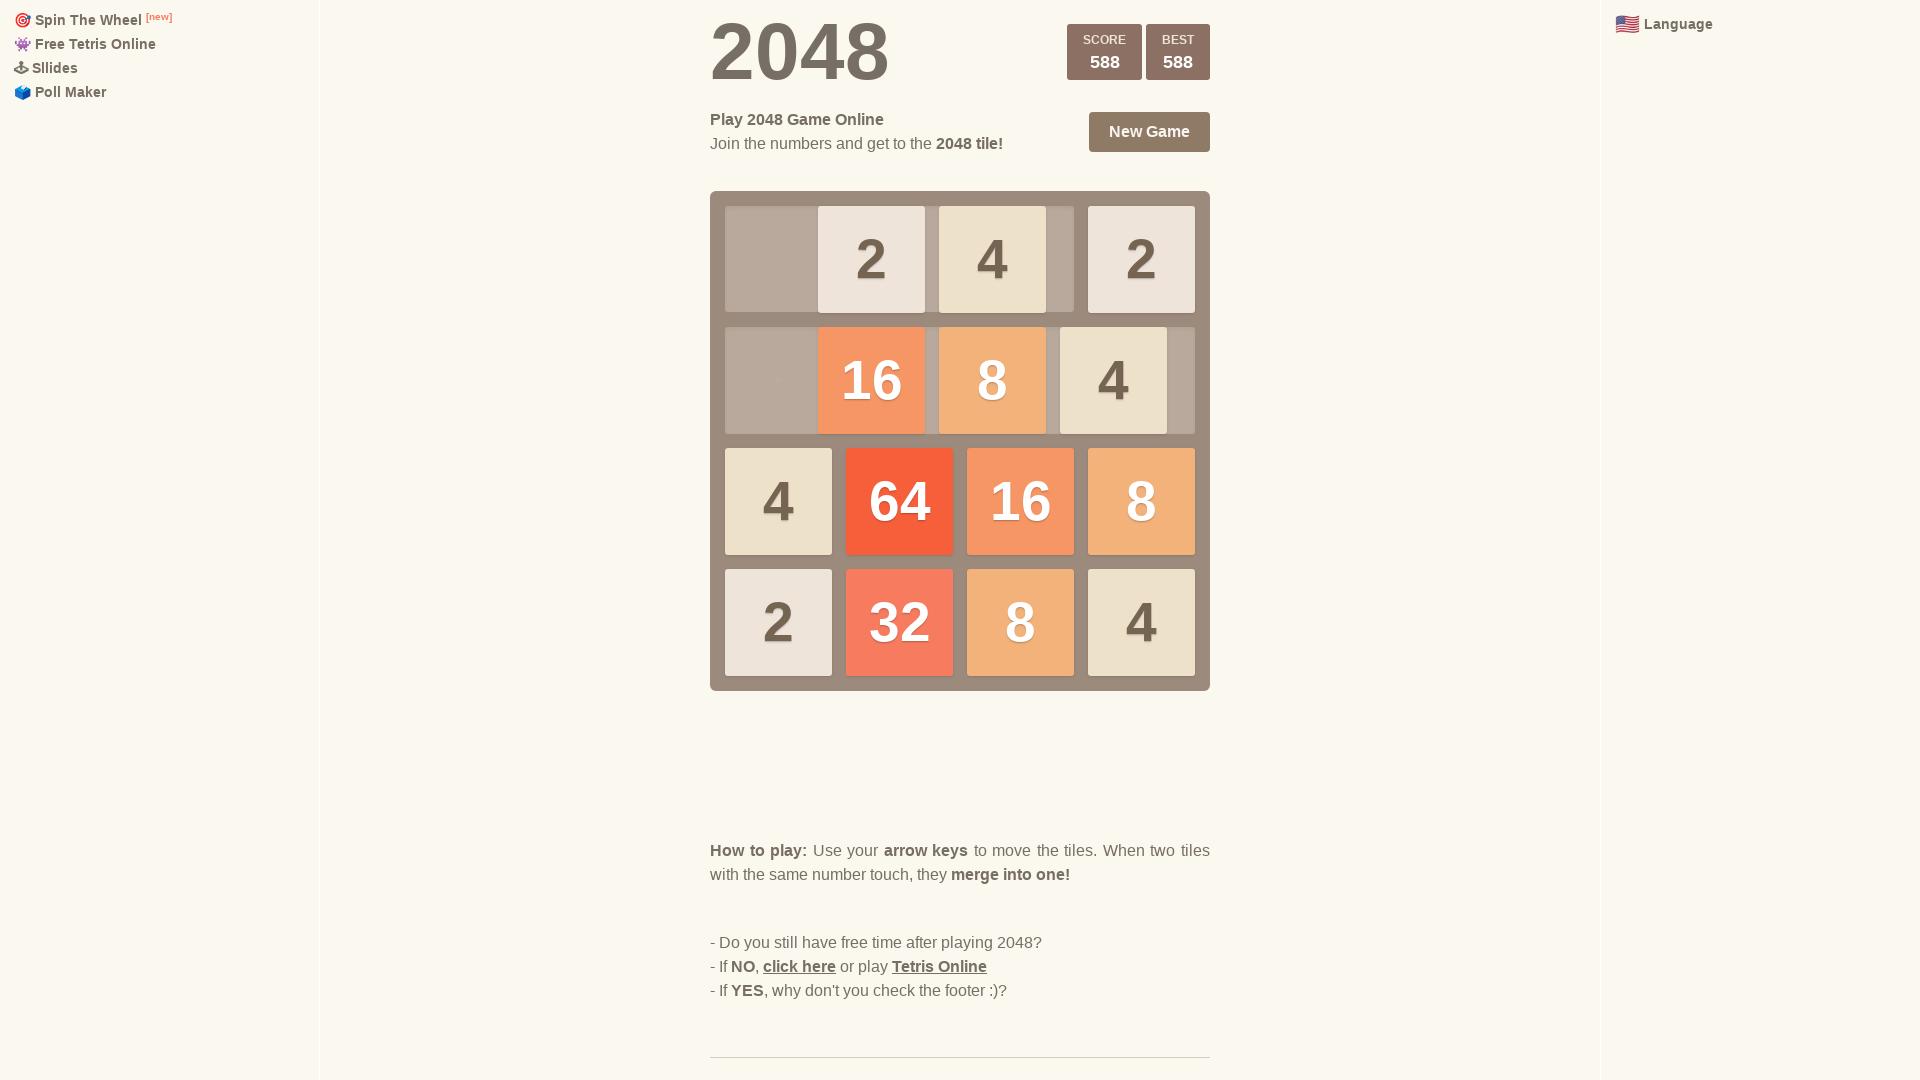

Pressed ArrowLeft (iteration 21/100)
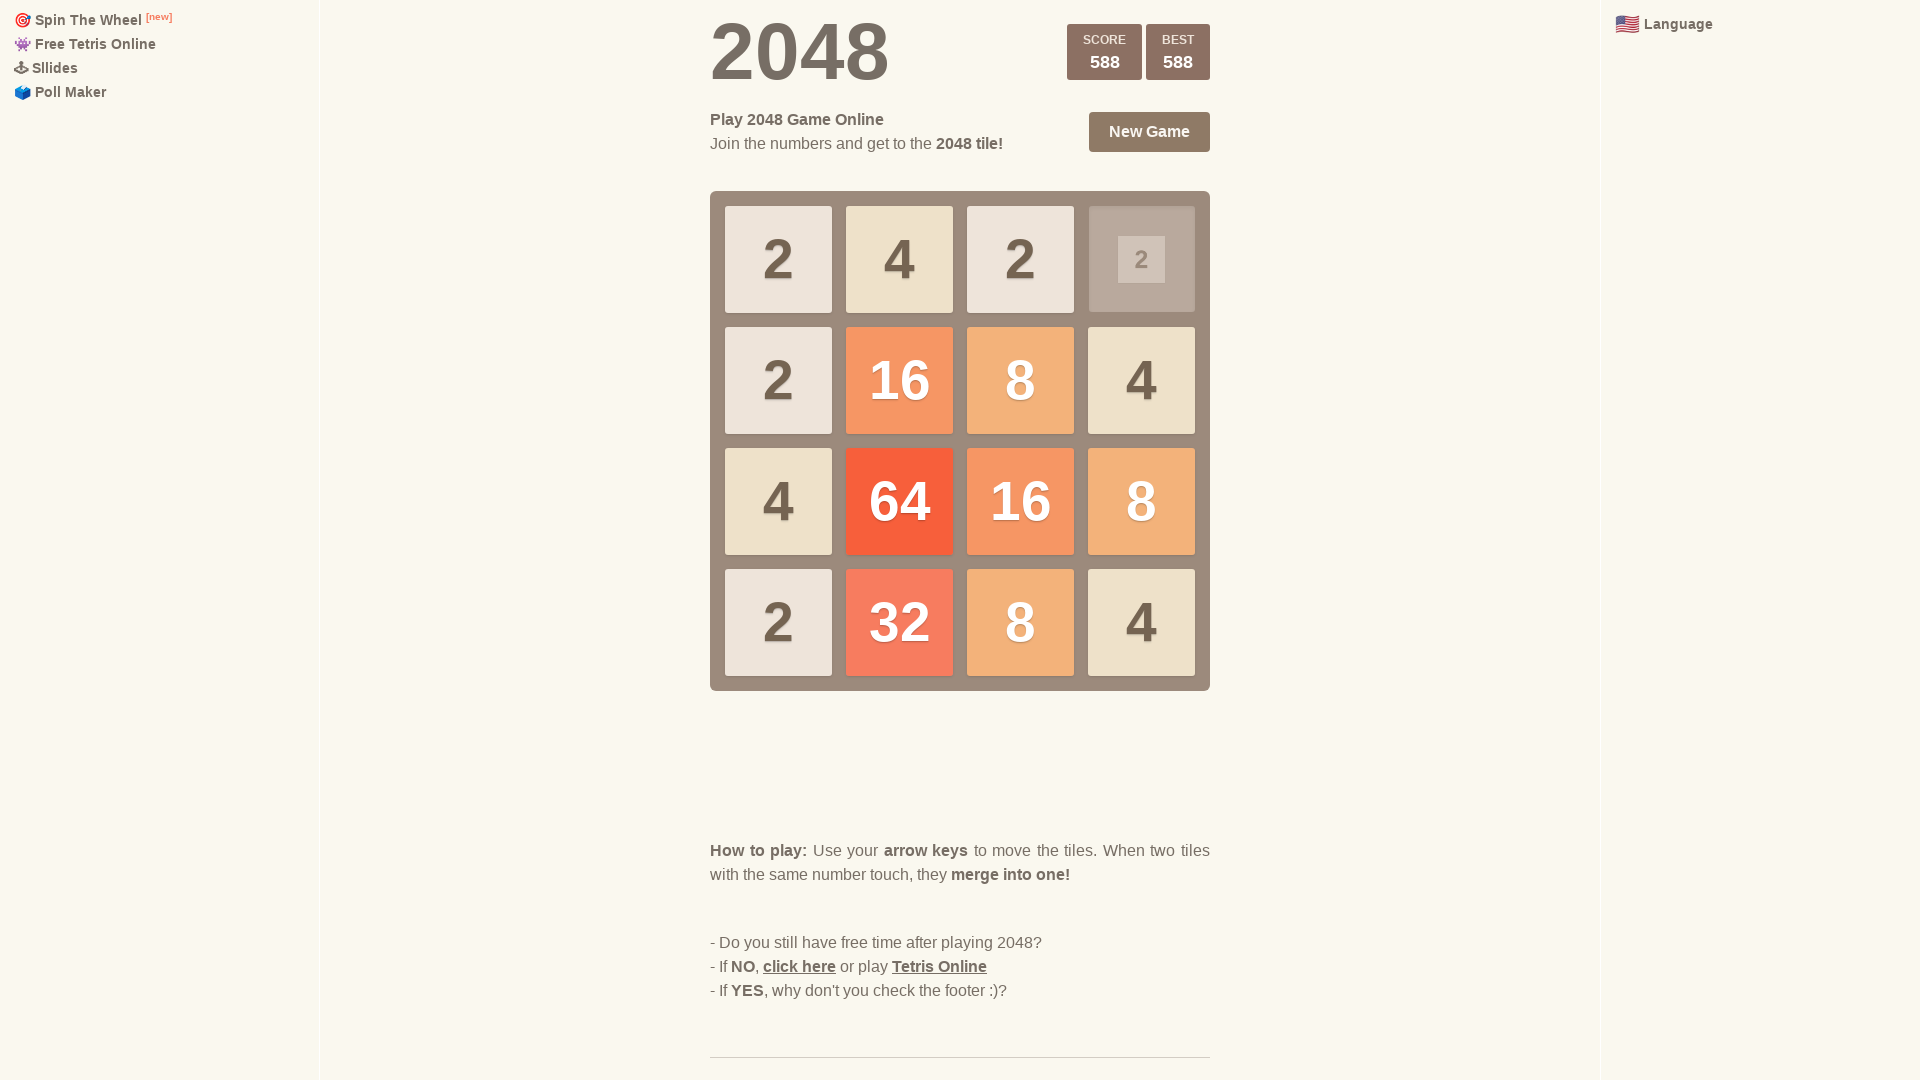

Pressed ArrowUp (iteration 21/100)
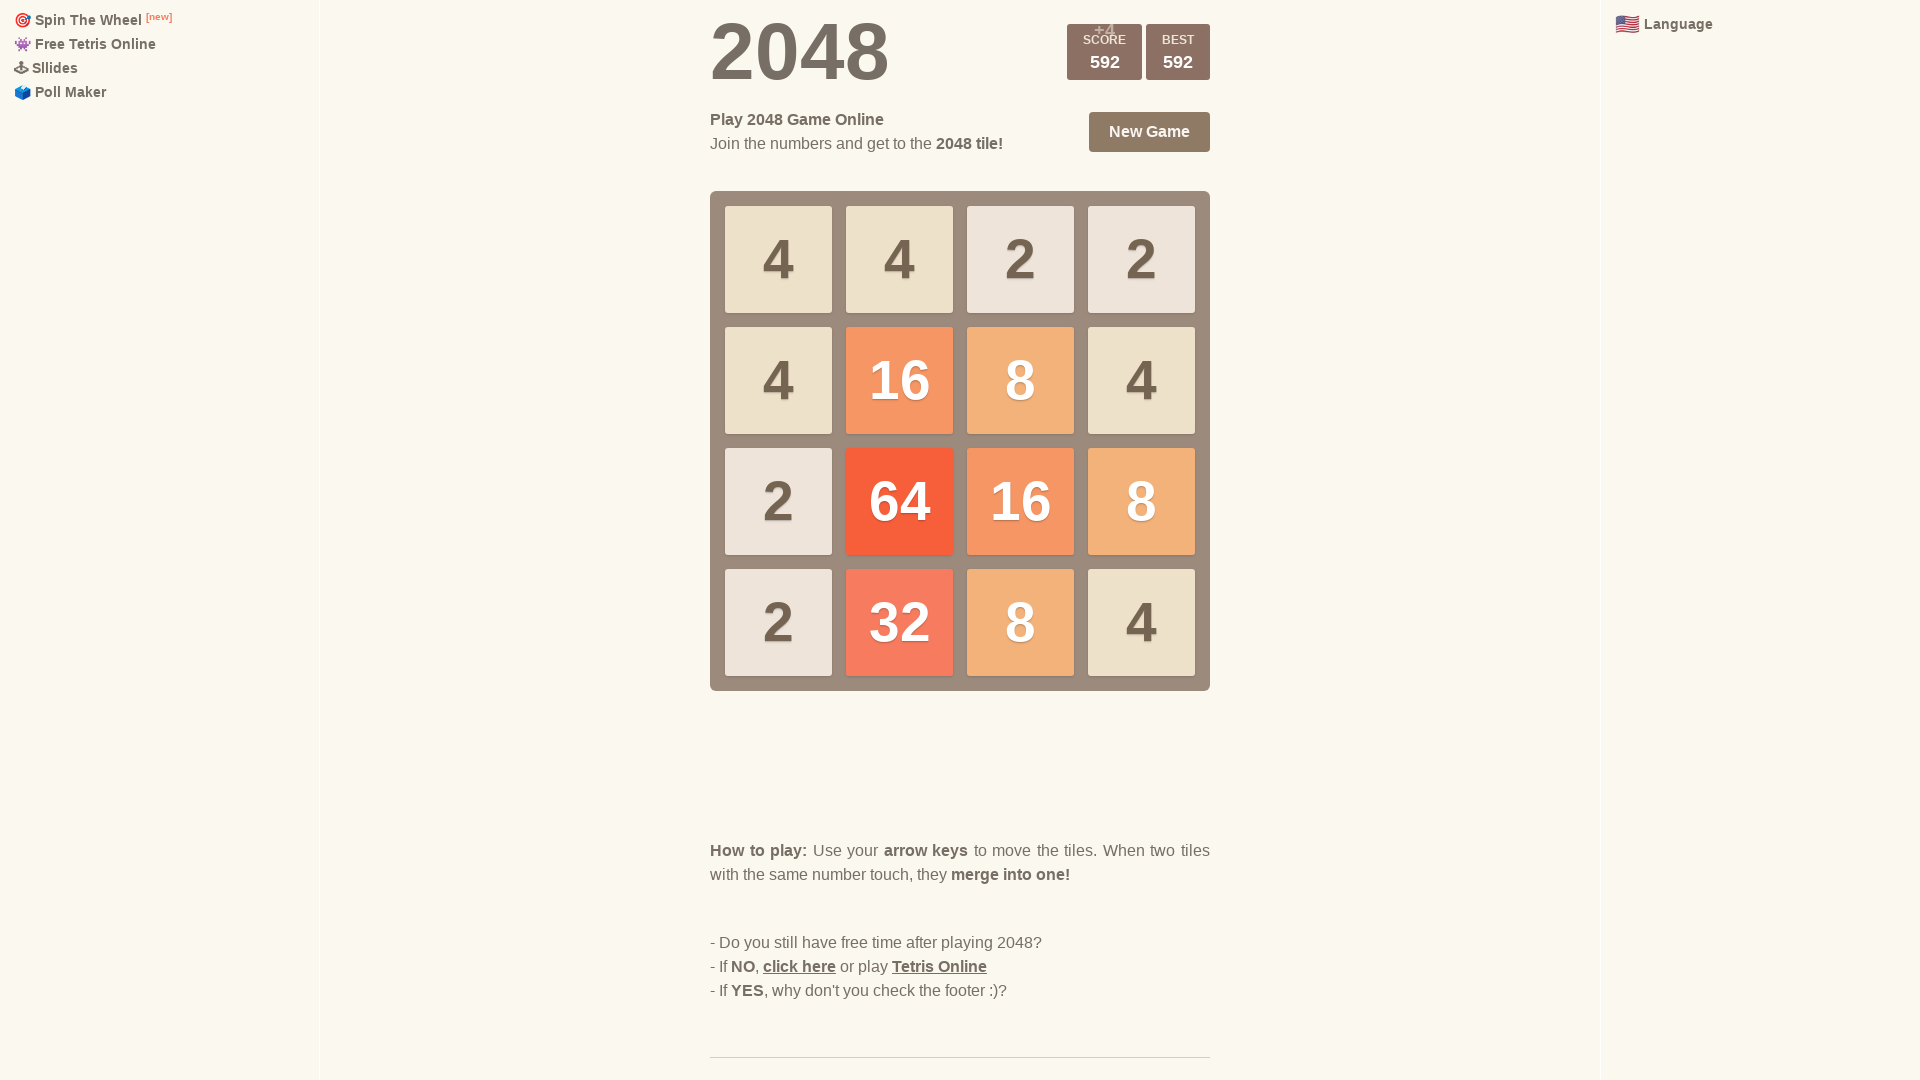

Pressed ArrowDown (iteration 22/100)
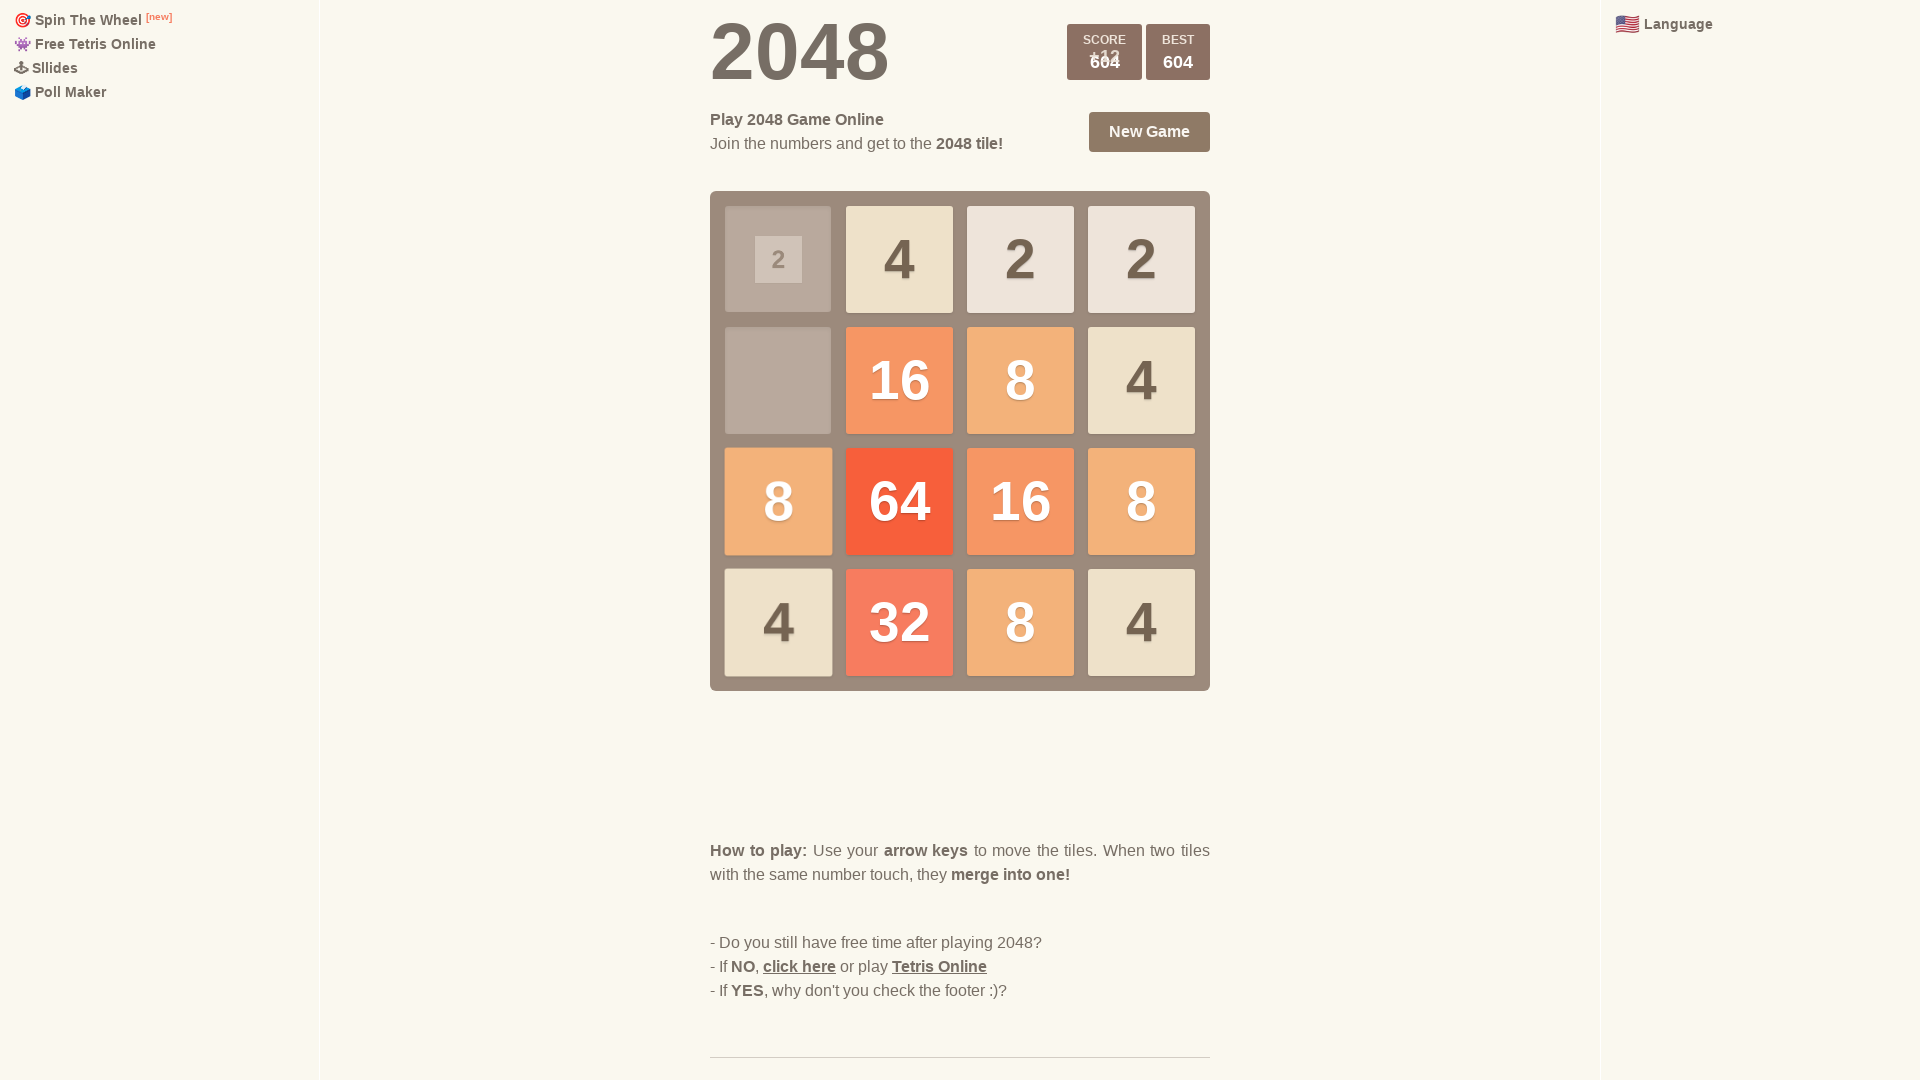

Pressed ArrowRight (iteration 22/100)
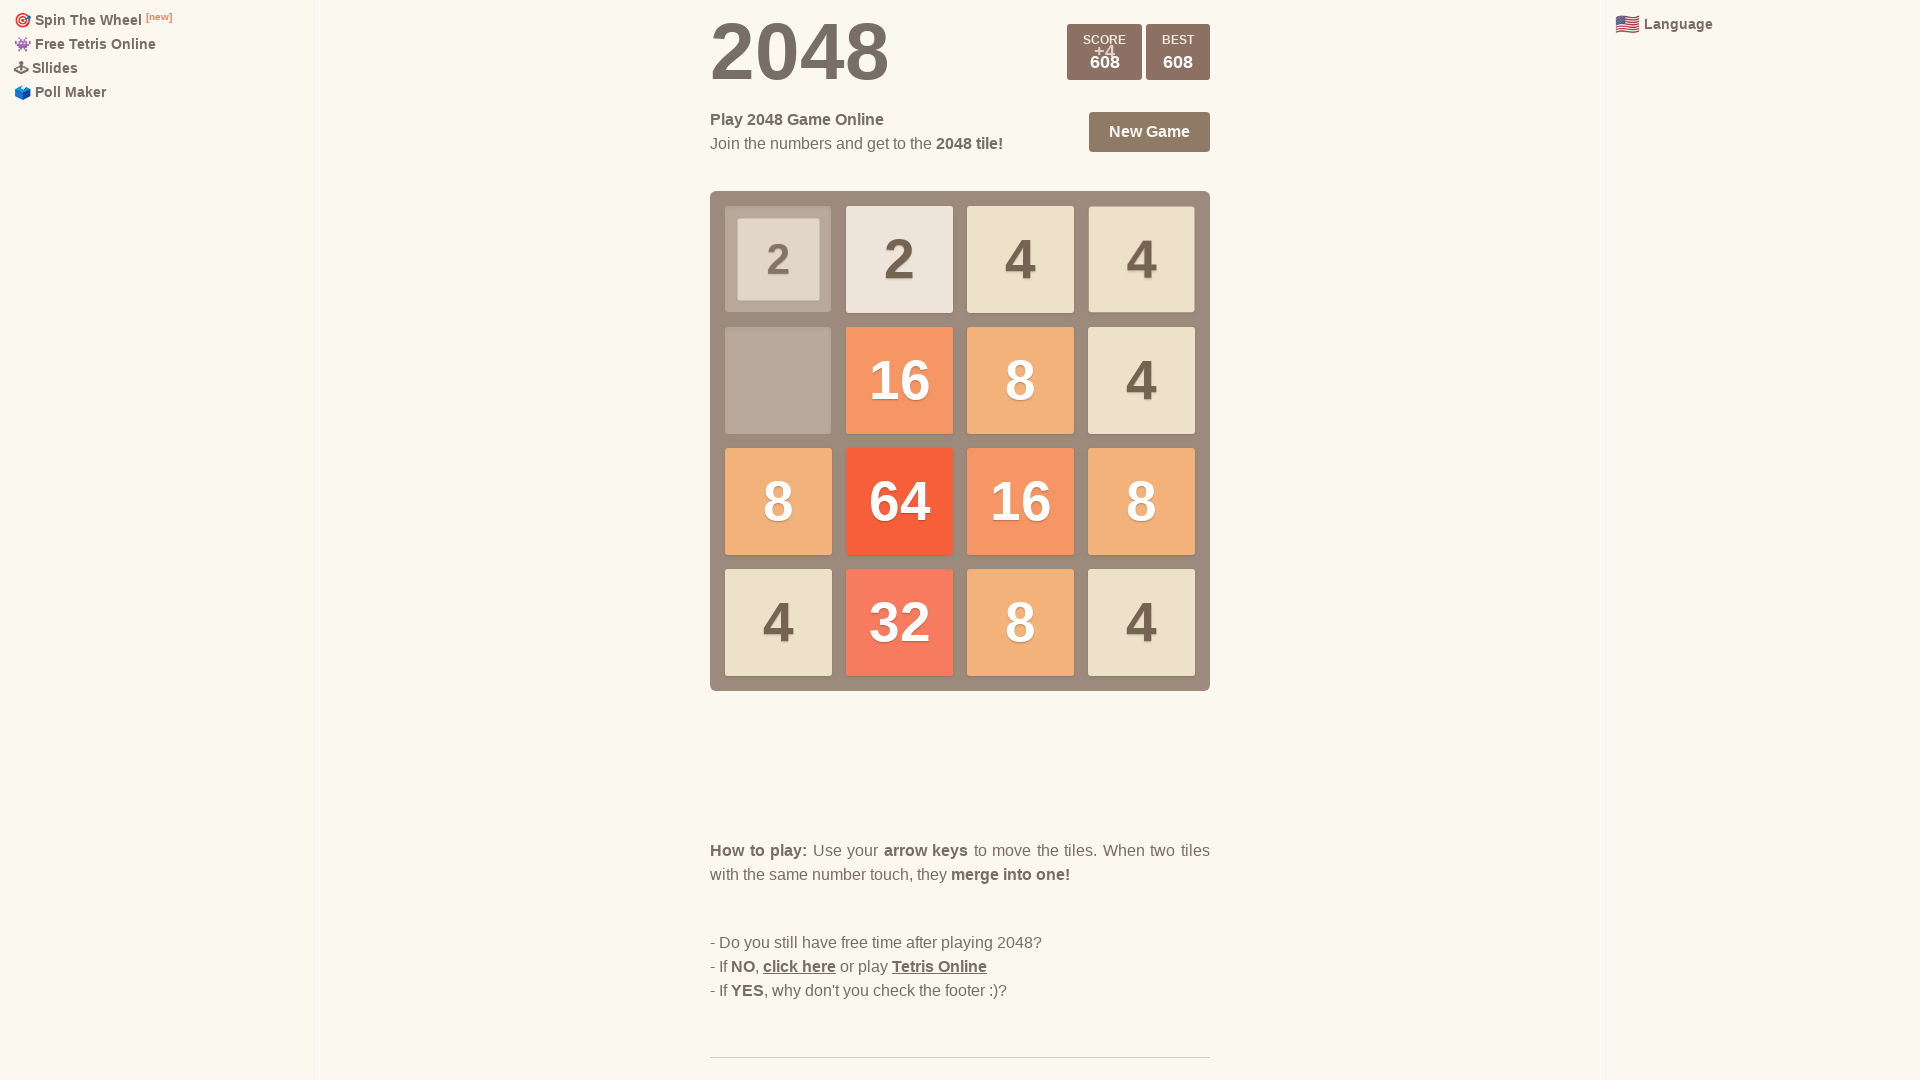

Pressed ArrowLeft (iteration 22/100)
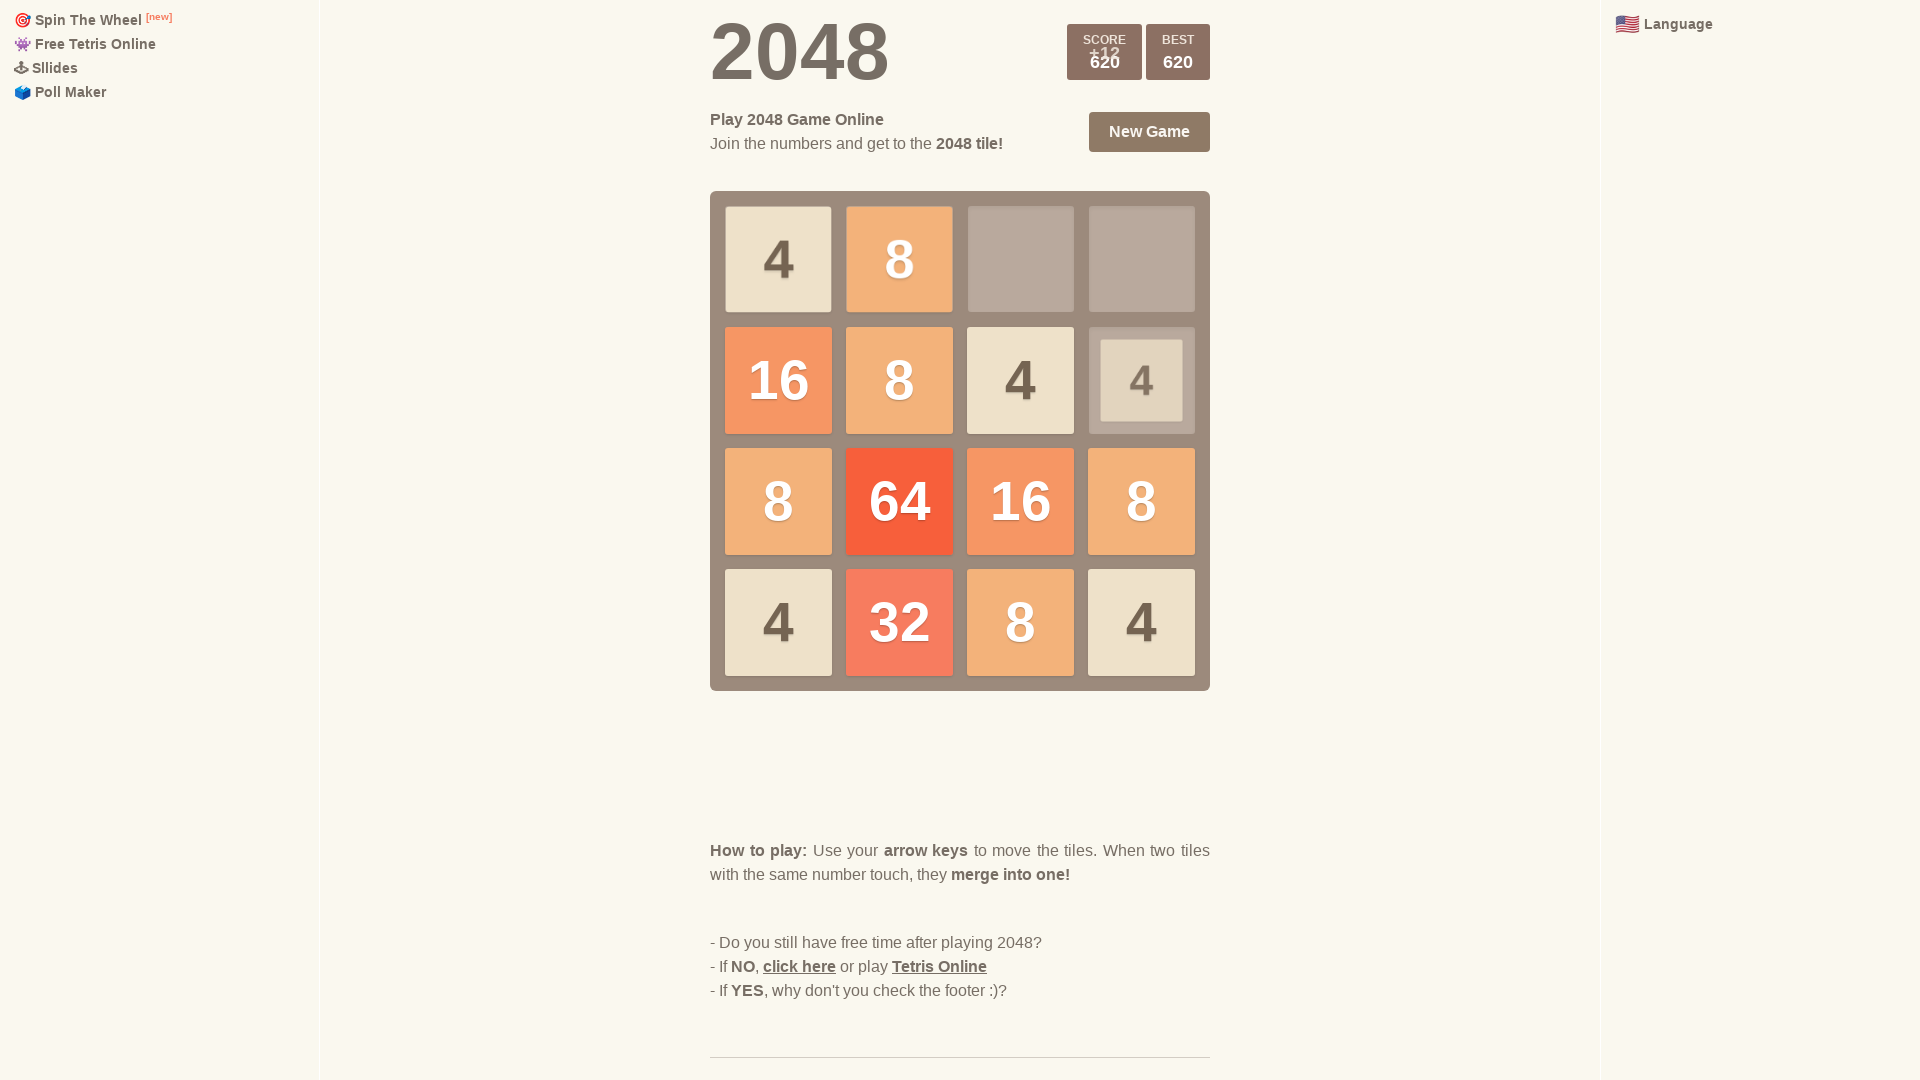

Pressed ArrowUp (iteration 22/100)
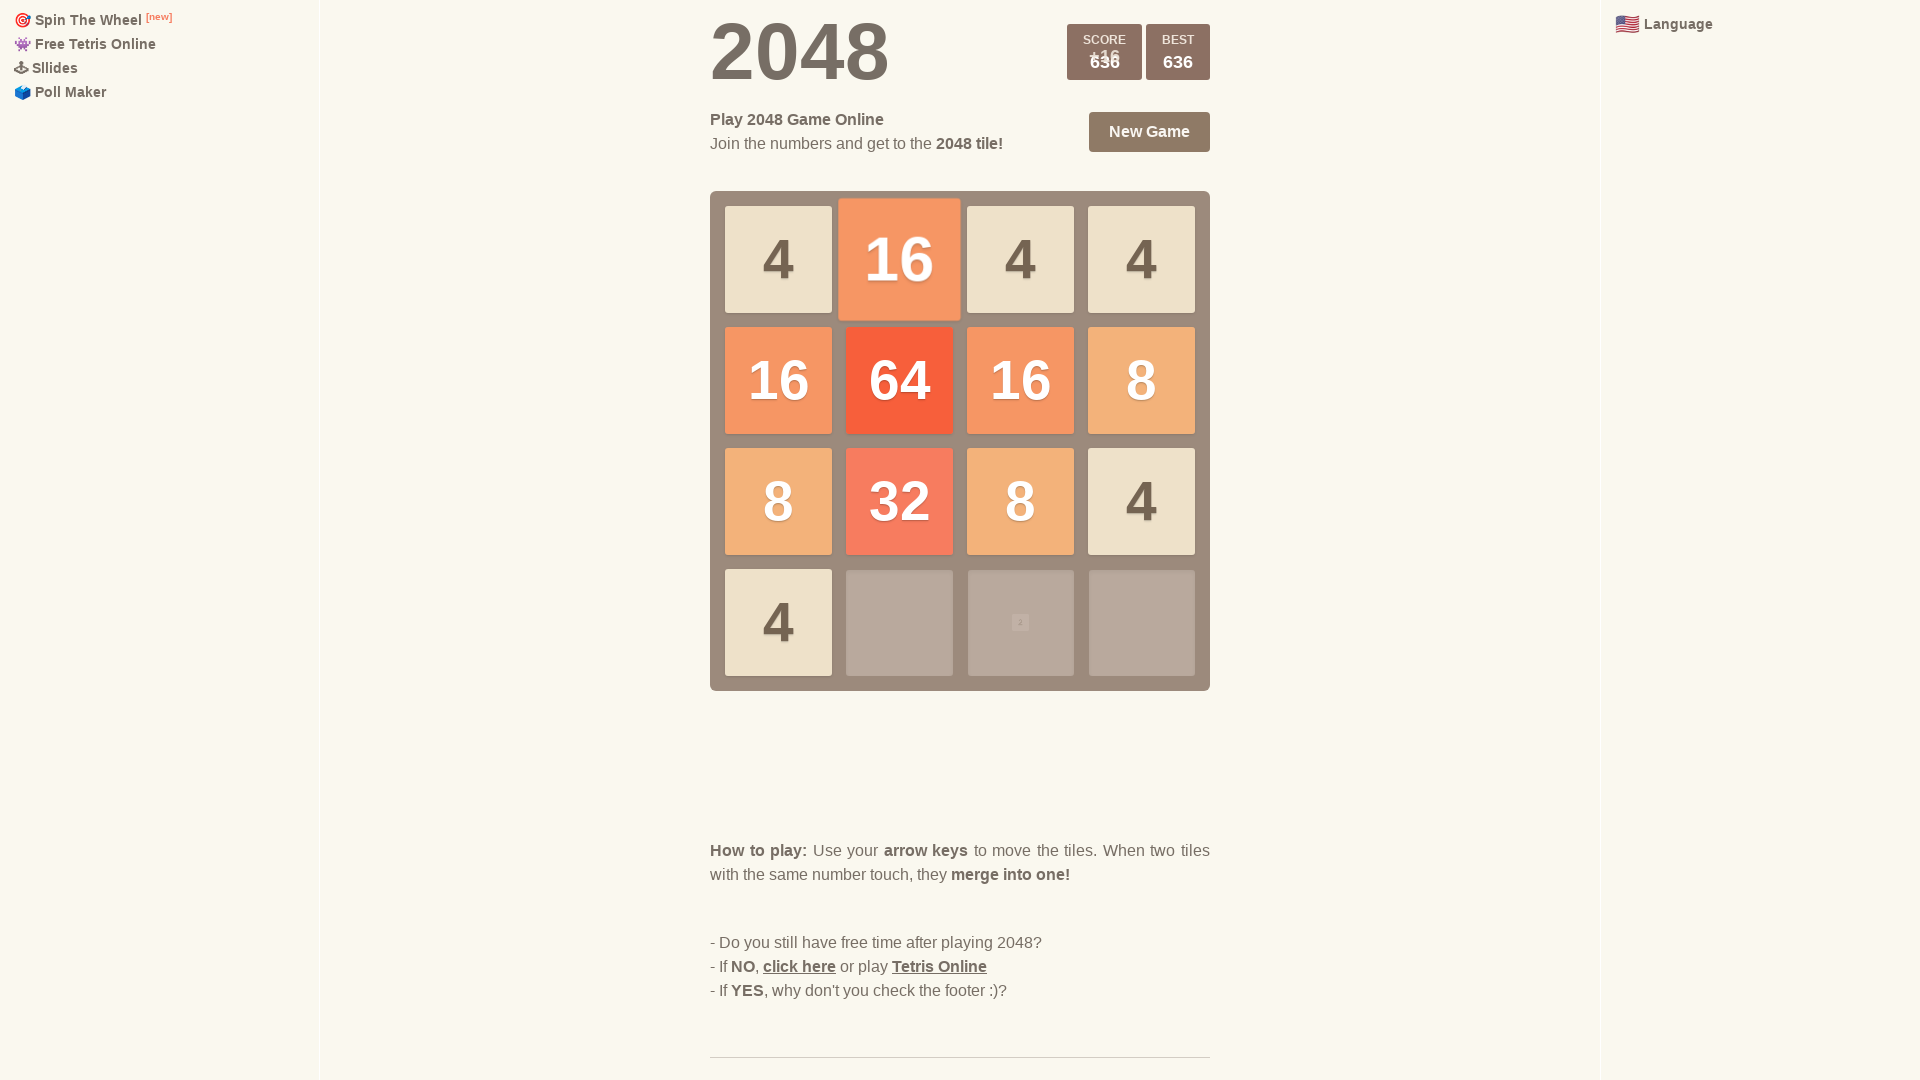

Pressed ArrowDown (iteration 23/100)
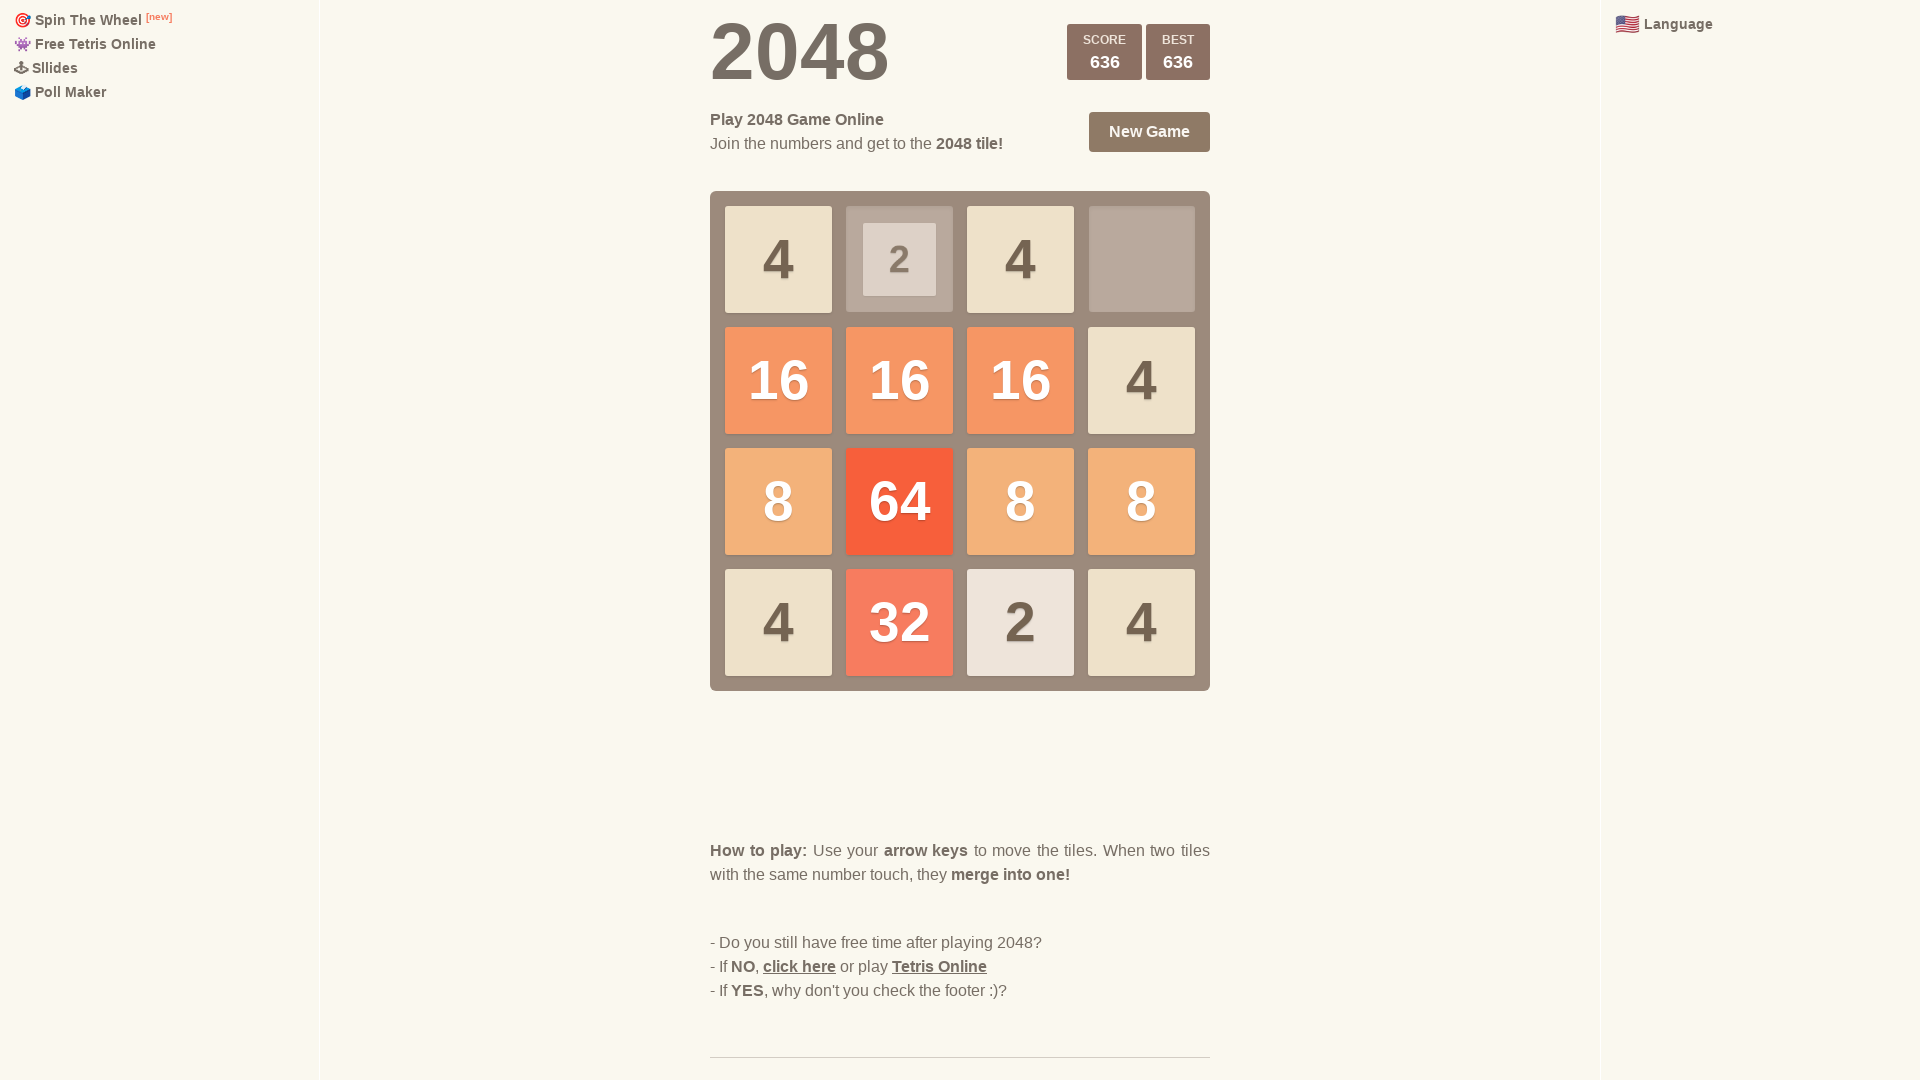

Pressed ArrowRight (iteration 23/100)
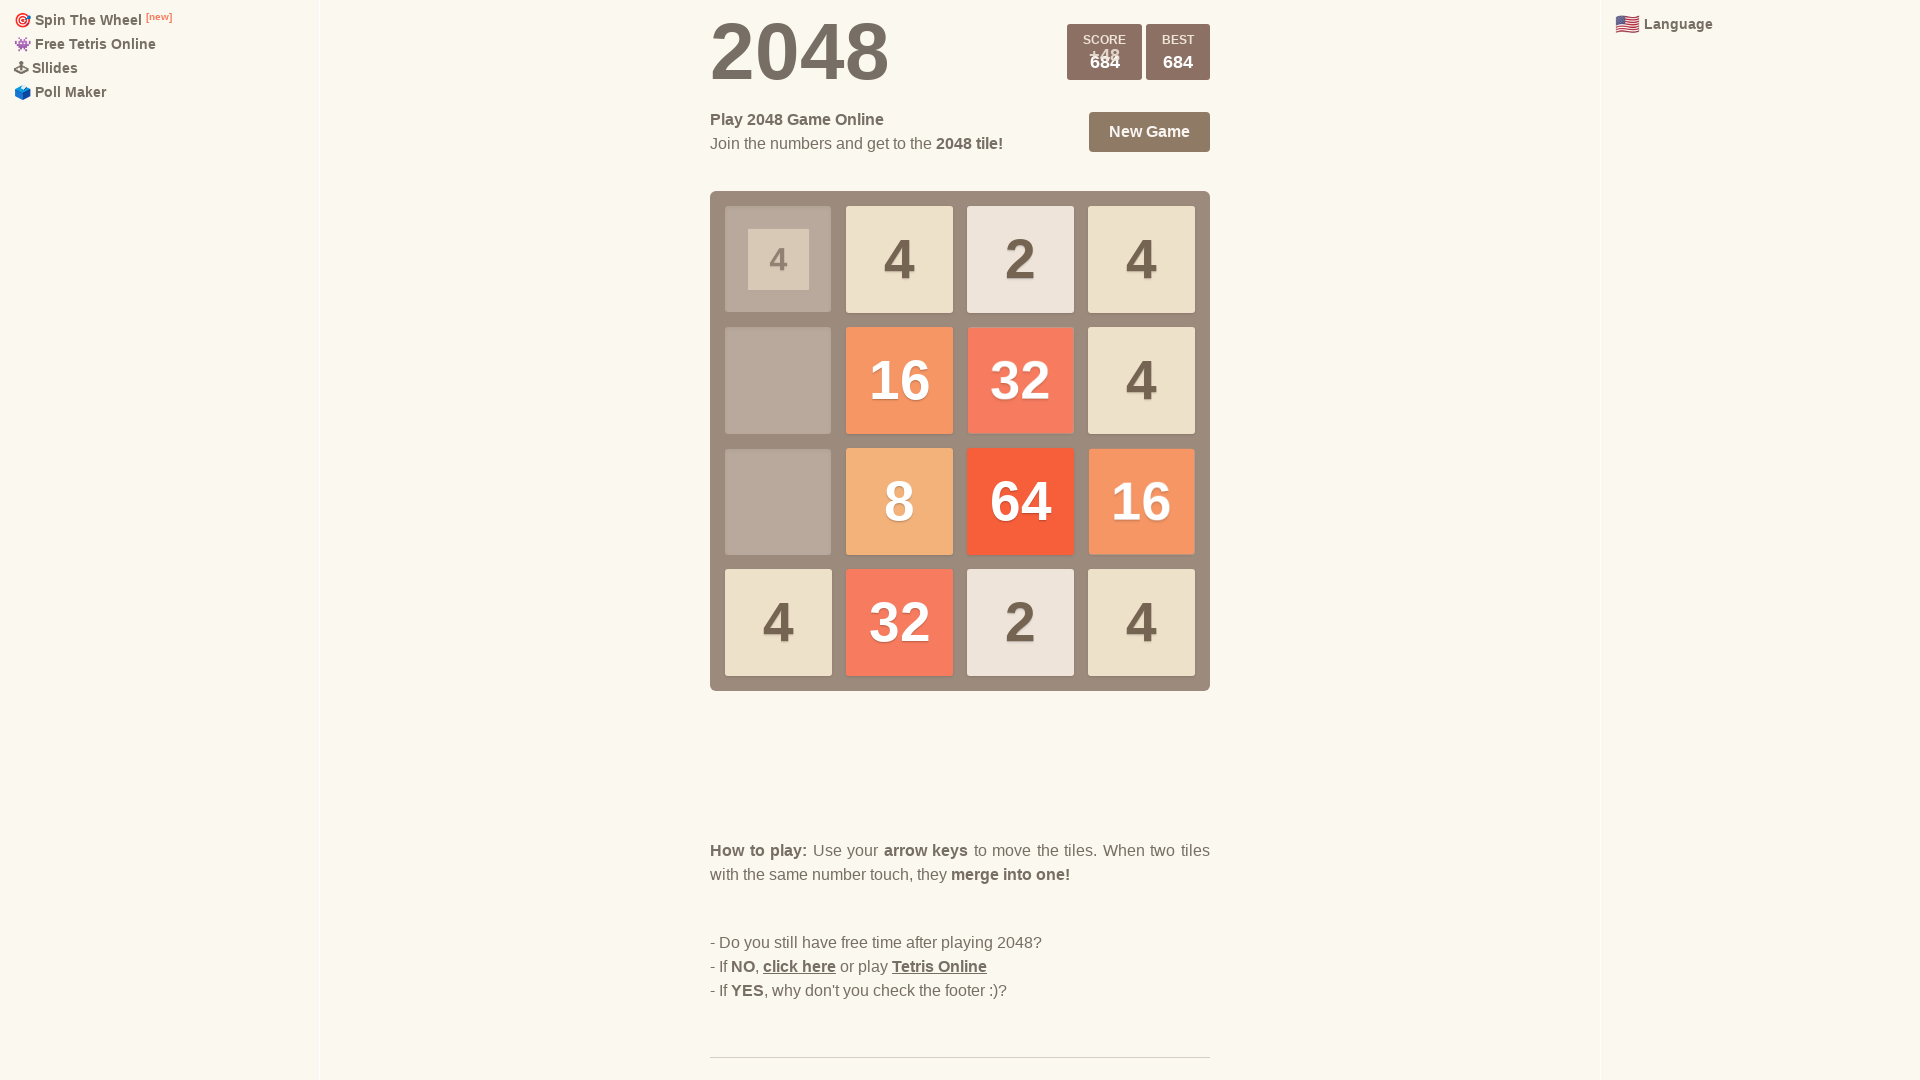

Pressed ArrowLeft (iteration 23/100)
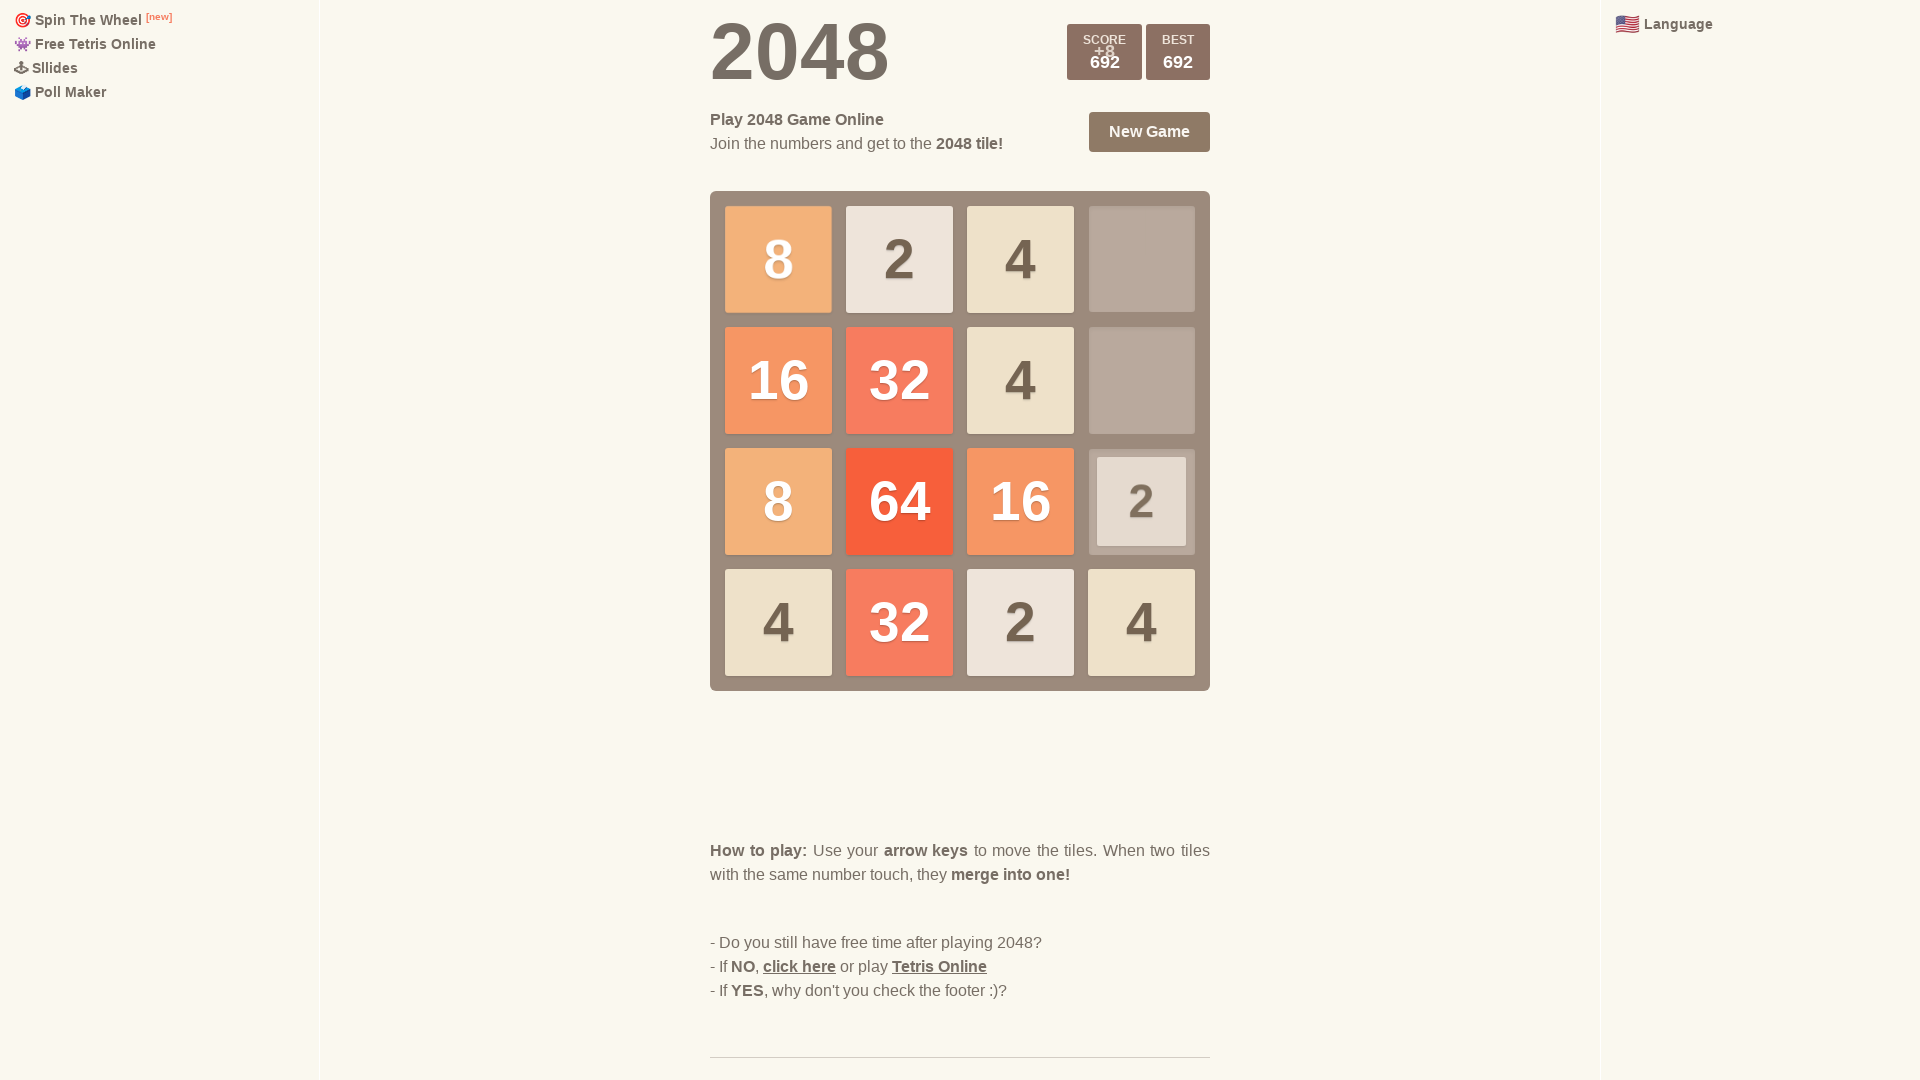

Pressed ArrowUp (iteration 23/100)
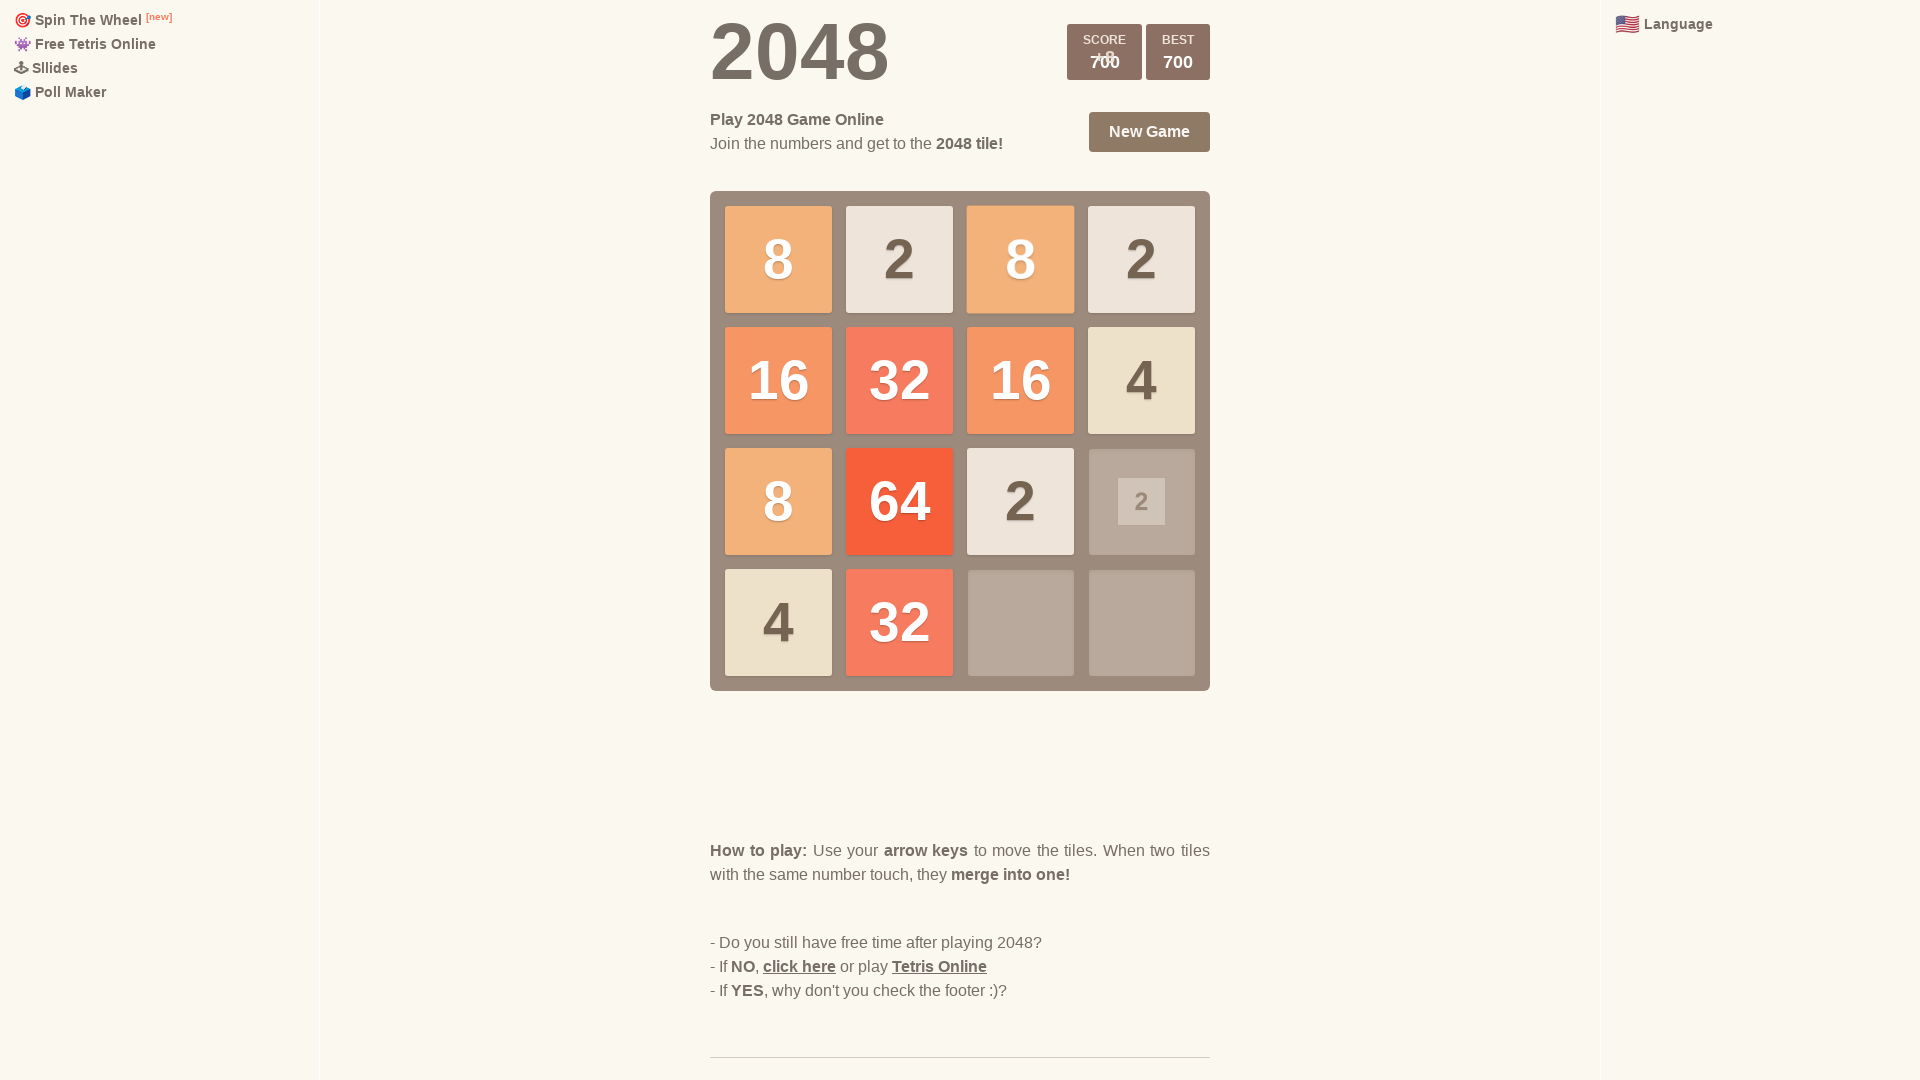

Pressed ArrowDown (iteration 24/100)
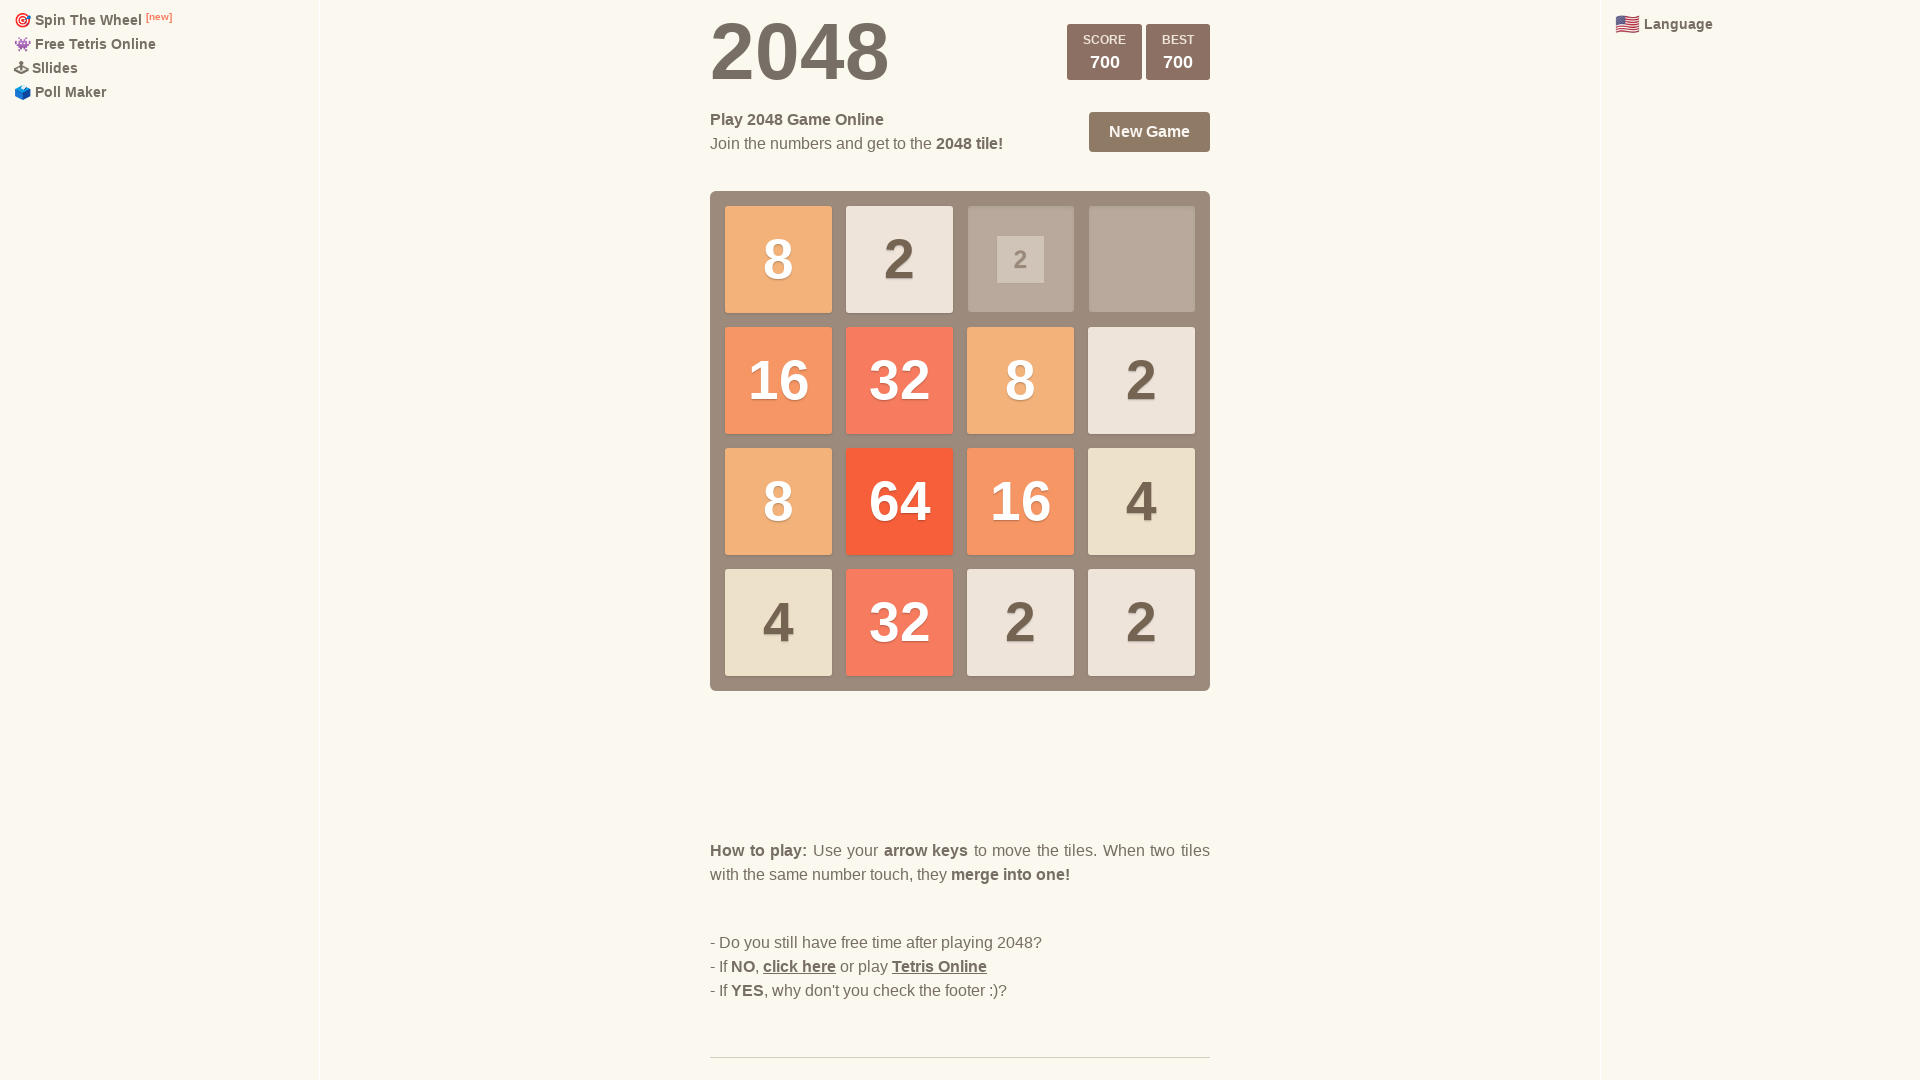

Pressed ArrowRight (iteration 24/100)
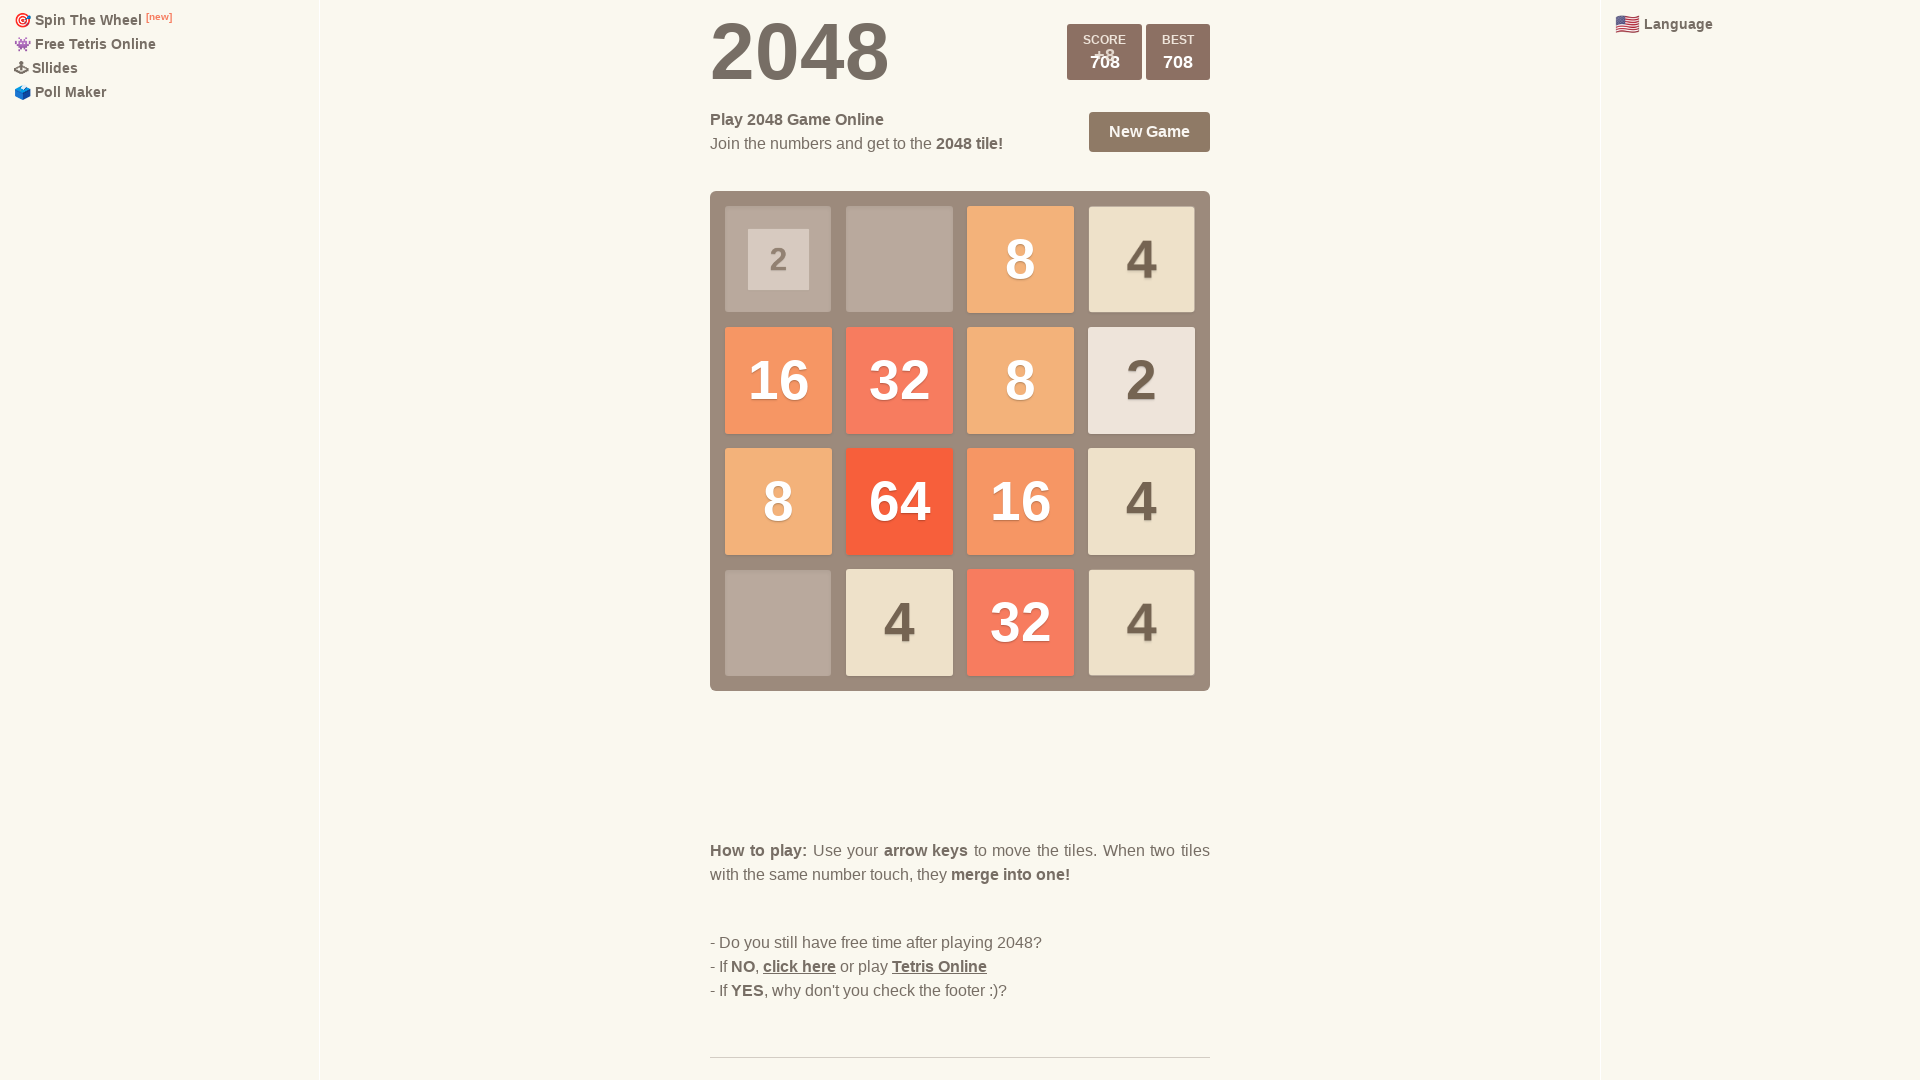

Pressed ArrowLeft (iteration 24/100)
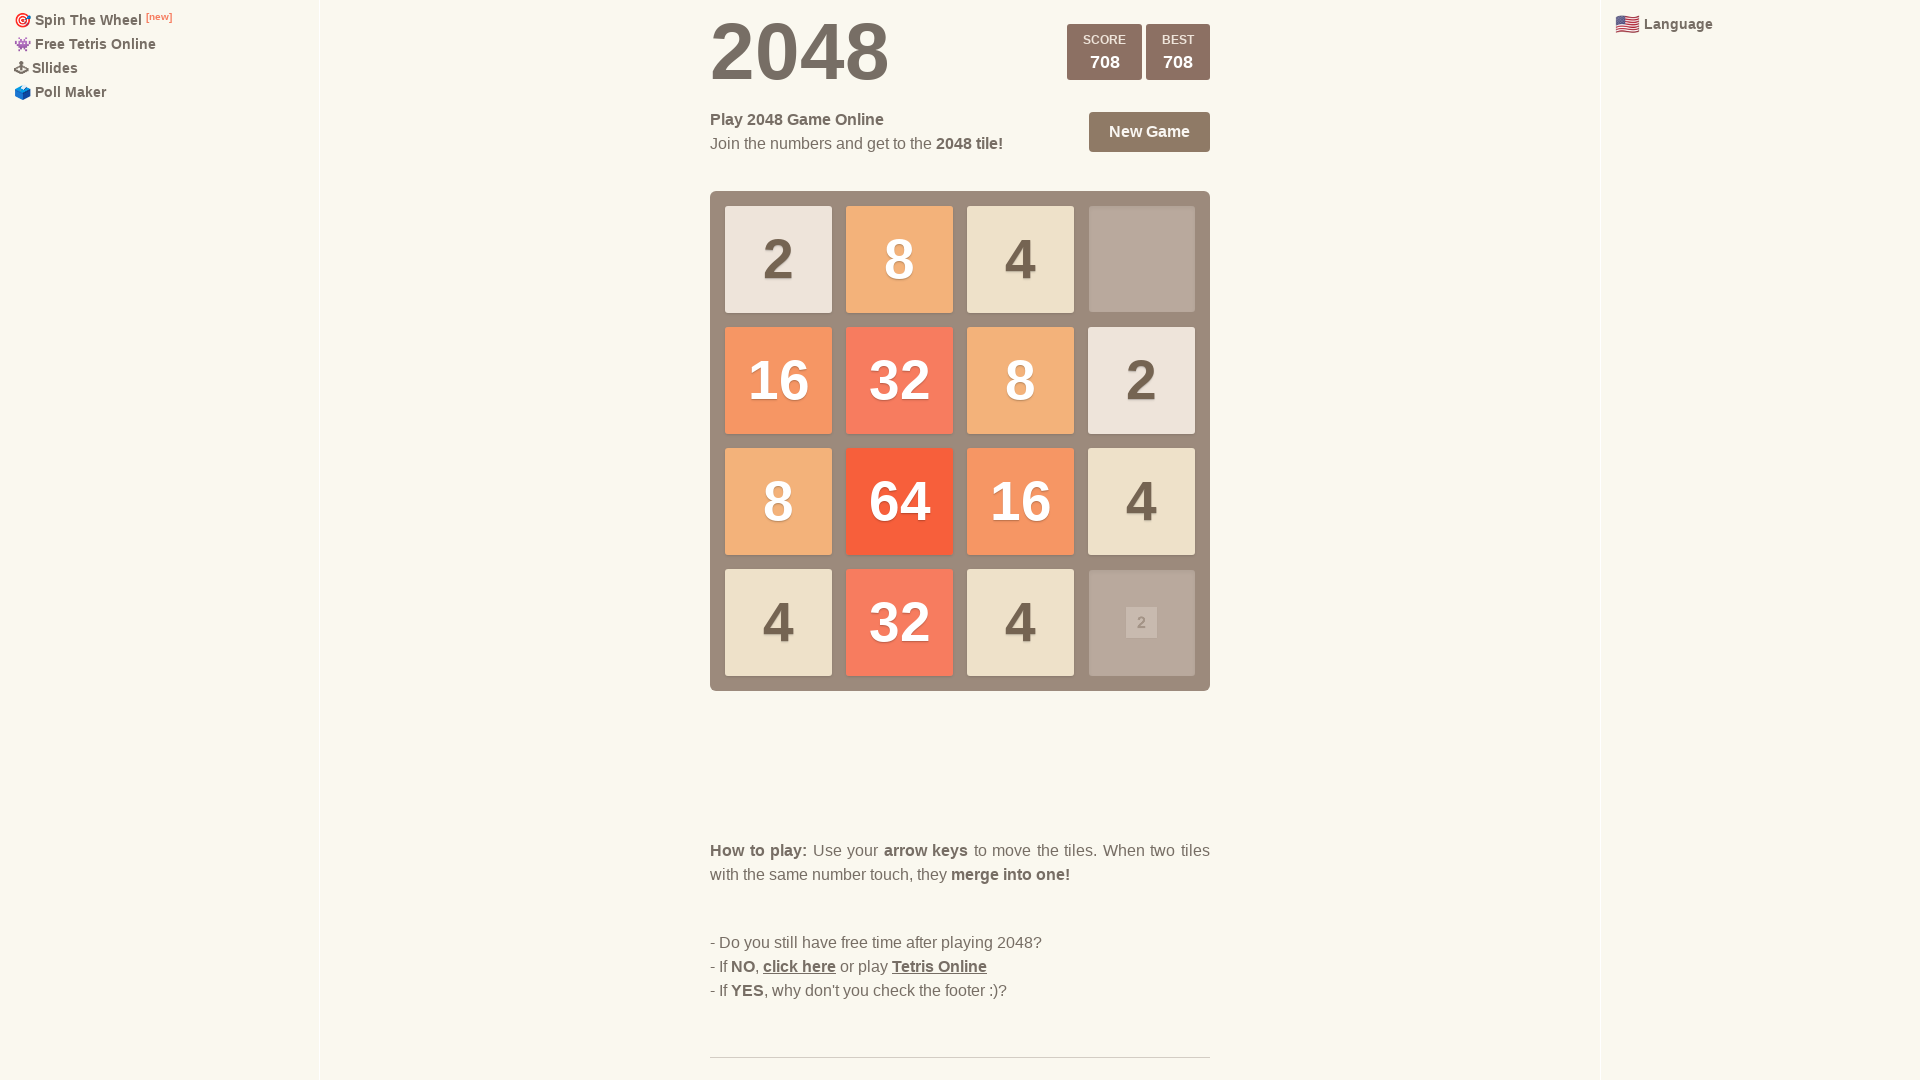

Pressed ArrowUp (iteration 24/100)
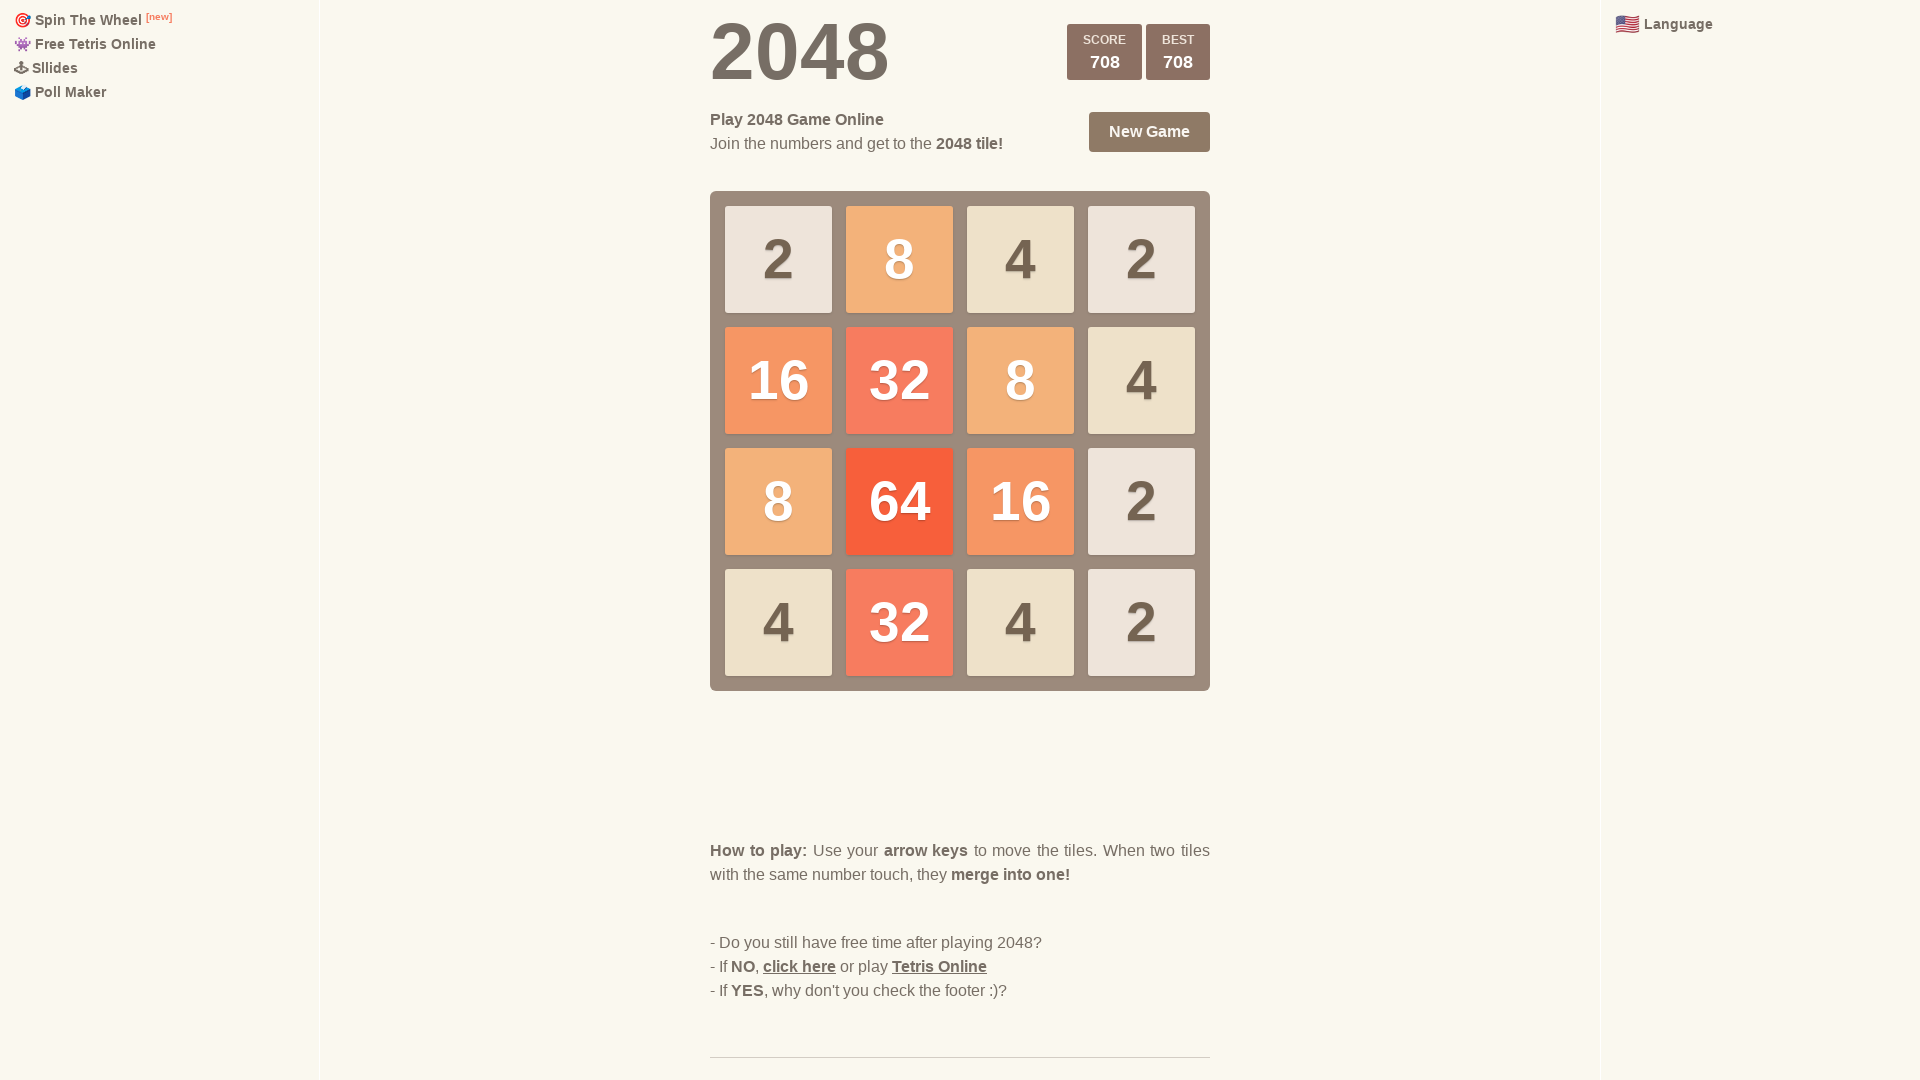

Pressed ArrowDown (iteration 25/100)
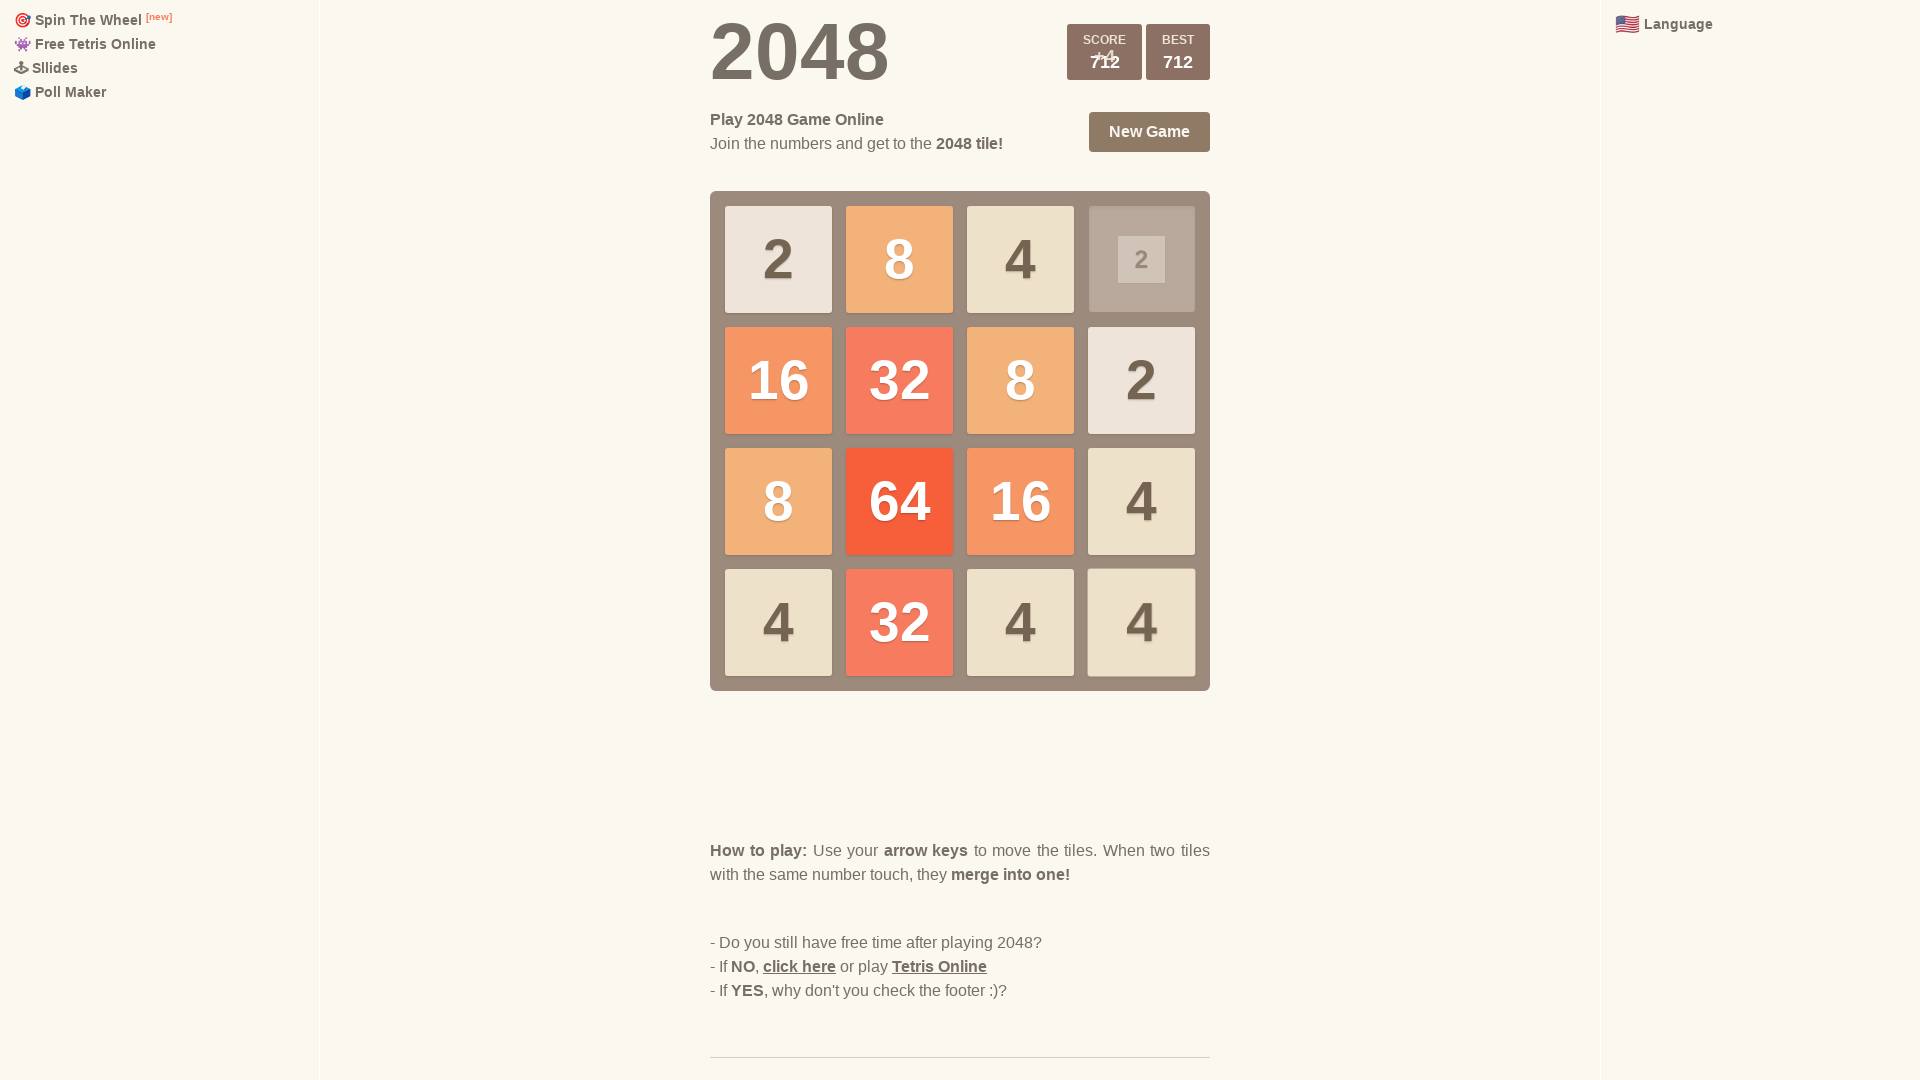

Pressed ArrowRight (iteration 25/100)
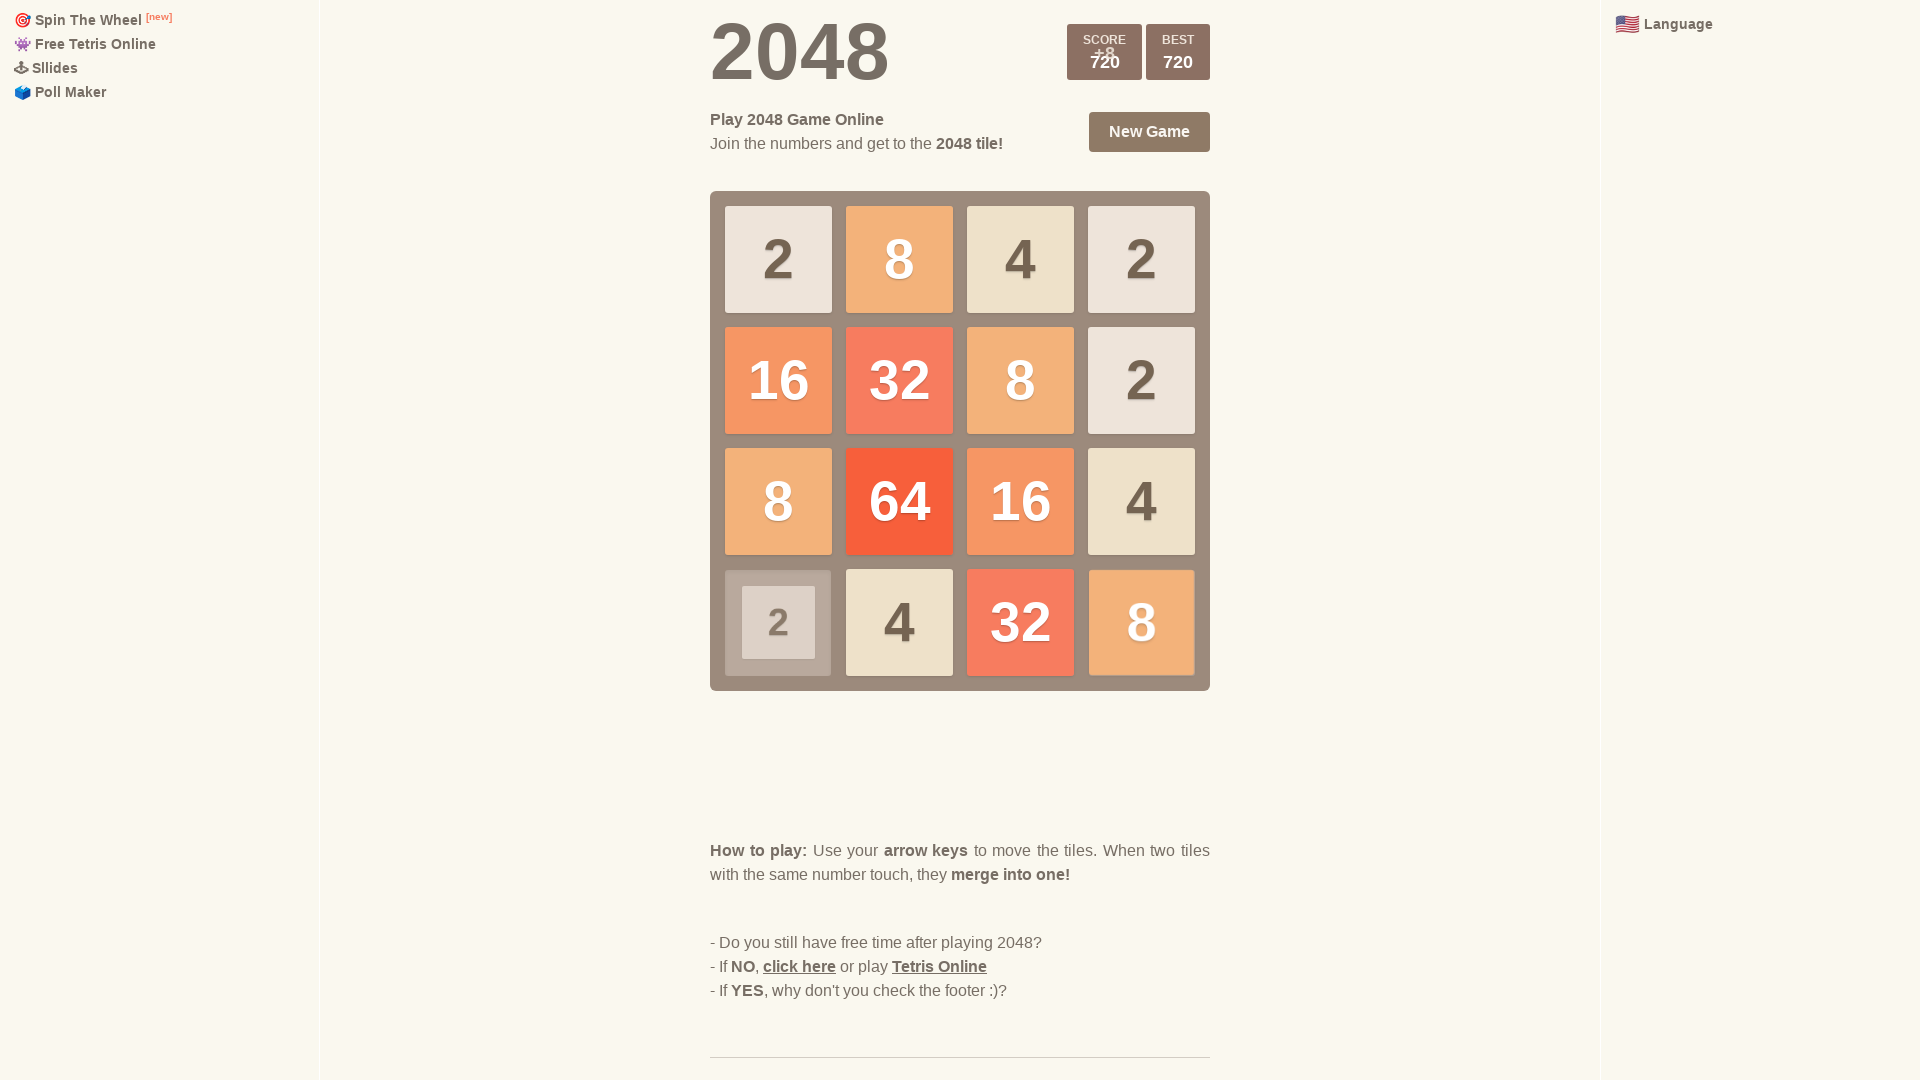

Pressed ArrowLeft (iteration 25/100)
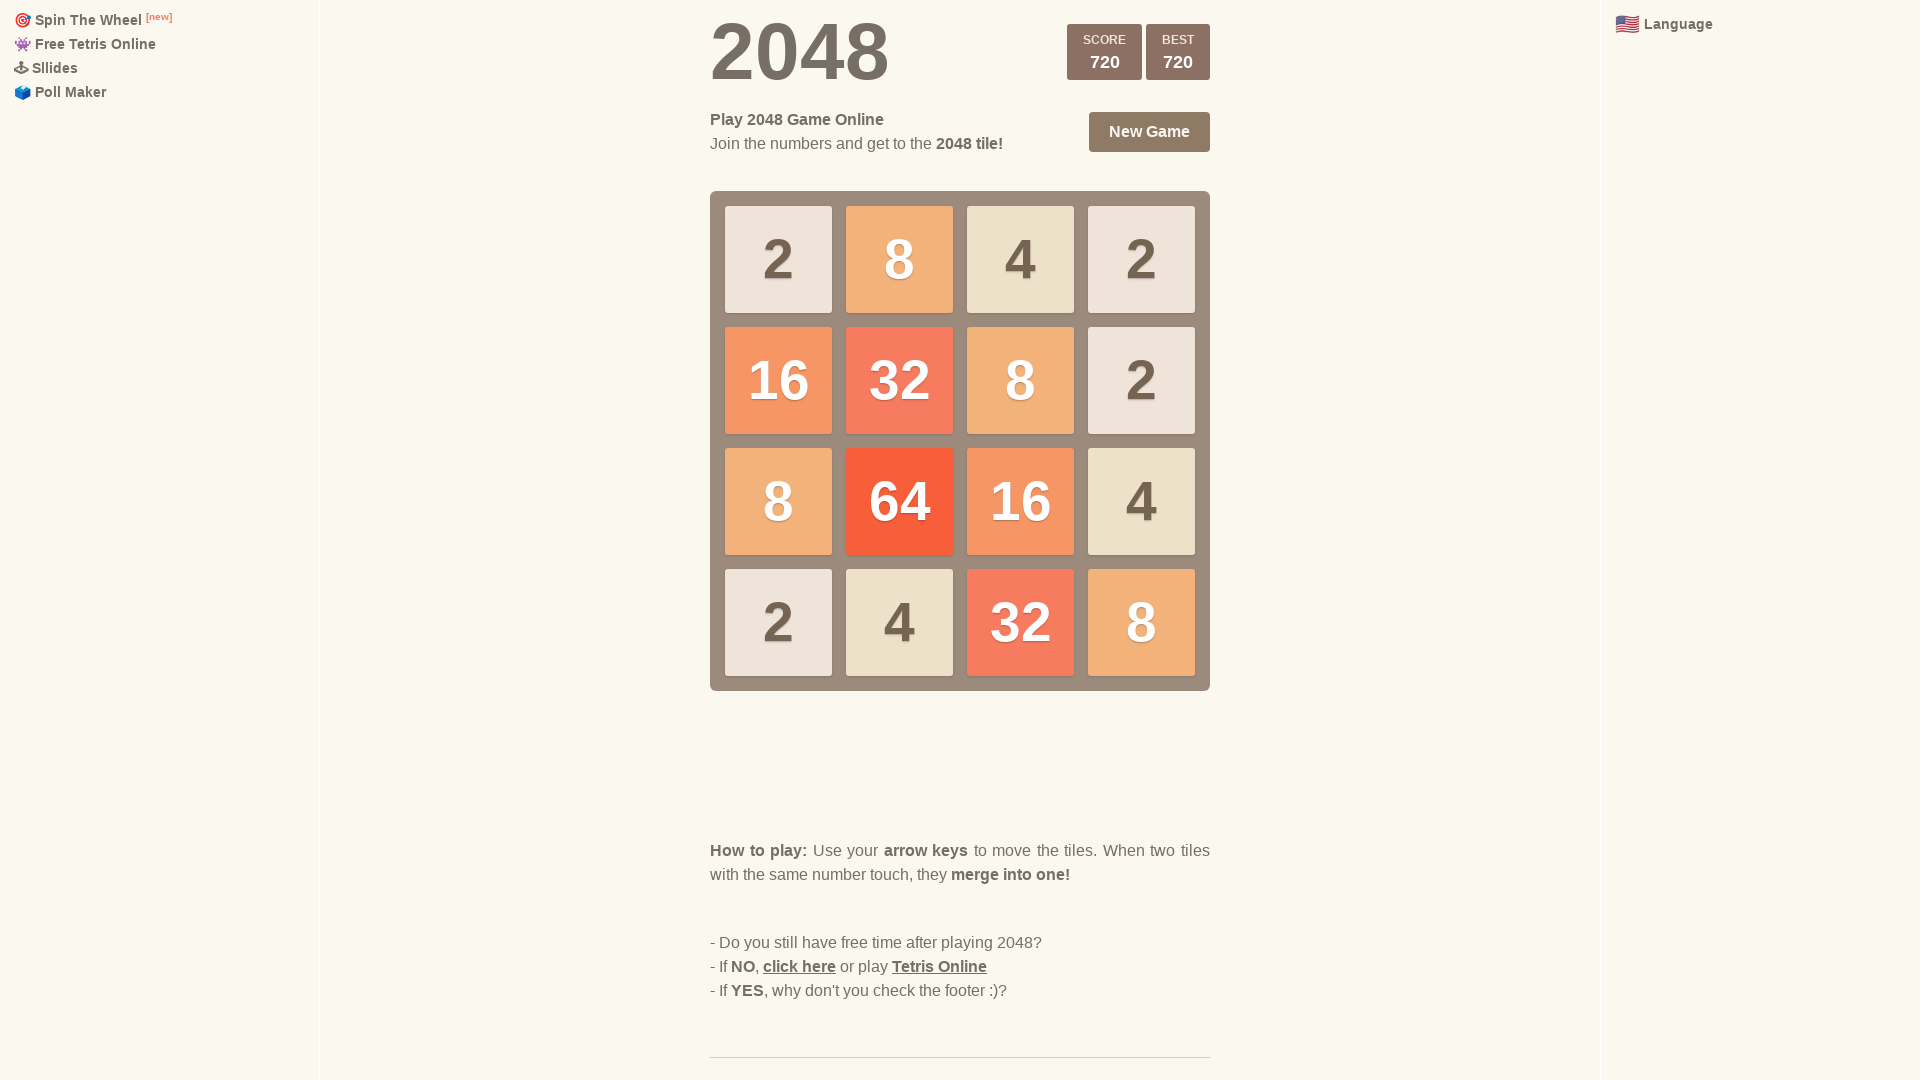

Pressed ArrowUp (iteration 25/100)
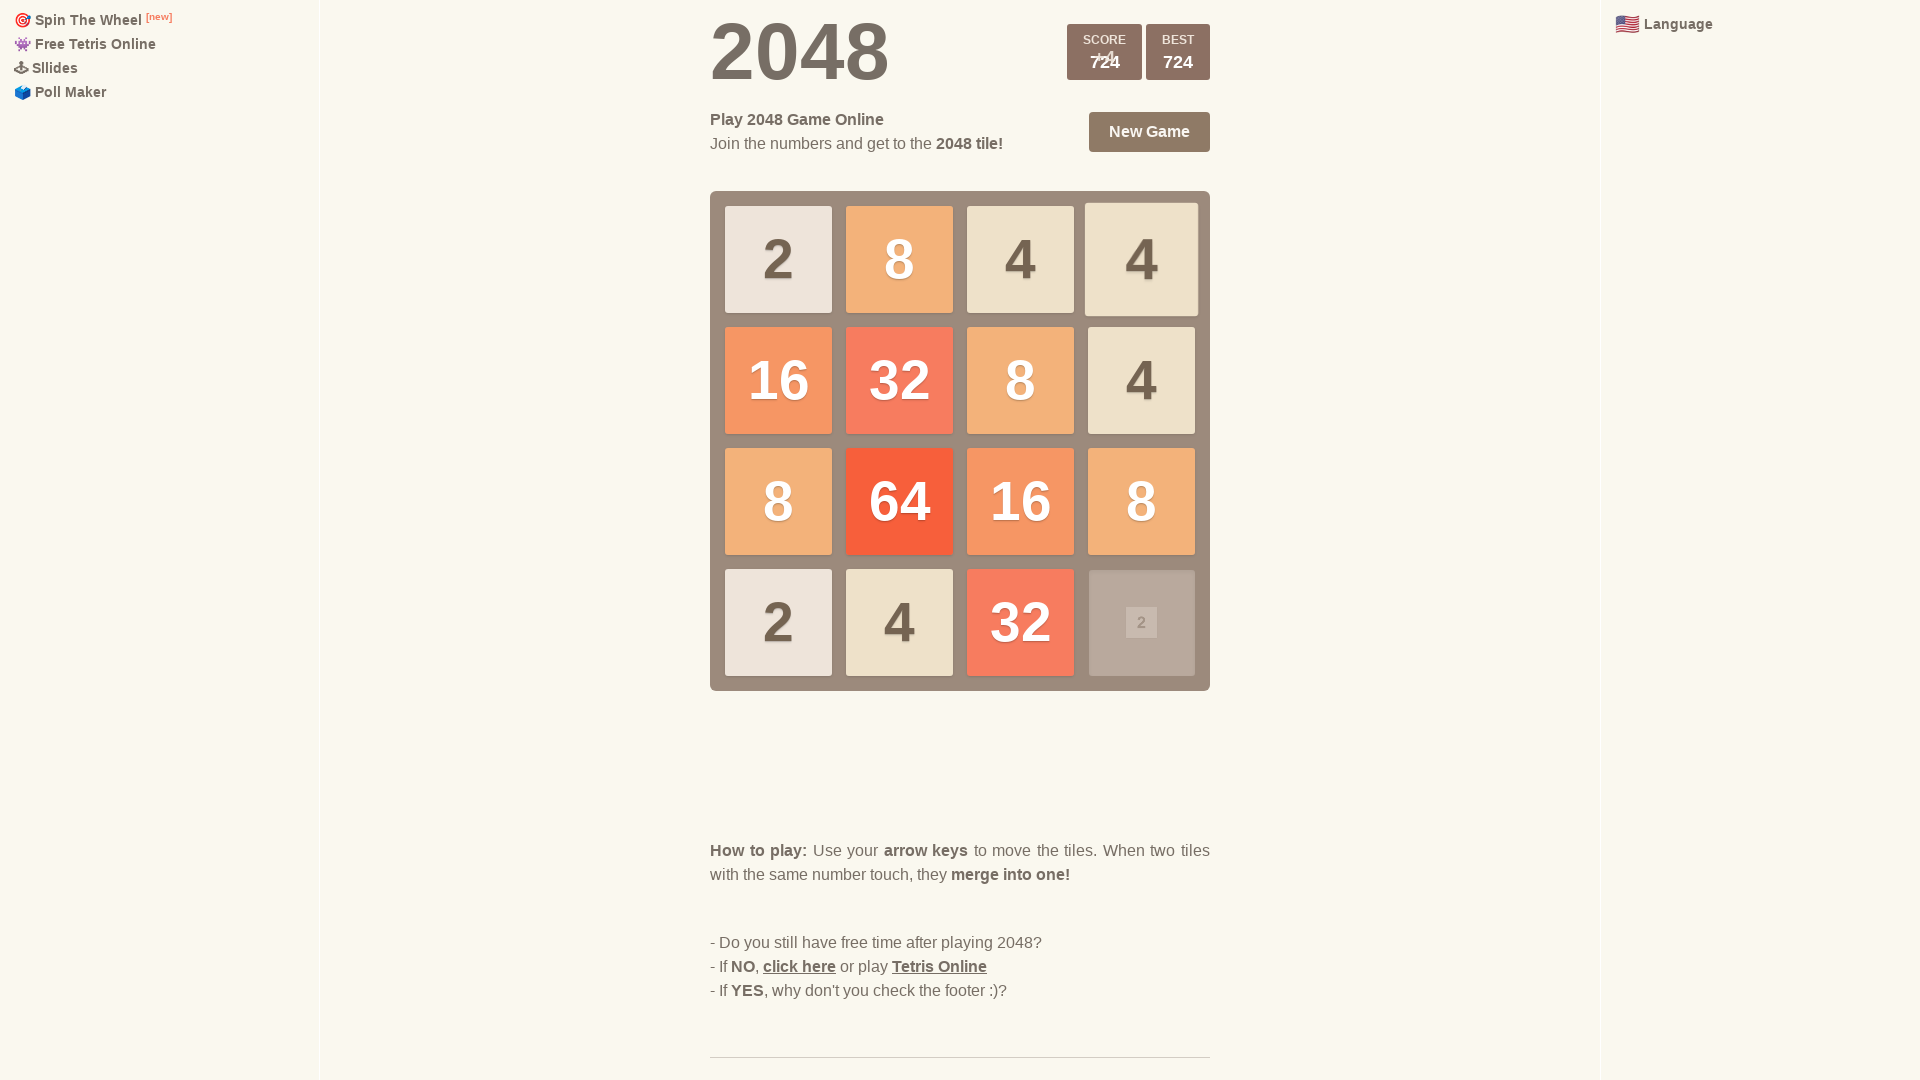

Pressed ArrowDown (iteration 26/100)
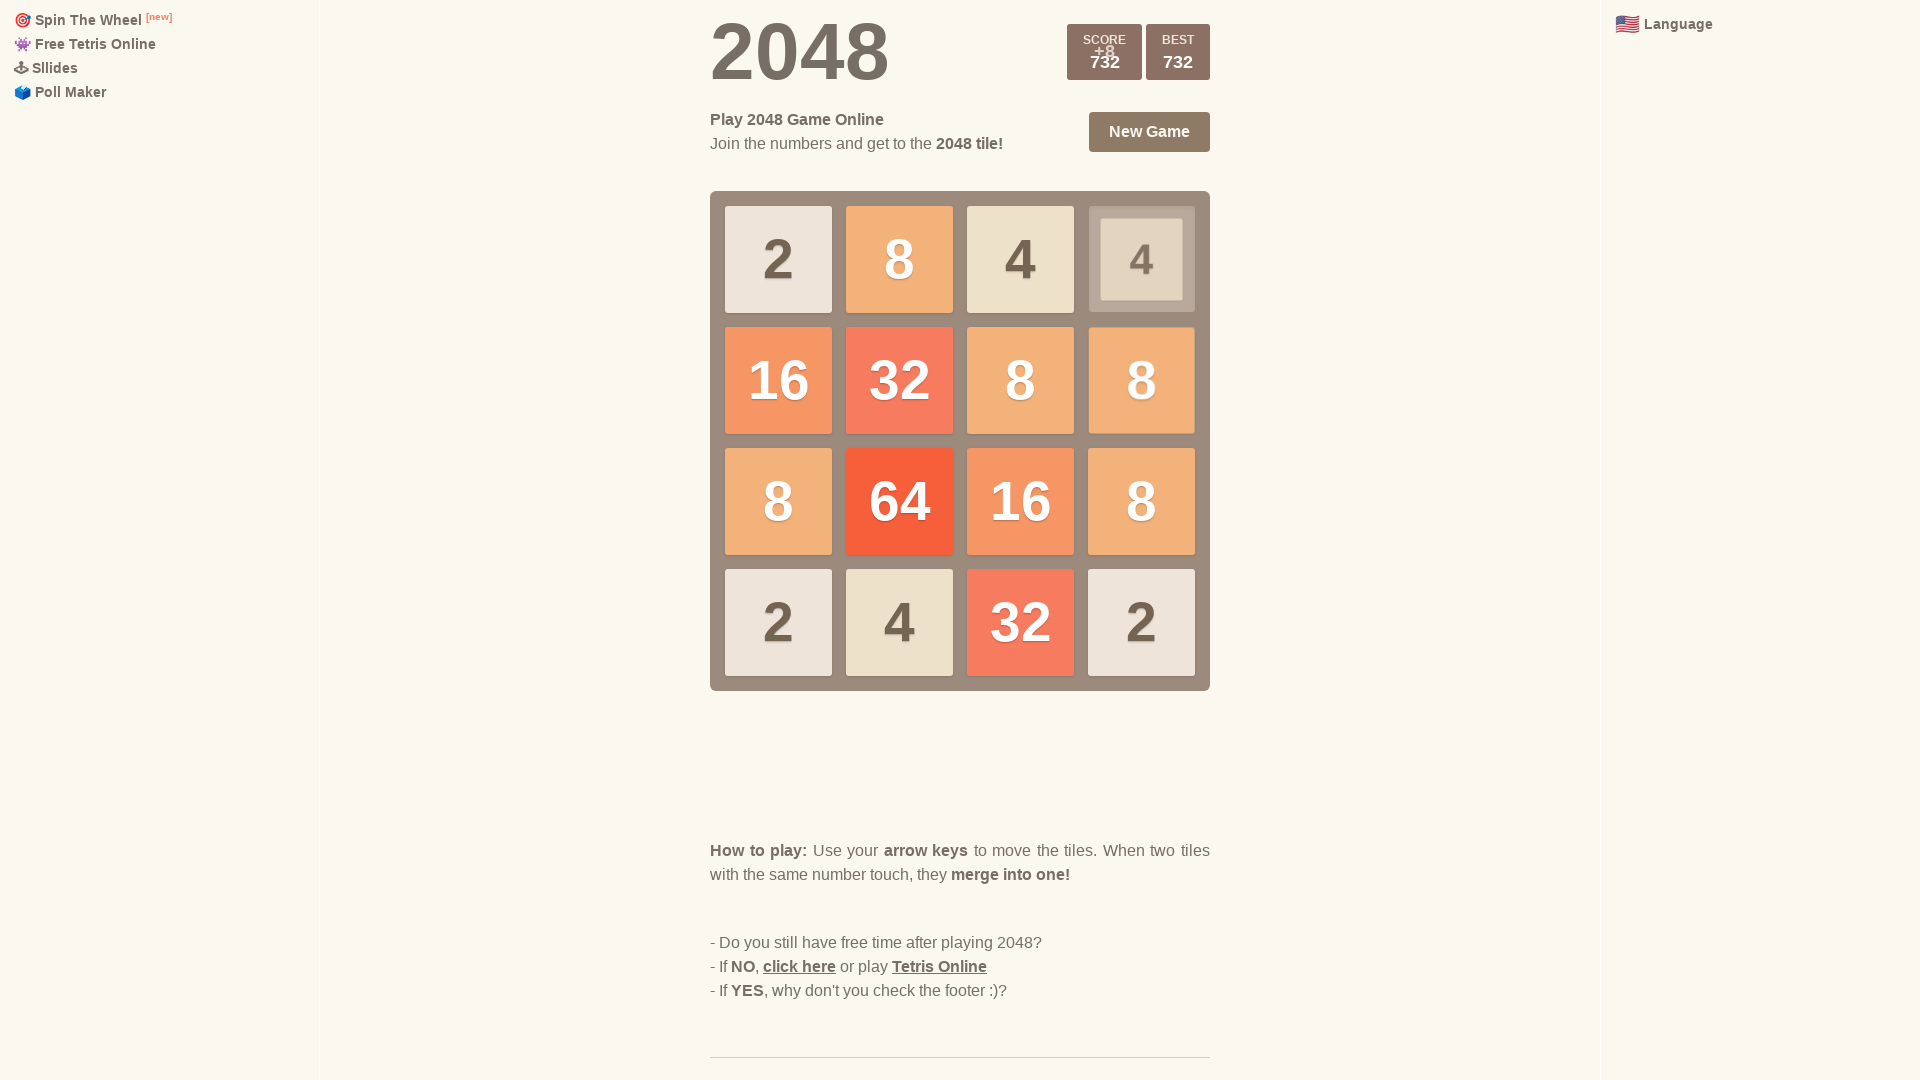

Pressed ArrowRight (iteration 26/100)
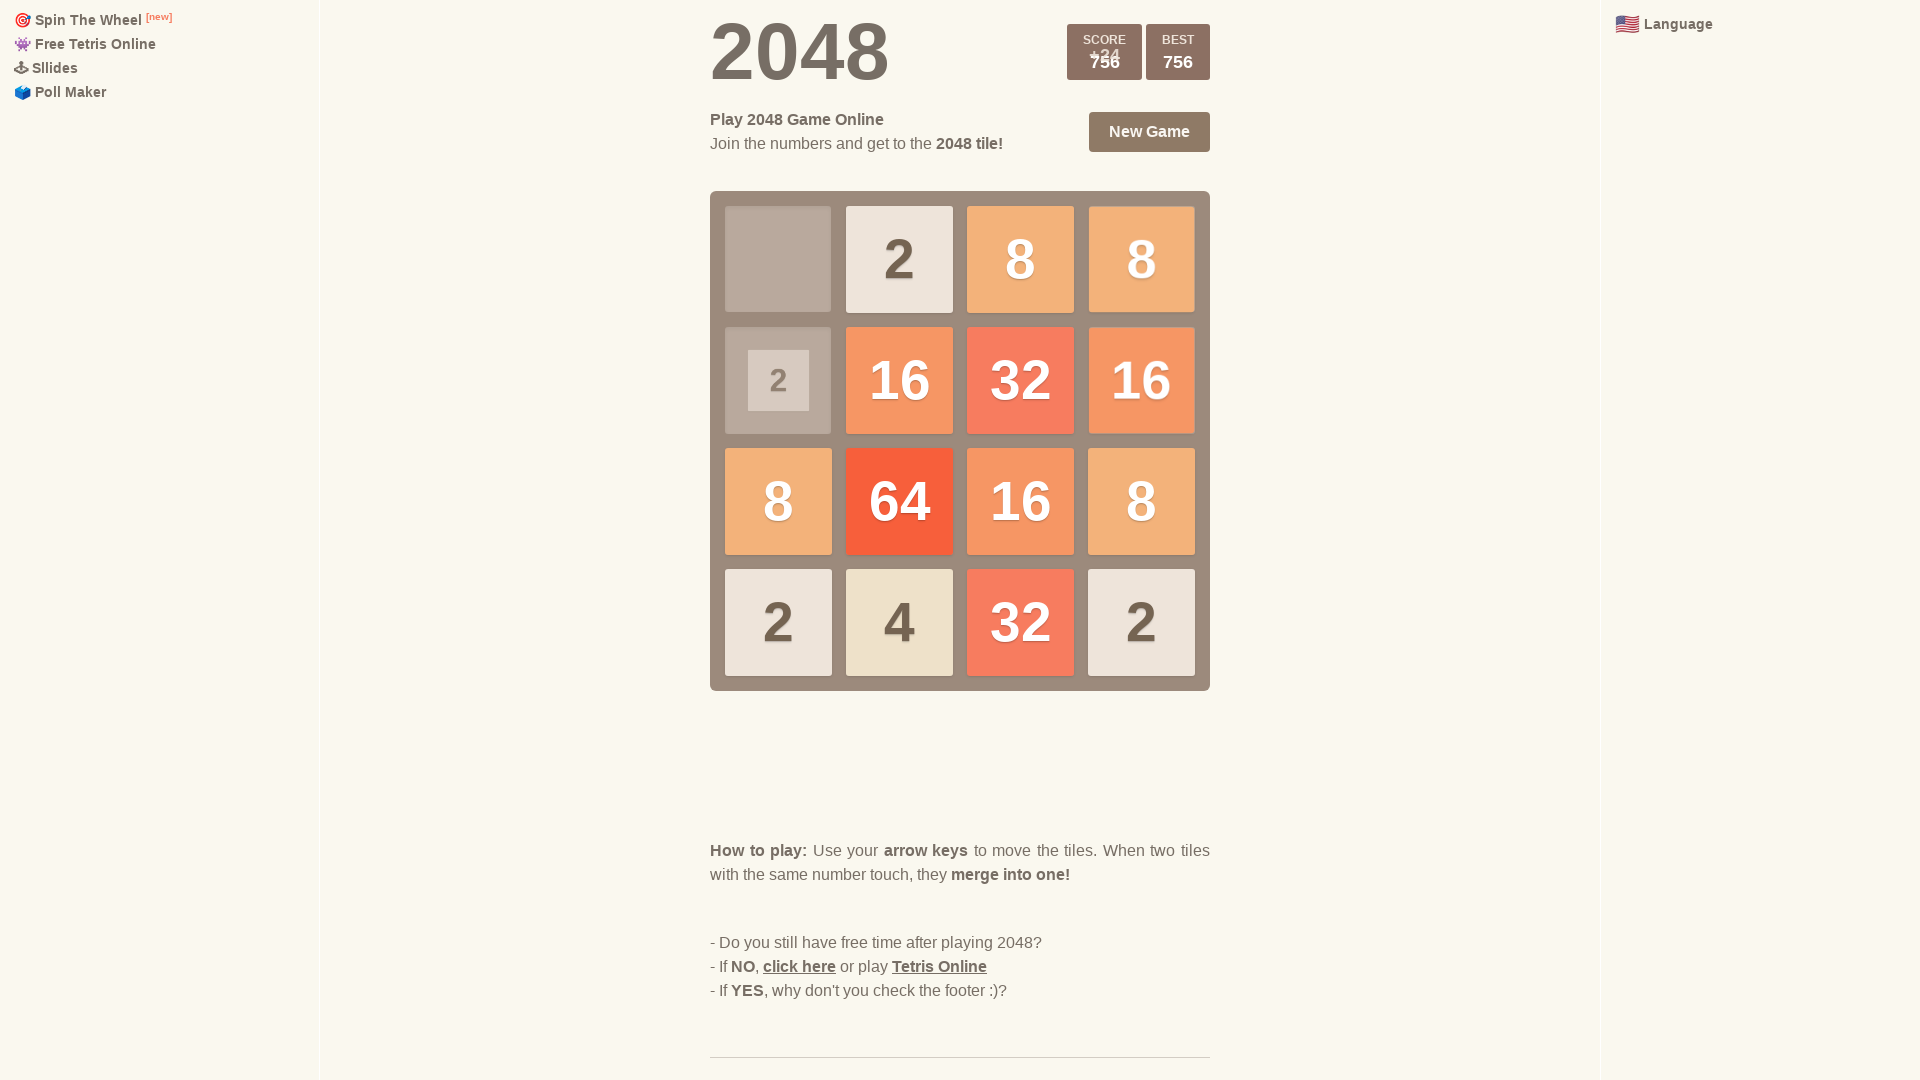

Pressed ArrowLeft (iteration 26/100)
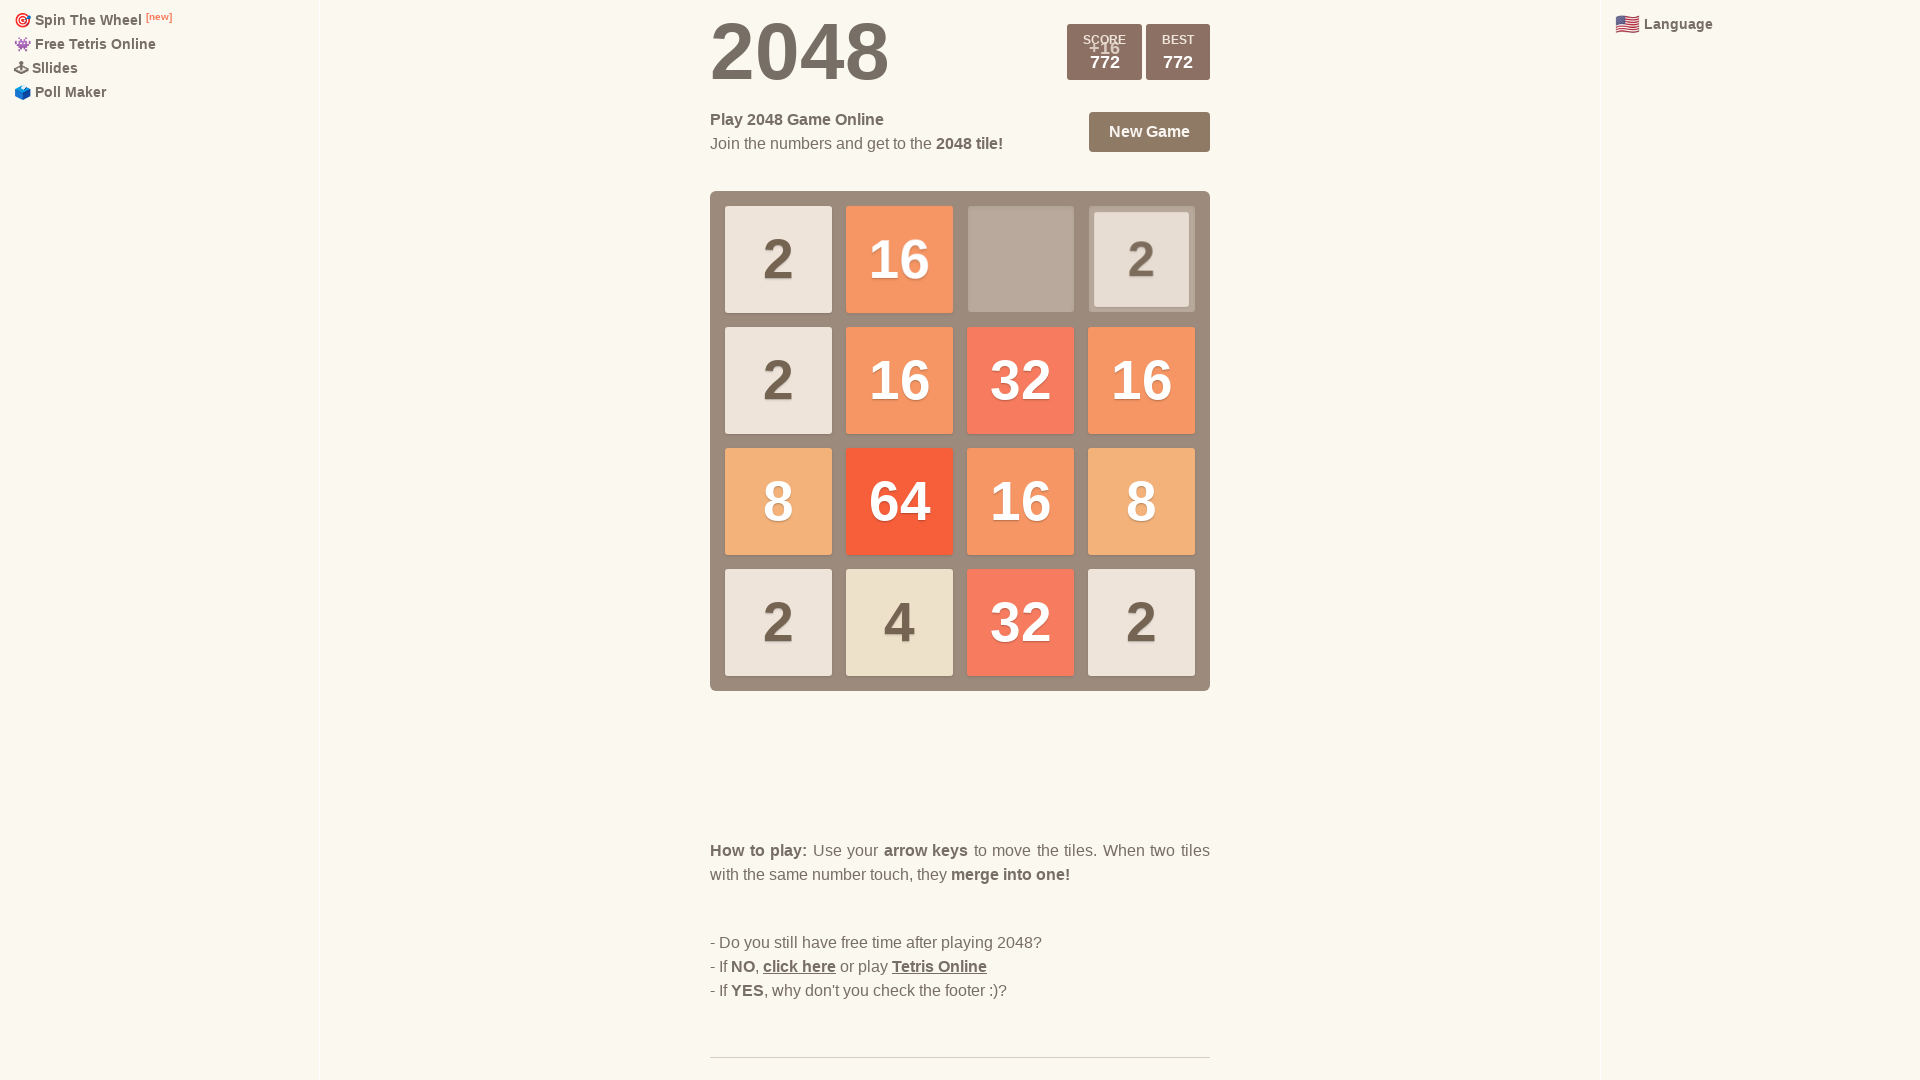

Pressed ArrowUp (iteration 26/100)
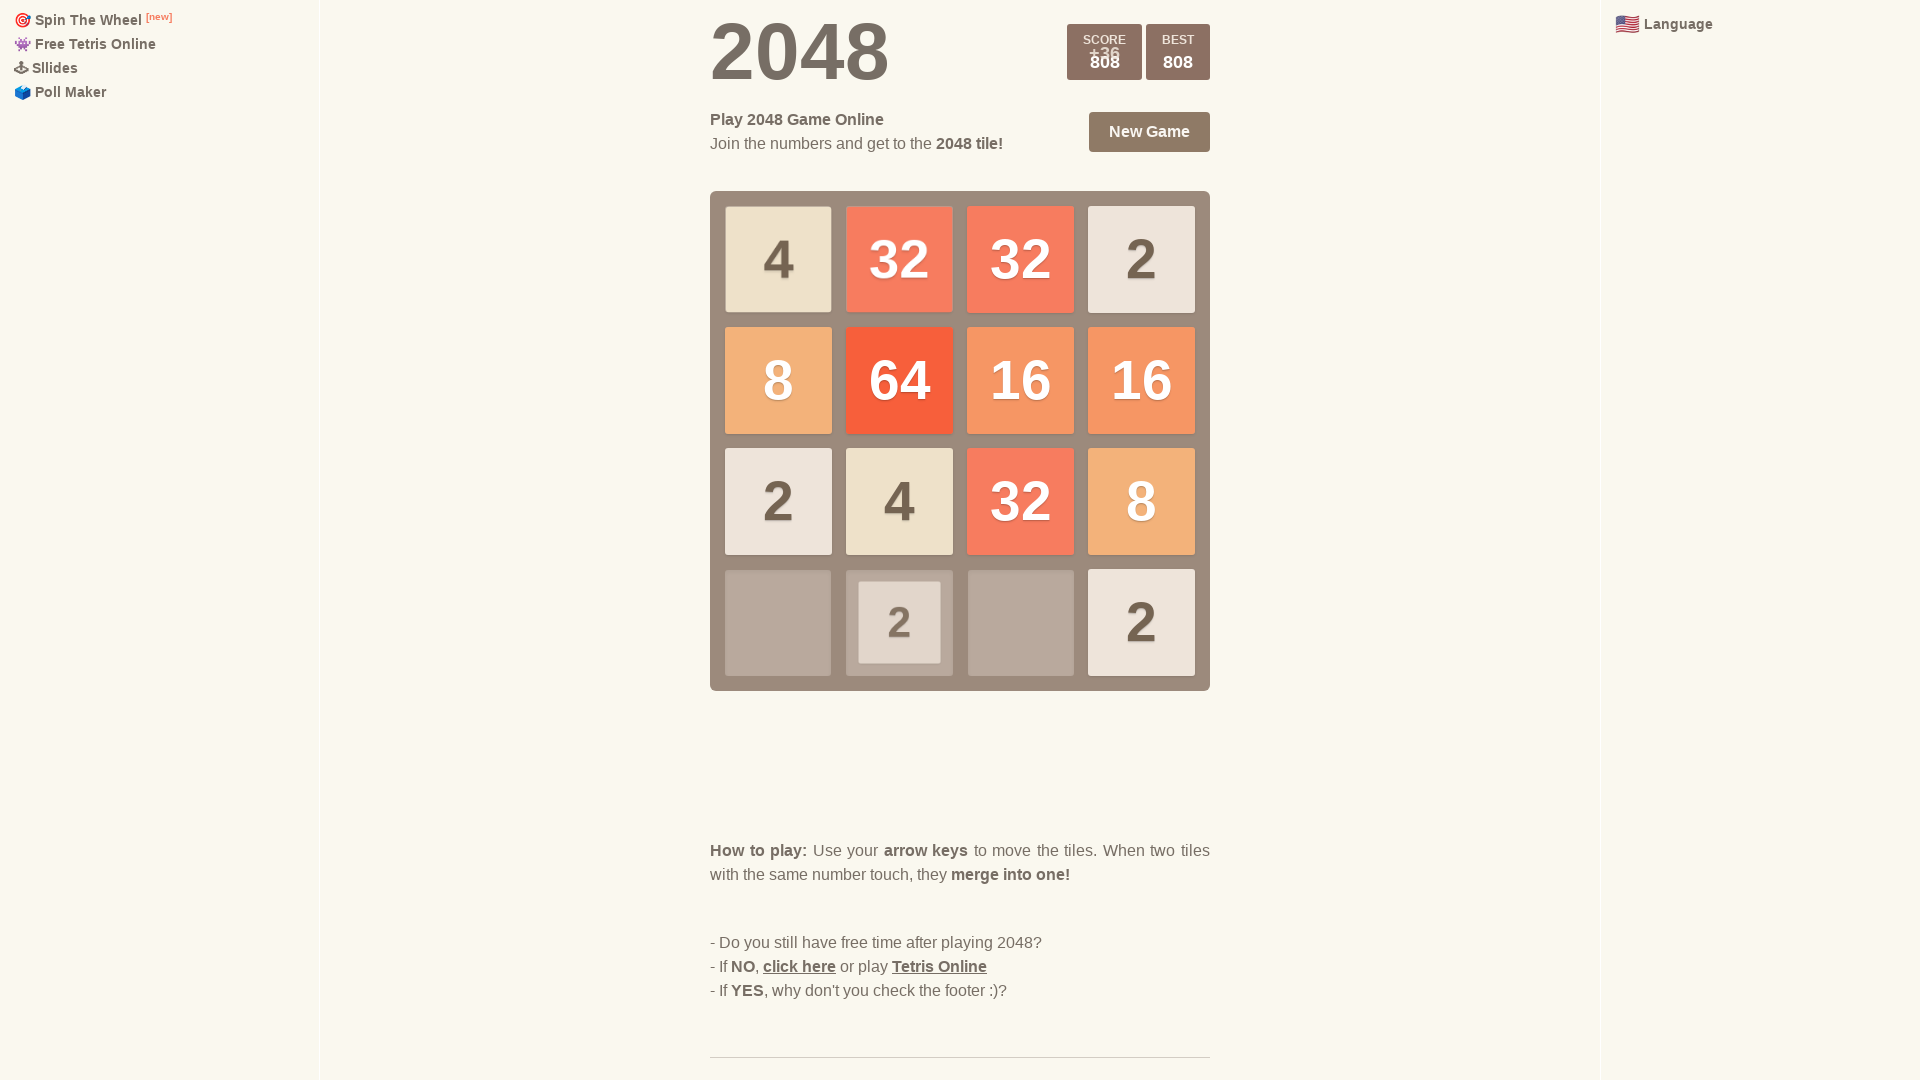

Pressed ArrowDown (iteration 27/100)
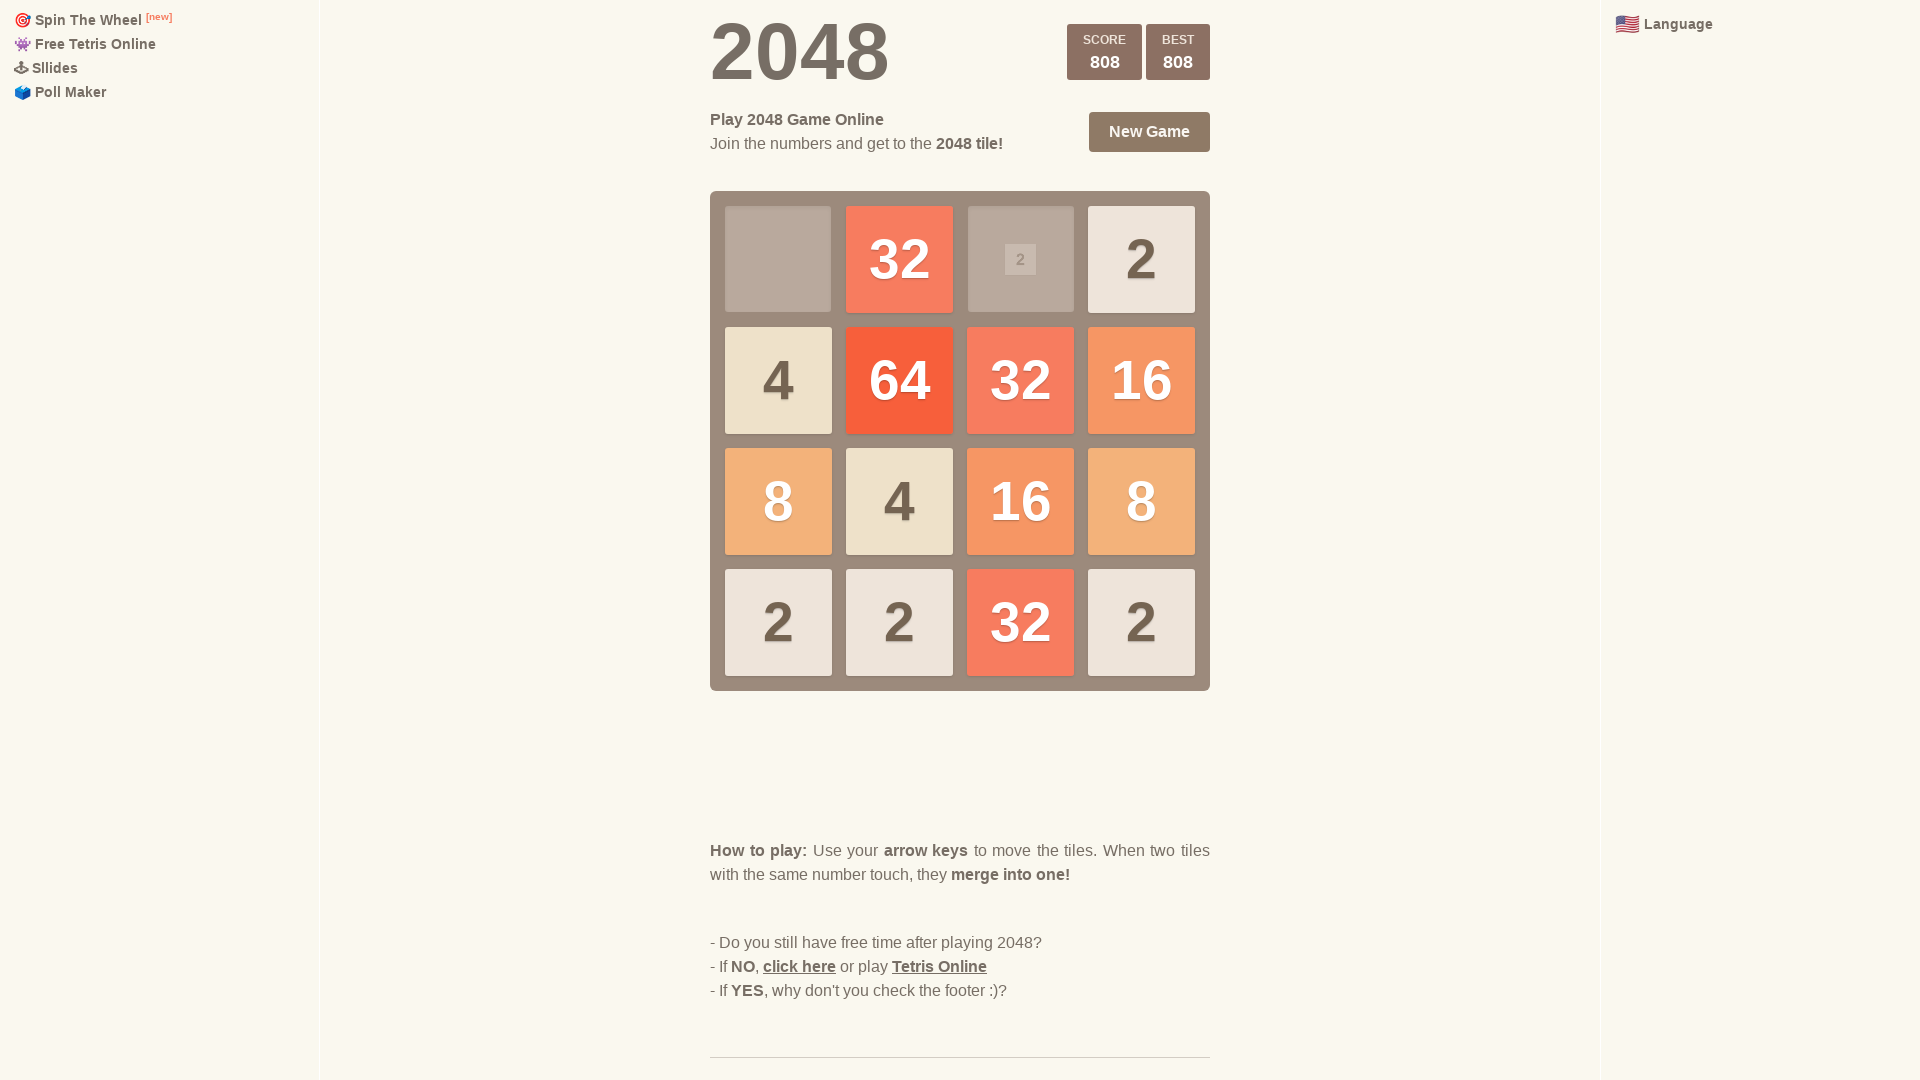

Pressed ArrowRight (iteration 27/100)
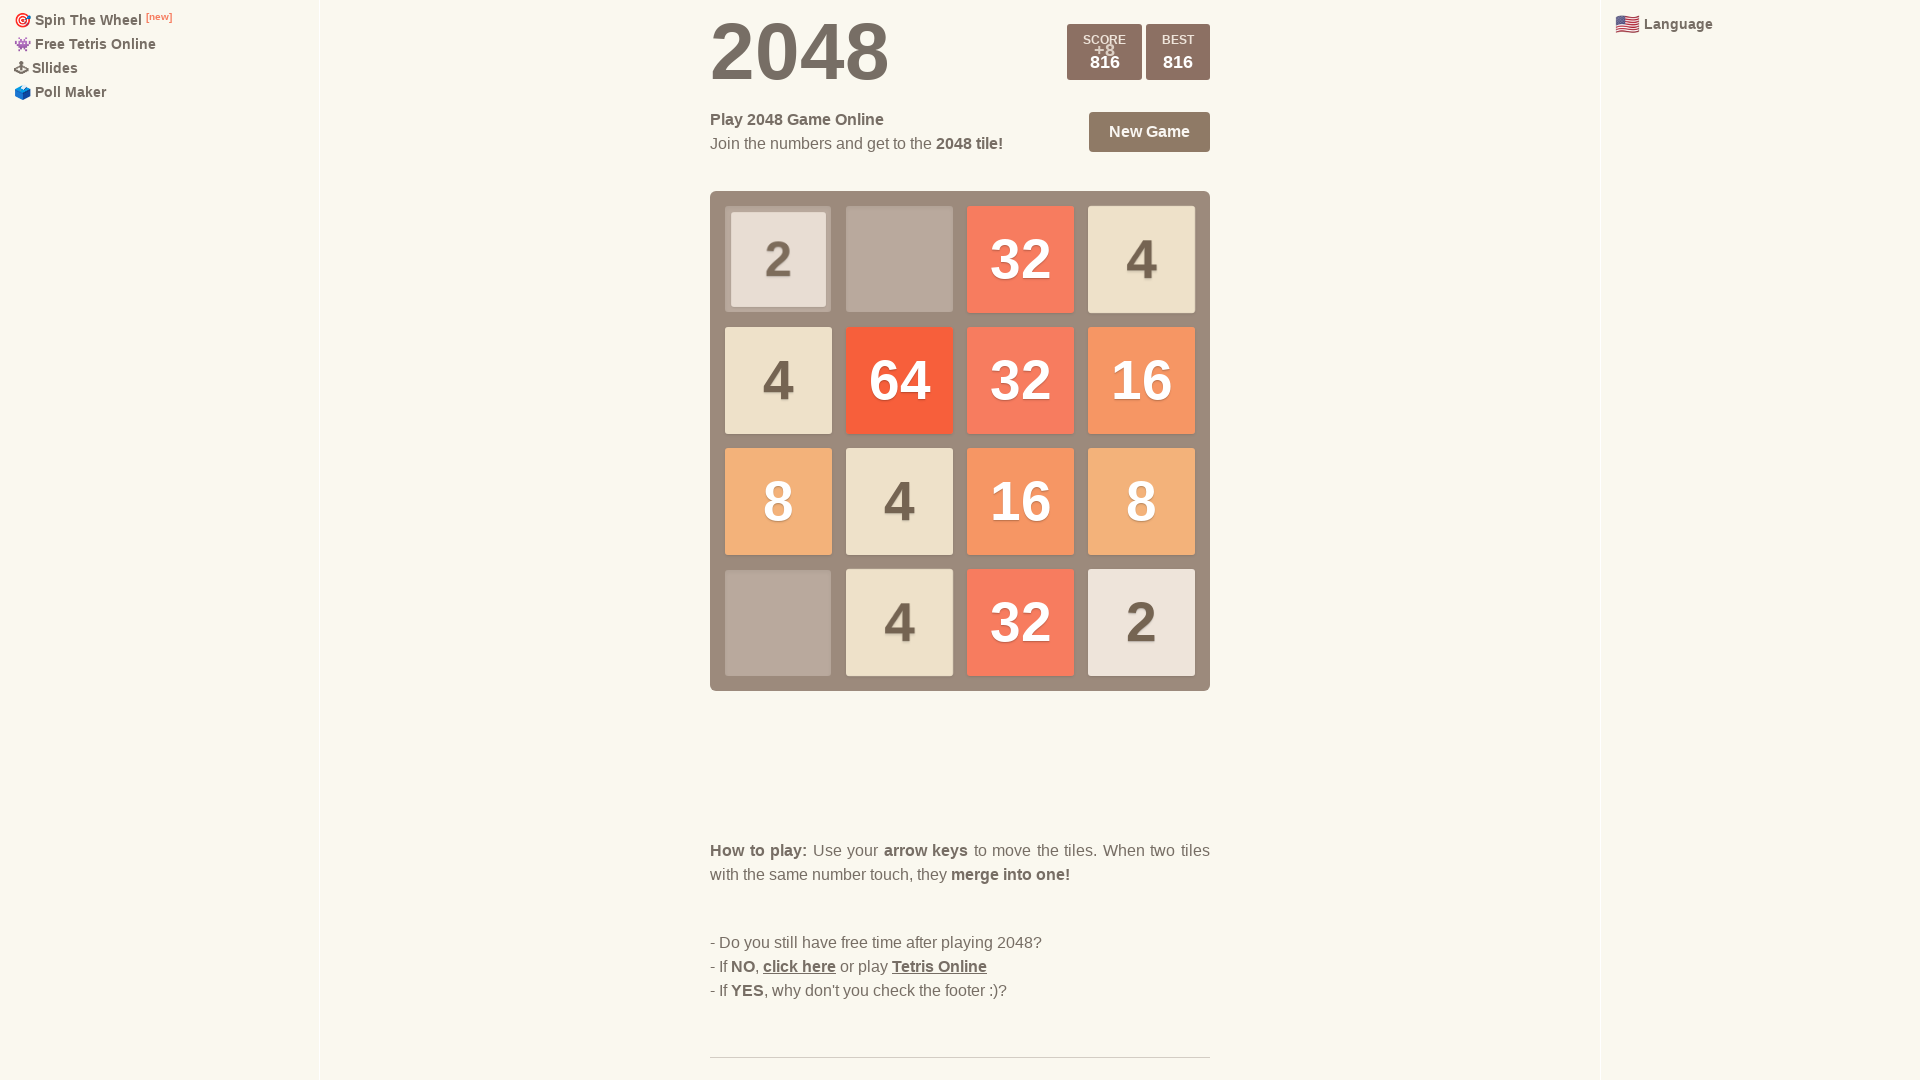

Pressed ArrowLeft (iteration 27/100)
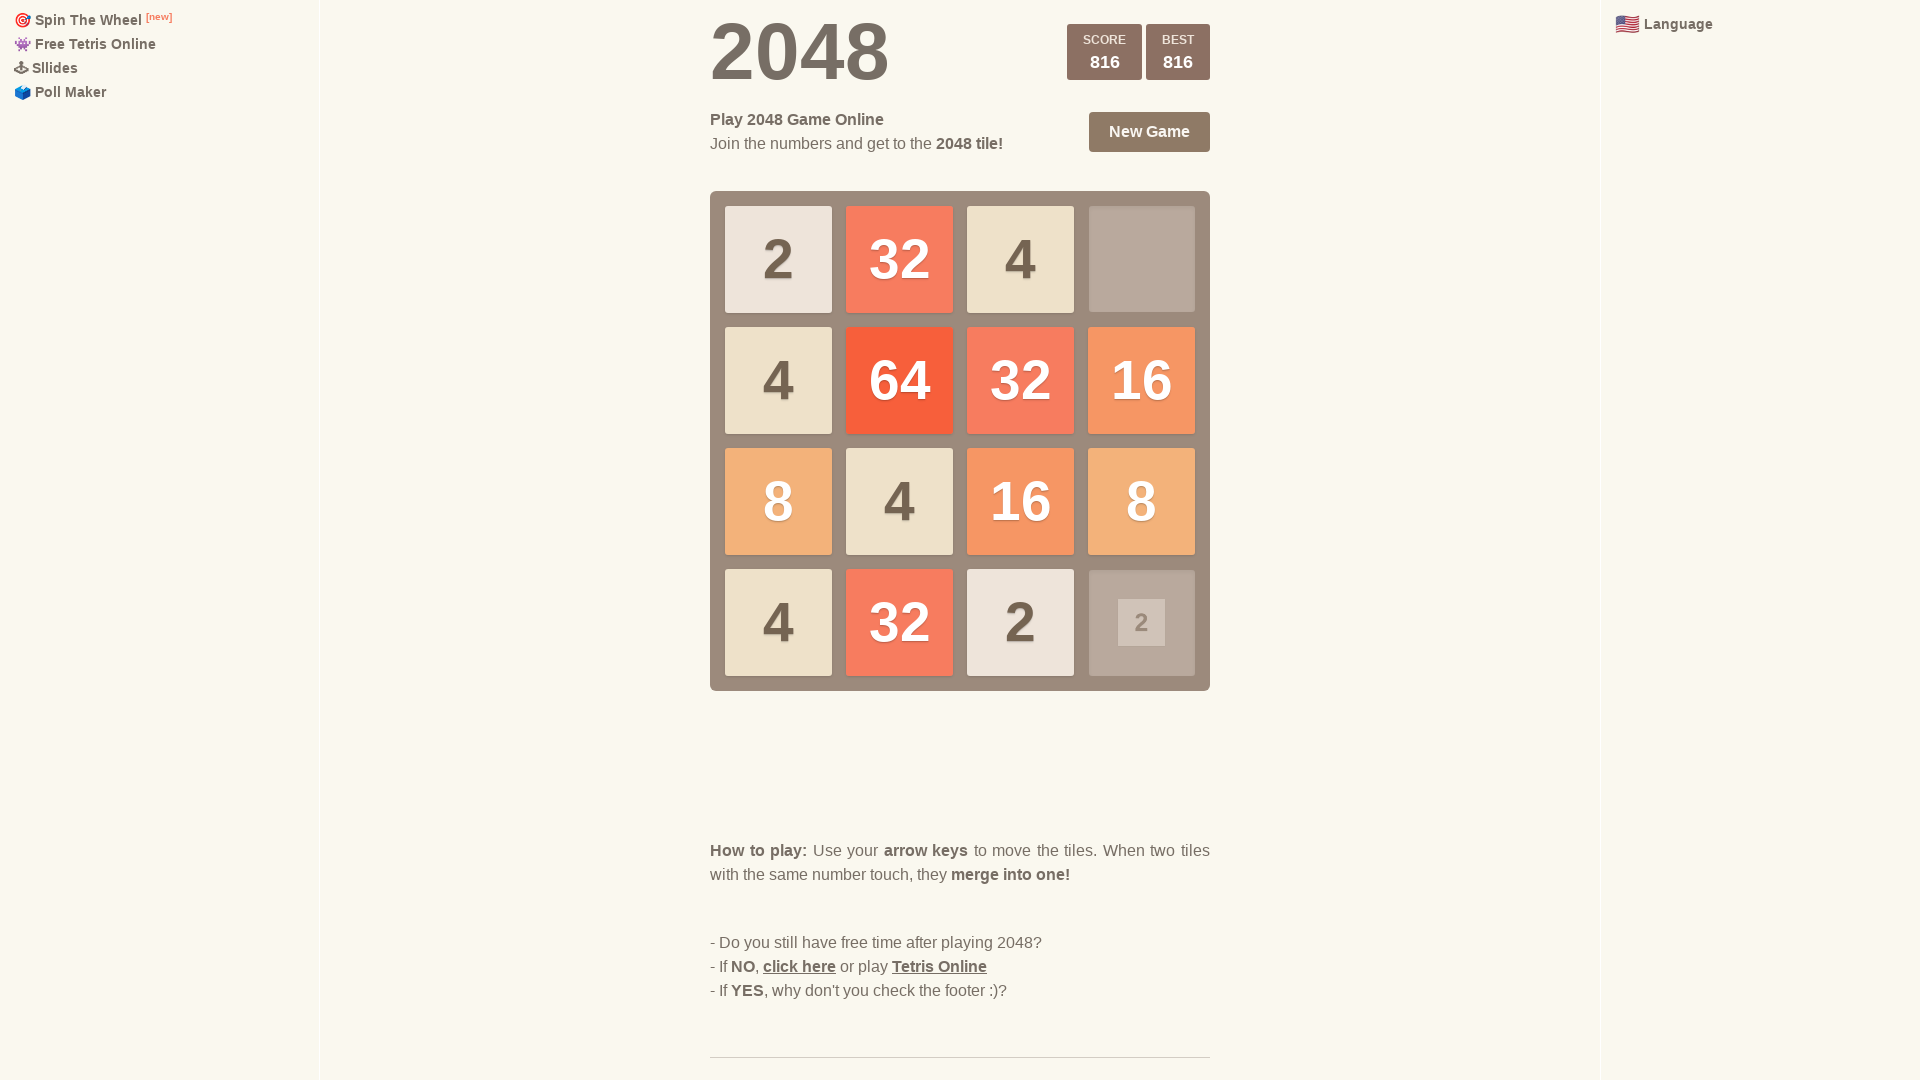

Pressed ArrowUp (iteration 27/100)
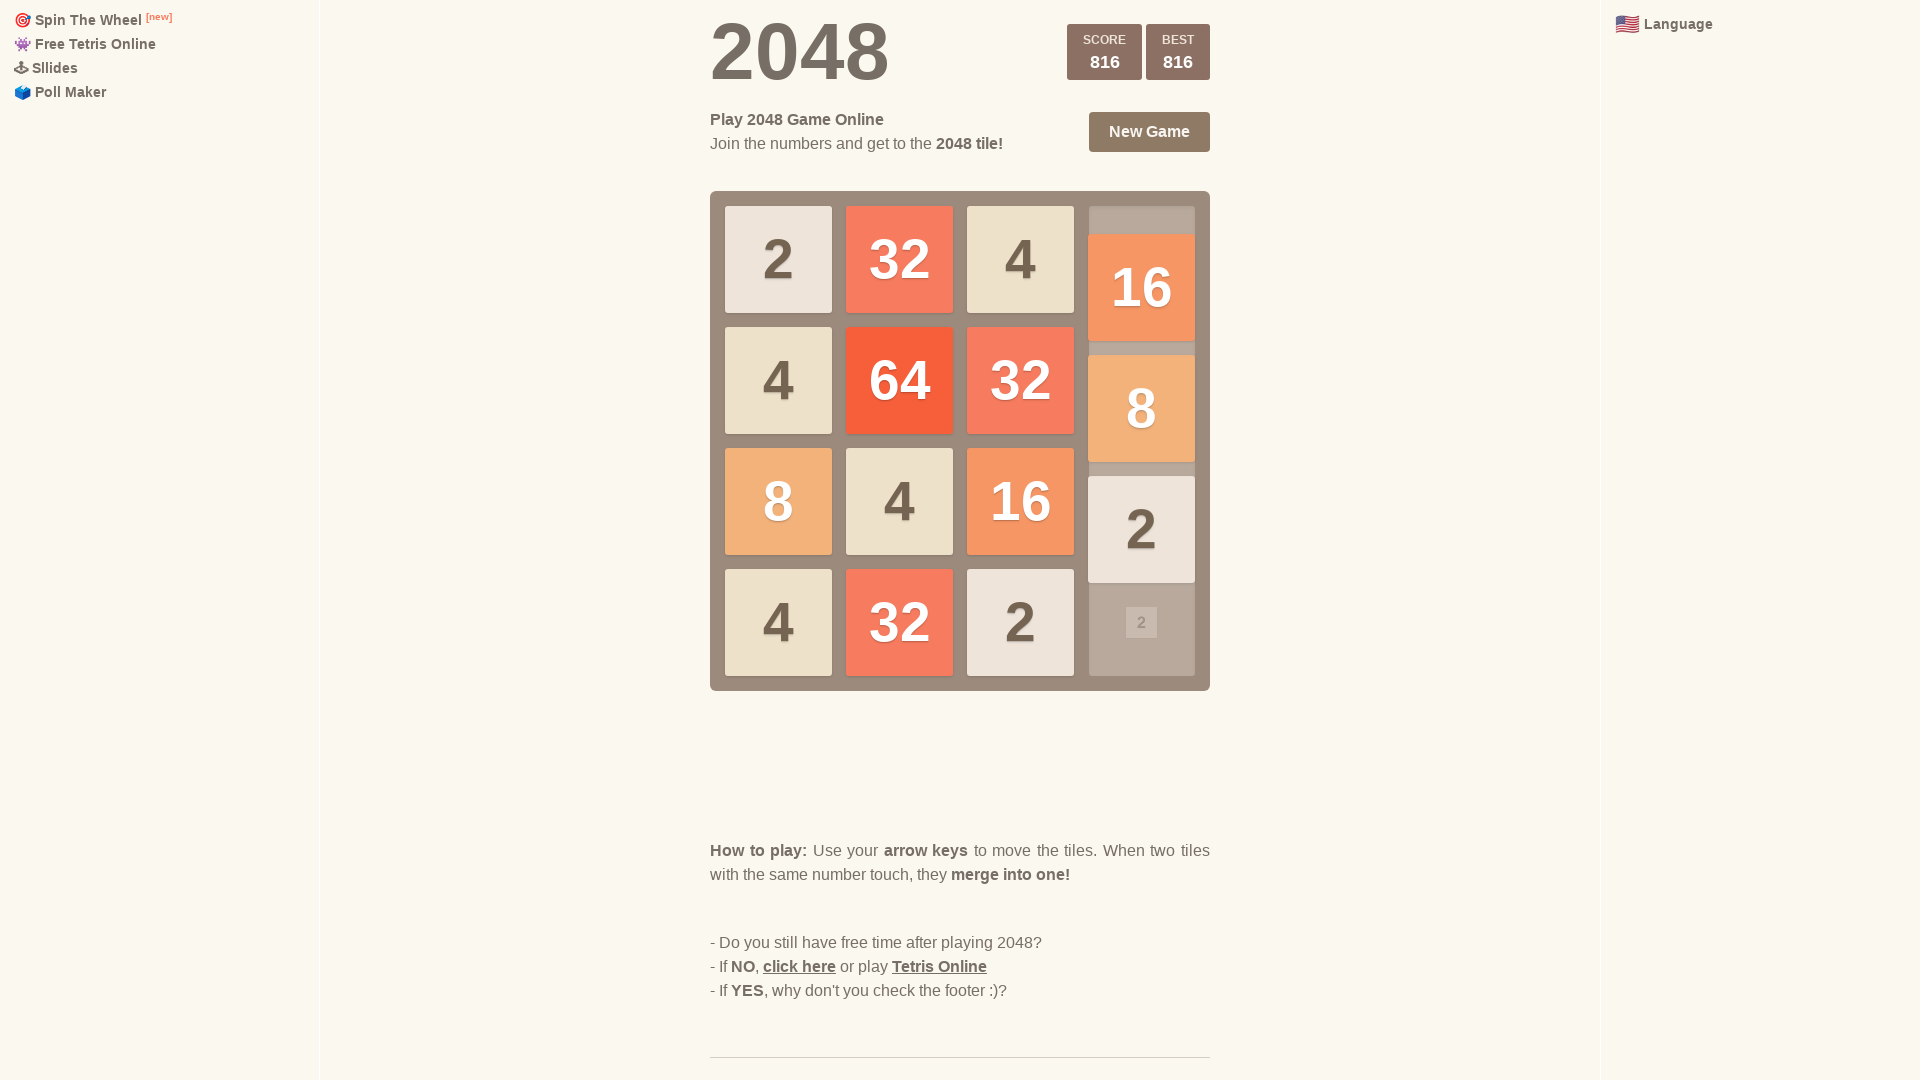

Pressed ArrowDown (iteration 28/100)
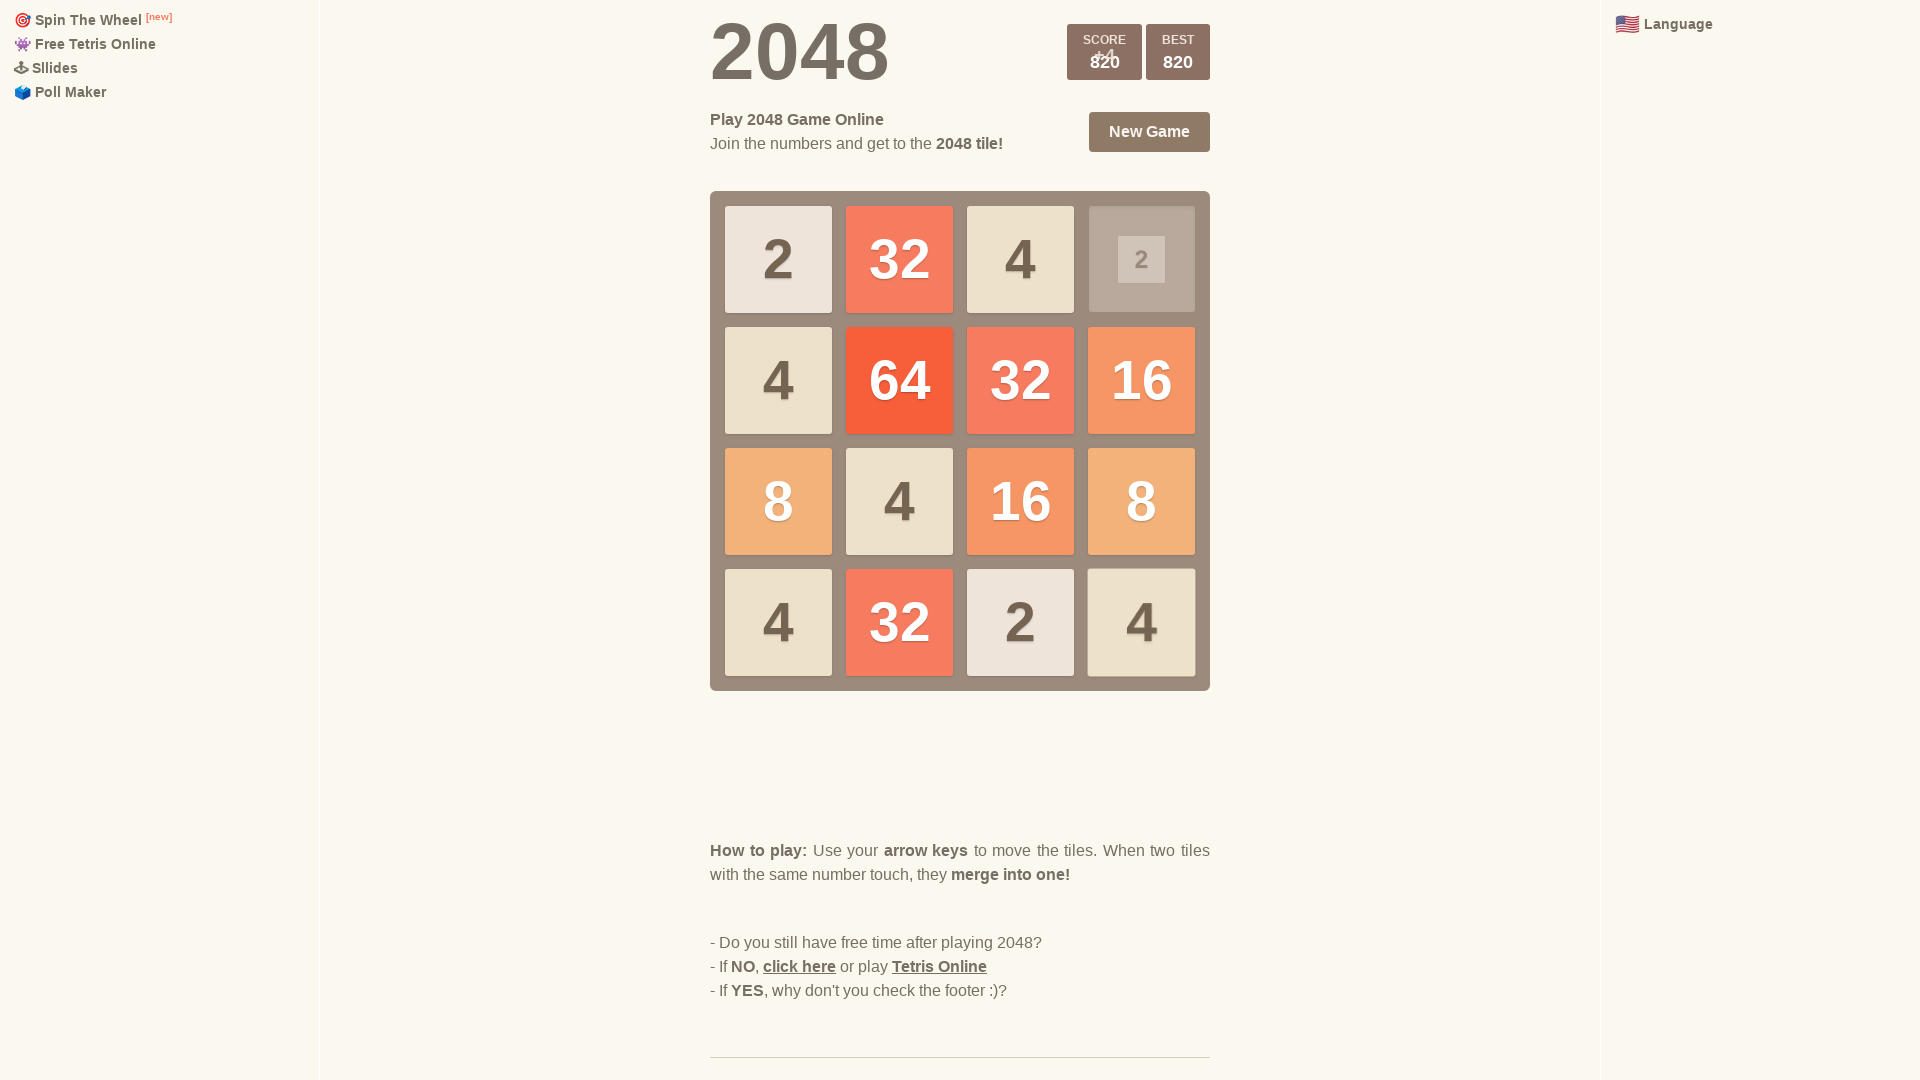

Pressed ArrowRight (iteration 28/100)
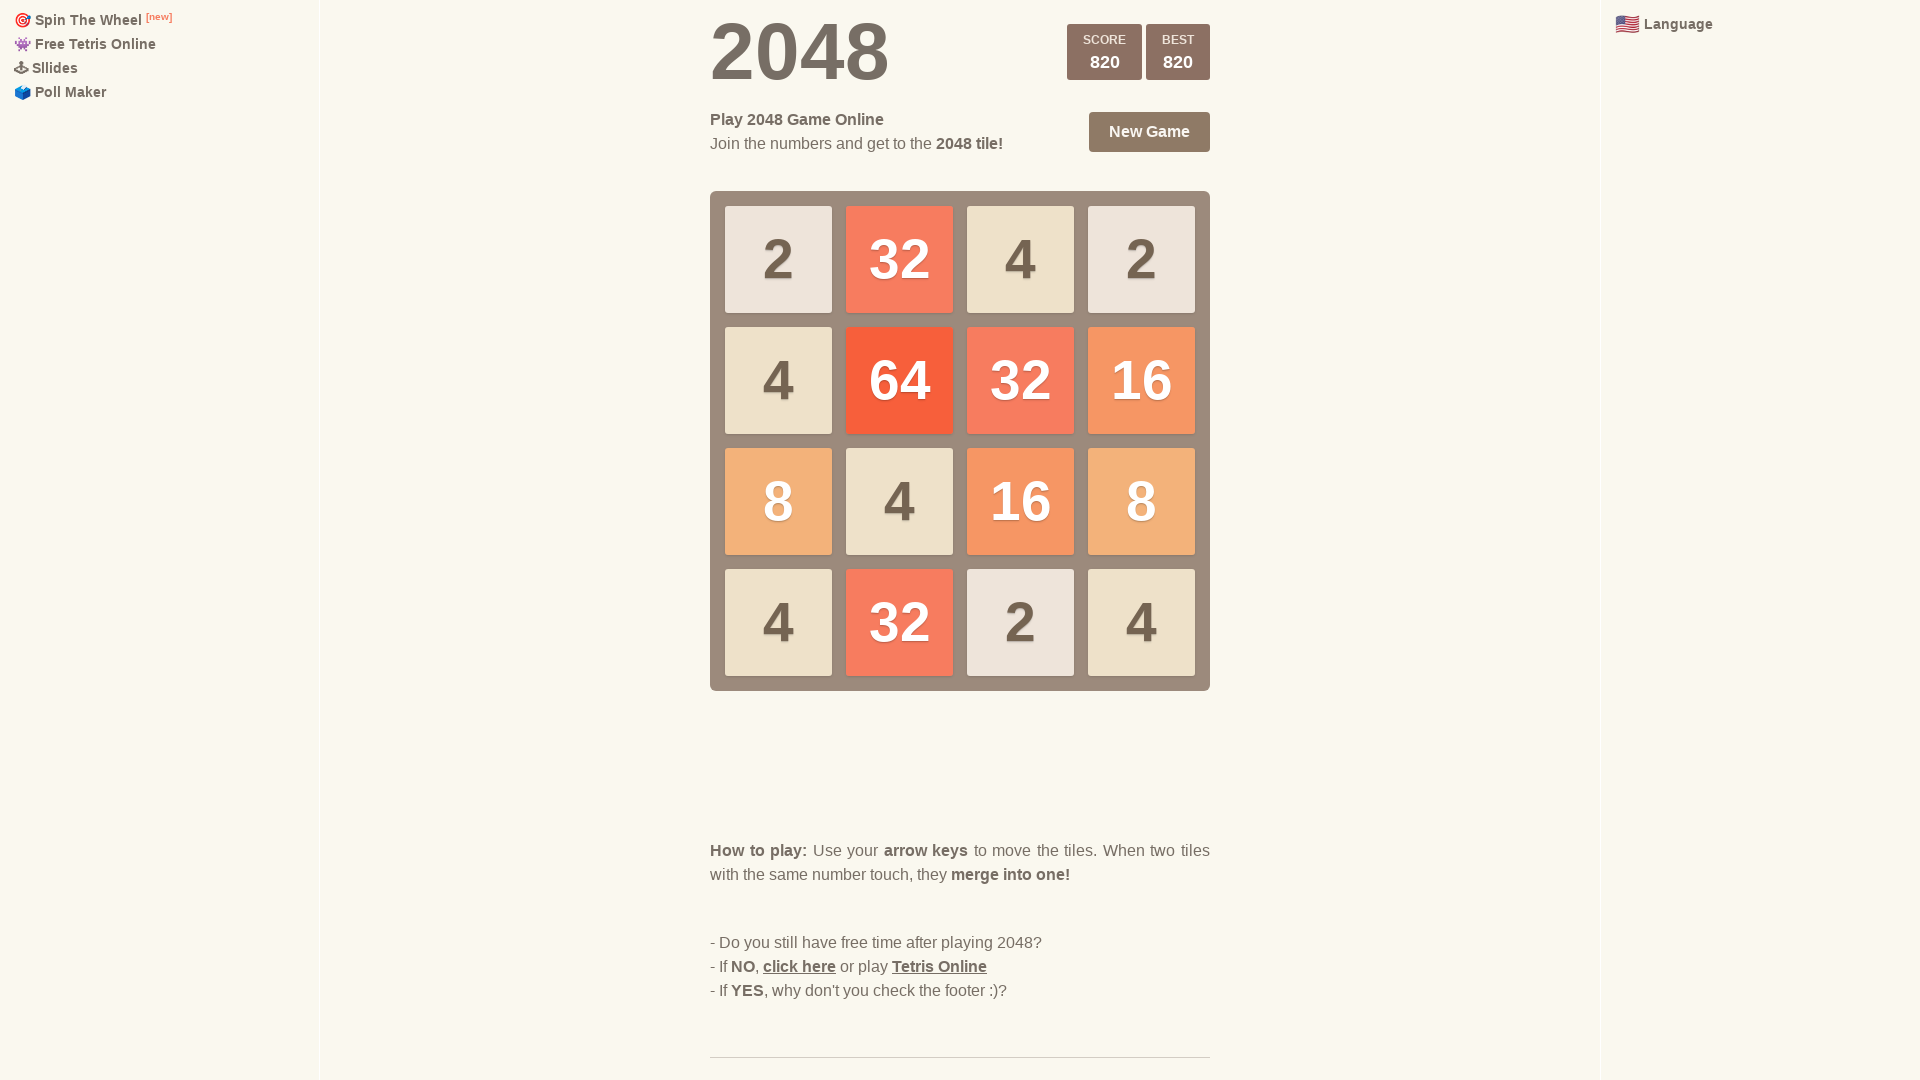

Pressed ArrowLeft (iteration 28/100)
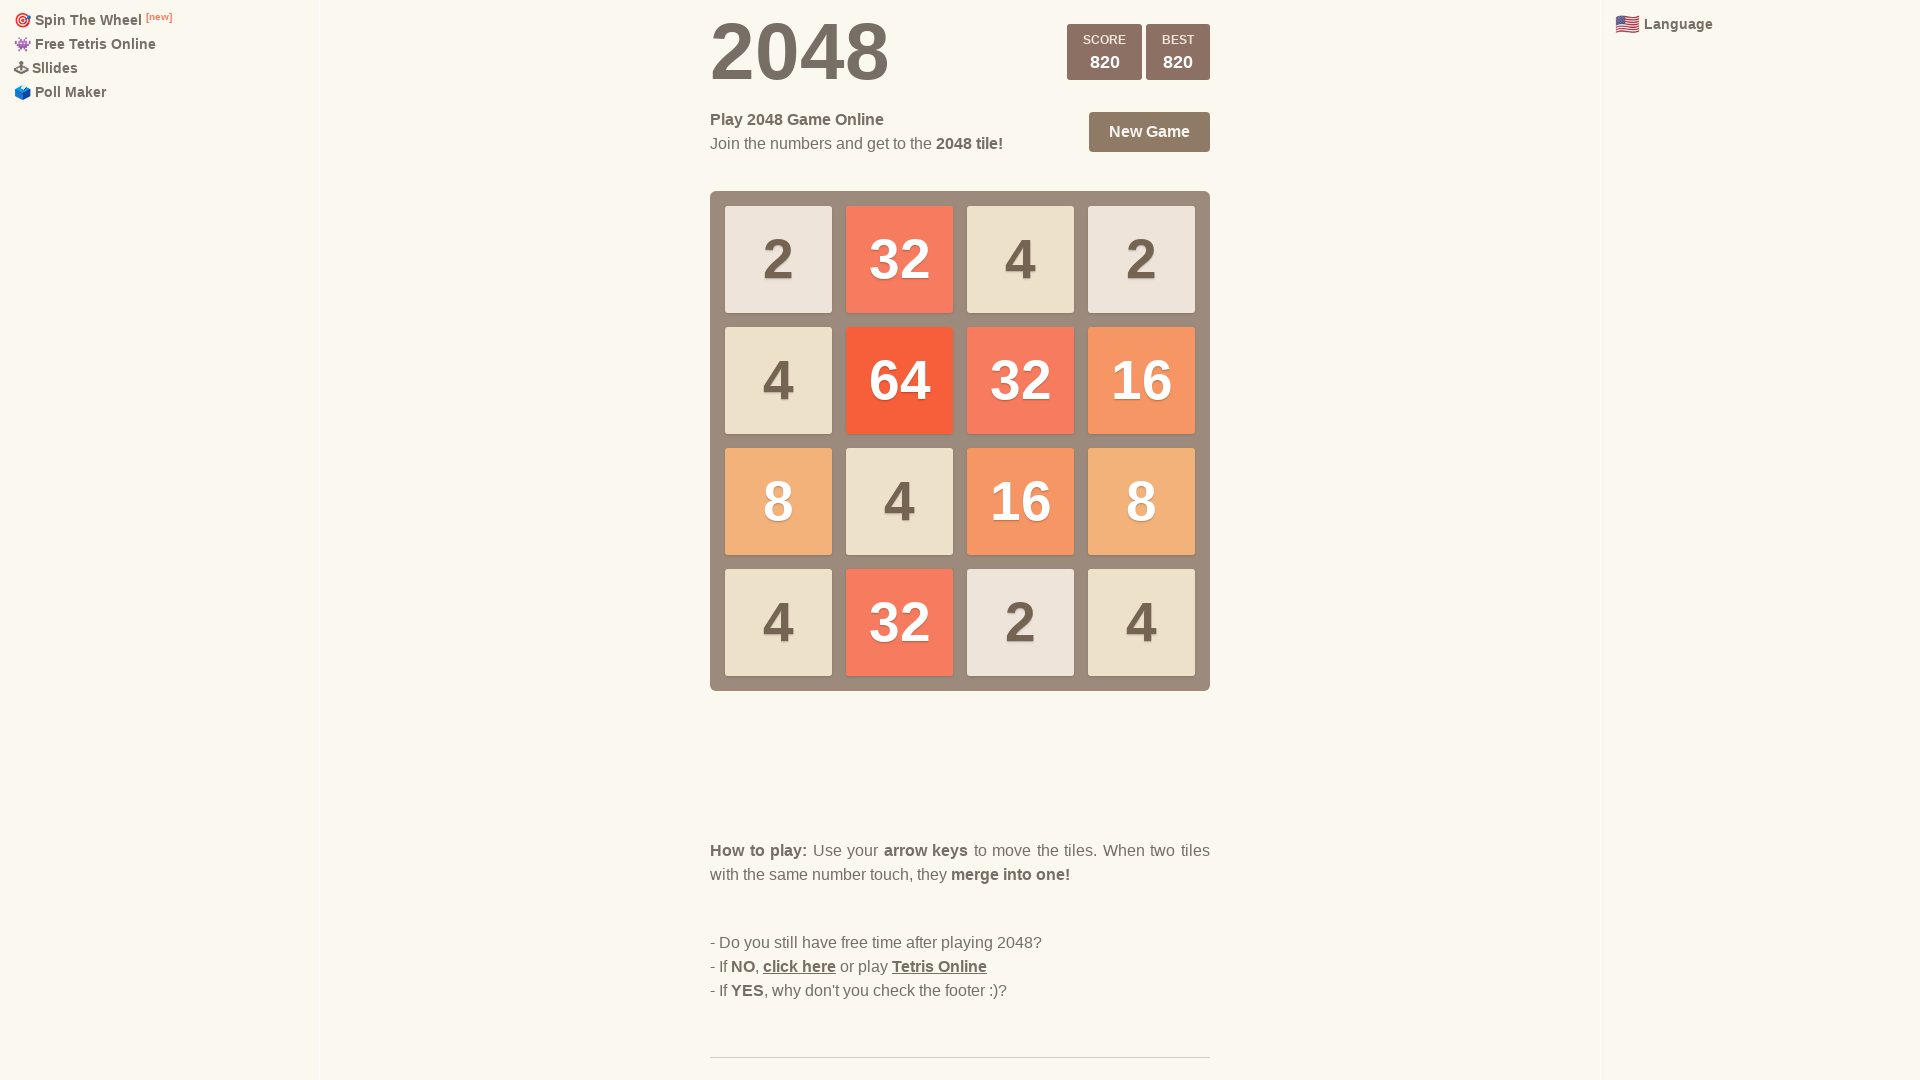

Pressed ArrowUp (iteration 28/100)
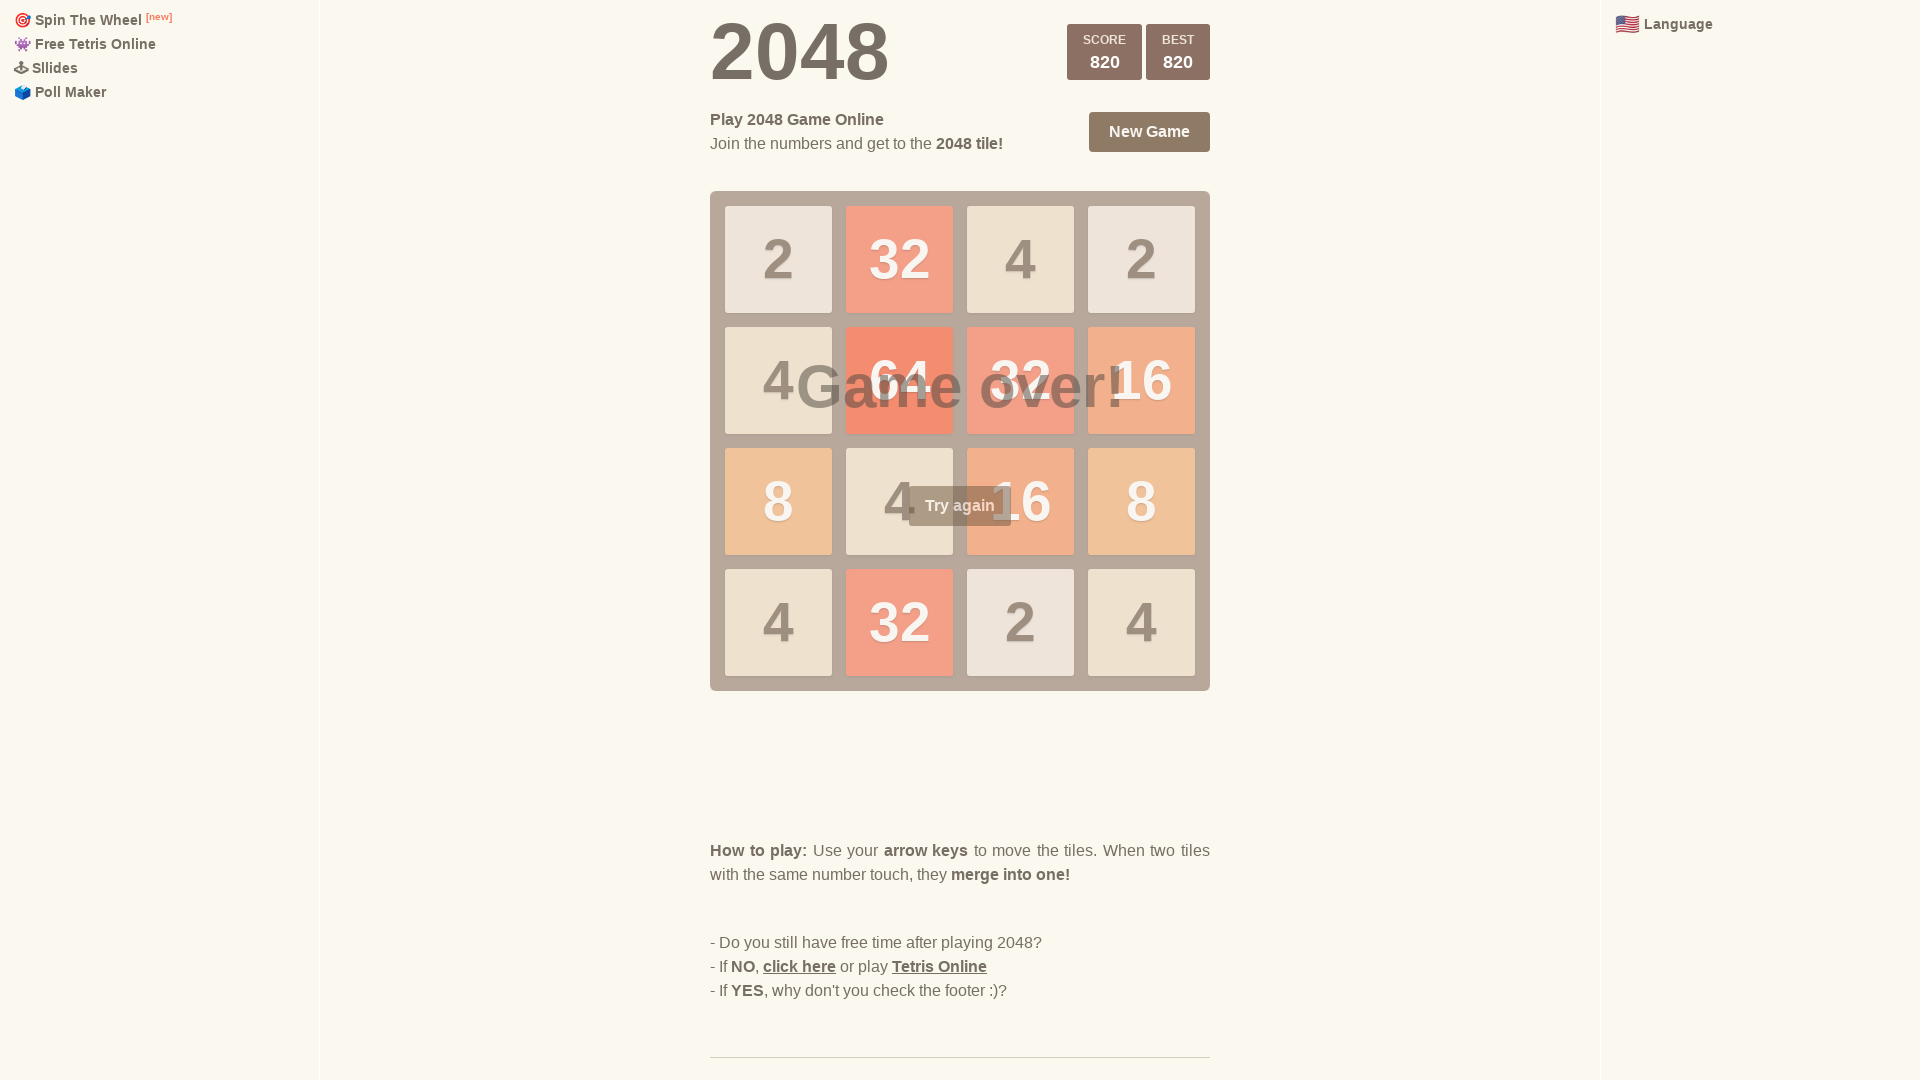

Pressed ArrowDown (iteration 29/100)
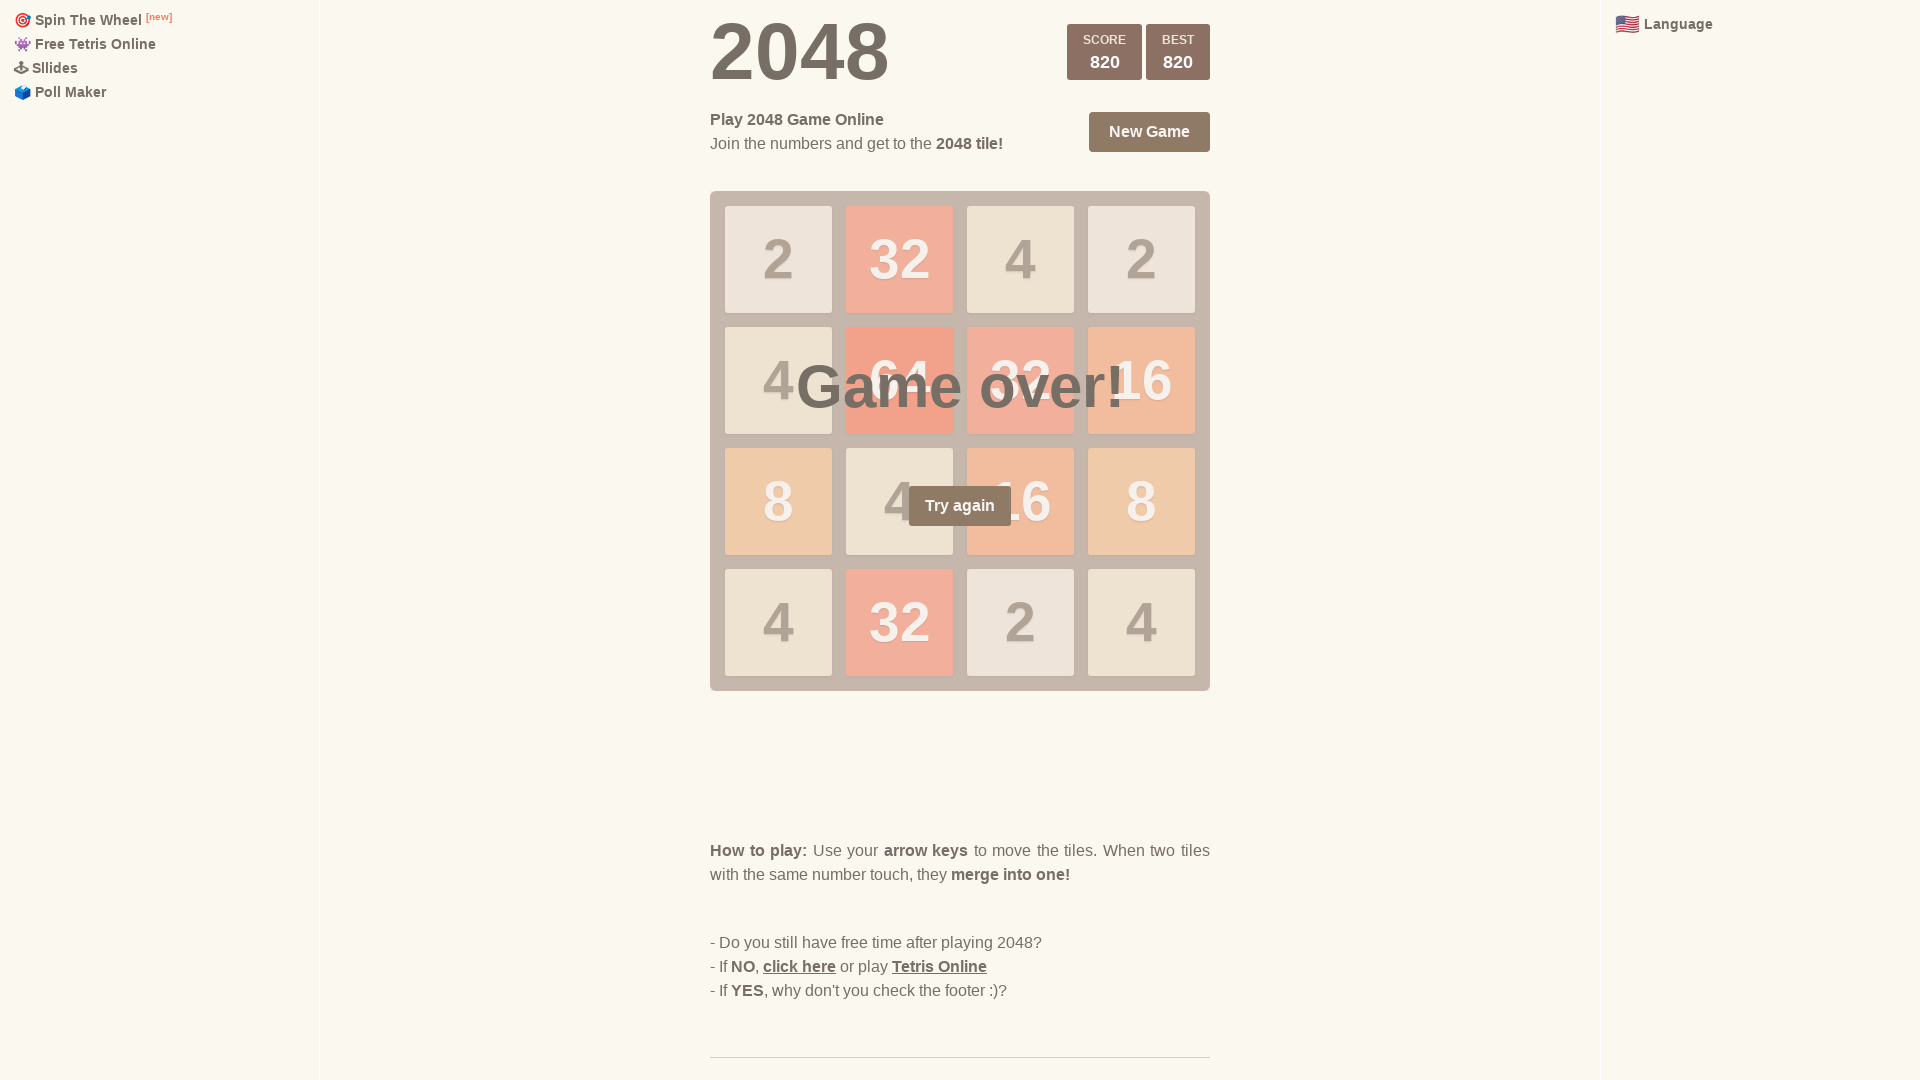

Pressed ArrowRight (iteration 29/100)
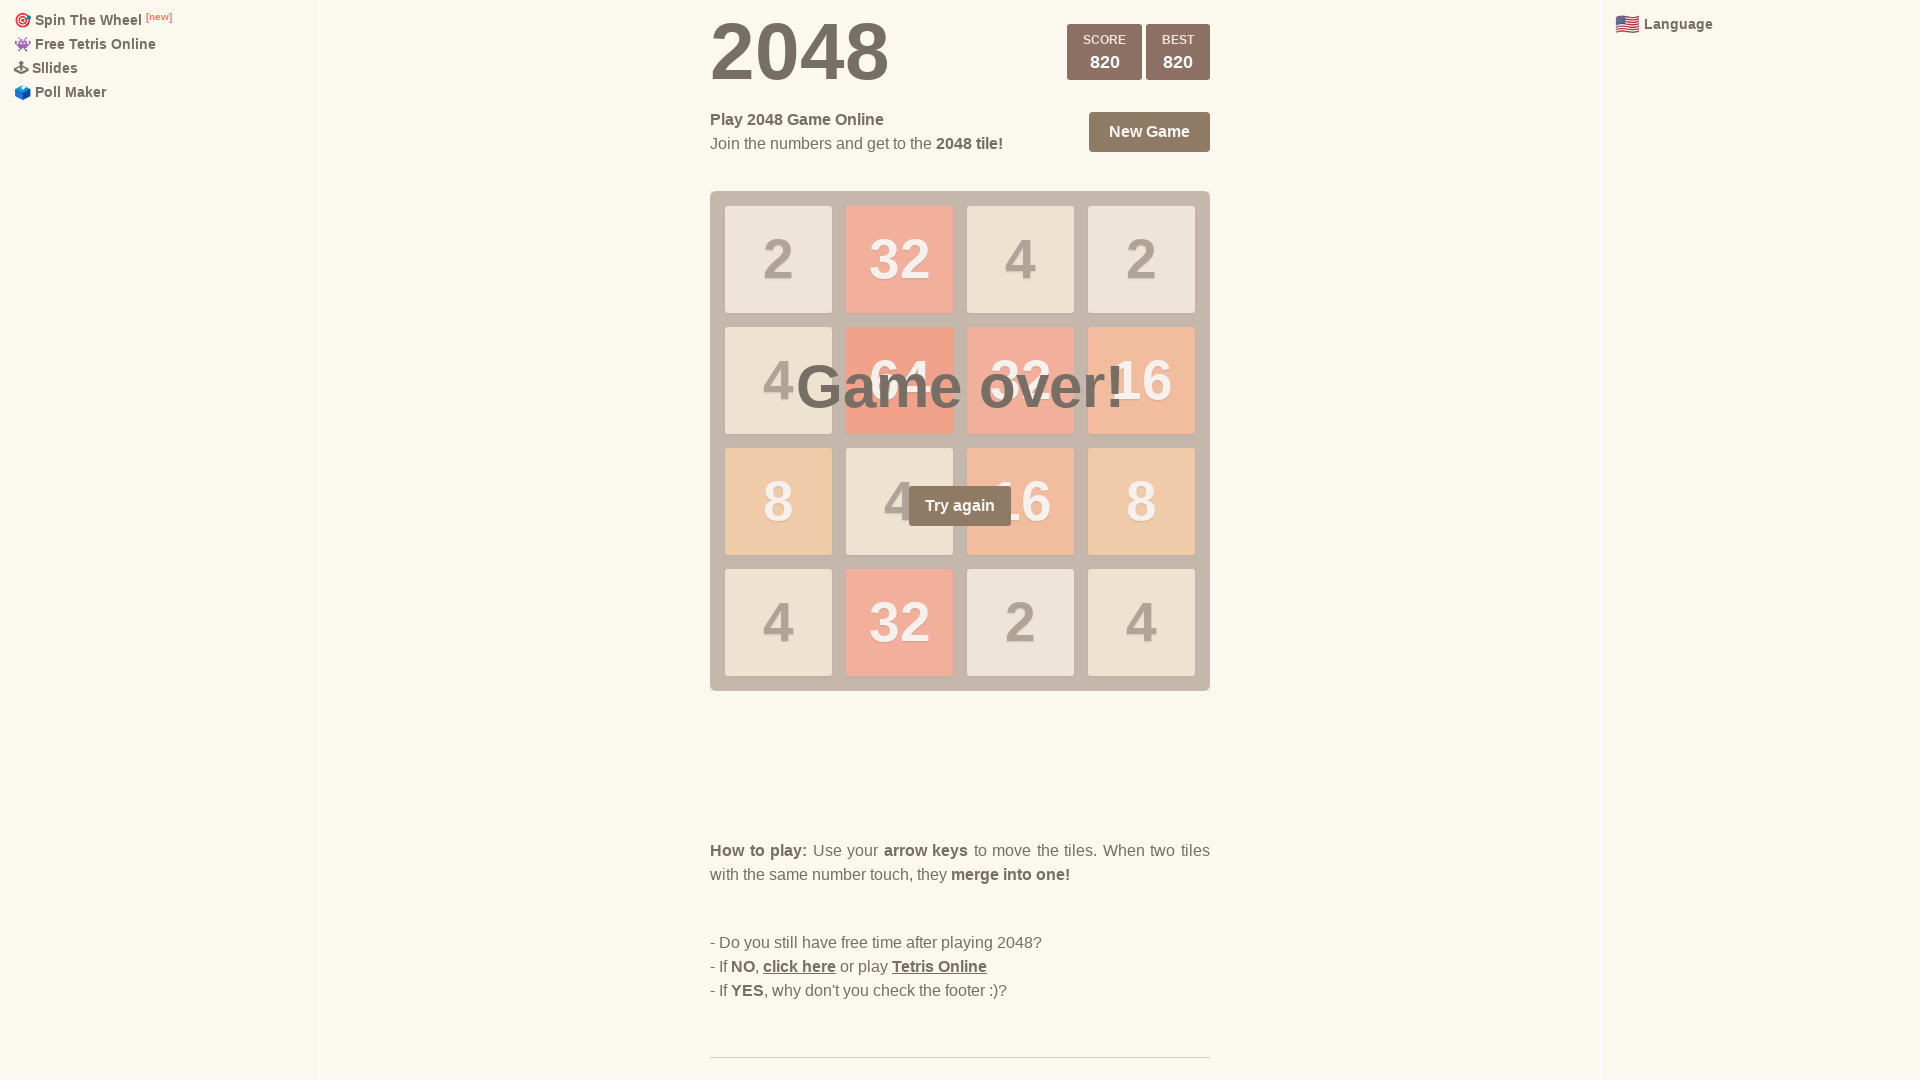

Pressed ArrowLeft (iteration 29/100)
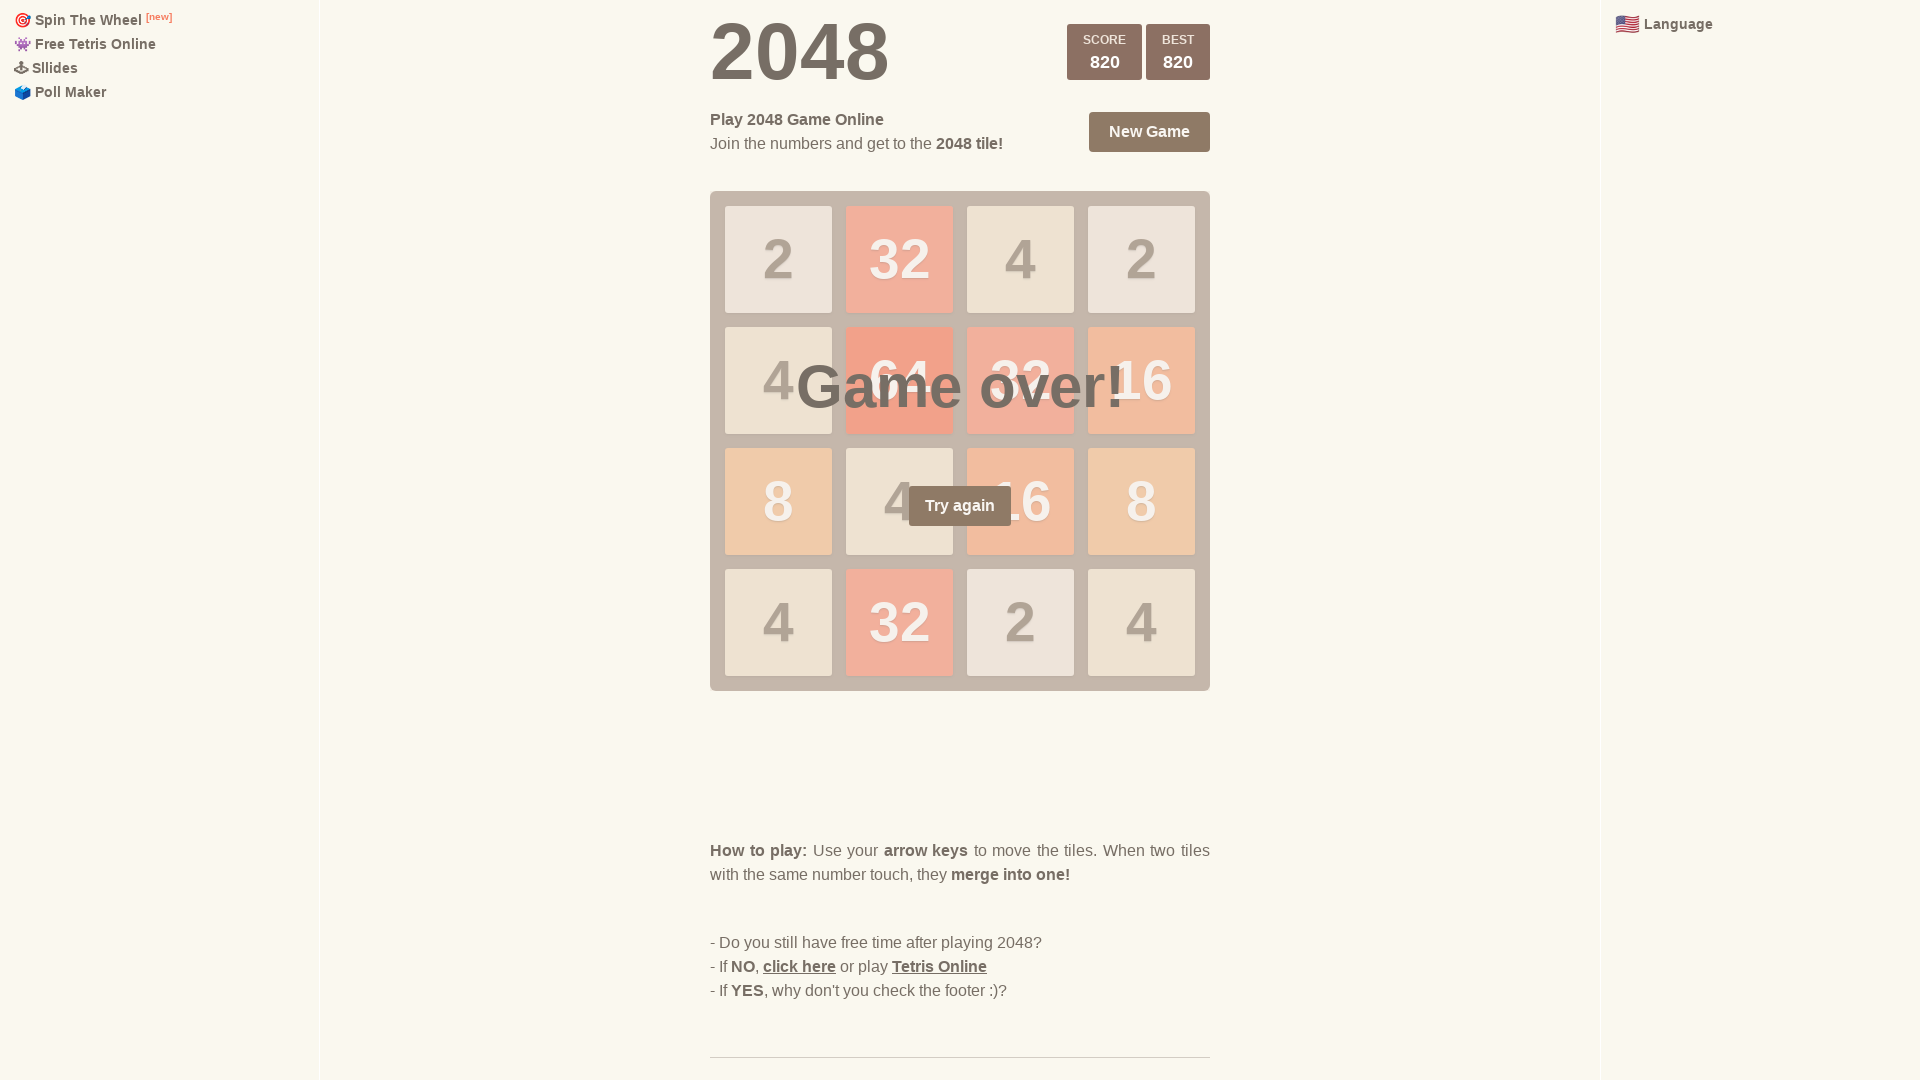

Pressed ArrowUp (iteration 29/100)
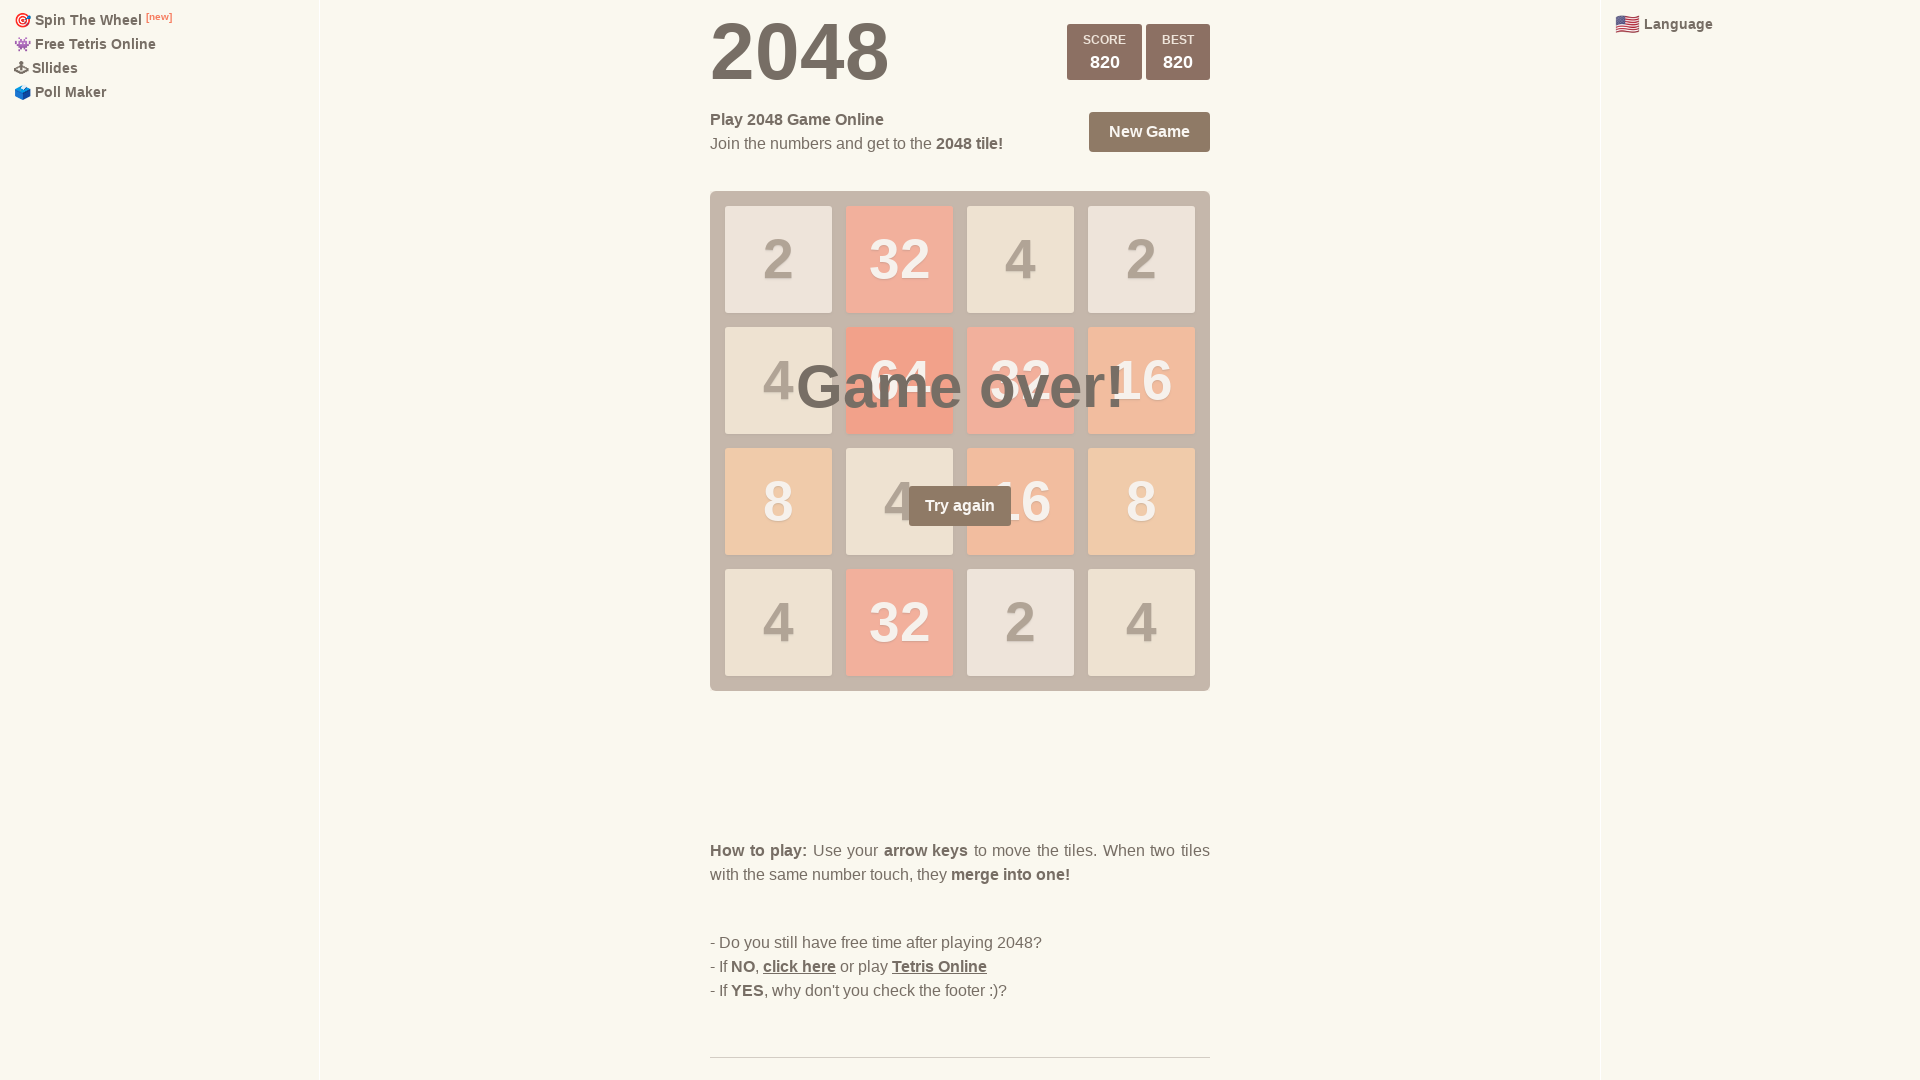

Pressed ArrowDown (iteration 30/100)
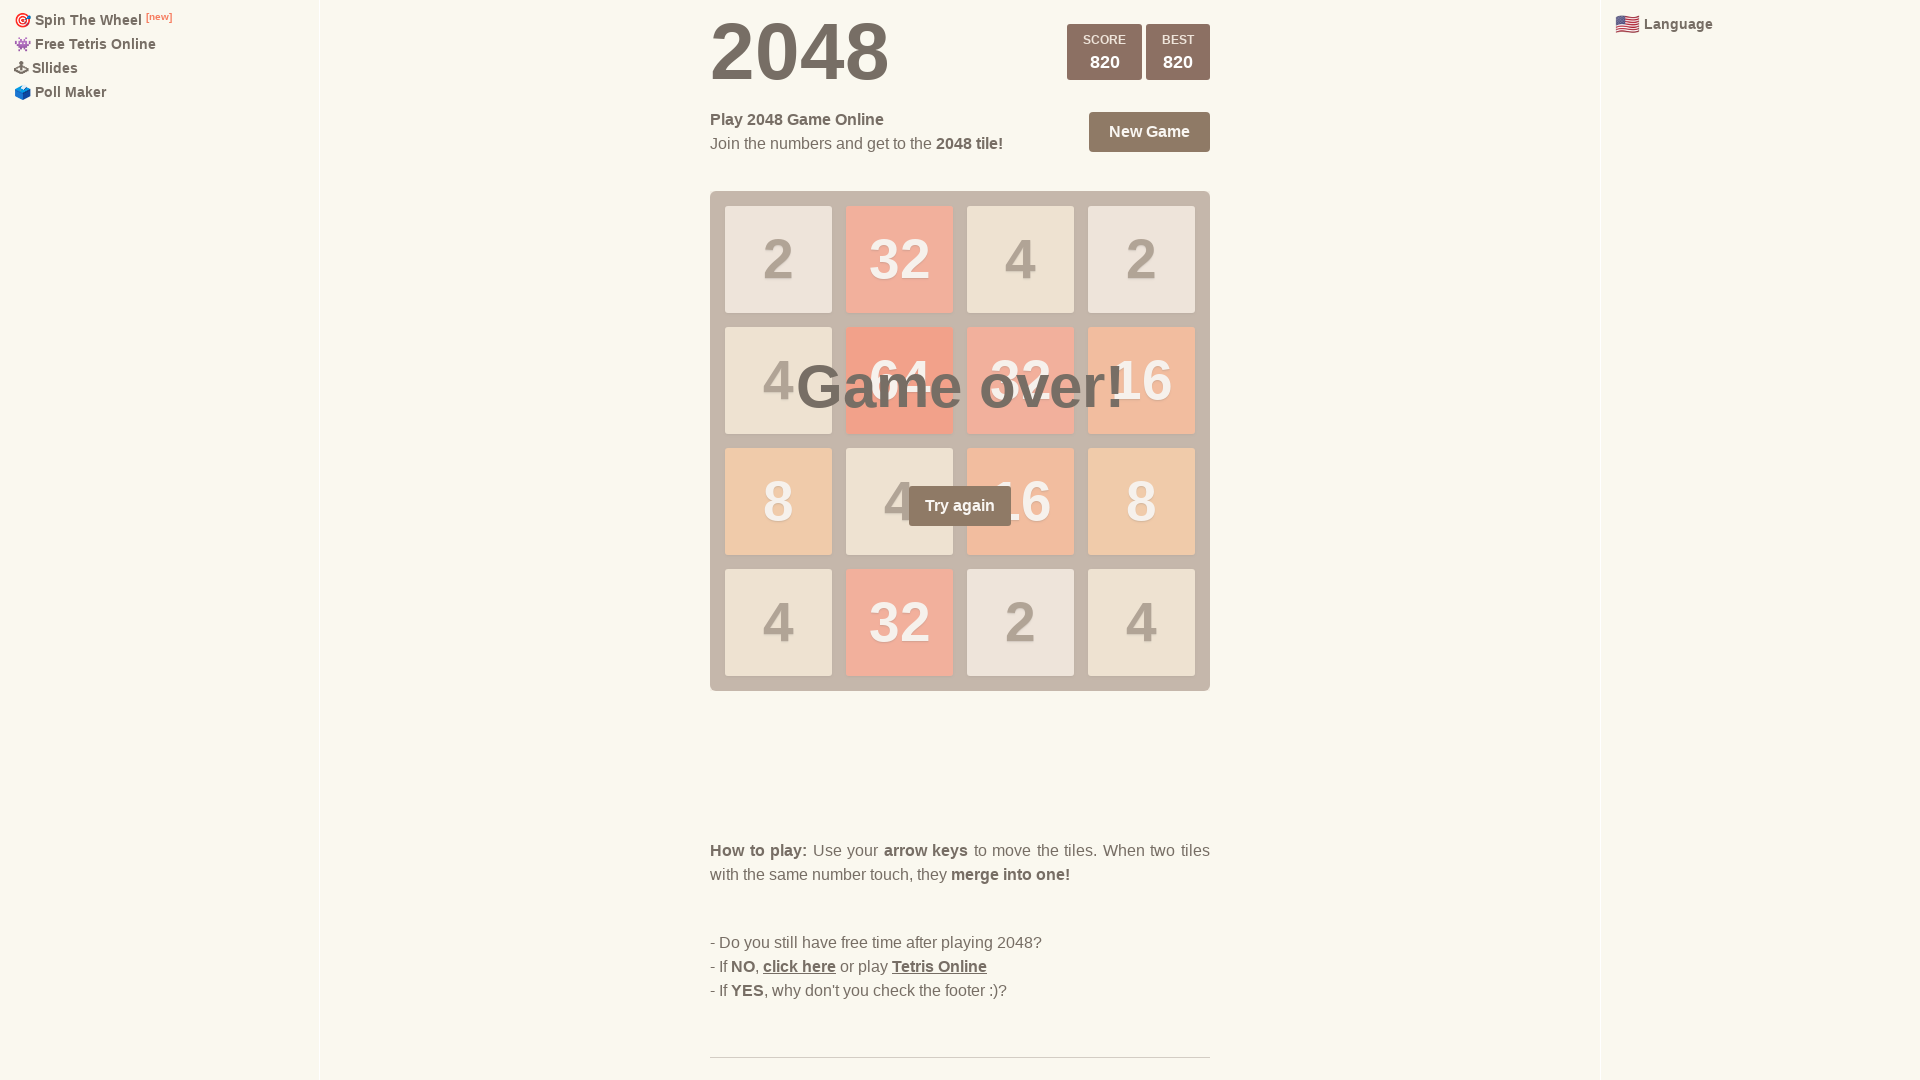

Pressed ArrowRight (iteration 30/100)
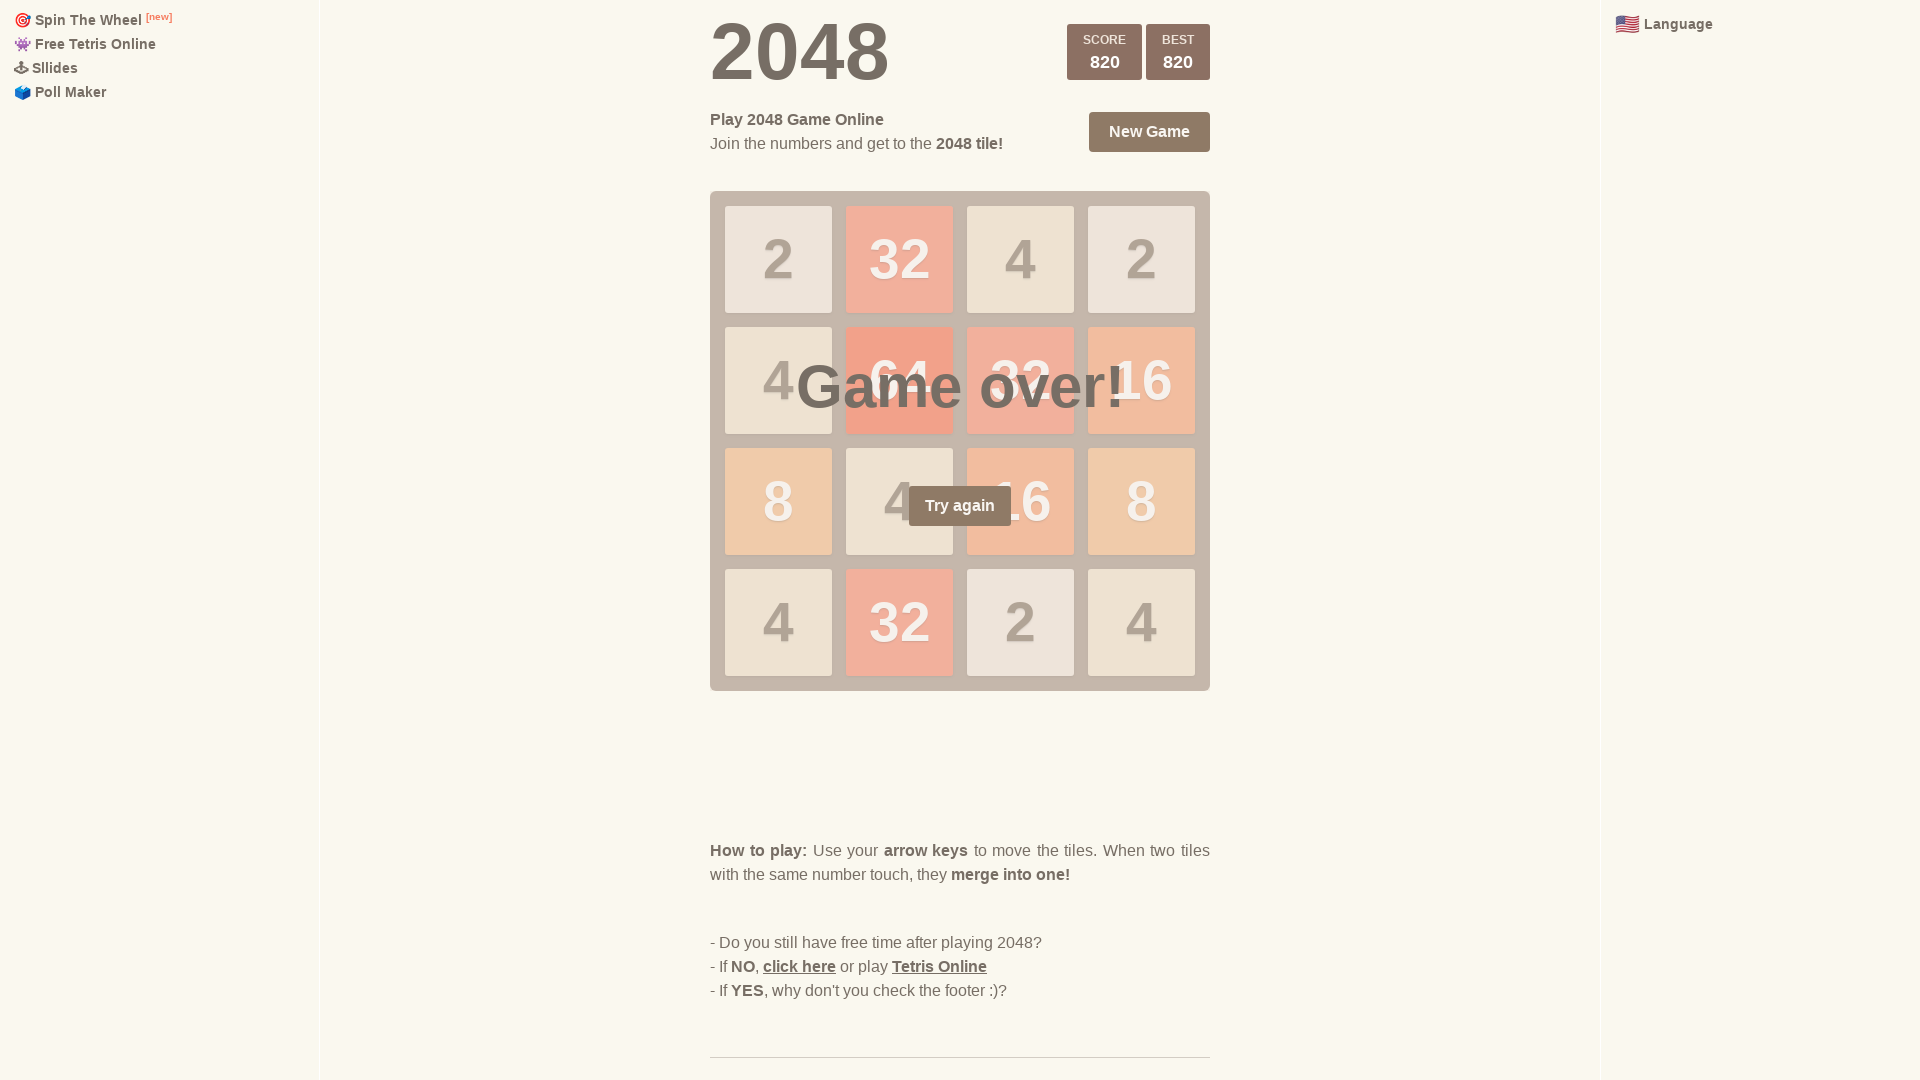

Pressed ArrowLeft (iteration 30/100)
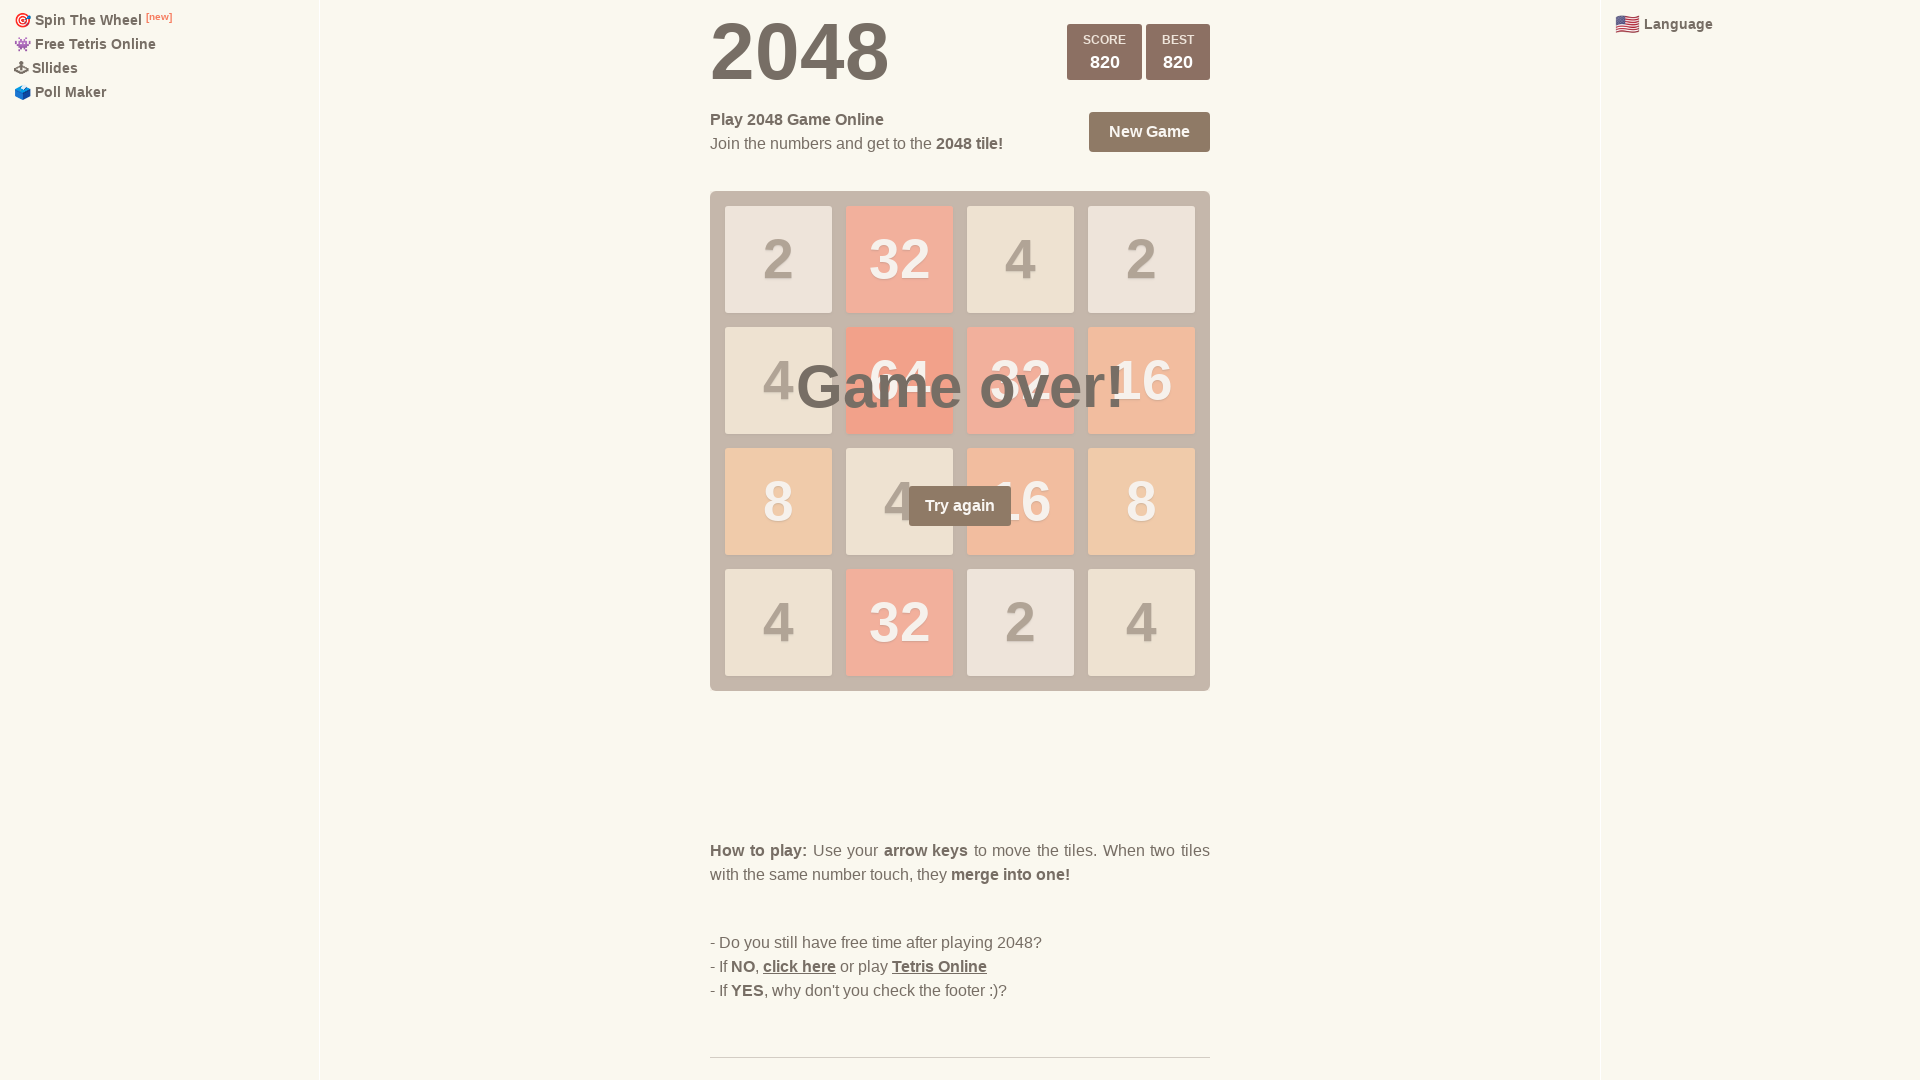

Pressed ArrowUp (iteration 30/100)
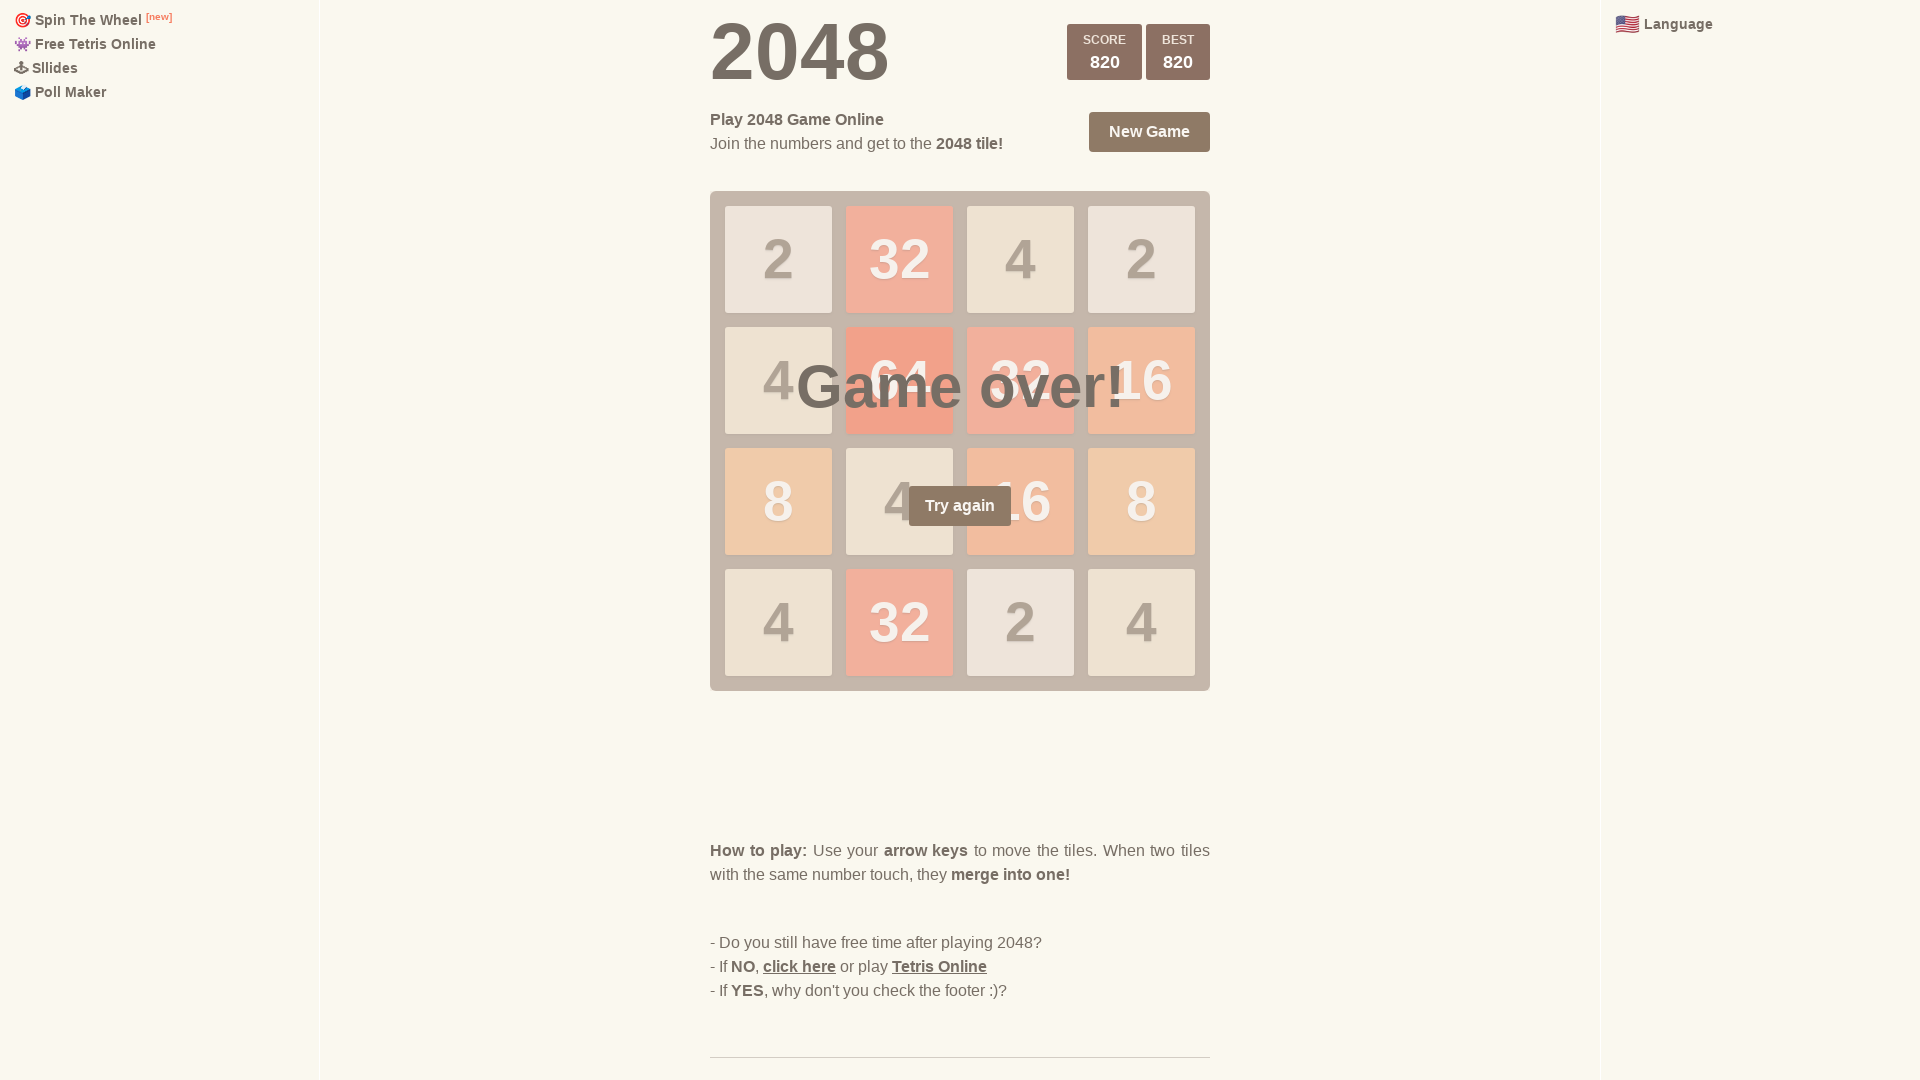

Pressed ArrowDown (iteration 31/100)
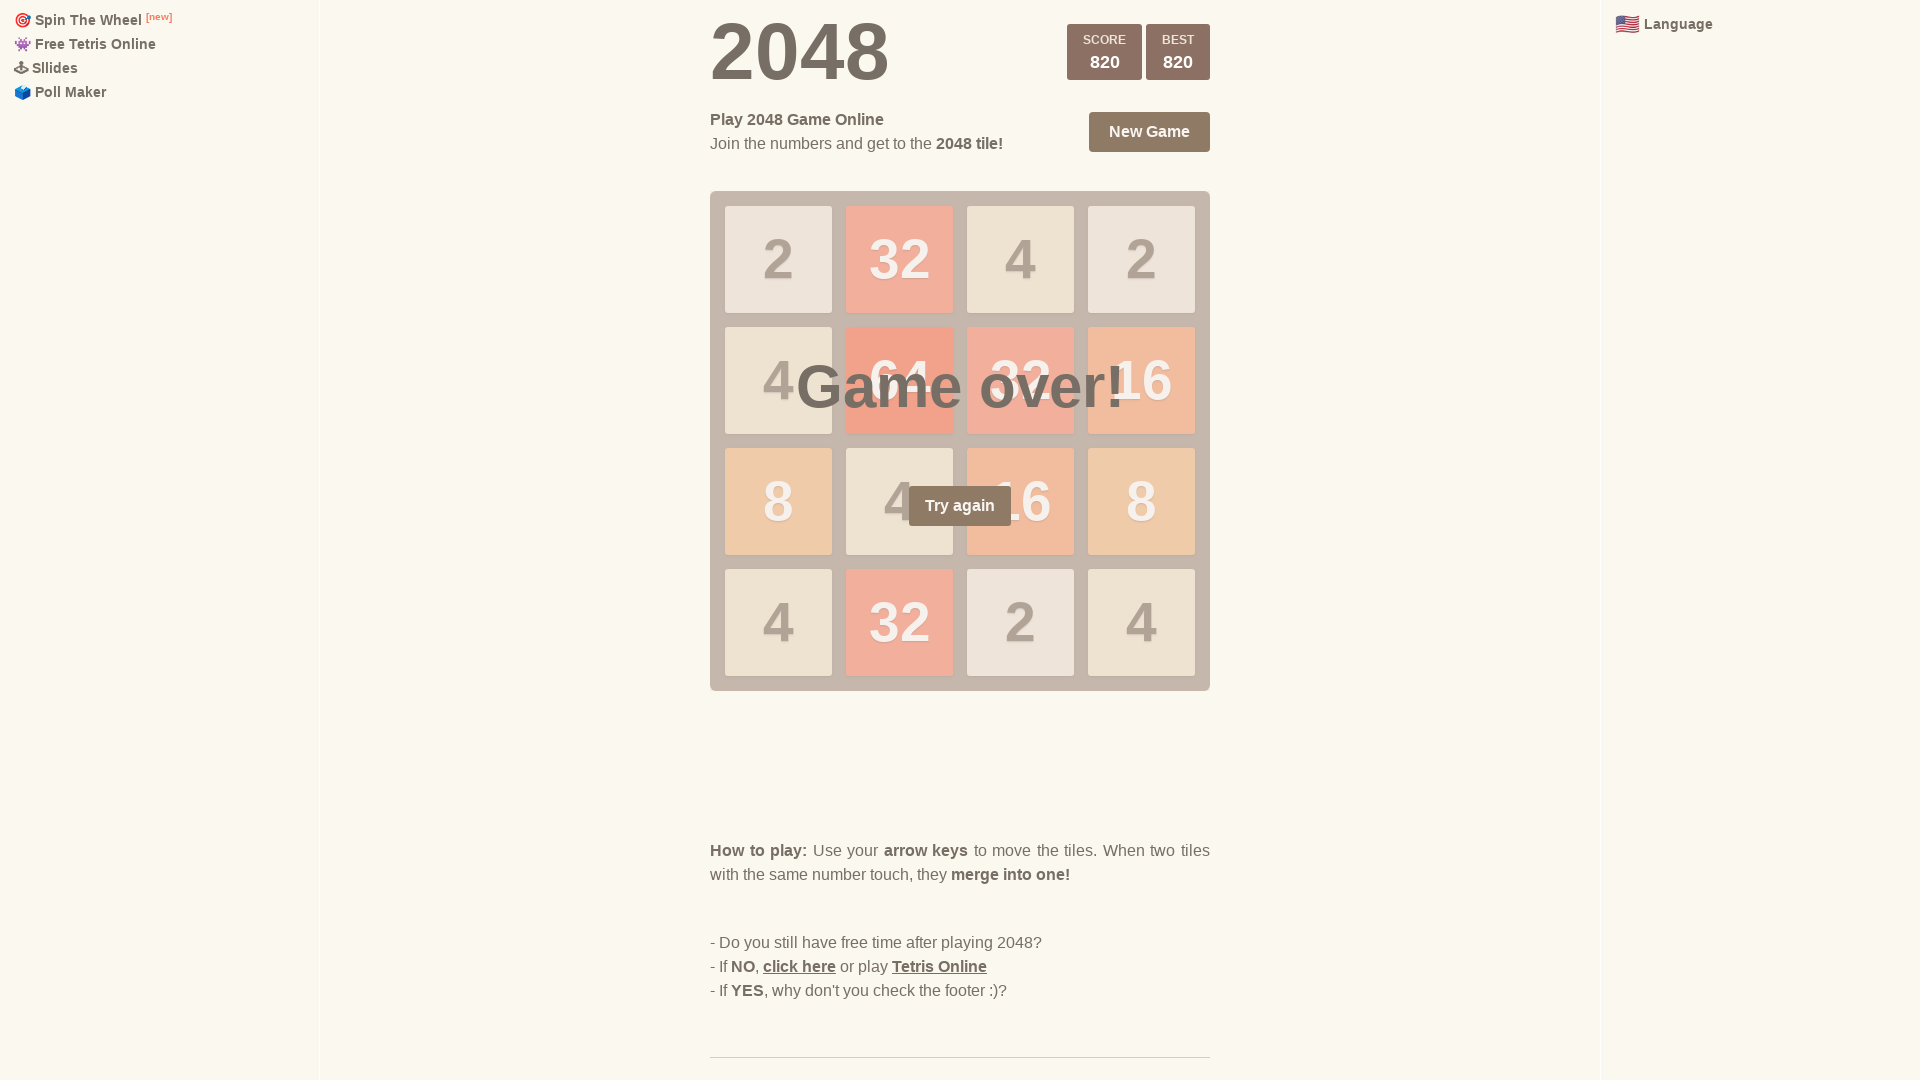

Pressed ArrowRight (iteration 31/100)
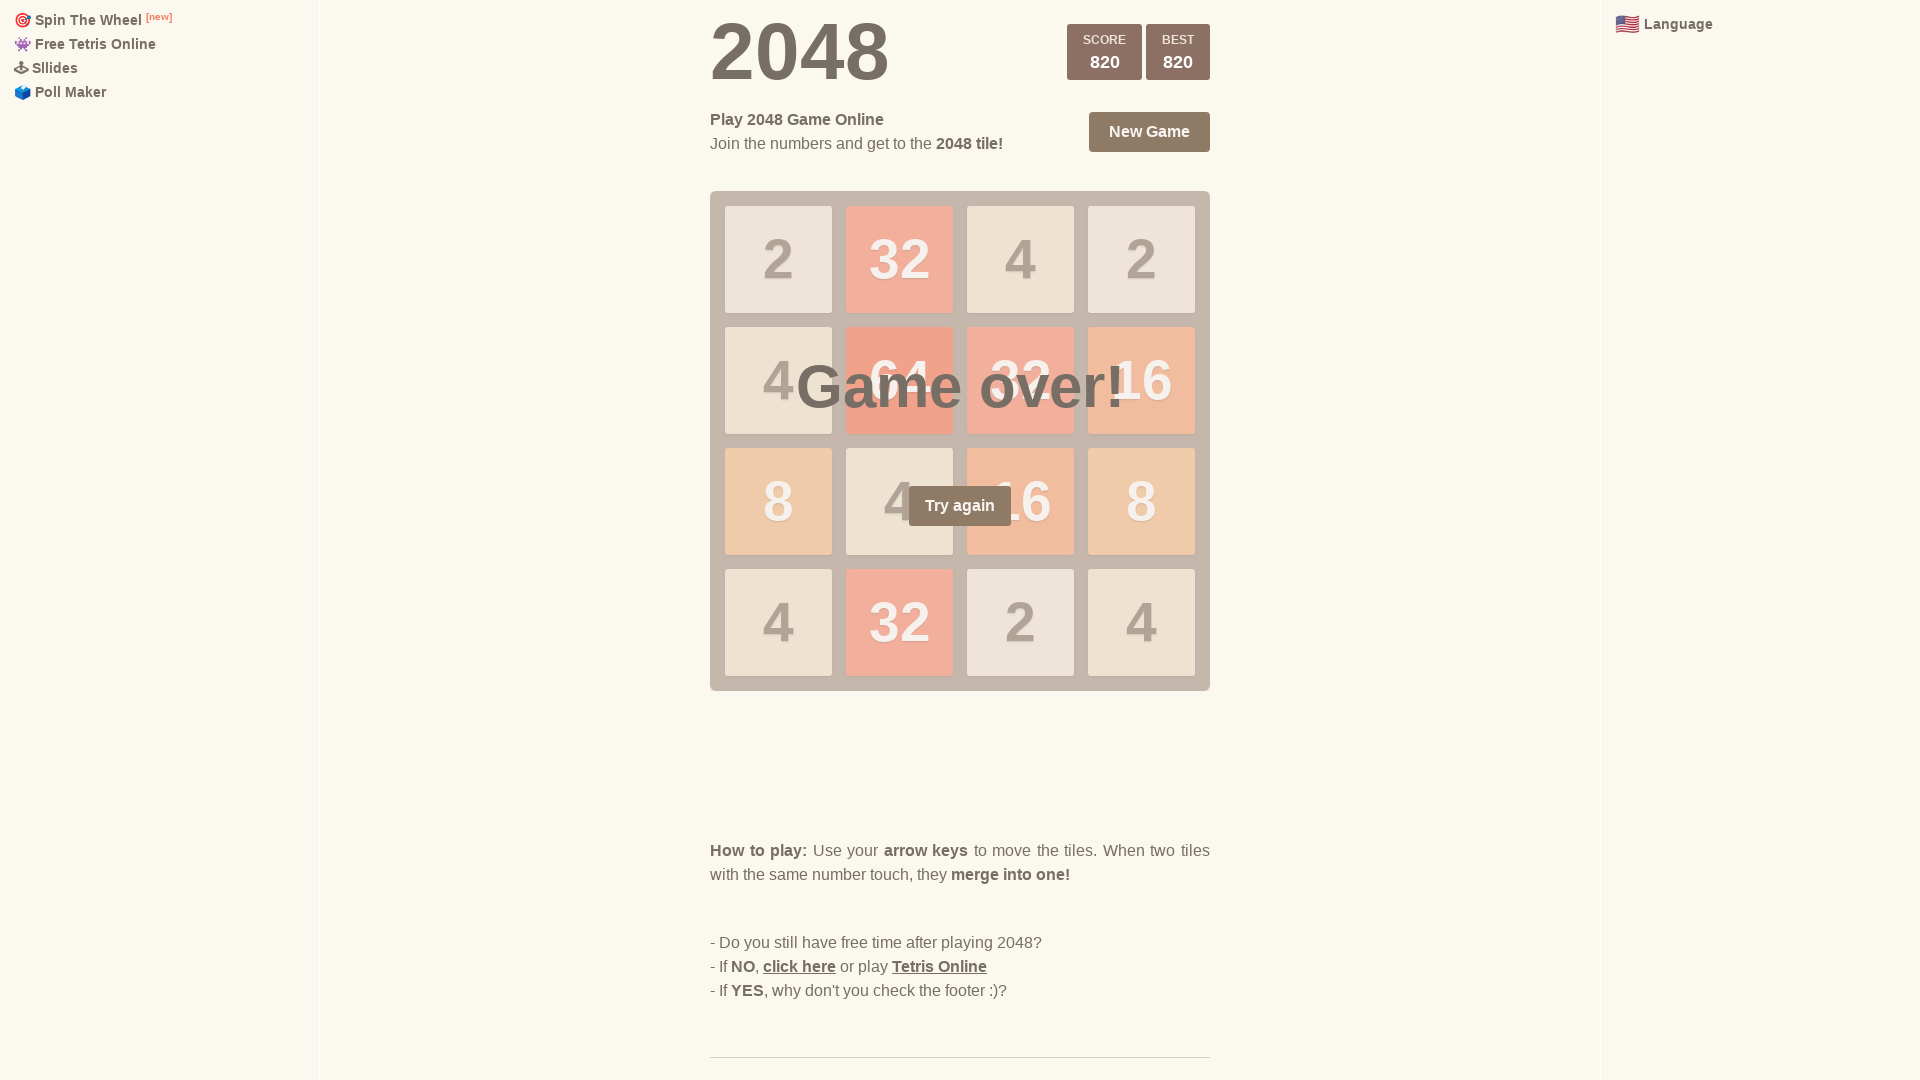

Pressed ArrowLeft (iteration 31/100)
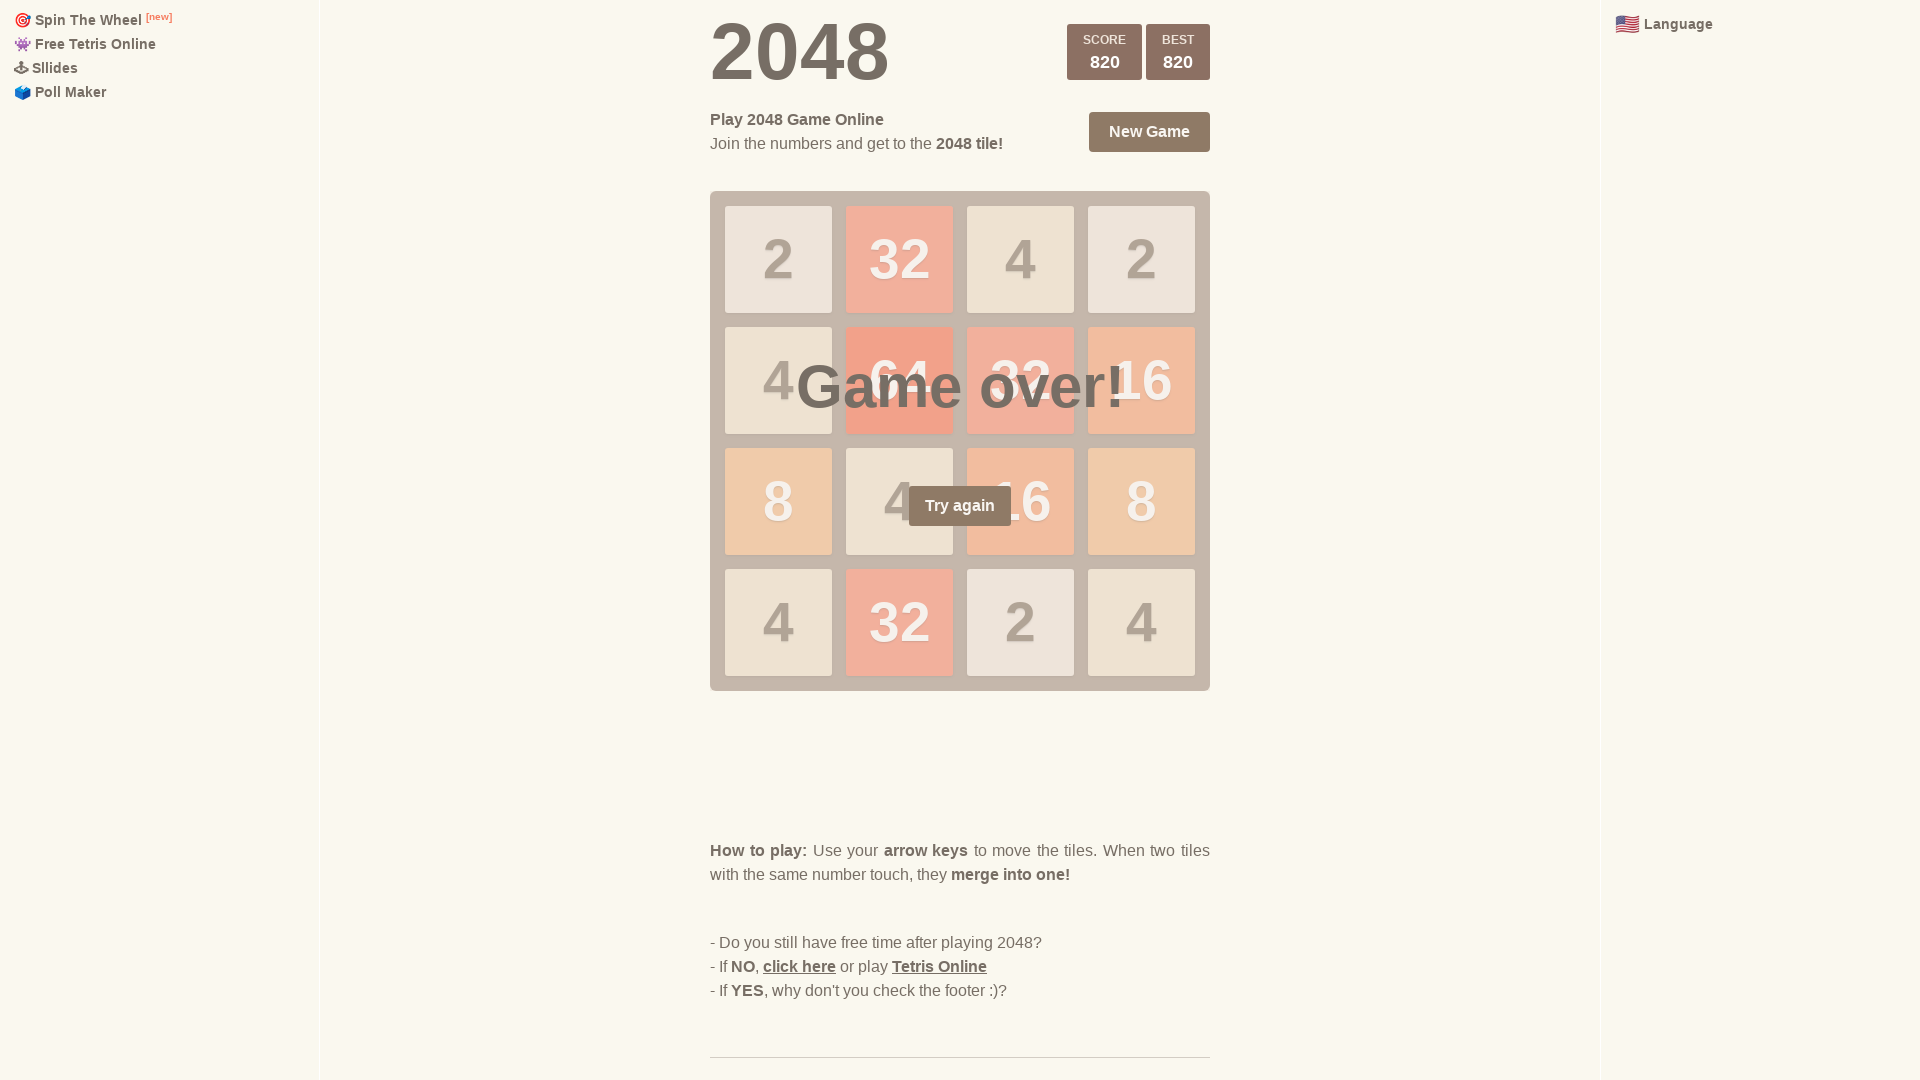

Pressed ArrowUp (iteration 31/100)
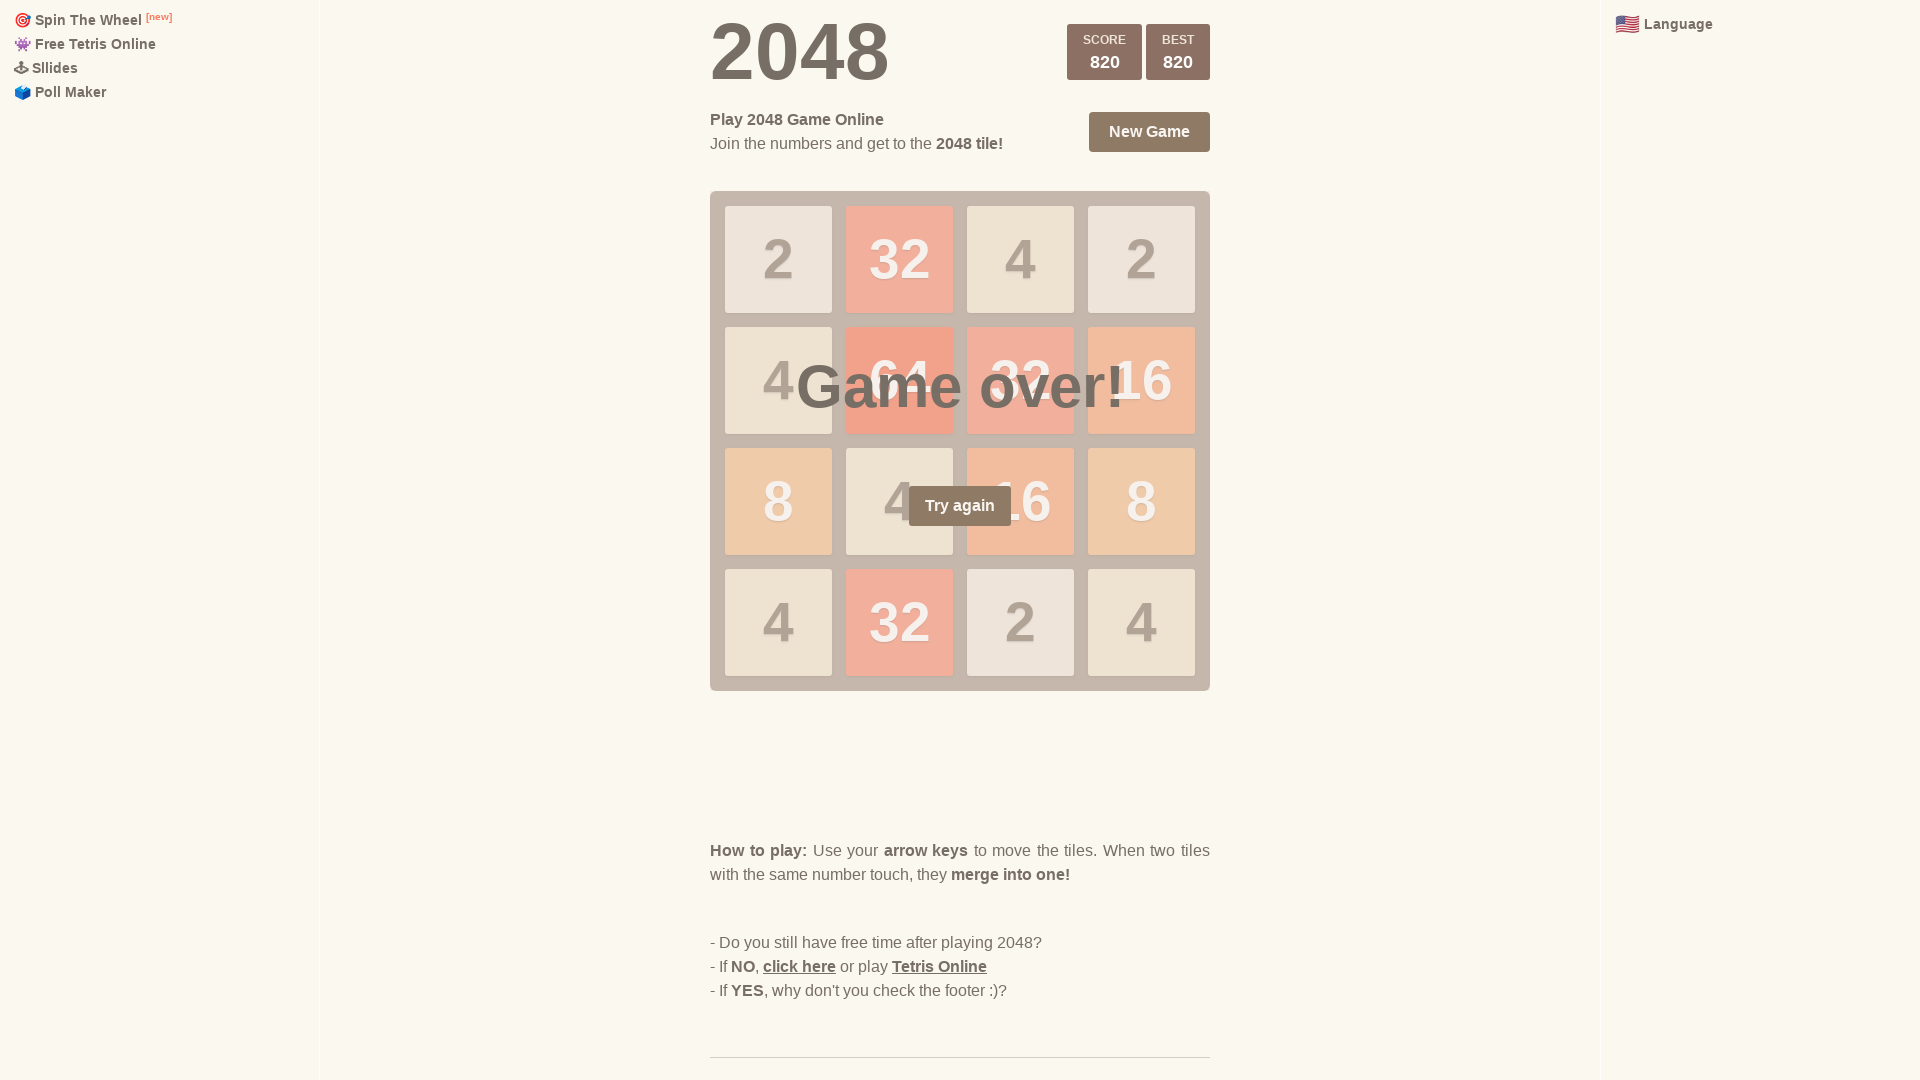

Pressed ArrowDown (iteration 32/100)
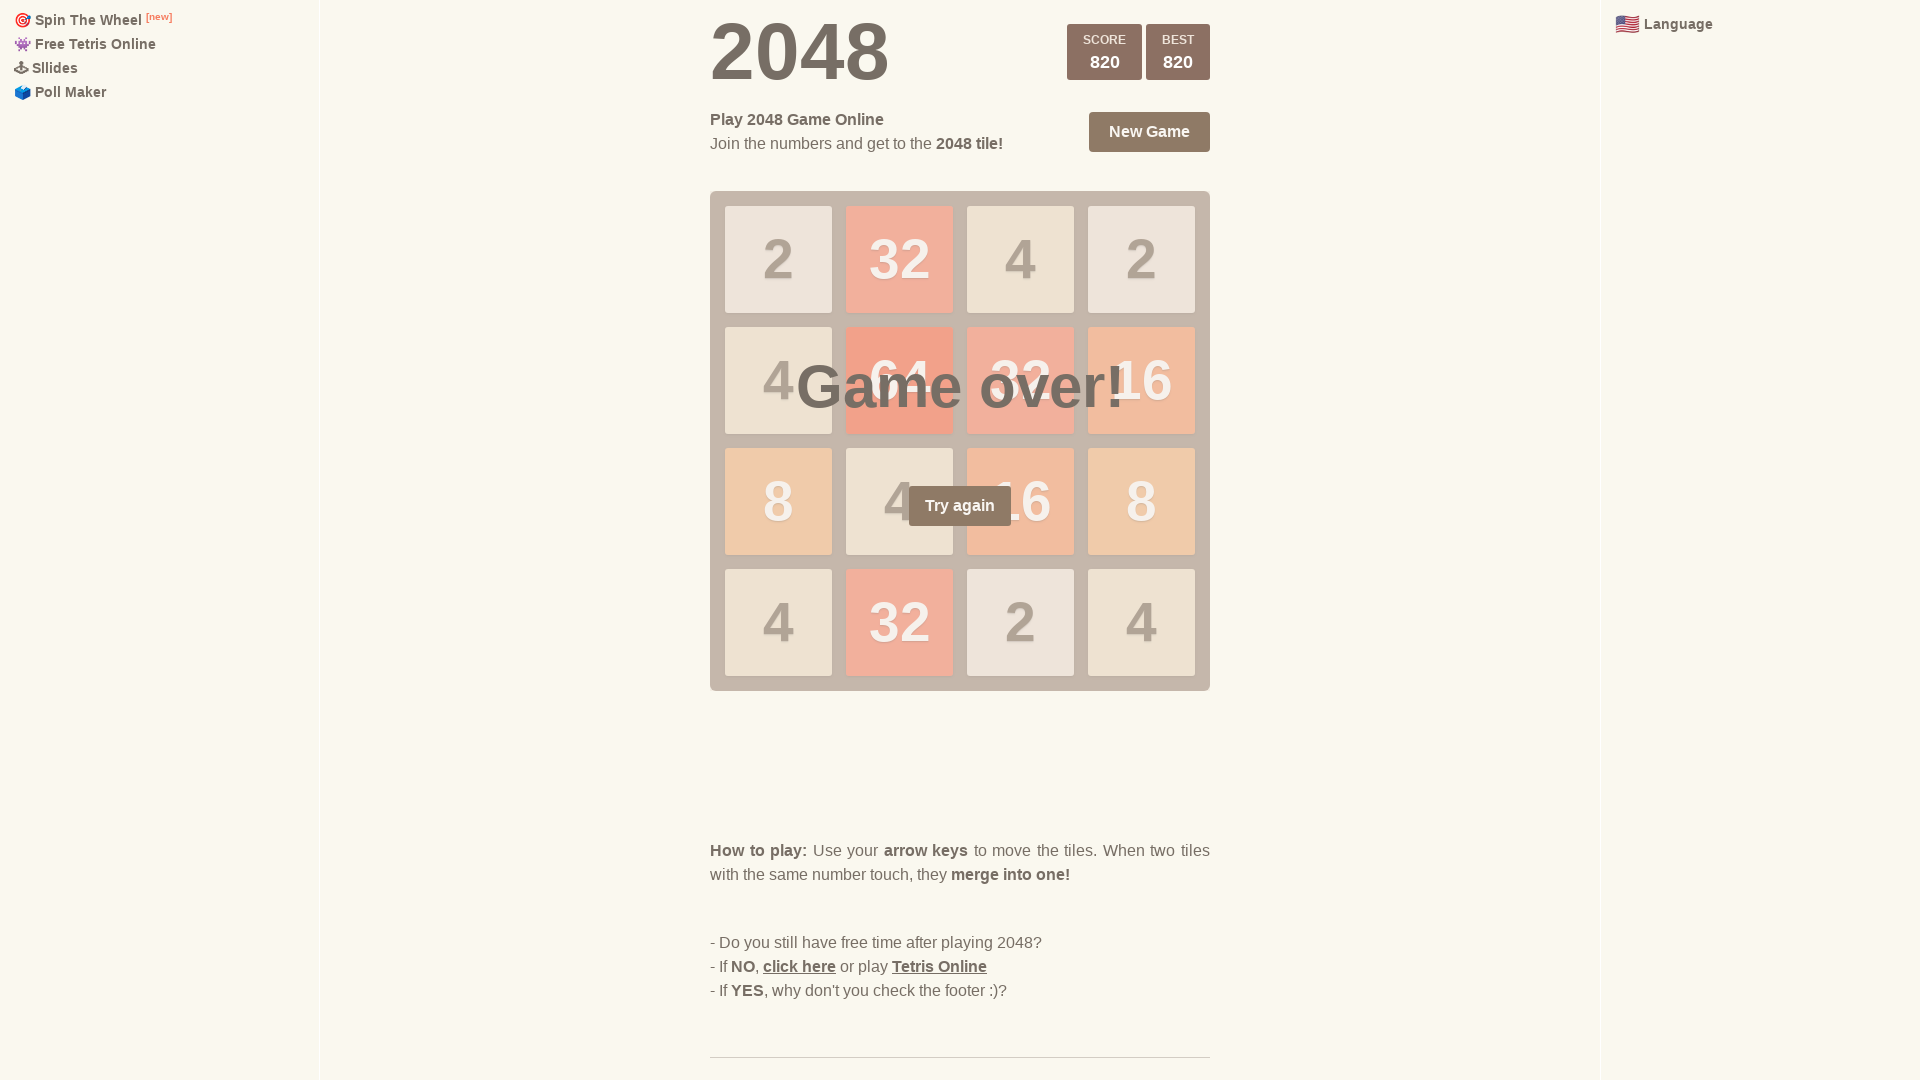

Pressed ArrowRight (iteration 32/100)
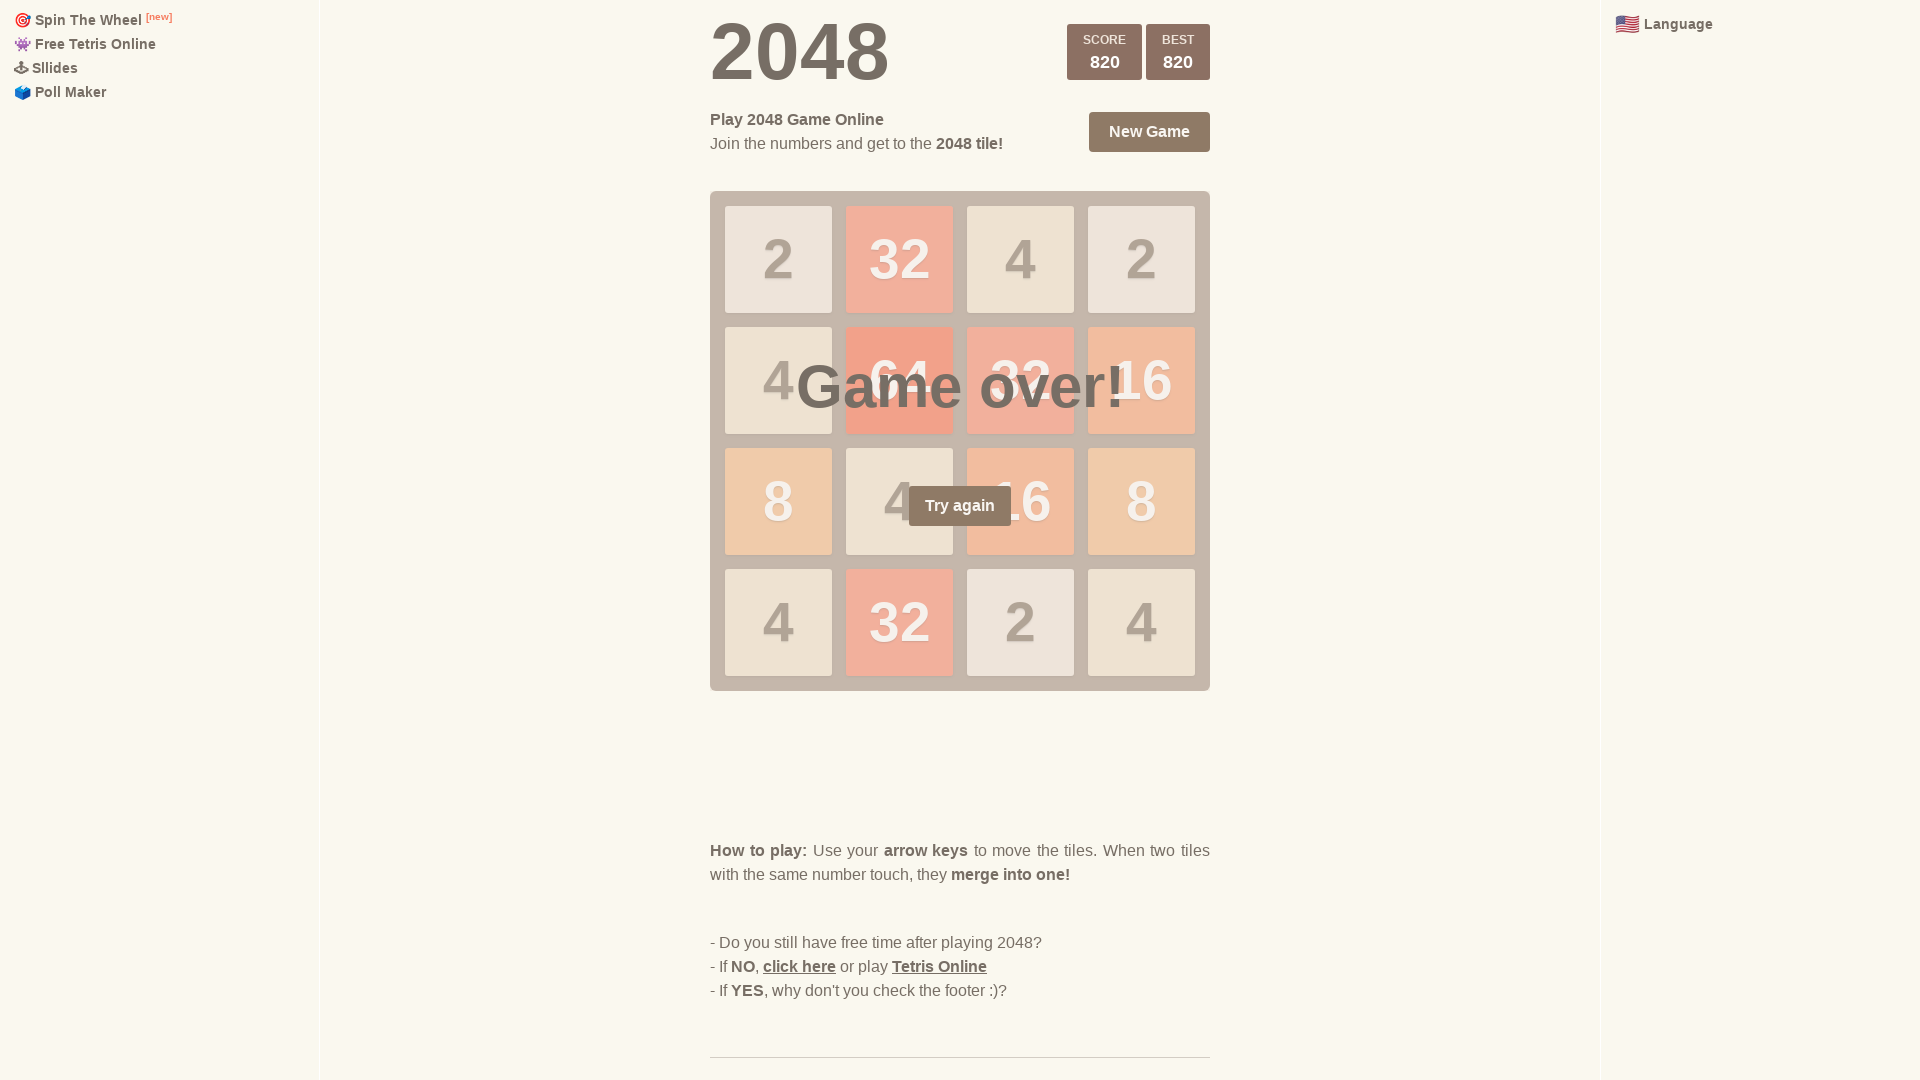

Pressed ArrowLeft (iteration 32/100)
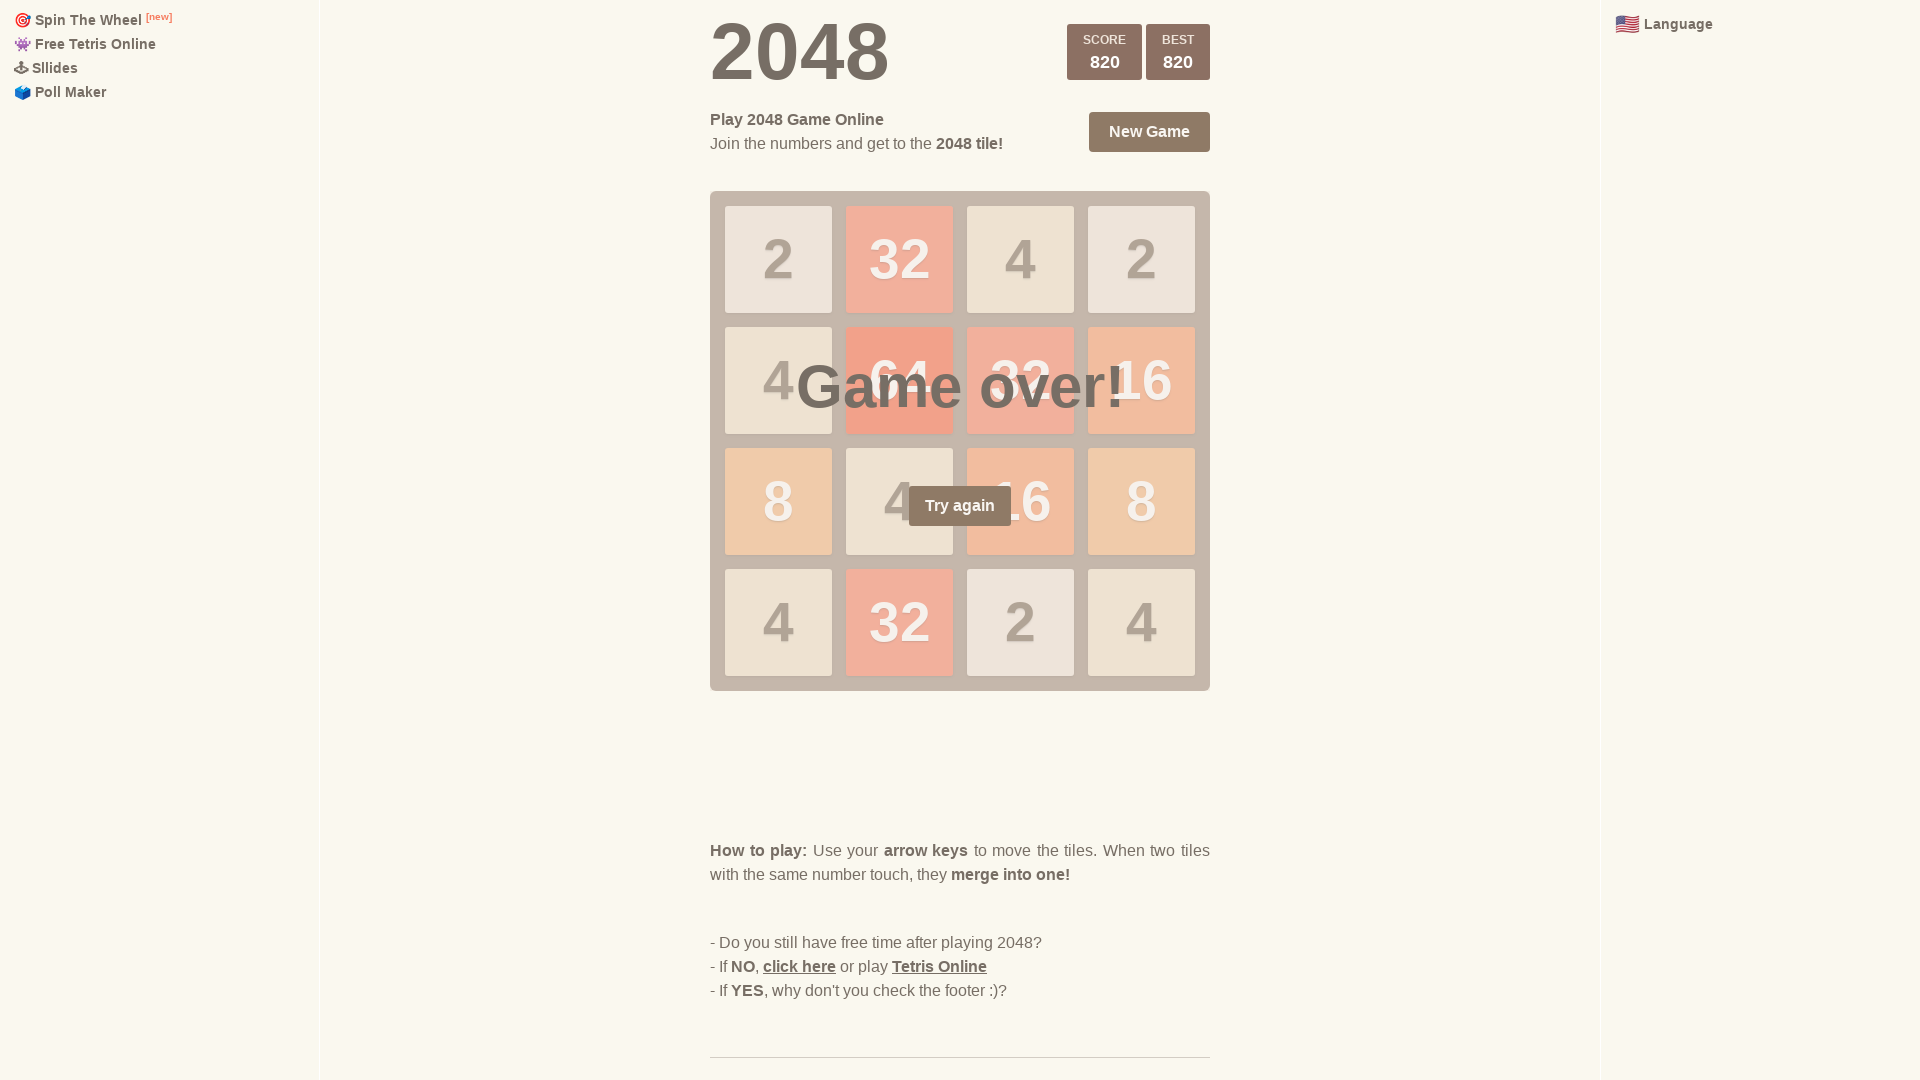

Pressed ArrowUp (iteration 32/100)
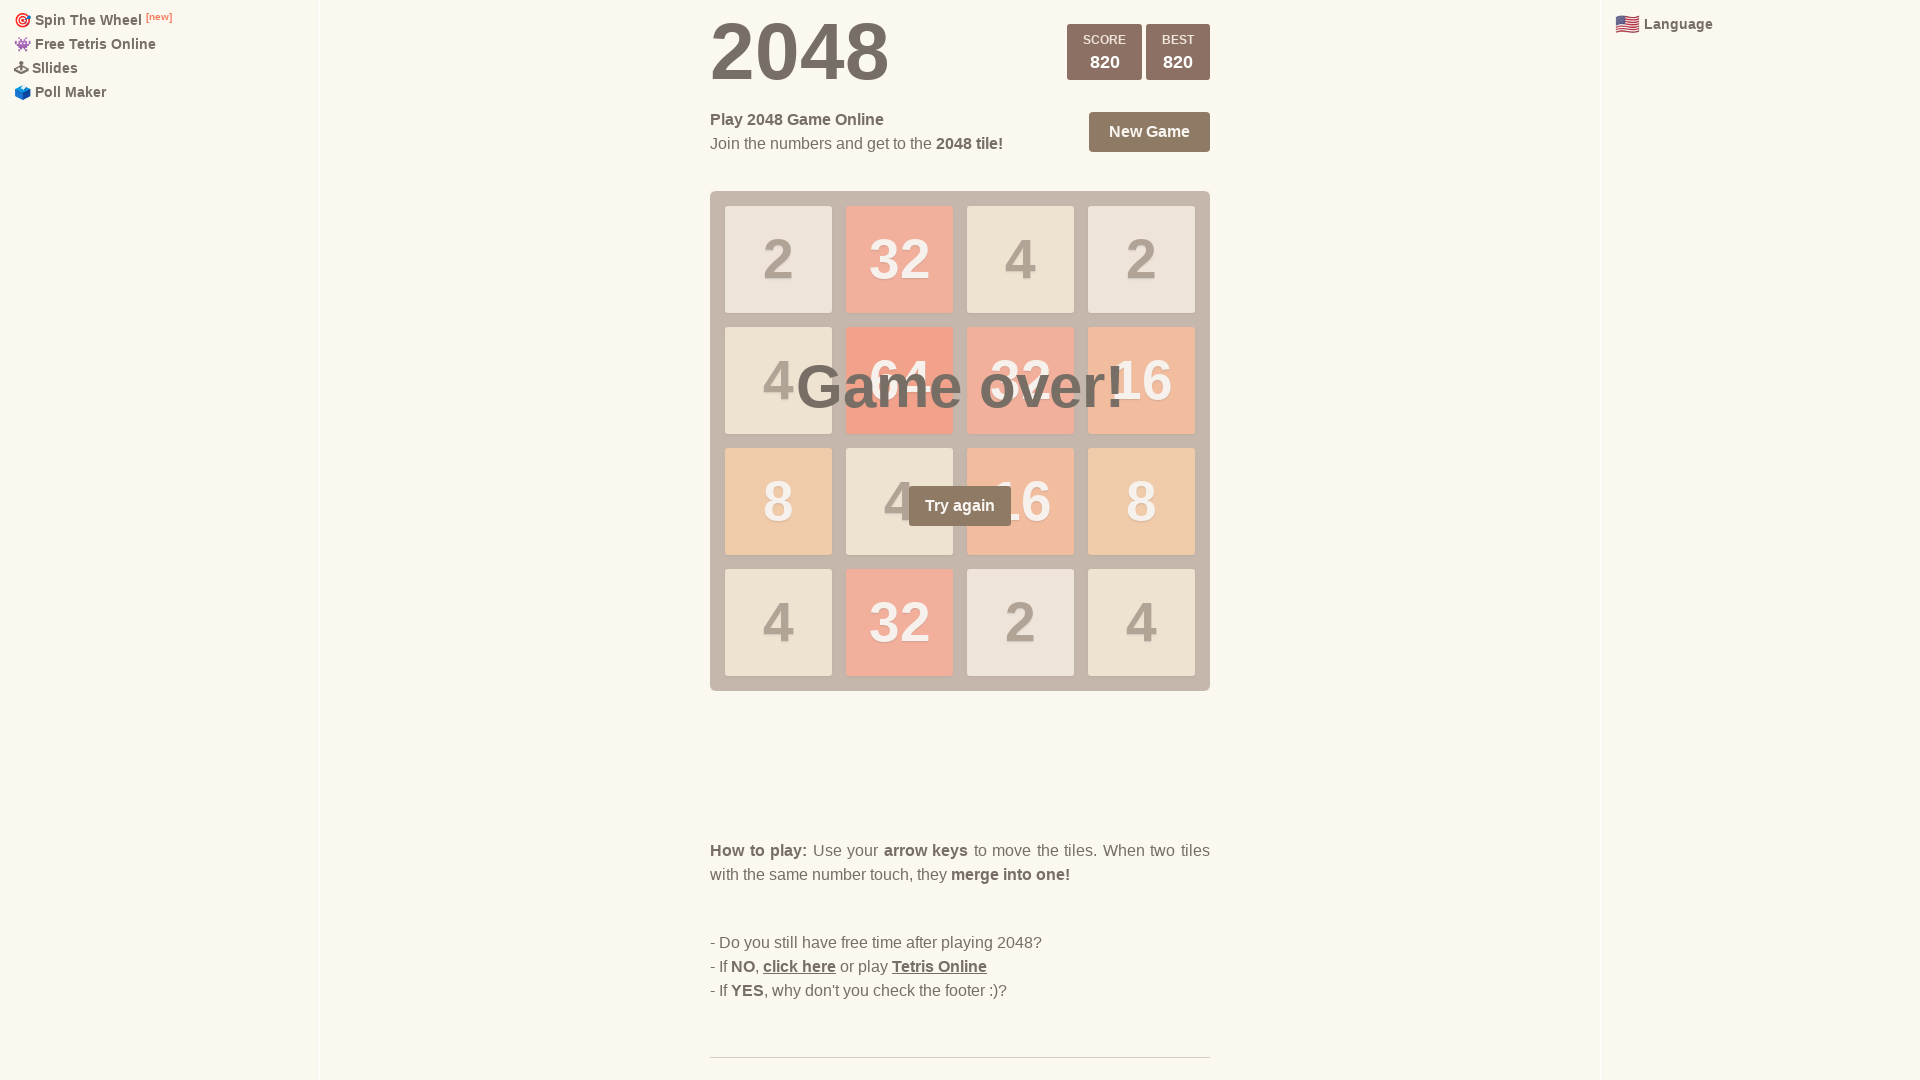

Pressed ArrowDown (iteration 33/100)
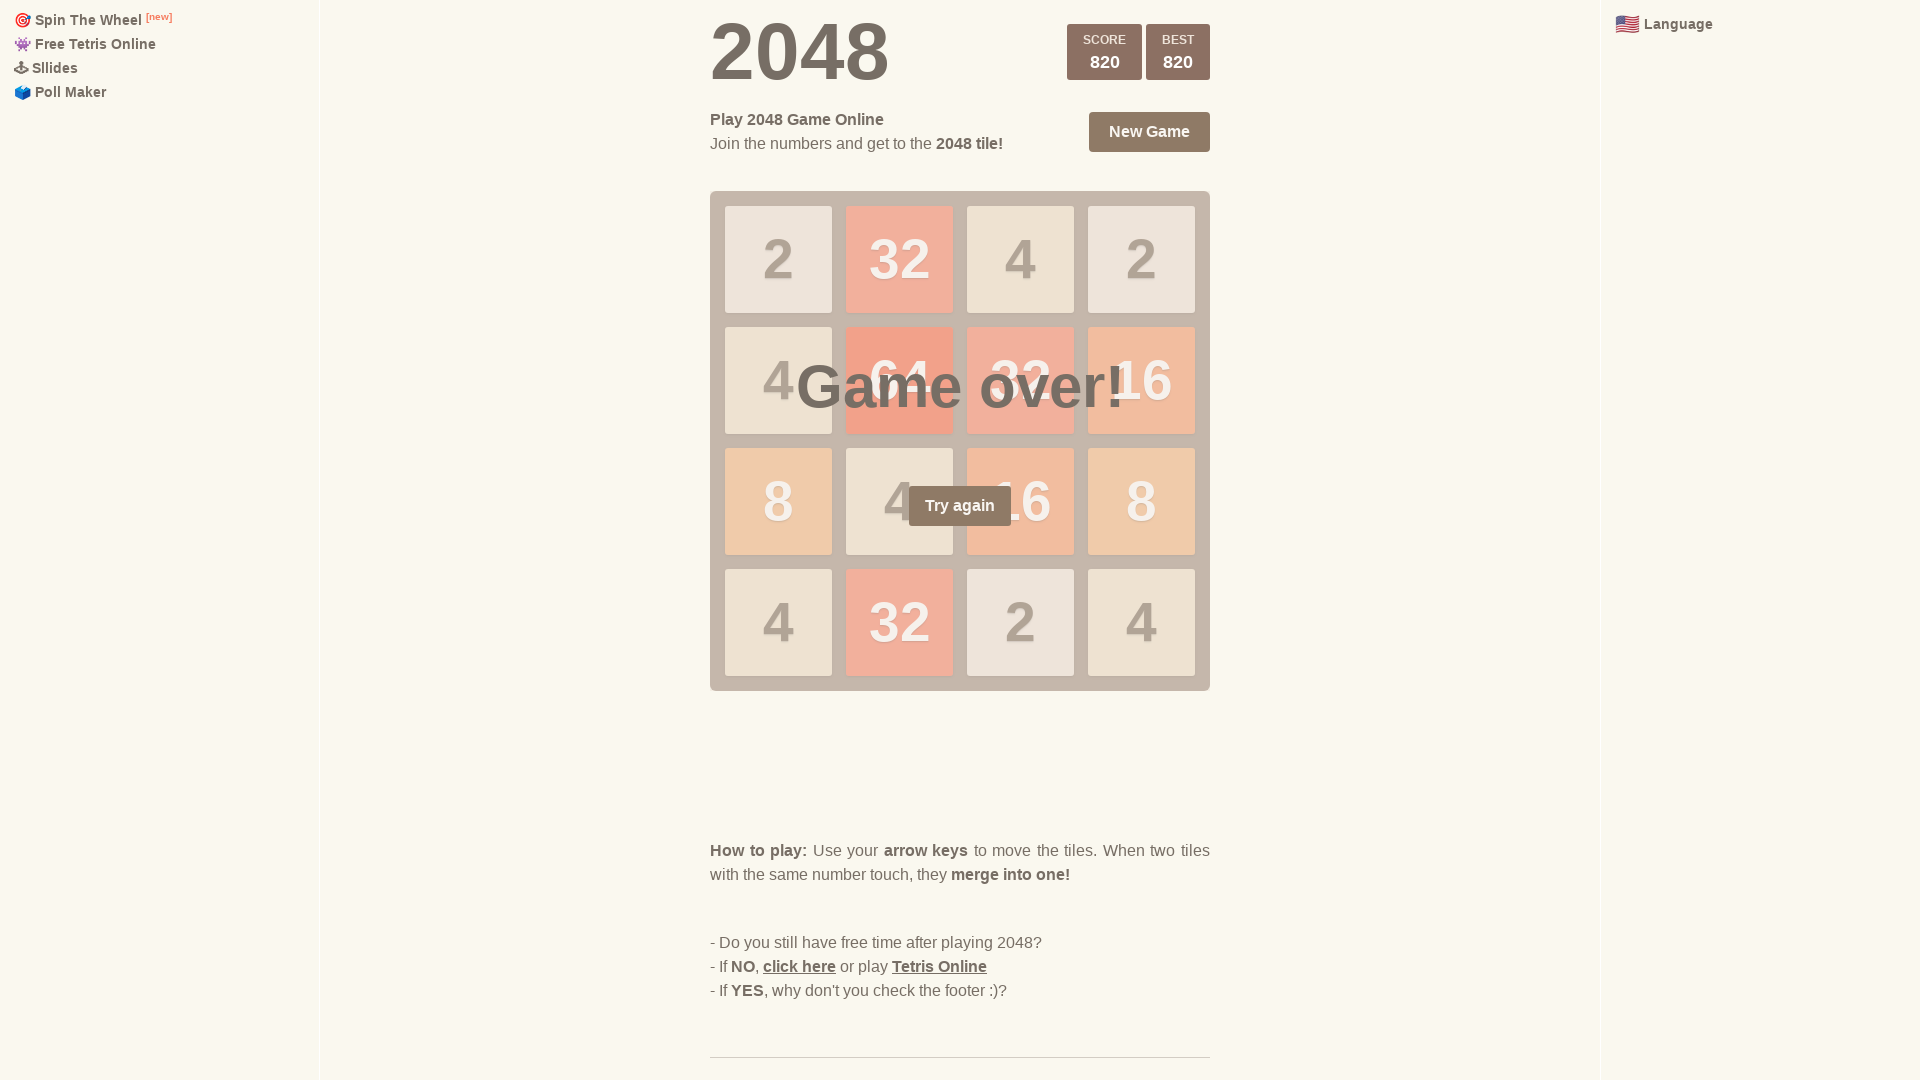

Pressed ArrowRight (iteration 33/100)
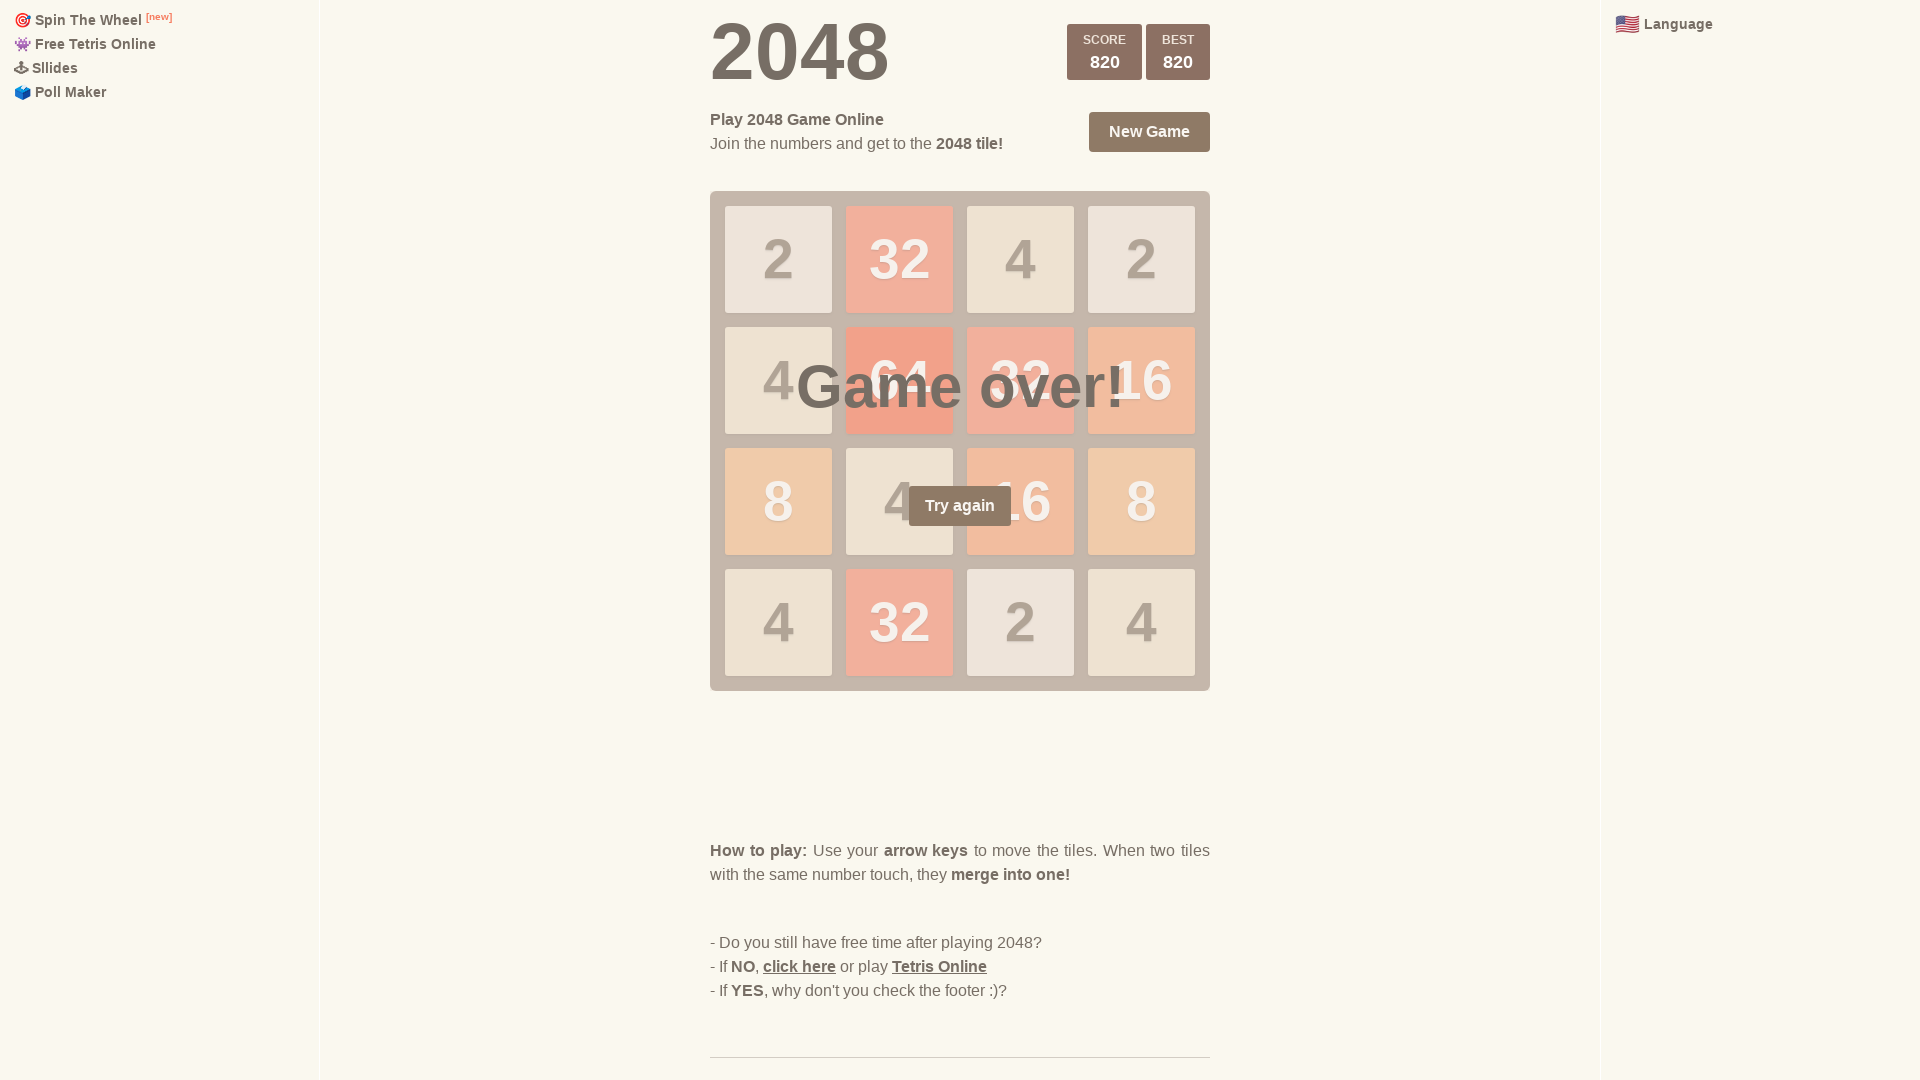

Pressed ArrowLeft (iteration 33/100)
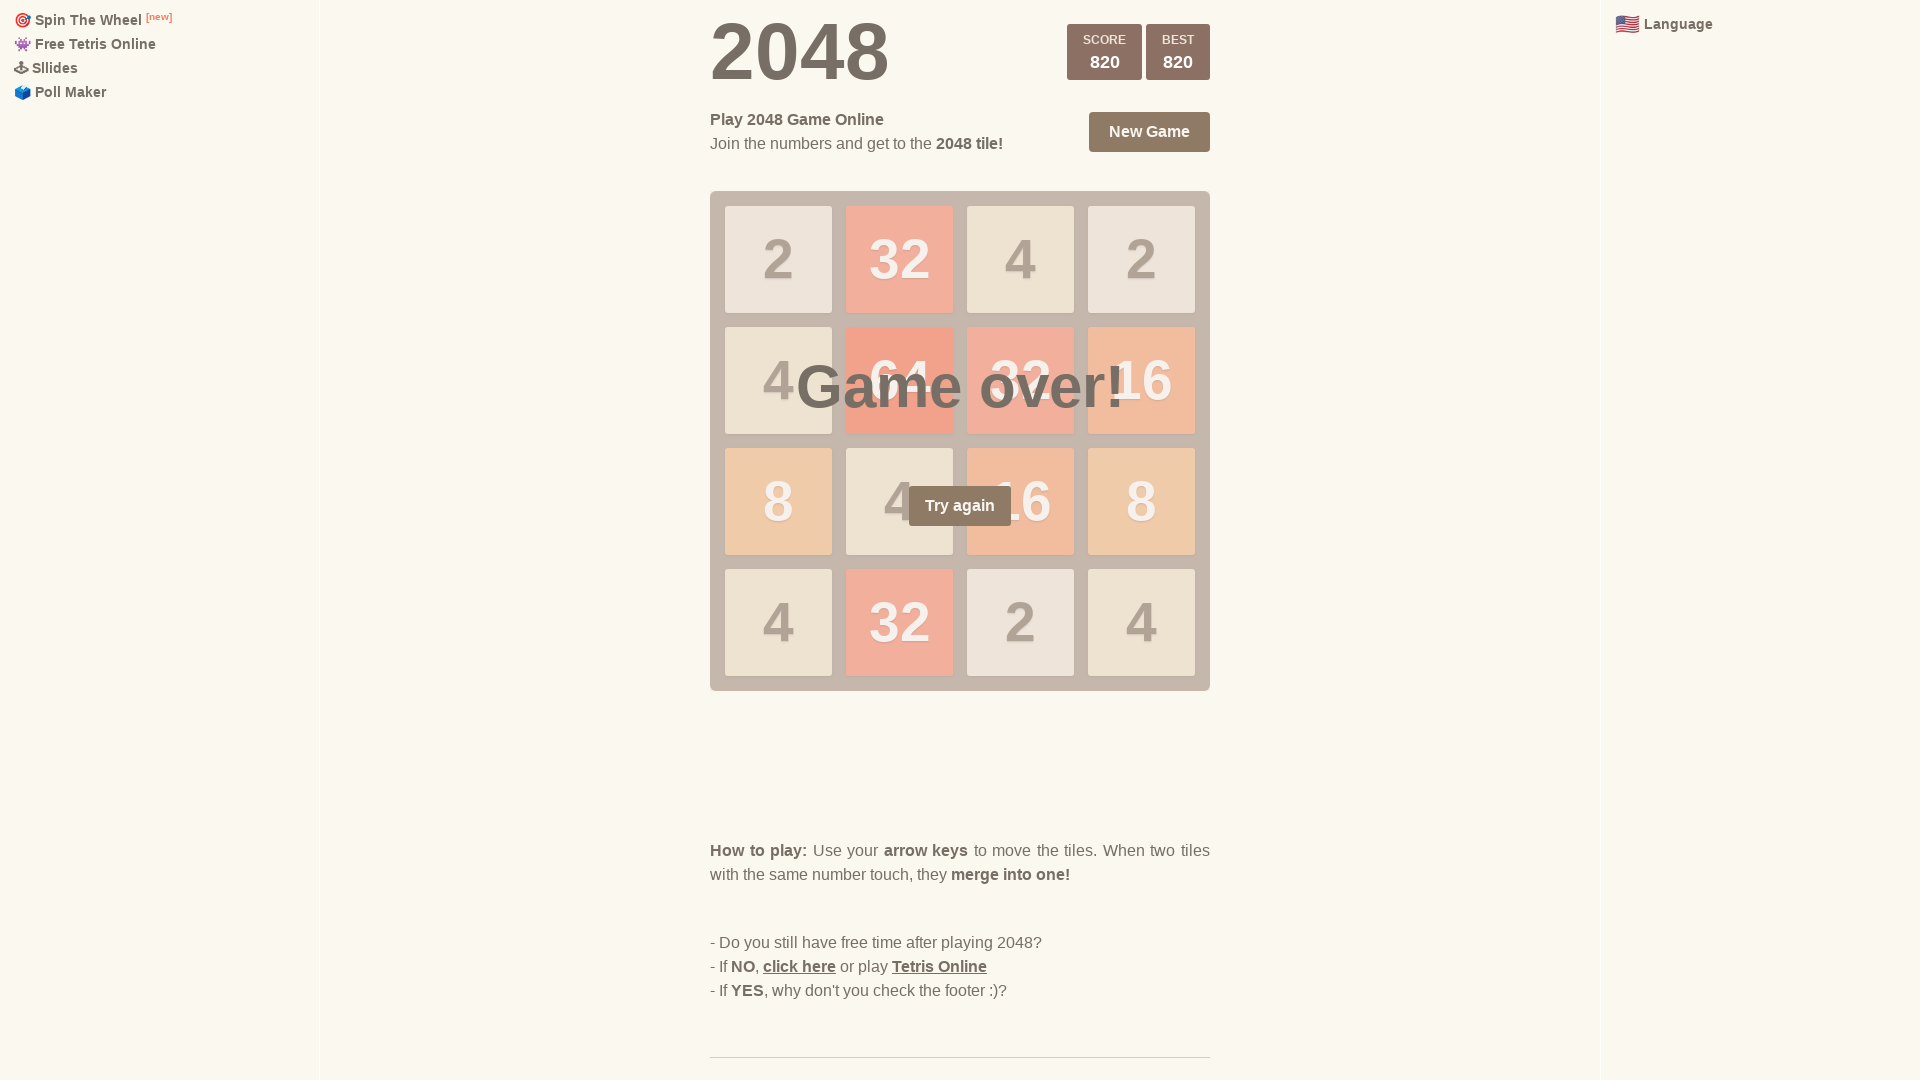

Pressed ArrowUp (iteration 33/100)
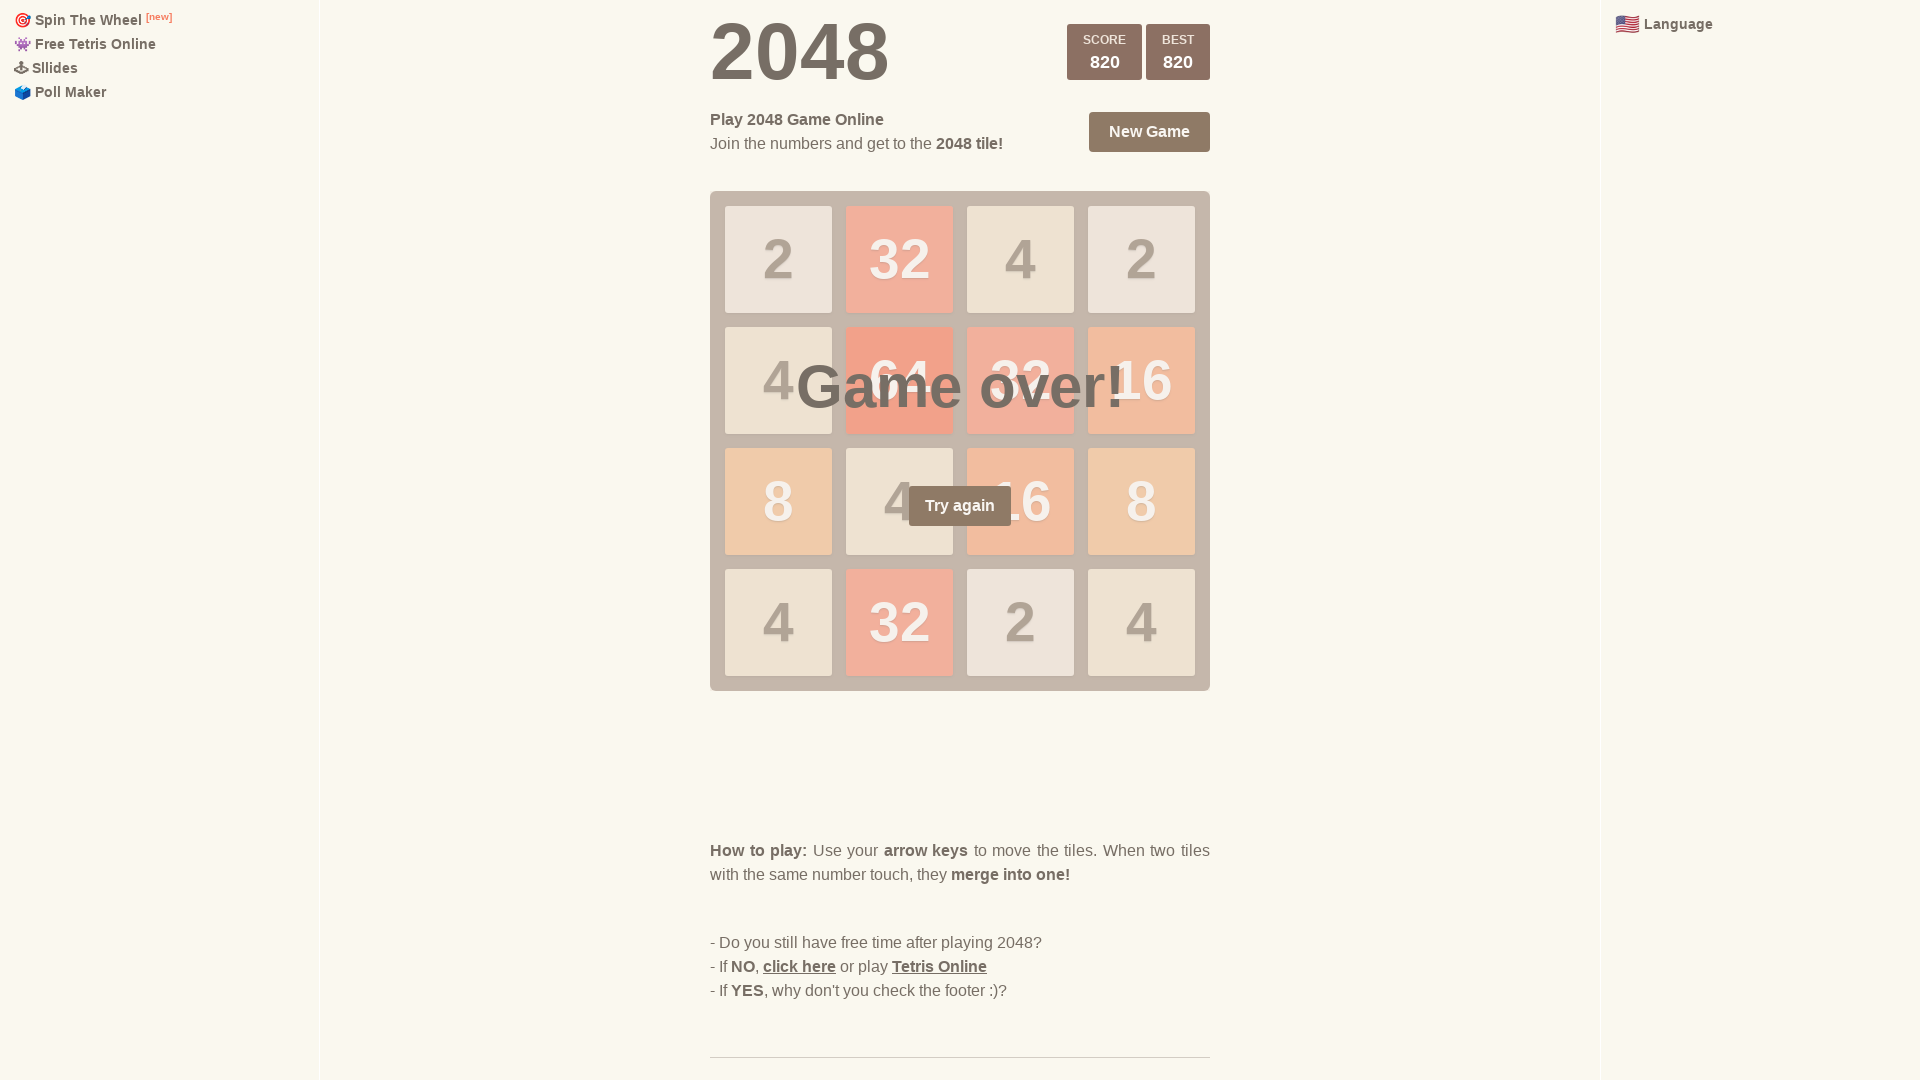

Pressed ArrowDown (iteration 34/100)
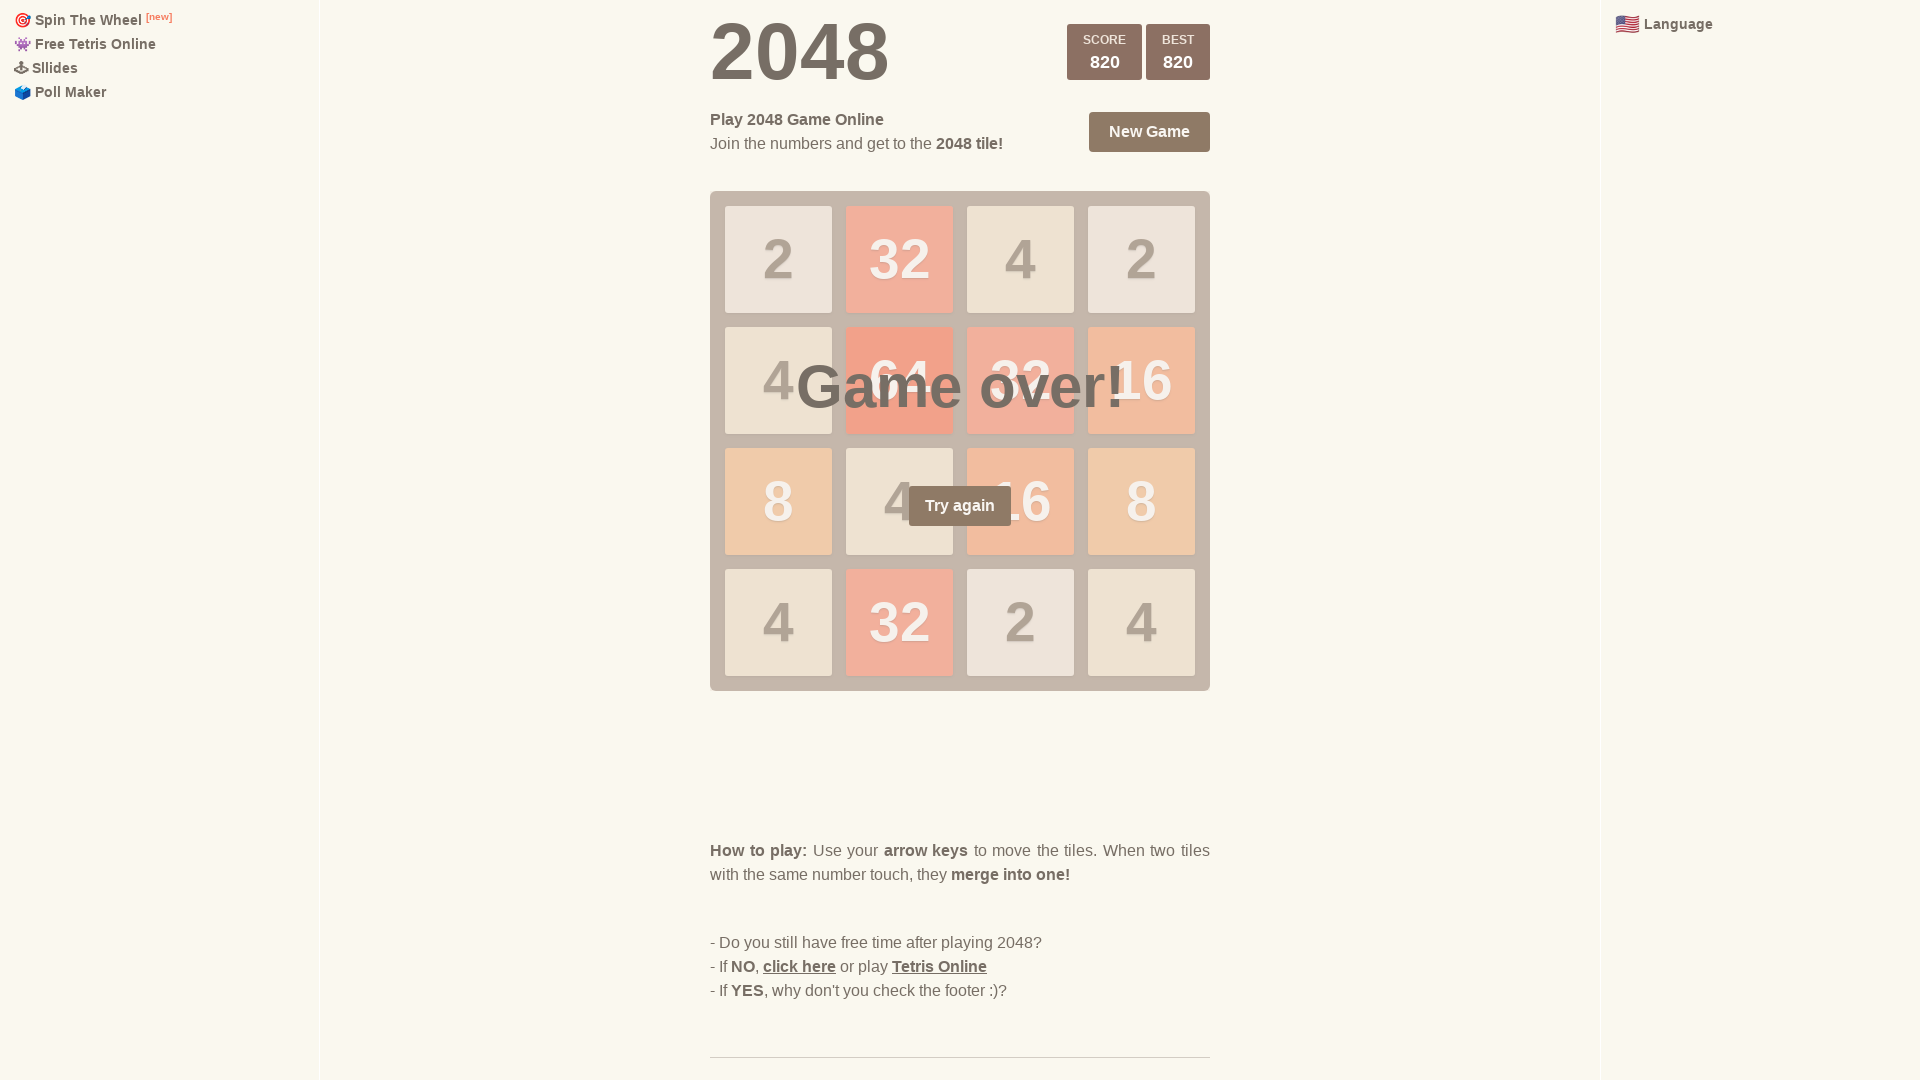

Pressed ArrowRight (iteration 34/100)
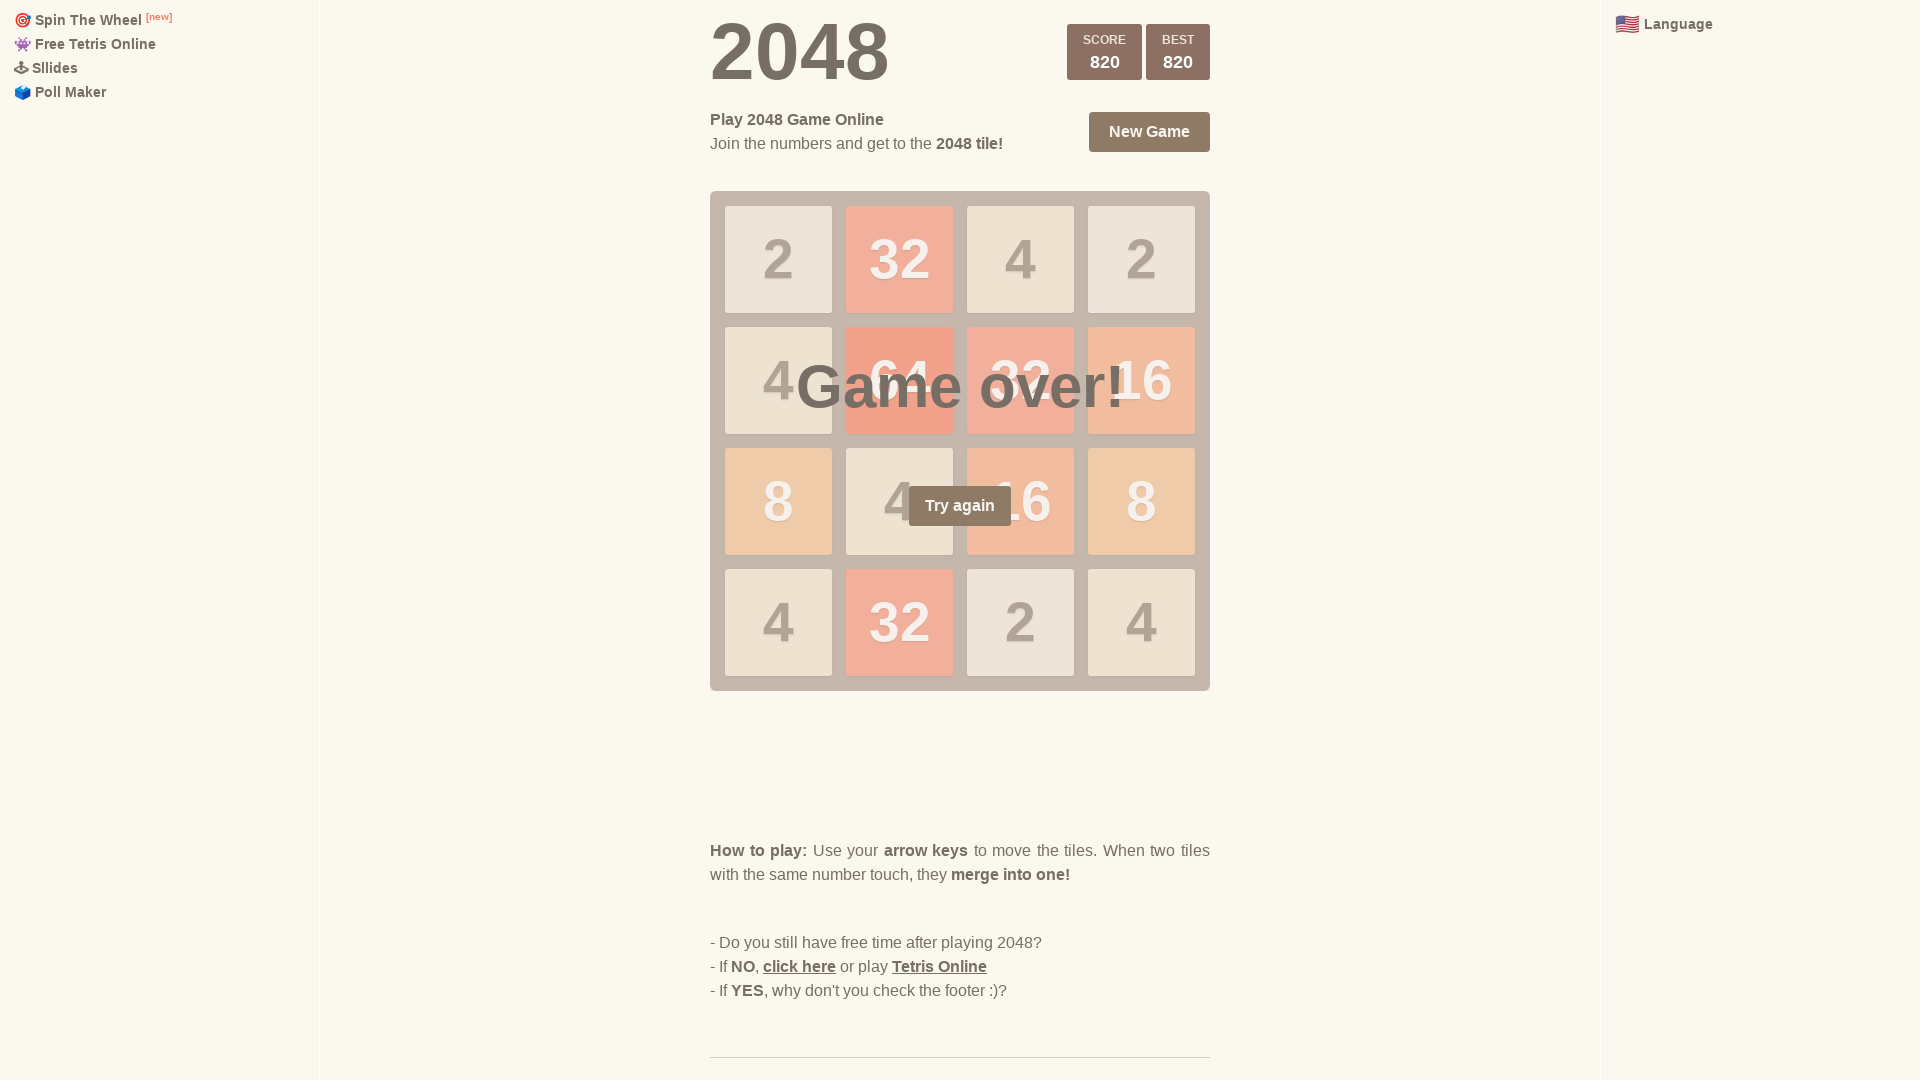

Pressed ArrowLeft (iteration 34/100)
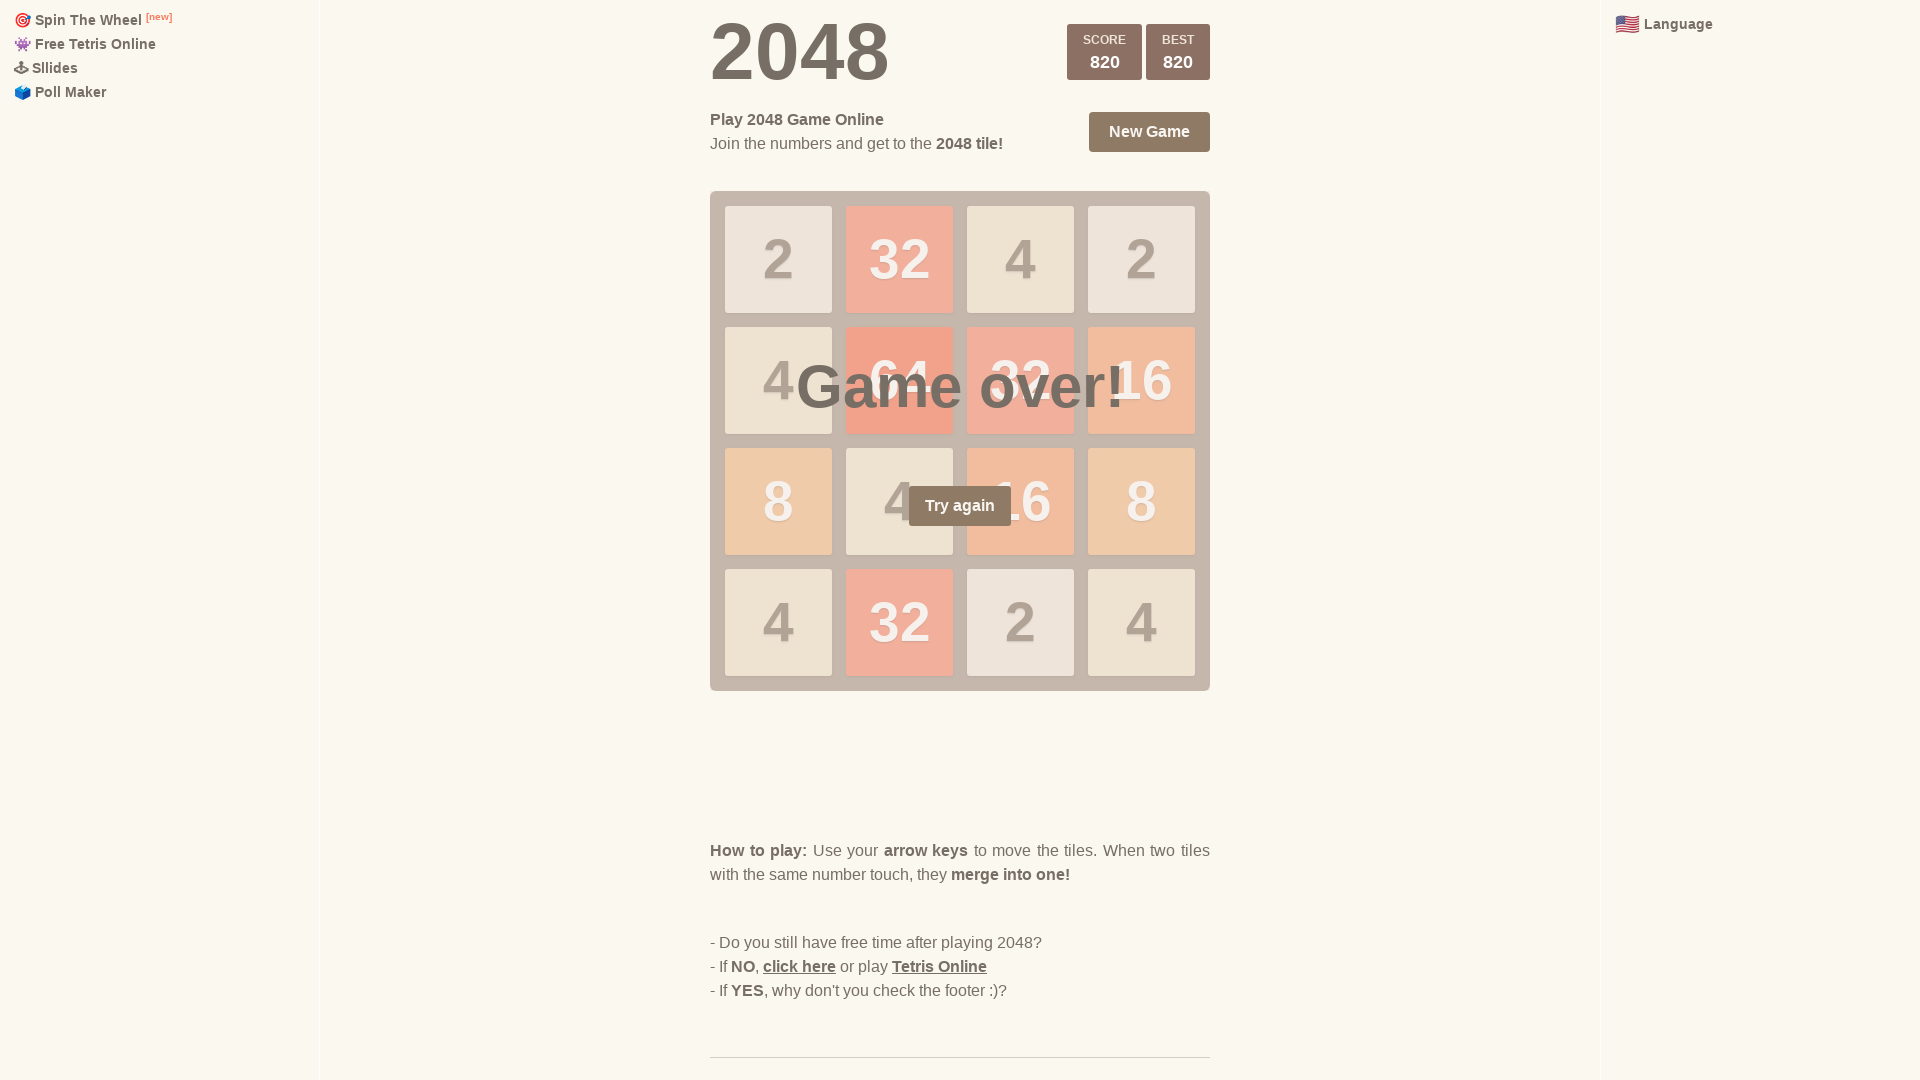

Pressed ArrowUp (iteration 34/100)
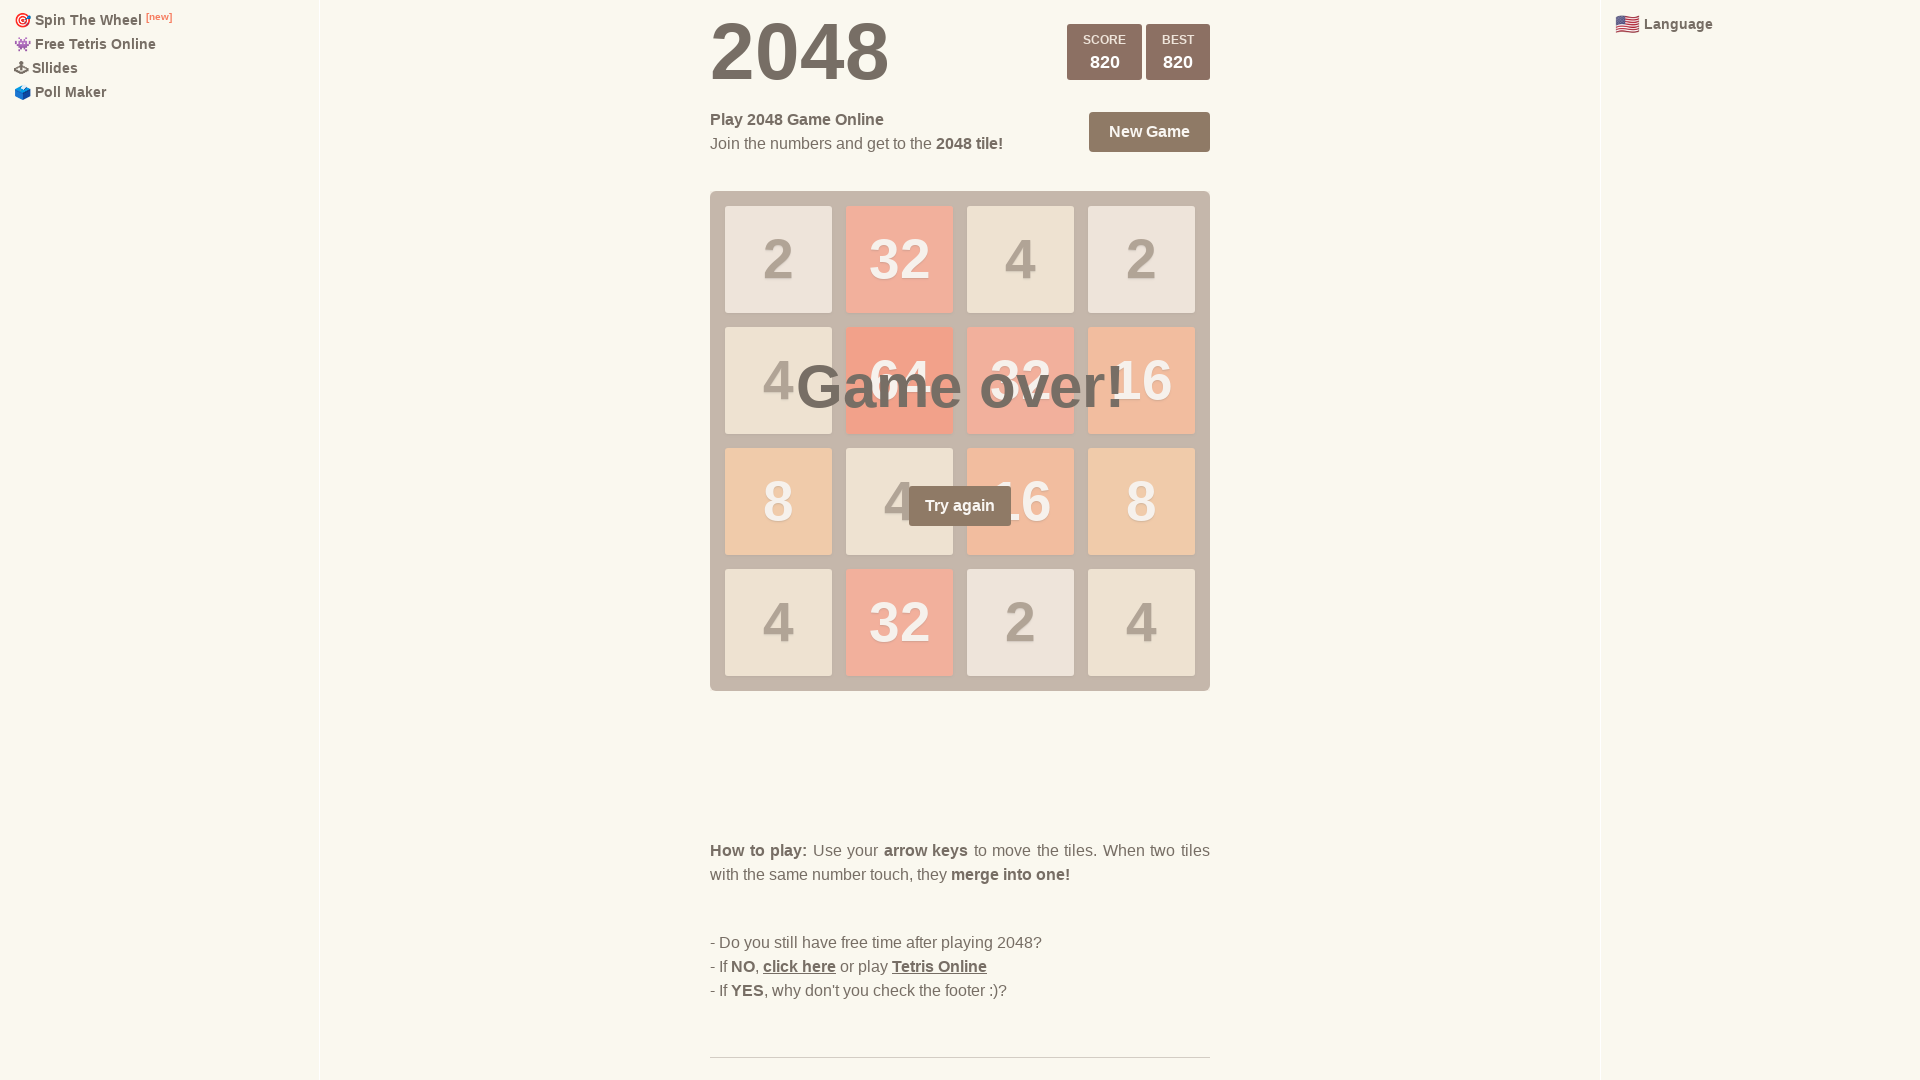

Pressed ArrowDown (iteration 35/100)
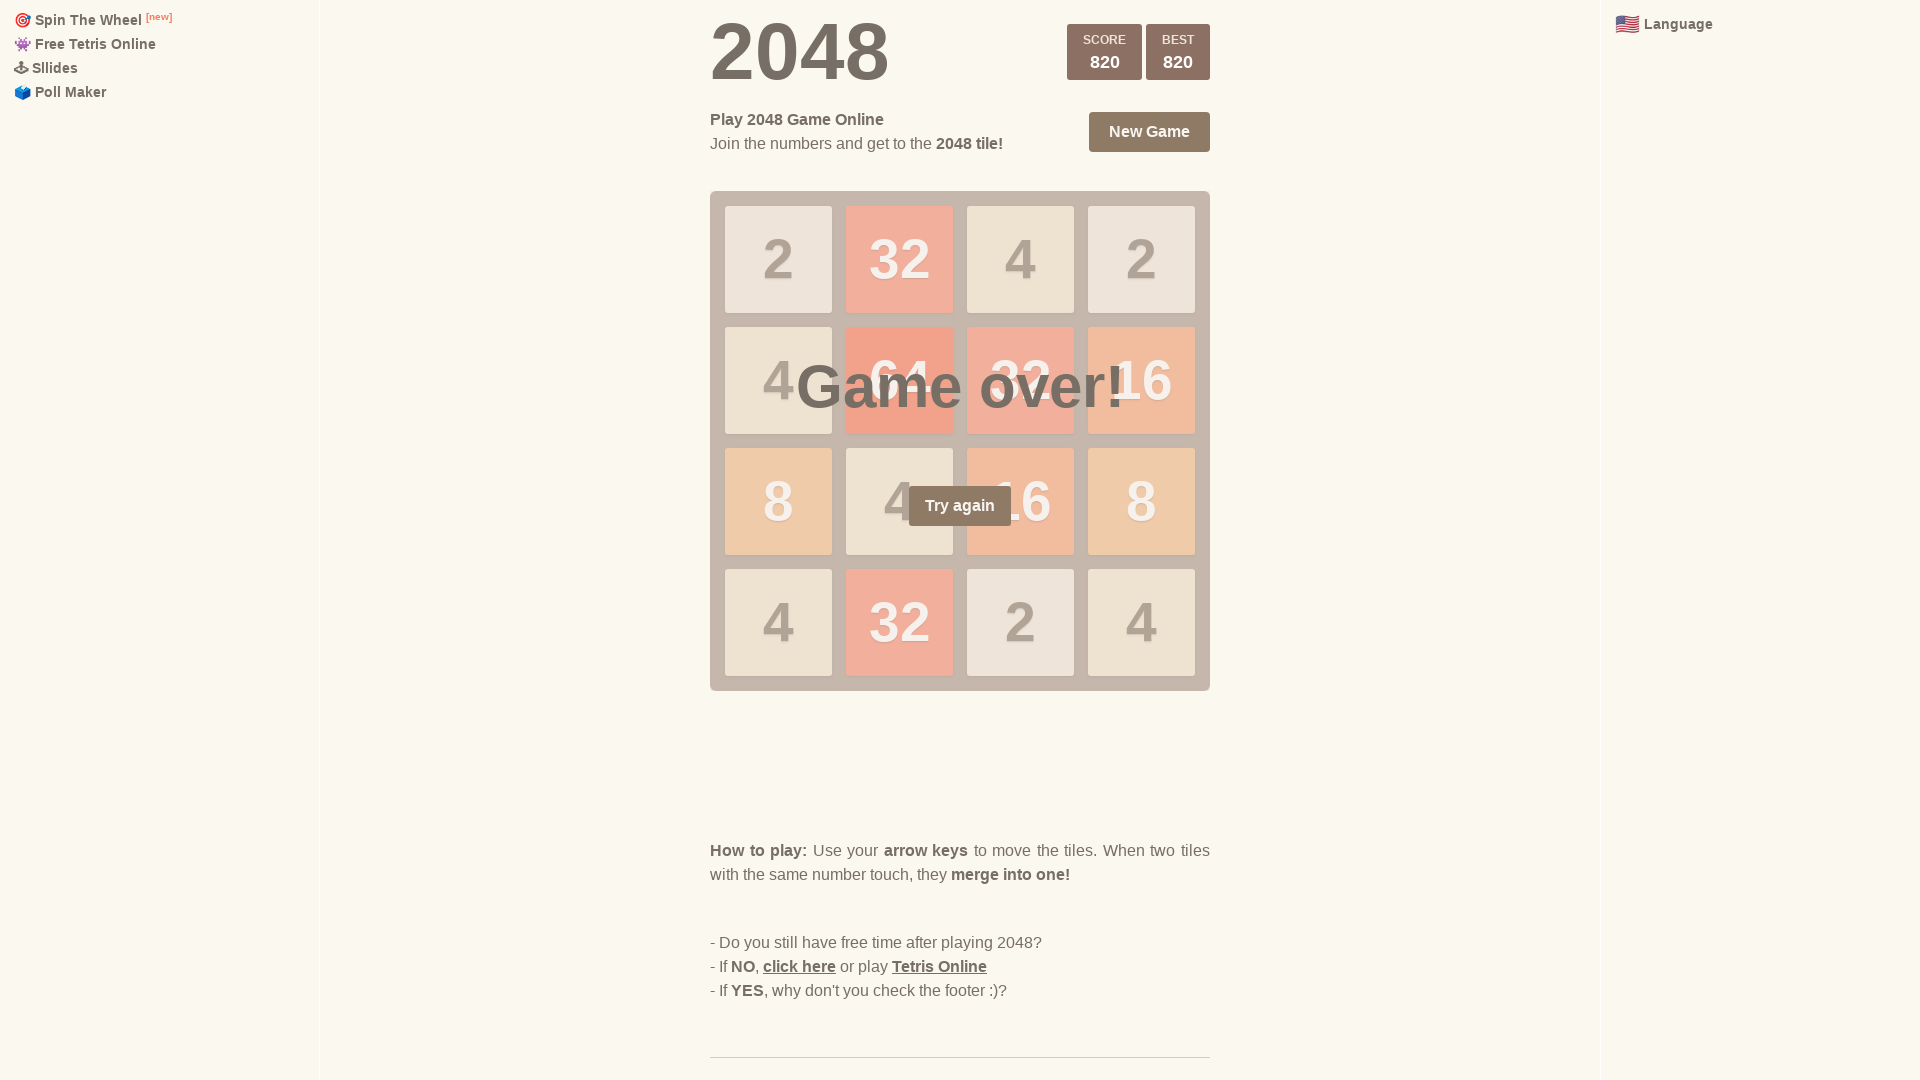

Pressed ArrowRight (iteration 35/100)
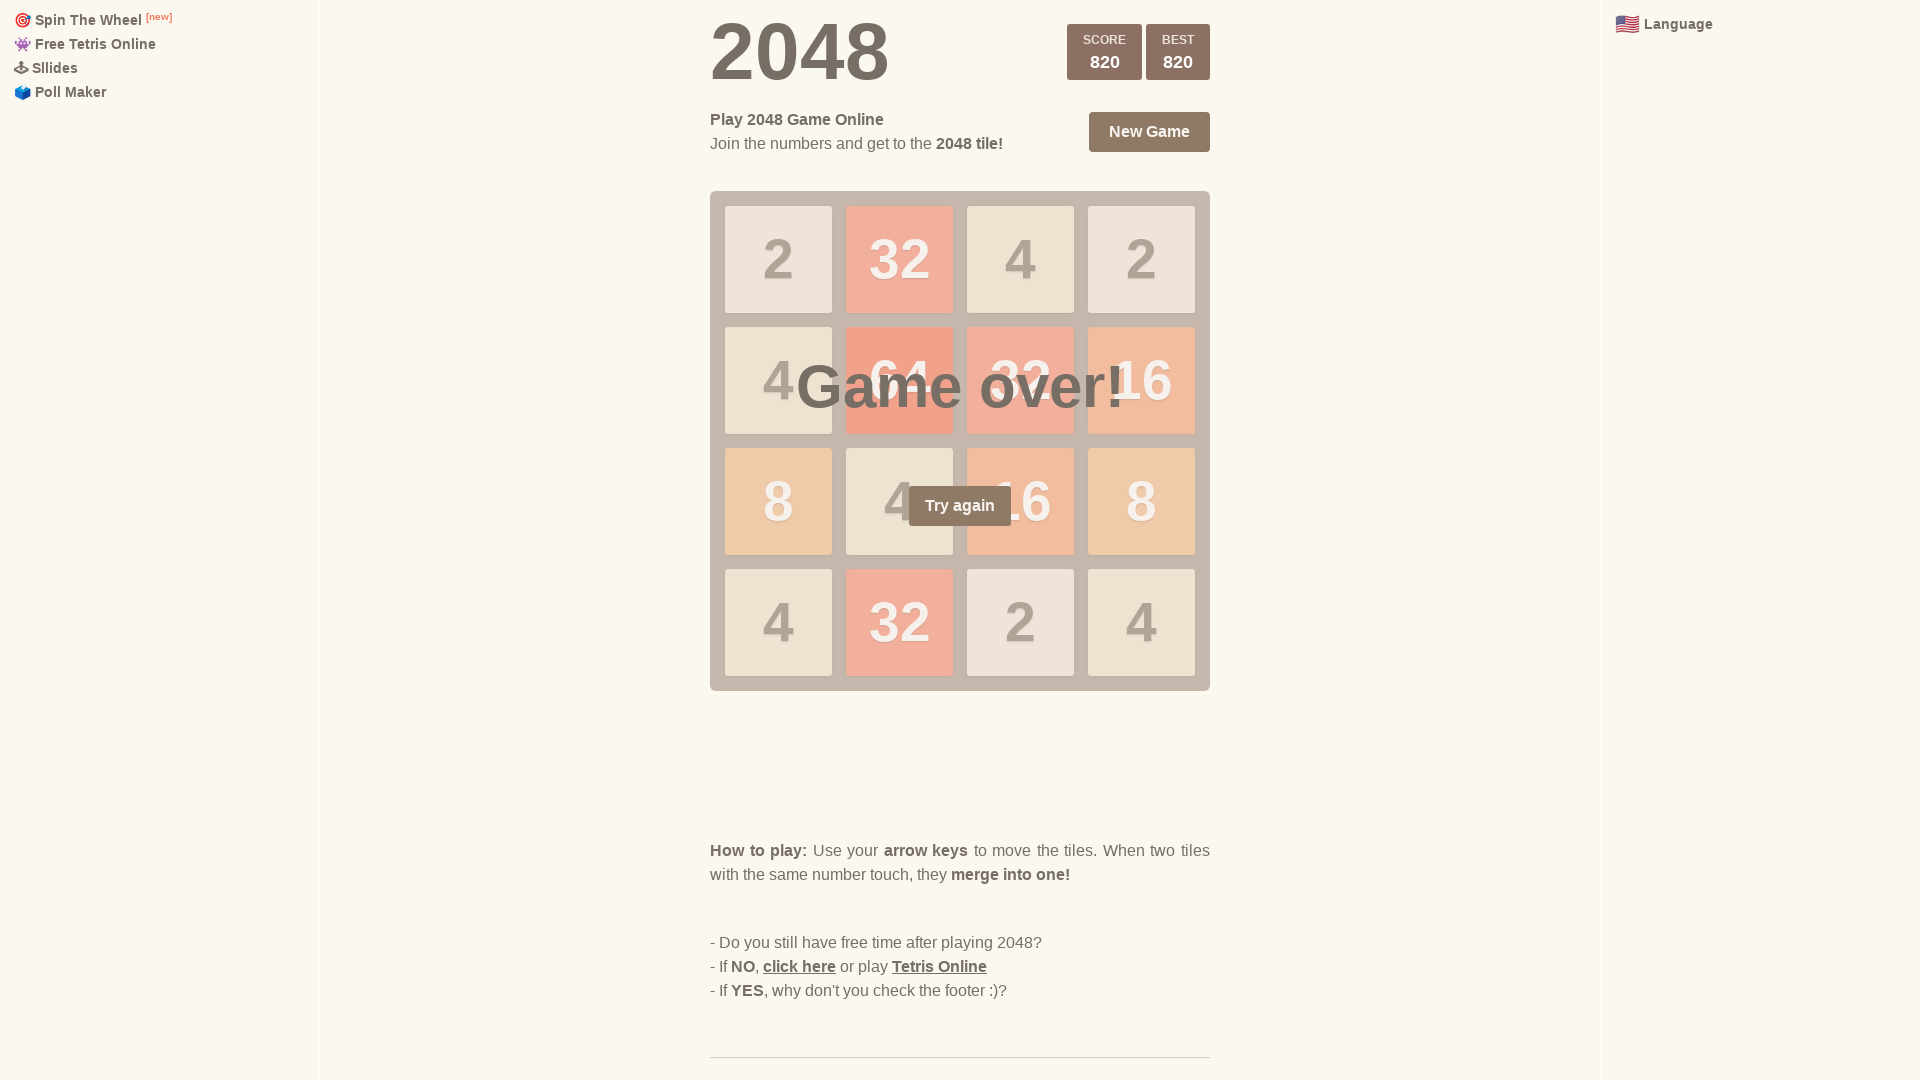

Pressed ArrowLeft (iteration 35/100)
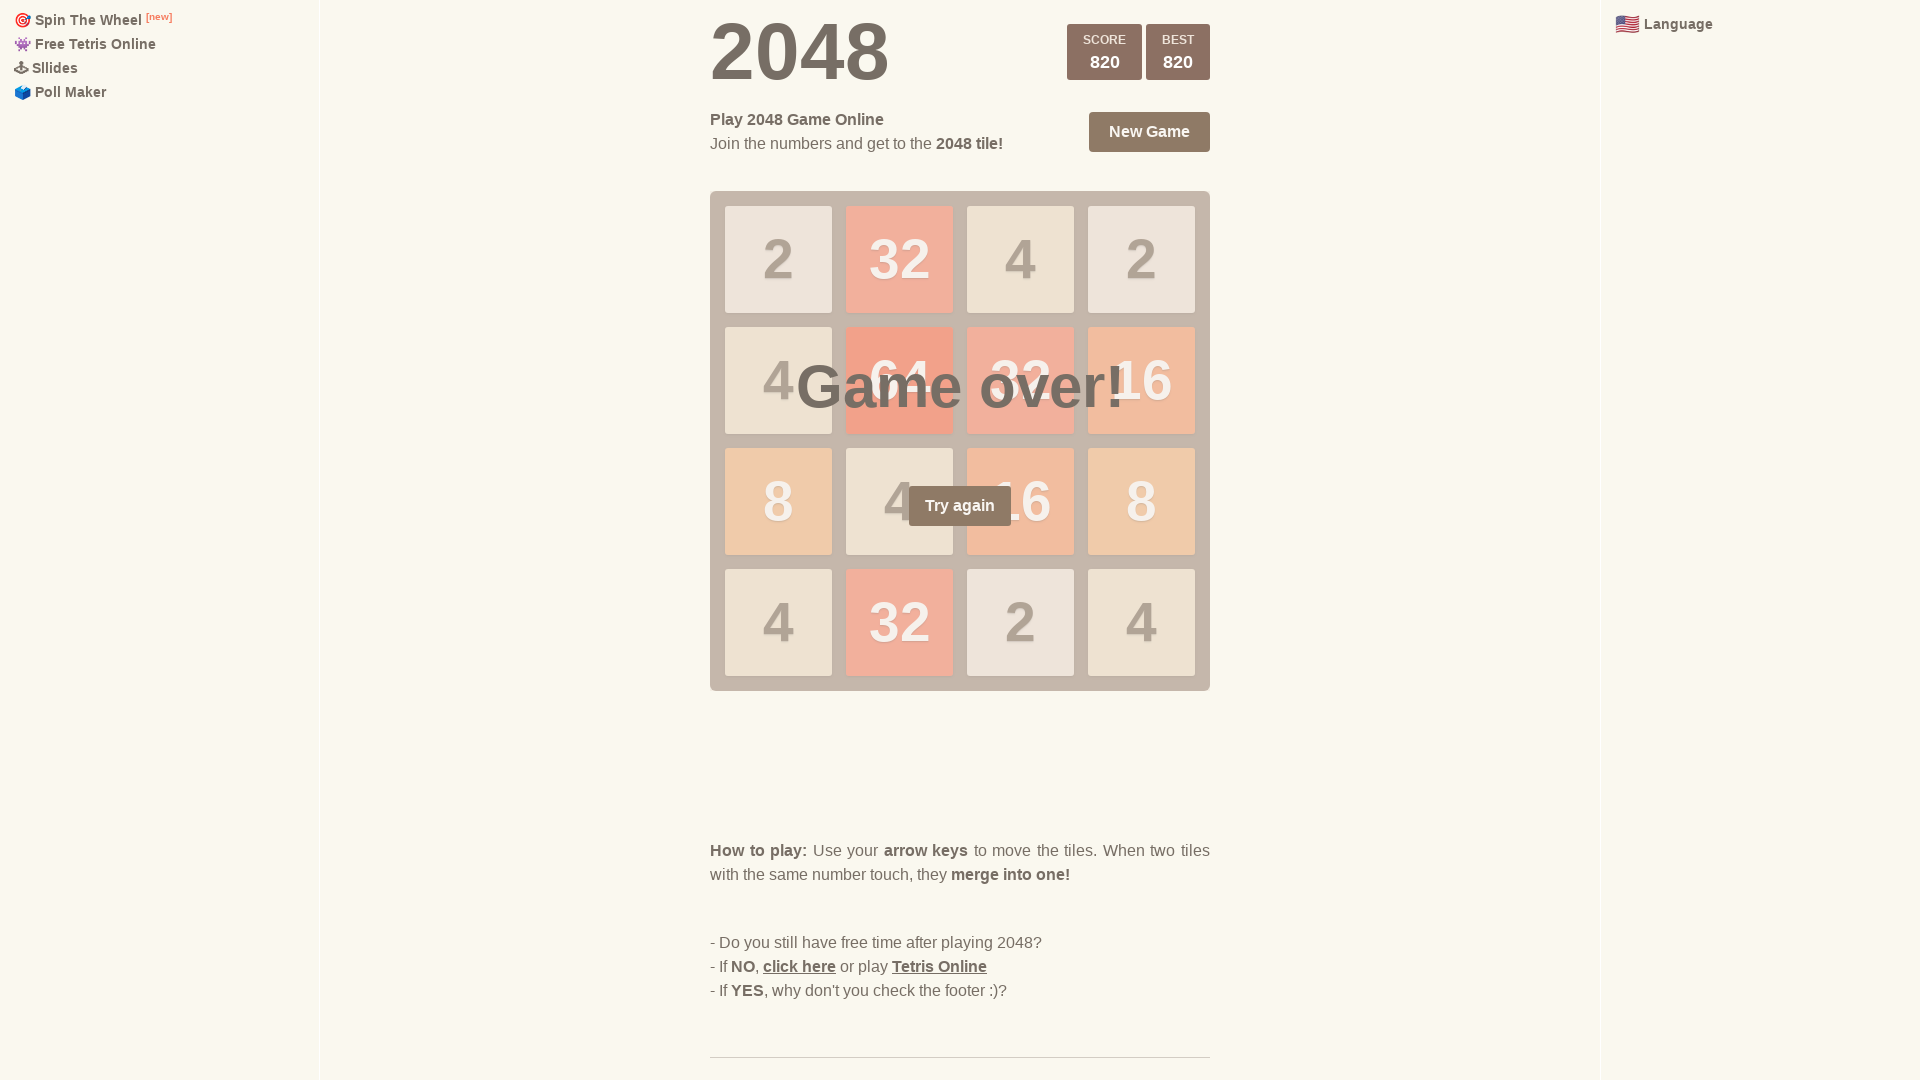

Pressed ArrowUp (iteration 35/100)
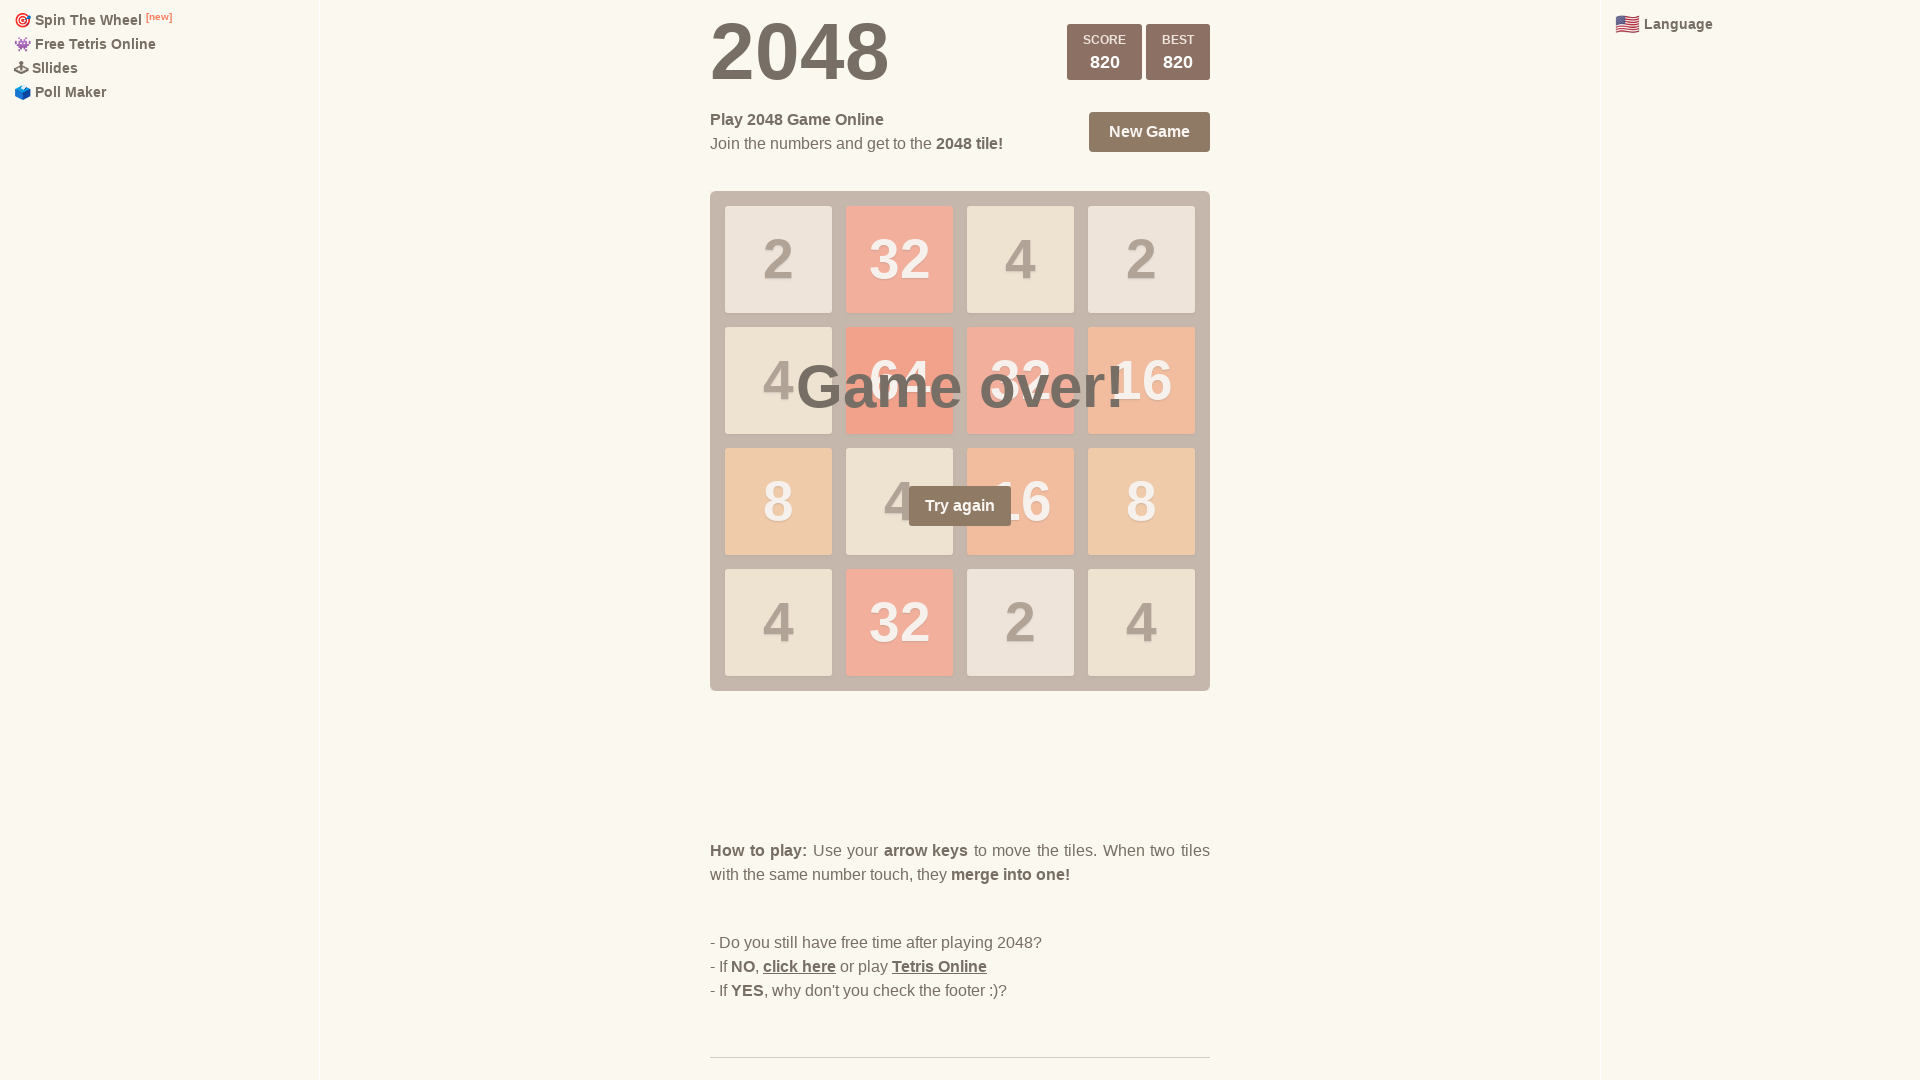

Pressed ArrowDown (iteration 36/100)
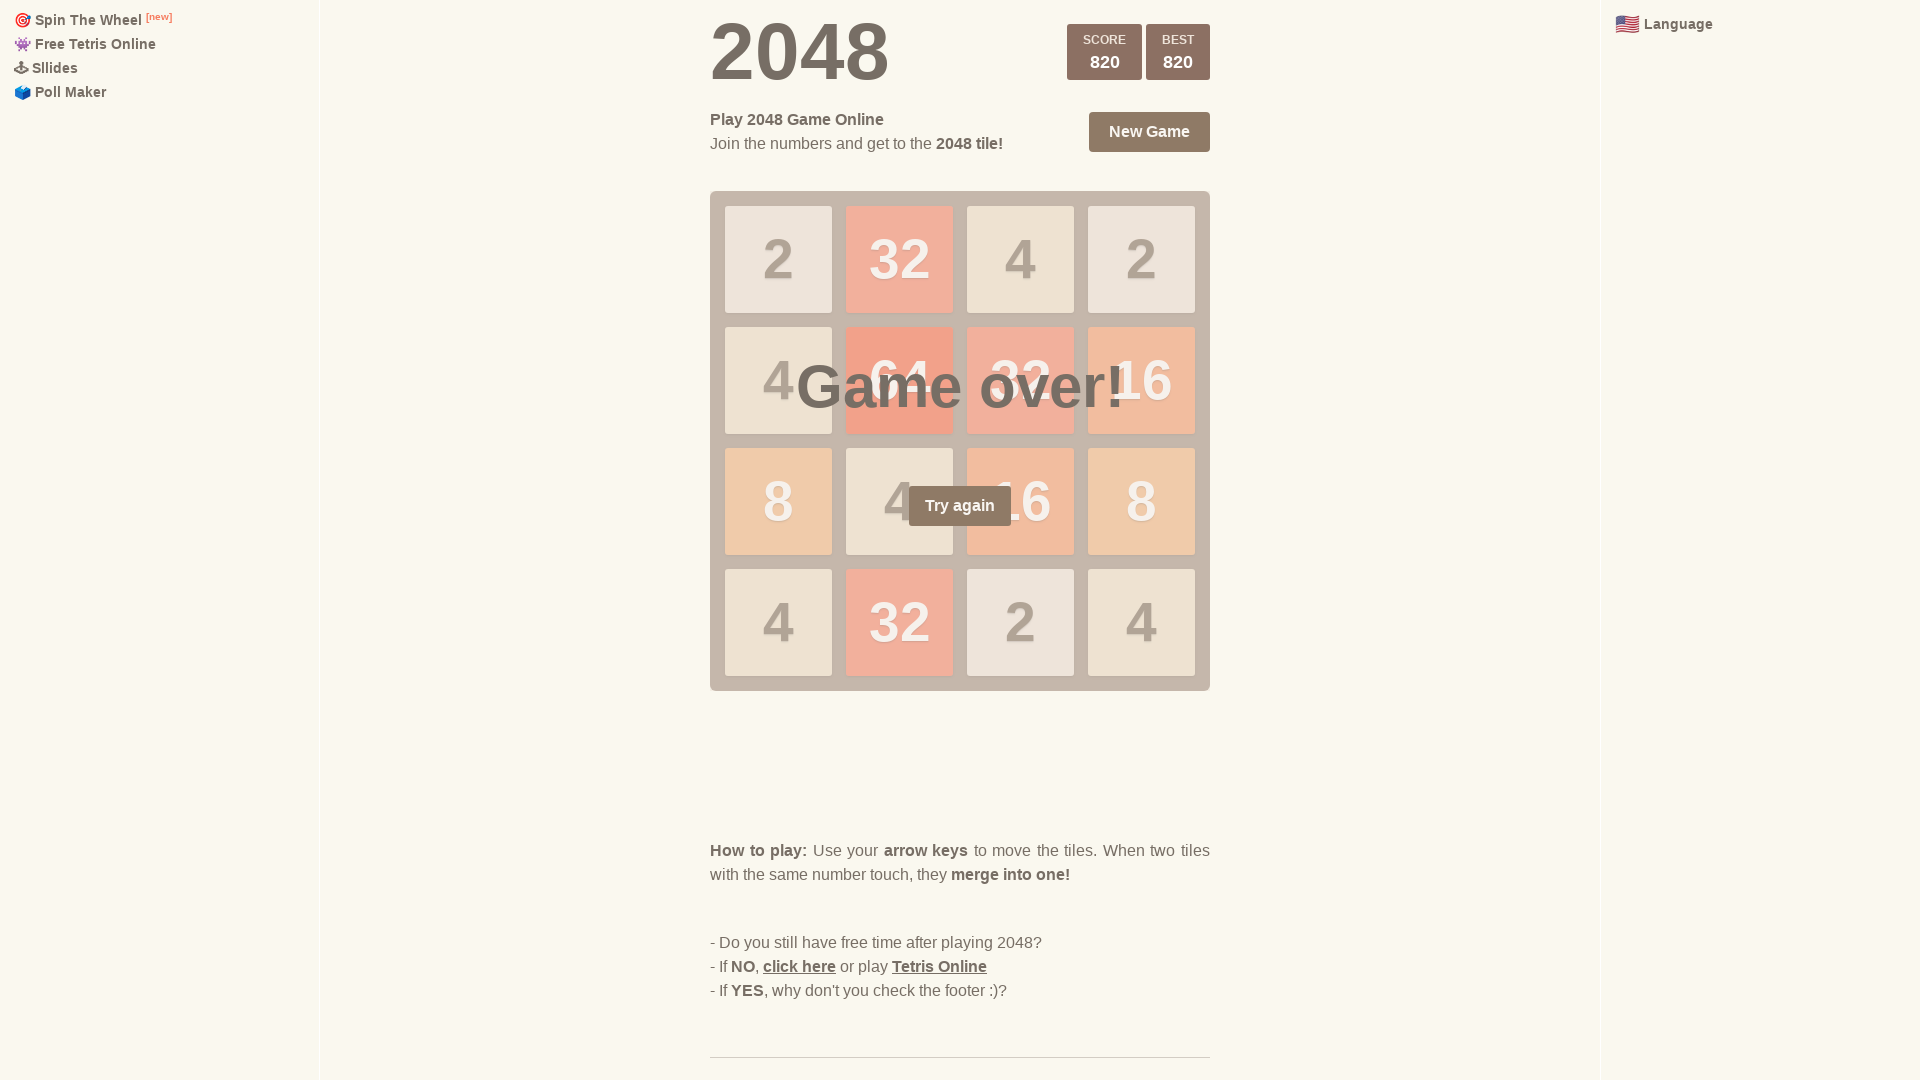

Pressed ArrowRight (iteration 36/100)
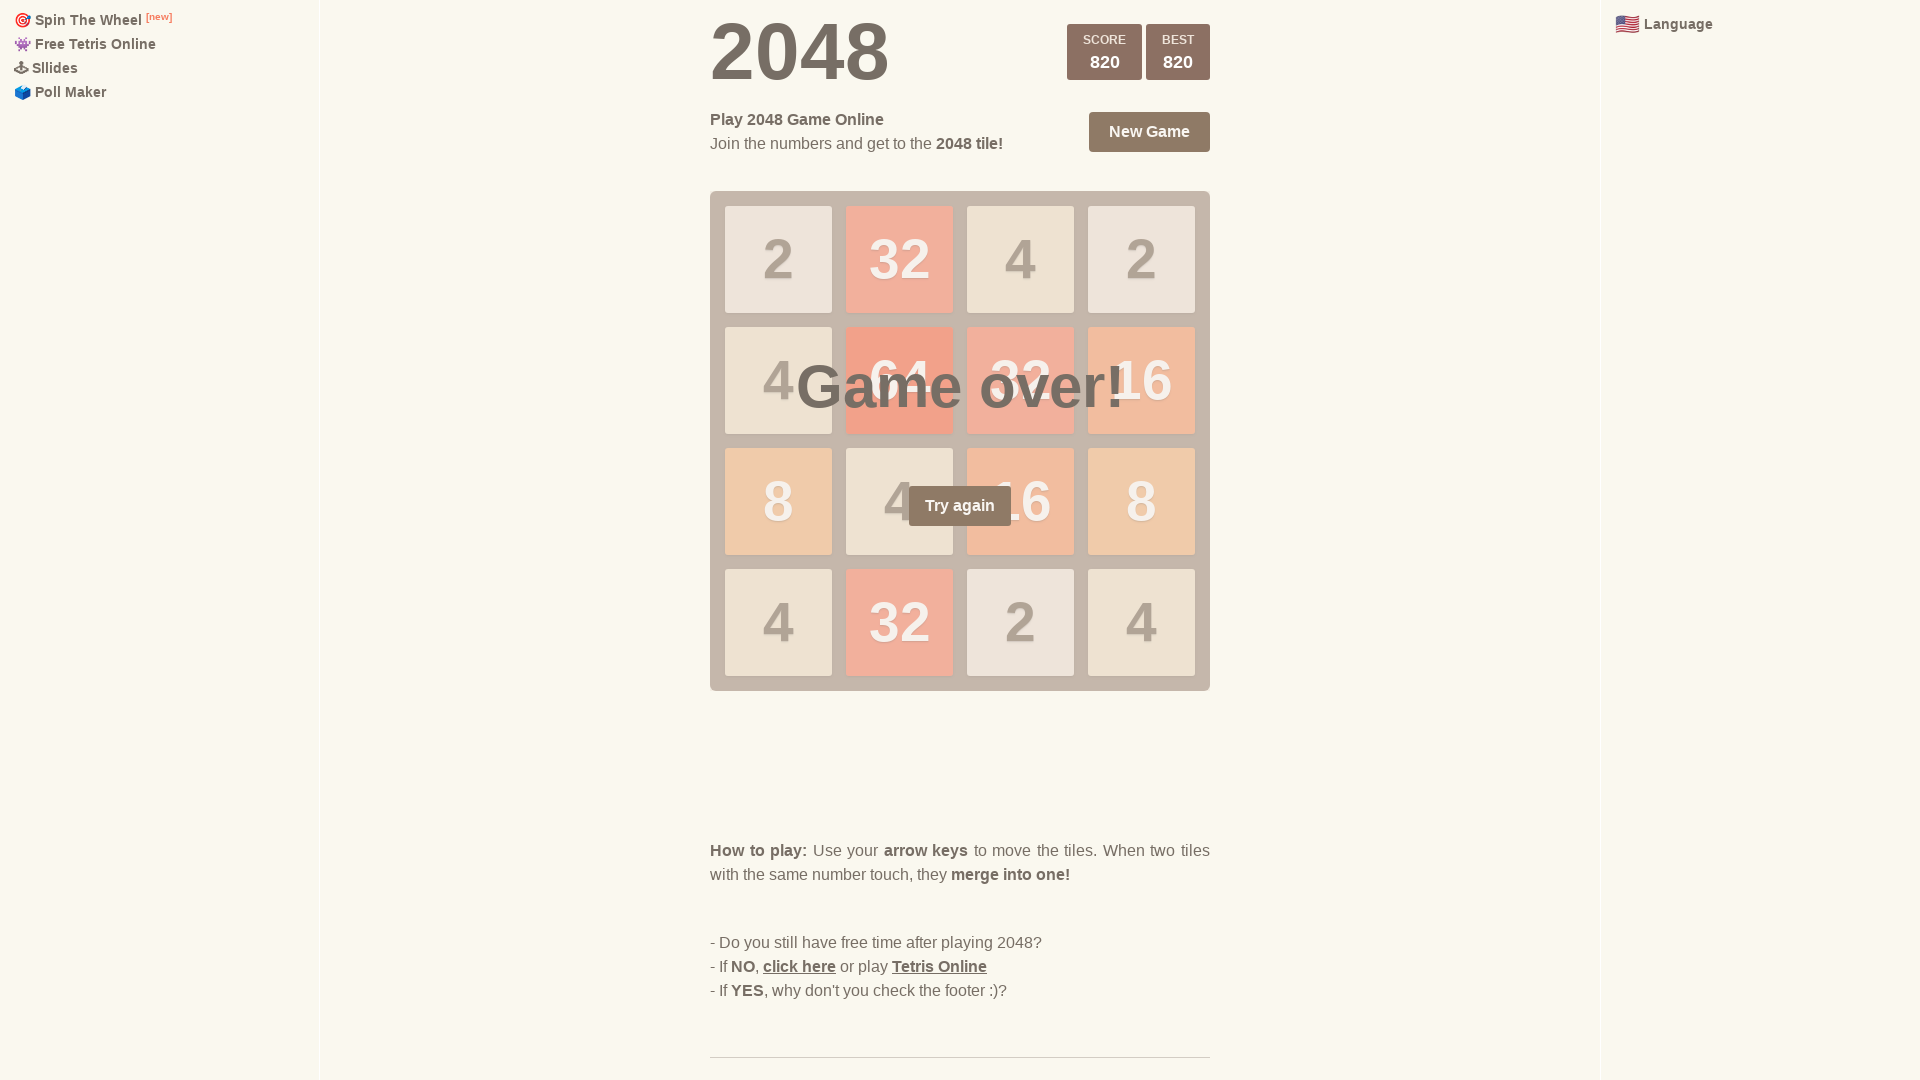

Pressed ArrowLeft (iteration 36/100)
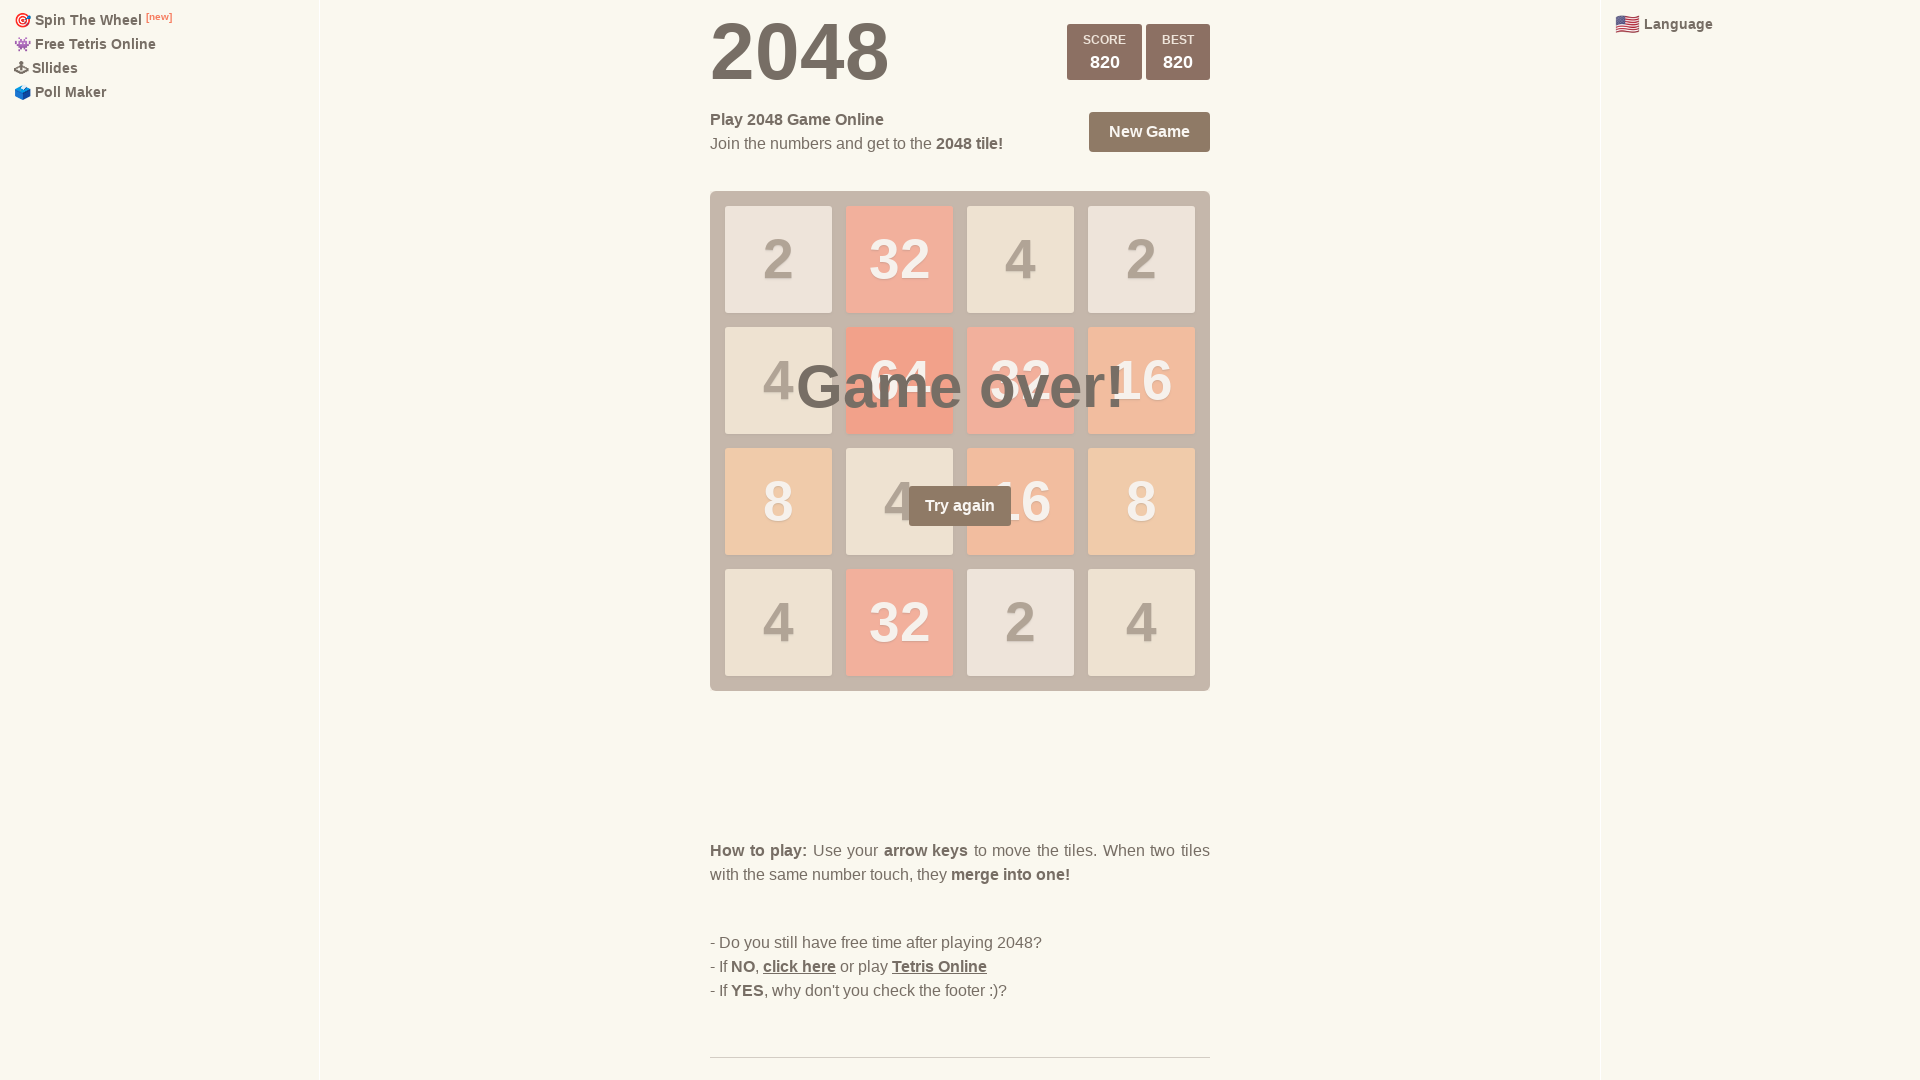

Pressed ArrowUp (iteration 36/100)
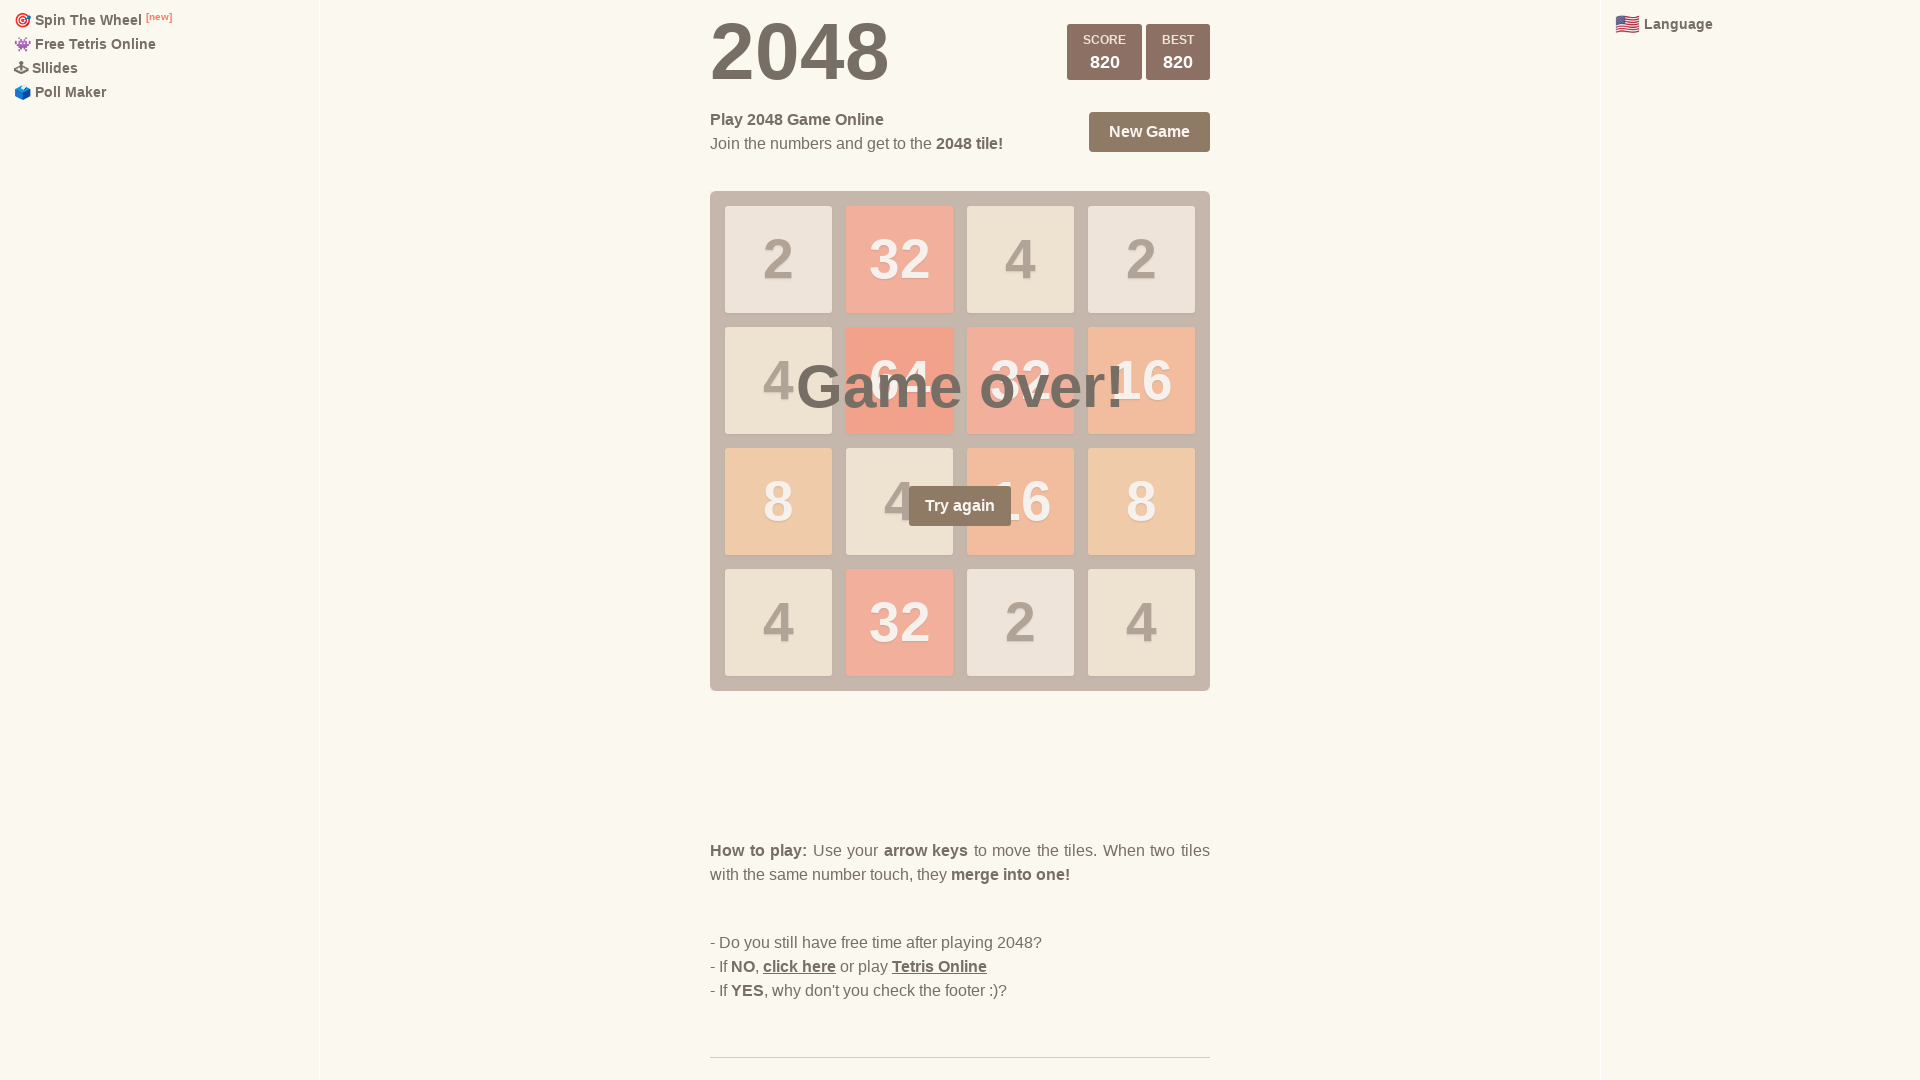

Pressed ArrowDown (iteration 37/100)
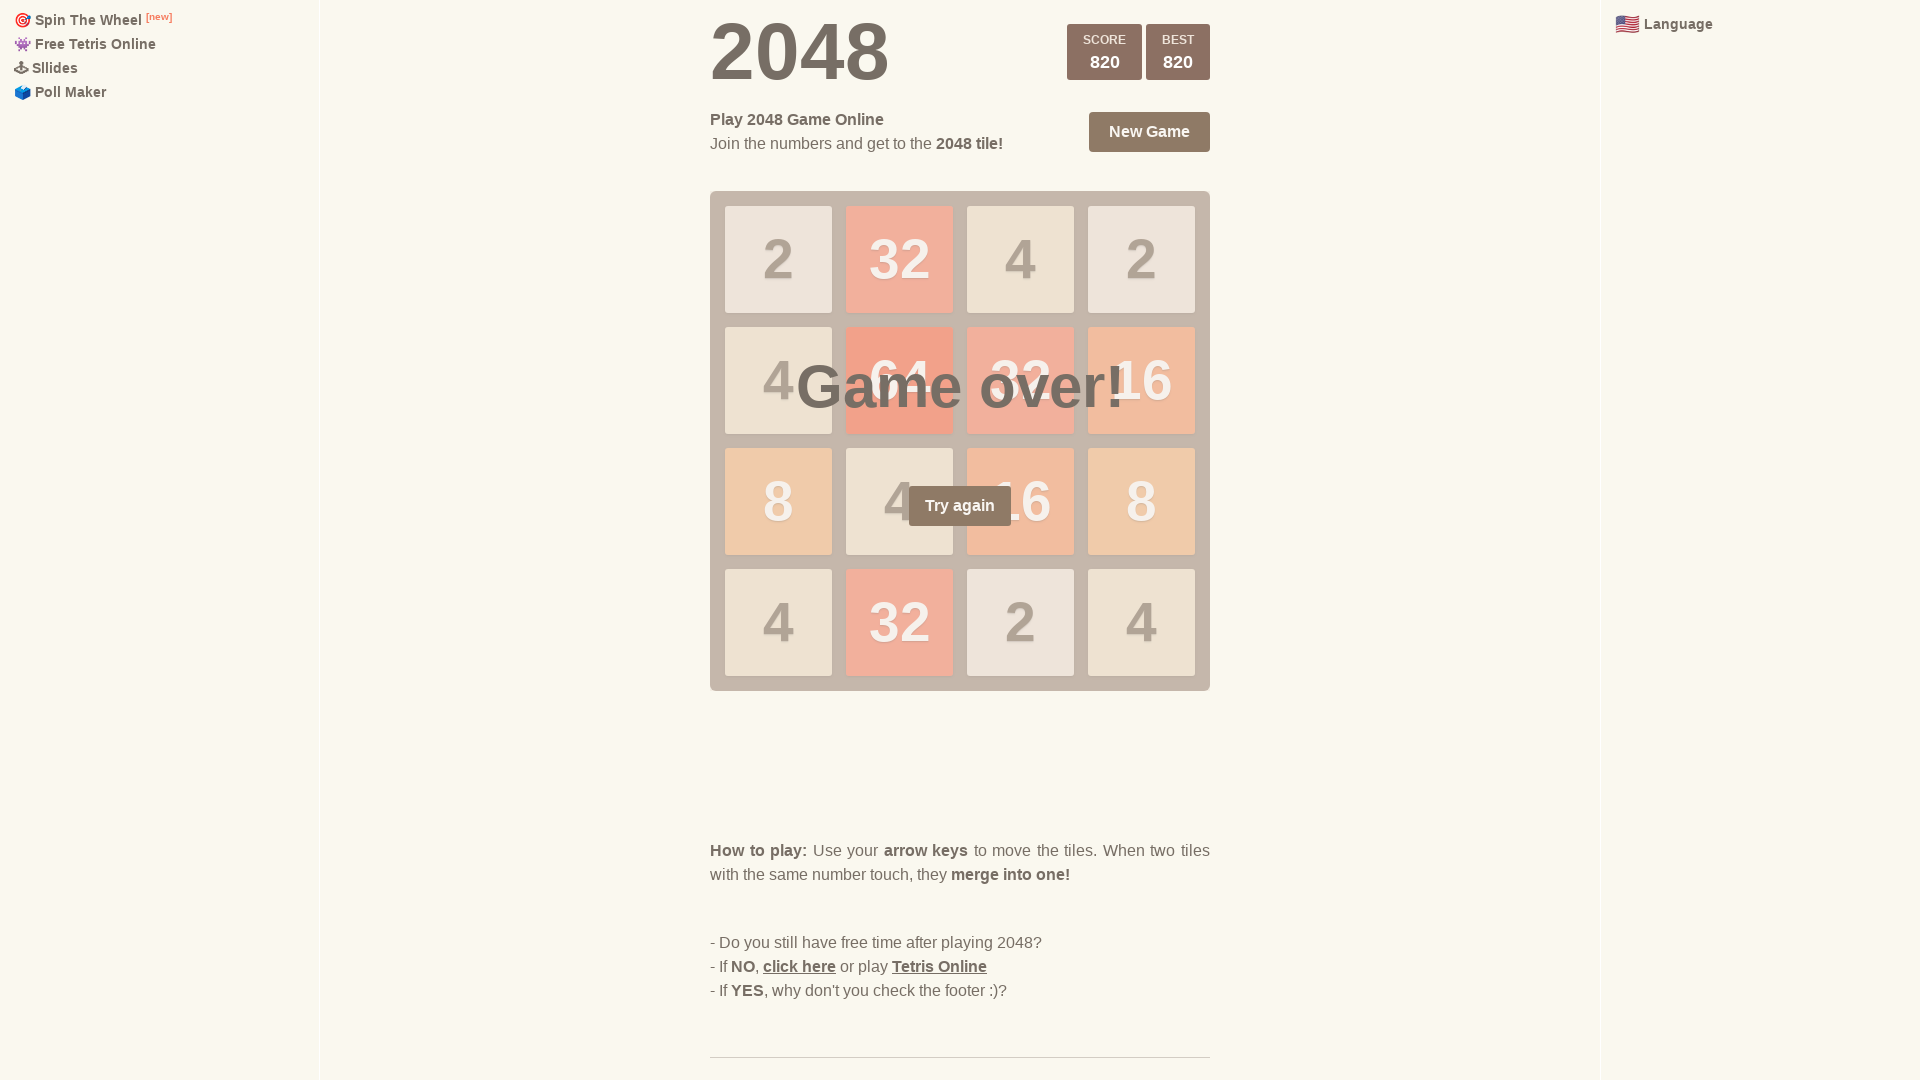

Pressed ArrowRight (iteration 37/100)
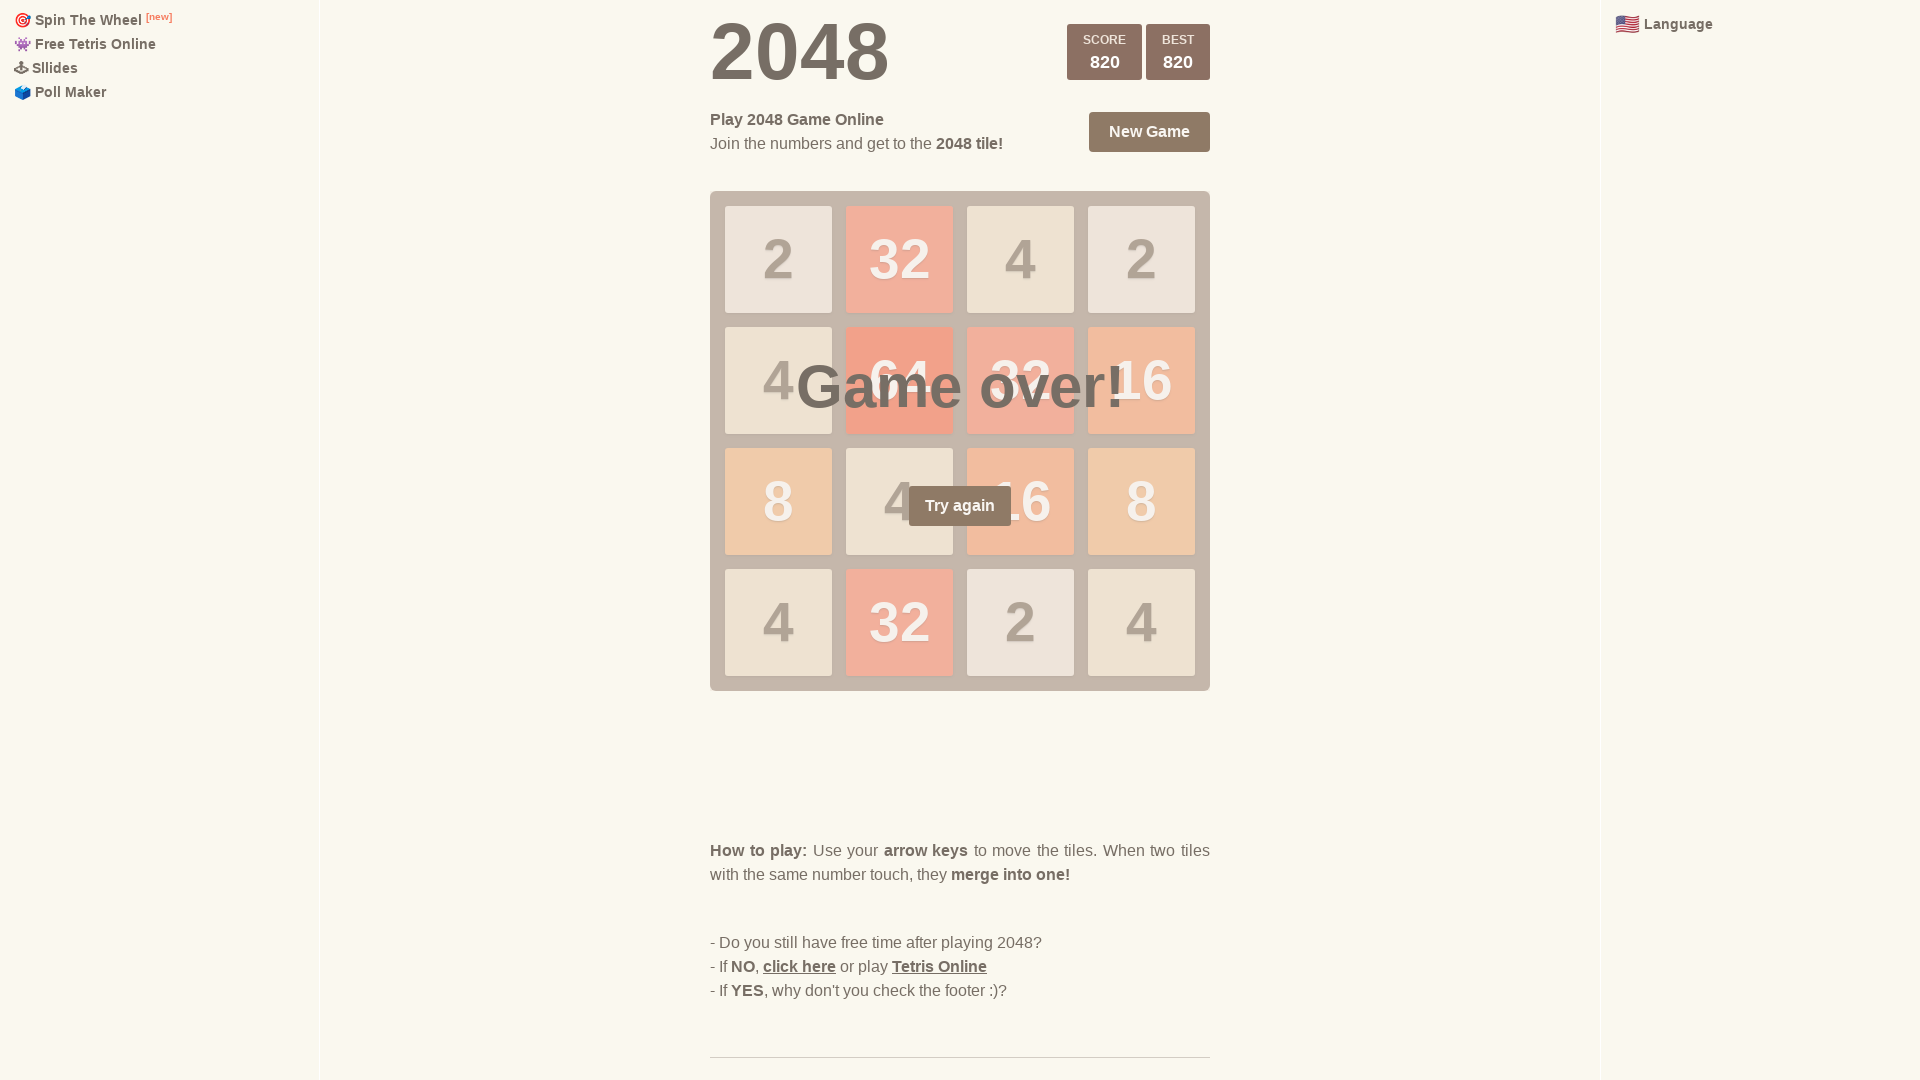

Pressed ArrowLeft (iteration 37/100)
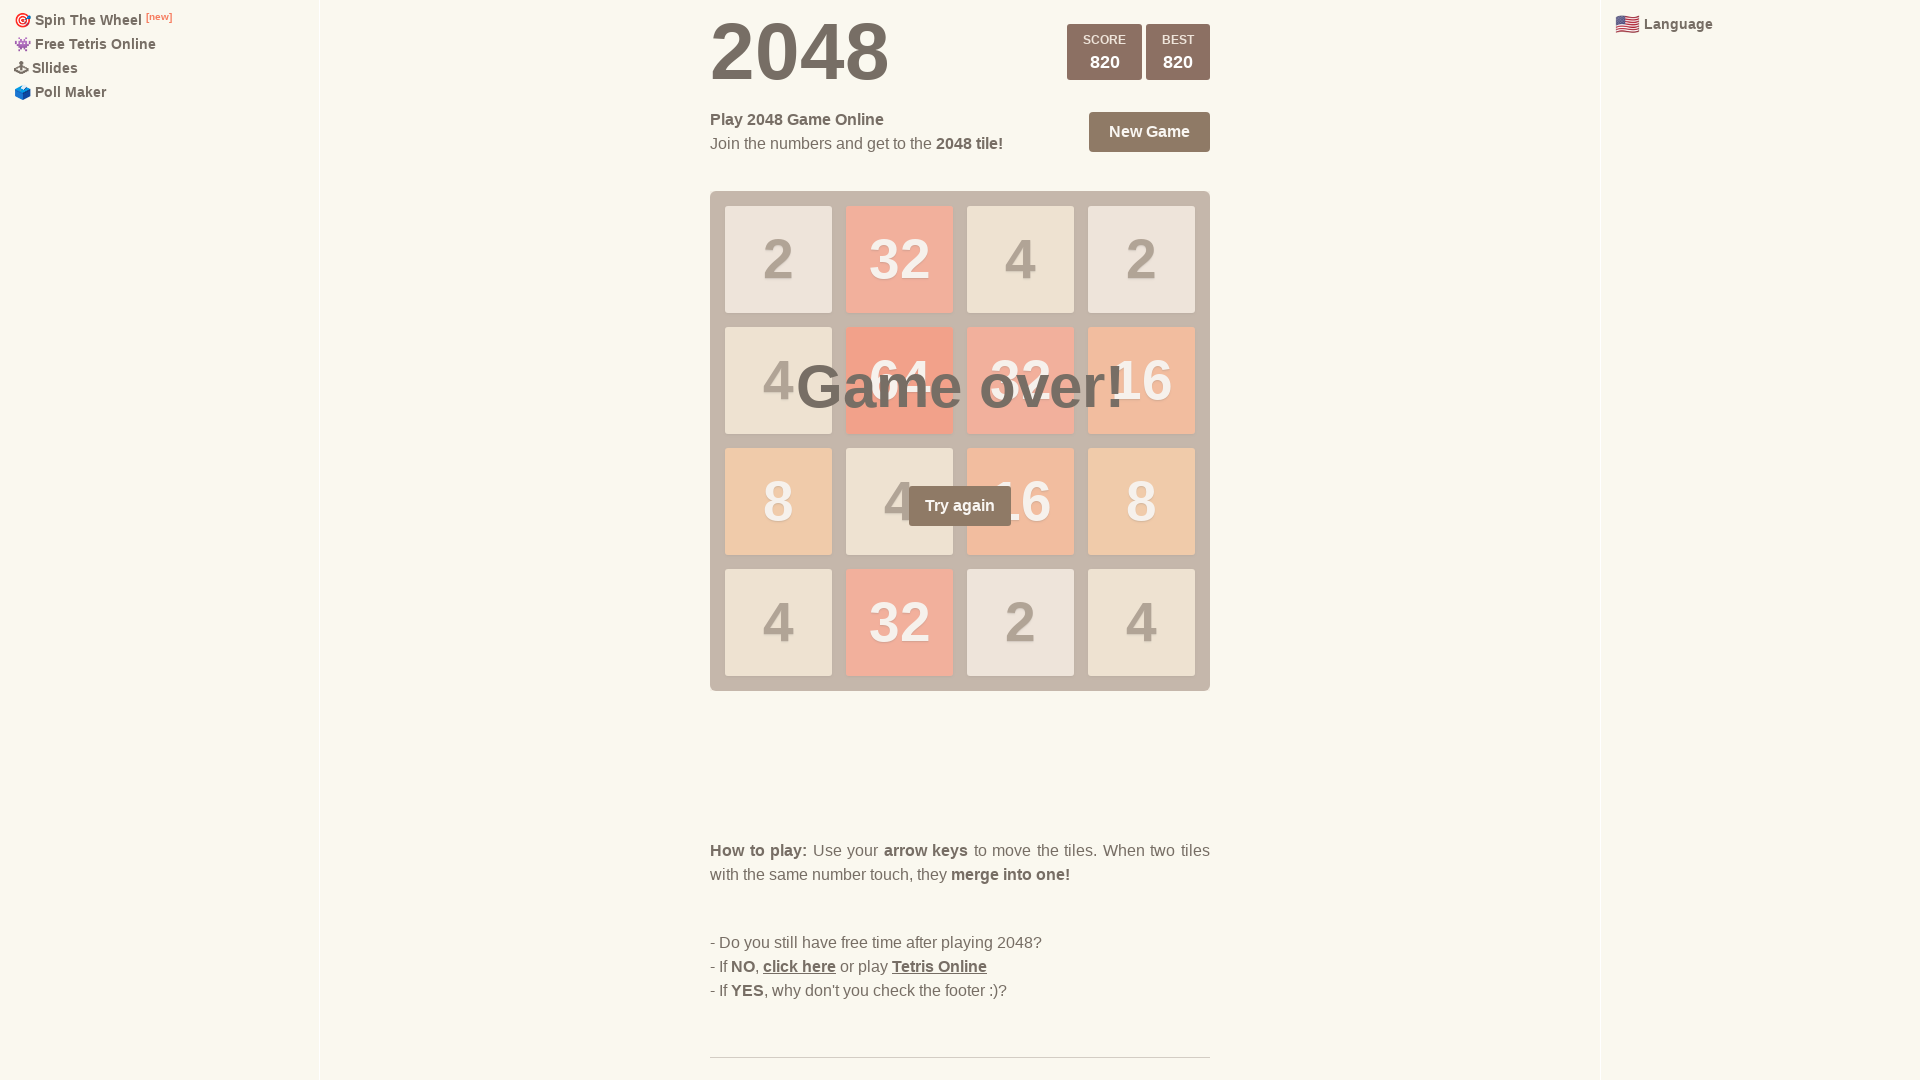

Pressed ArrowUp (iteration 37/100)
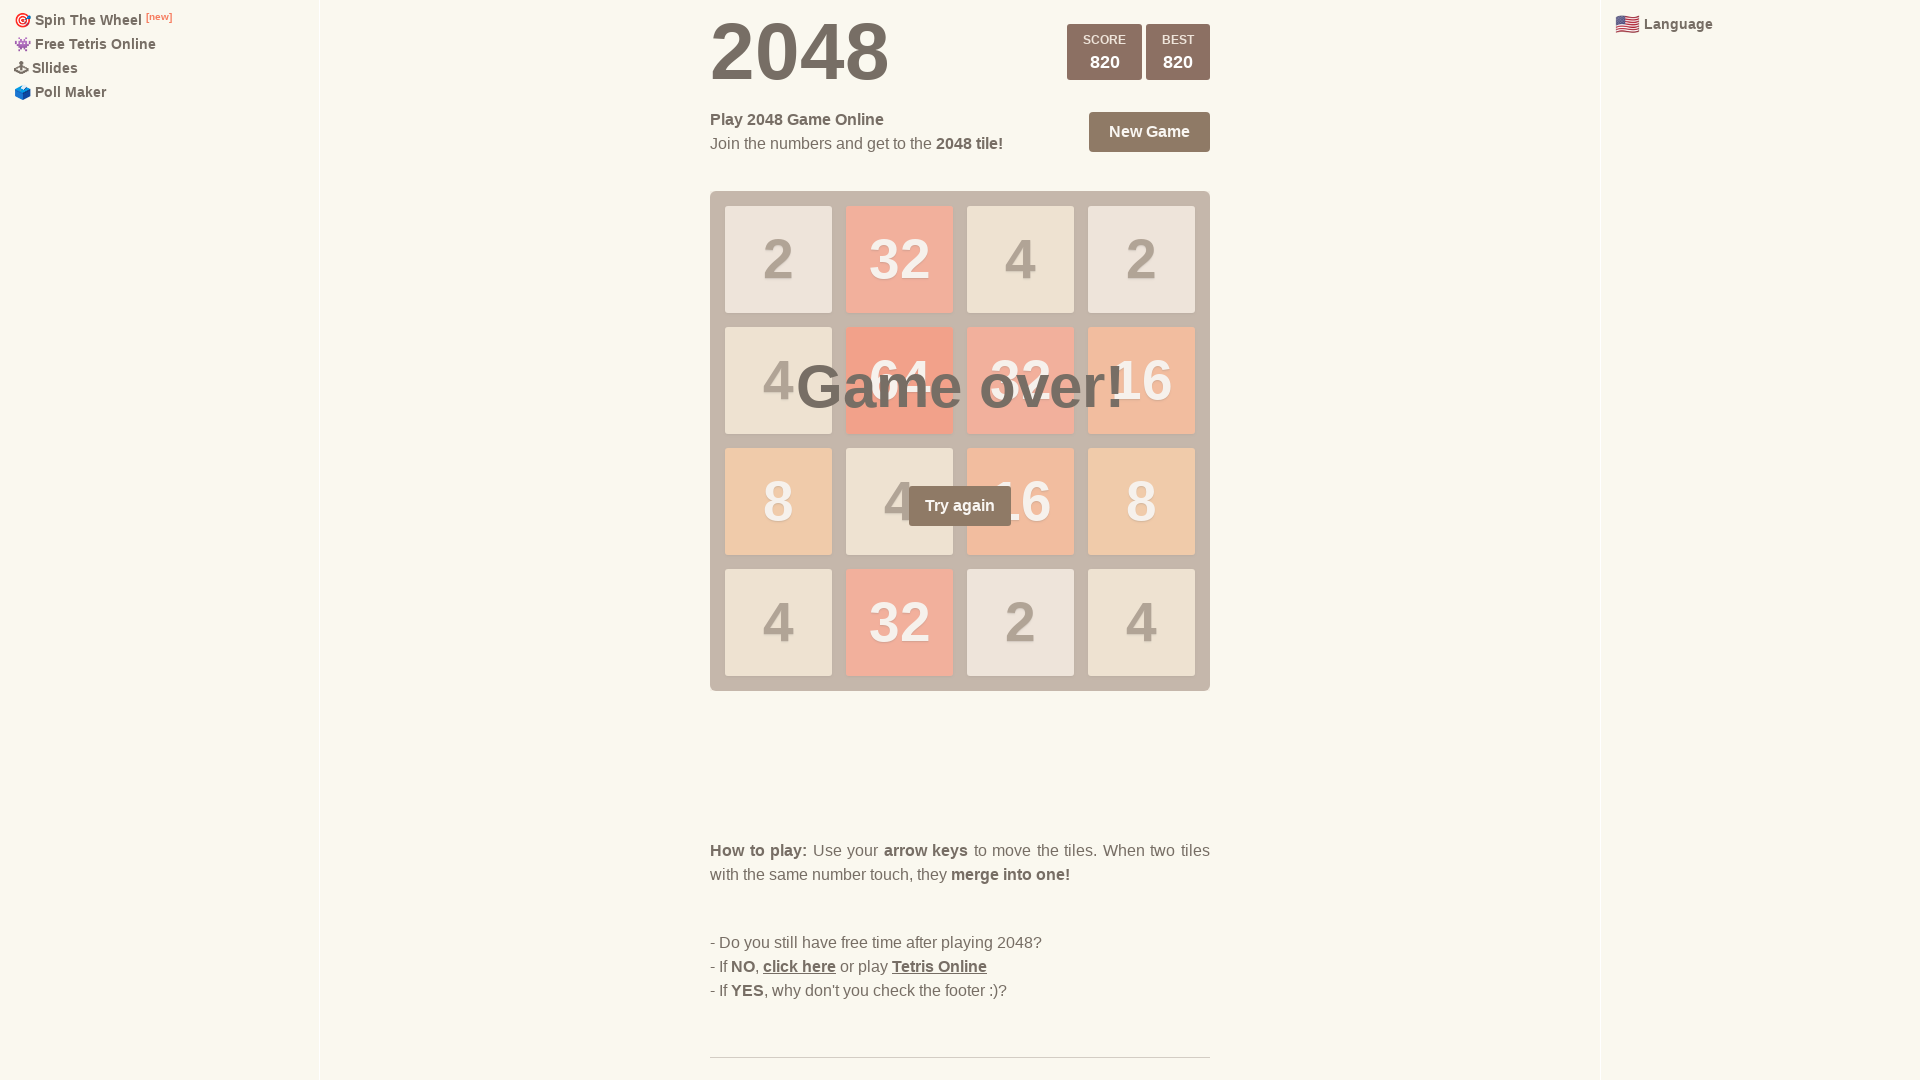

Pressed ArrowDown (iteration 38/100)
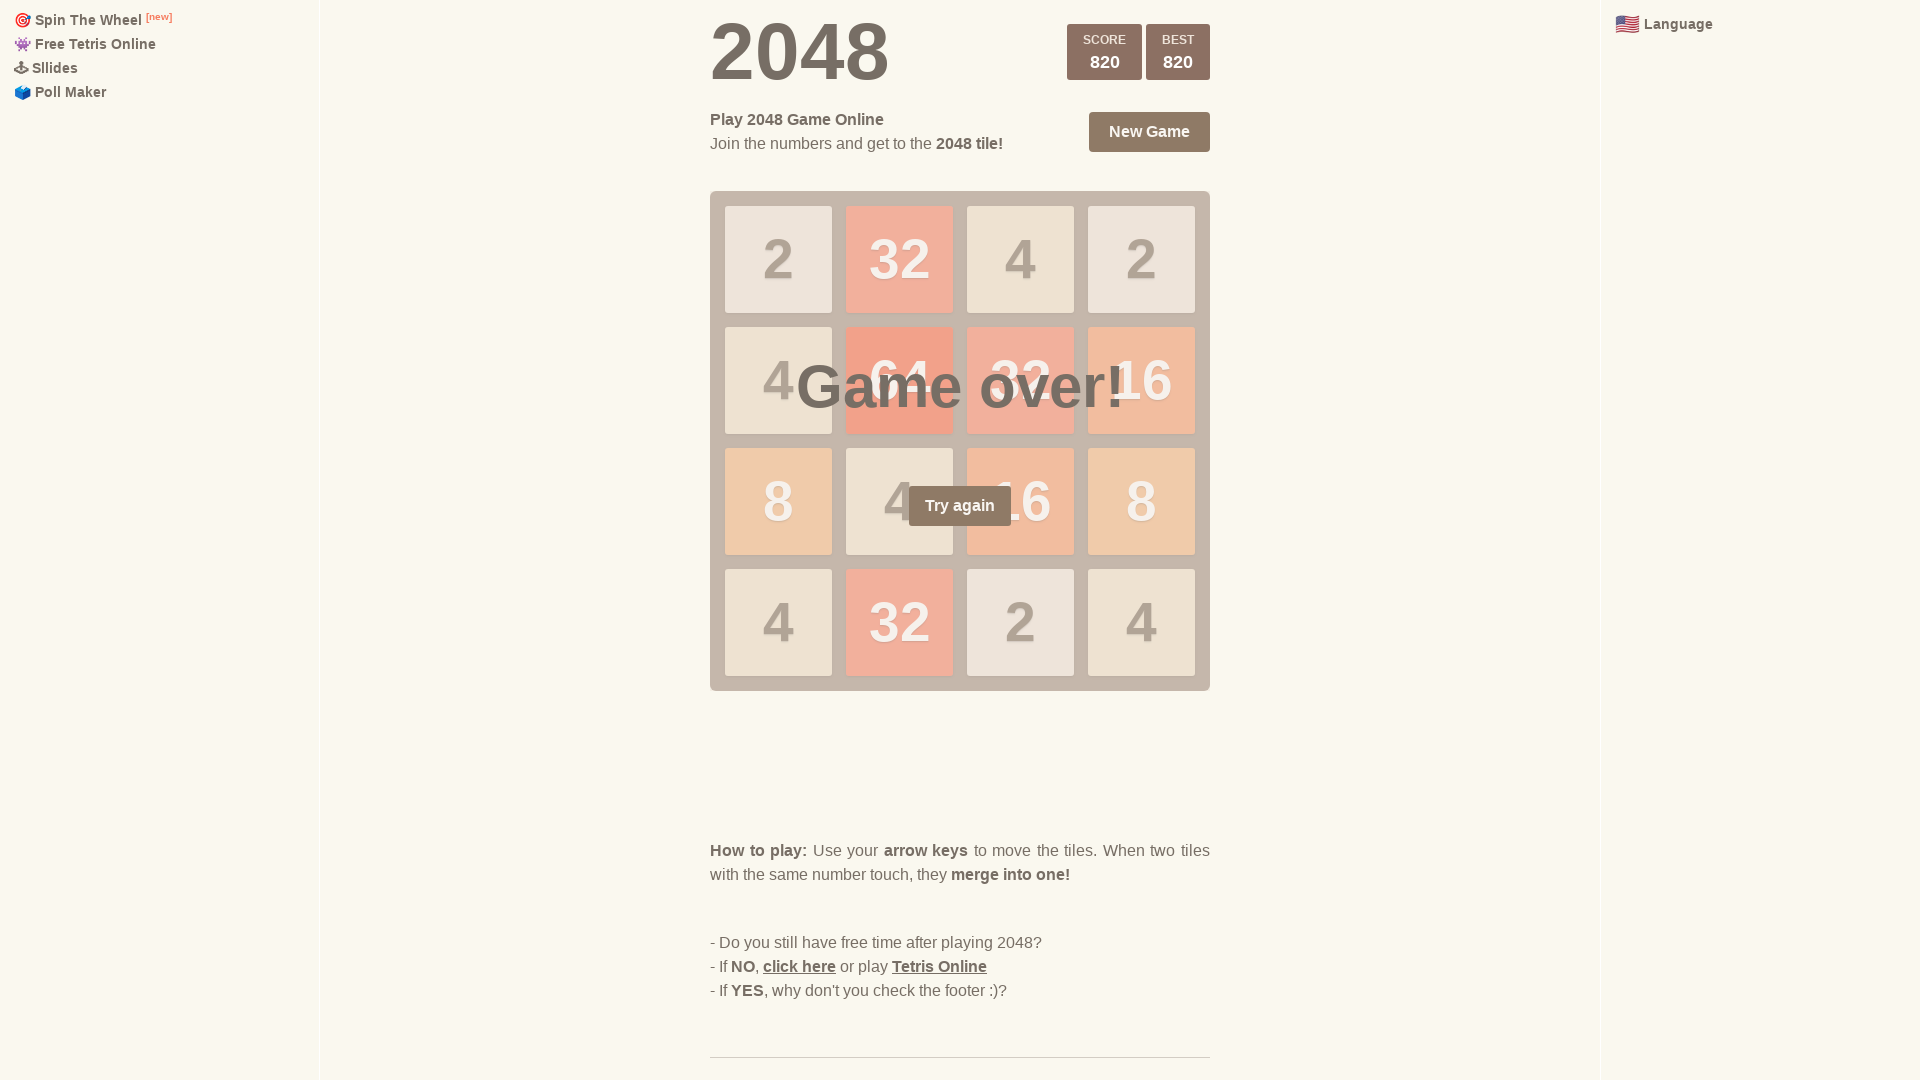

Pressed ArrowRight (iteration 38/100)
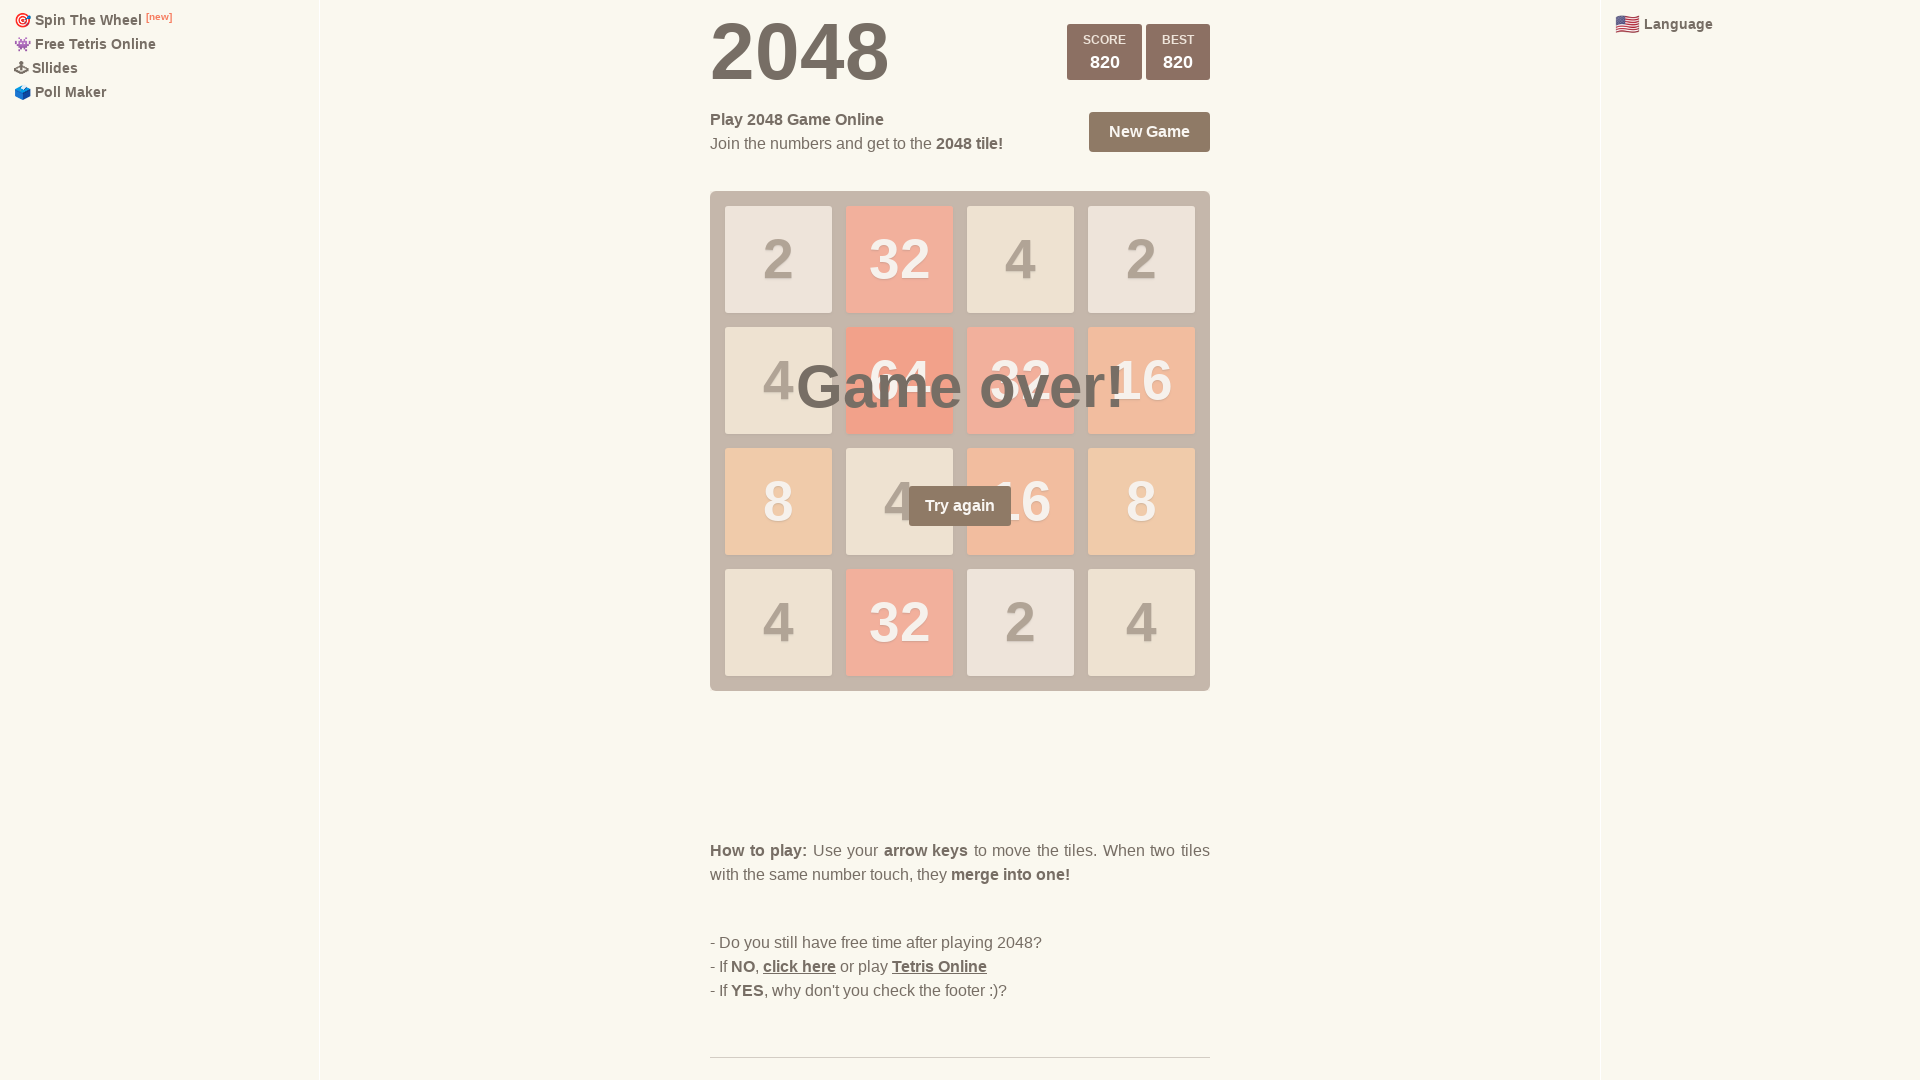

Pressed ArrowLeft (iteration 38/100)
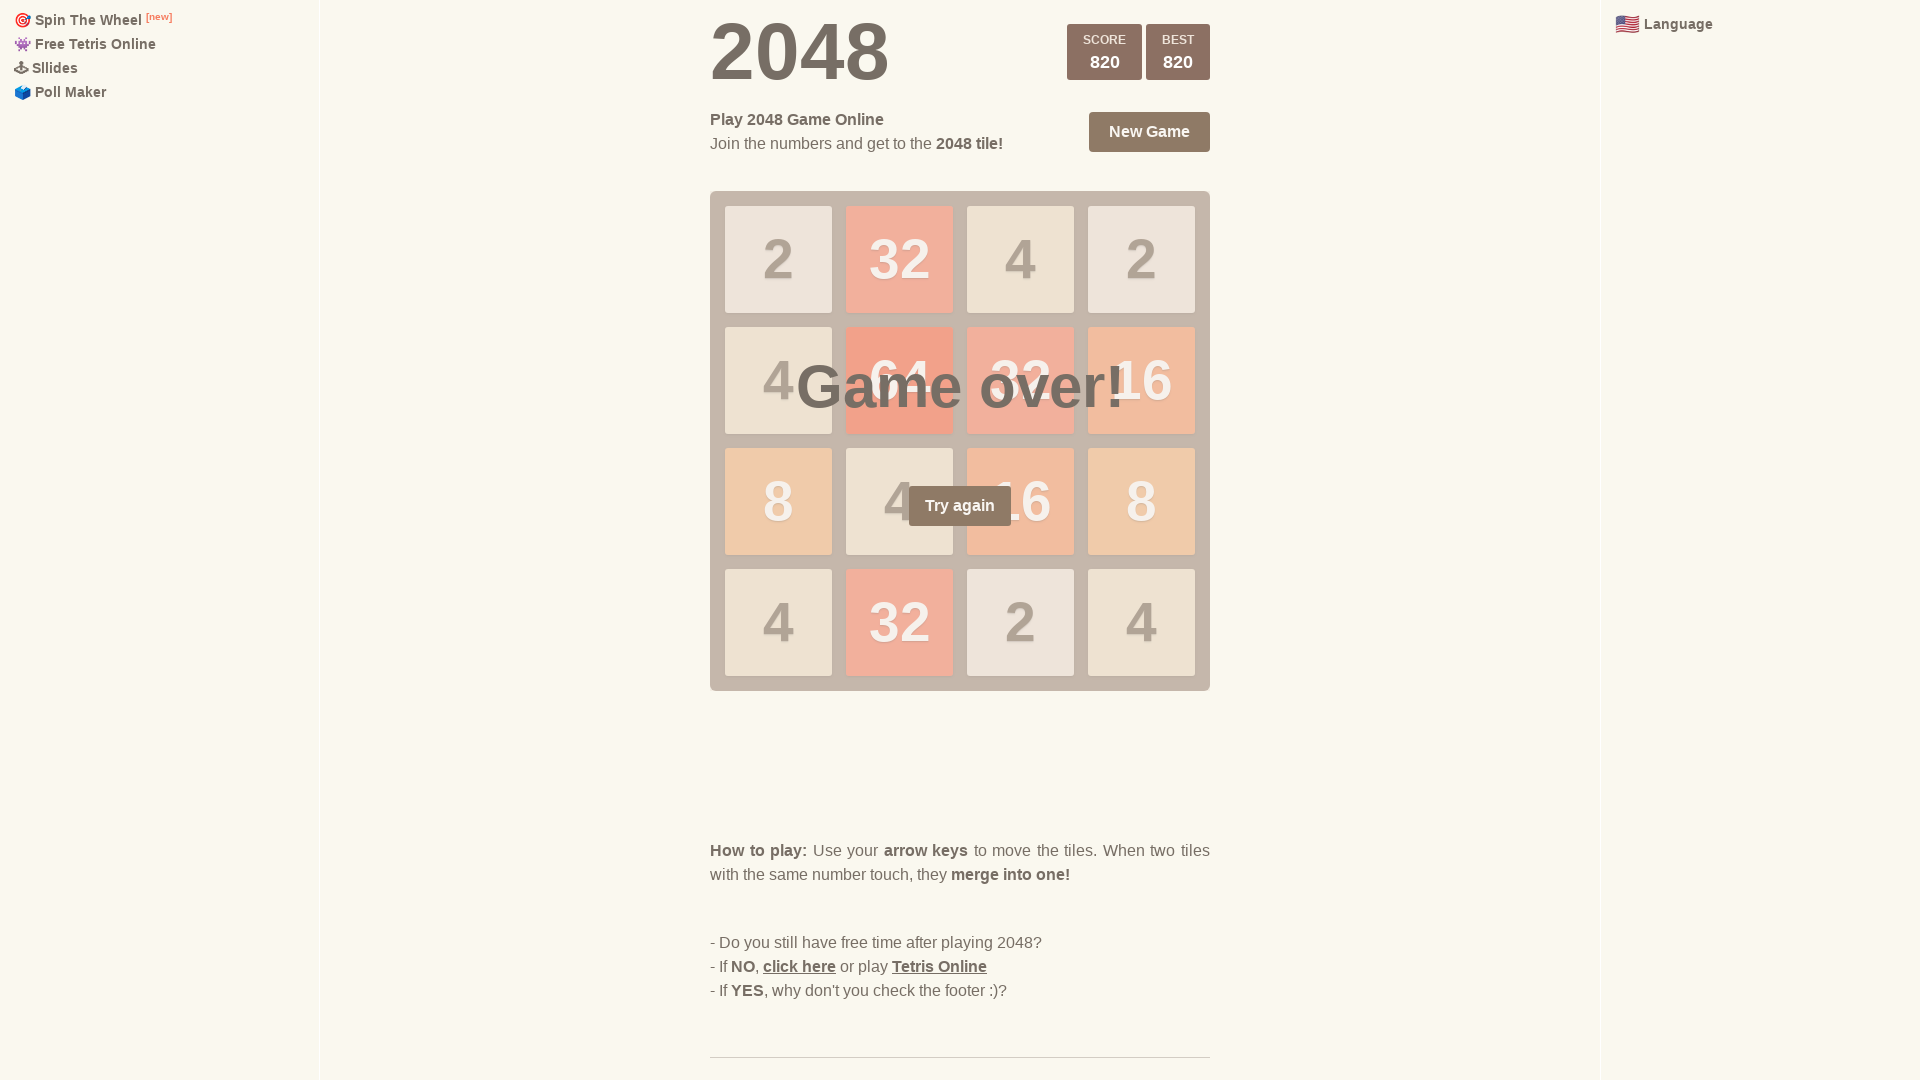

Pressed ArrowUp (iteration 38/100)
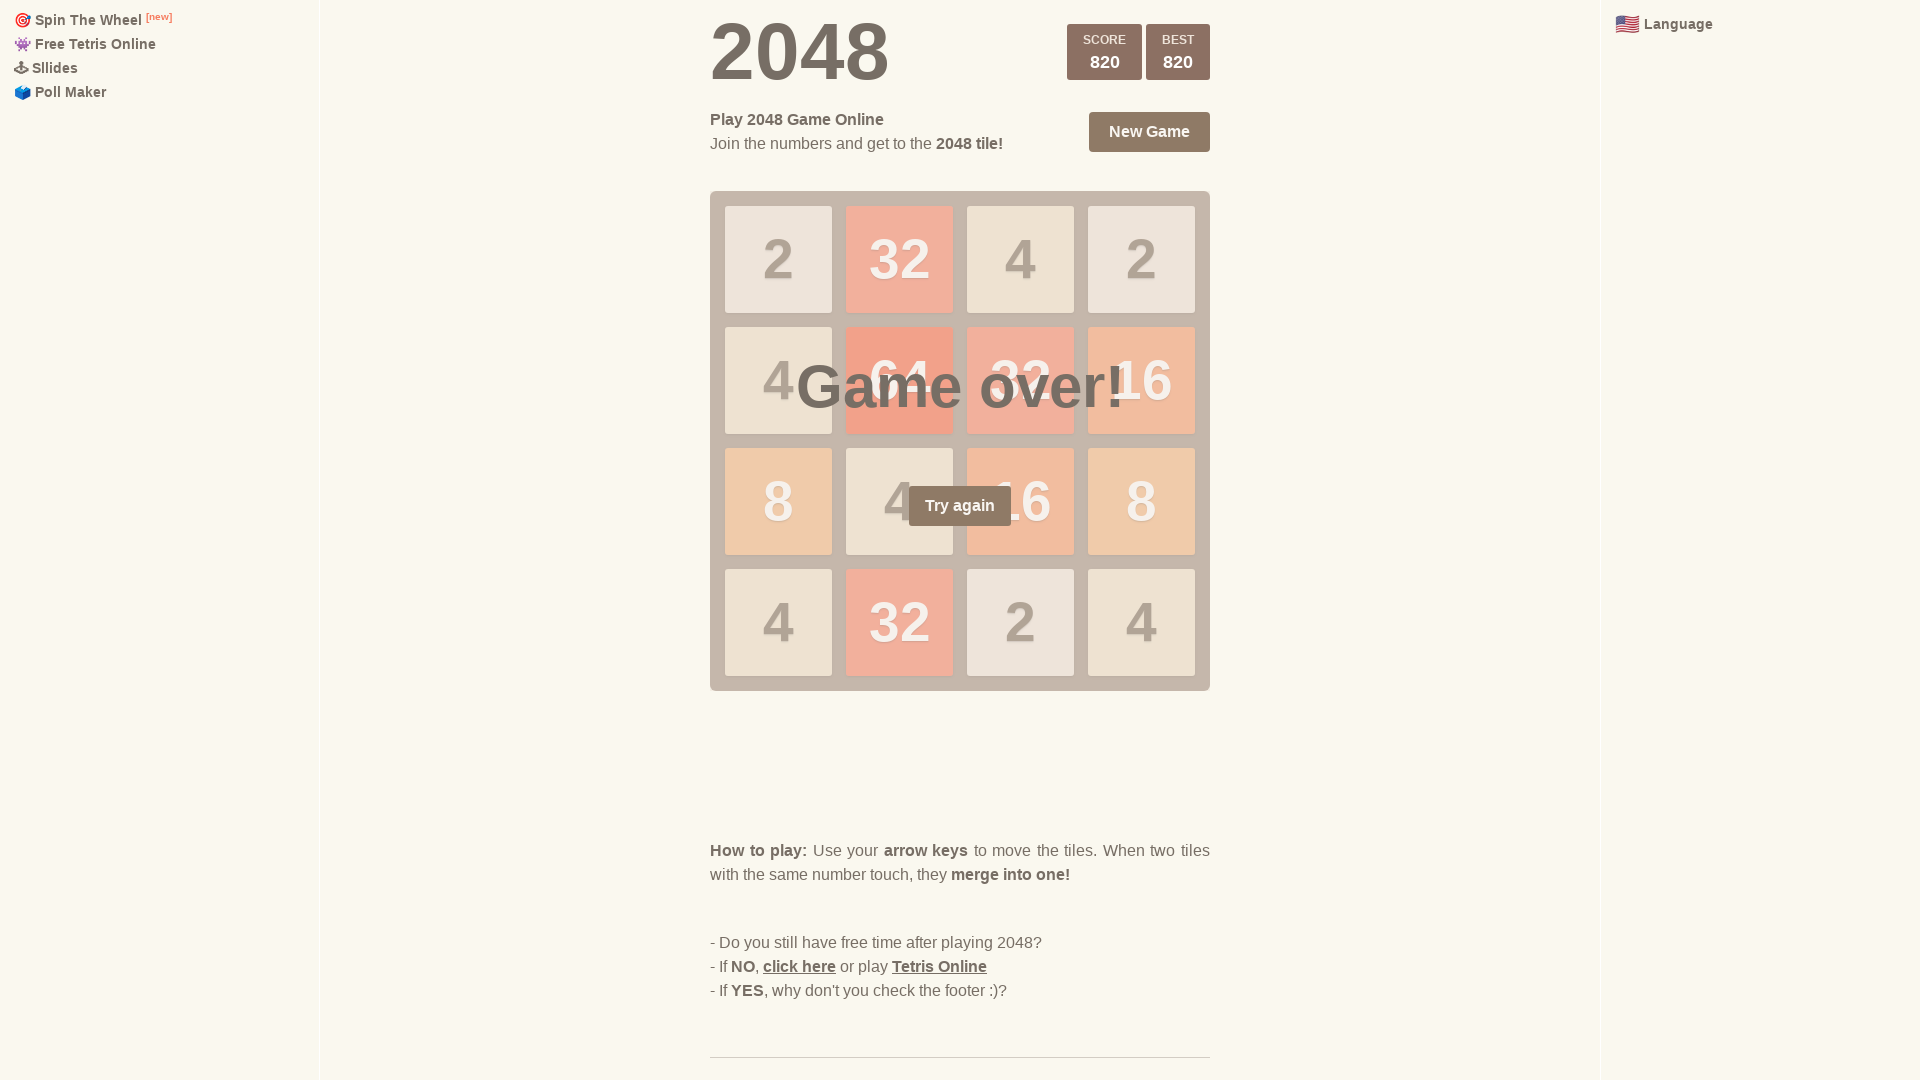

Pressed ArrowDown (iteration 39/100)
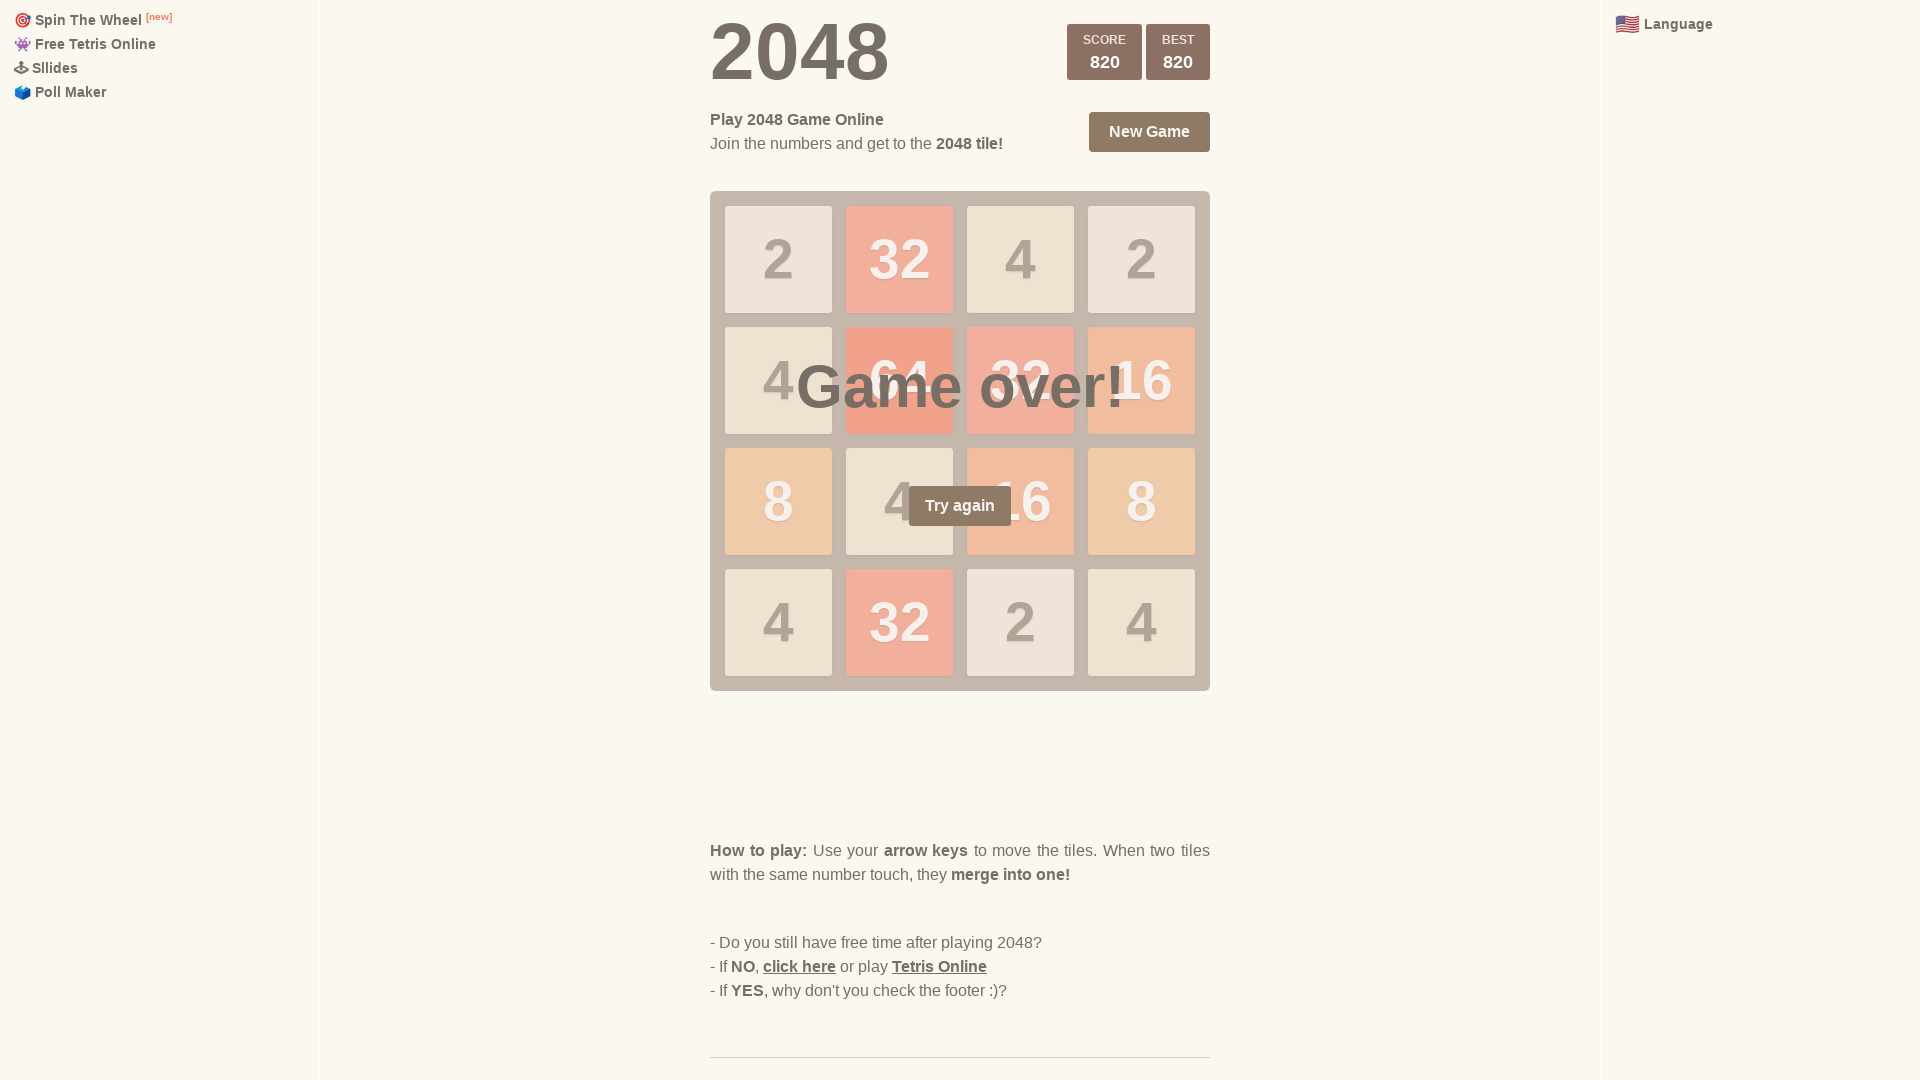

Pressed ArrowRight (iteration 39/100)
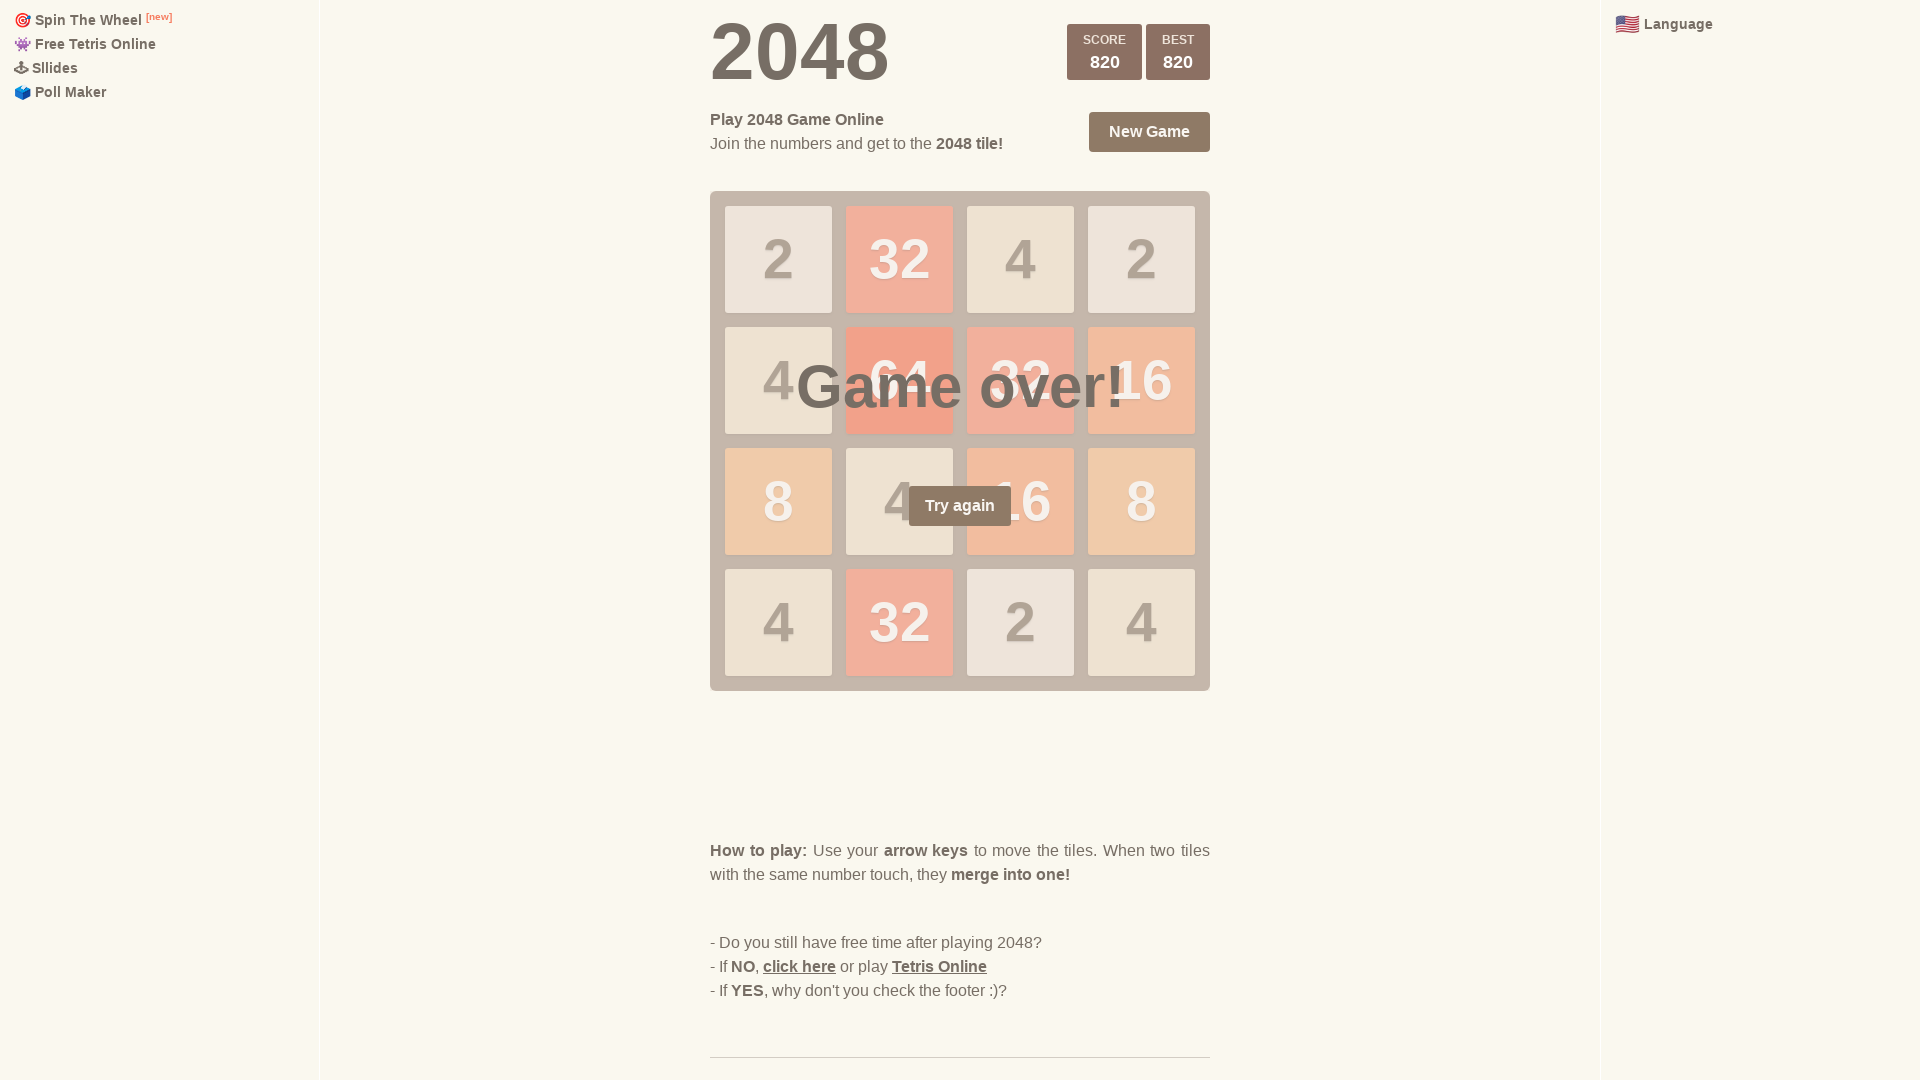

Pressed ArrowLeft (iteration 39/100)
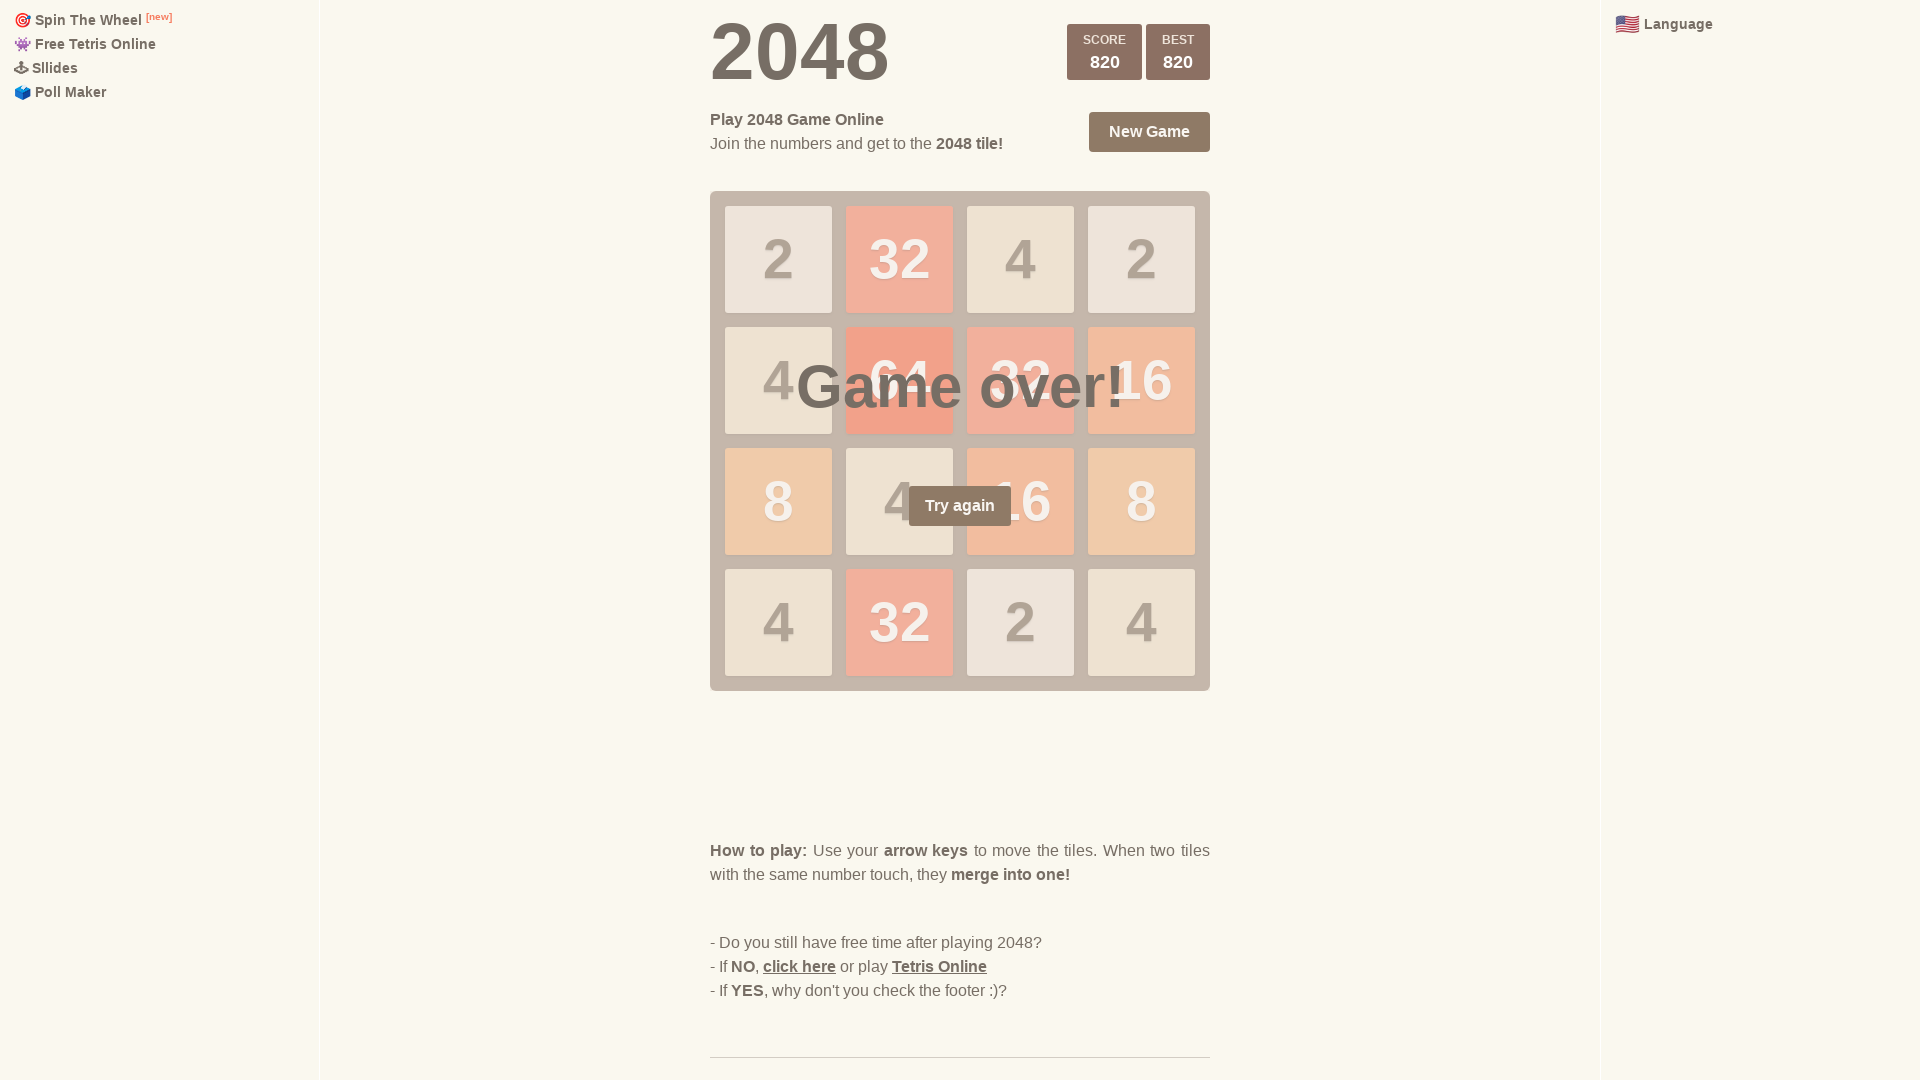

Pressed ArrowUp (iteration 39/100)
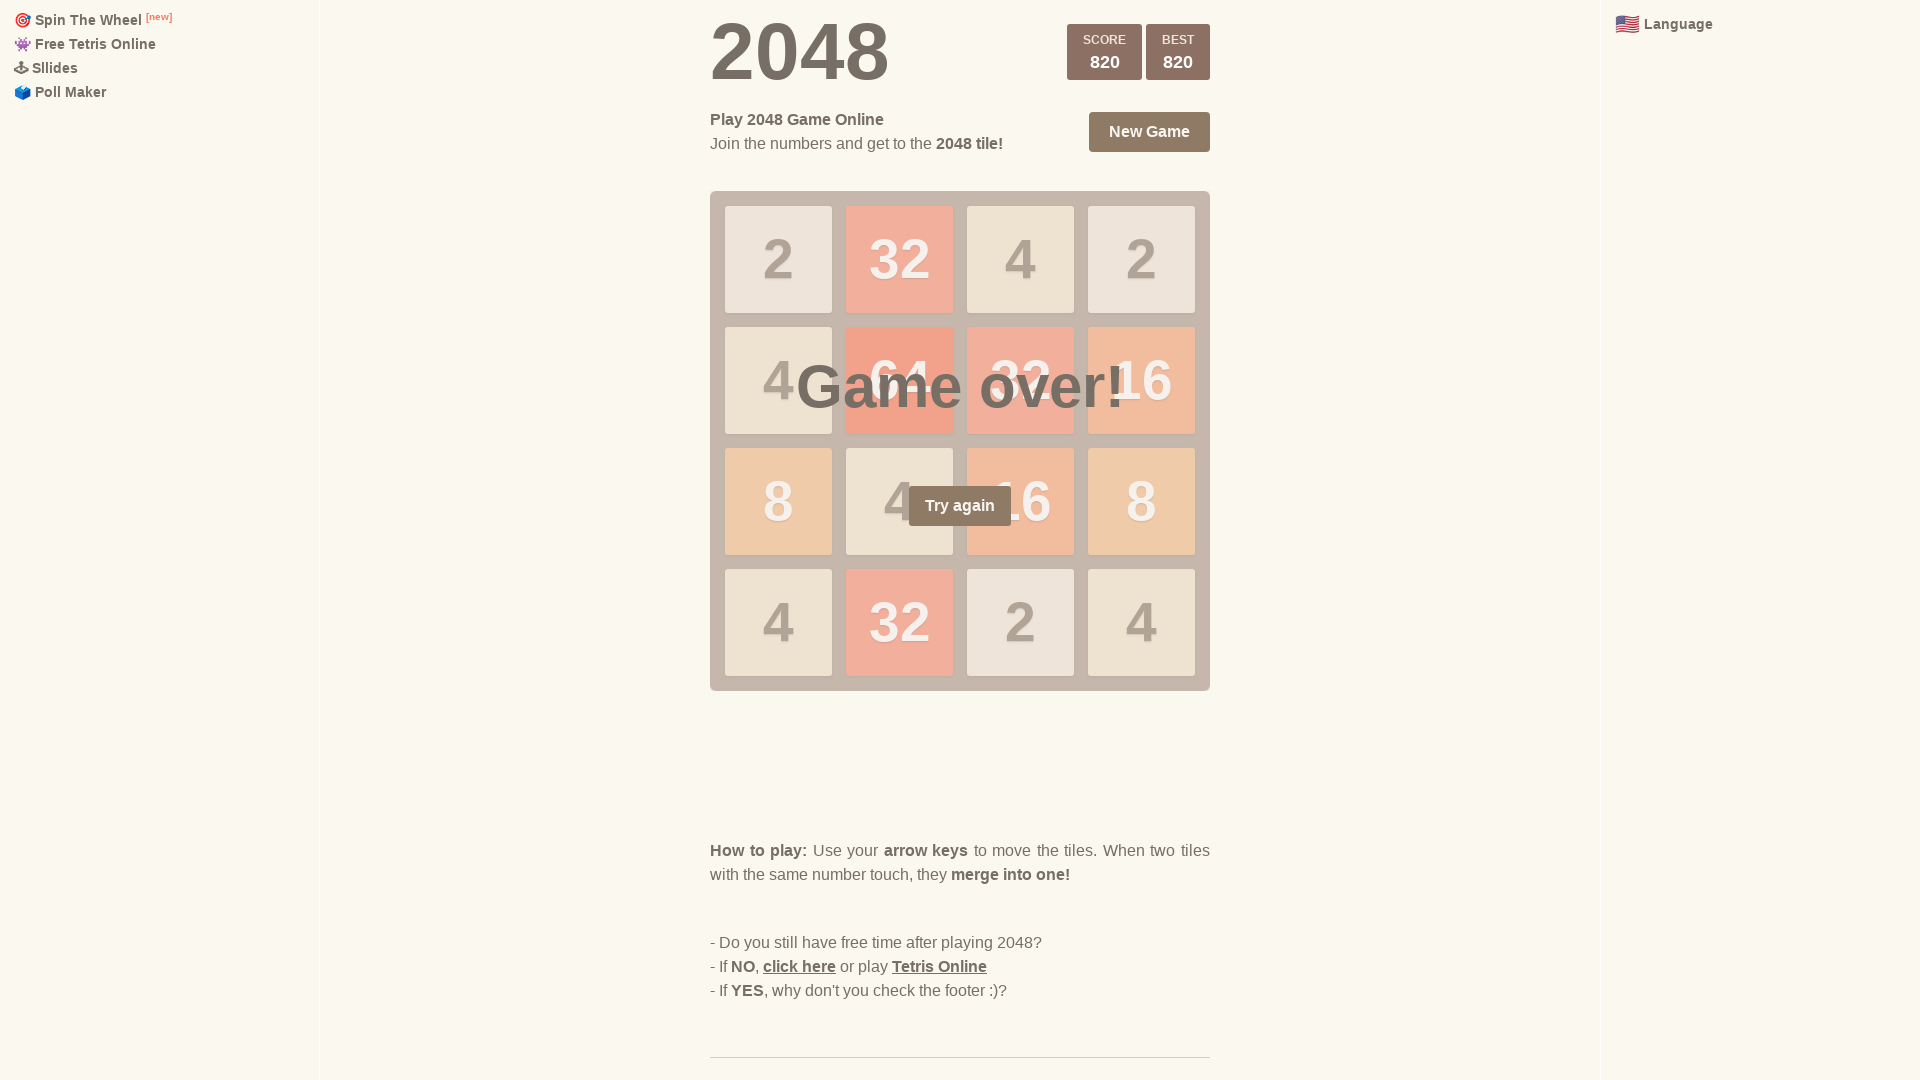

Pressed ArrowDown (iteration 40/100)
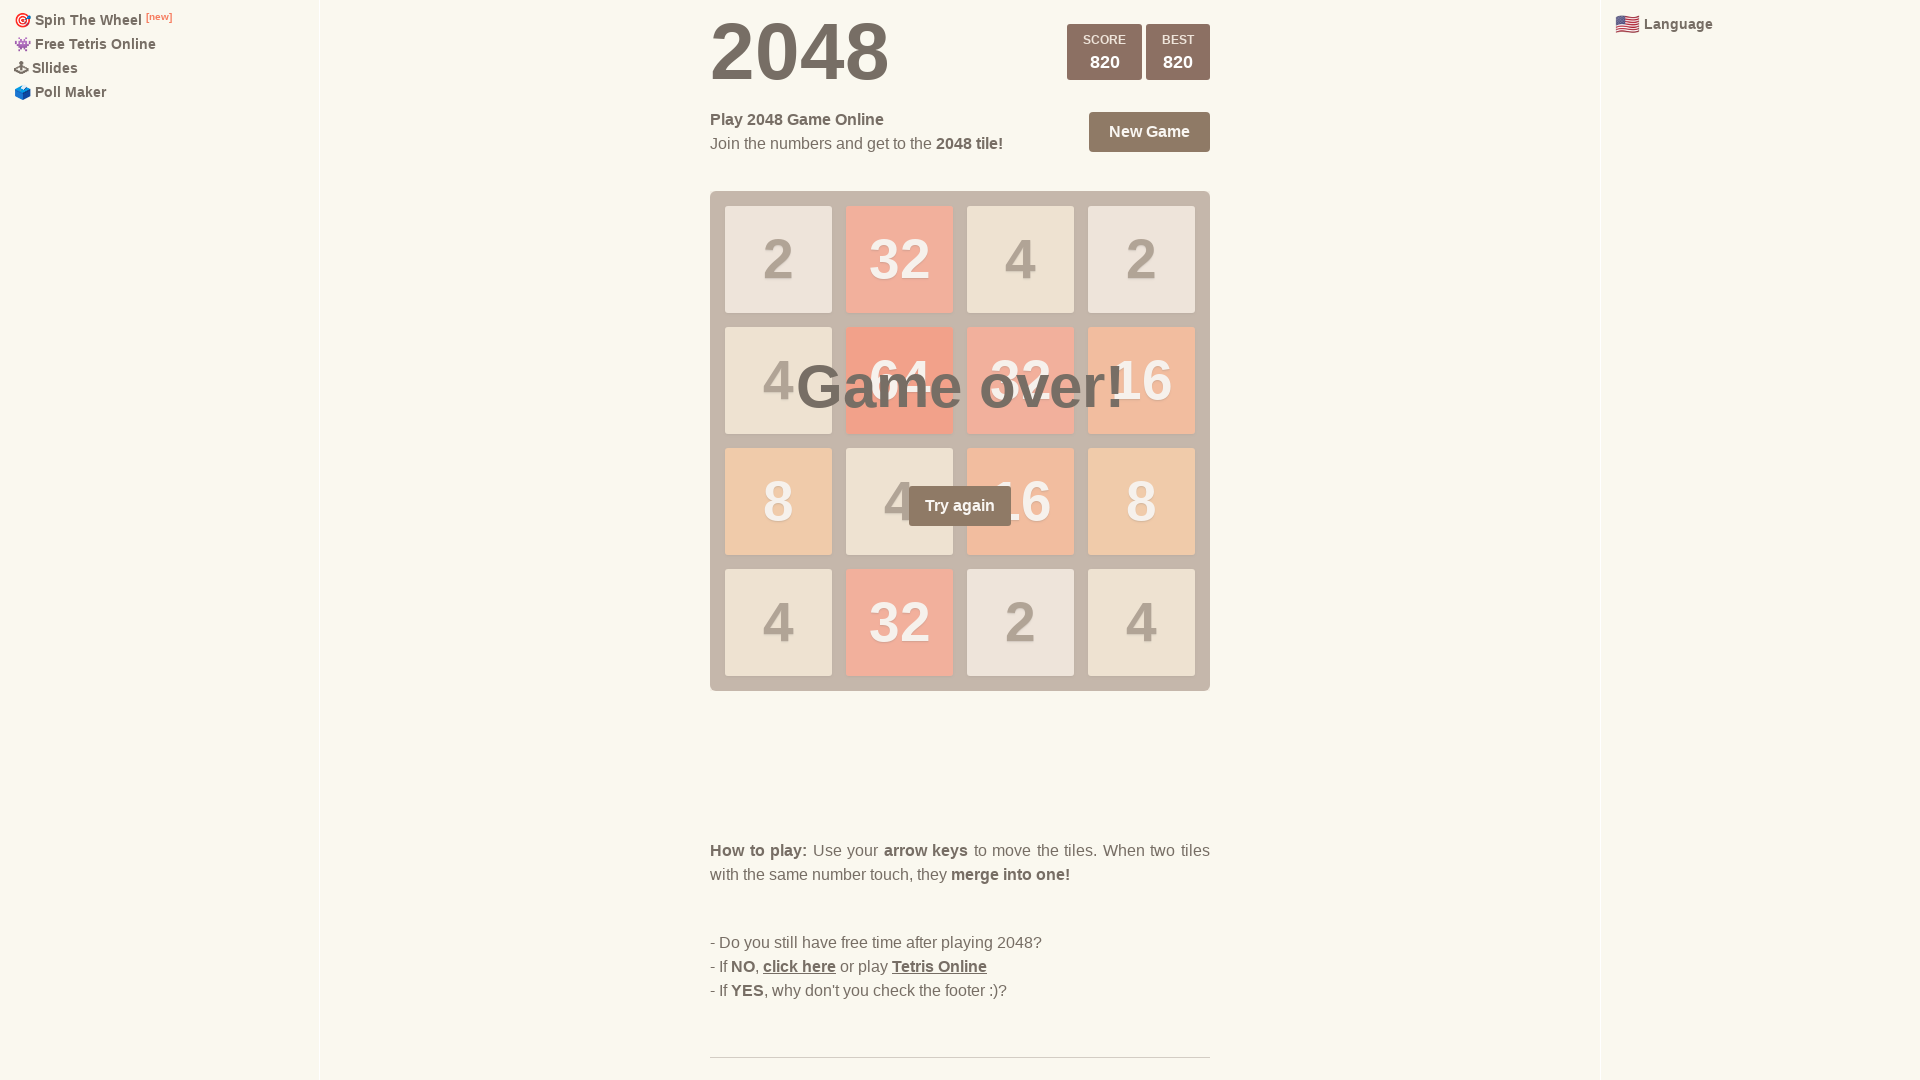

Pressed ArrowRight (iteration 40/100)
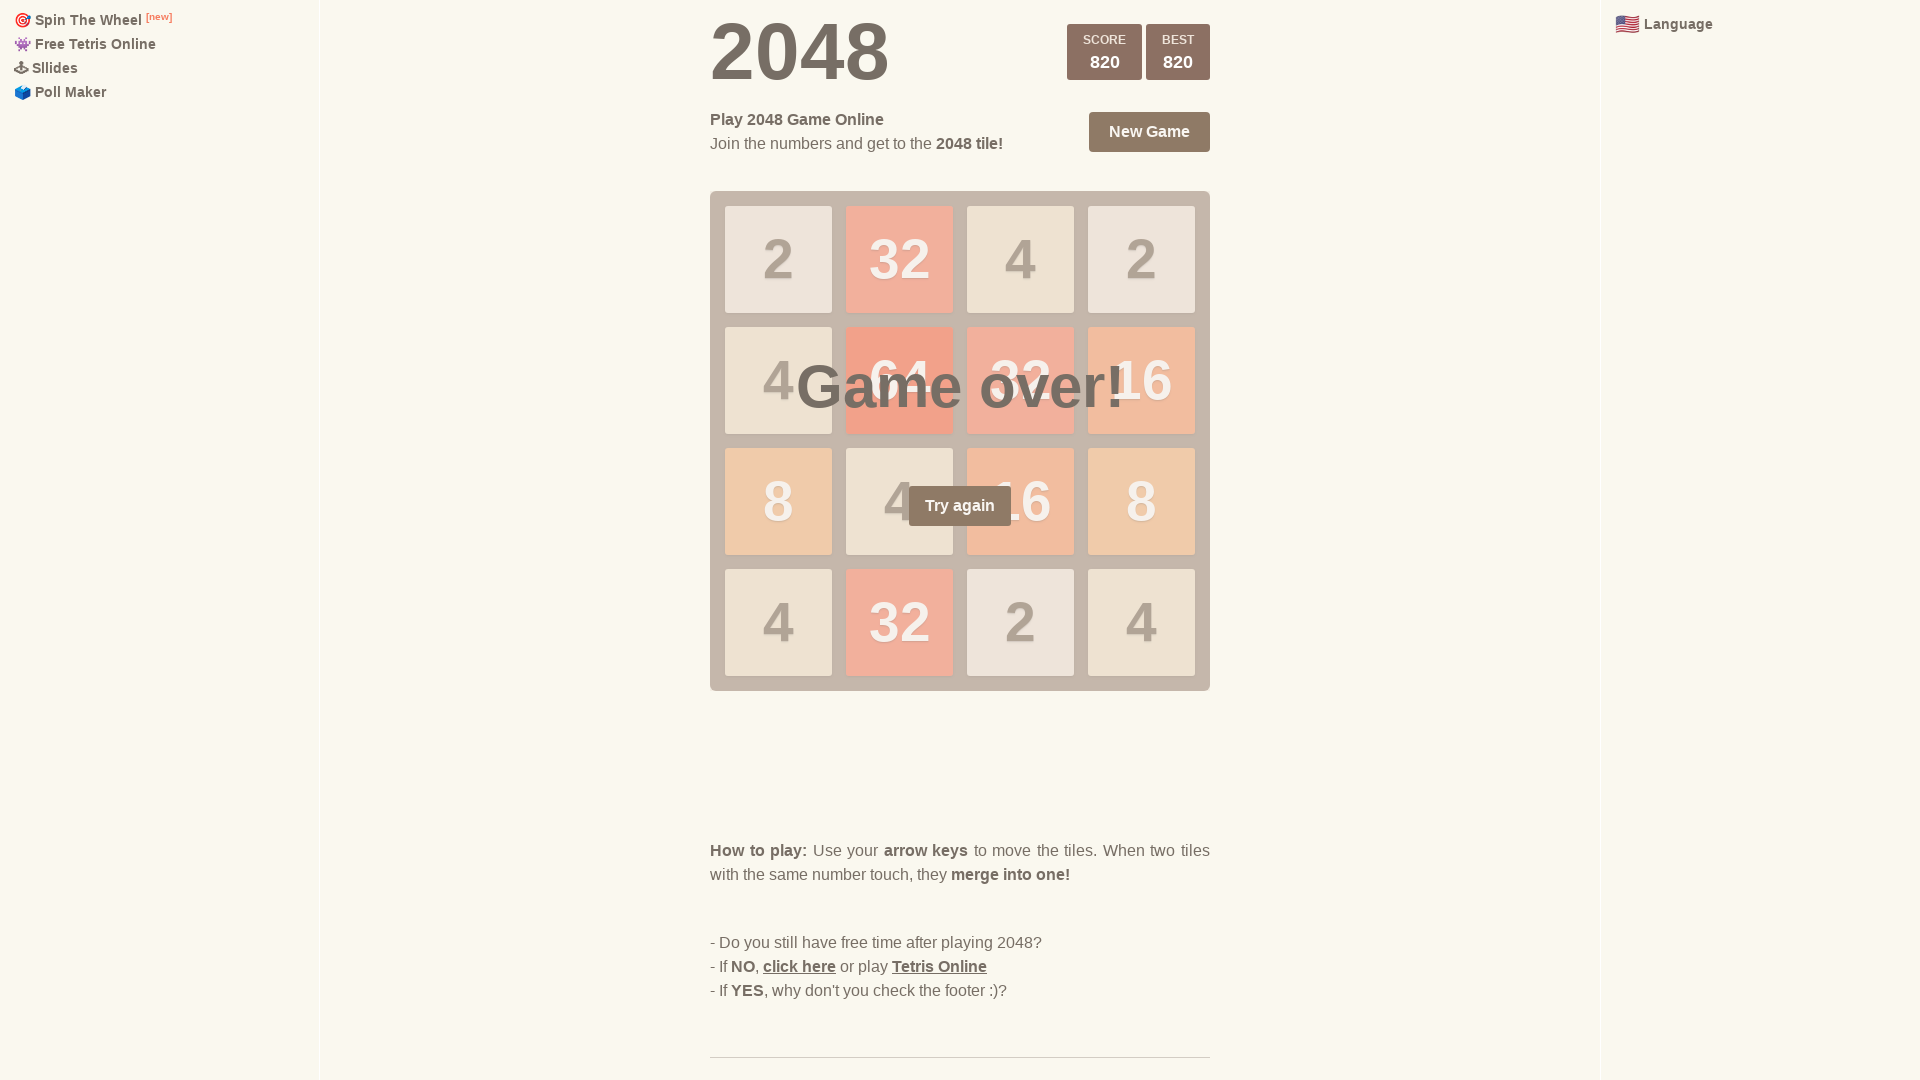

Pressed ArrowLeft (iteration 40/100)
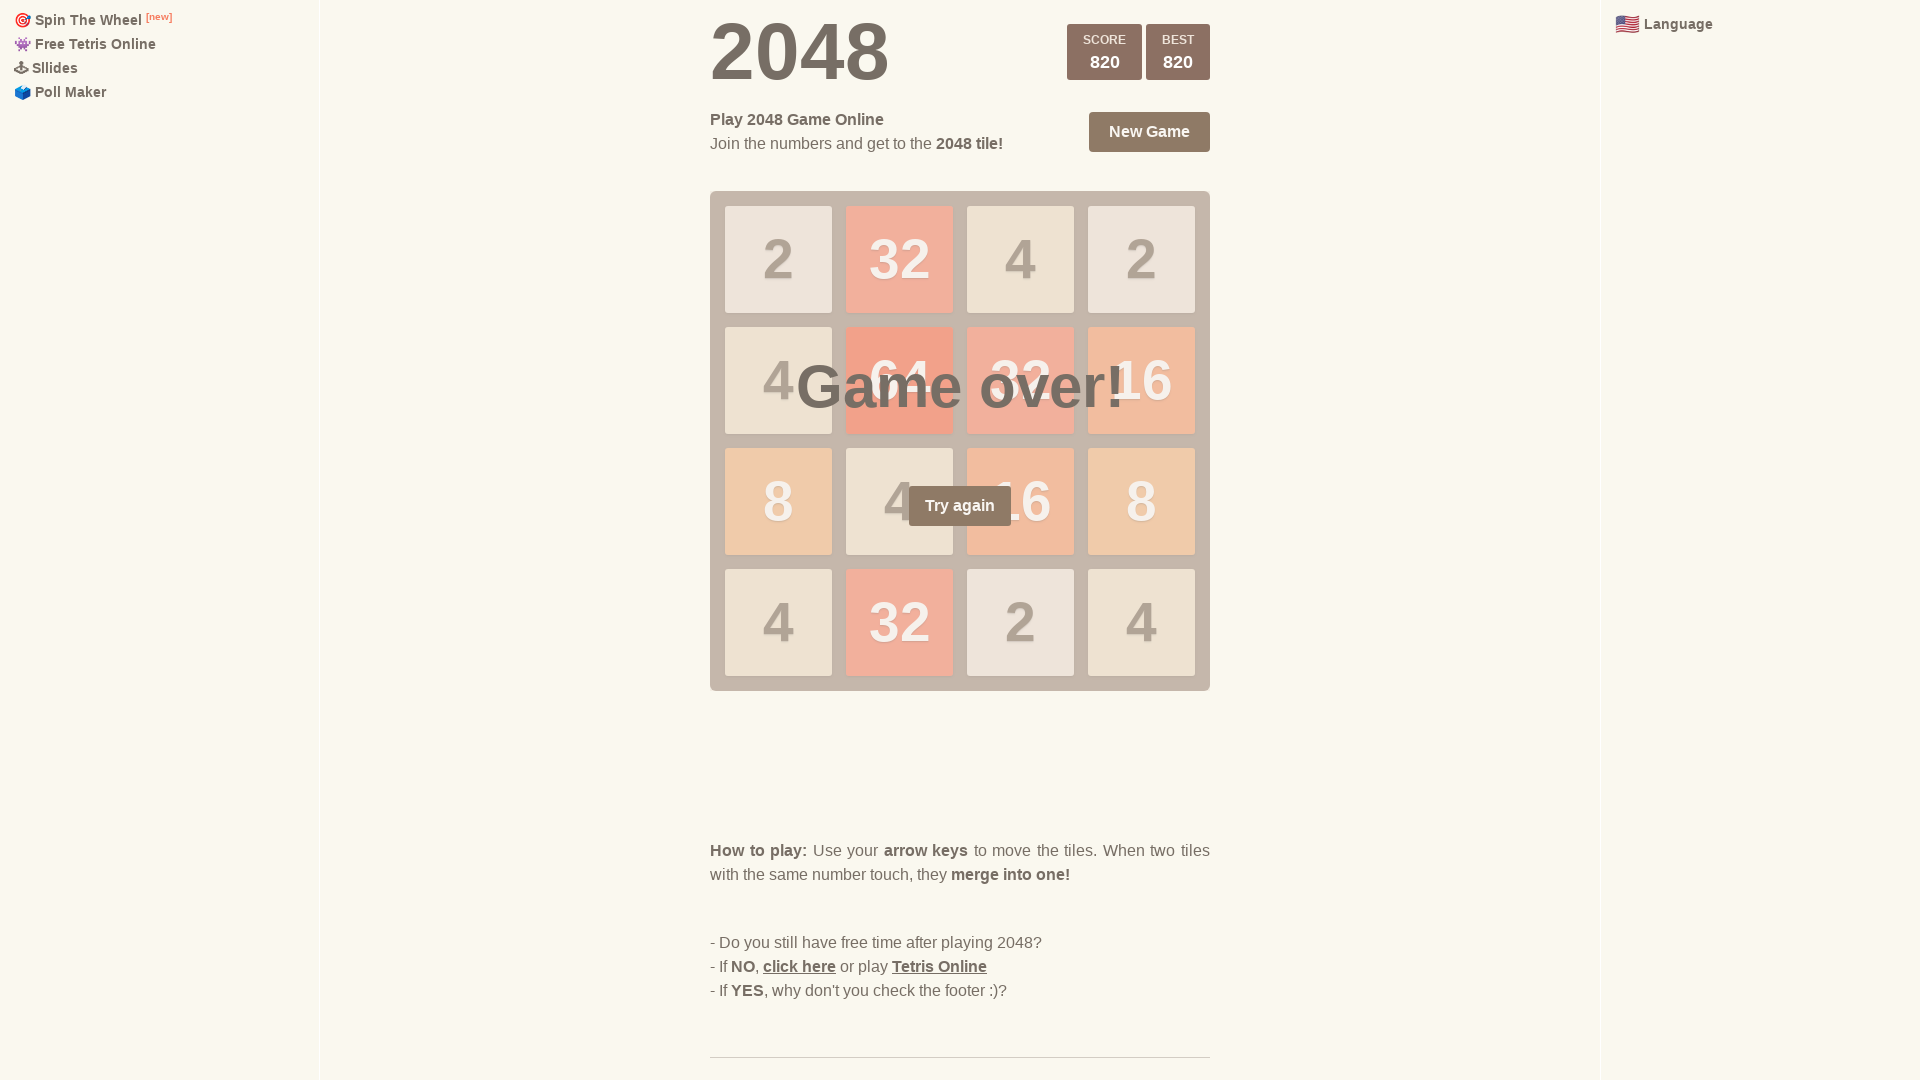

Pressed ArrowUp (iteration 40/100)
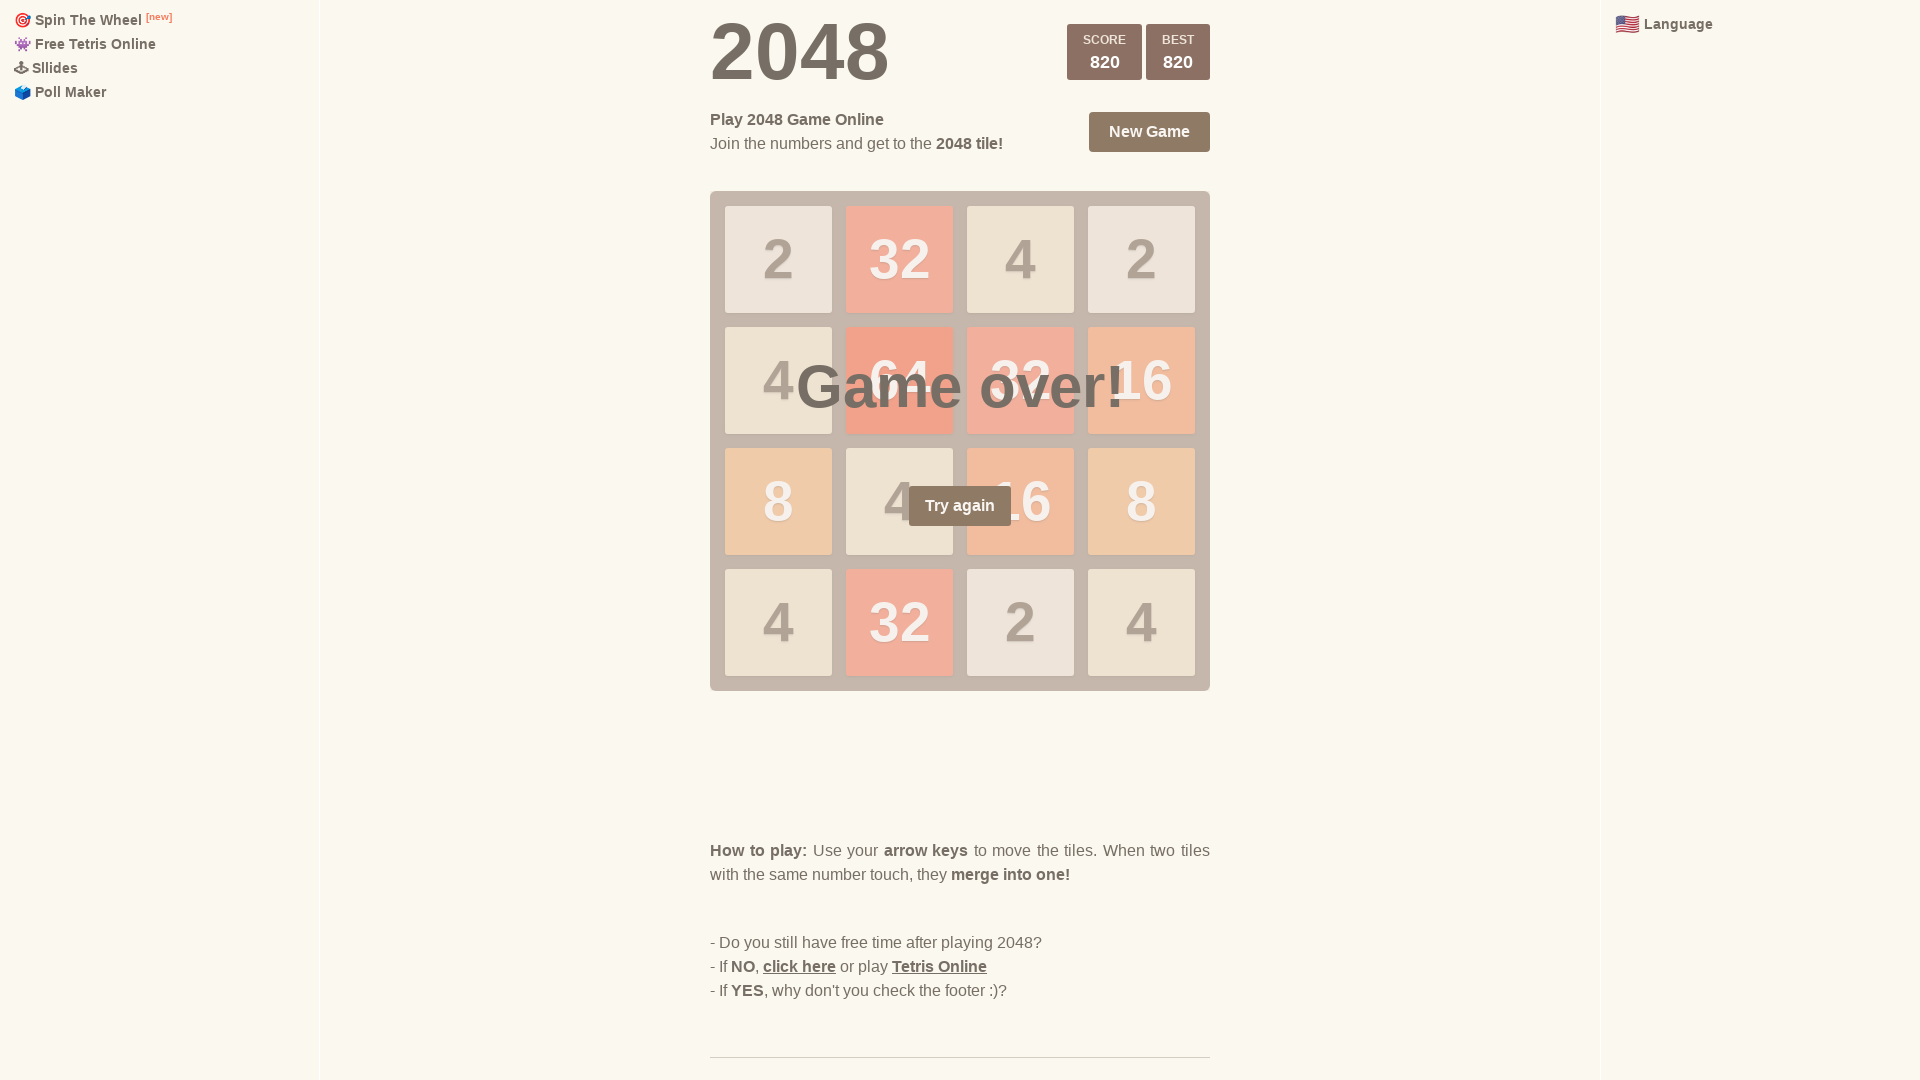

Pressed ArrowDown (iteration 41/100)
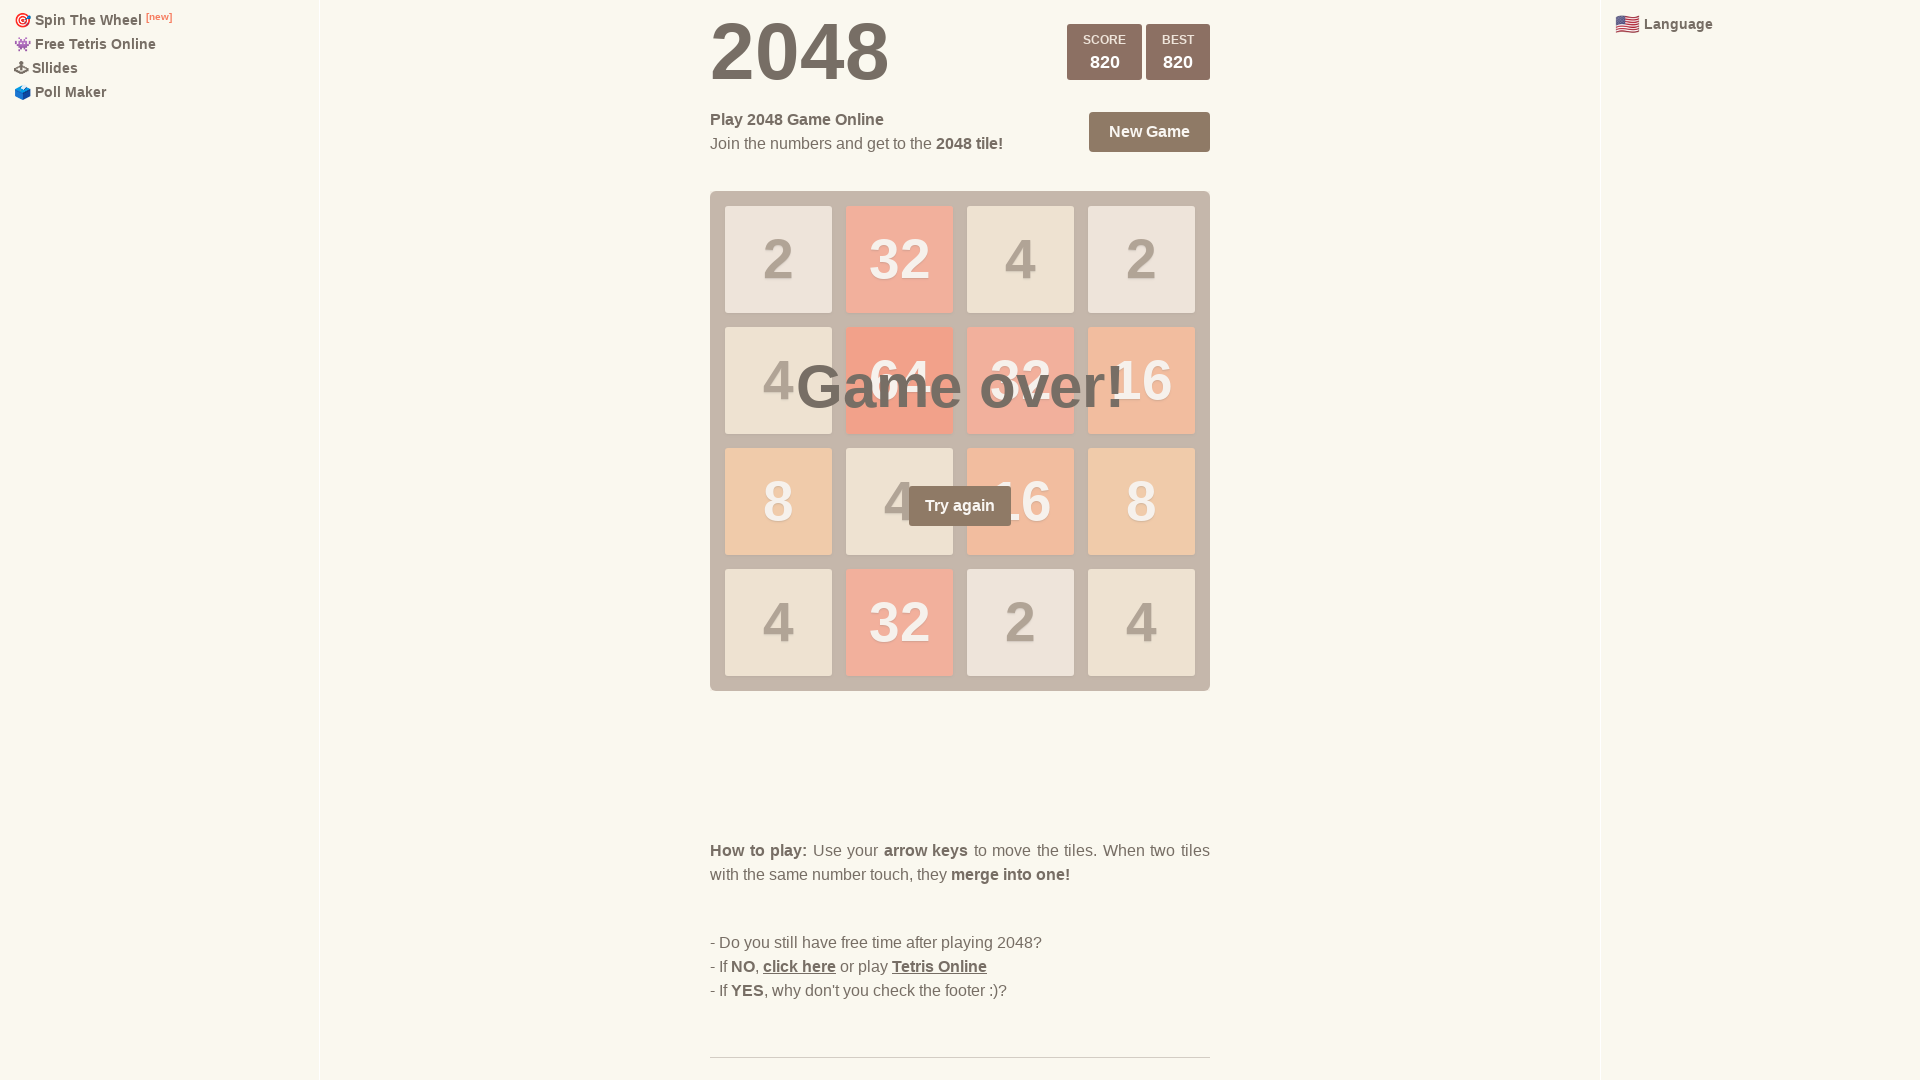

Pressed ArrowRight (iteration 41/100)
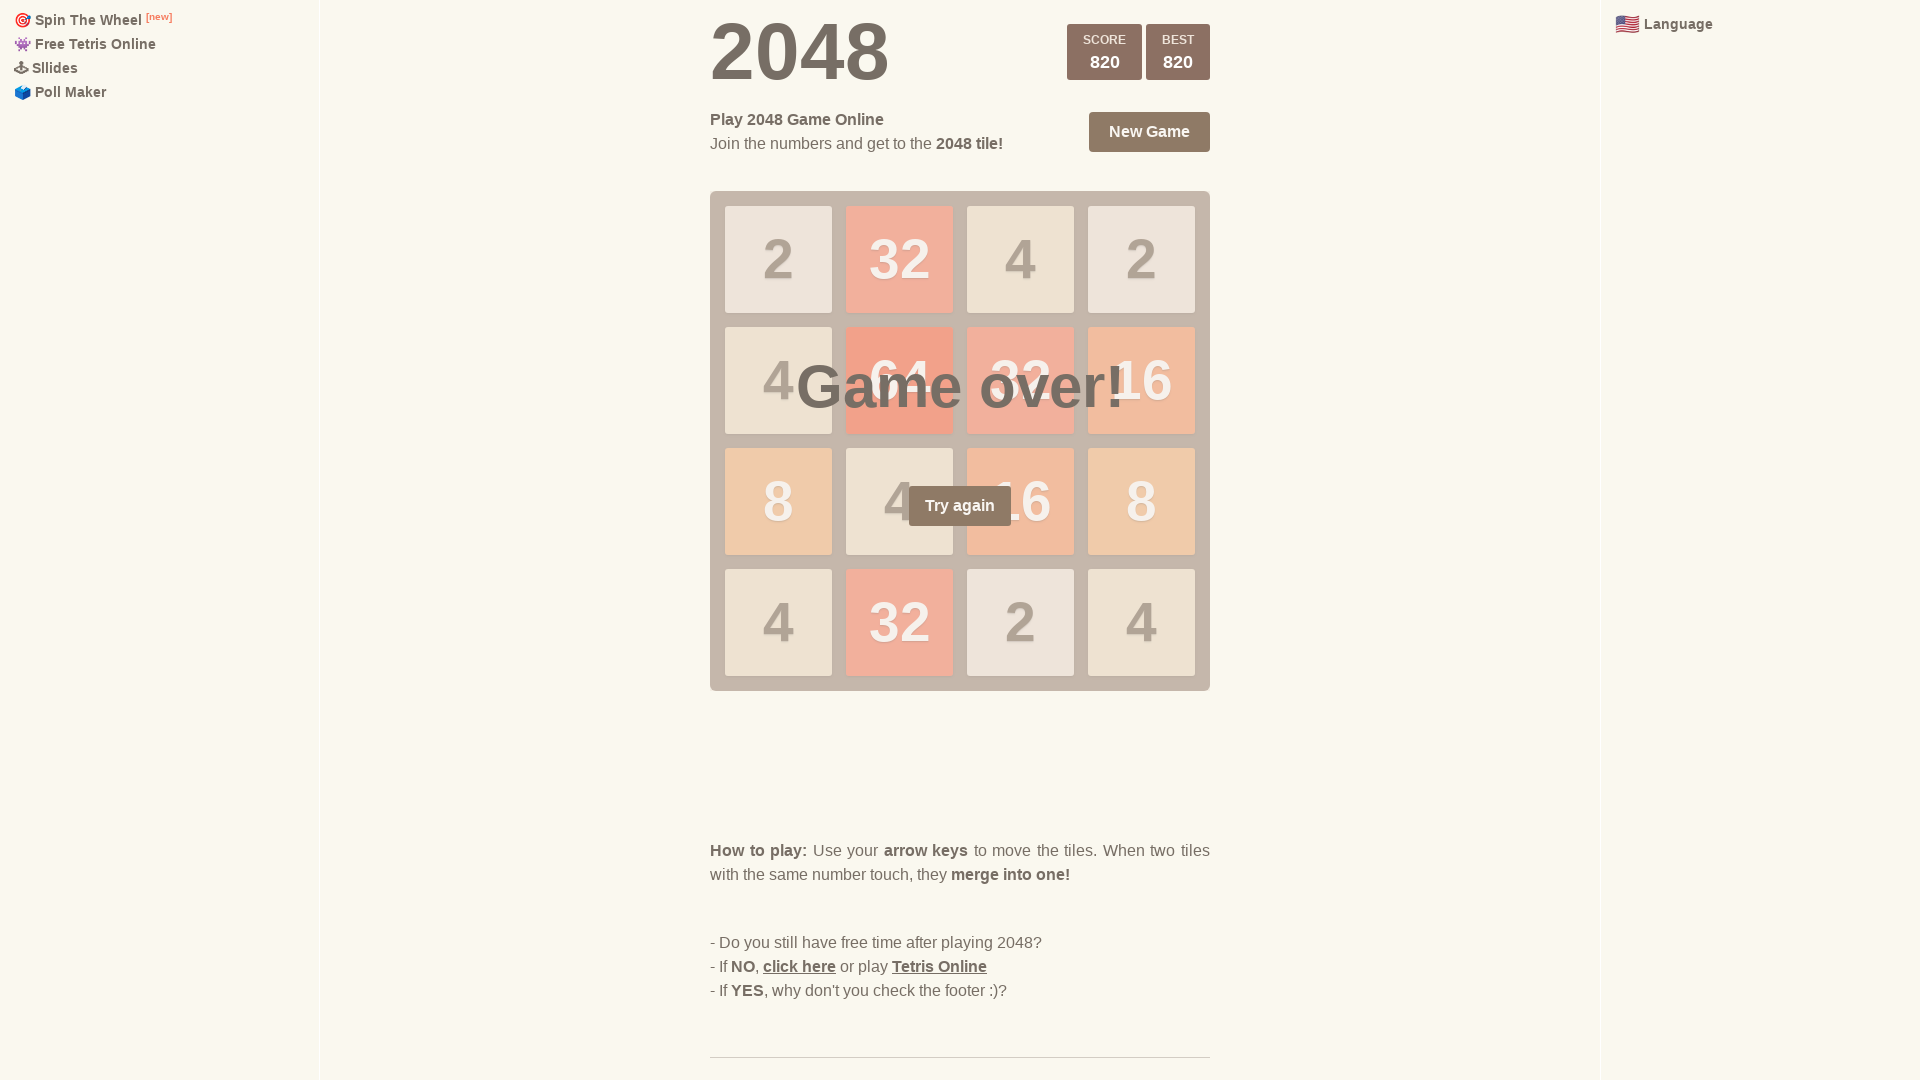

Pressed ArrowLeft (iteration 41/100)
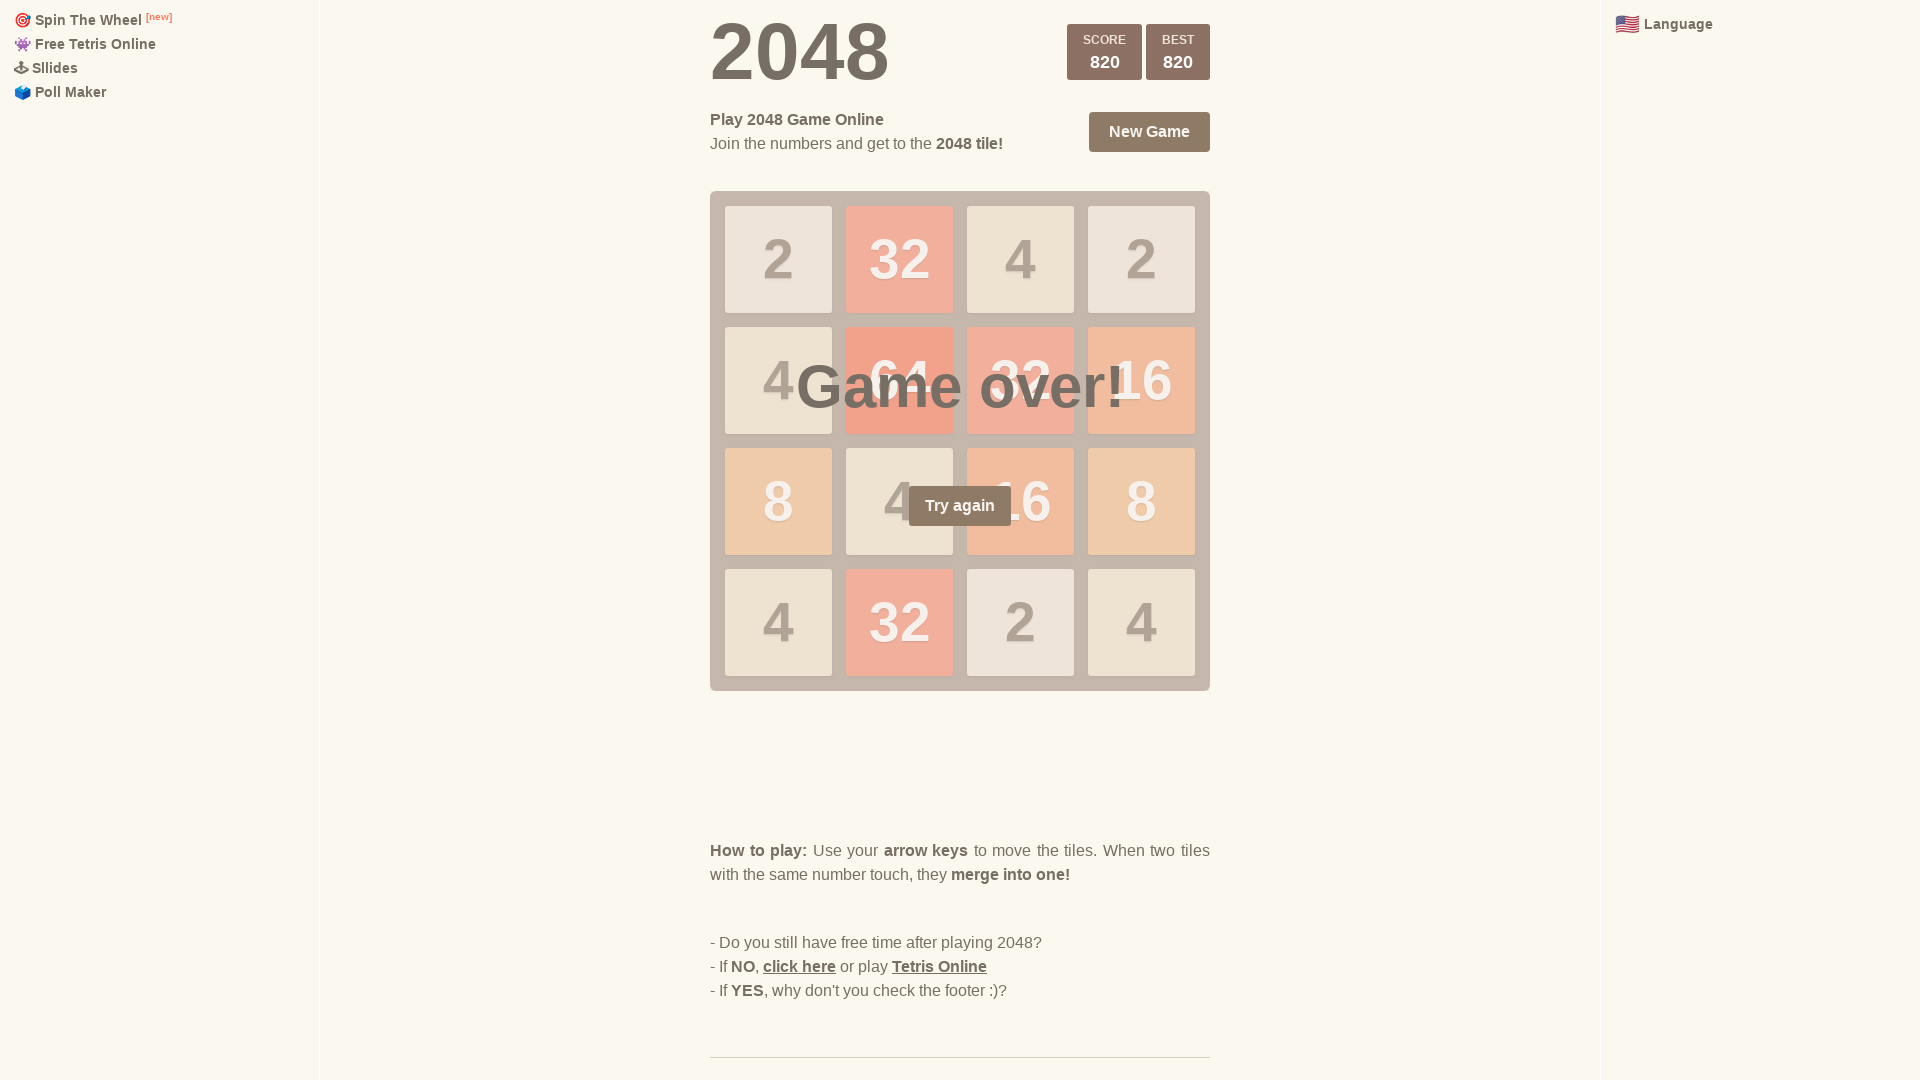

Pressed ArrowUp (iteration 41/100)
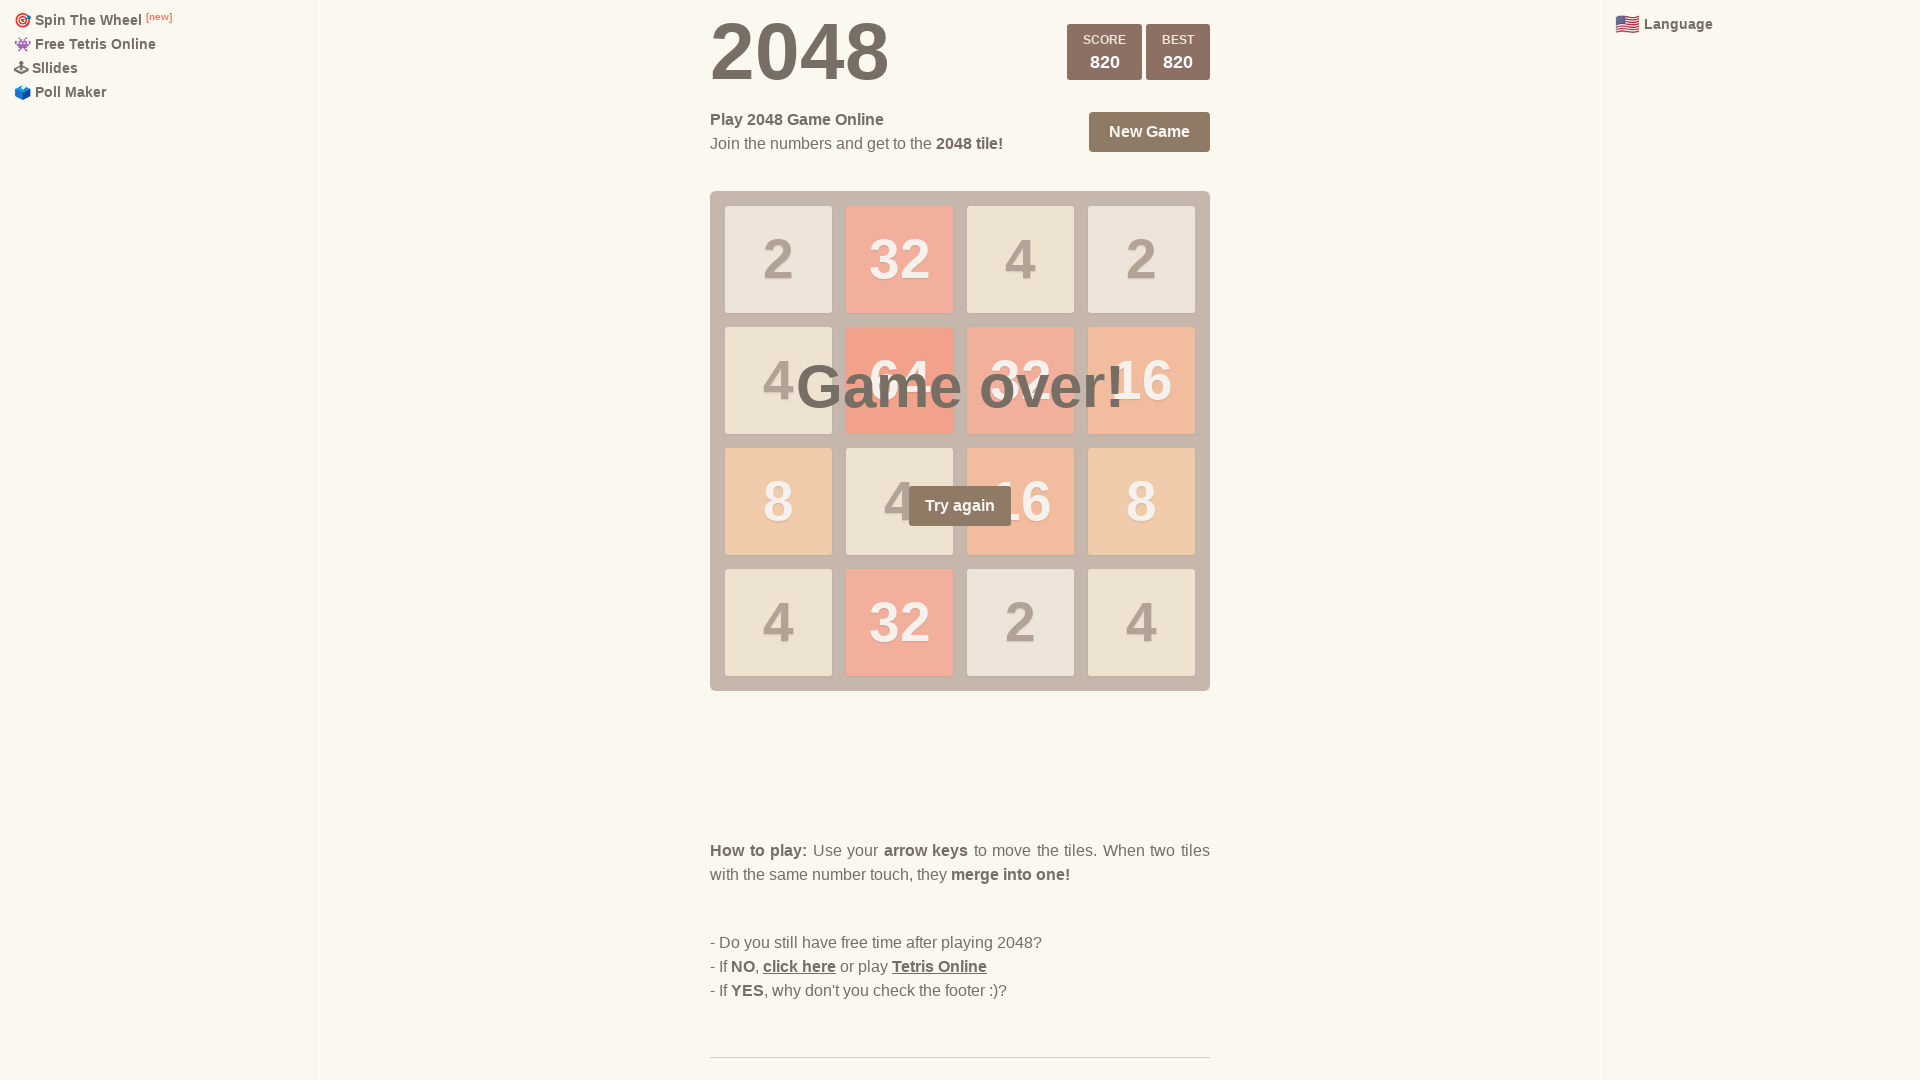

Pressed ArrowDown (iteration 42/100)
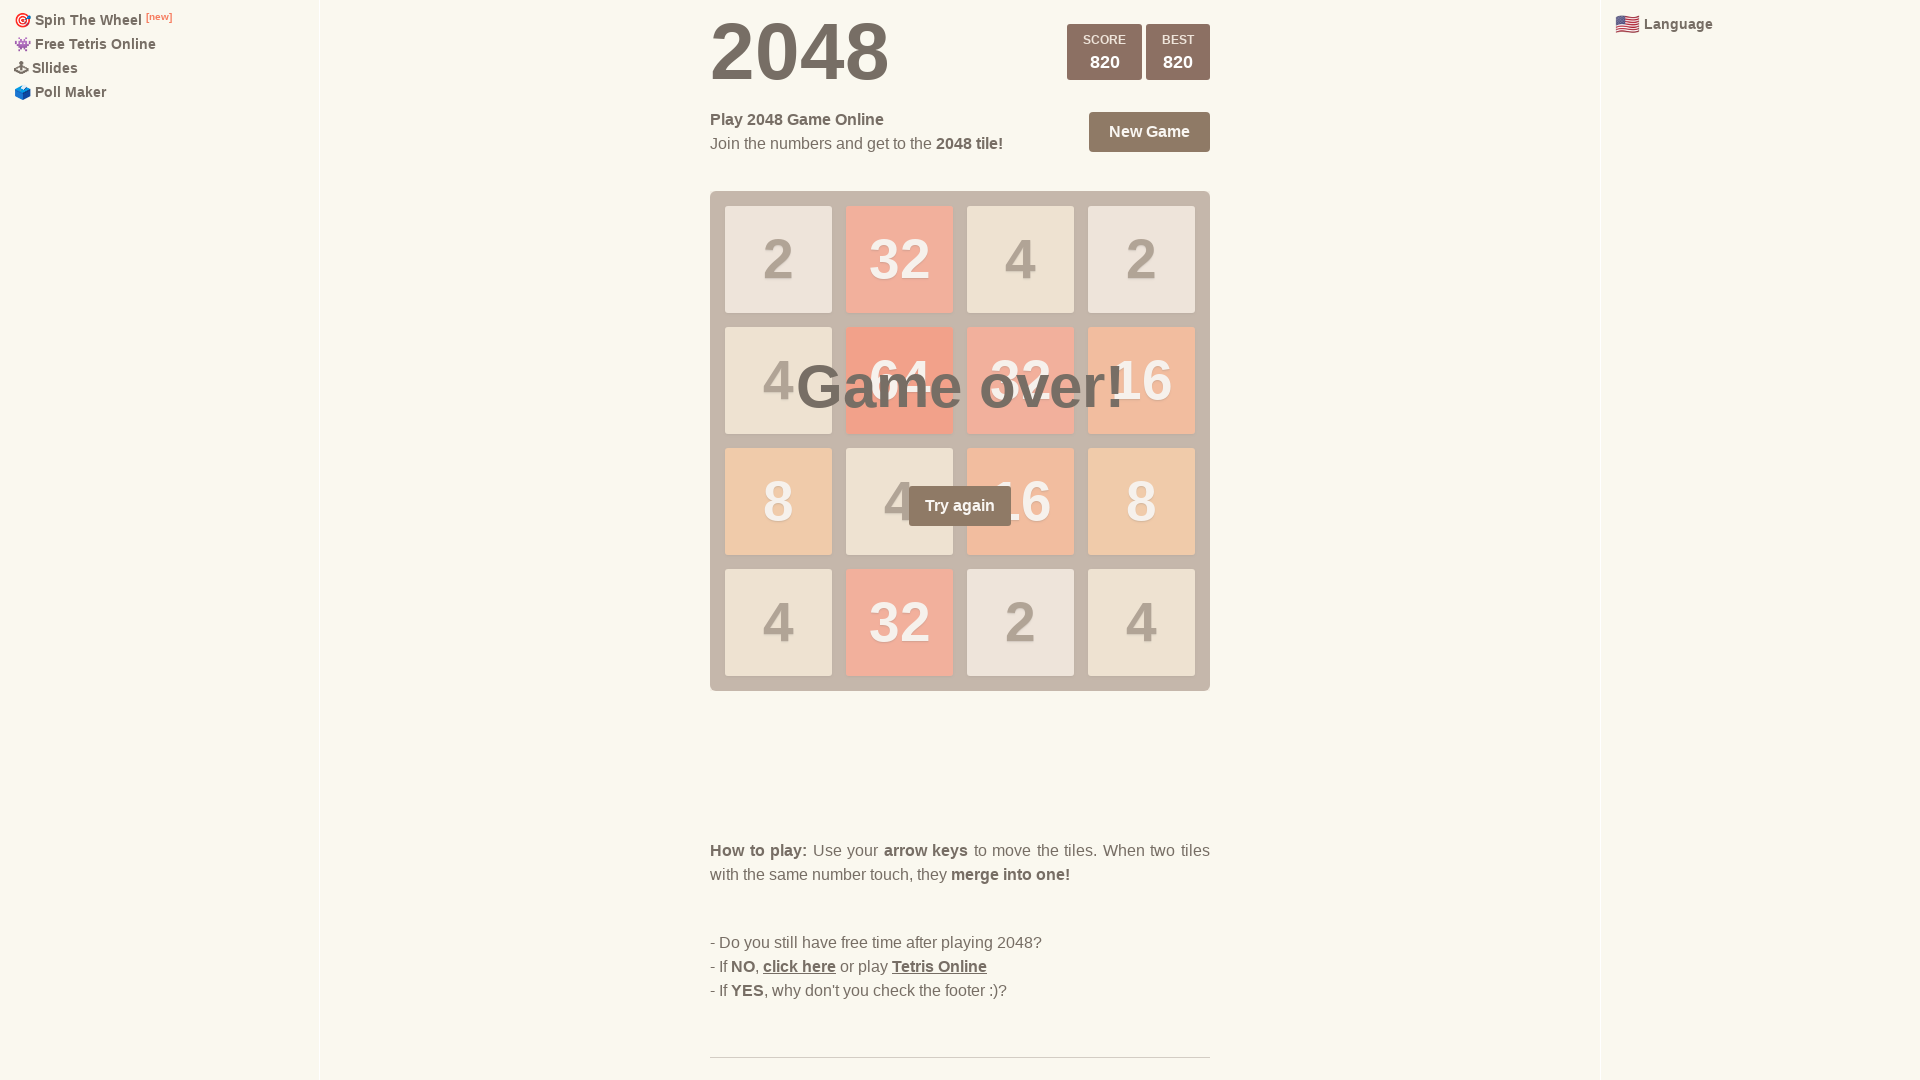

Pressed ArrowRight (iteration 42/100)
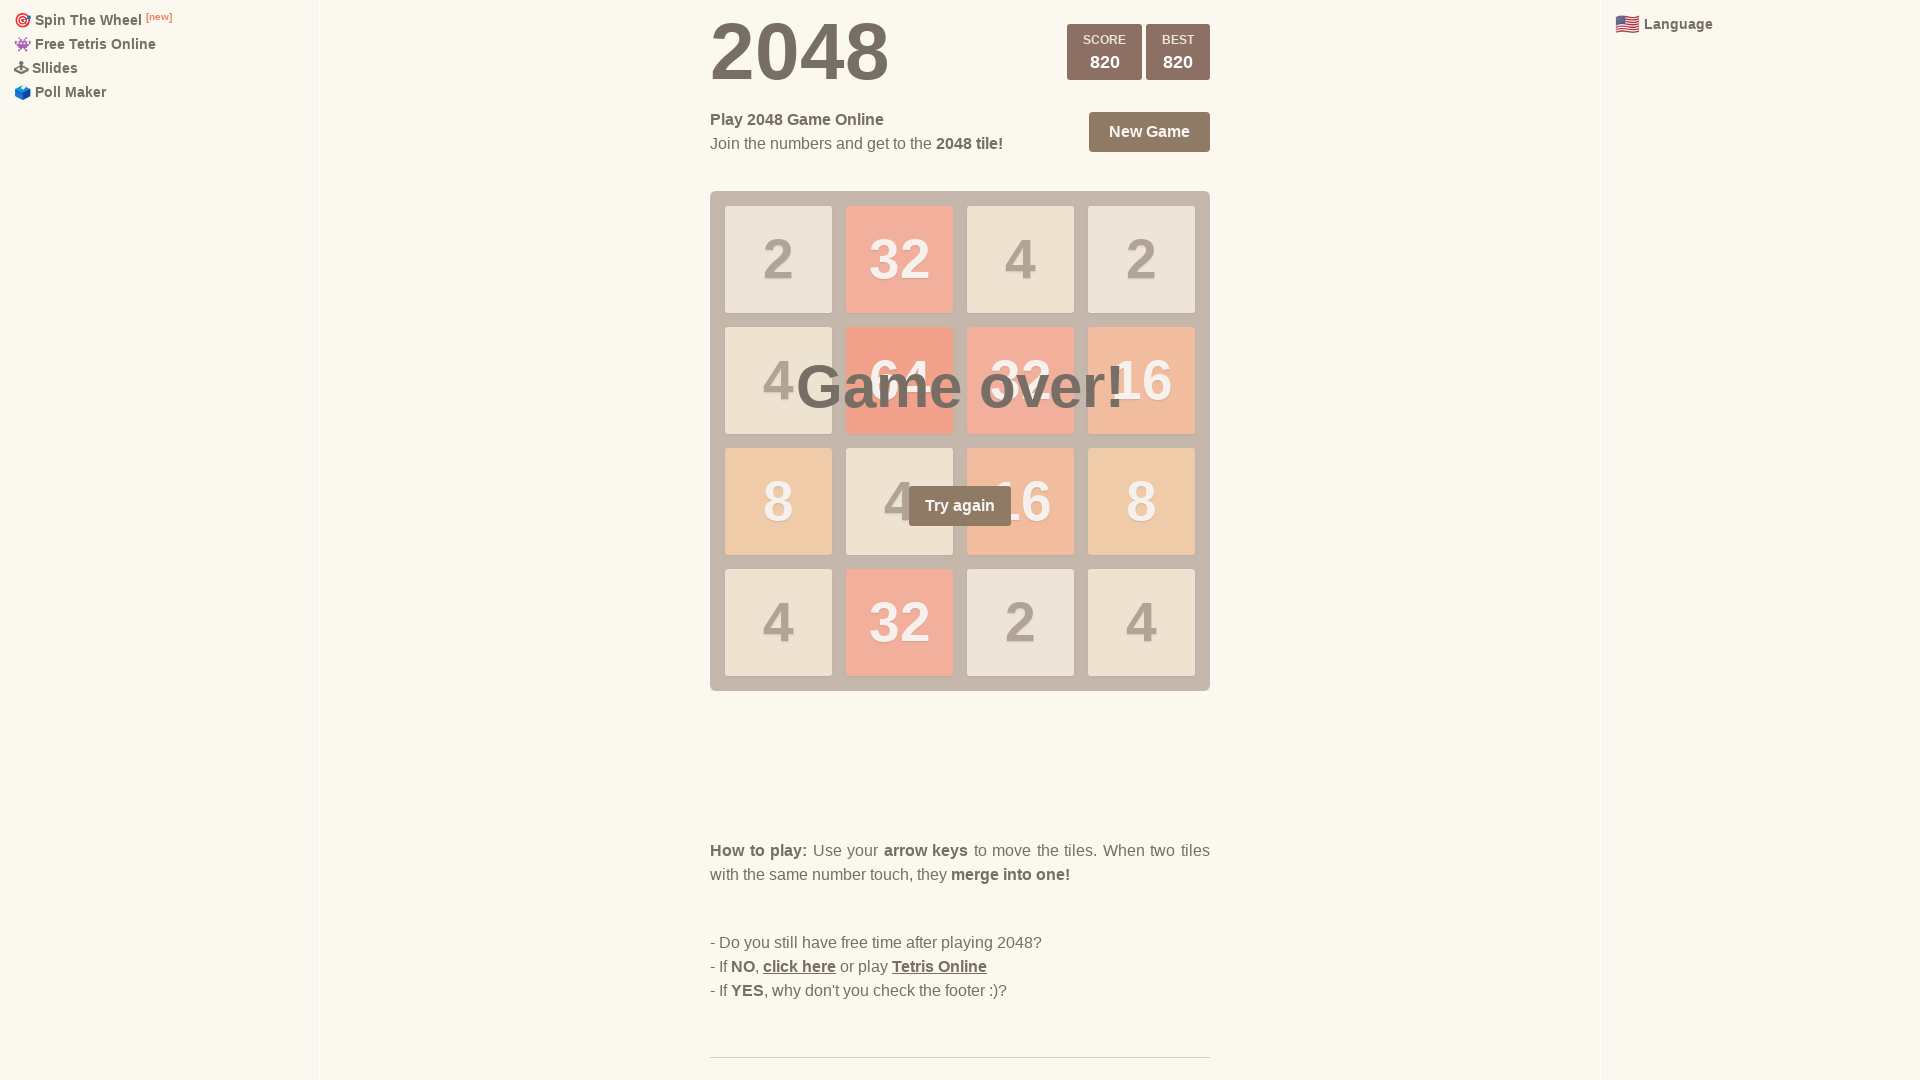

Pressed ArrowLeft (iteration 42/100)
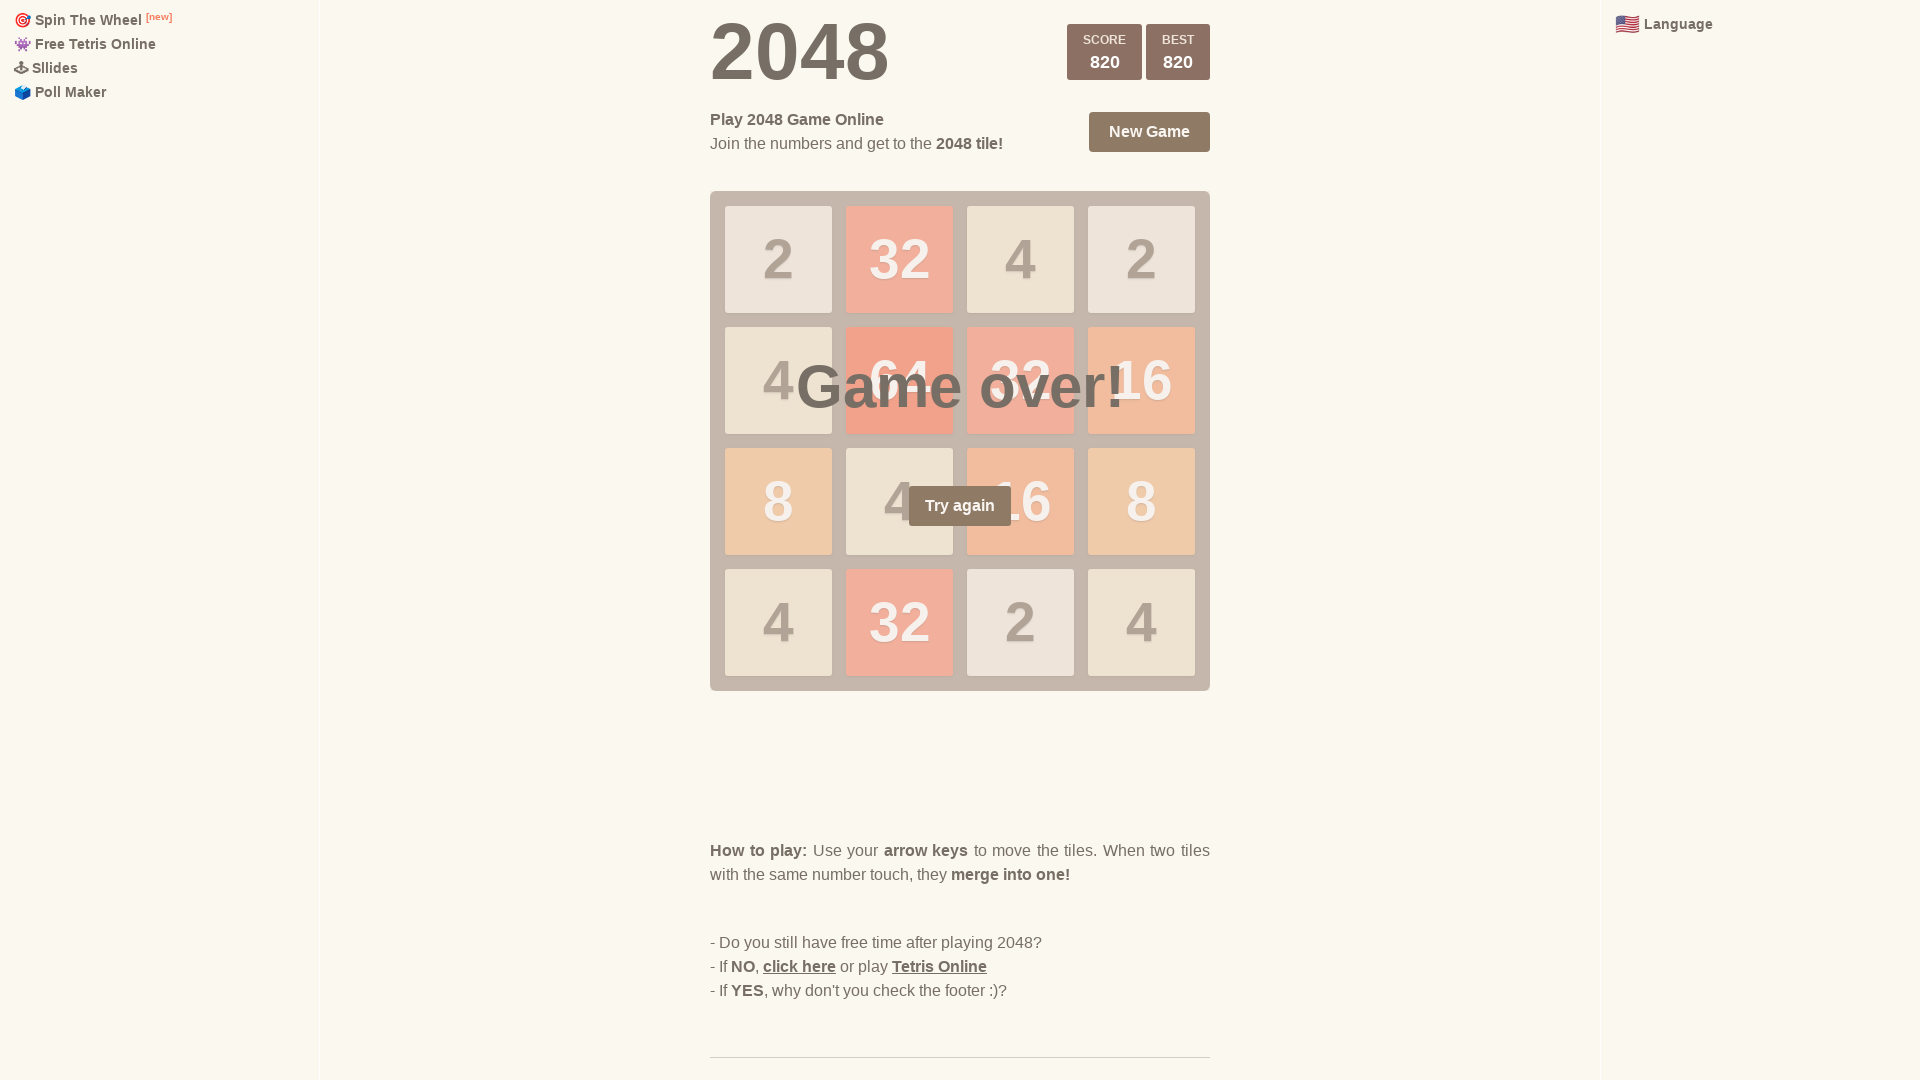

Pressed ArrowUp (iteration 42/100)
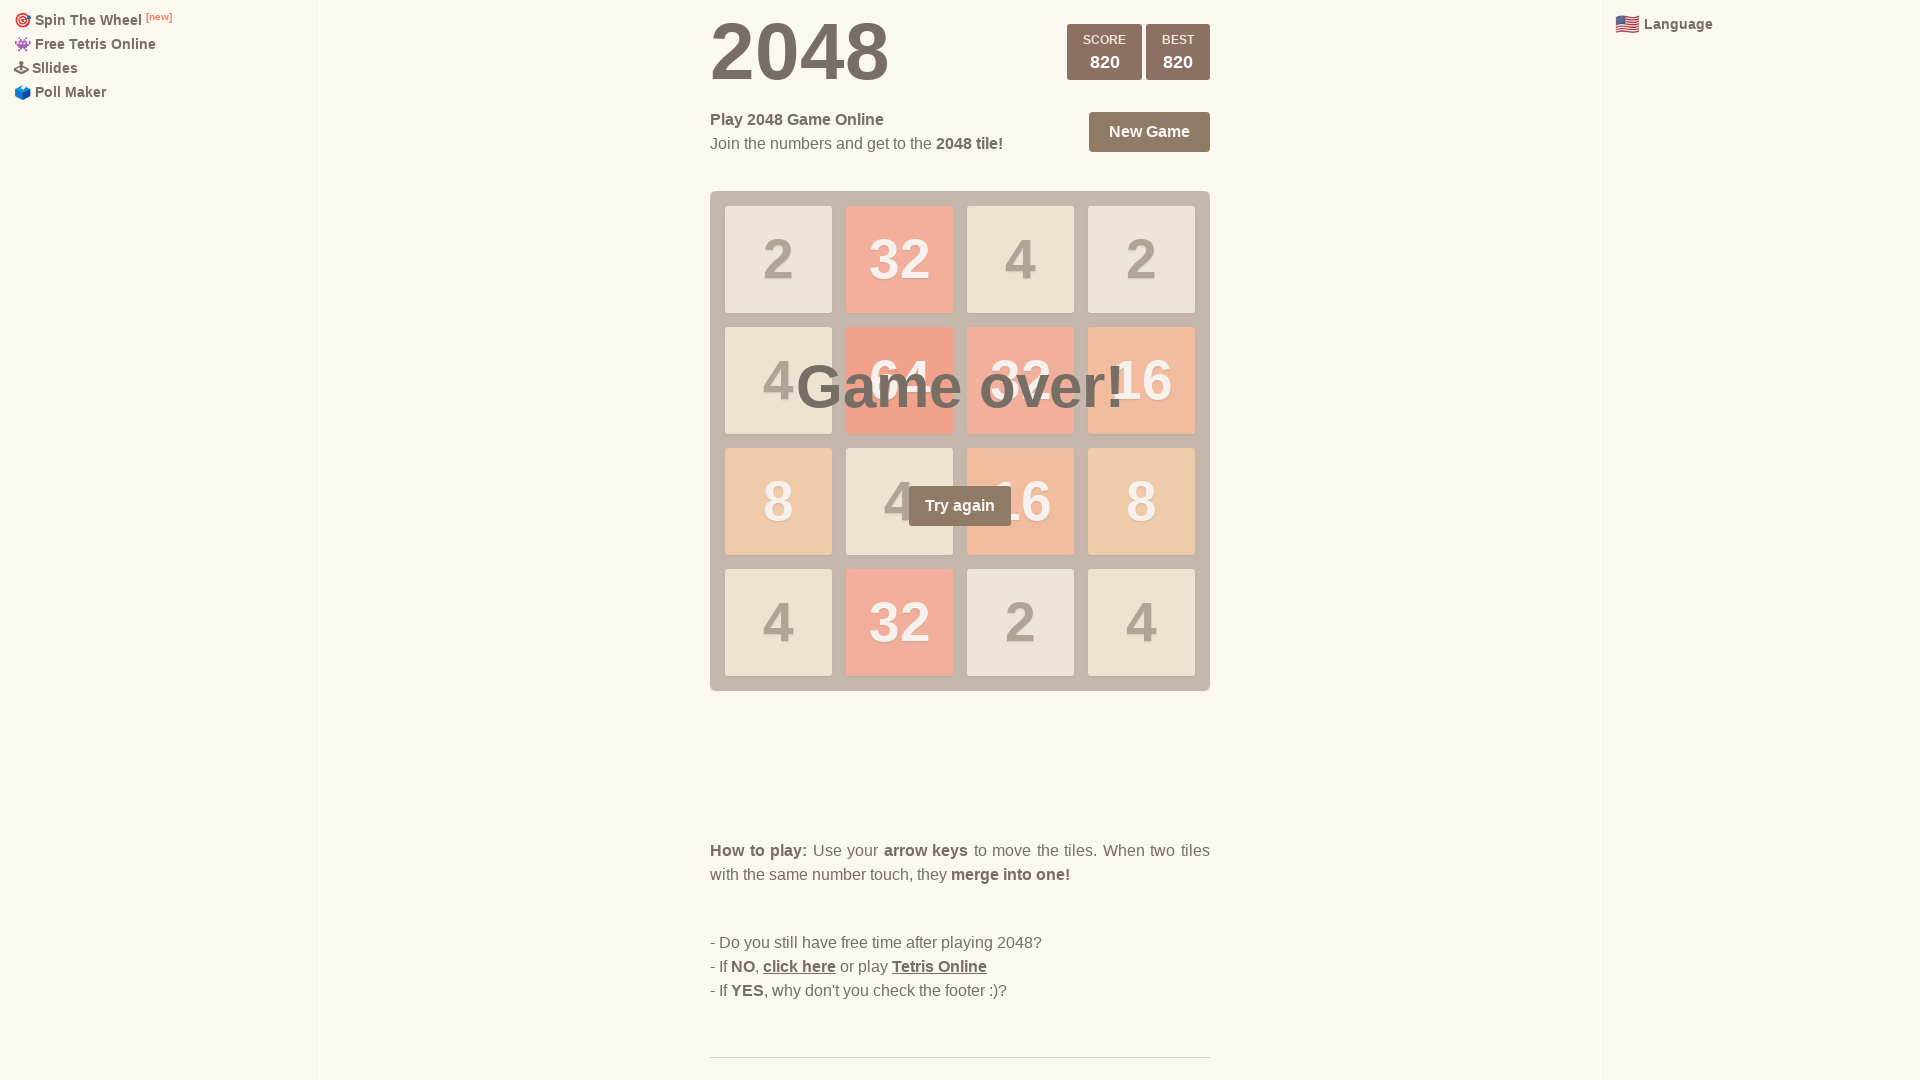

Pressed ArrowDown (iteration 43/100)
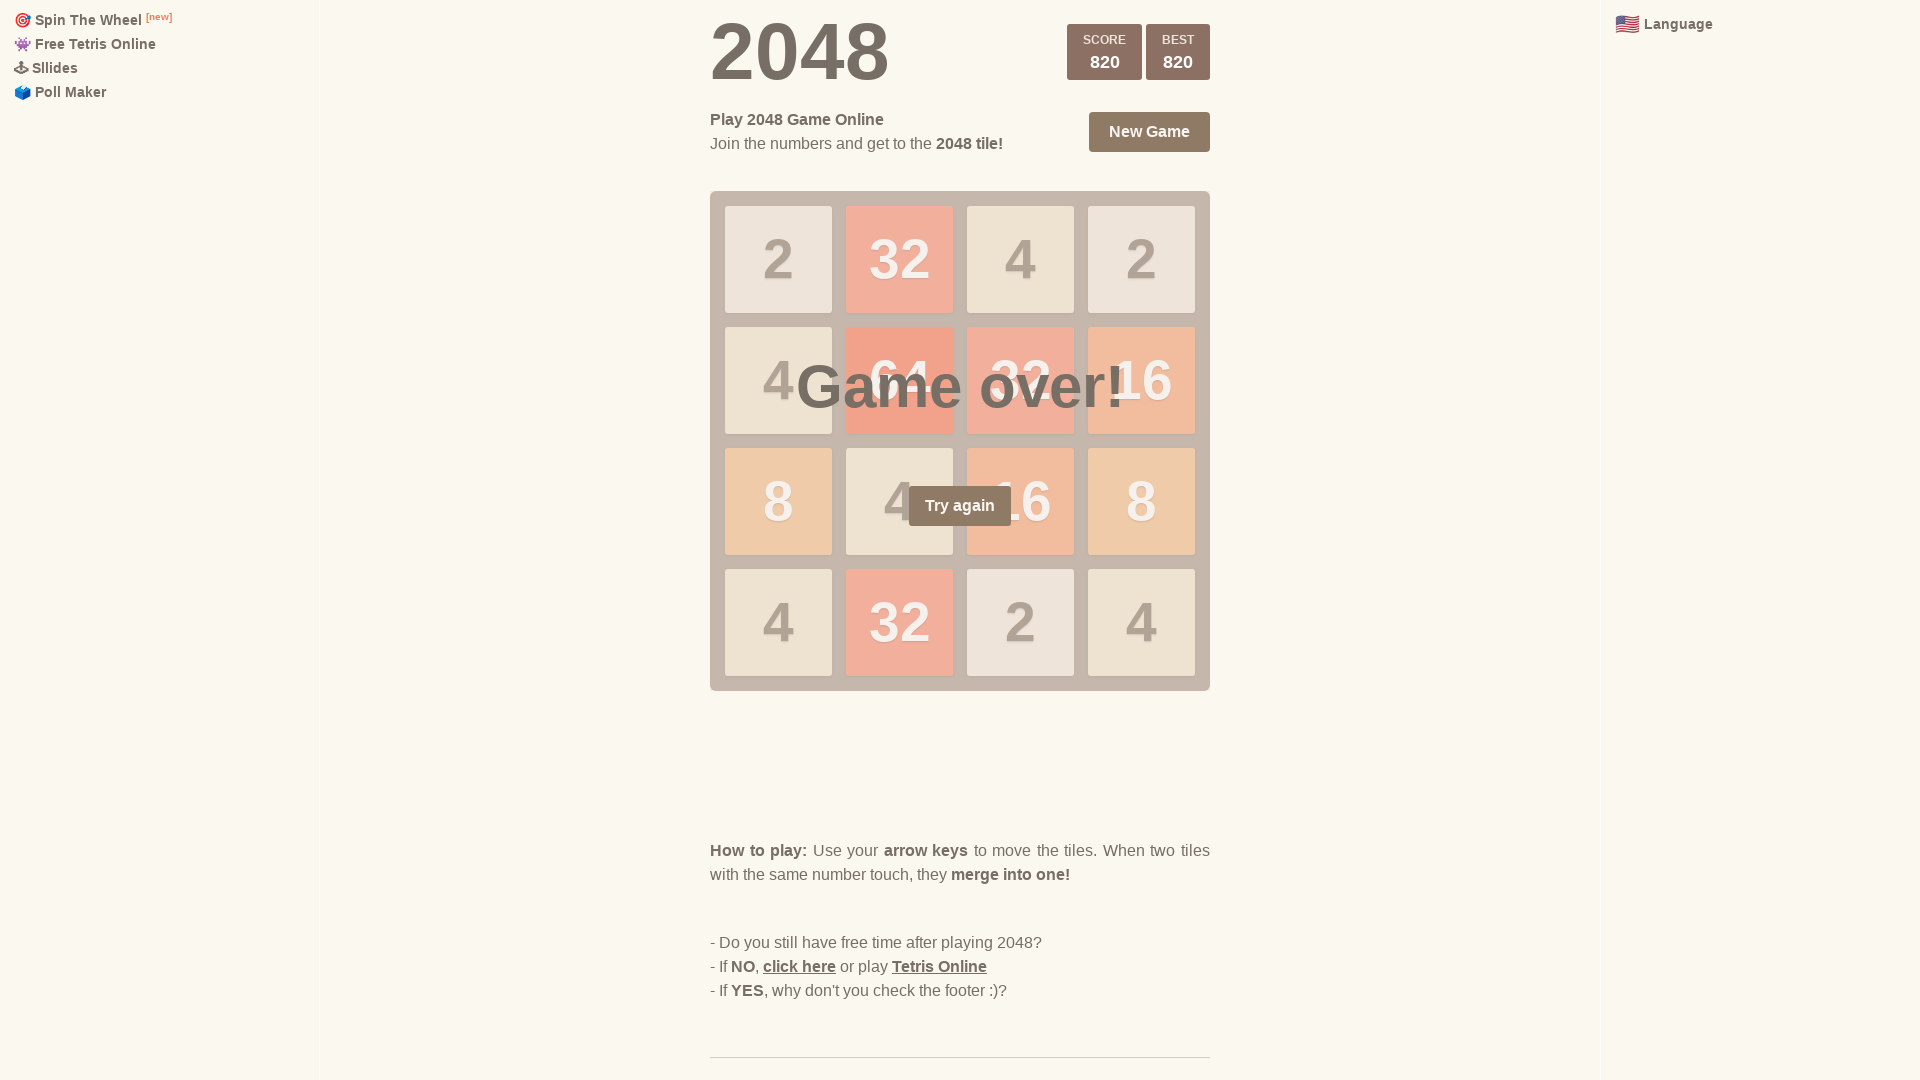

Pressed ArrowRight (iteration 43/100)
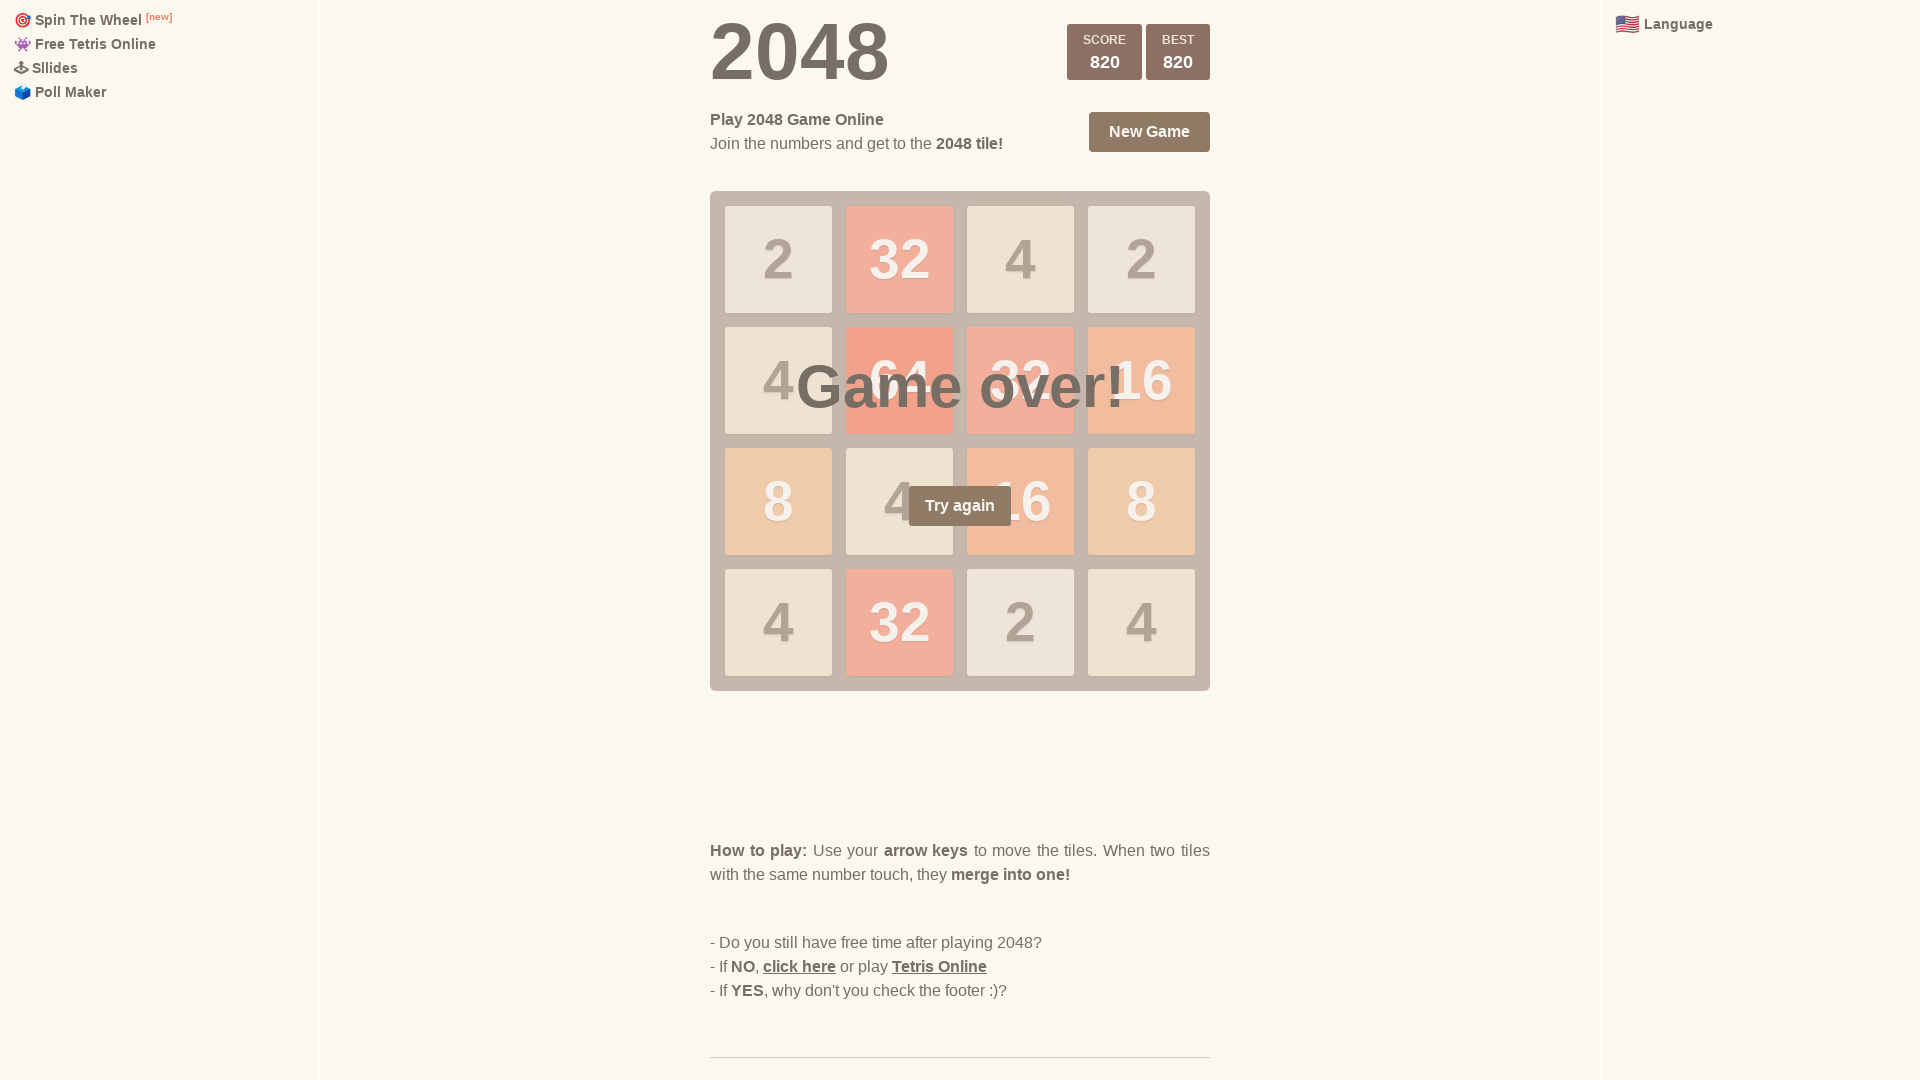

Pressed ArrowLeft (iteration 43/100)
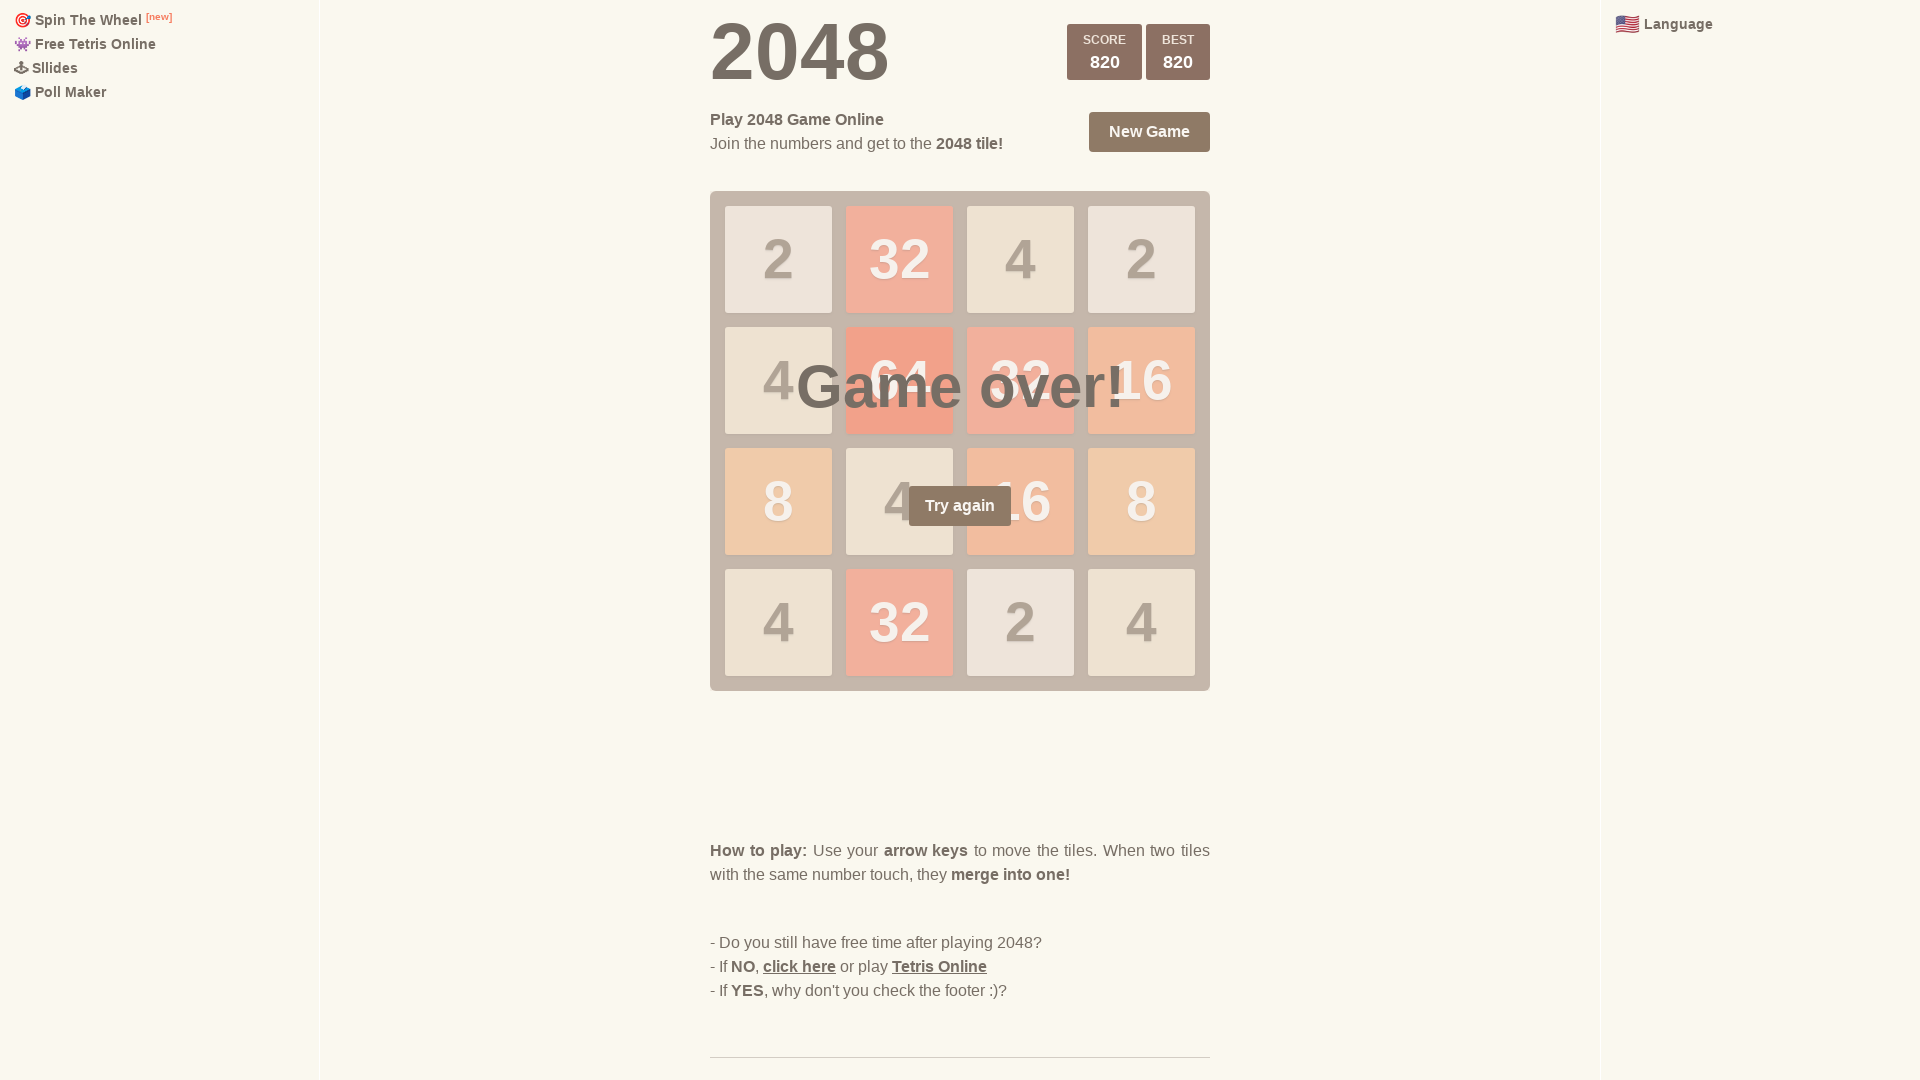

Pressed ArrowUp (iteration 43/100)
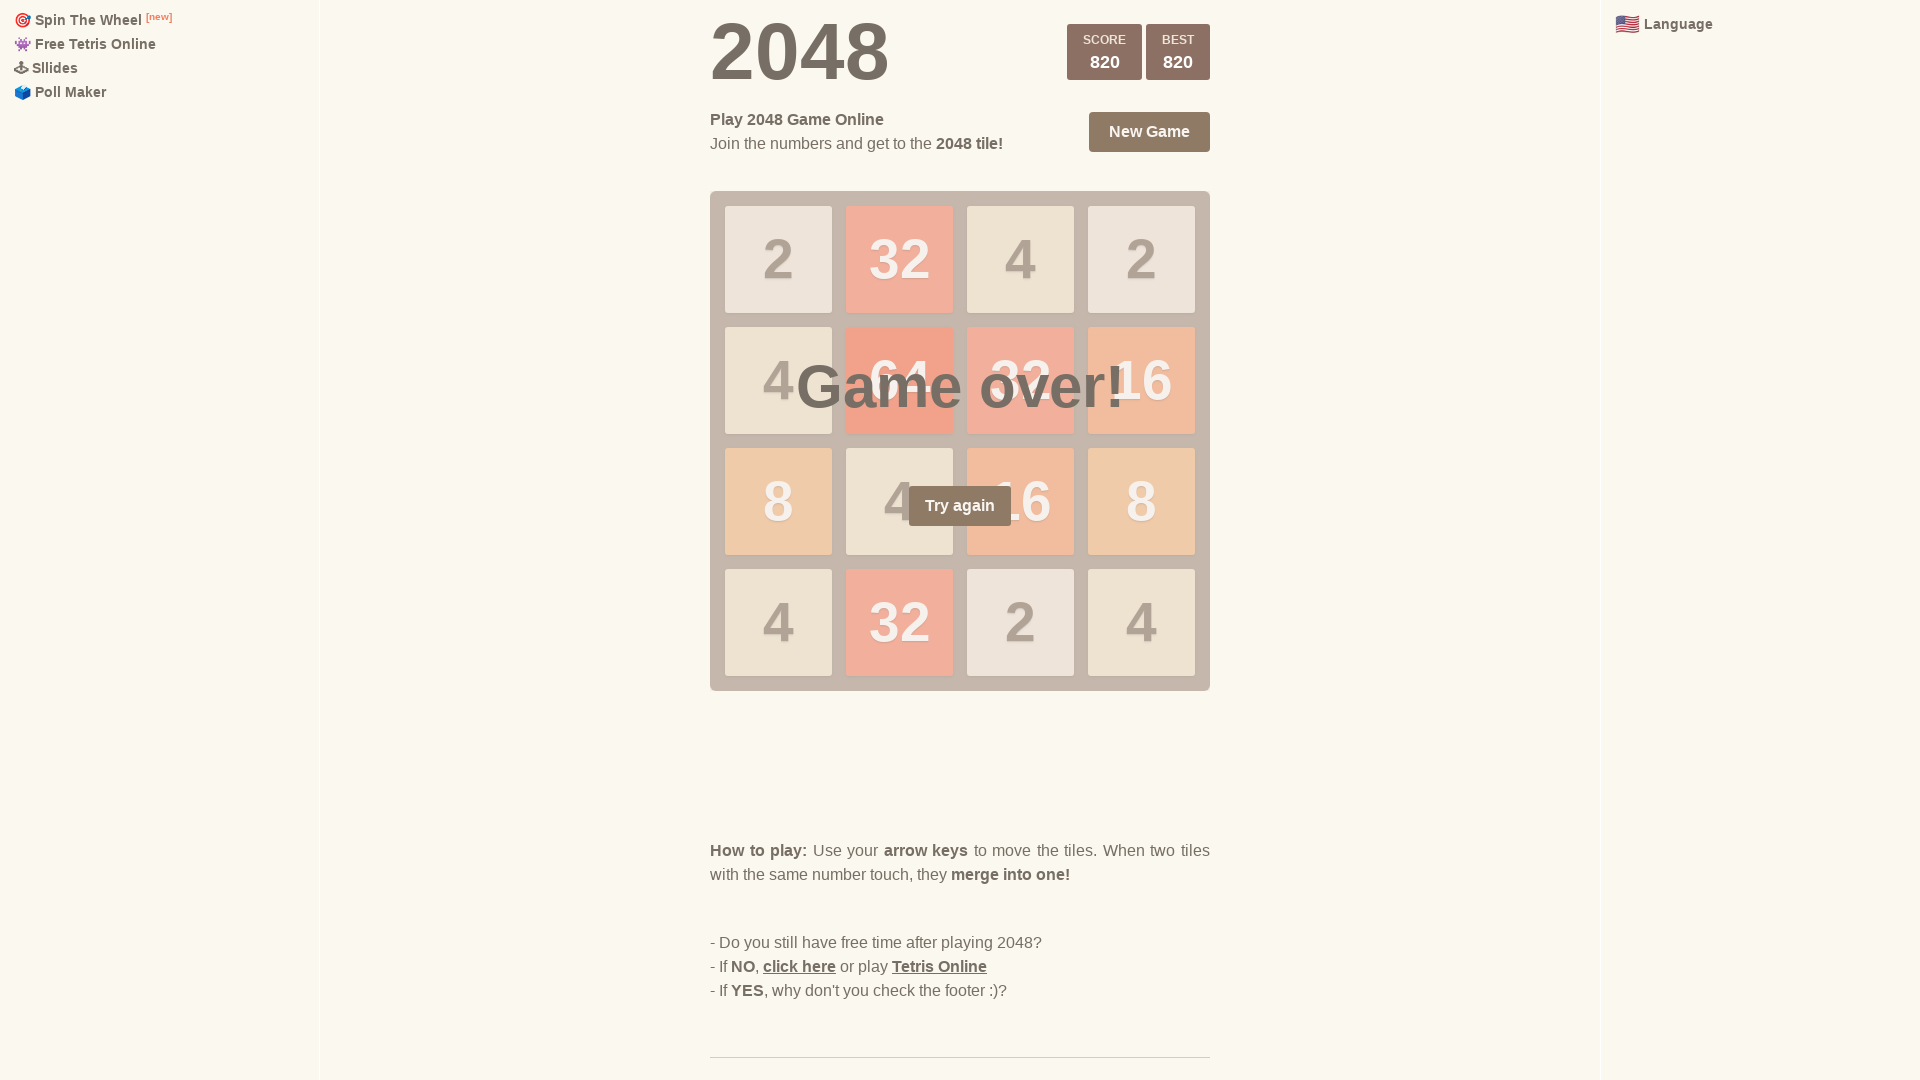

Pressed ArrowDown (iteration 44/100)
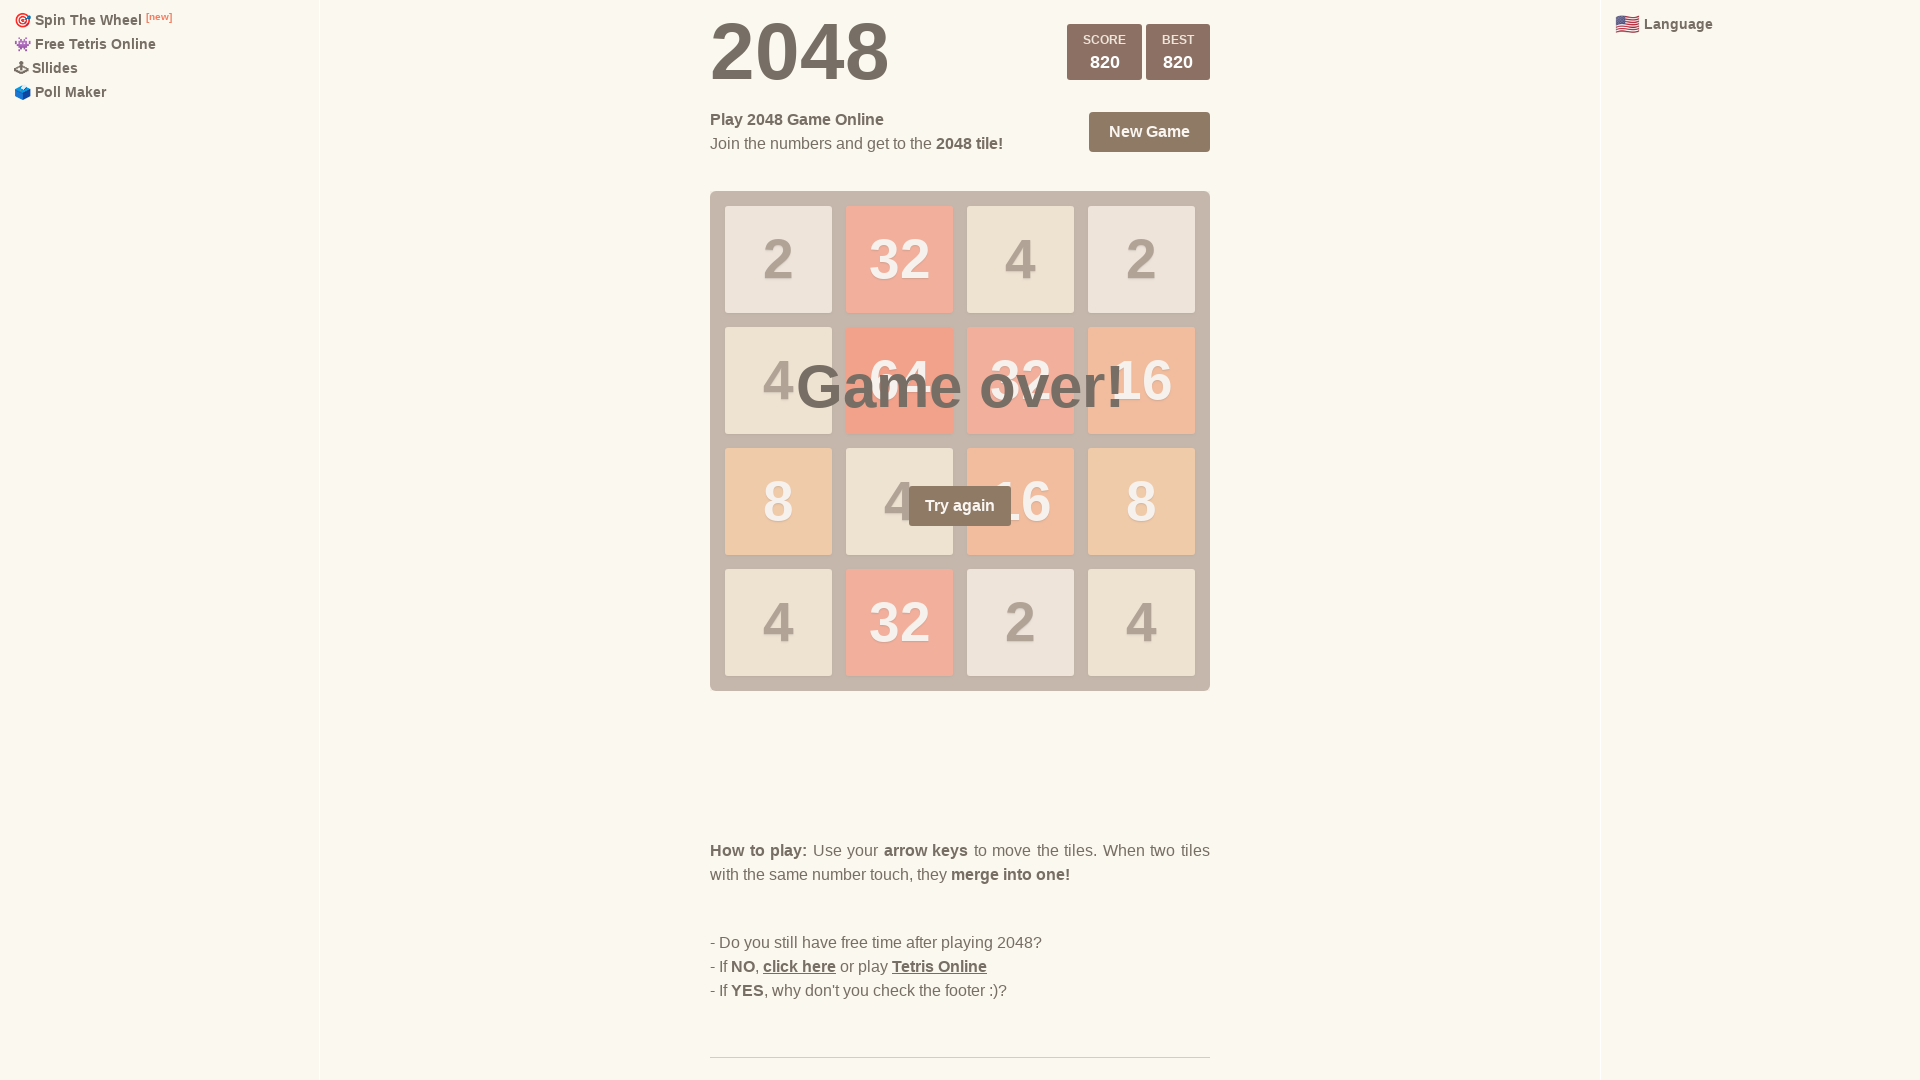

Pressed ArrowRight (iteration 44/100)
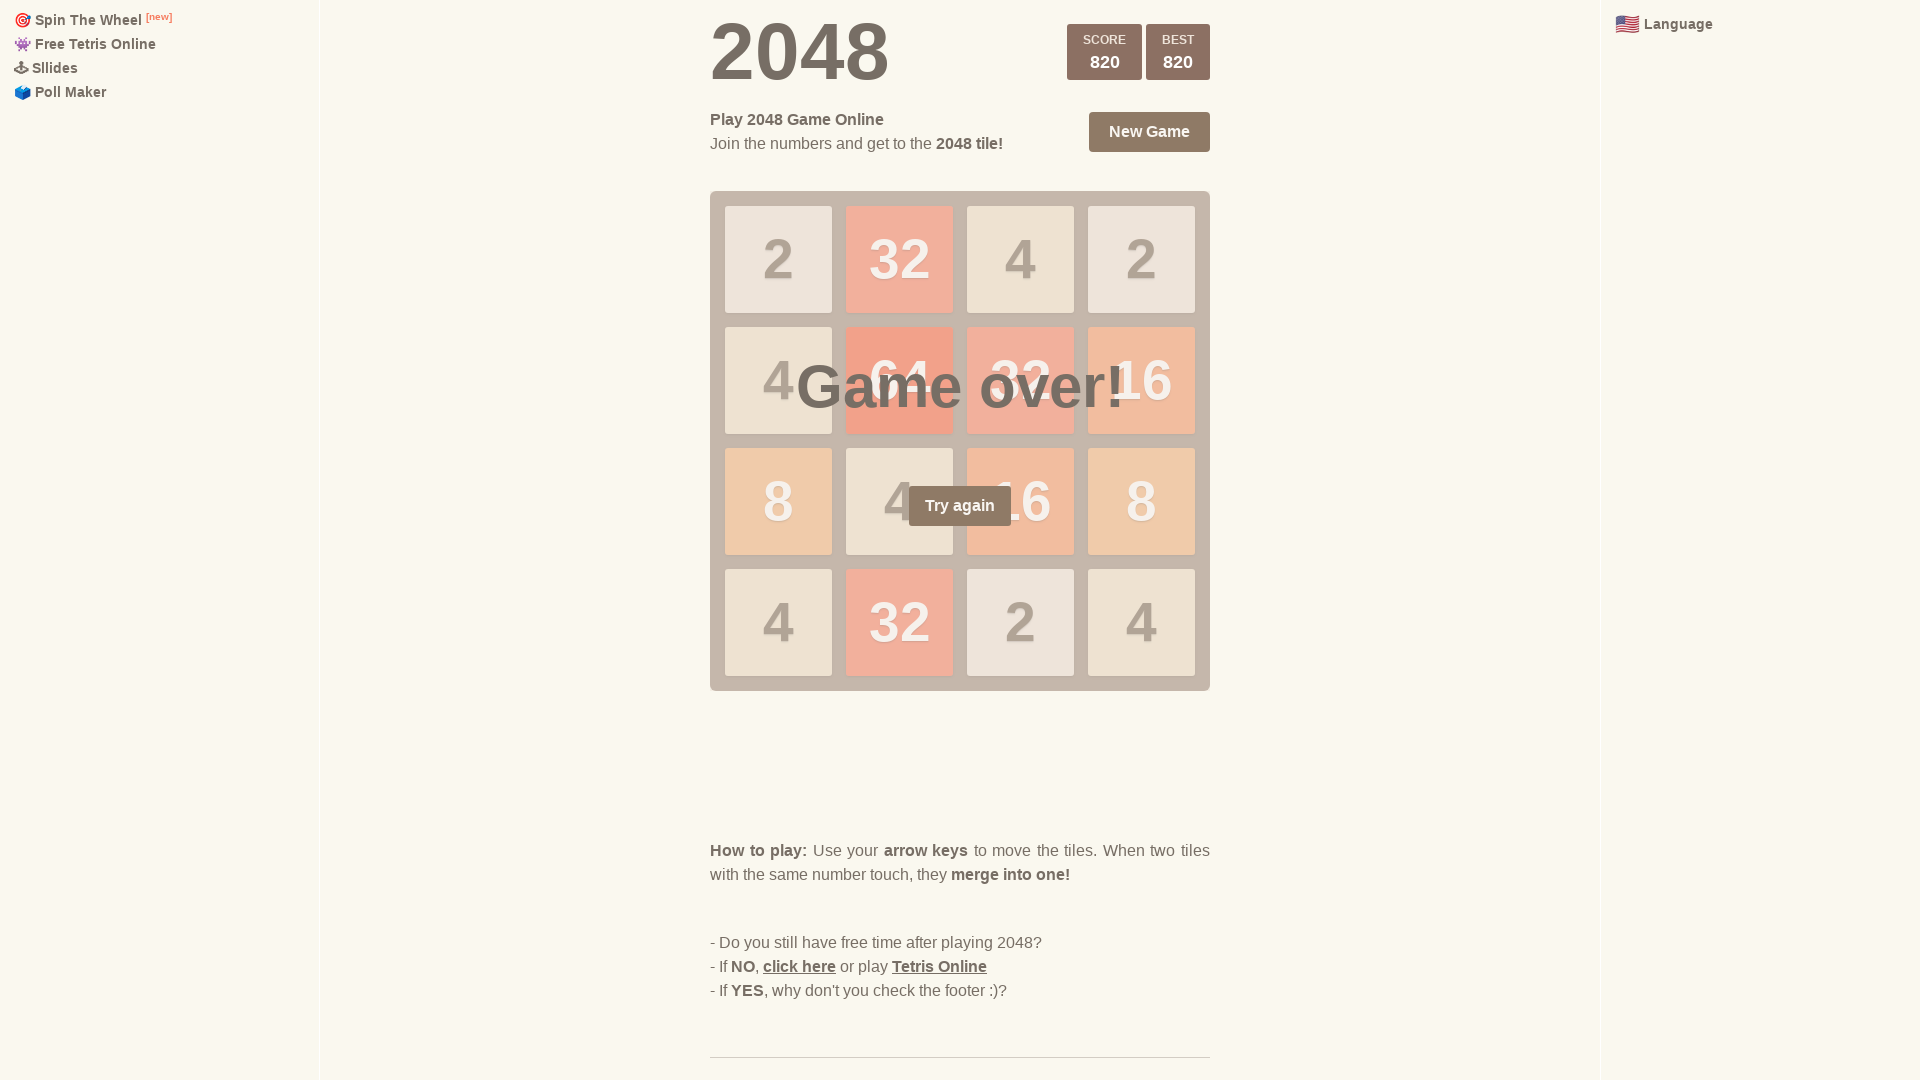

Pressed ArrowLeft (iteration 44/100)
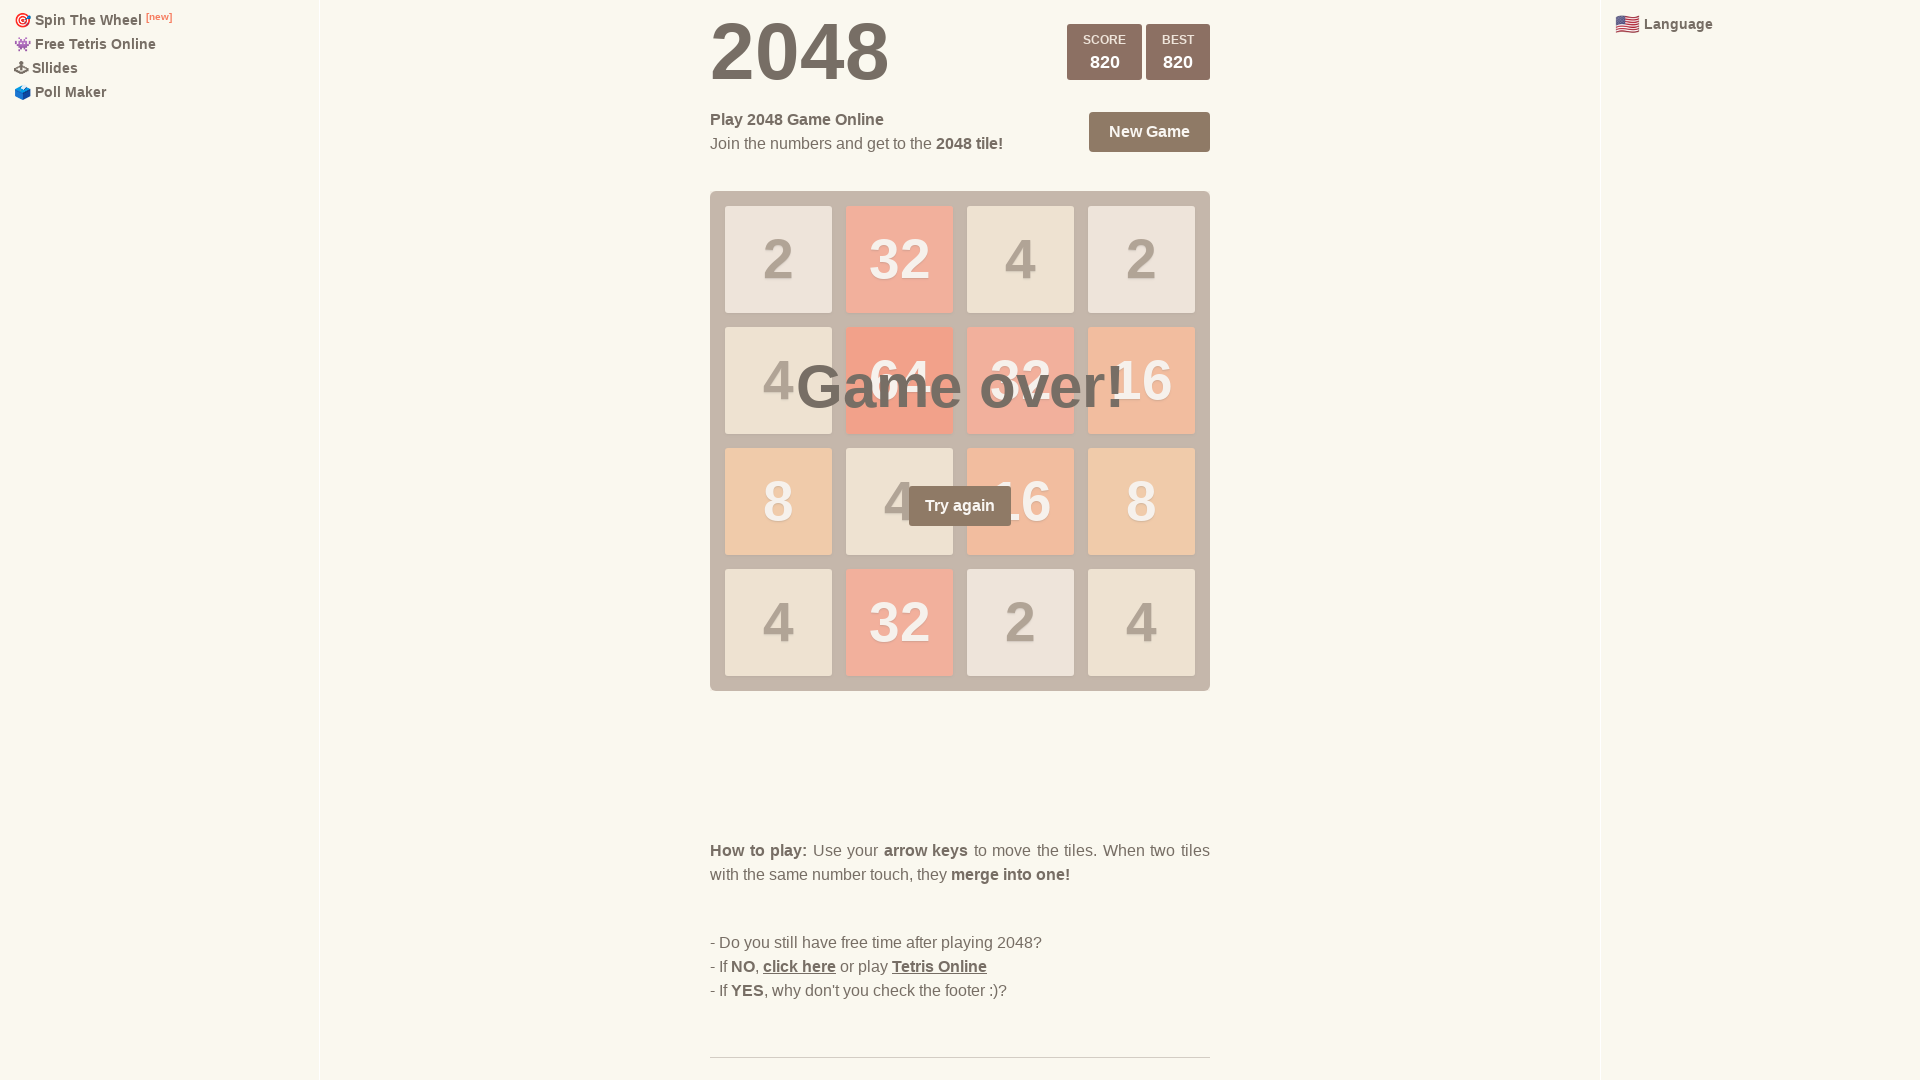

Pressed ArrowUp (iteration 44/100)
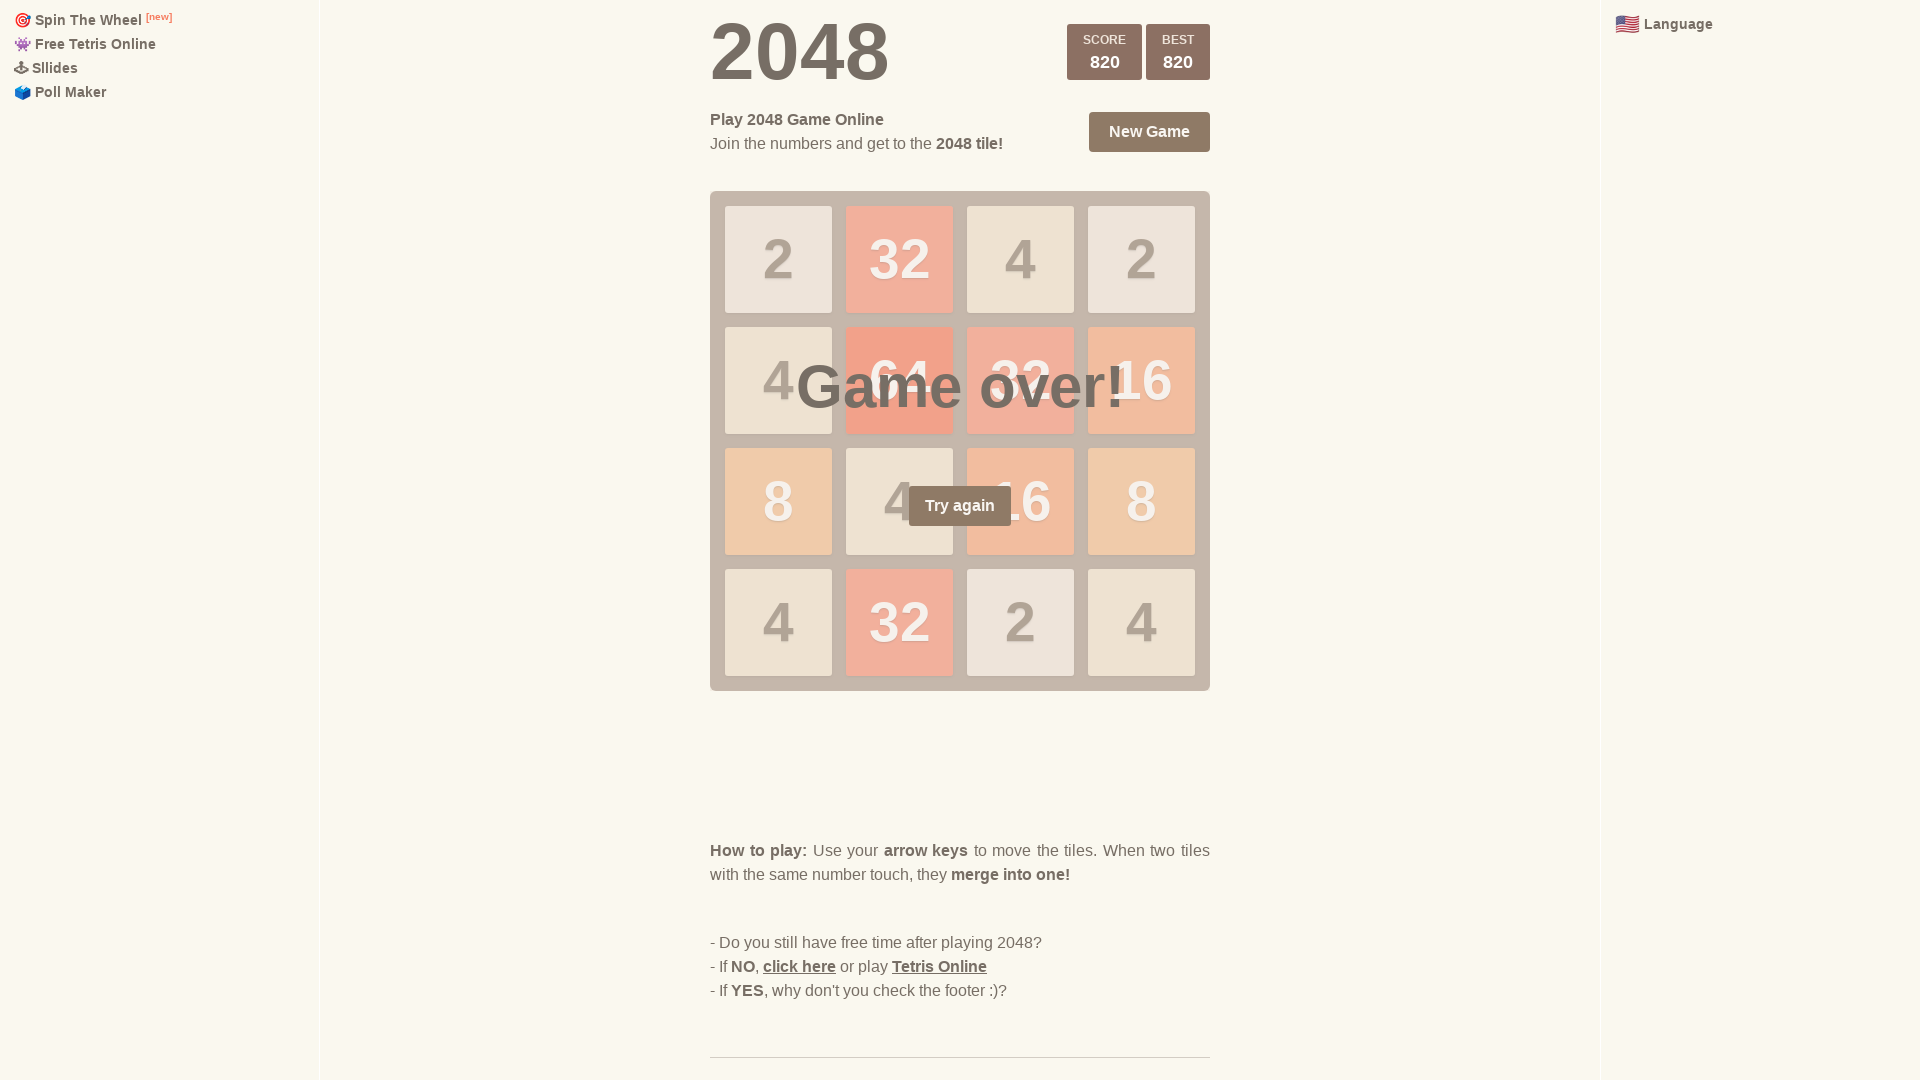

Pressed ArrowDown (iteration 45/100)
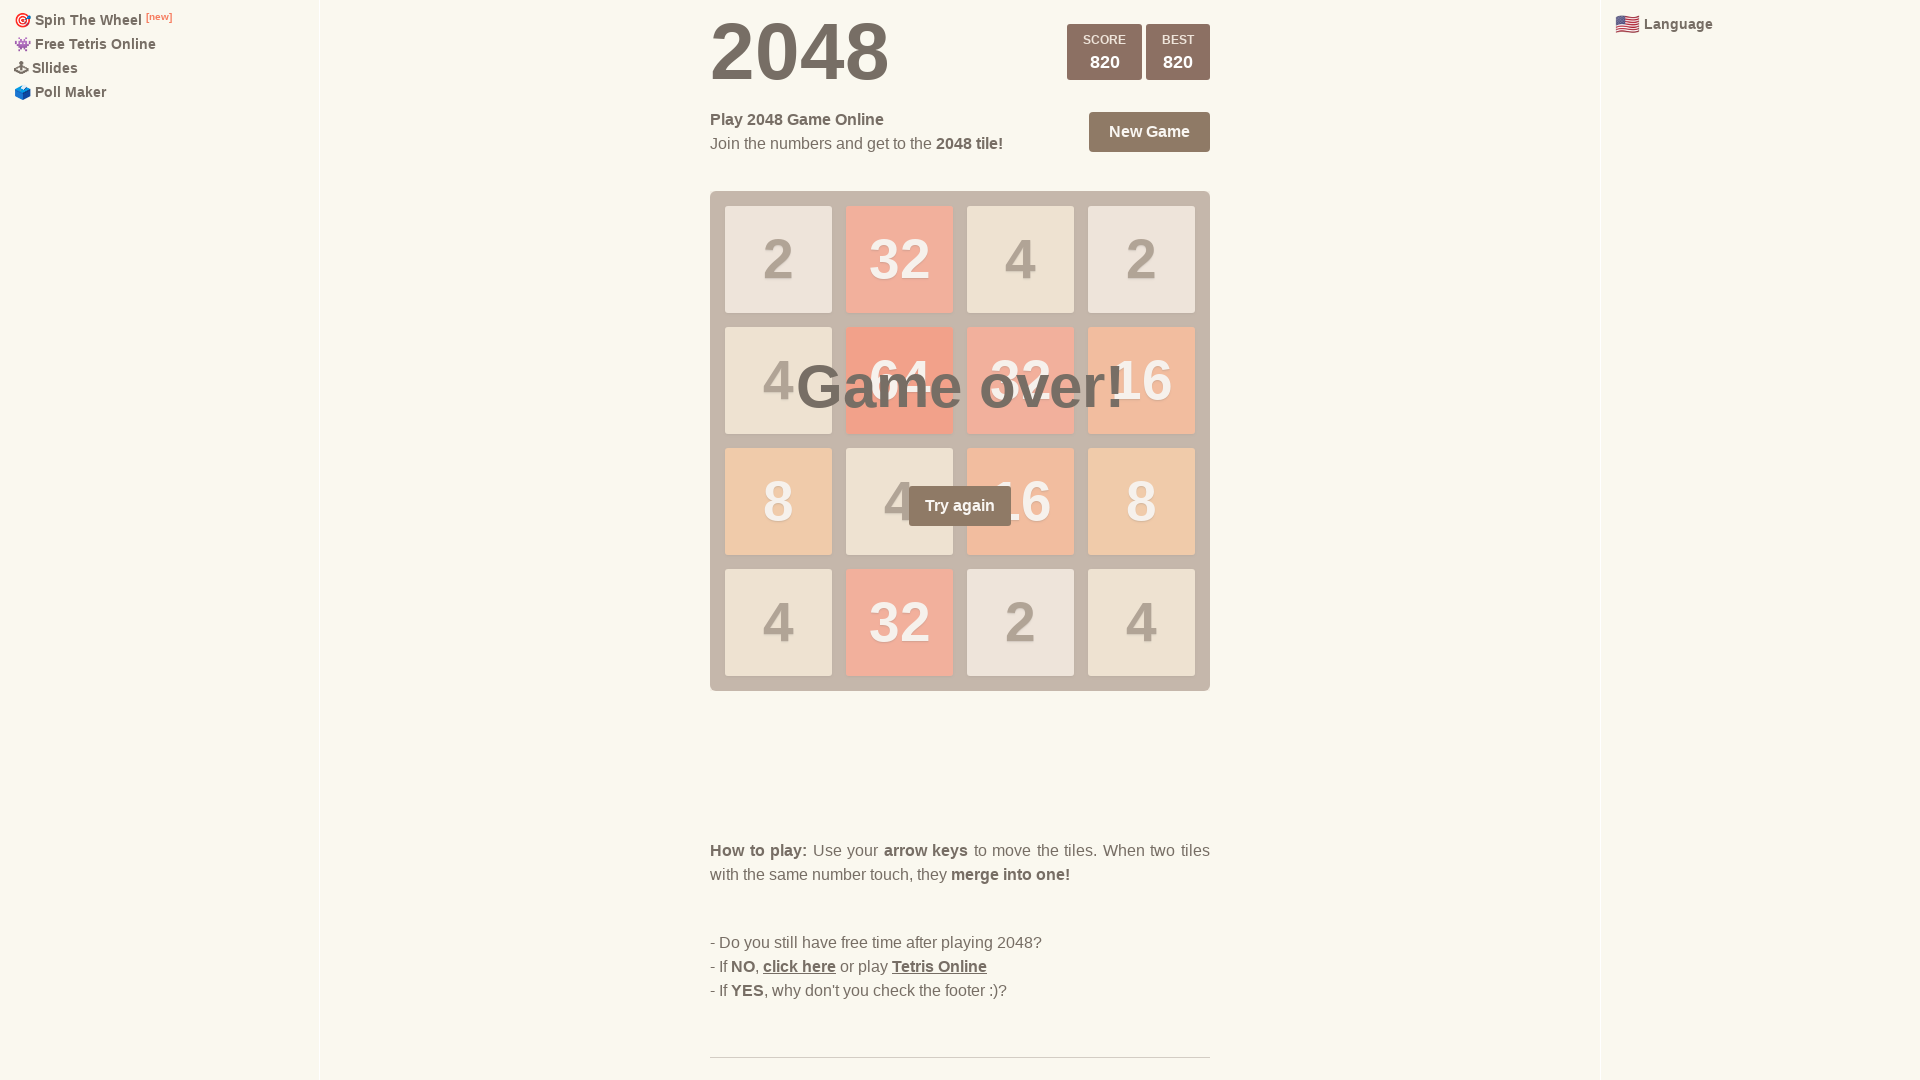

Pressed ArrowRight (iteration 45/100)
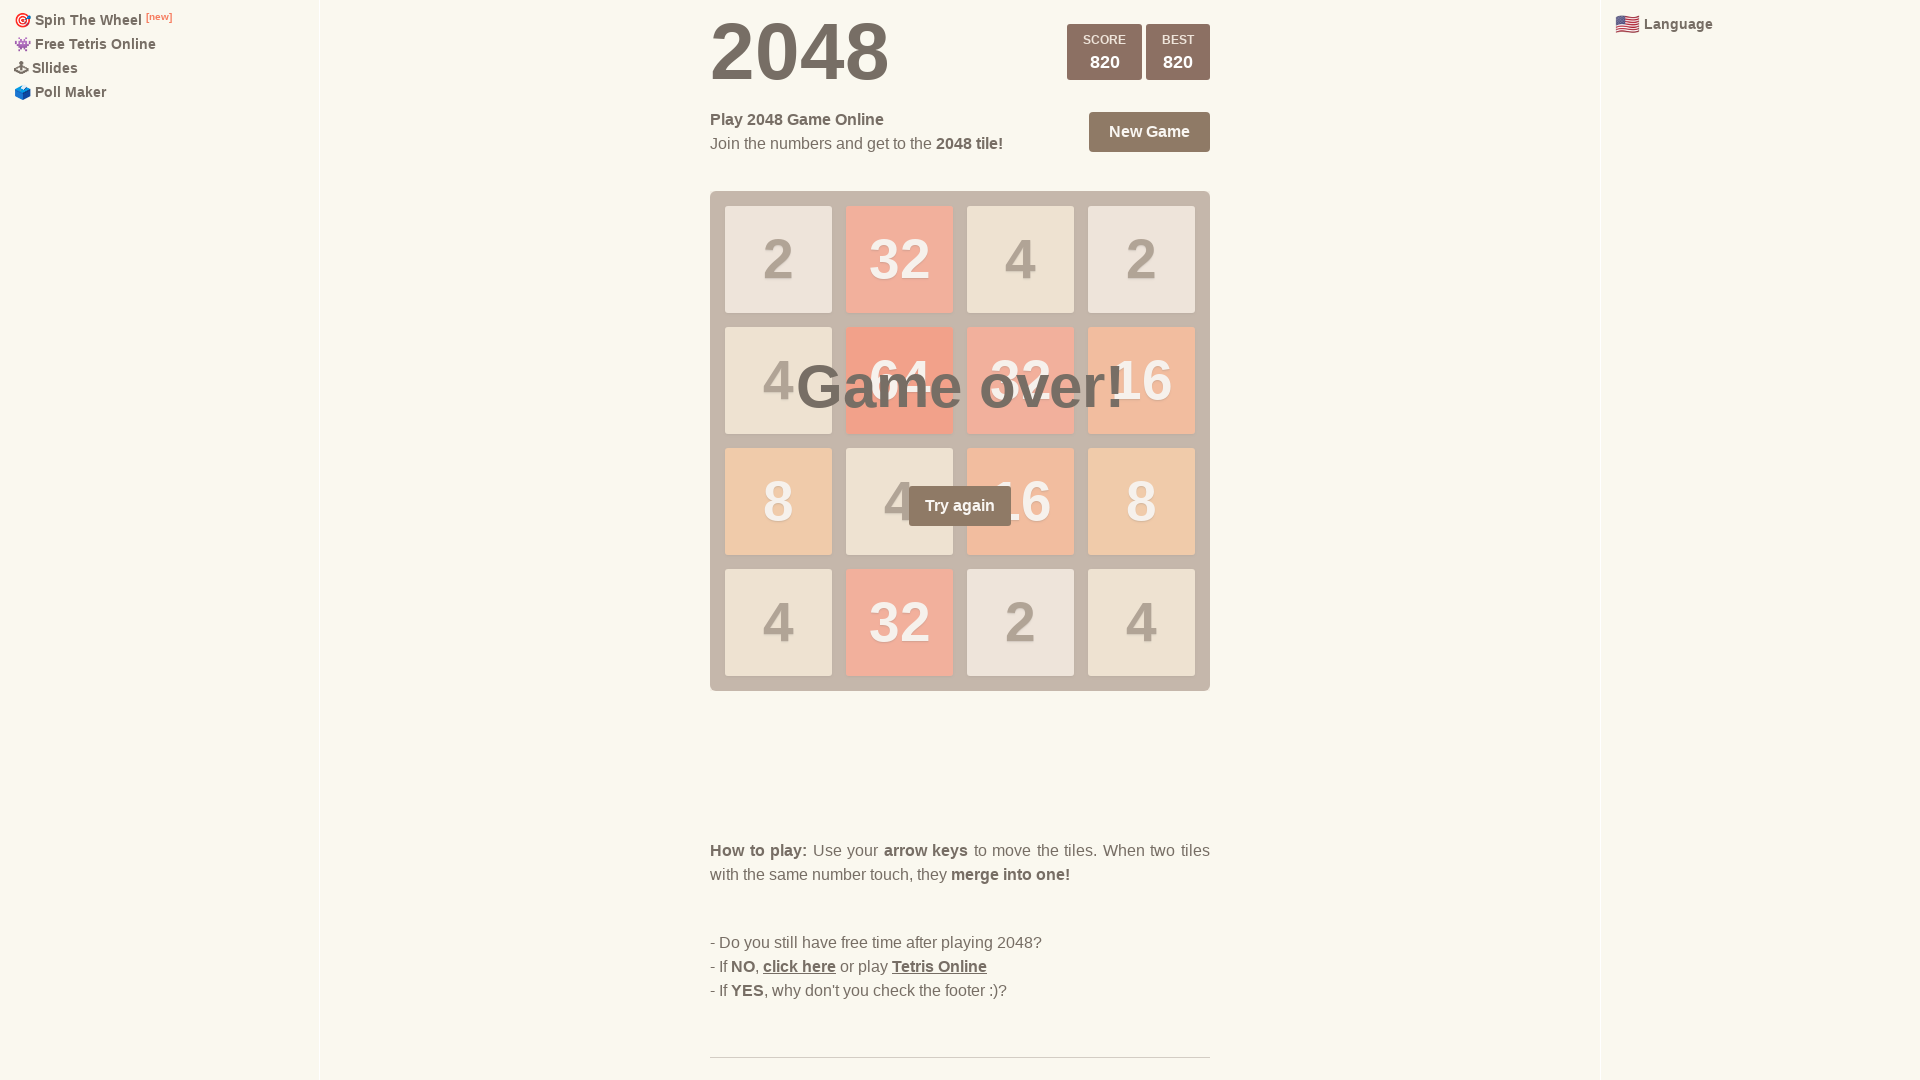

Pressed ArrowLeft (iteration 45/100)
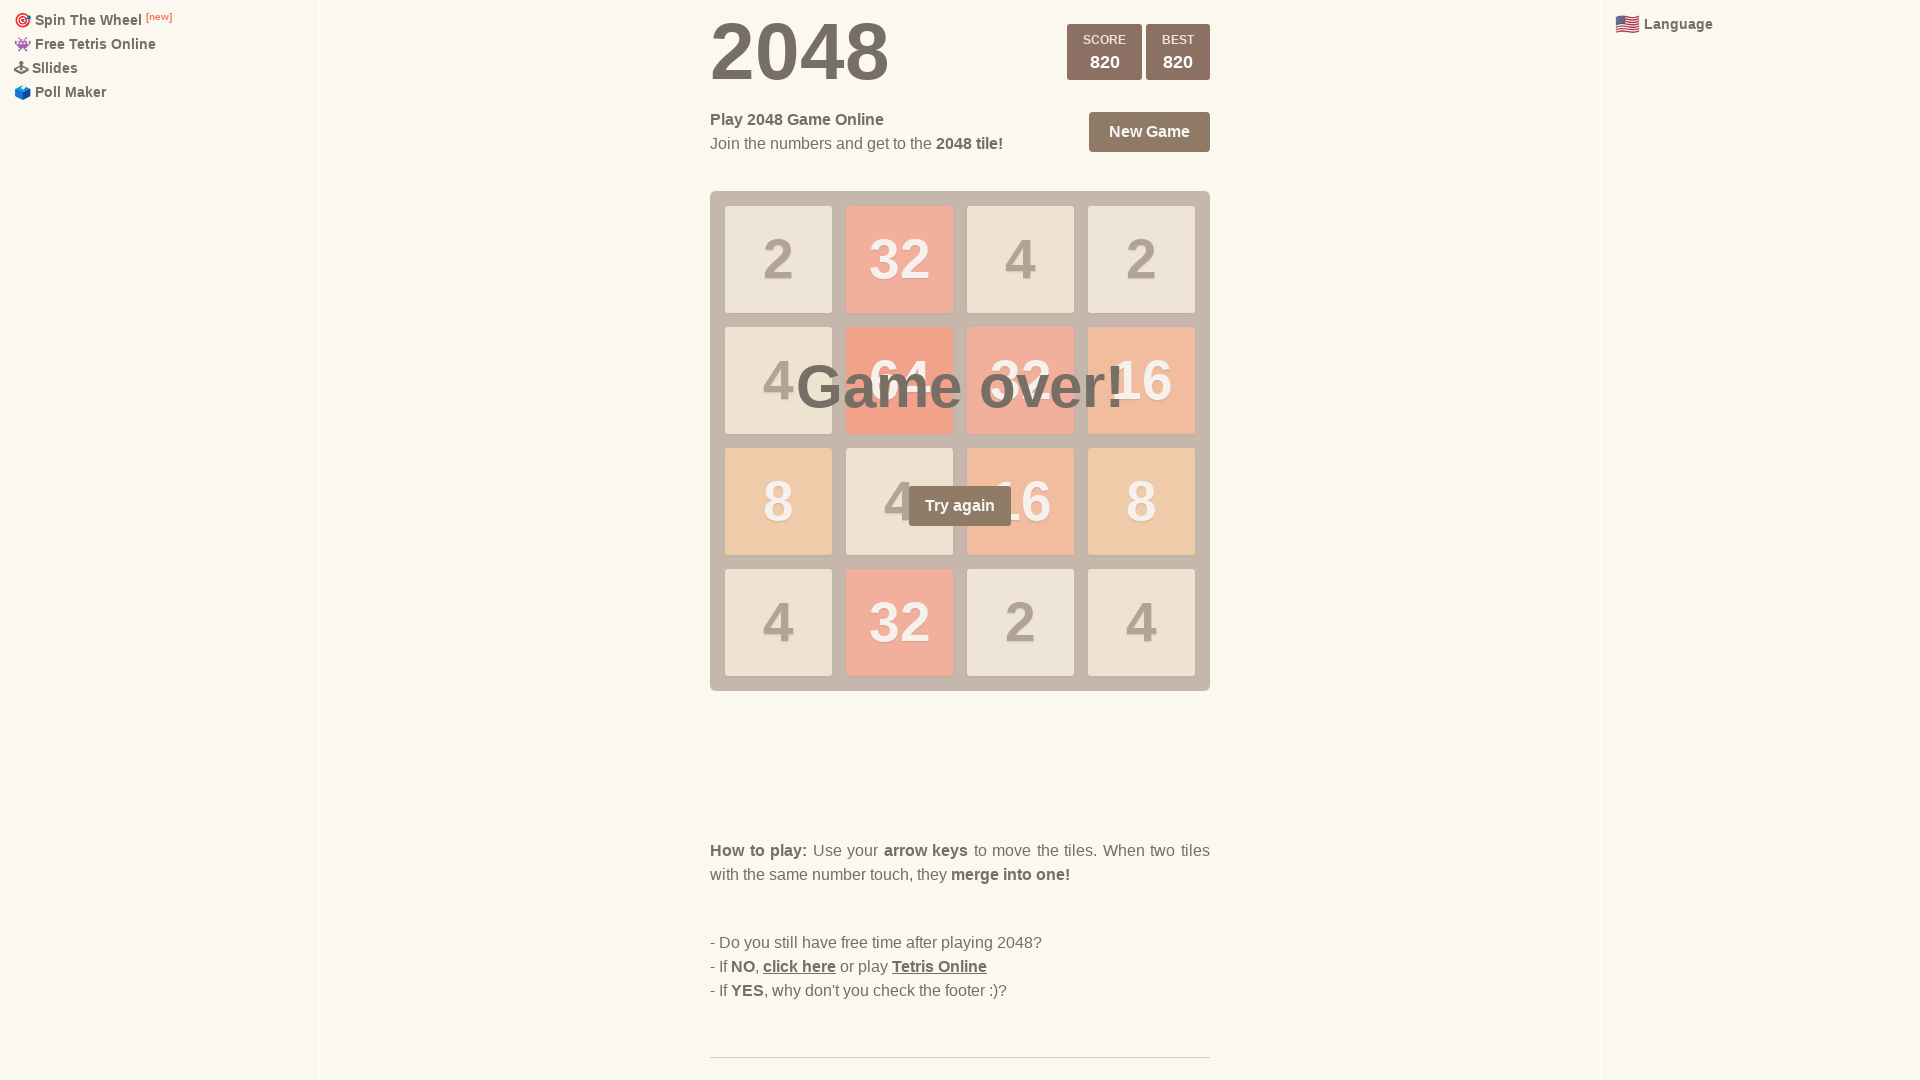

Pressed ArrowUp (iteration 45/100)
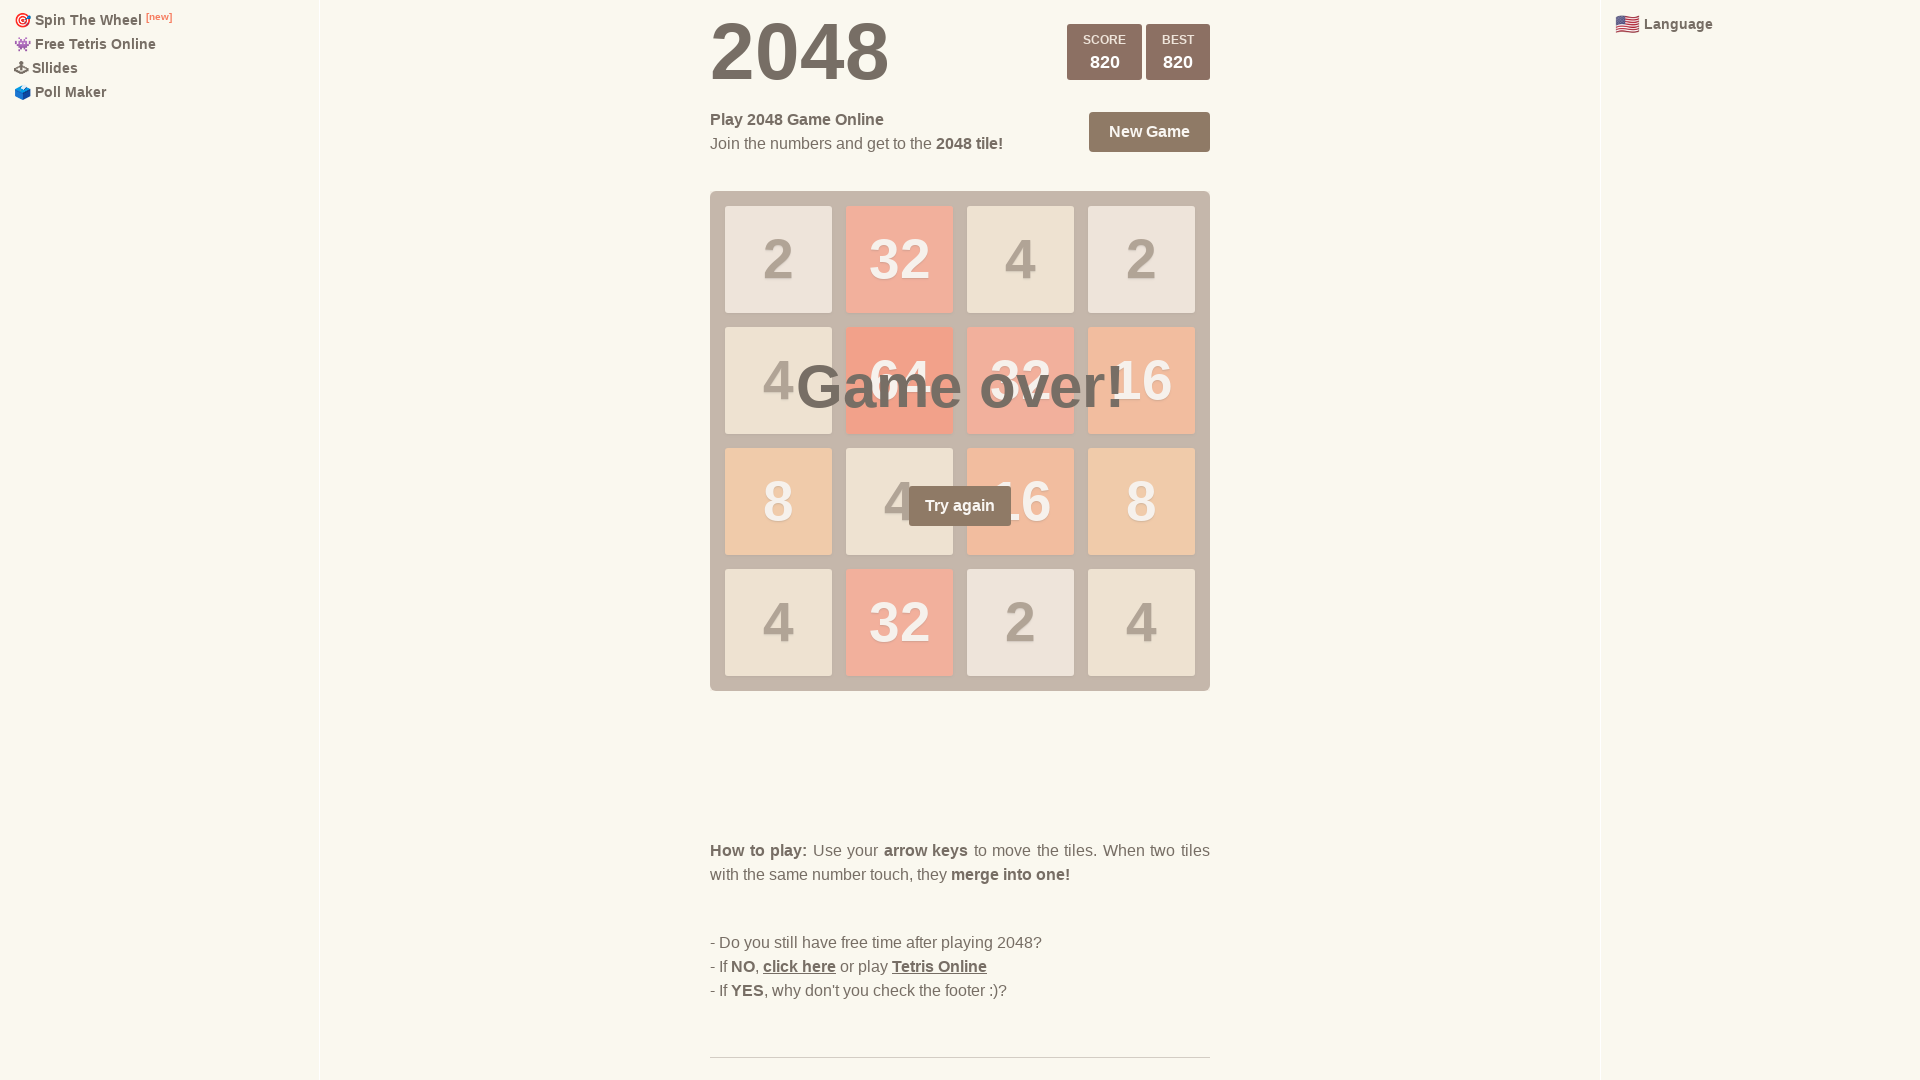

Pressed ArrowDown (iteration 46/100)
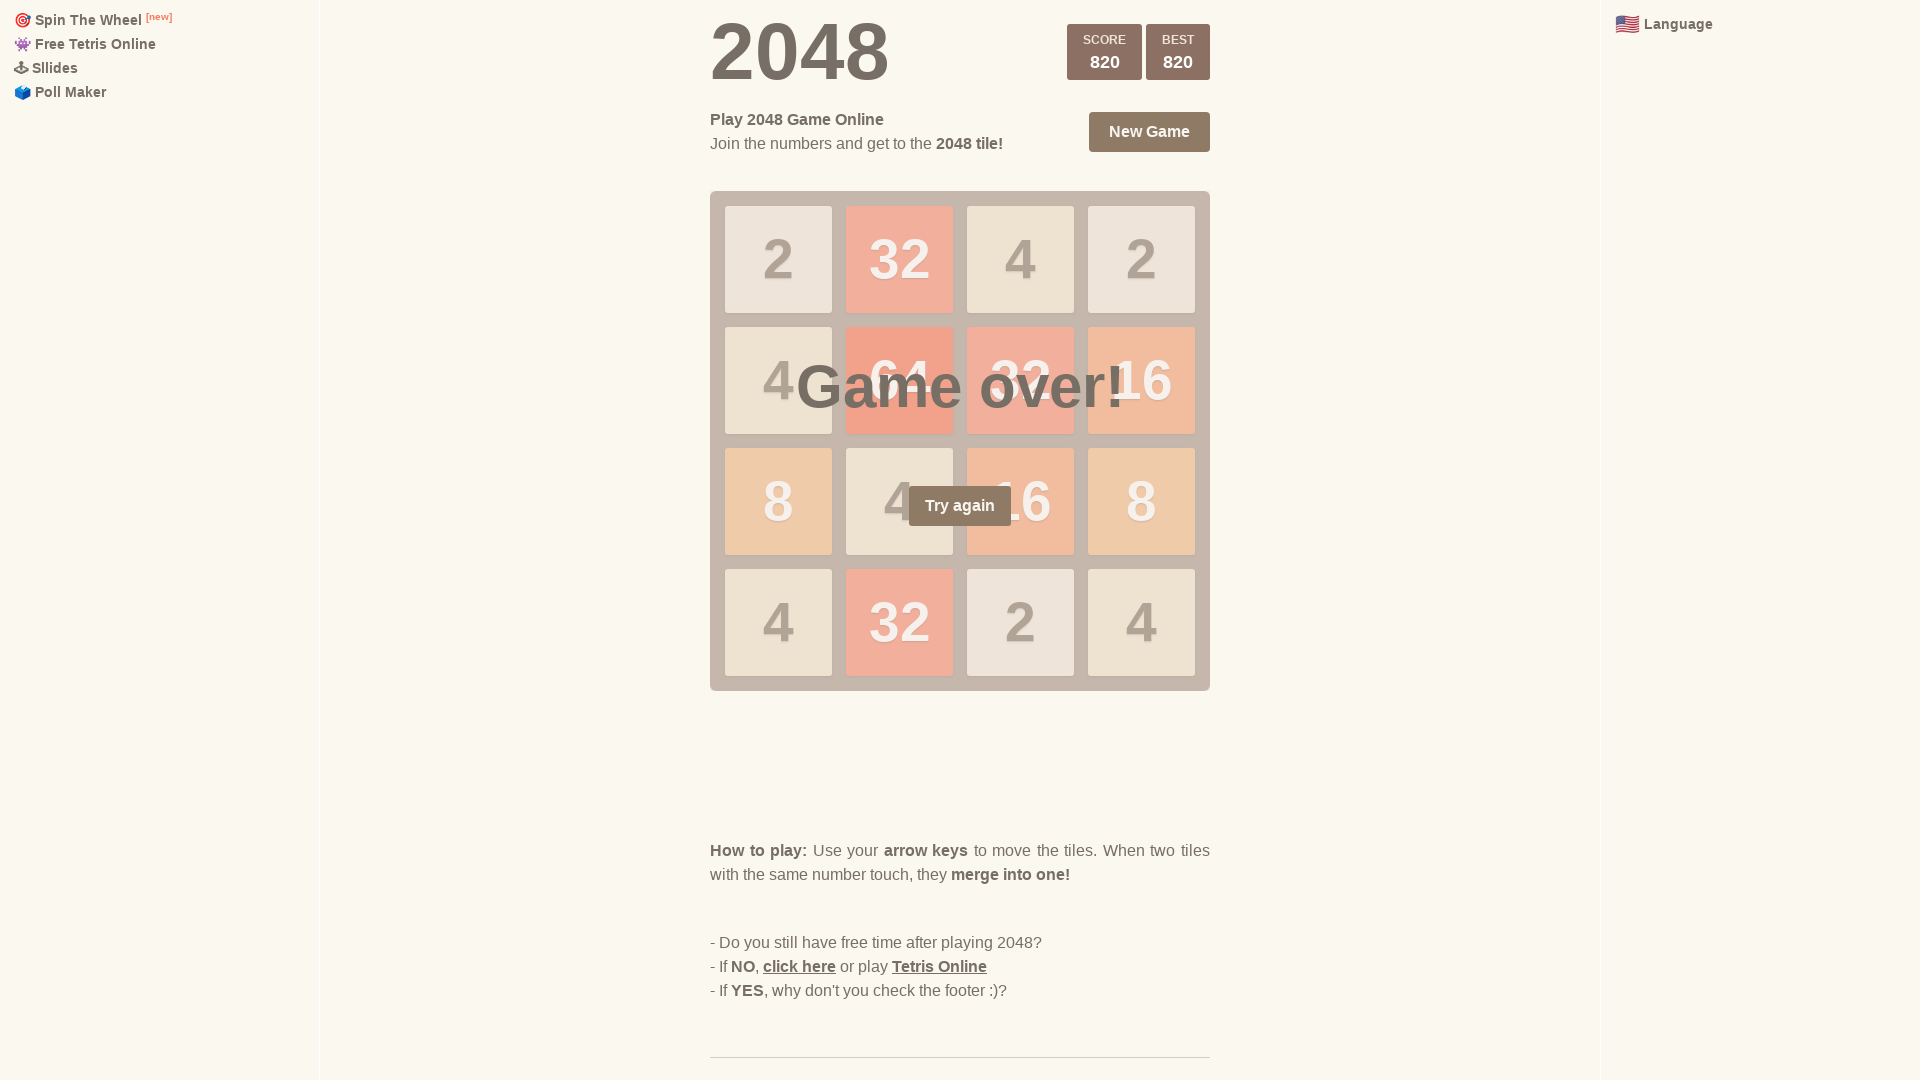

Pressed ArrowRight (iteration 46/100)
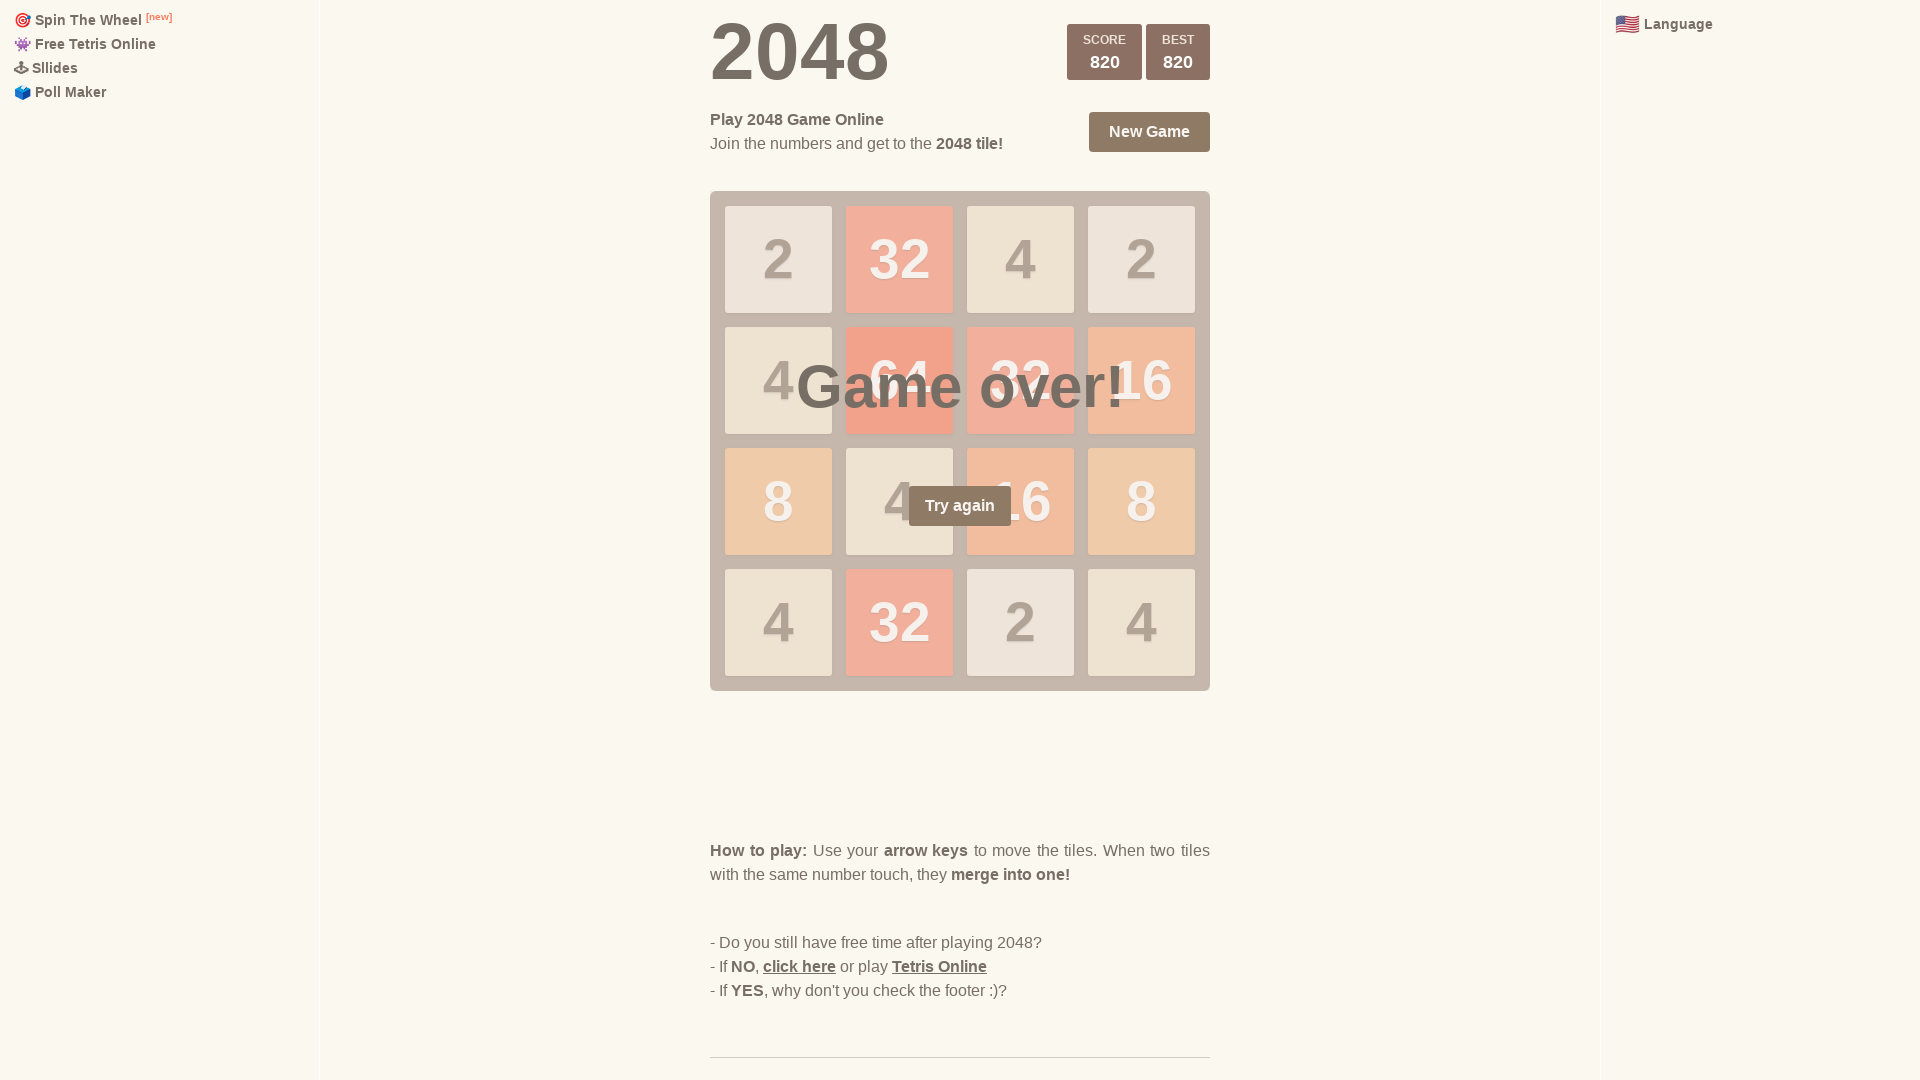

Pressed ArrowLeft (iteration 46/100)
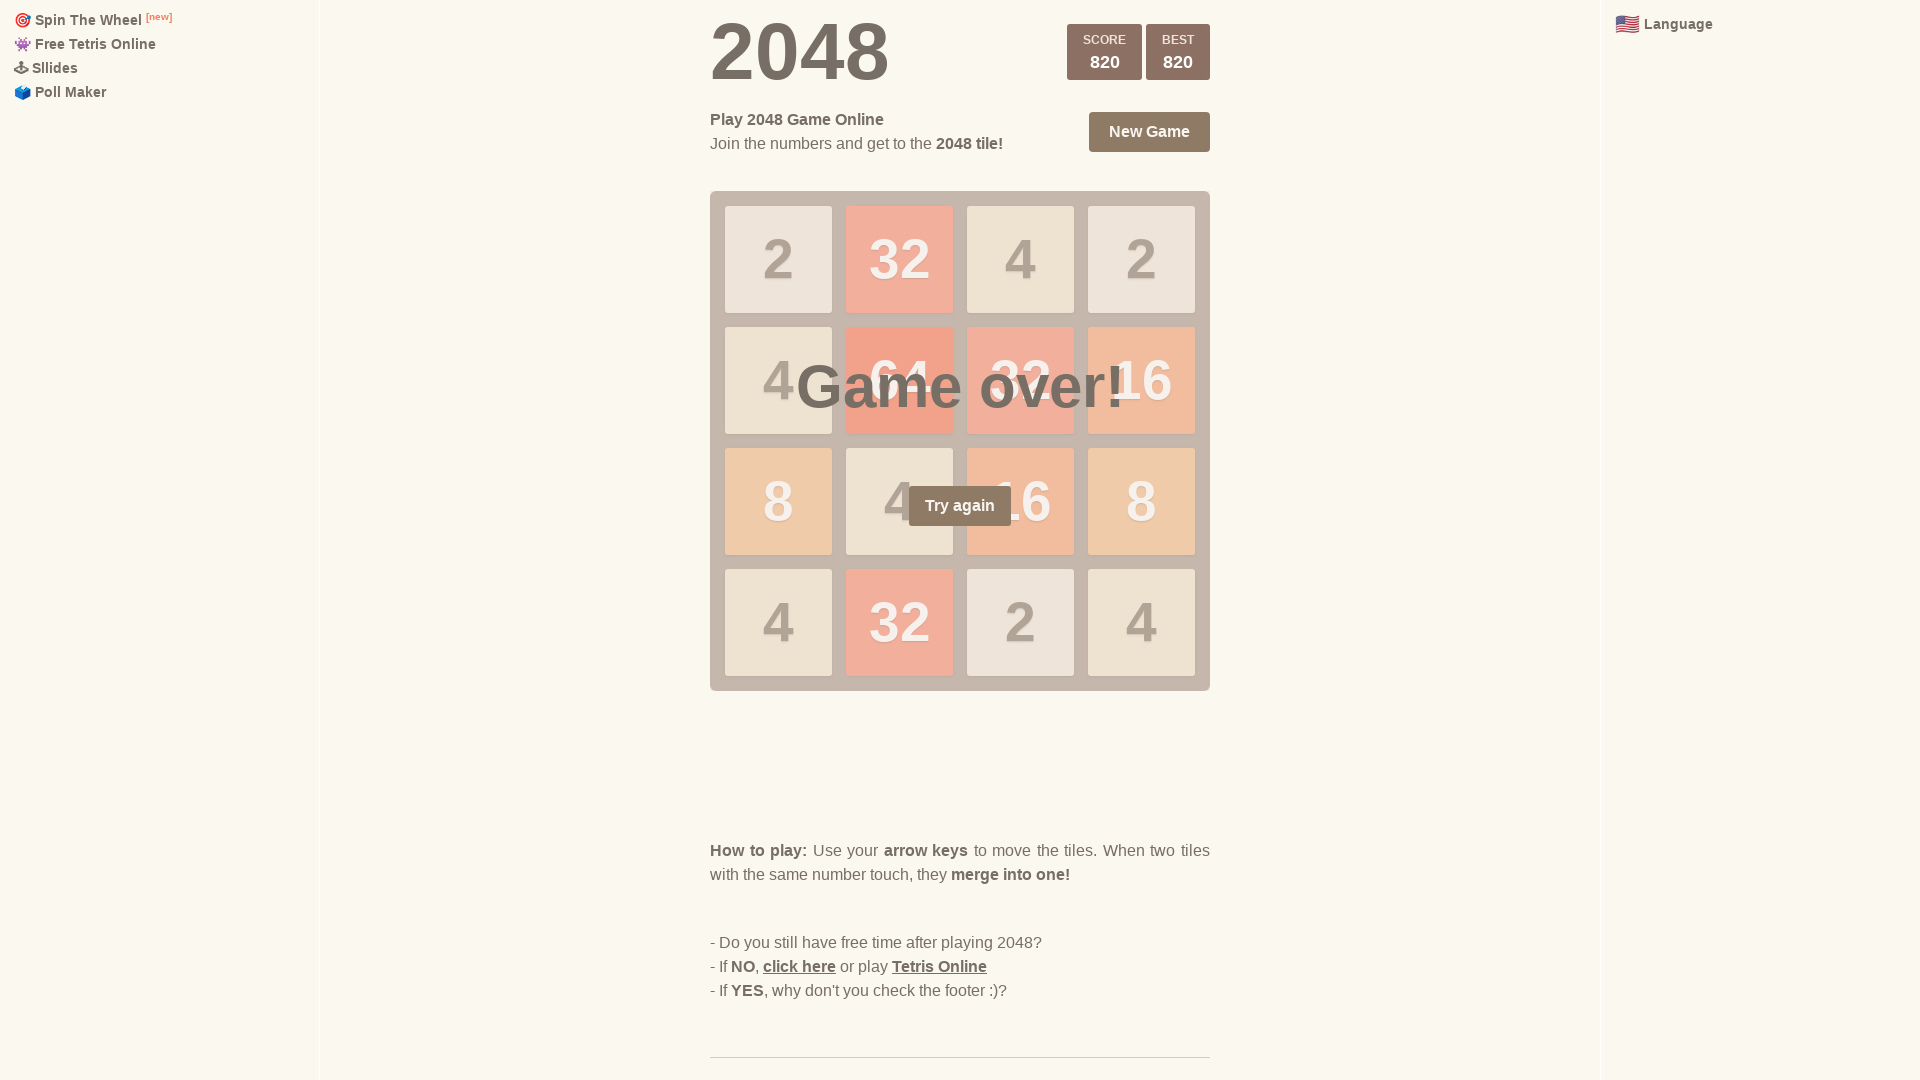

Pressed ArrowUp (iteration 46/100)
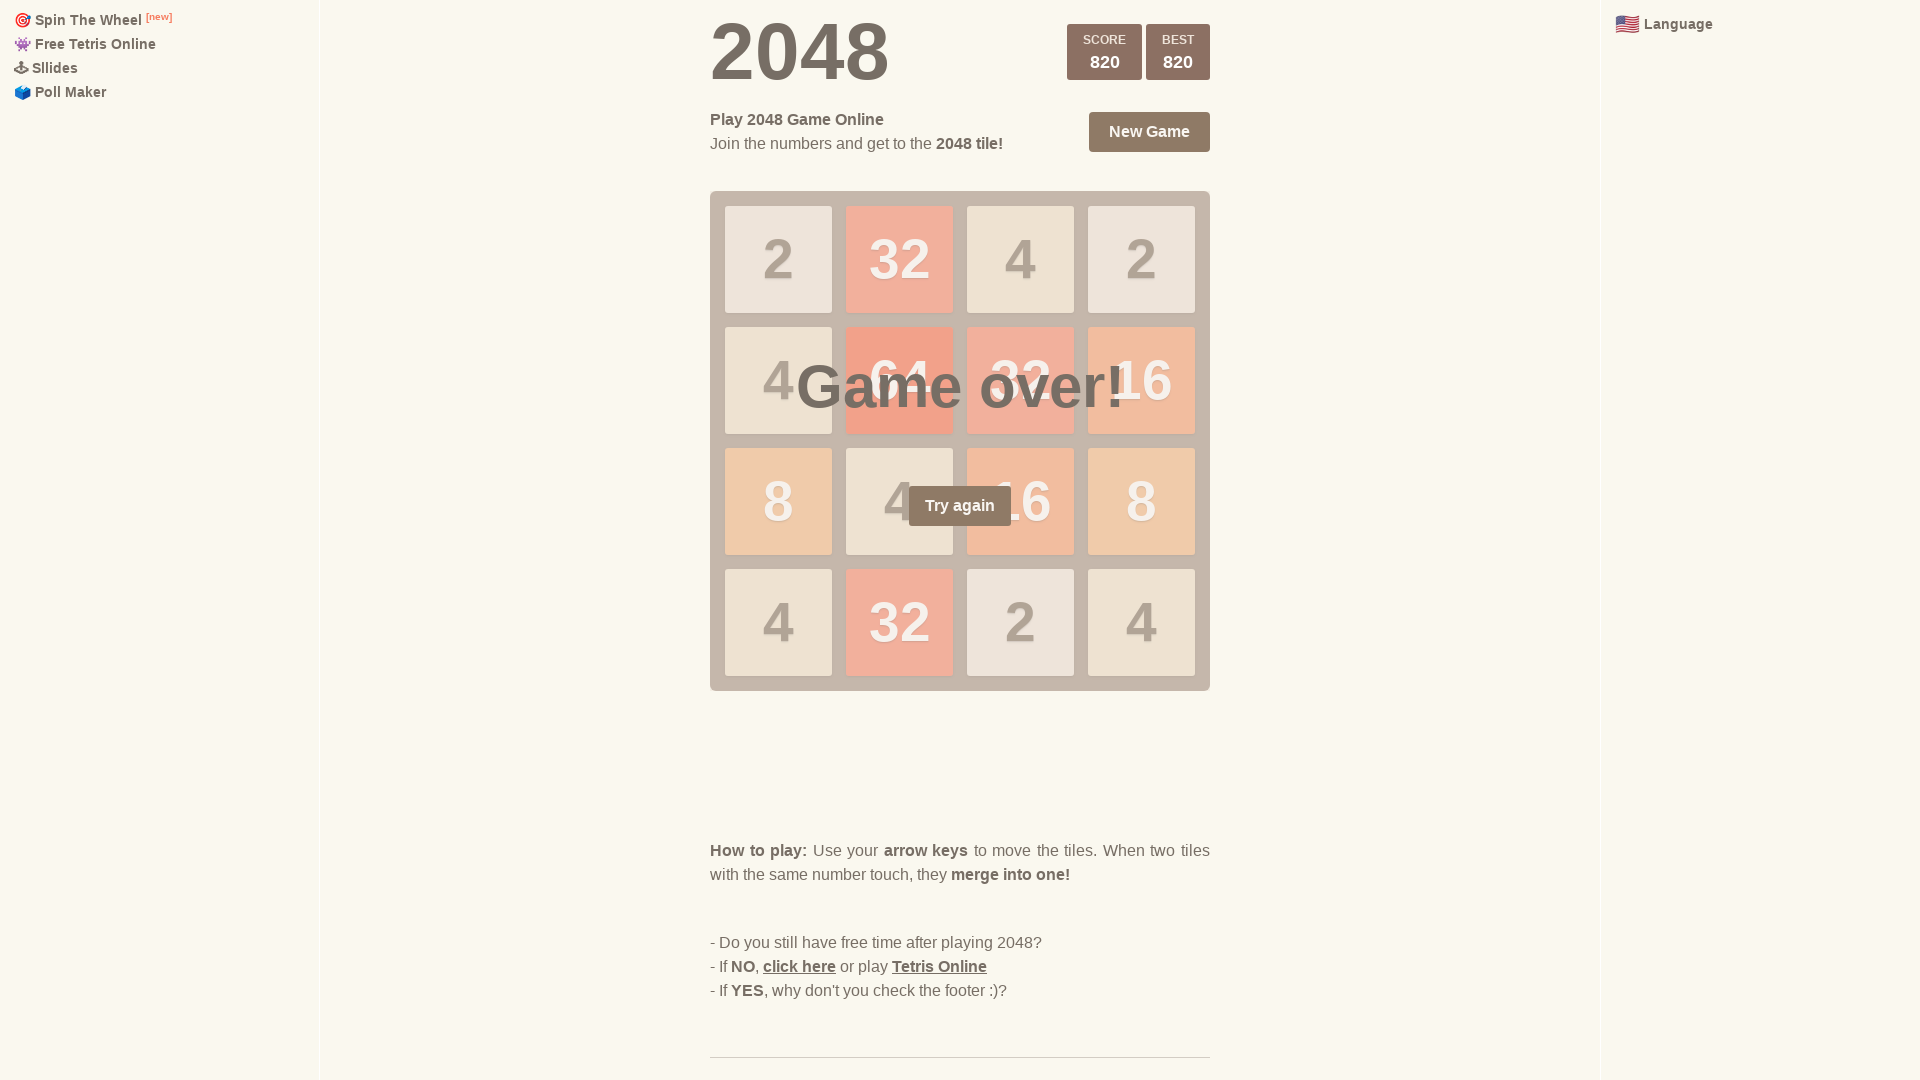

Pressed ArrowDown (iteration 47/100)
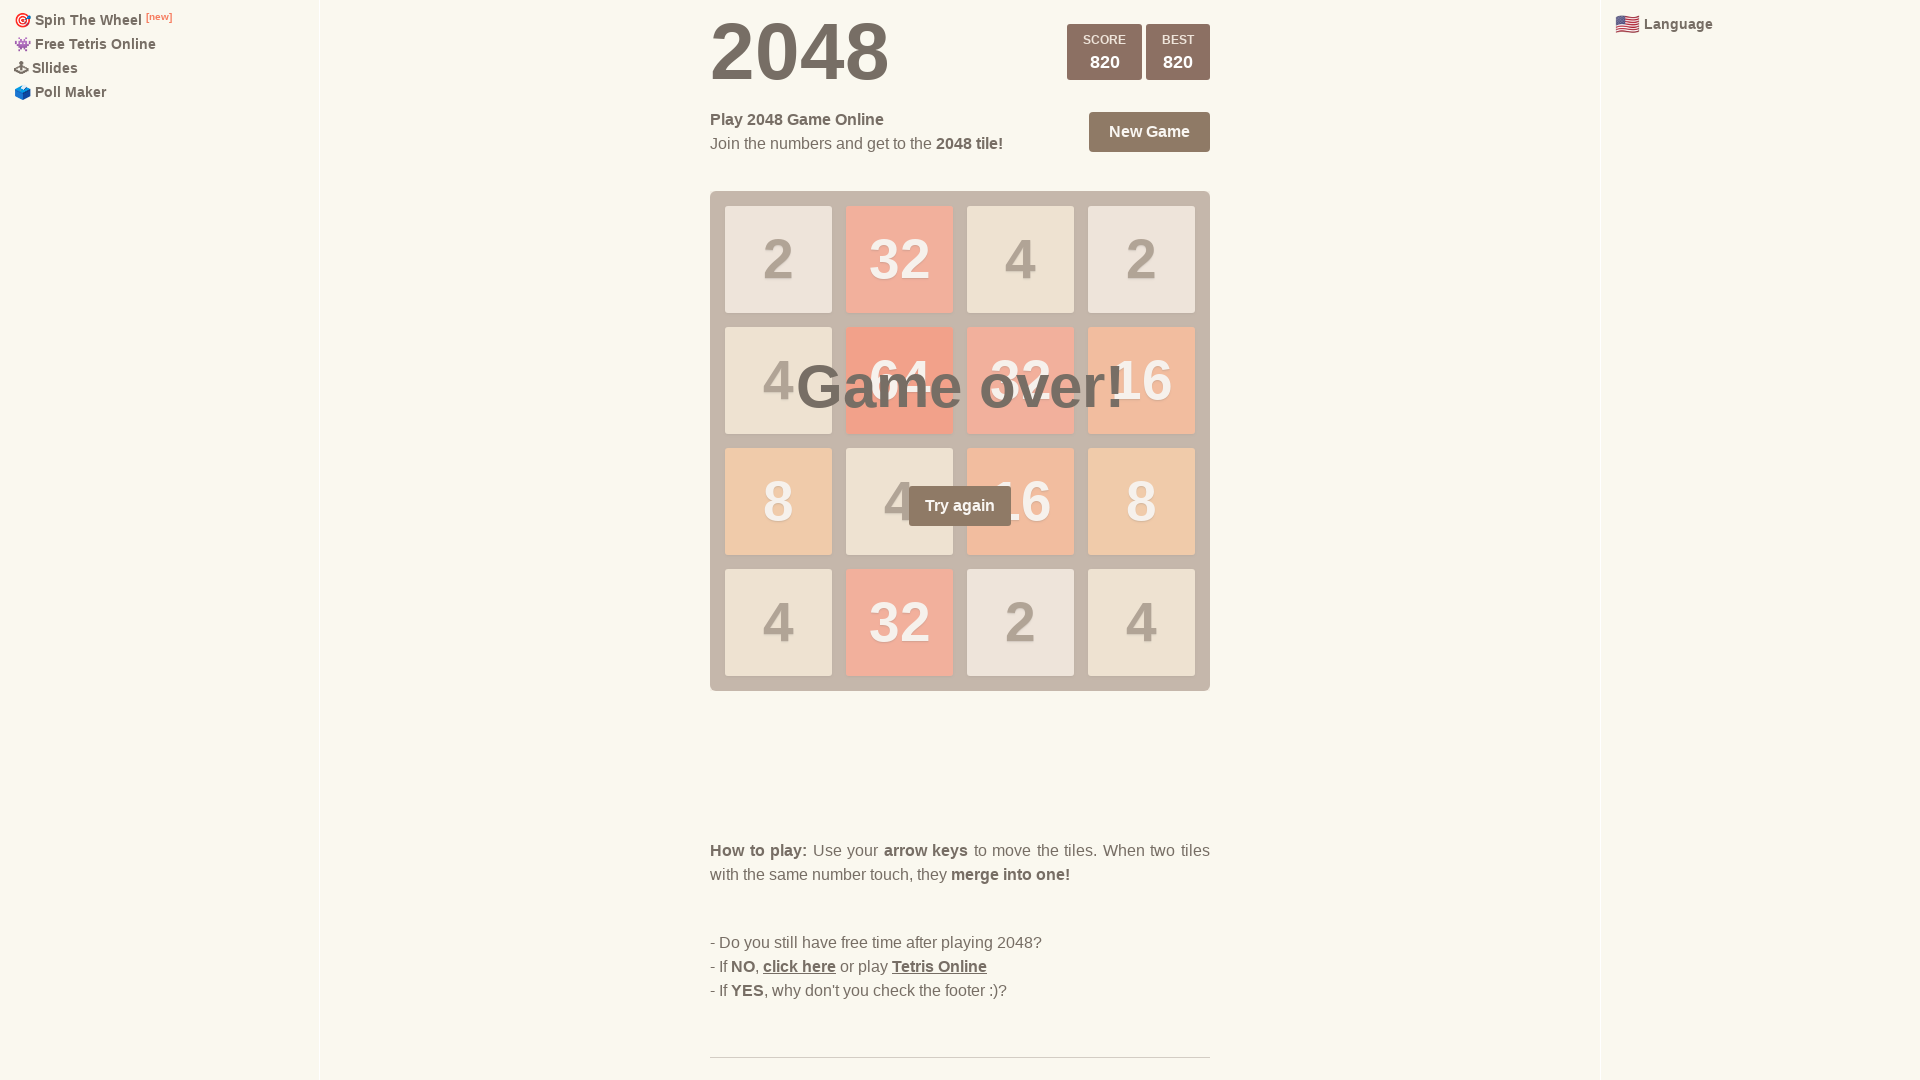

Pressed ArrowRight (iteration 47/100)
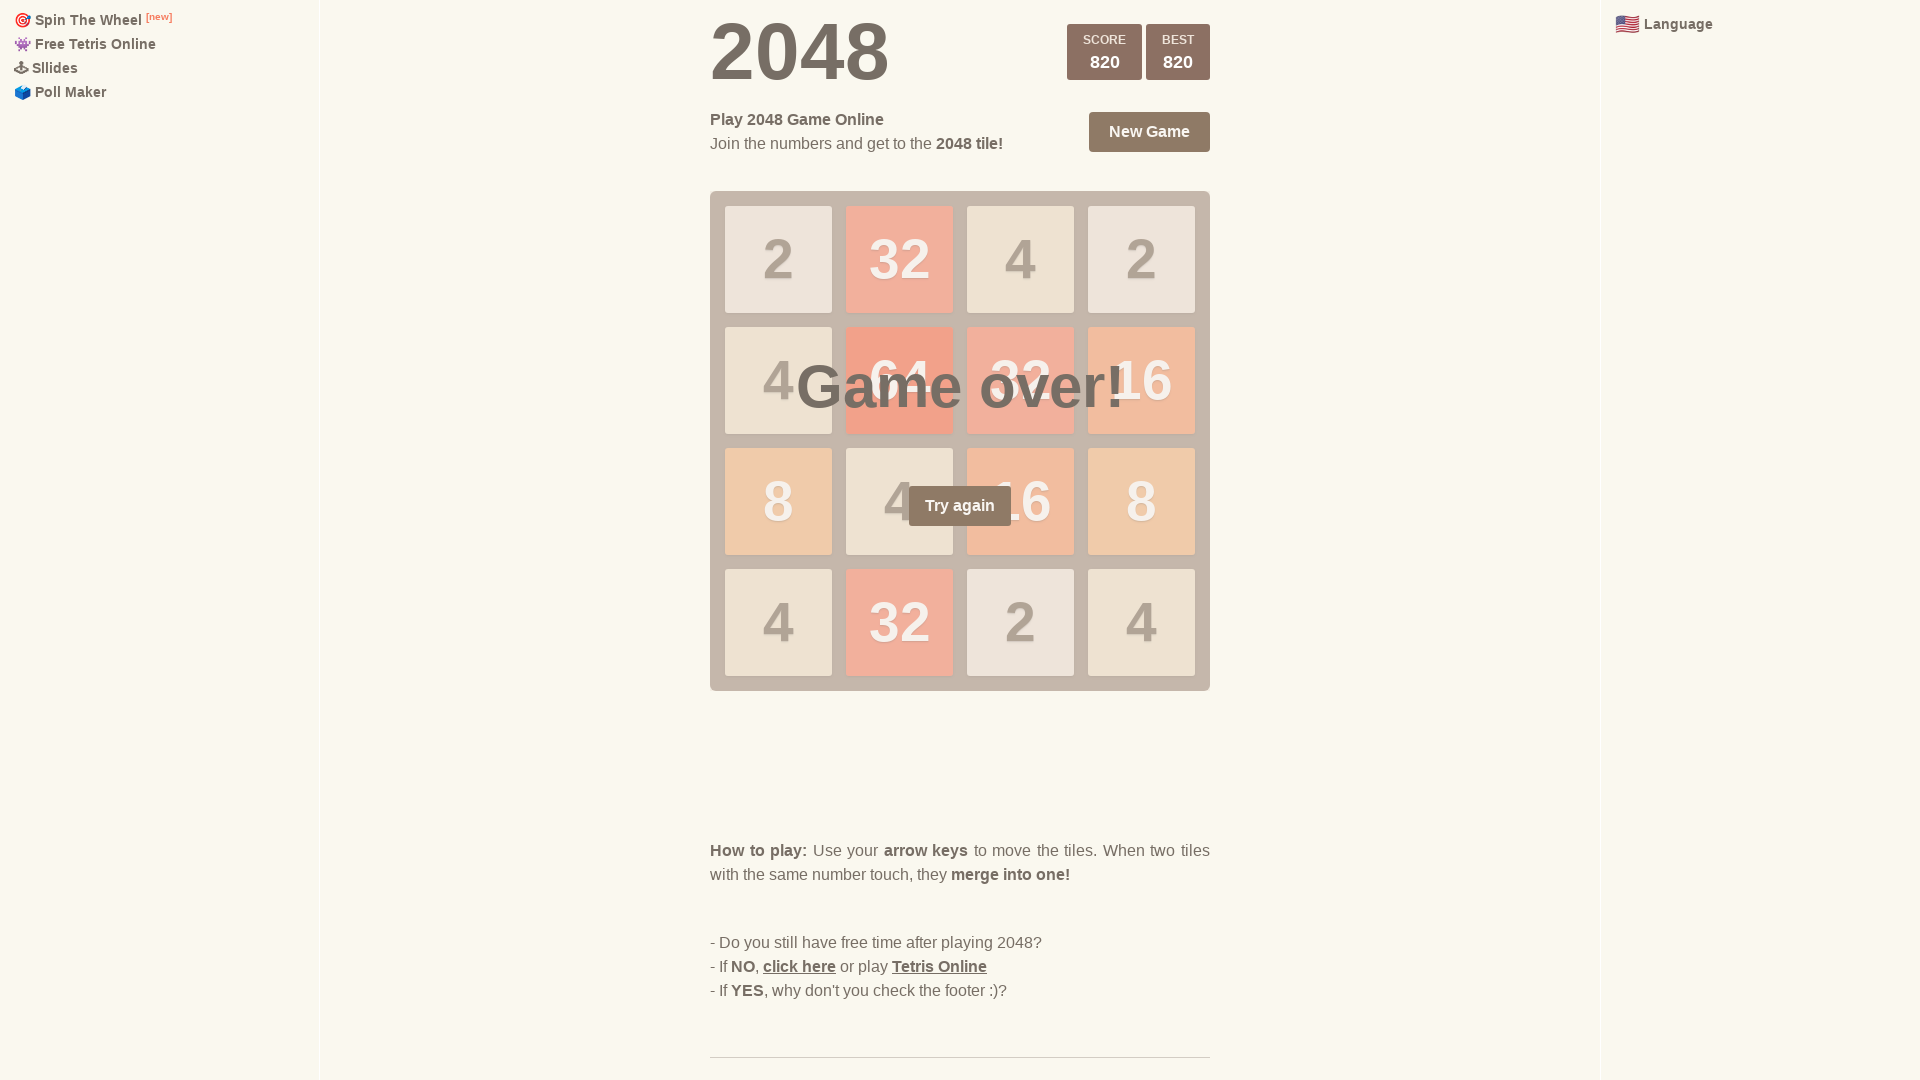

Pressed ArrowLeft (iteration 47/100)
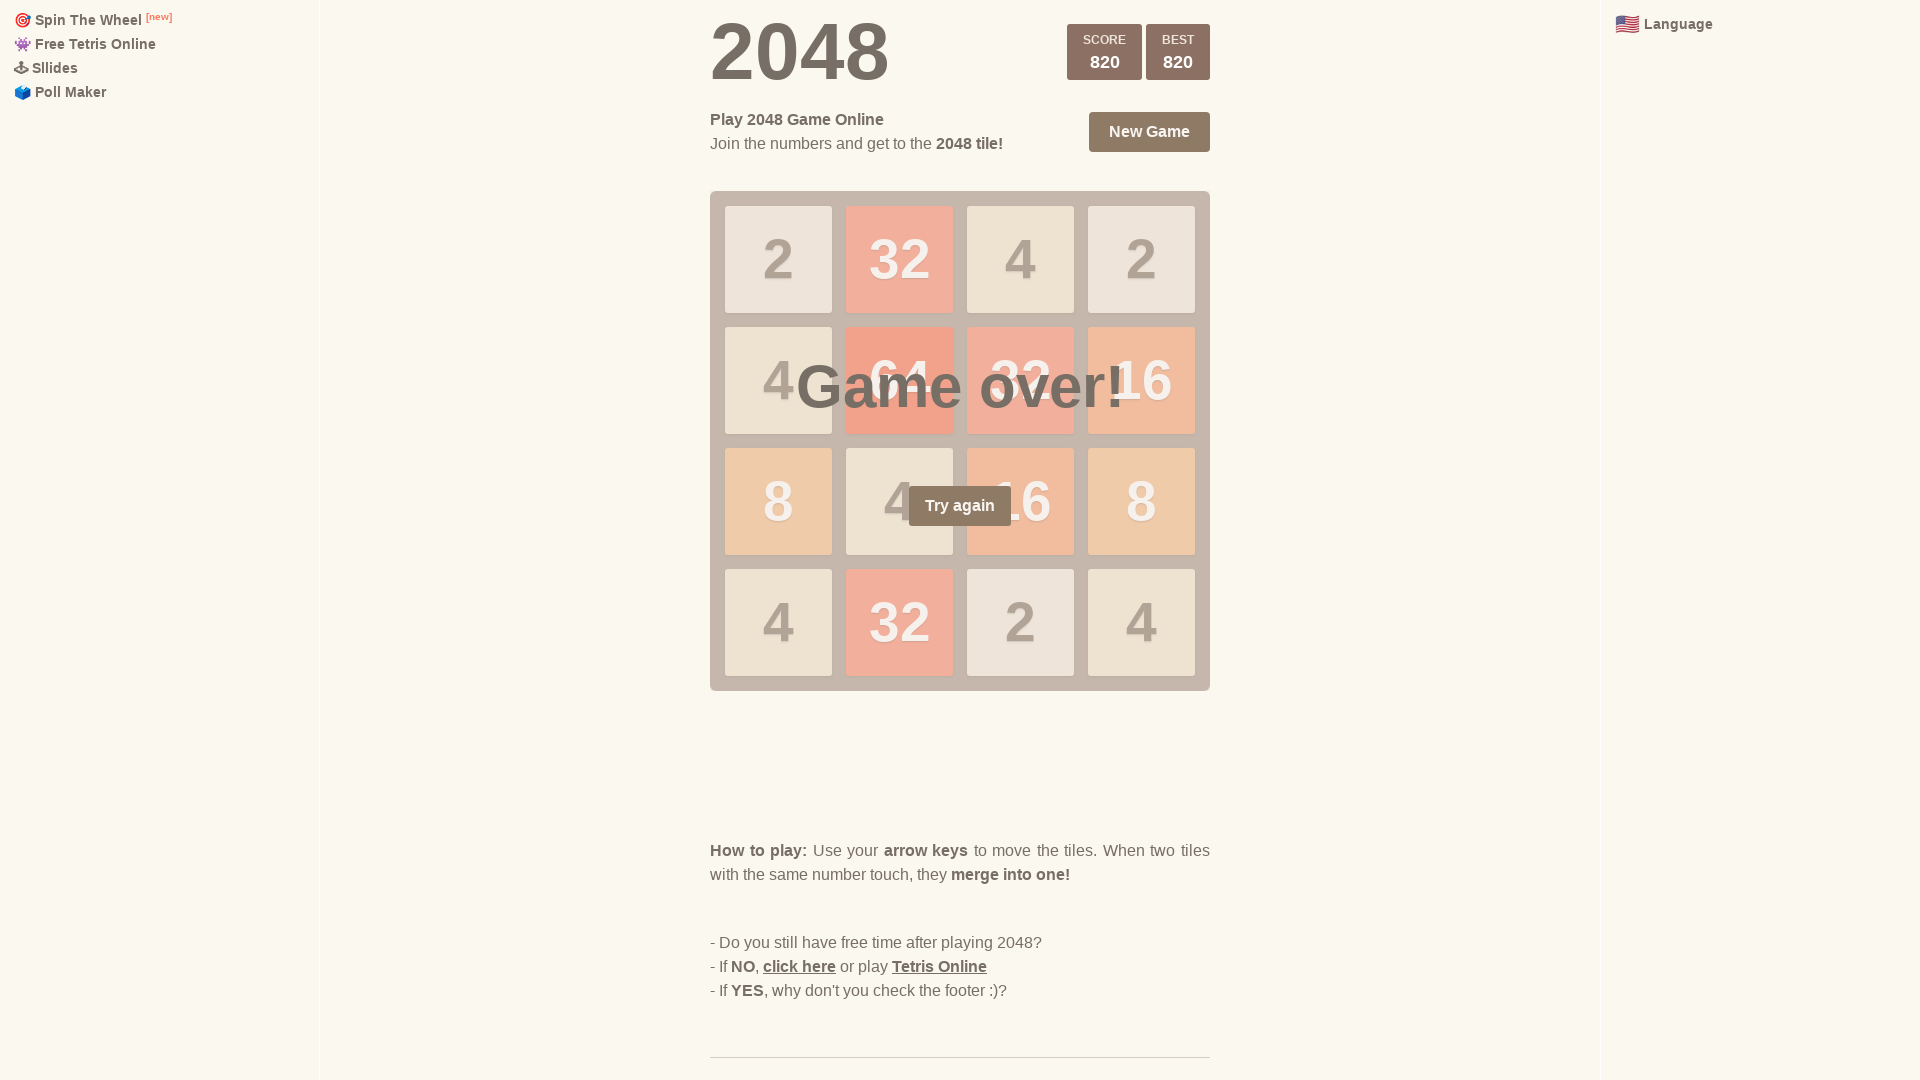

Pressed ArrowUp (iteration 47/100)
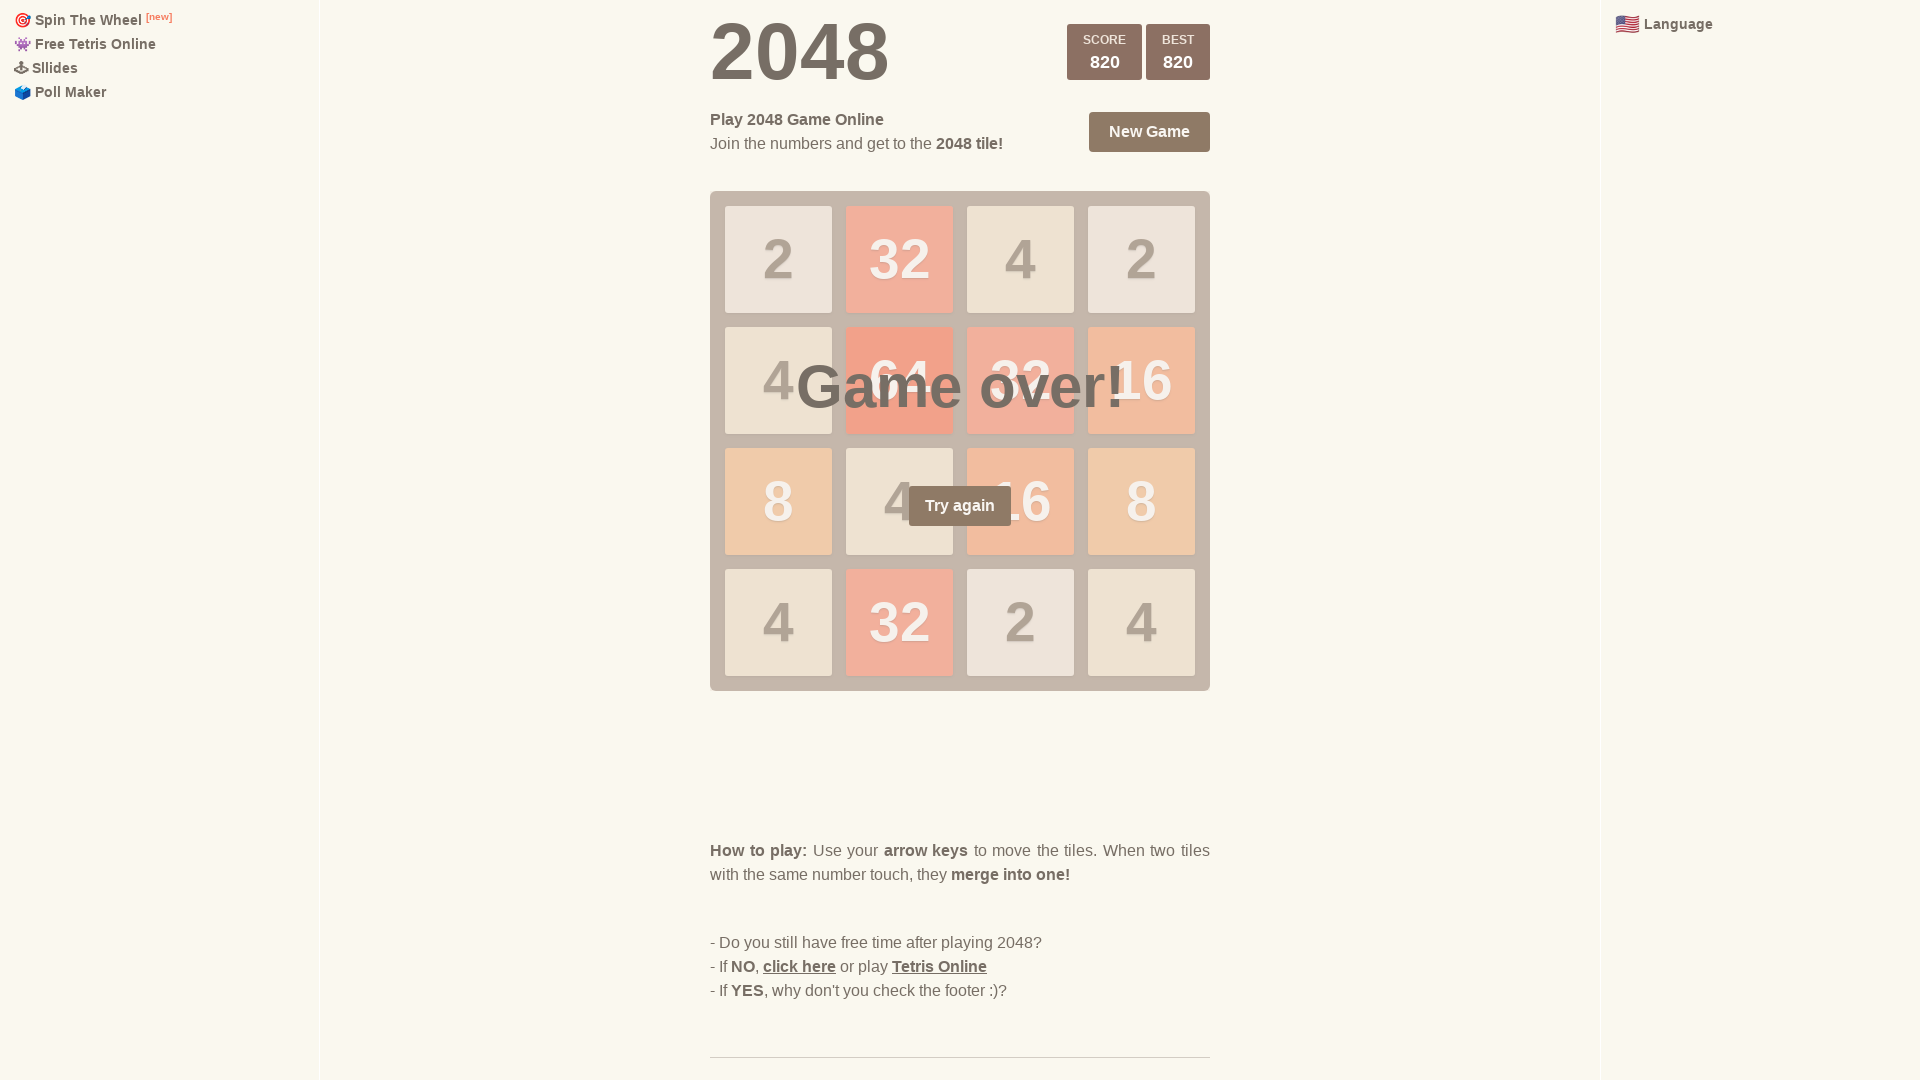

Pressed ArrowDown (iteration 48/100)
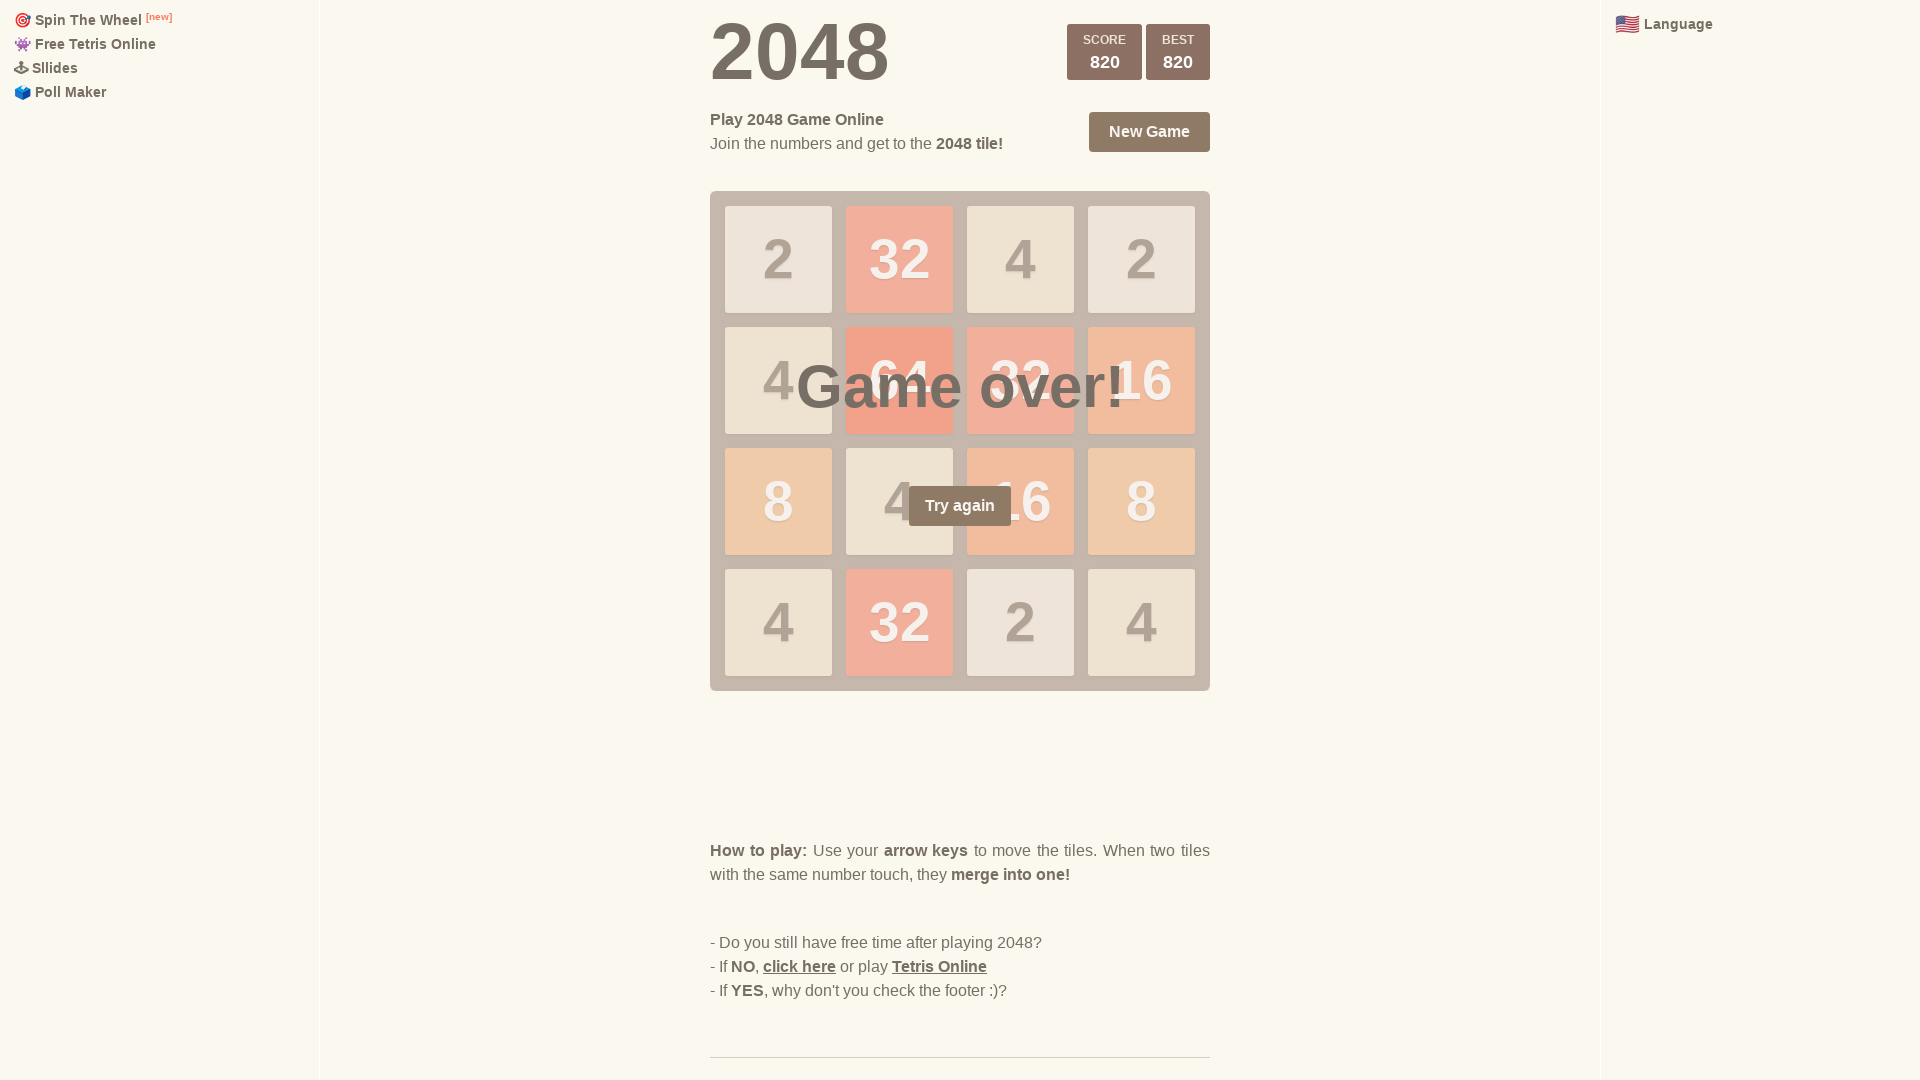

Pressed ArrowRight (iteration 48/100)
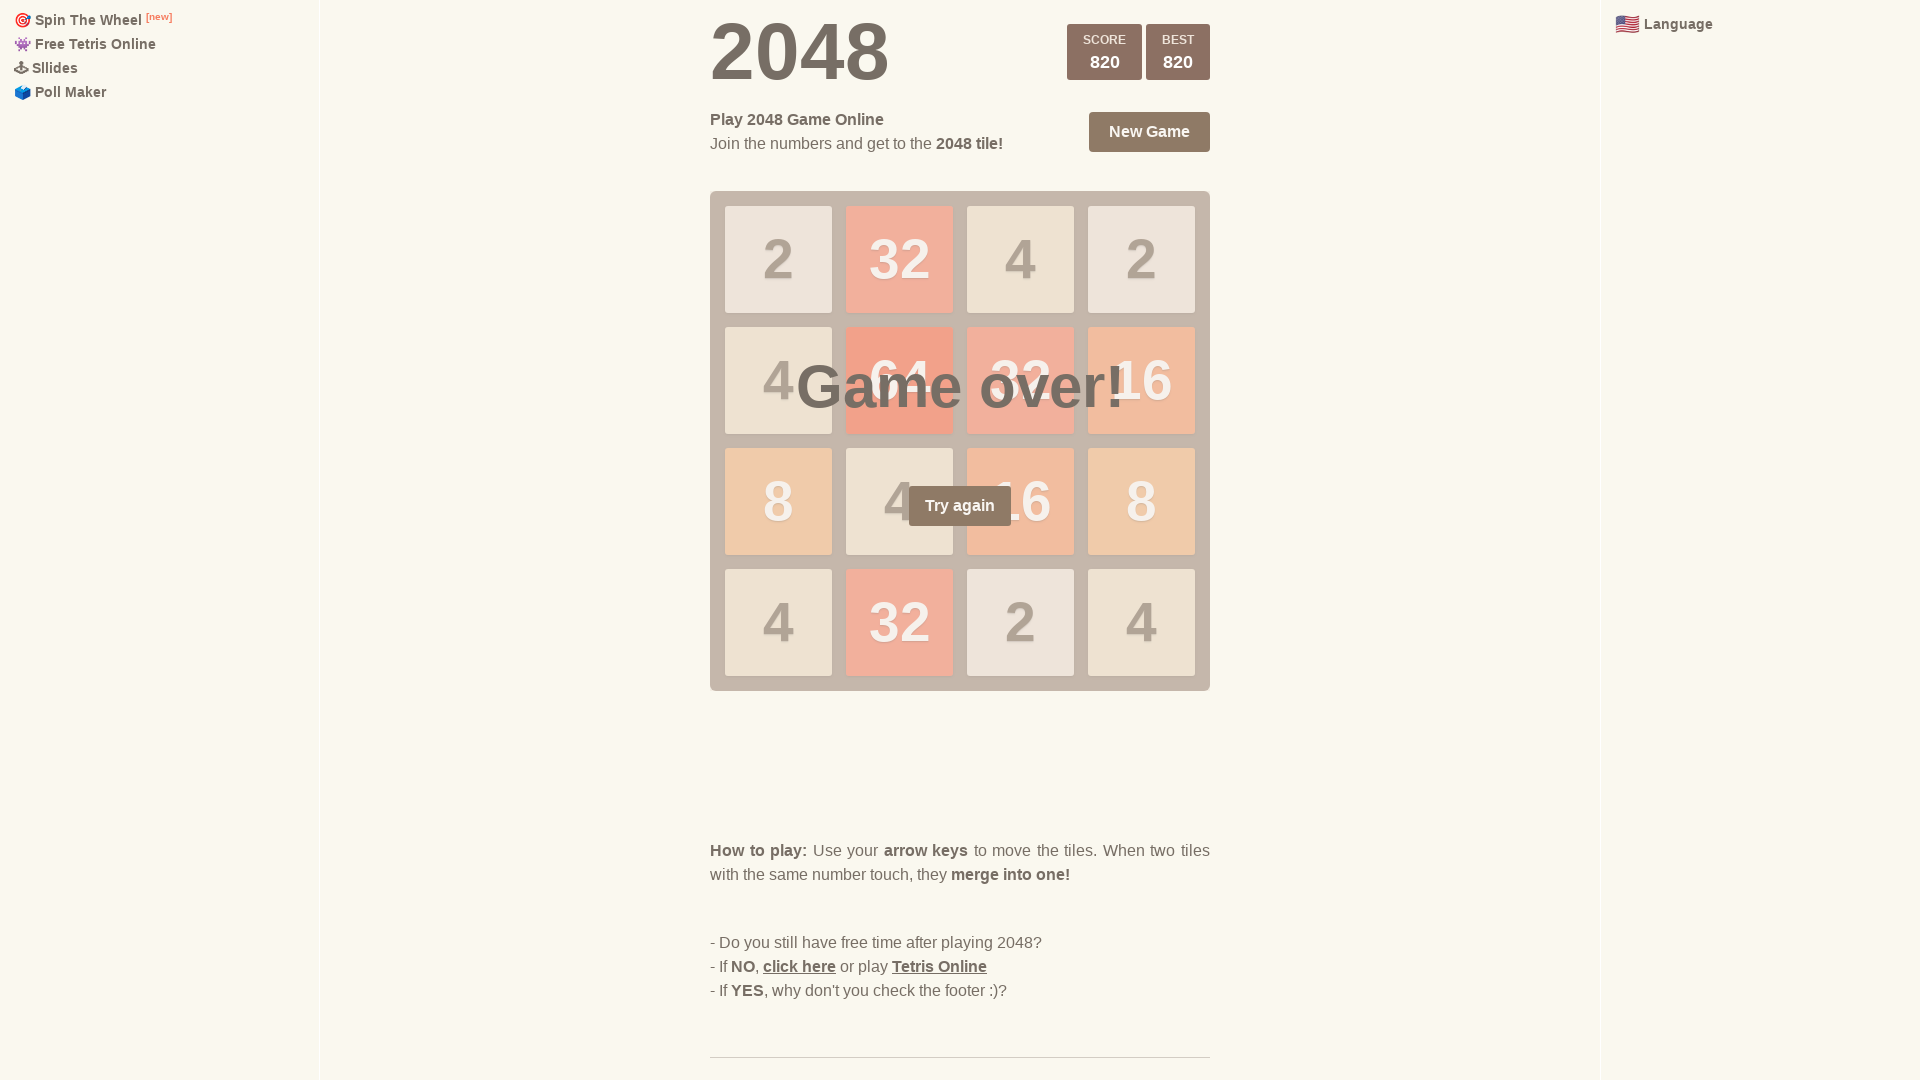

Pressed ArrowLeft (iteration 48/100)
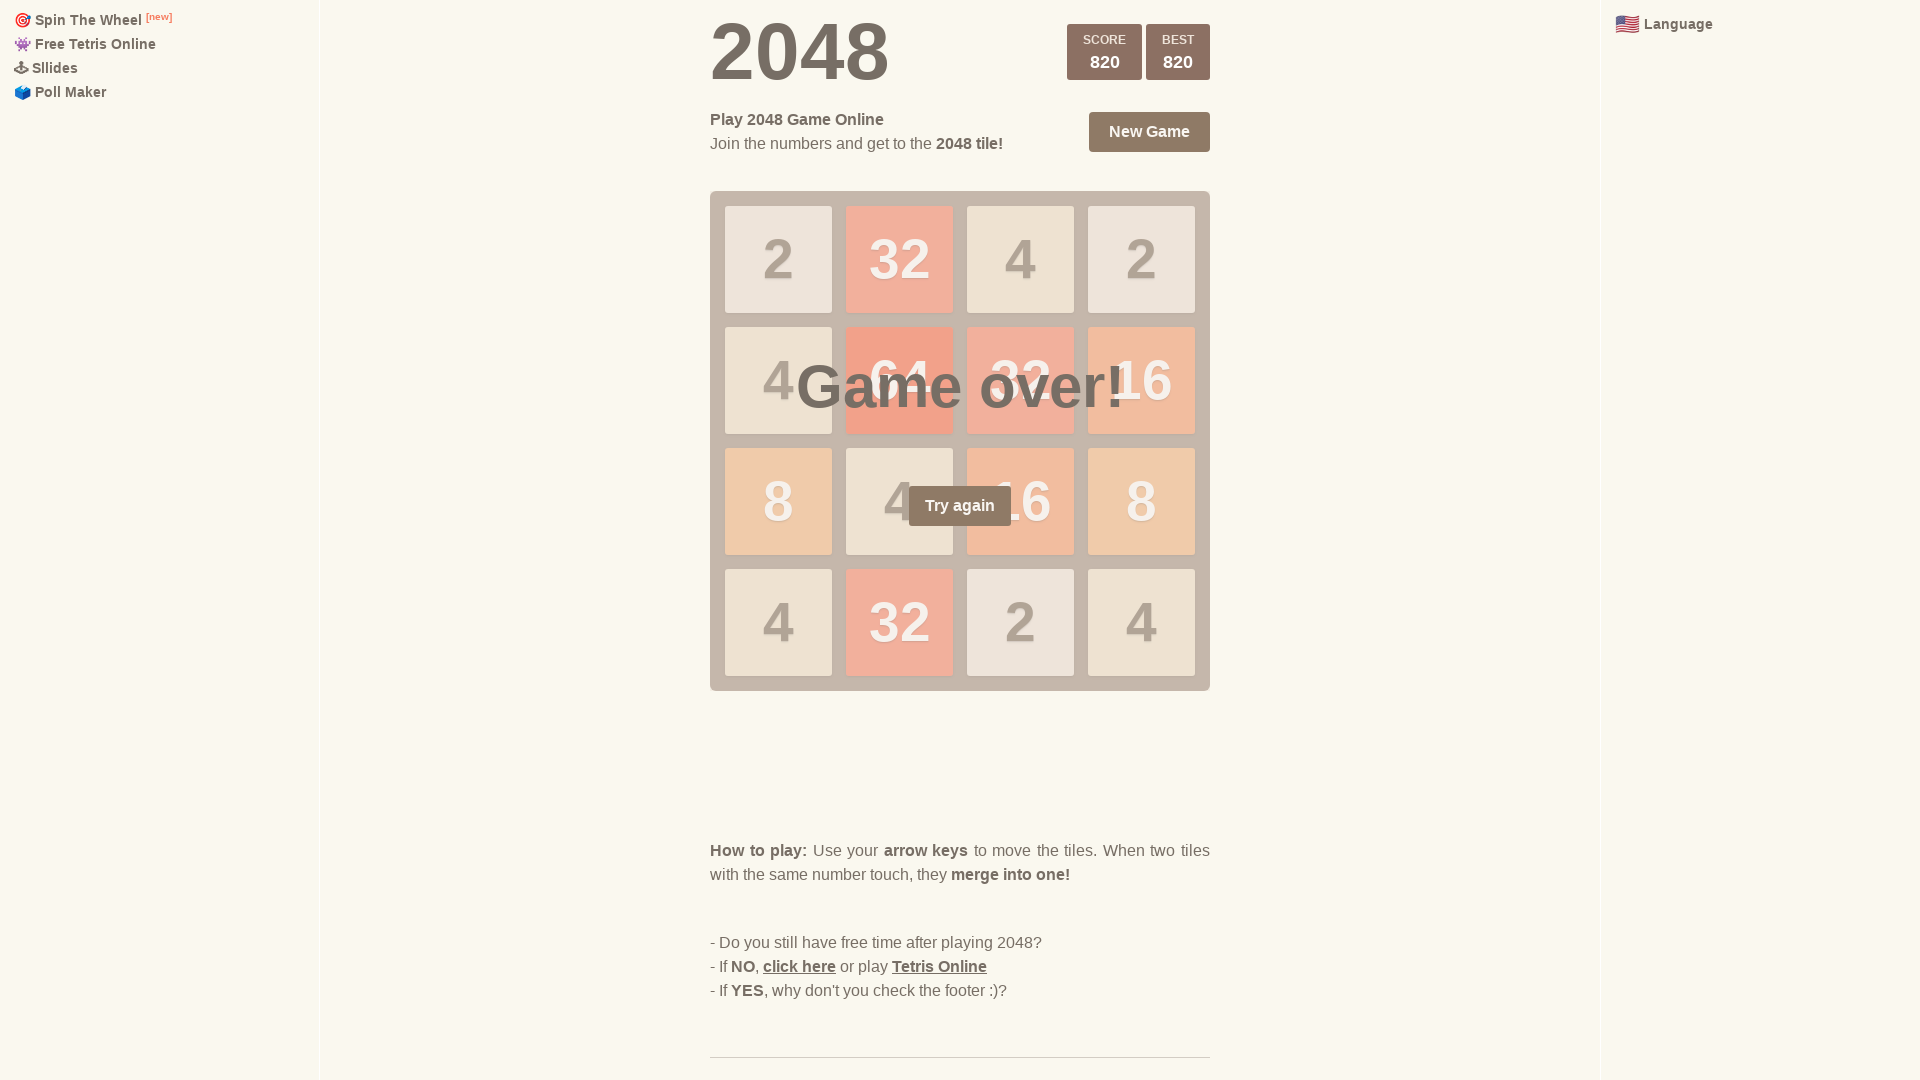

Pressed ArrowUp (iteration 48/100)
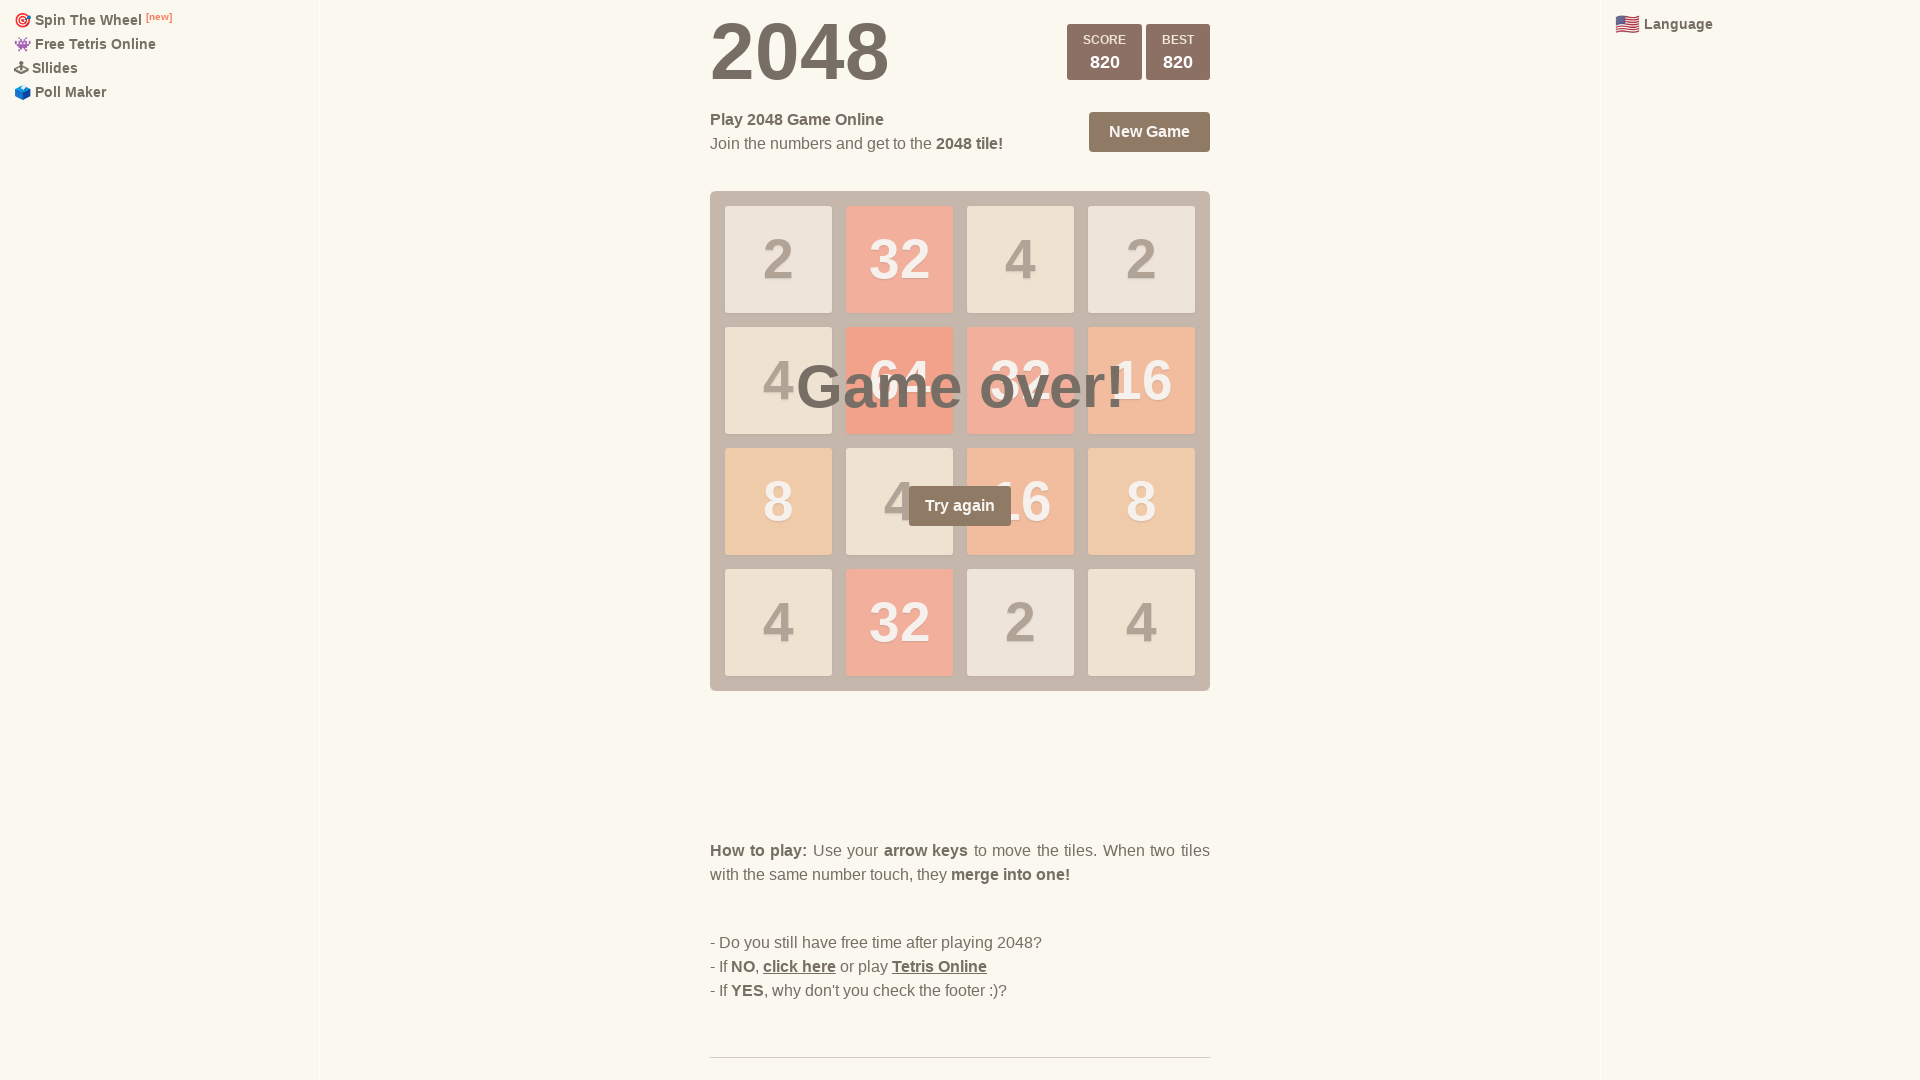

Pressed ArrowDown (iteration 49/100)
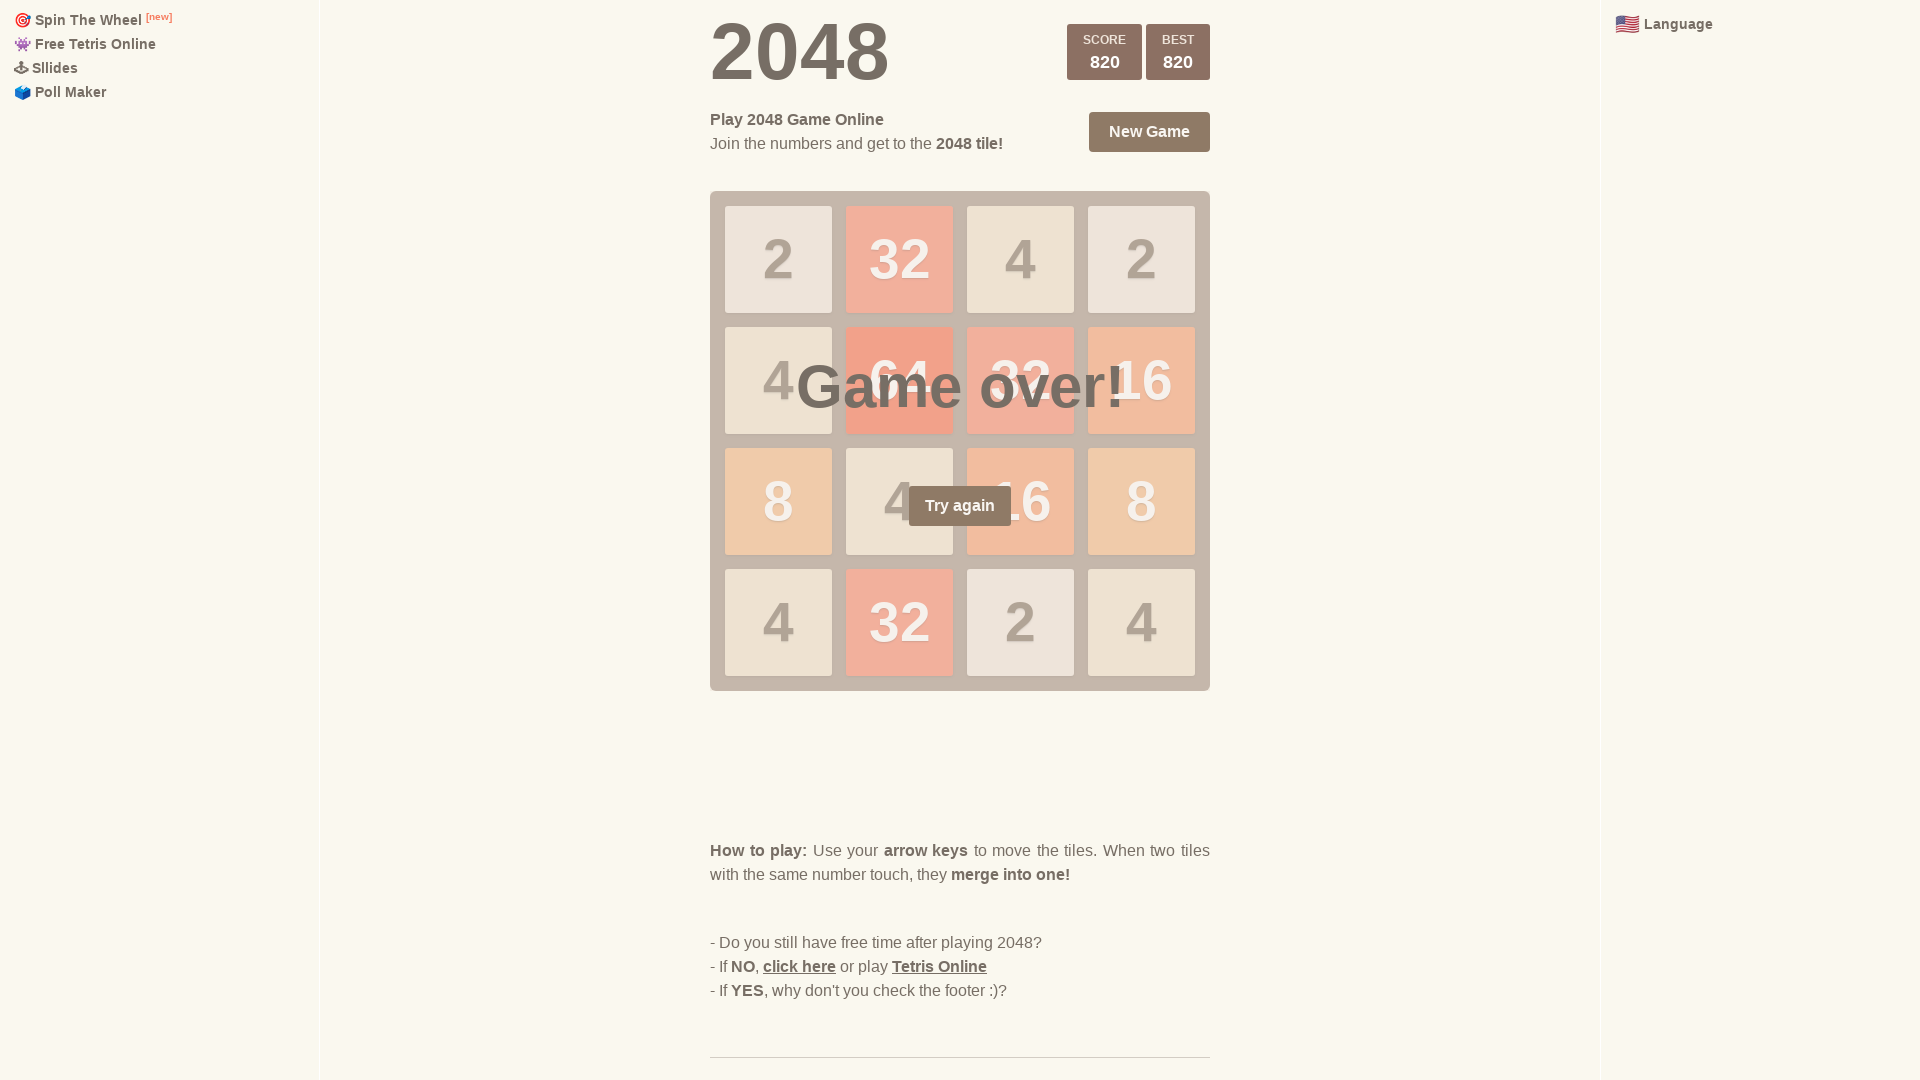

Pressed ArrowRight (iteration 49/100)
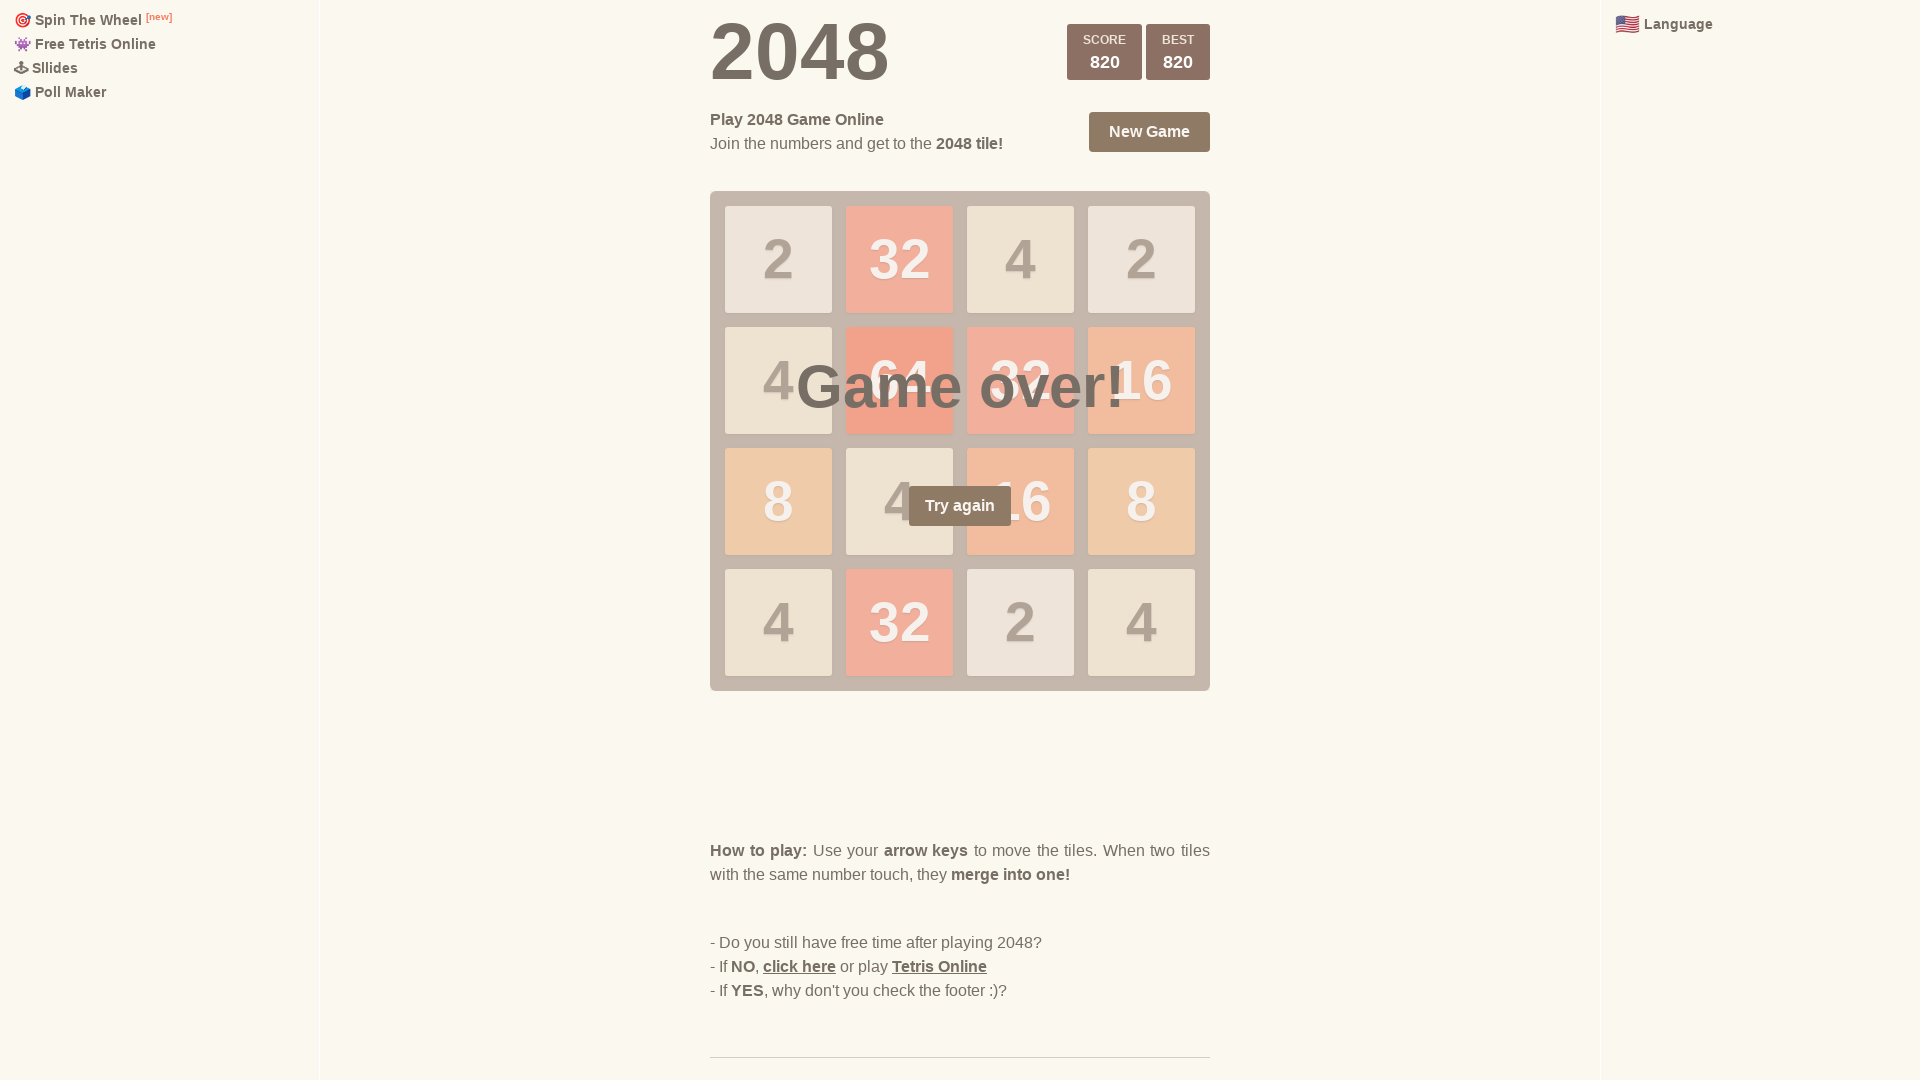

Pressed ArrowLeft (iteration 49/100)
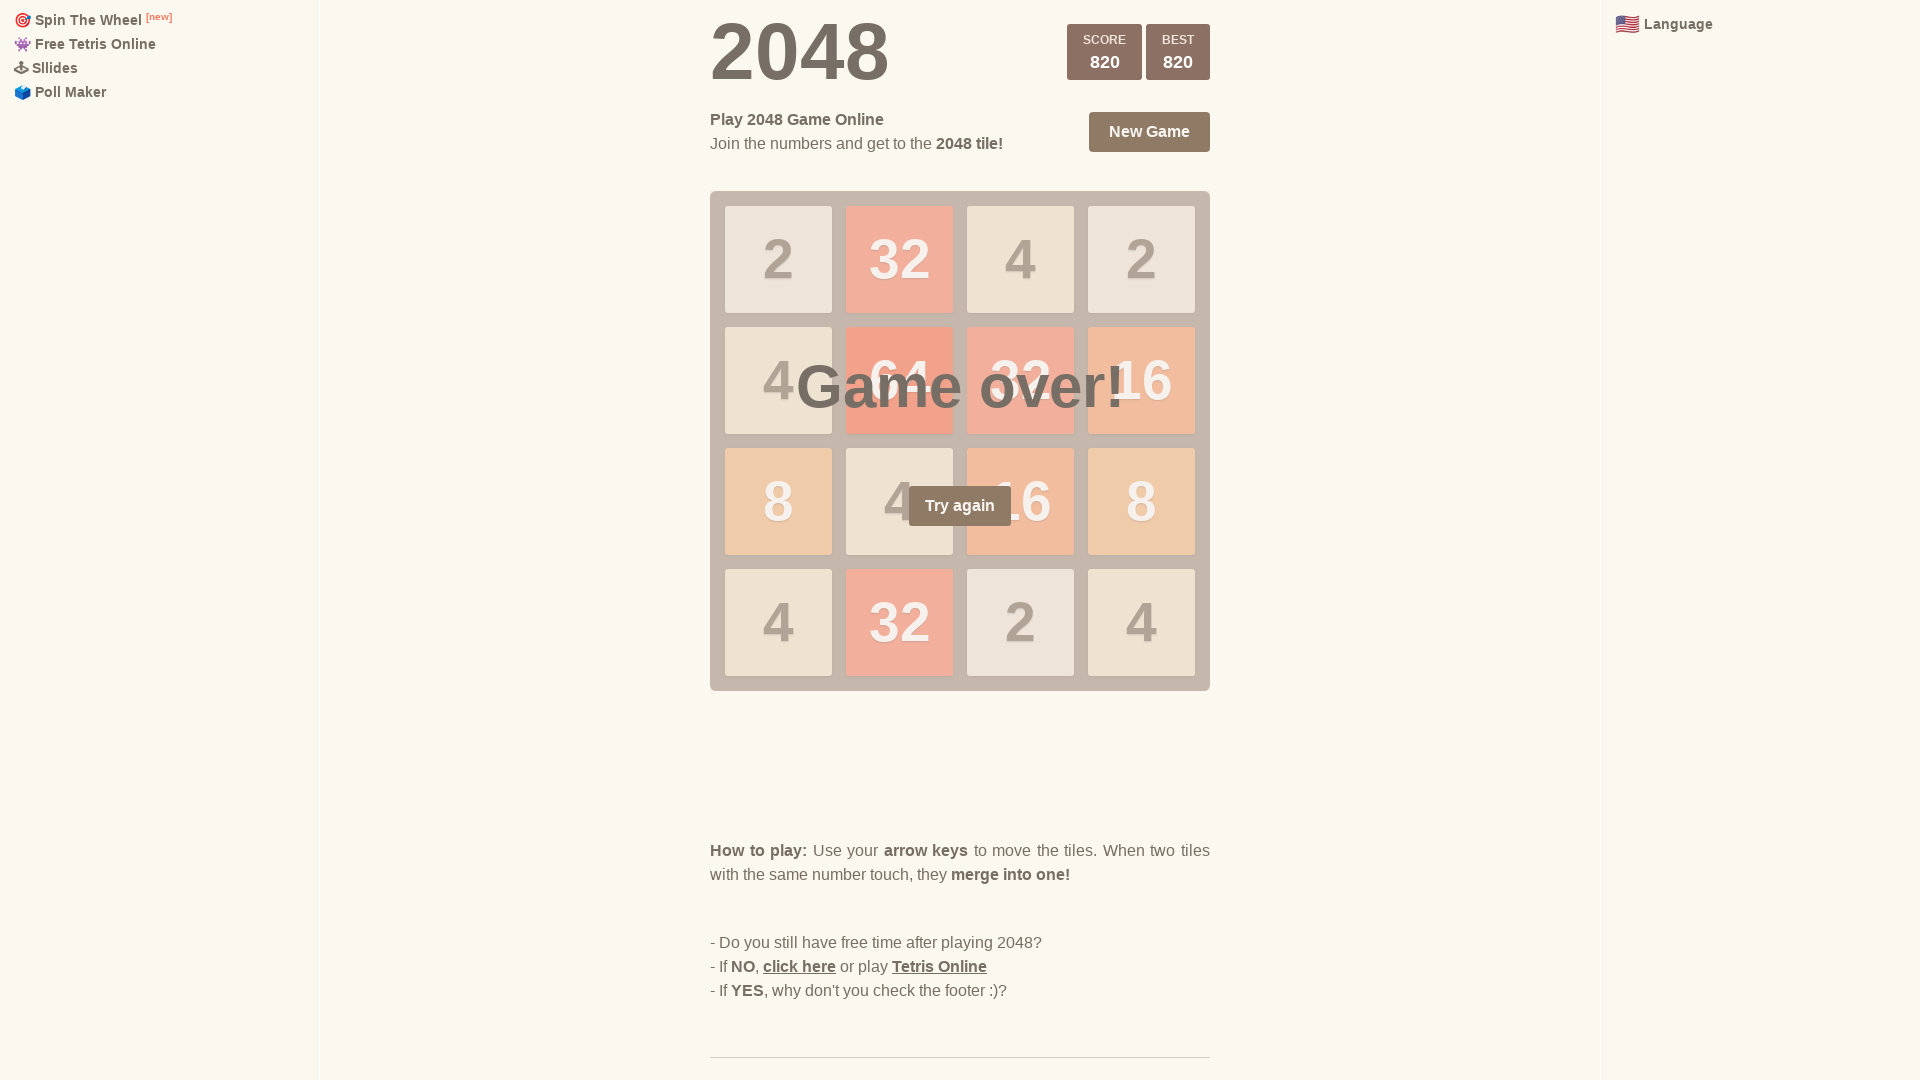

Pressed ArrowUp (iteration 49/100)
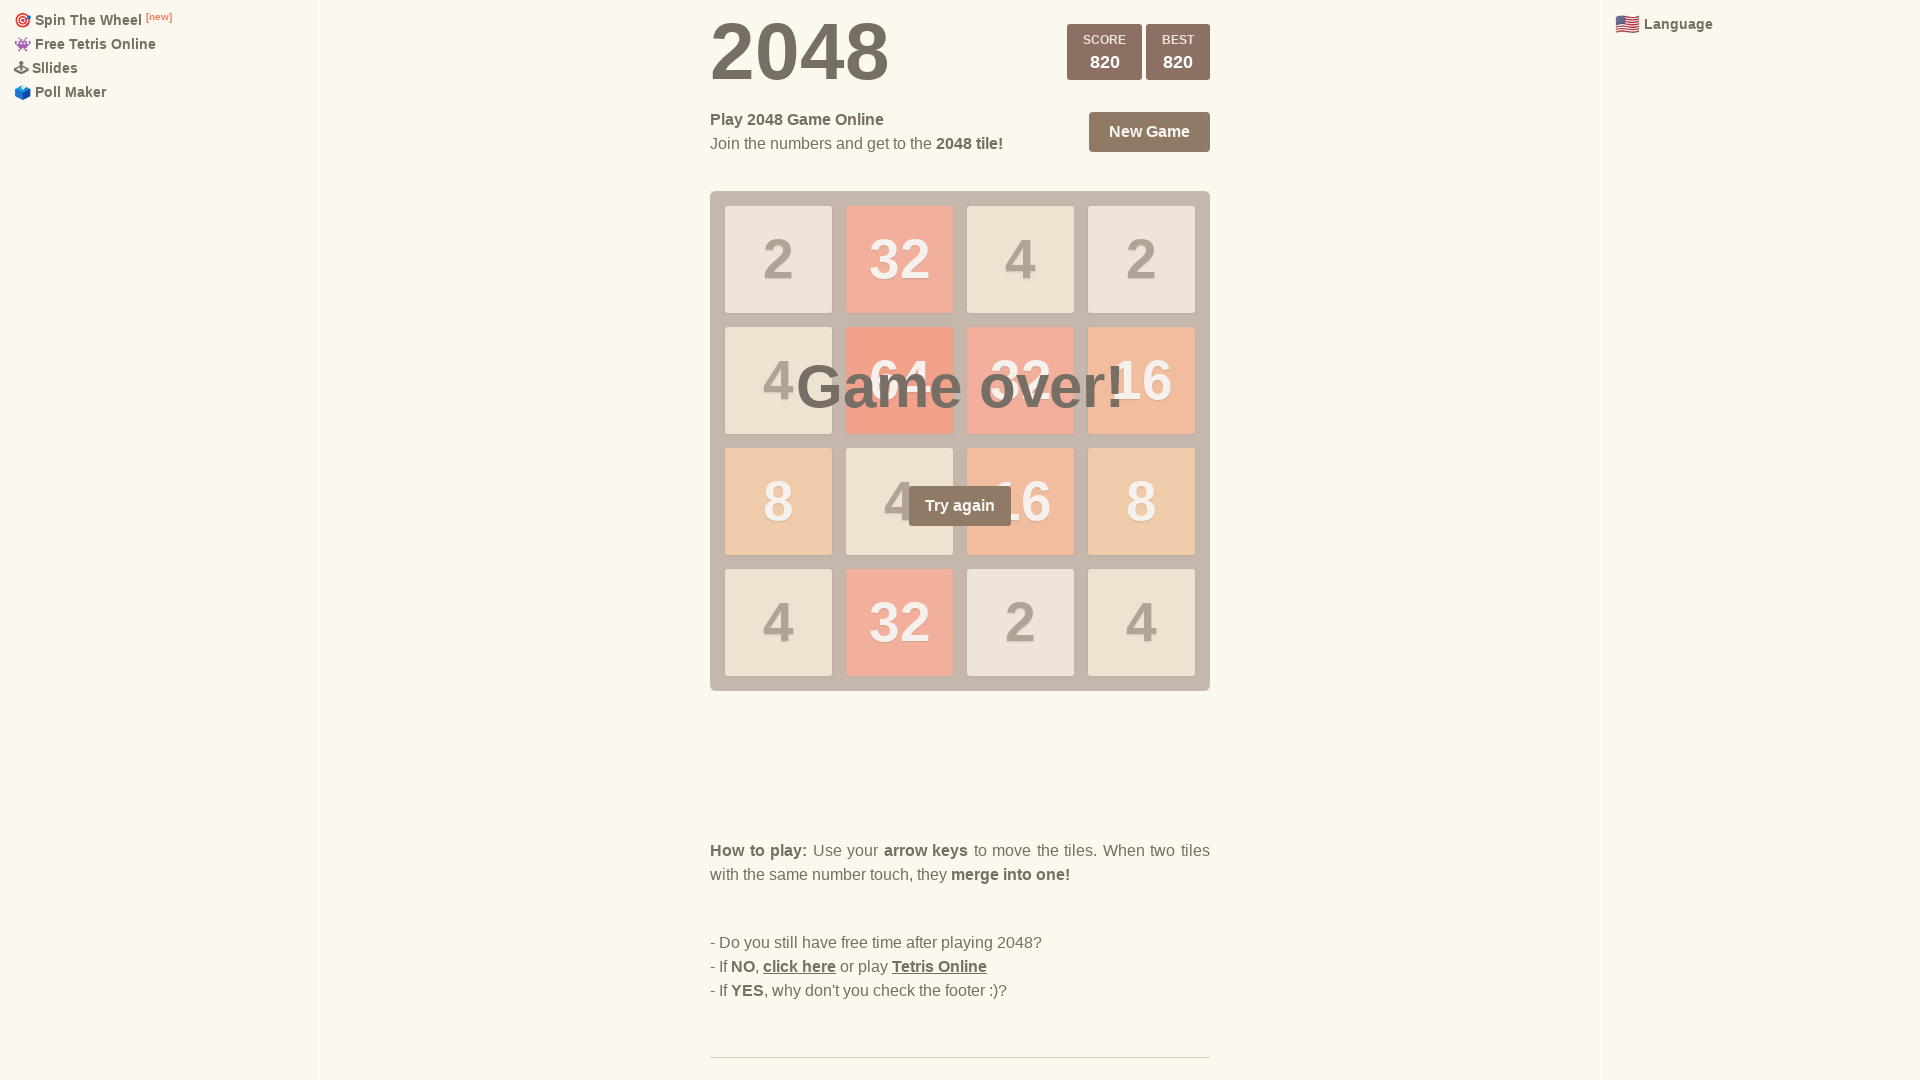

Pressed ArrowDown (iteration 50/100)
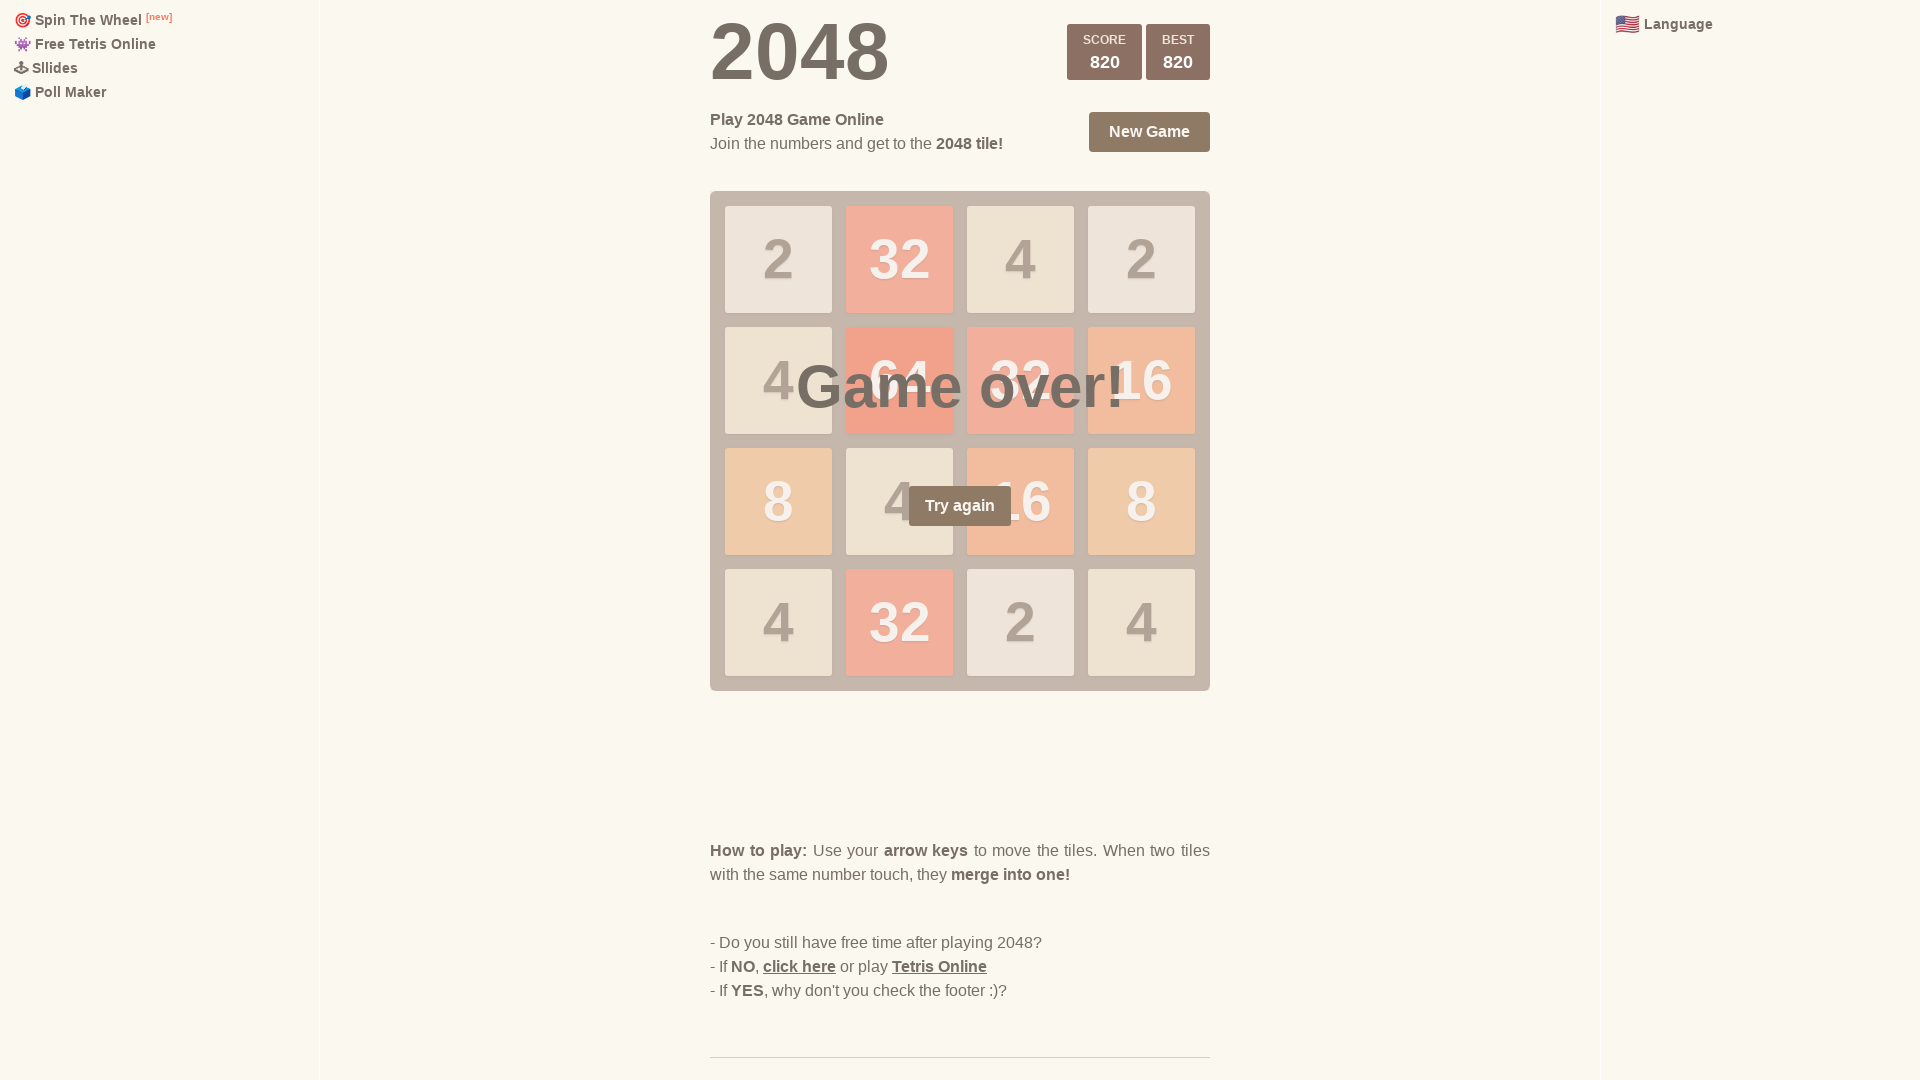

Pressed ArrowRight (iteration 50/100)
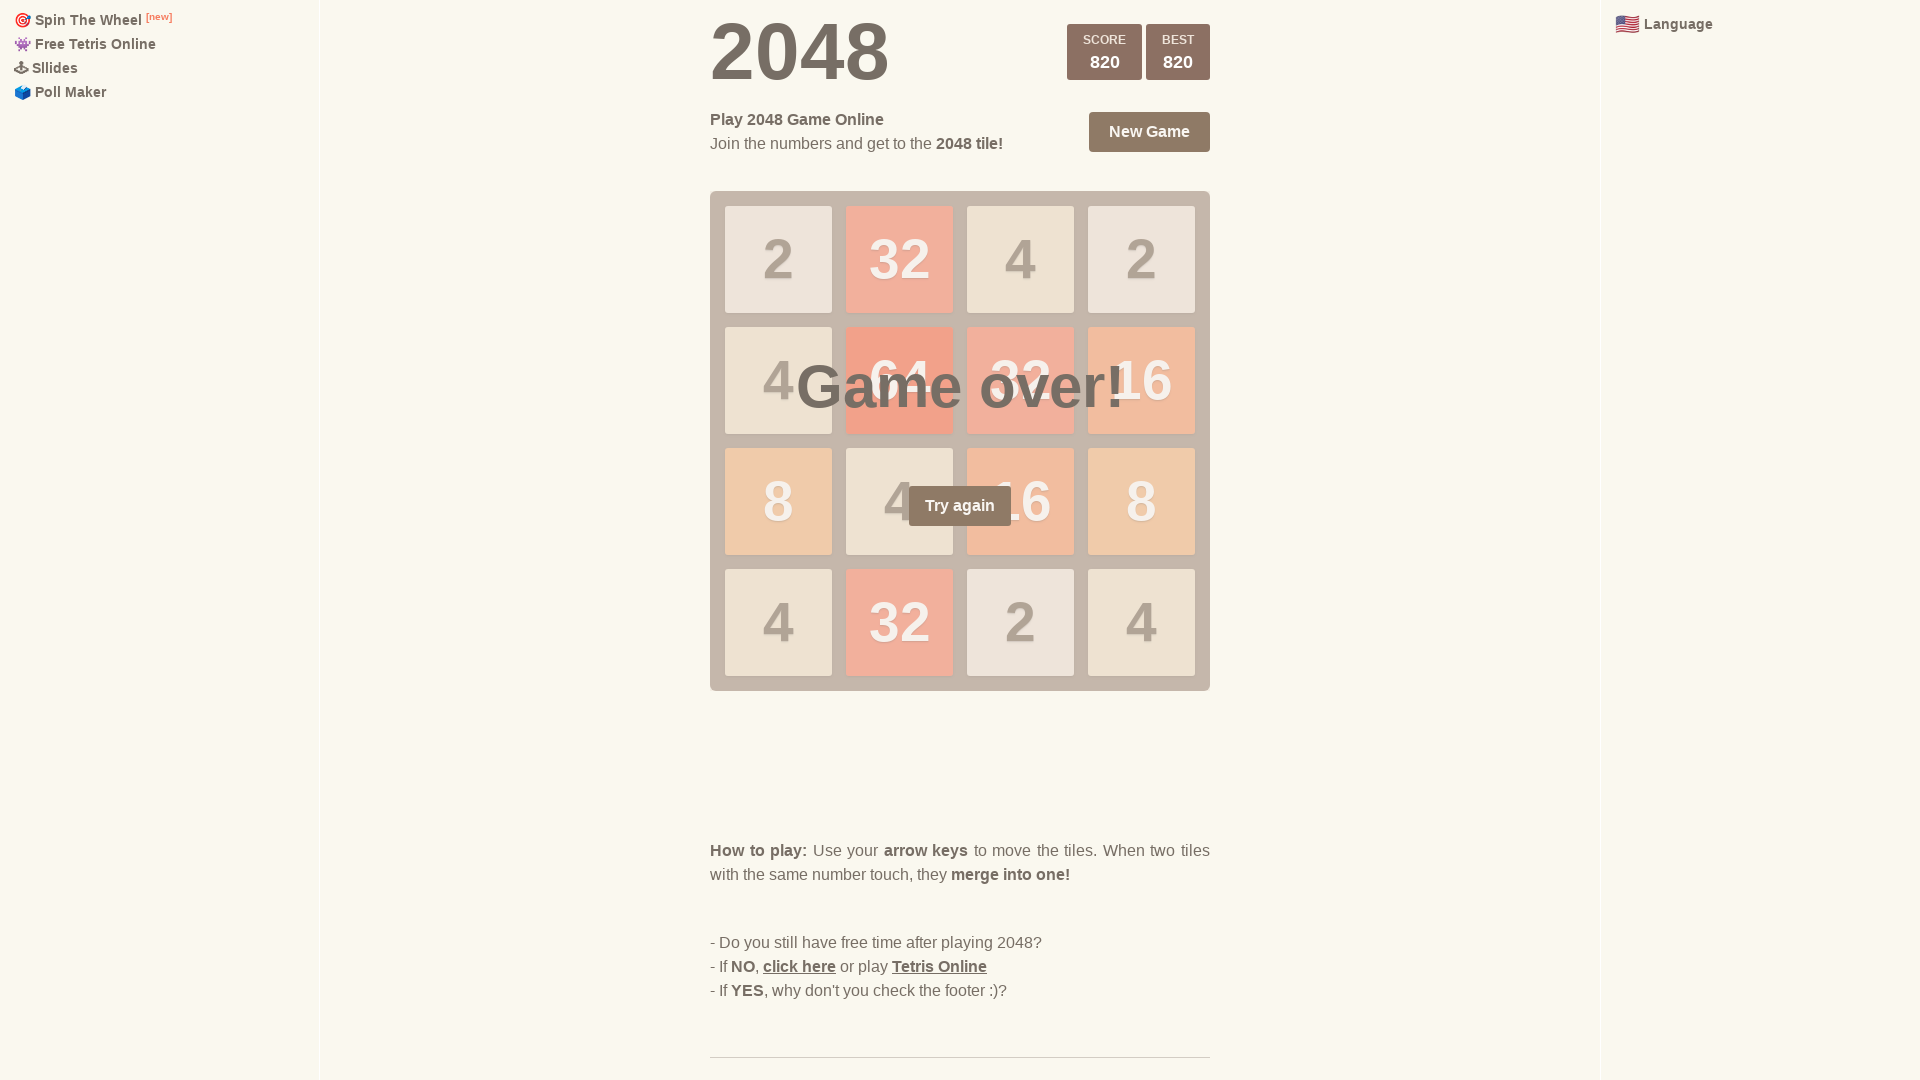

Pressed ArrowLeft (iteration 50/100)
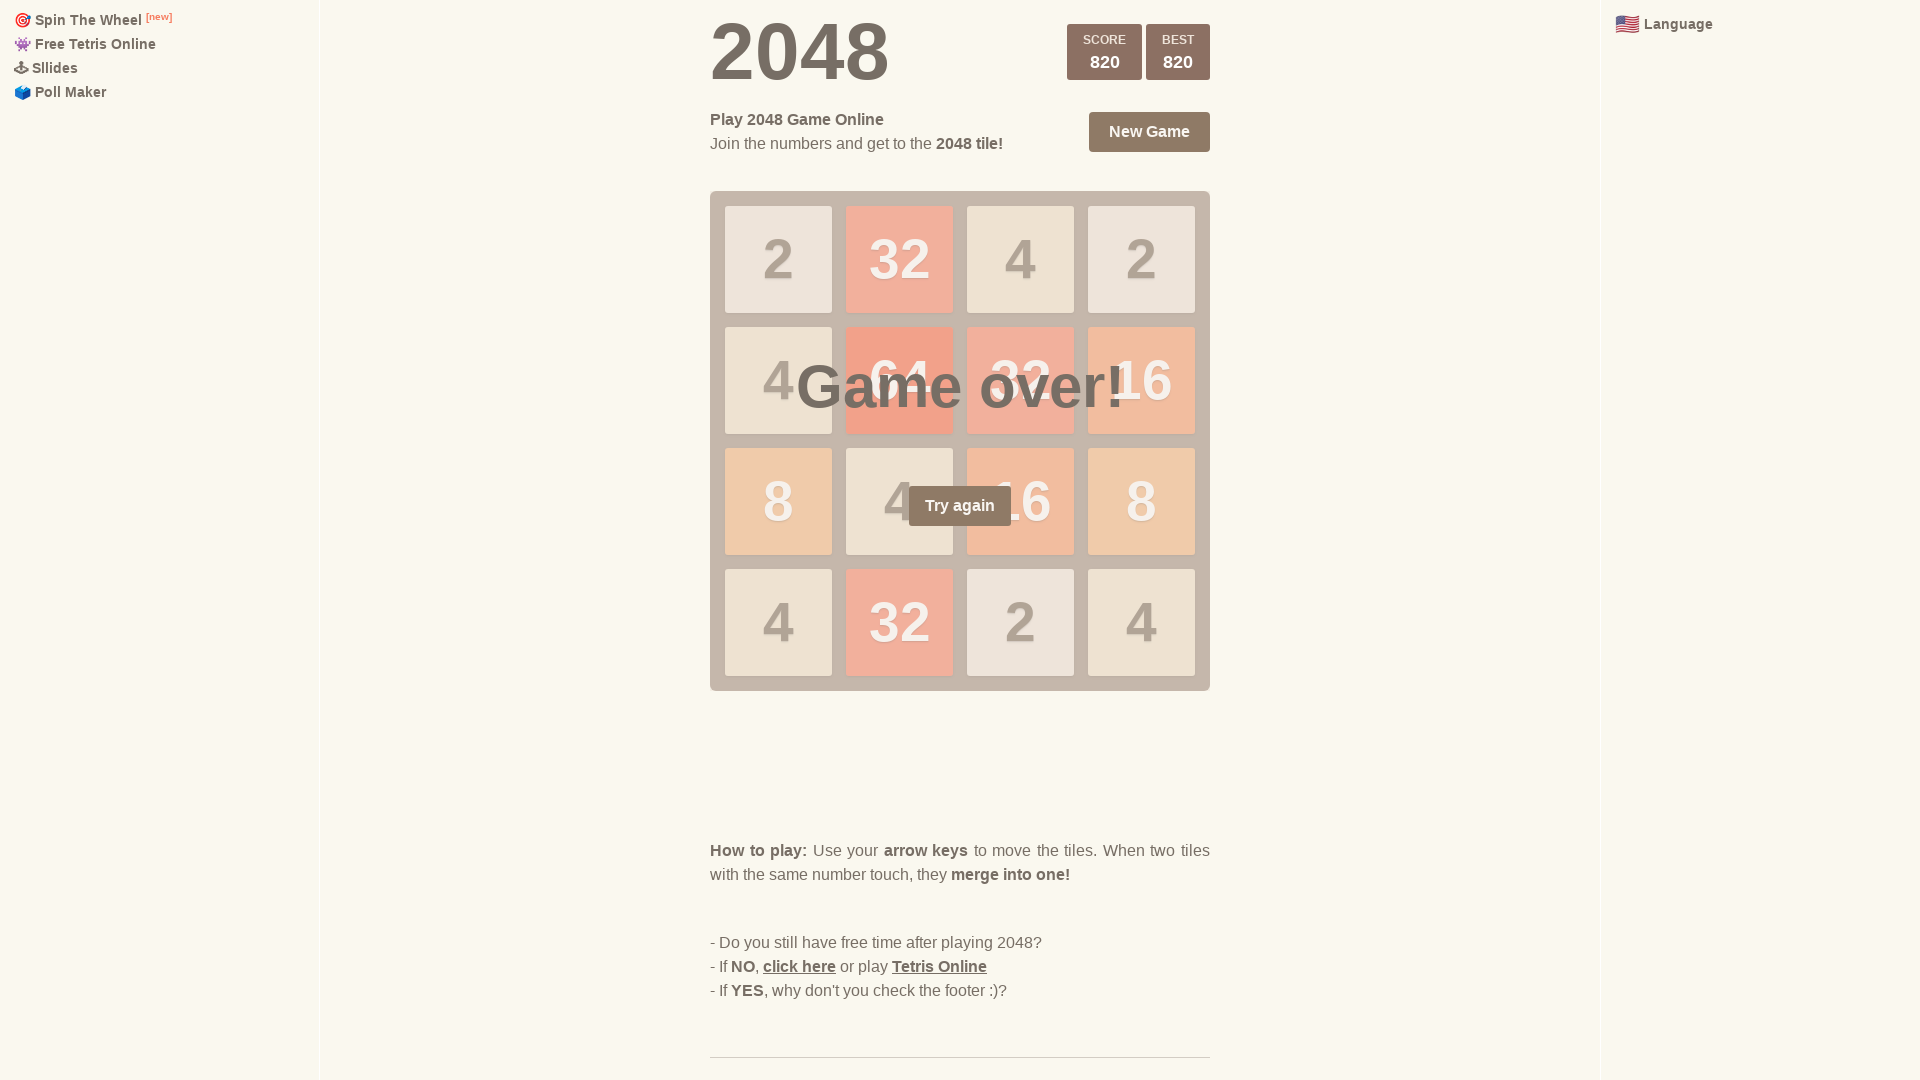

Pressed ArrowUp (iteration 50/100)
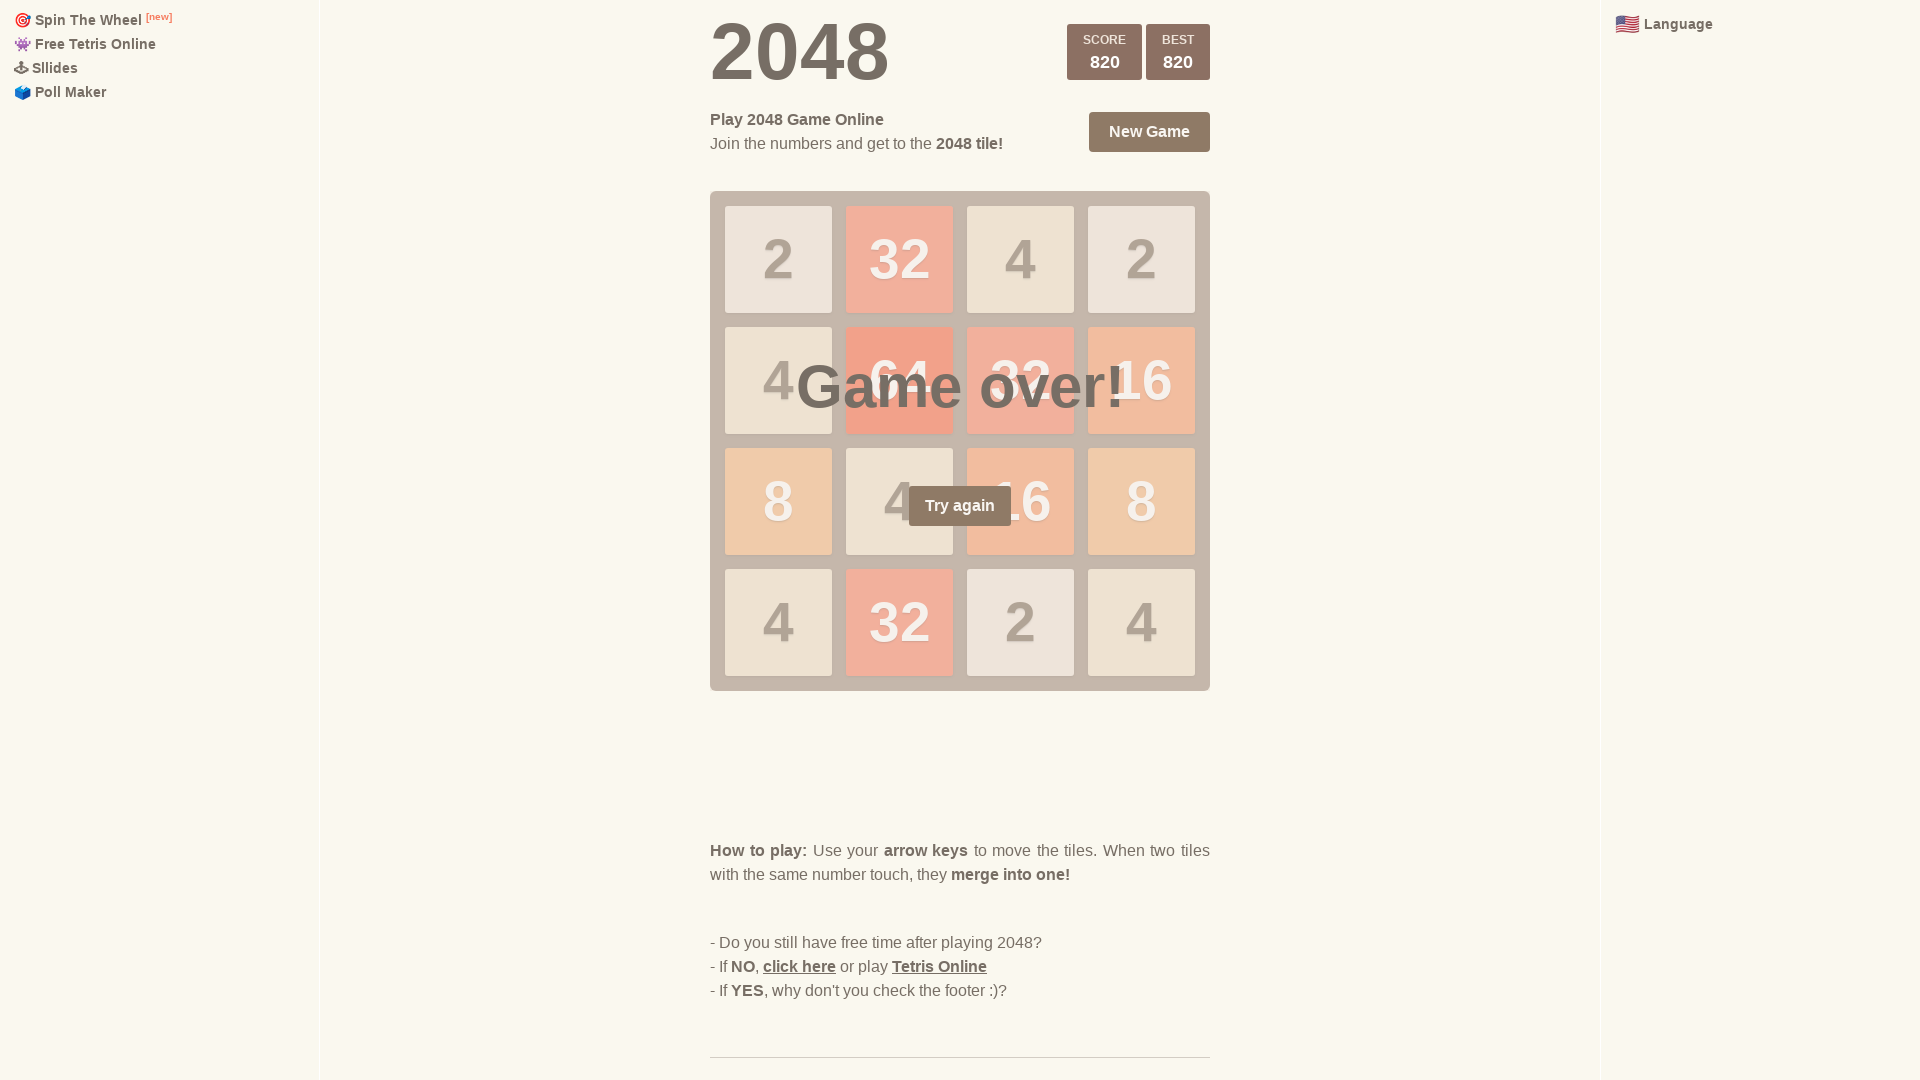

Pressed ArrowDown (iteration 51/100)
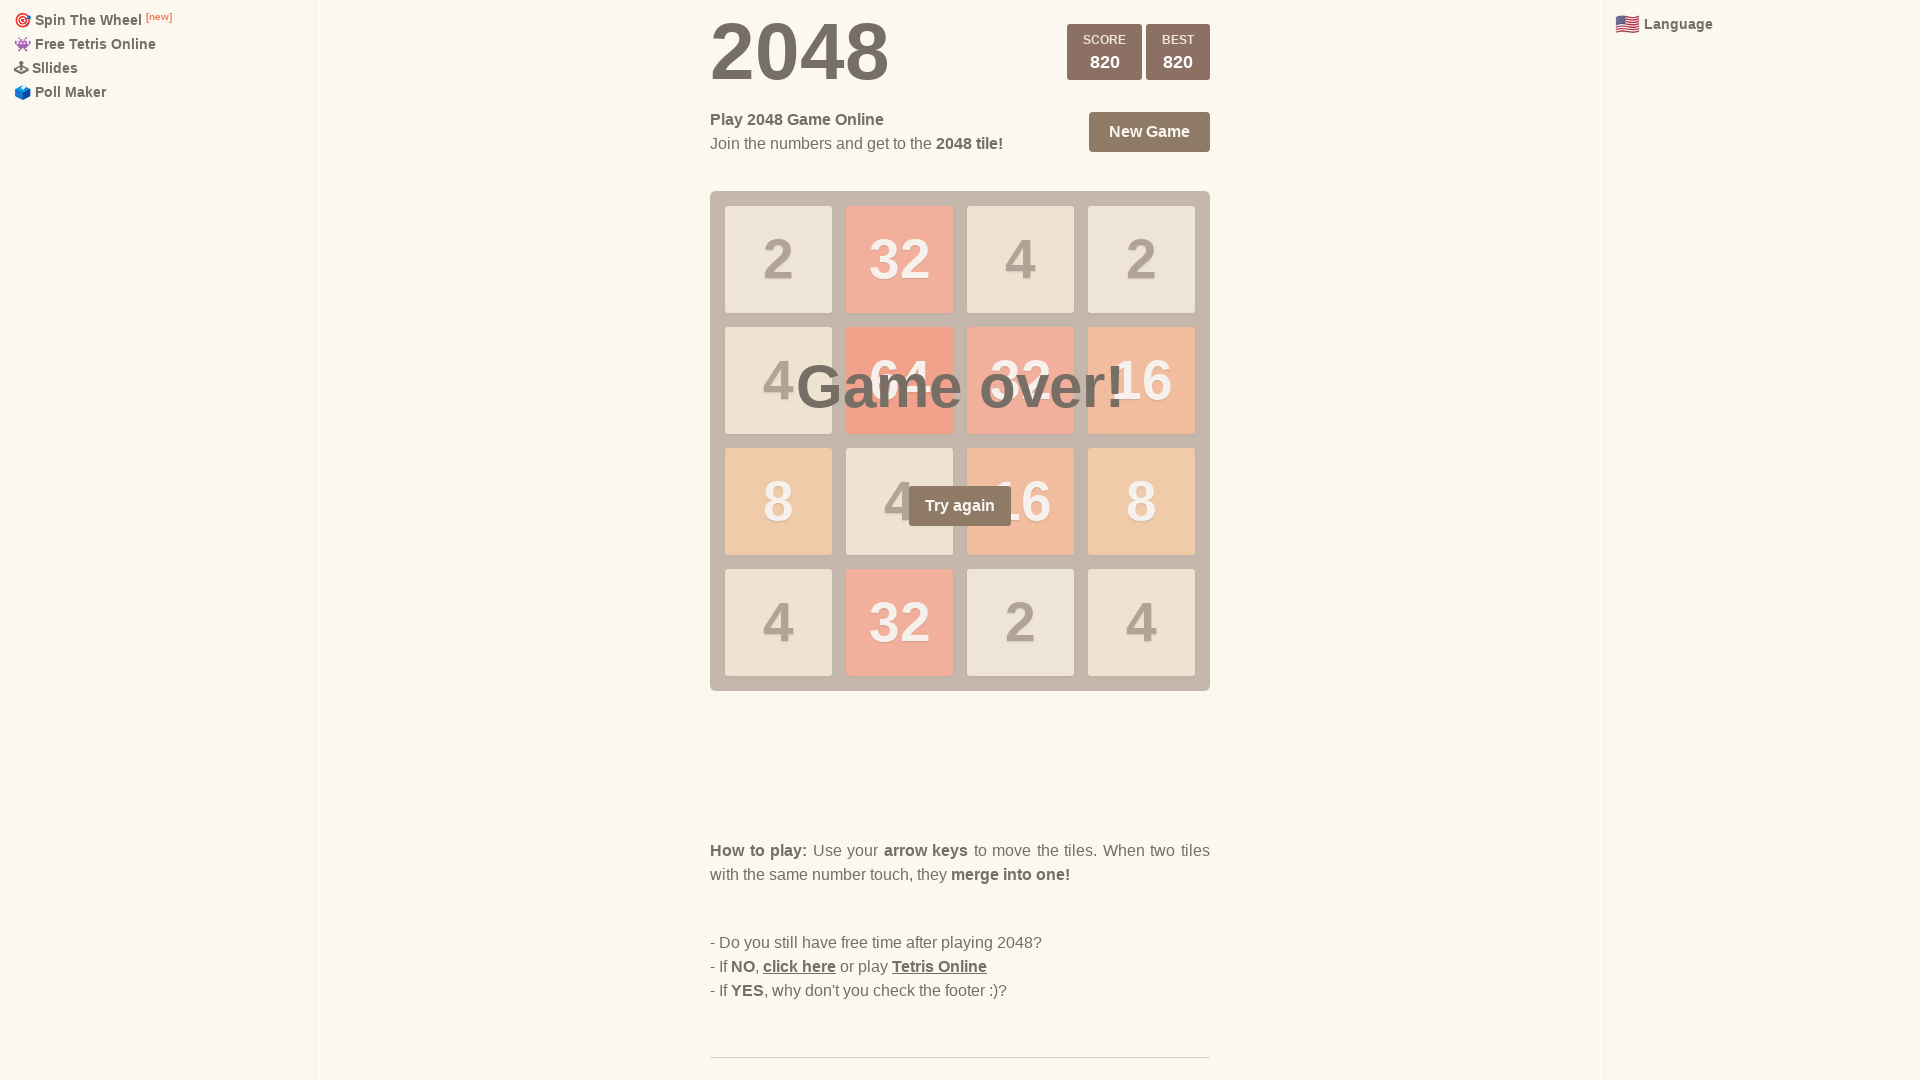

Pressed ArrowRight (iteration 51/100)
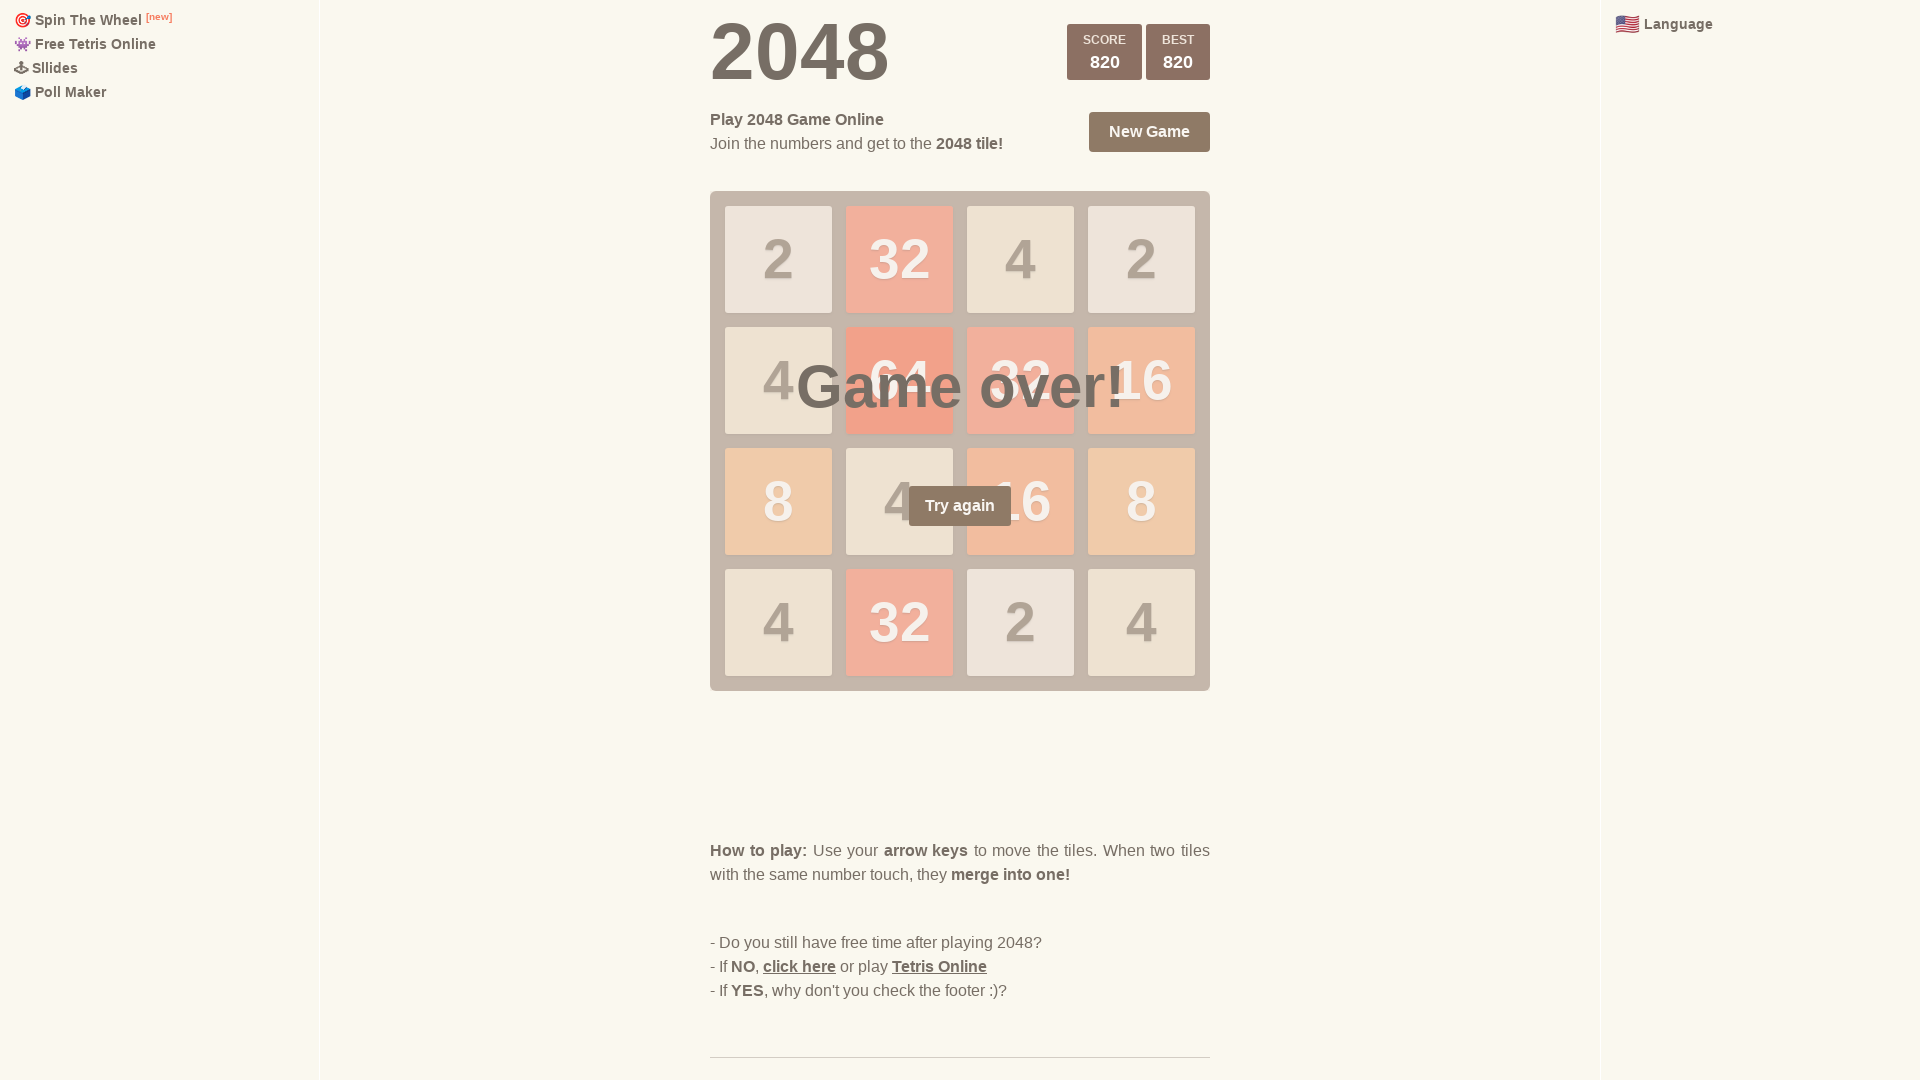

Pressed ArrowLeft (iteration 51/100)
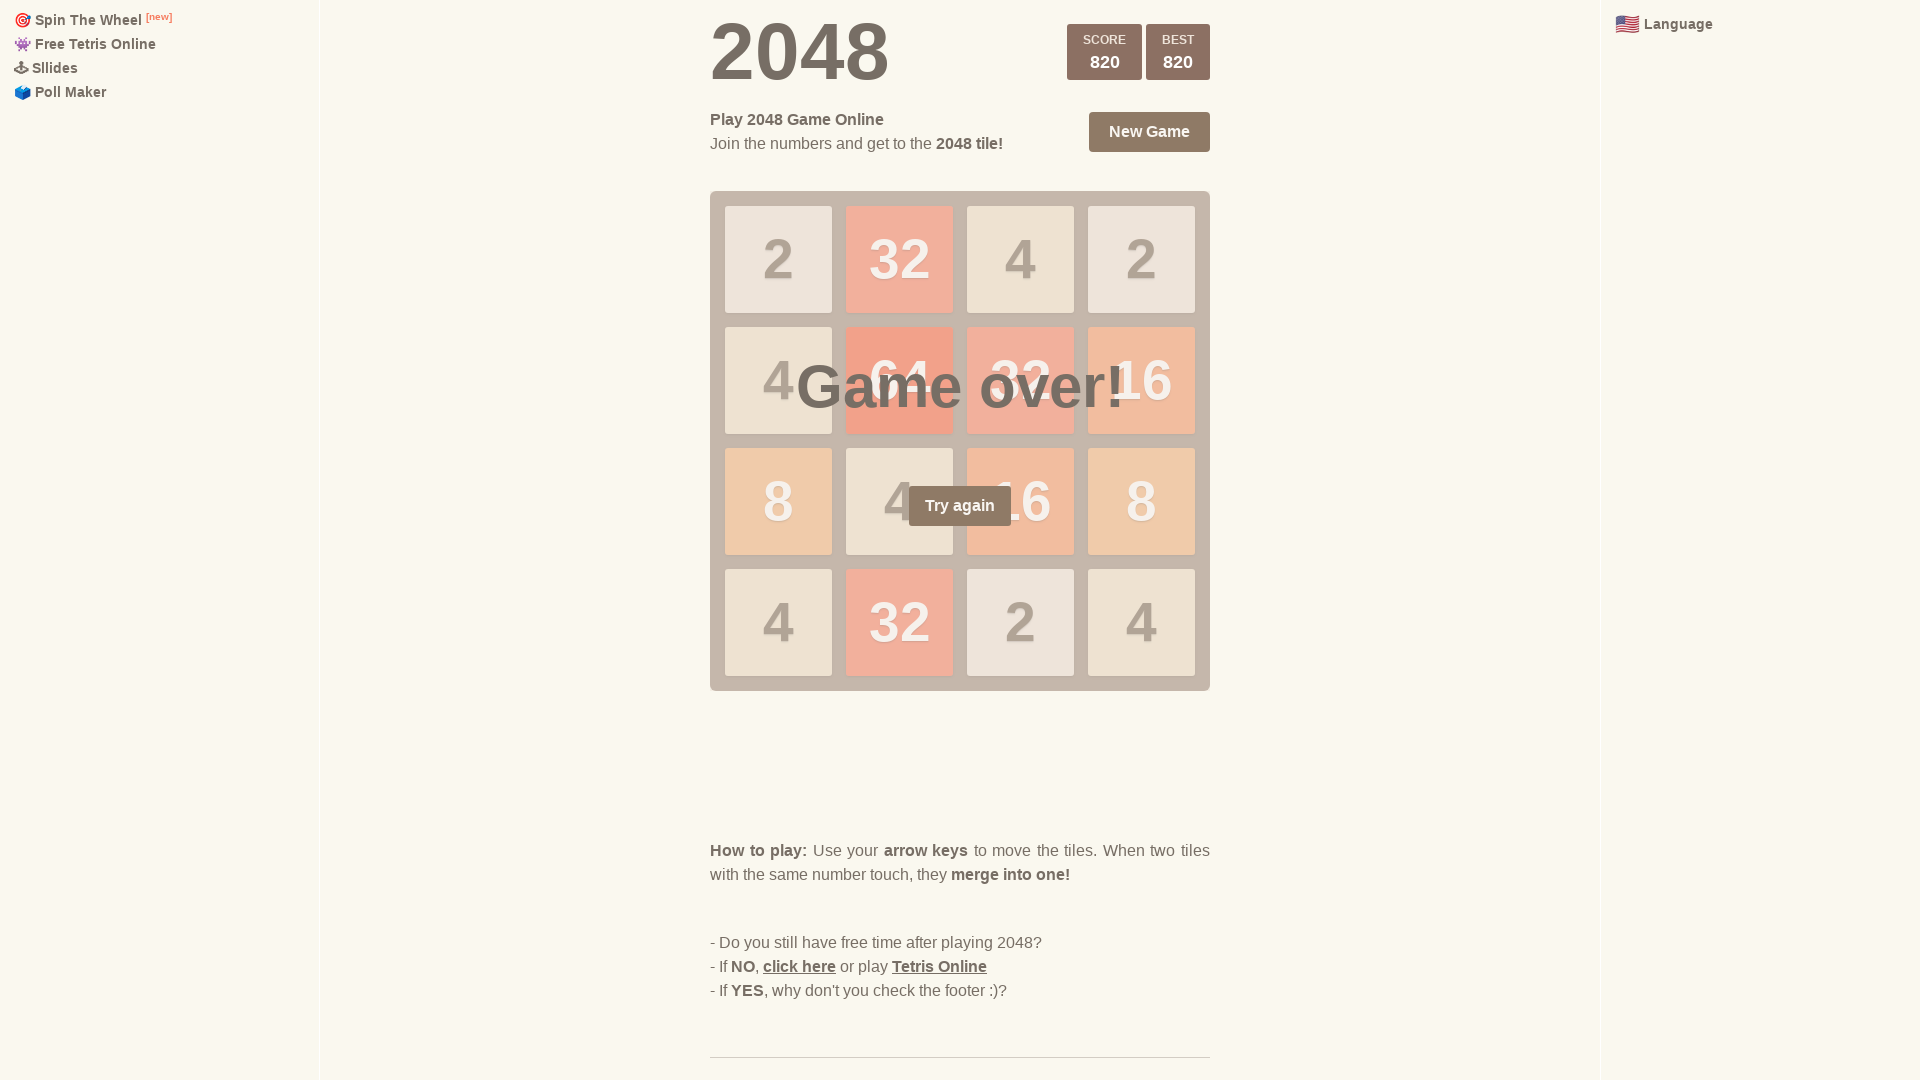

Pressed ArrowUp (iteration 51/100)
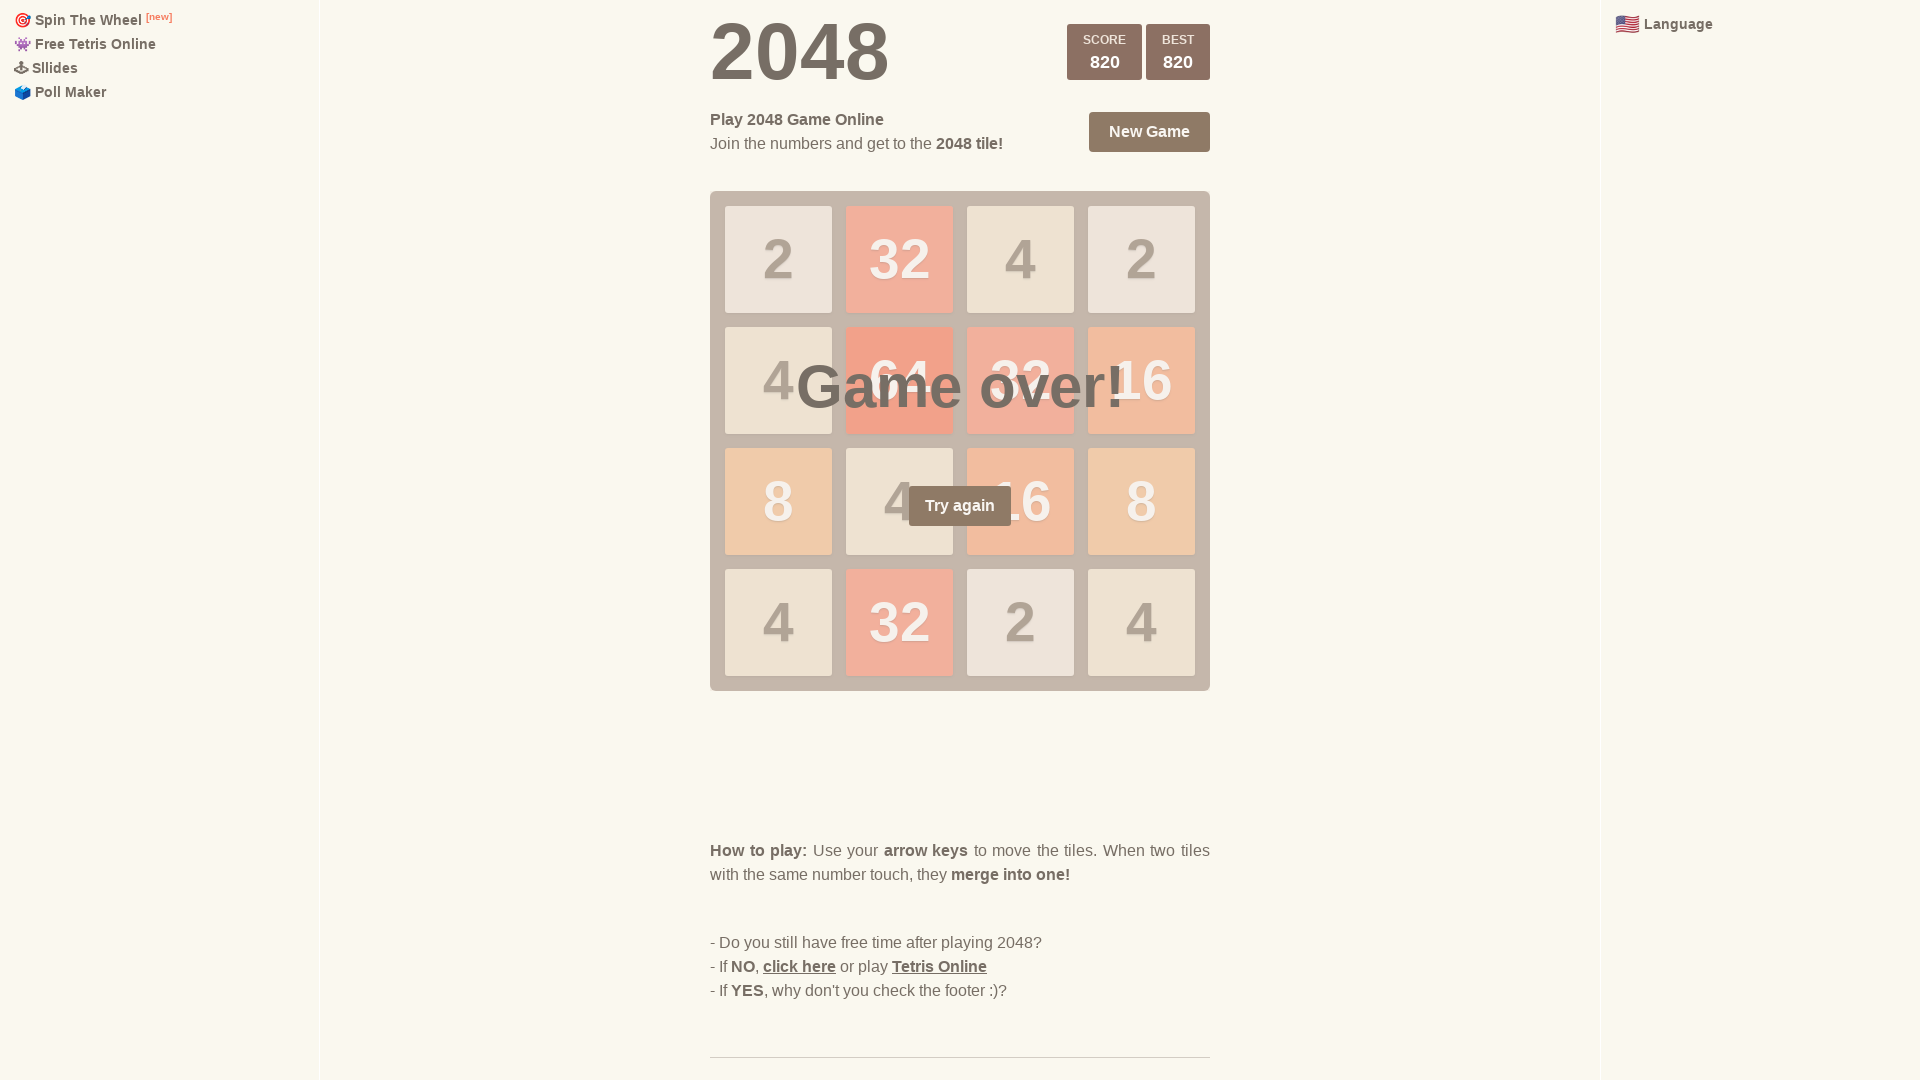

Pressed ArrowDown (iteration 52/100)
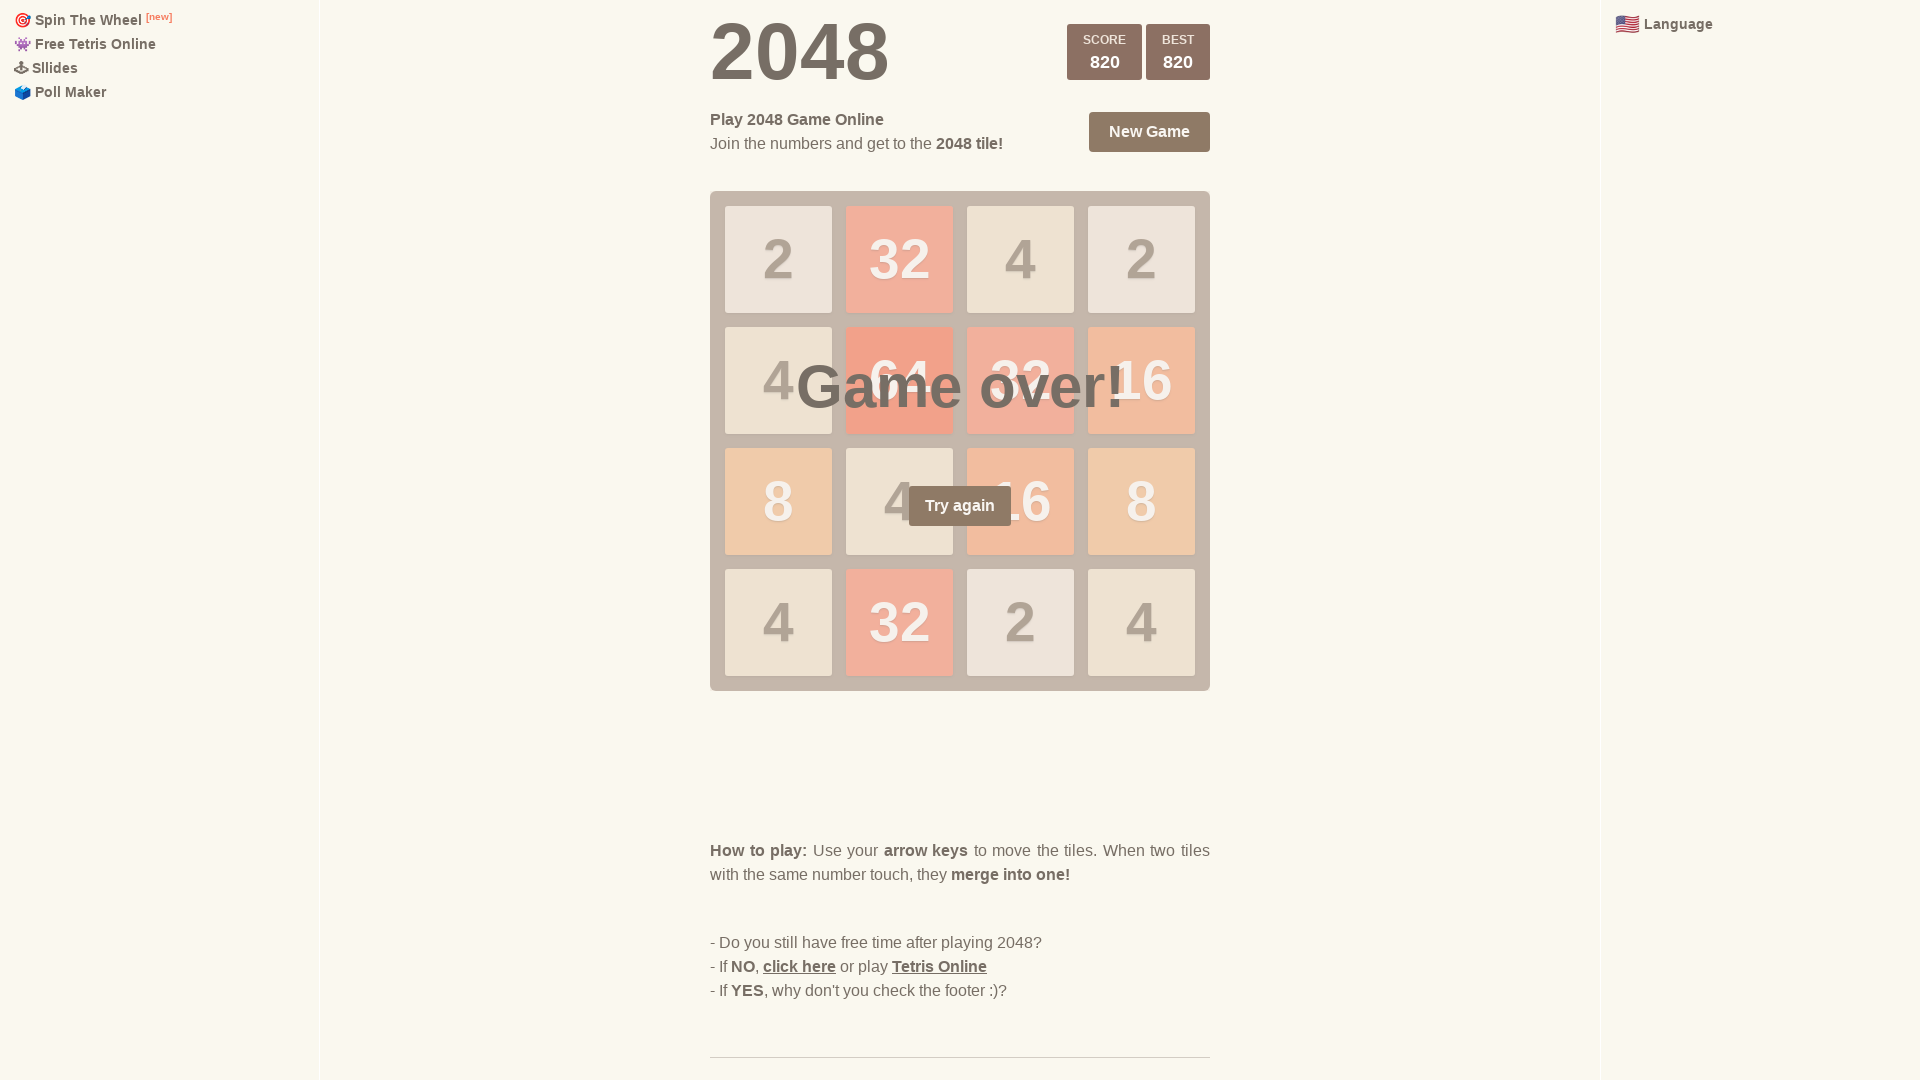

Pressed ArrowRight (iteration 52/100)
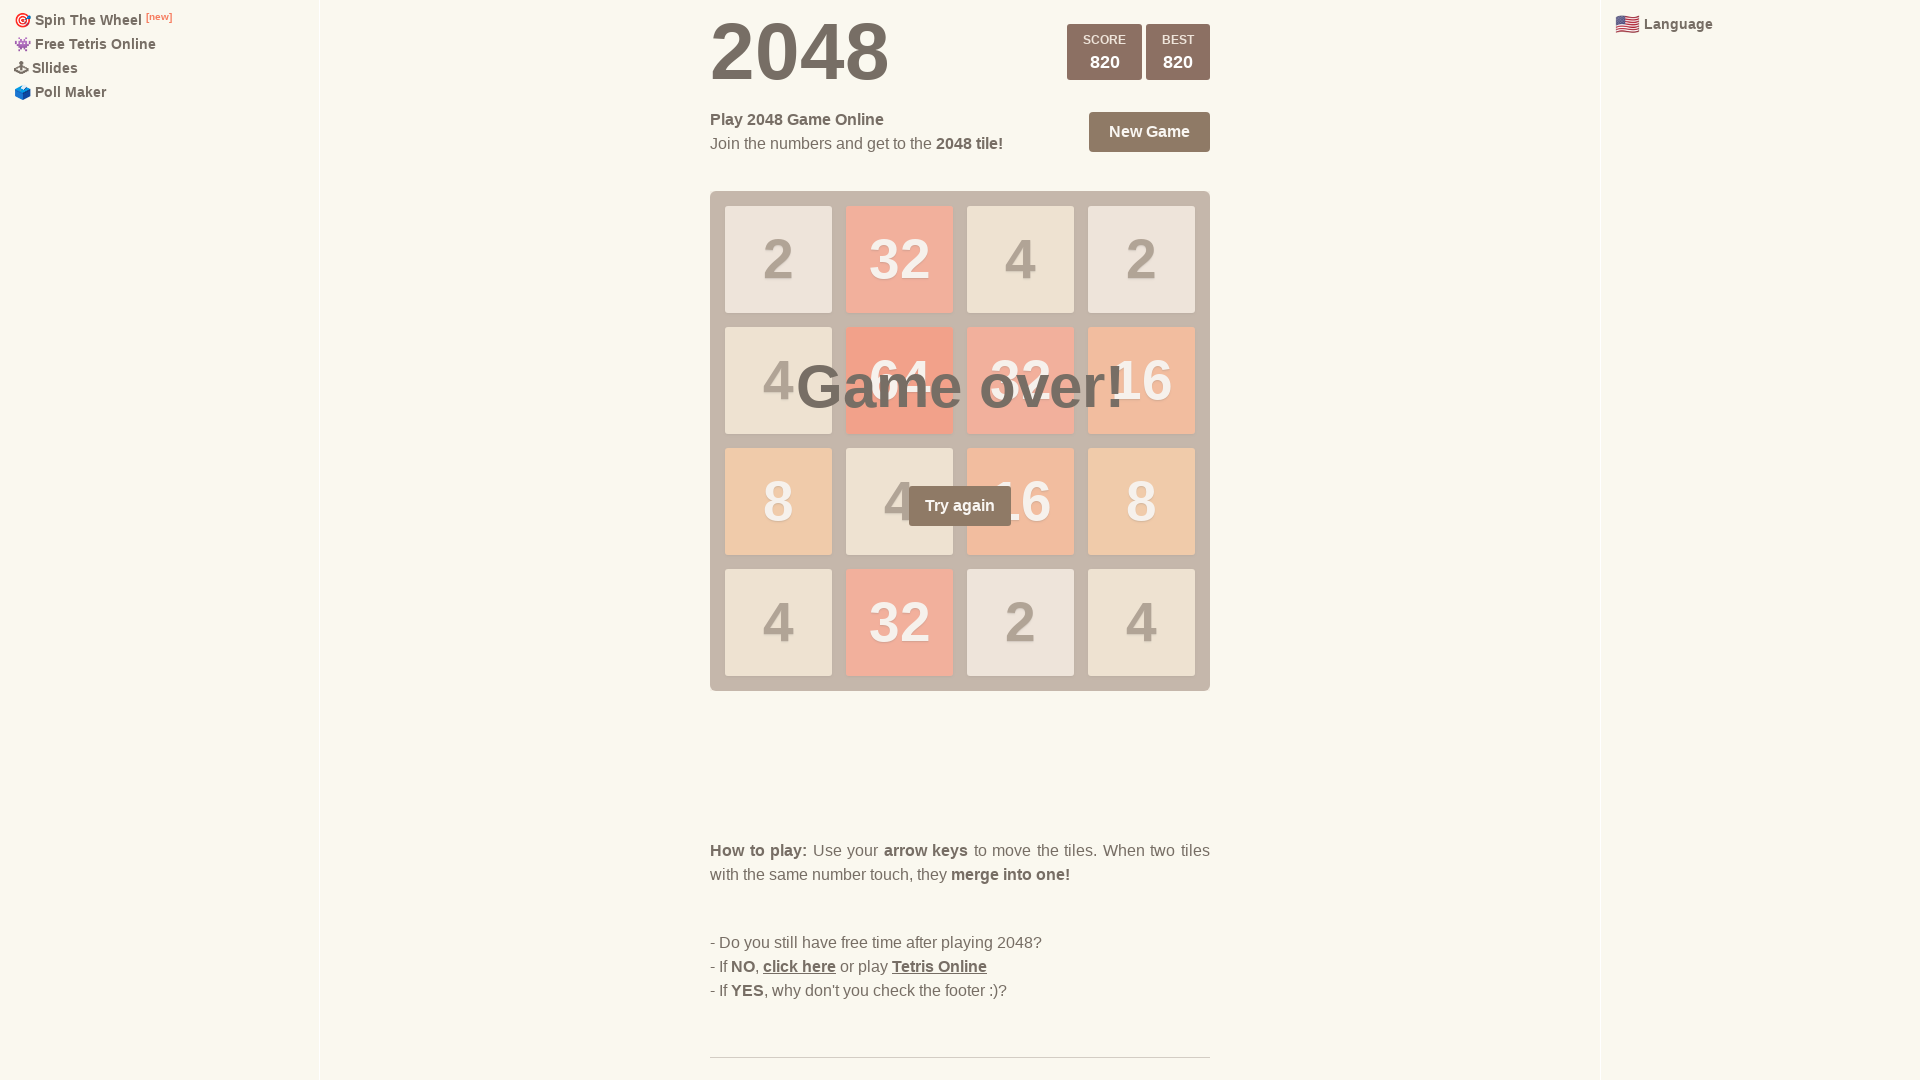

Pressed ArrowLeft (iteration 52/100)
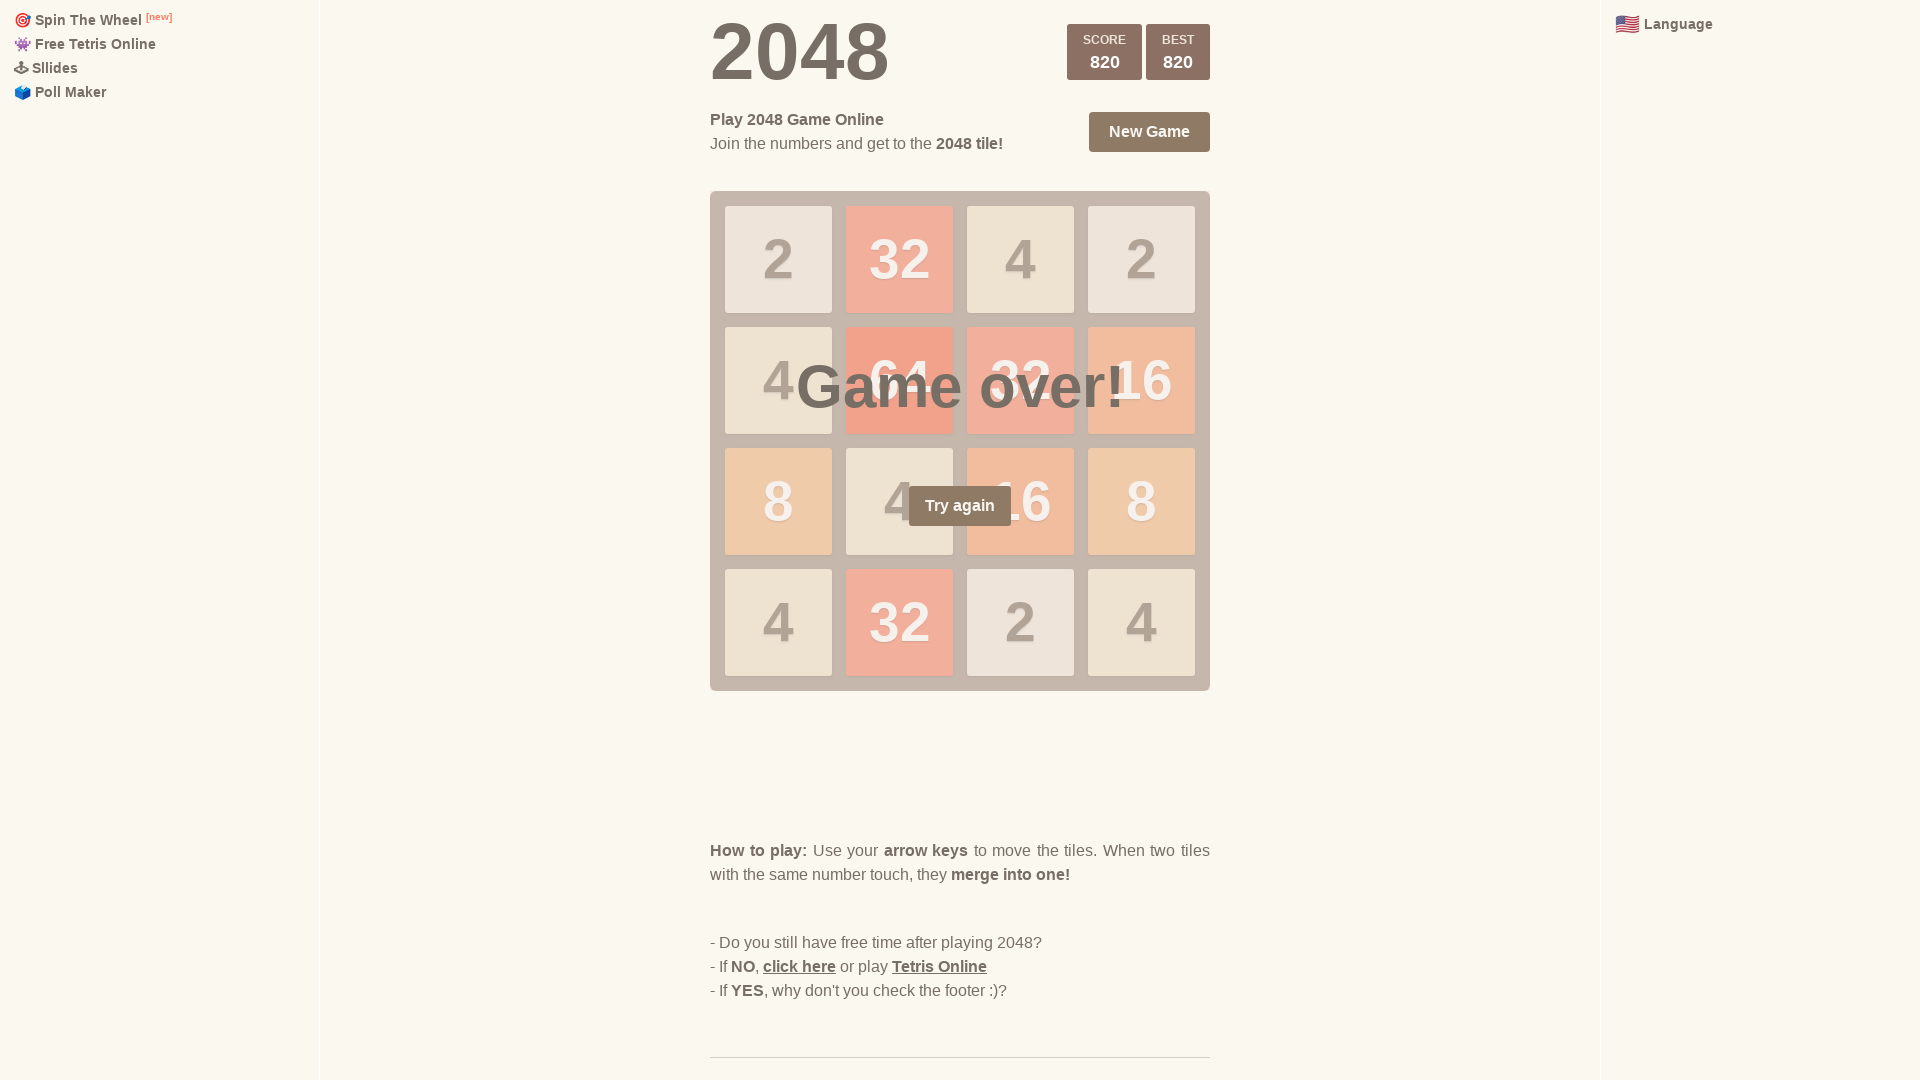

Pressed ArrowUp (iteration 52/100)
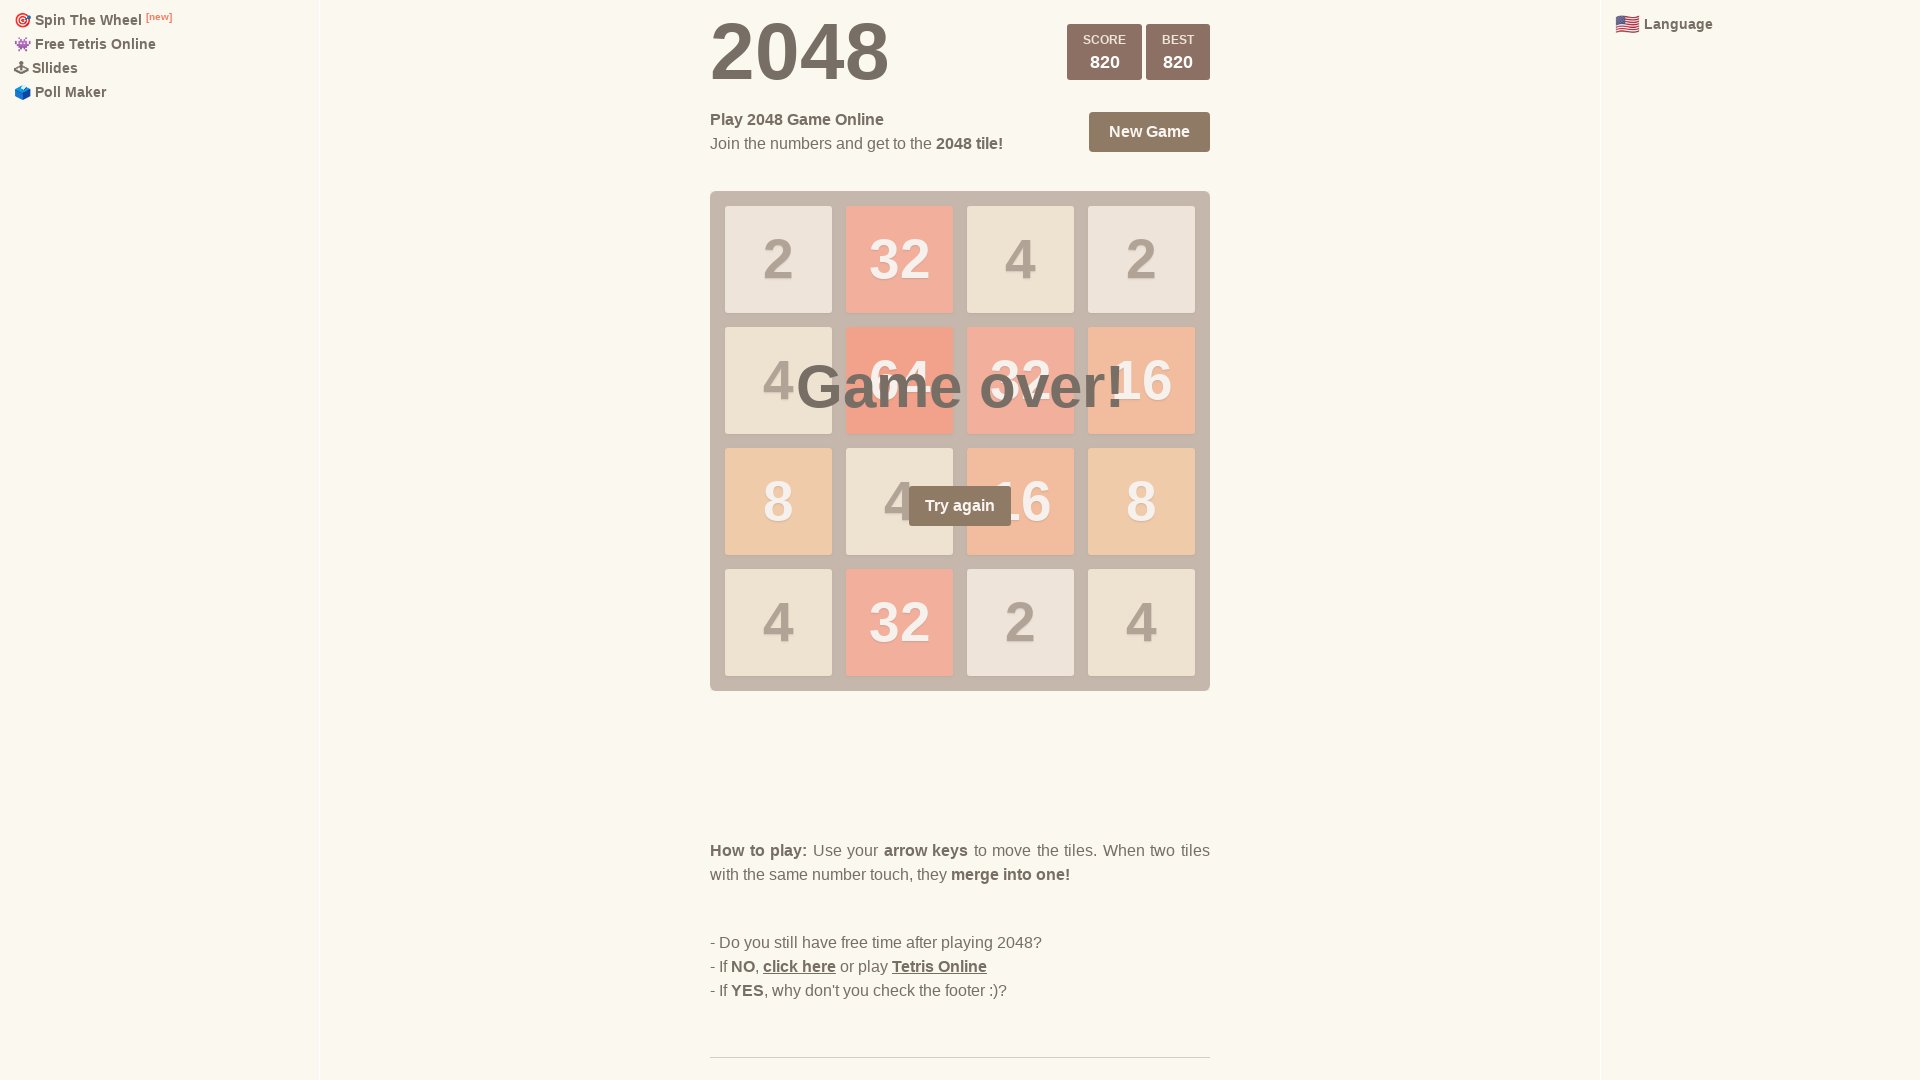

Pressed ArrowDown (iteration 53/100)
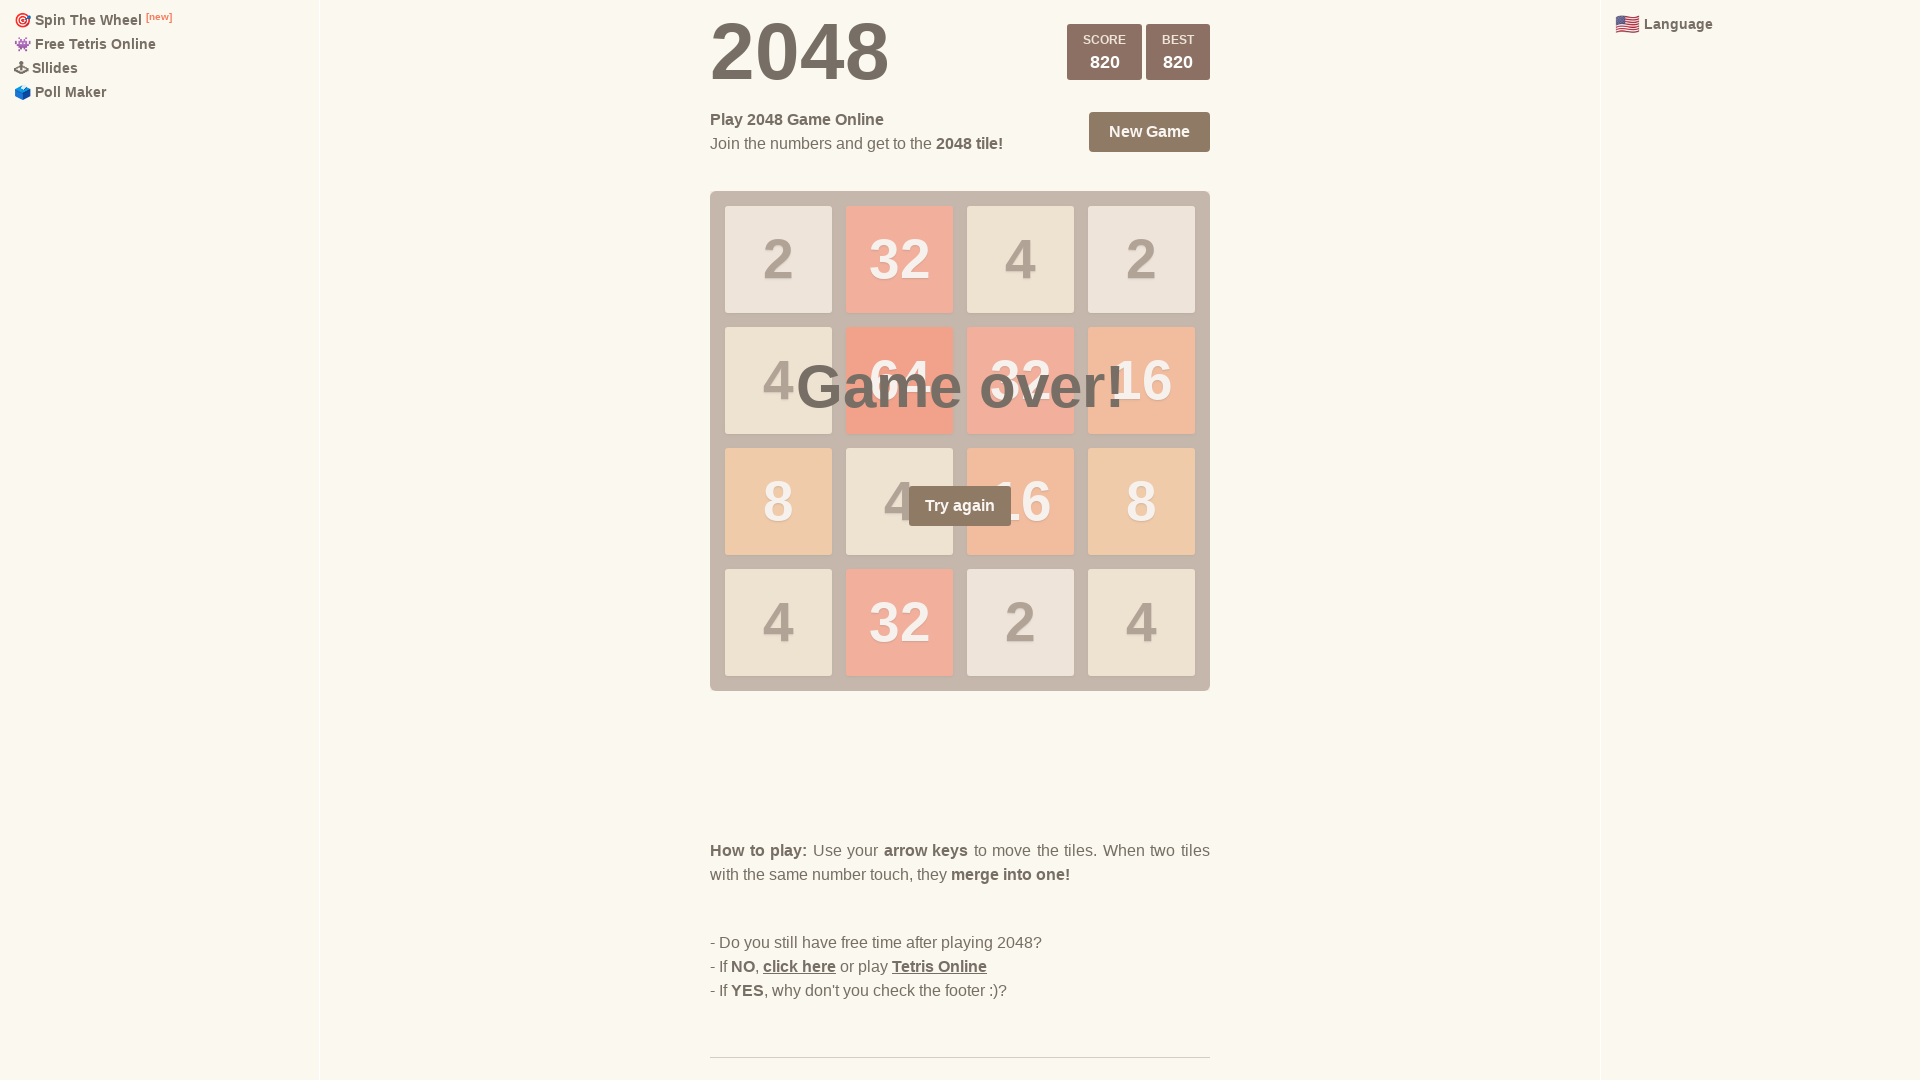

Pressed ArrowRight (iteration 53/100)
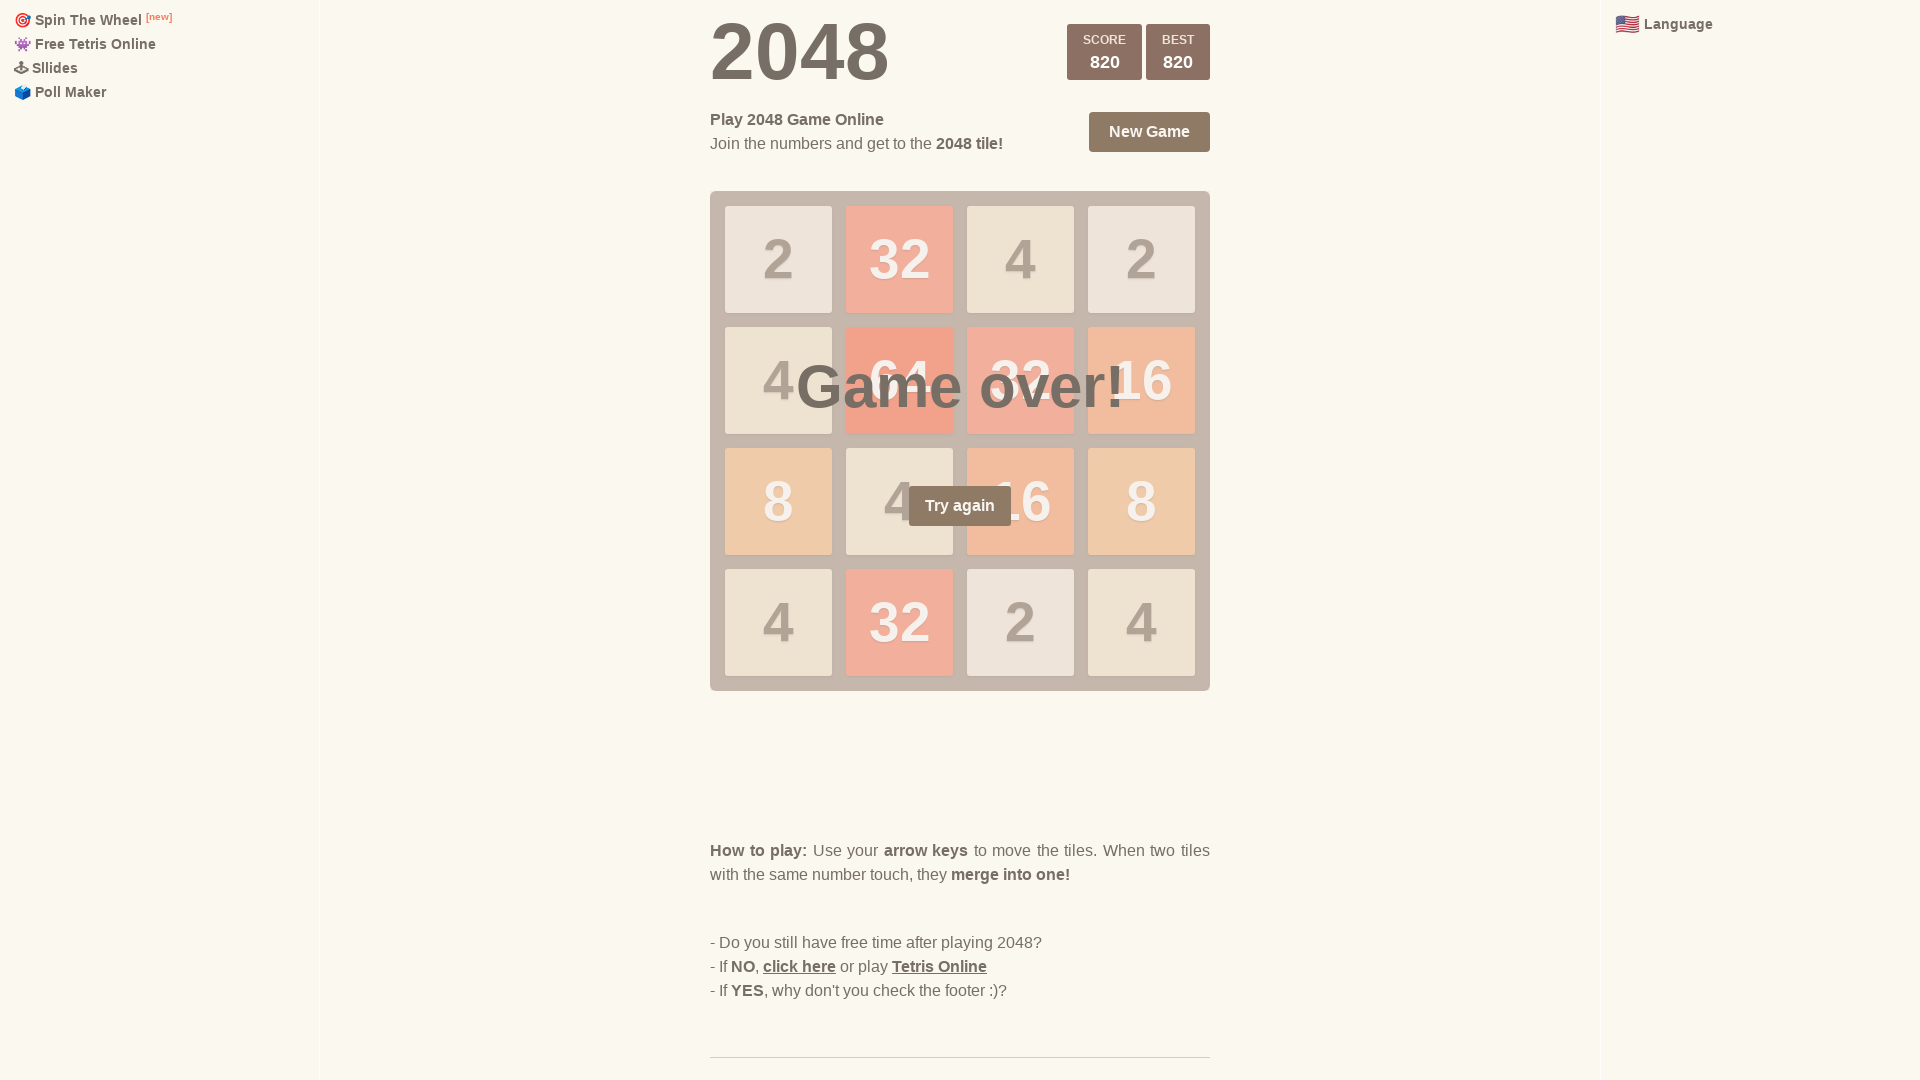

Pressed ArrowLeft (iteration 53/100)
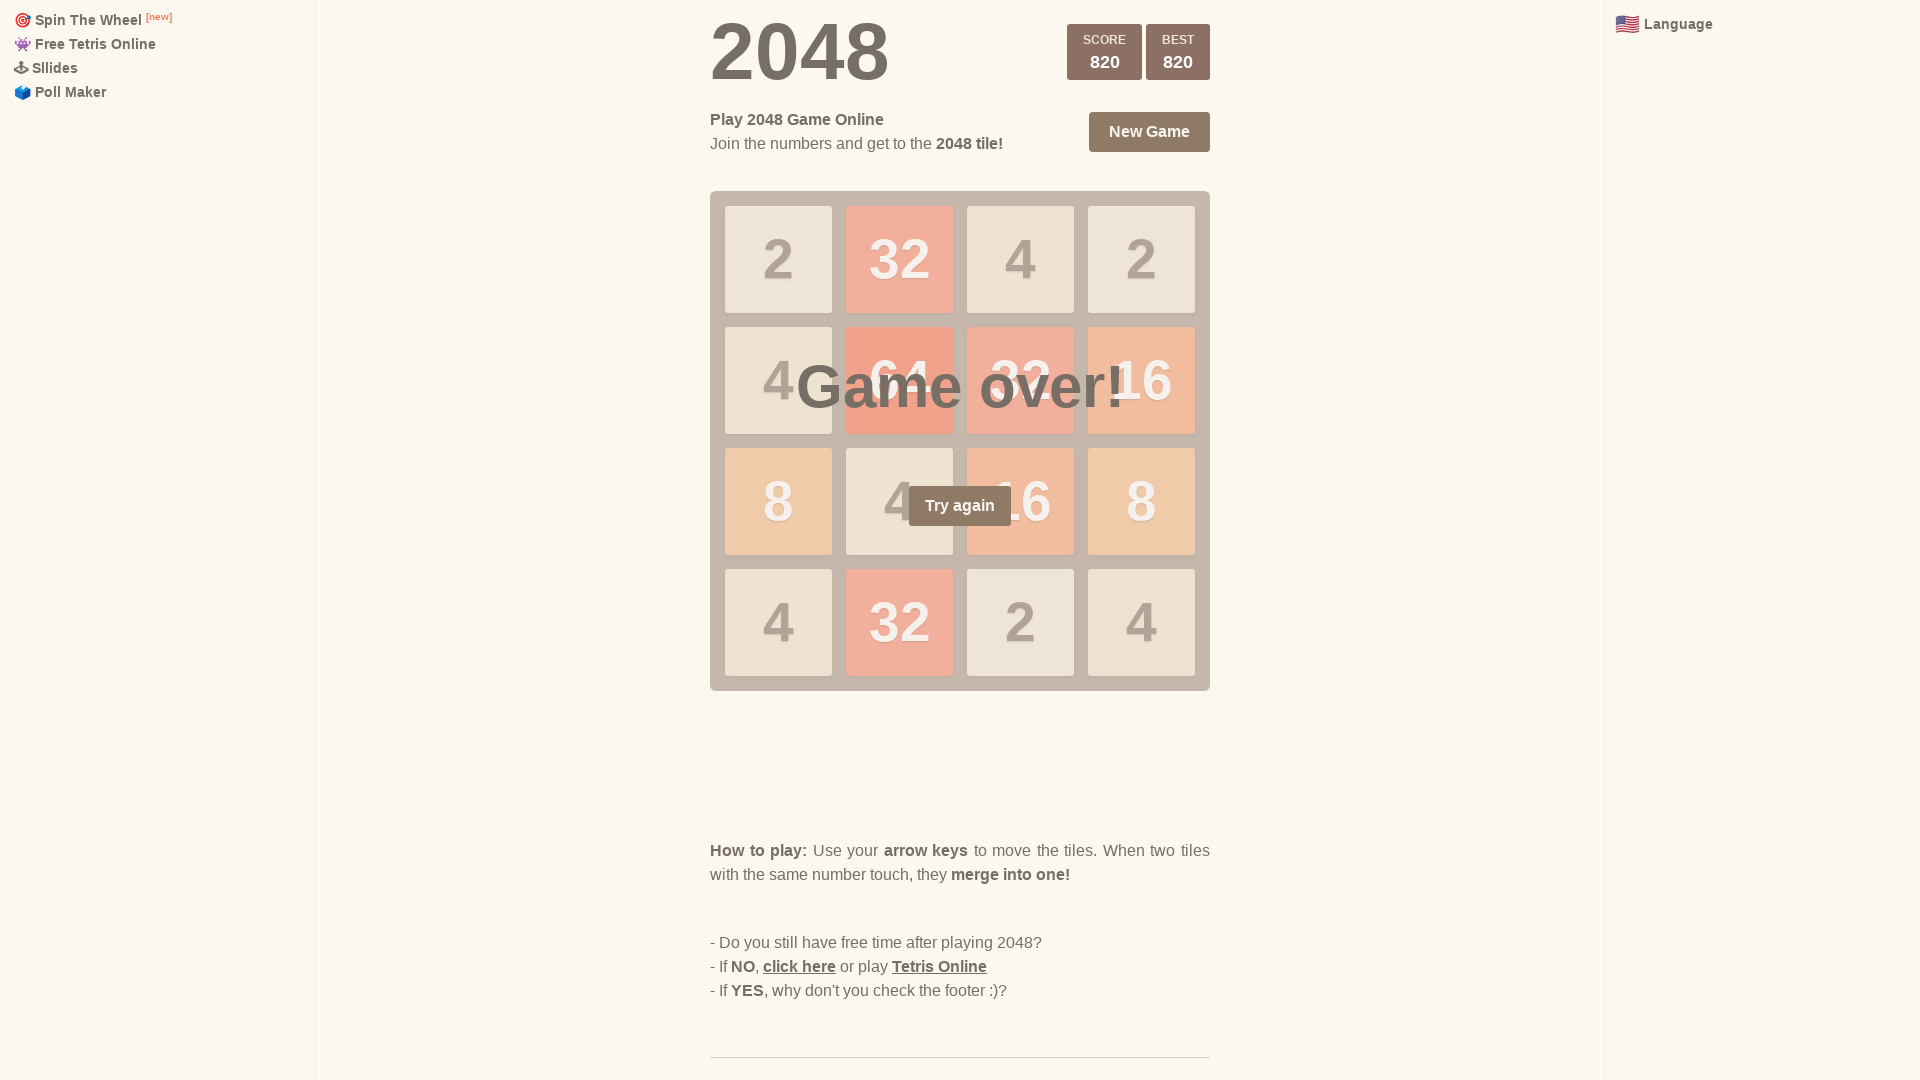

Pressed ArrowUp (iteration 53/100)
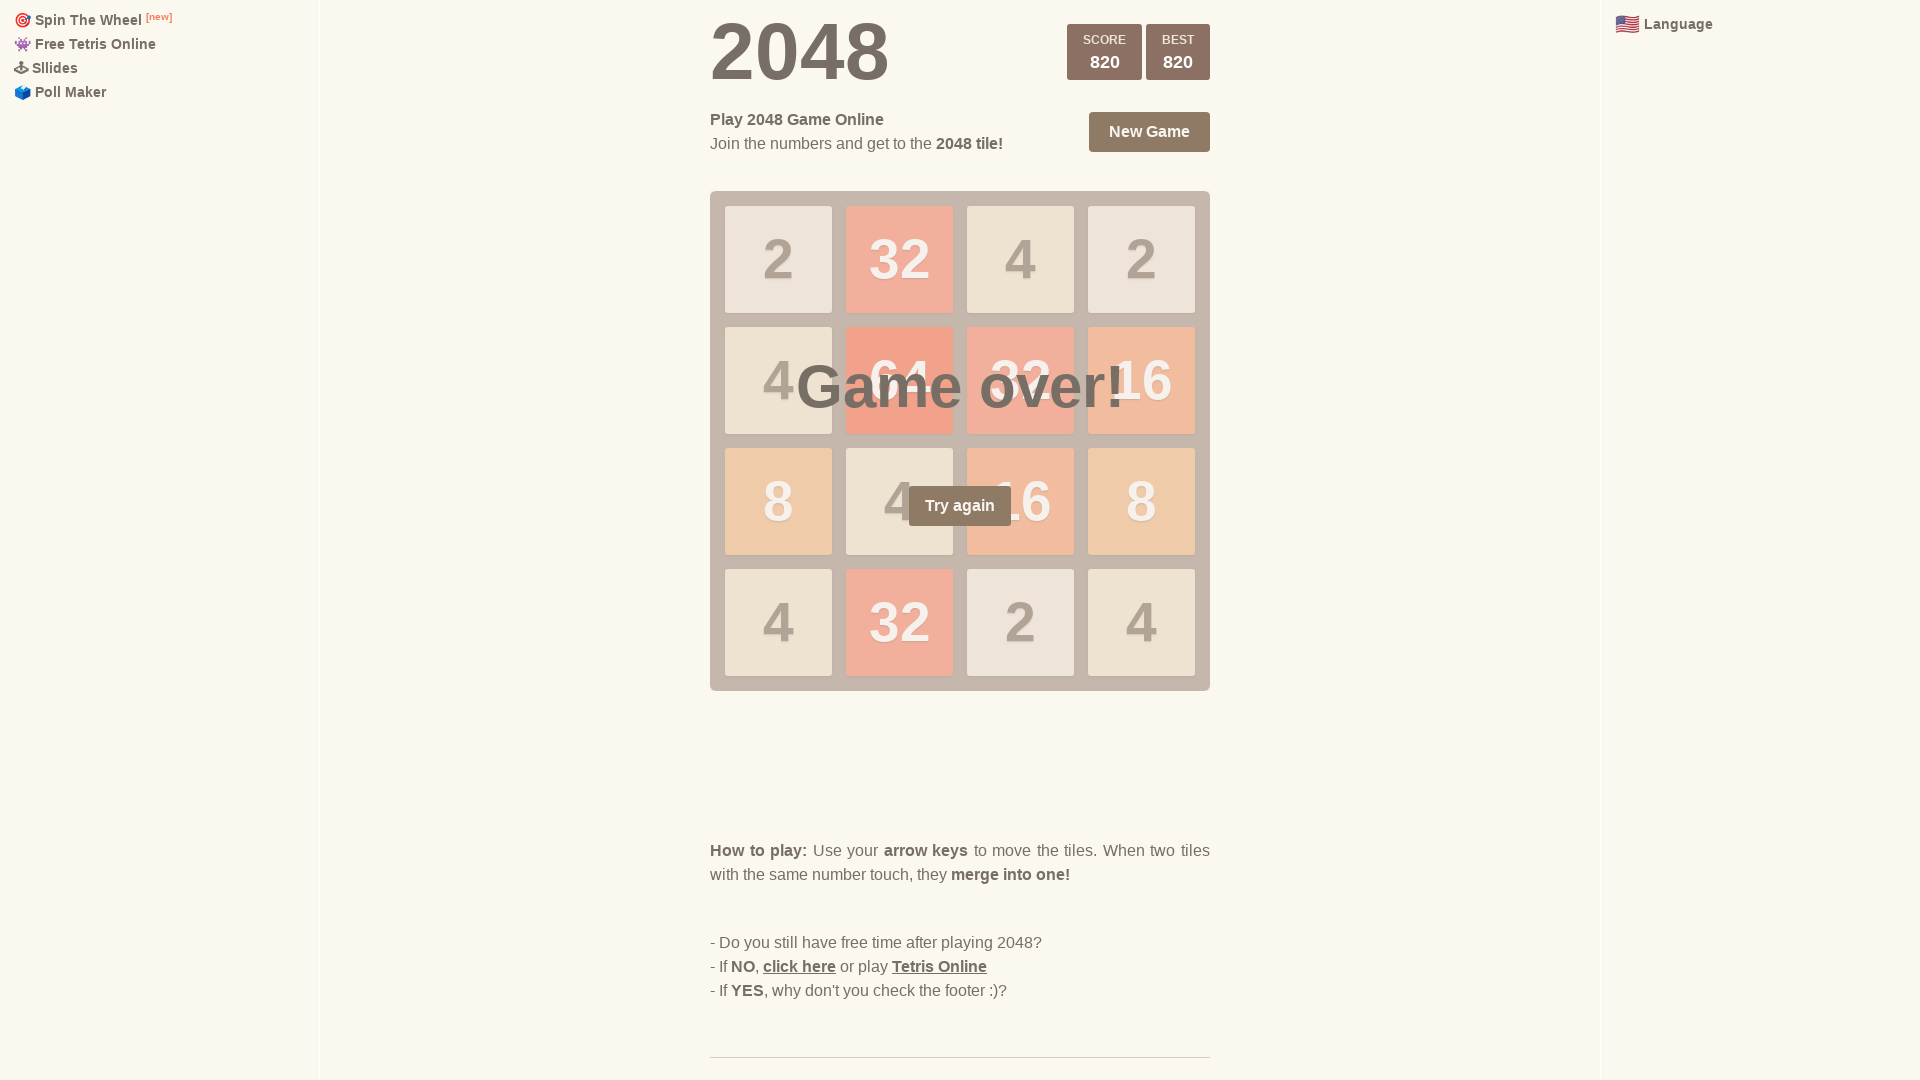

Pressed ArrowDown (iteration 54/100)
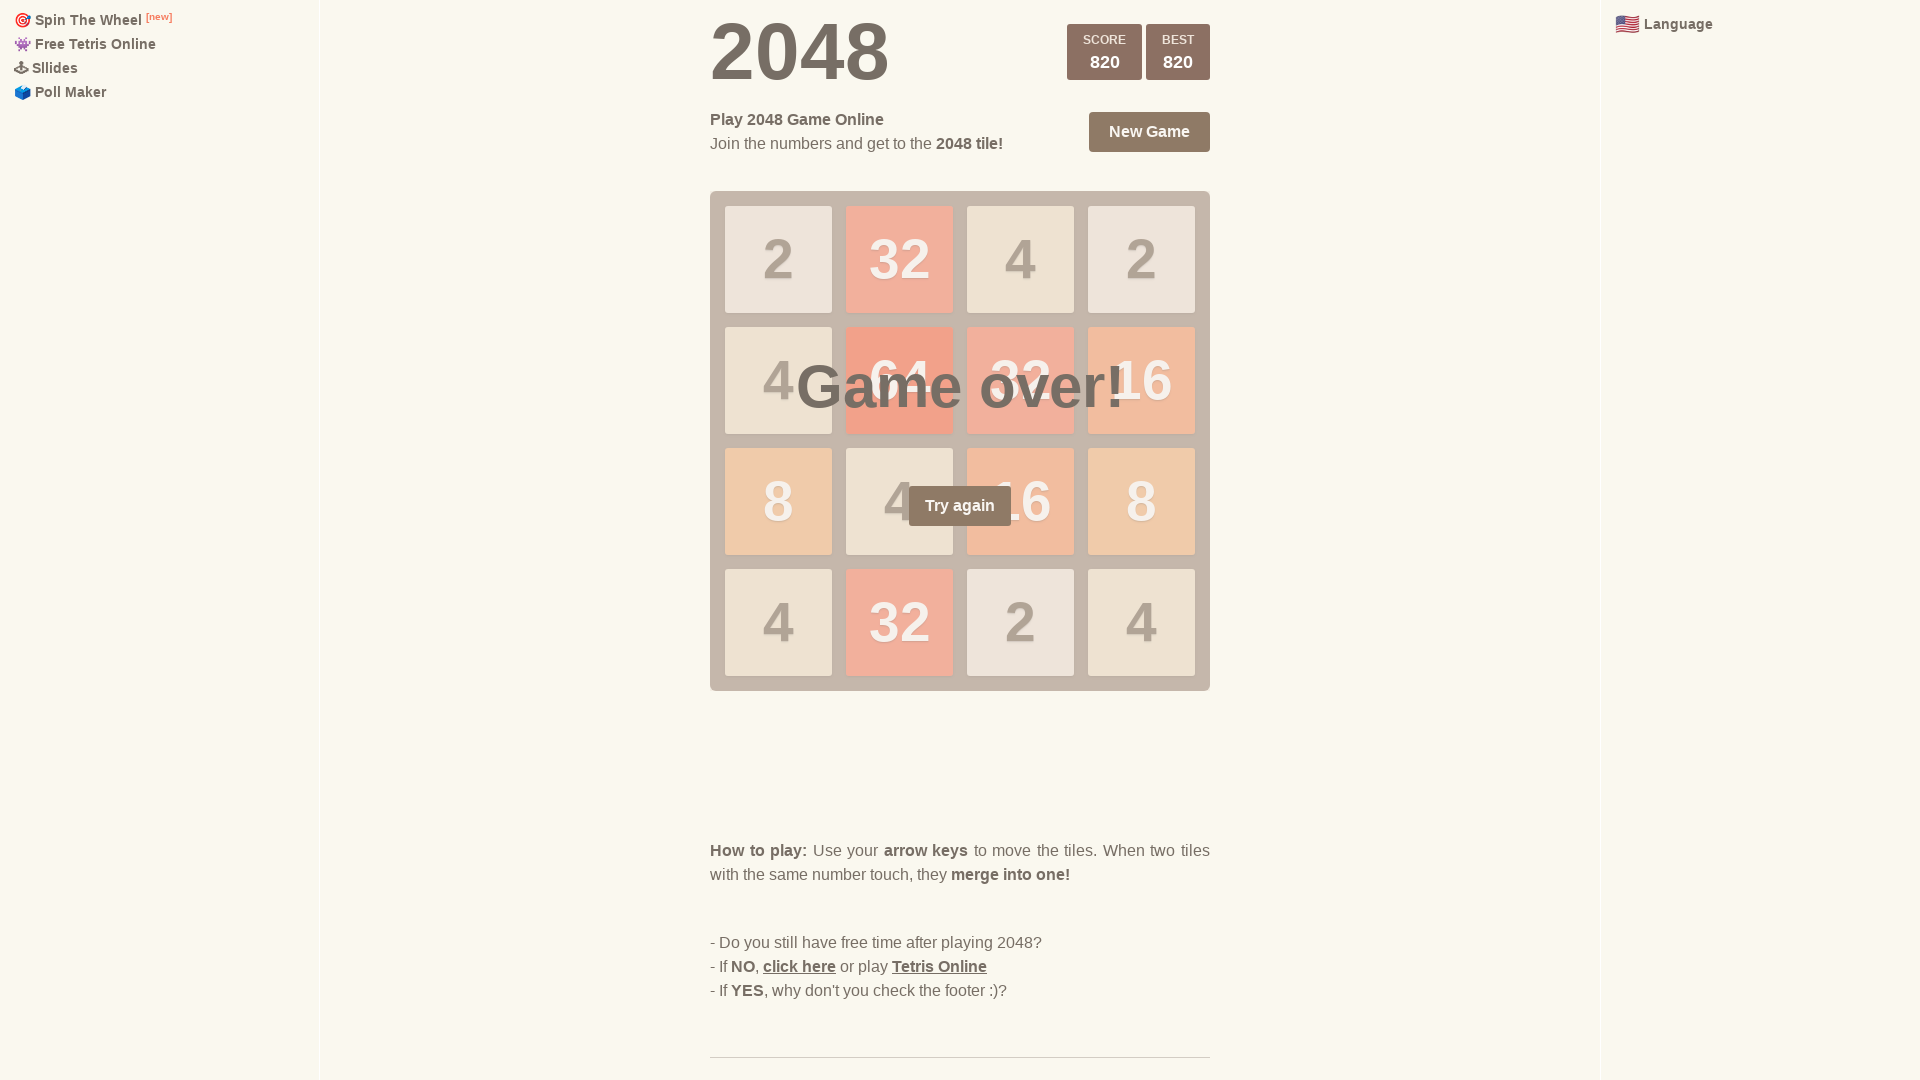

Pressed ArrowRight (iteration 54/100)
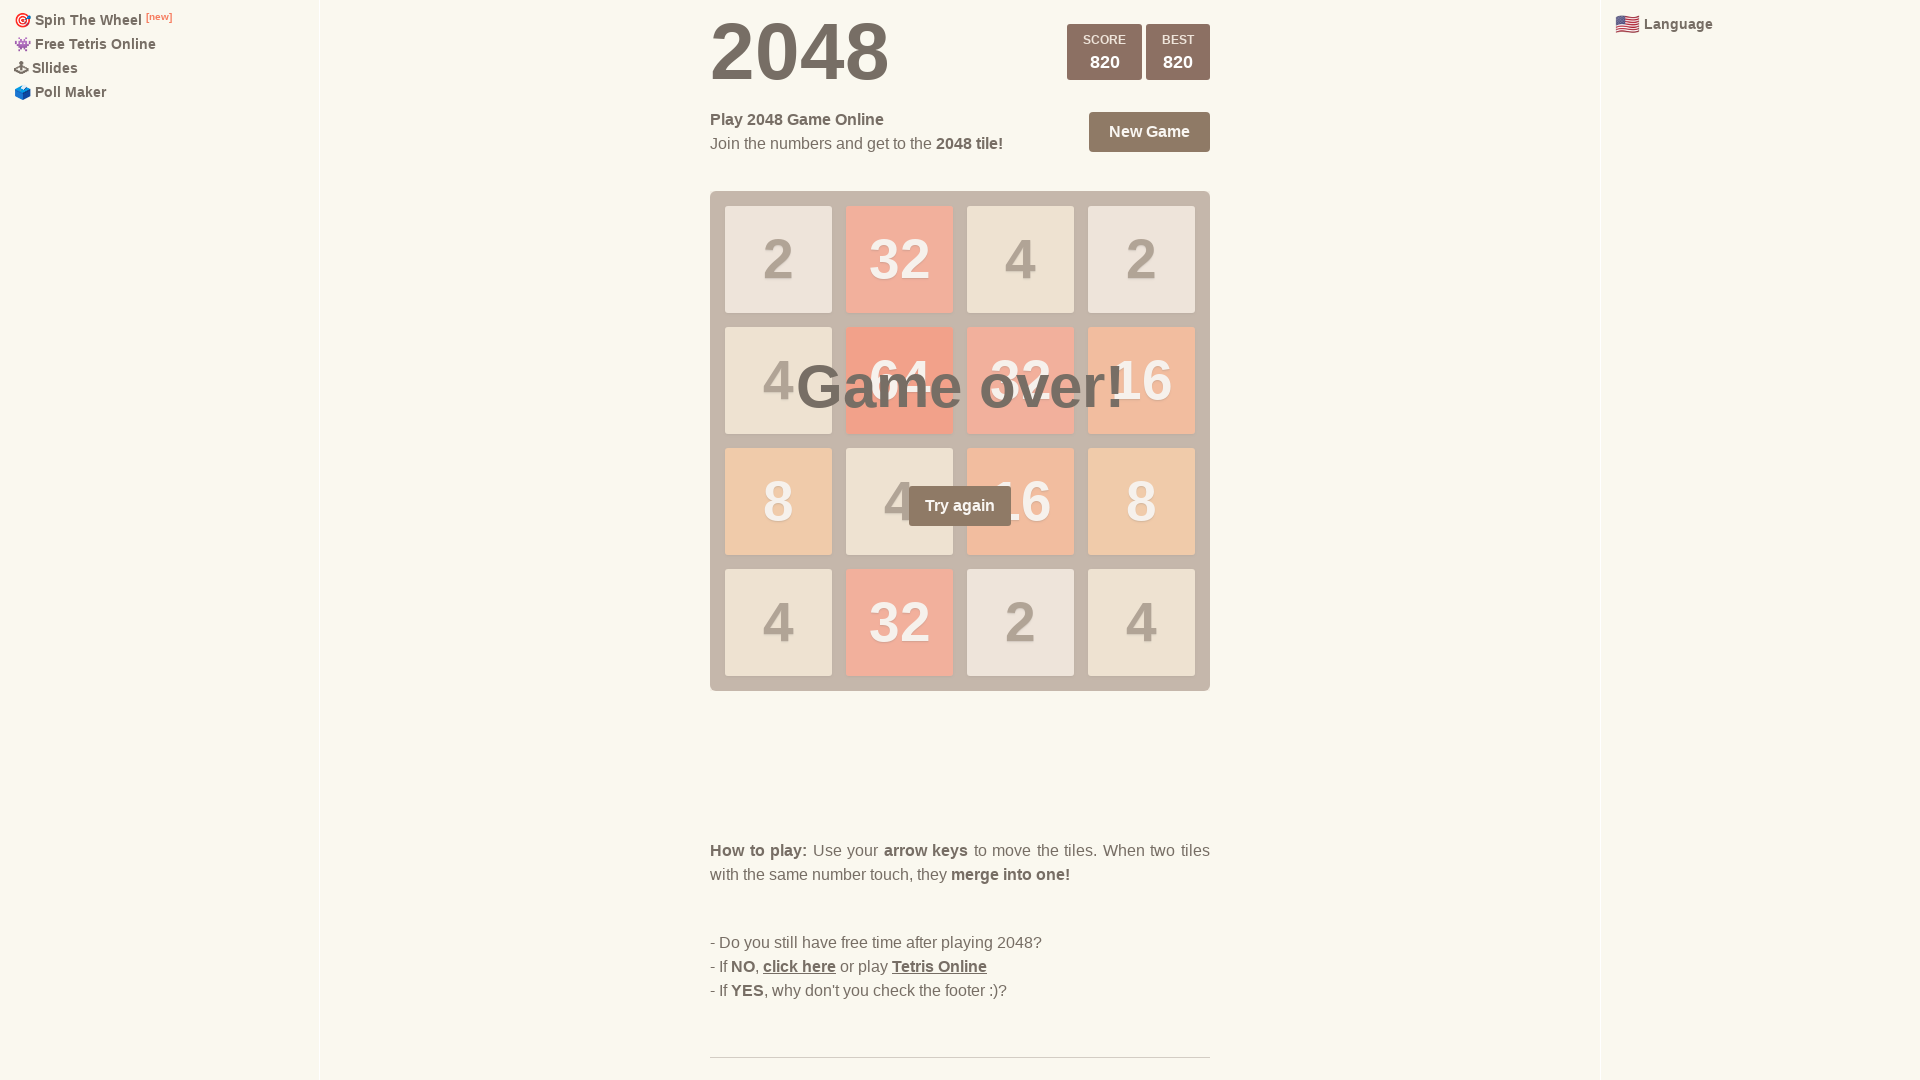

Pressed ArrowLeft (iteration 54/100)
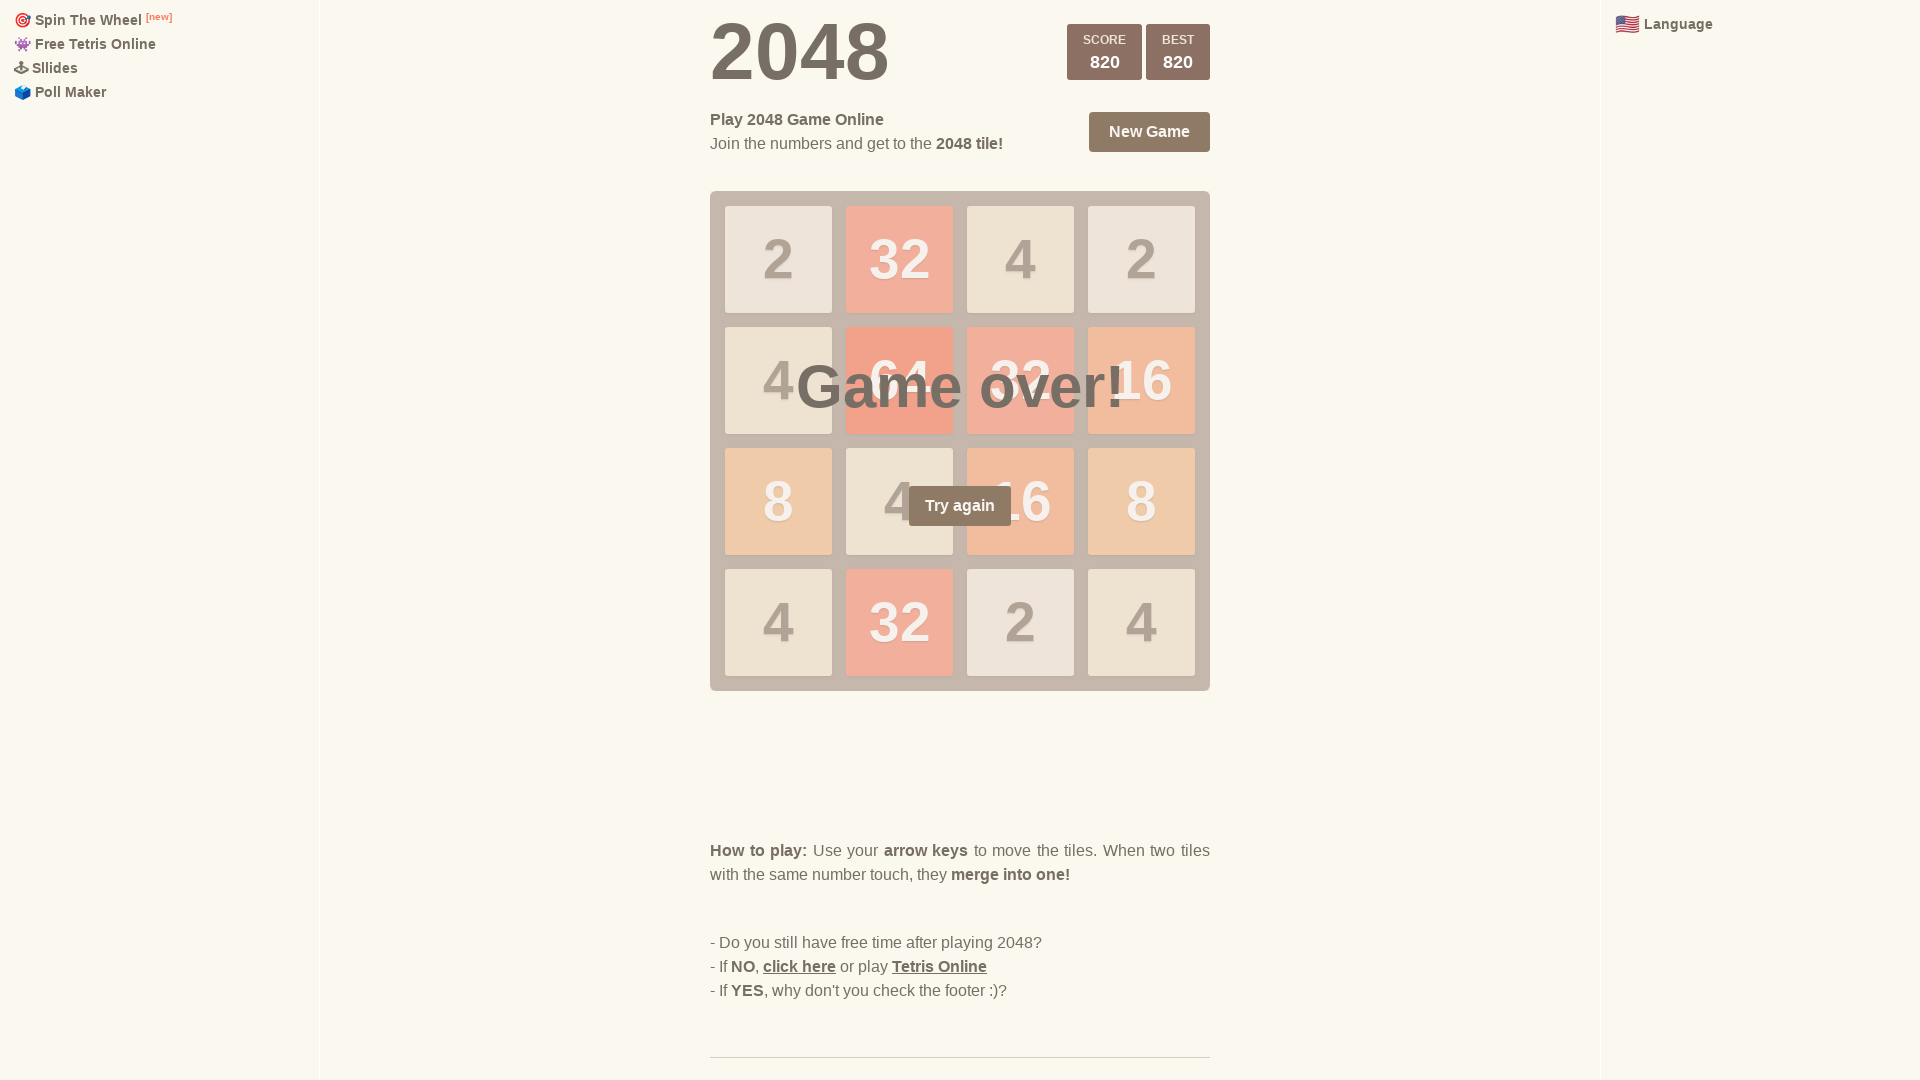

Pressed ArrowUp (iteration 54/100)
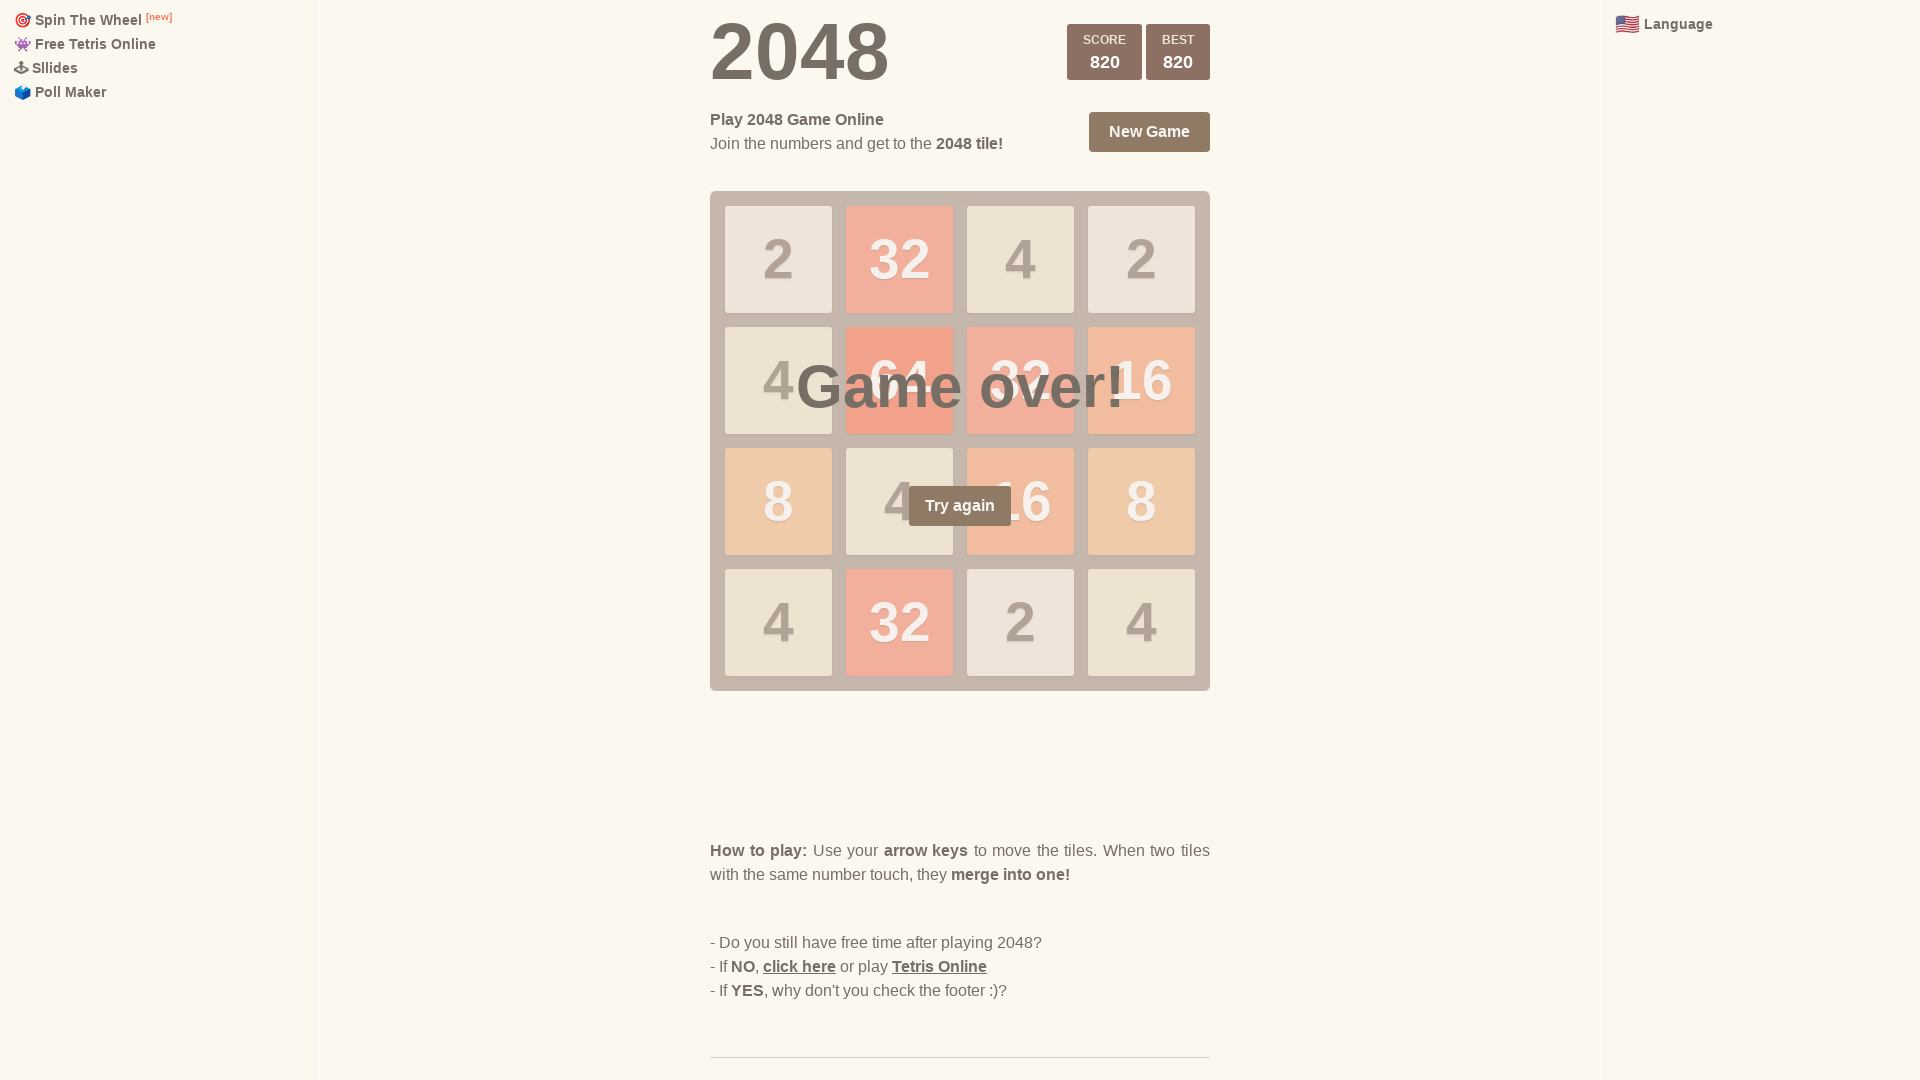

Pressed ArrowDown (iteration 55/100)
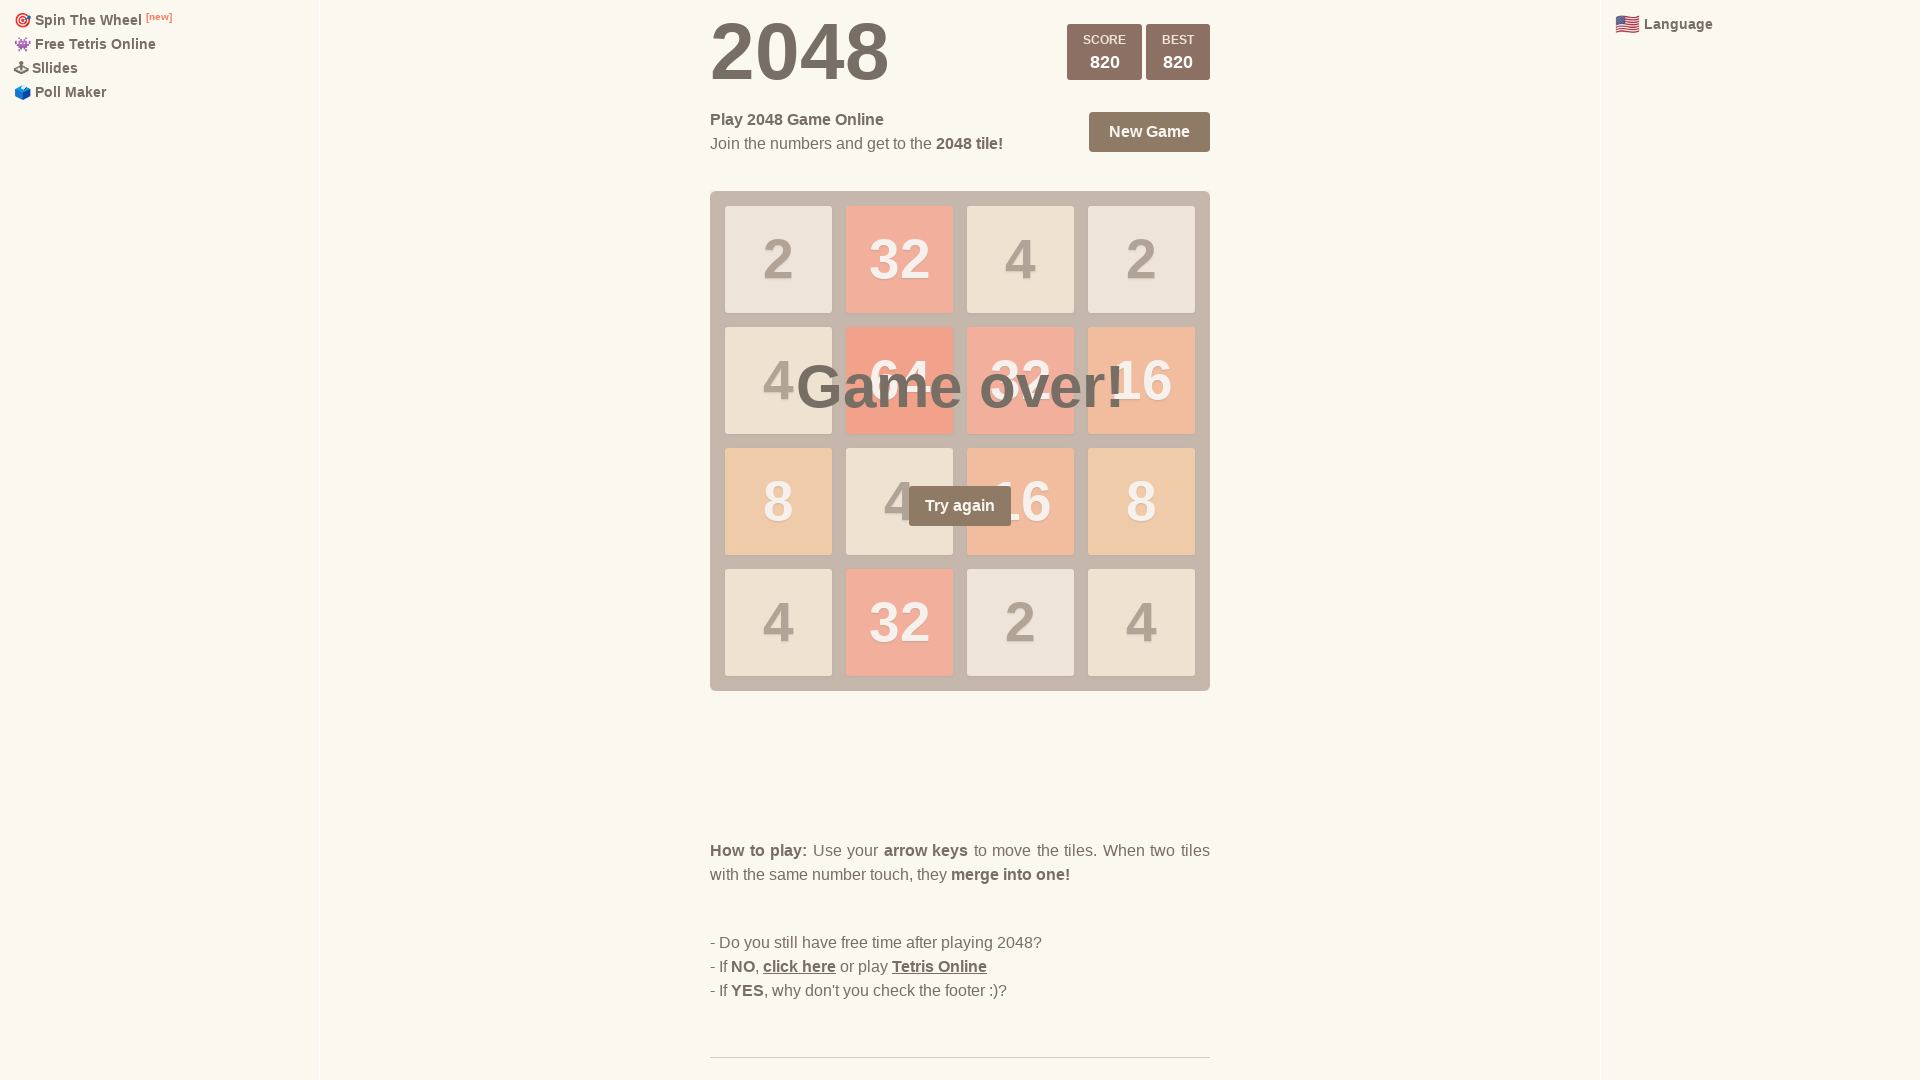

Pressed ArrowRight (iteration 55/100)
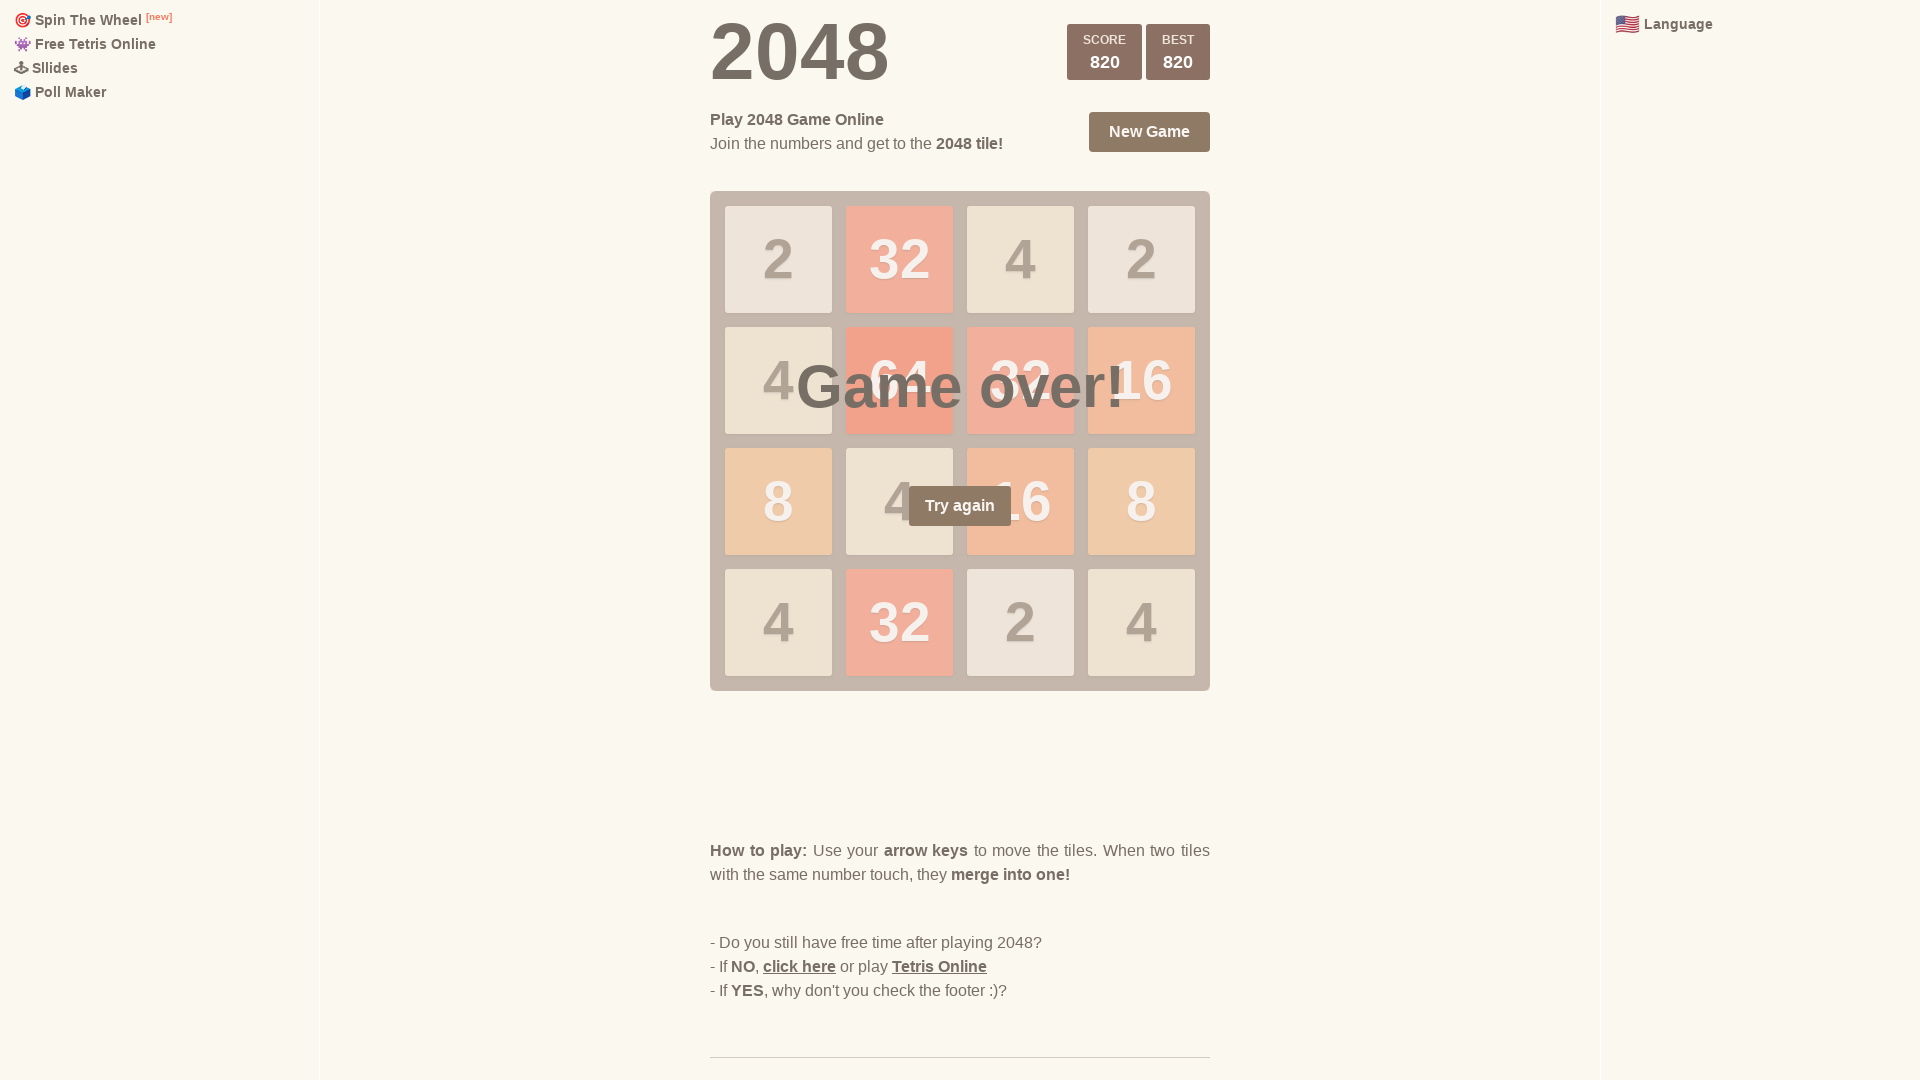

Pressed ArrowLeft (iteration 55/100)
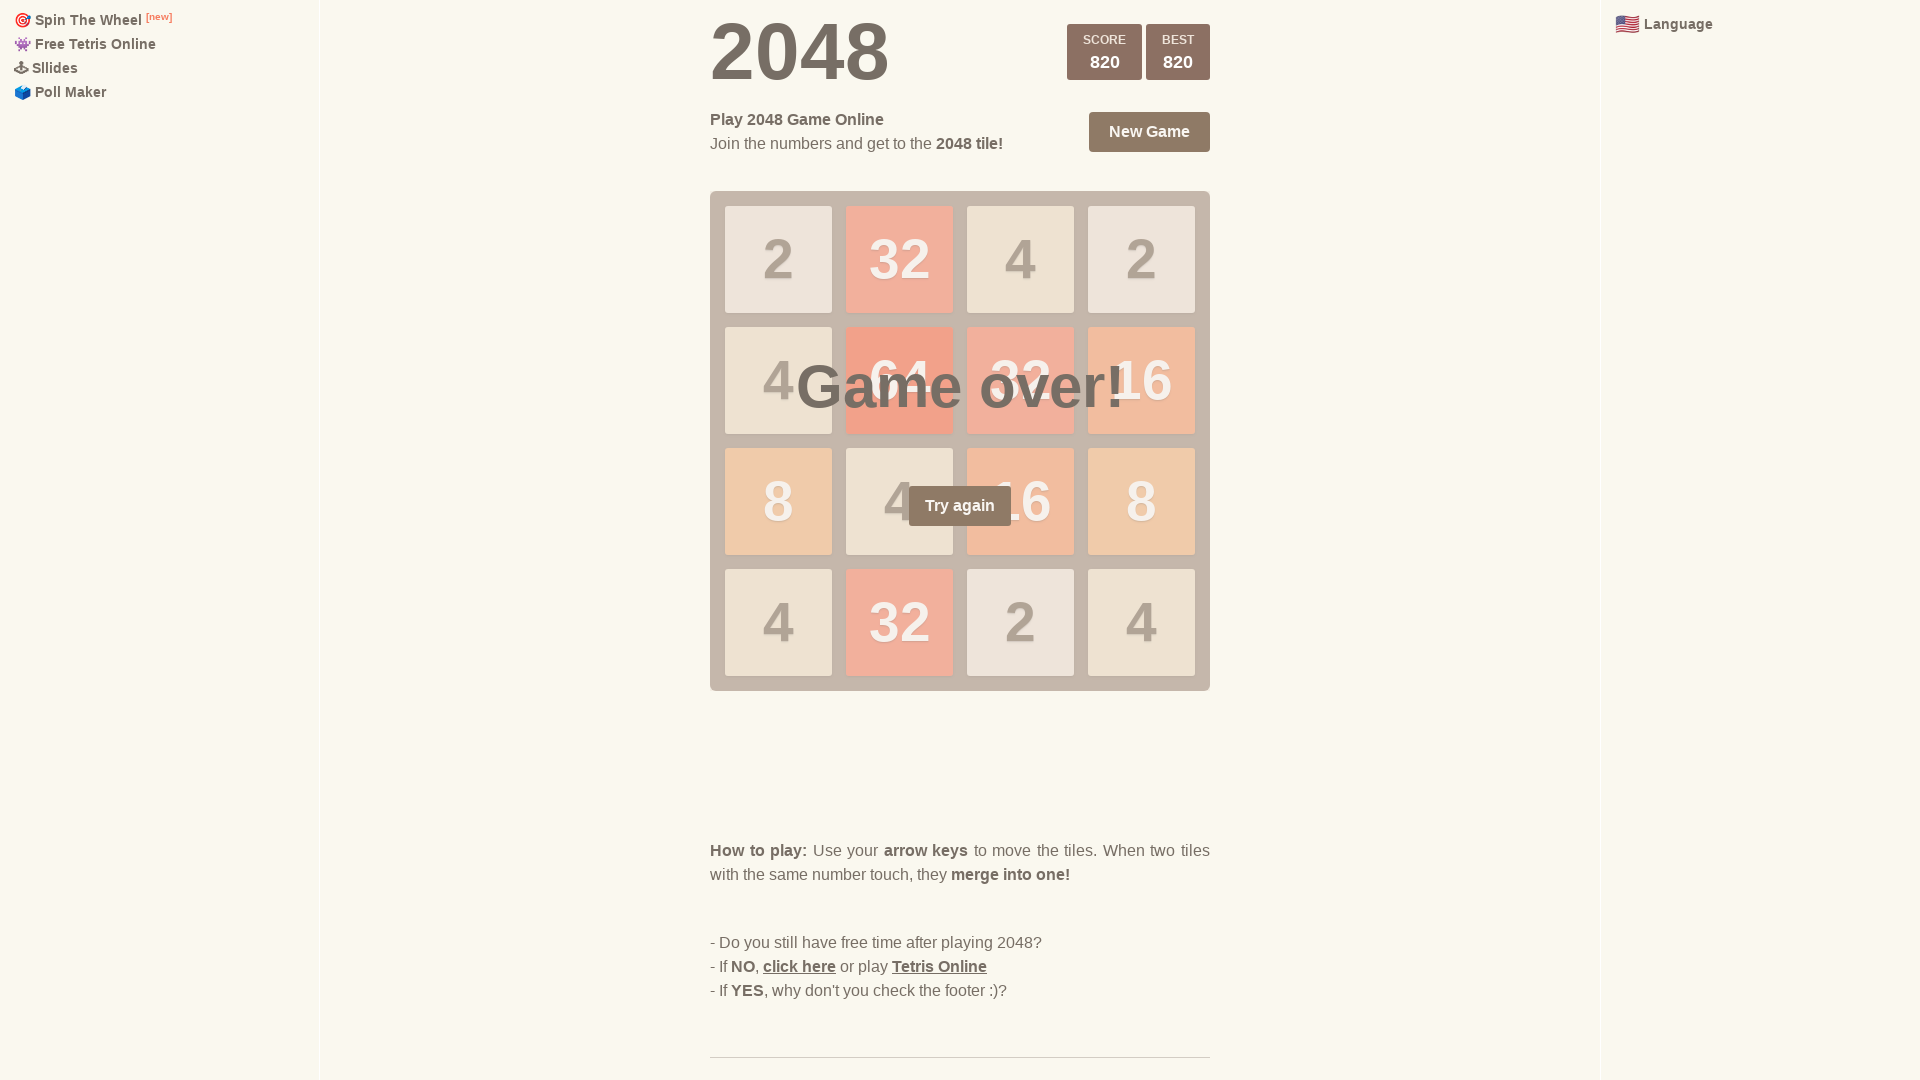

Pressed ArrowUp (iteration 55/100)
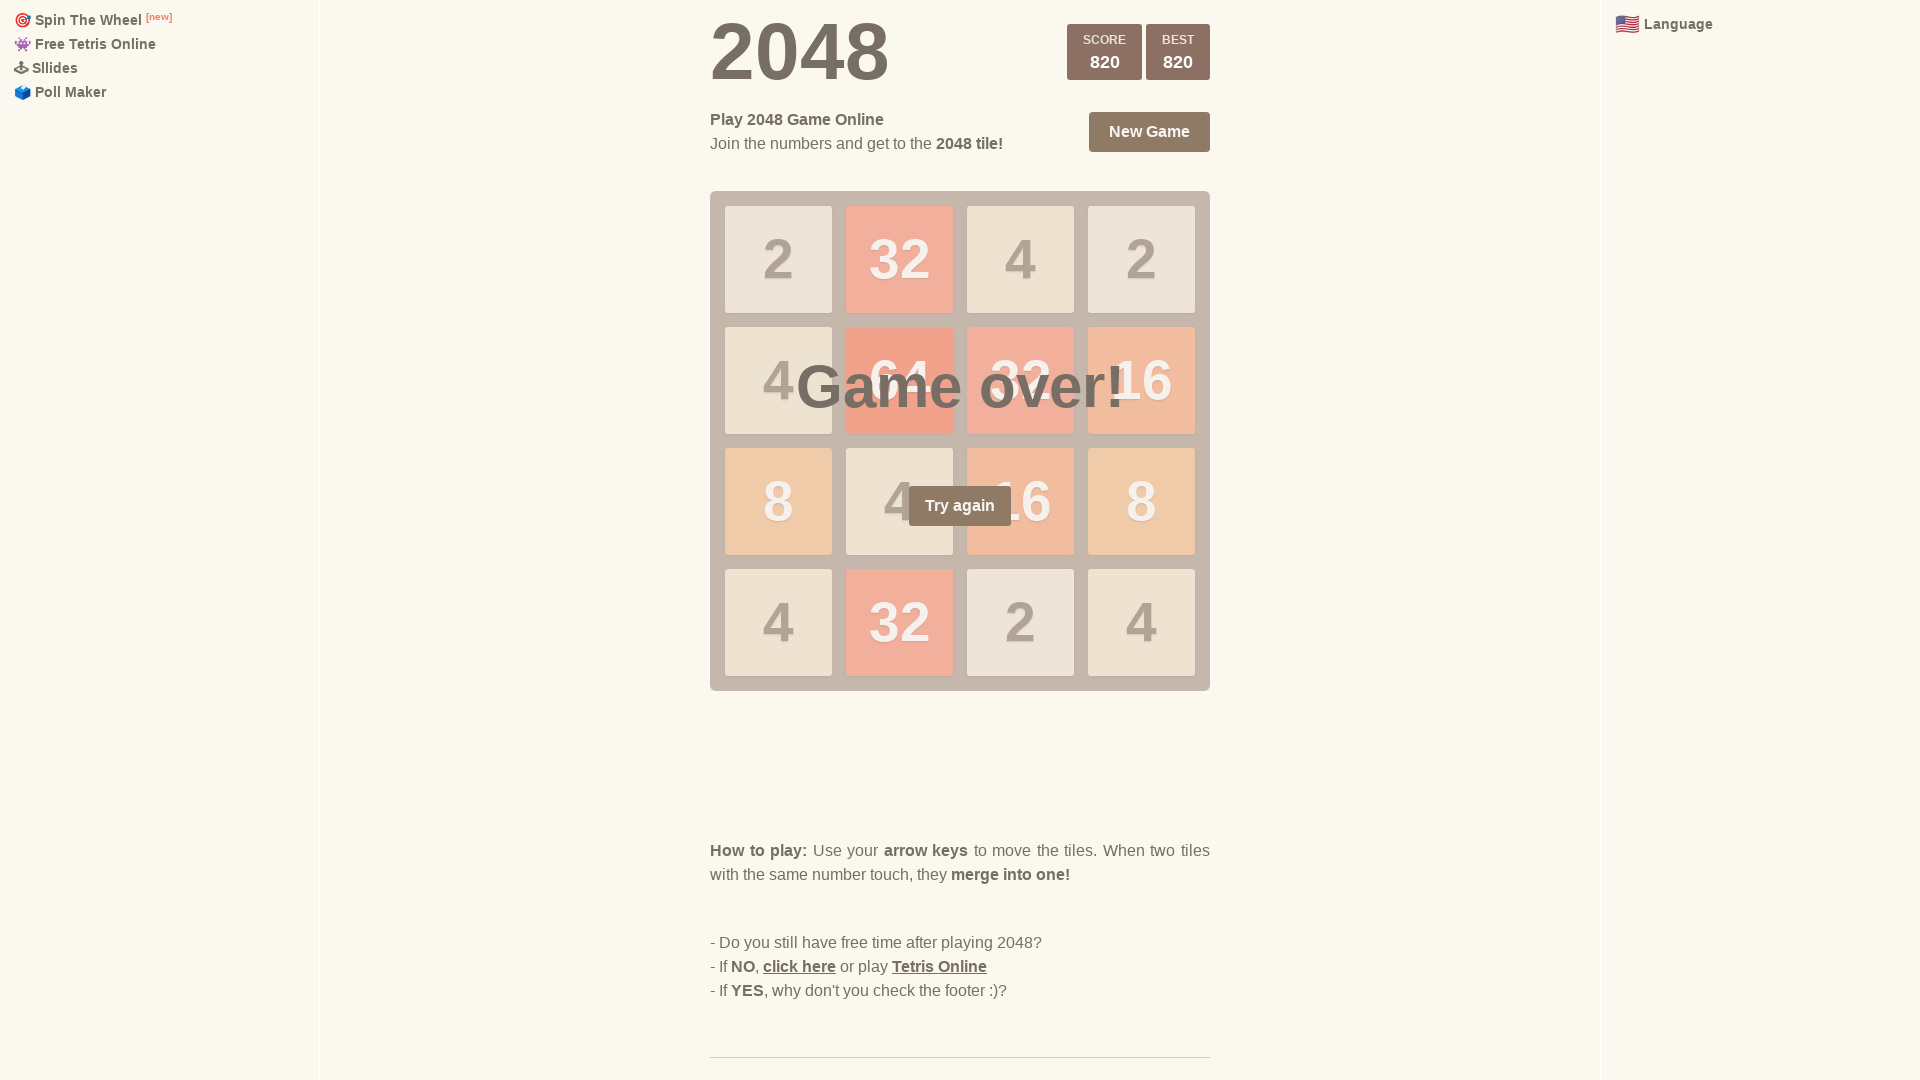

Pressed ArrowDown (iteration 56/100)
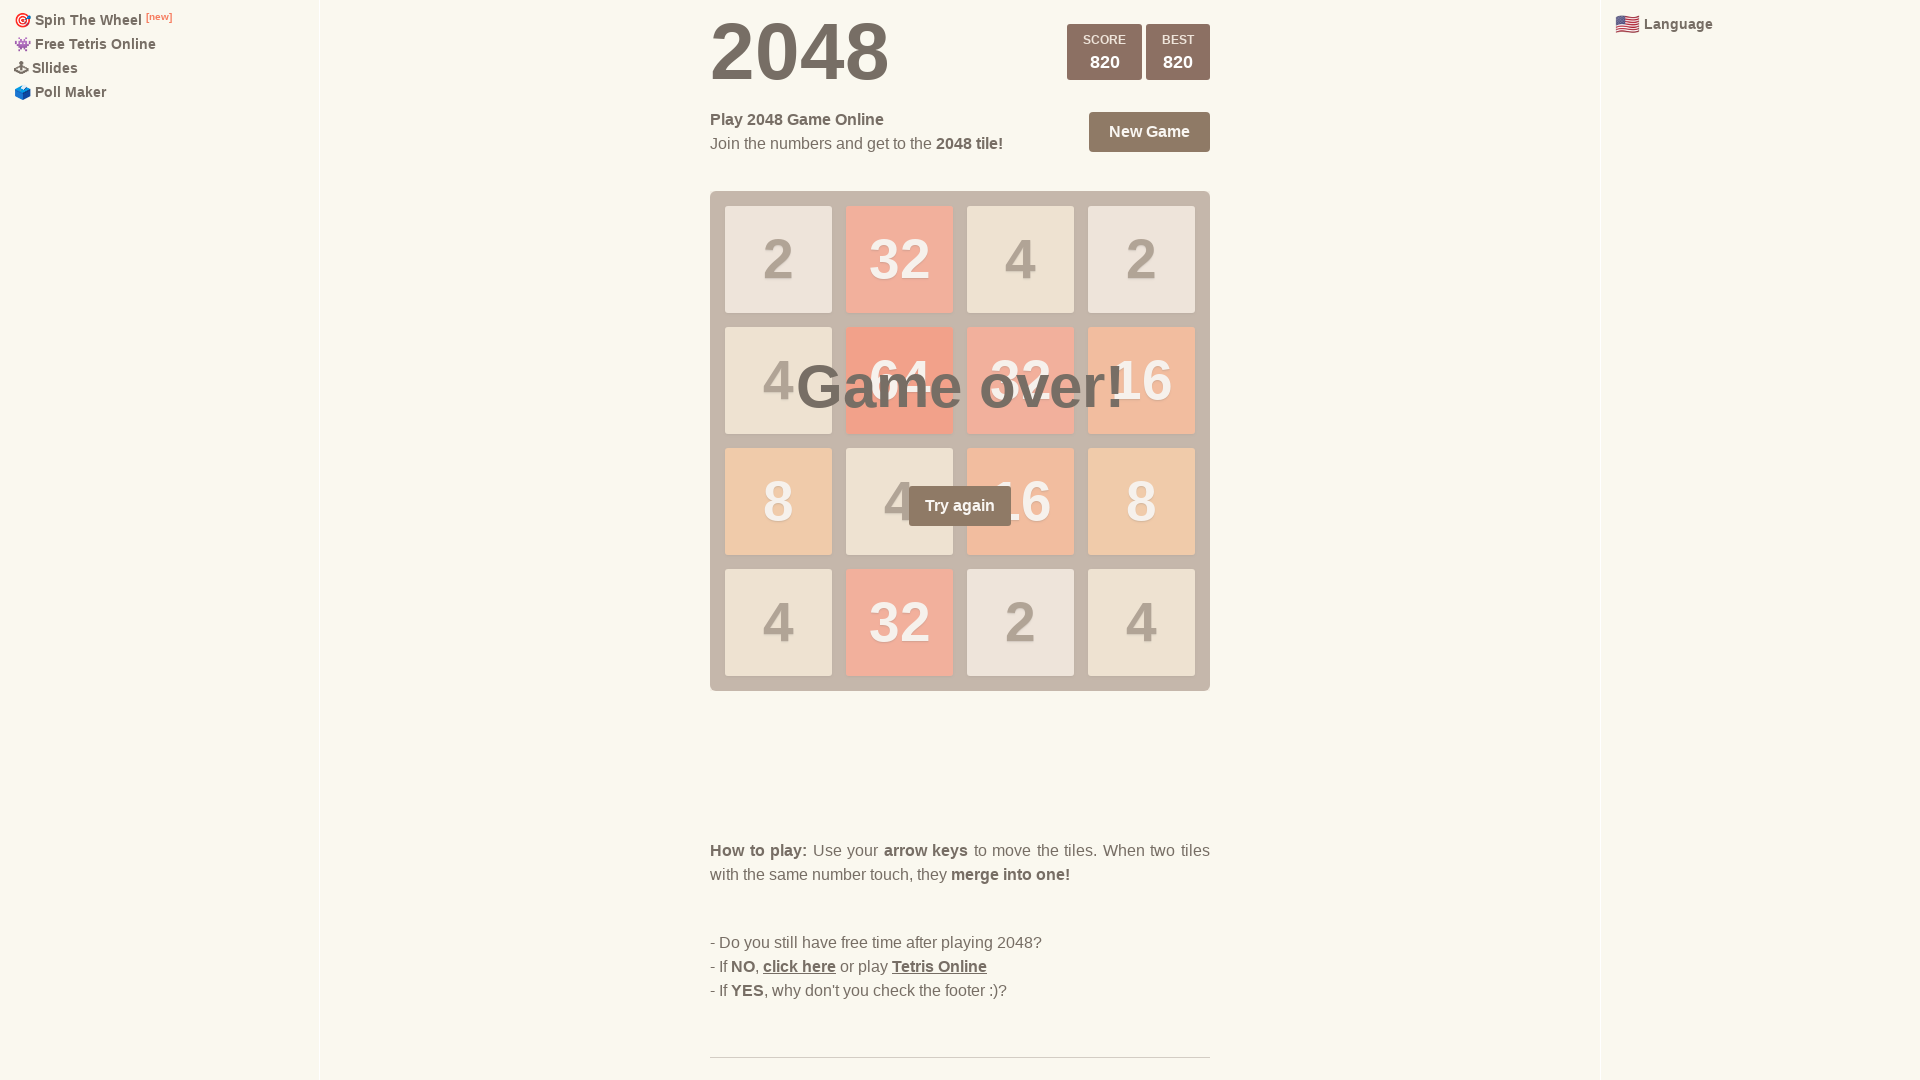

Pressed ArrowRight (iteration 56/100)
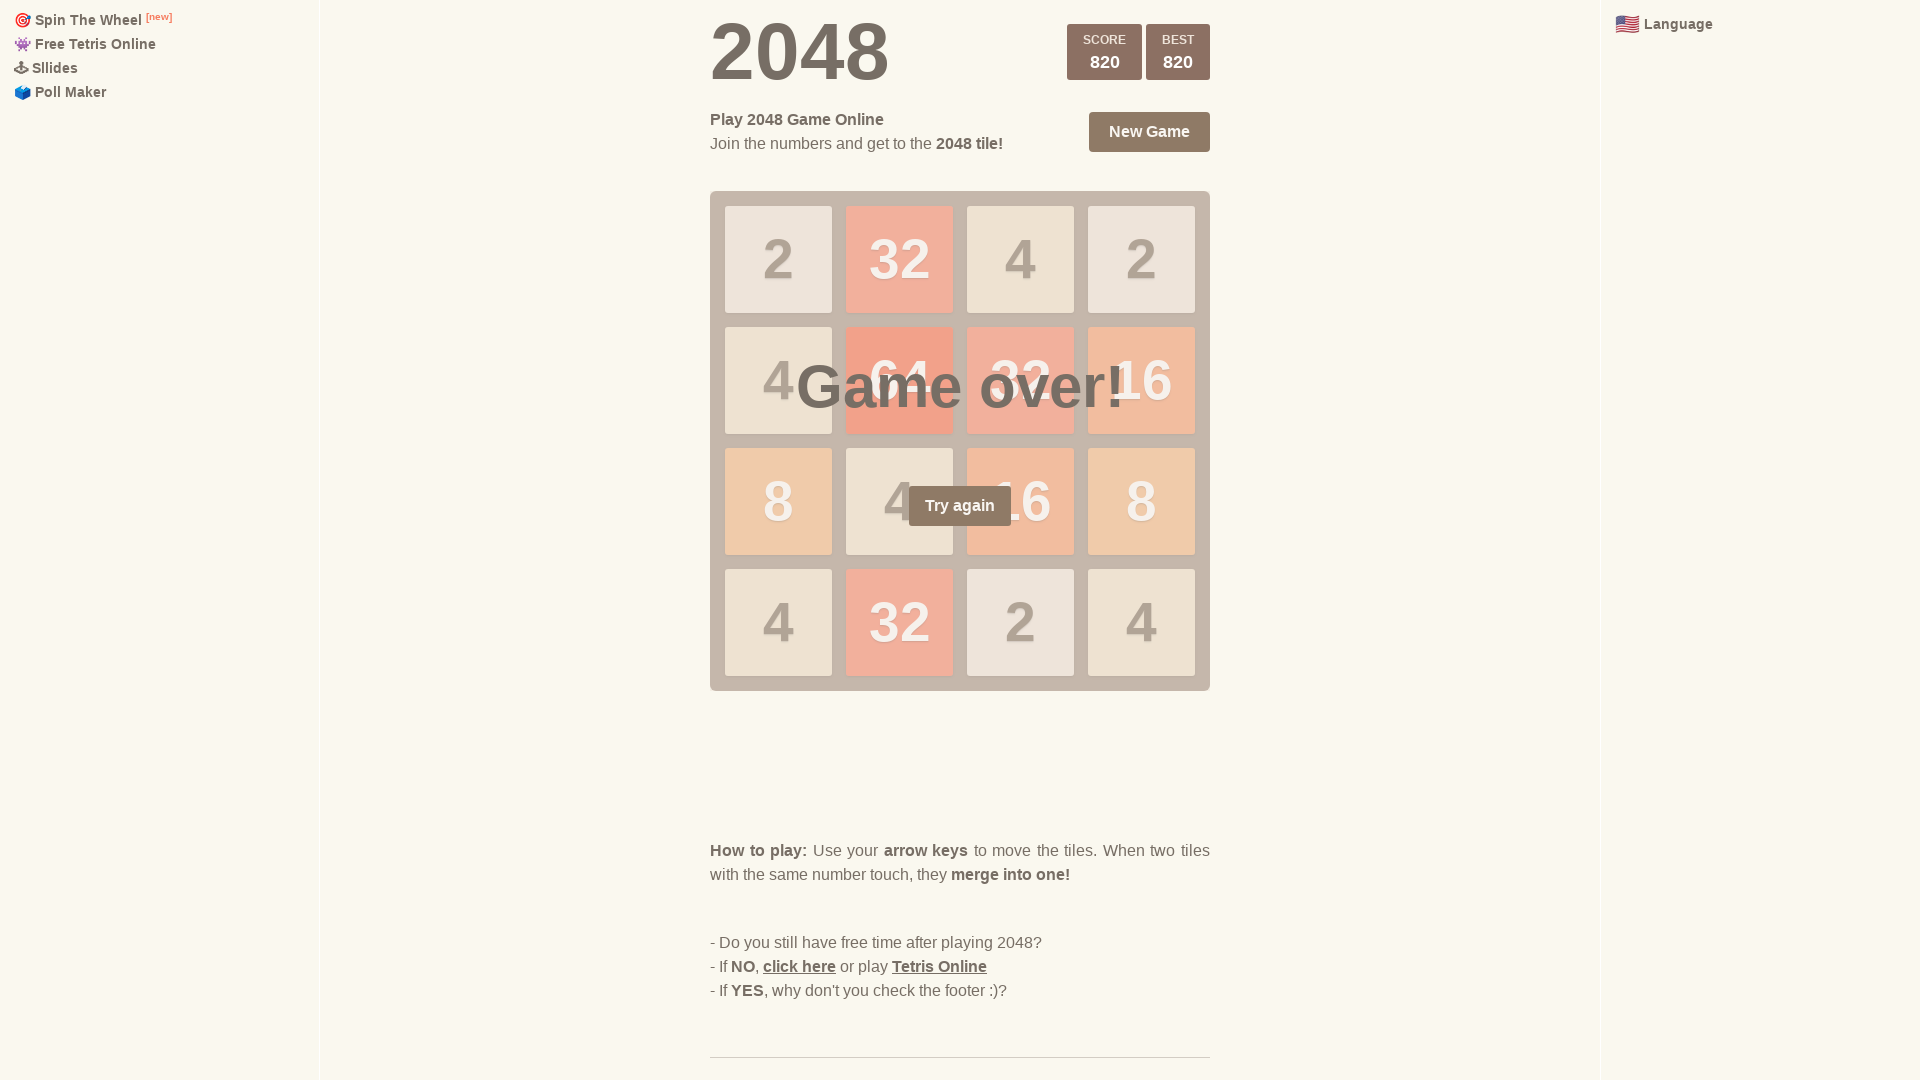

Pressed ArrowLeft (iteration 56/100)
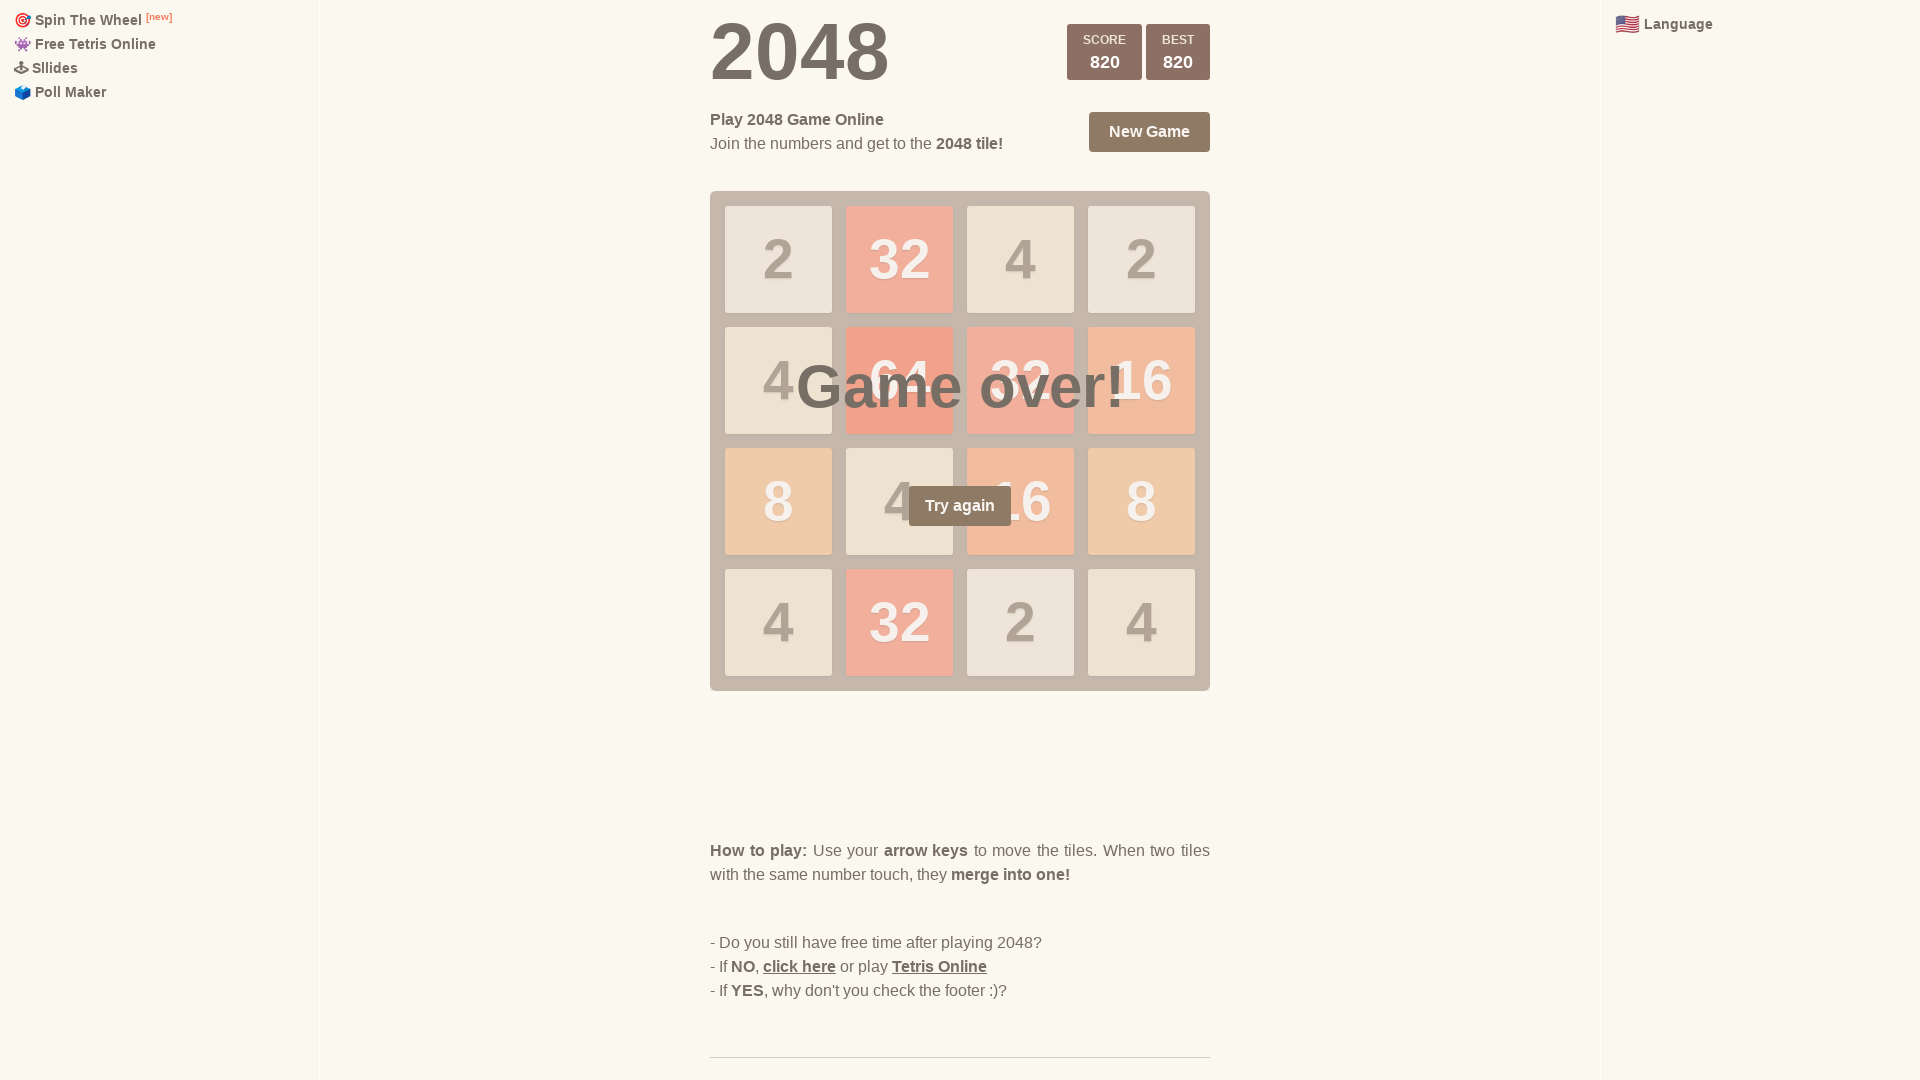

Pressed ArrowUp (iteration 56/100)
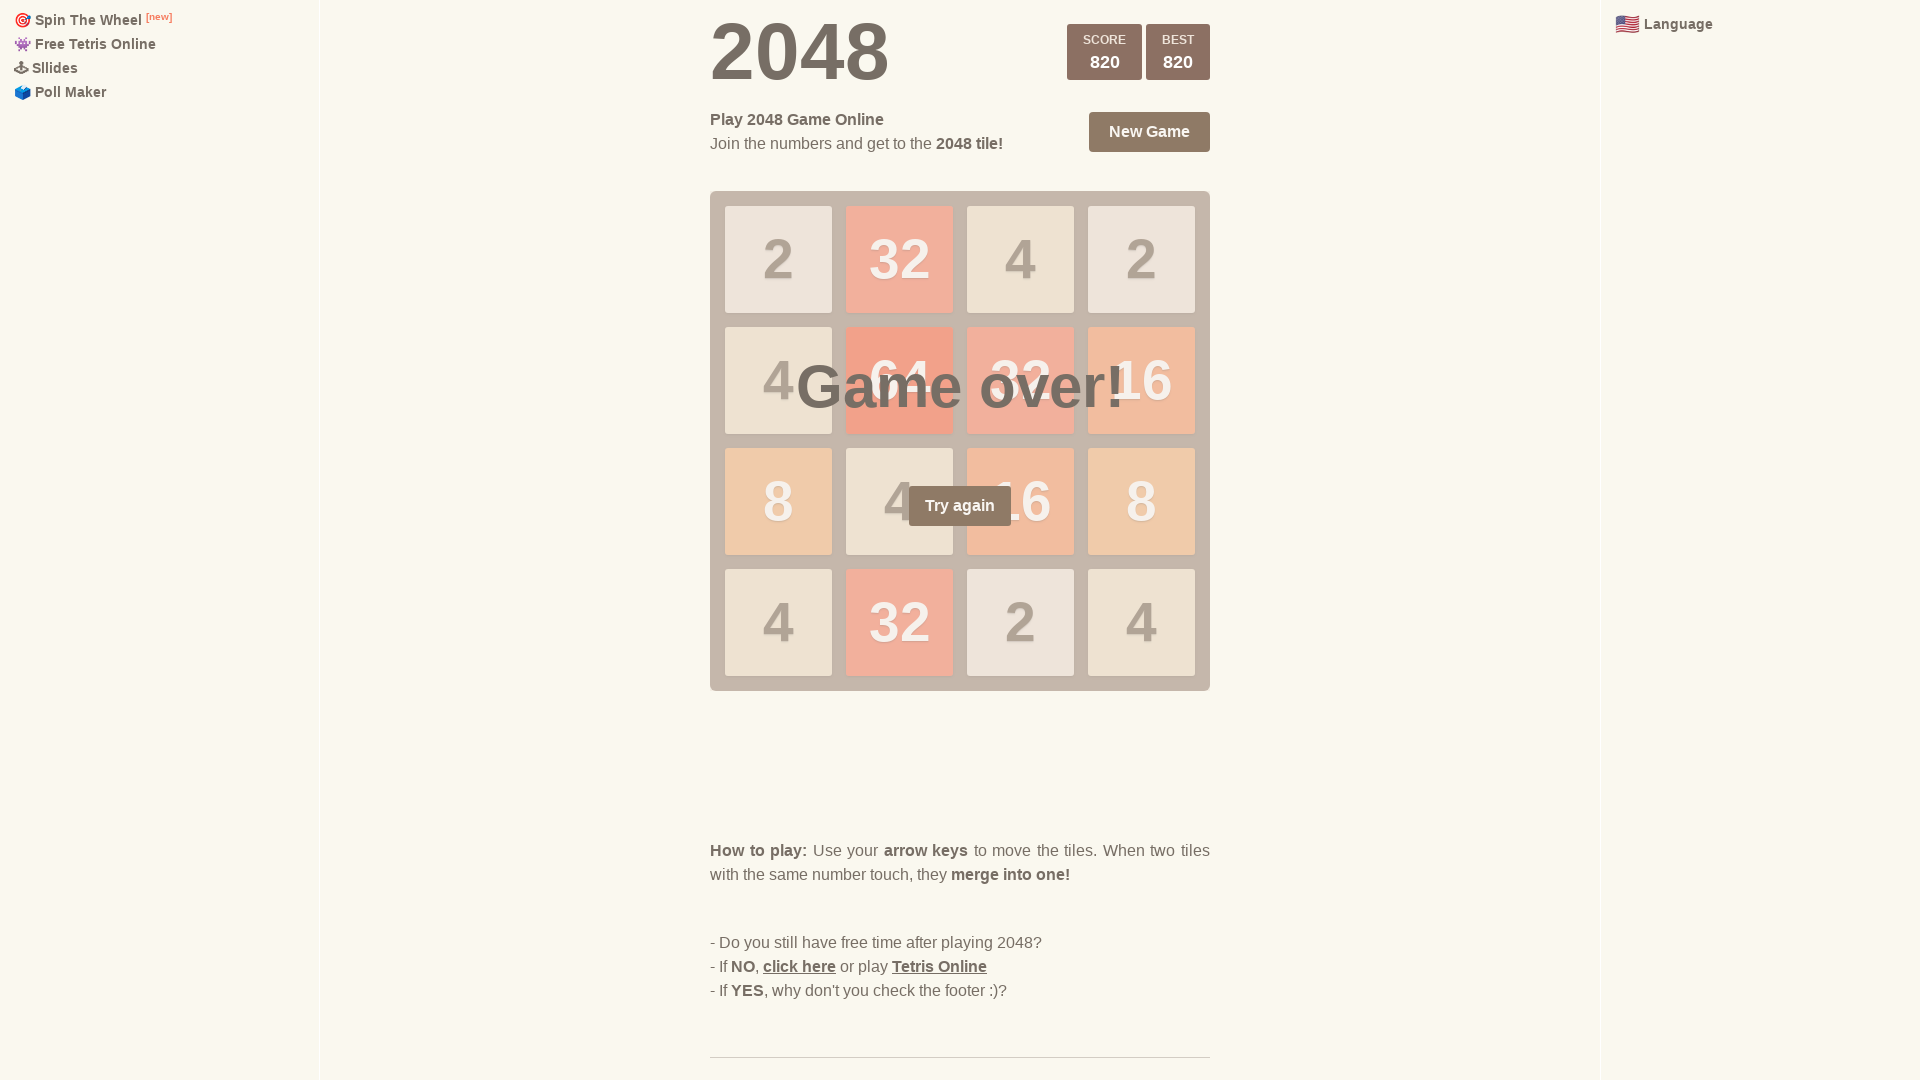

Pressed ArrowDown (iteration 57/100)
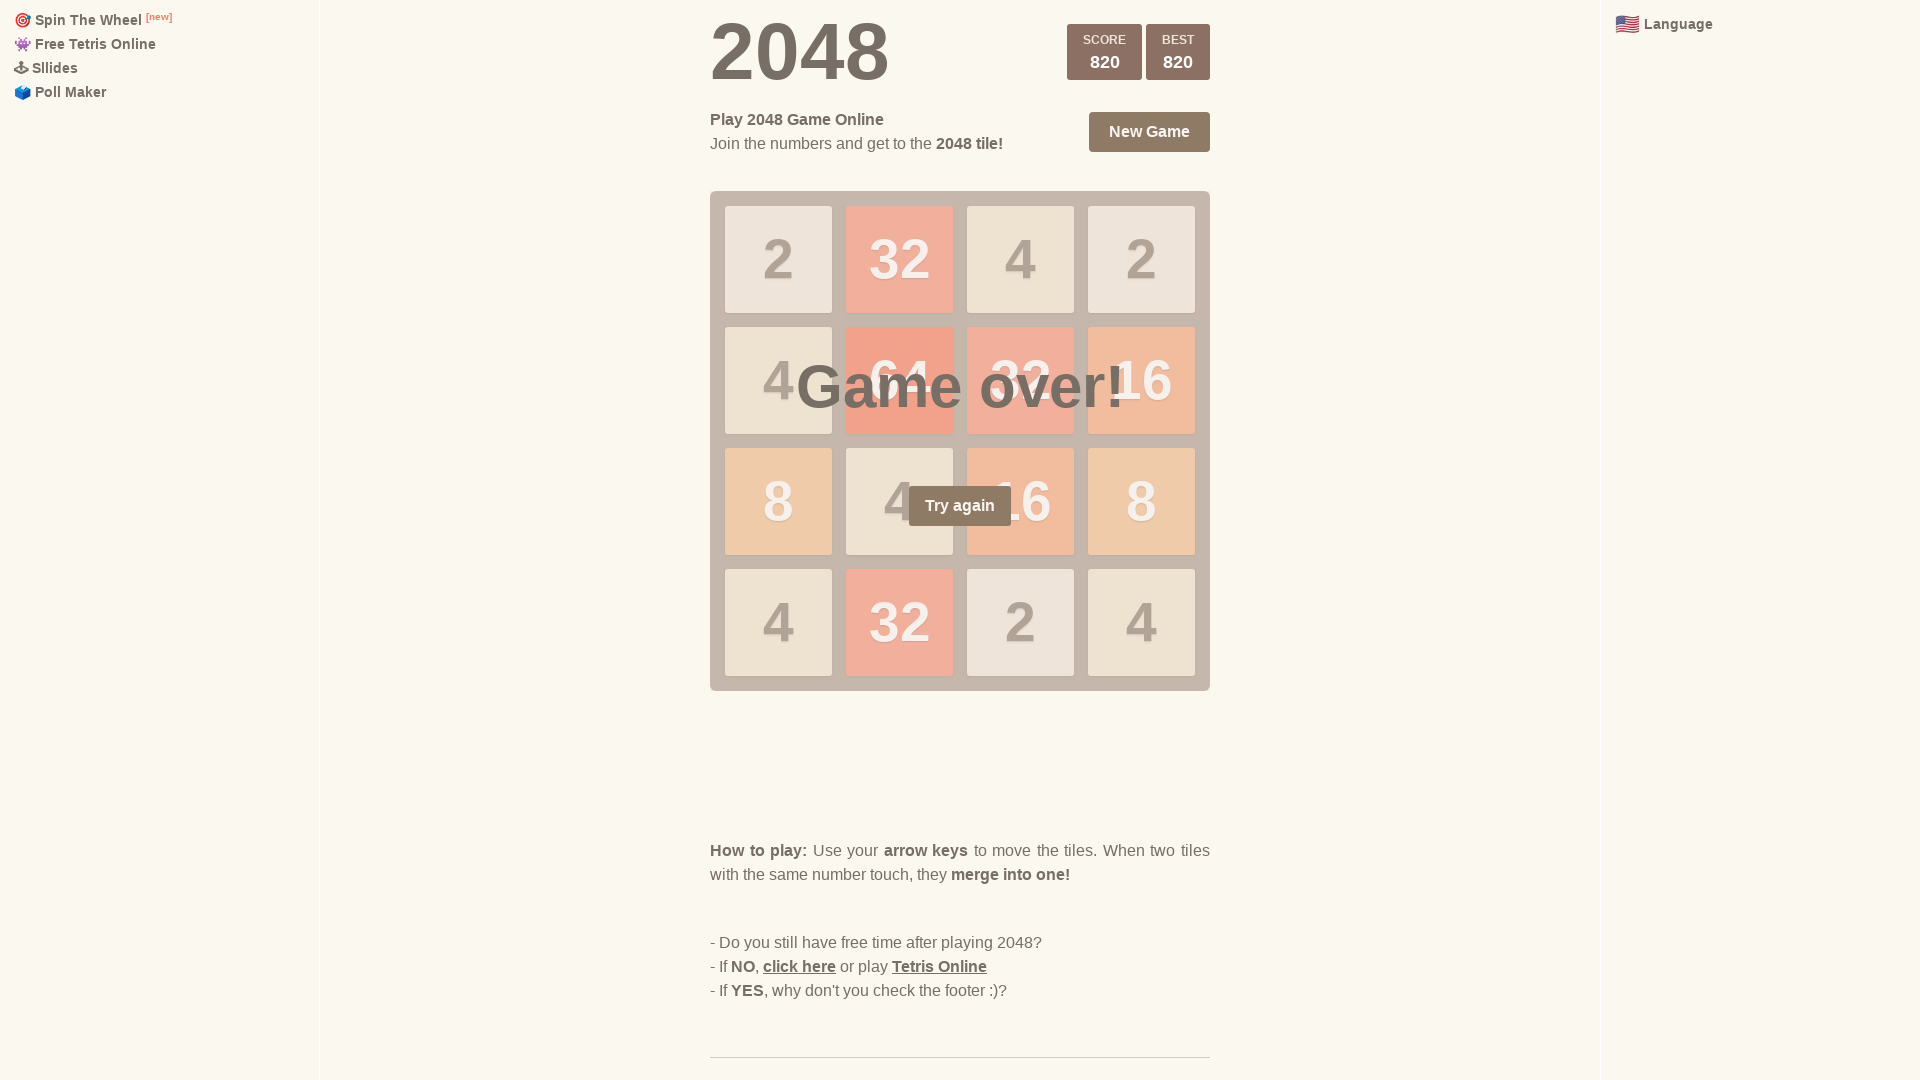

Pressed ArrowRight (iteration 57/100)
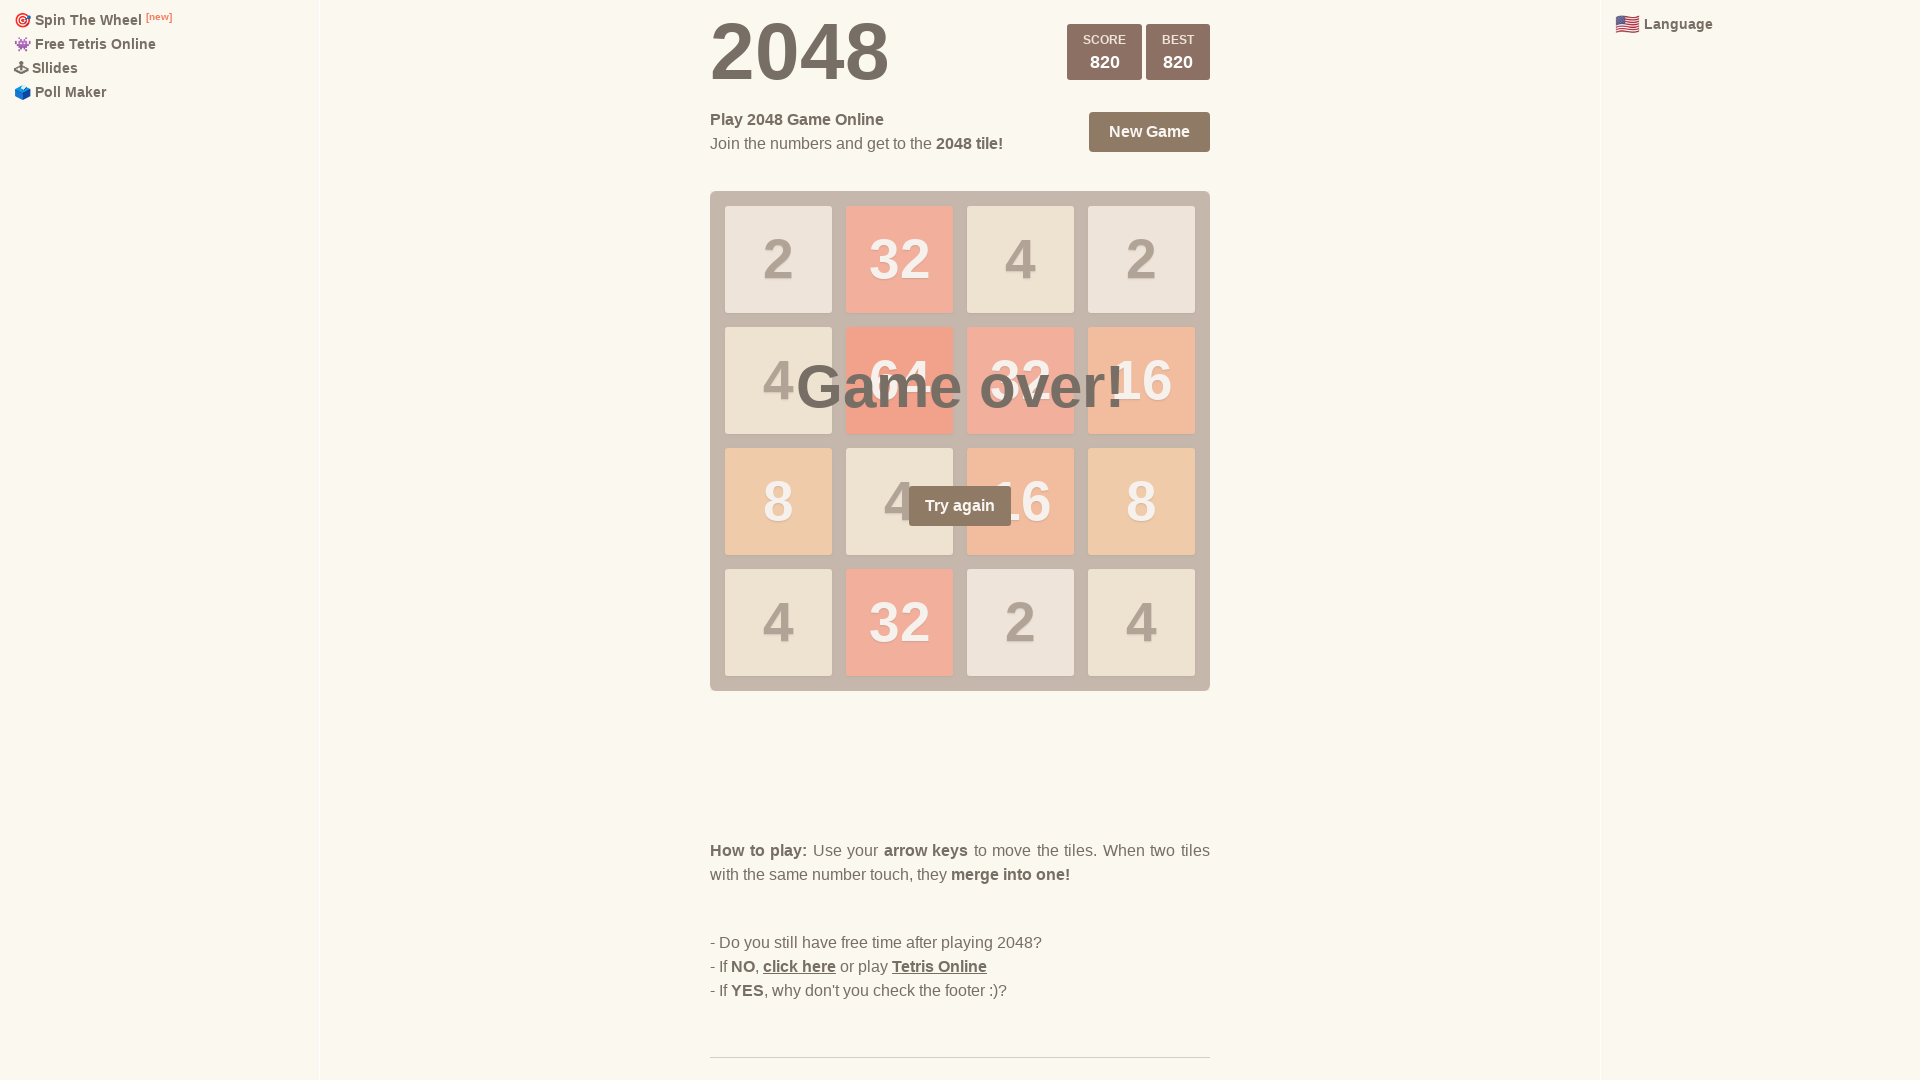

Pressed ArrowLeft (iteration 57/100)
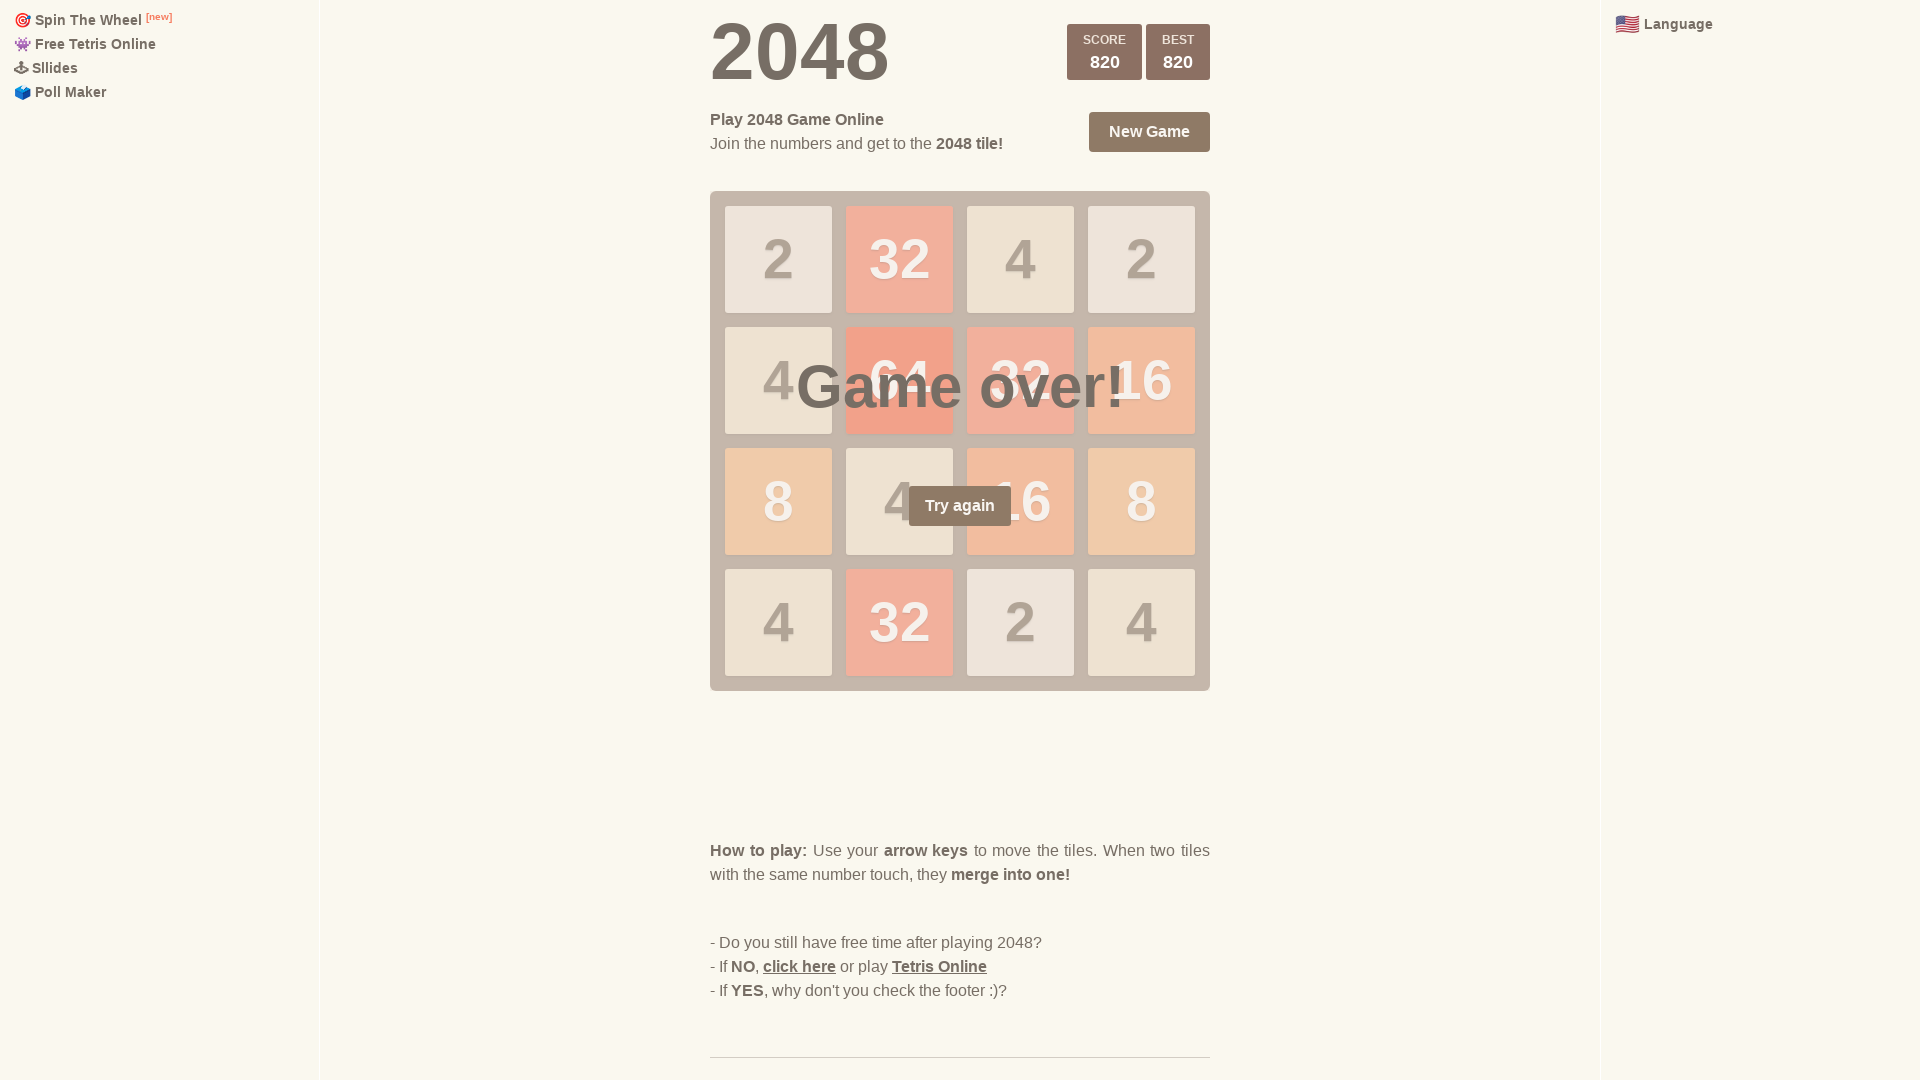

Pressed ArrowUp (iteration 57/100)
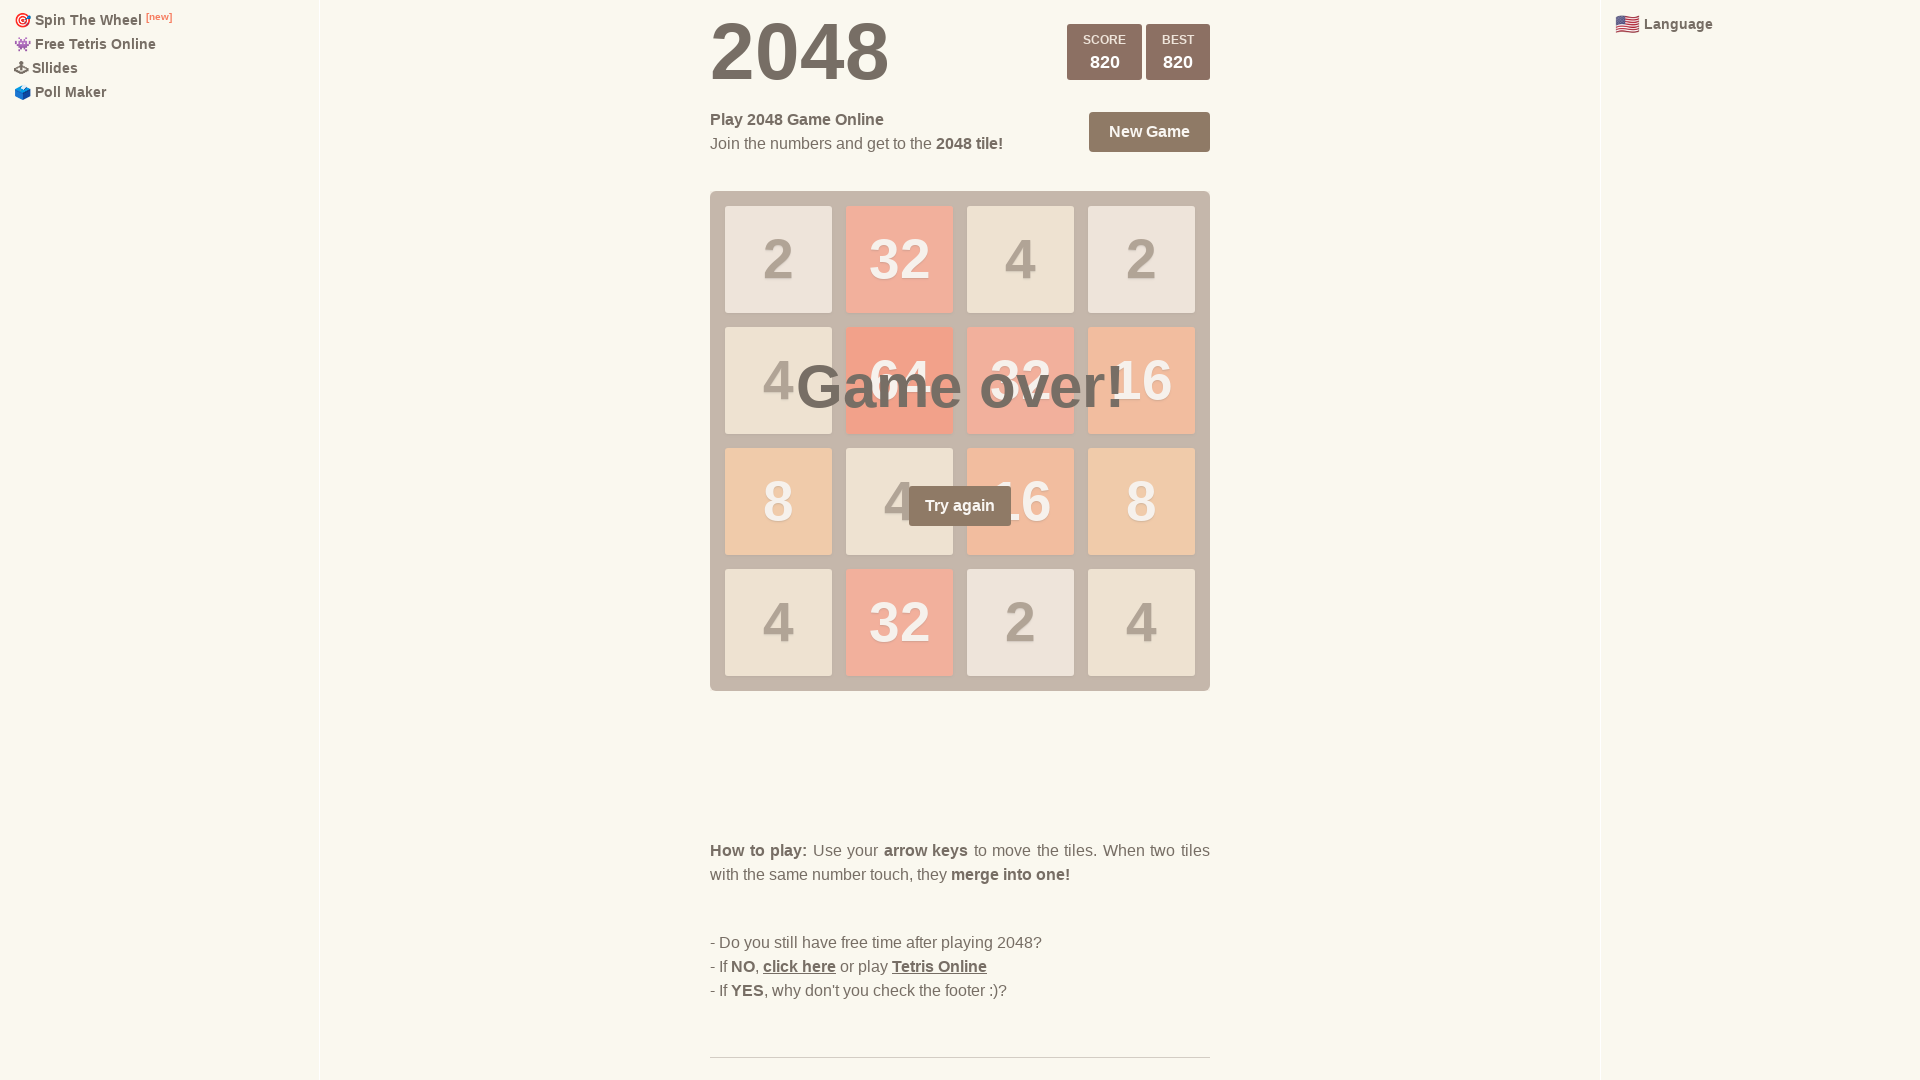

Pressed ArrowDown (iteration 58/100)
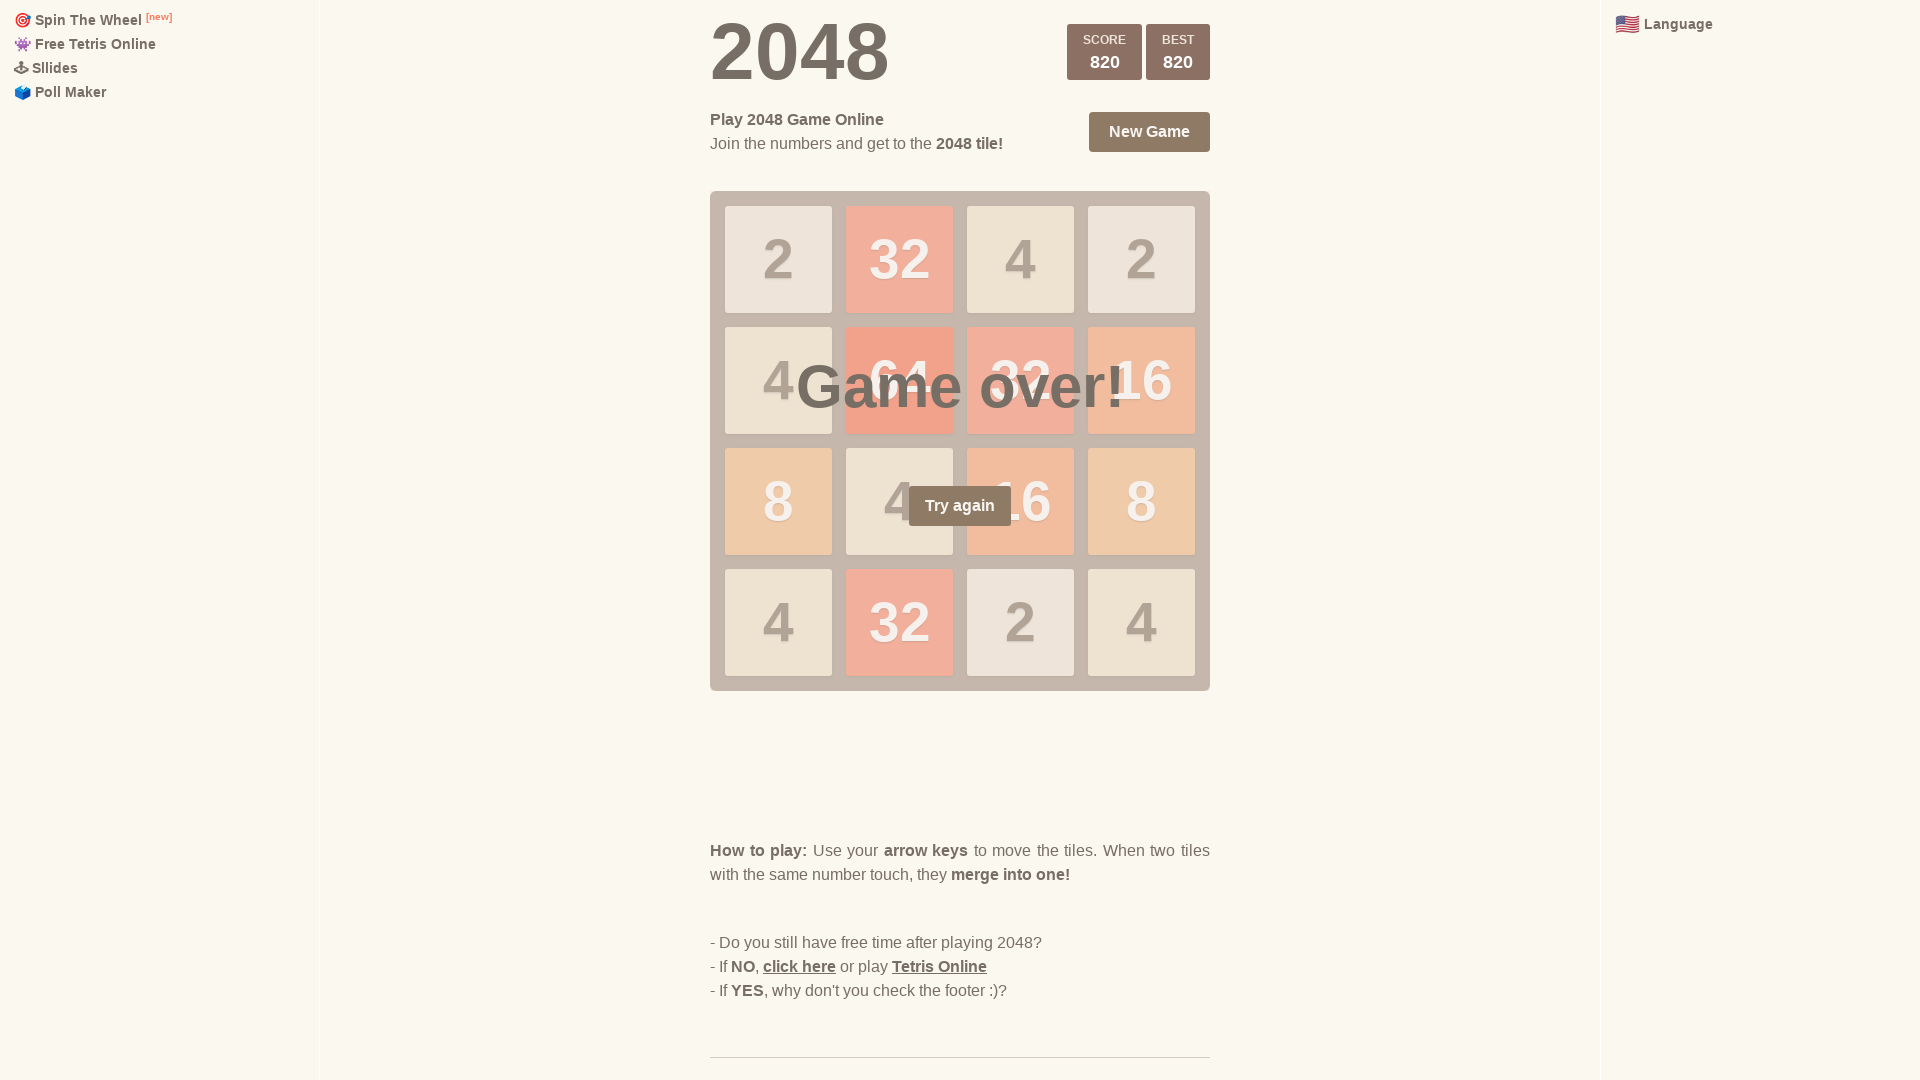

Pressed ArrowRight (iteration 58/100)
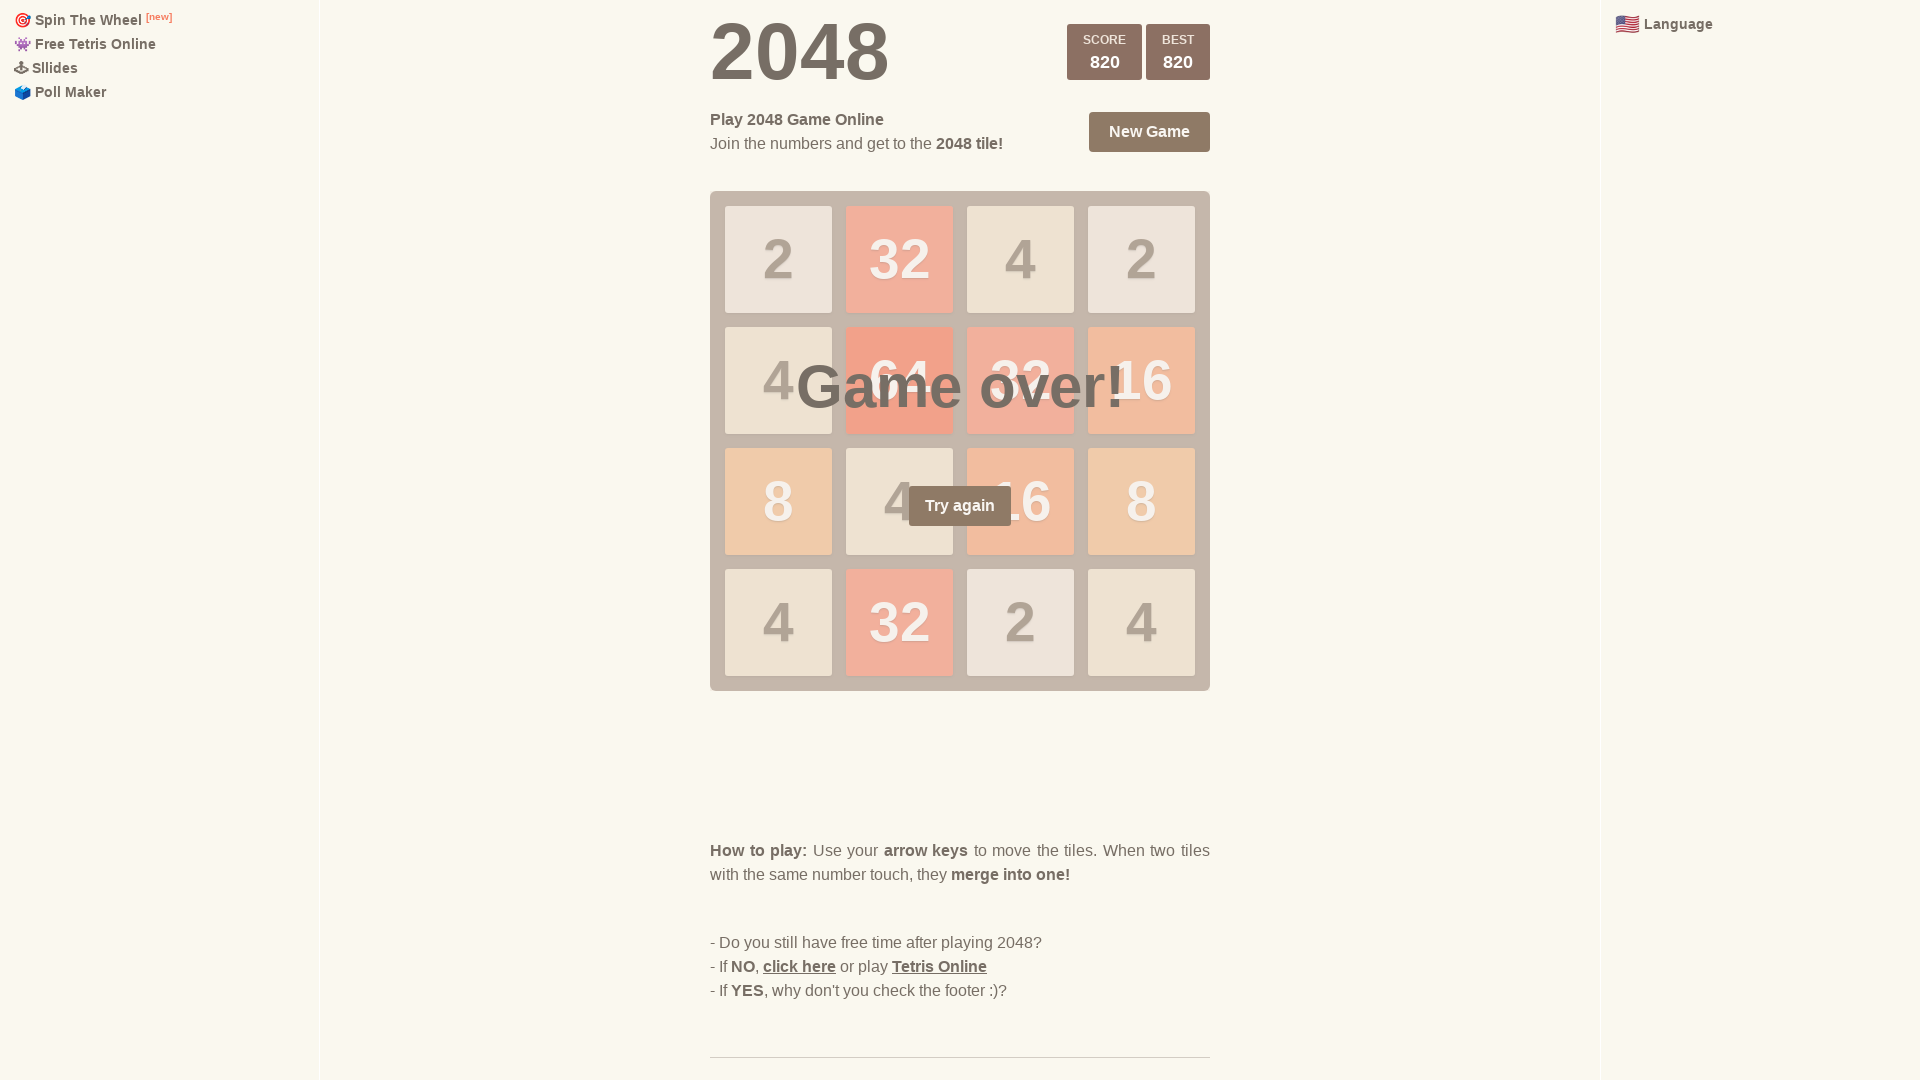

Pressed ArrowLeft (iteration 58/100)
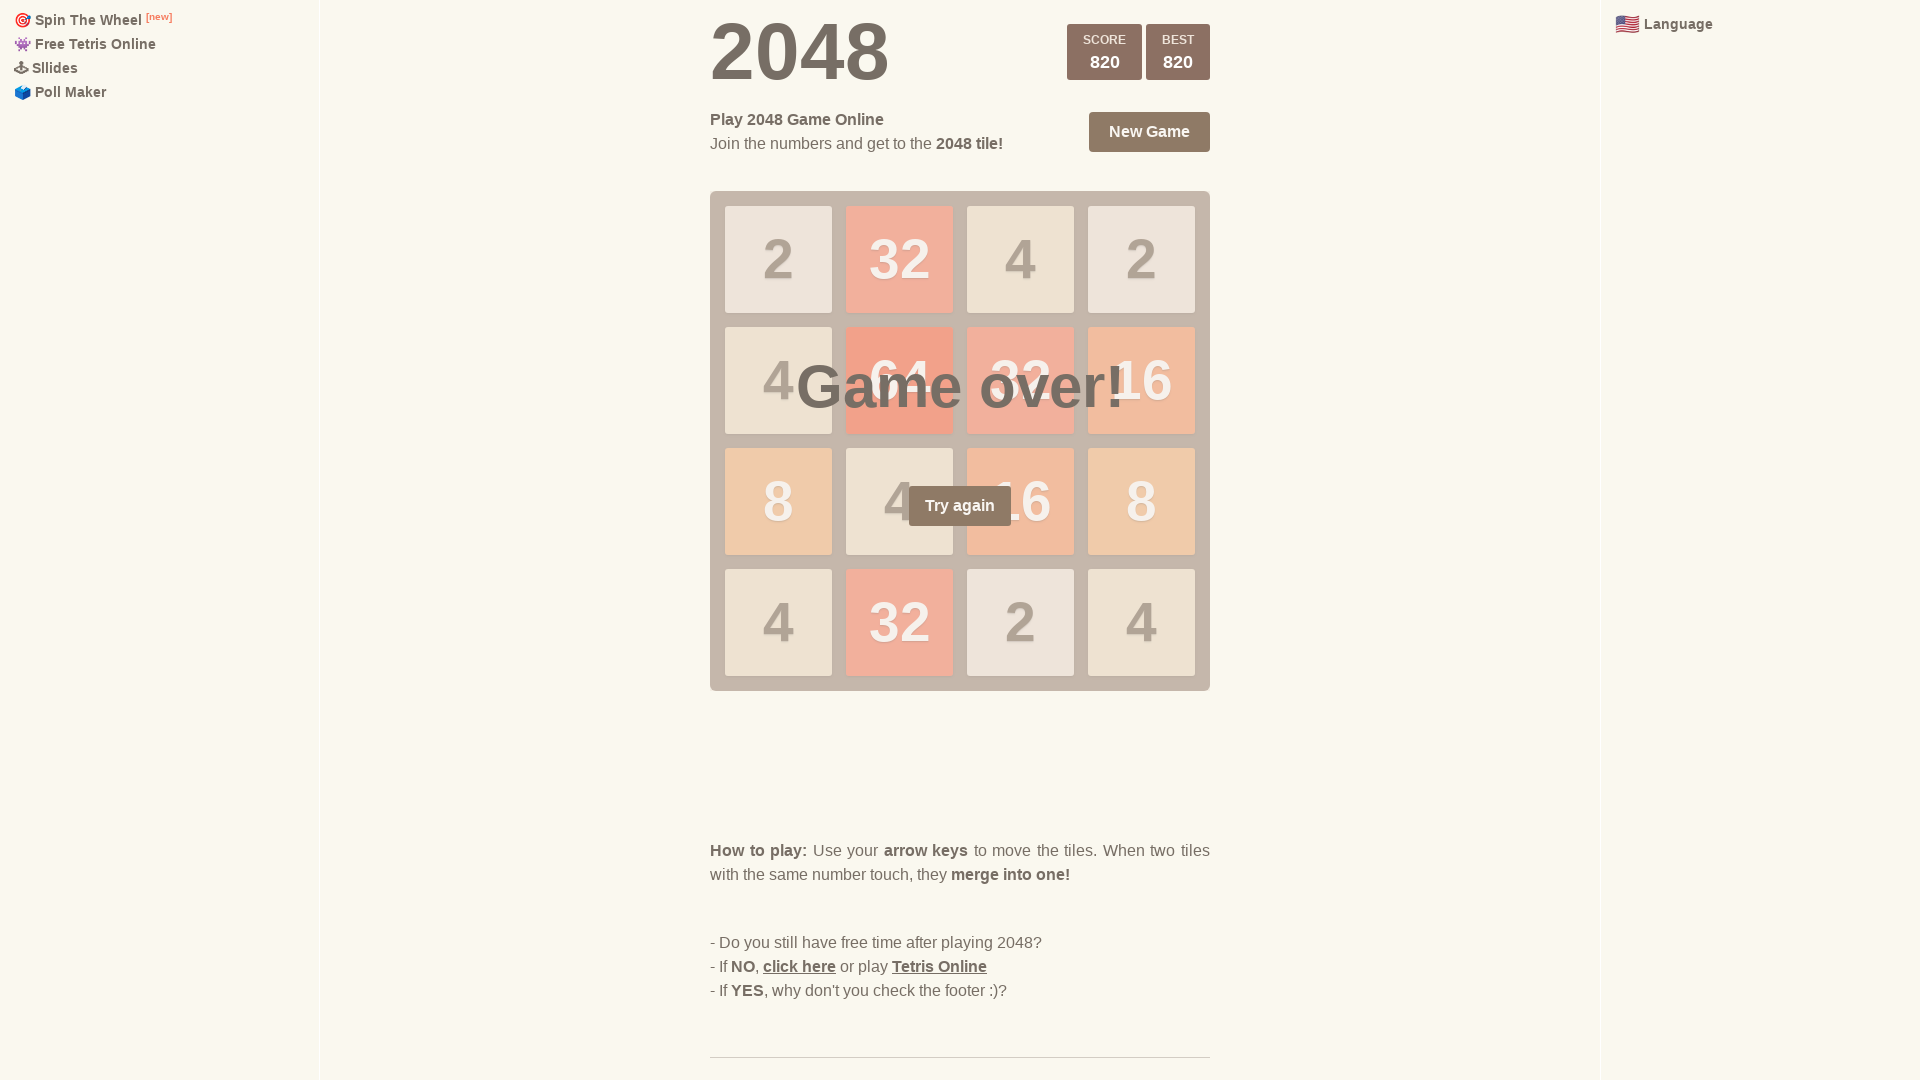

Pressed ArrowUp (iteration 58/100)
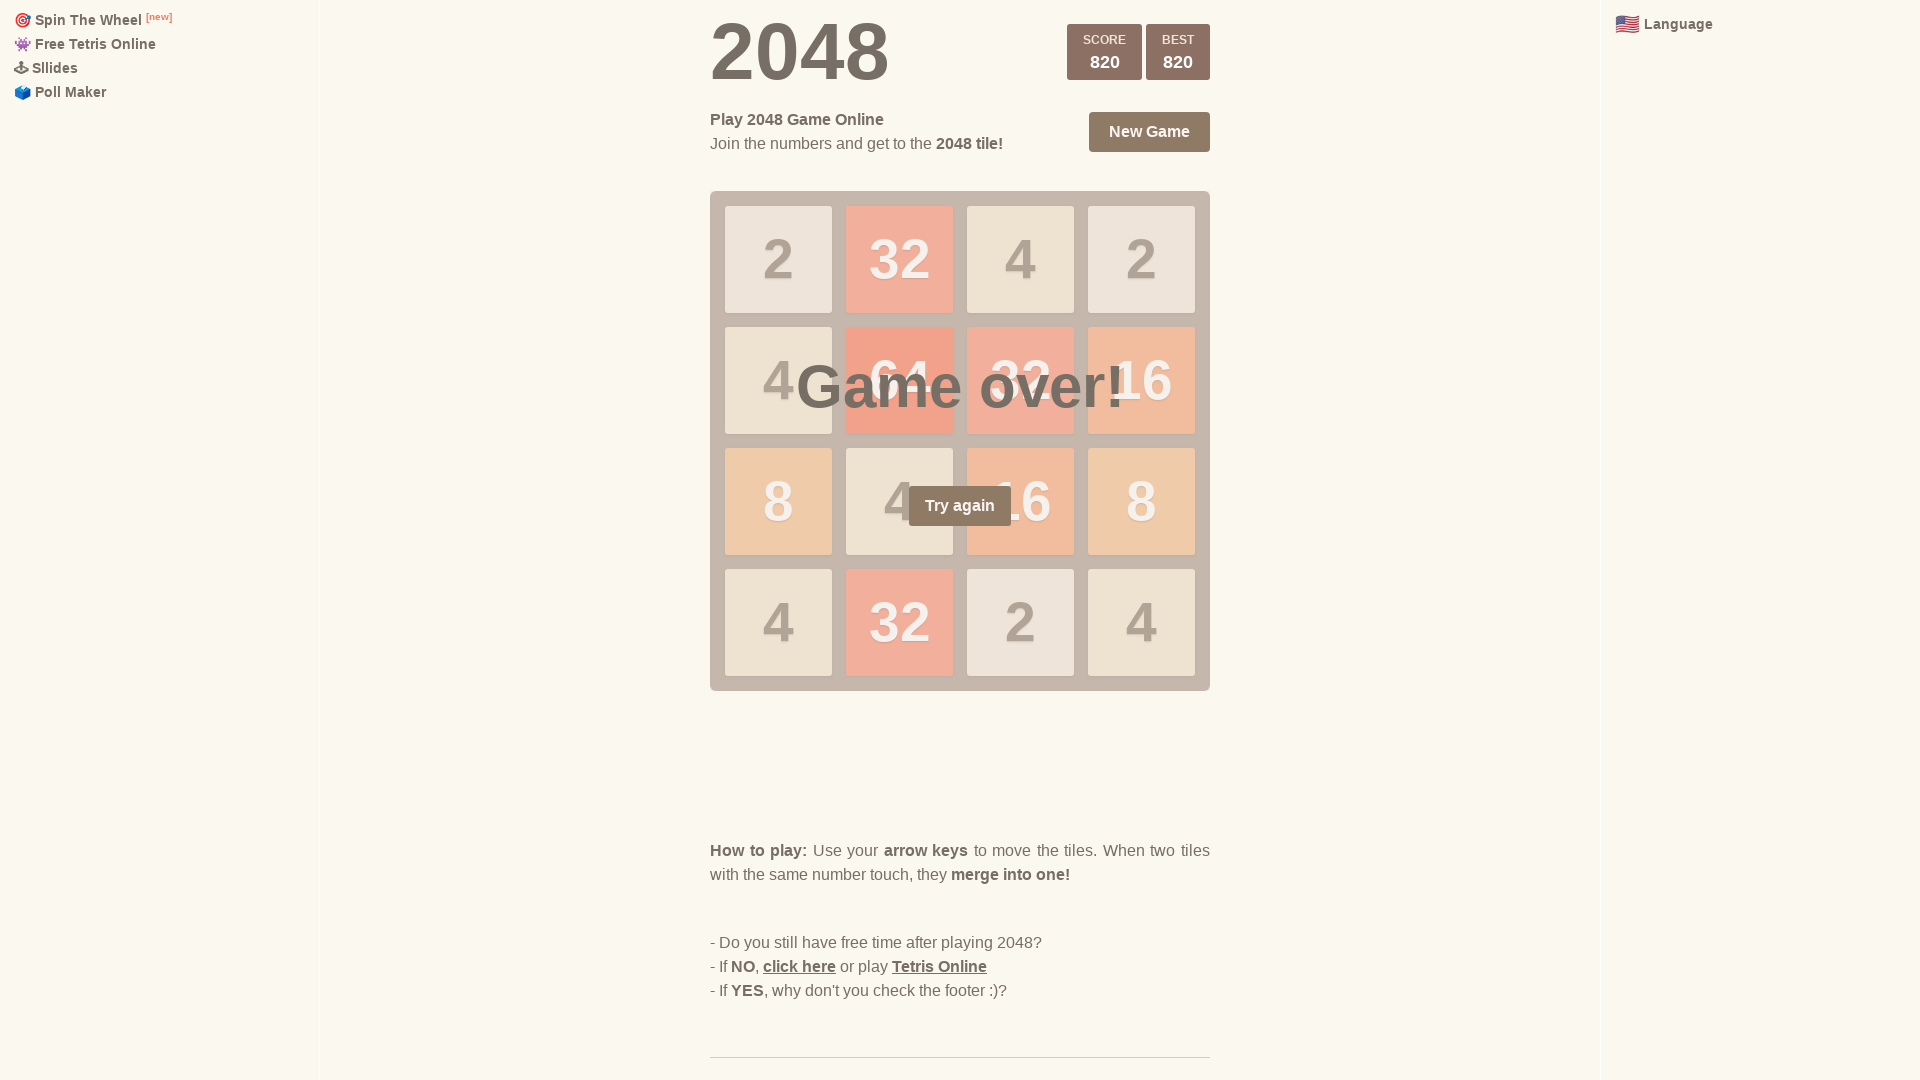

Pressed ArrowDown (iteration 59/100)
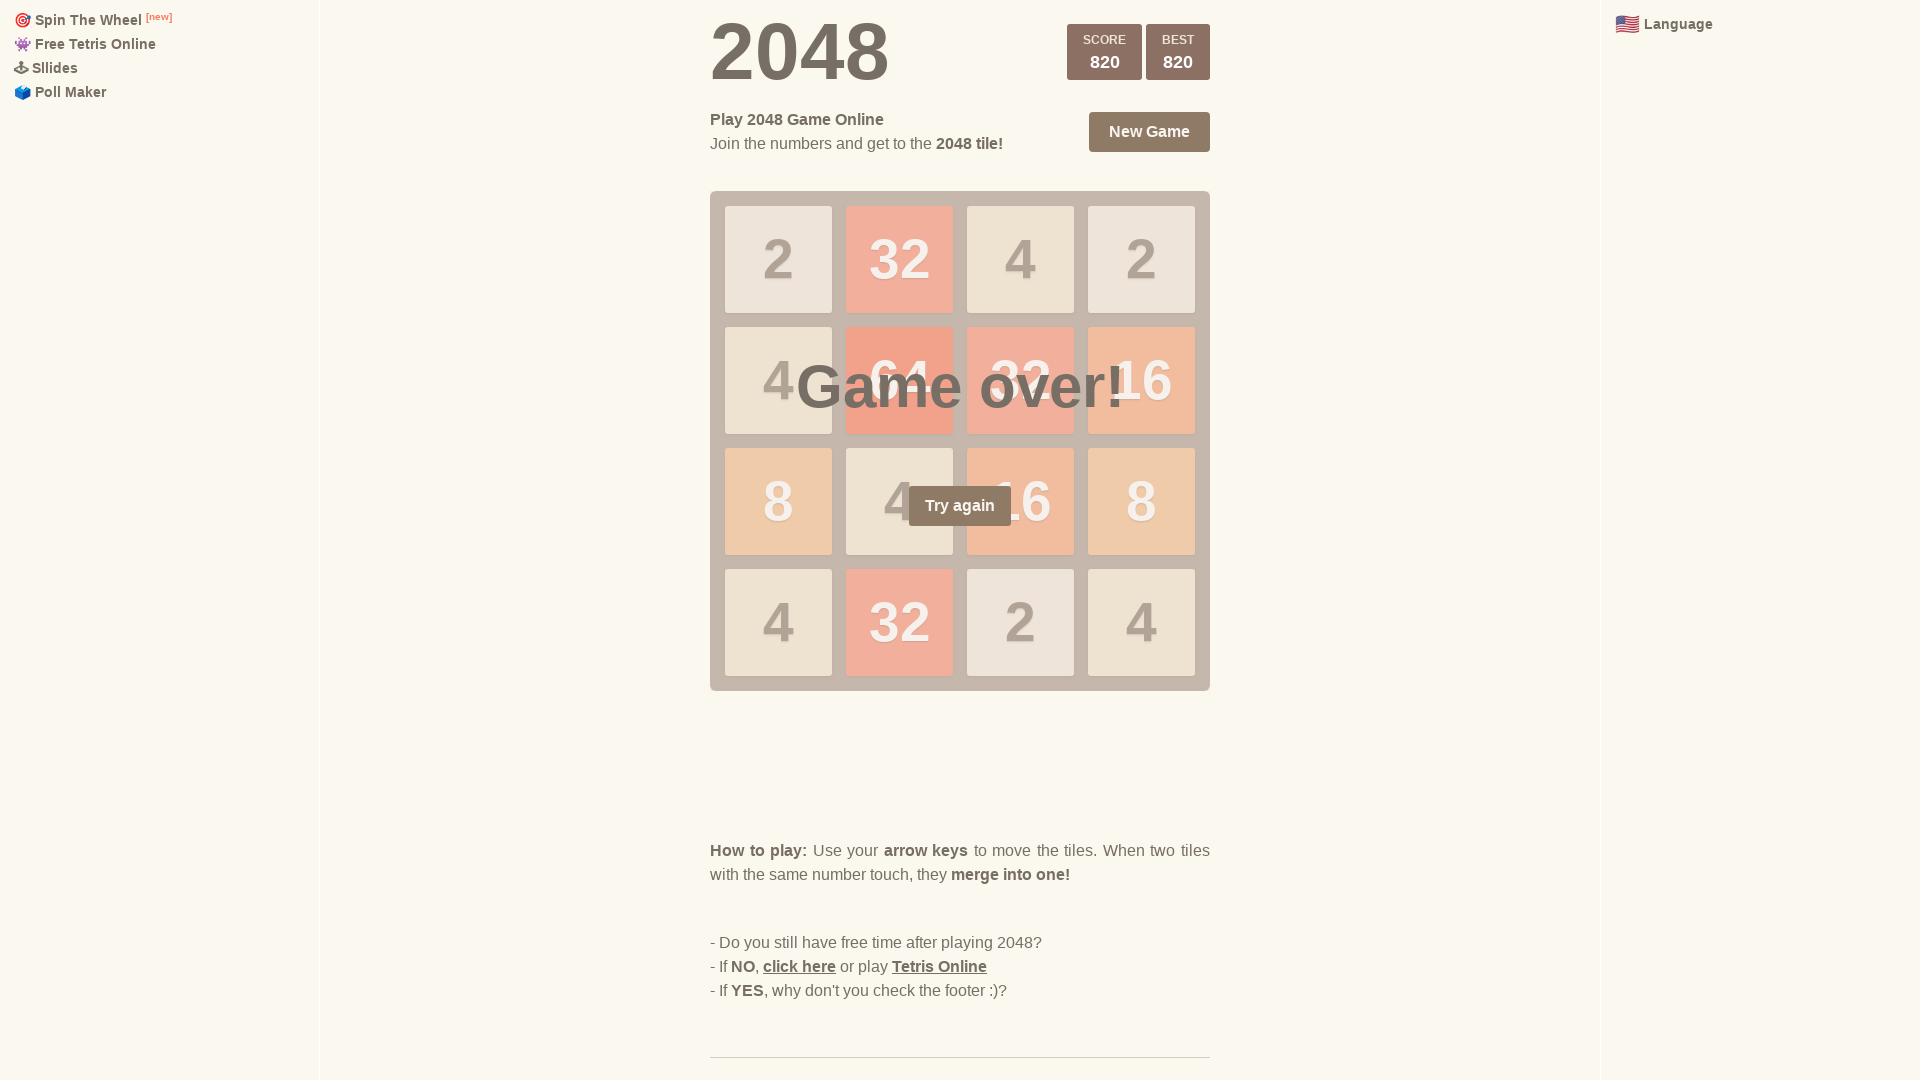

Pressed ArrowRight (iteration 59/100)
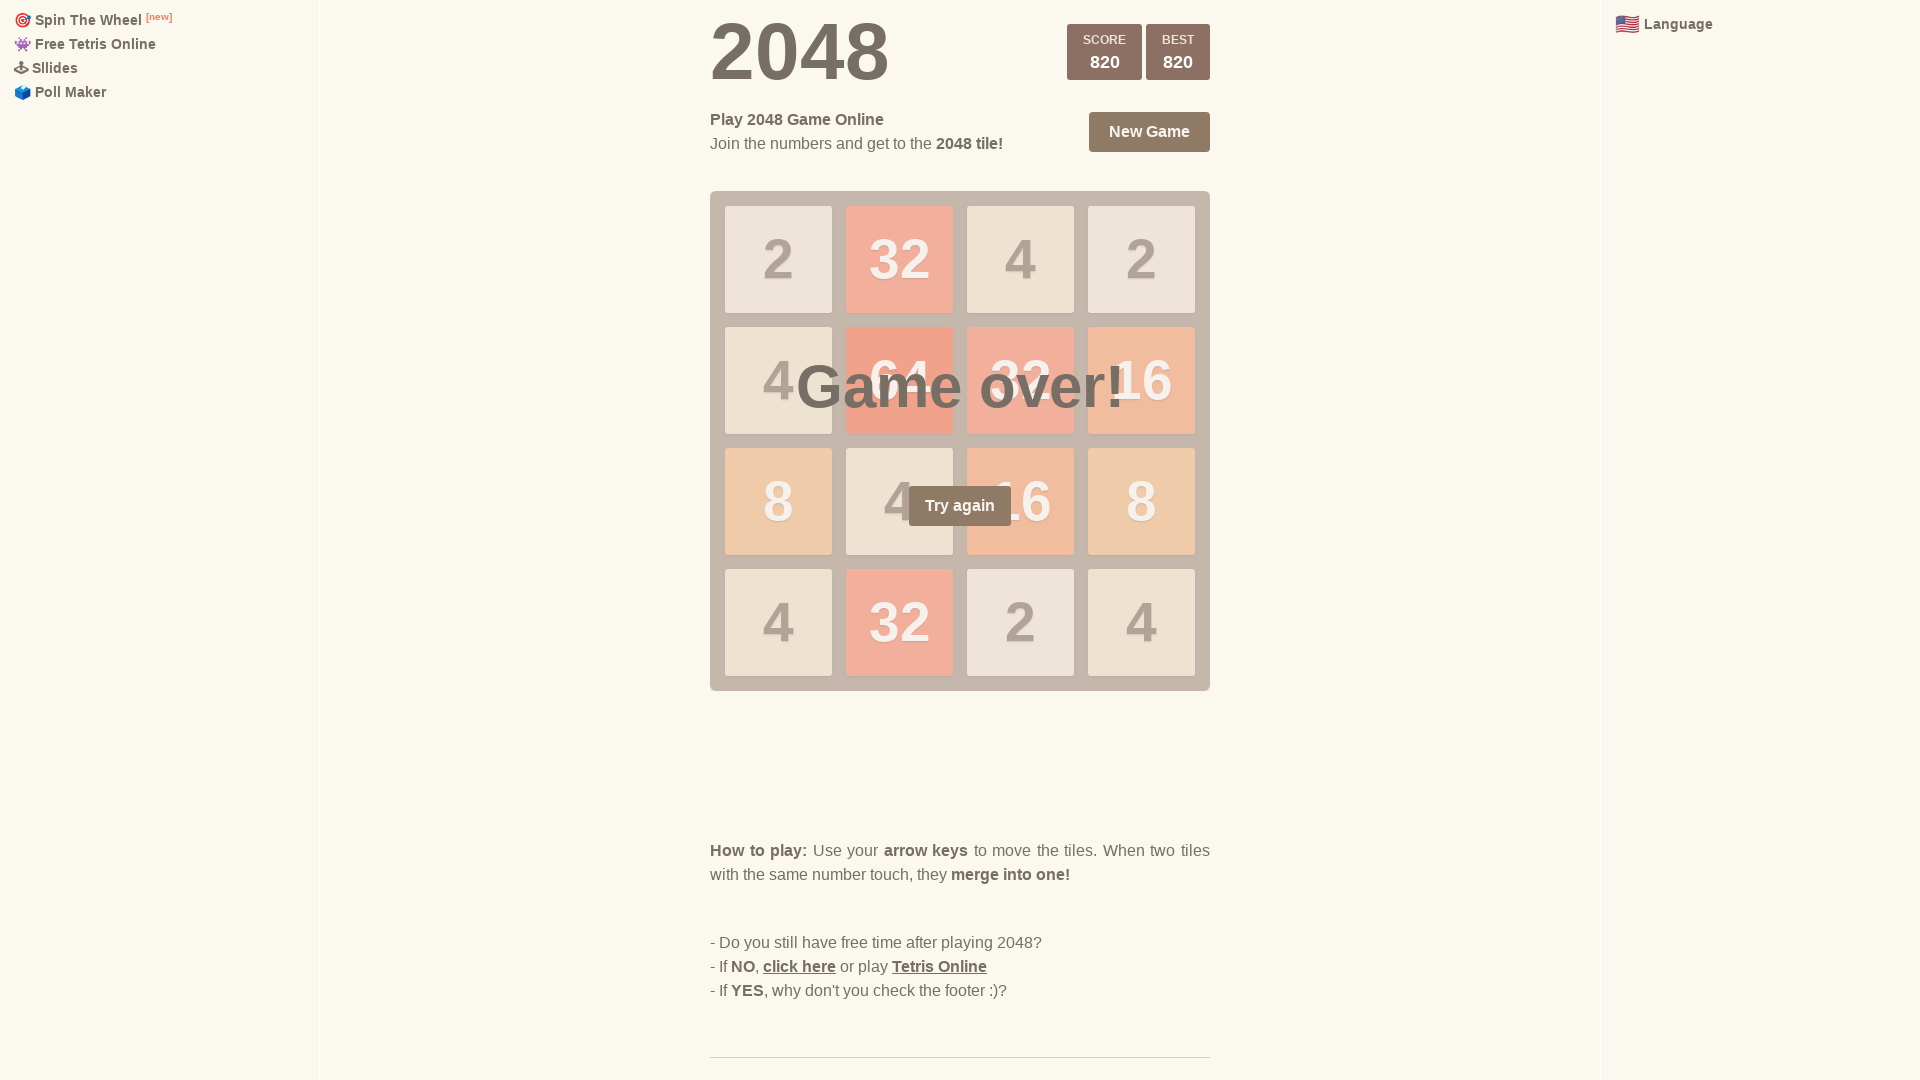

Pressed ArrowLeft (iteration 59/100)
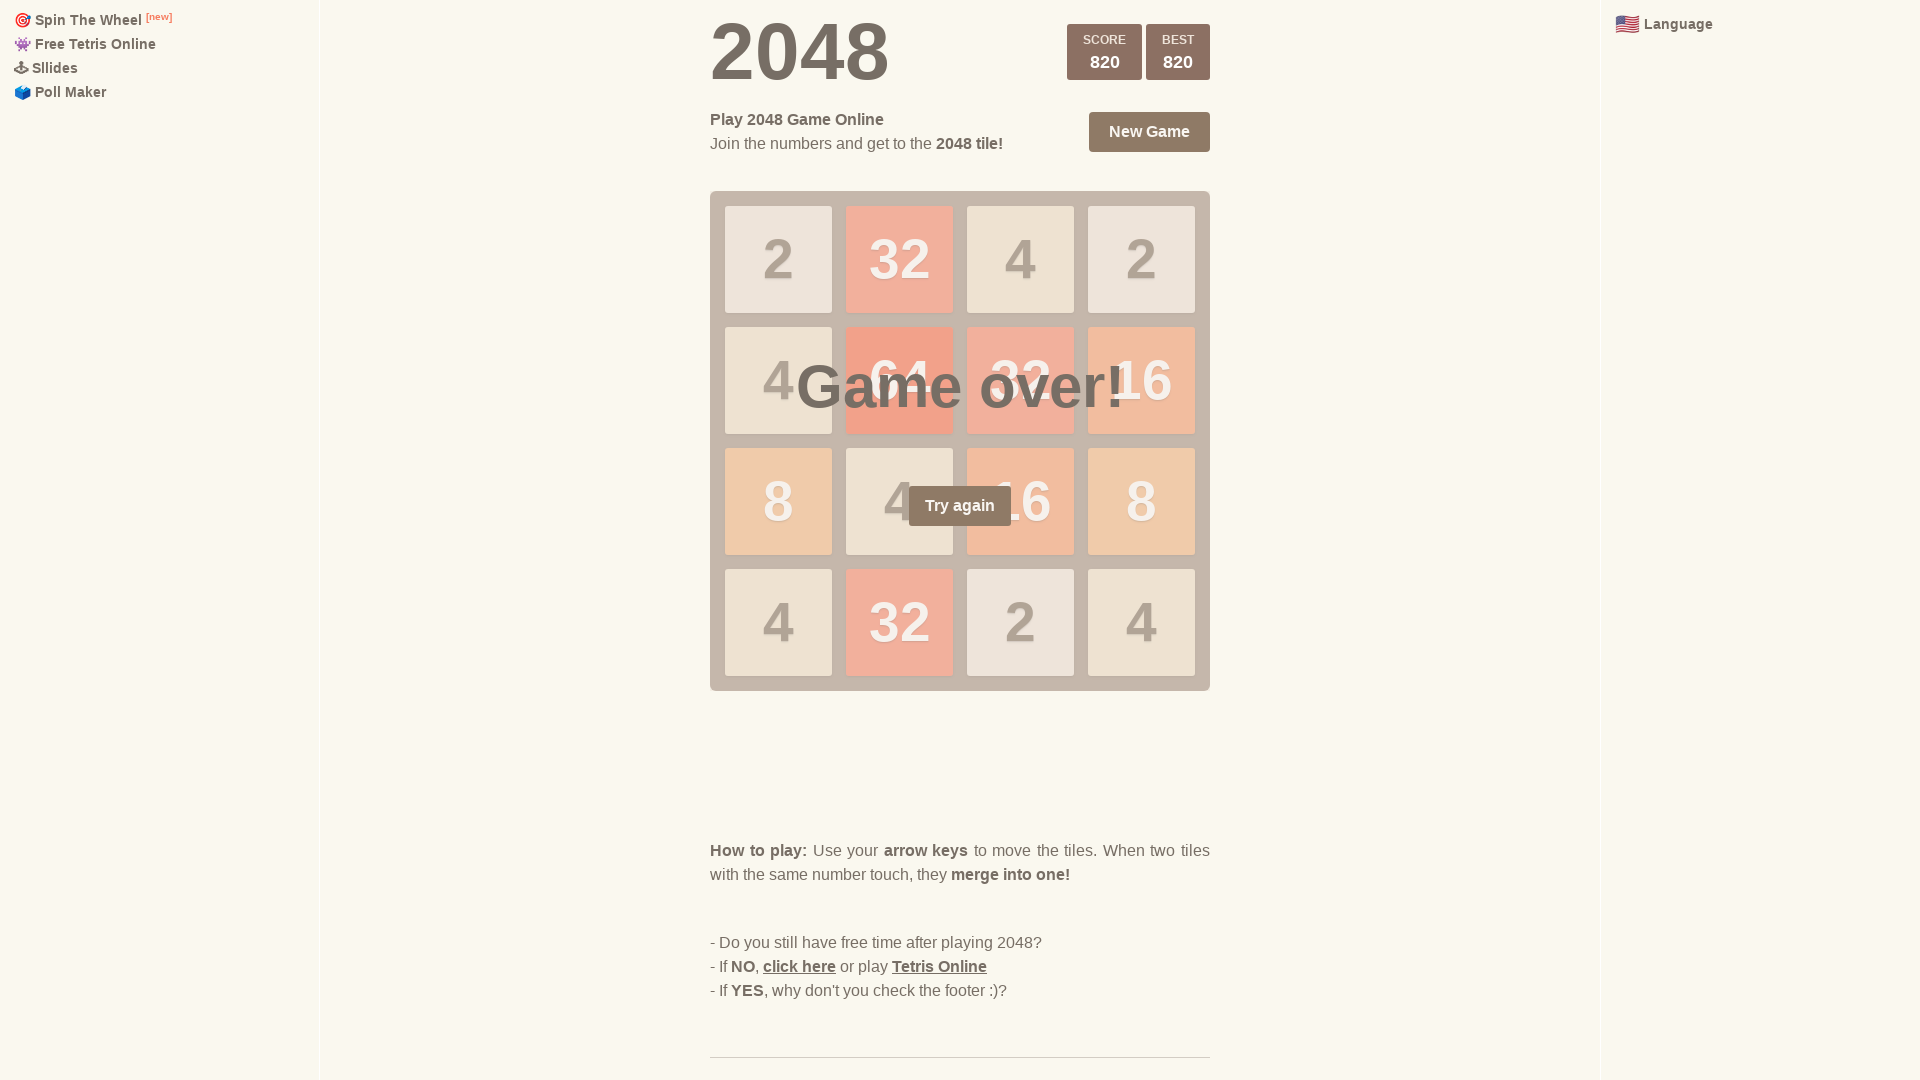

Pressed ArrowUp (iteration 59/100)
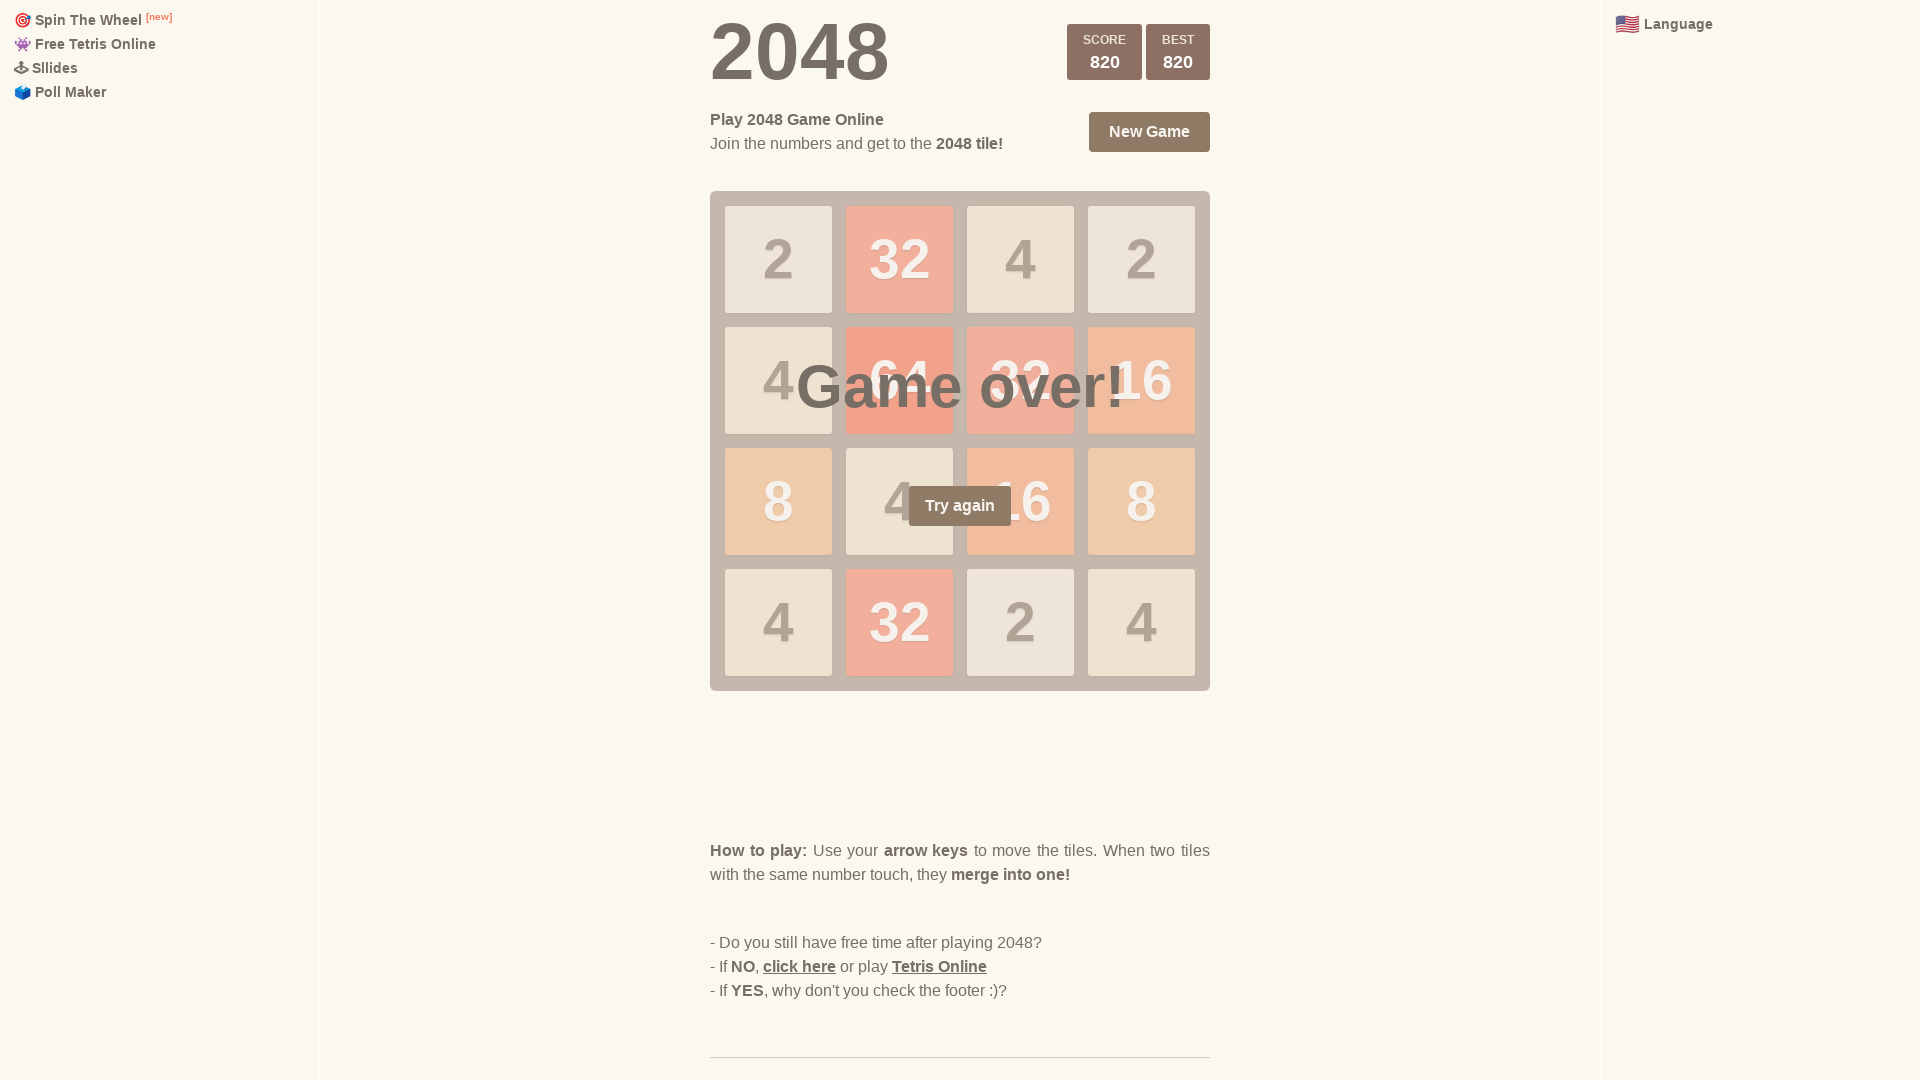

Pressed ArrowDown (iteration 60/100)
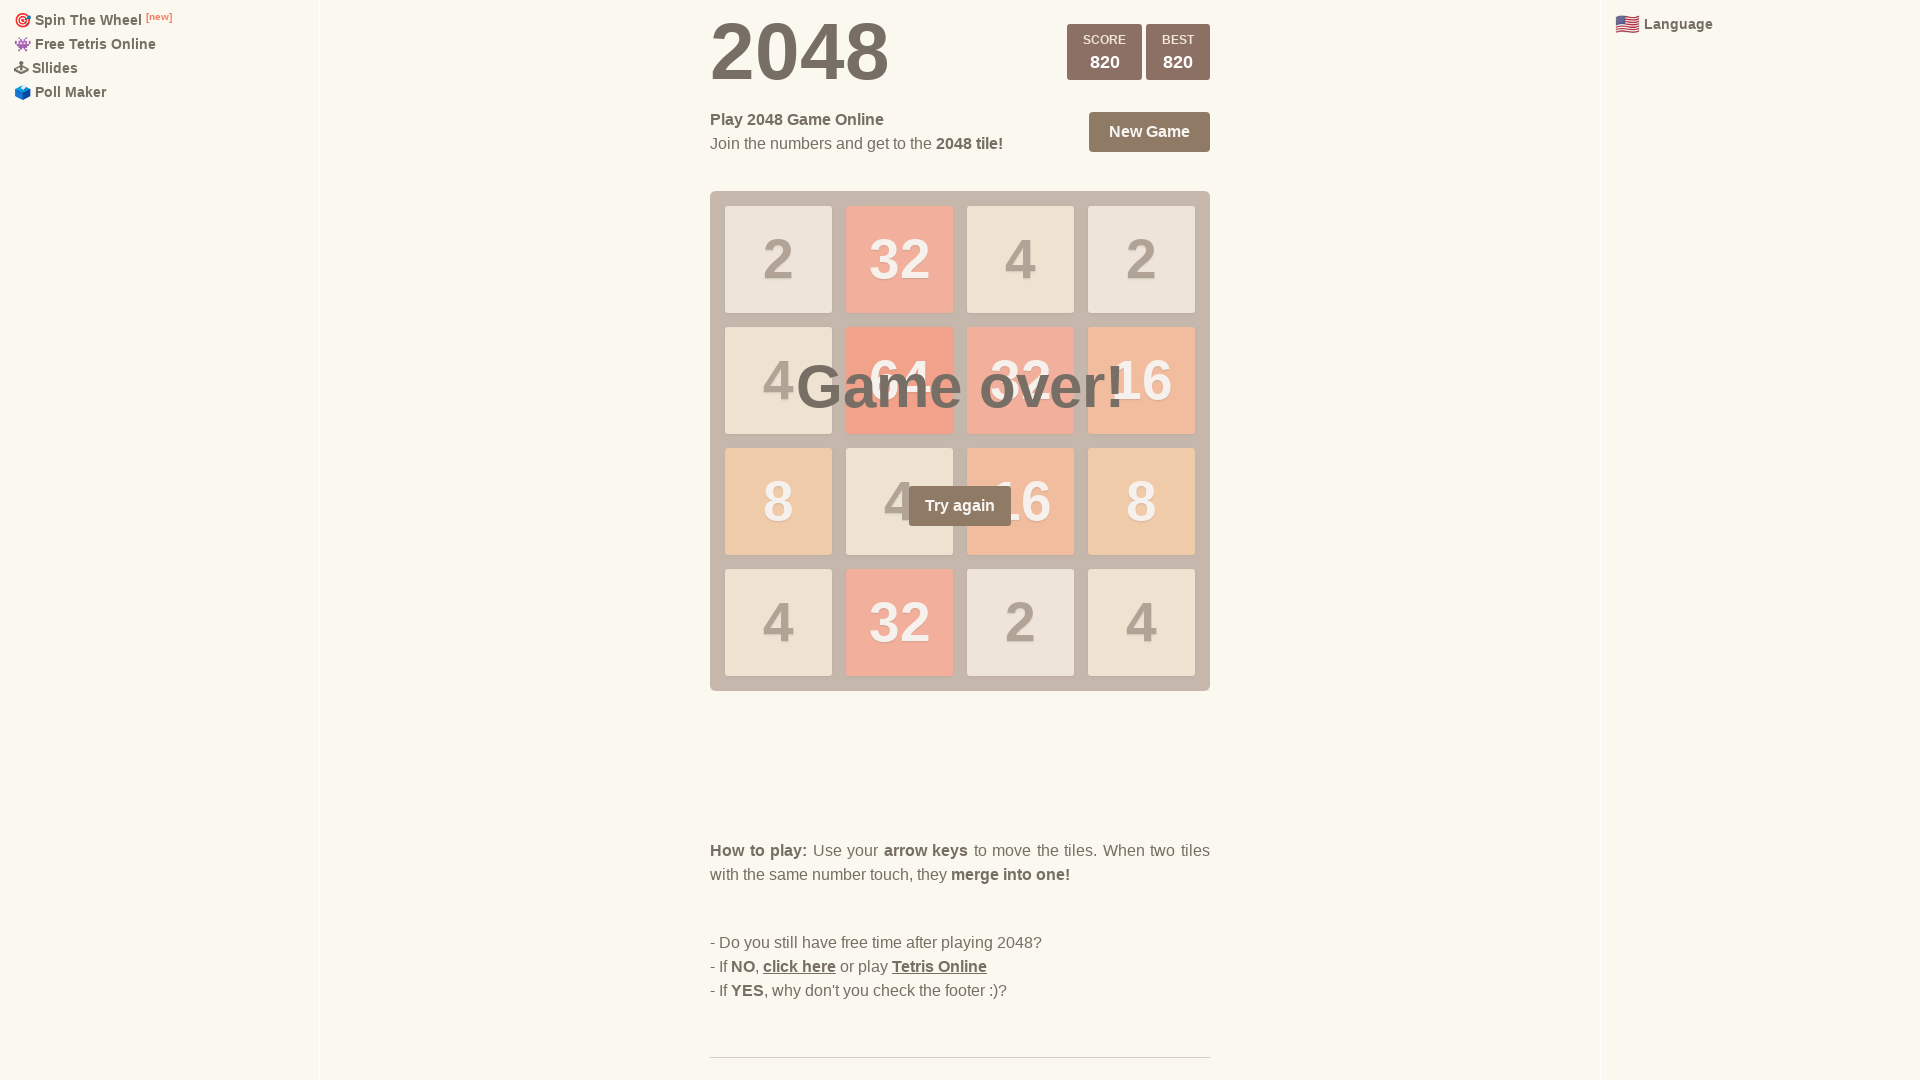

Pressed ArrowRight (iteration 60/100)
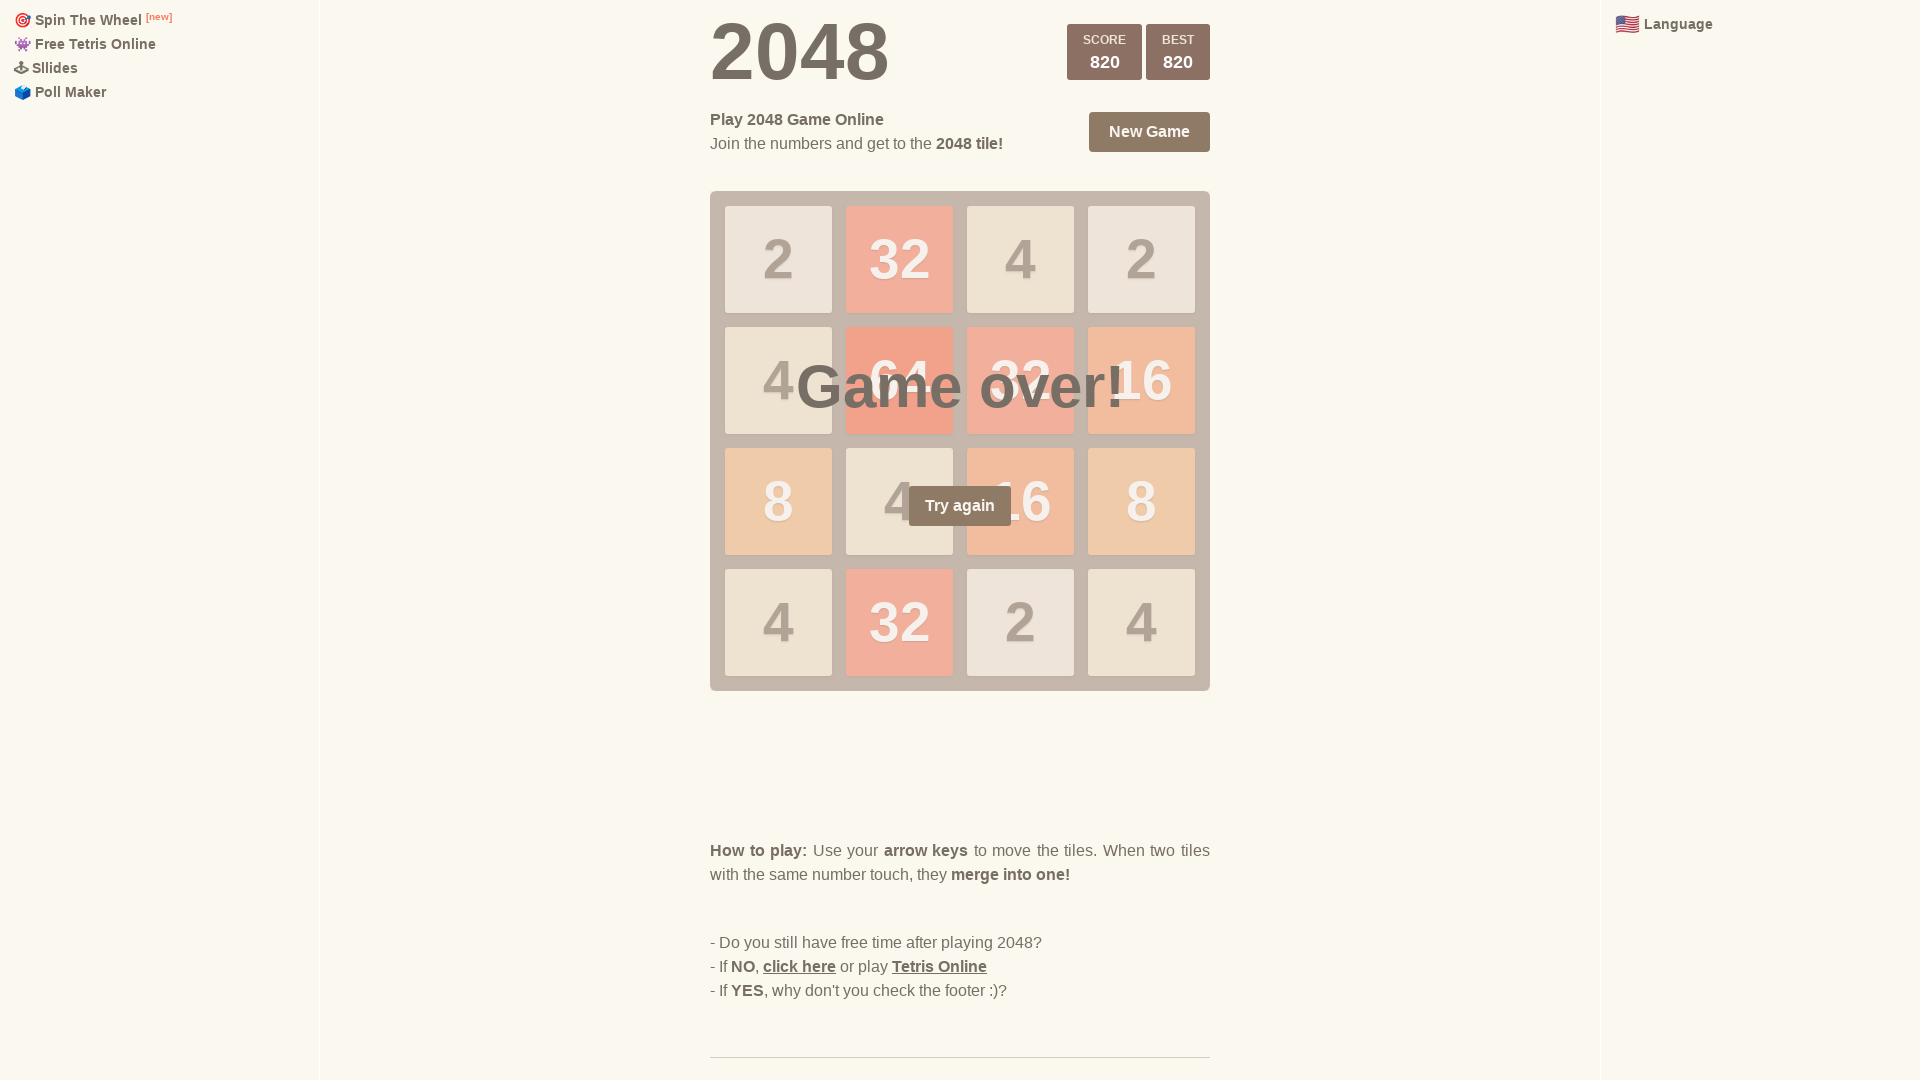

Pressed ArrowLeft (iteration 60/100)
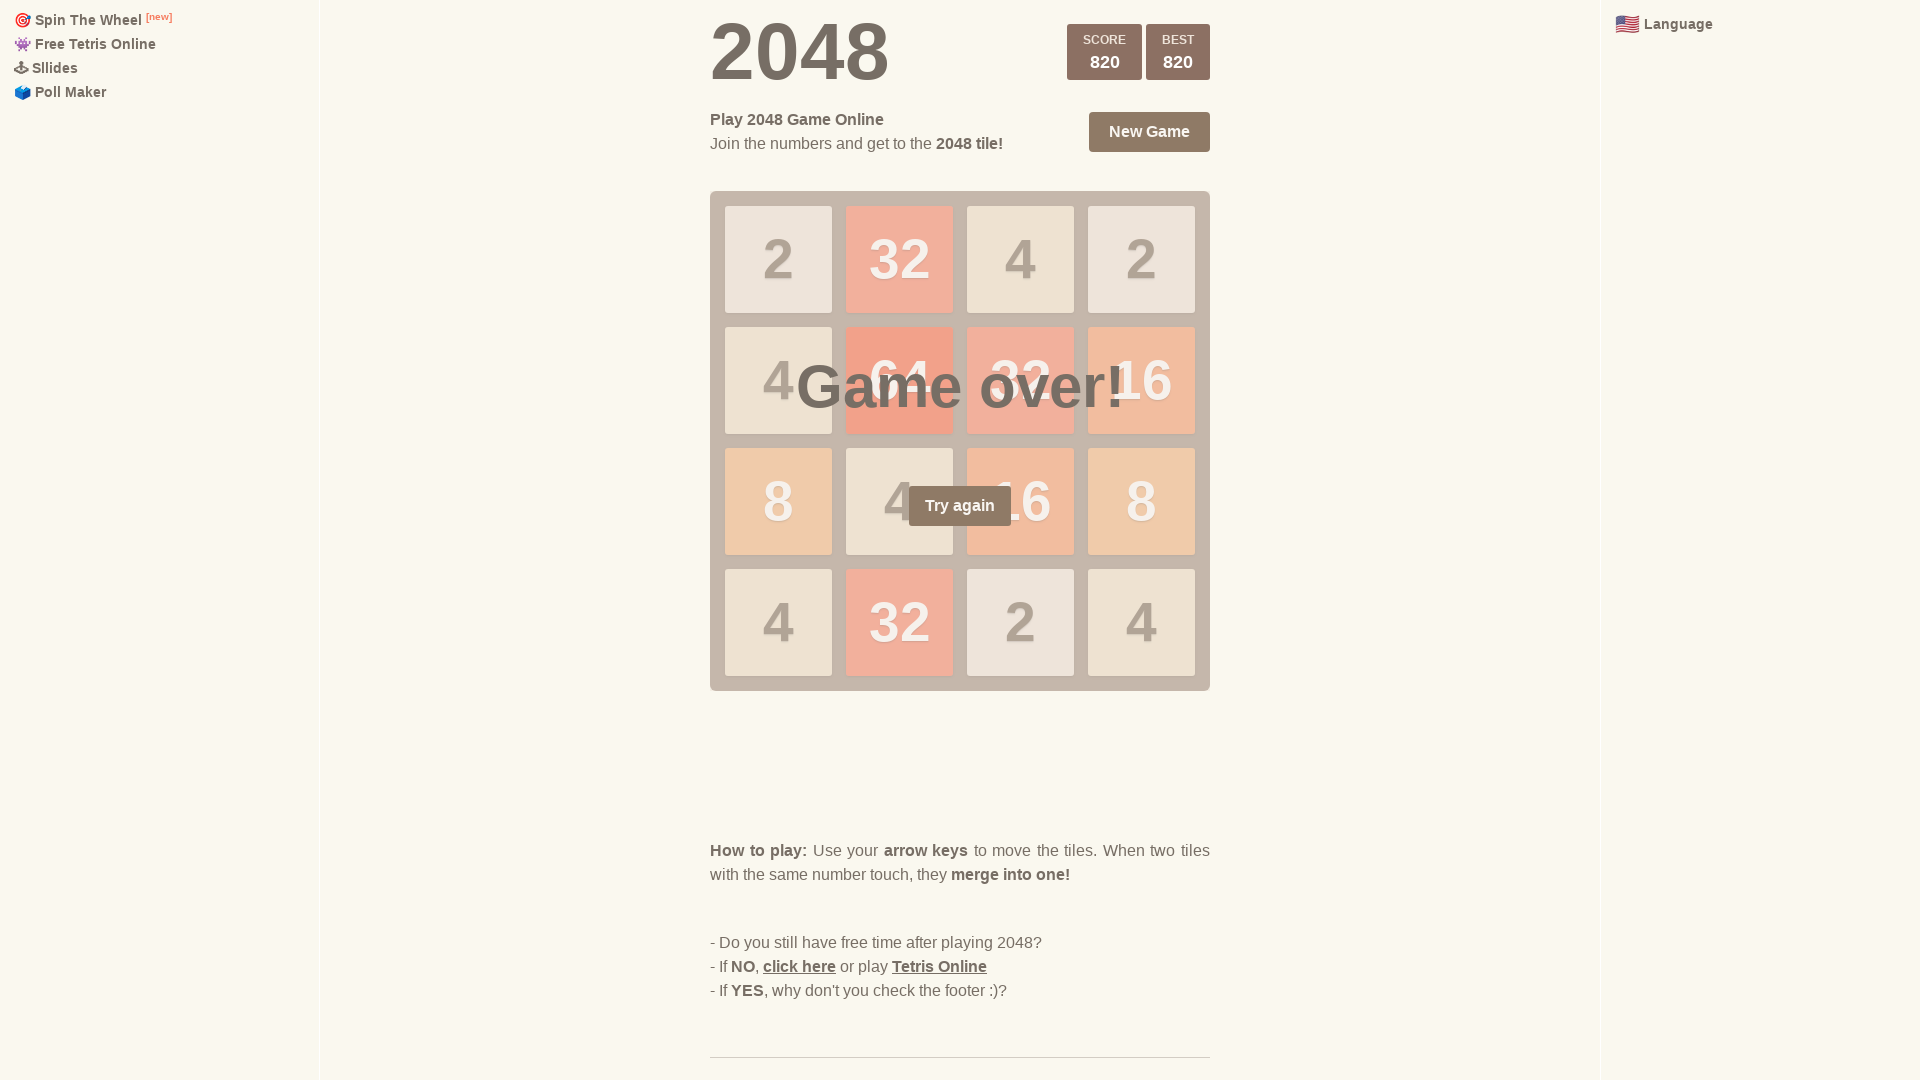

Pressed ArrowUp (iteration 60/100)
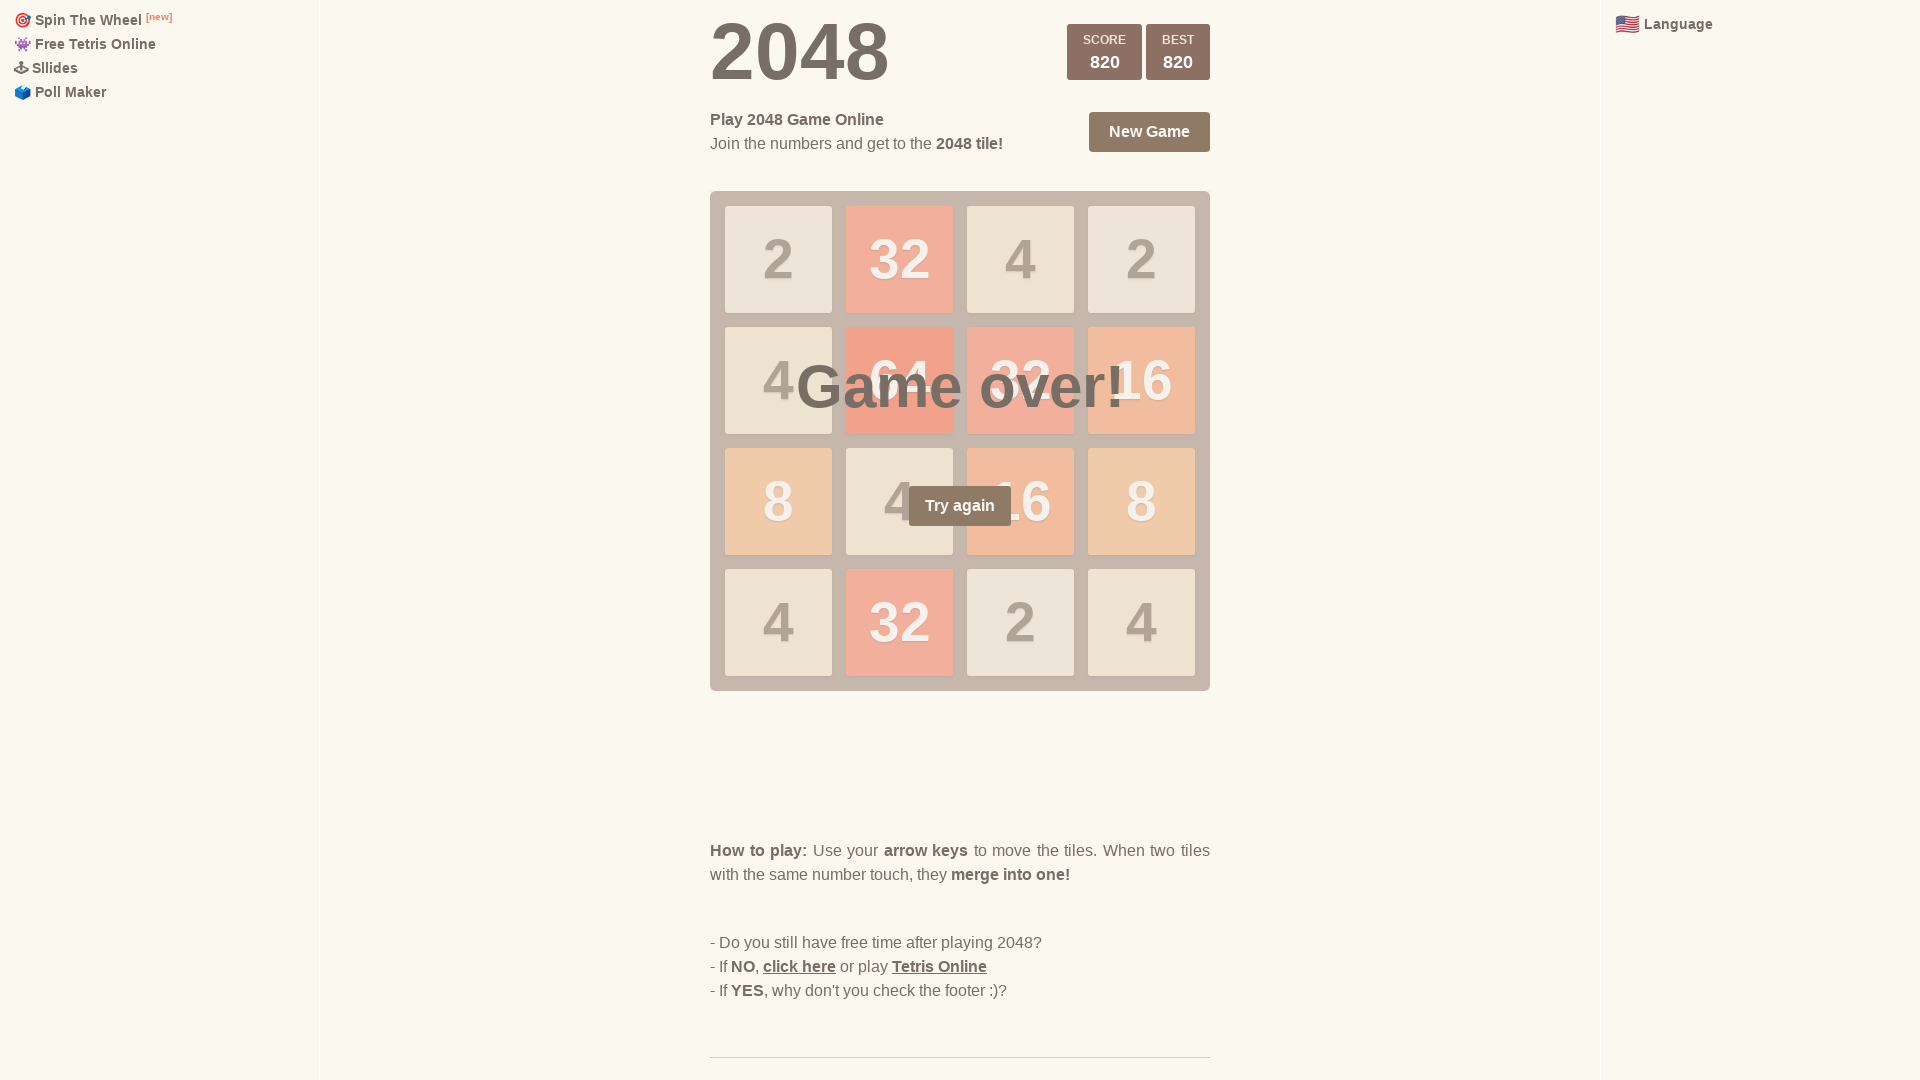

Pressed ArrowDown (iteration 61/100)
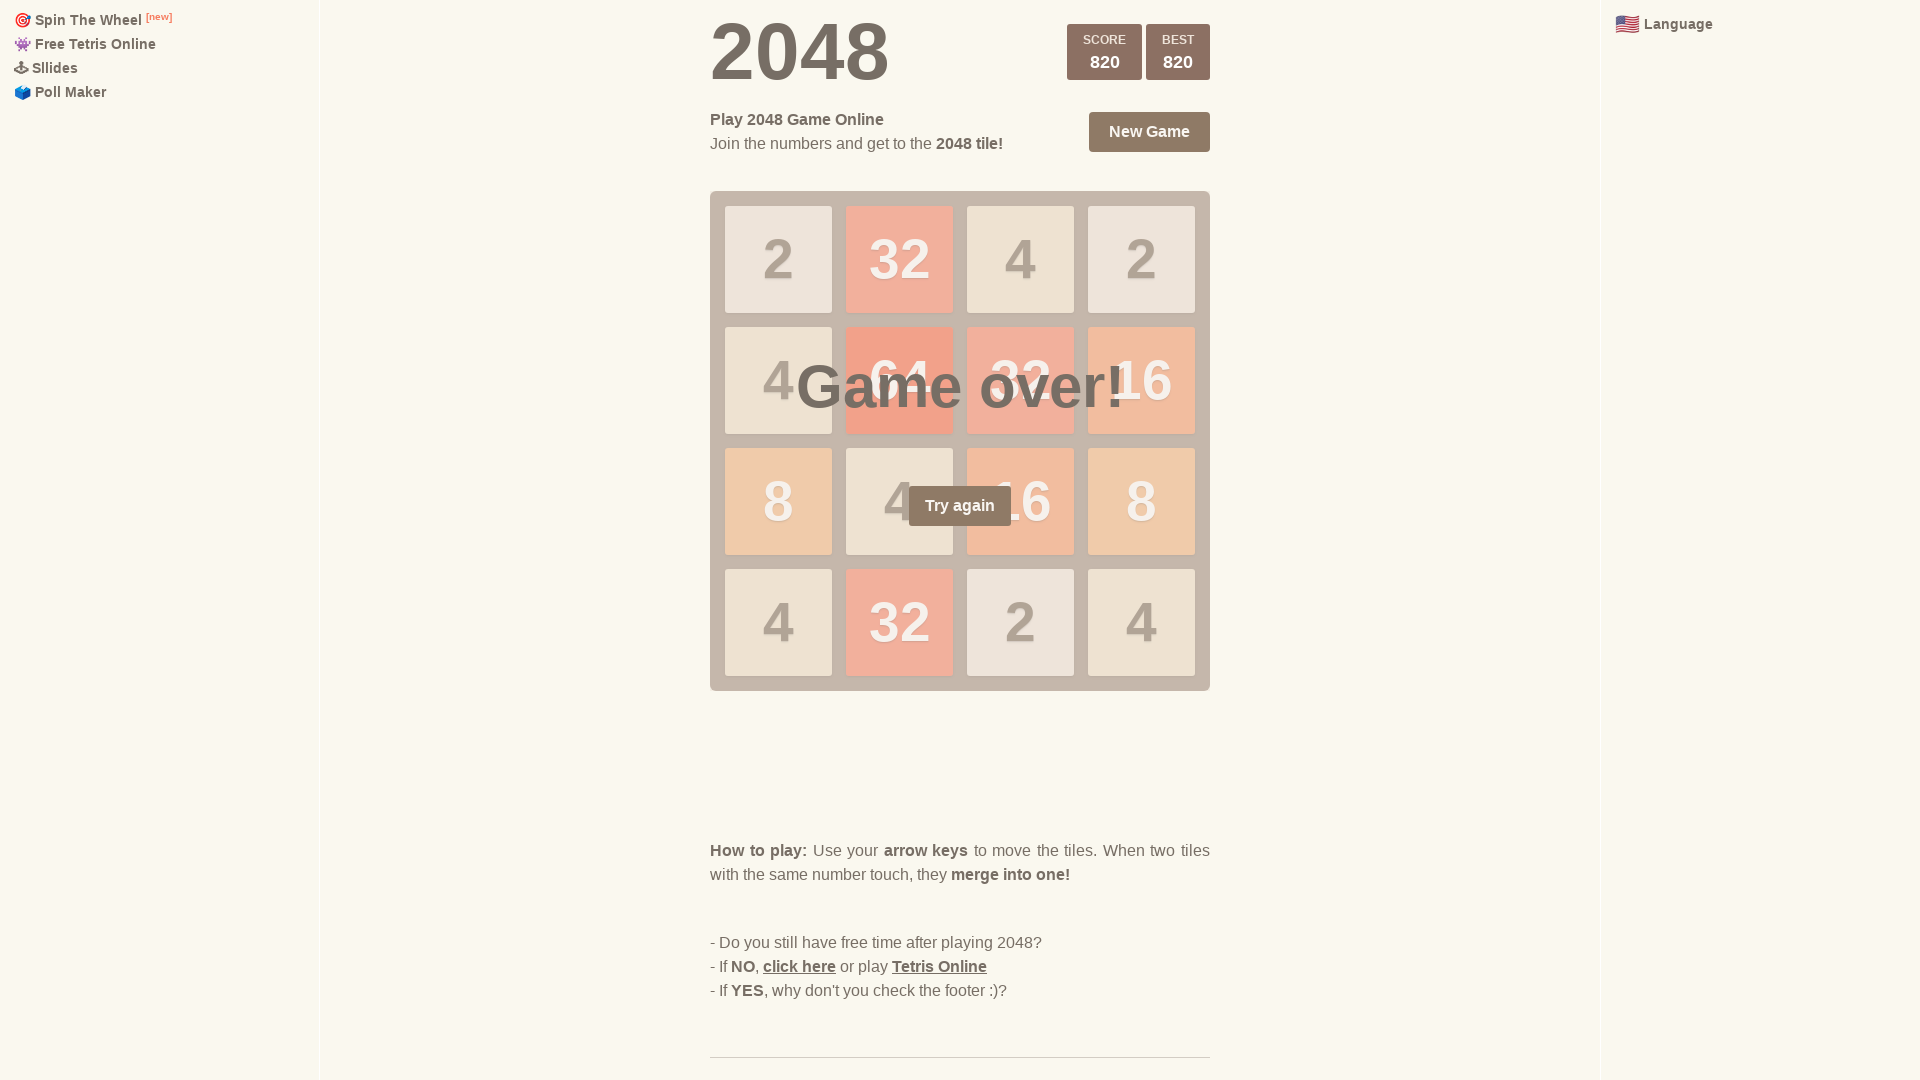

Pressed ArrowRight (iteration 61/100)
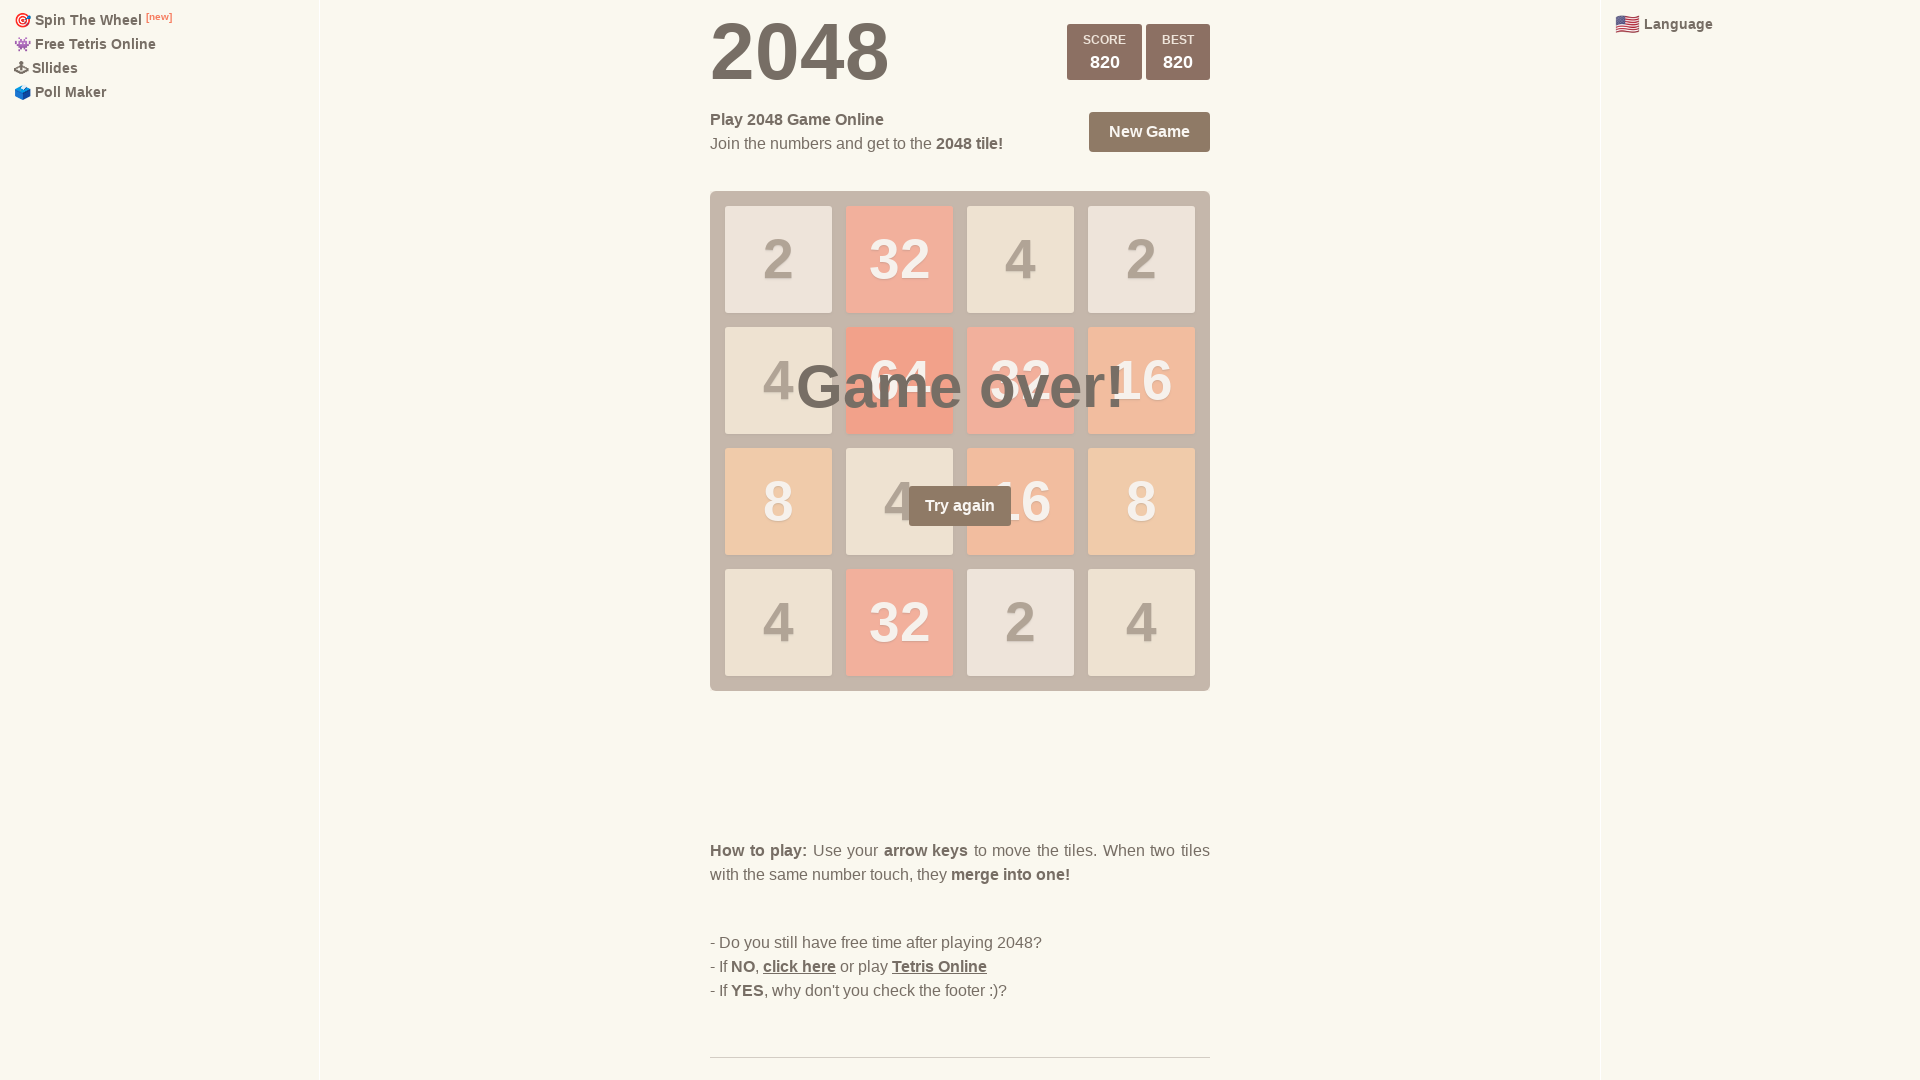

Pressed ArrowLeft (iteration 61/100)
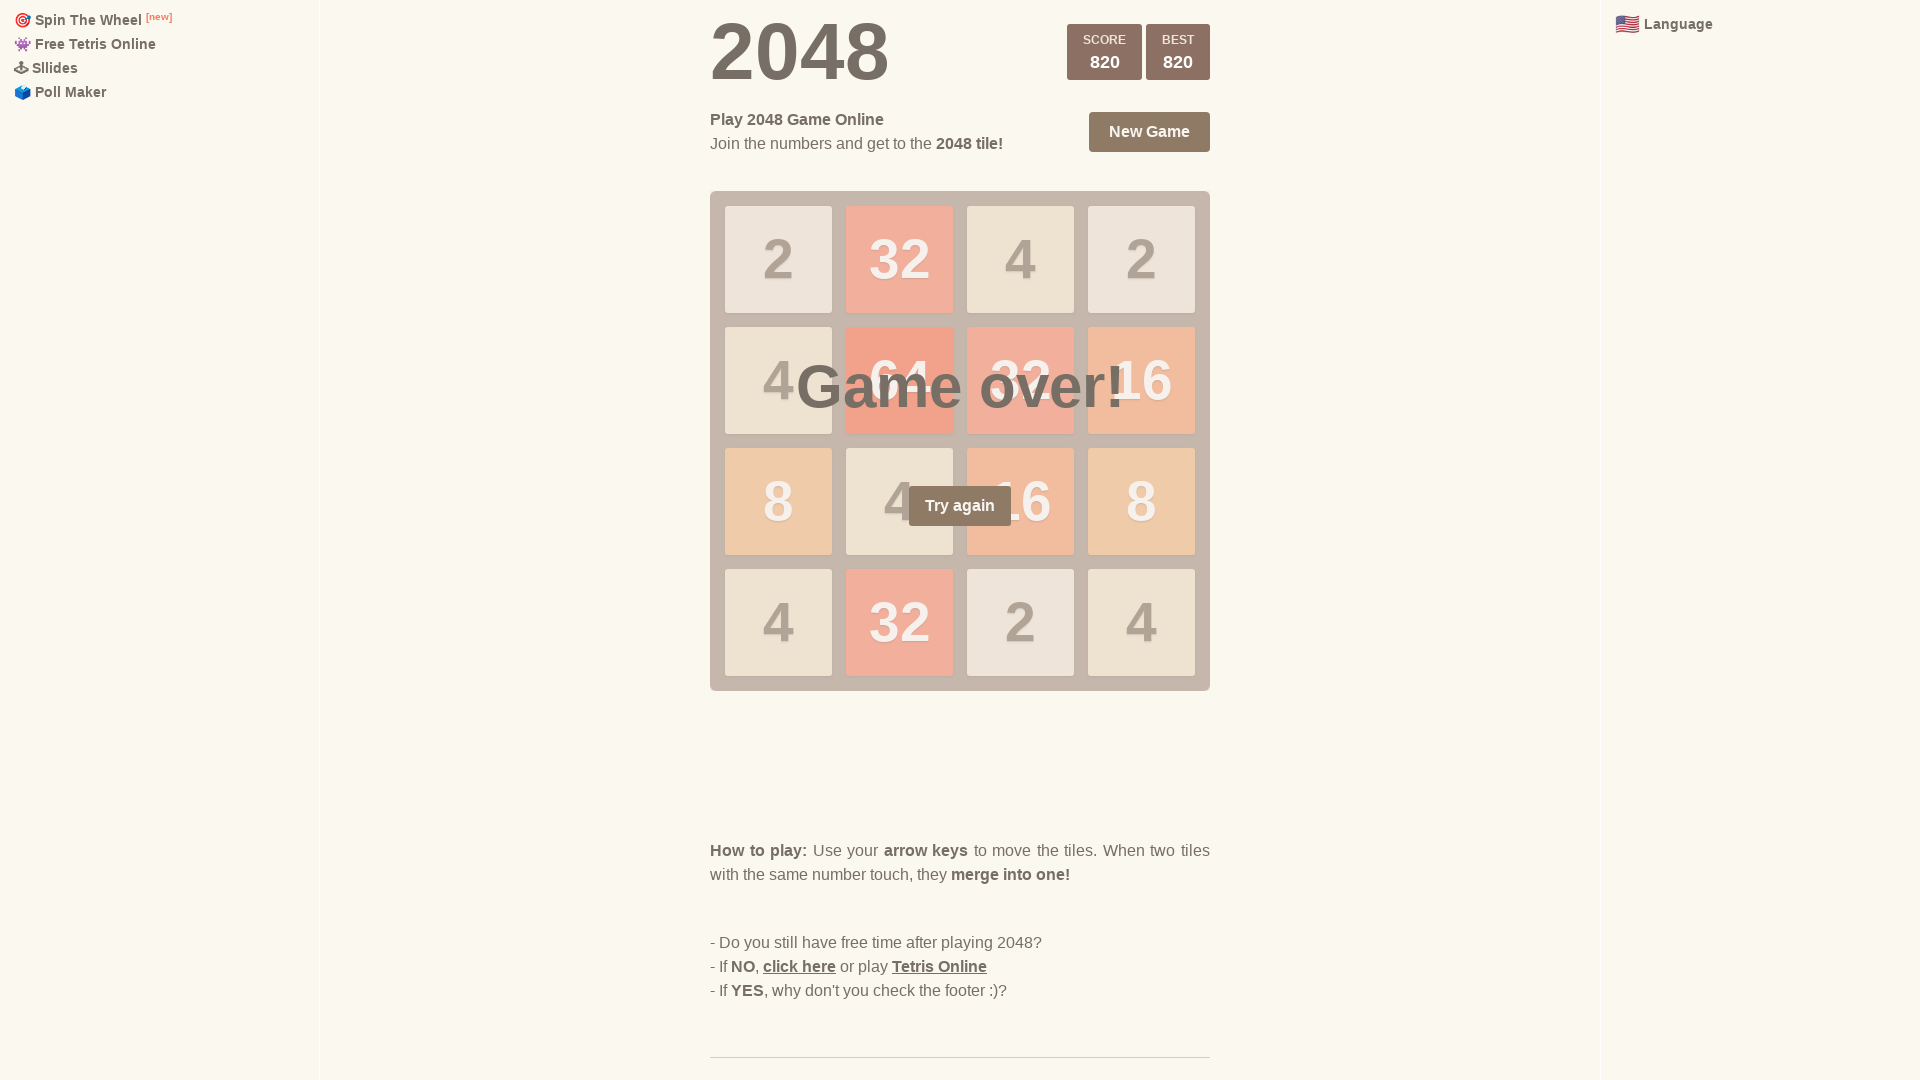

Pressed ArrowUp (iteration 61/100)
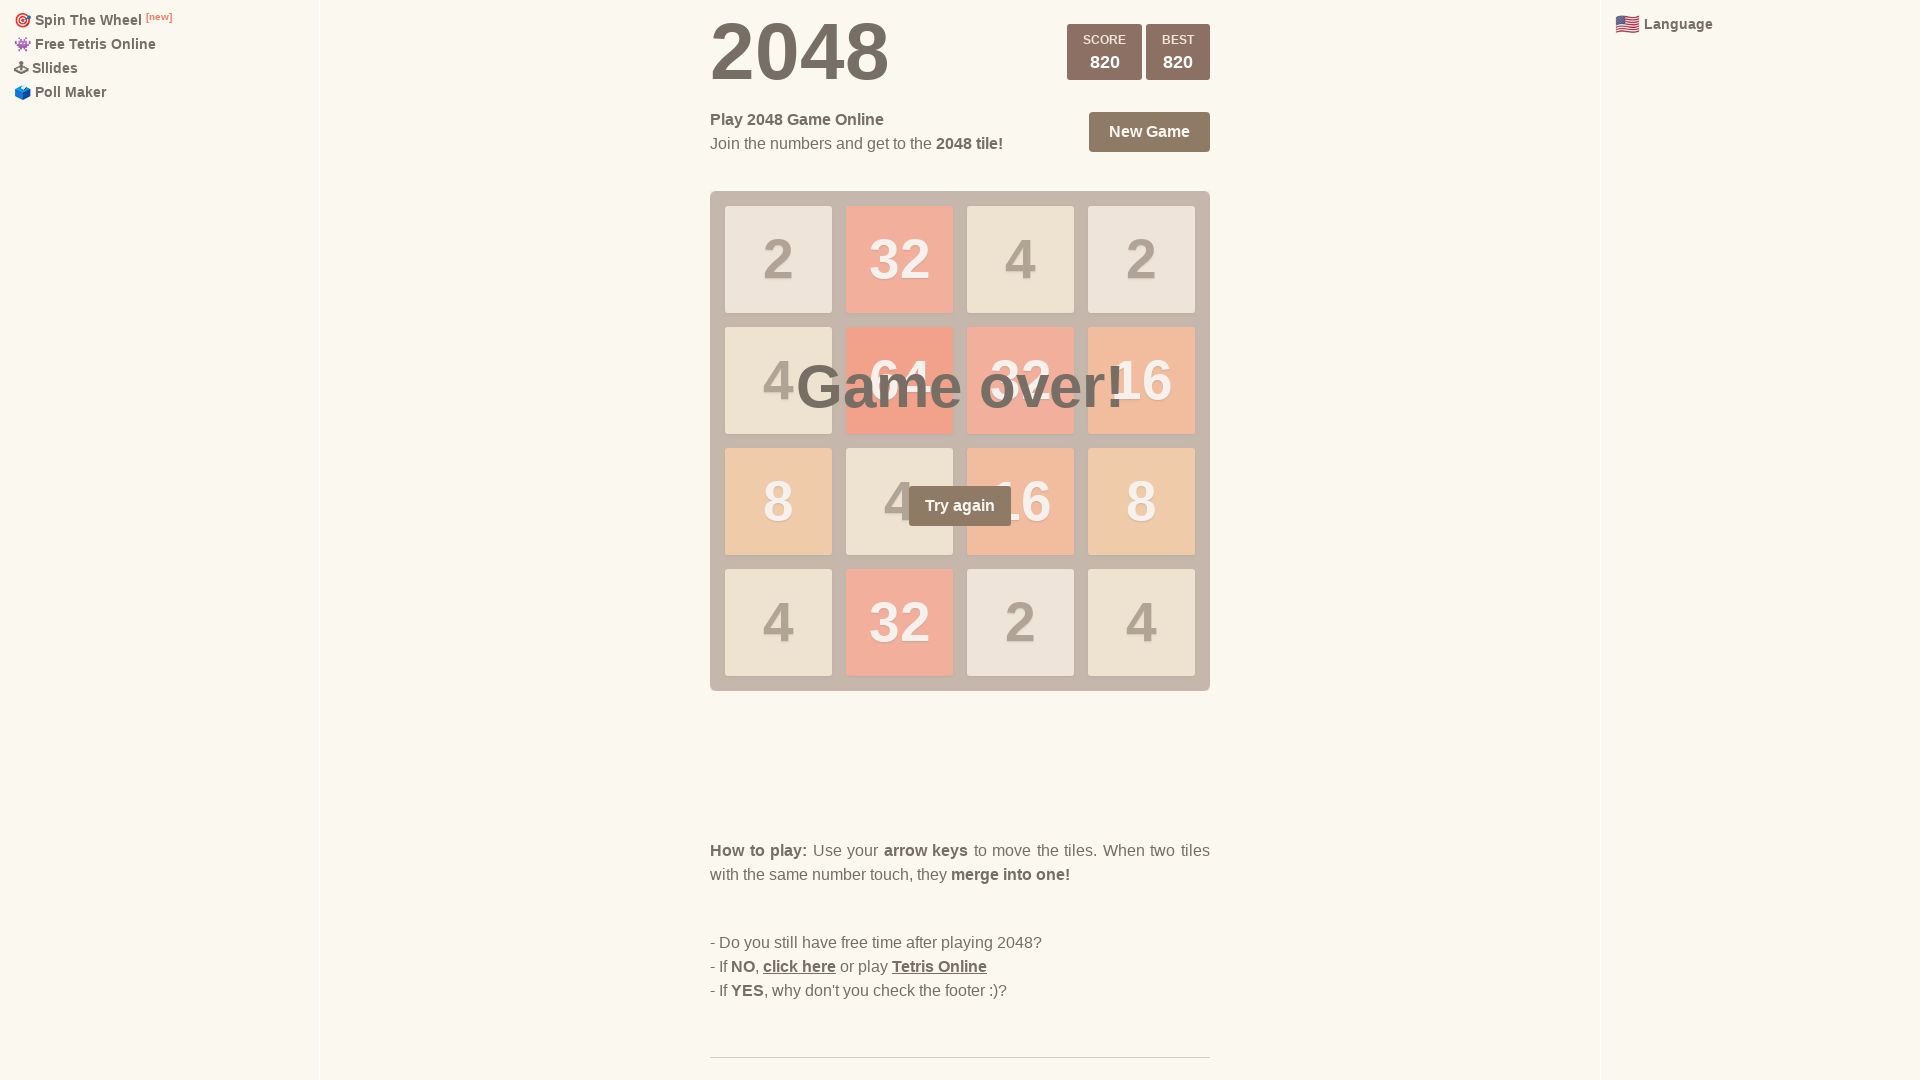

Pressed ArrowDown (iteration 62/100)
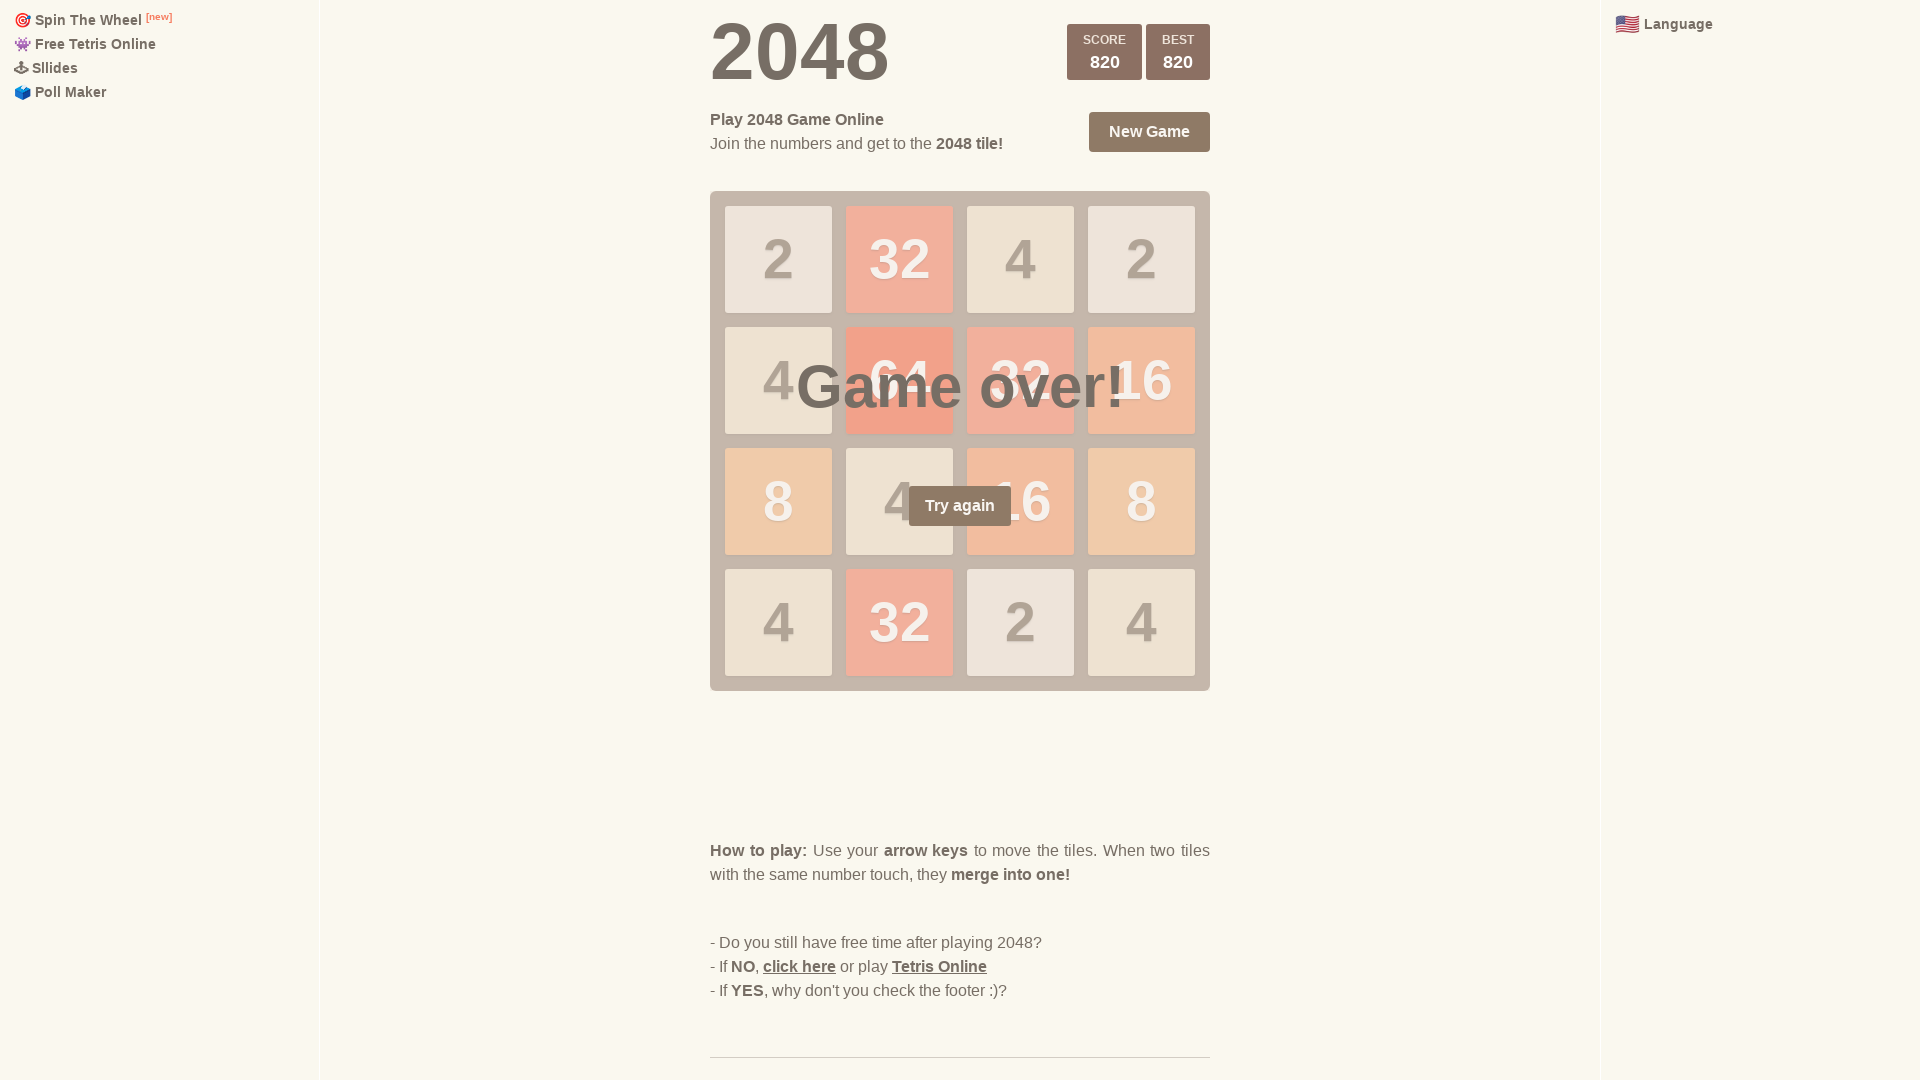

Pressed ArrowRight (iteration 62/100)
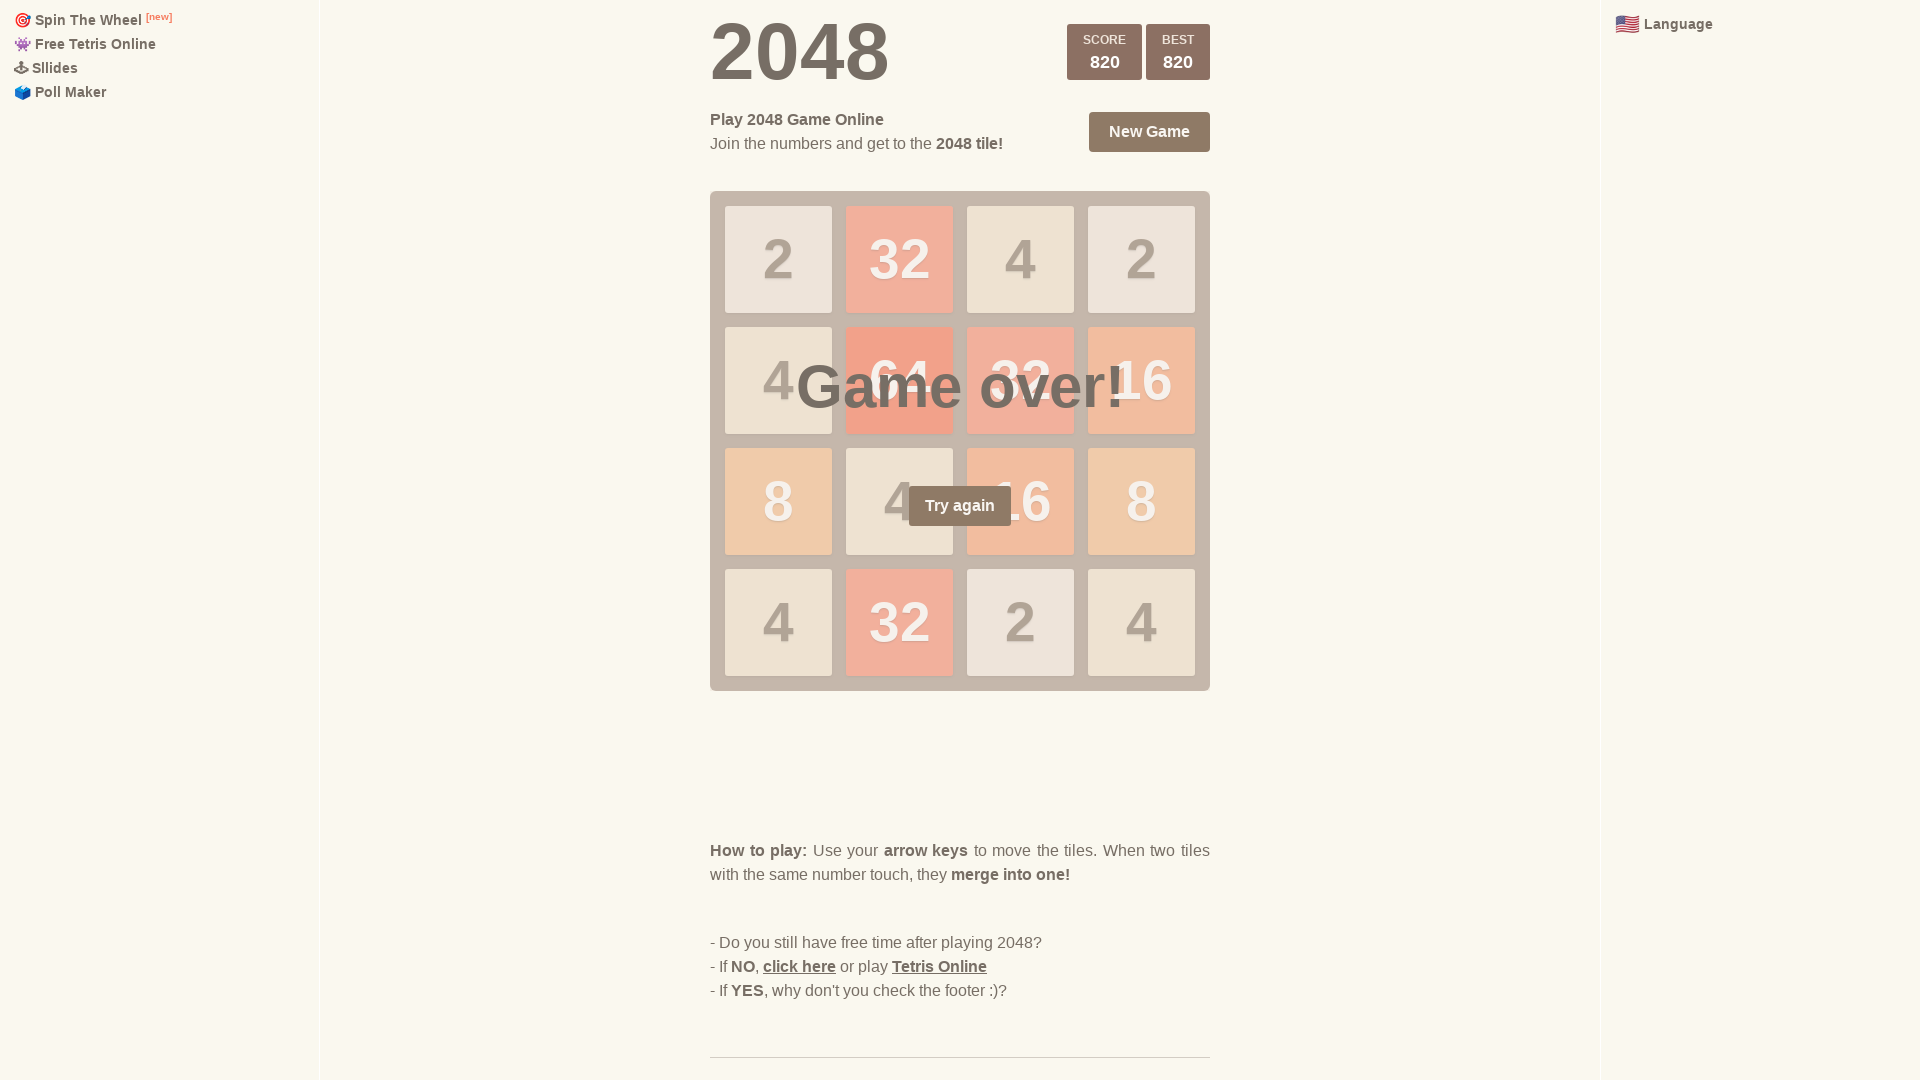

Pressed ArrowLeft (iteration 62/100)
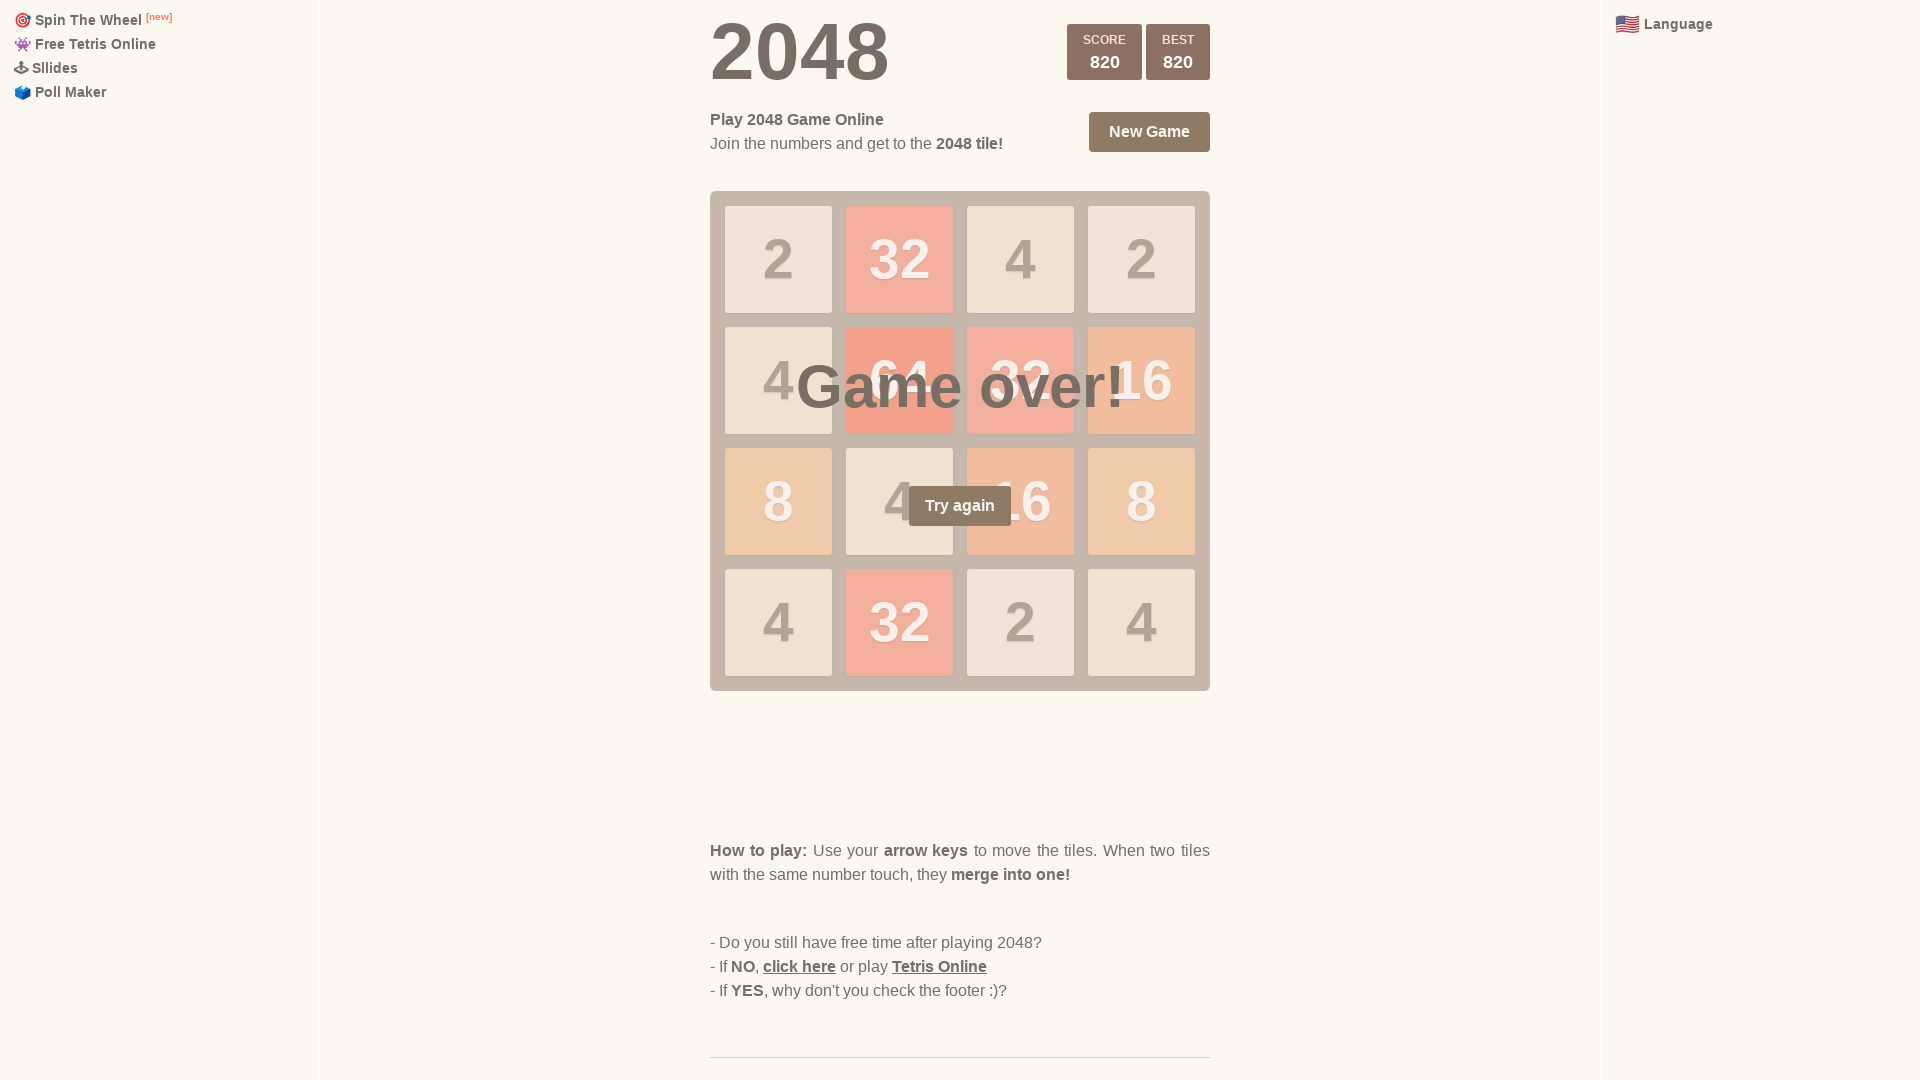

Pressed ArrowUp (iteration 62/100)
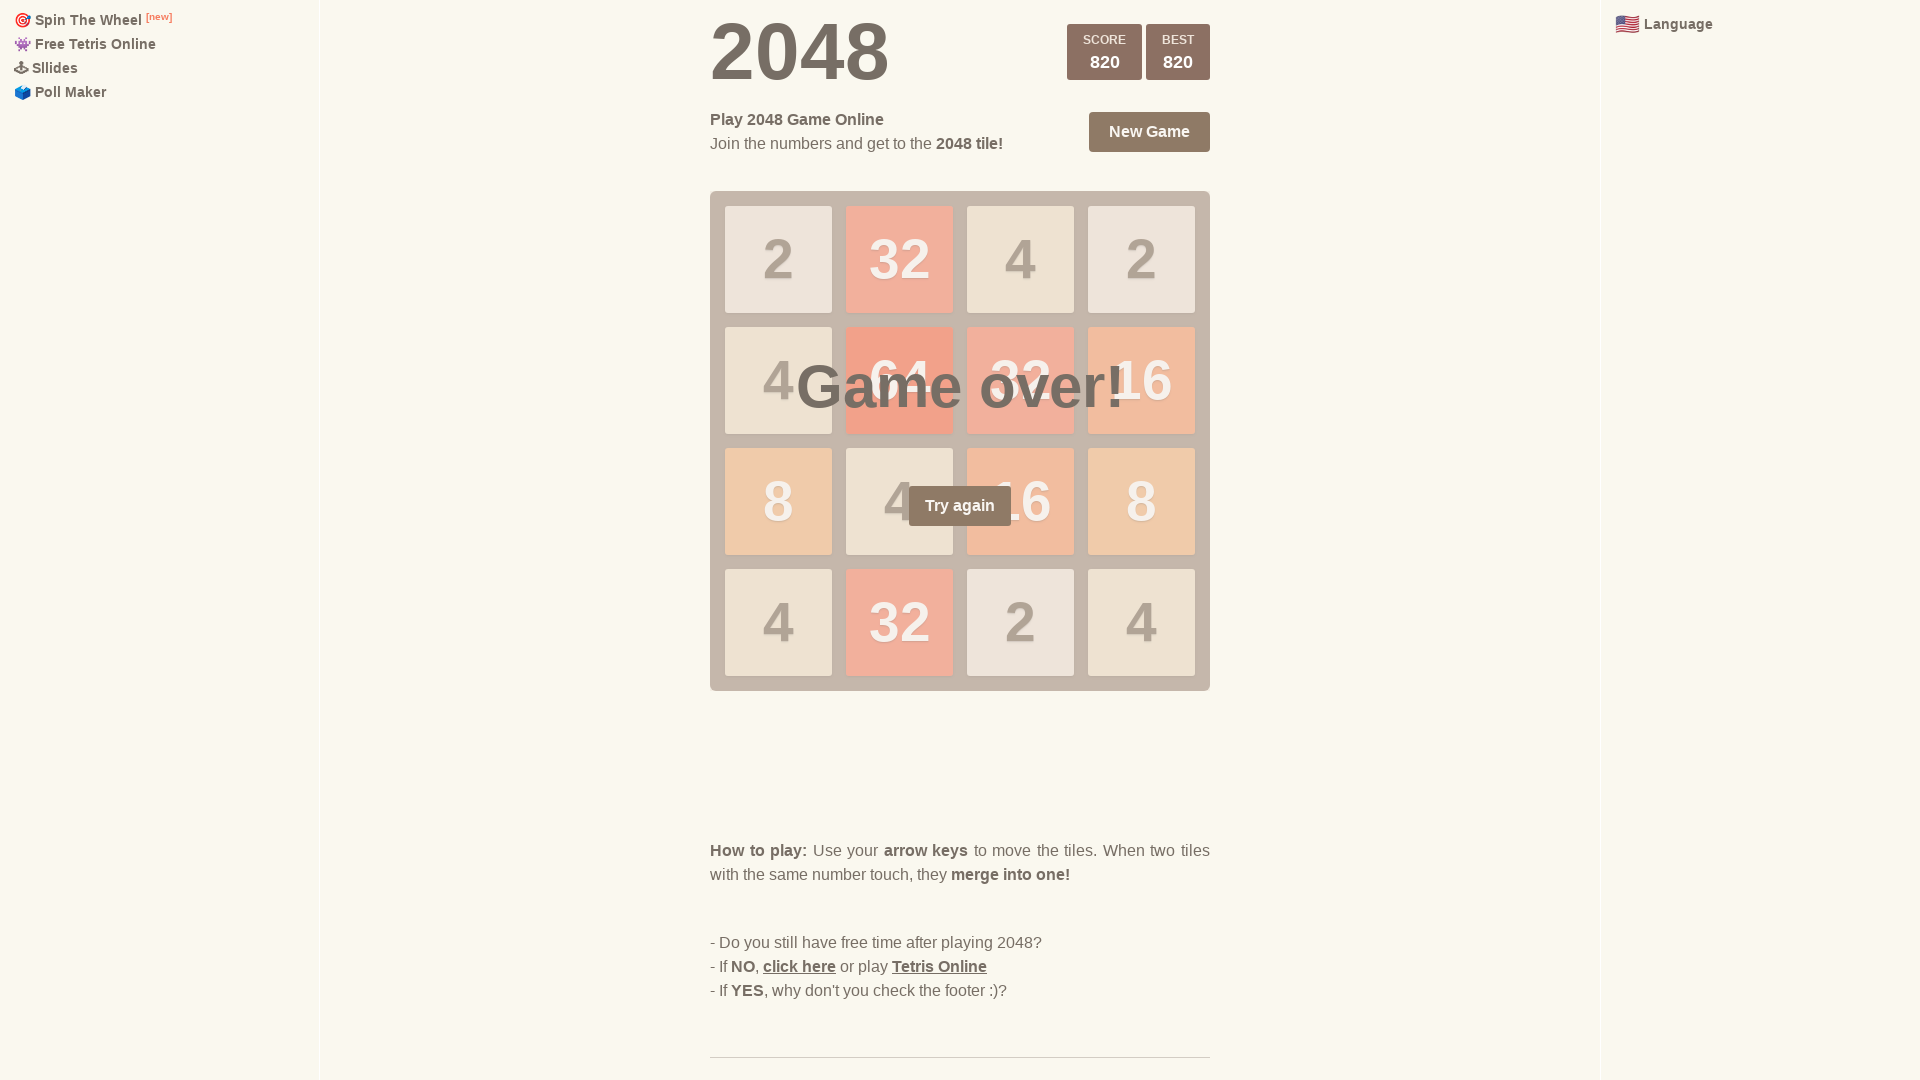

Pressed ArrowDown (iteration 63/100)
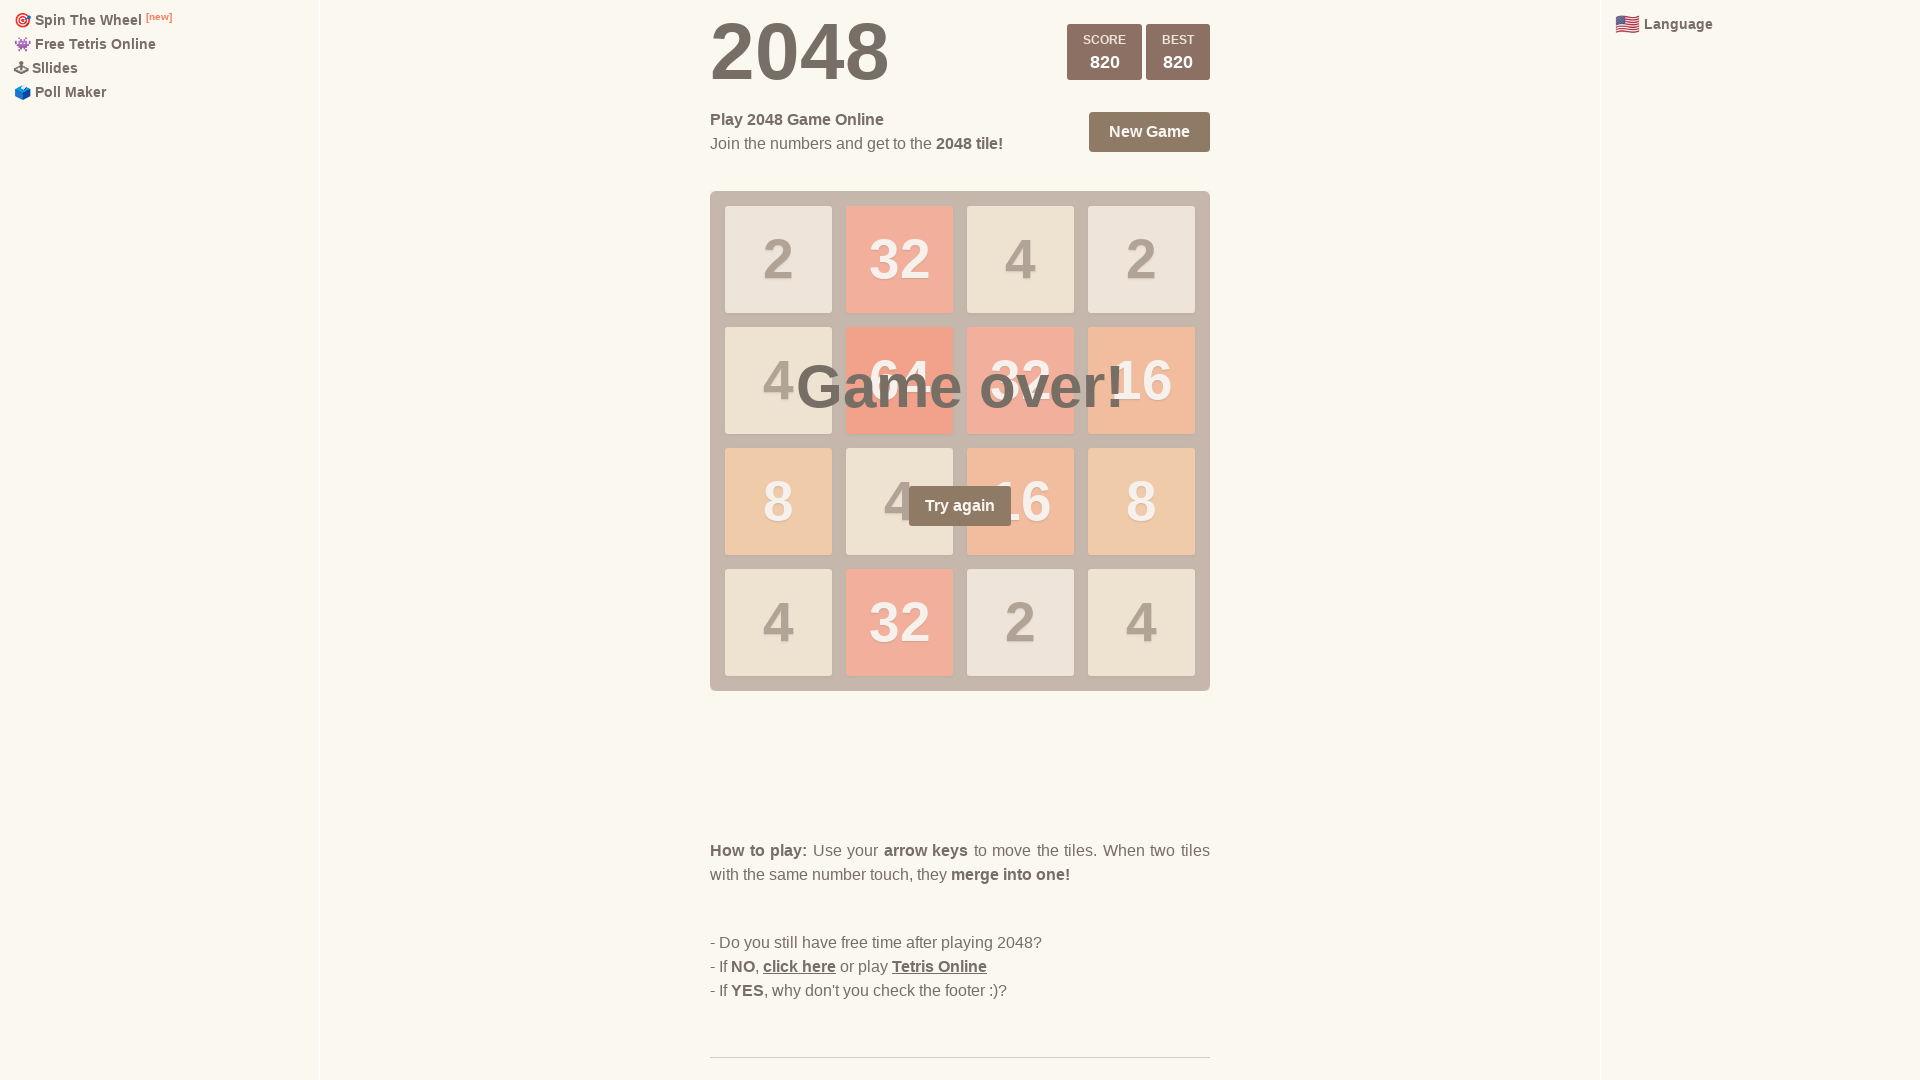

Pressed ArrowRight (iteration 63/100)
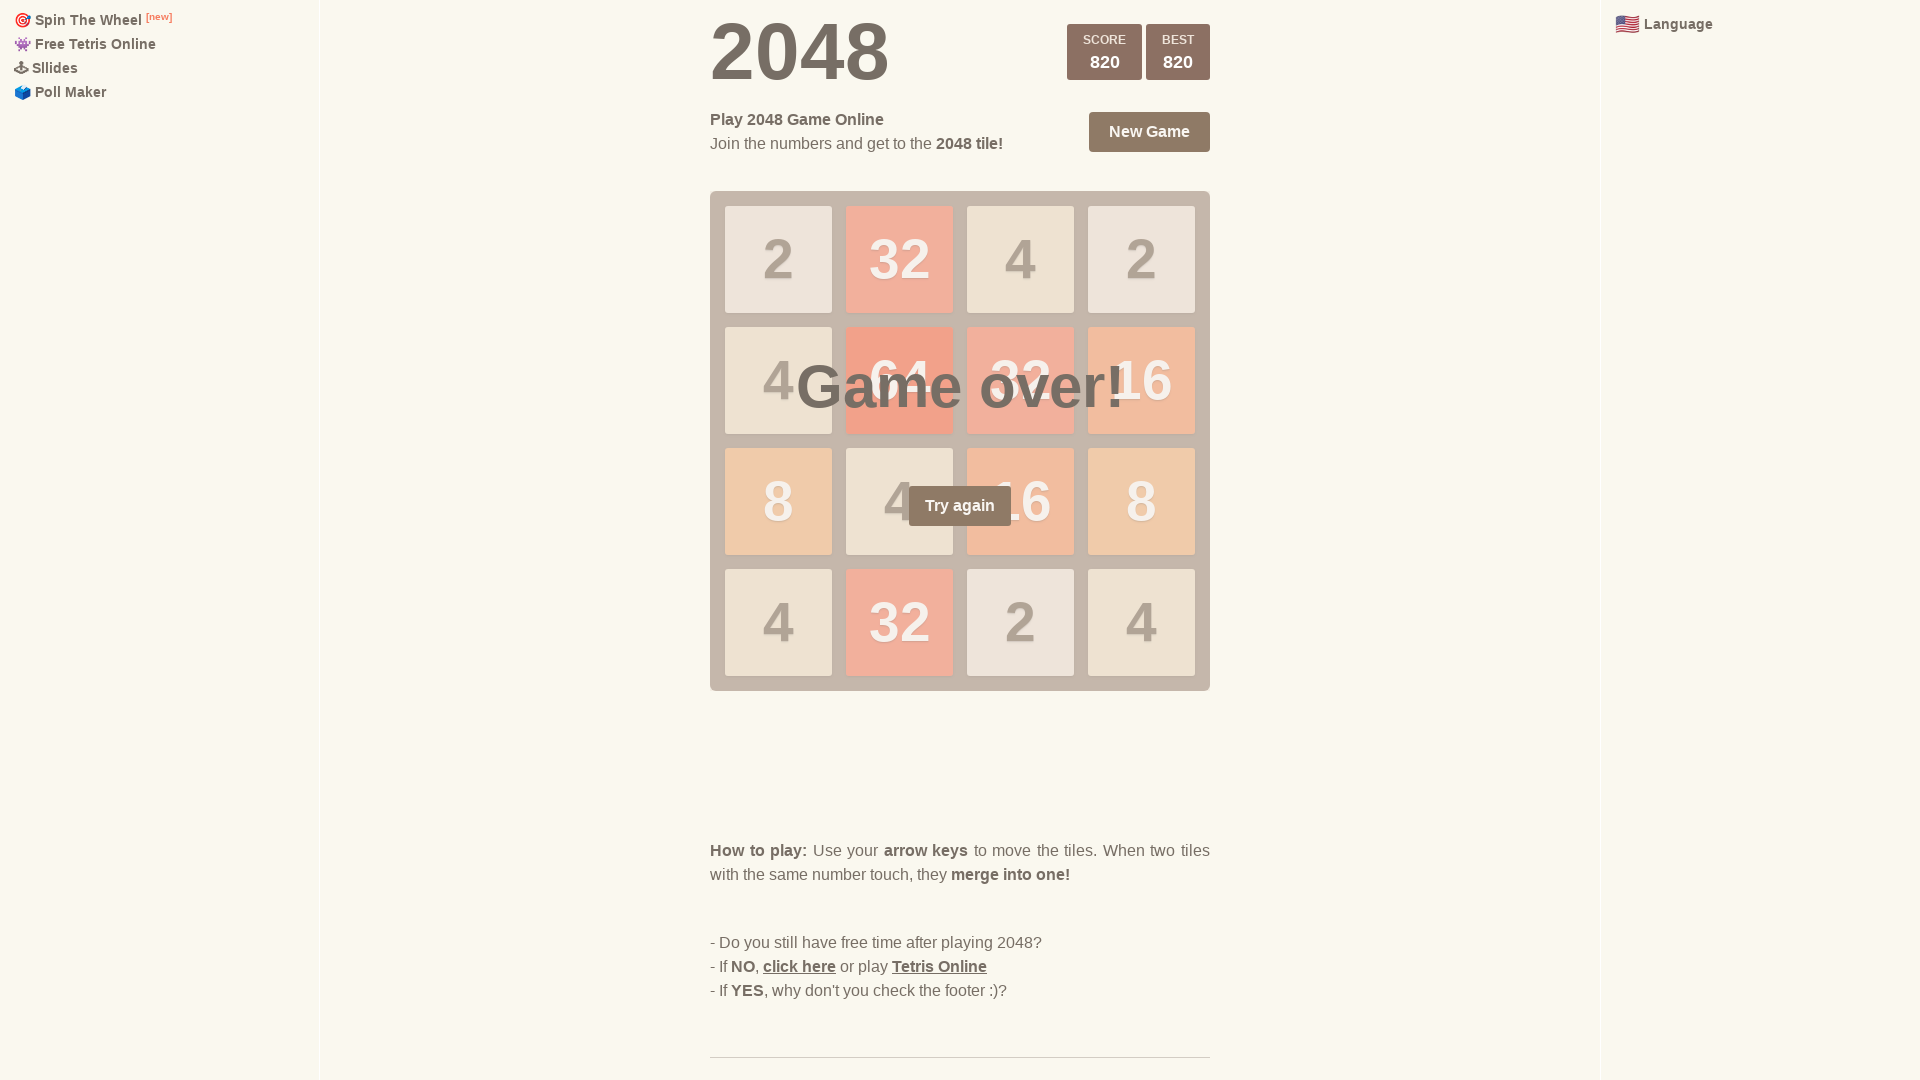

Pressed ArrowLeft (iteration 63/100)
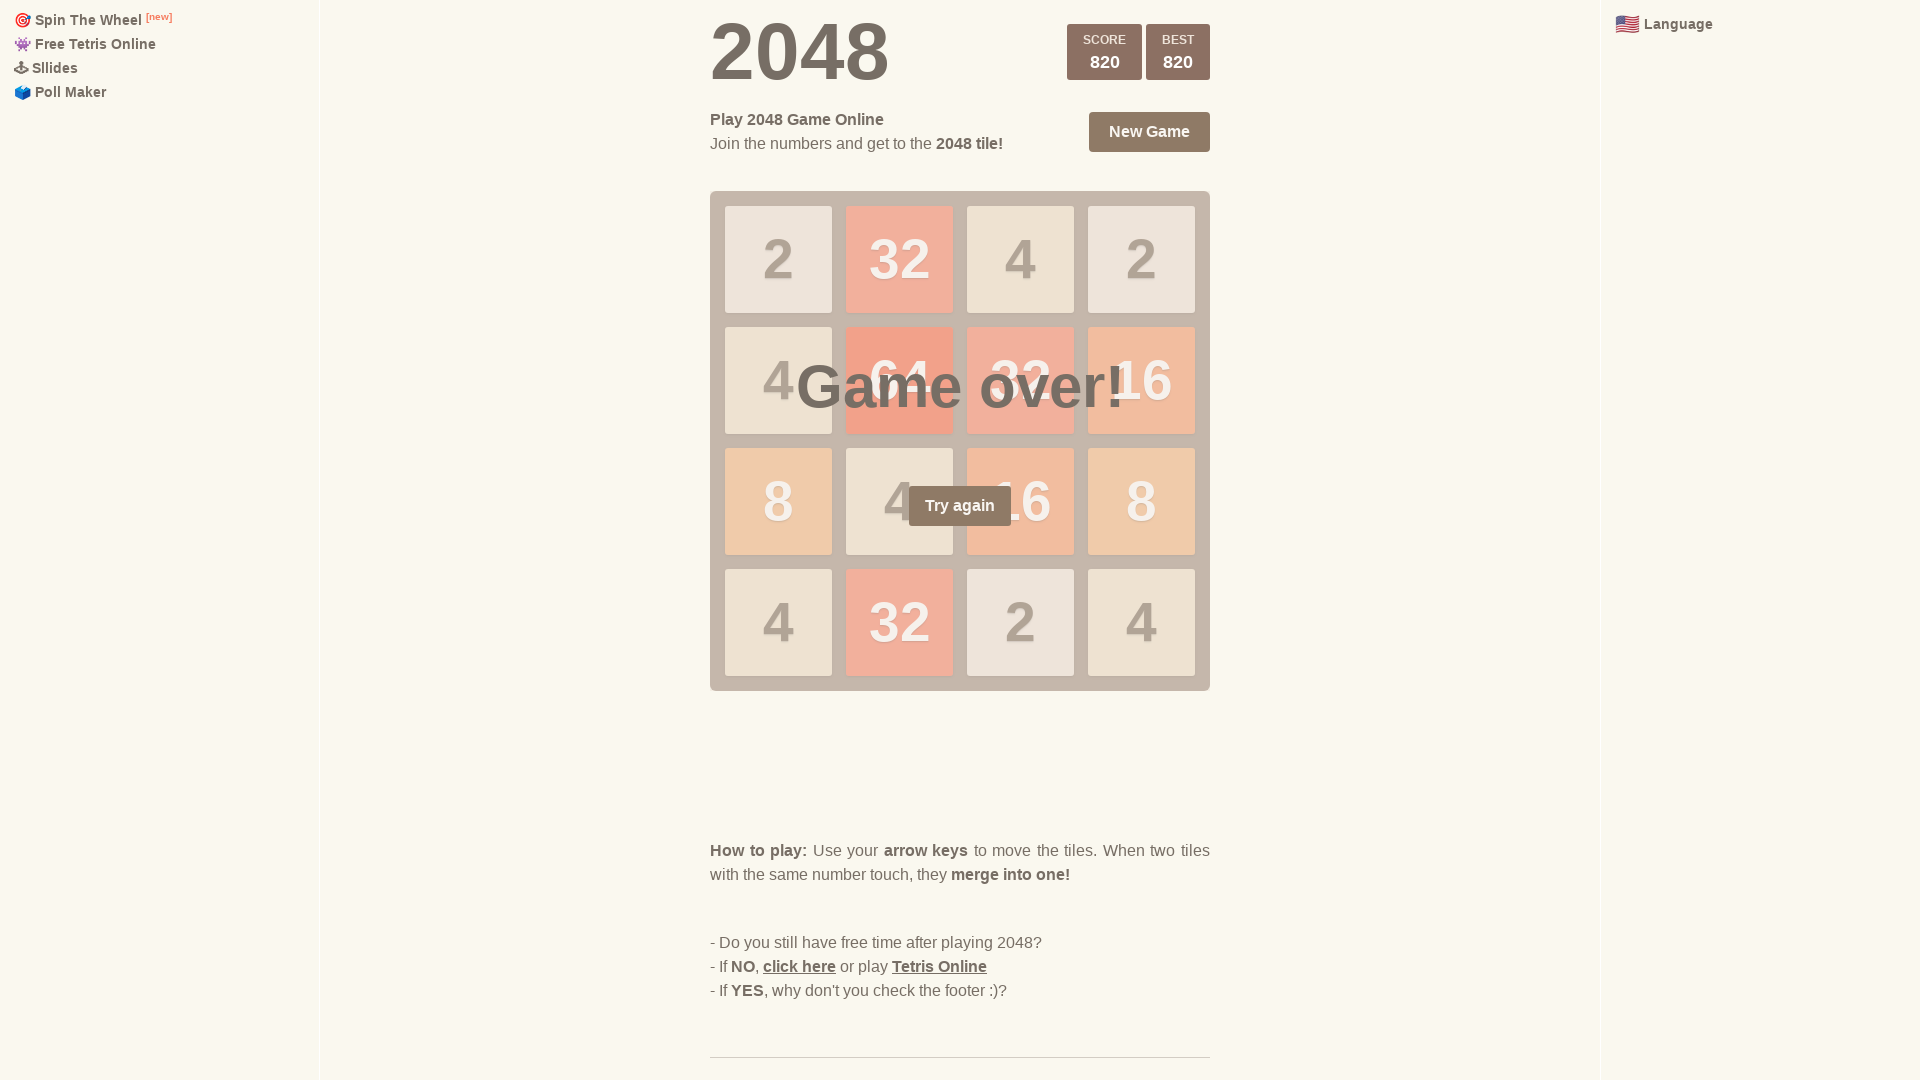

Pressed ArrowUp (iteration 63/100)
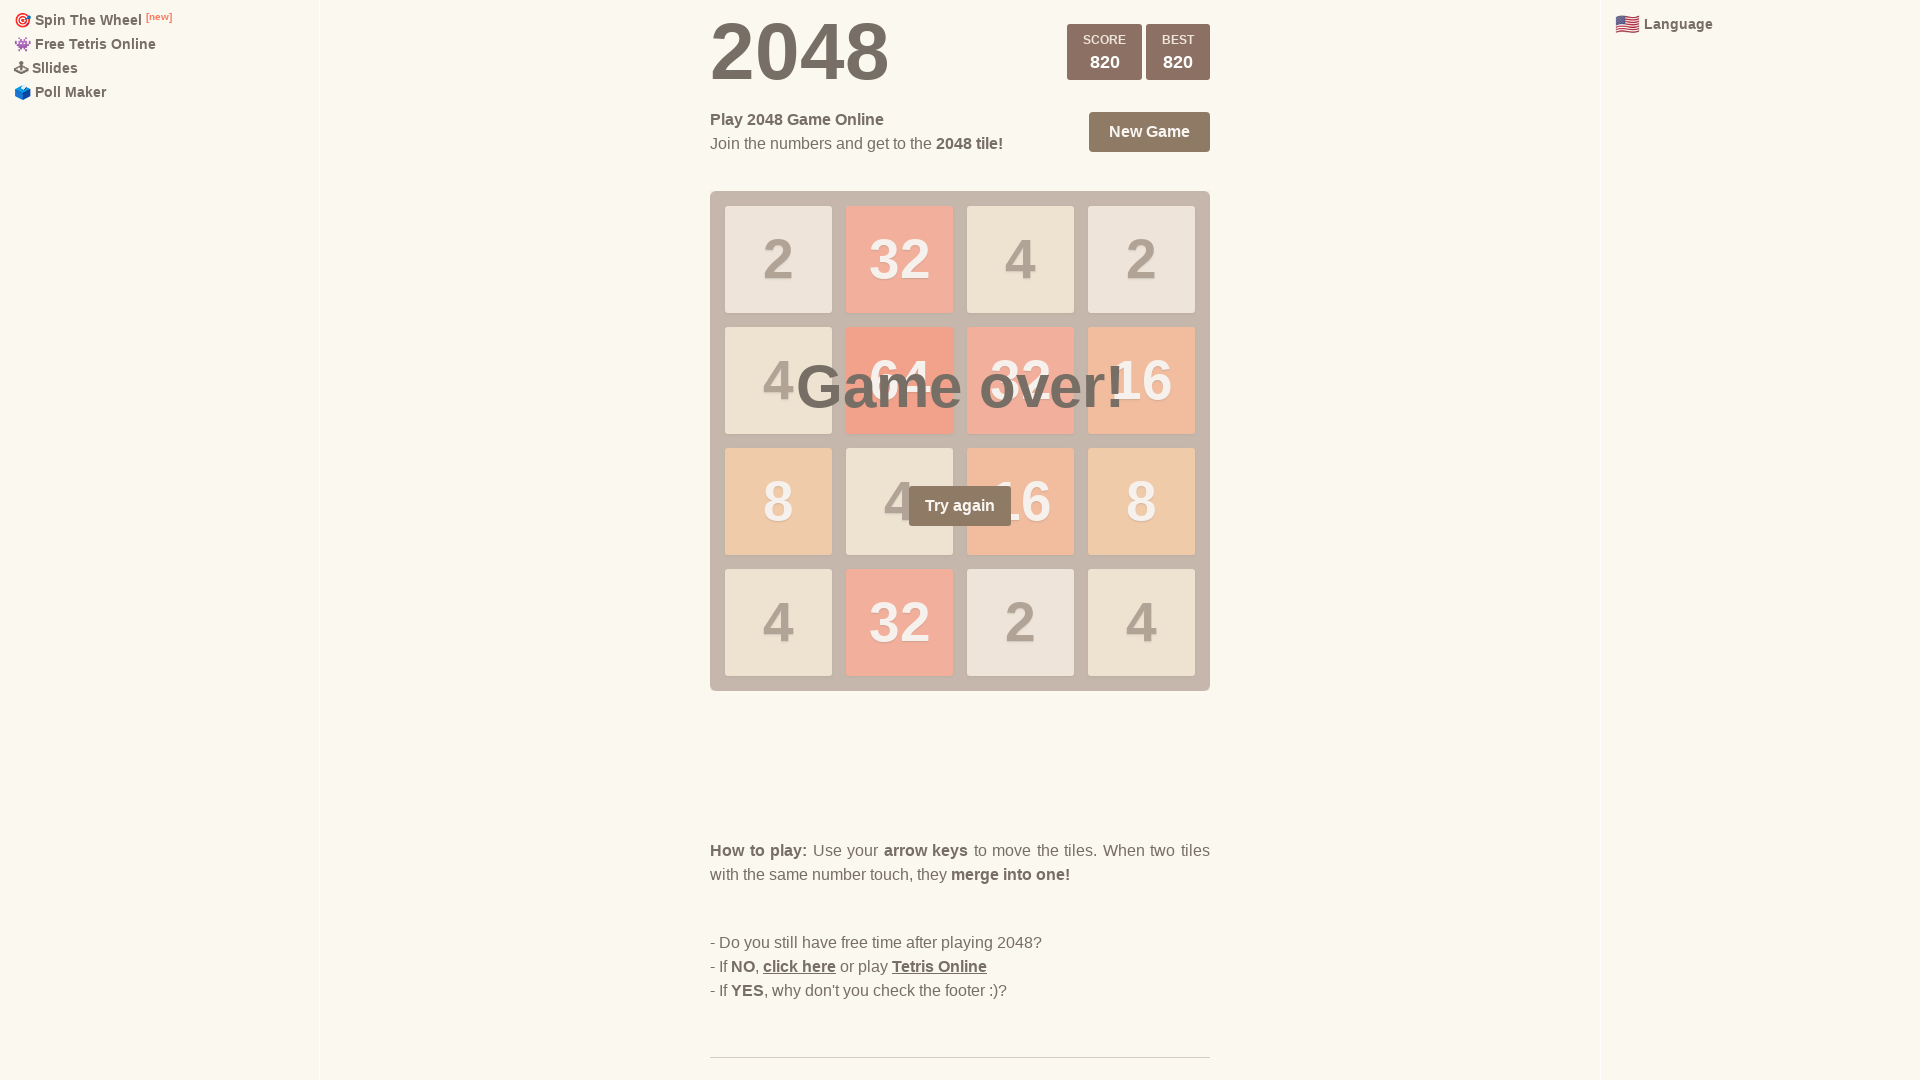

Pressed ArrowDown (iteration 64/100)
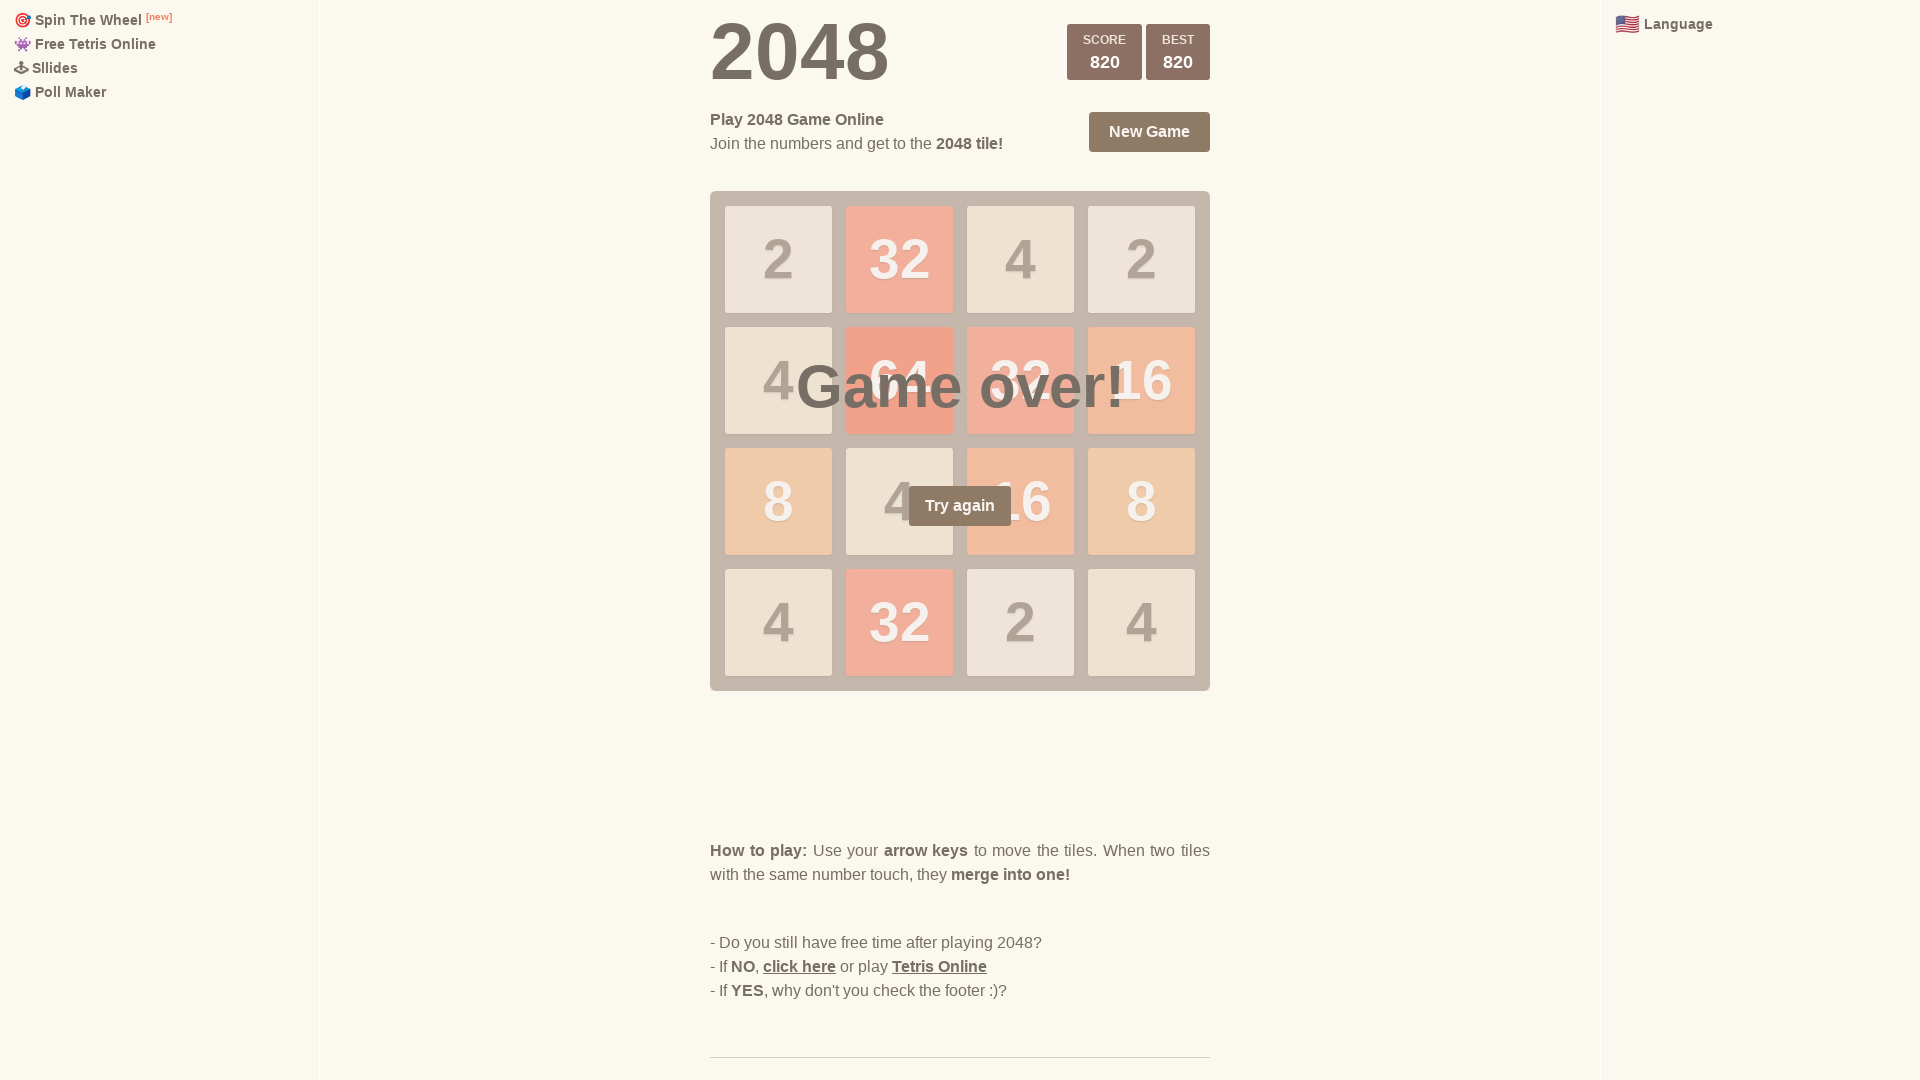

Pressed ArrowRight (iteration 64/100)
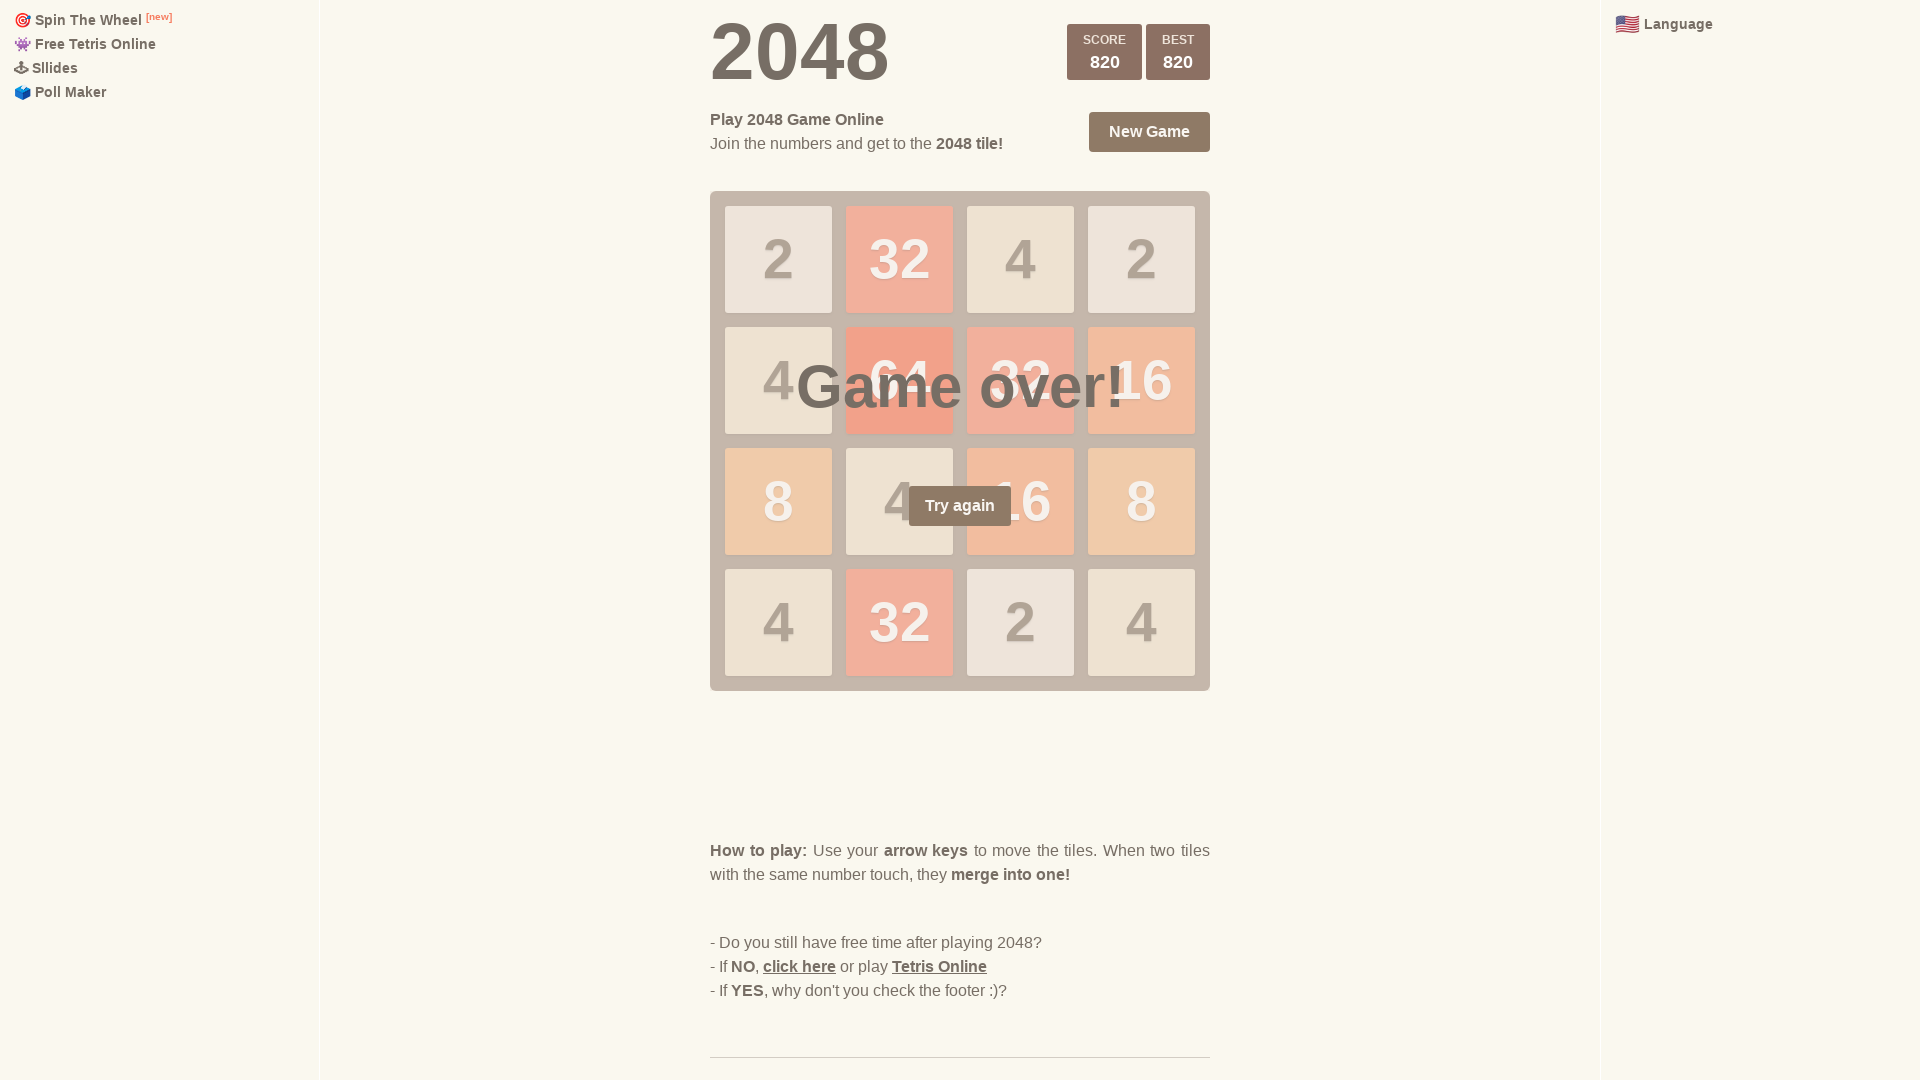

Pressed ArrowLeft (iteration 64/100)
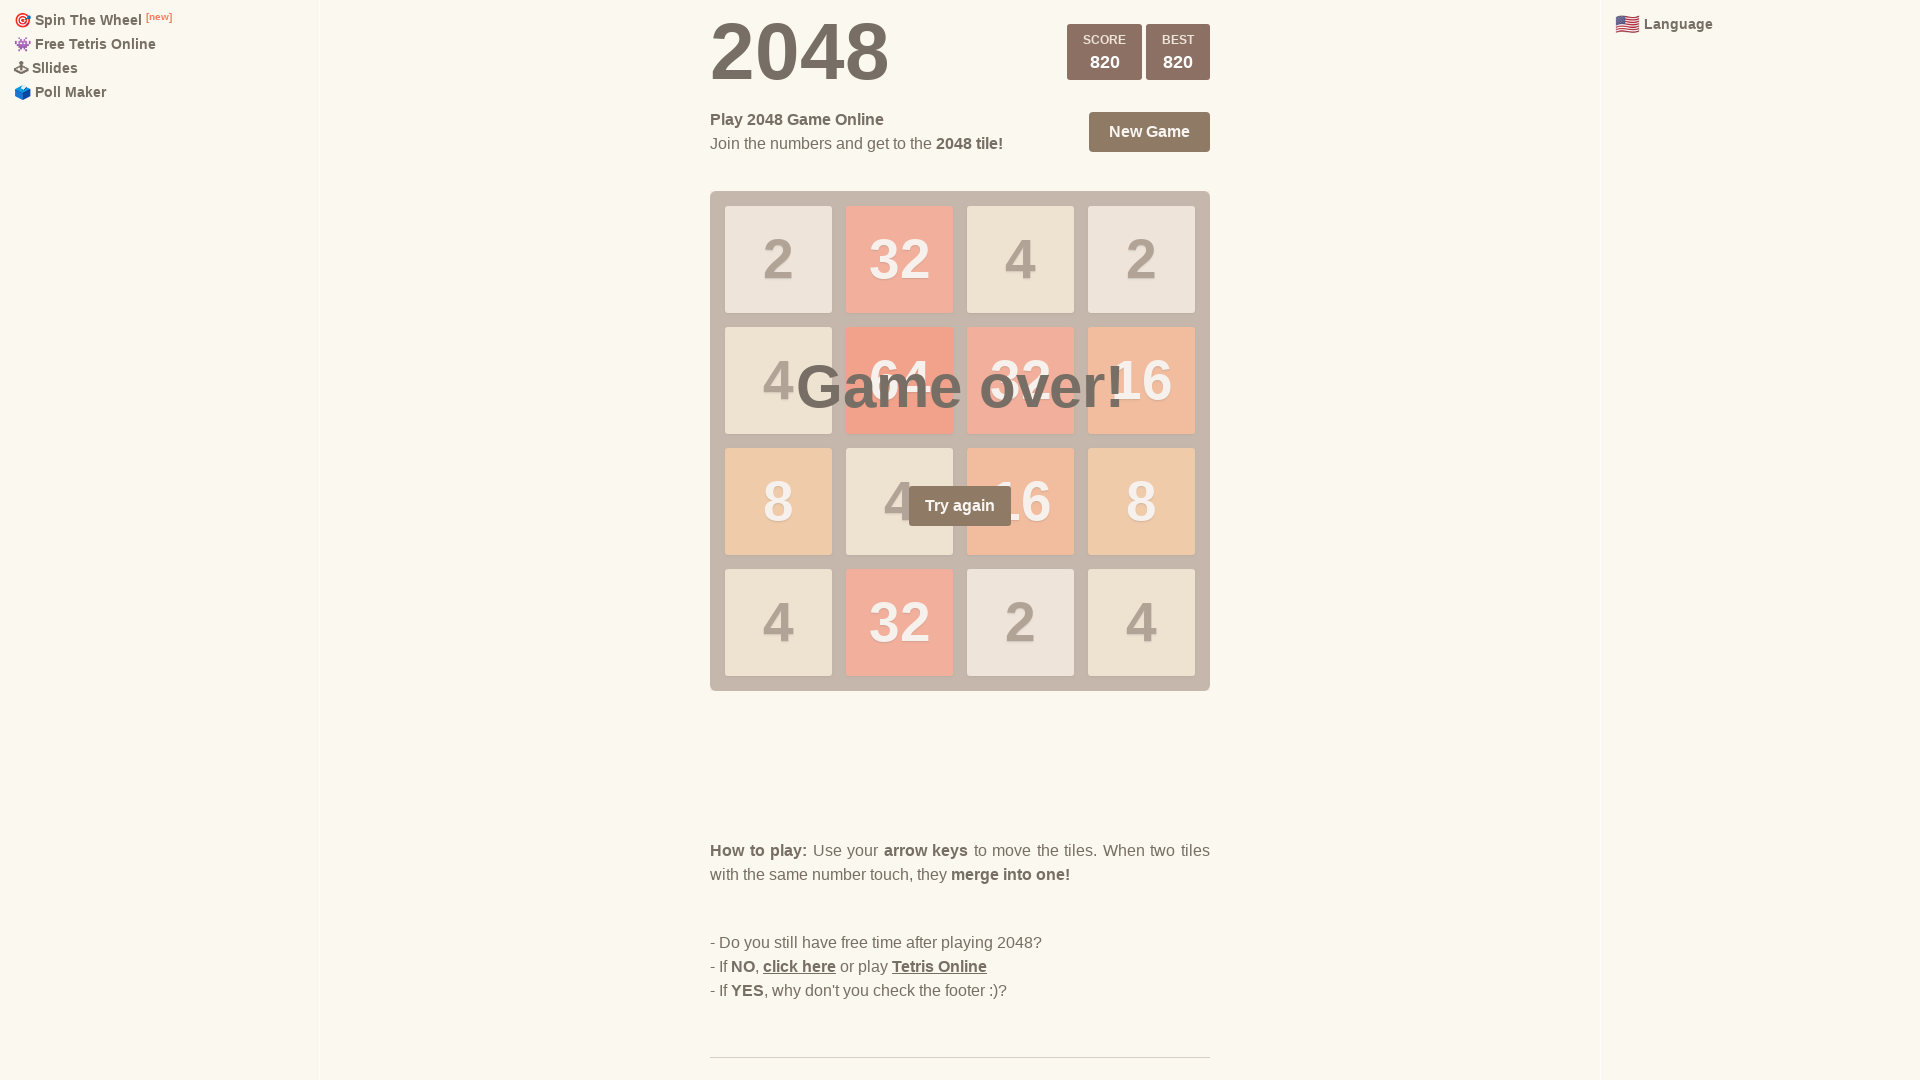

Pressed ArrowUp (iteration 64/100)
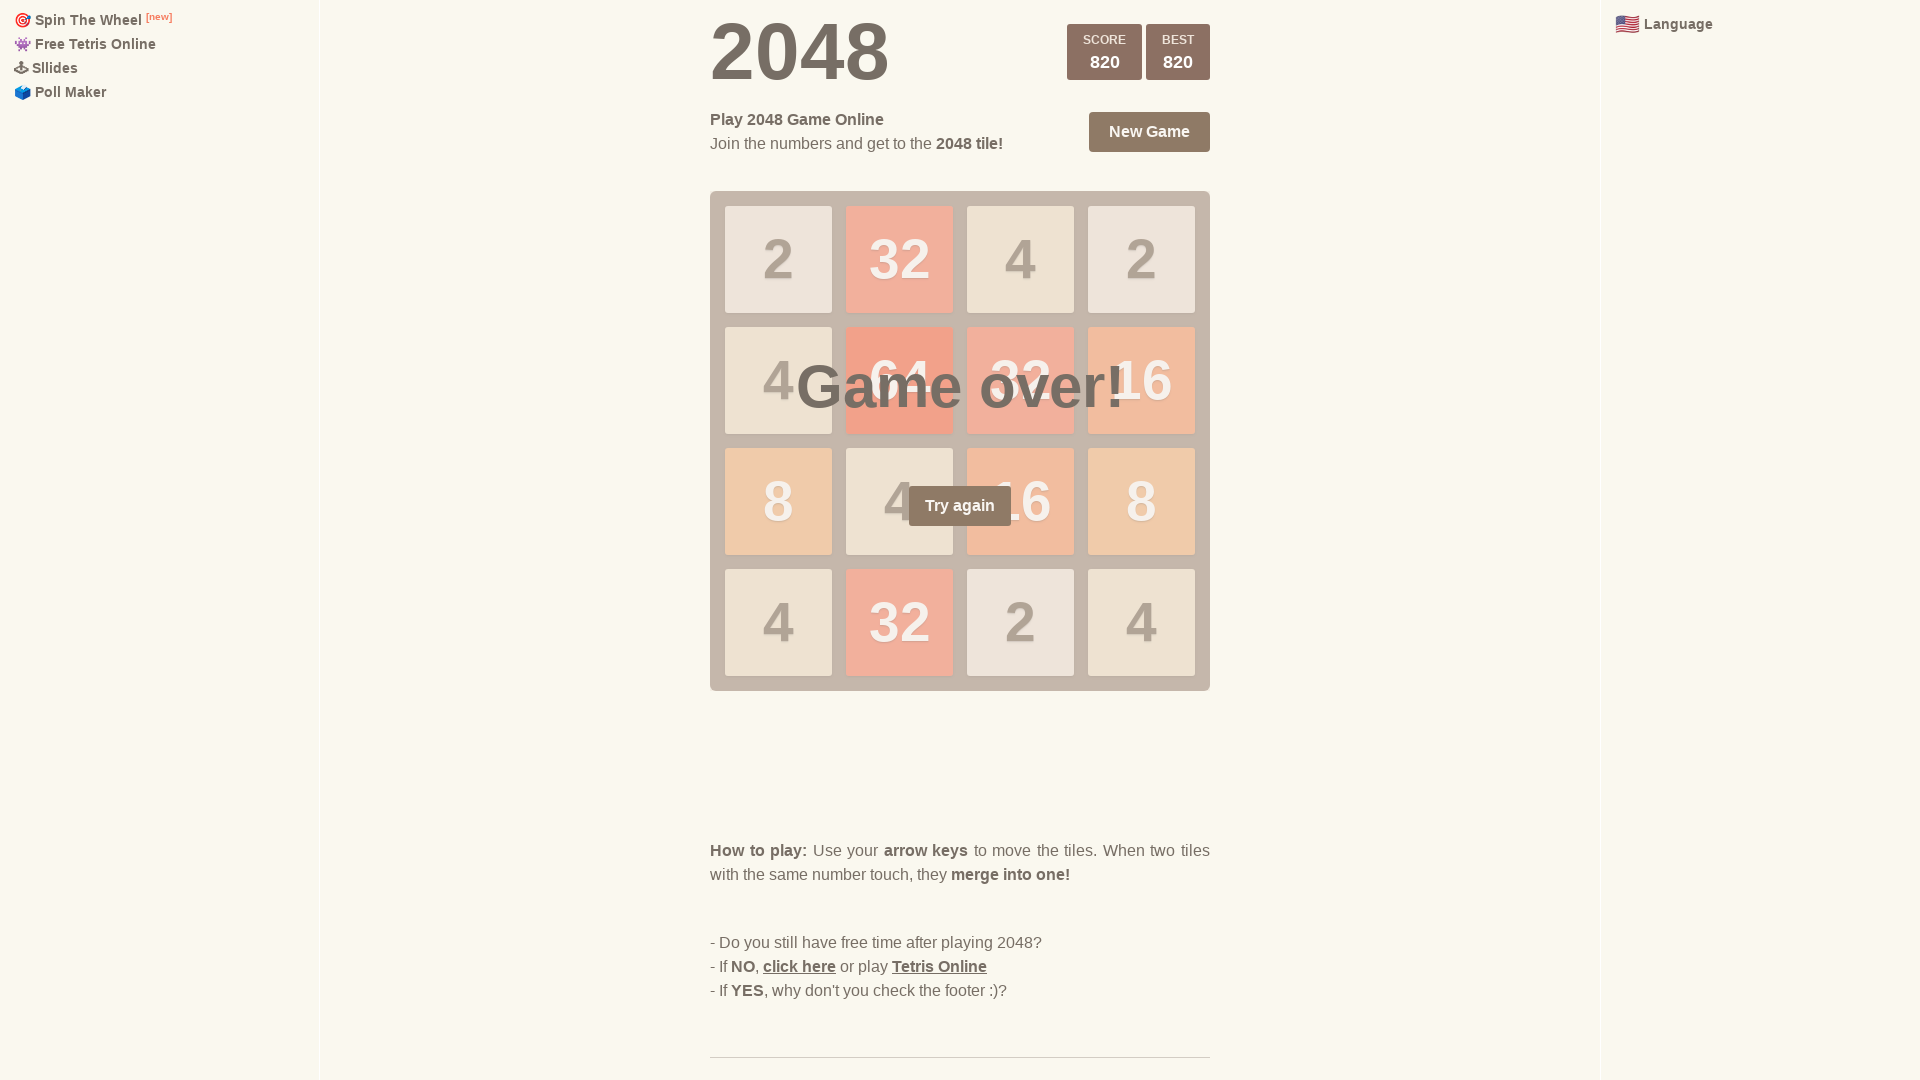

Pressed ArrowDown (iteration 65/100)
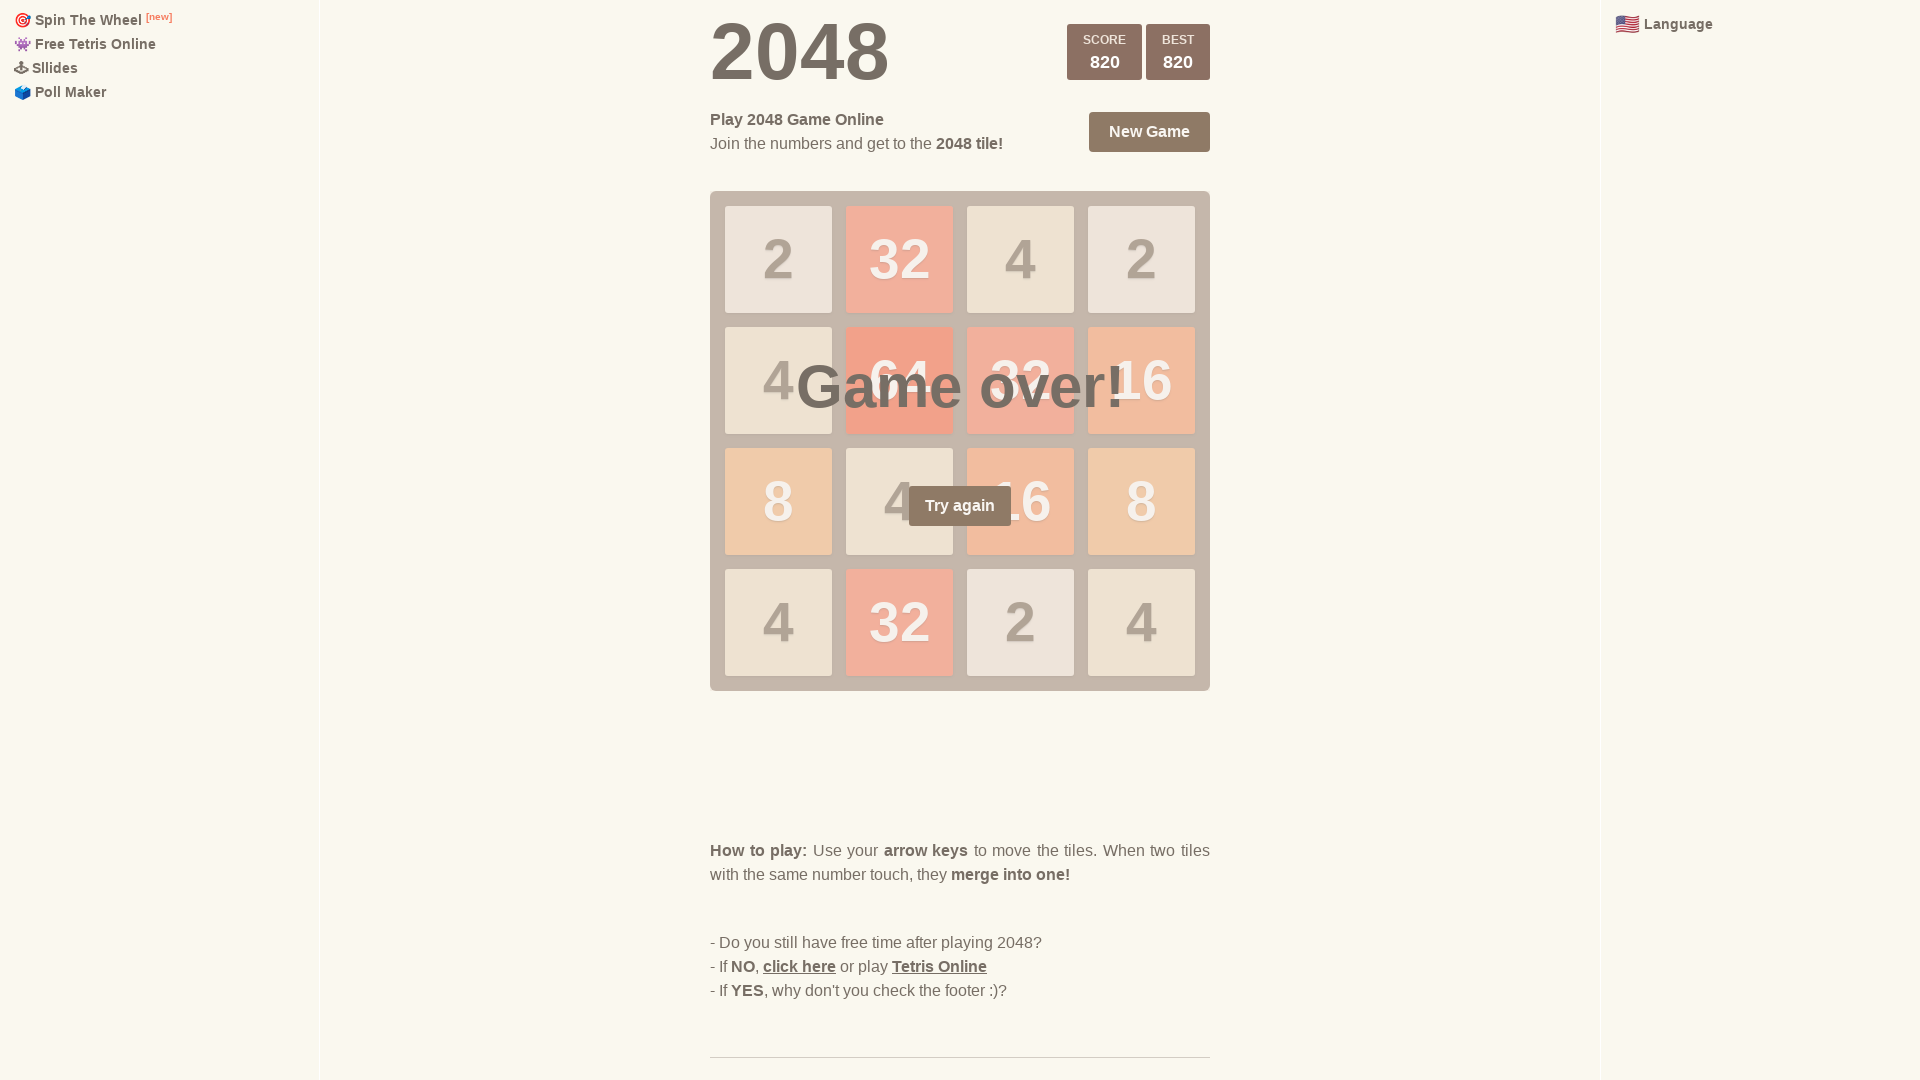

Pressed ArrowRight (iteration 65/100)
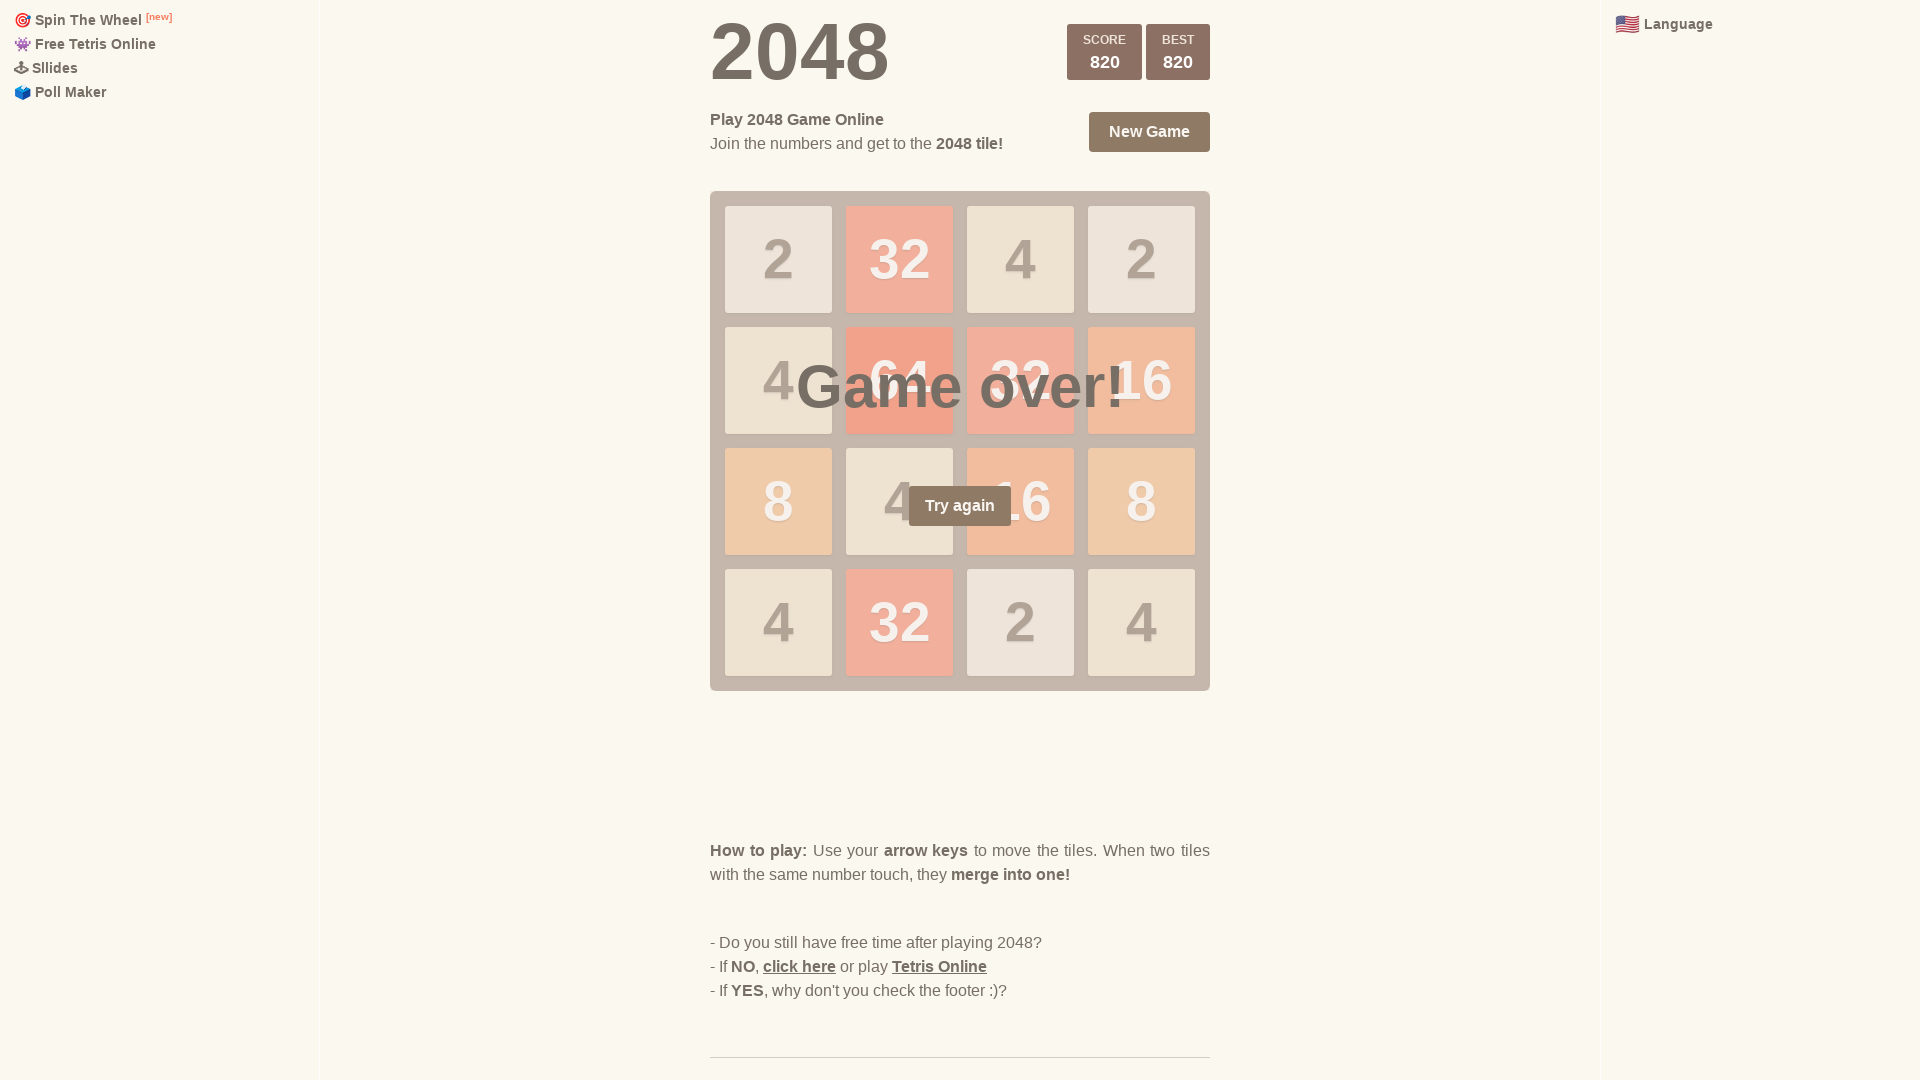

Pressed ArrowLeft (iteration 65/100)
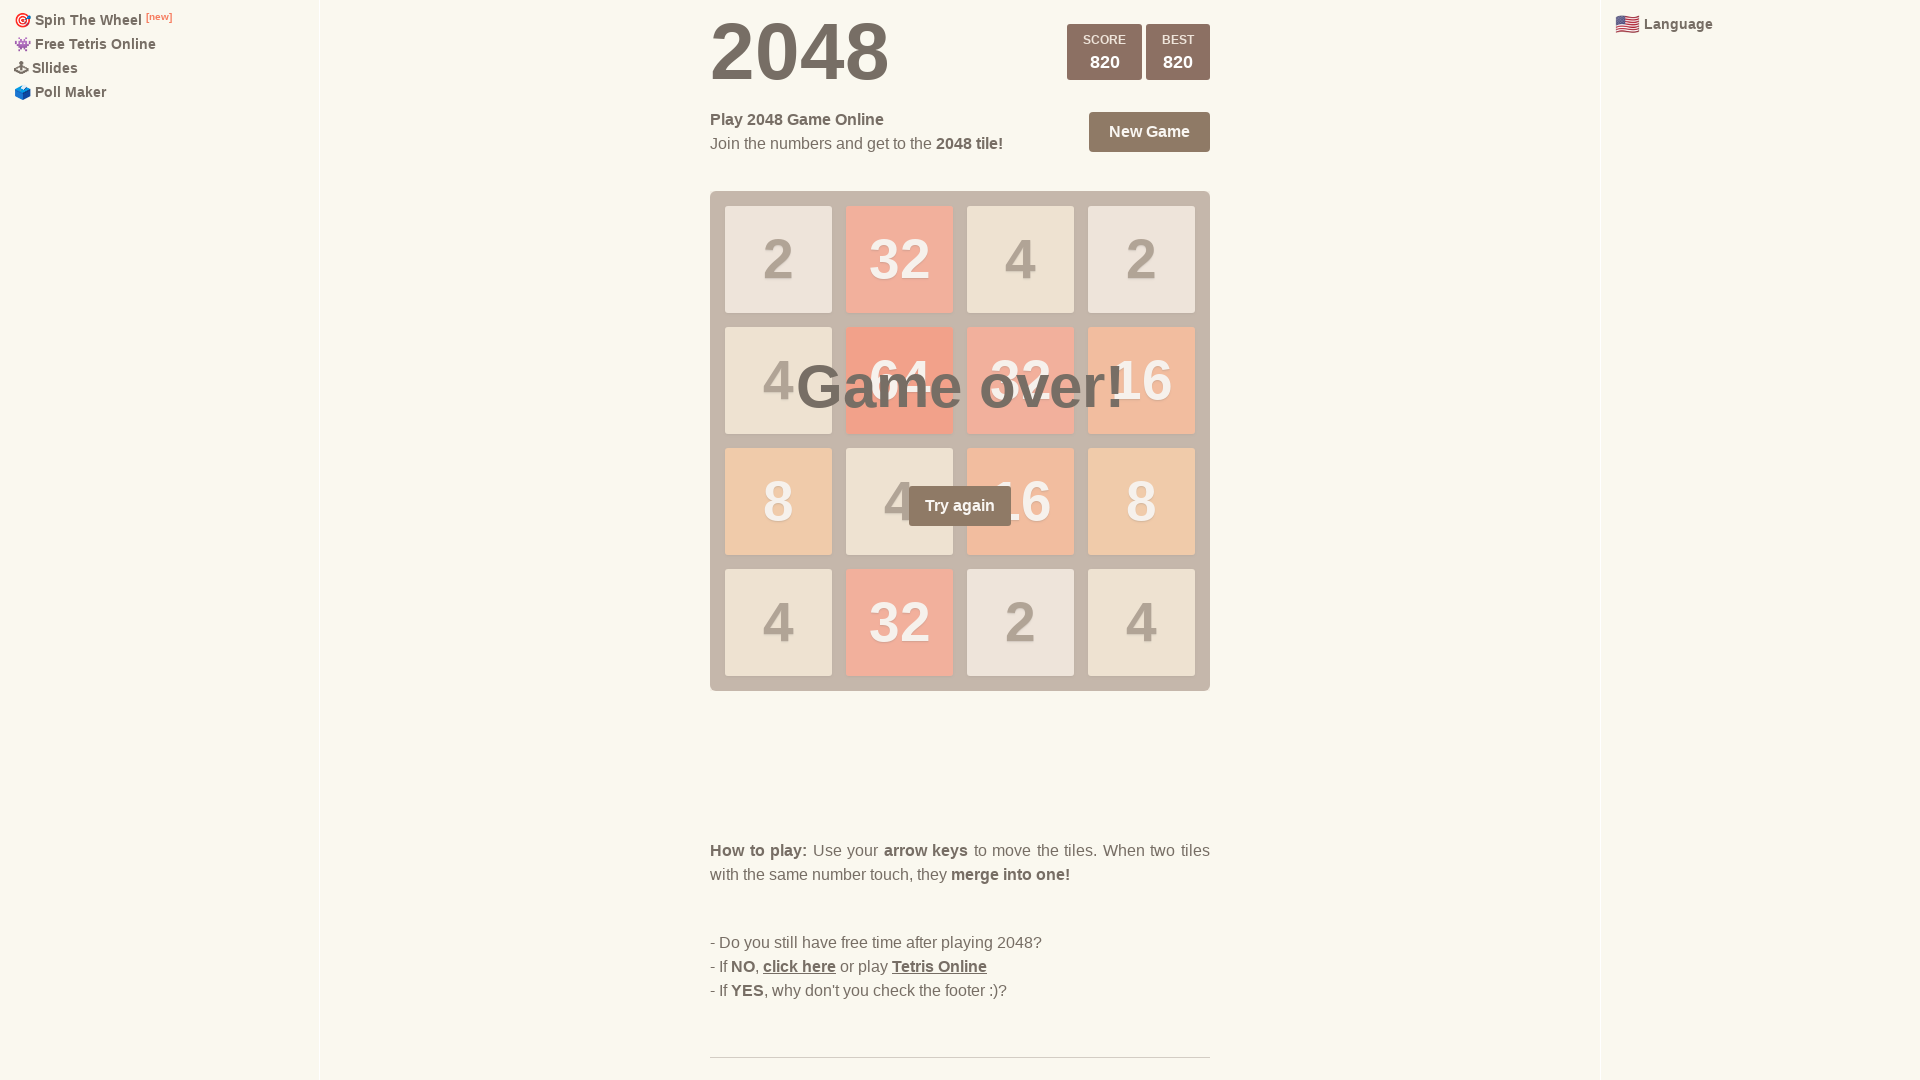

Pressed ArrowUp (iteration 65/100)
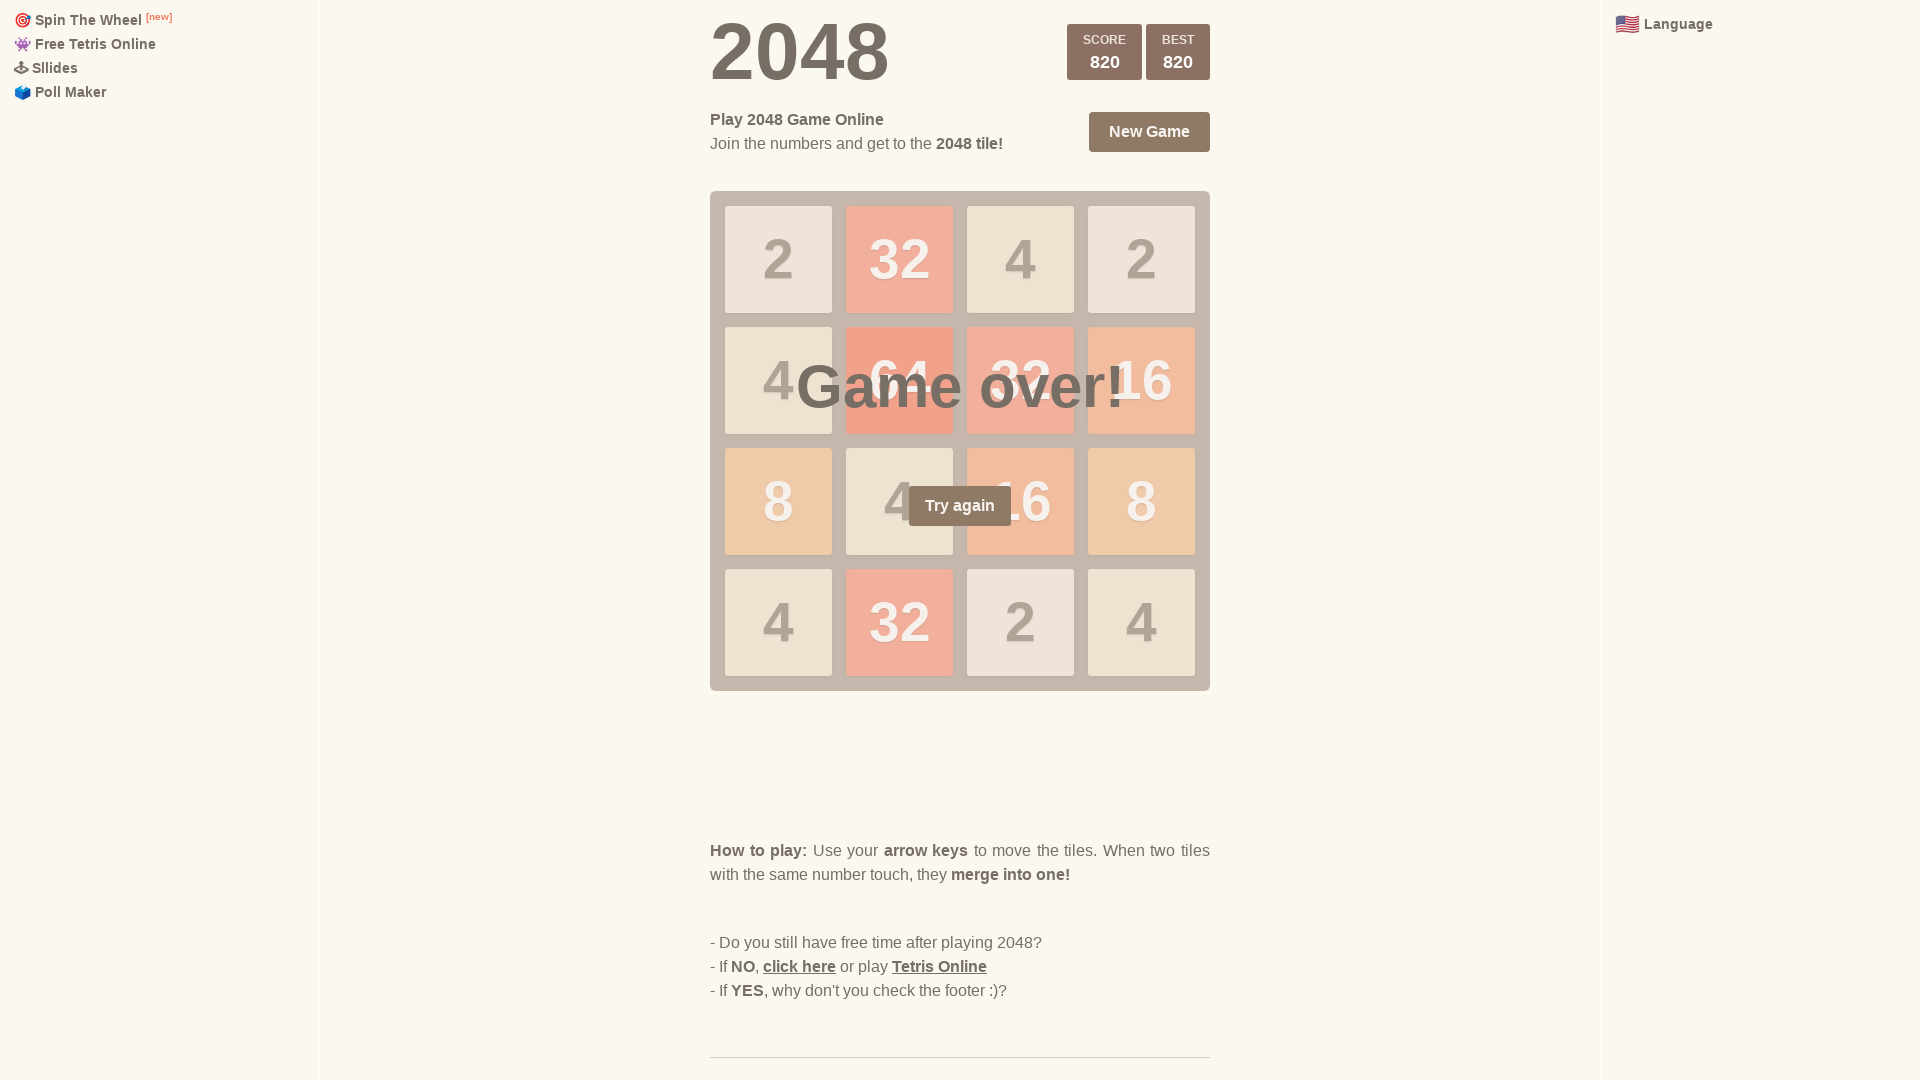

Pressed ArrowDown (iteration 66/100)
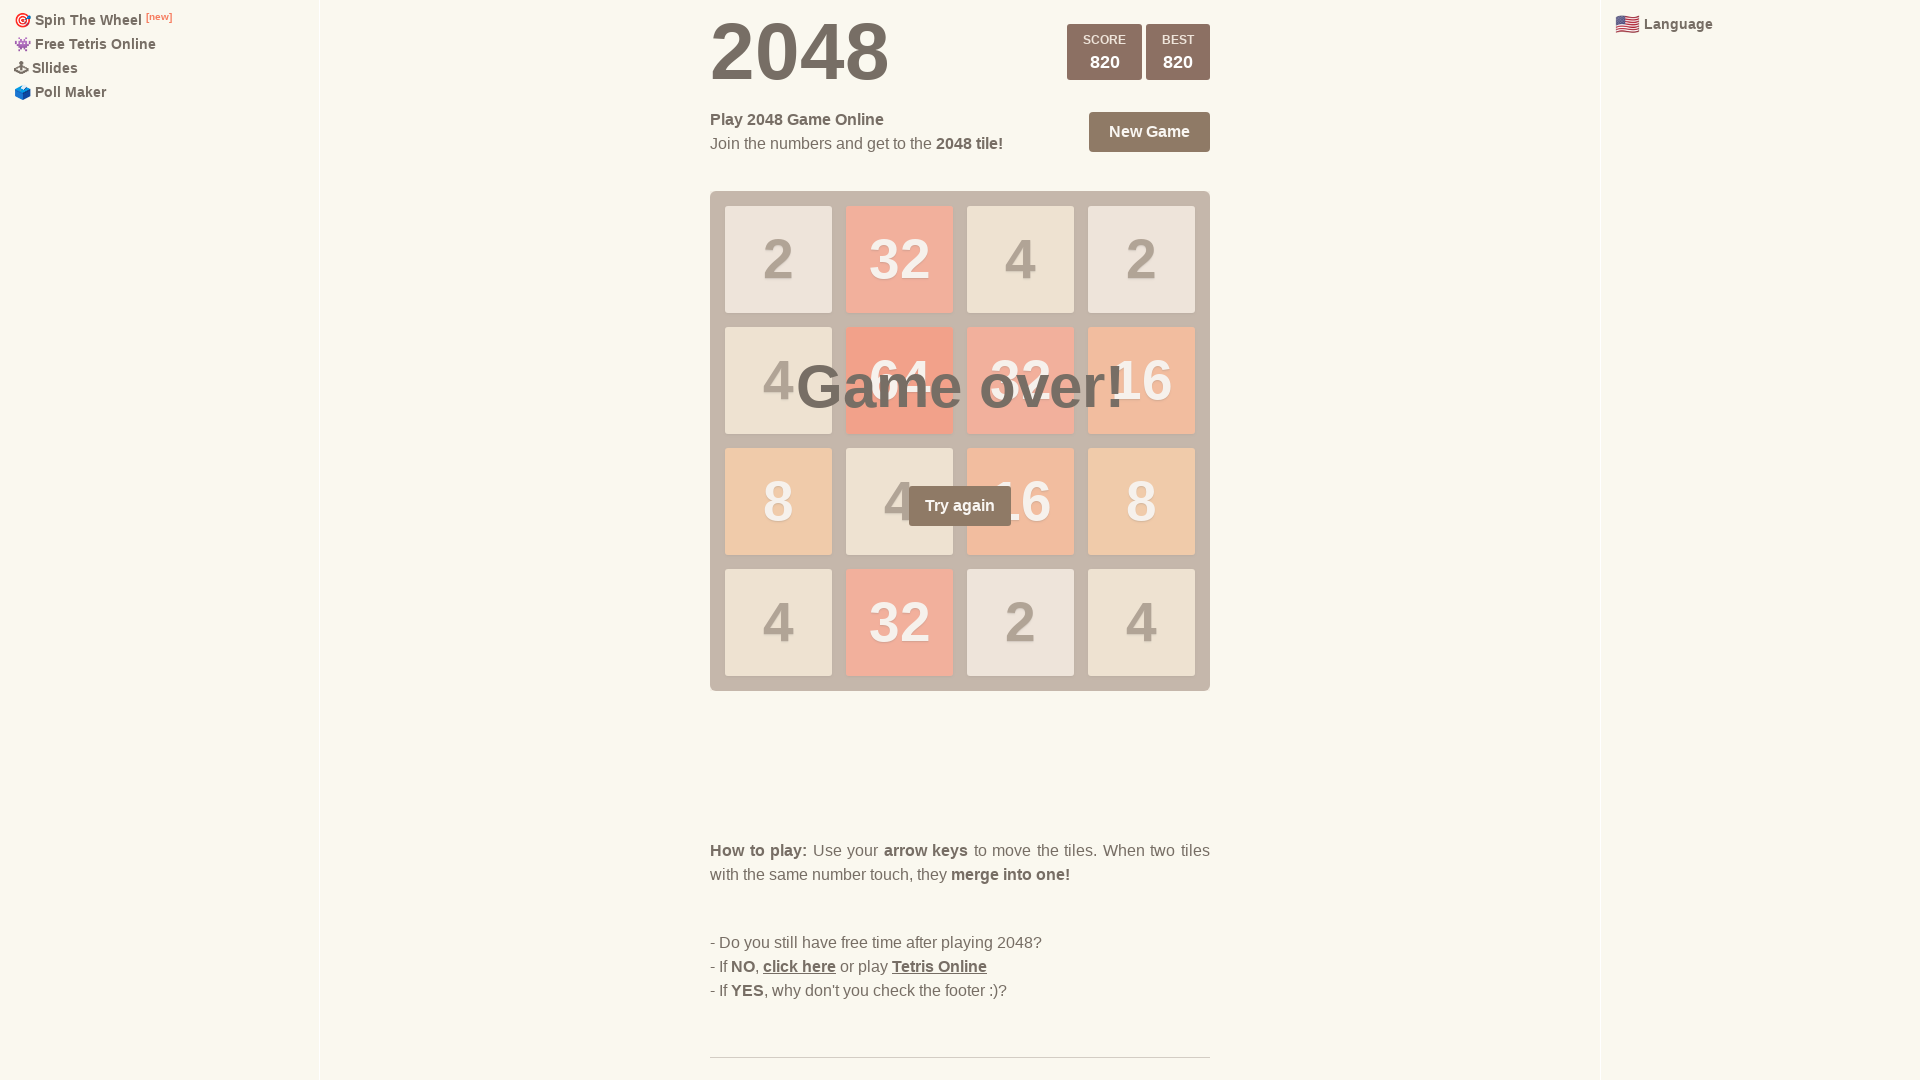

Pressed ArrowRight (iteration 66/100)
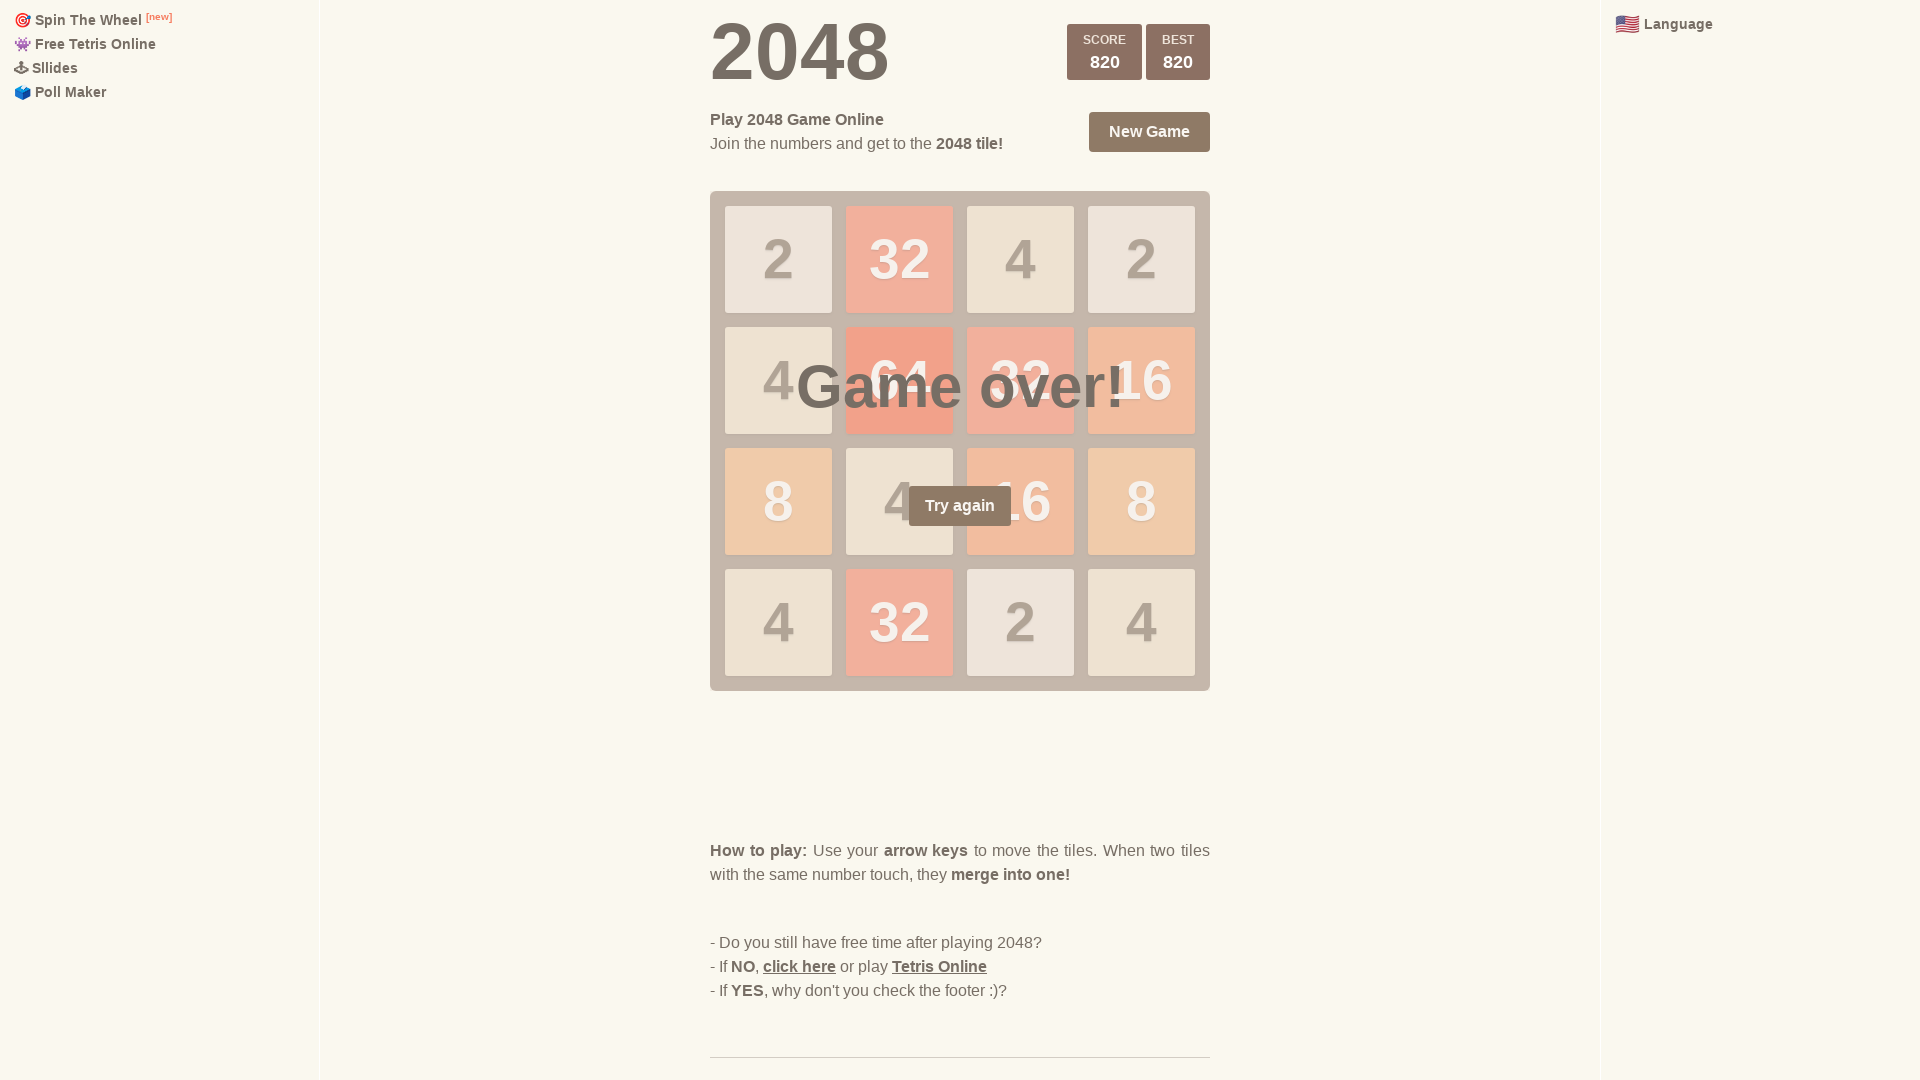

Pressed ArrowLeft (iteration 66/100)
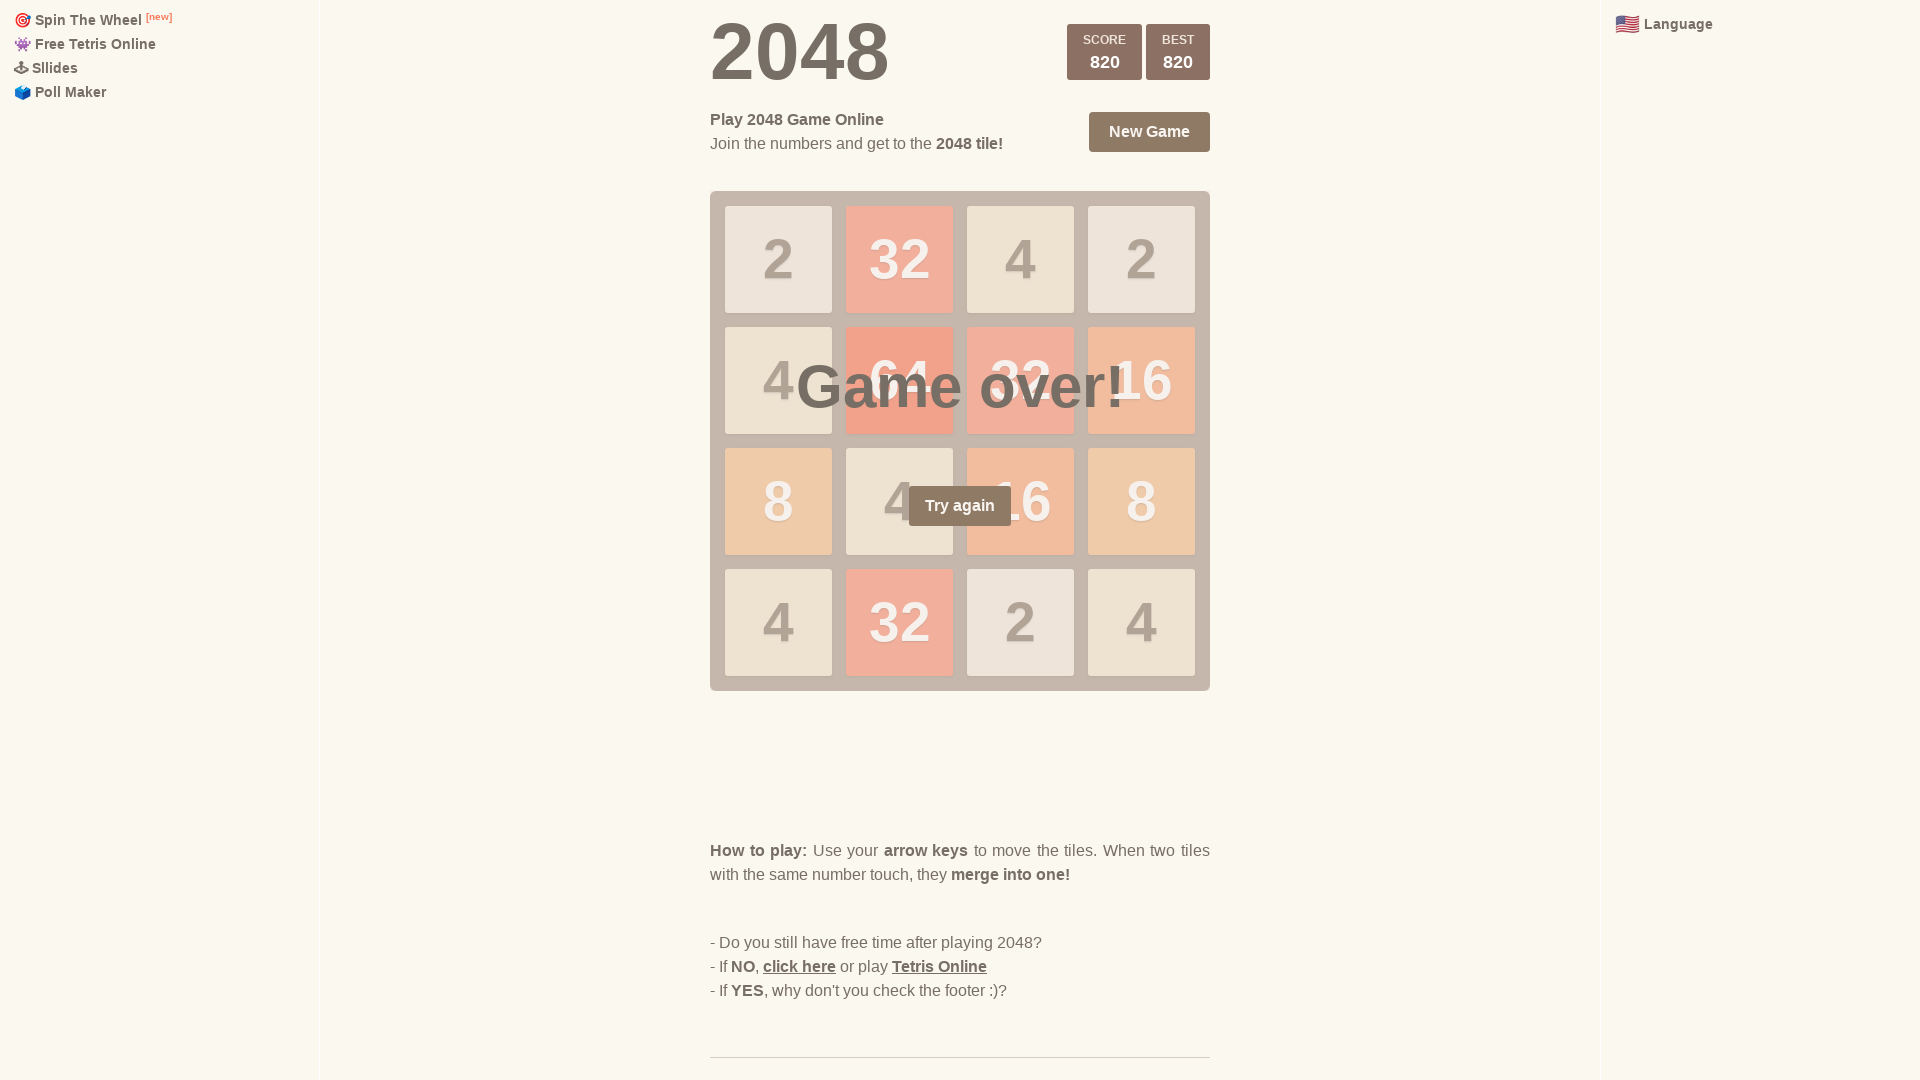

Pressed ArrowUp (iteration 66/100)
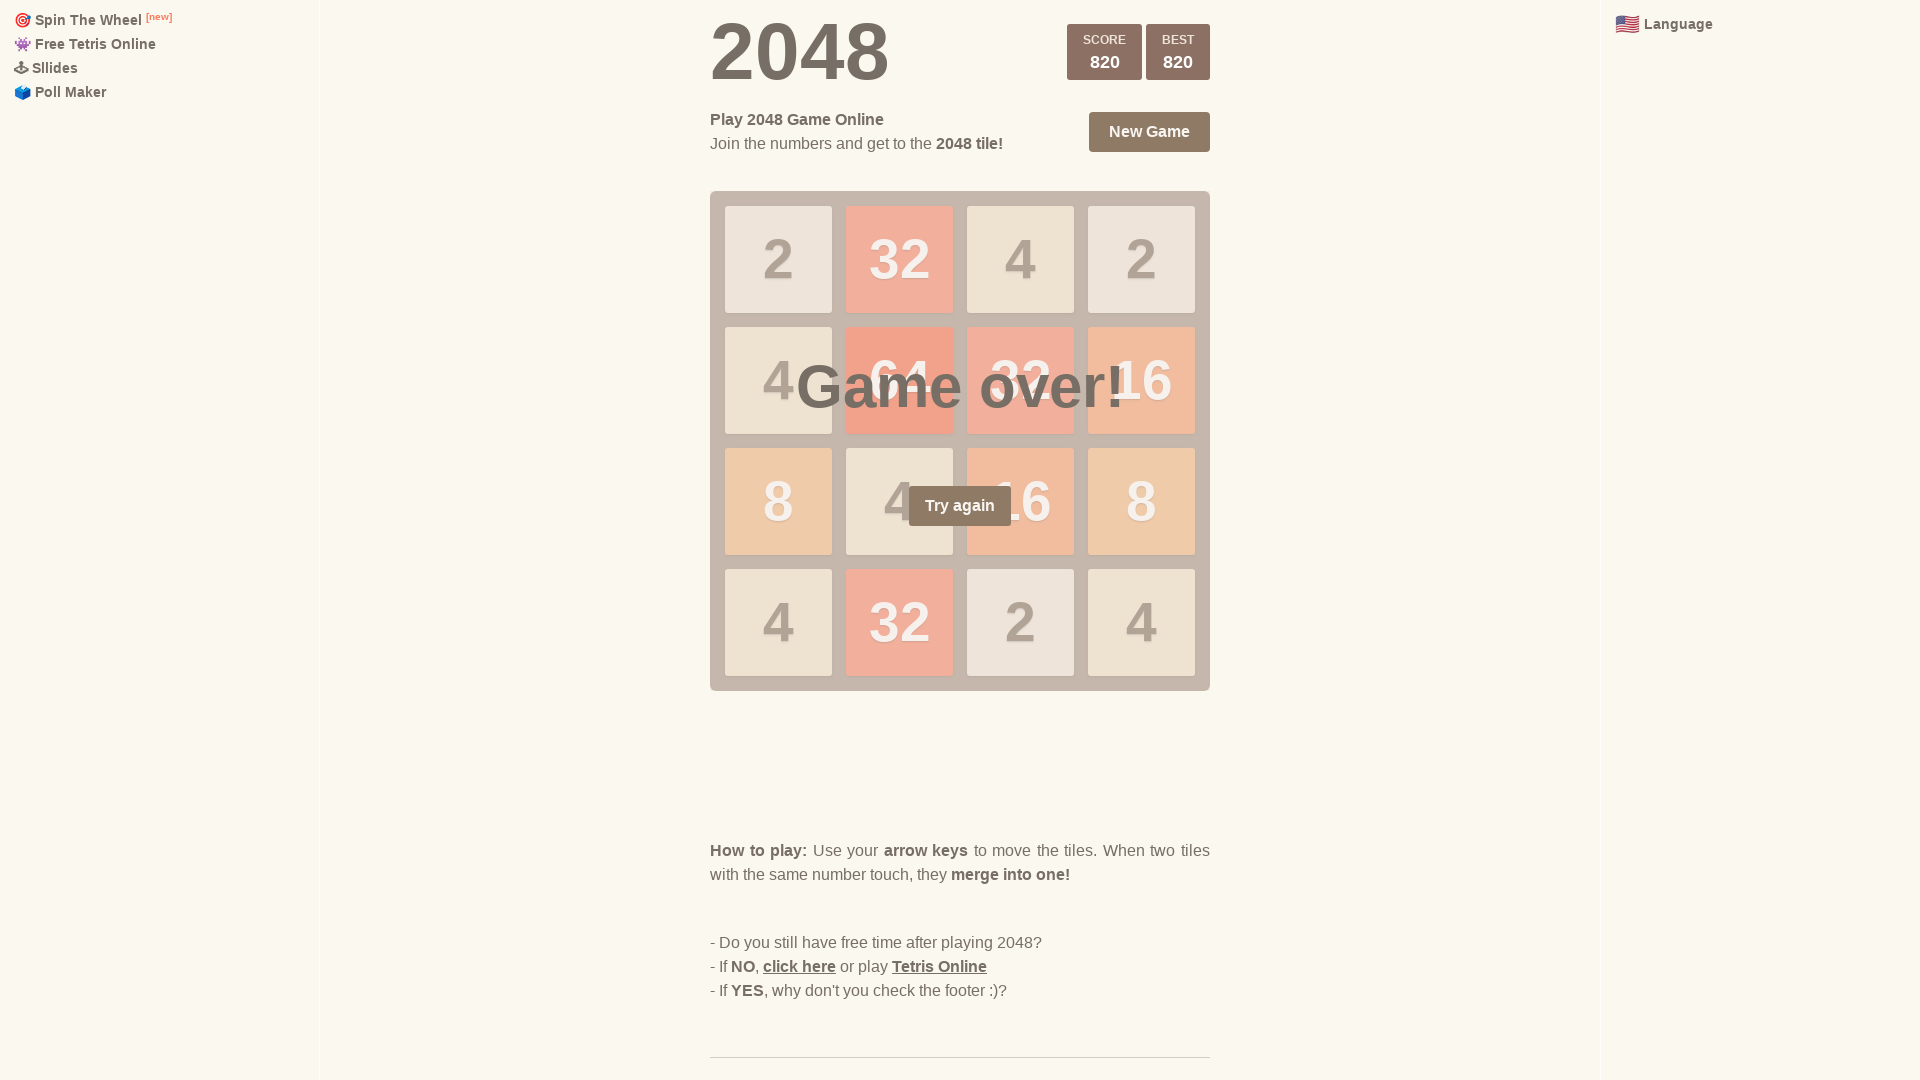

Pressed ArrowDown (iteration 67/100)
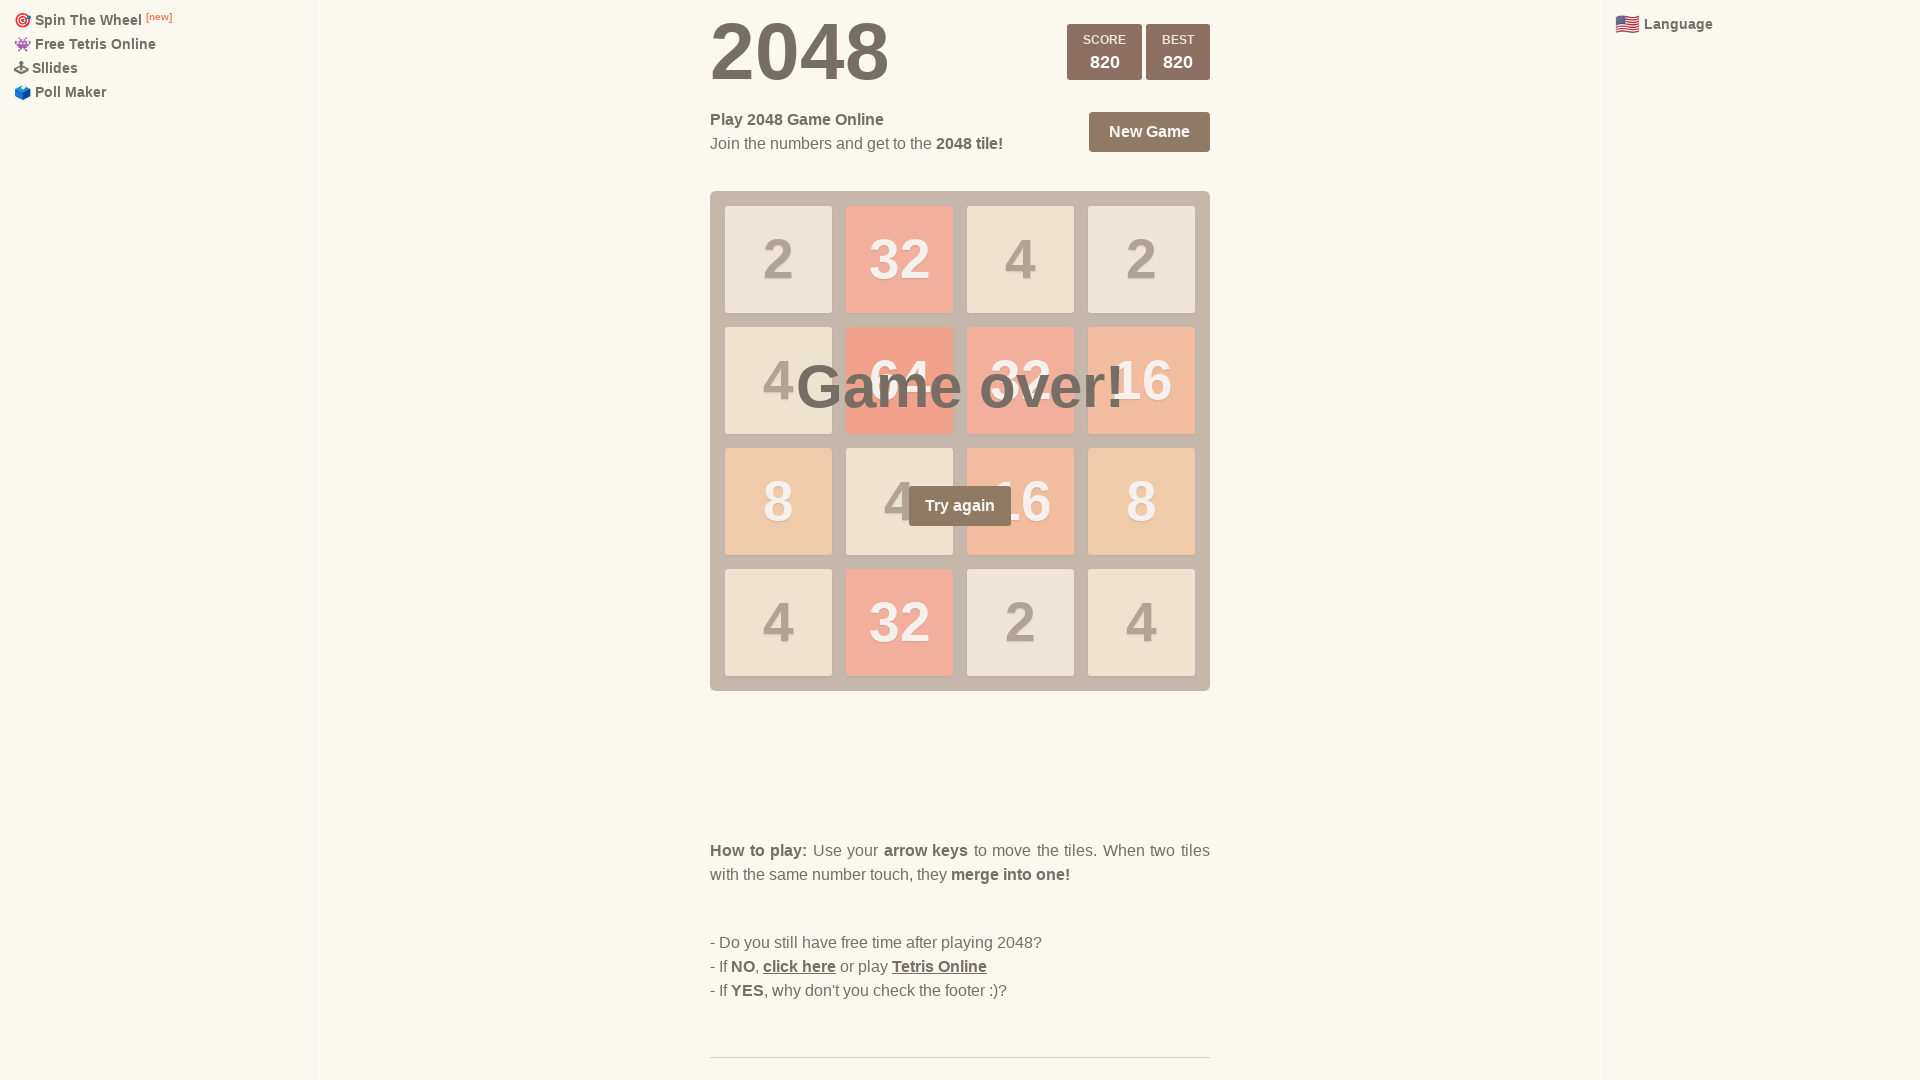

Pressed ArrowRight (iteration 67/100)
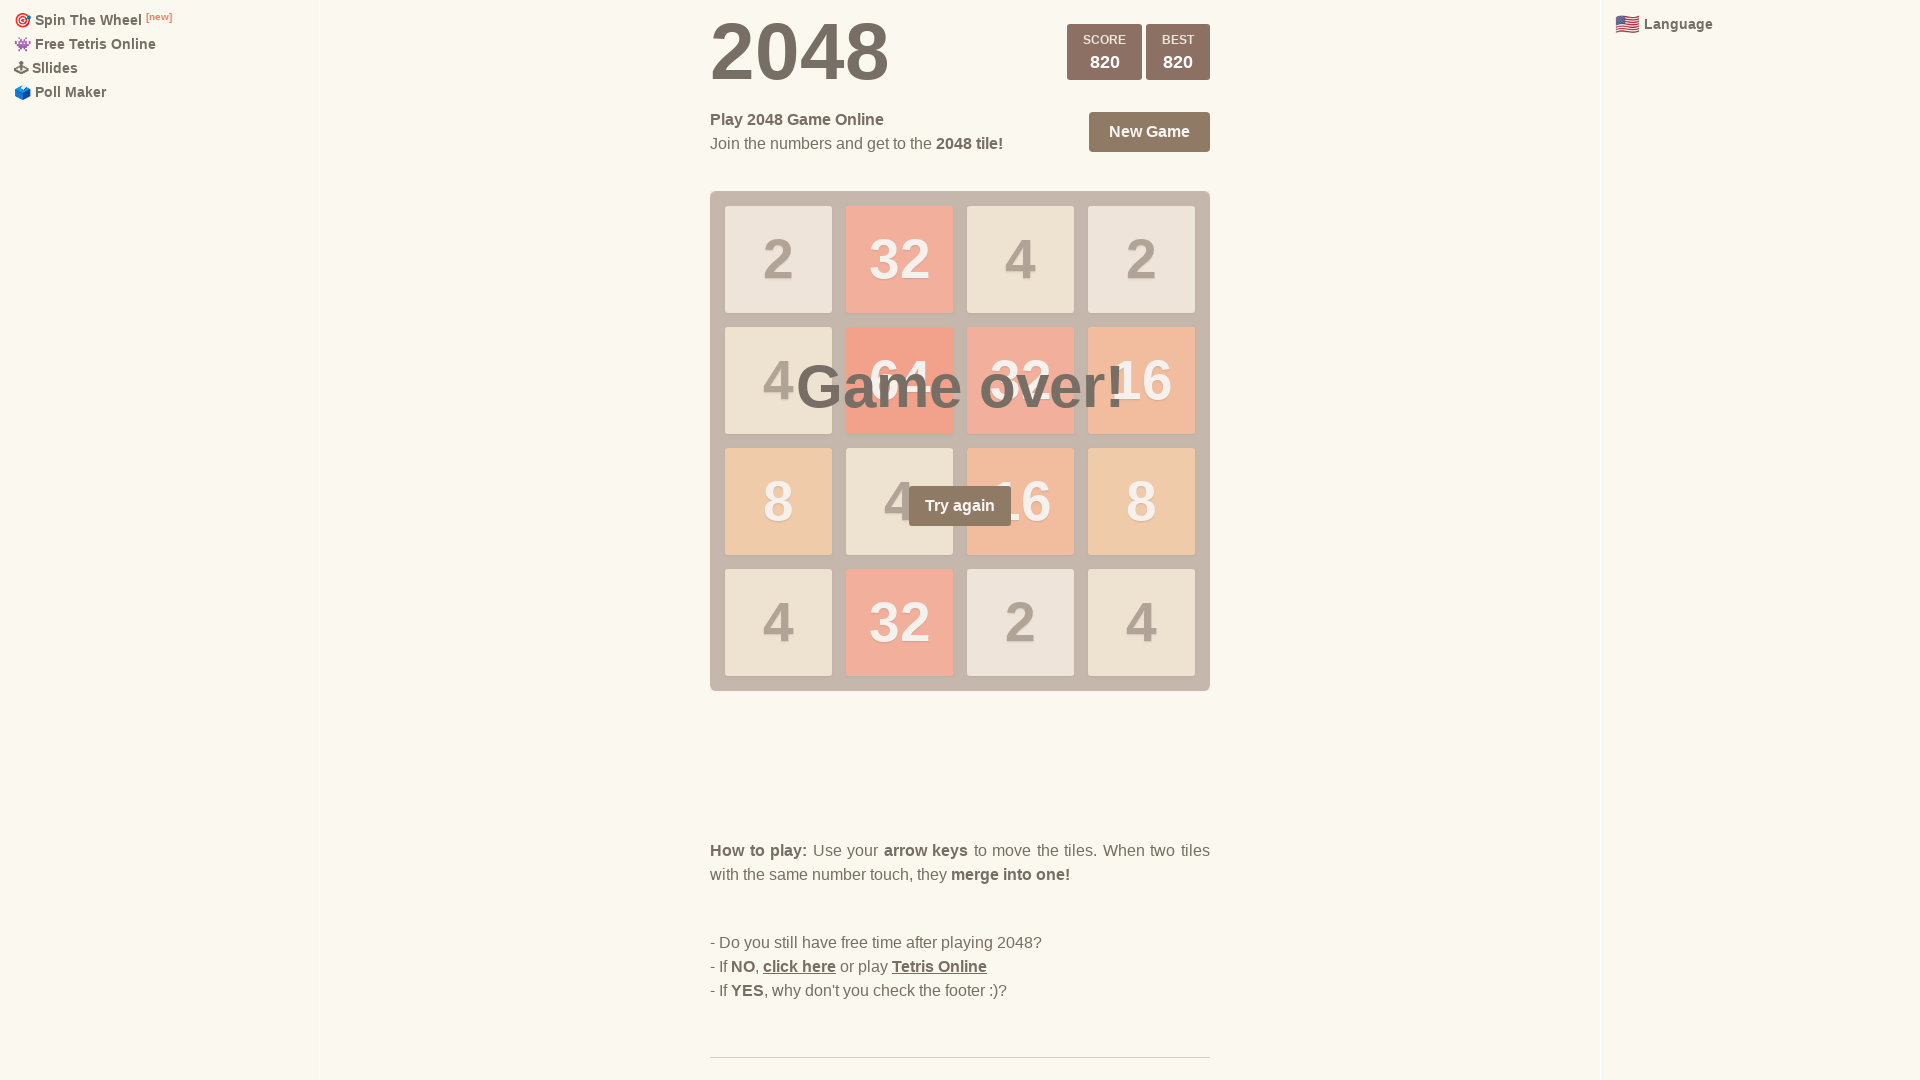

Pressed ArrowLeft (iteration 67/100)
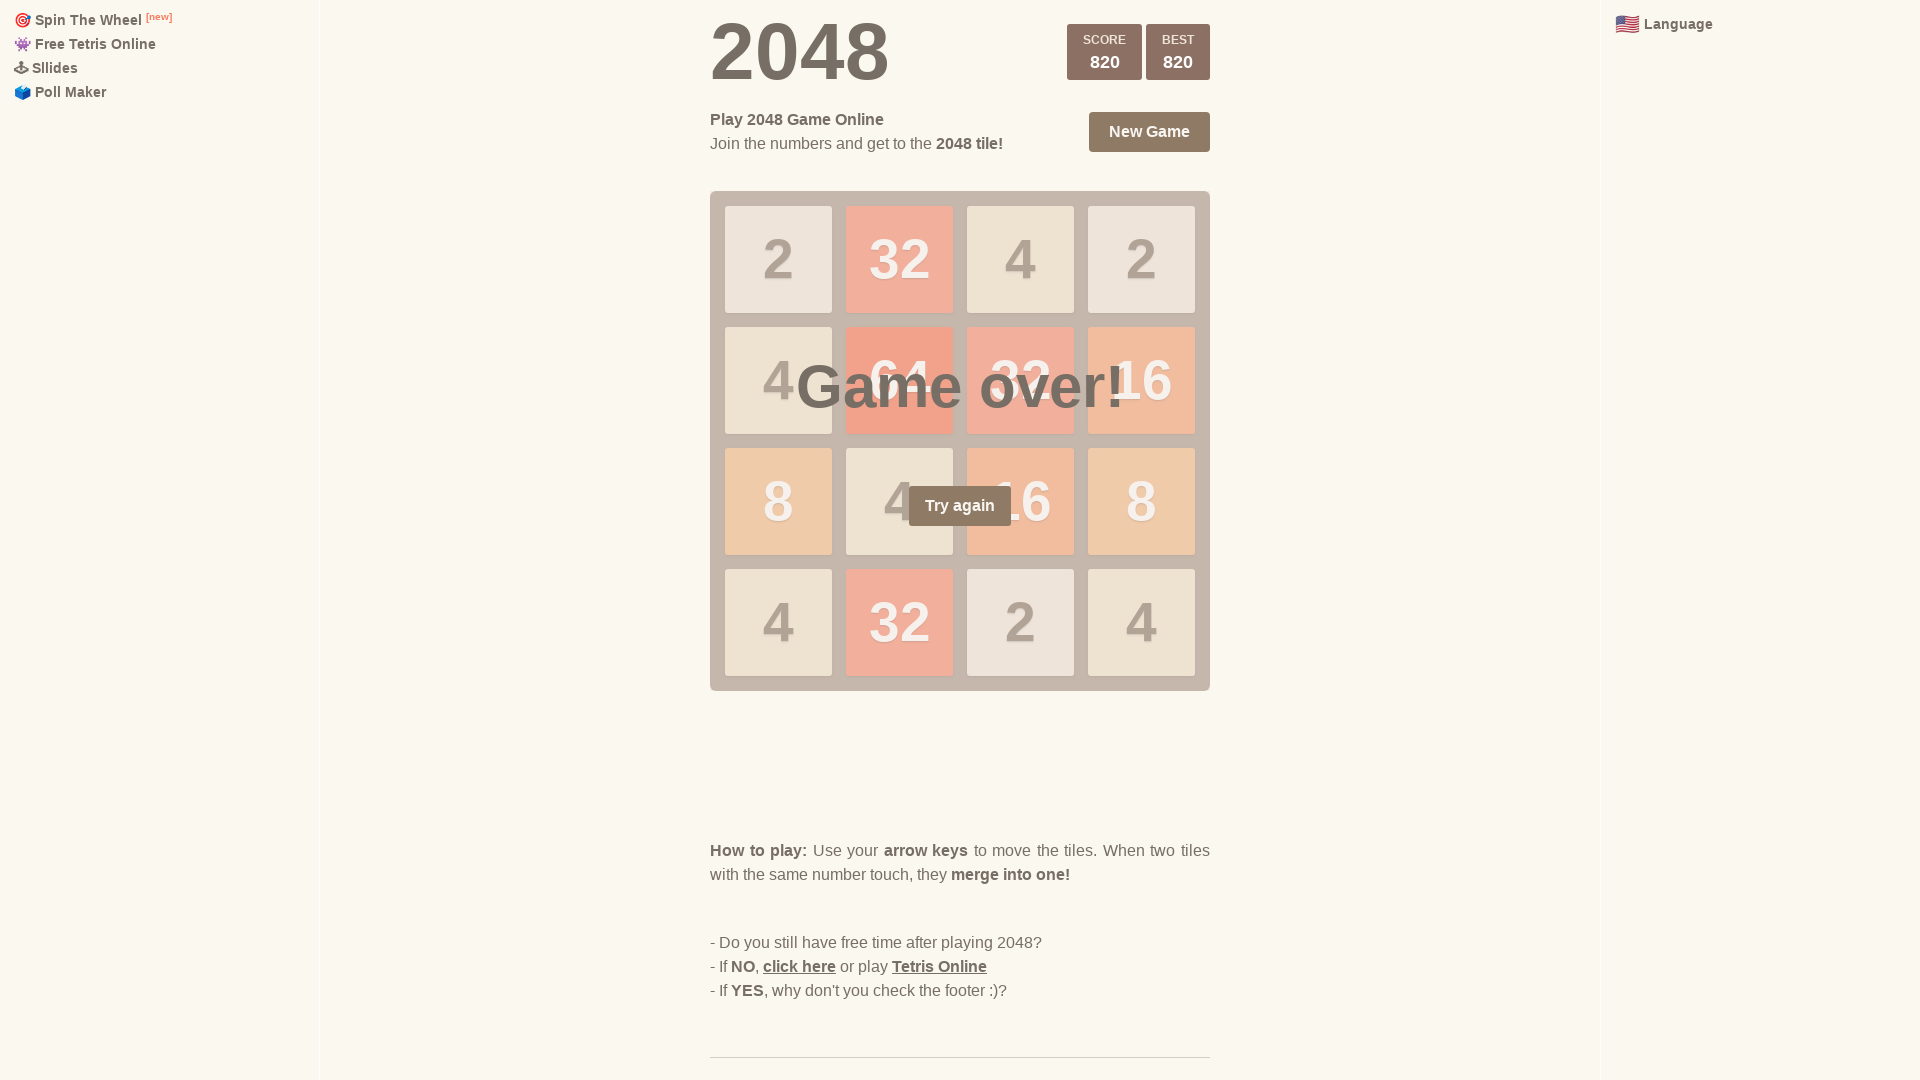

Pressed ArrowUp (iteration 67/100)
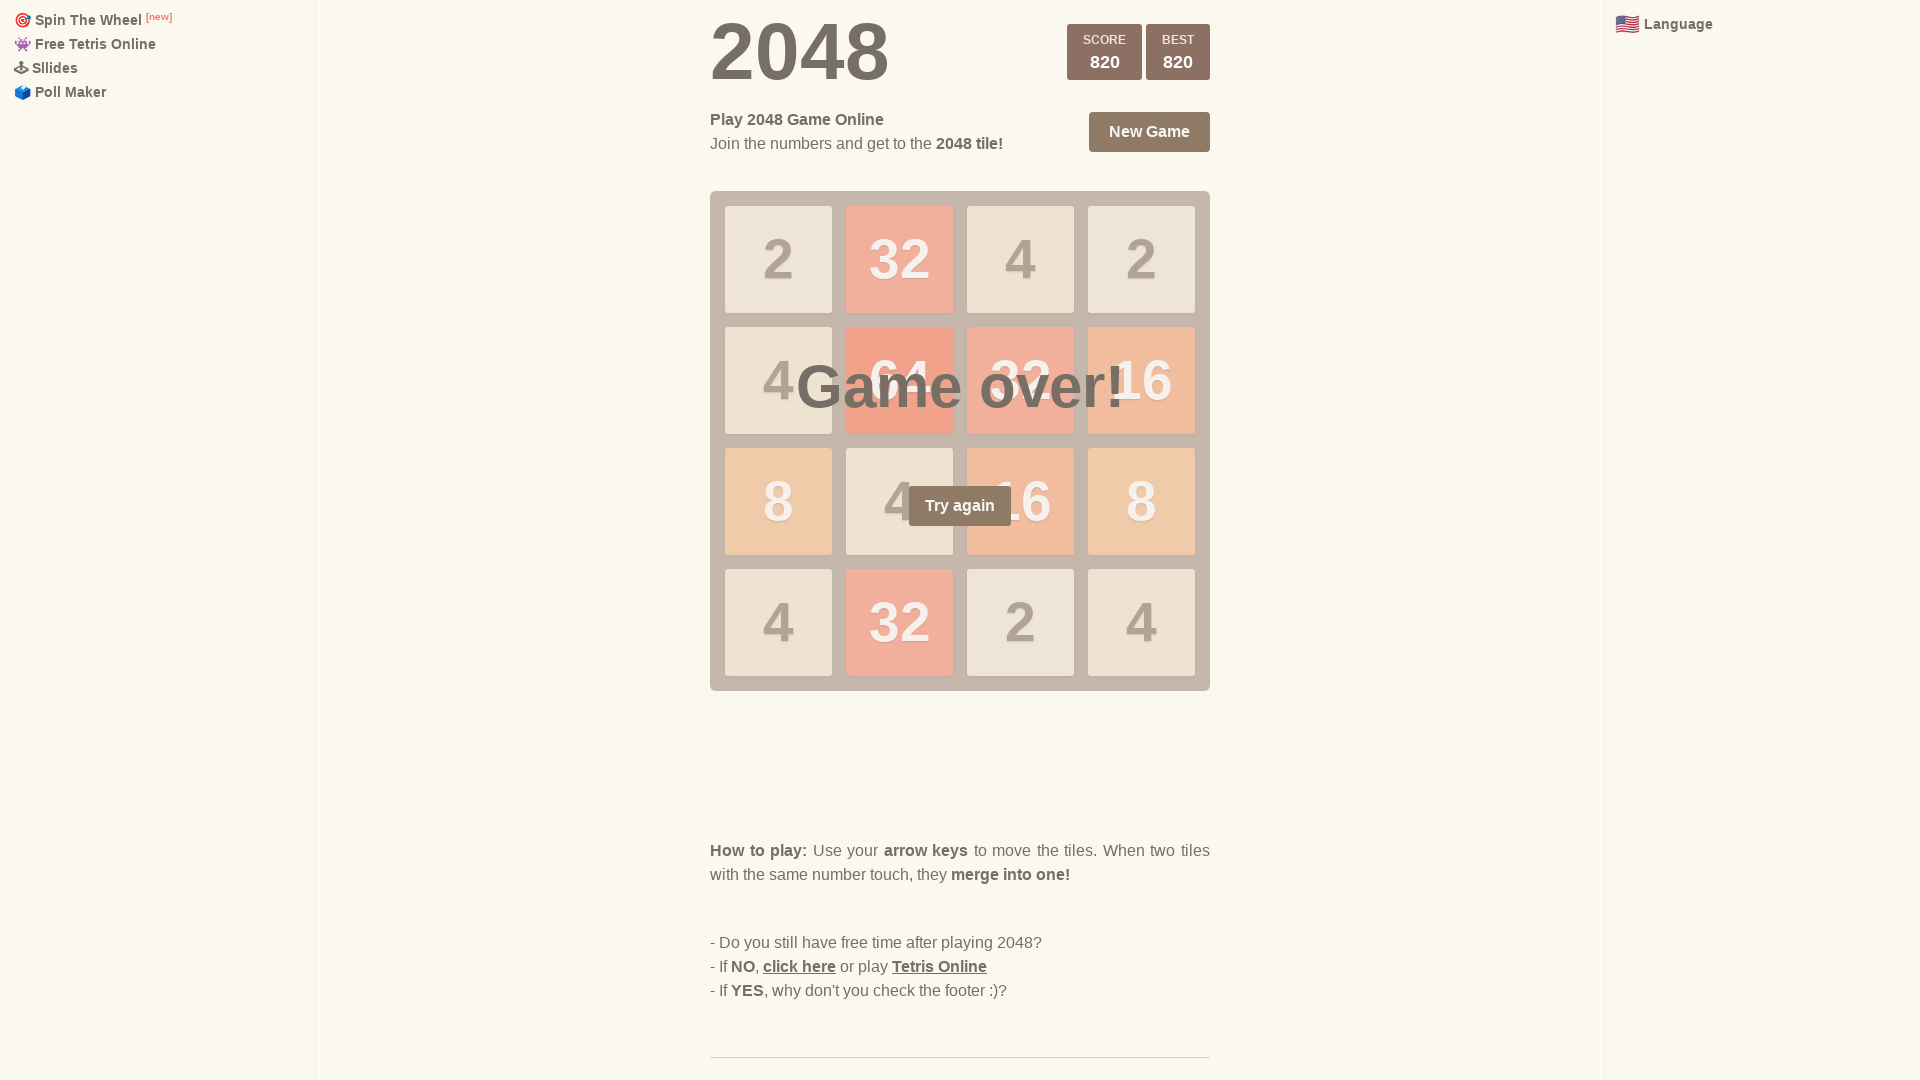

Pressed ArrowDown (iteration 68/100)
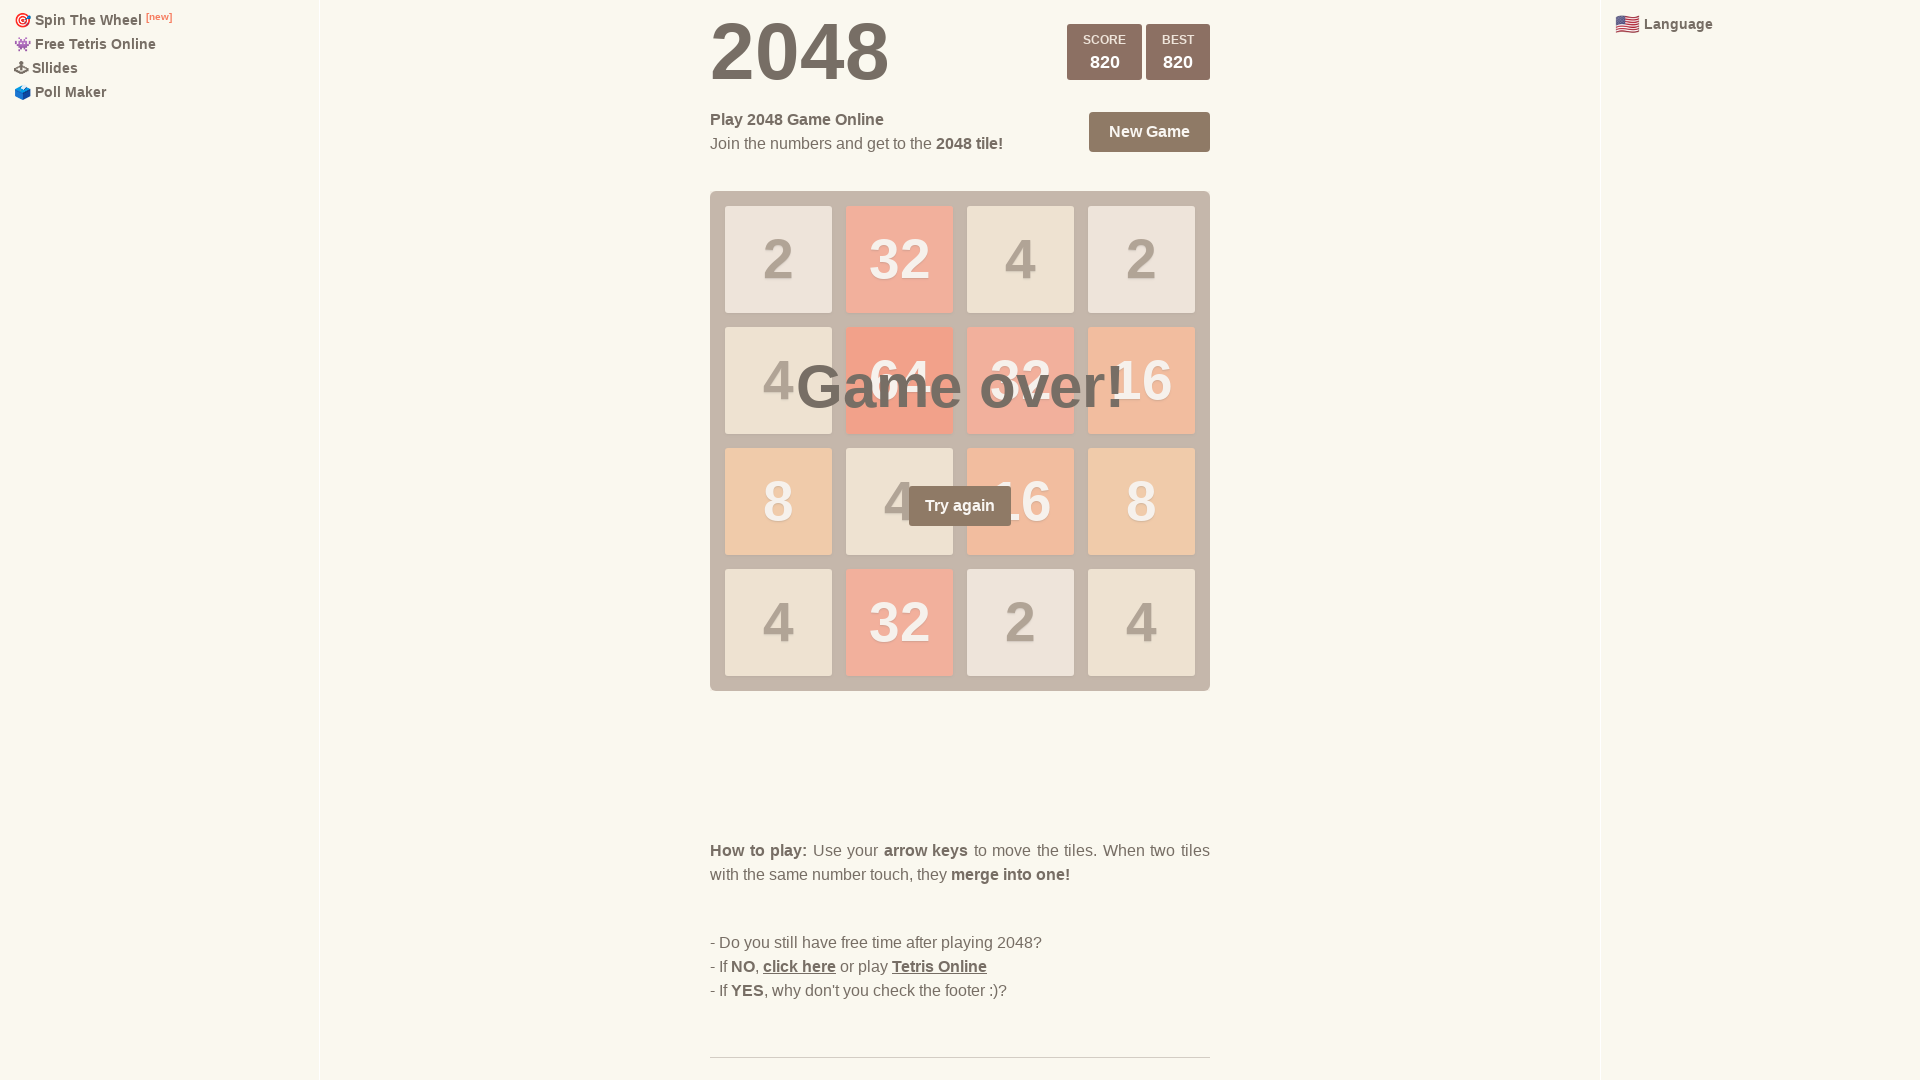

Pressed ArrowRight (iteration 68/100)
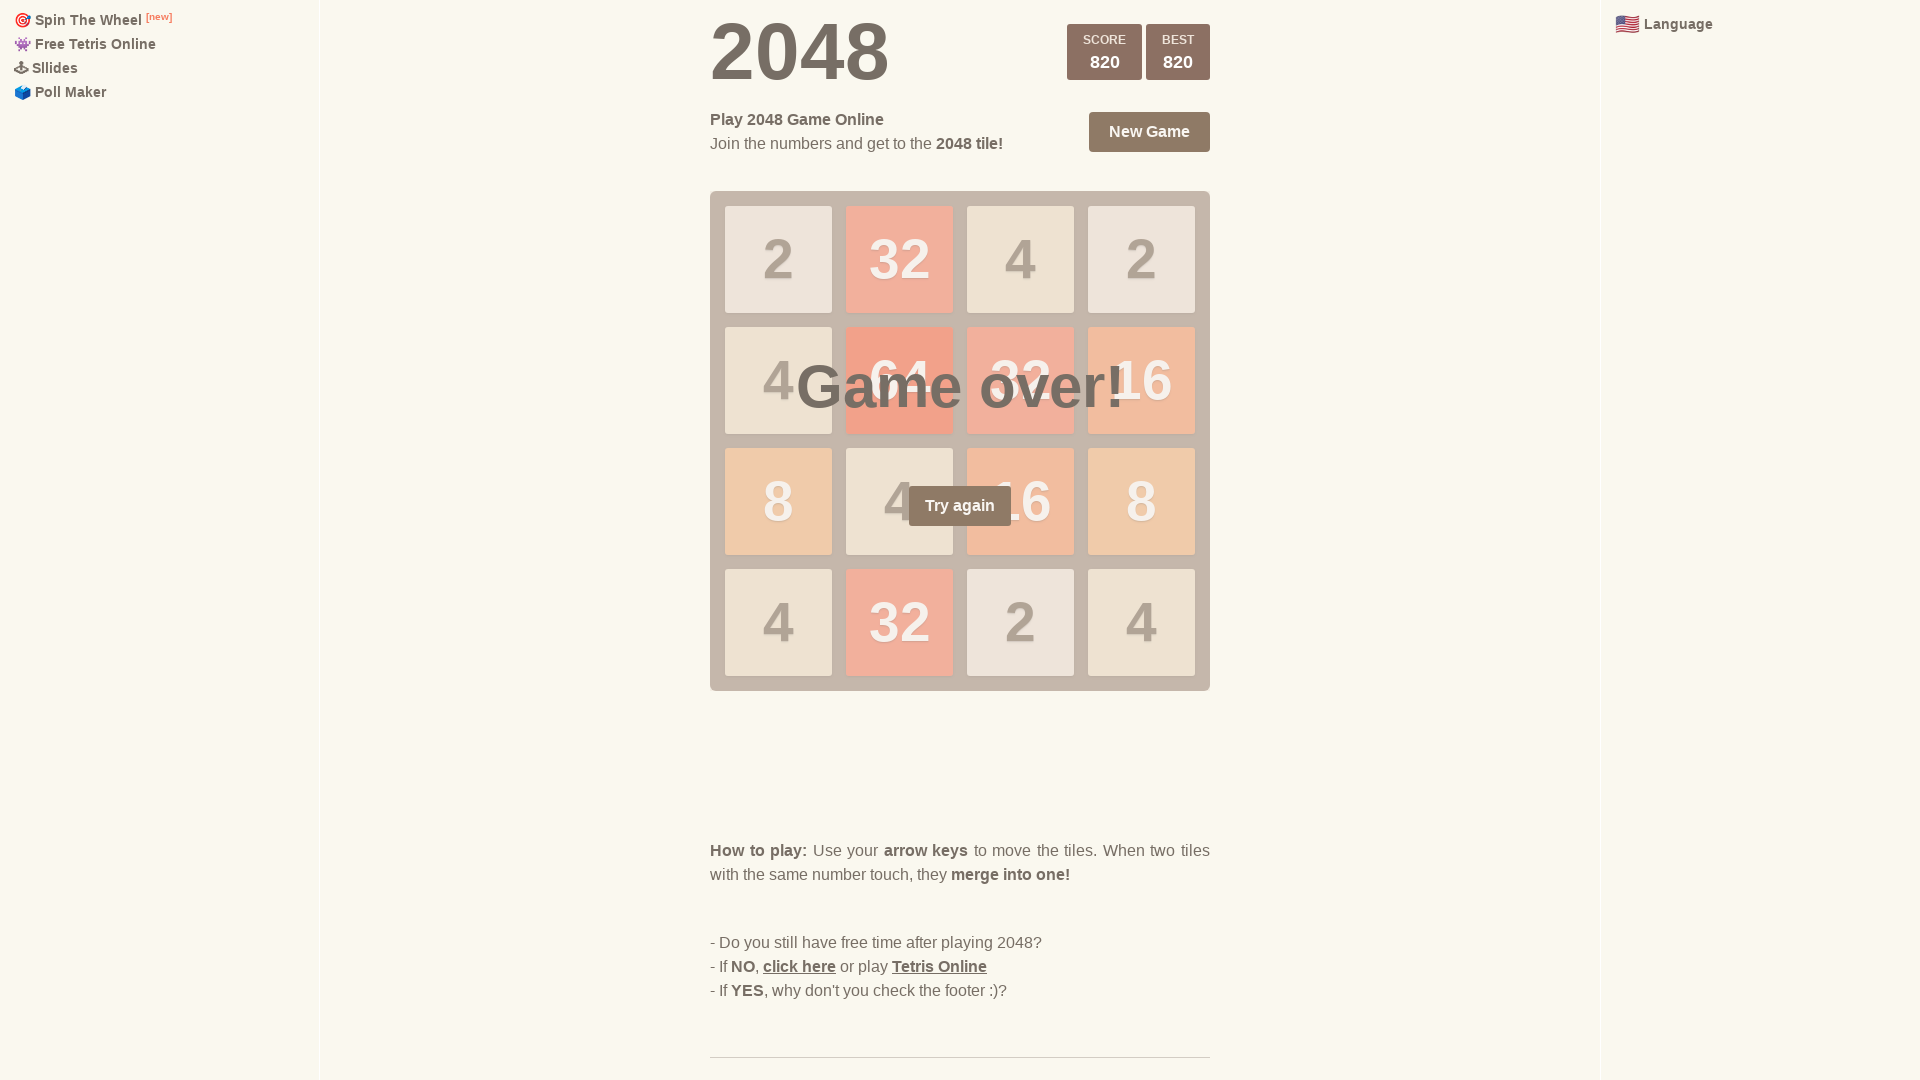

Pressed ArrowLeft (iteration 68/100)
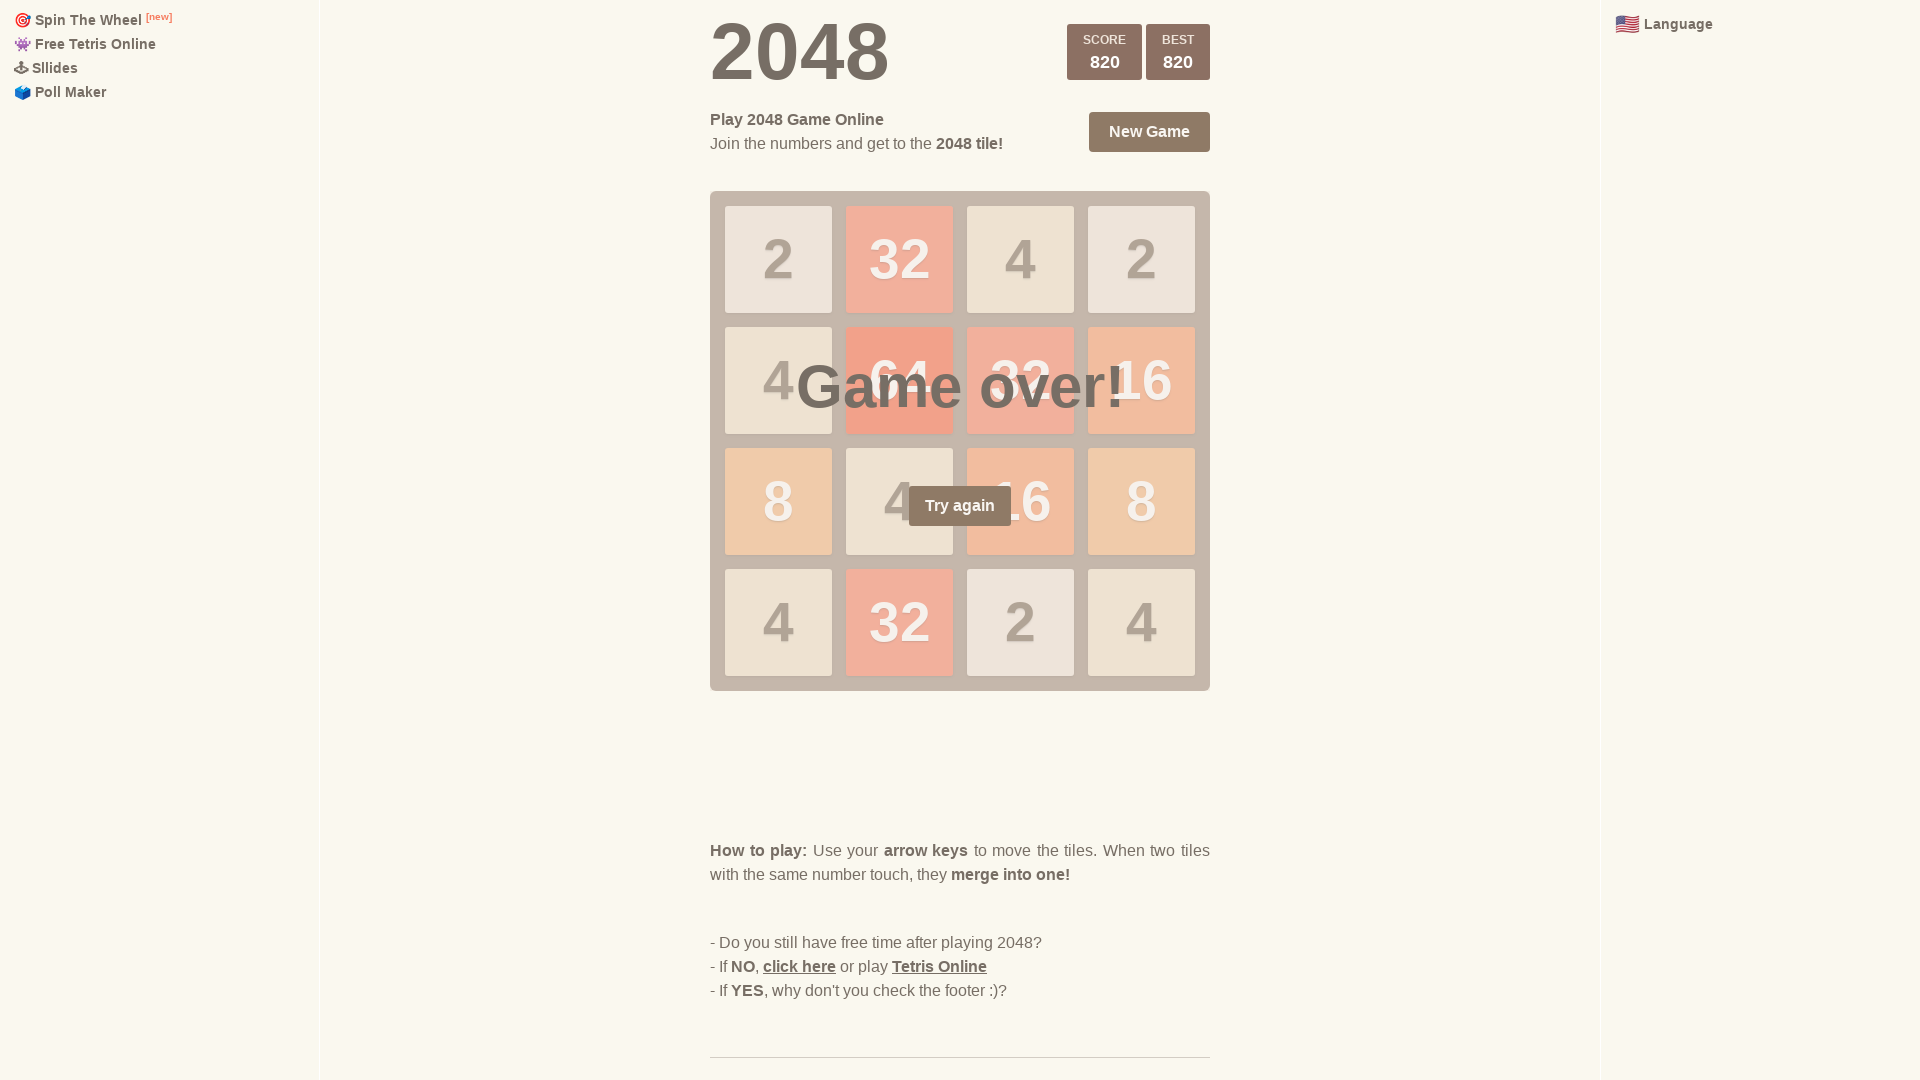

Pressed ArrowUp (iteration 68/100)
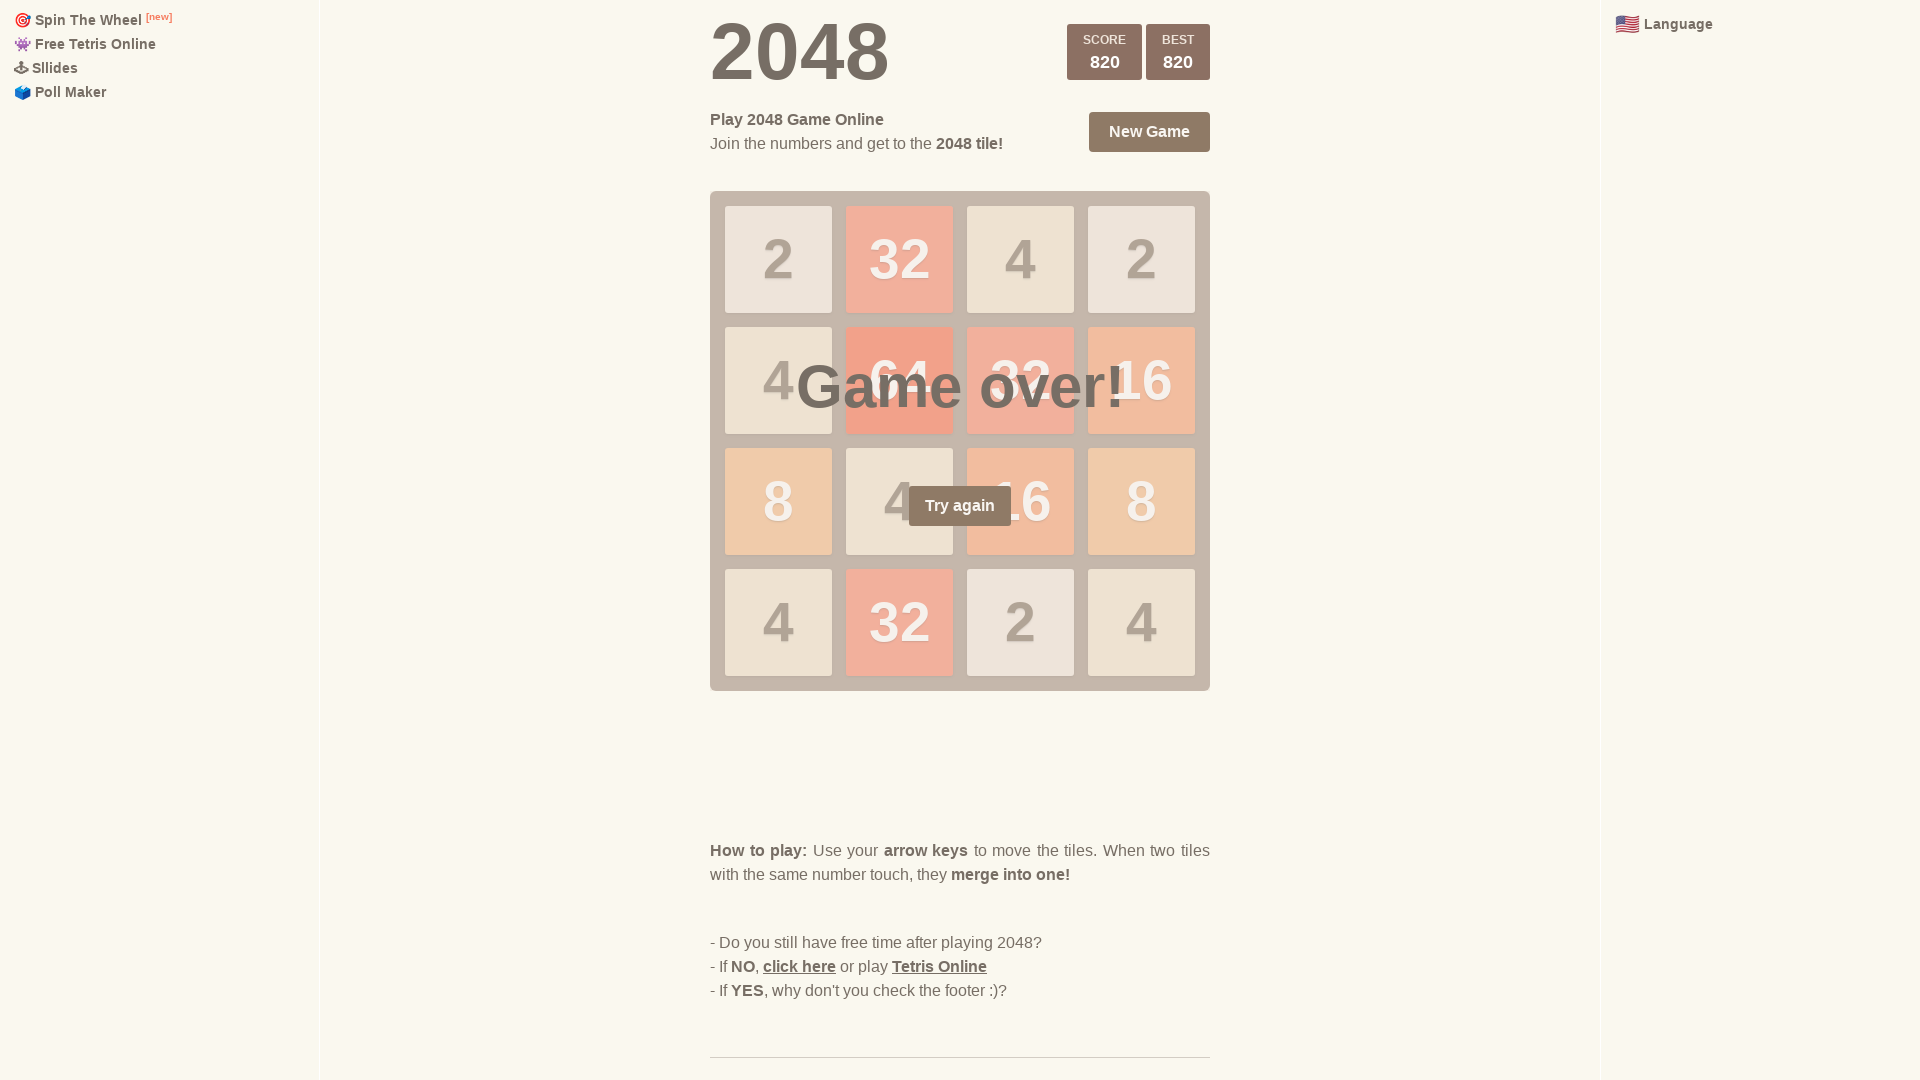

Pressed ArrowDown (iteration 69/100)
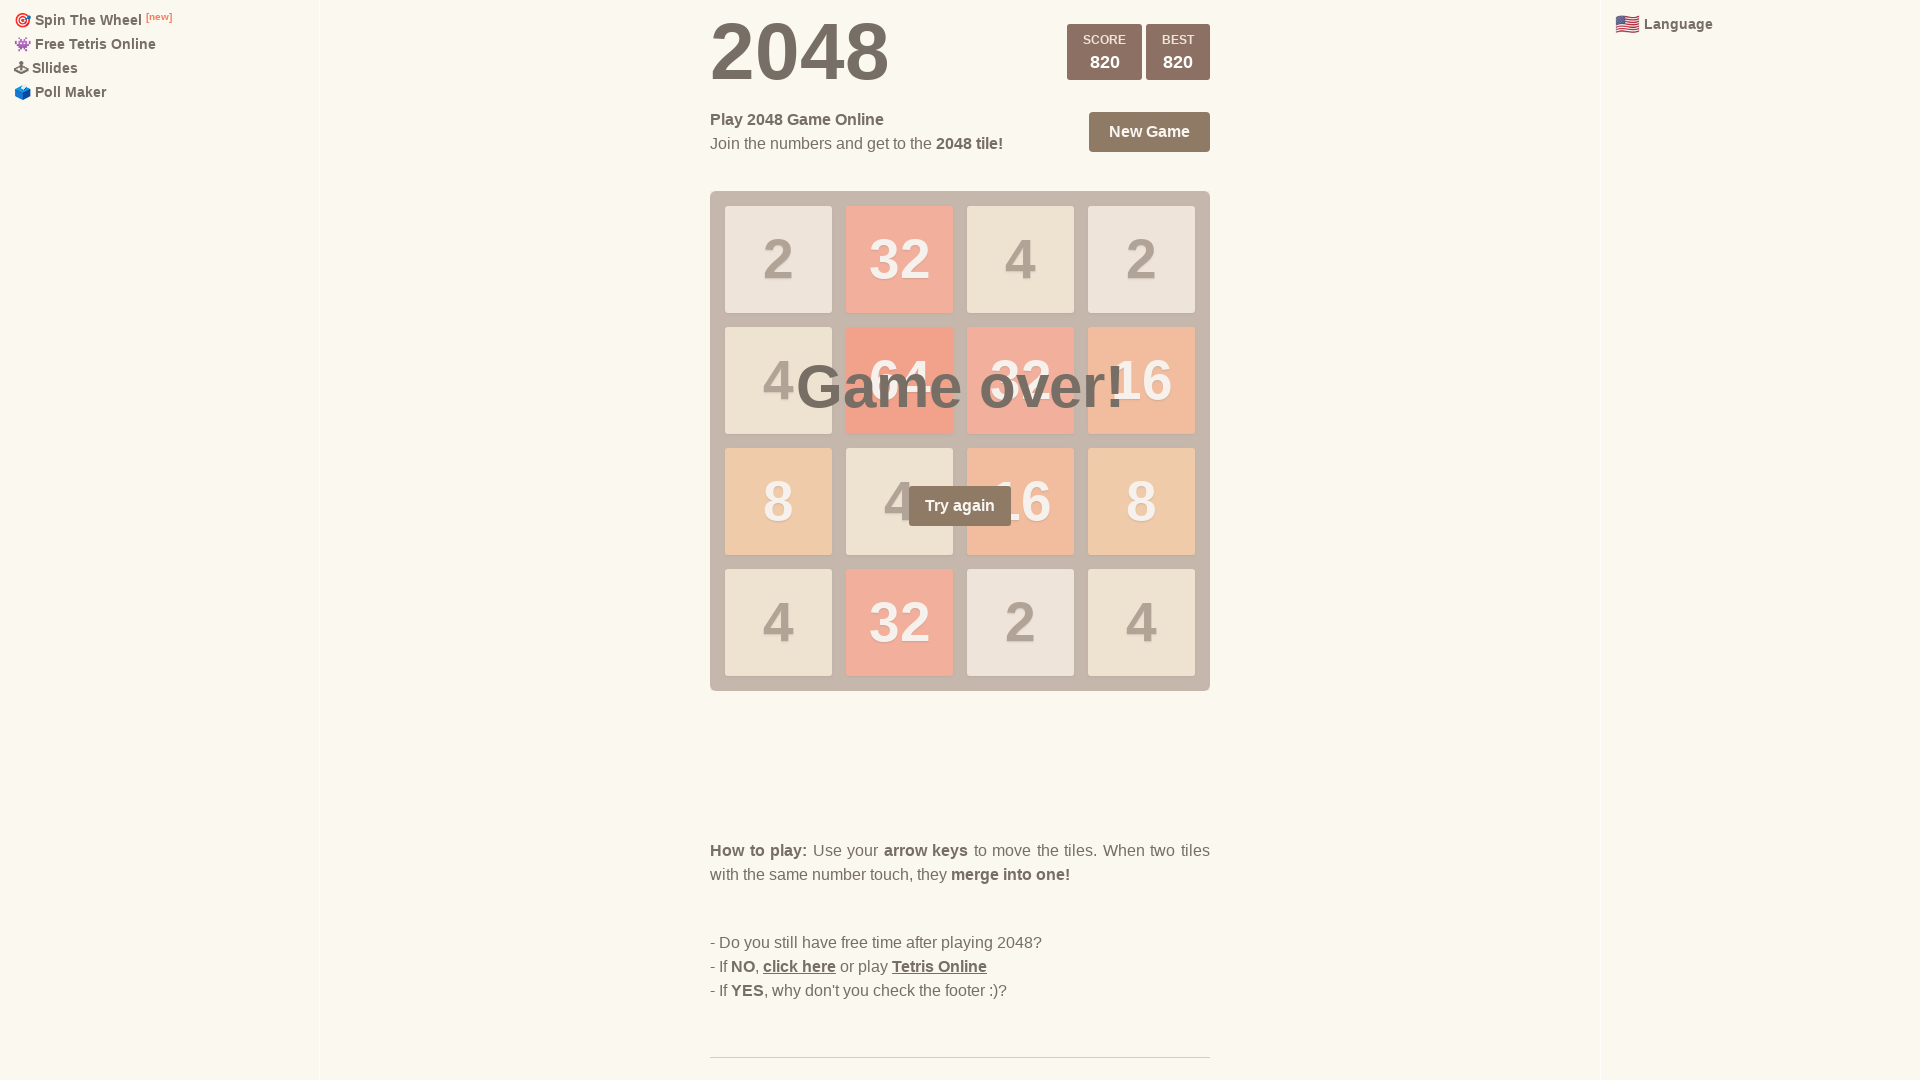

Pressed ArrowRight (iteration 69/100)
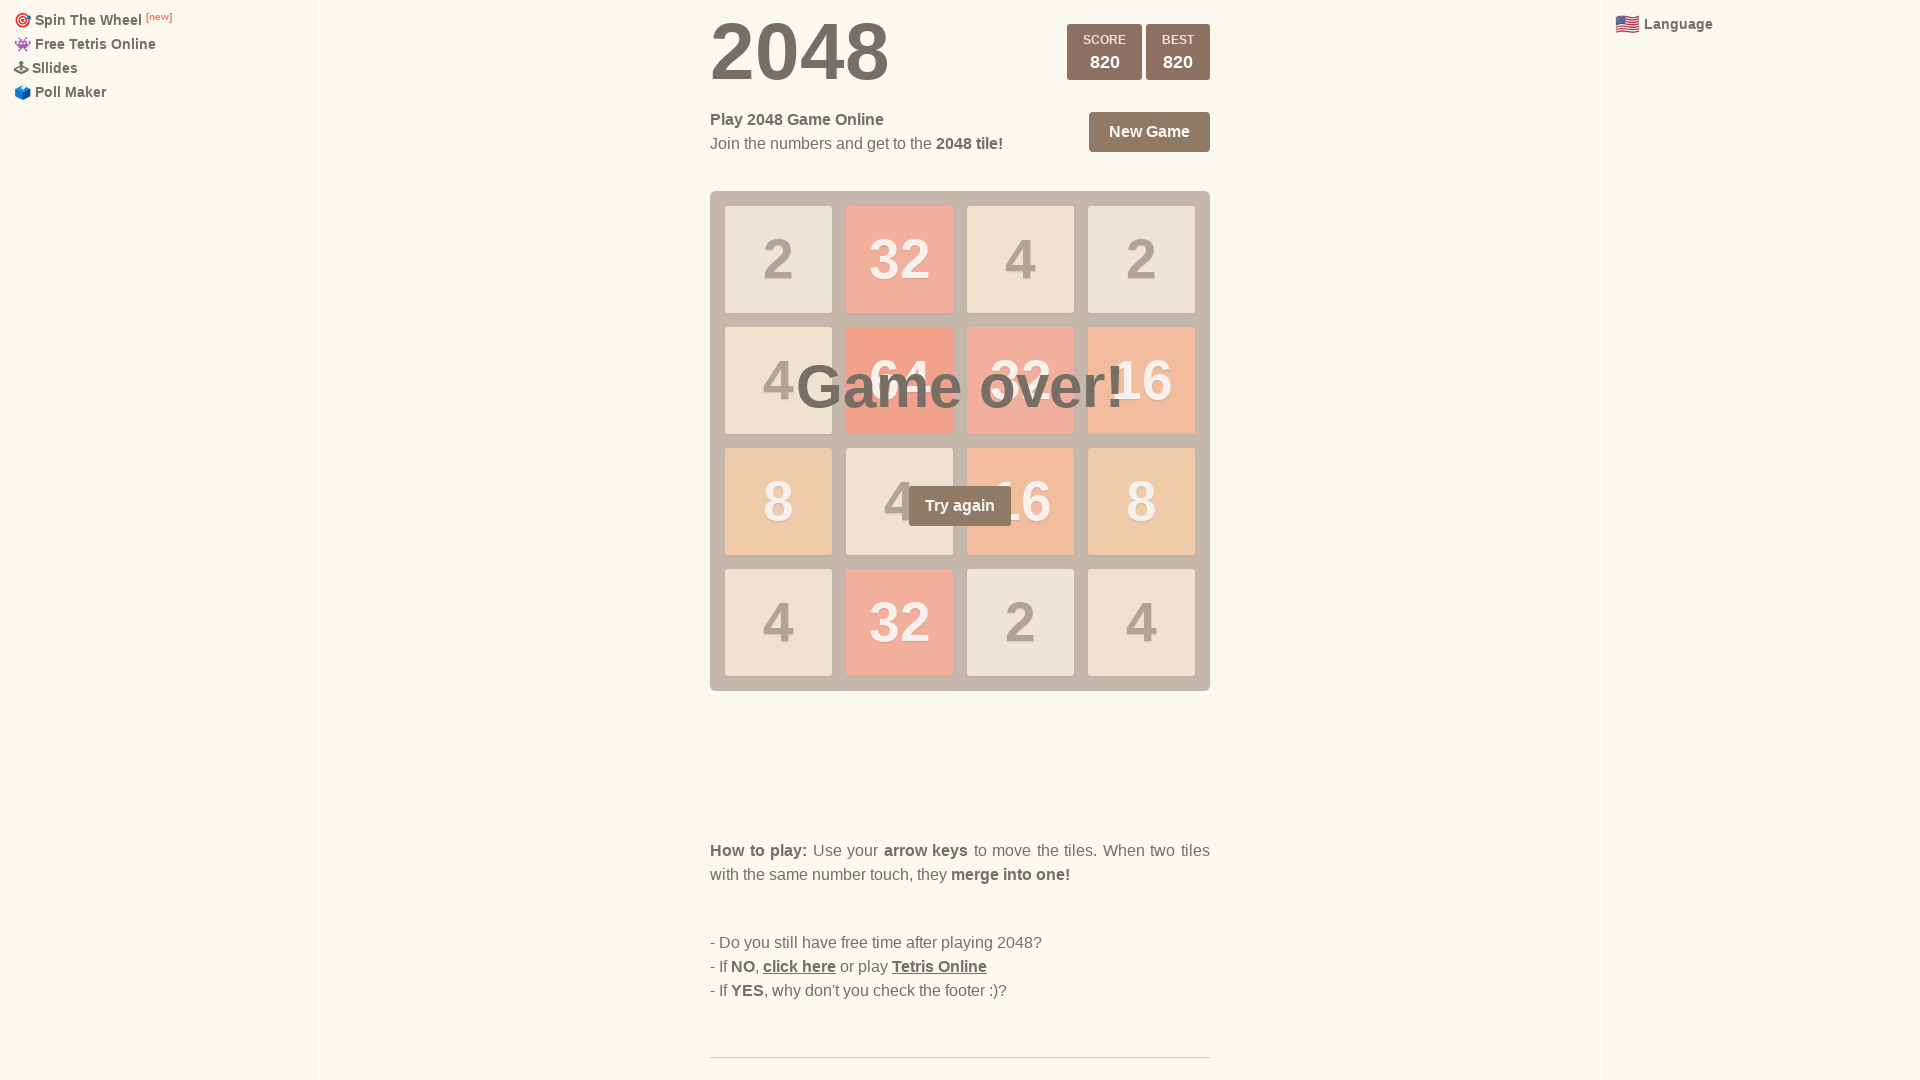

Pressed ArrowLeft (iteration 69/100)
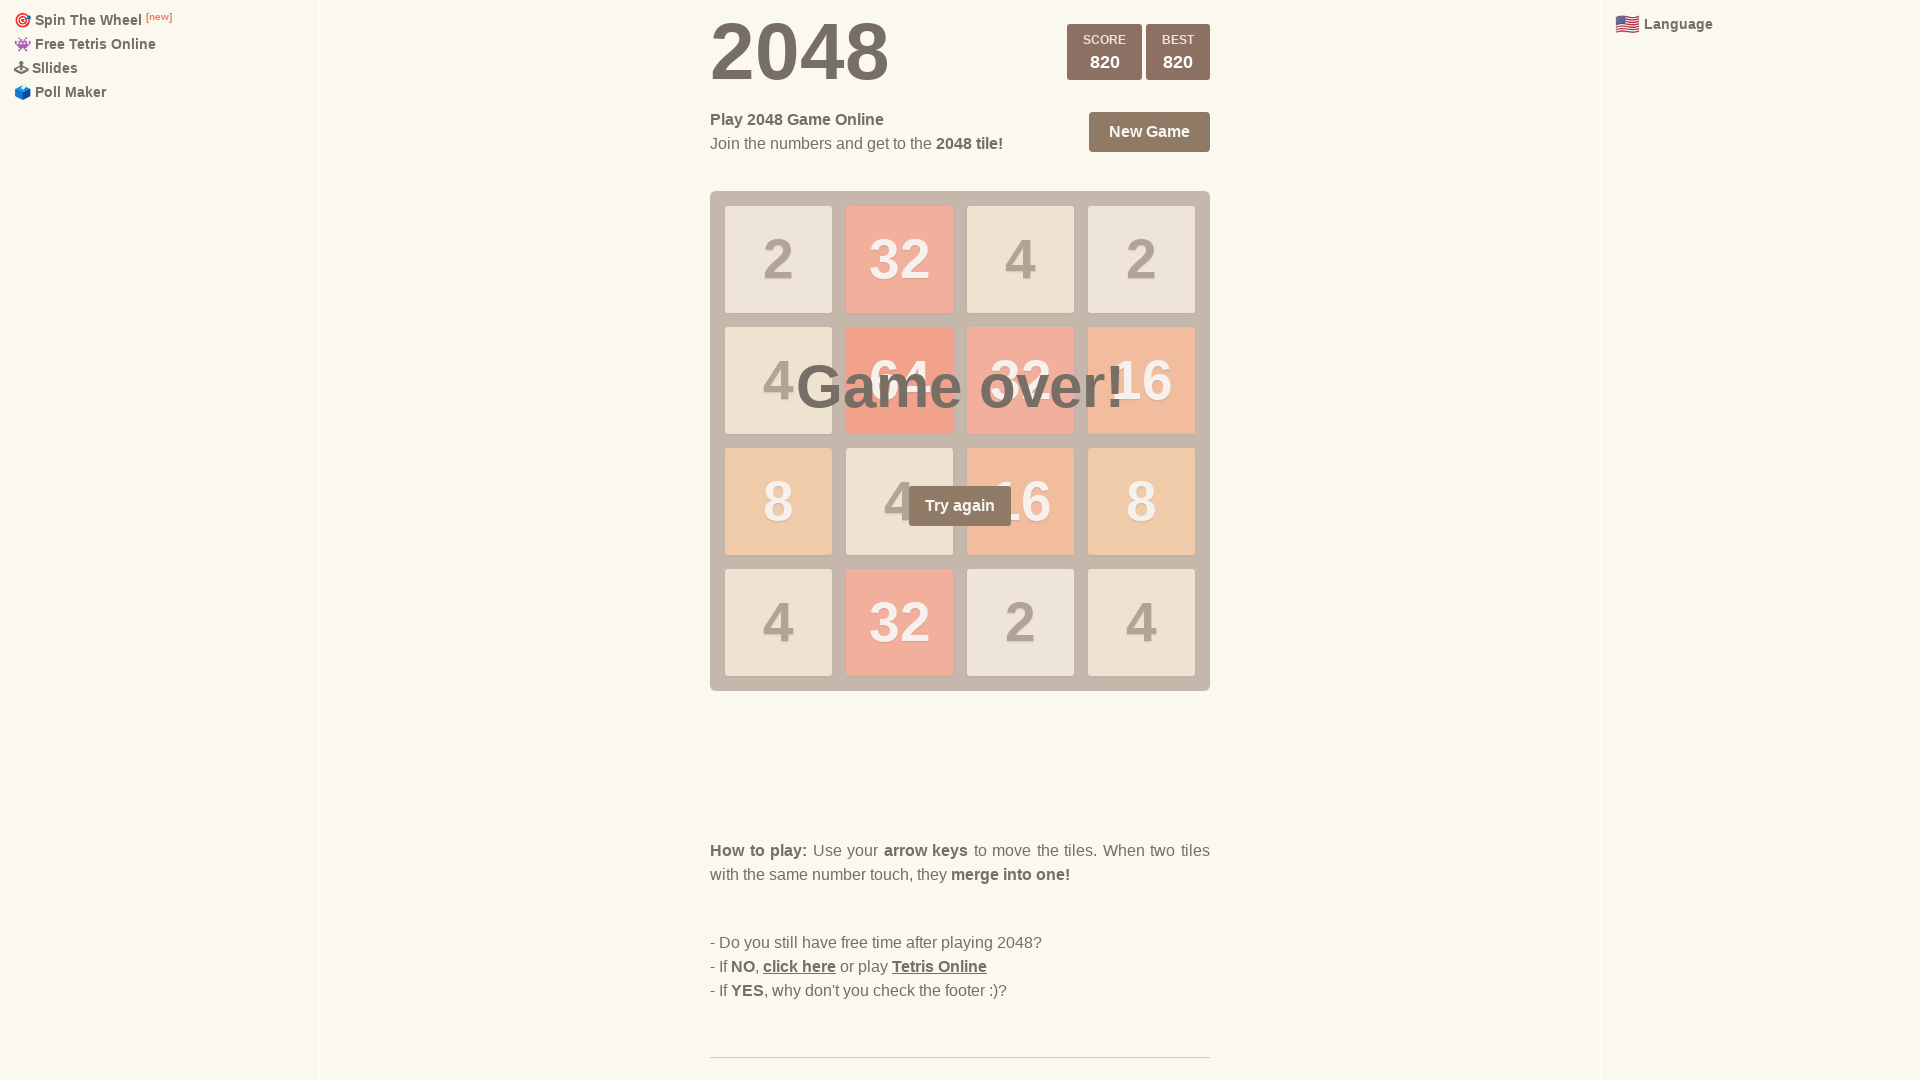

Pressed ArrowUp (iteration 69/100)
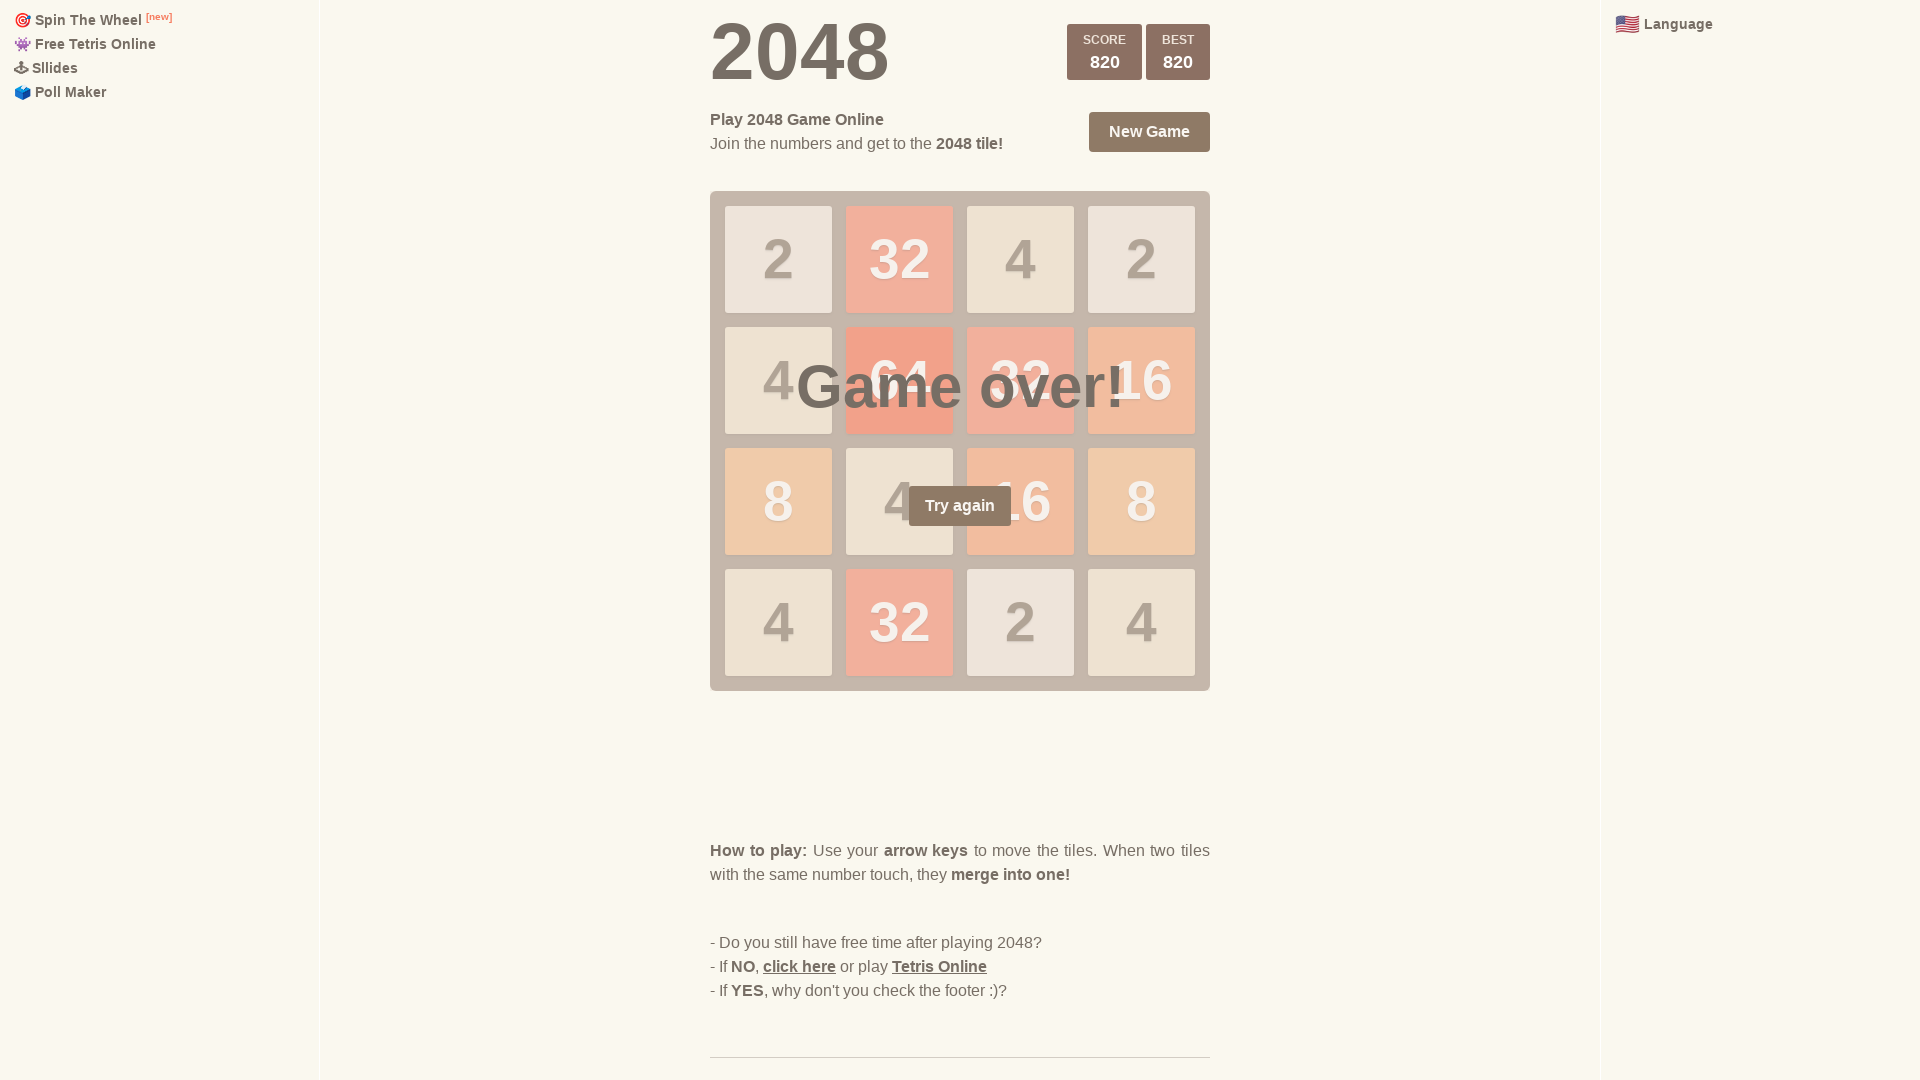

Pressed ArrowDown (iteration 70/100)
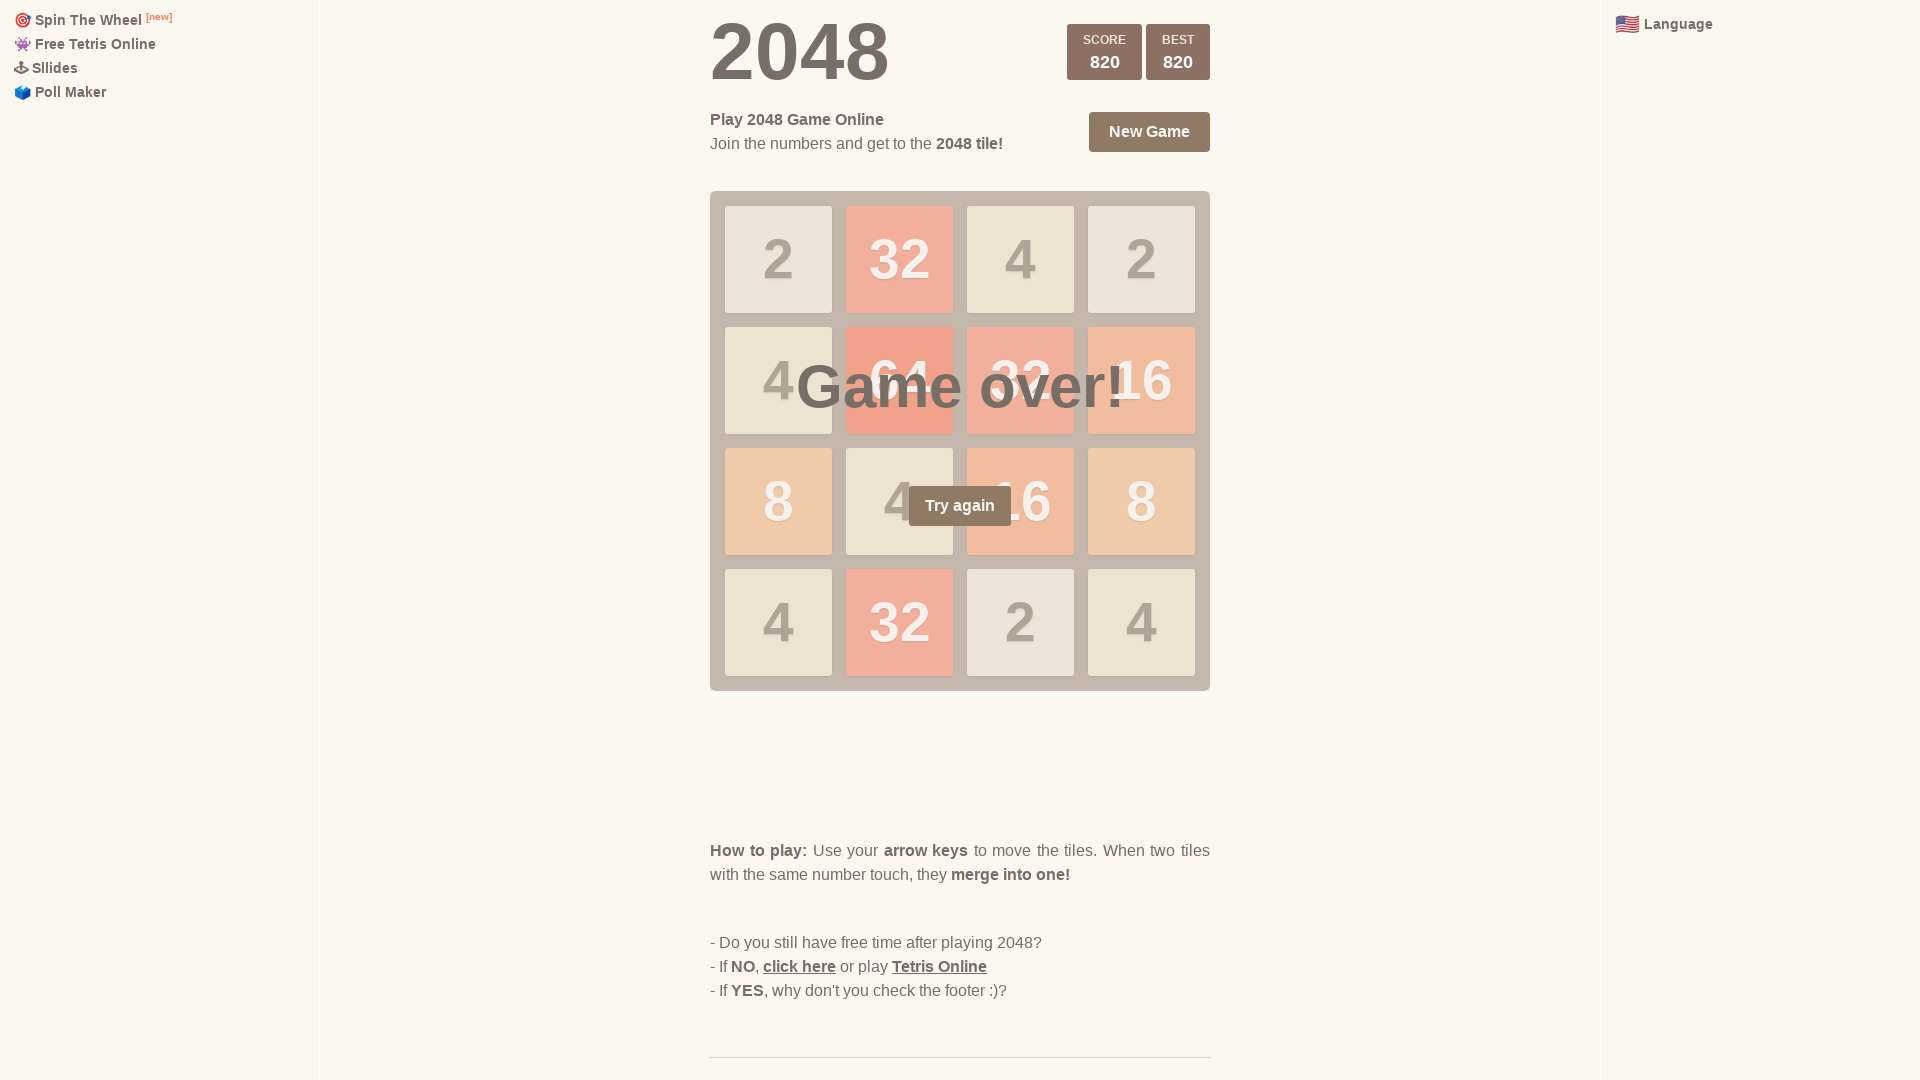

Pressed ArrowRight (iteration 70/100)
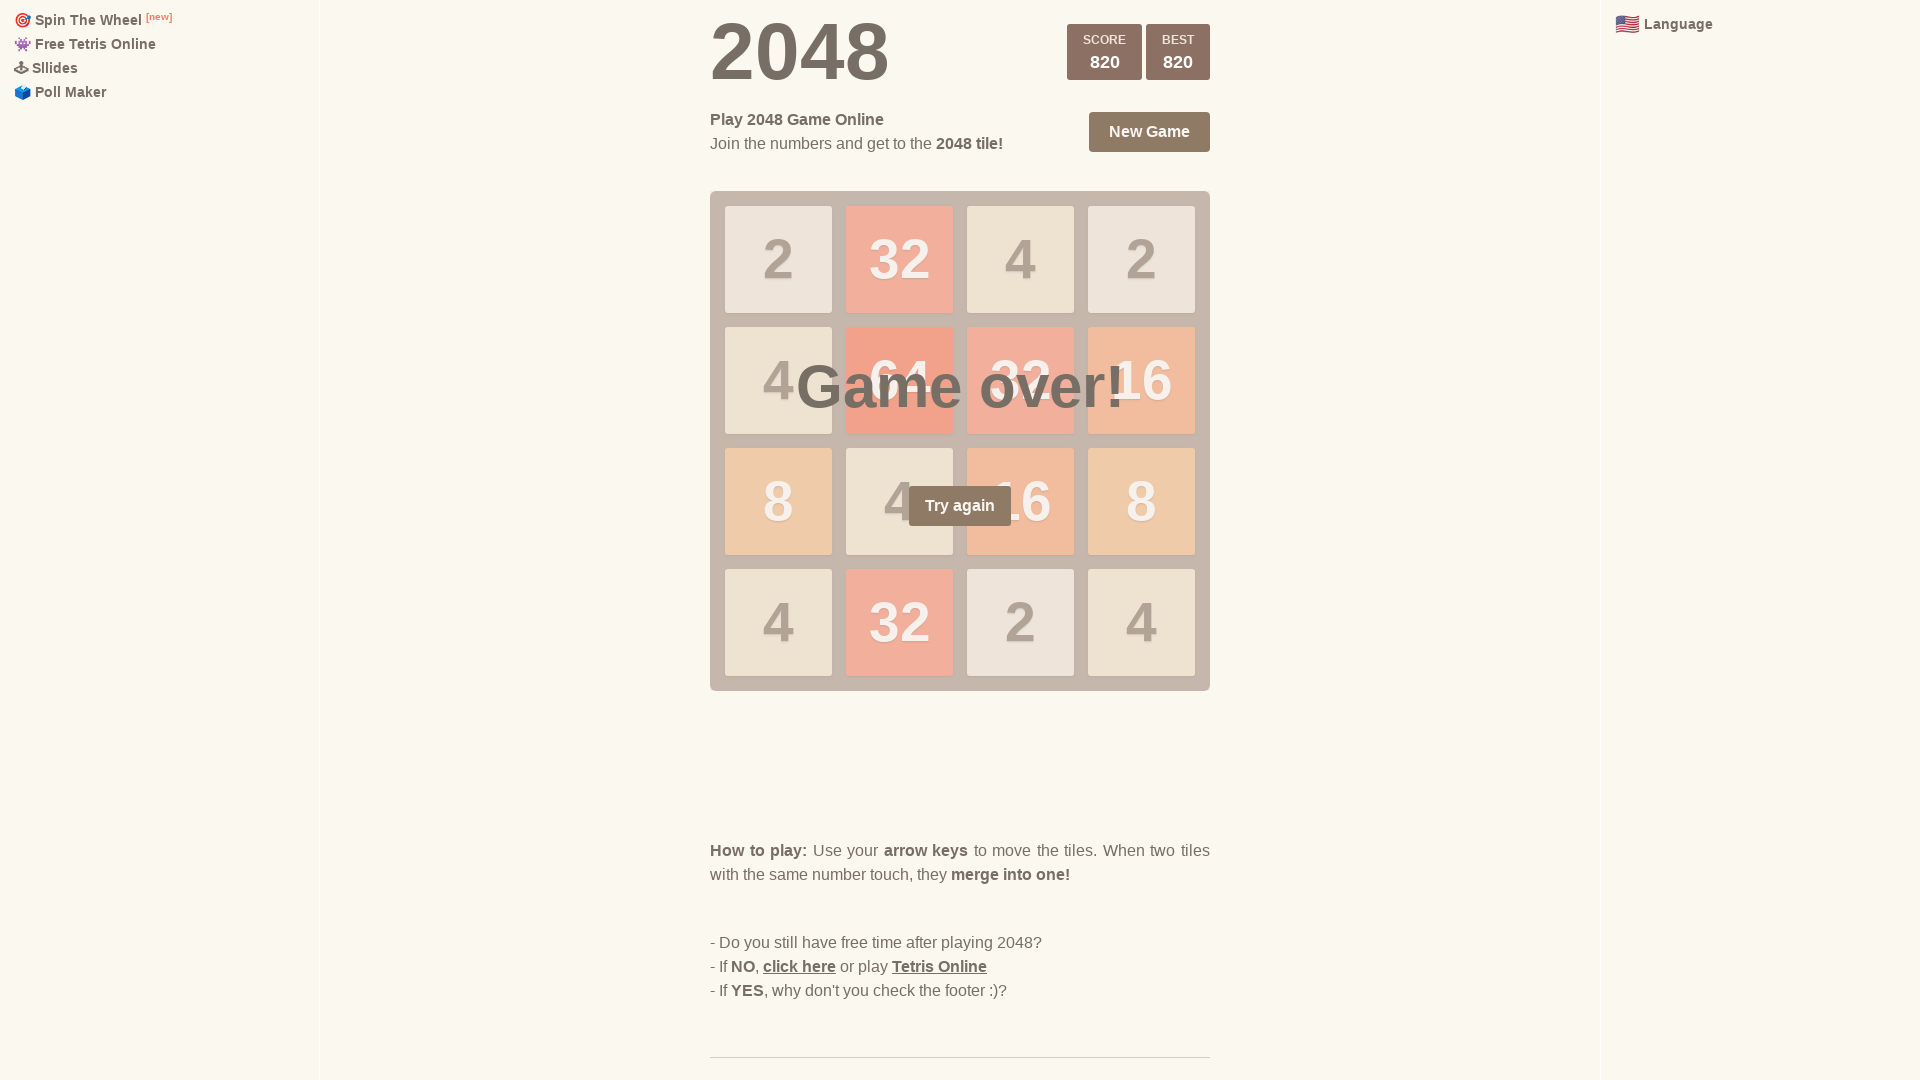

Pressed ArrowLeft (iteration 70/100)
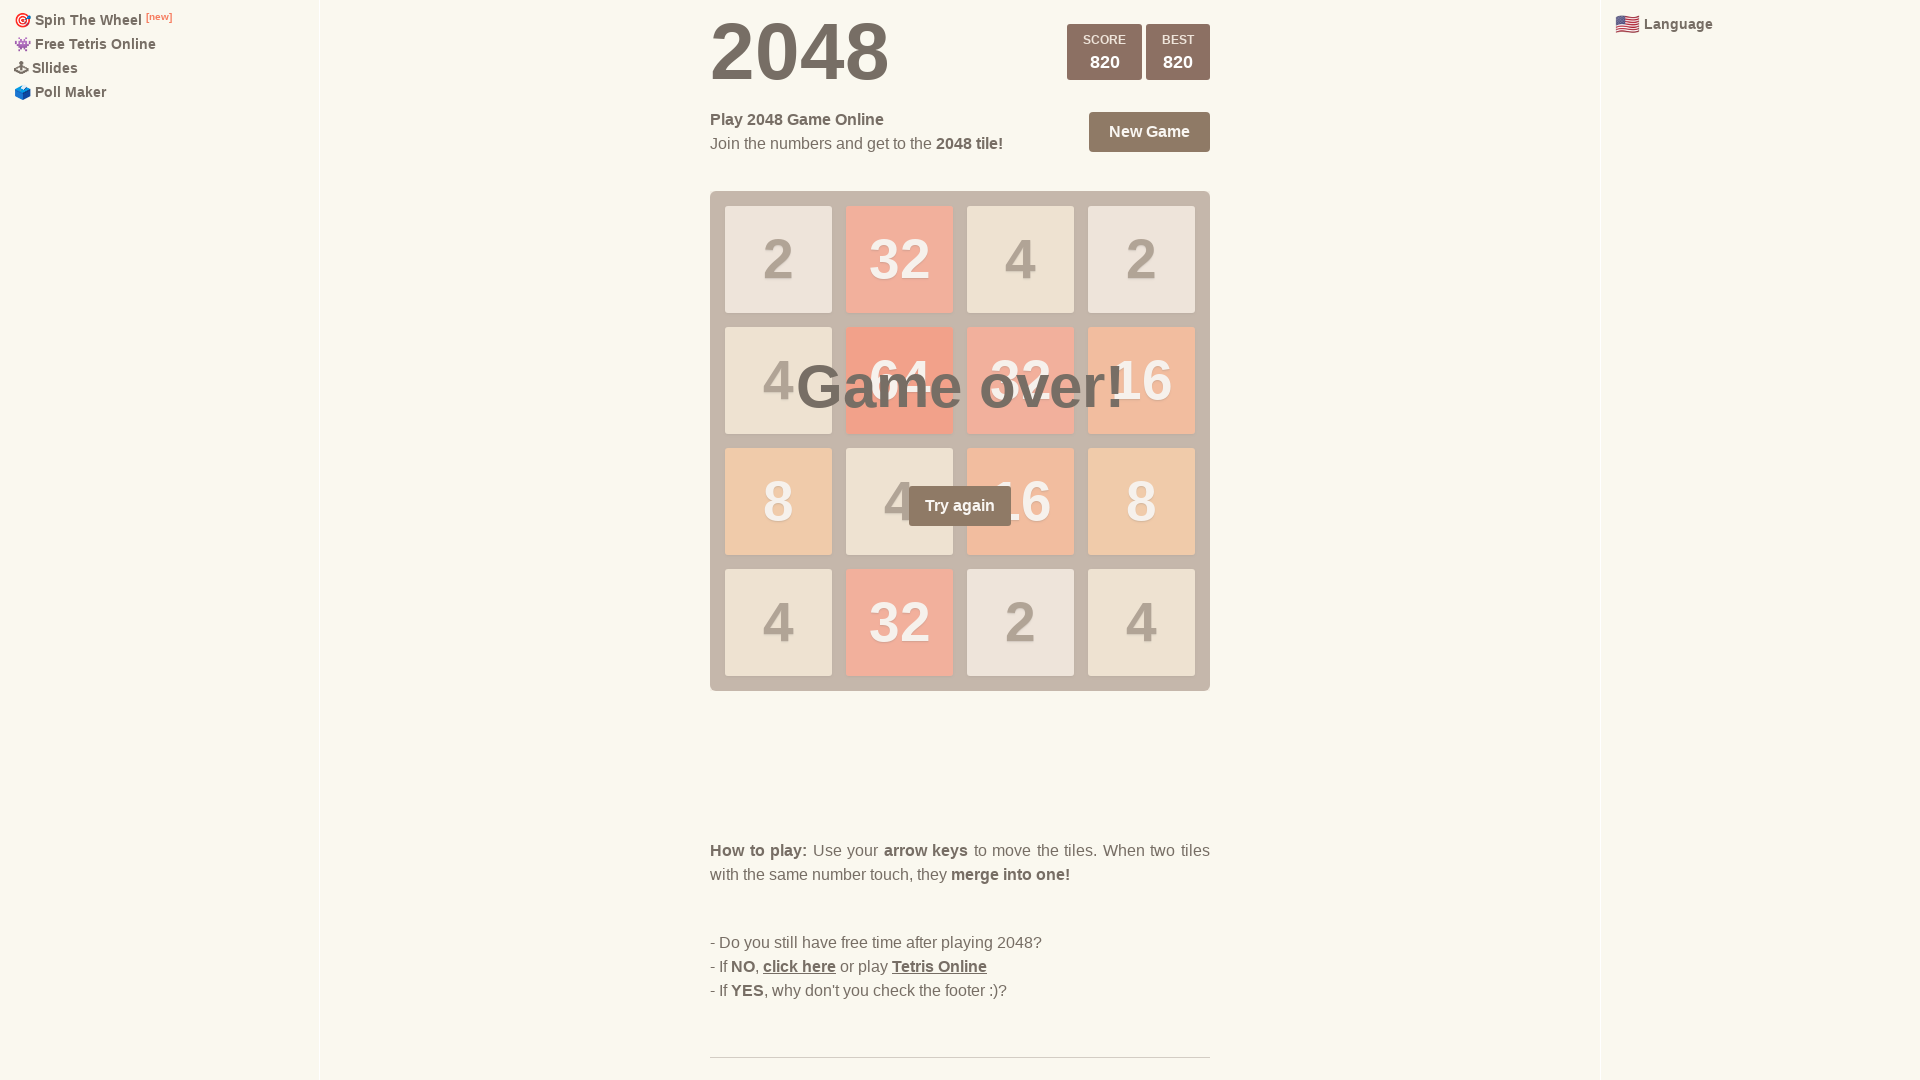

Pressed ArrowUp (iteration 70/100)
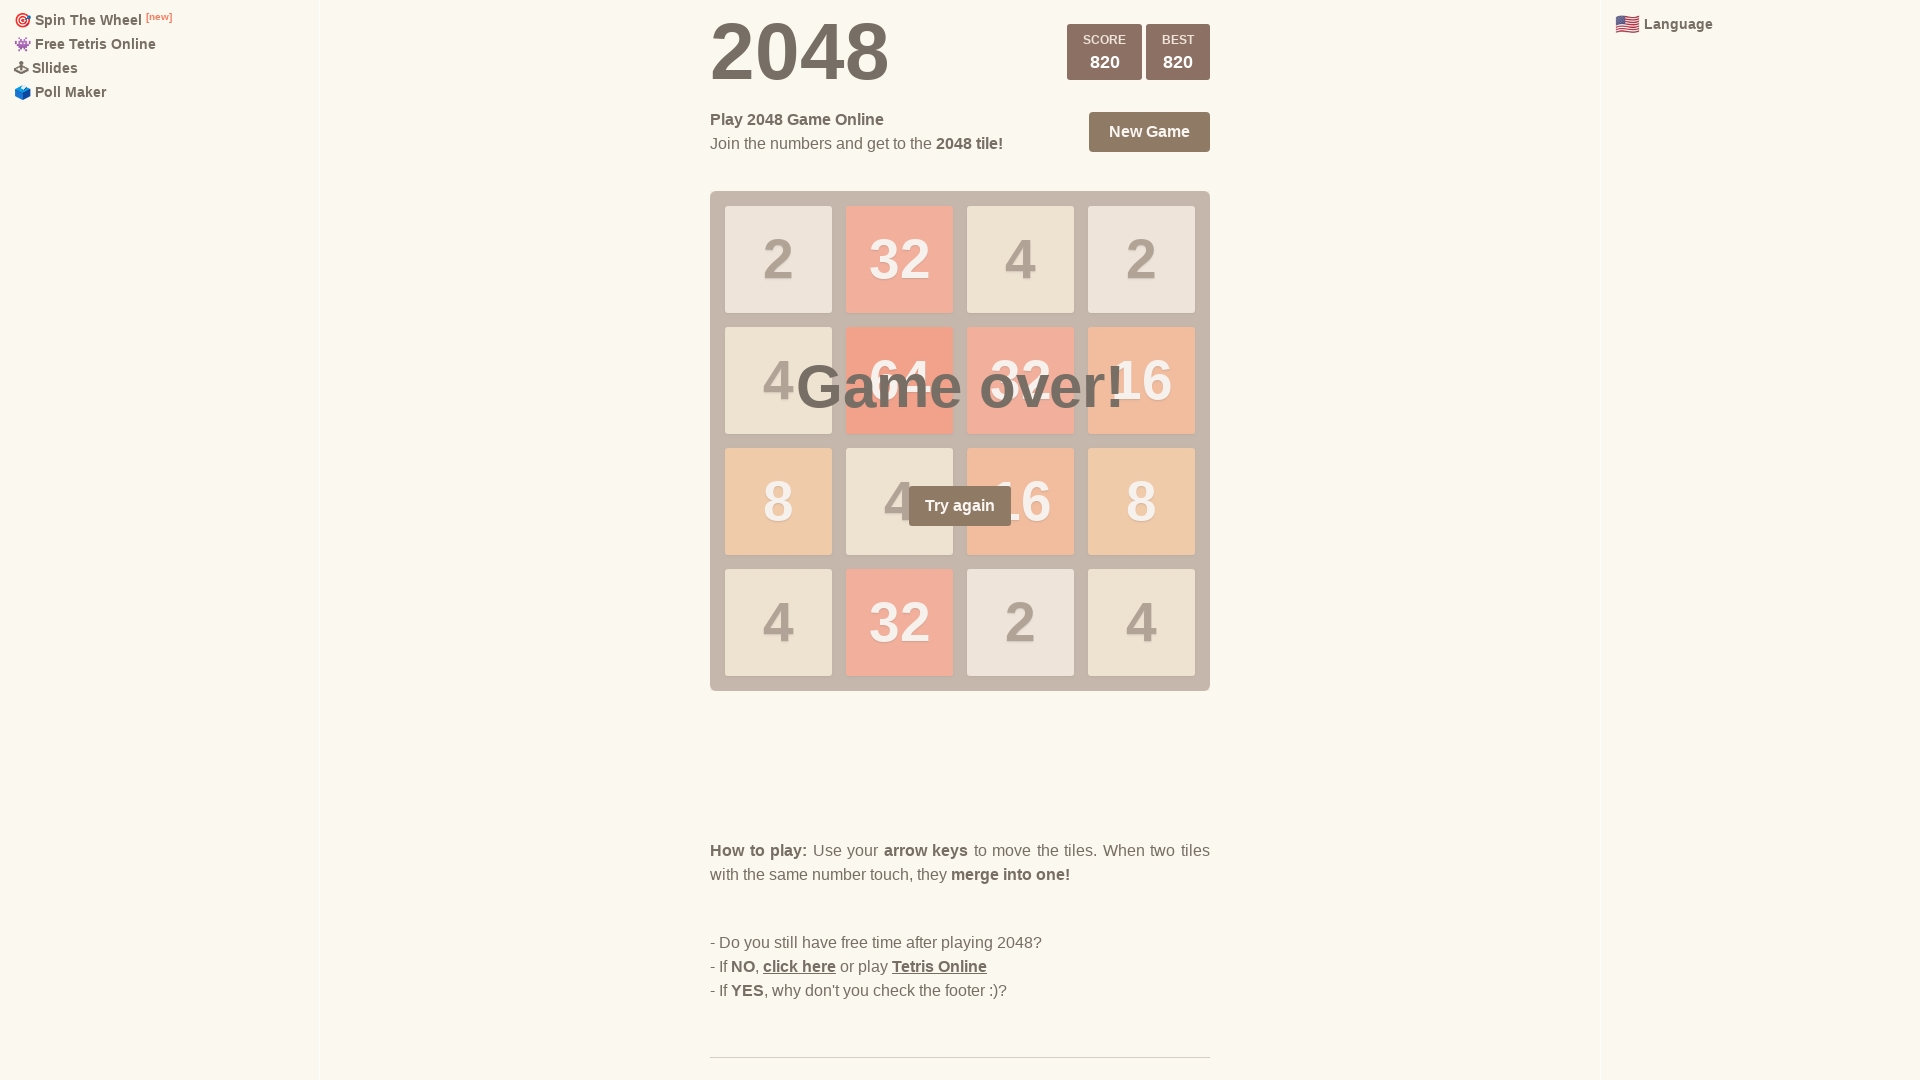

Pressed ArrowDown (iteration 71/100)
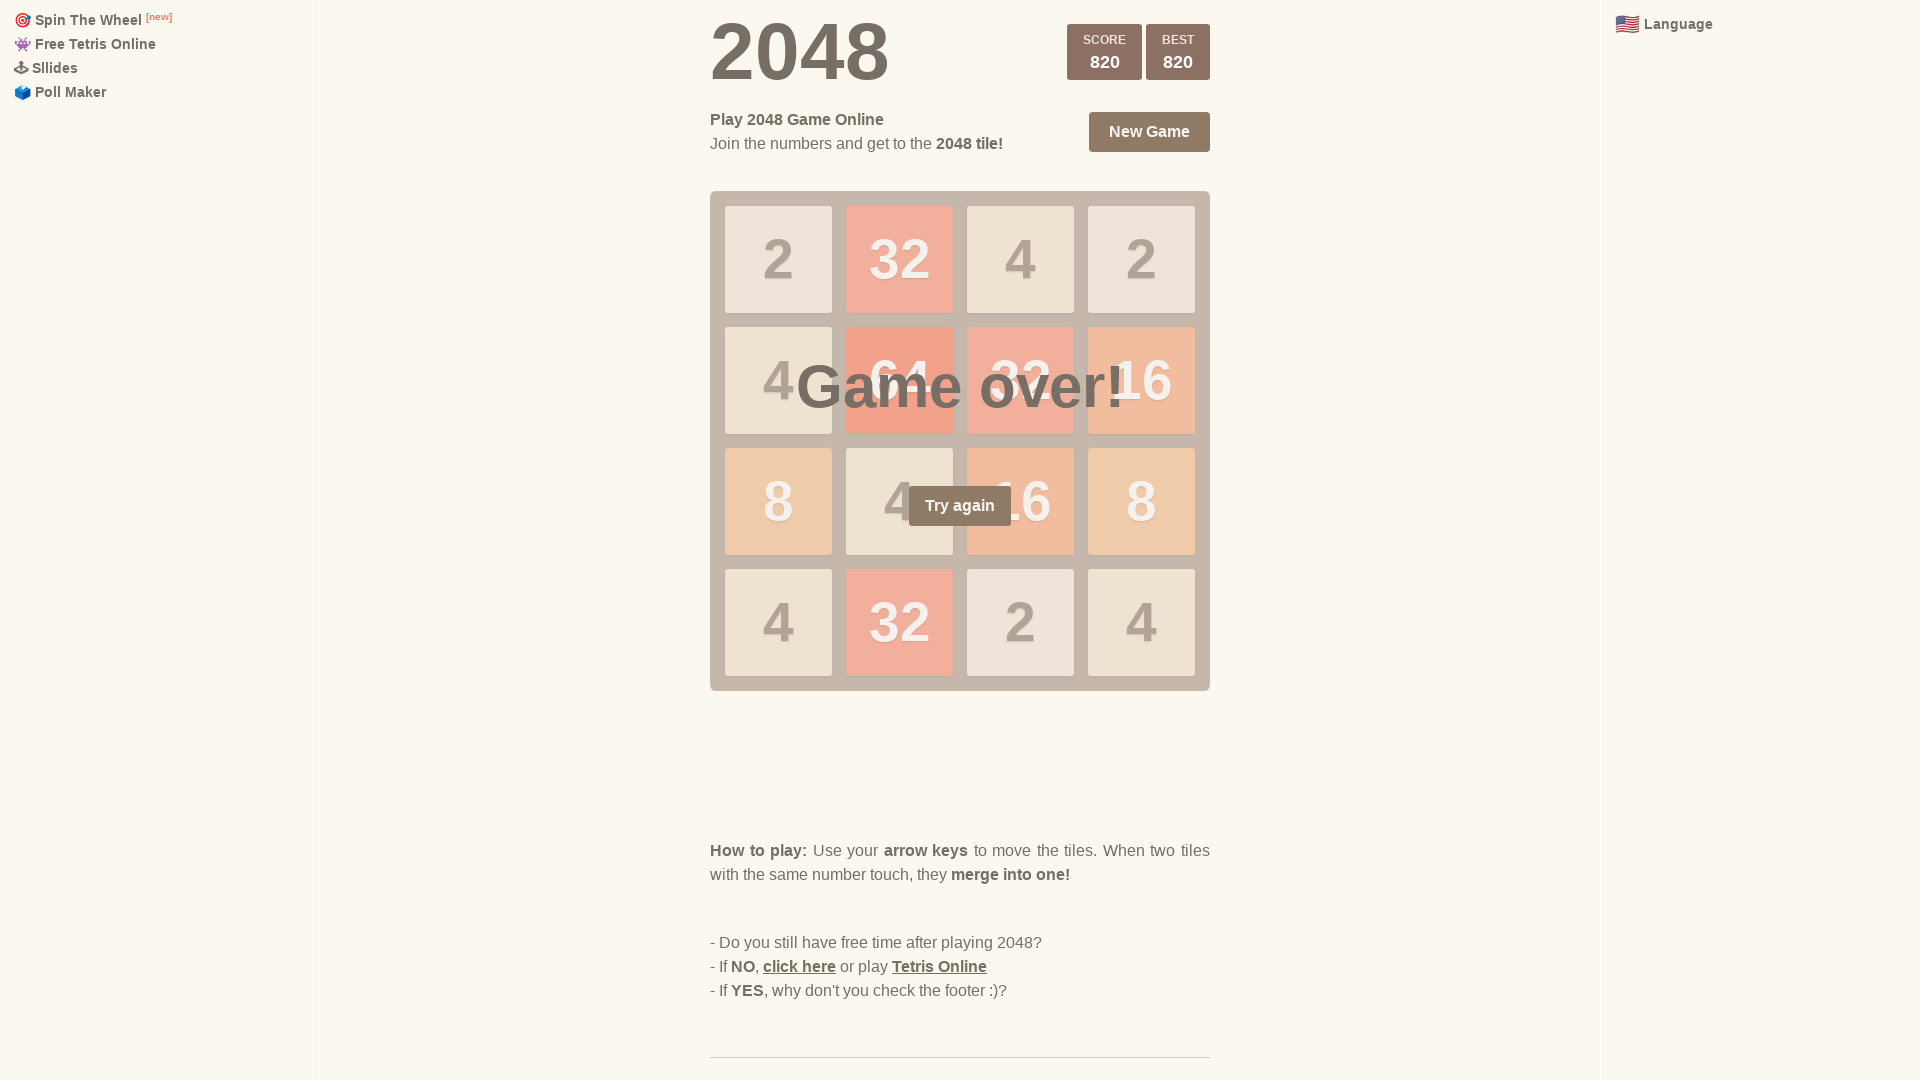

Pressed ArrowRight (iteration 71/100)
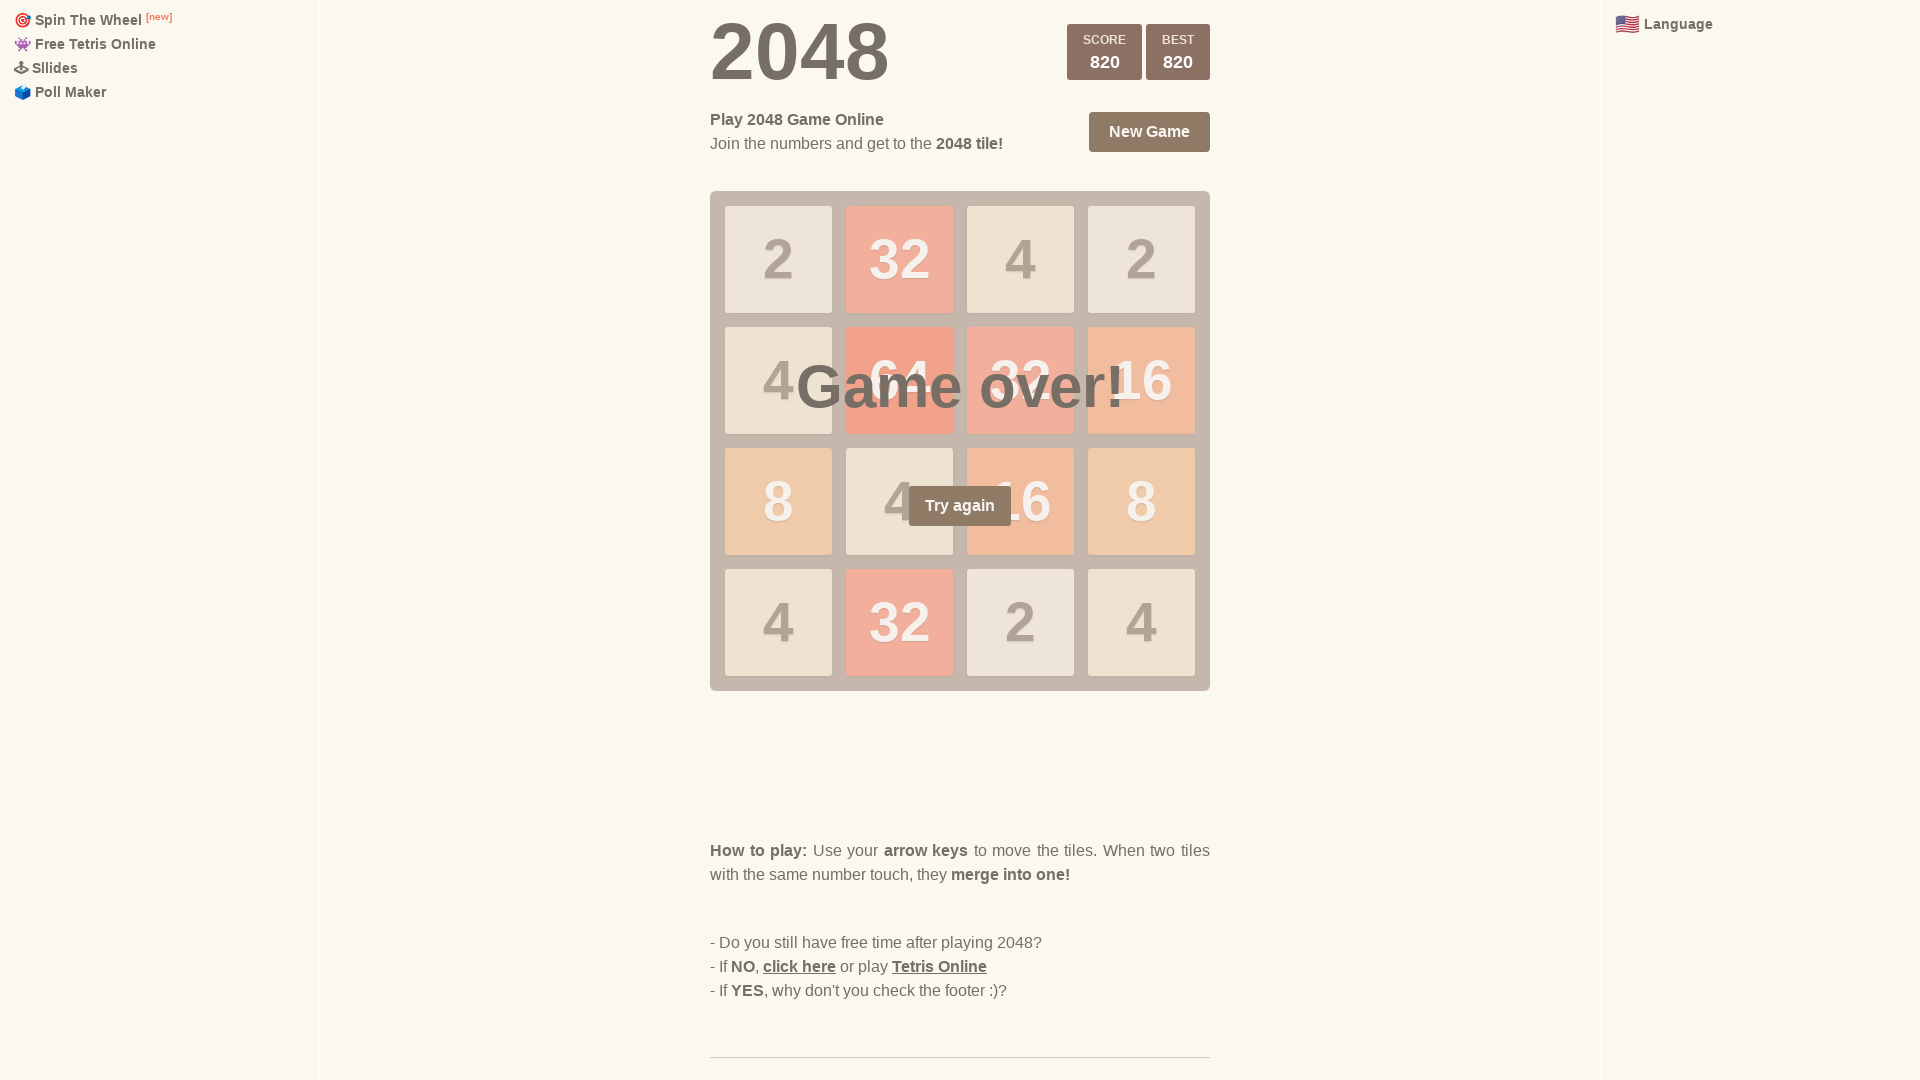

Pressed ArrowLeft (iteration 71/100)
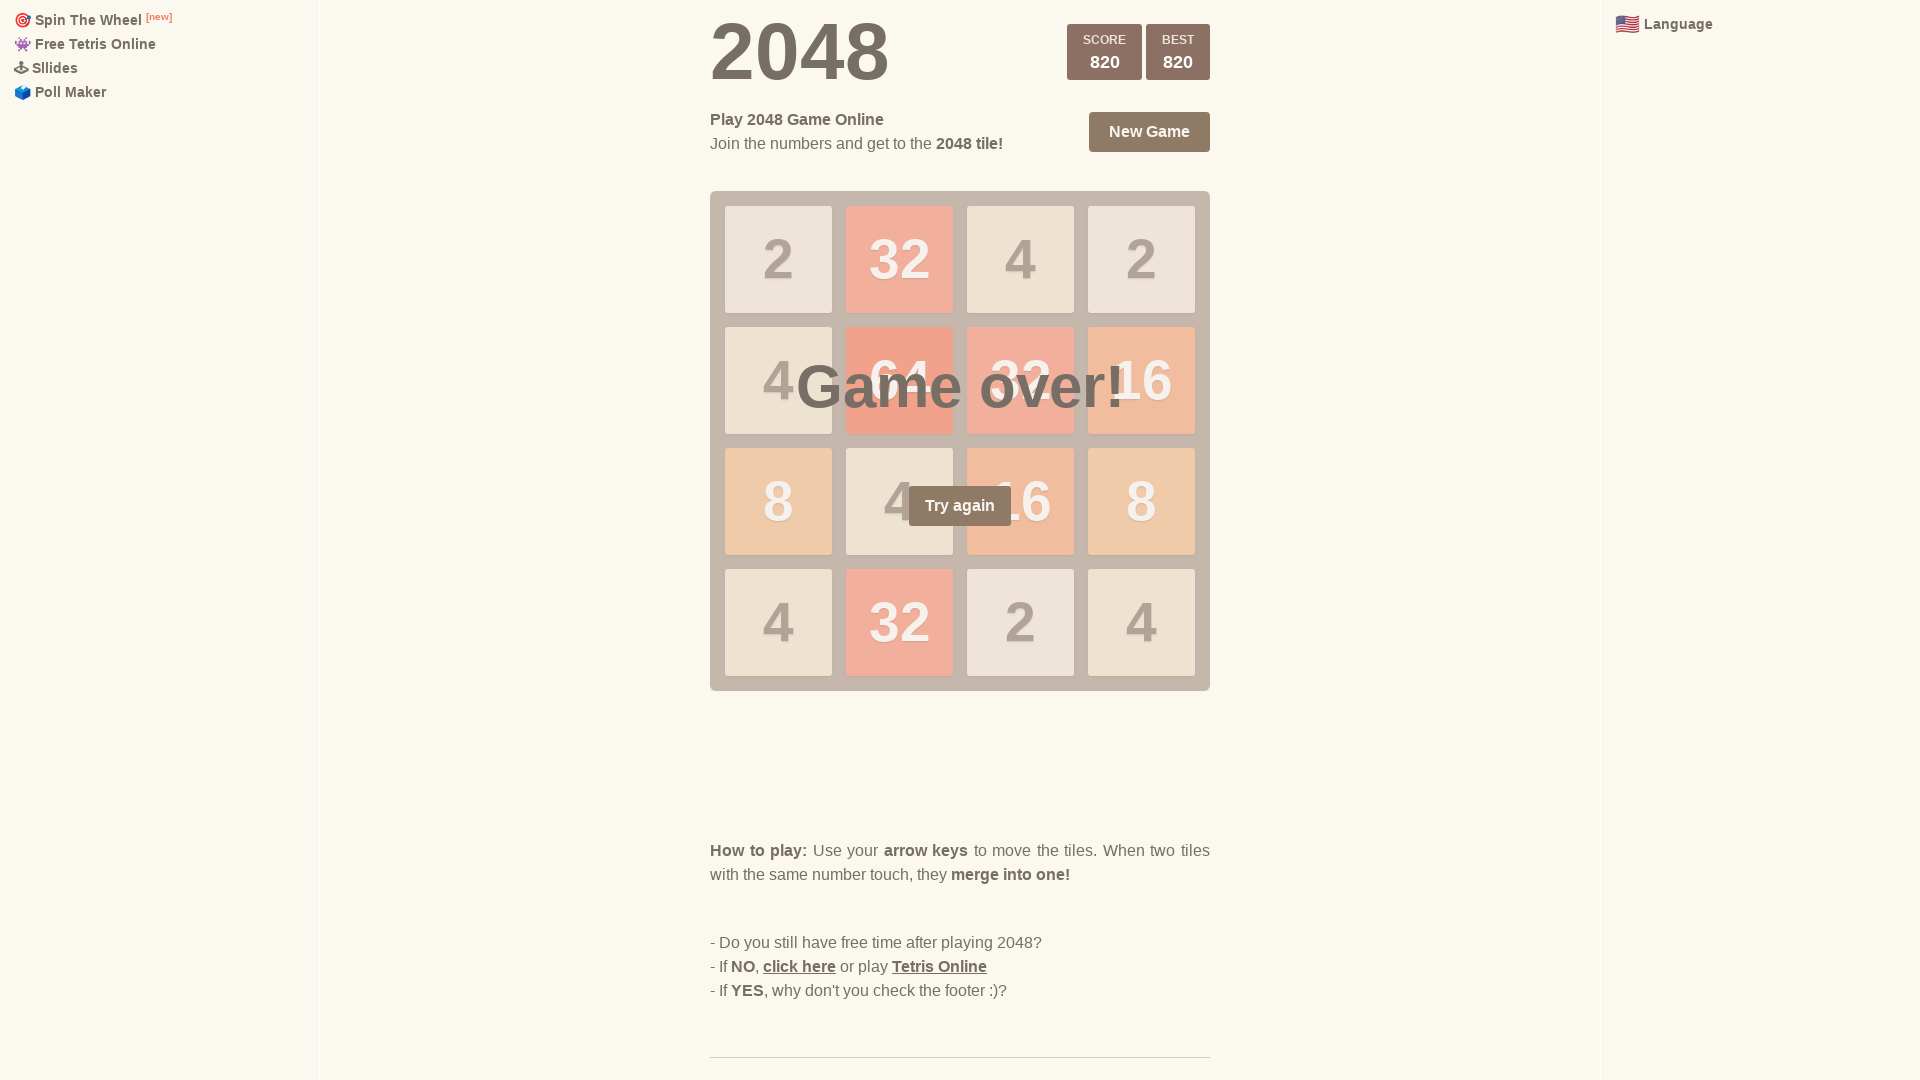

Pressed ArrowUp (iteration 71/100)
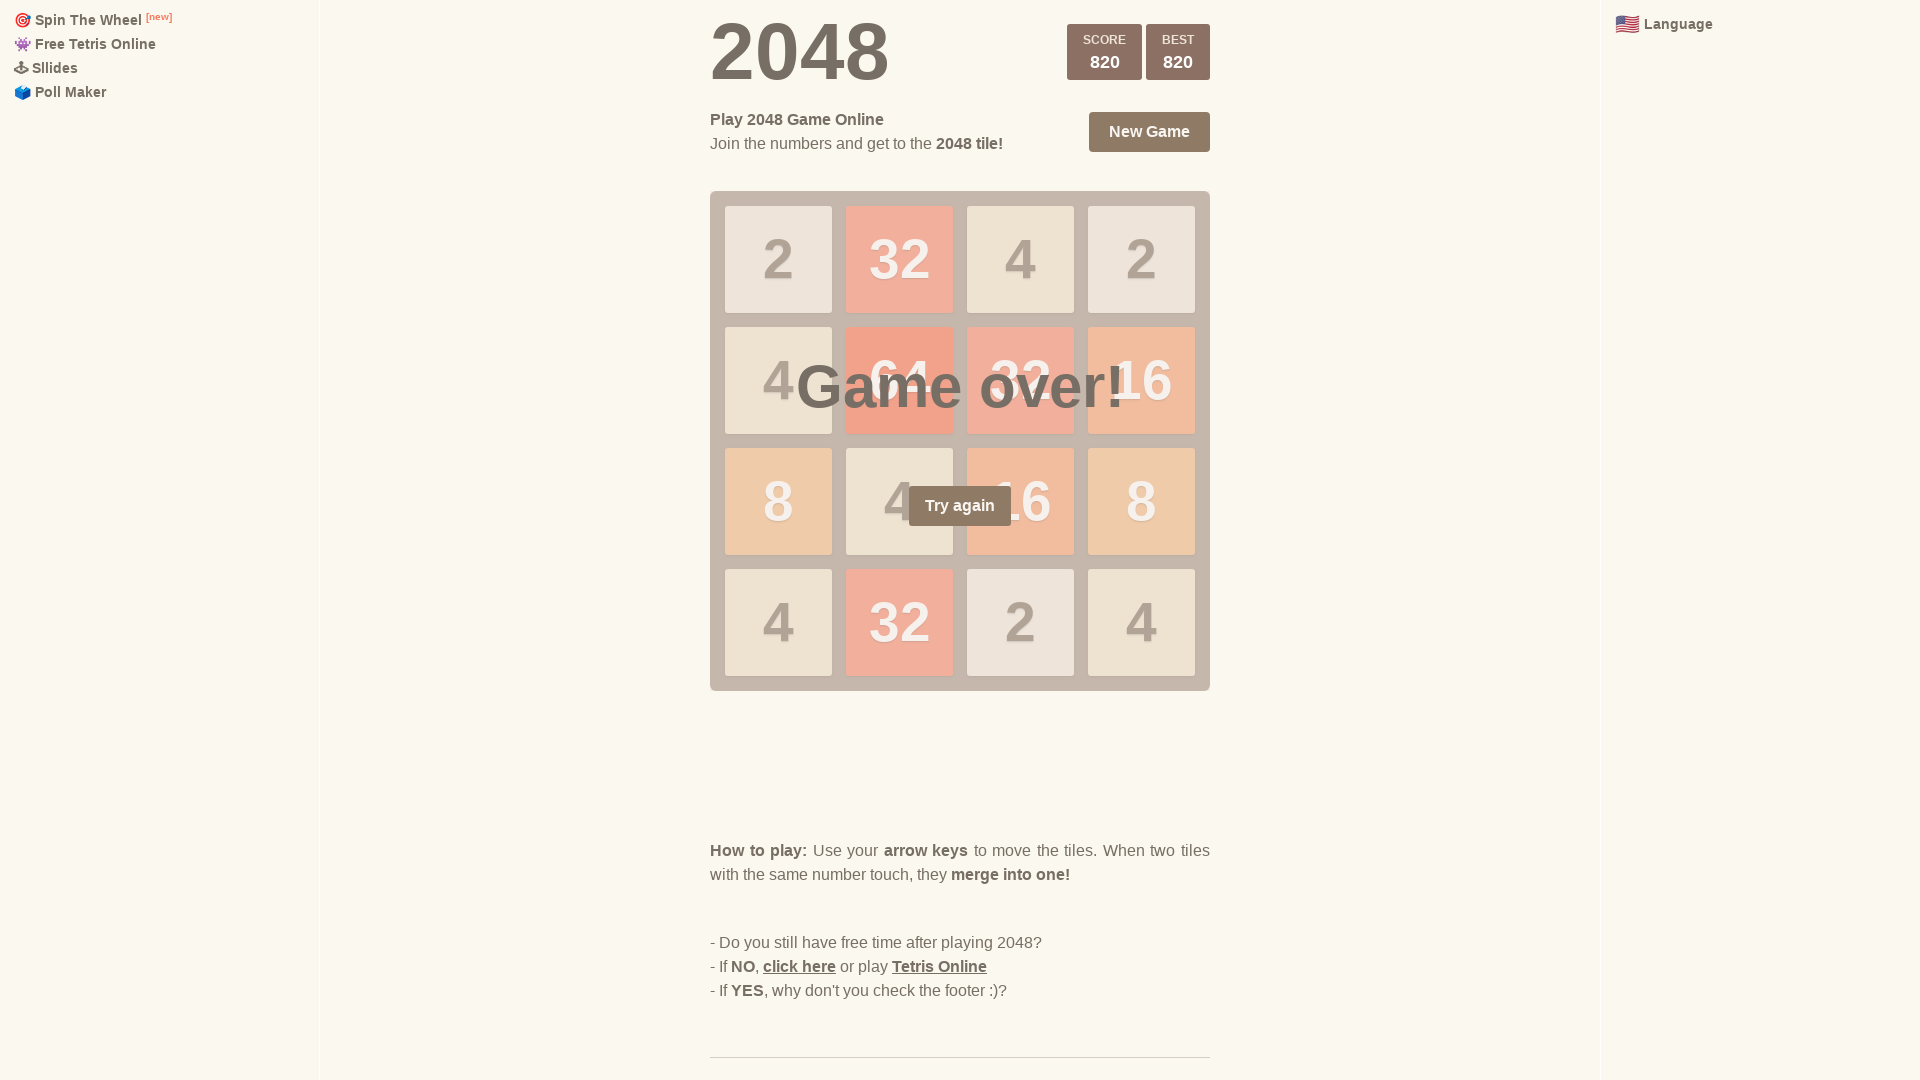

Pressed ArrowDown (iteration 72/100)
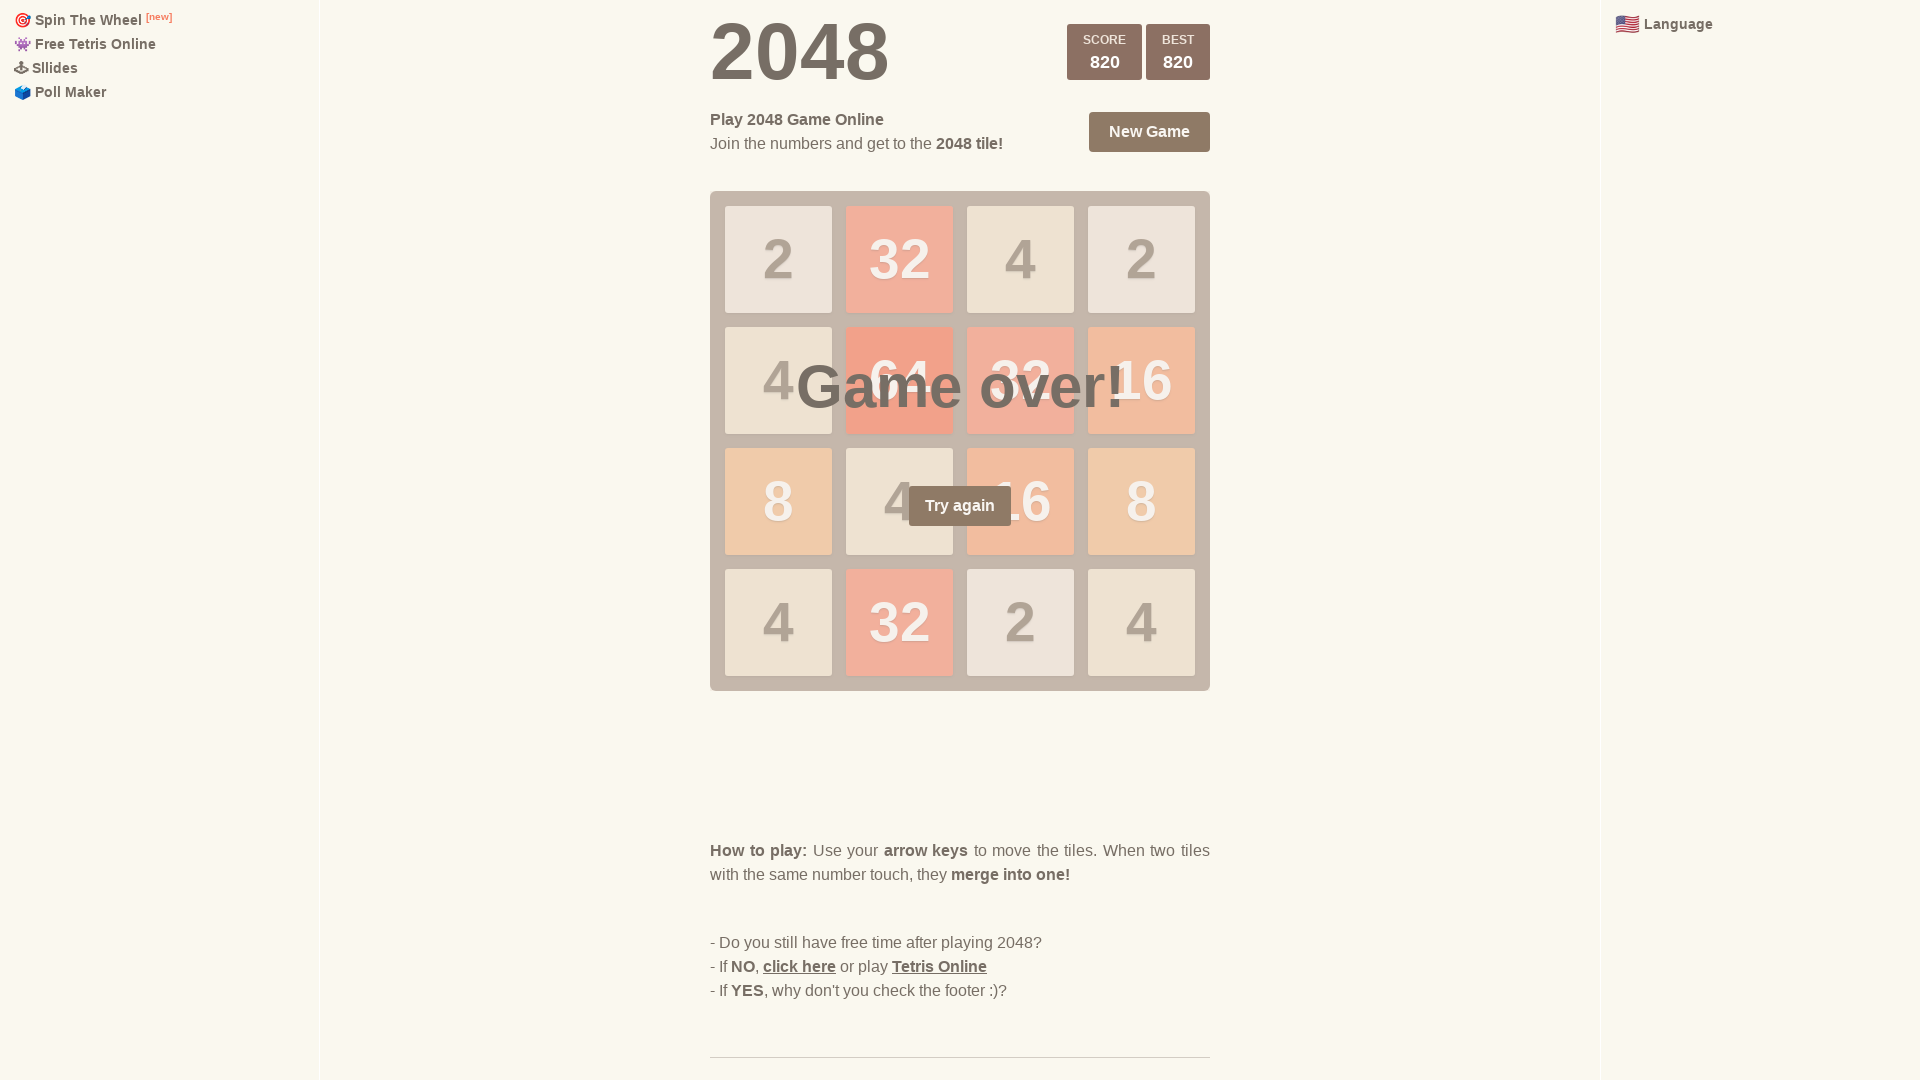

Pressed ArrowRight (iteration 72/100)
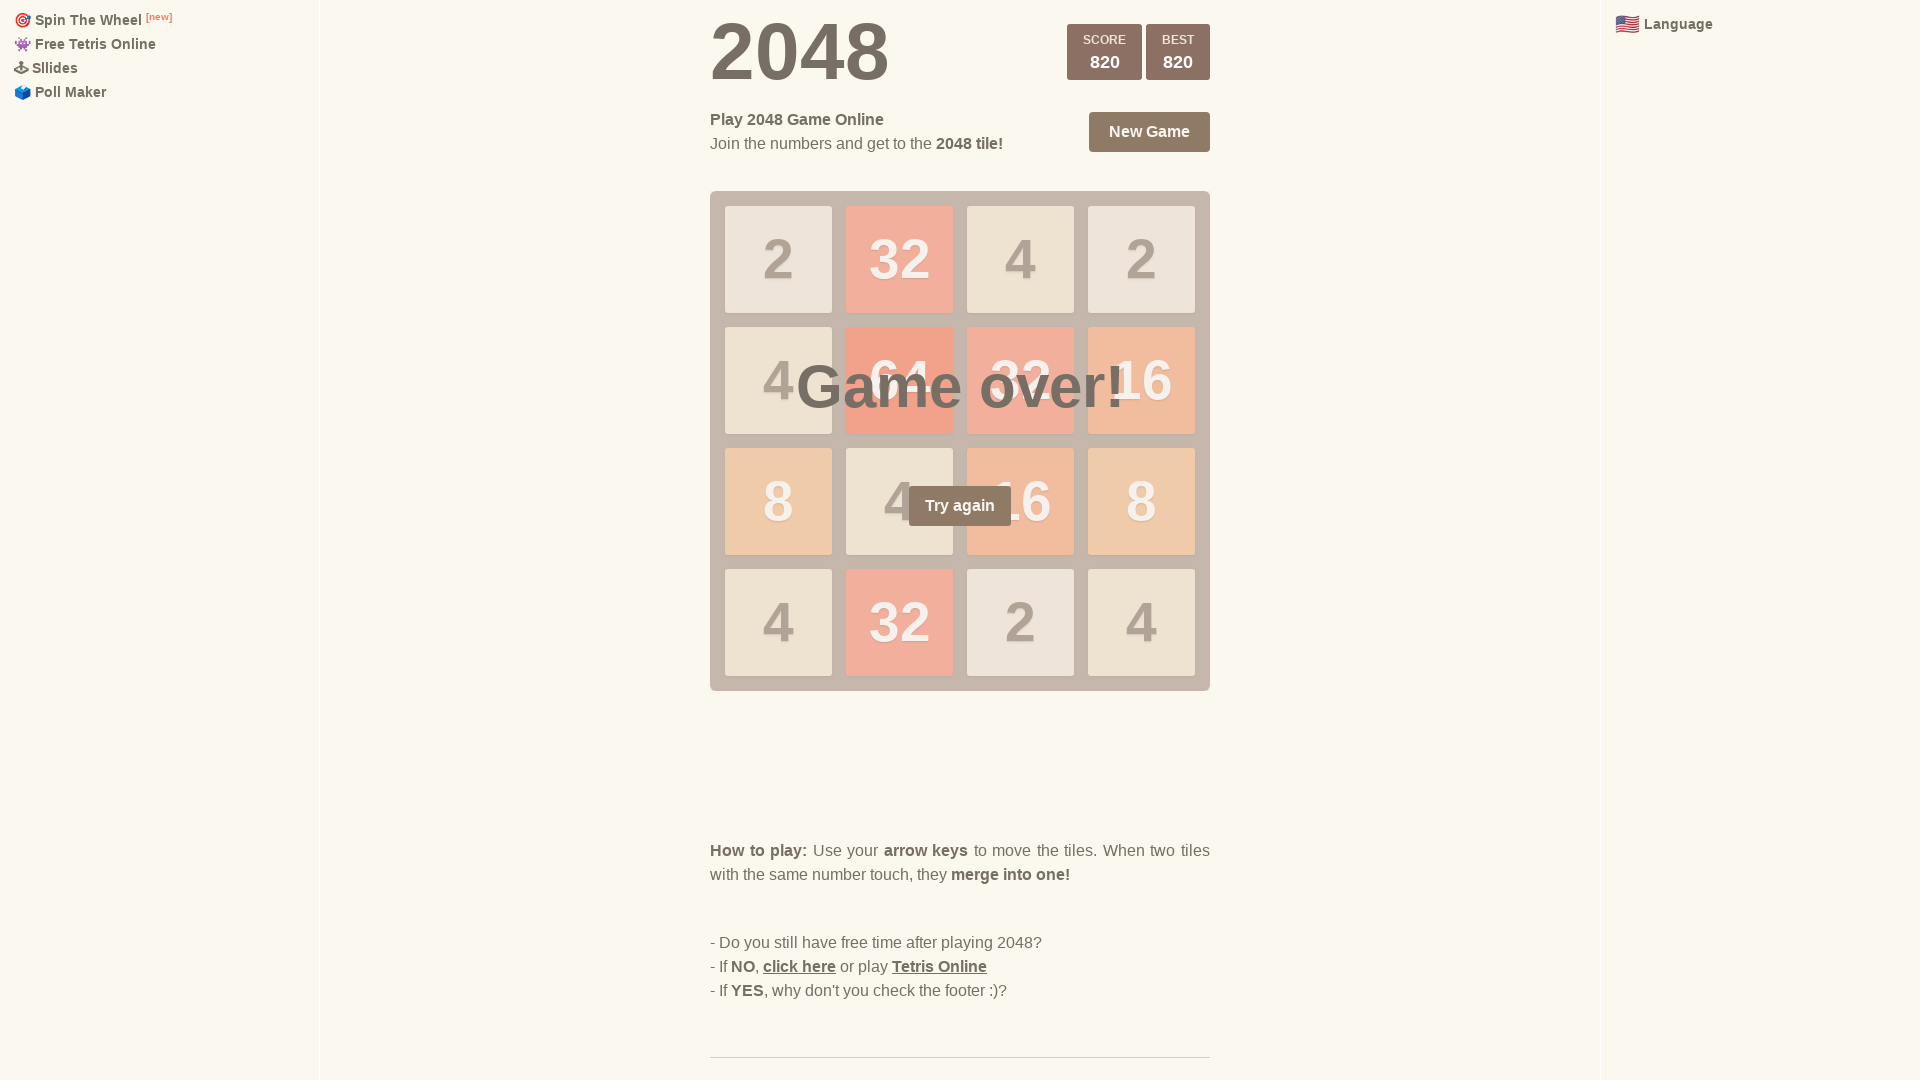

Pressed ArrowLeft (iteration 72/100)
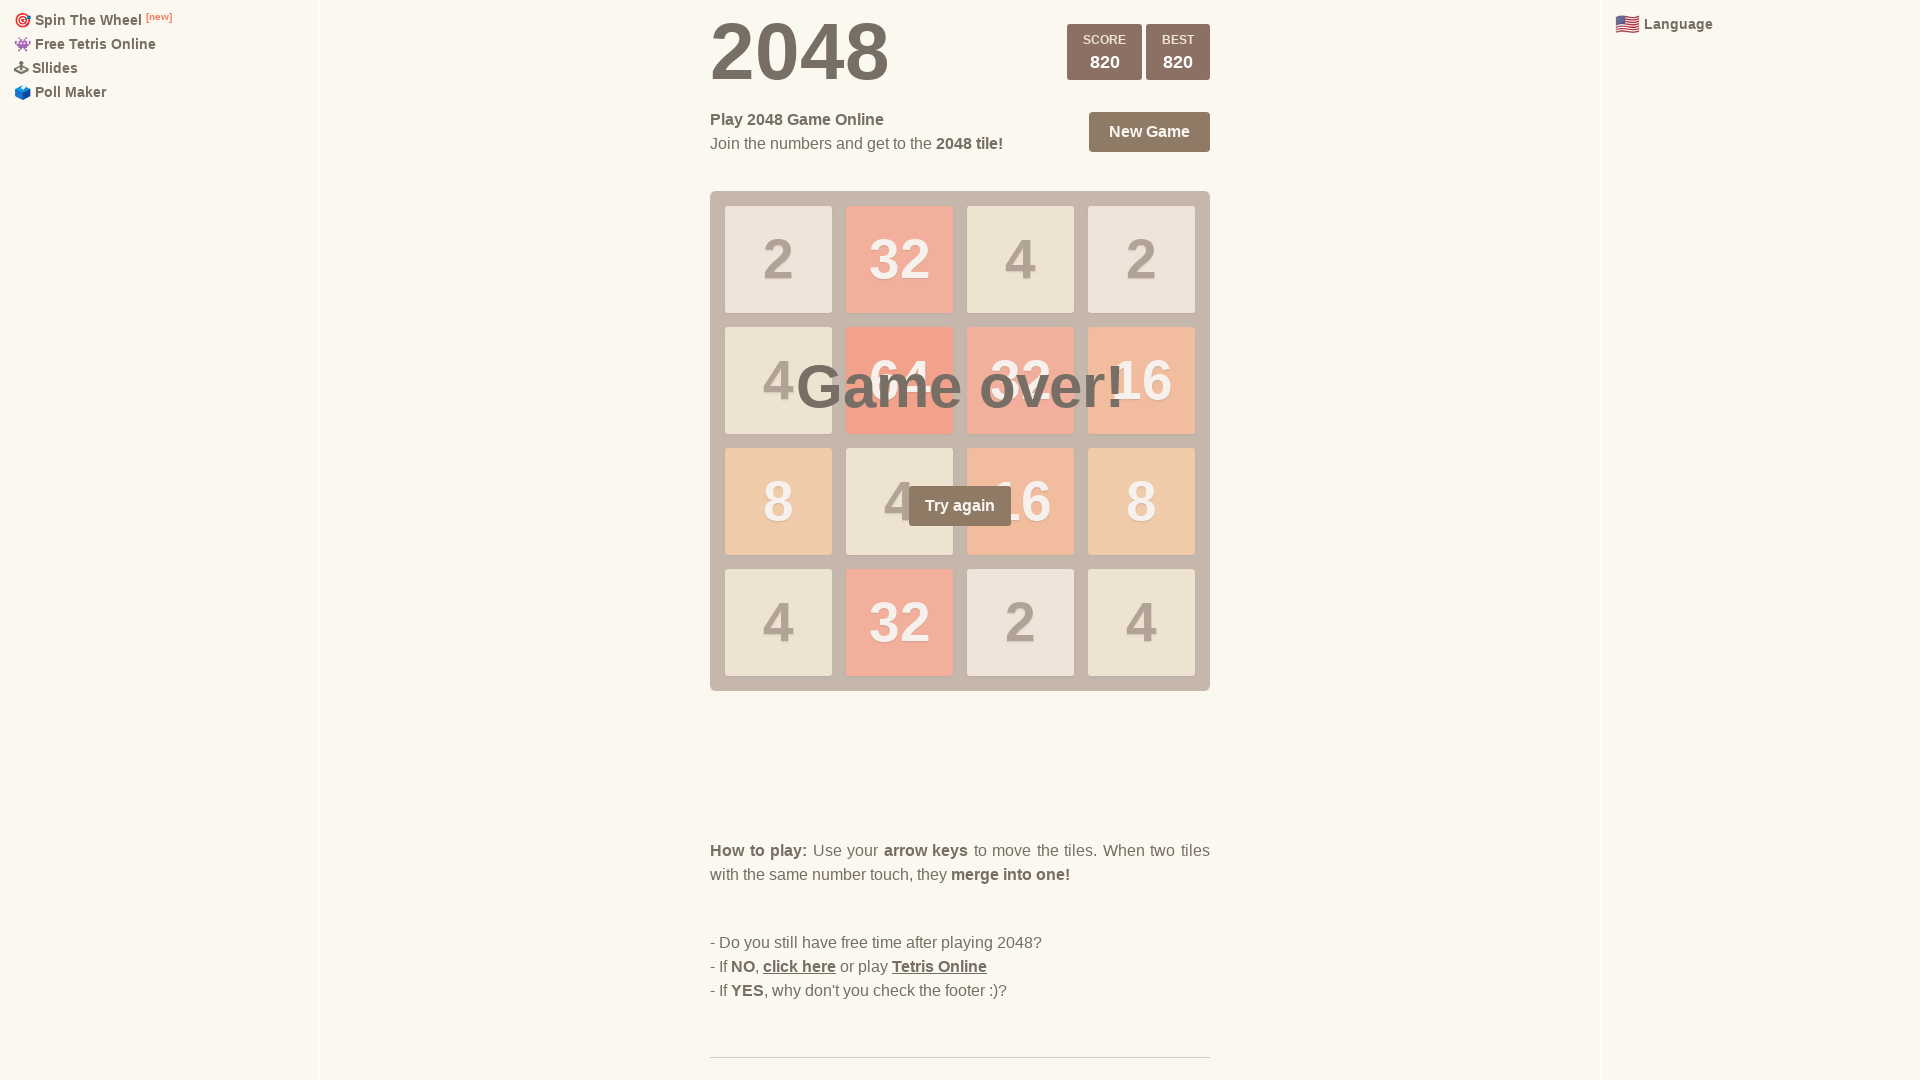

Pressed ArrowUp (iteration 72/100)
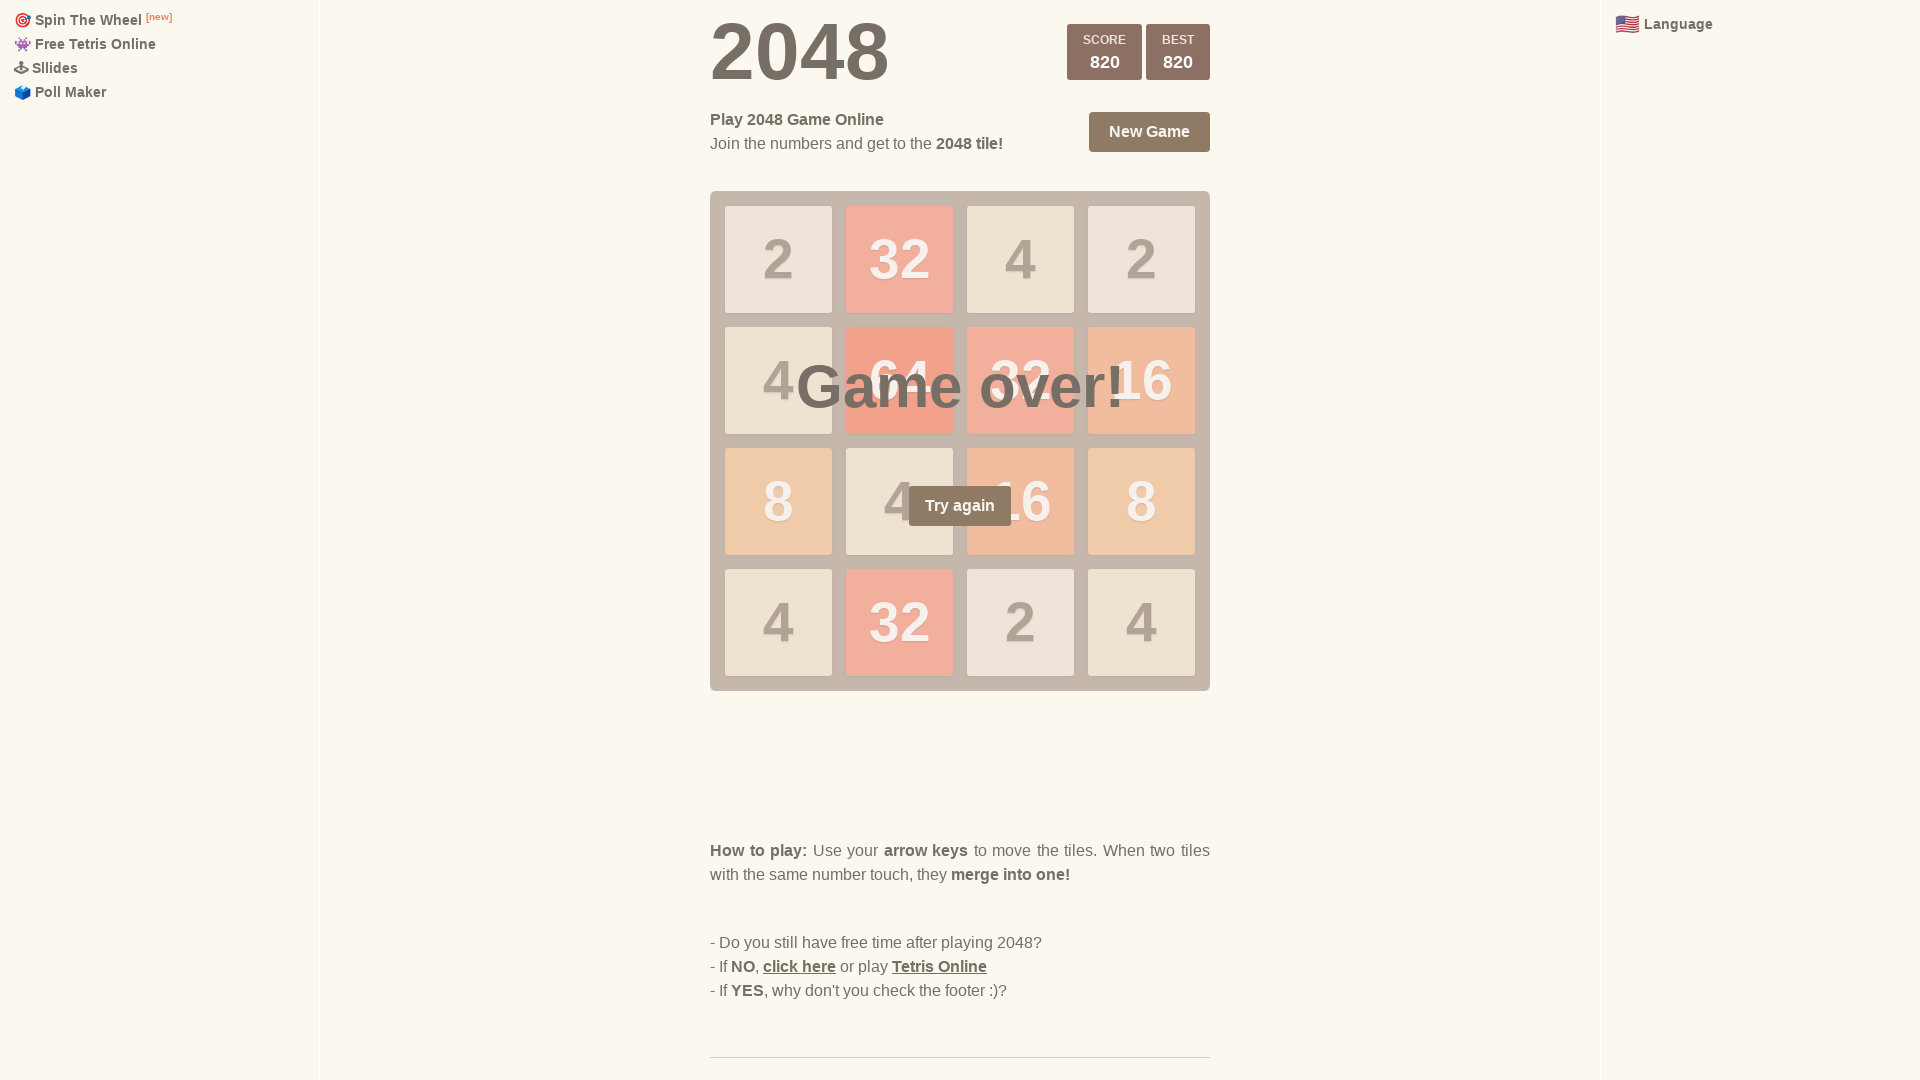

Pressed ArrowDown (iteration 73/100)
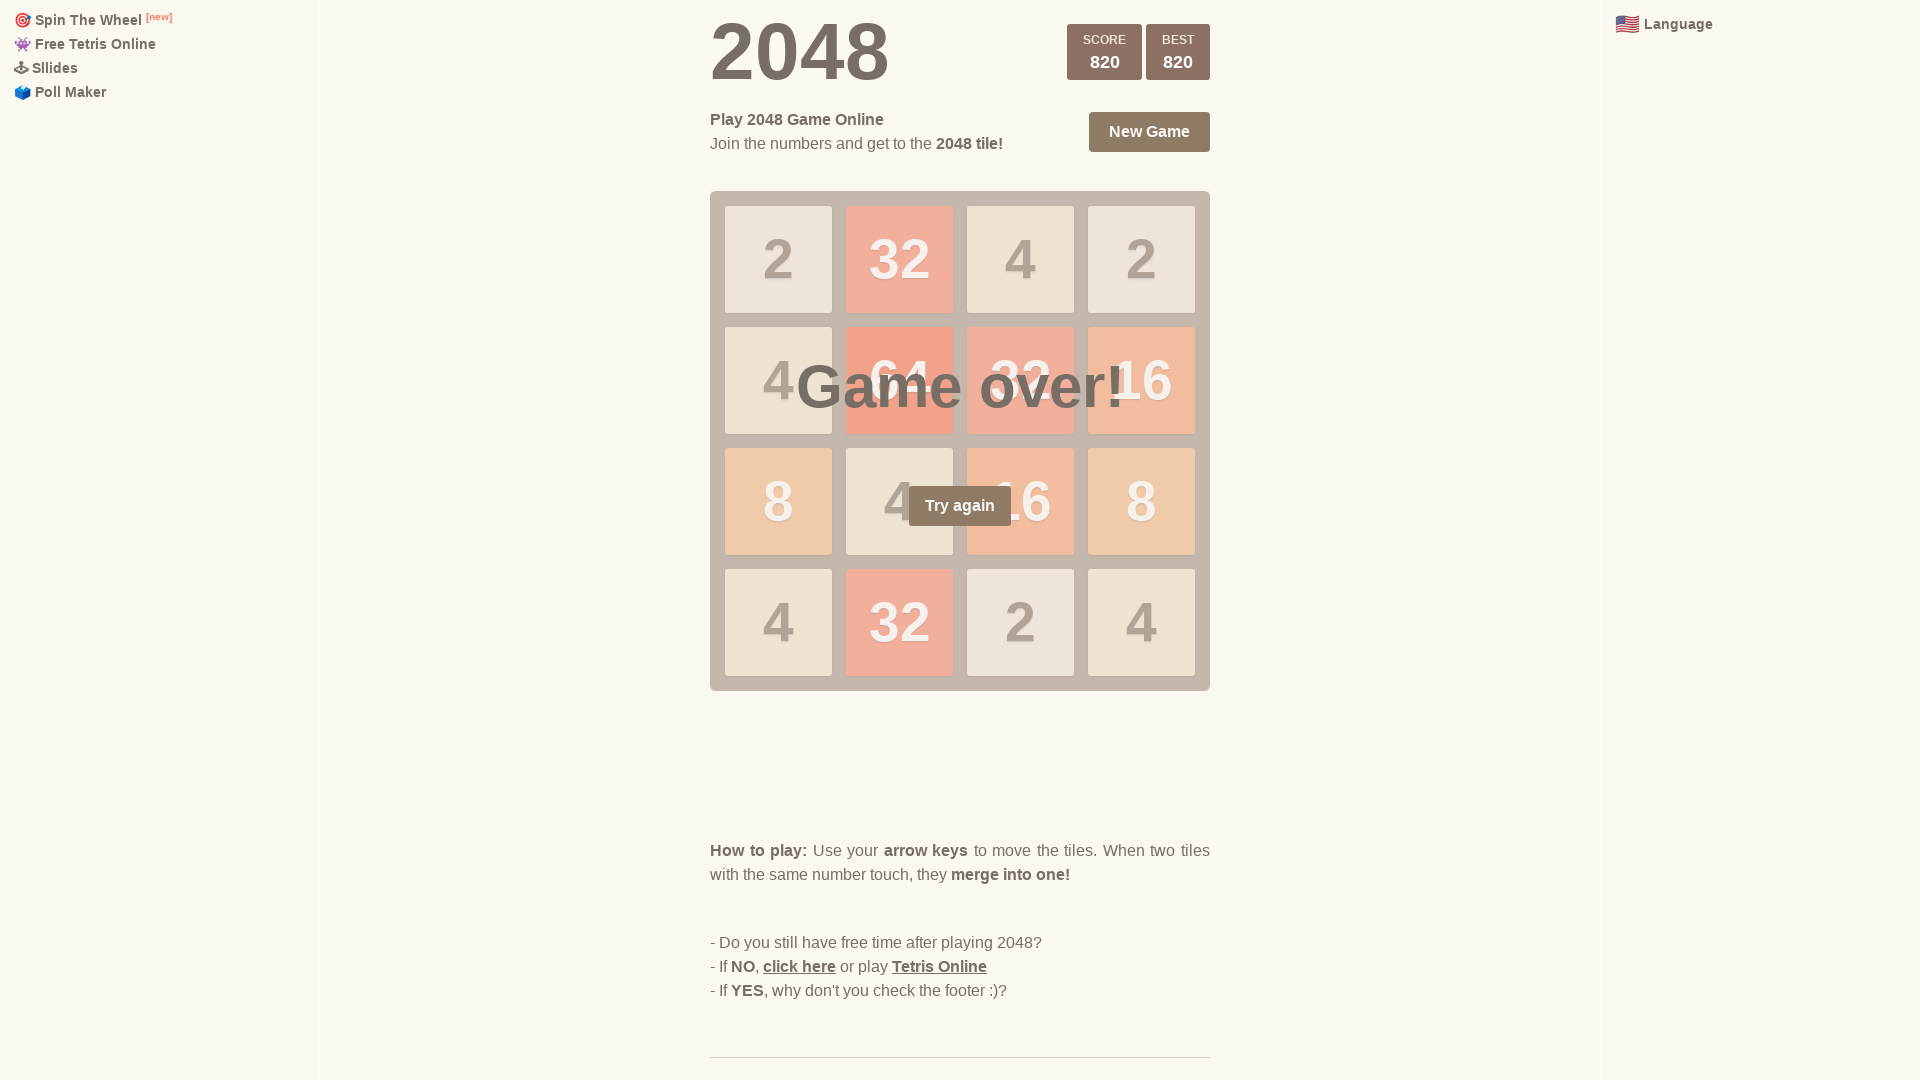

Pressed ArrowRight (iteration 73/100)
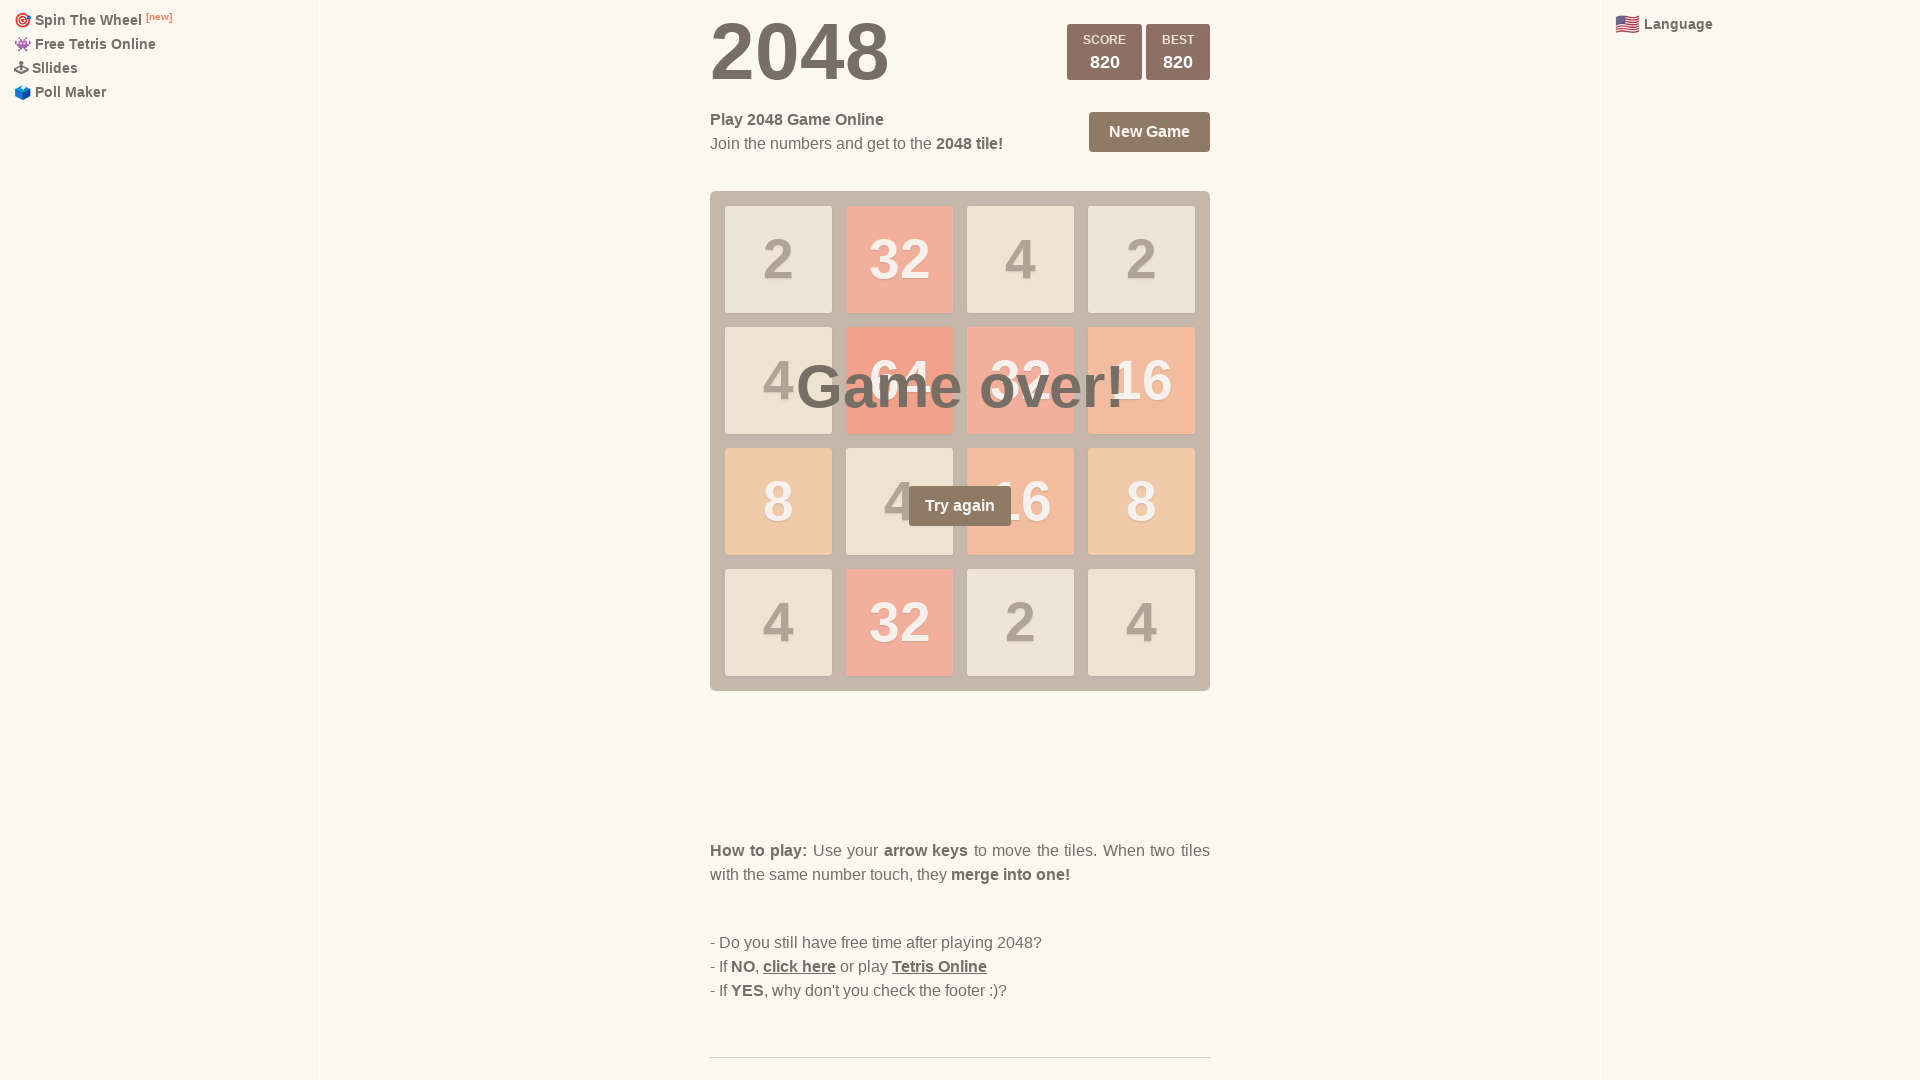

Pressed ArrowLeft (iteration 73/100)
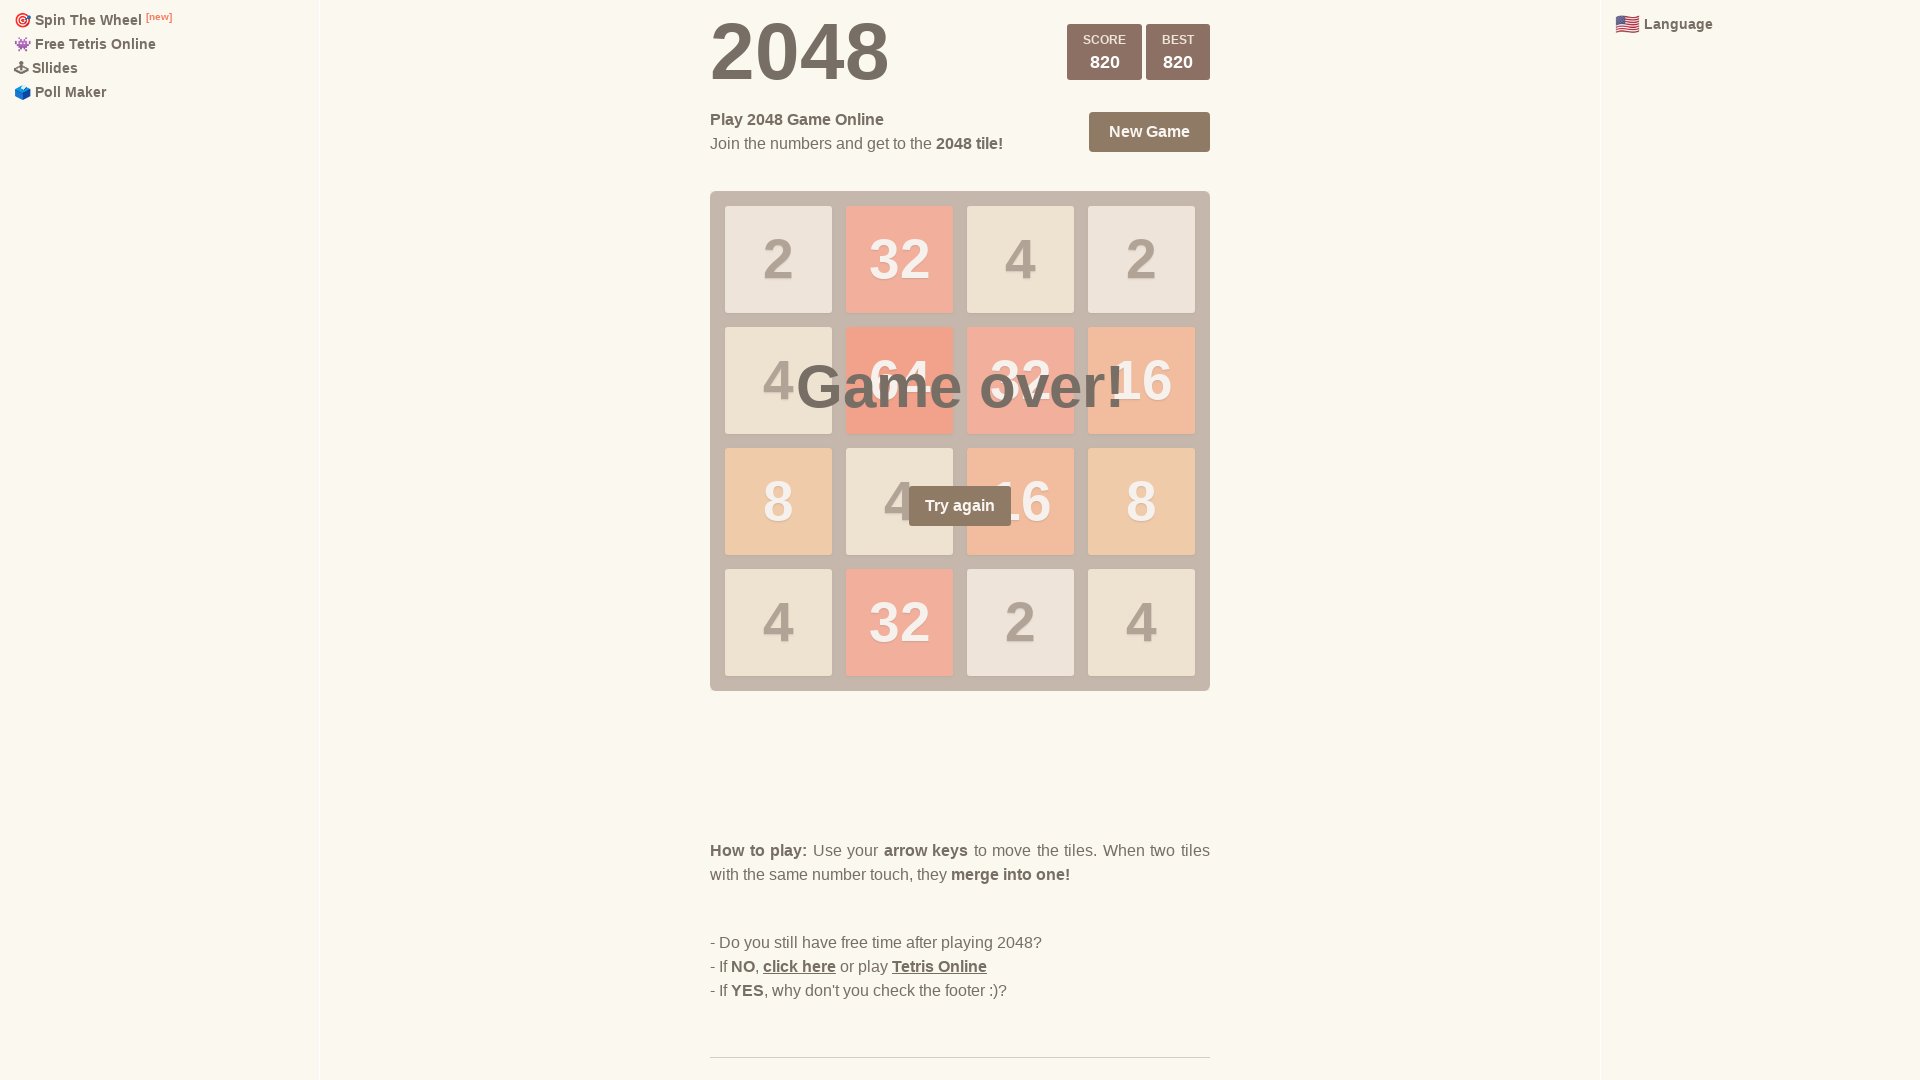

Pressed ArrowUp (iteration 73/100)
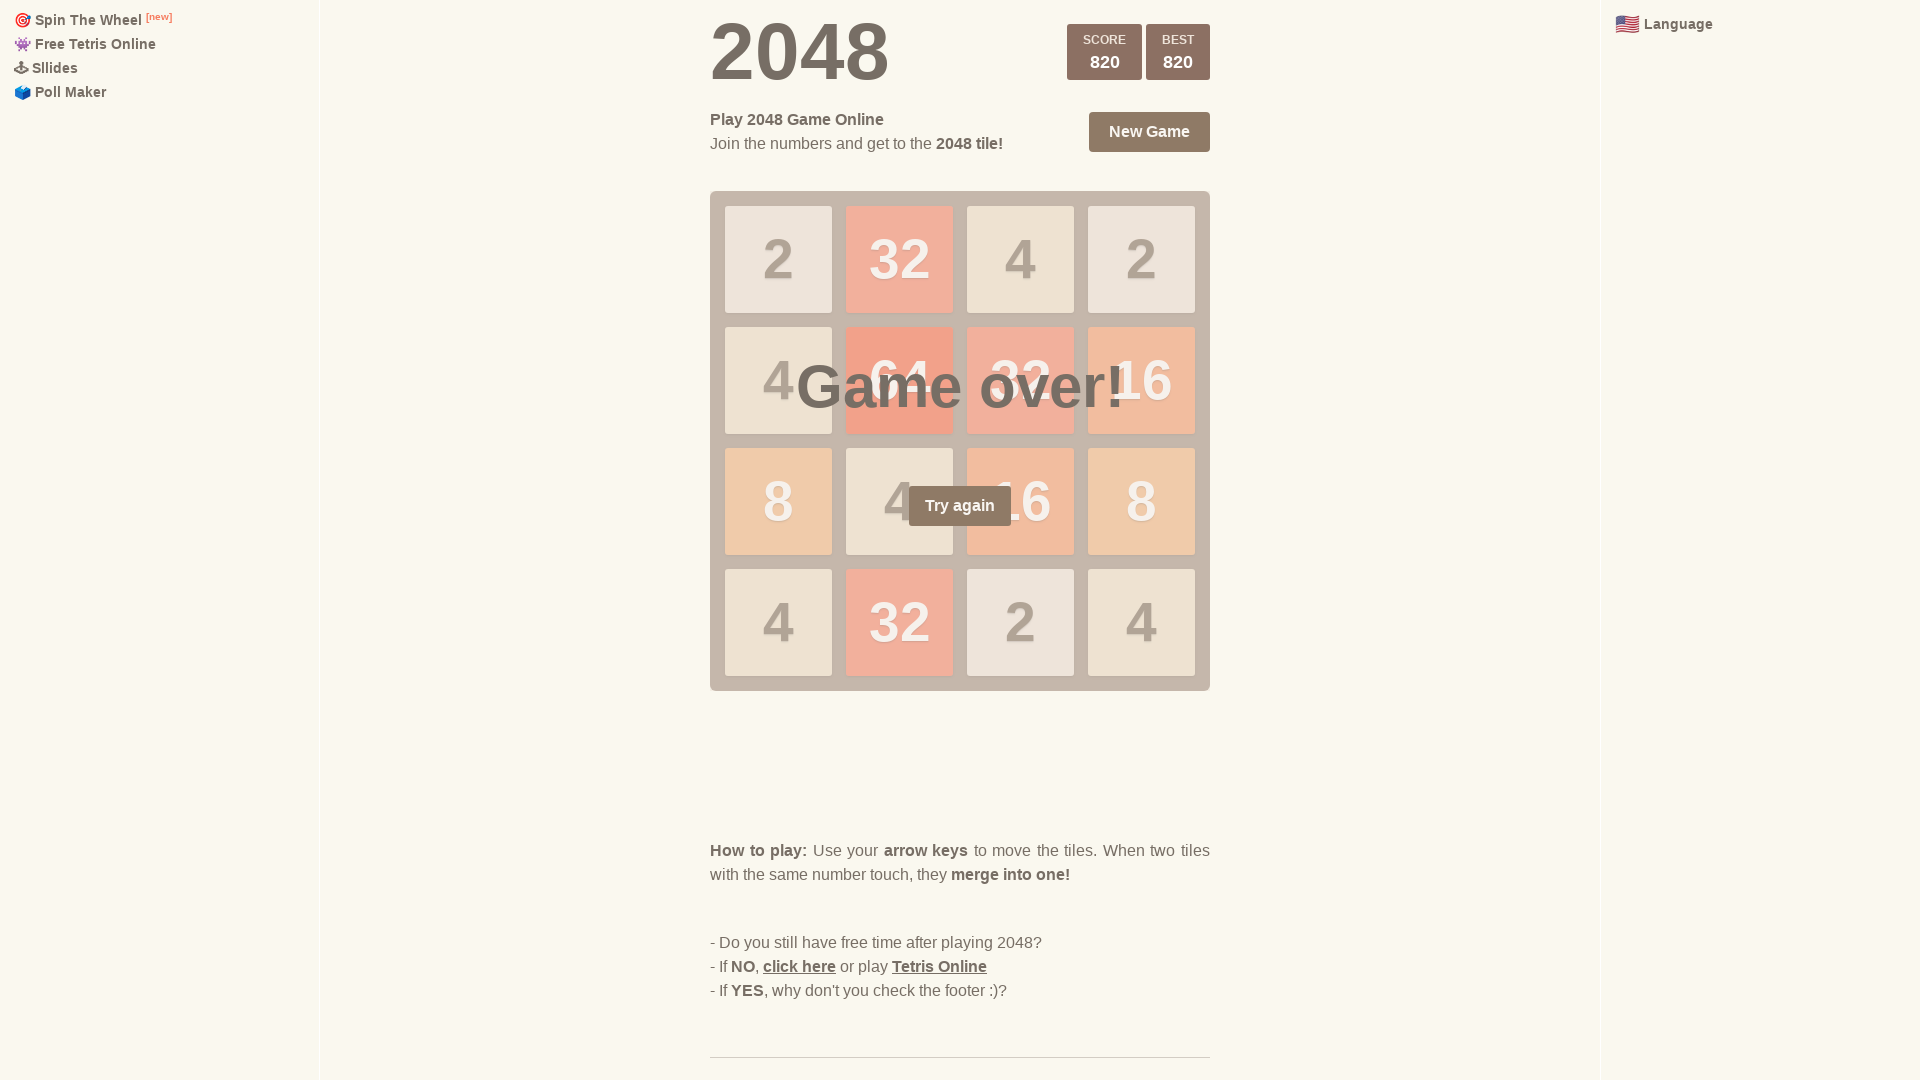

Pressed ArrowDown (iteration 74/100)
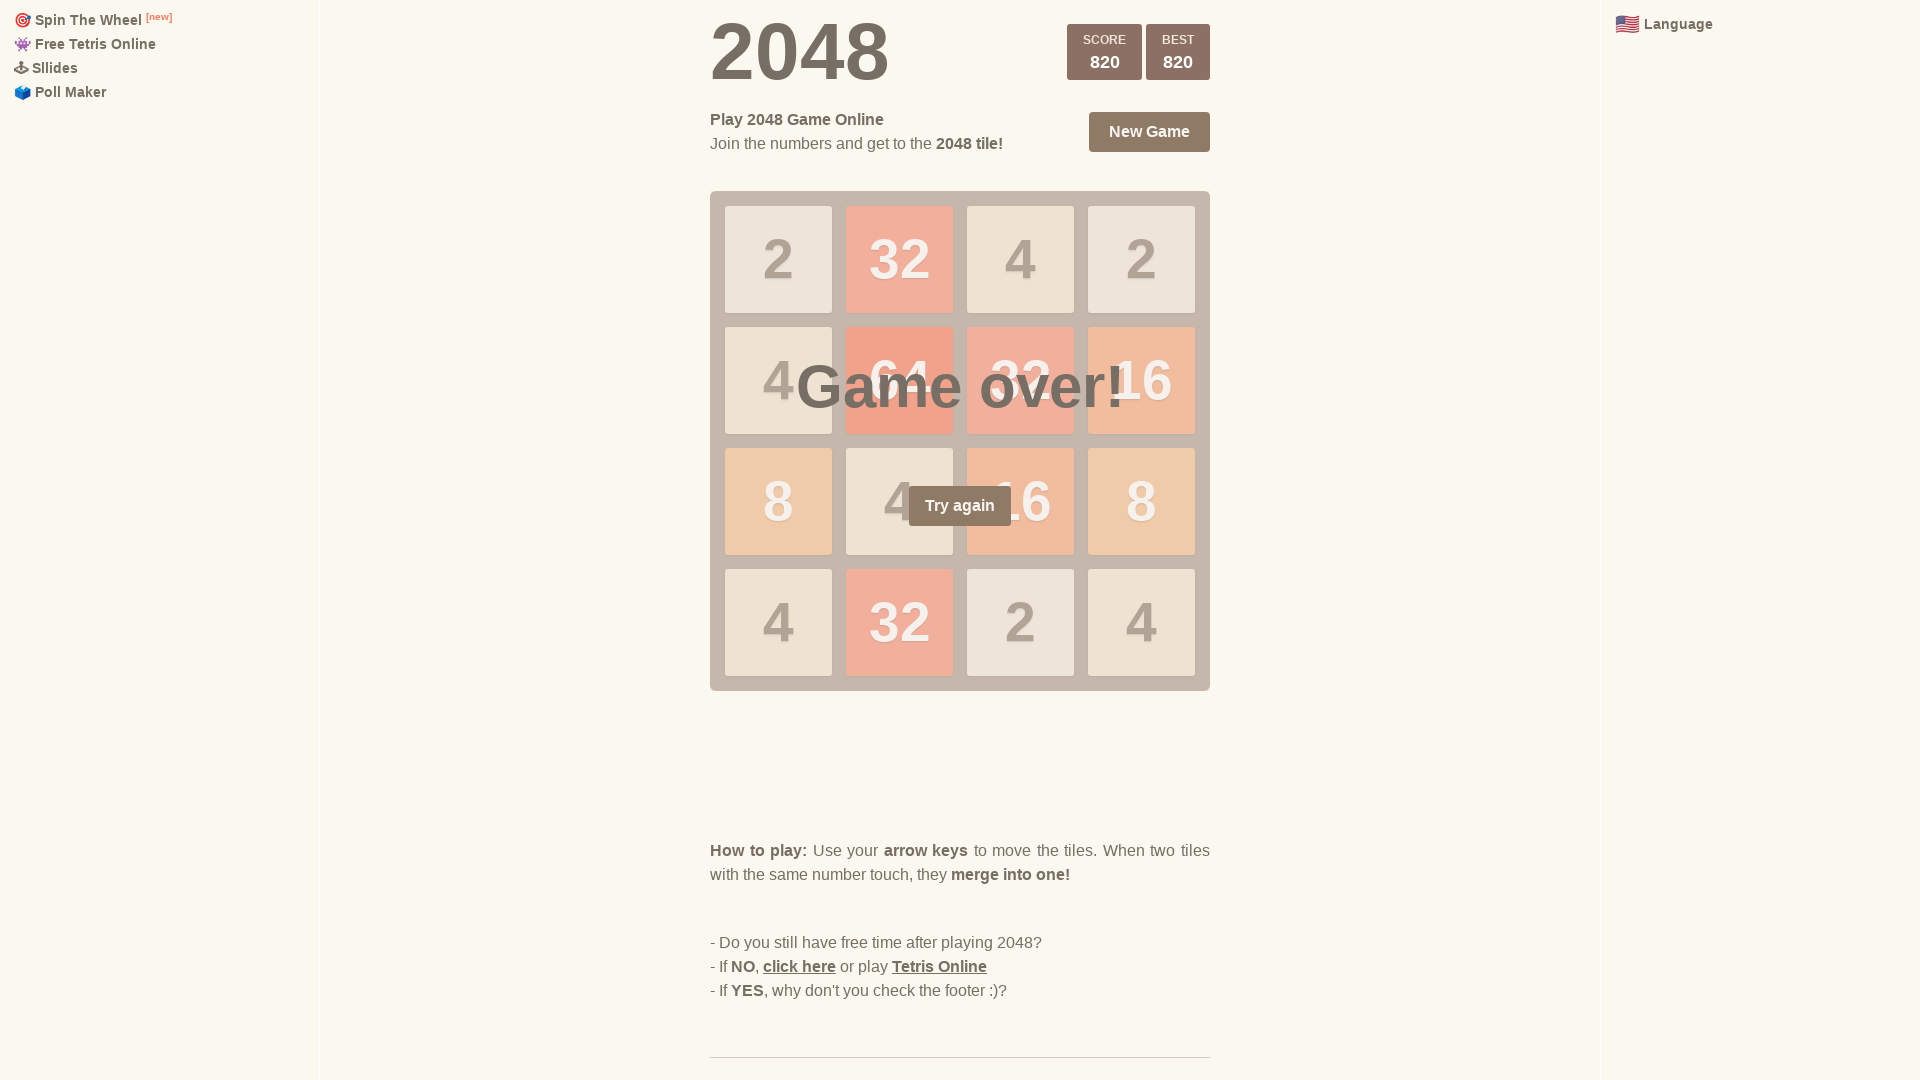

Pressed ArrowRight (iteration 74/100)
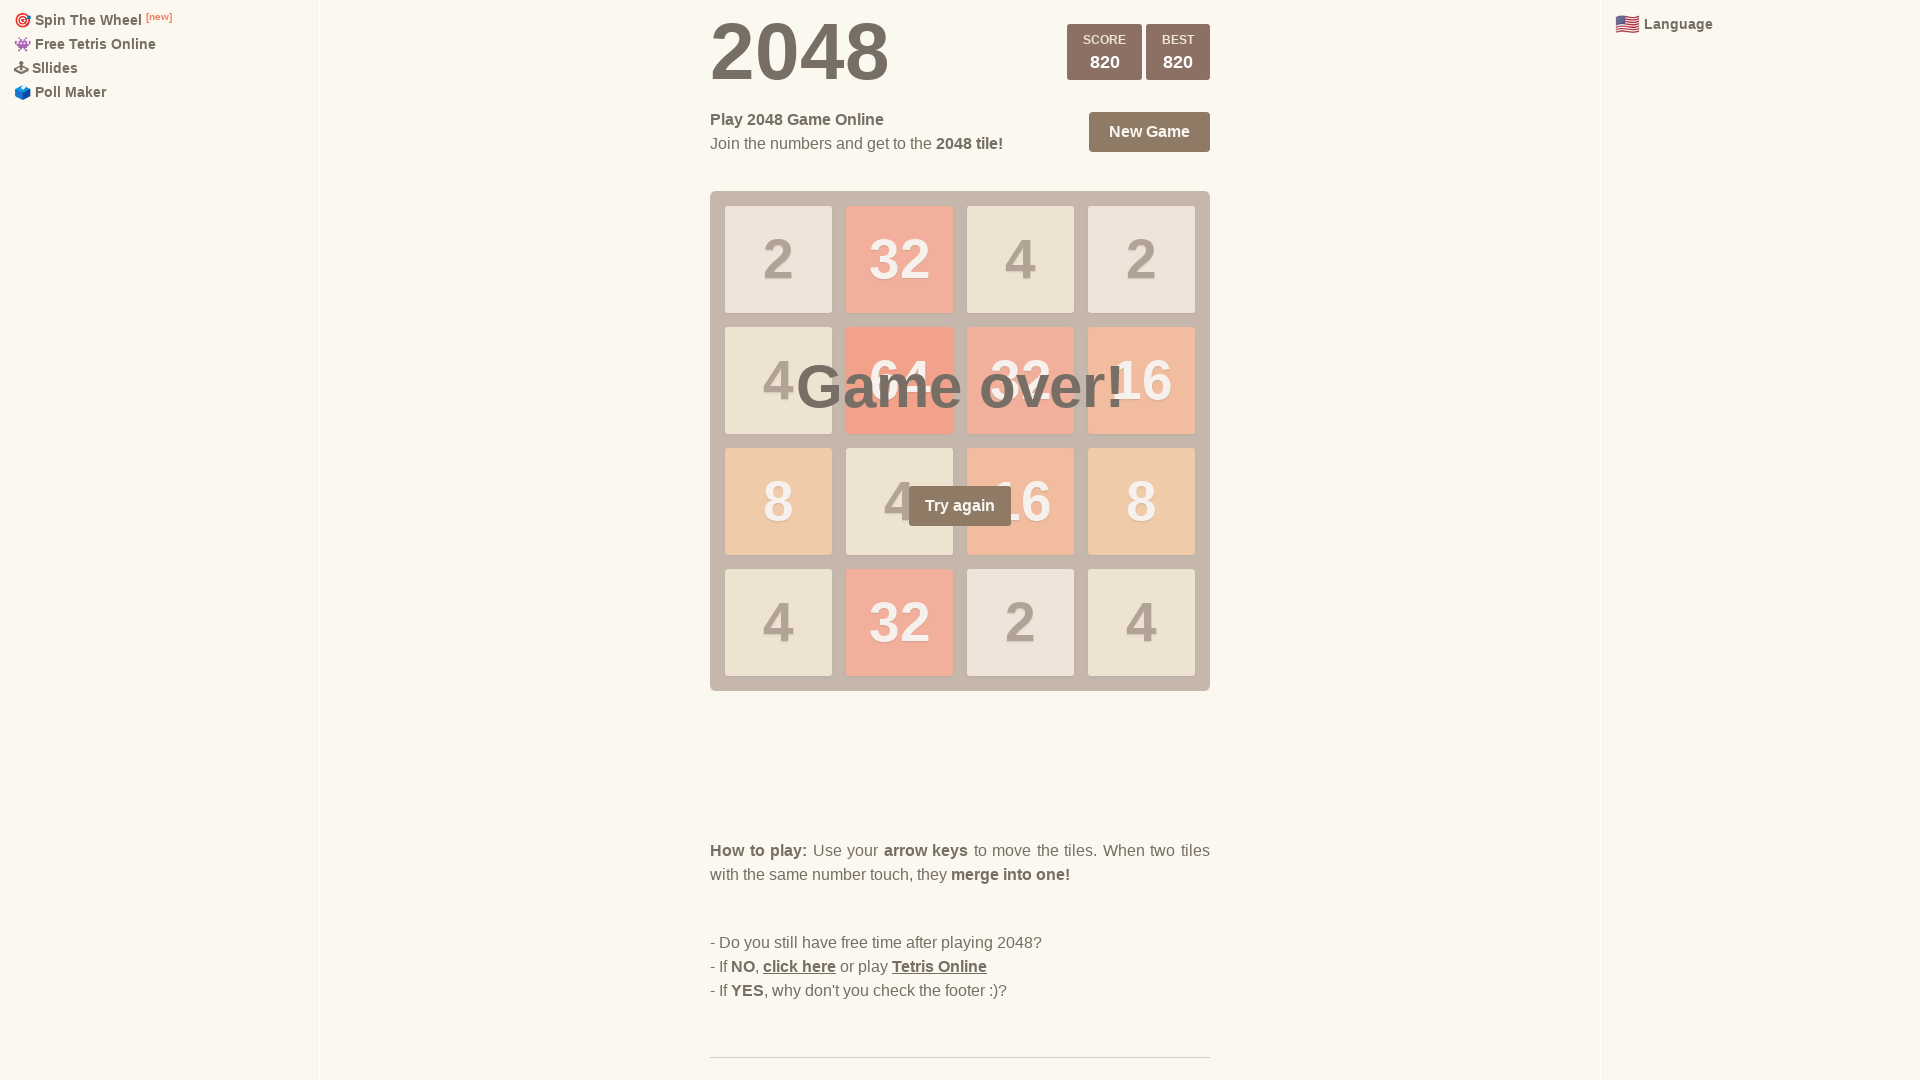

Pressed ArrowLeft (iteration 74/100)
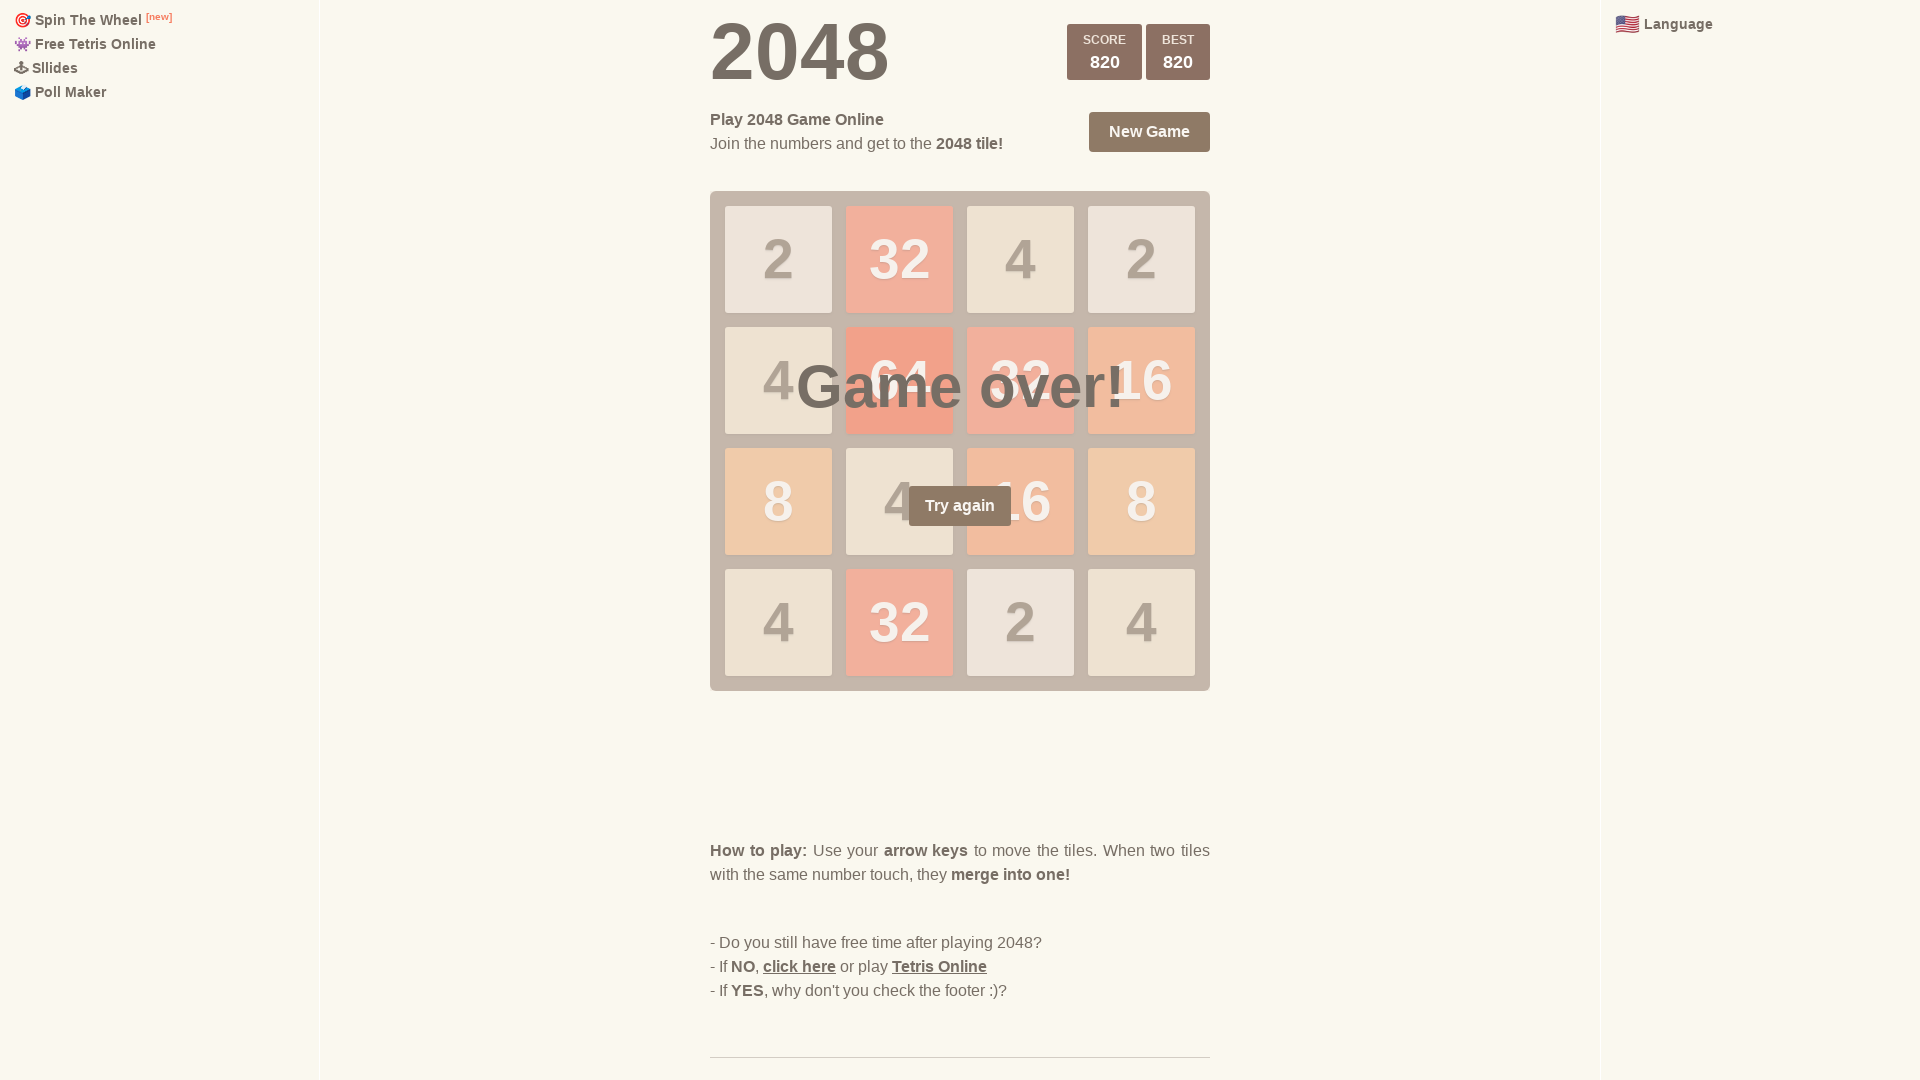

Pressed ArrowUp (iteration 74/100)
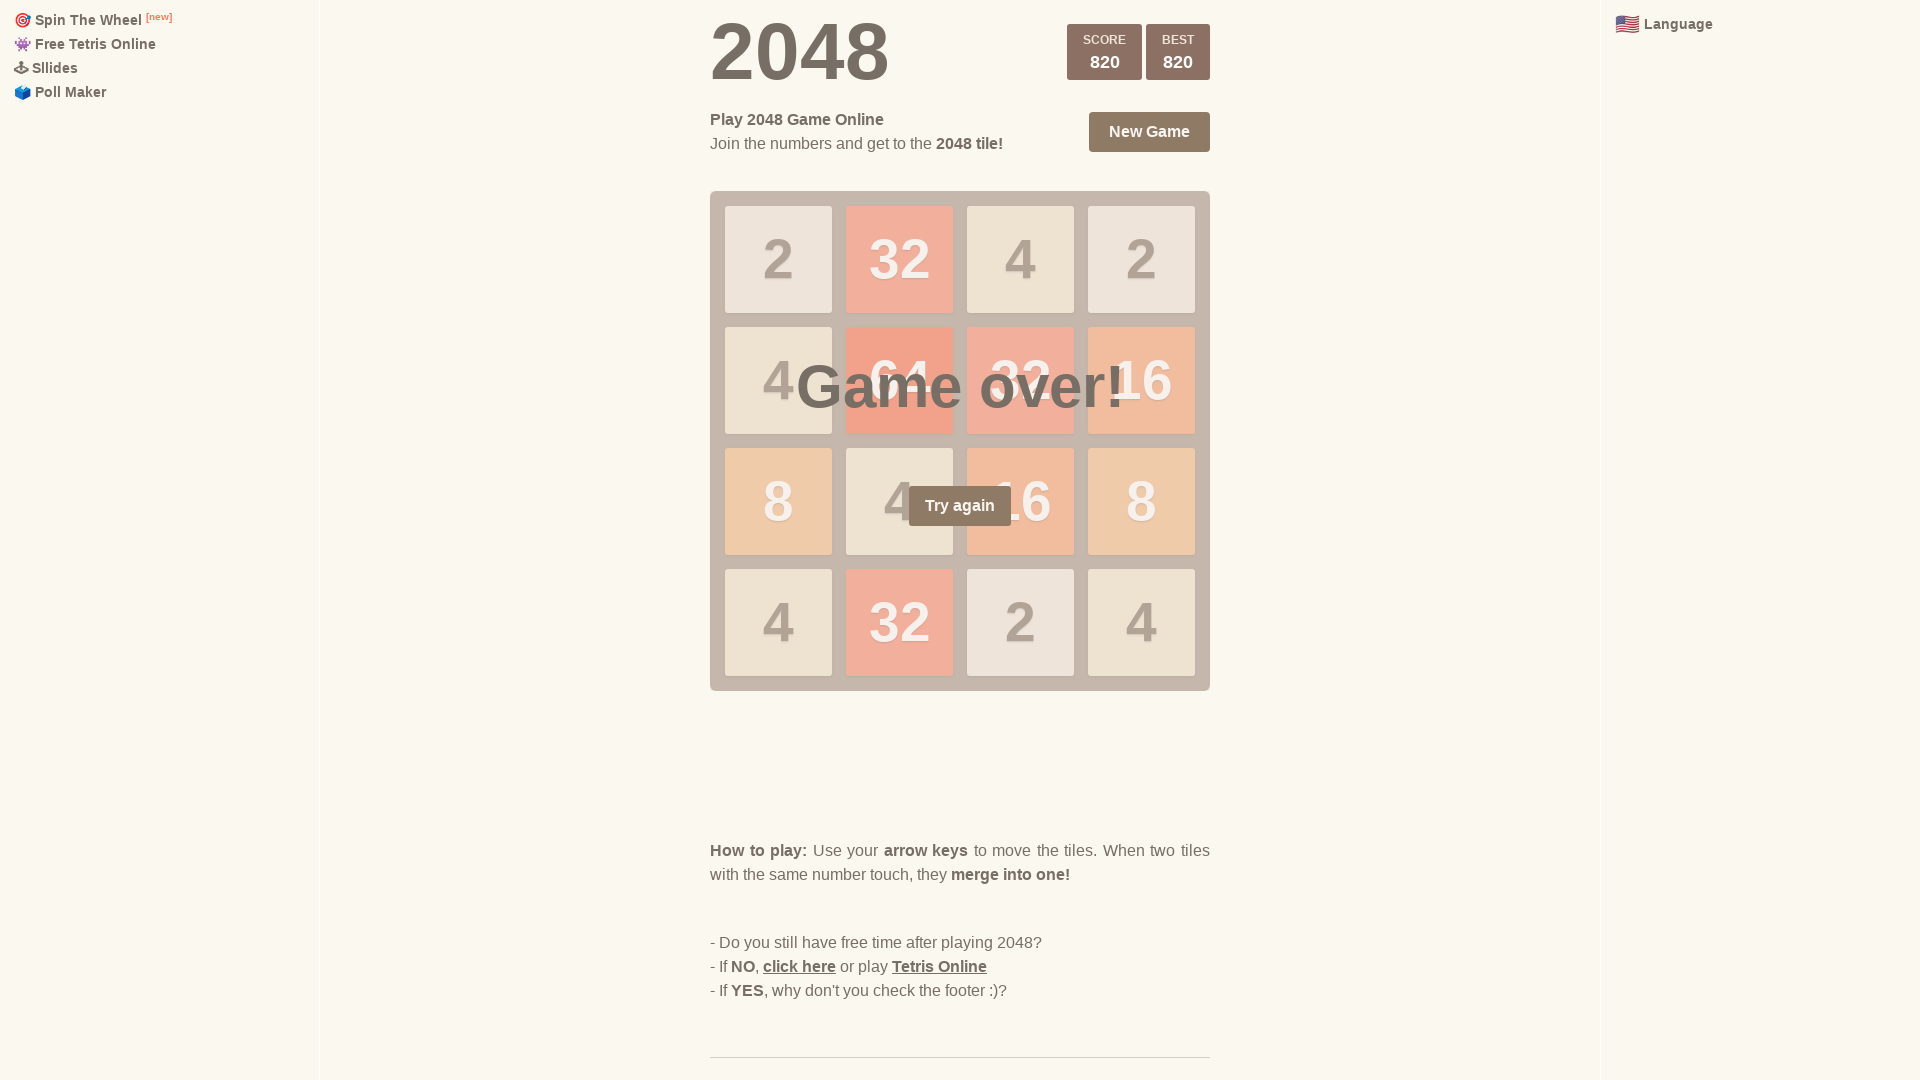

Pressed ArrowDown (iteration 75/100)
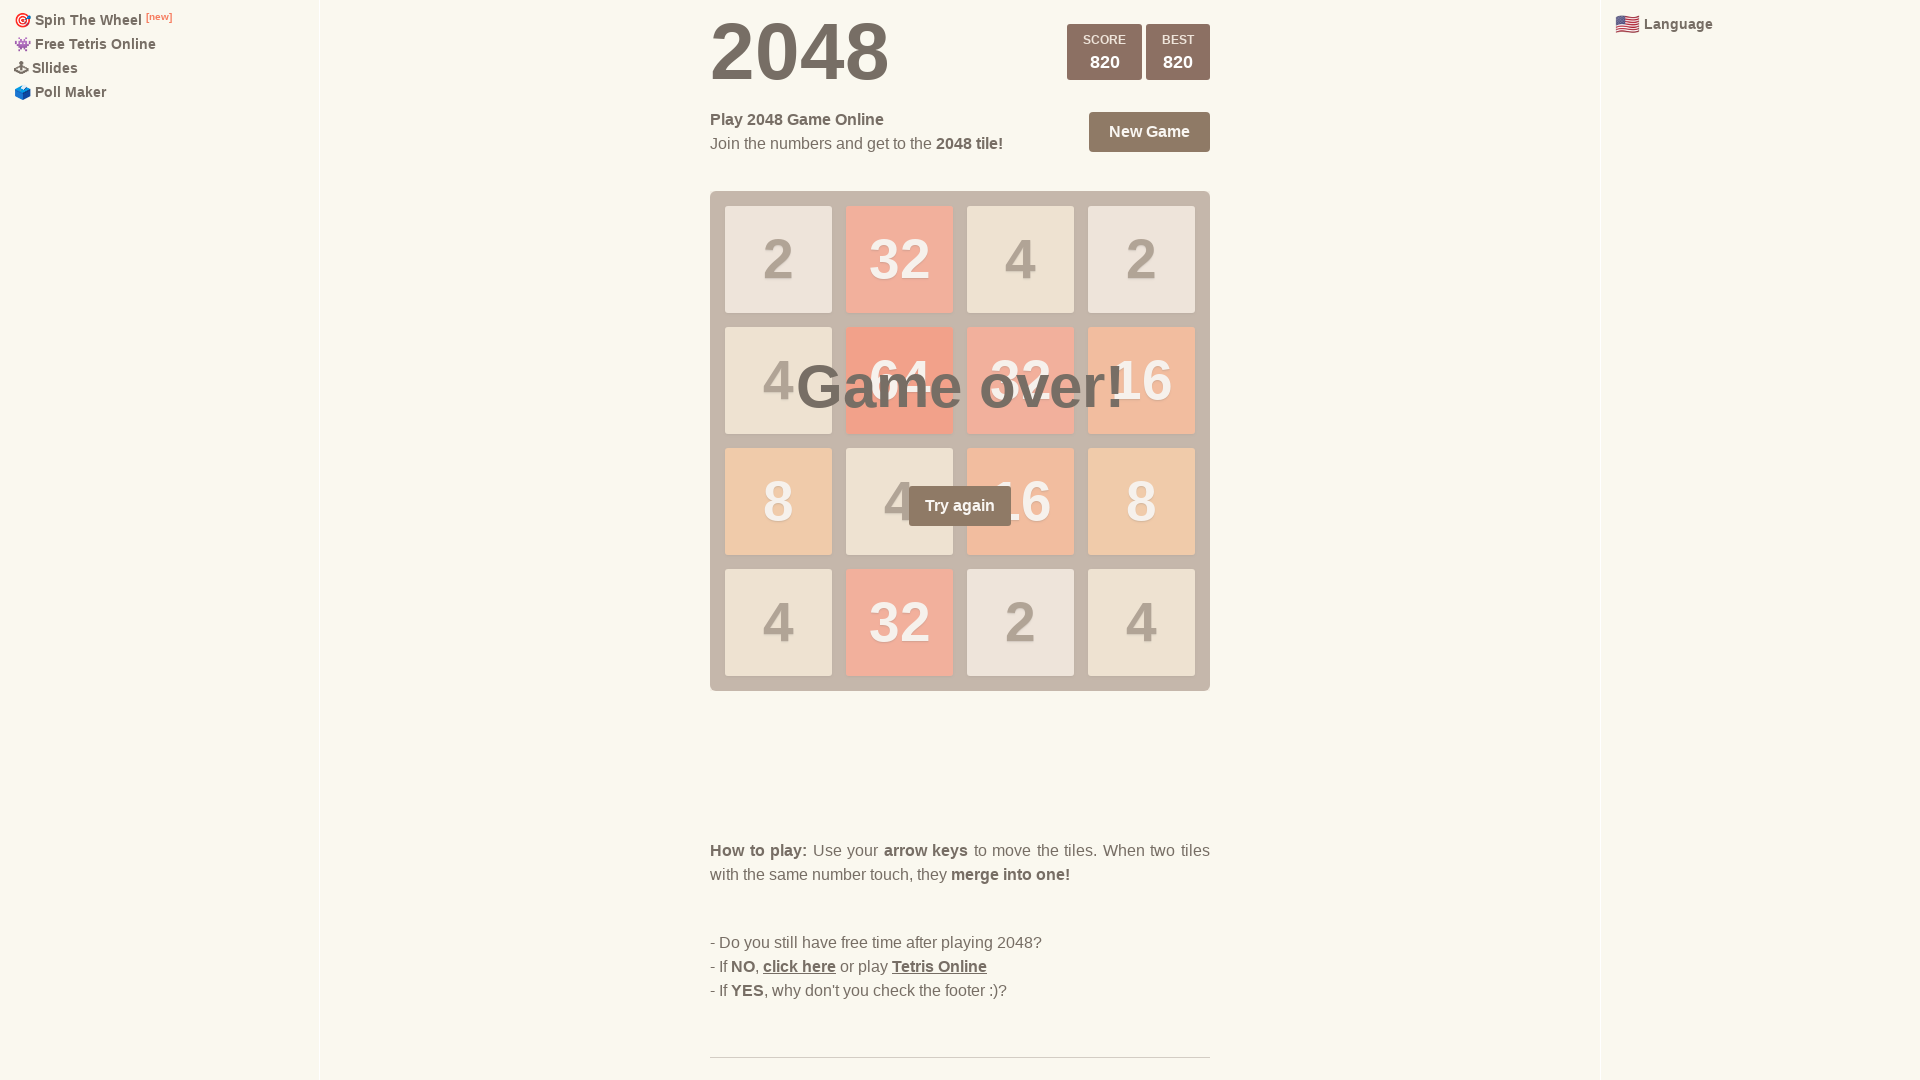

Pressed ArrowRight (iteration 75/100)
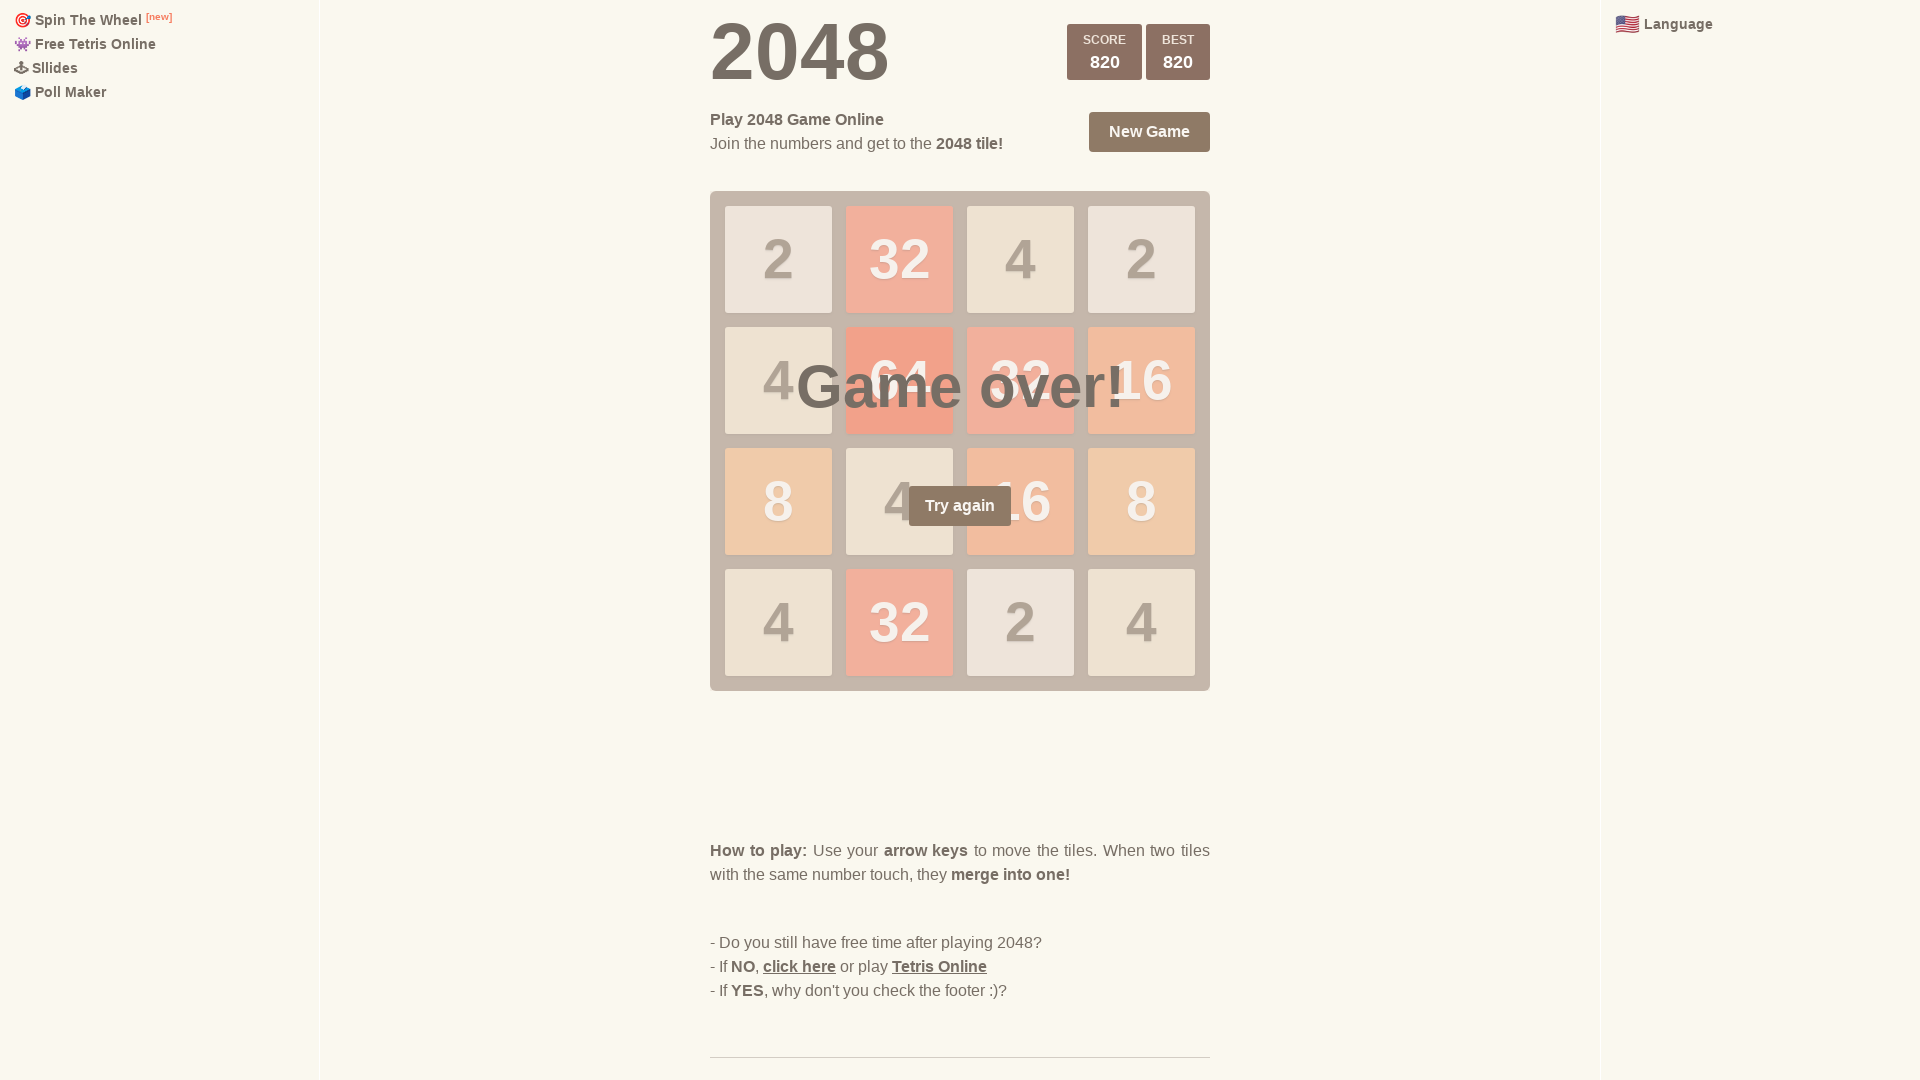

Pressed ArrowLeft (iteration 75/100)
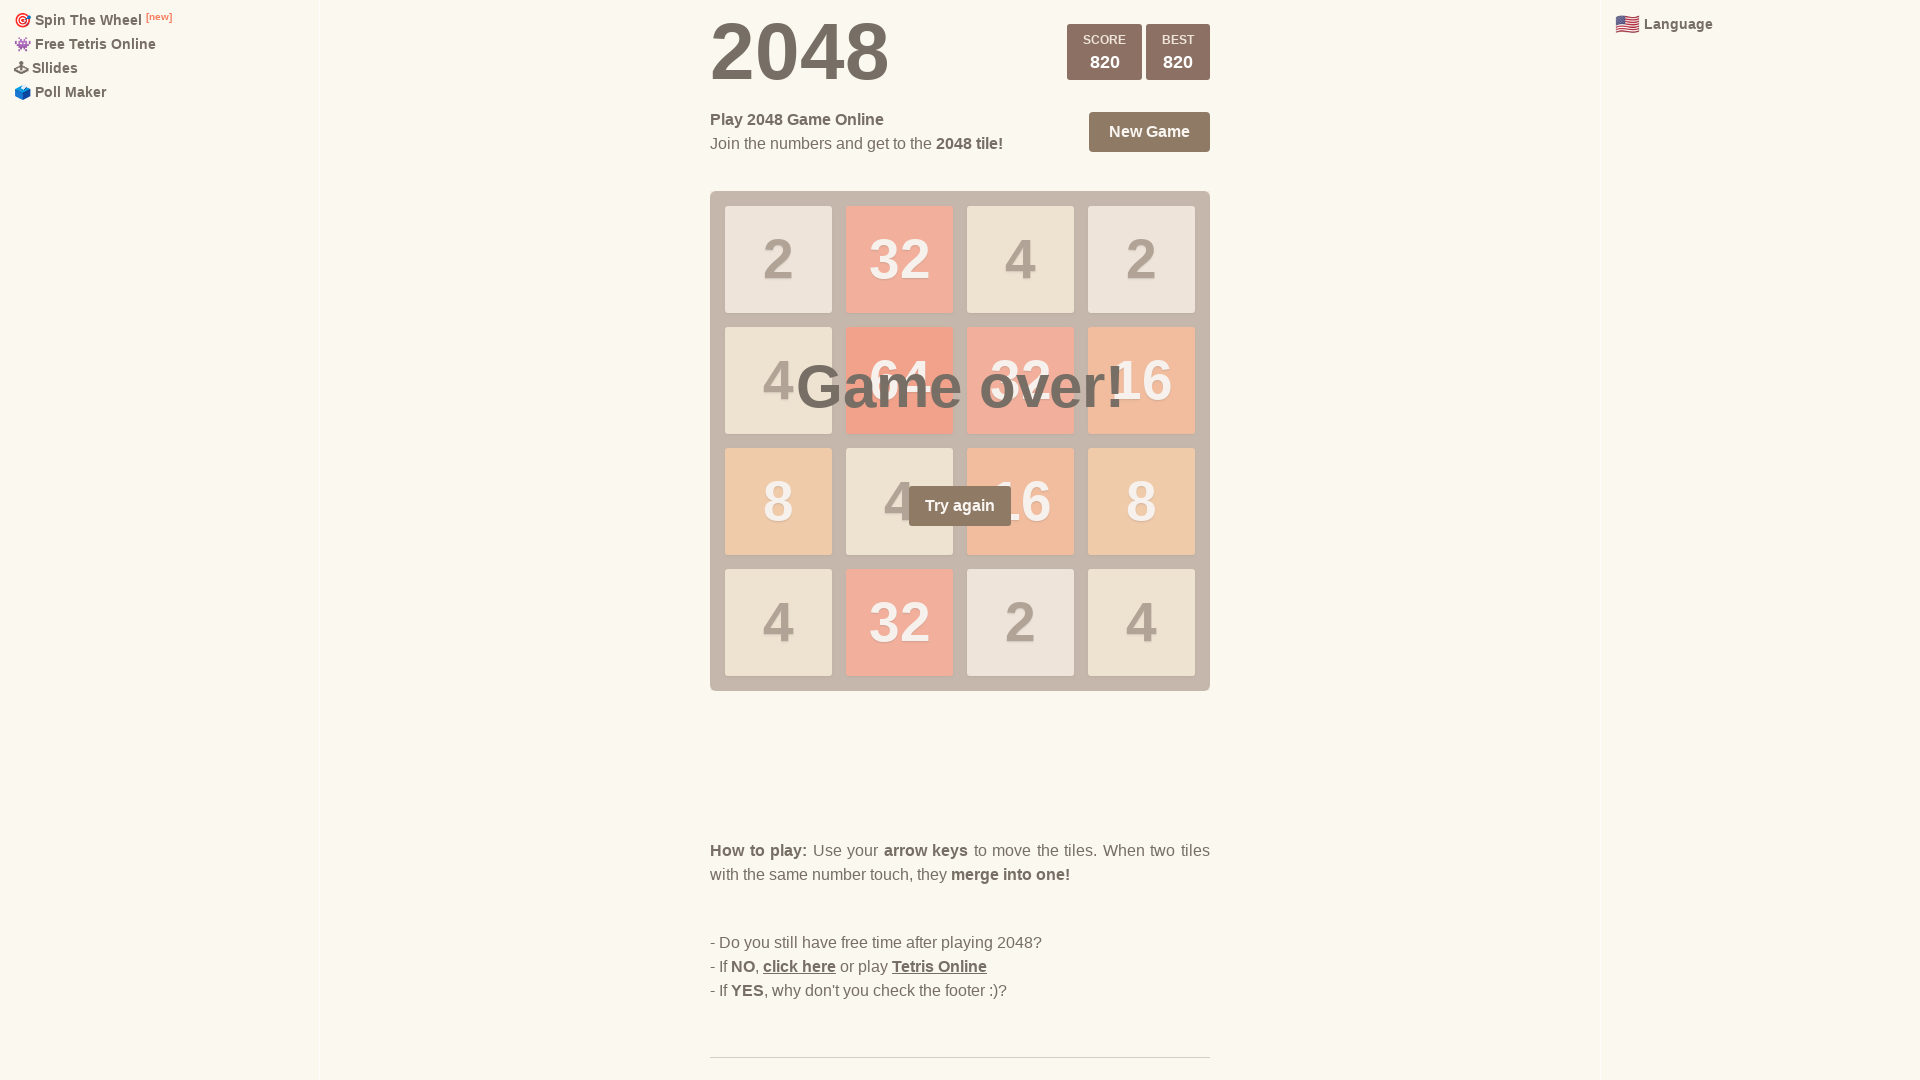

Pressed ArrowUp (iteration 75/100)
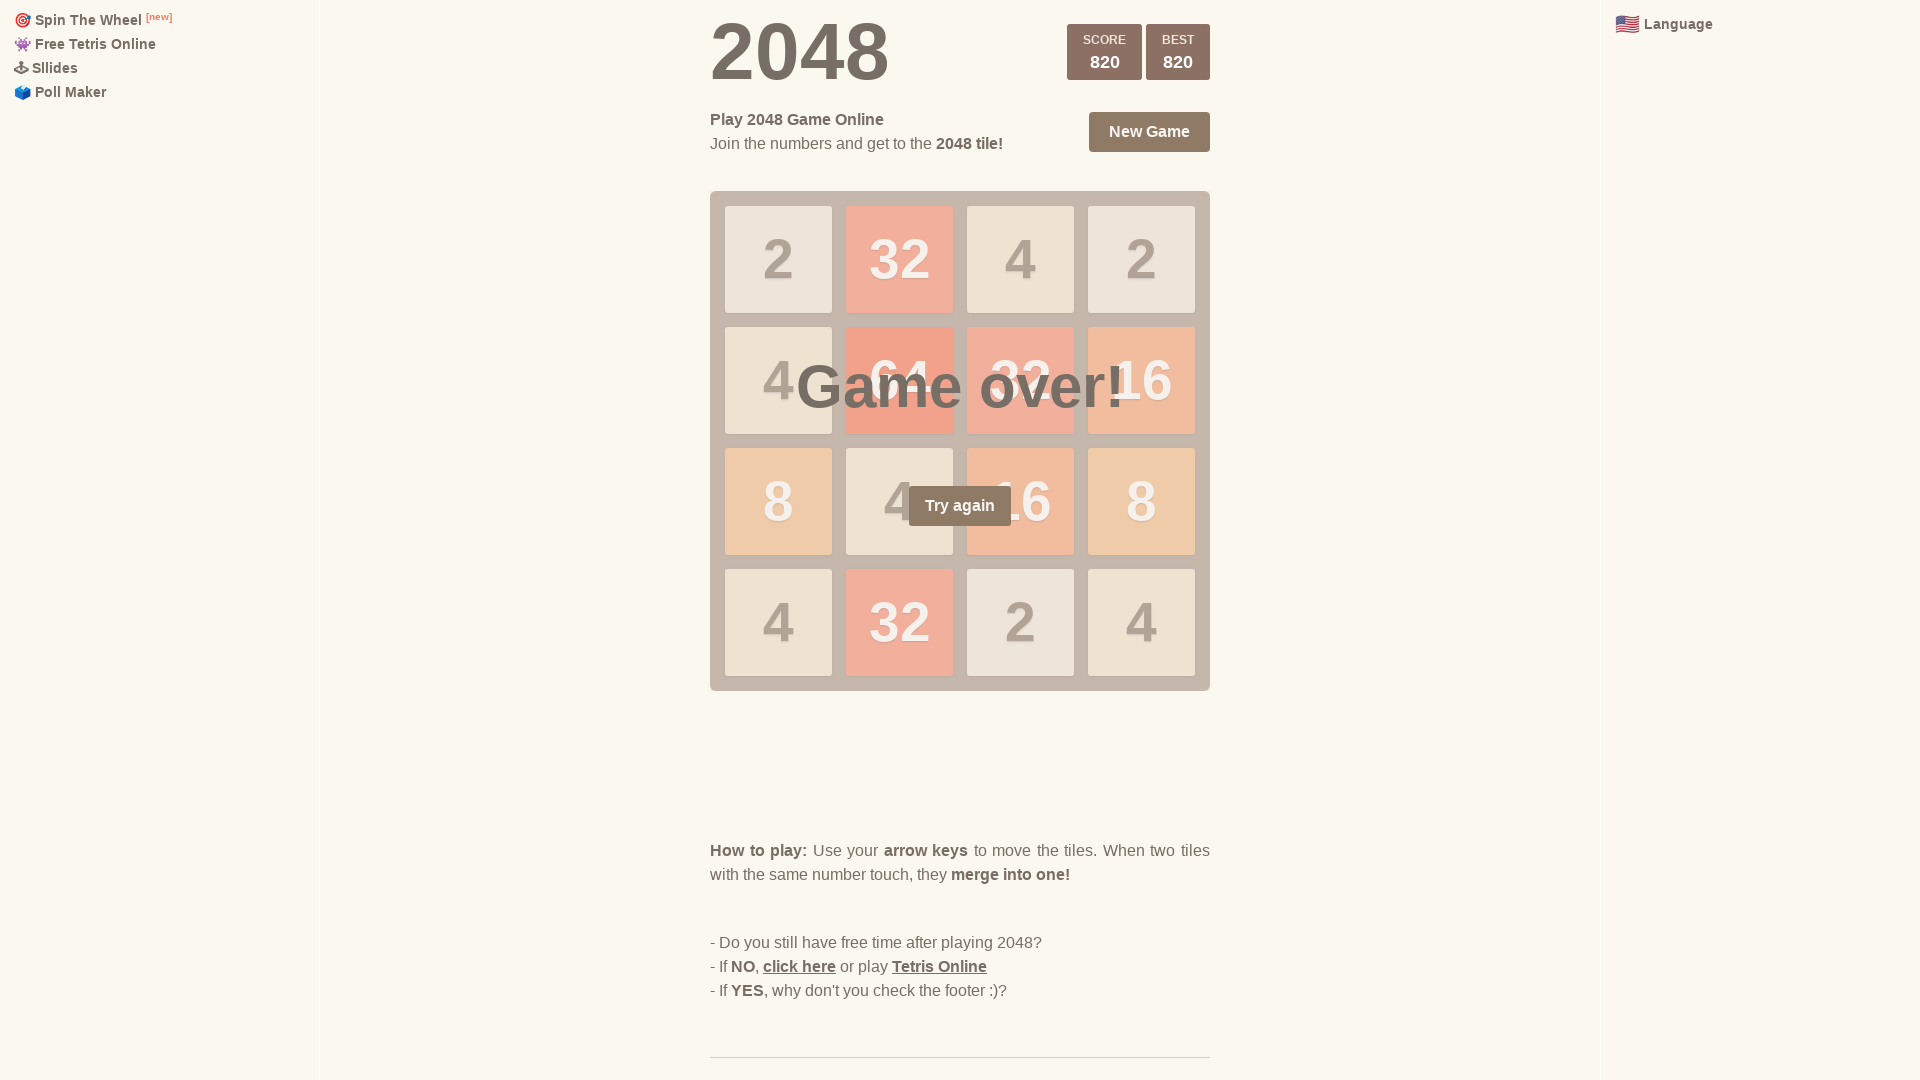

Pressed ArrowDown (iteration 76/100)
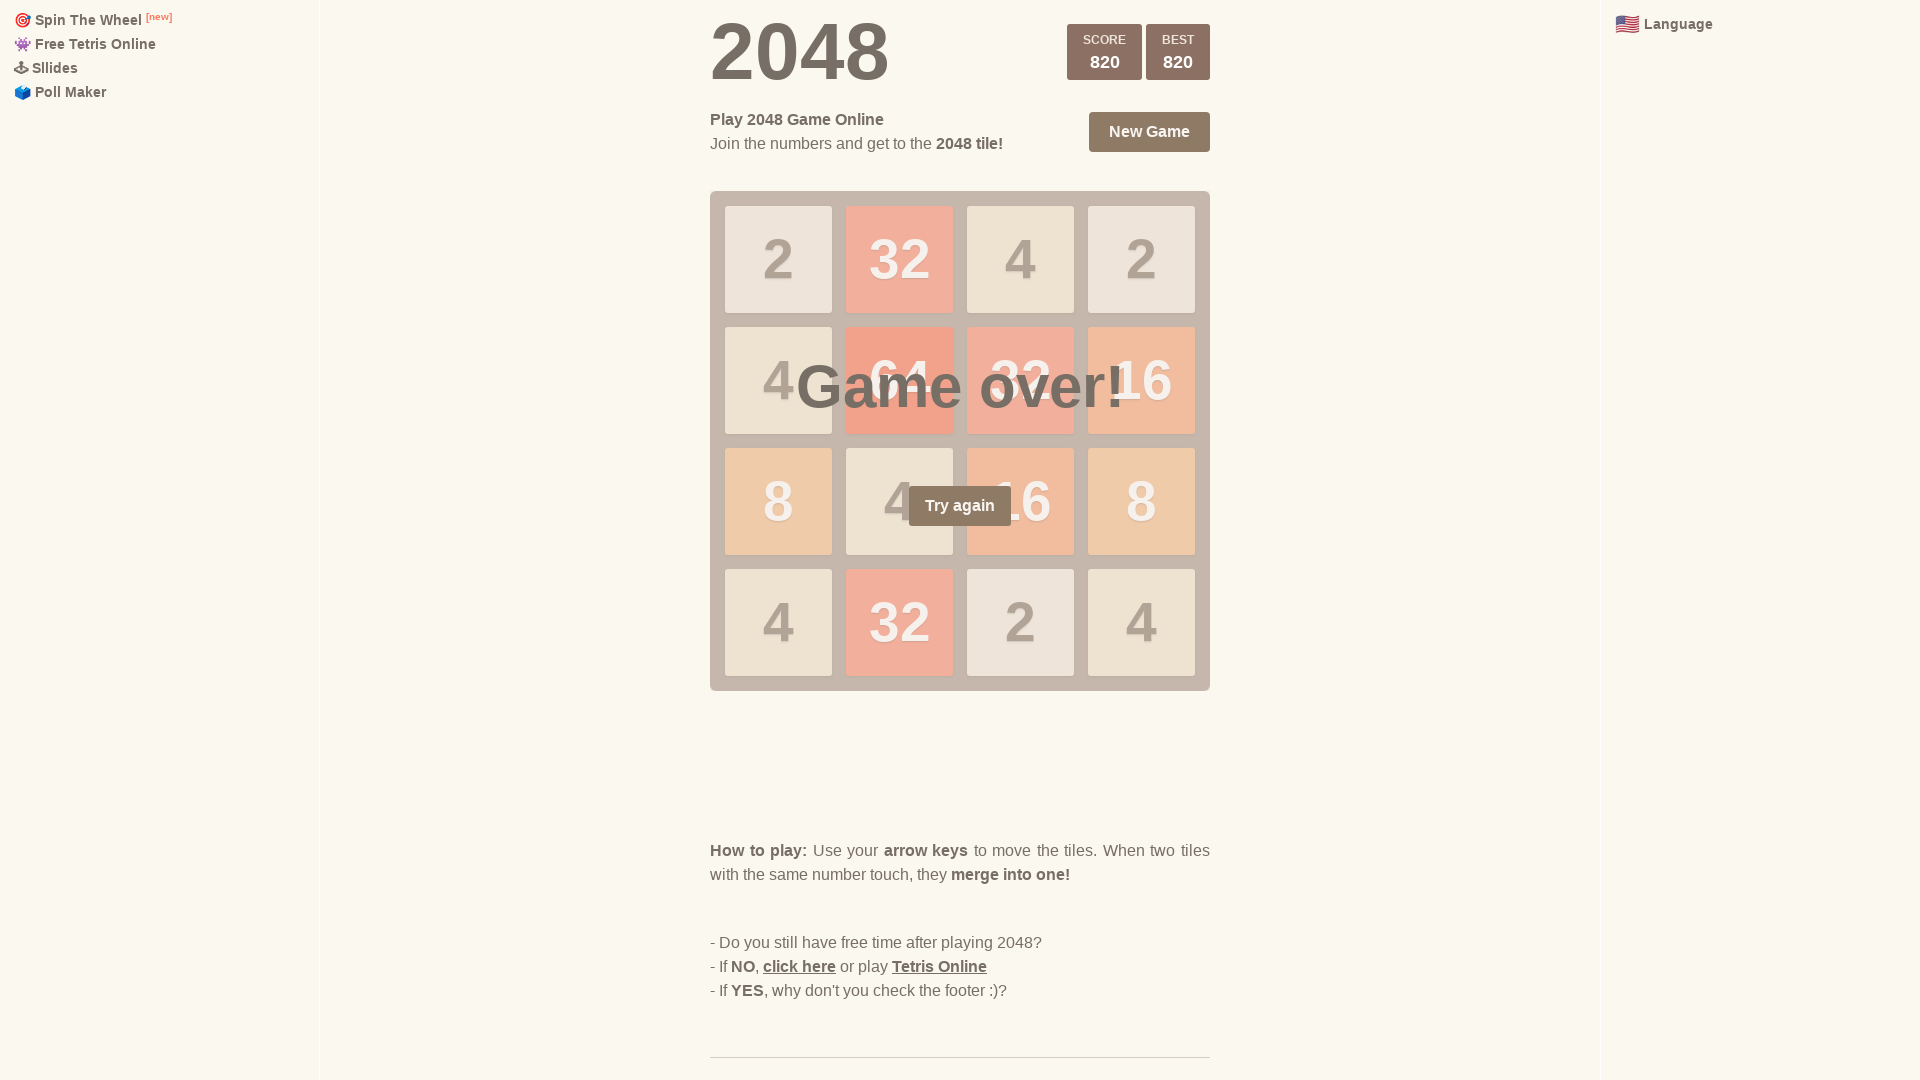

Pressed ArrowRight (iteration 76/100)
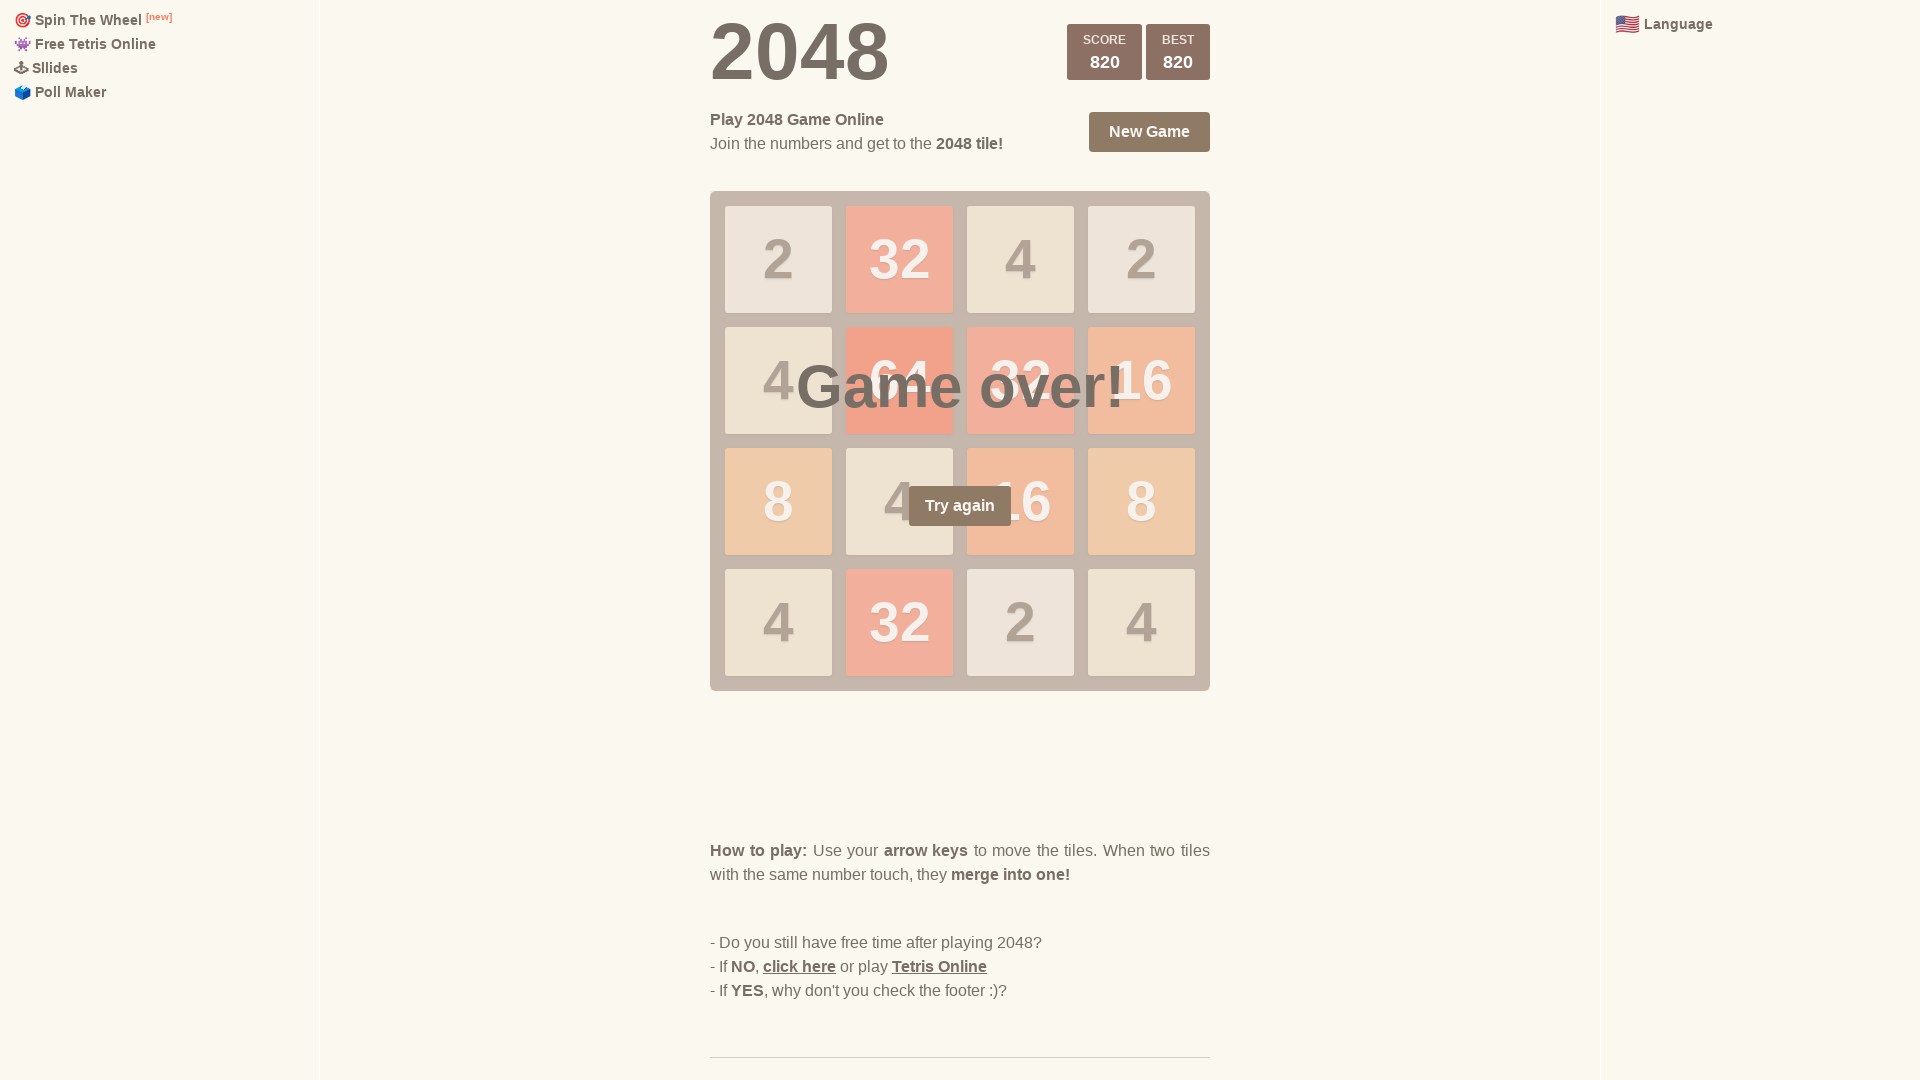

Pressed ArrowLeft (iteration 76/100)
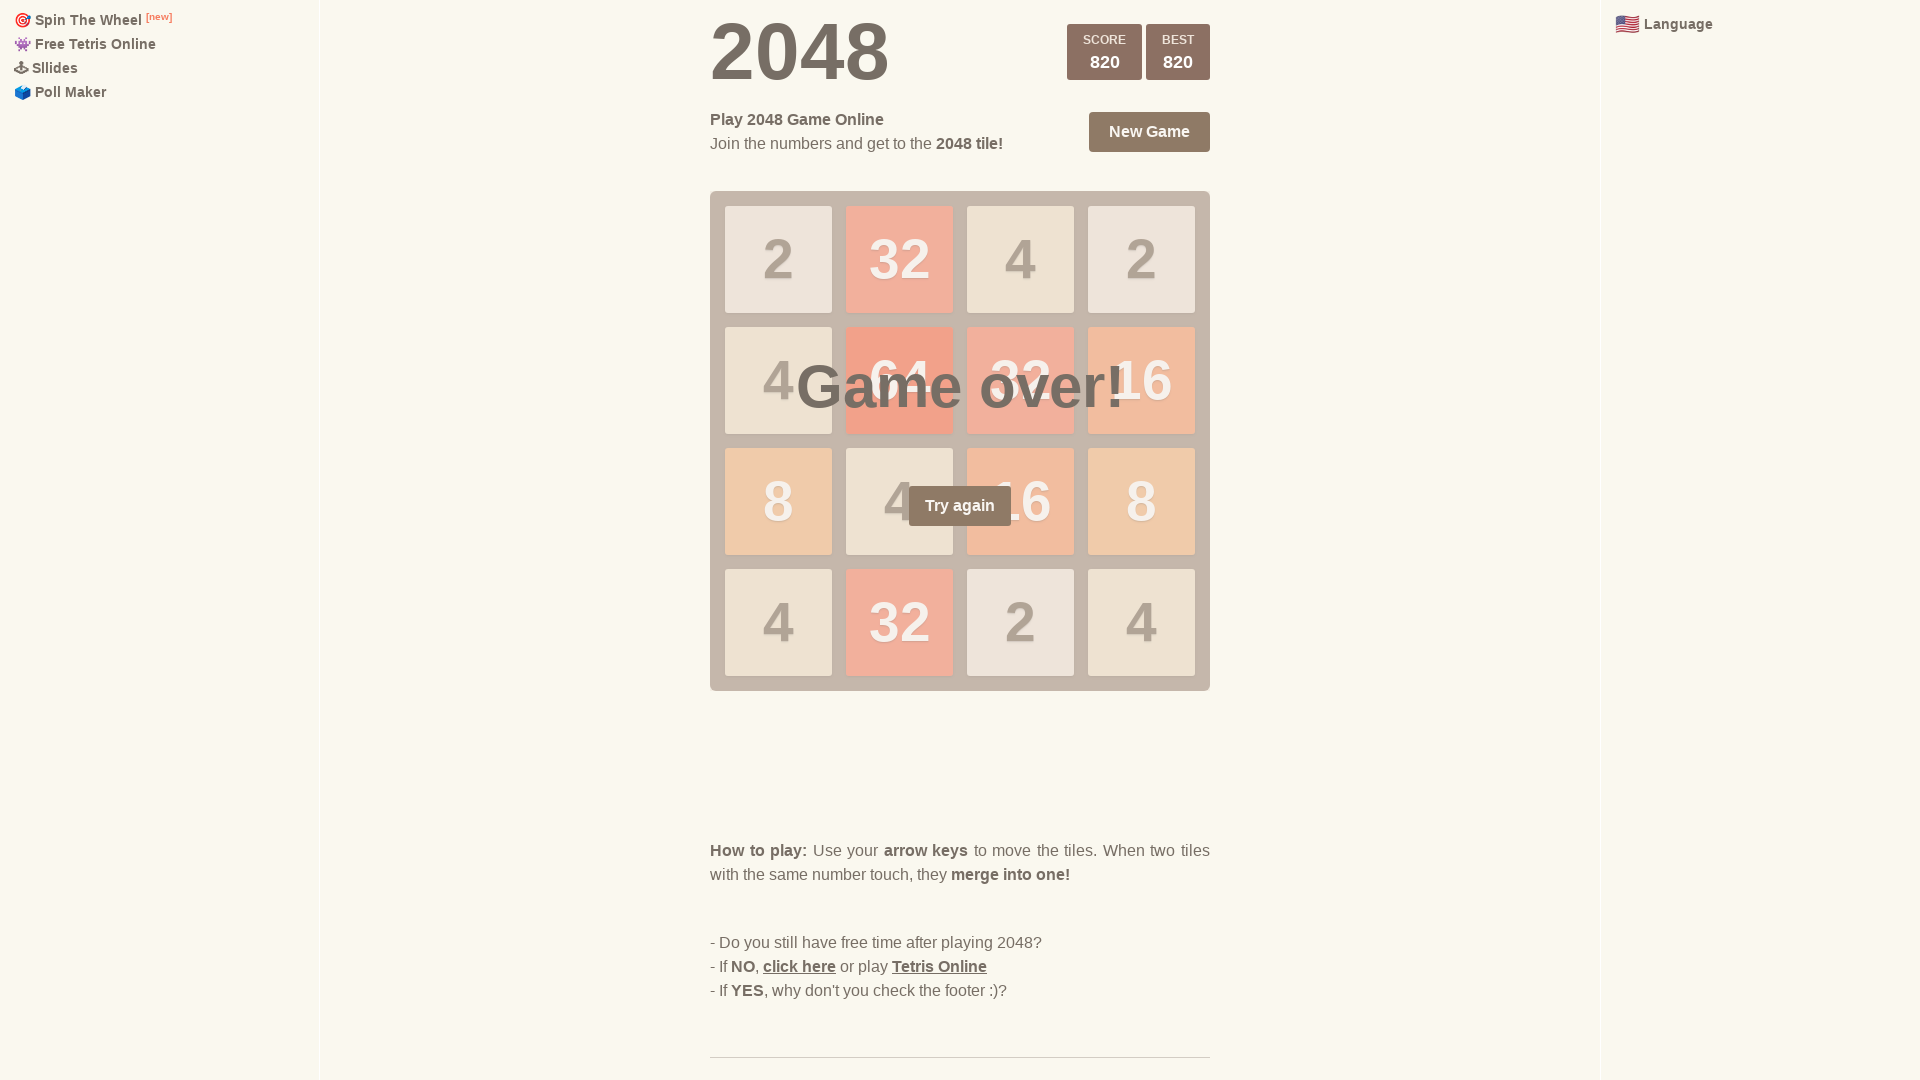

Pressed ArrowUp (iteration 76/100)
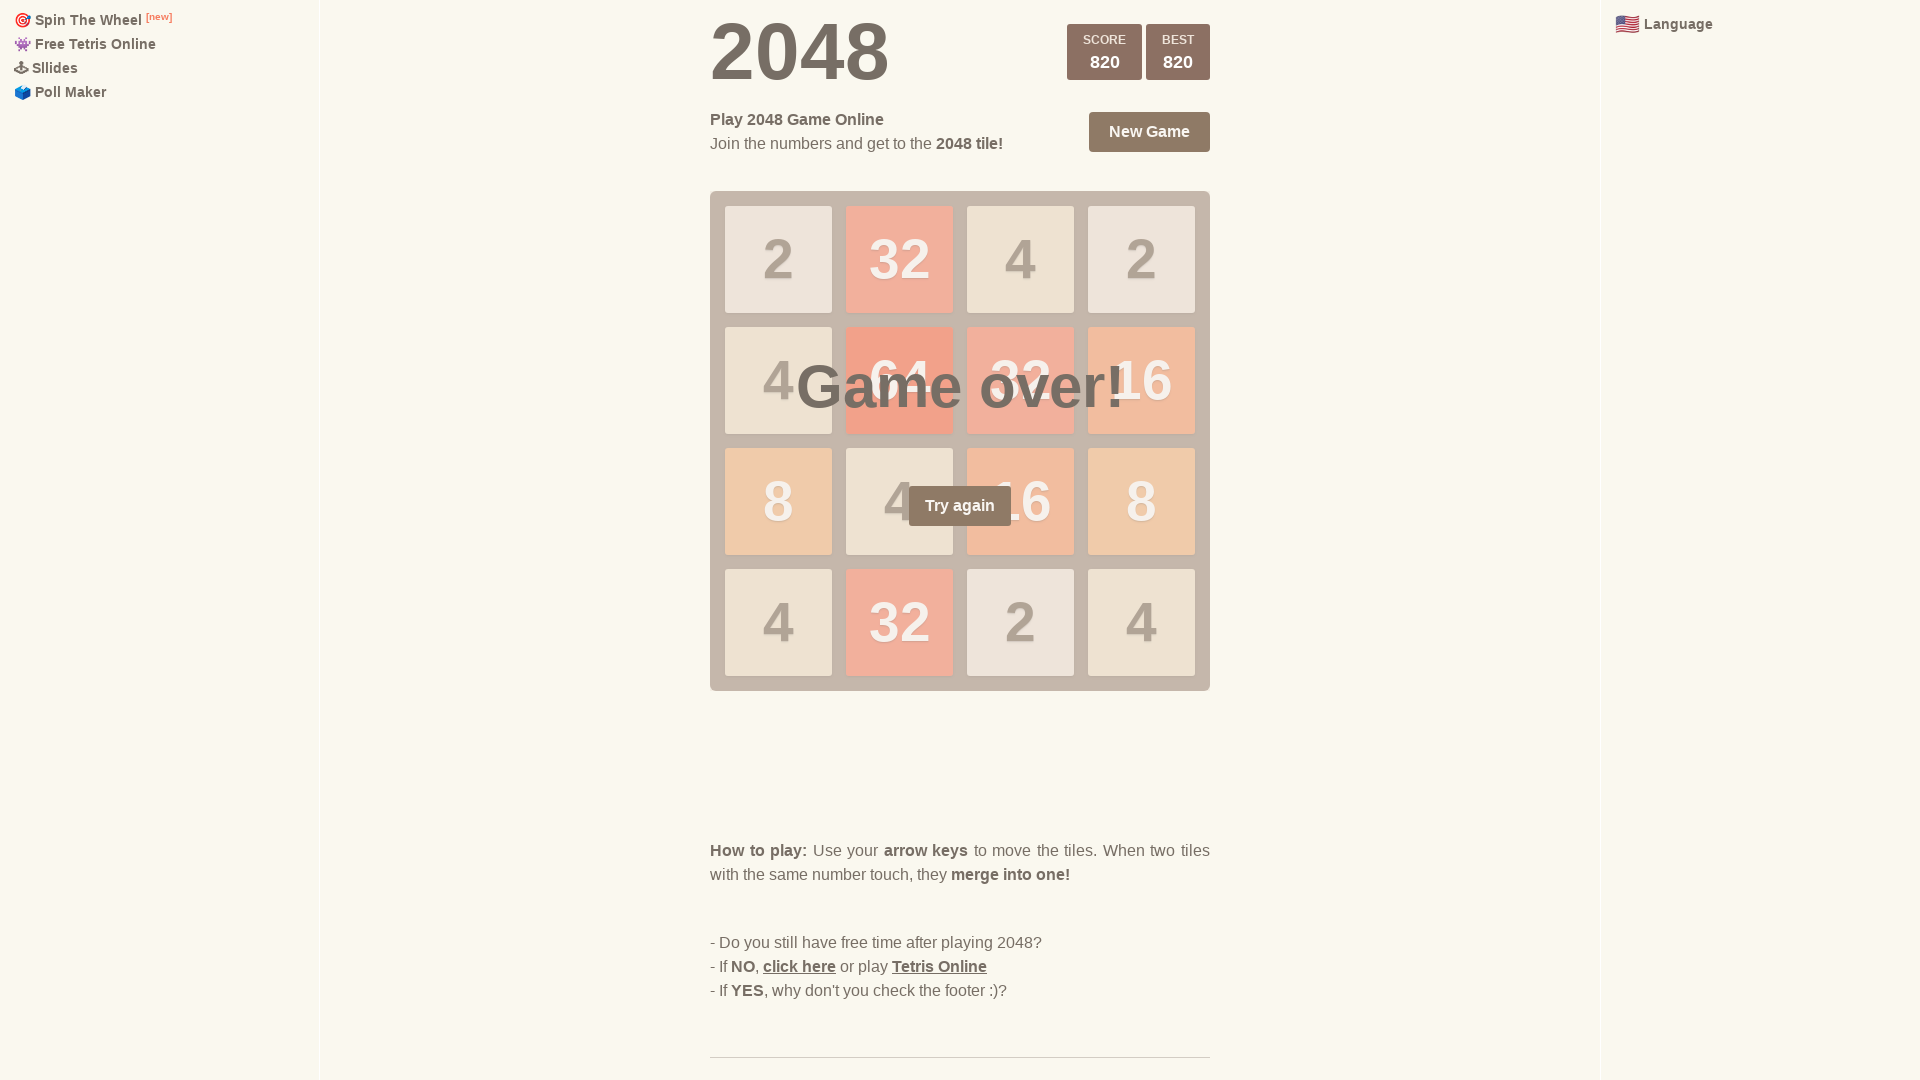

Pressed ArrowDown (iteration 77/100)
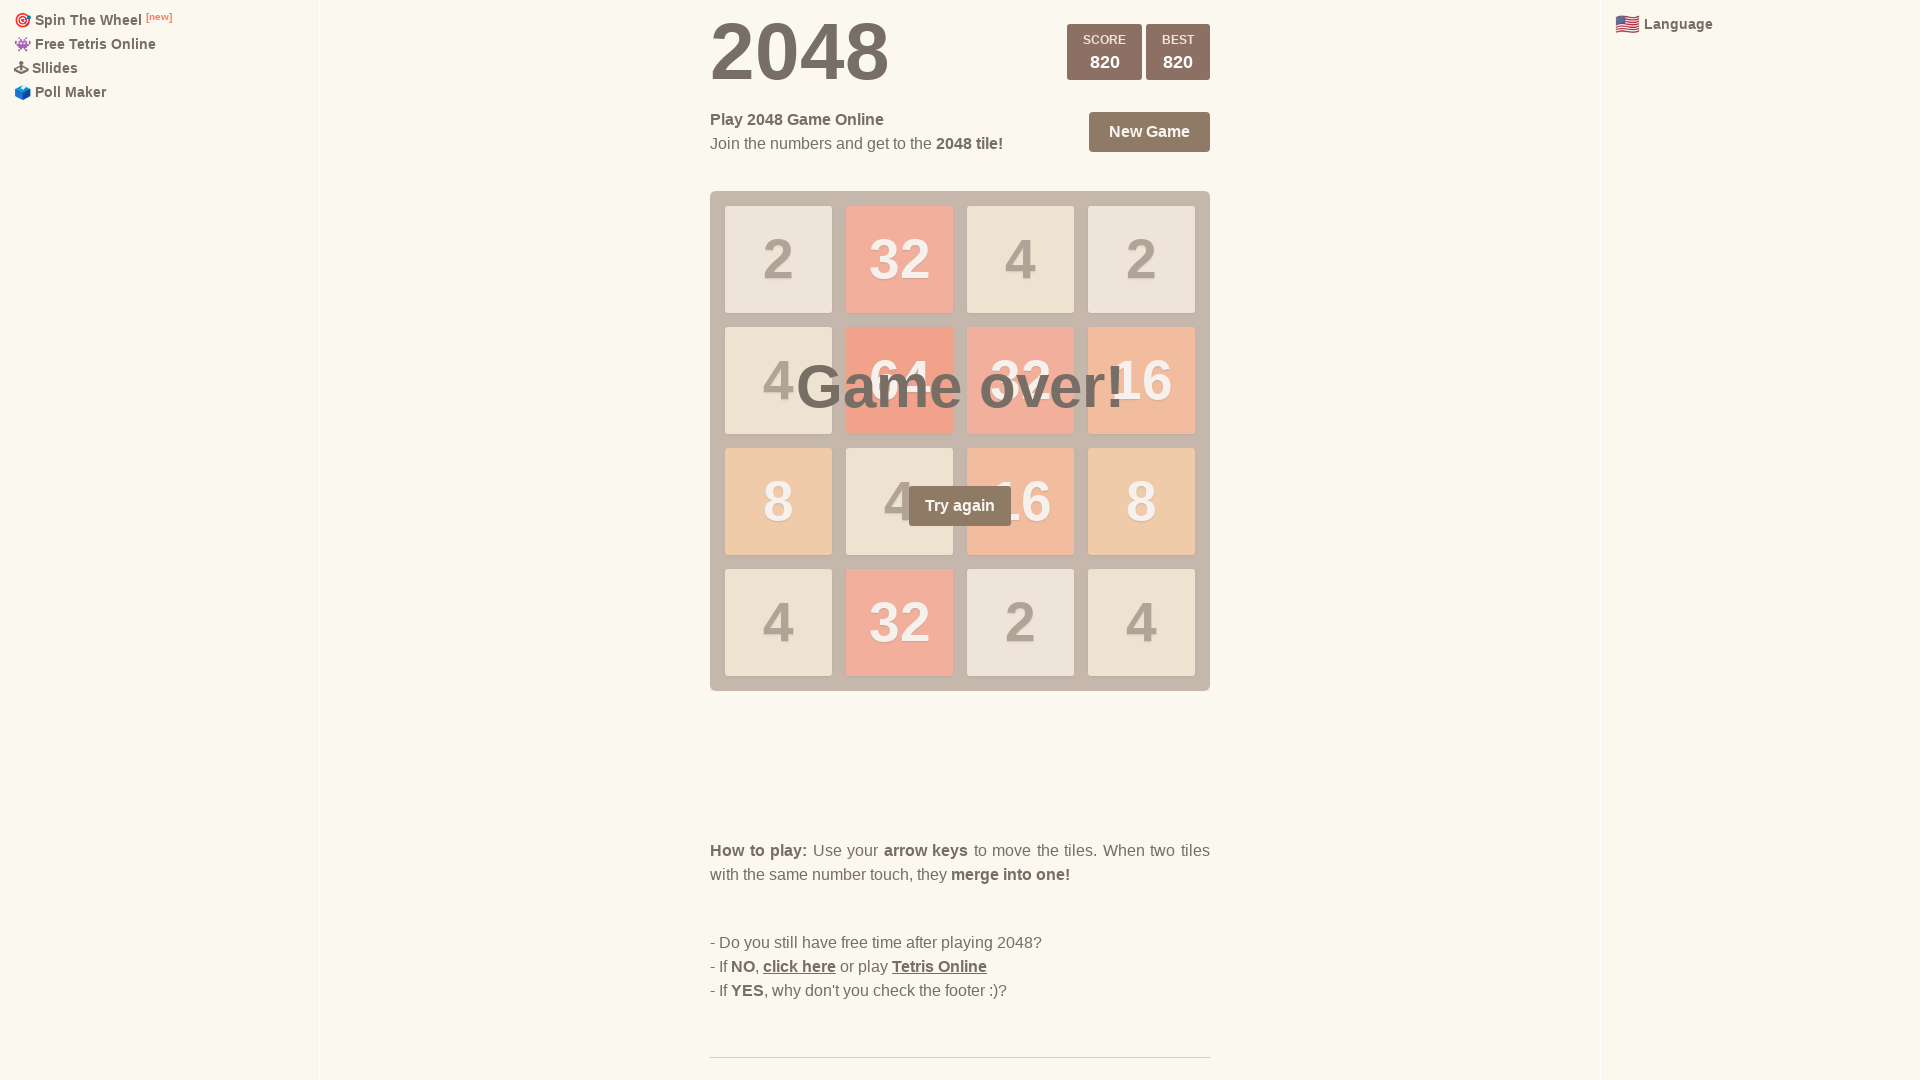

Pressed ArrowRight (iteration 77/100)
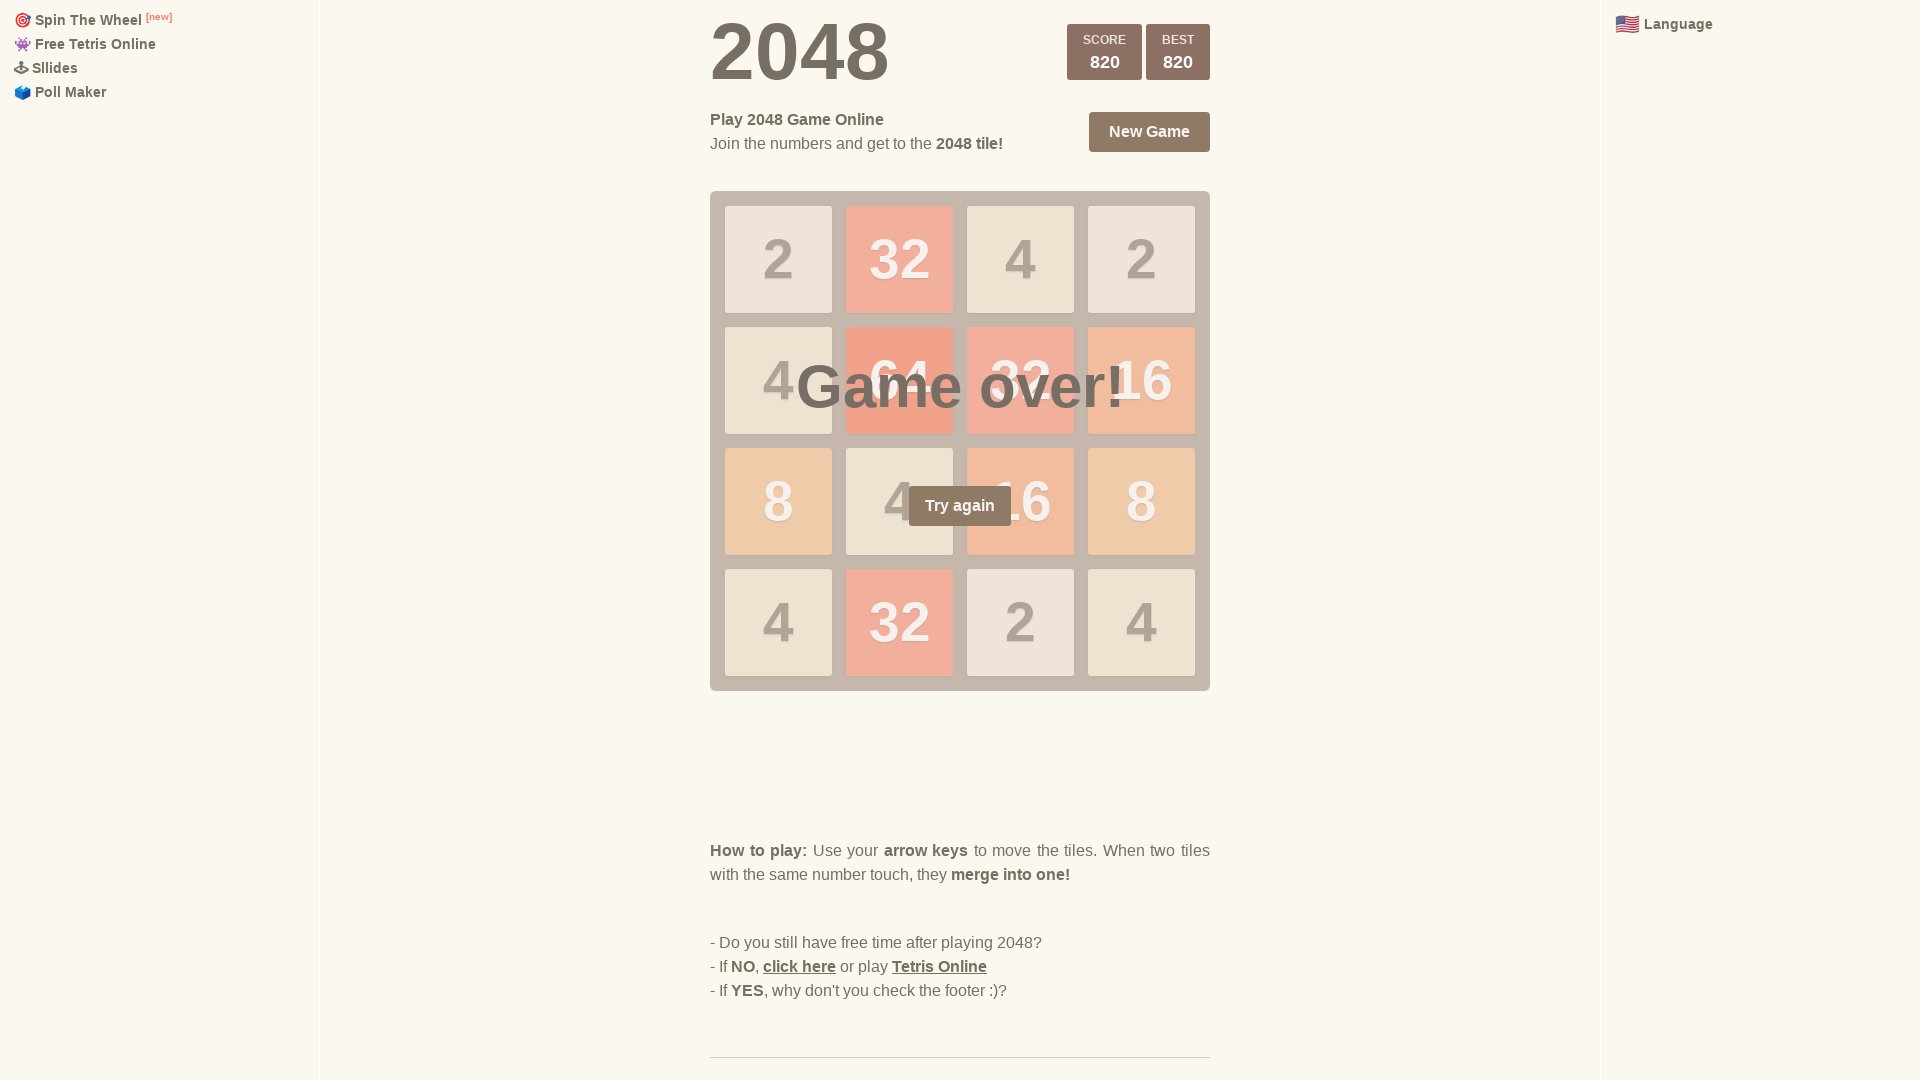

Pressed ArrowLeft (iteration 77/100)
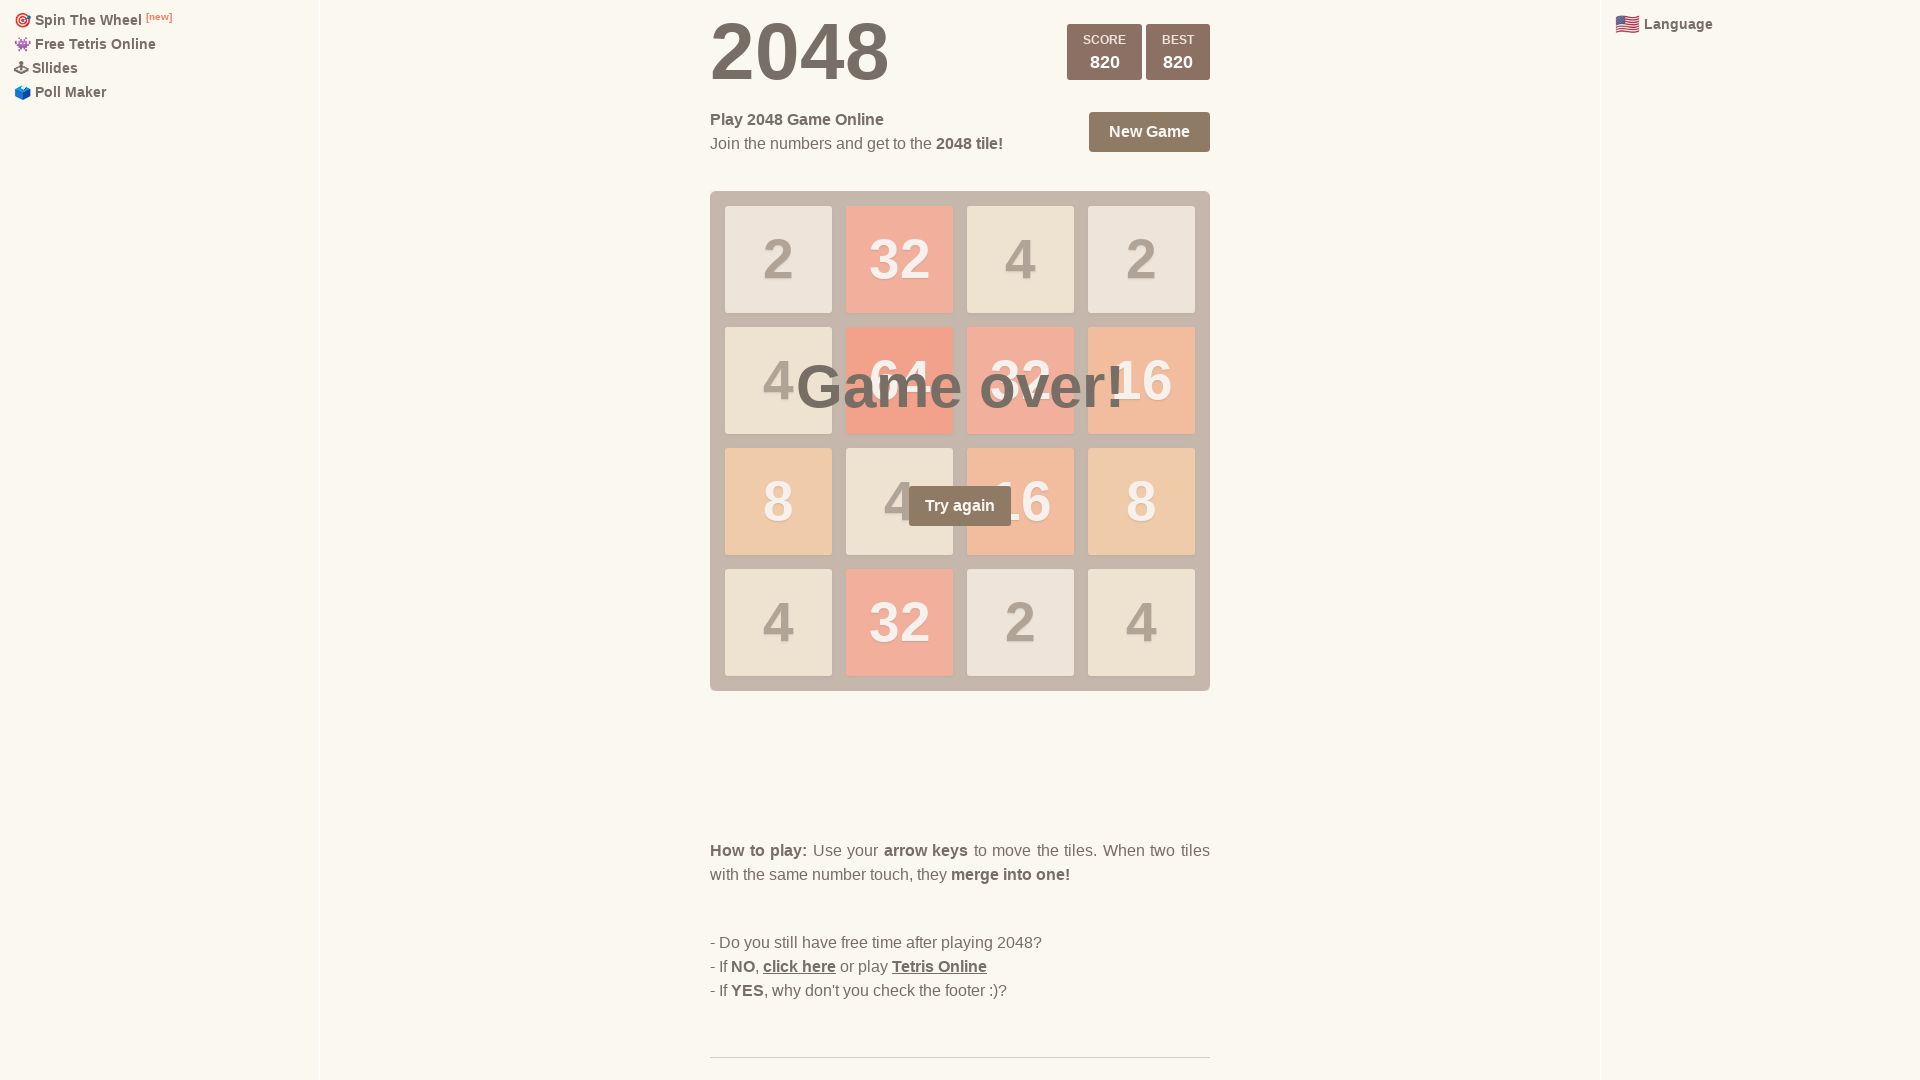

Pressed ArrowUp (iteration 77/100)
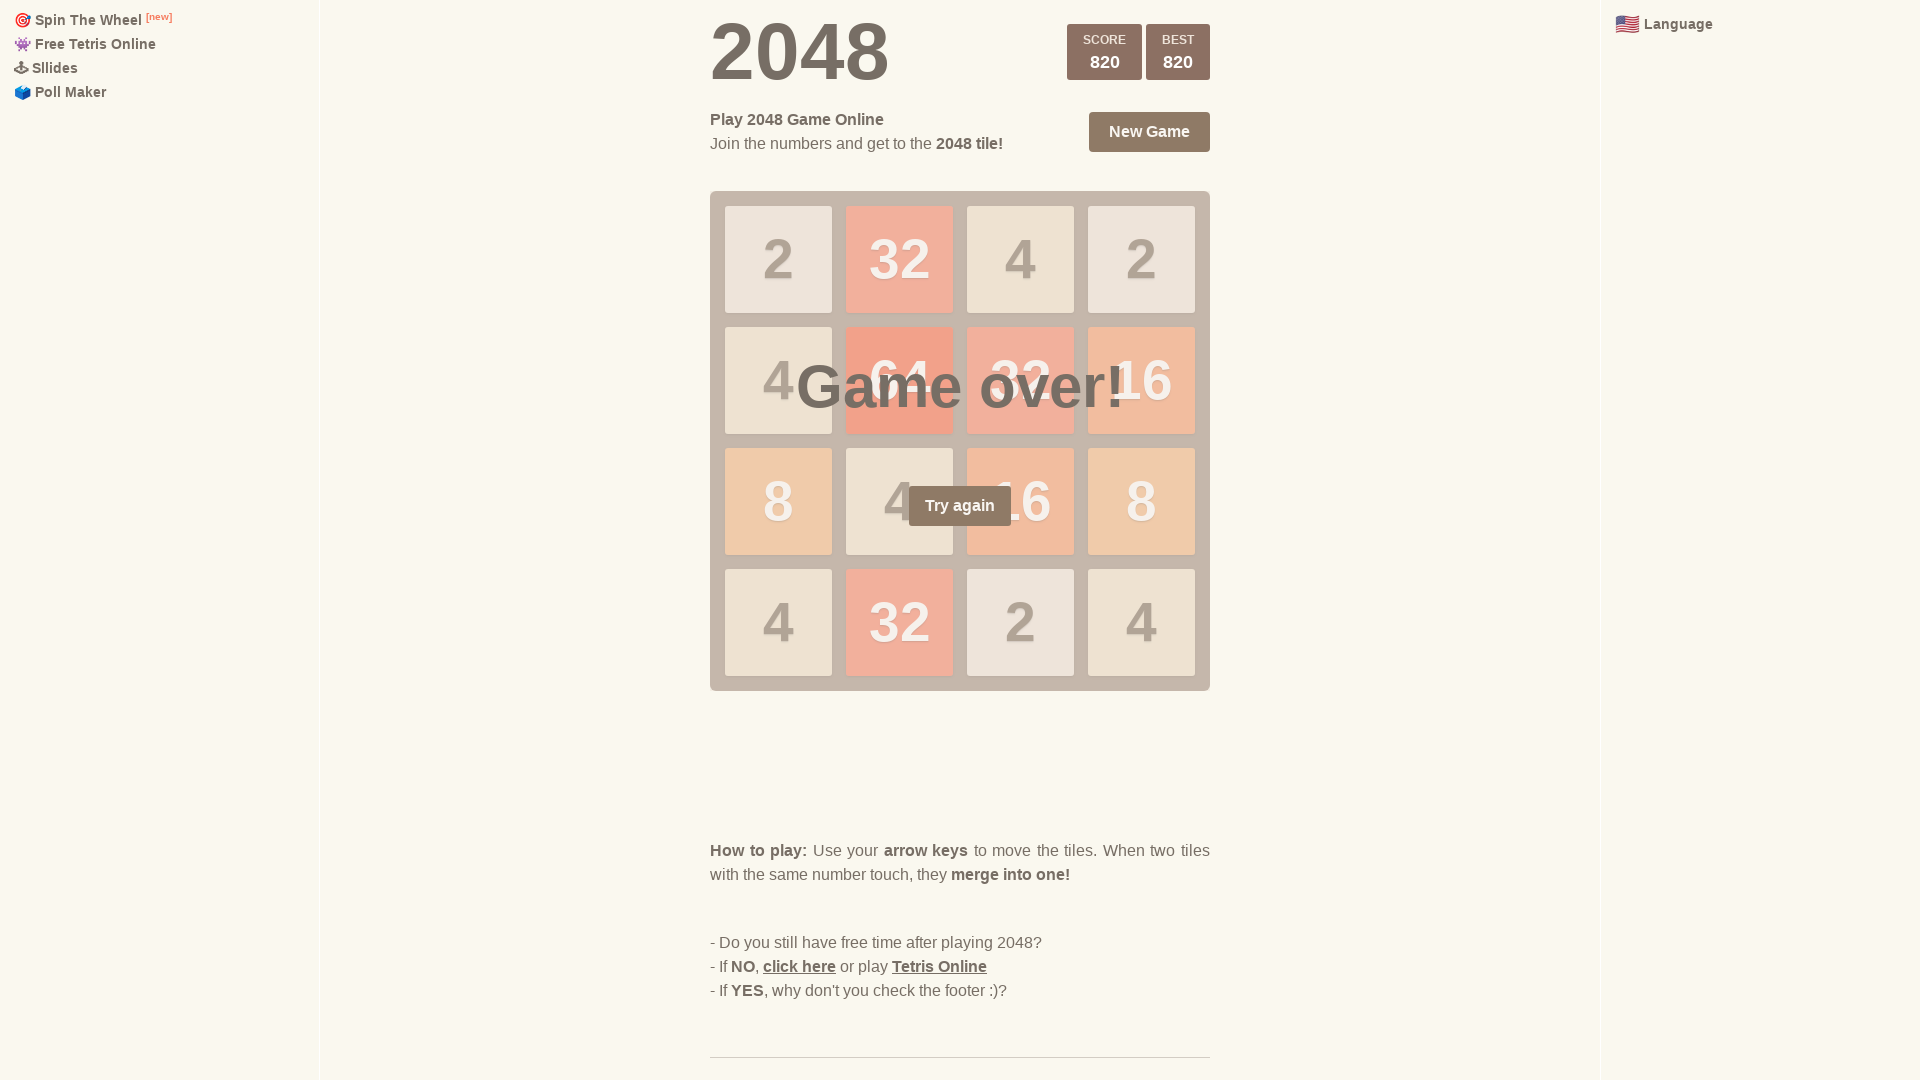

Pressed ArrowDown (iteration 78/100)
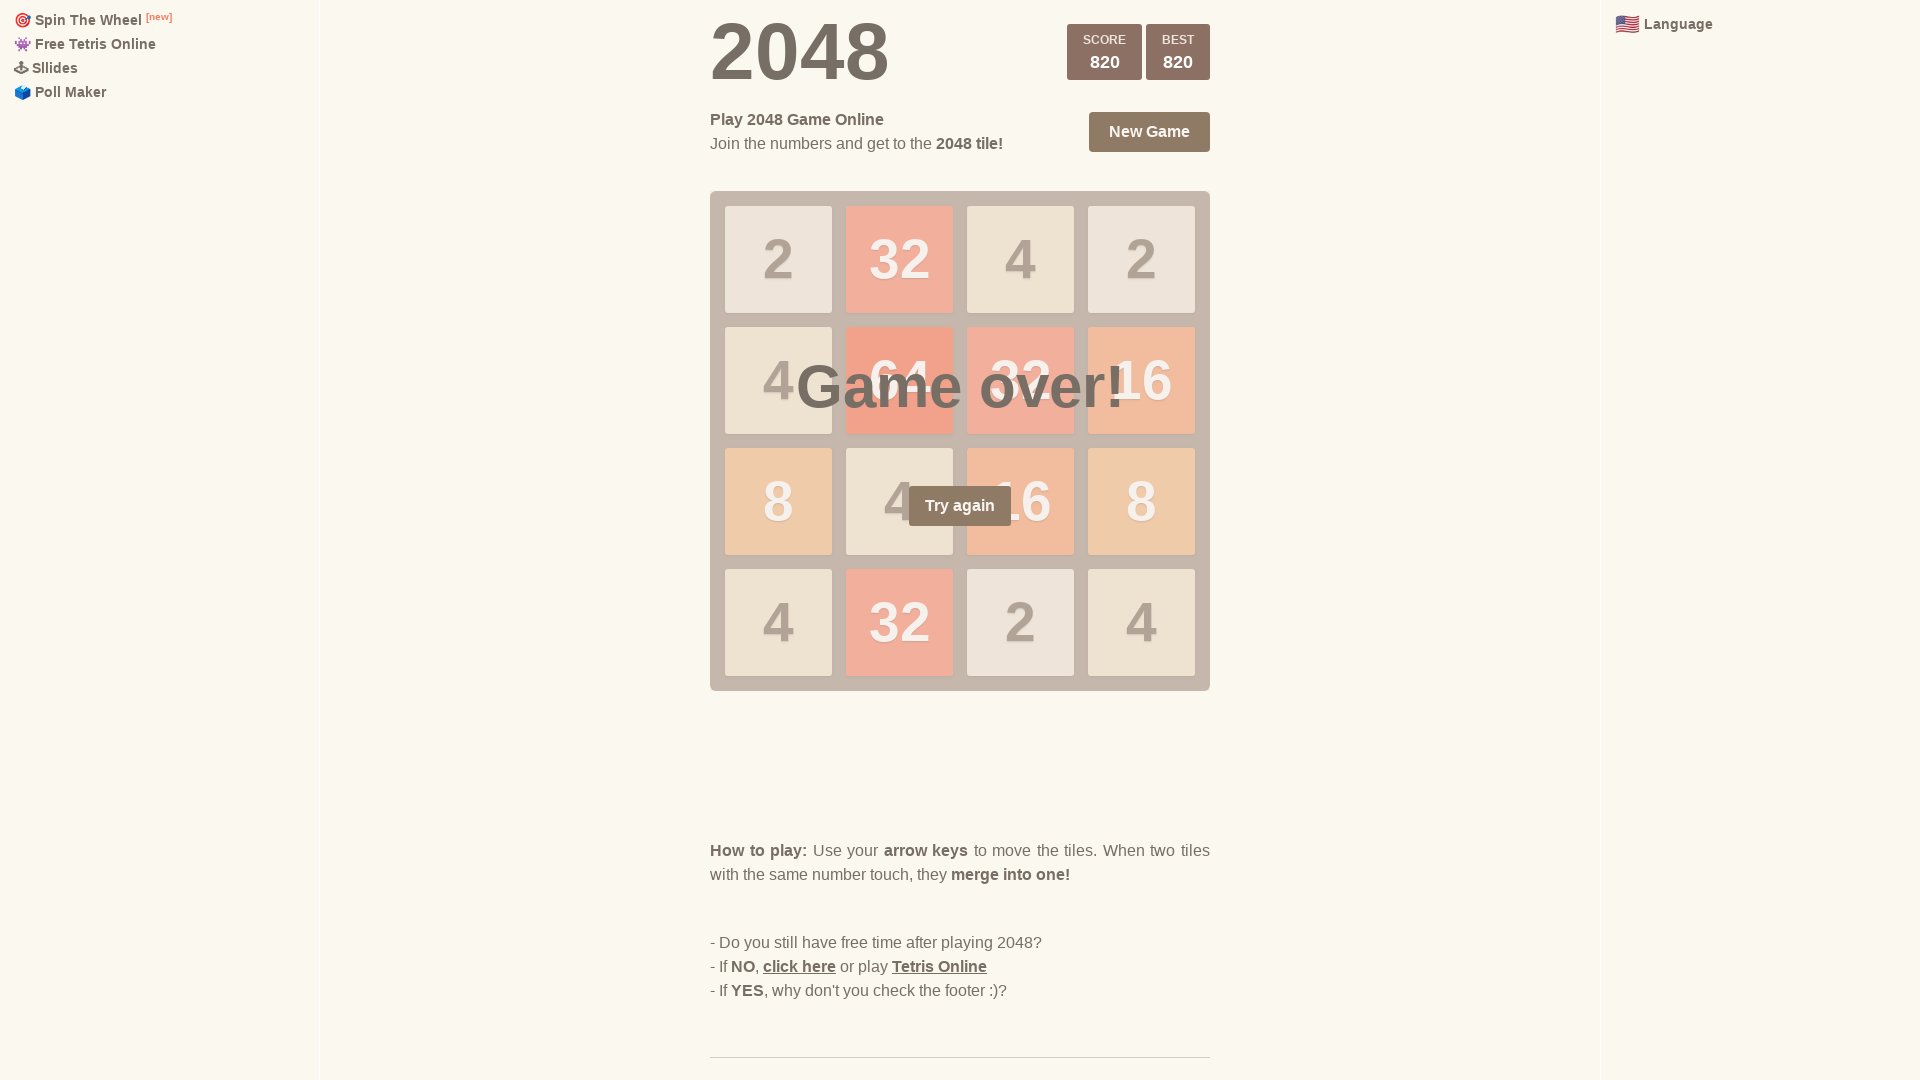

Pressed ArrowRight (iteration 78/100)
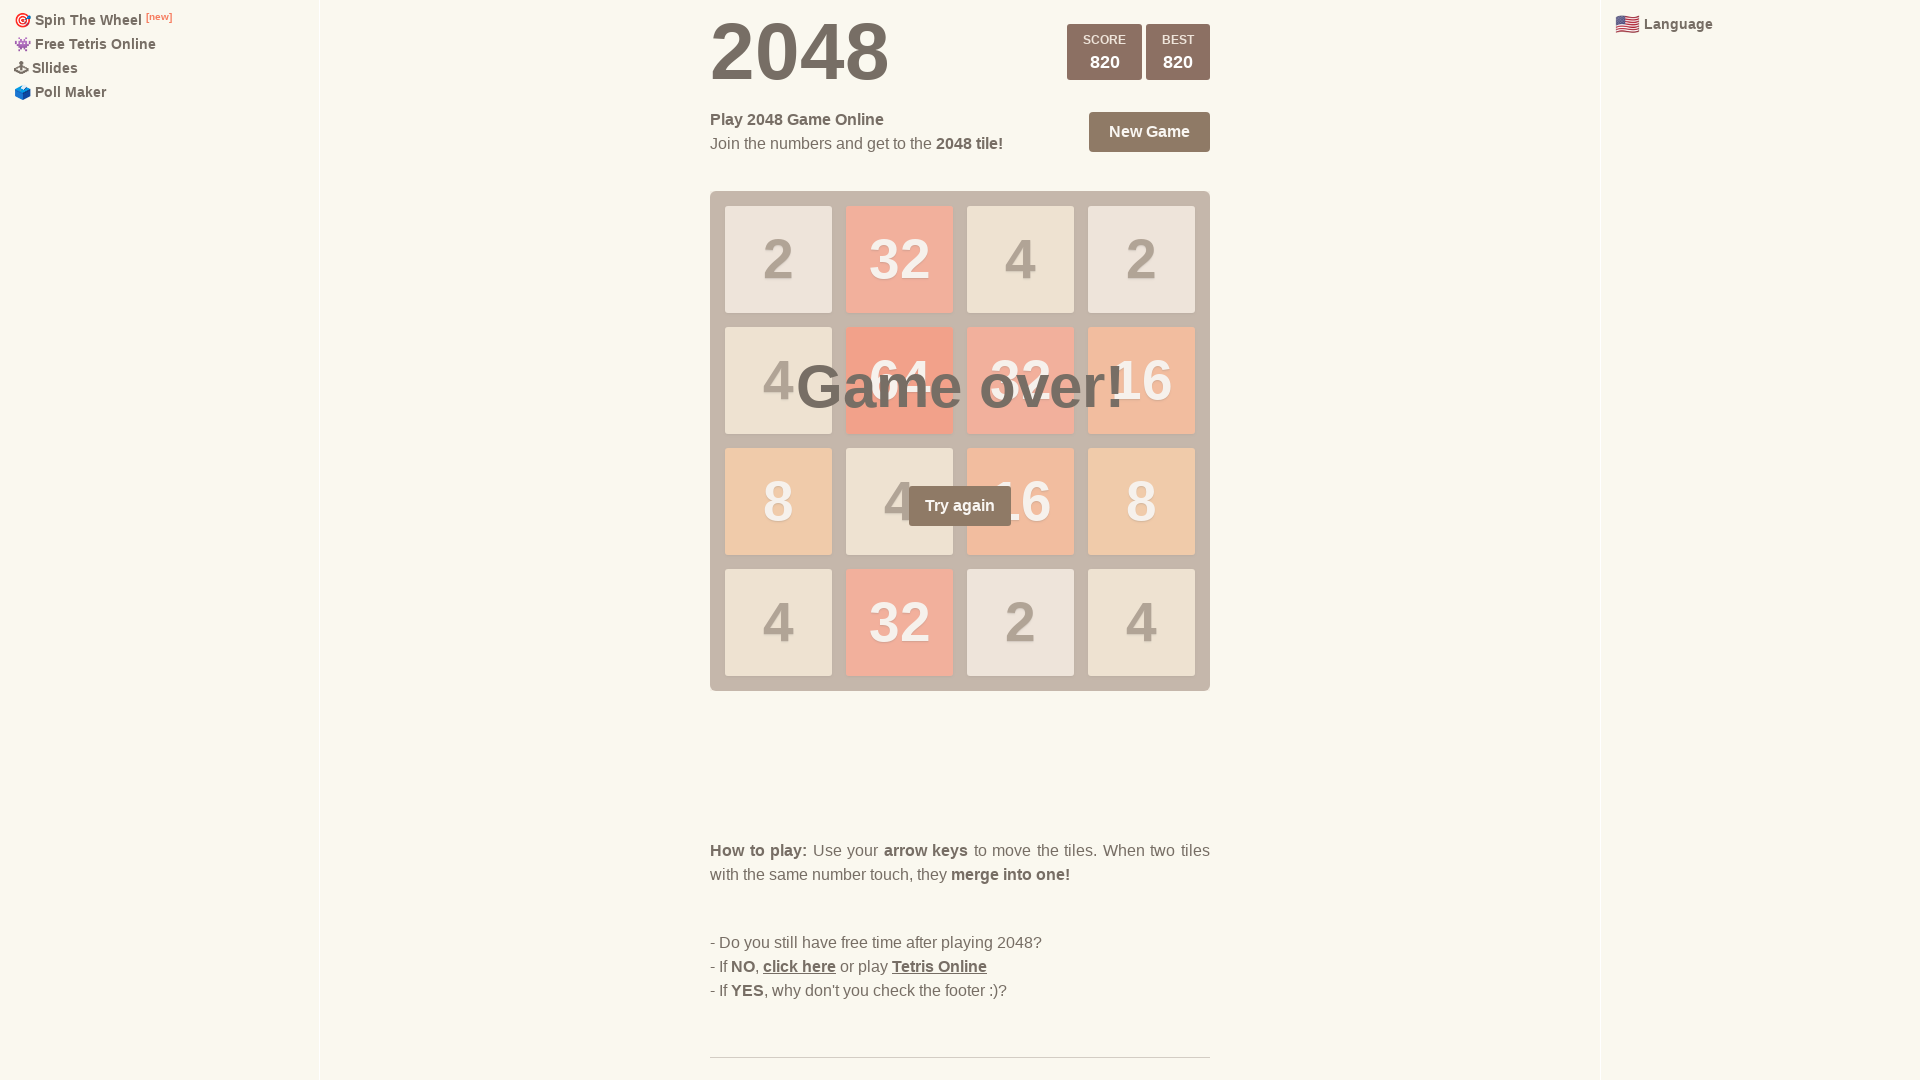

Pressed ArrowLeft (iteration 78/100)
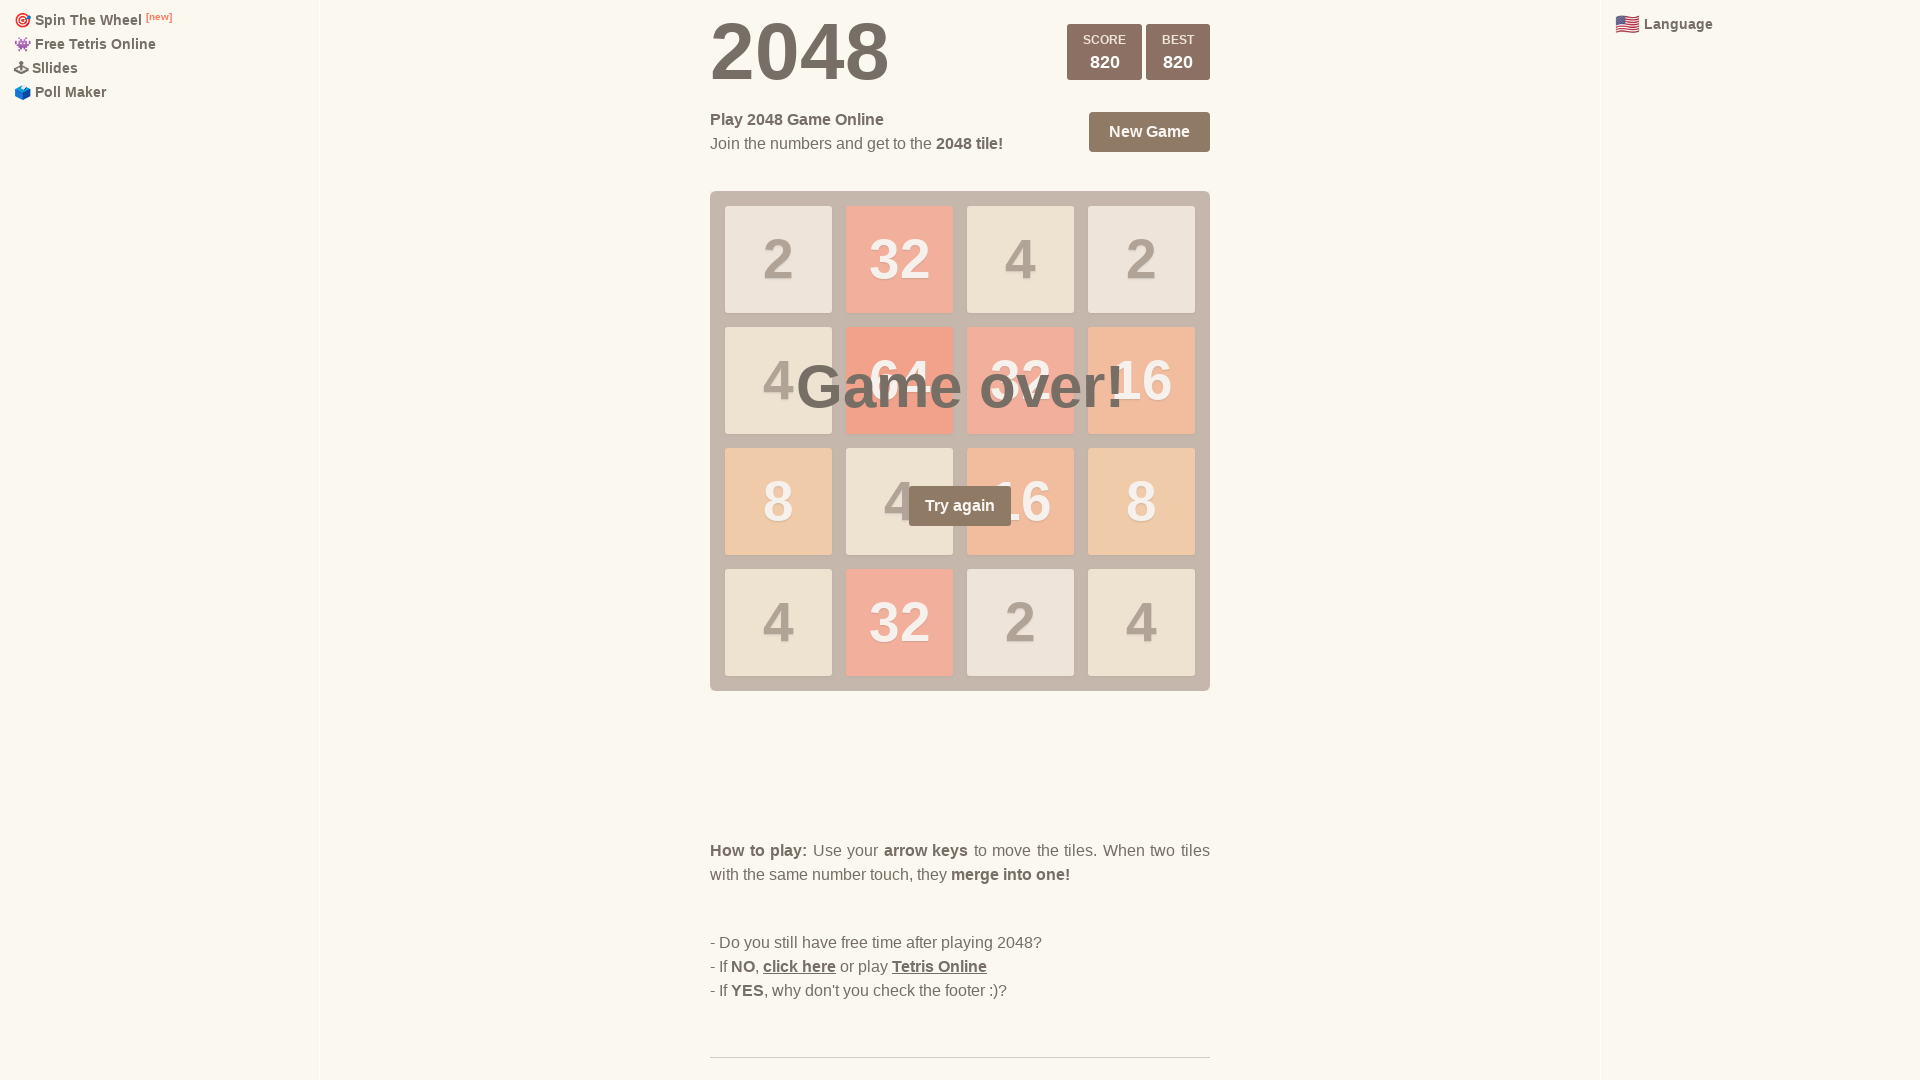

Pressed ArrowUp (iteration 78/100)
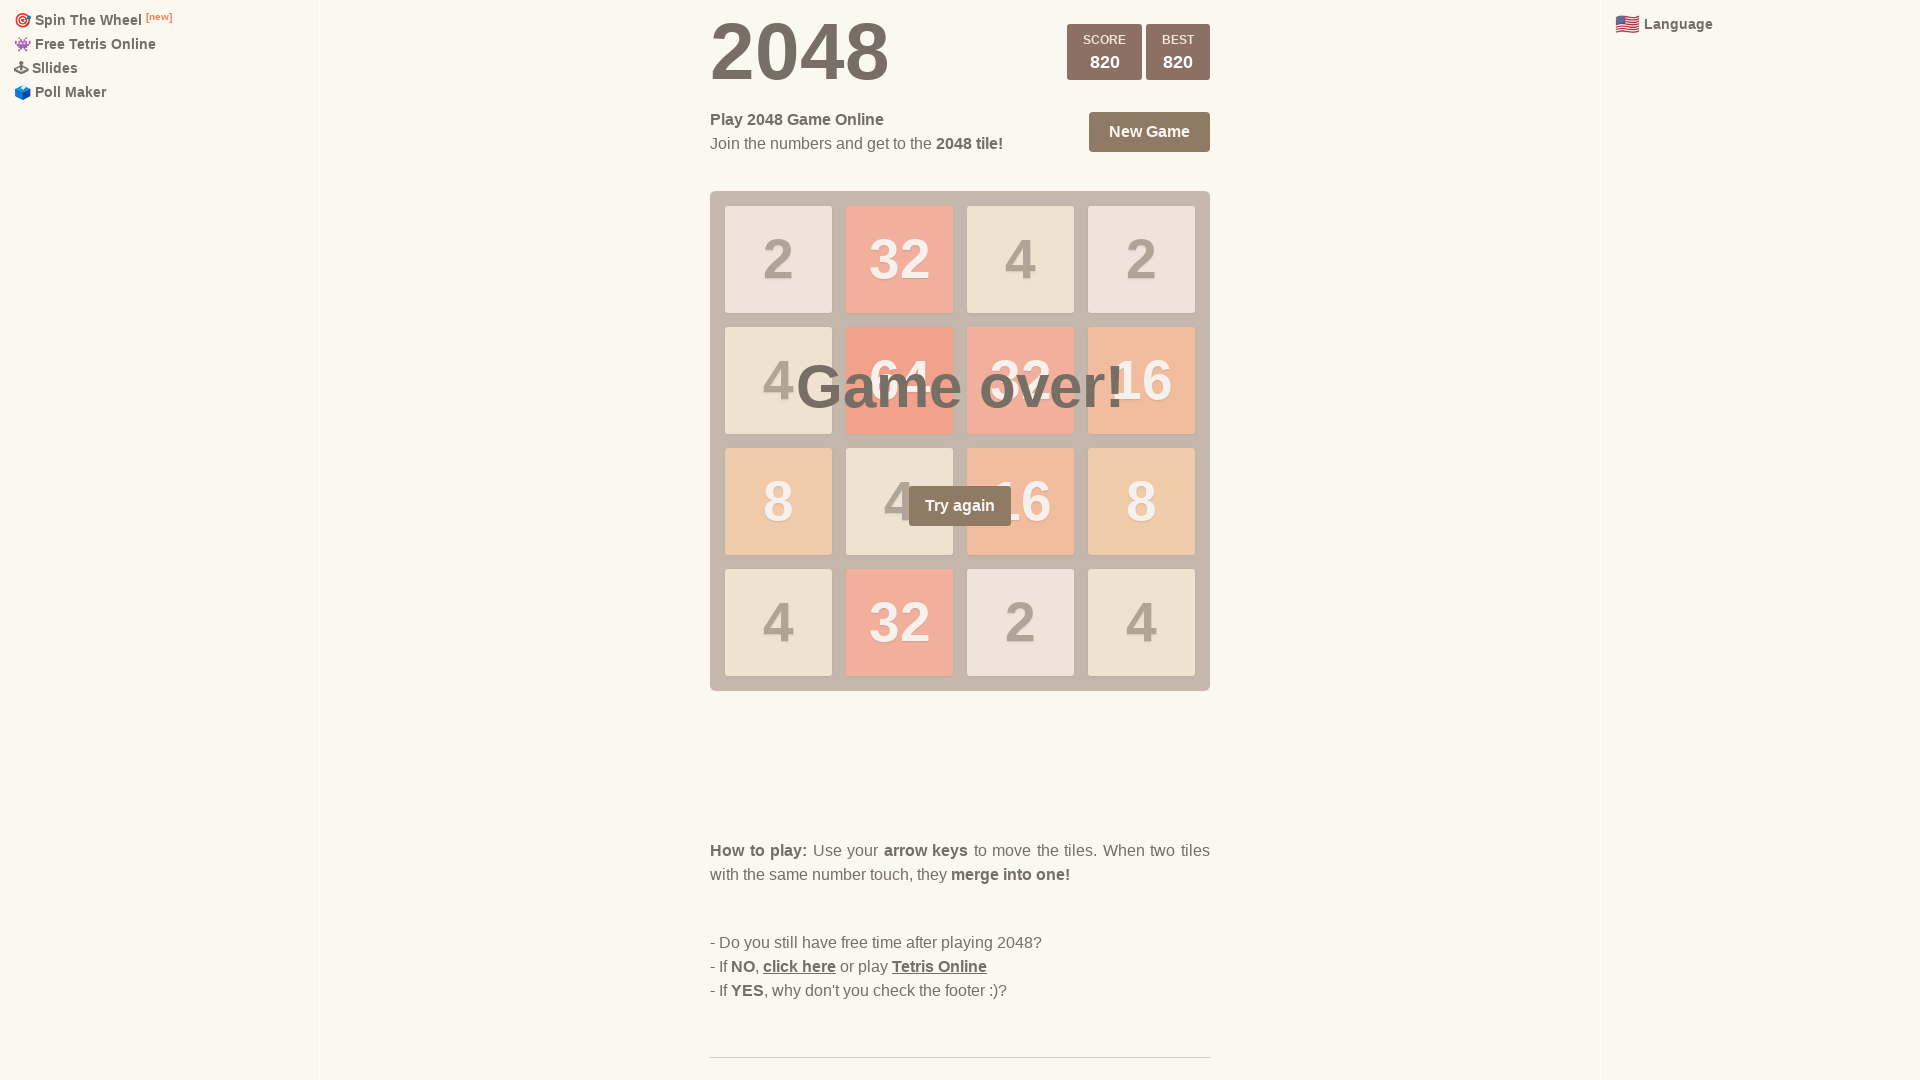

Pressed ArrowDown (iteration 79/100)
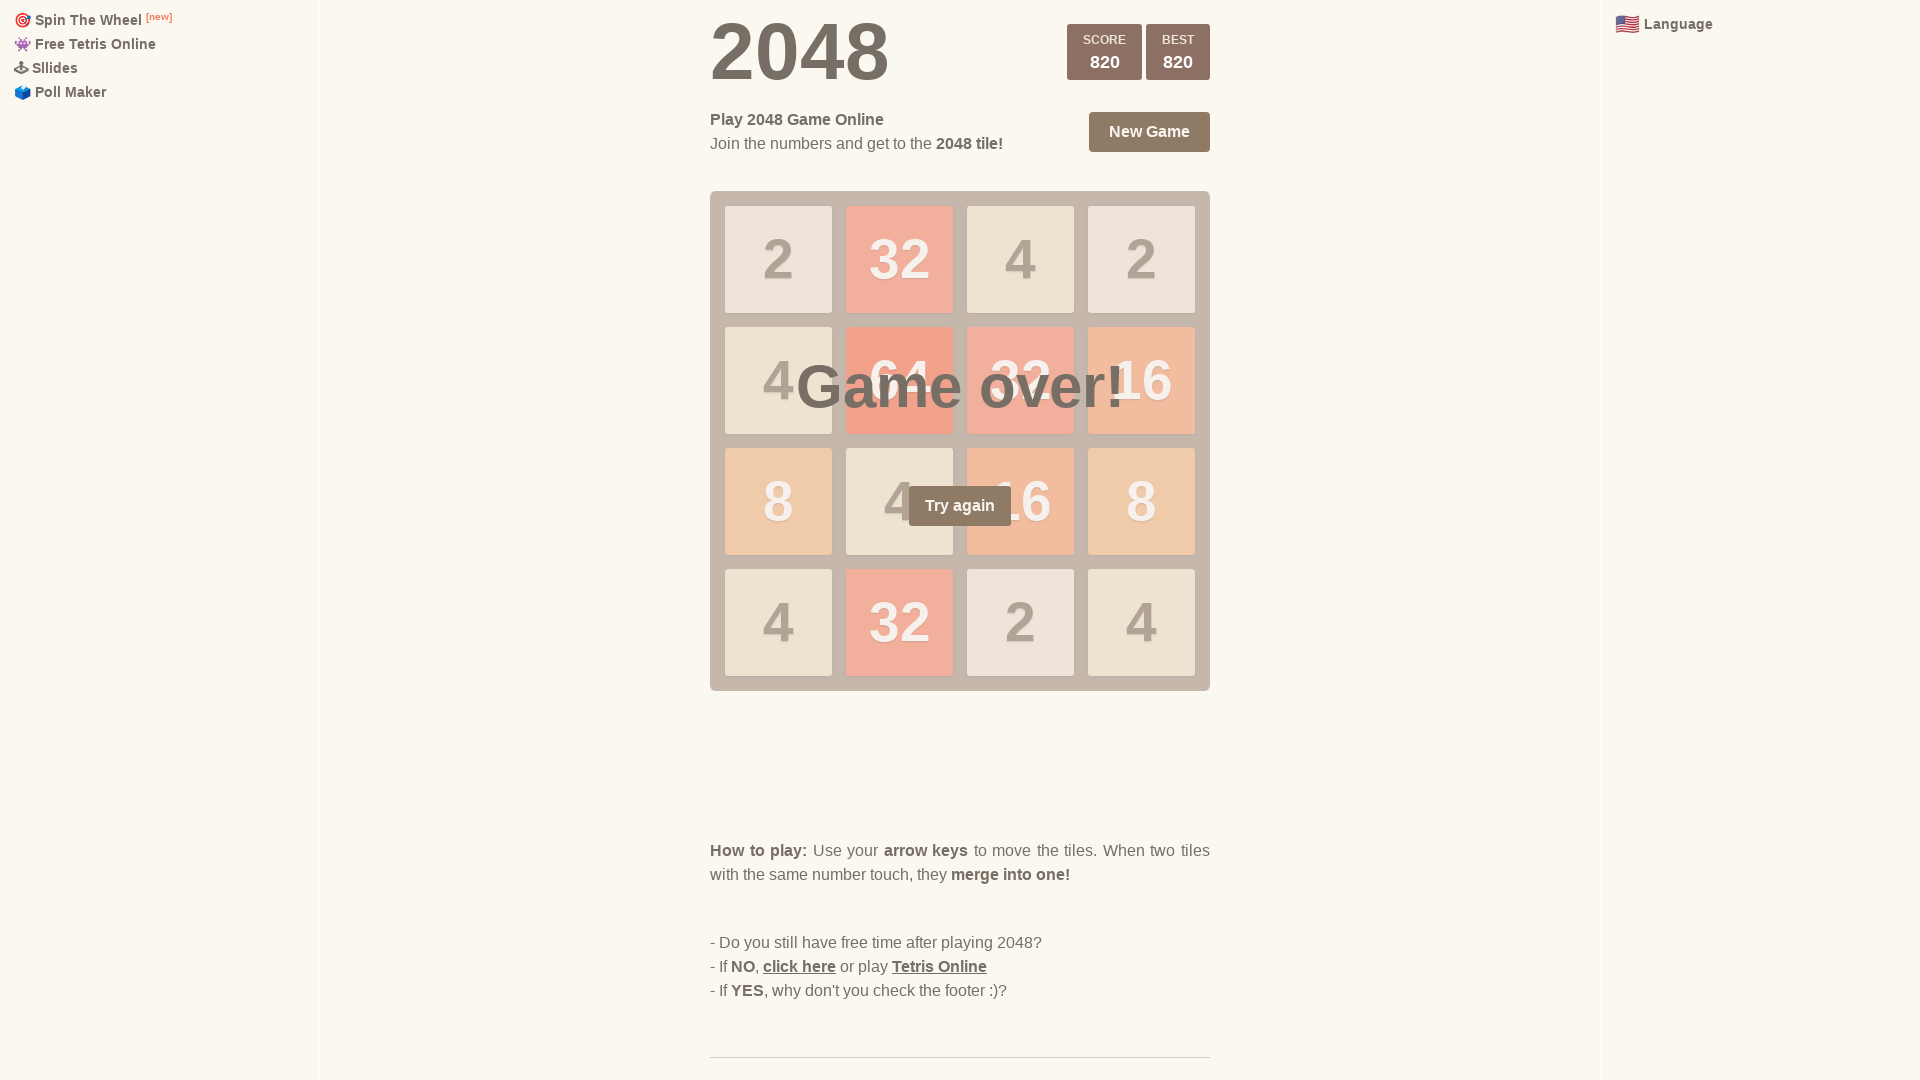

Pressed ArrowRight (iteration 79/100)
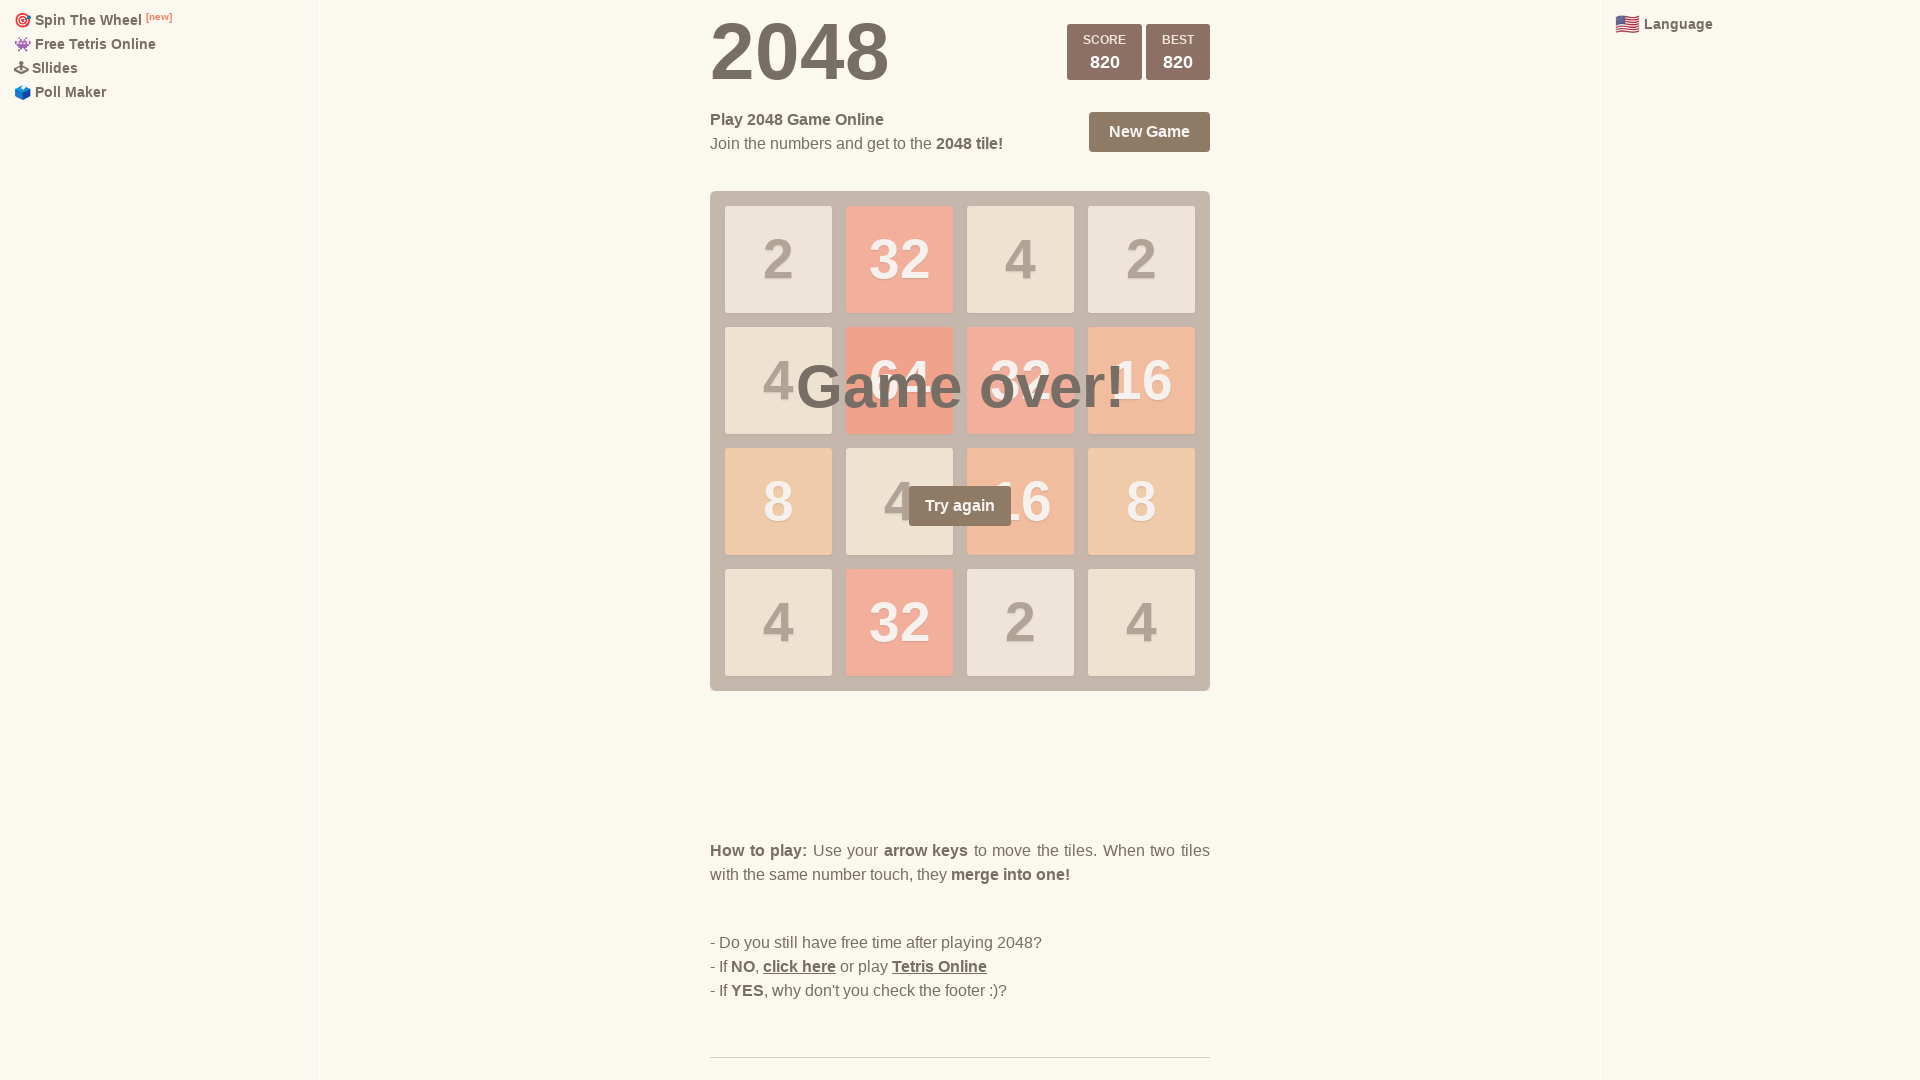

Pressed ArrowLeft (iteration 79/100)
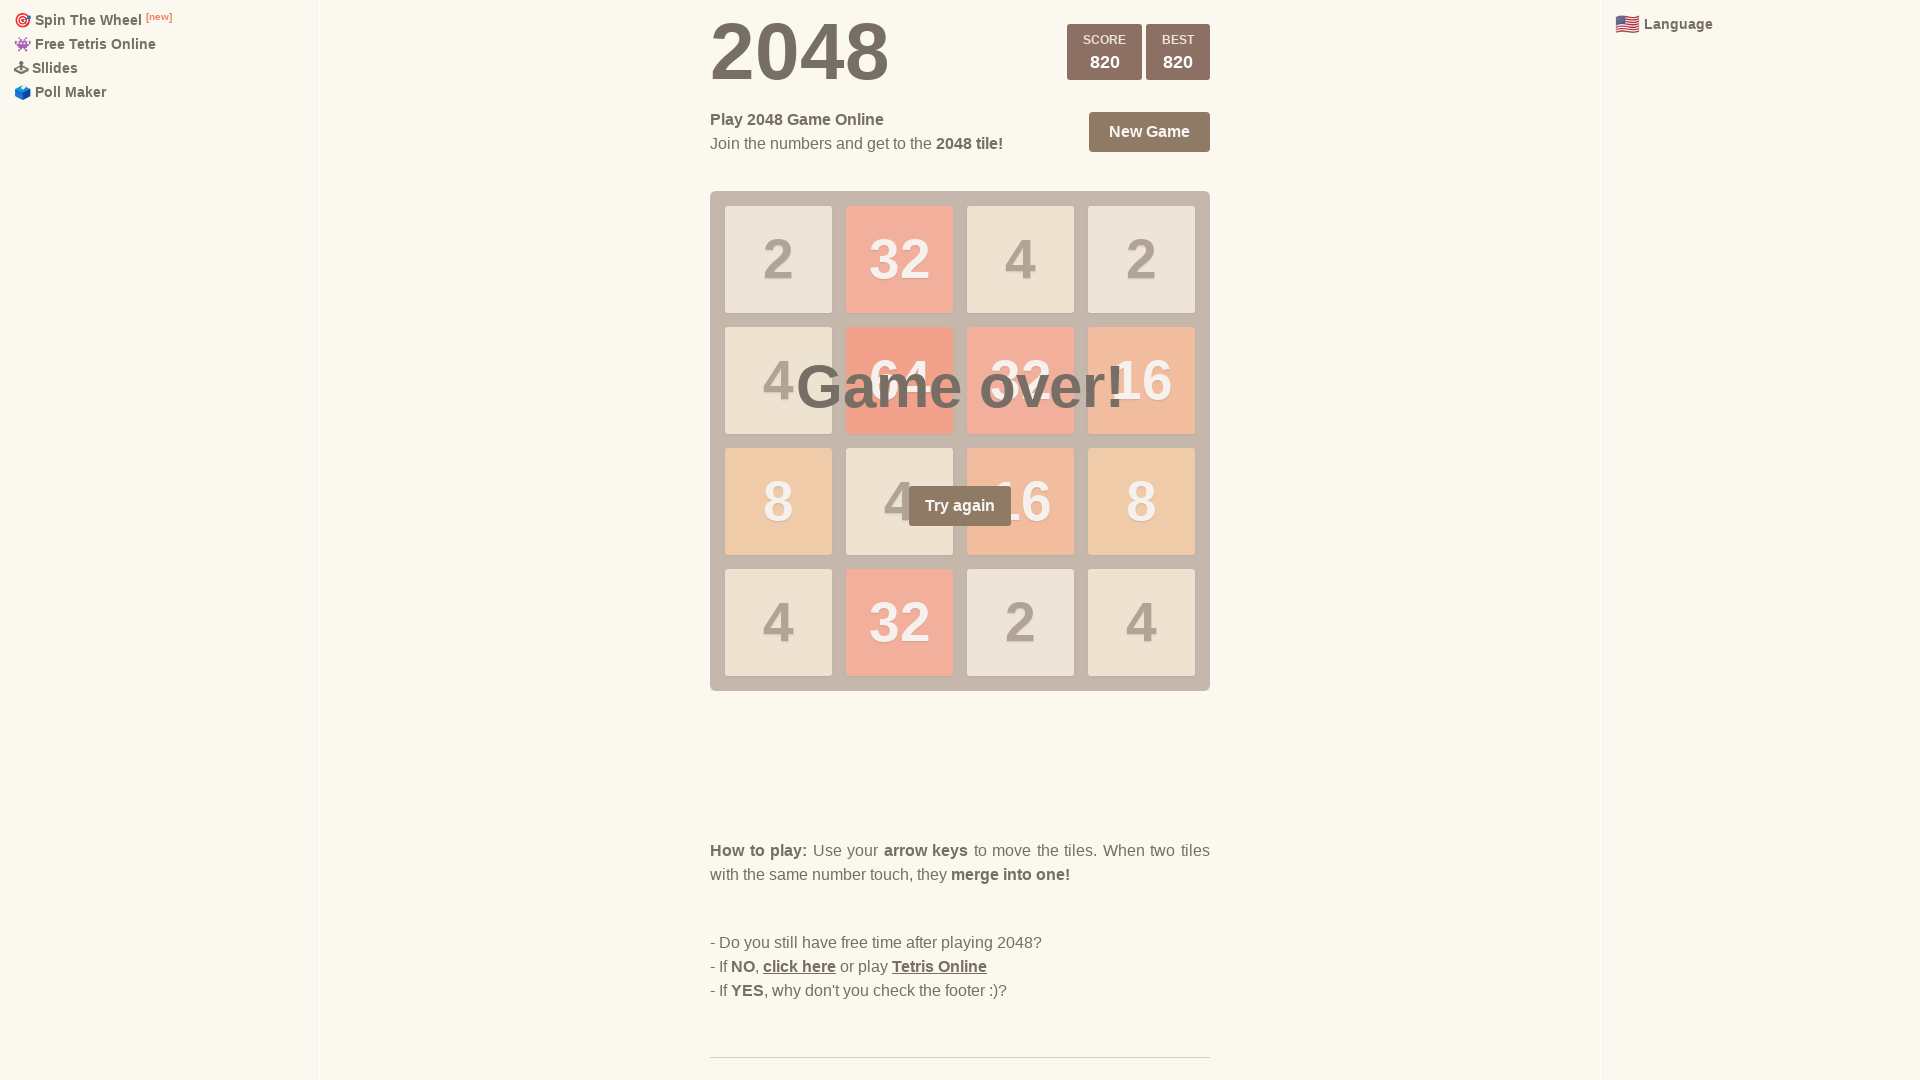

Pressed ArrowUp (iteration 79/100)
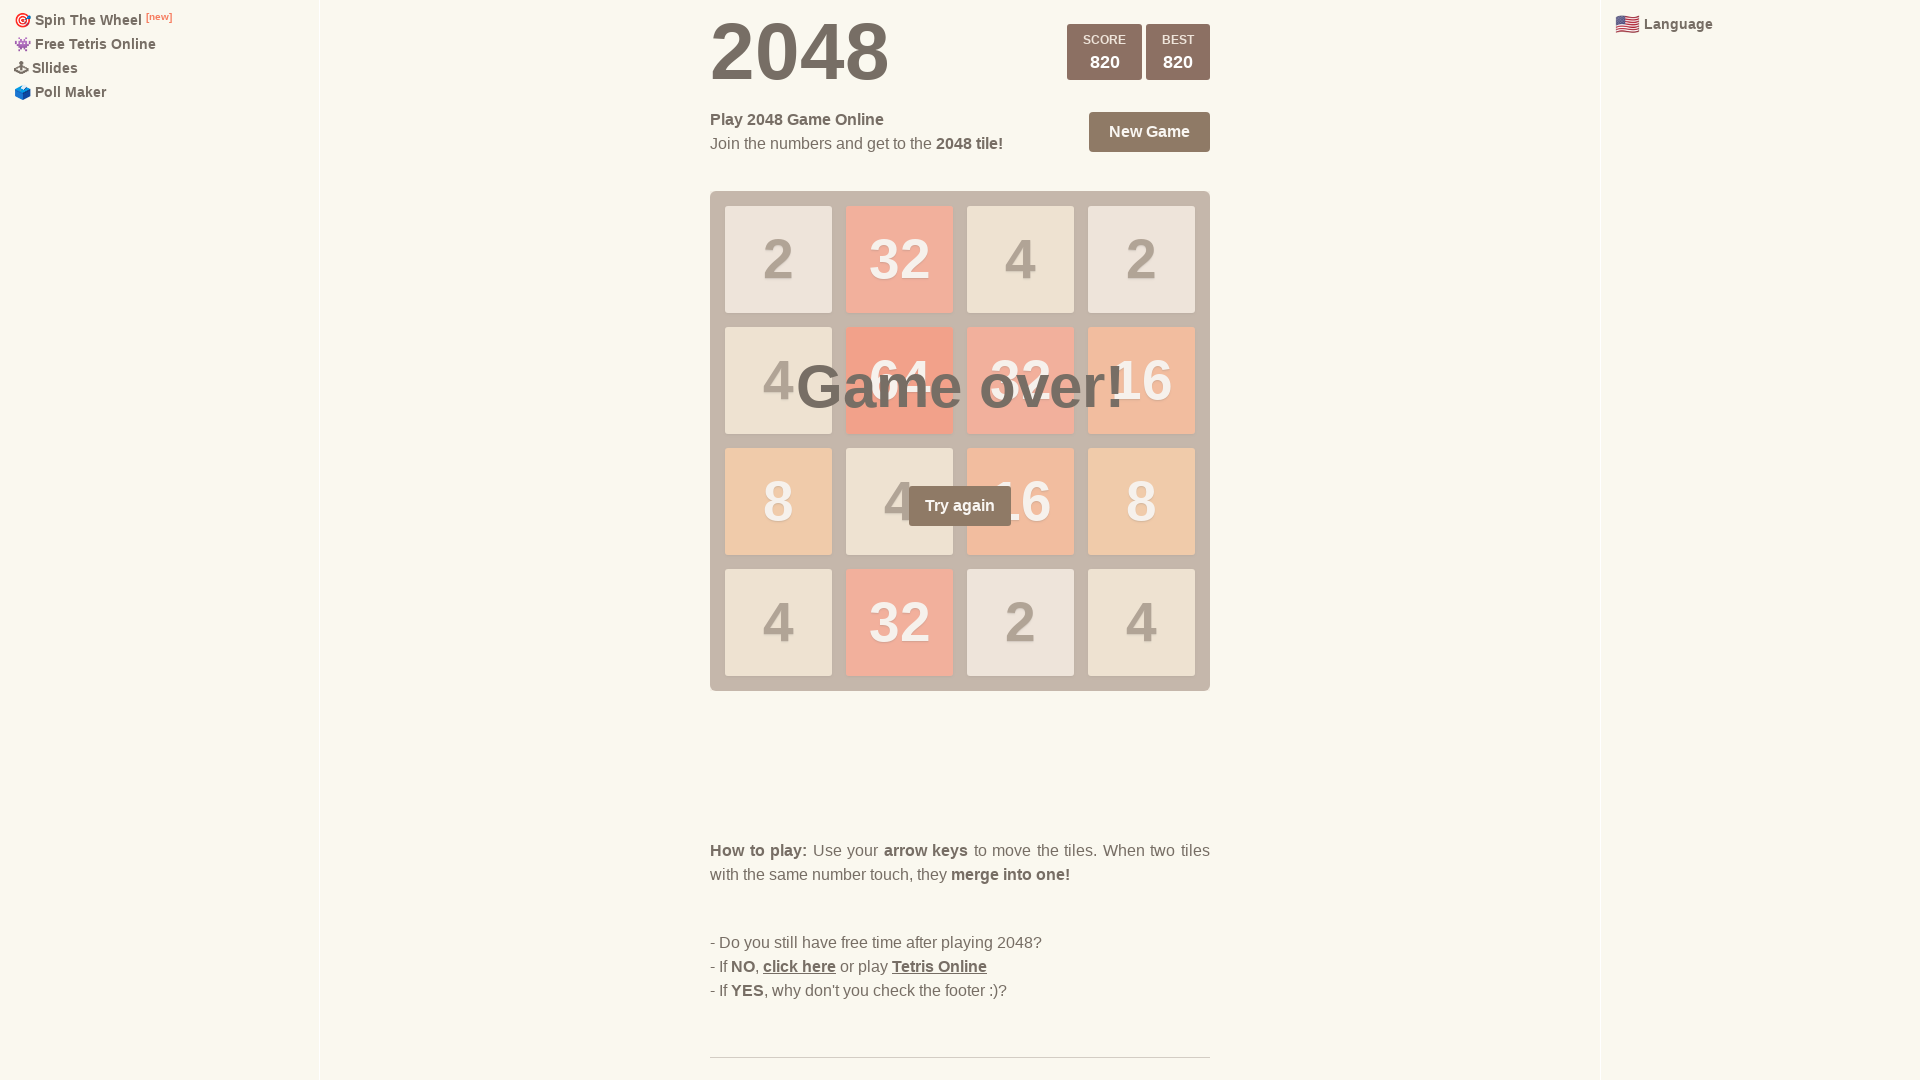

Pressed ArrowDown (iteration 80/100)
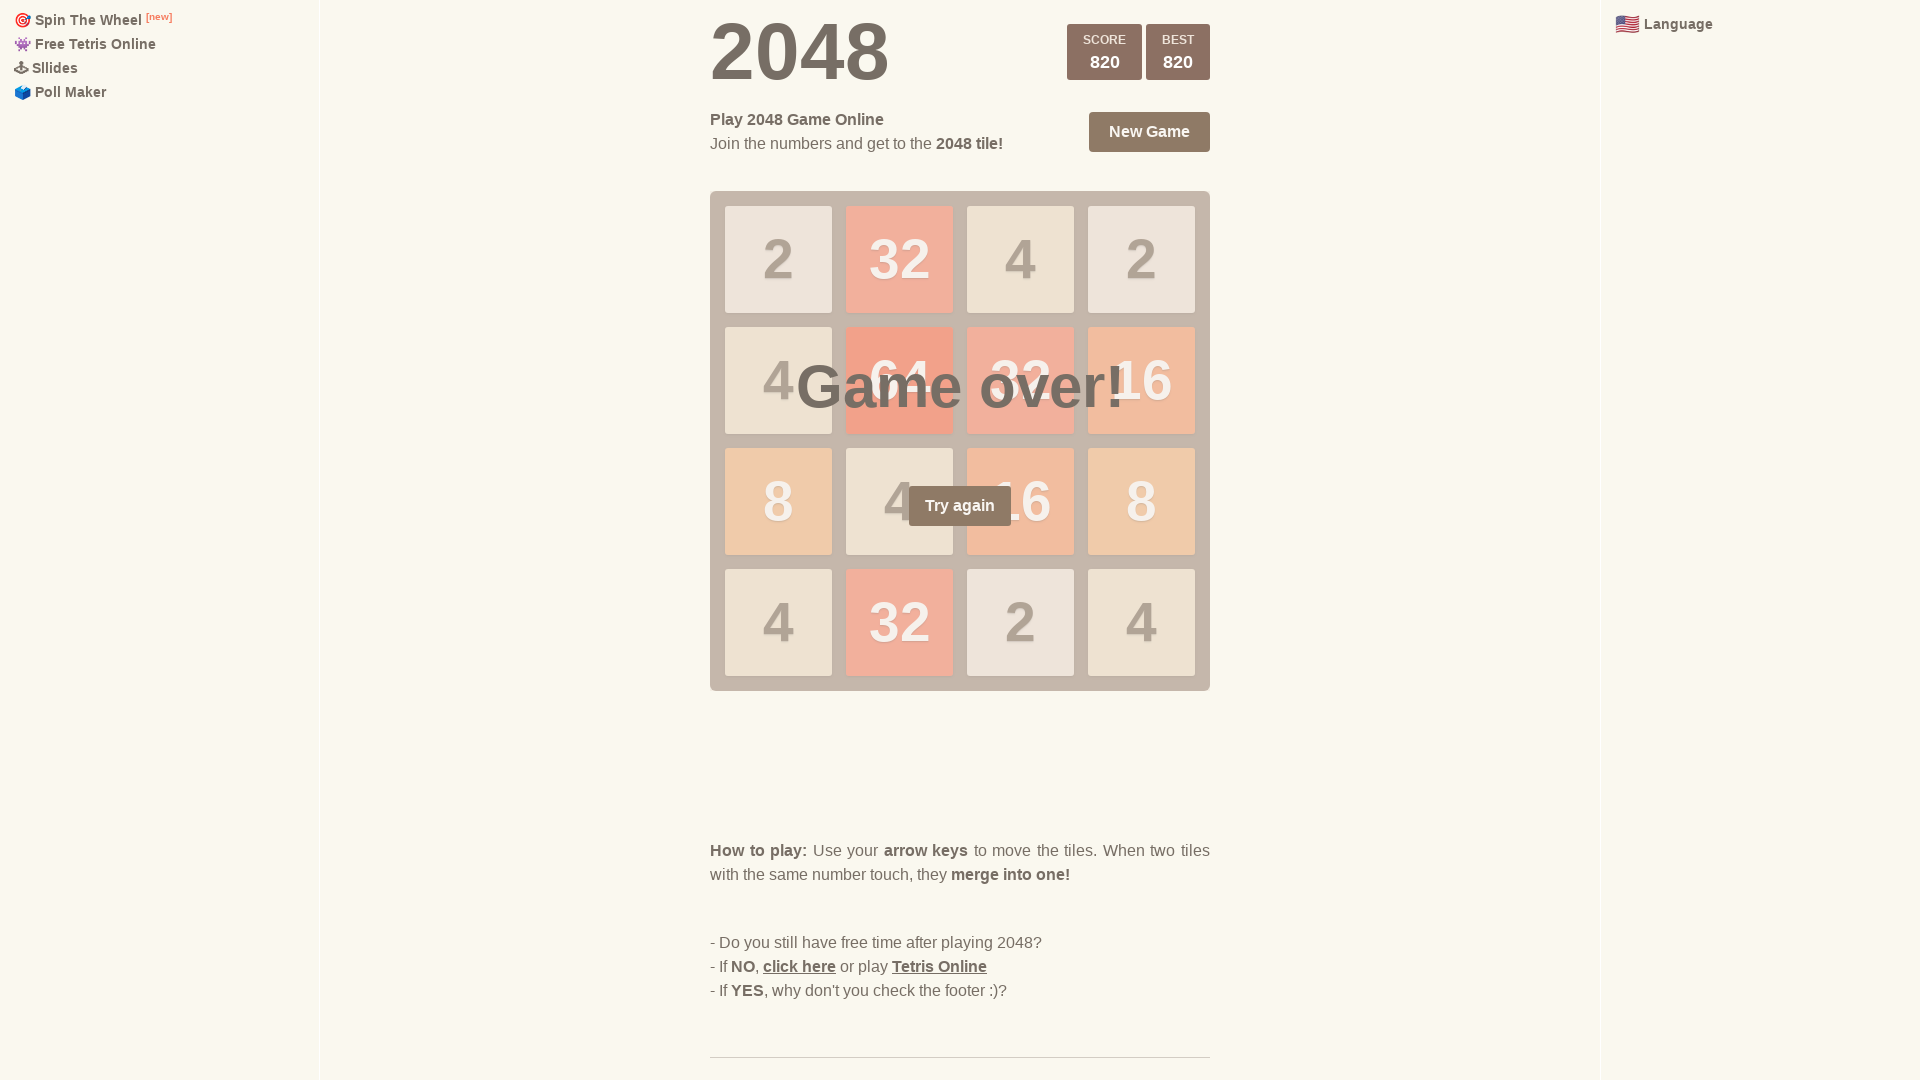

Pressed ArrowRight (iteration 80/100)
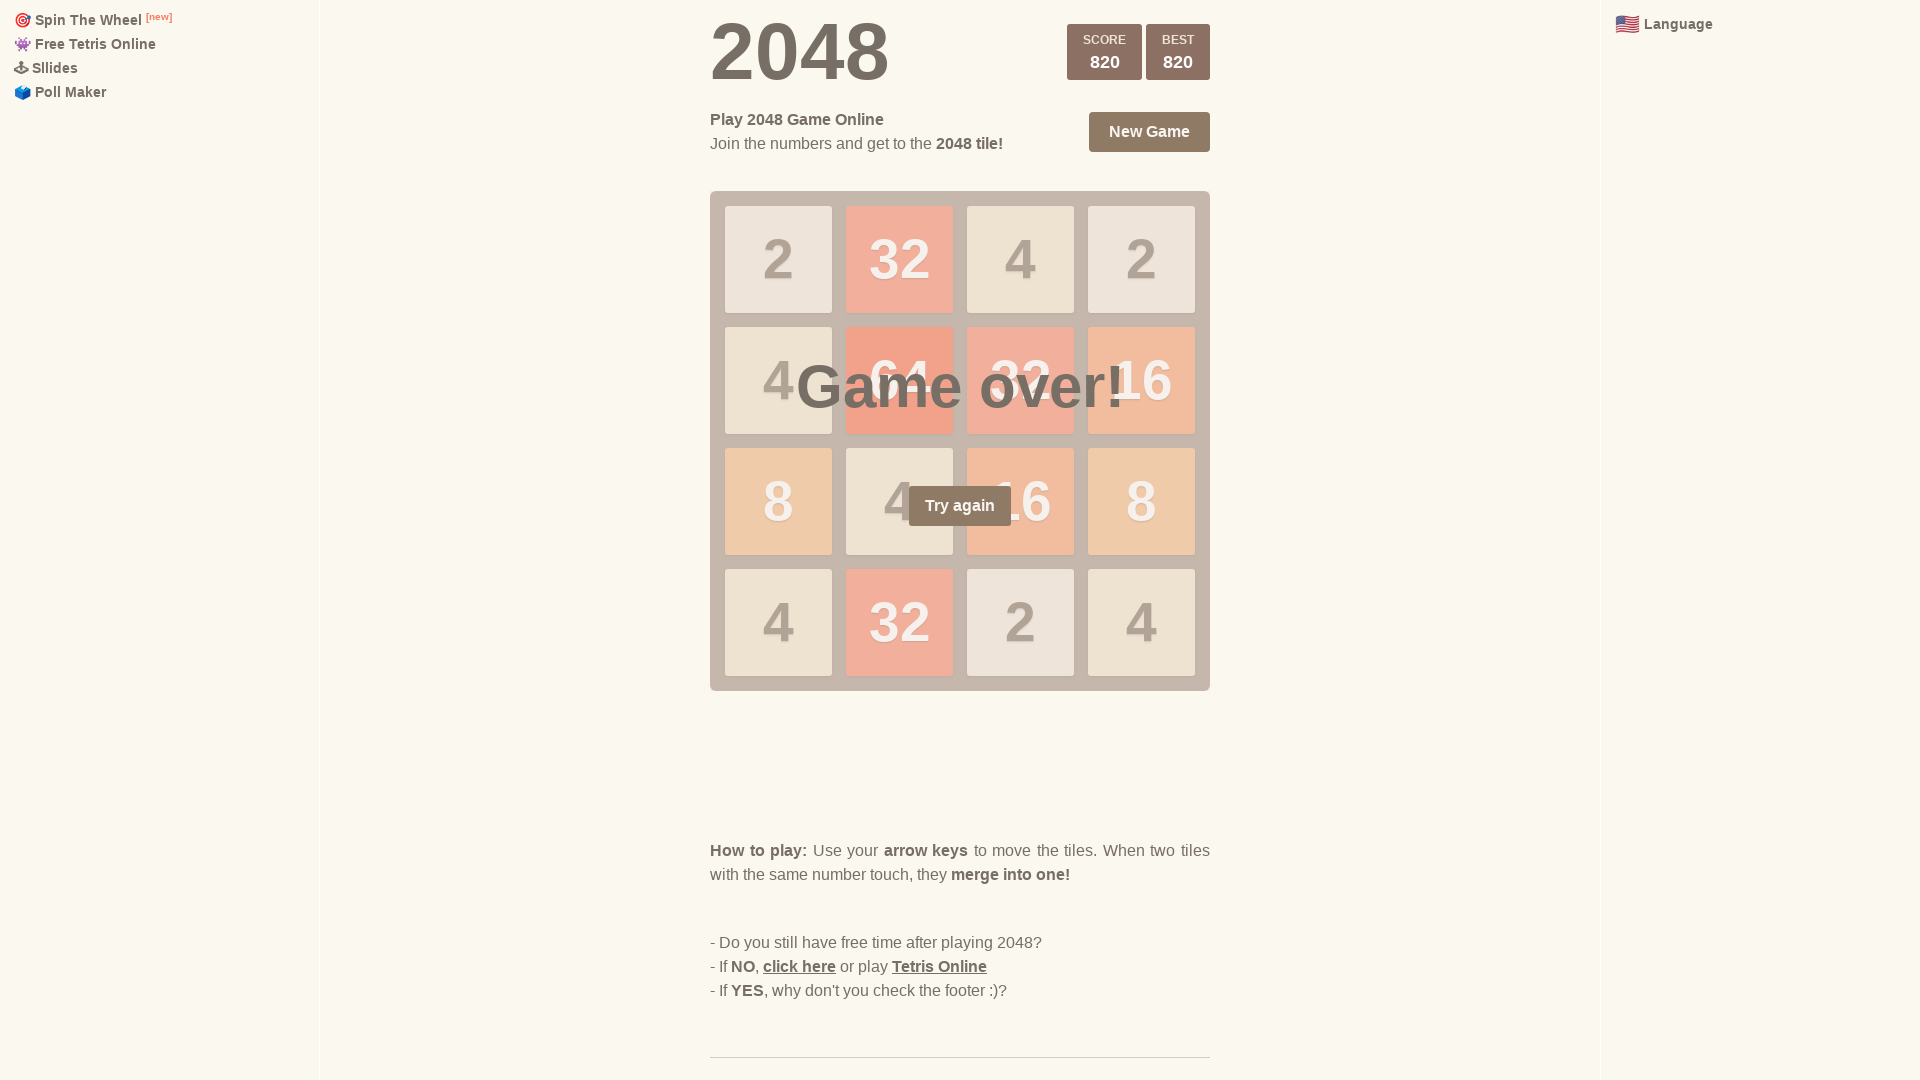

Pressed ArrowLeft (iteration 80/100)
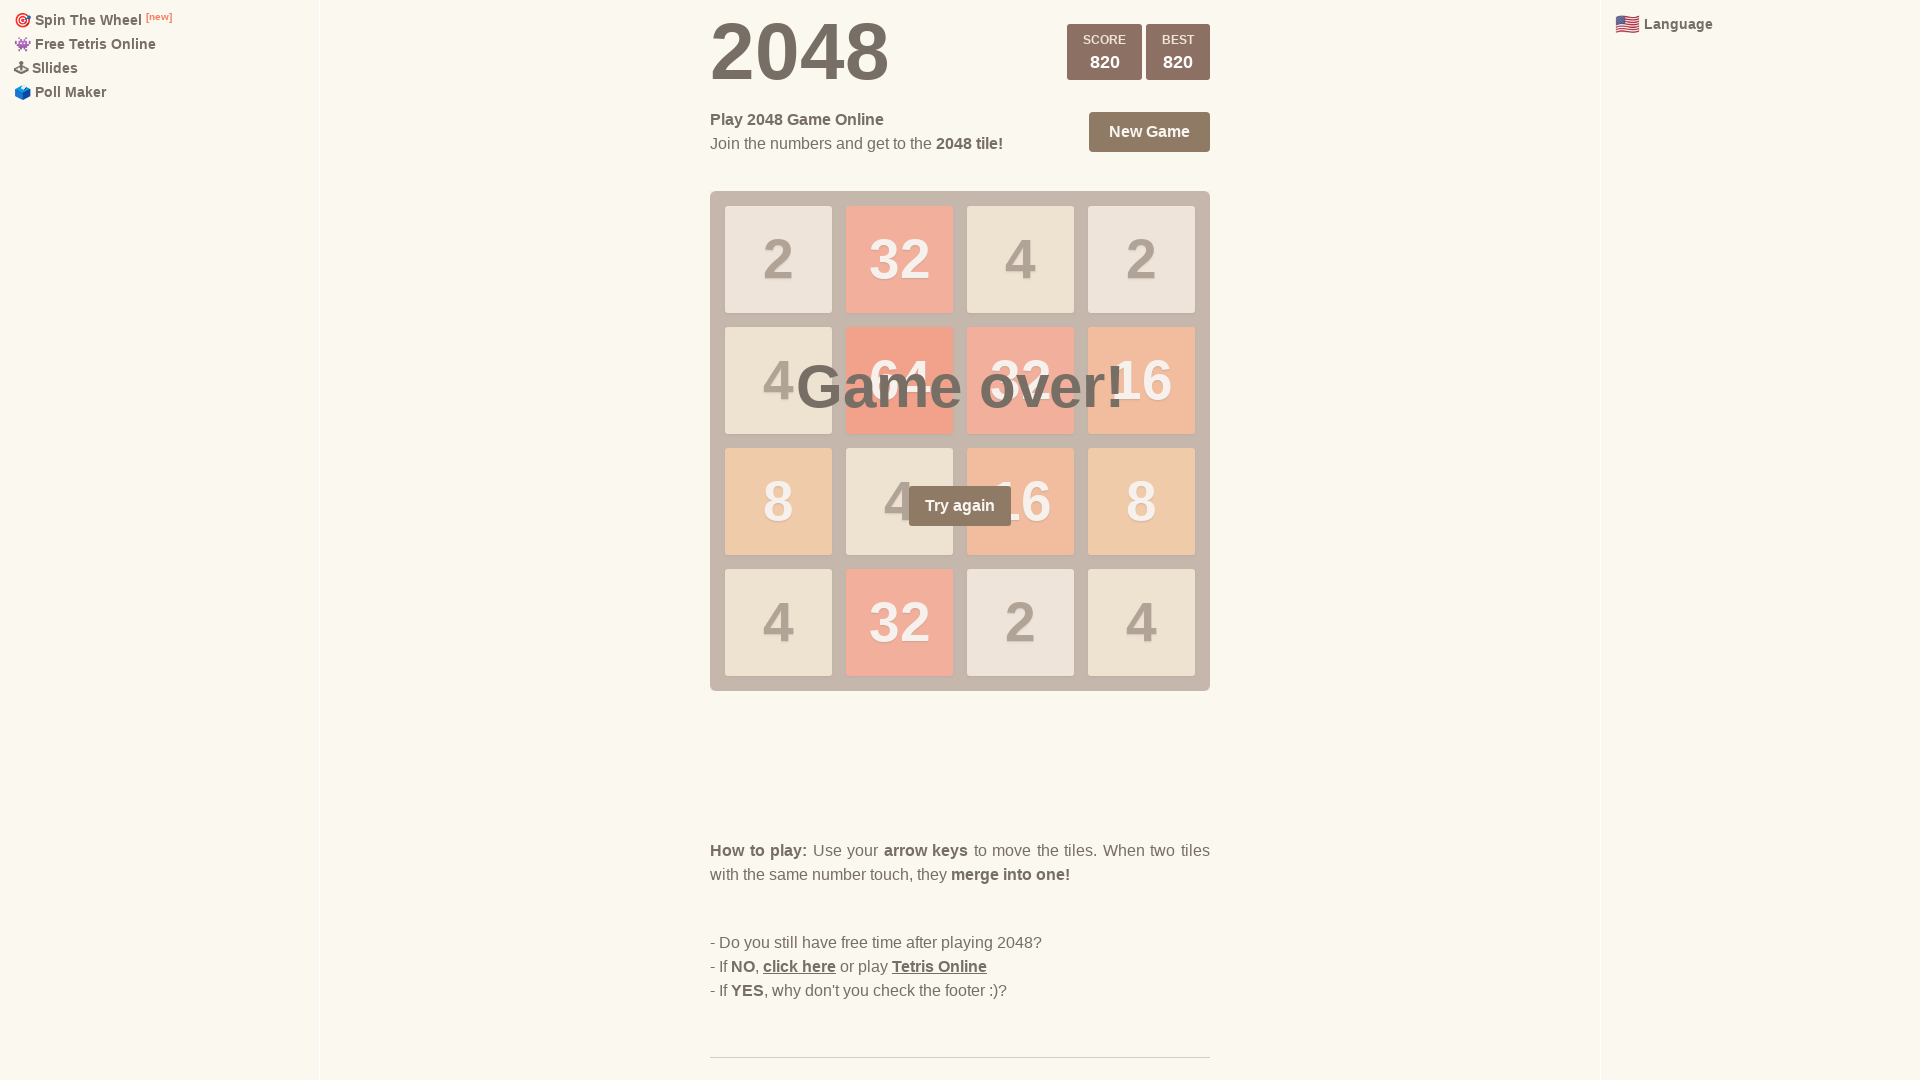

Pressed ArrowUp (iteration 80/100)
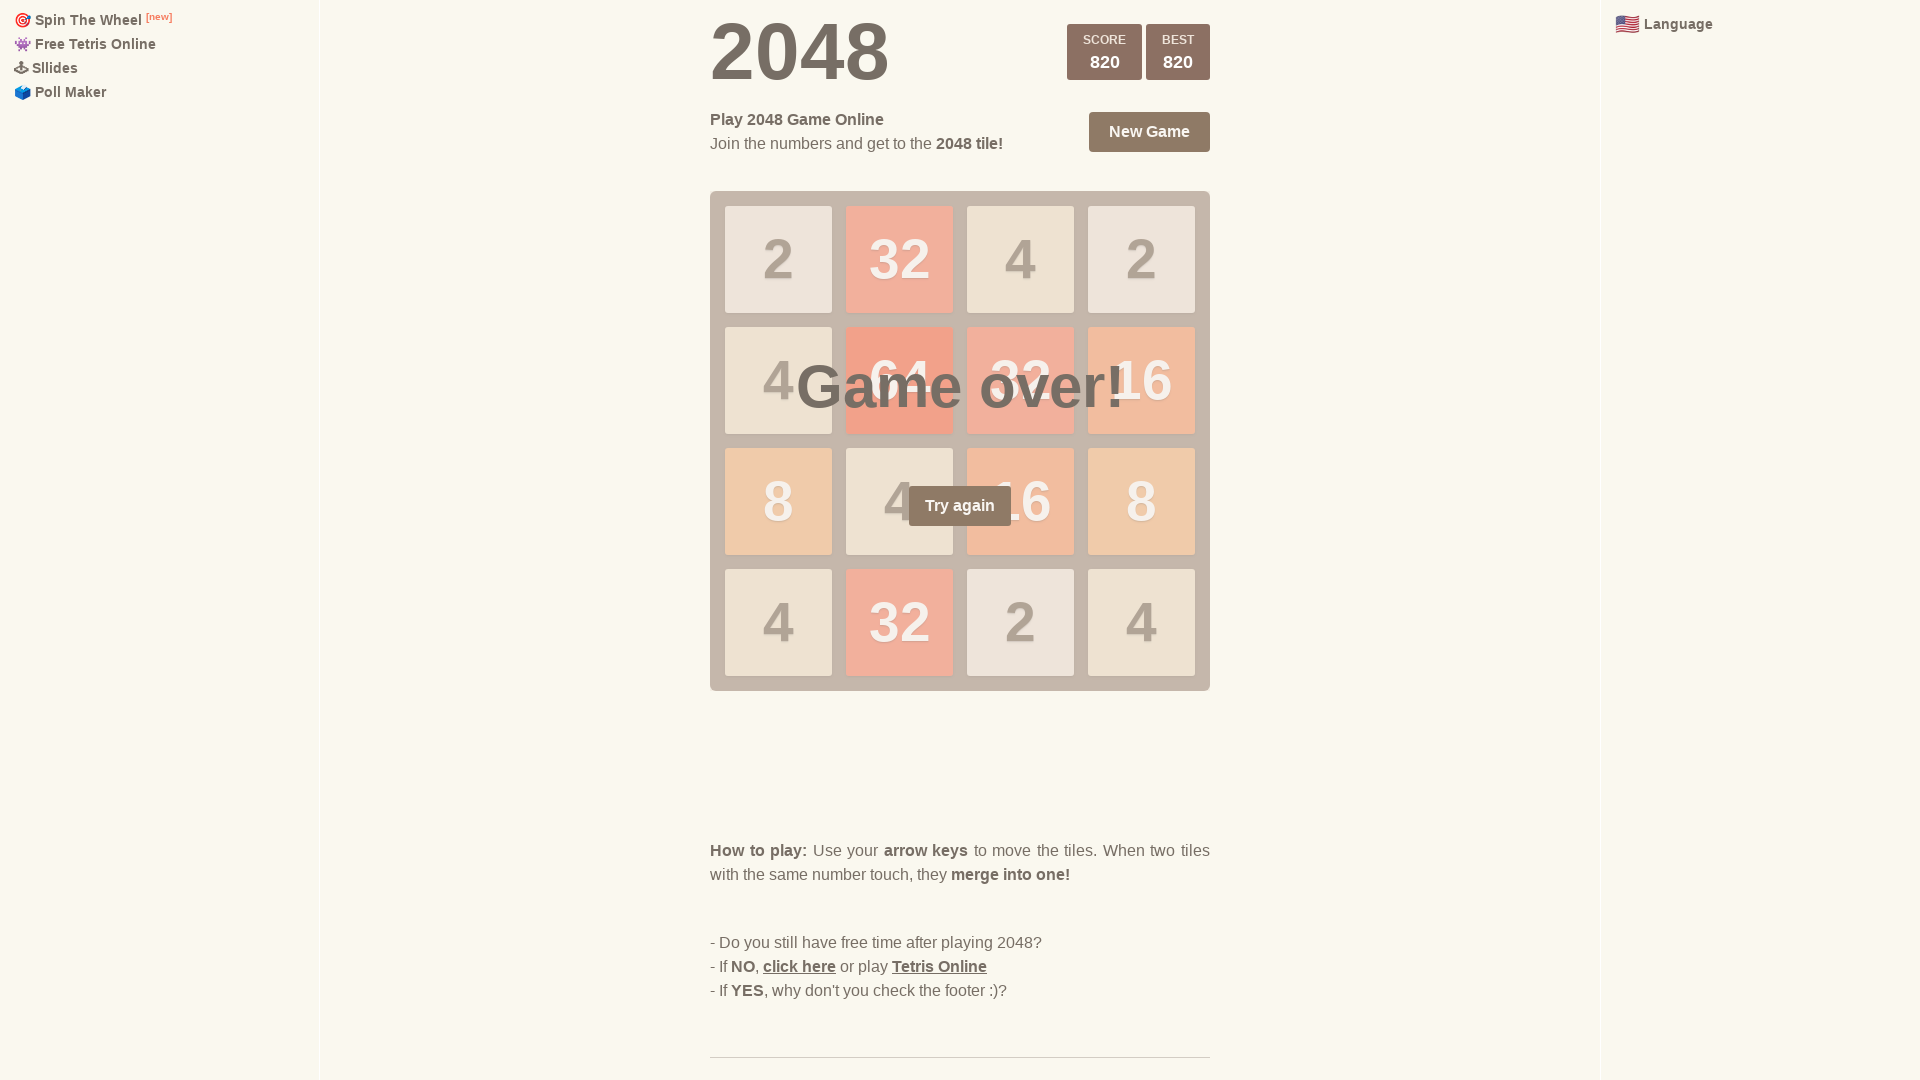

Pressed ArrowDown (iteration 81/100)
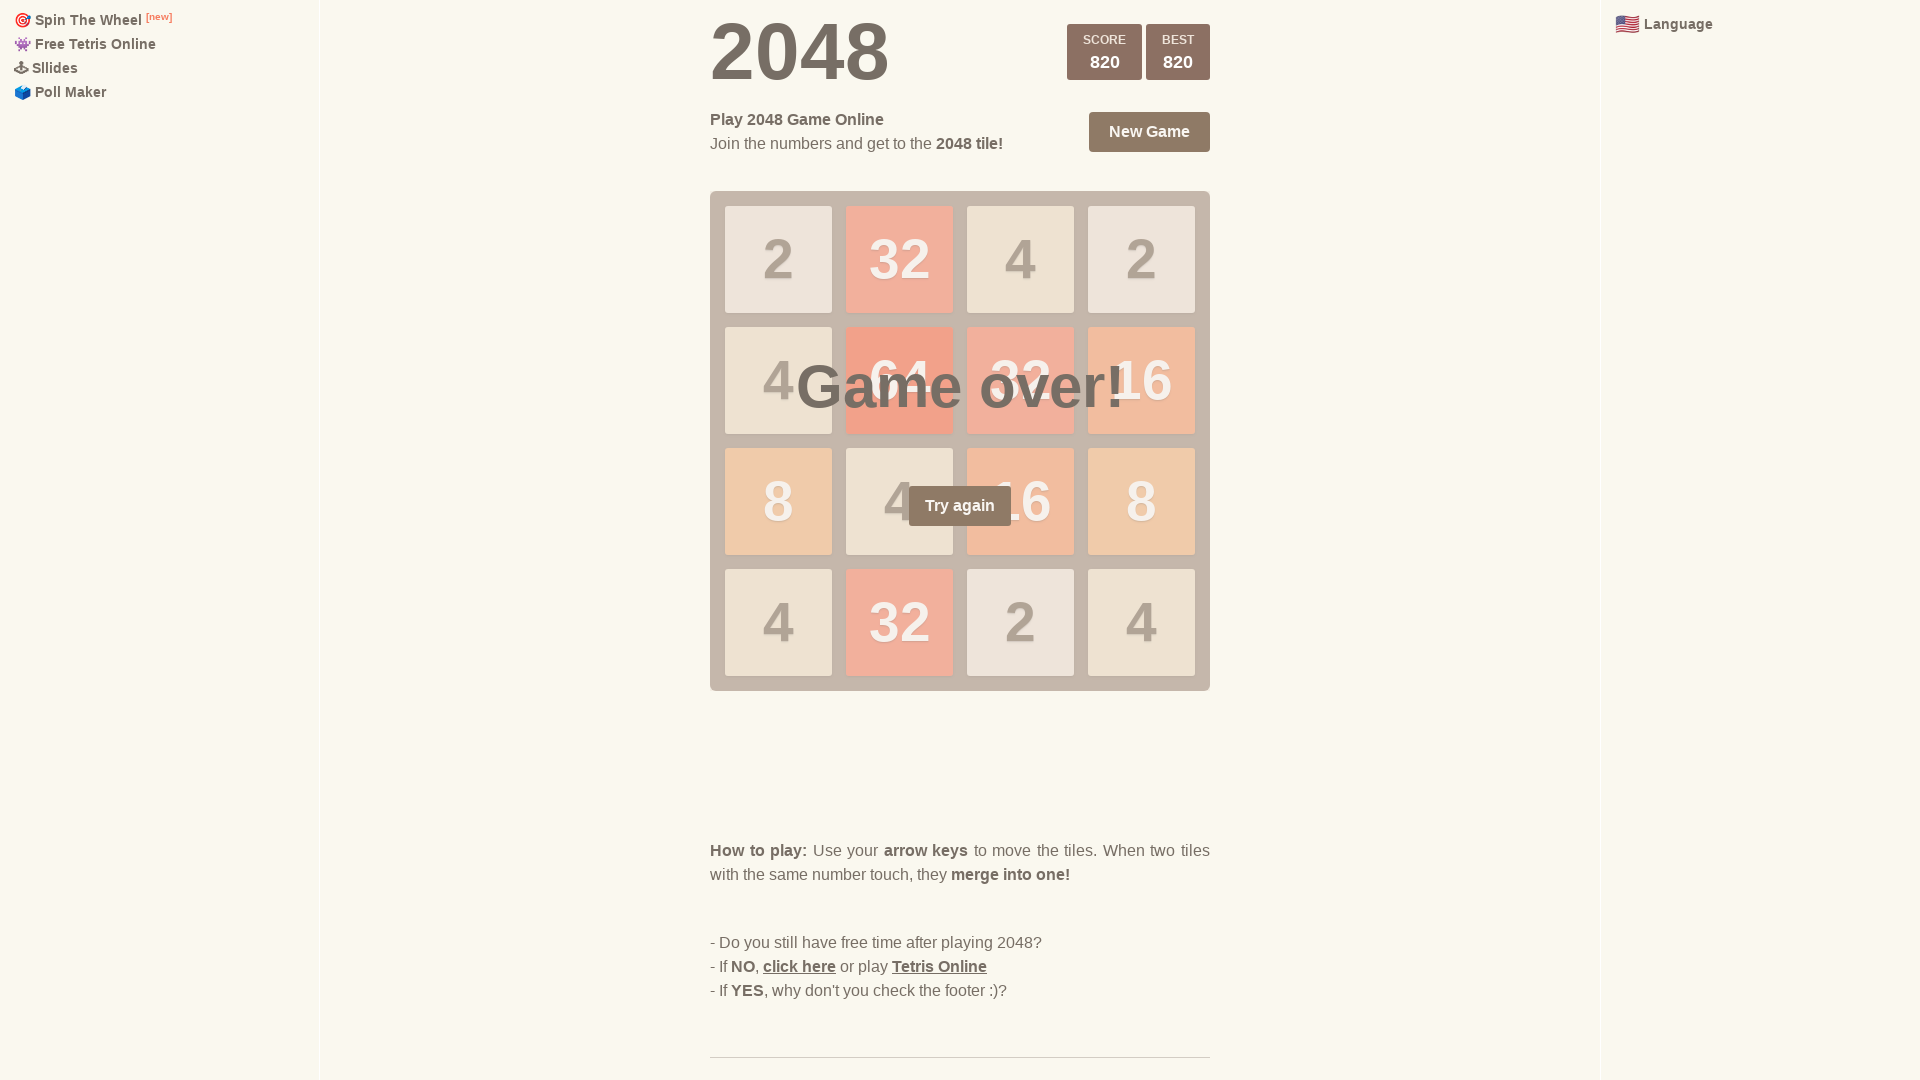

Pressed ArrowRight (iteration 81/100)
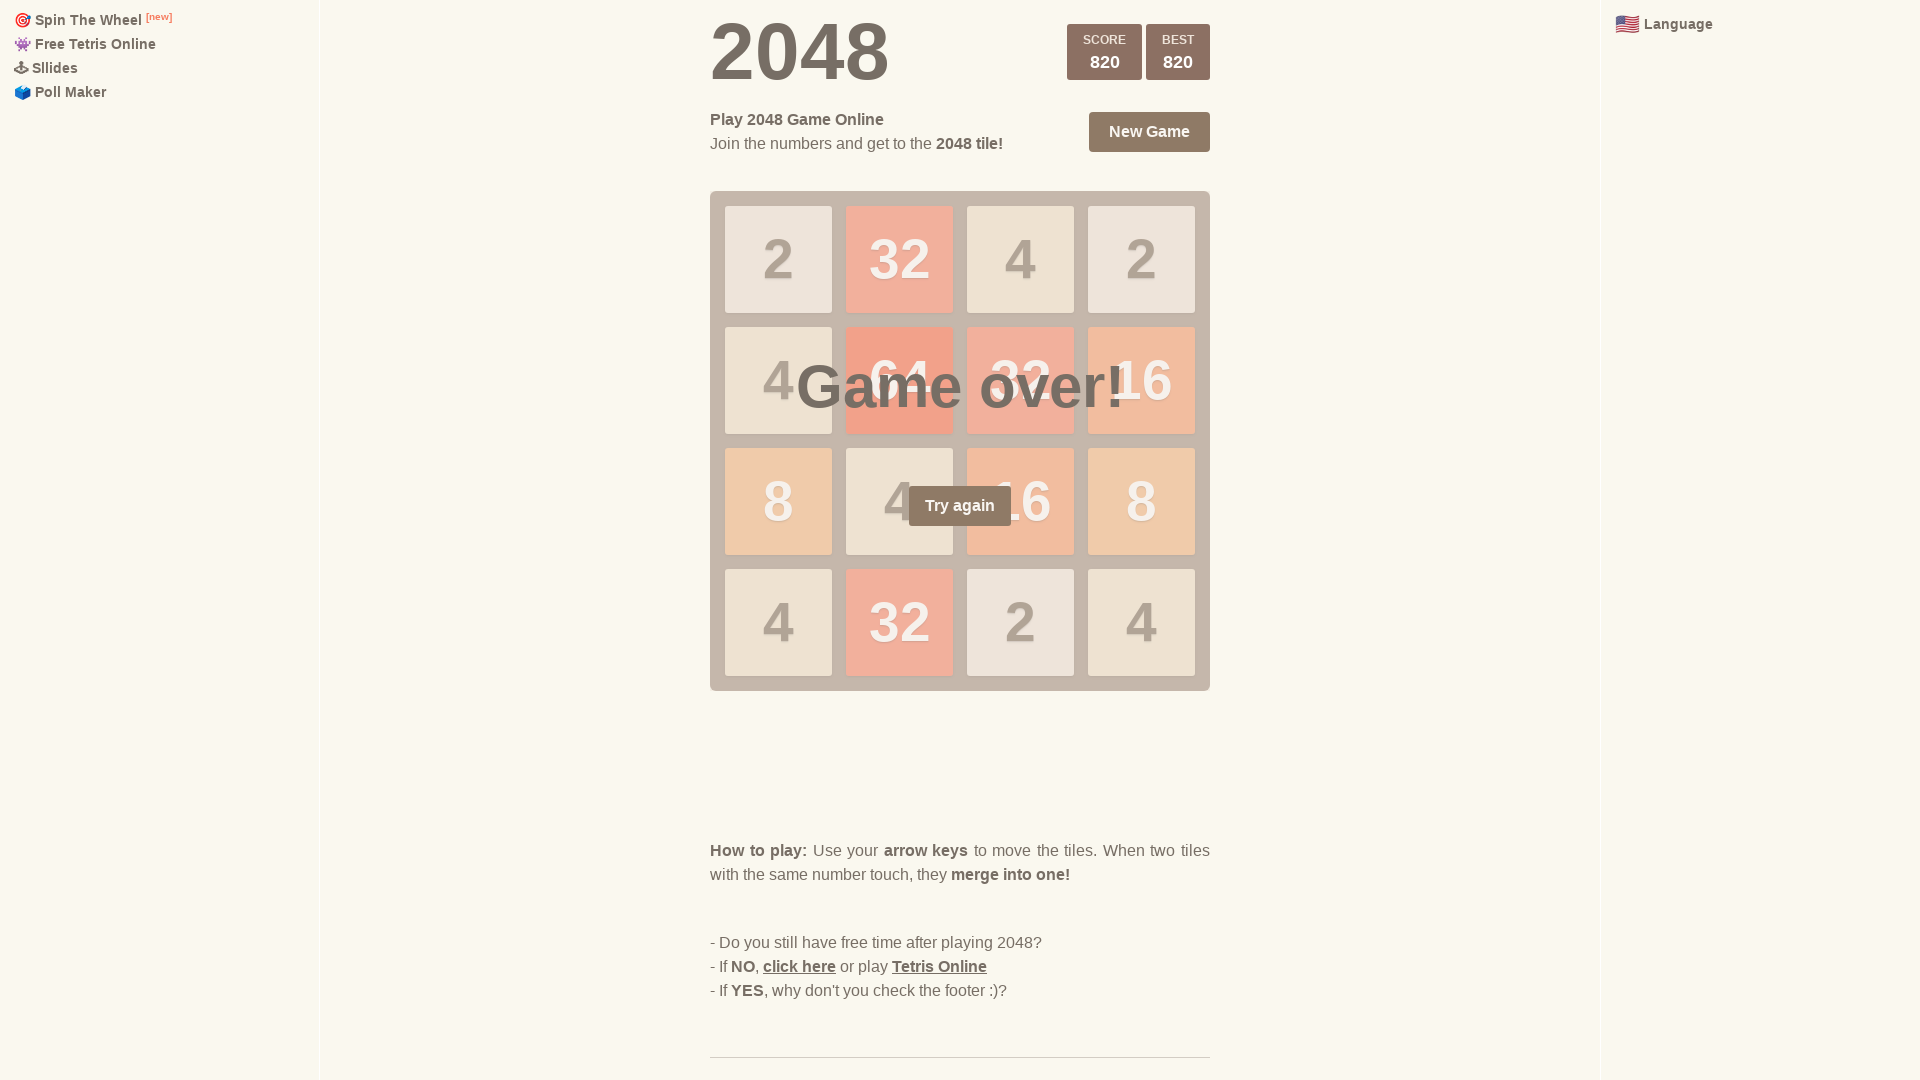

Pressed ArrowLeft (iteration 81/100)
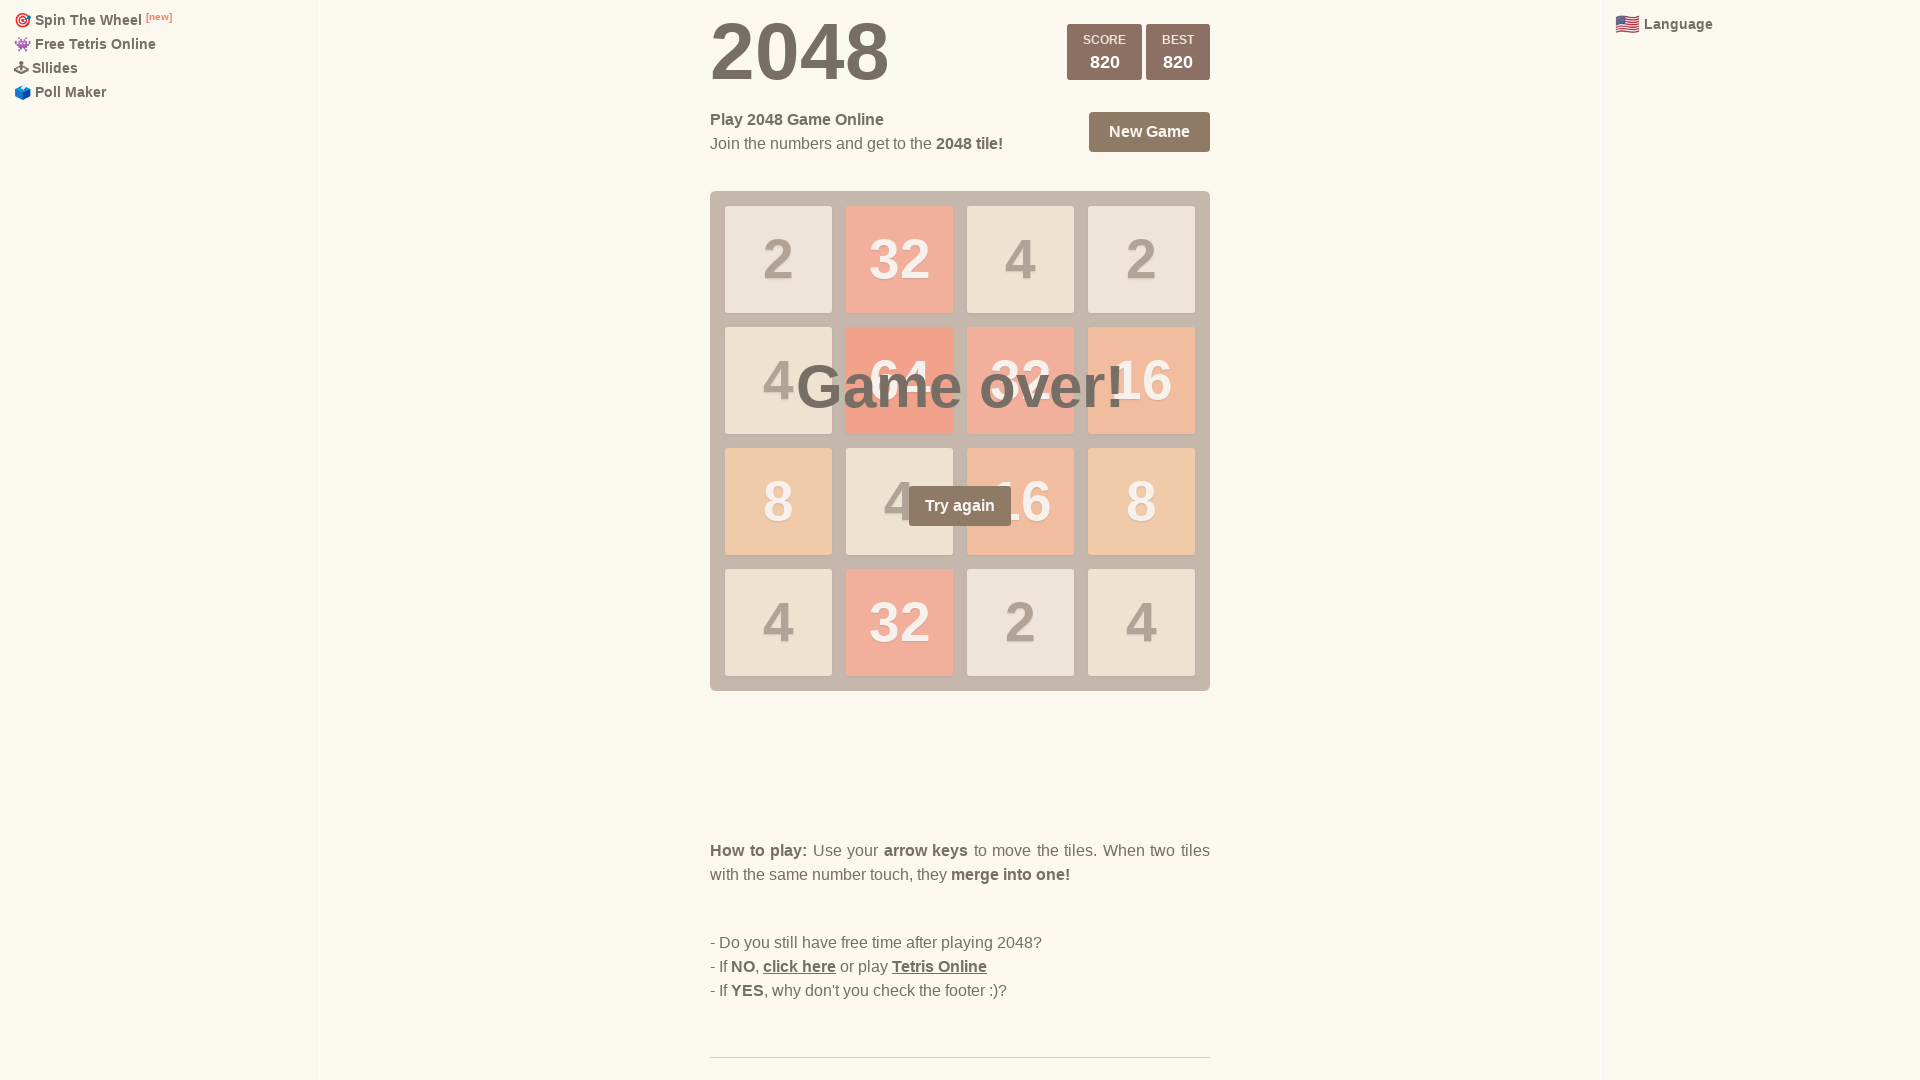

Pressed ArrowUp (iteration 81/100)
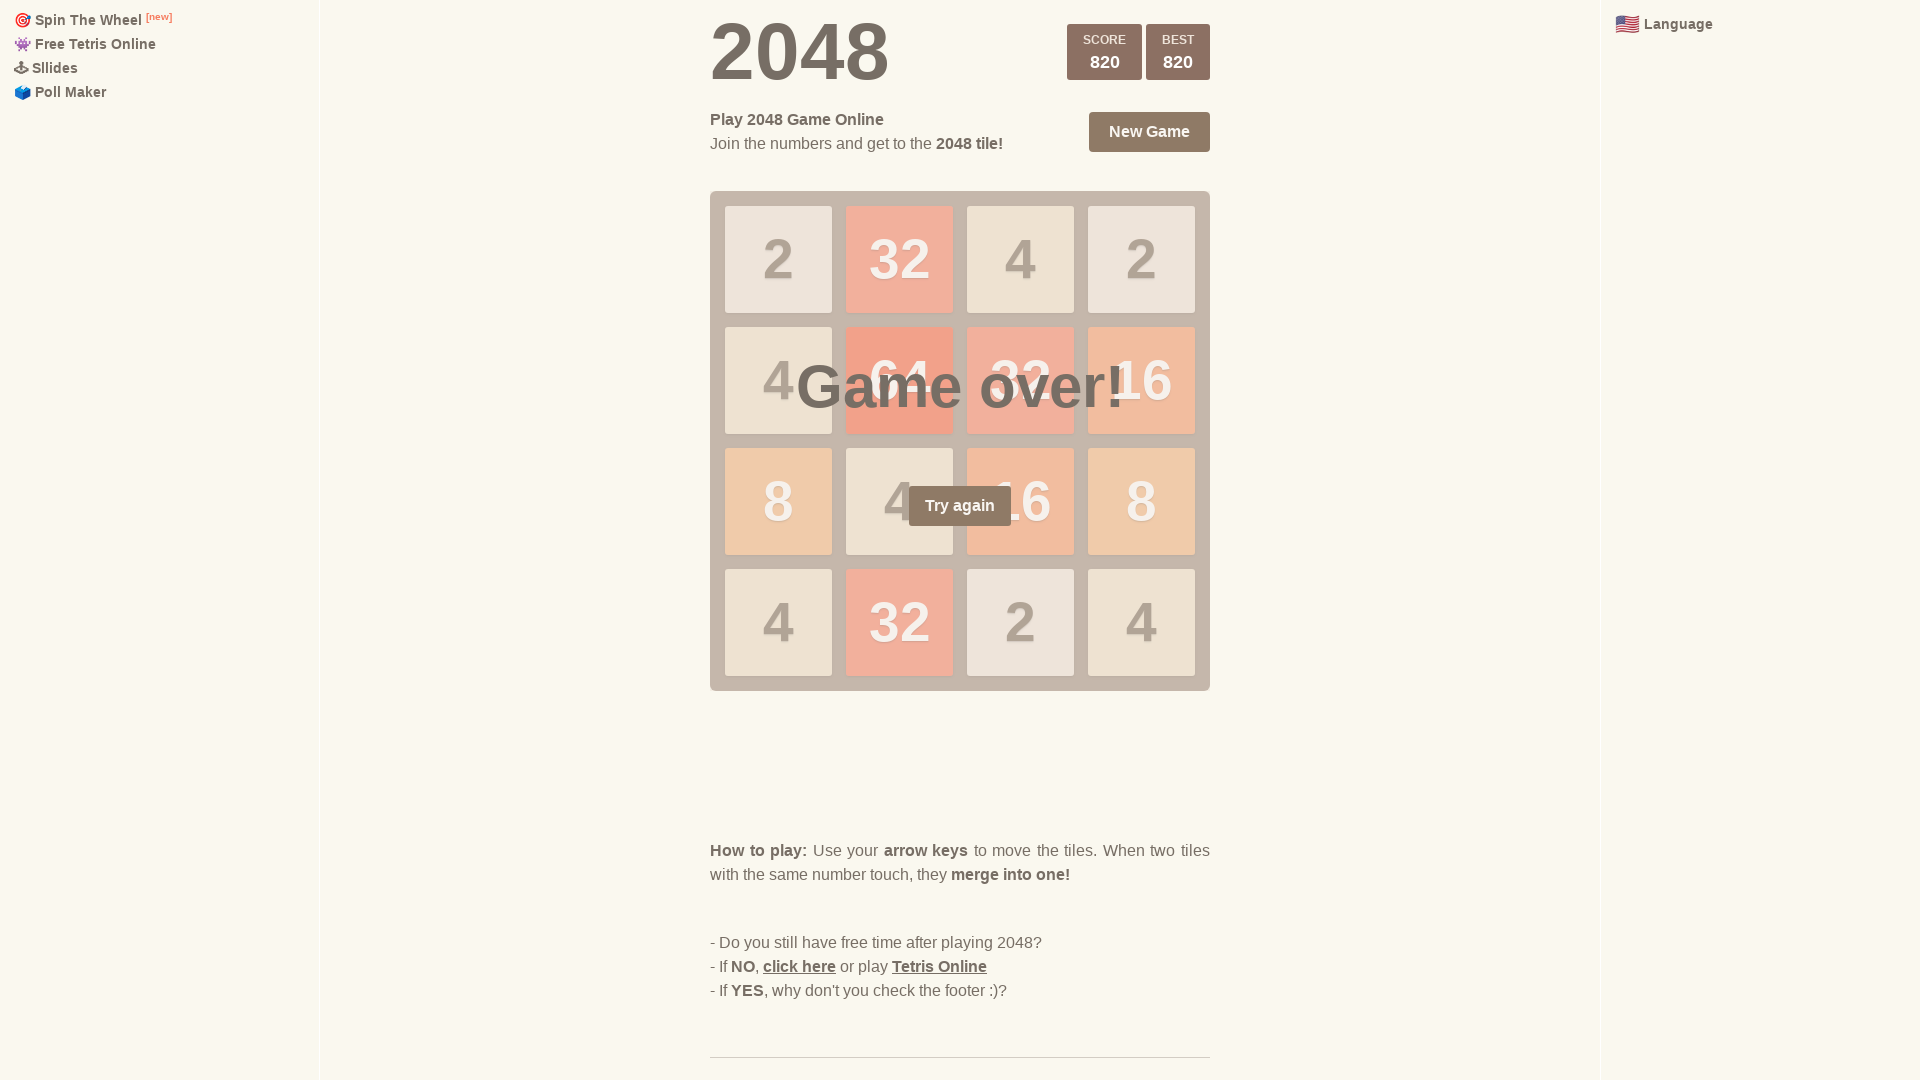

Pressed ArrowDown (iteration 82/100)
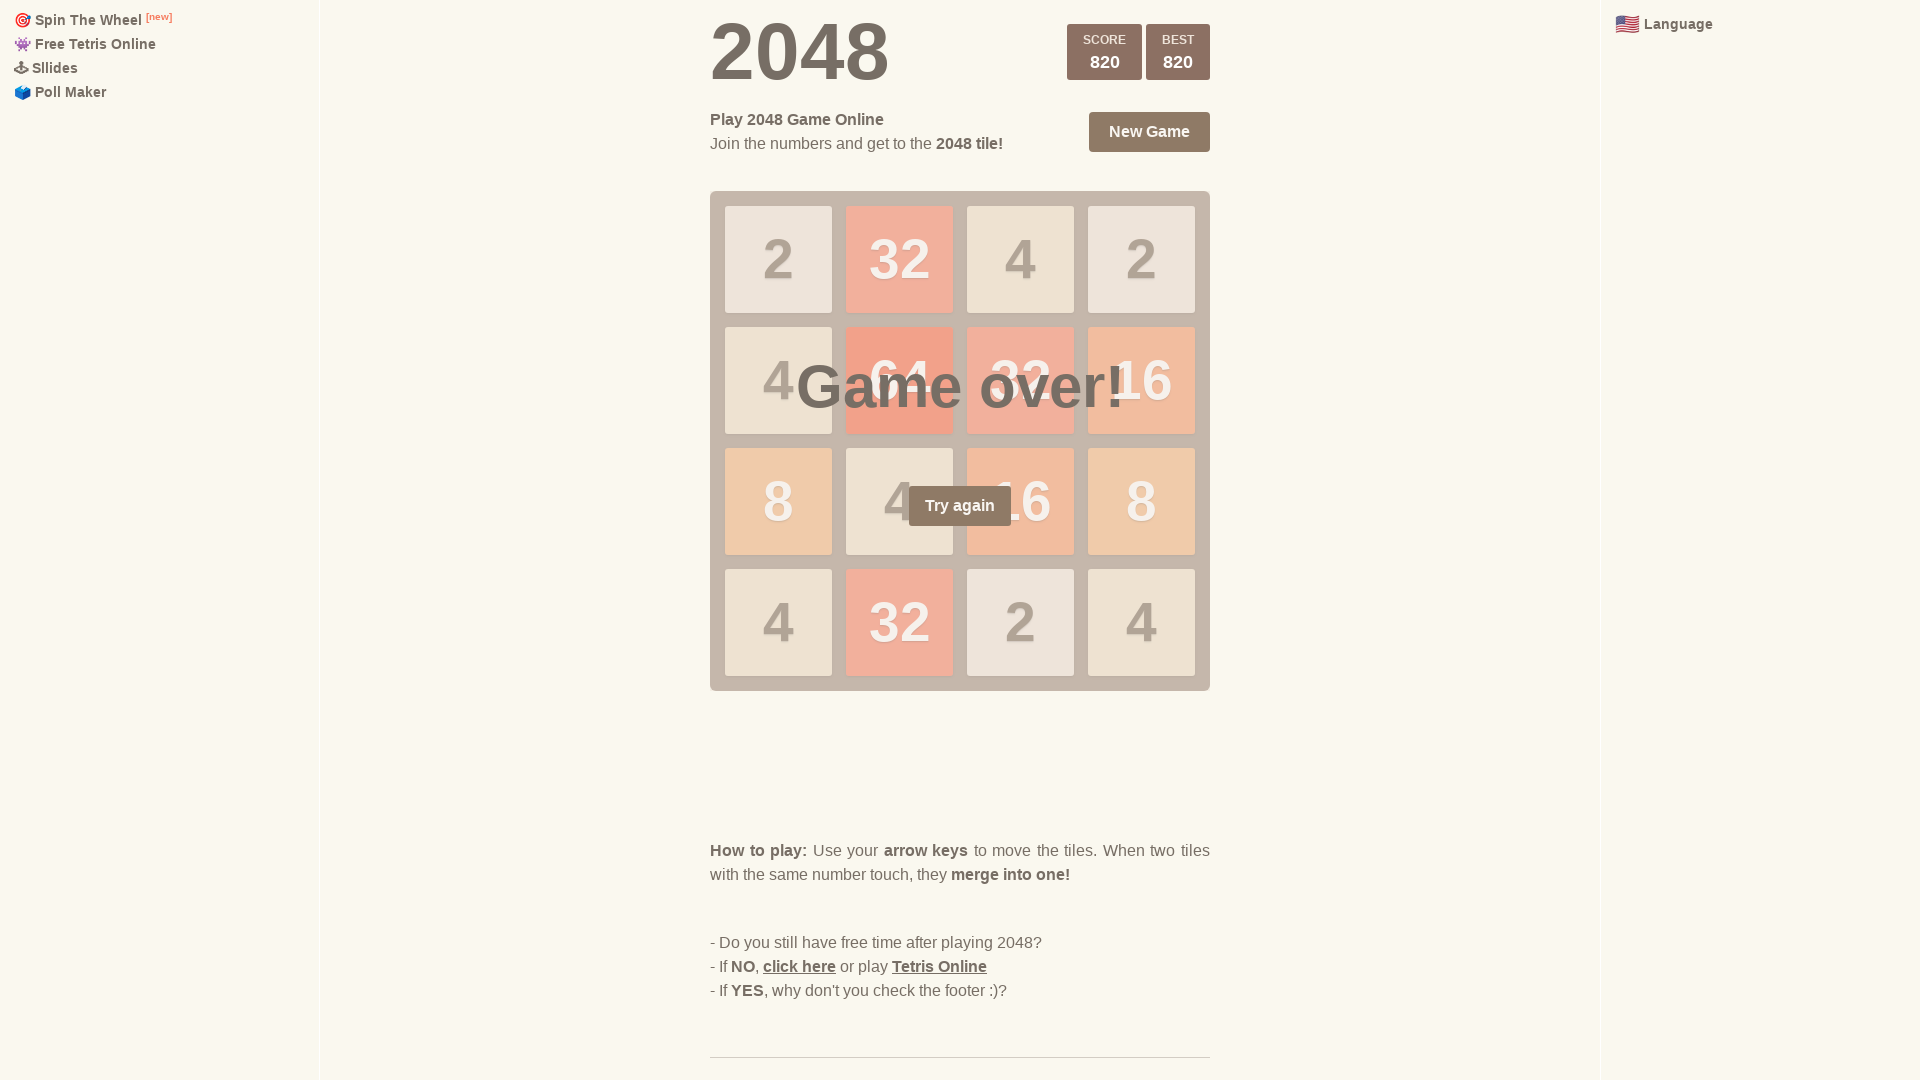

Pressed ArrowRight (iteration 82/100)
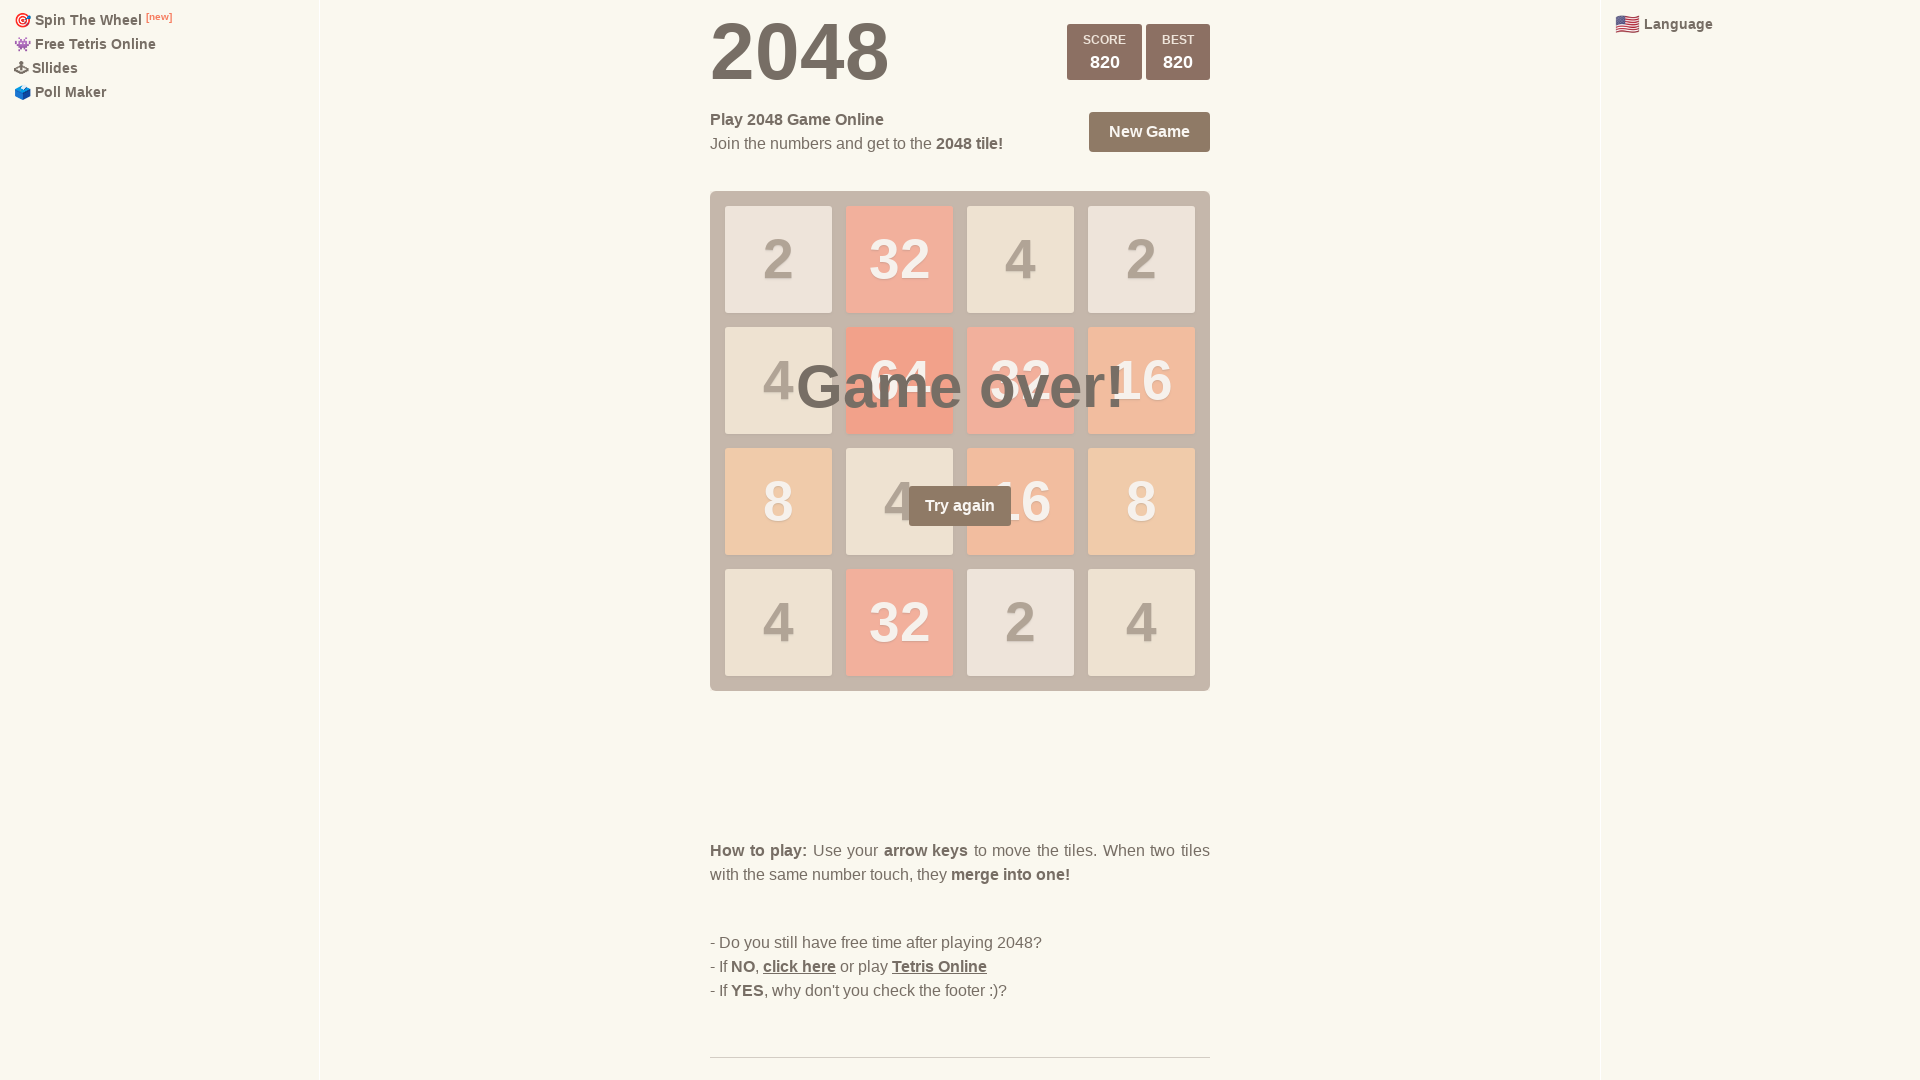

Pressed ArrowLeft (iteration 82/100)
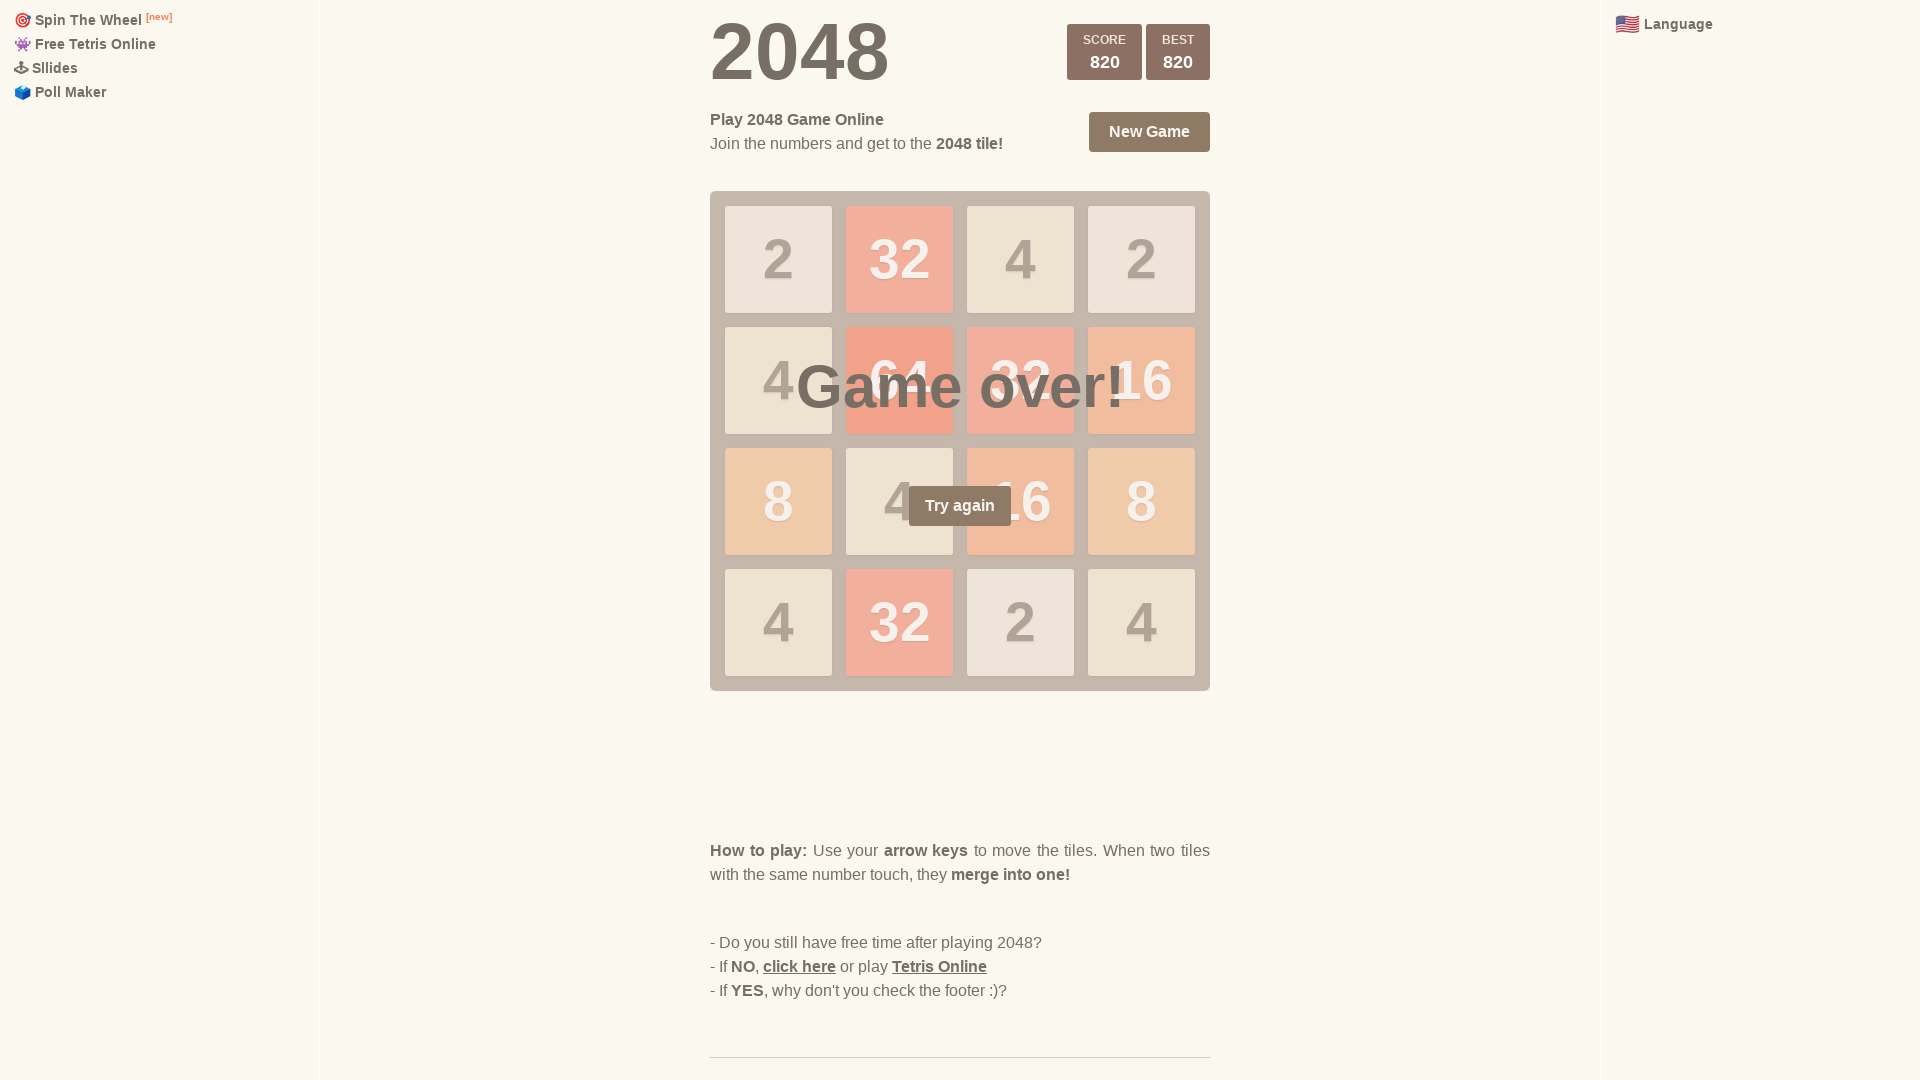

Pressed ArrowUp (iteration 82/100)
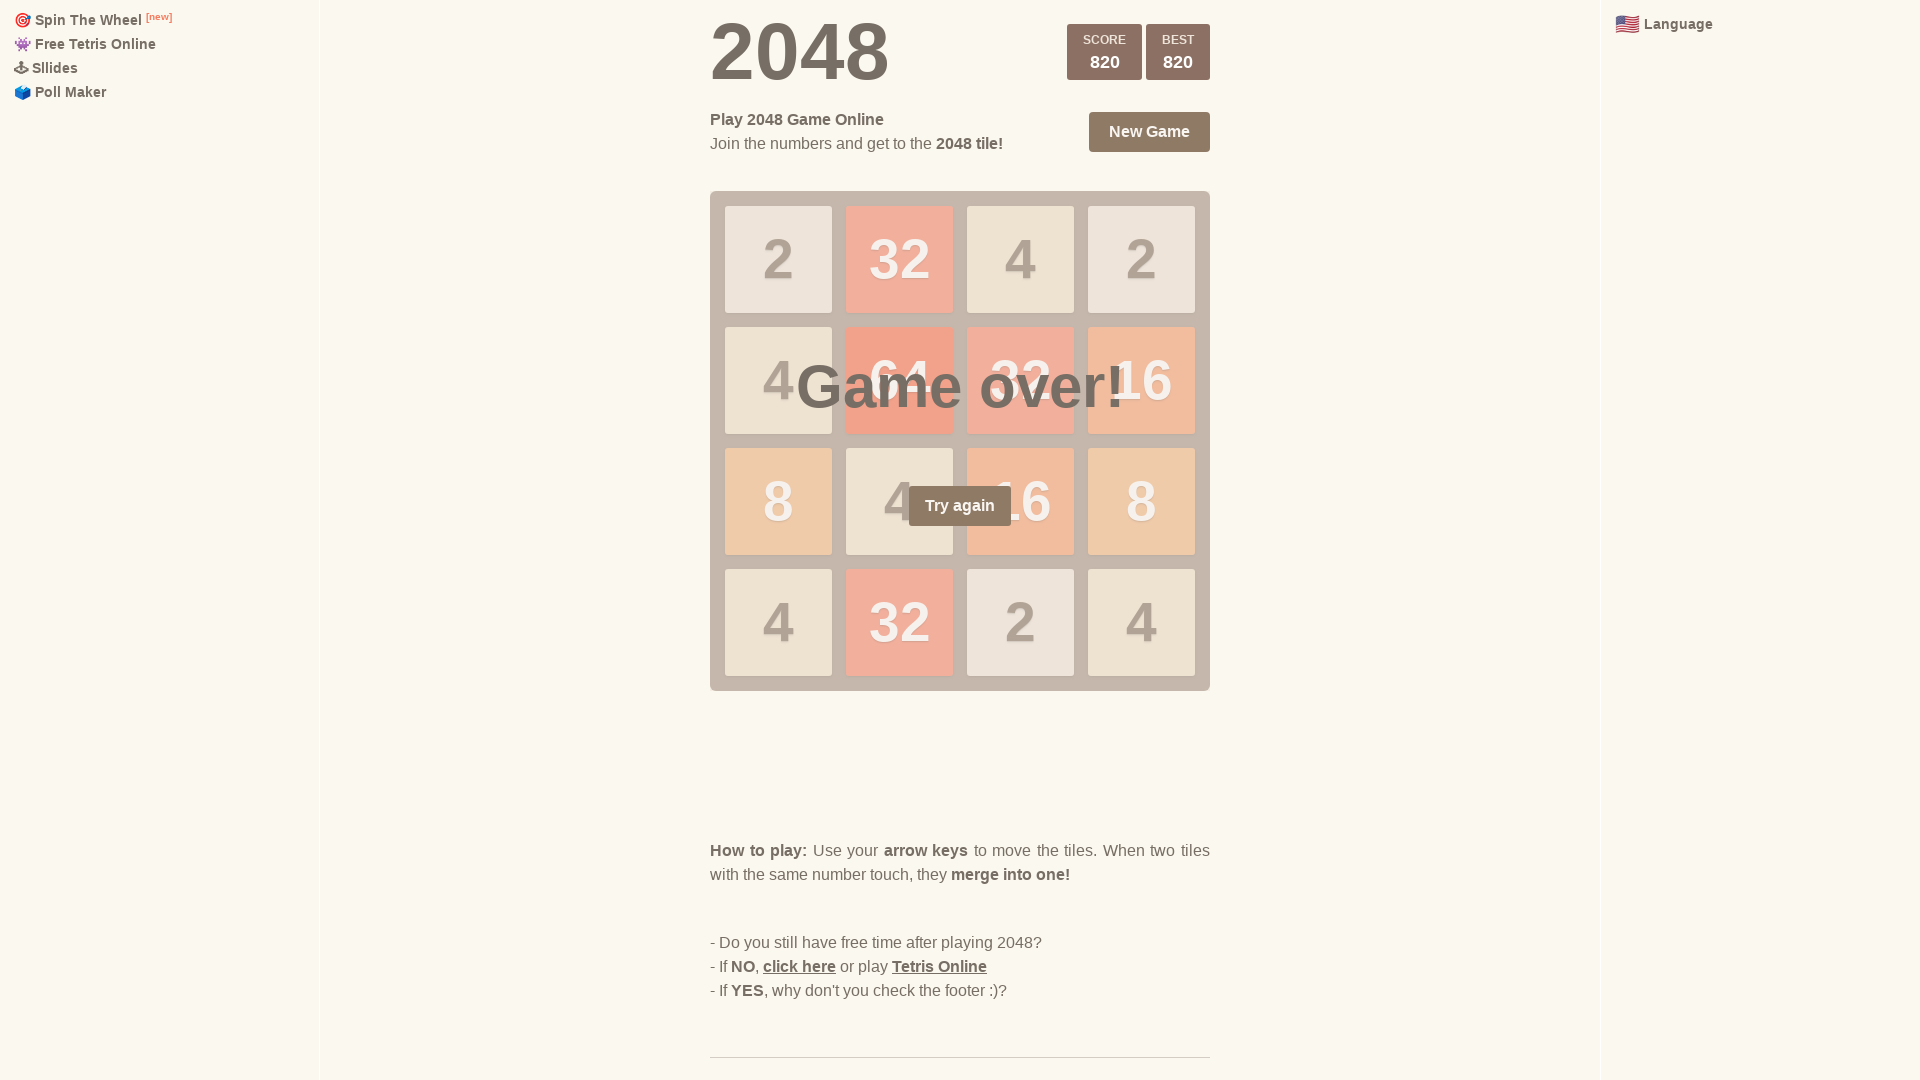

Pressed ArrowDown (iteration 83/100)
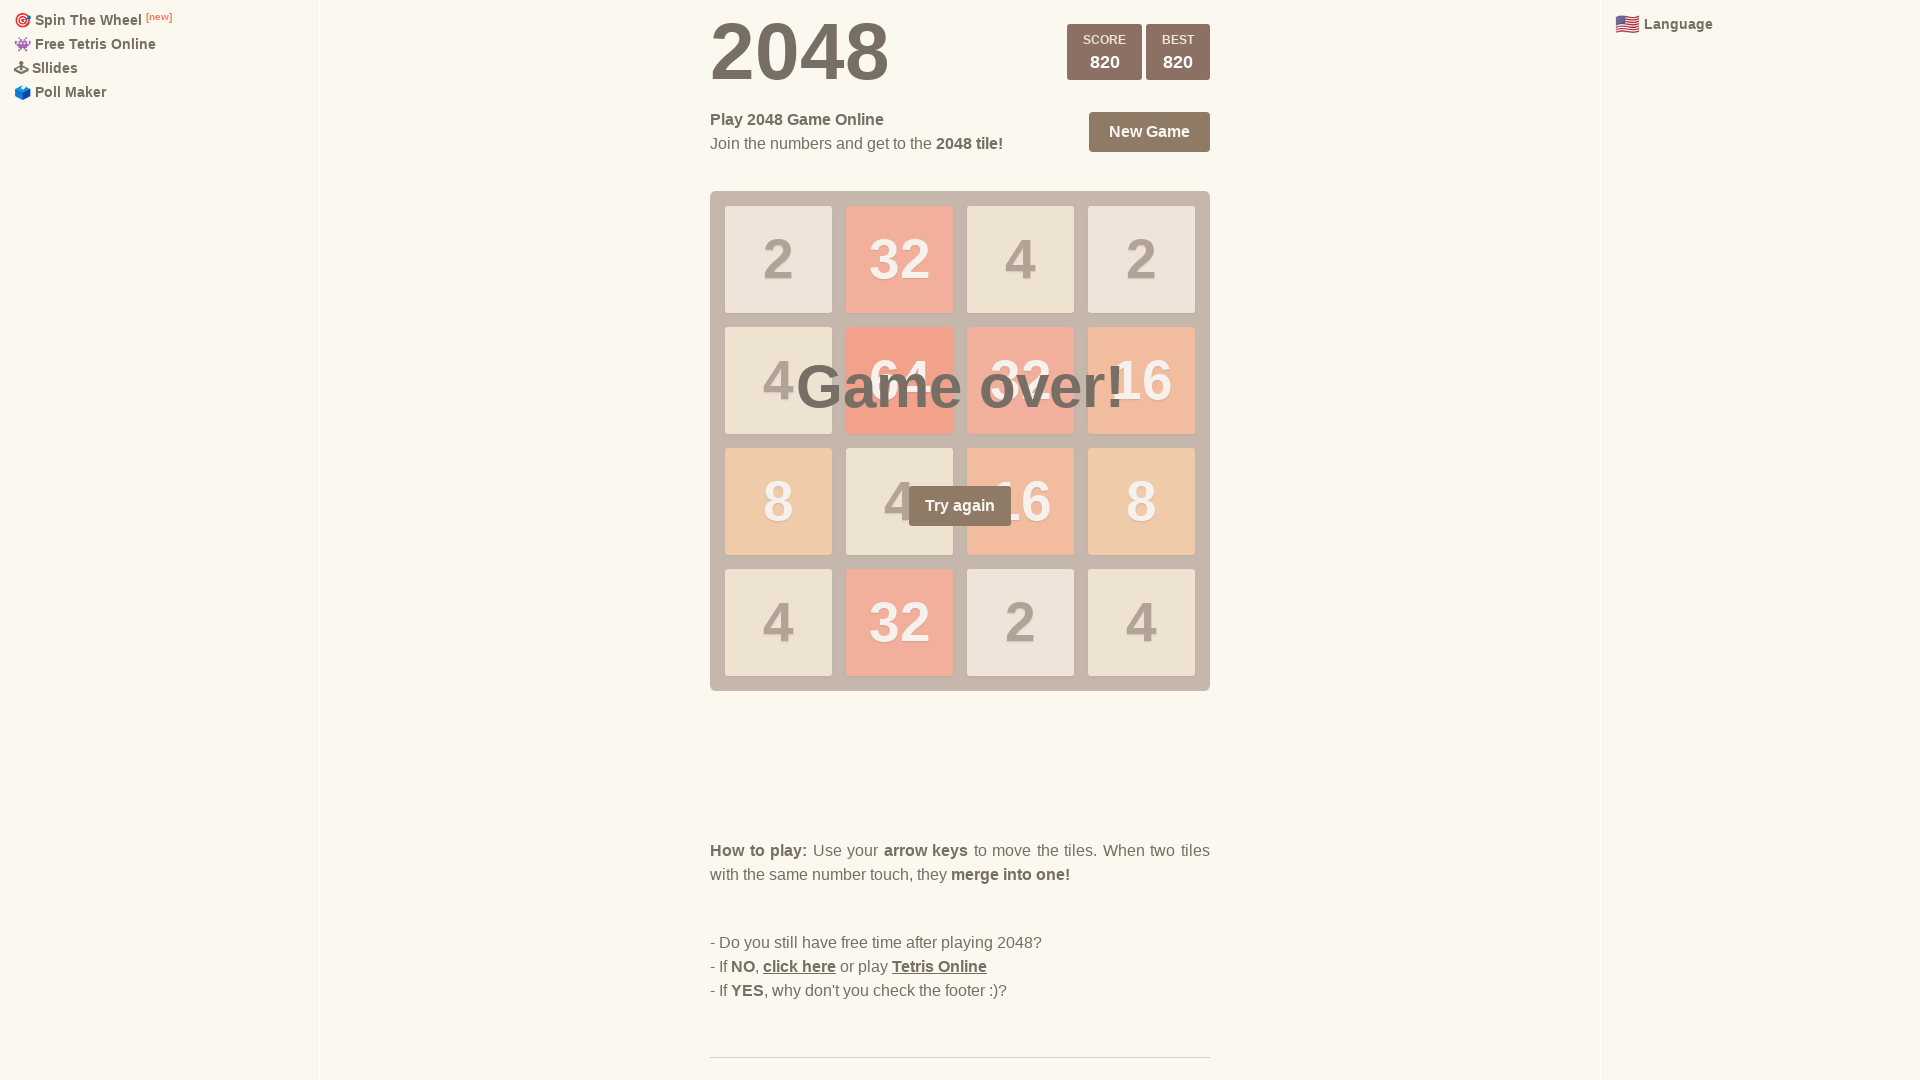

Pressed ArrowRight (iteration 83/100)
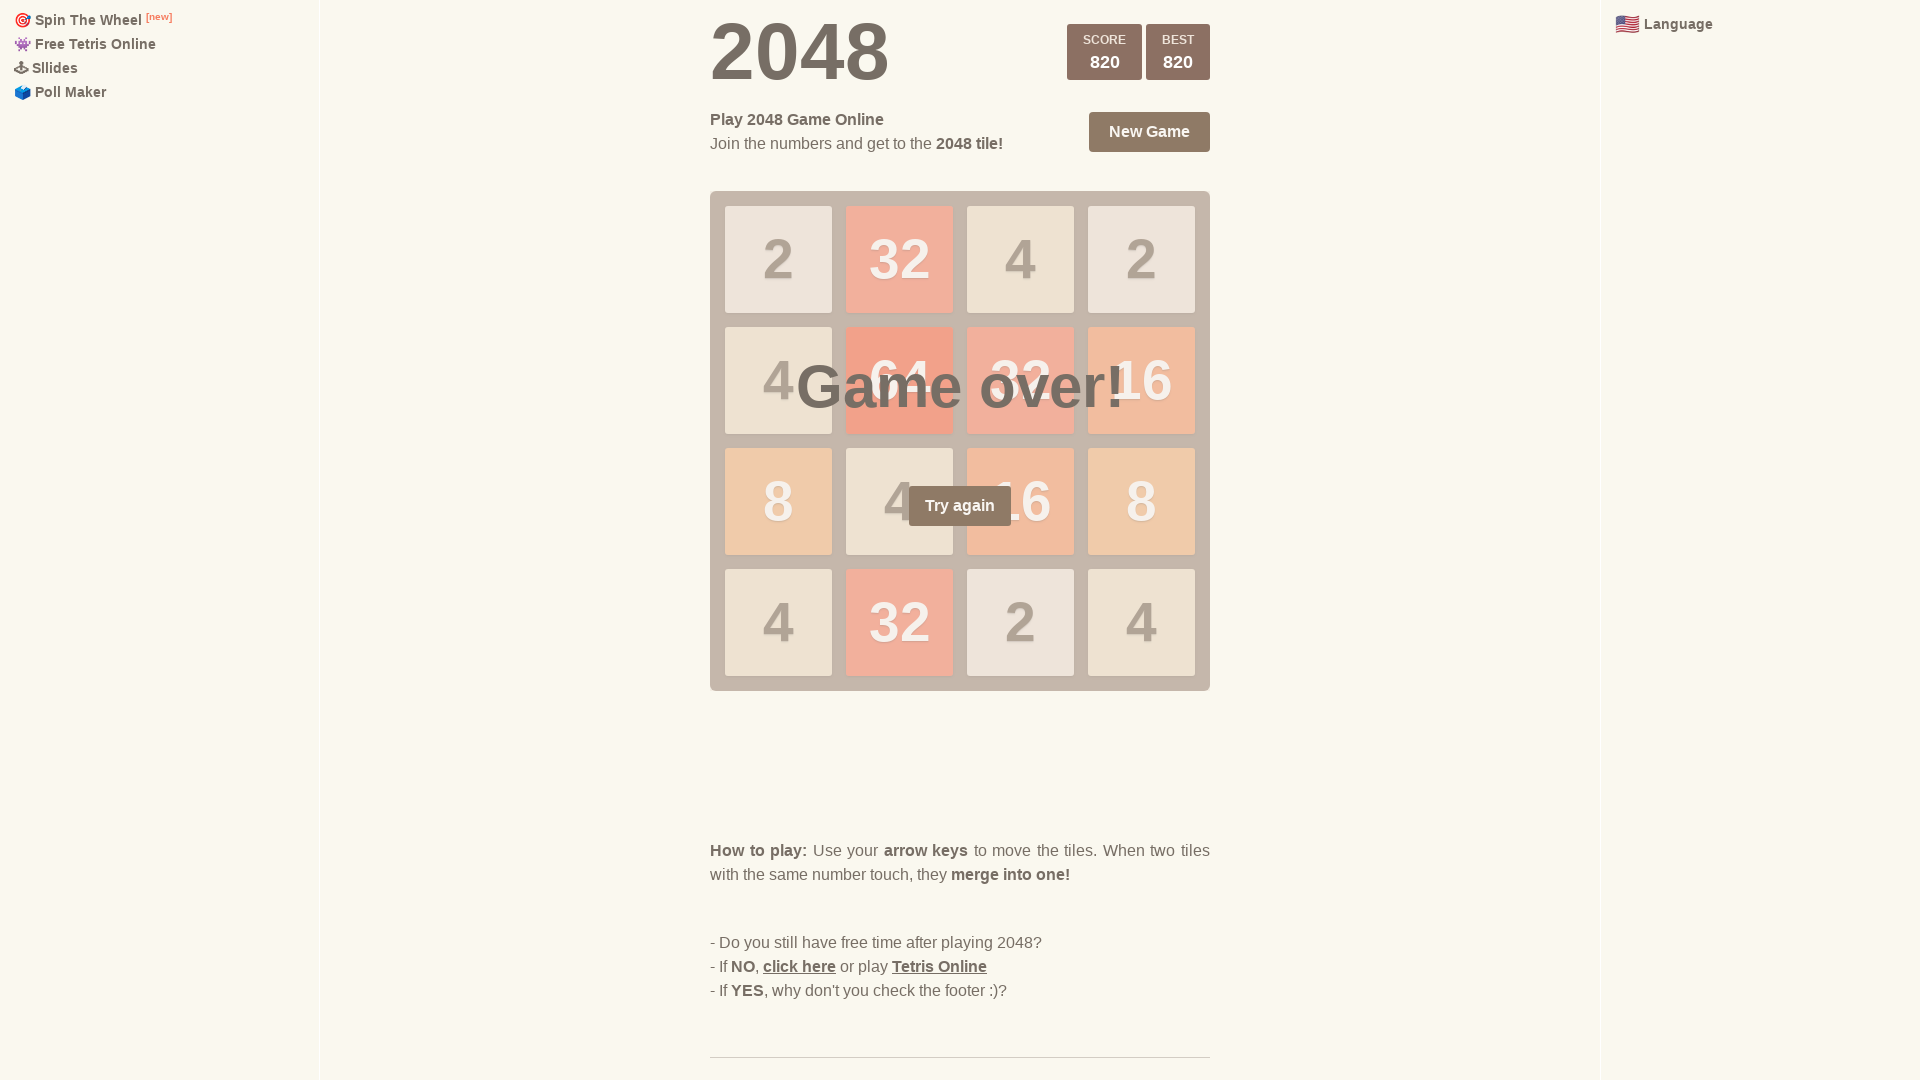

Pressed ArrowLeft (iteration 83/100)
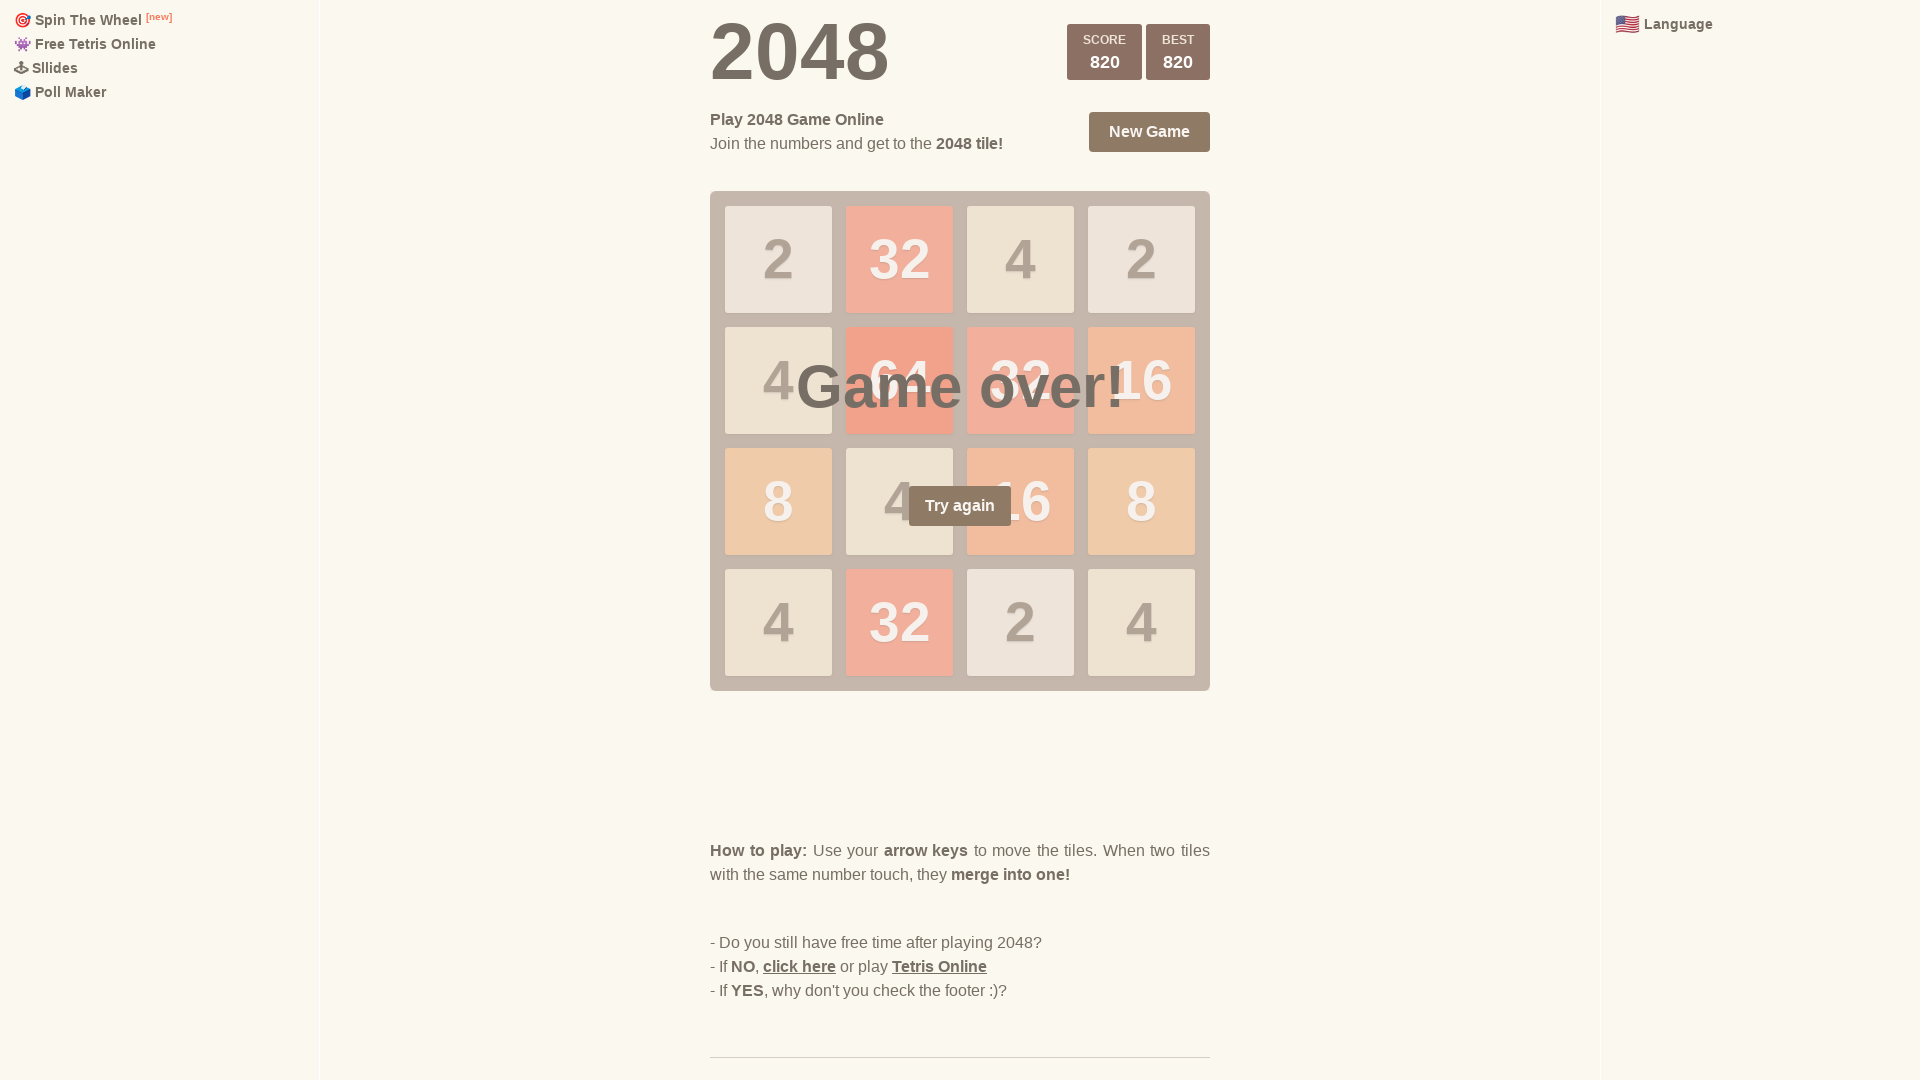

Pressed ArrowUp (iteration 83/100)
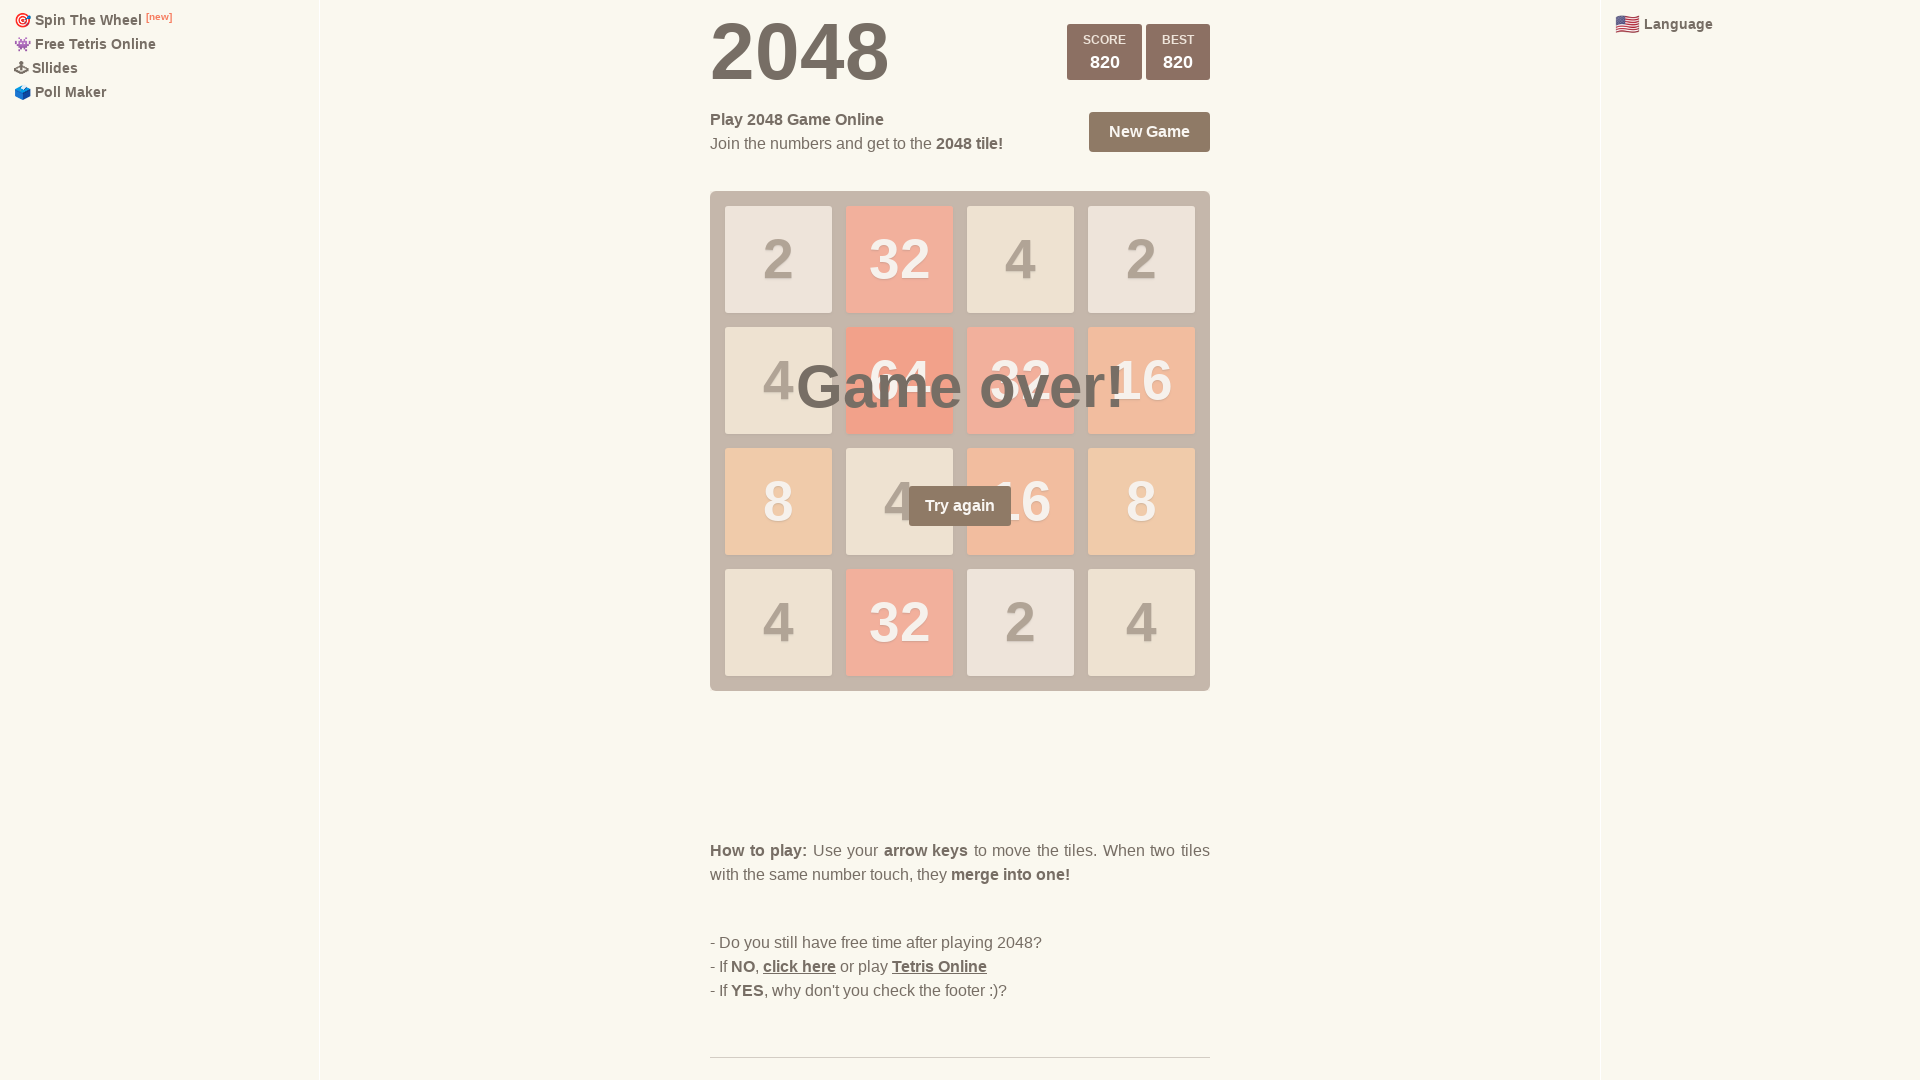

Pressed ArrowDown (iteration 84/100)
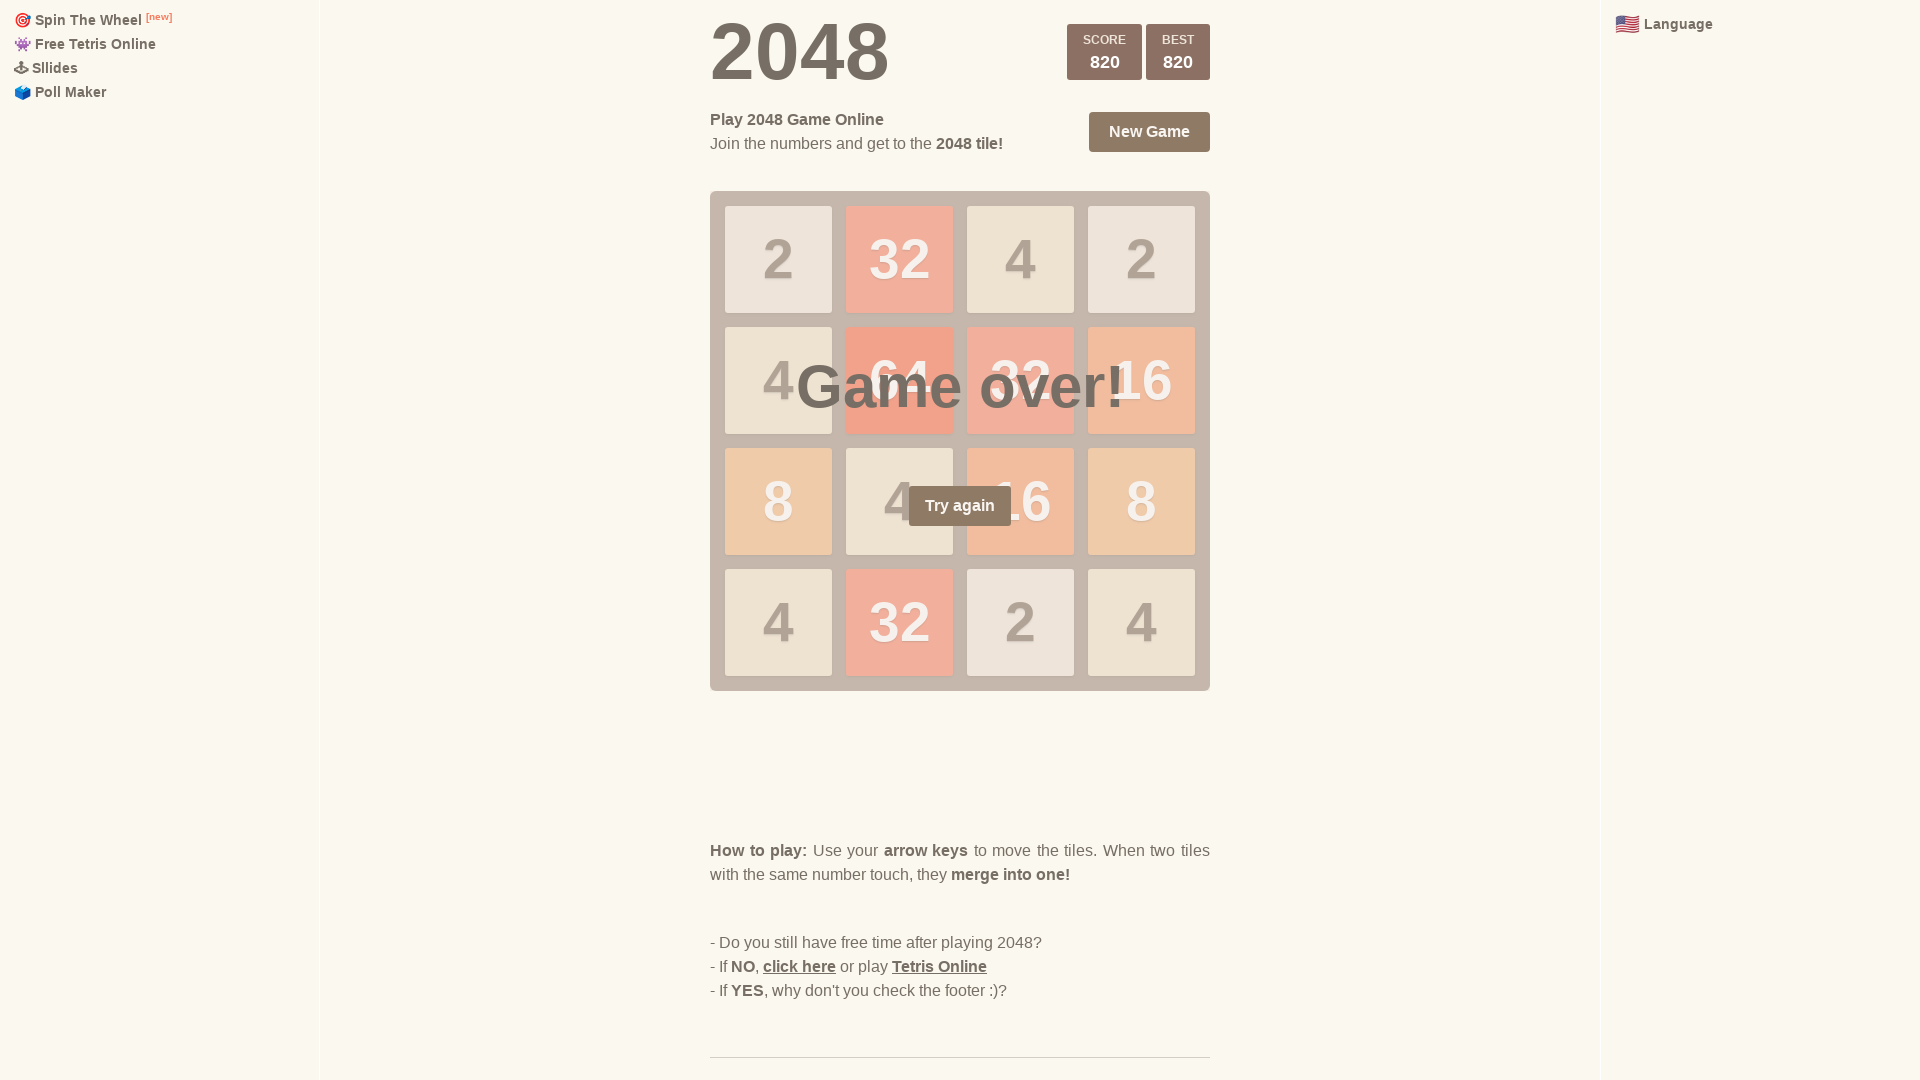

Pressed ArrowRight (iteration 84/100)
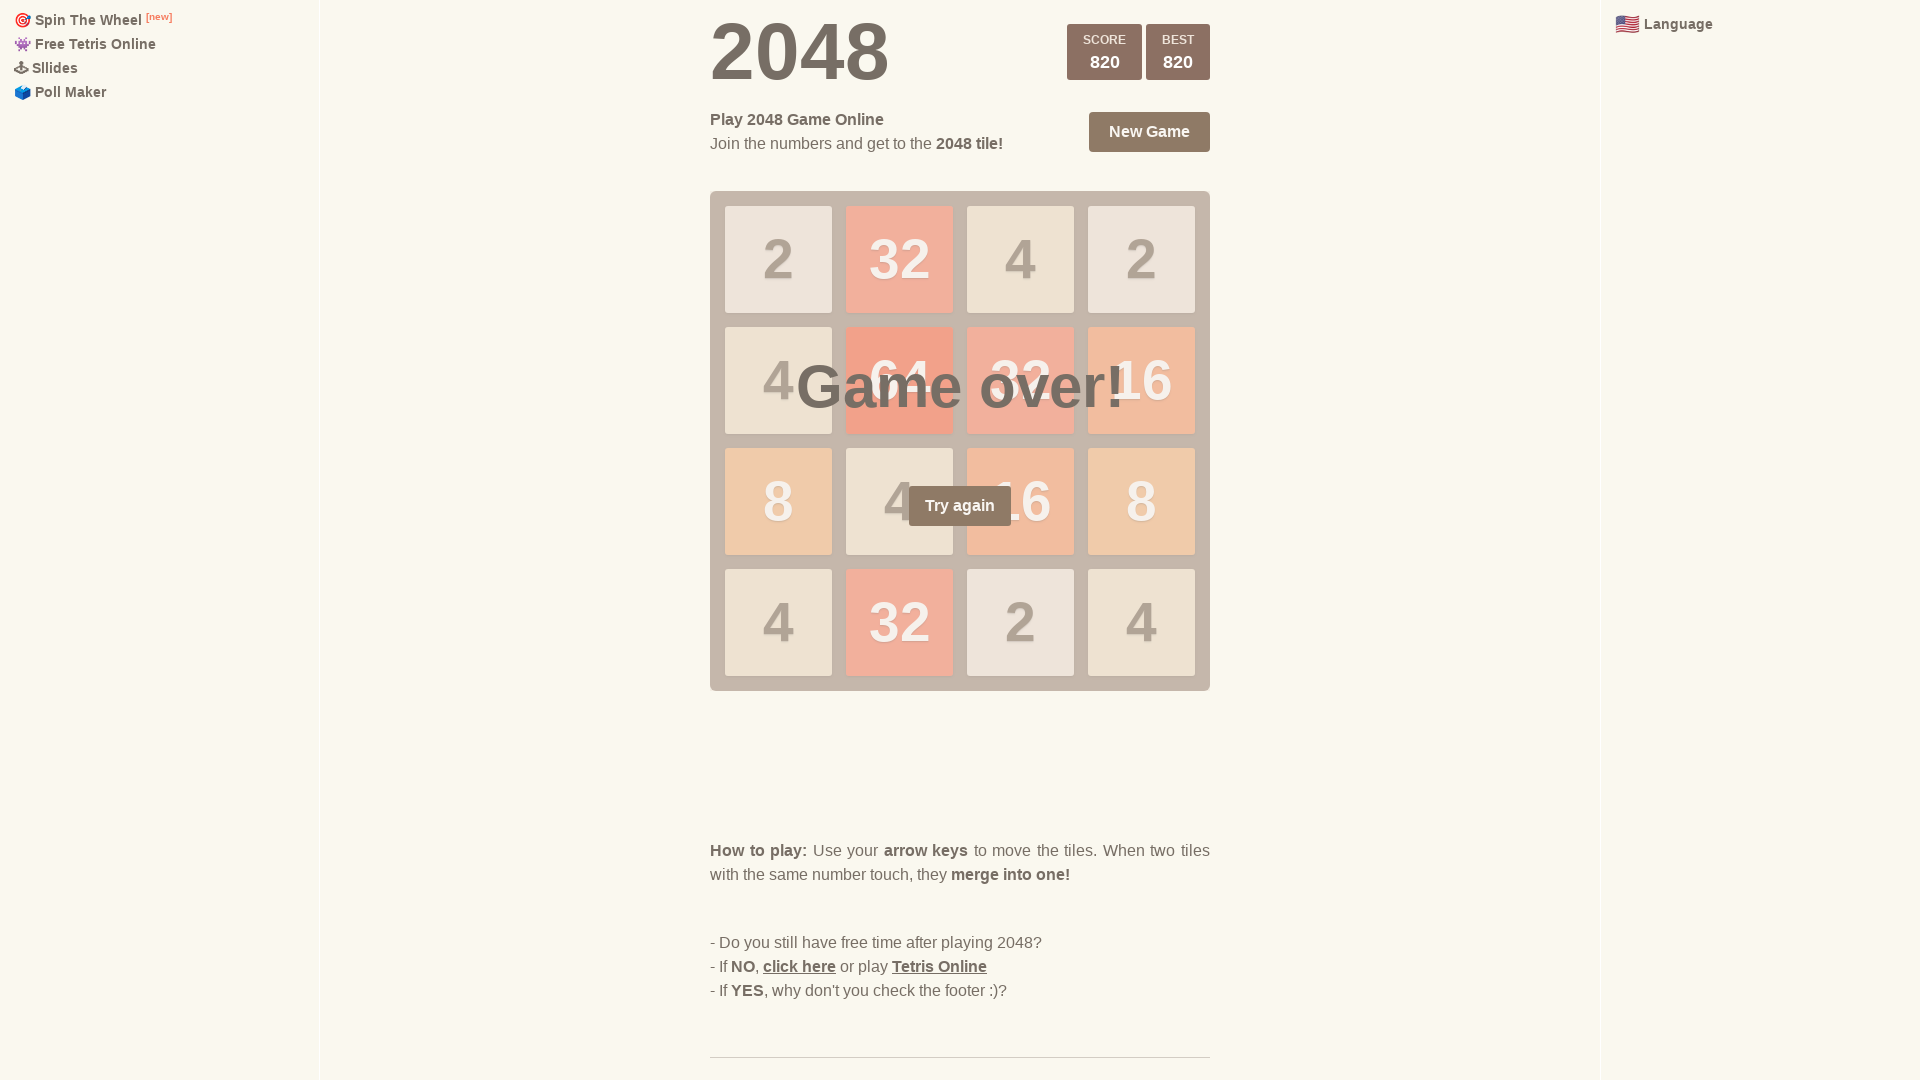

Pressed ArrowLeft (iteration 84/100)
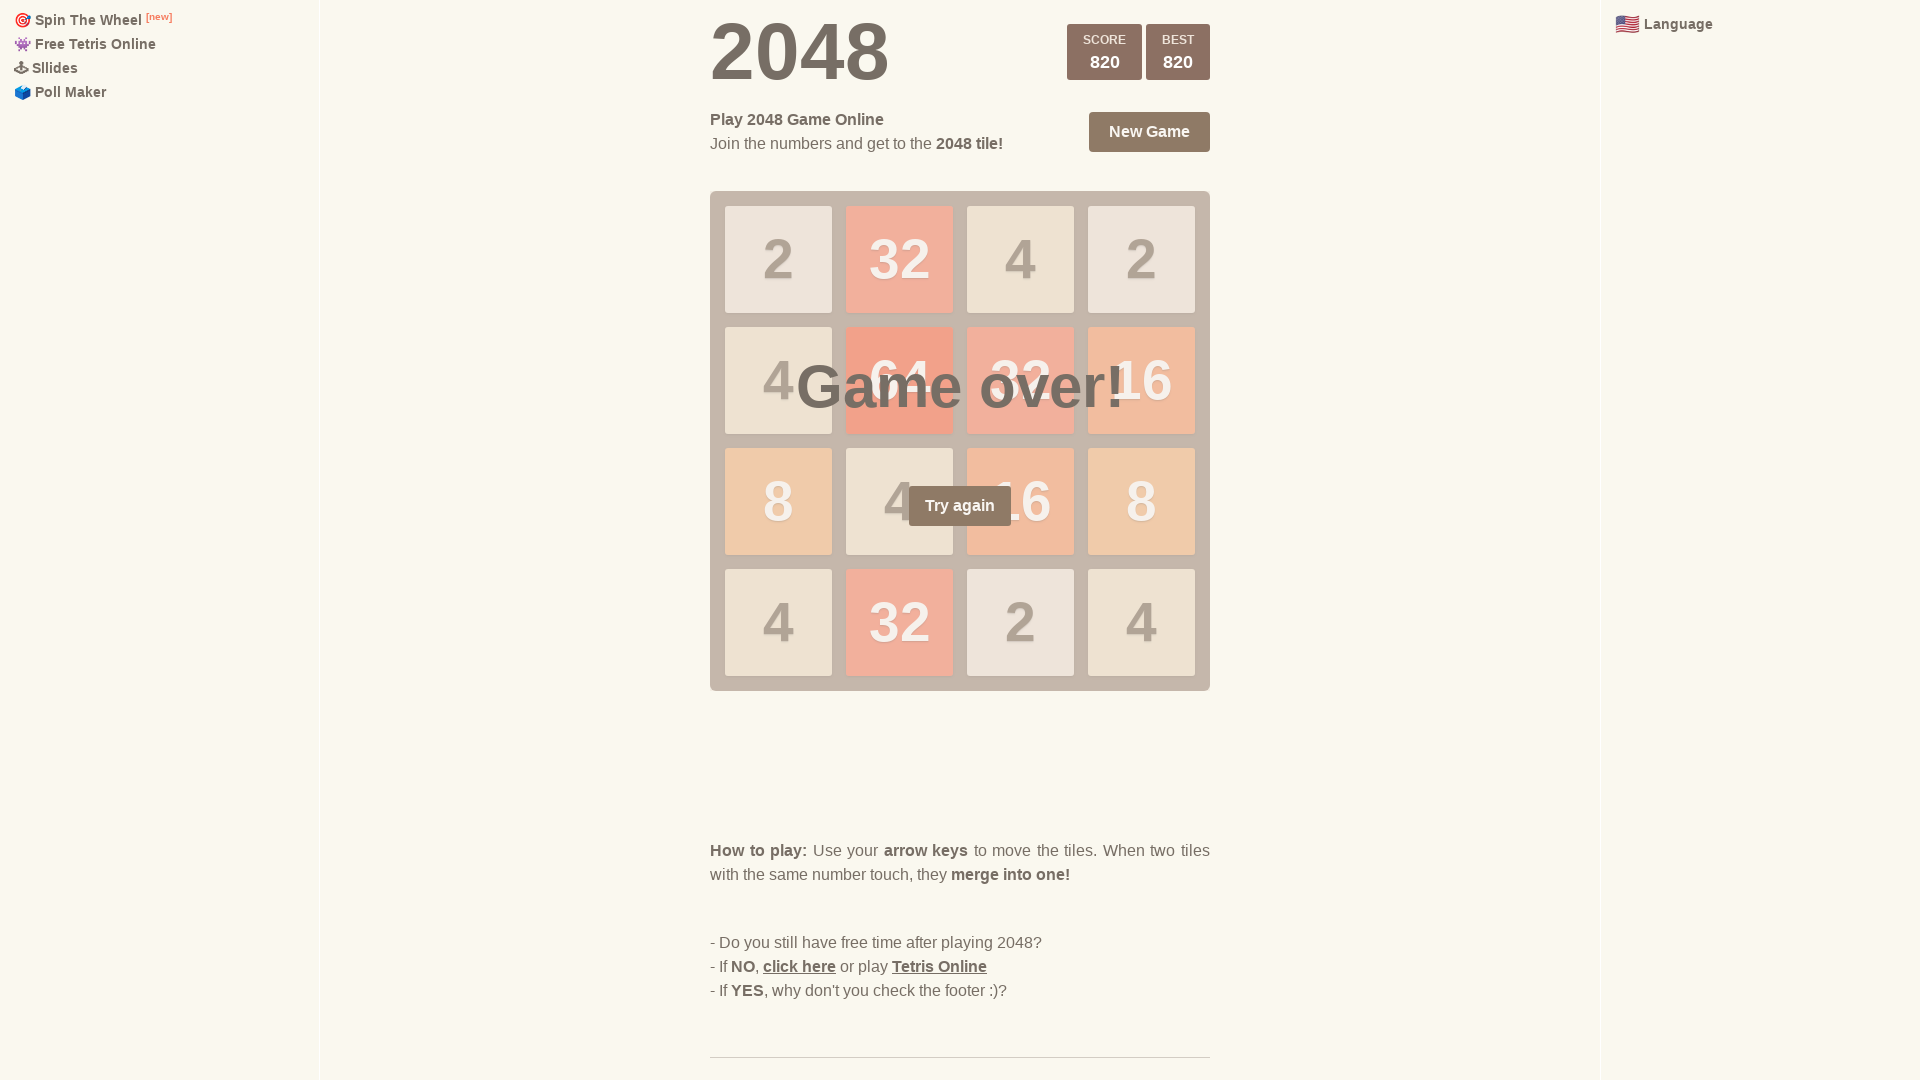

Pressed ArrowUp (iteration 84/100)
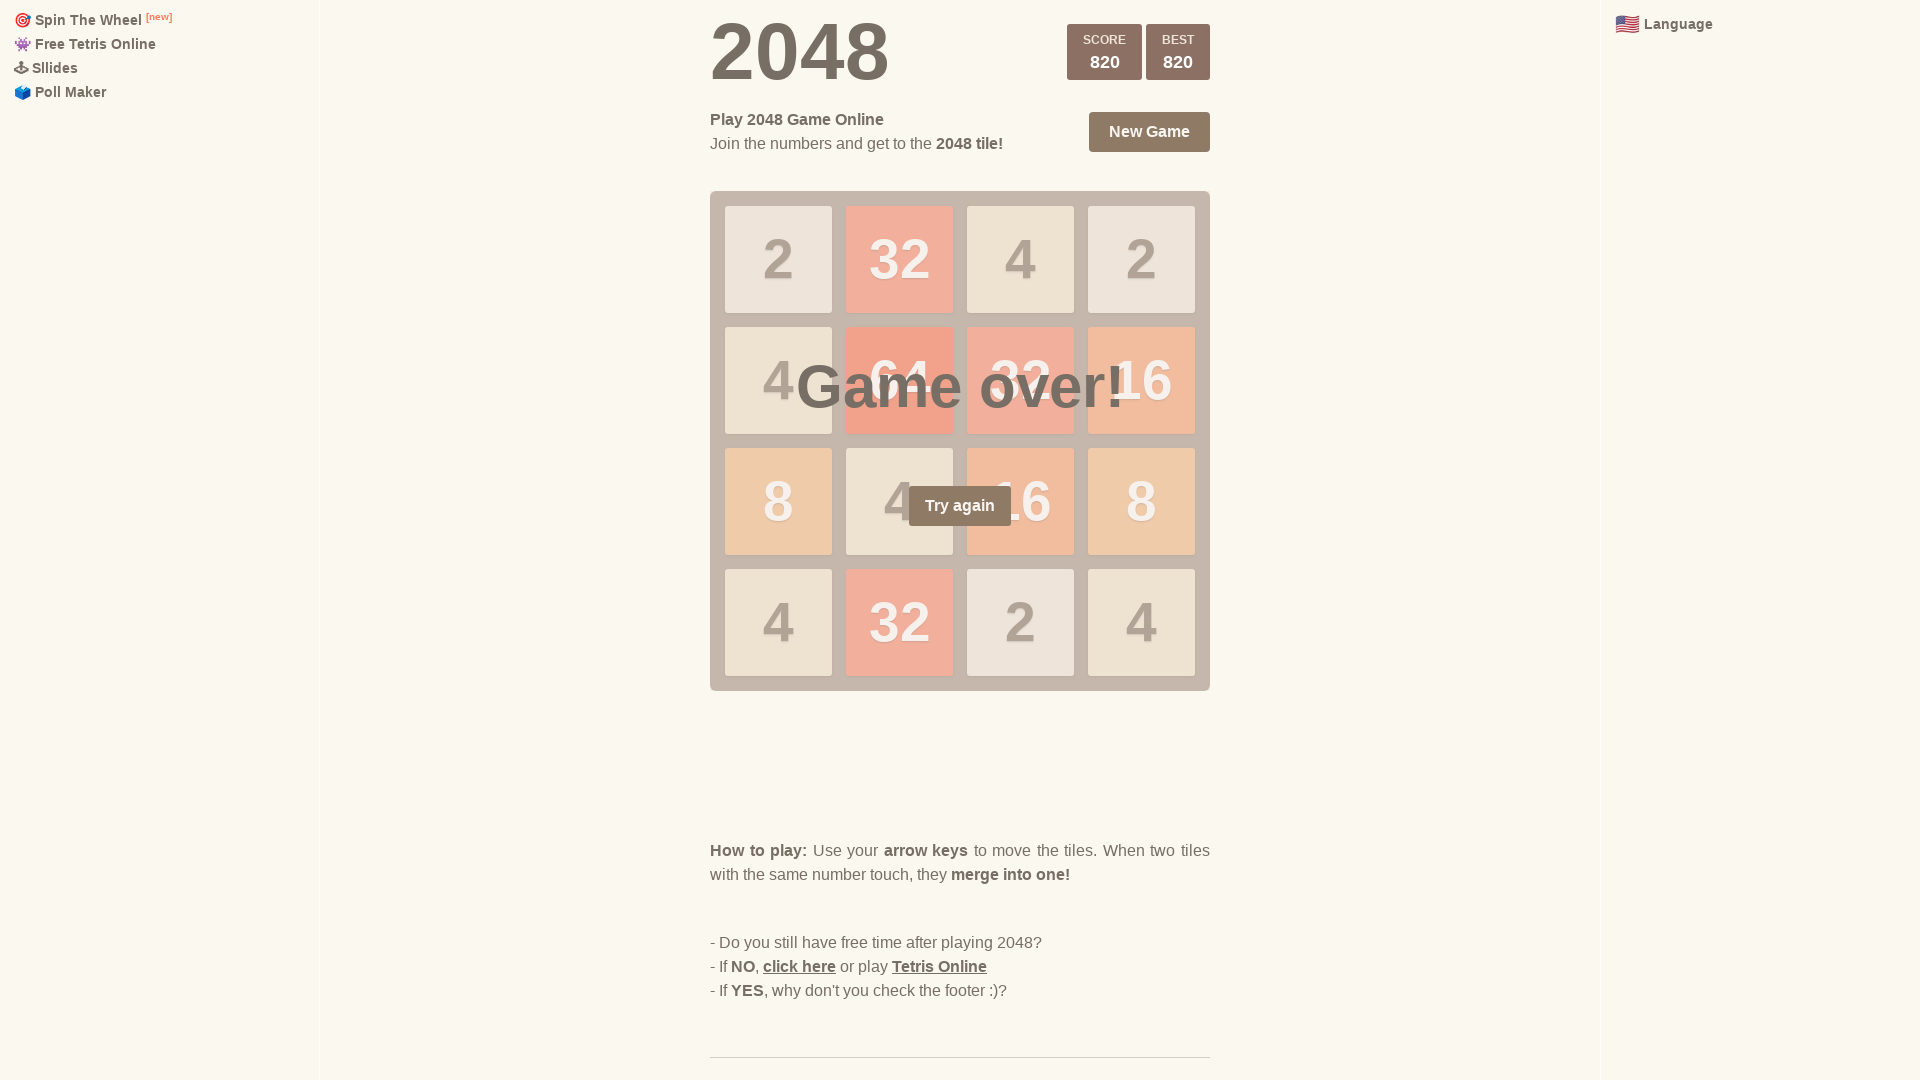

Pressed ArrowDown (iteration 85/100)
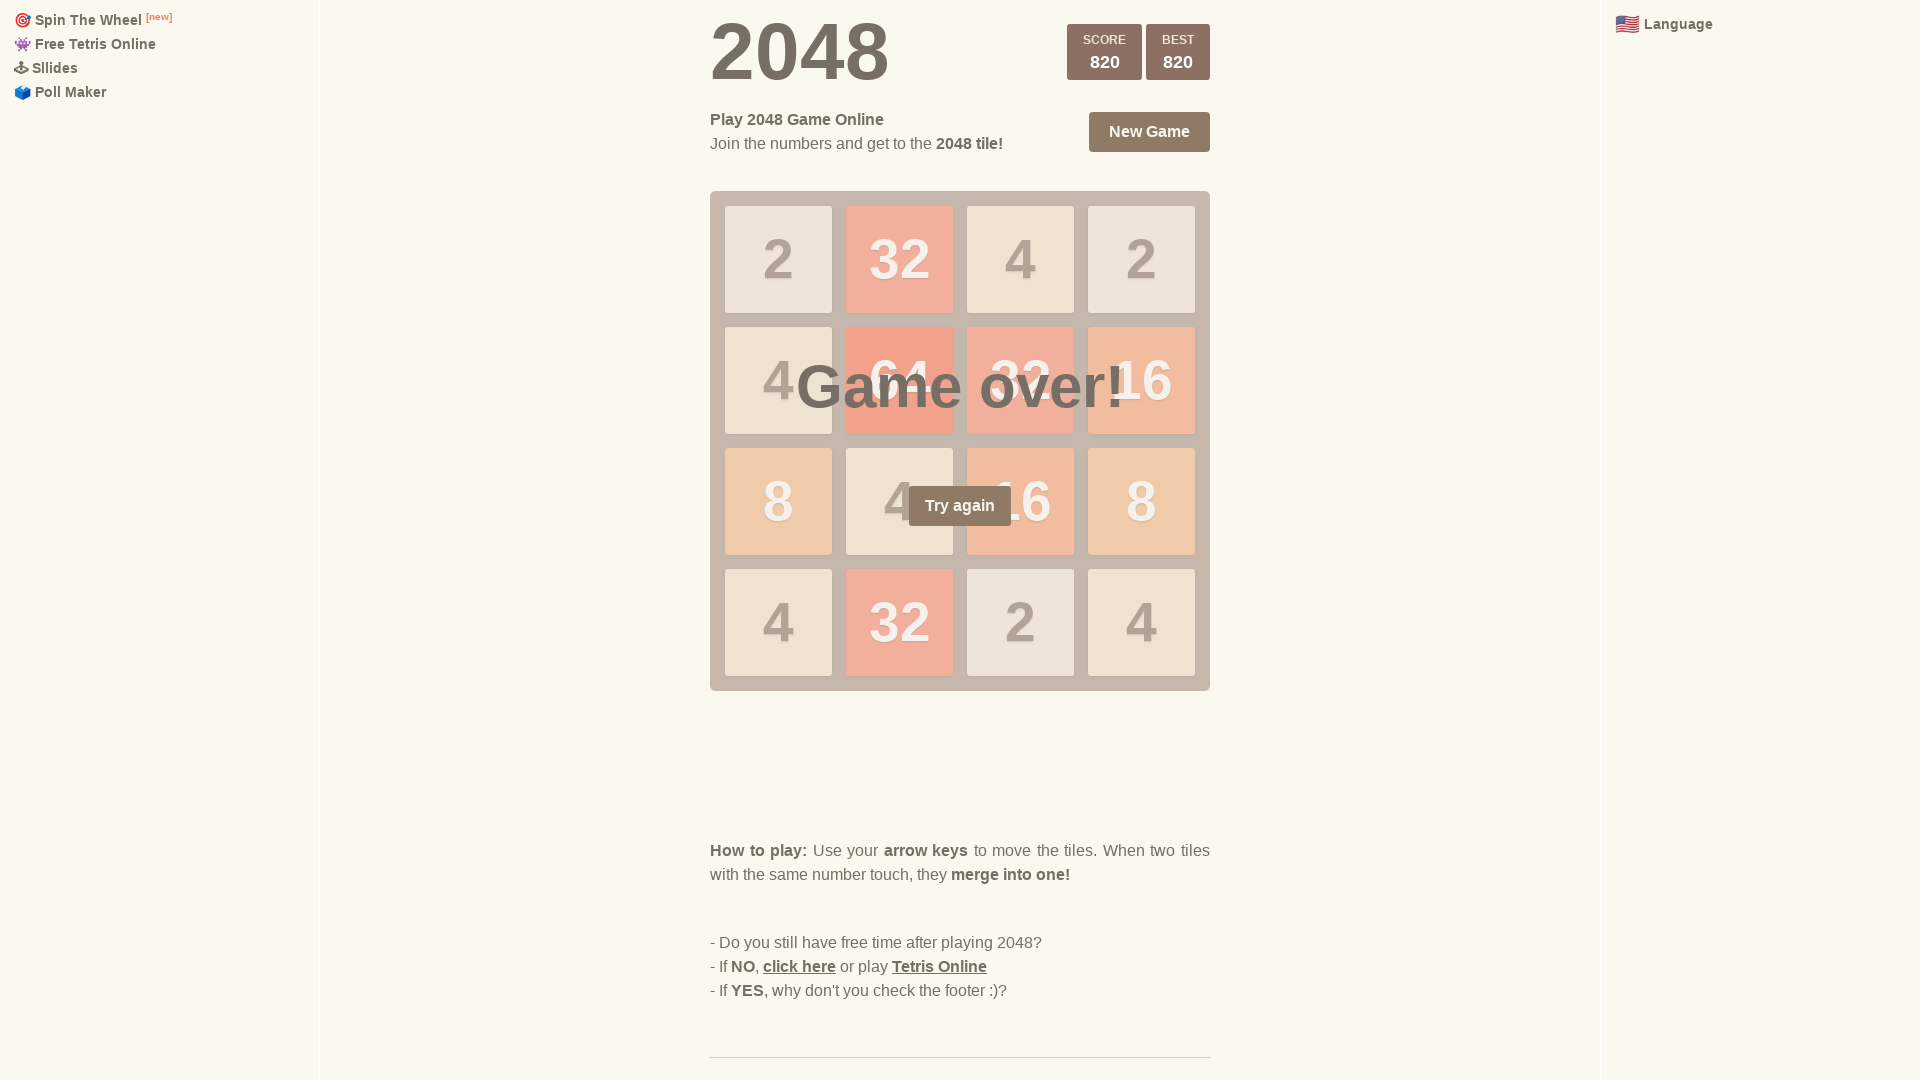

Pressed ArrowRight (iteration 85/100)
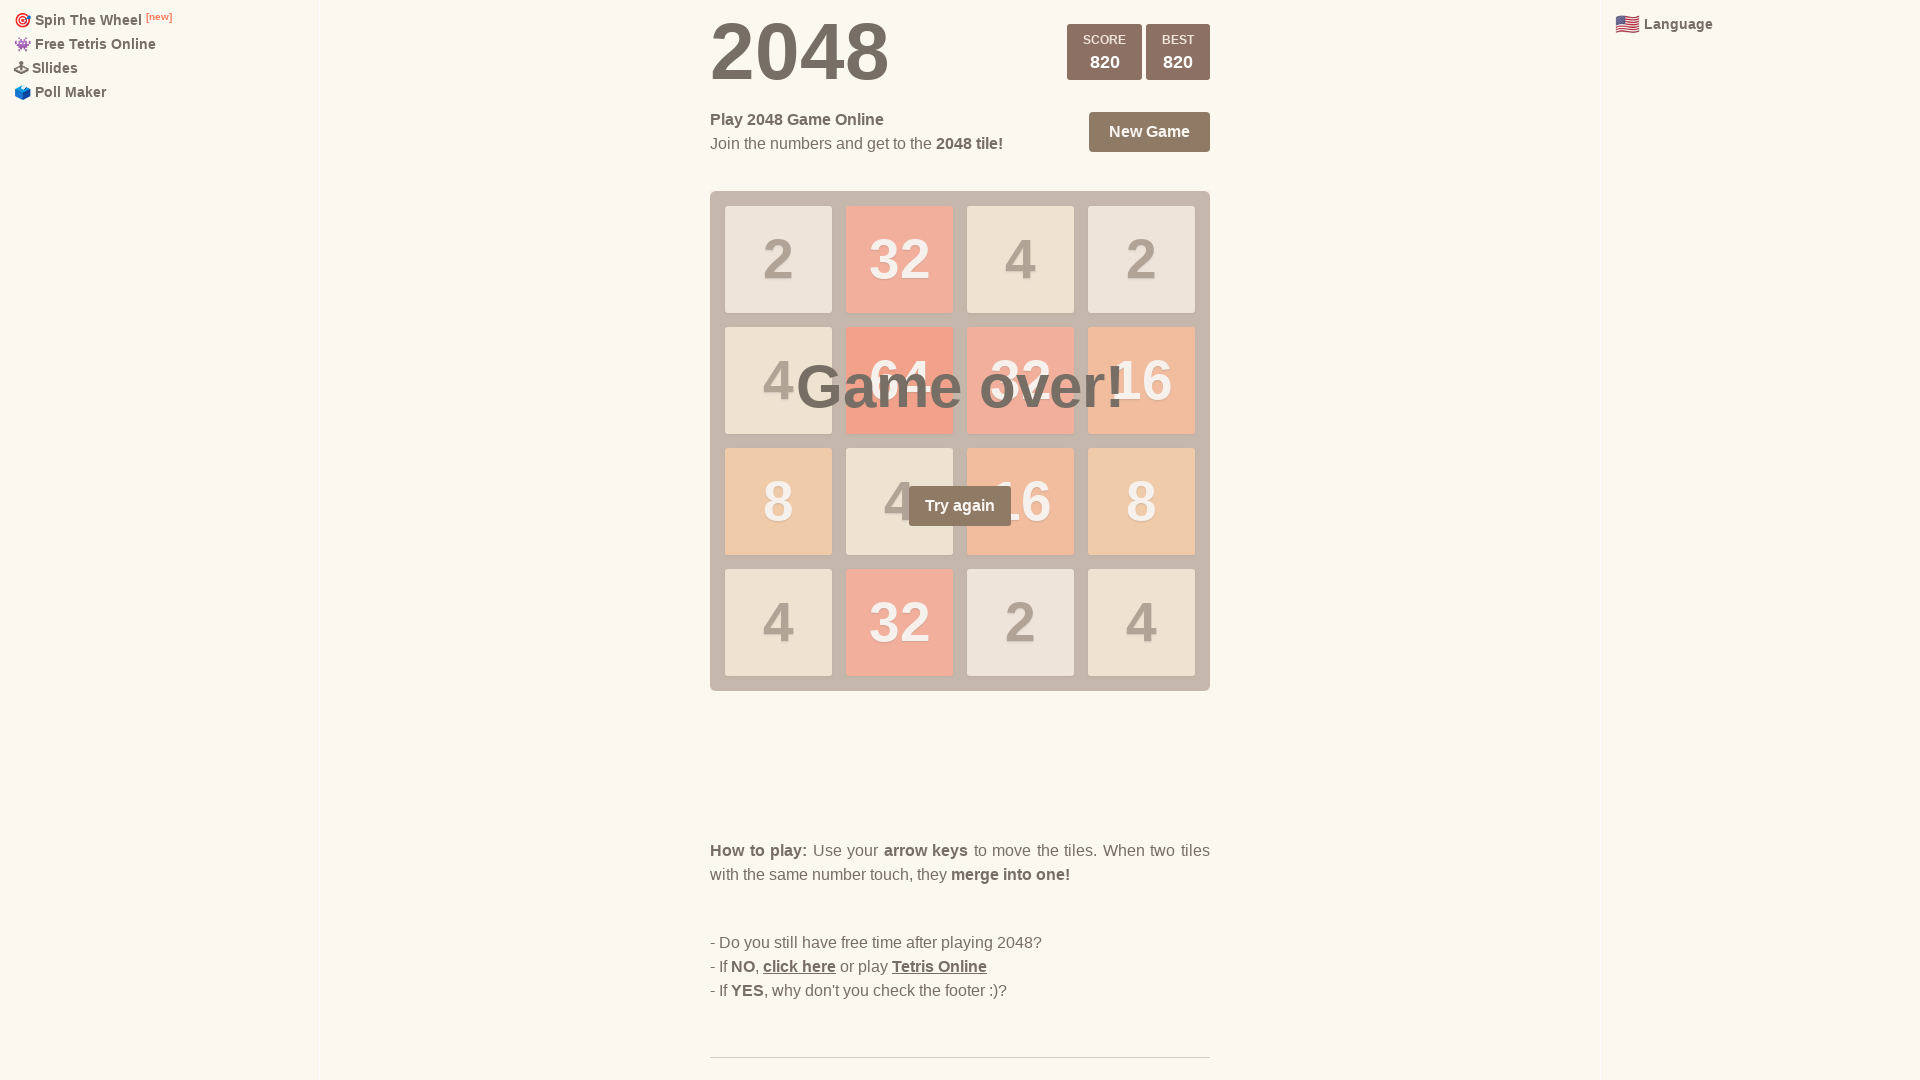

Pressed ArrowLeft (iteration 85/100)
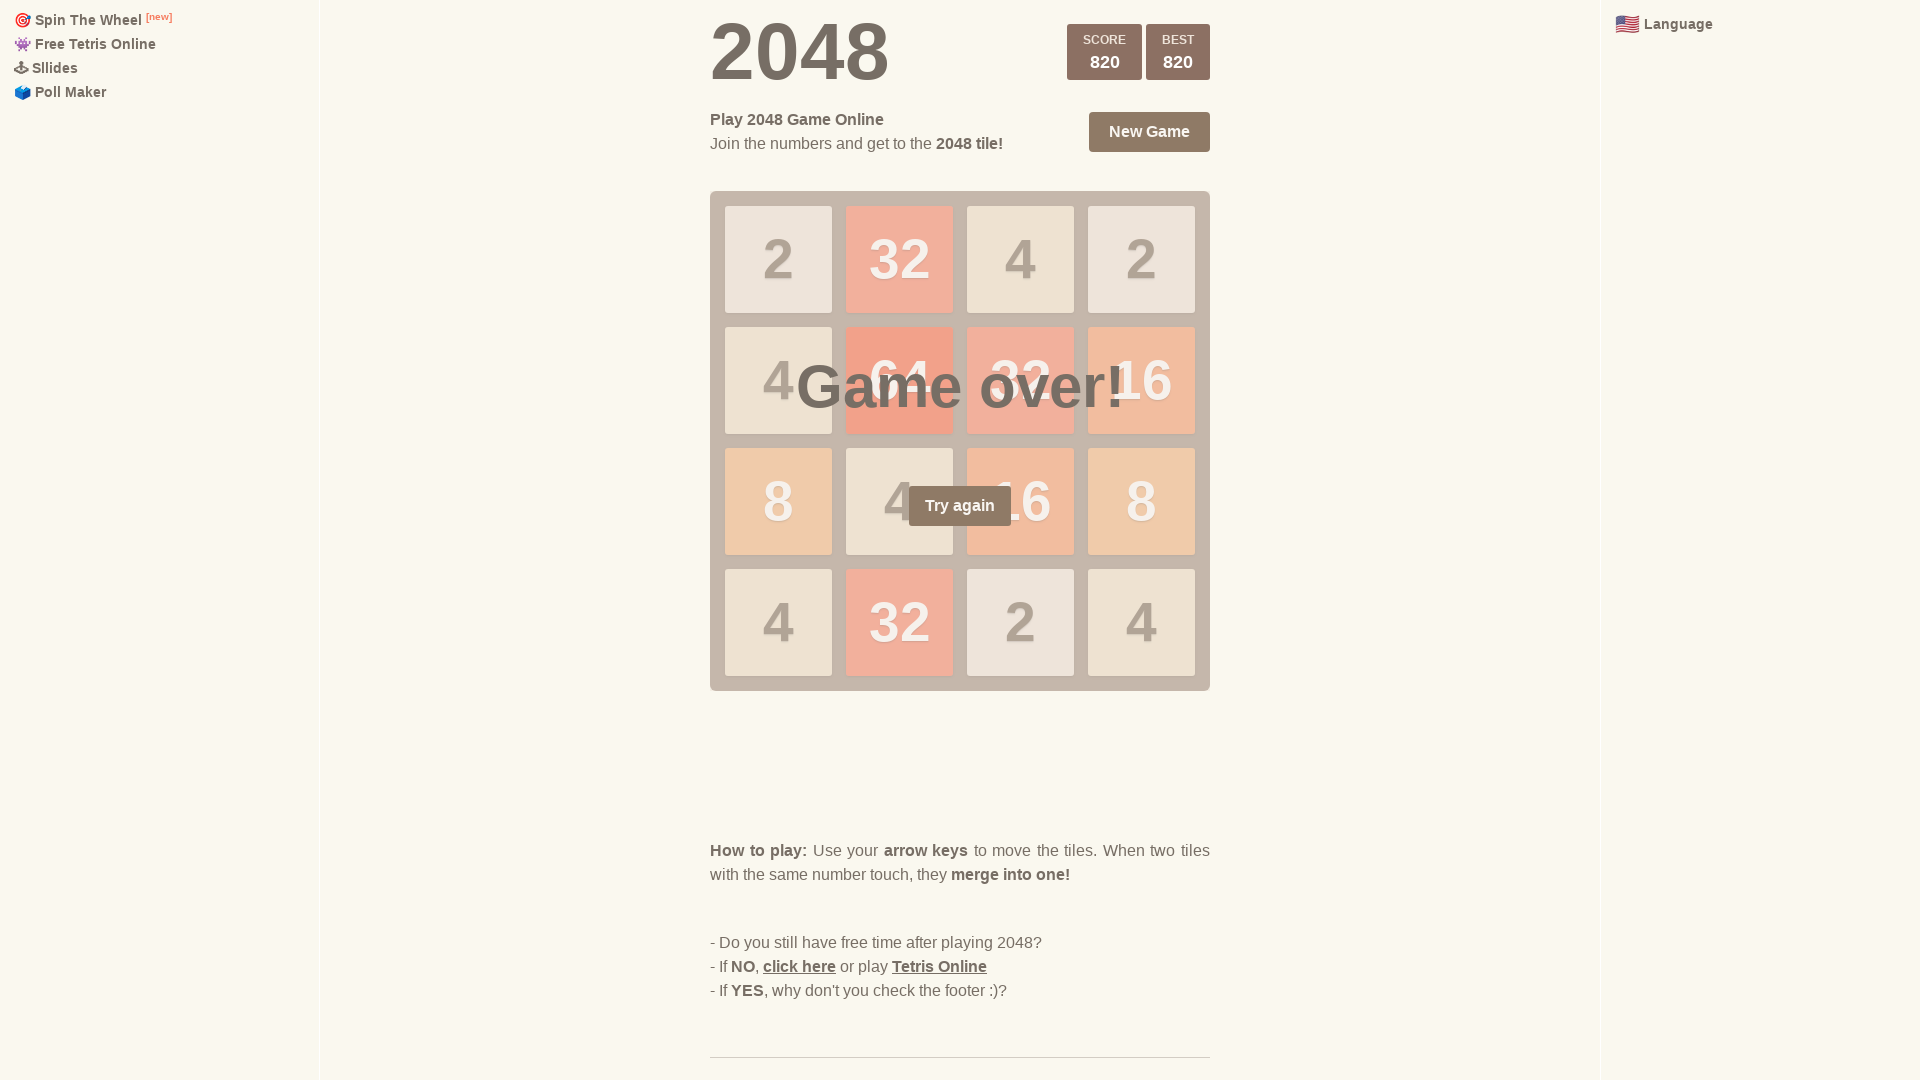

Pressed ArrowUp (iteration 85/100)
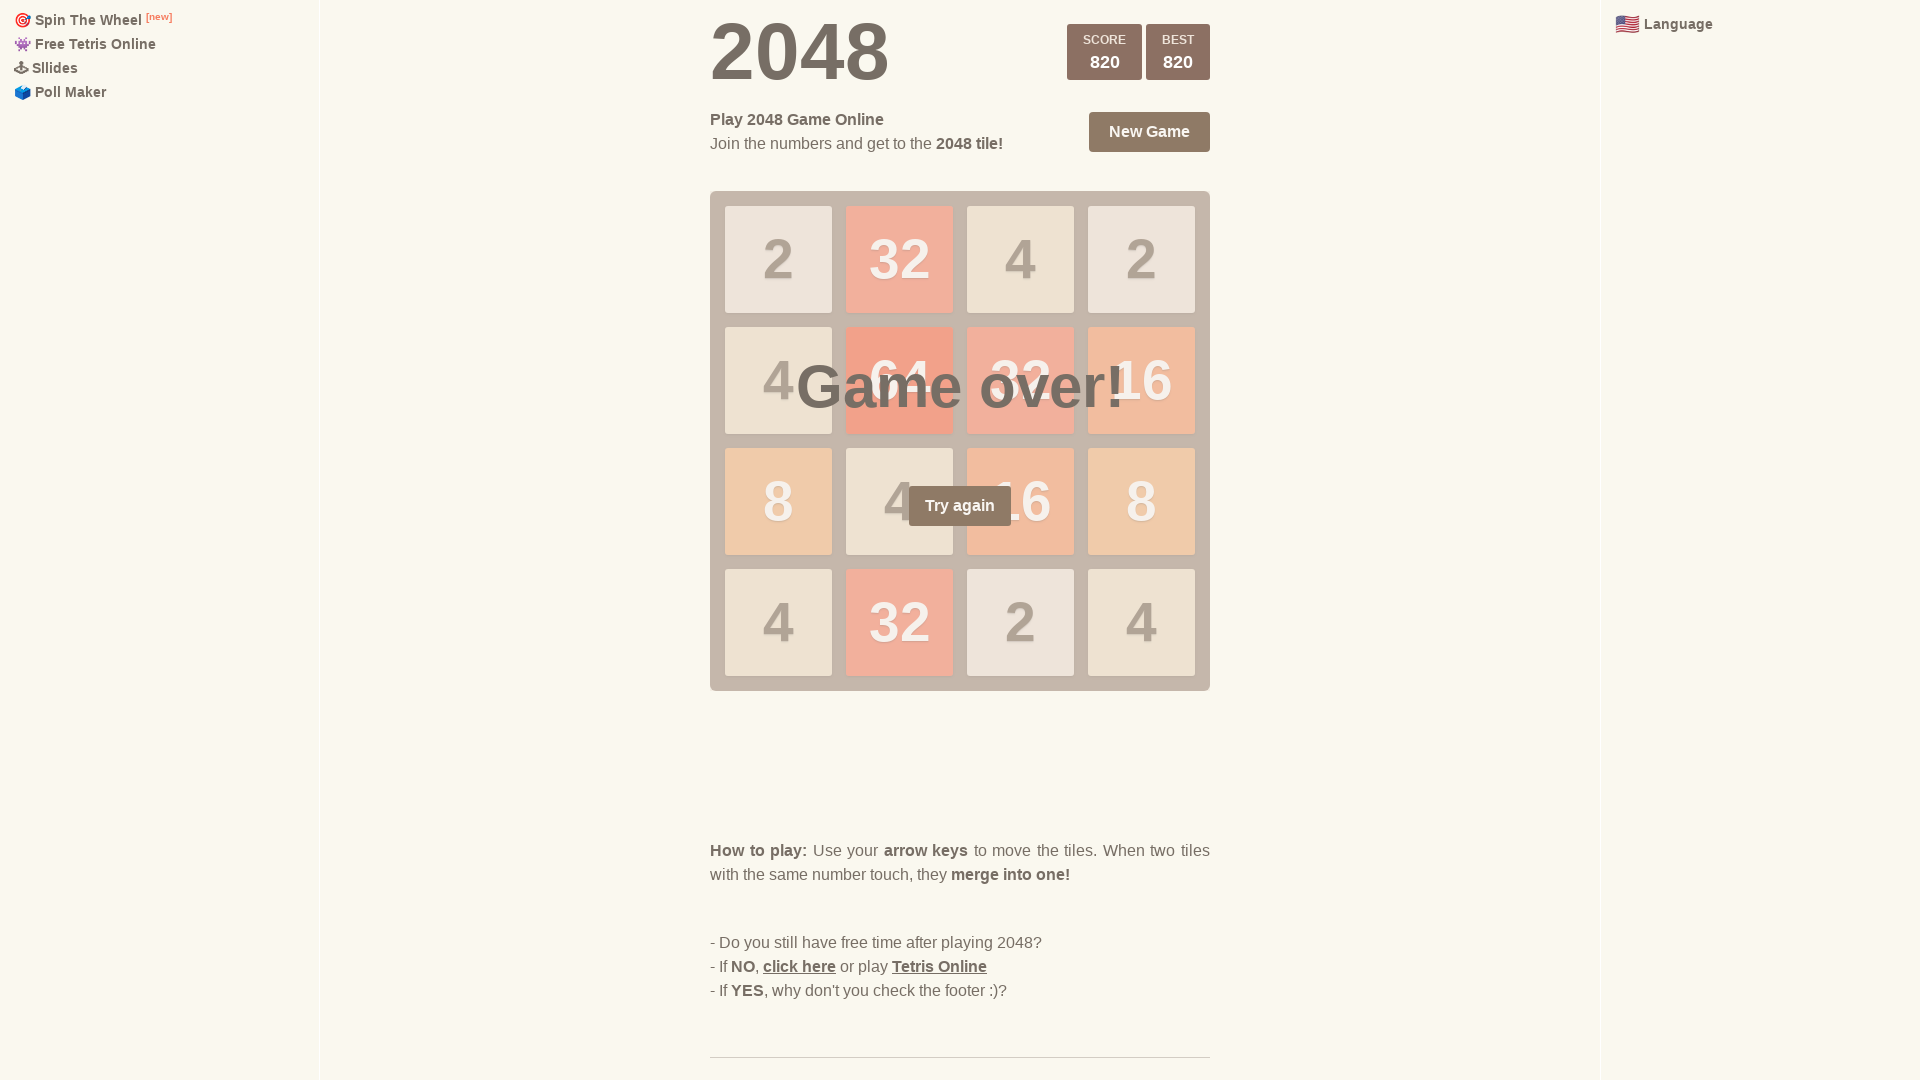

Pressed ArrowDown (iteration 86/100)
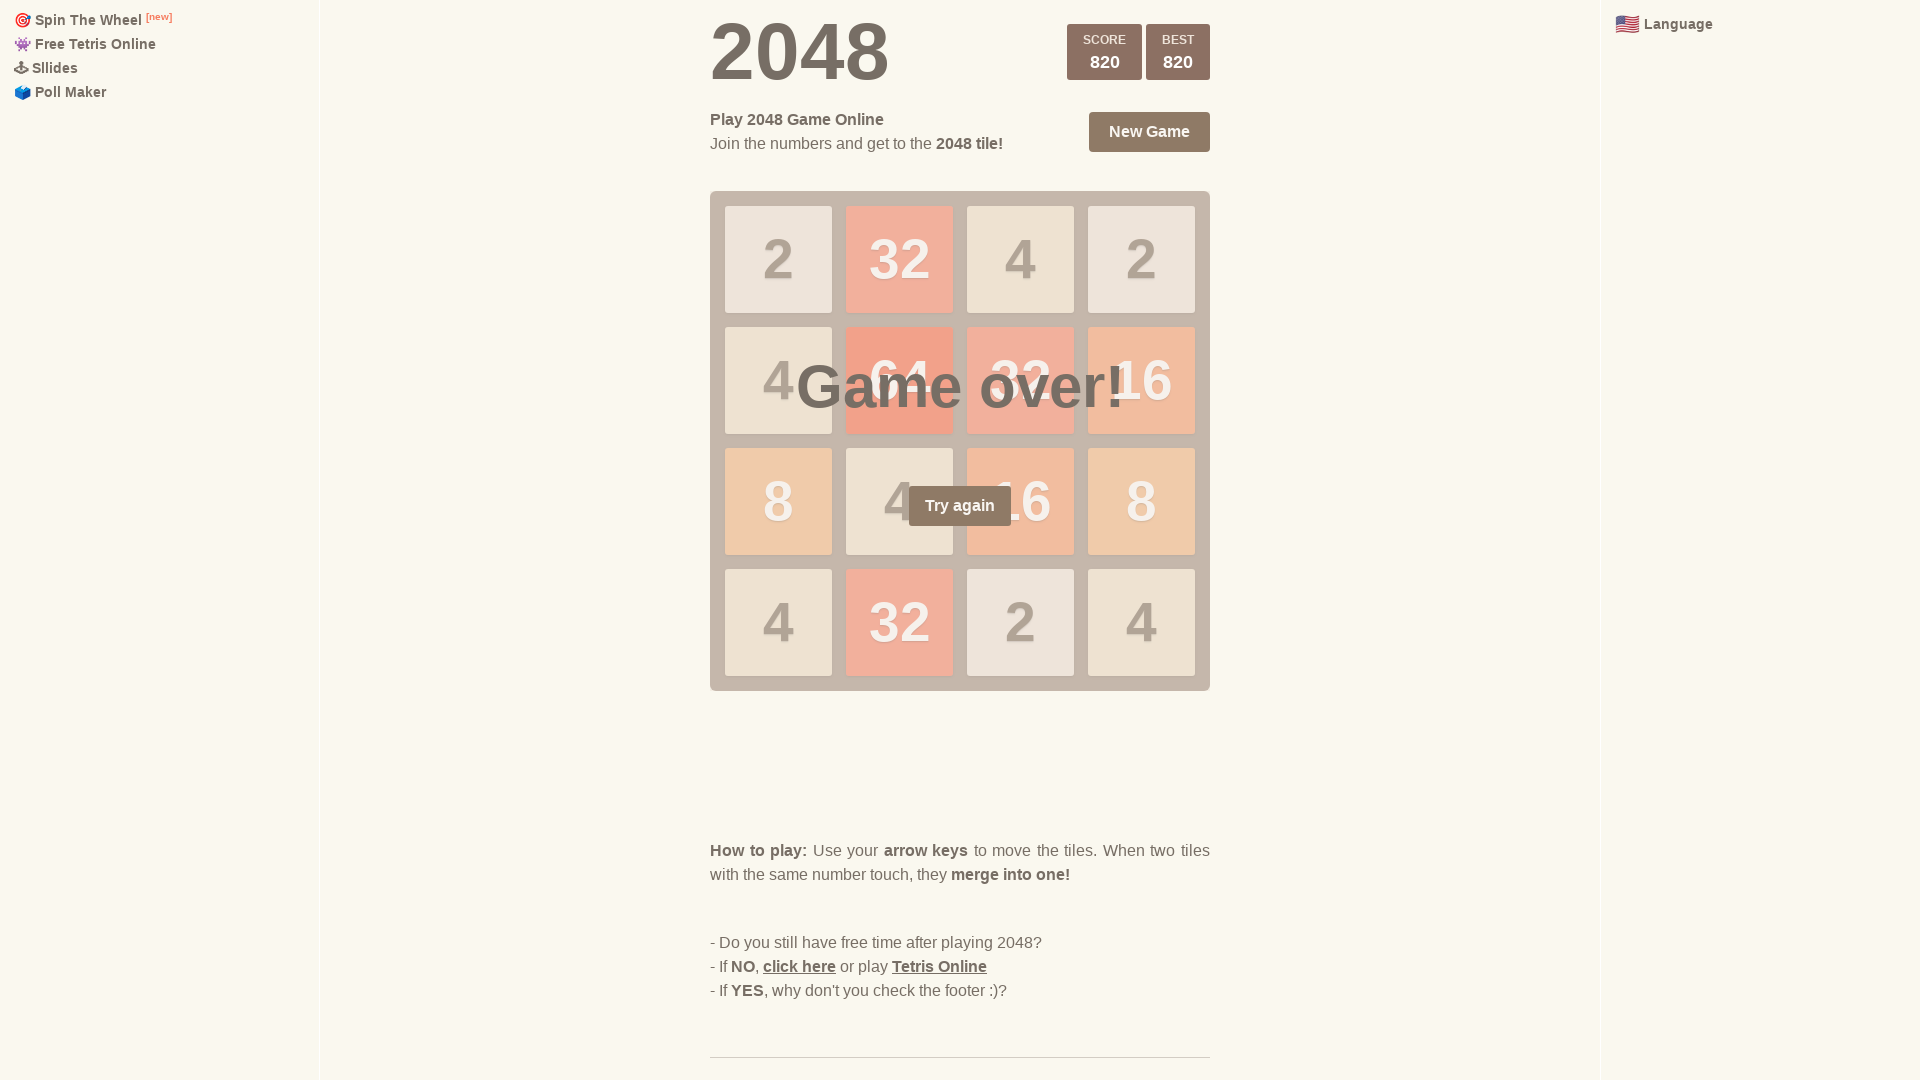

Pressed ArrowRight (iteration 86/100)
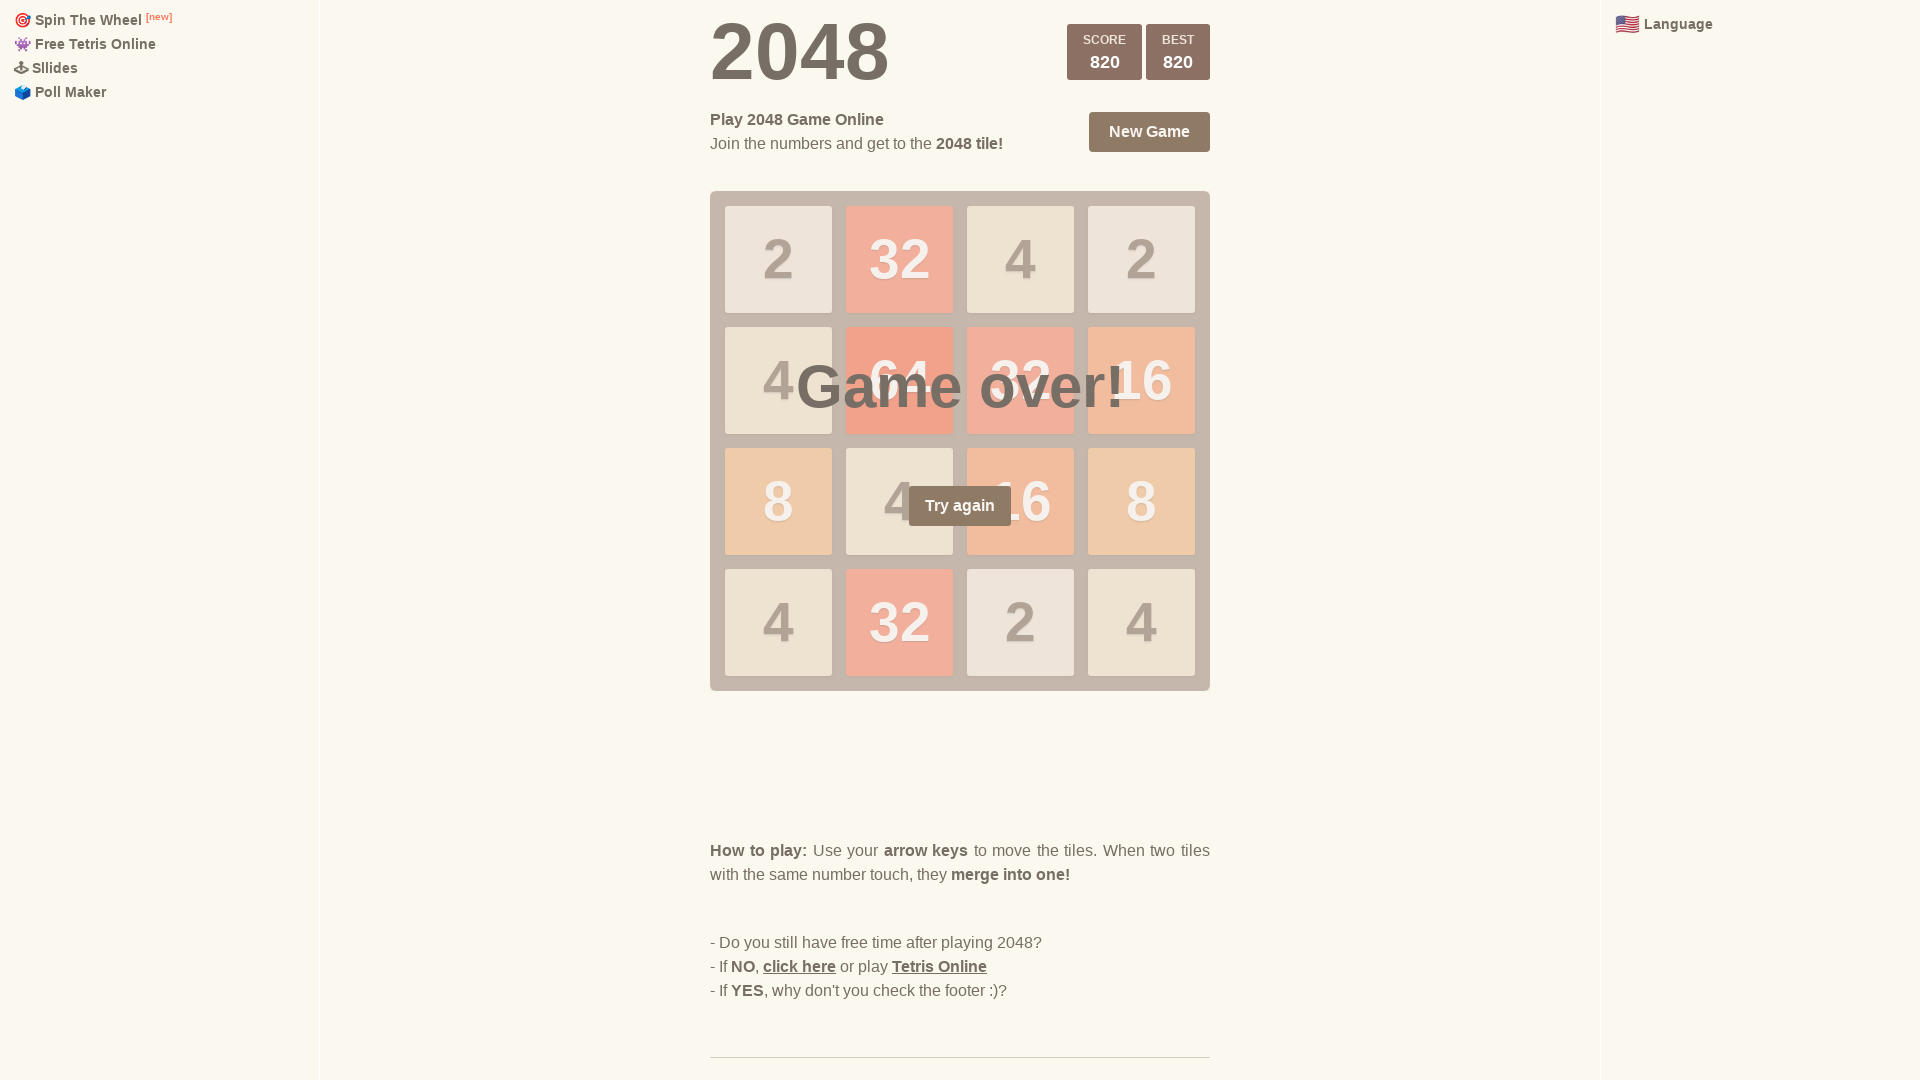

Pressed ArrowLeft (iteration 86/100)
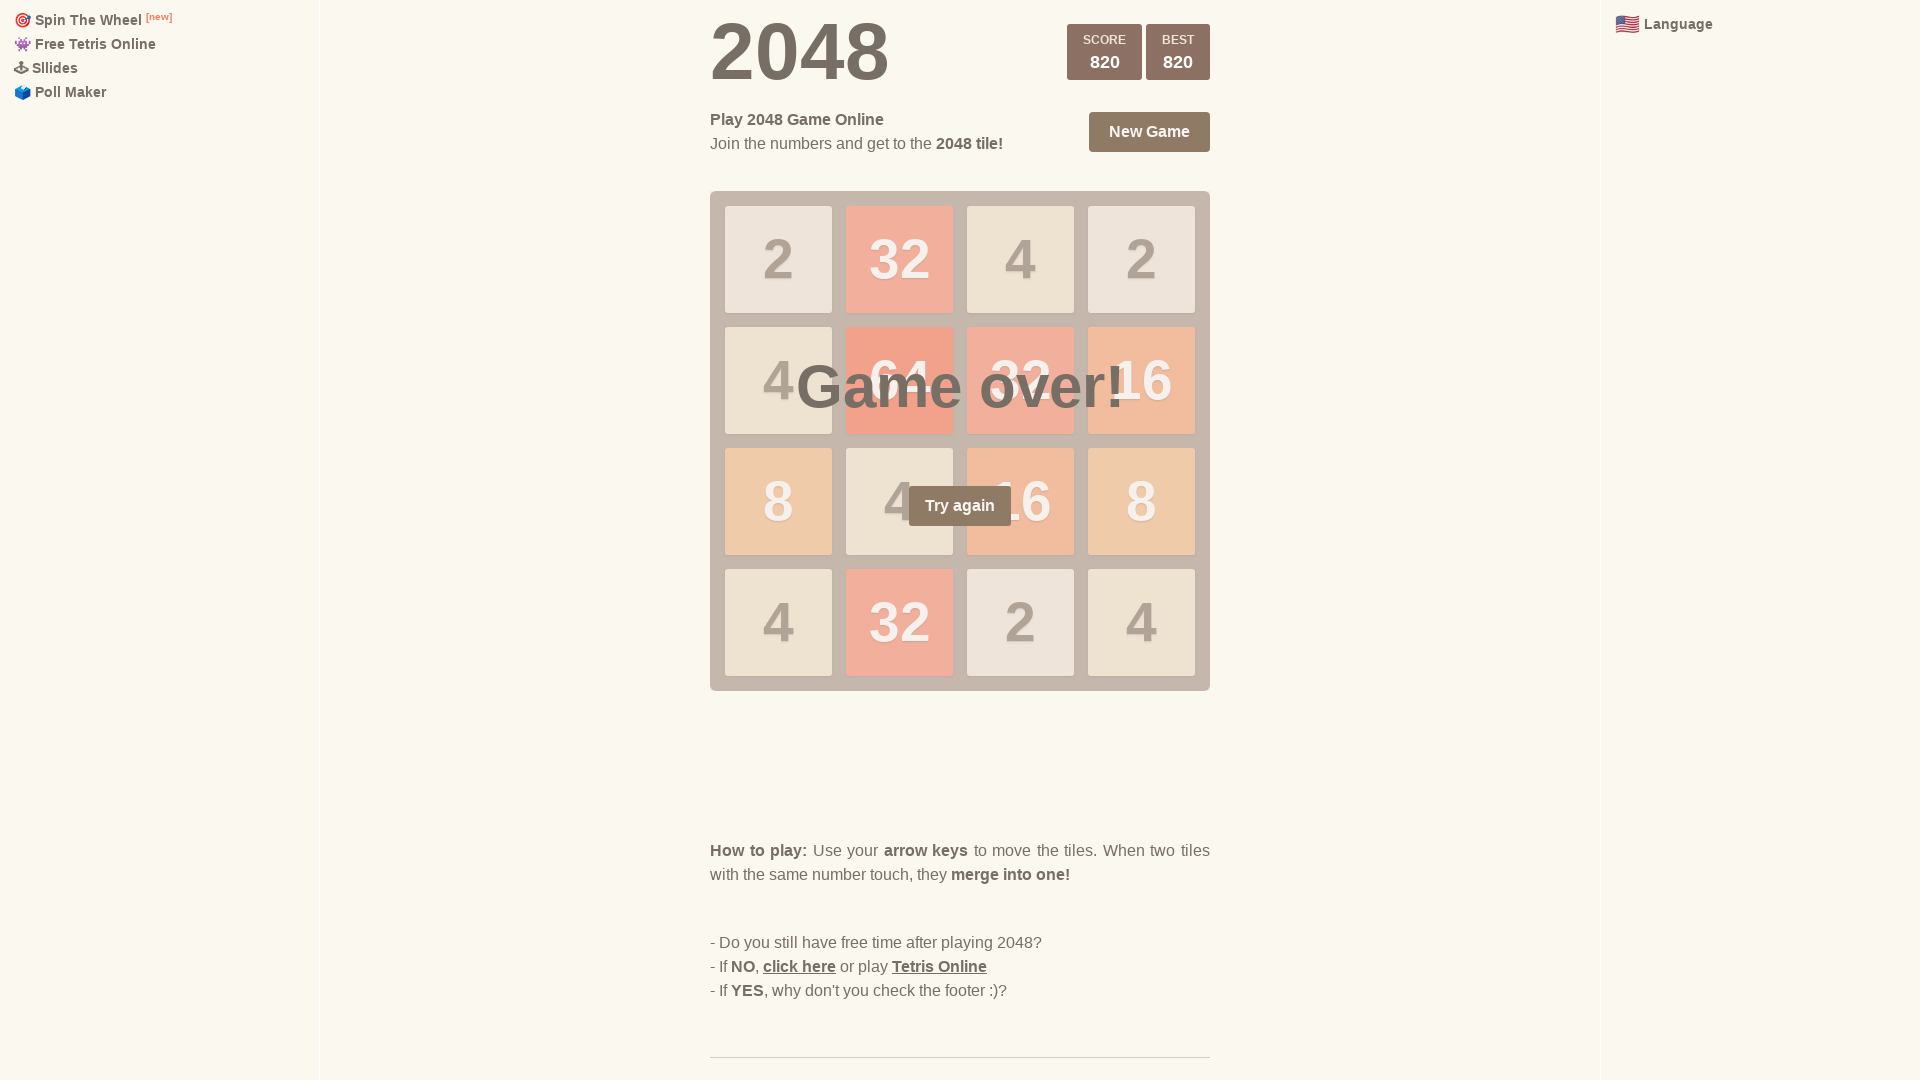

Pressed ArrowUp (iteration 86/100)
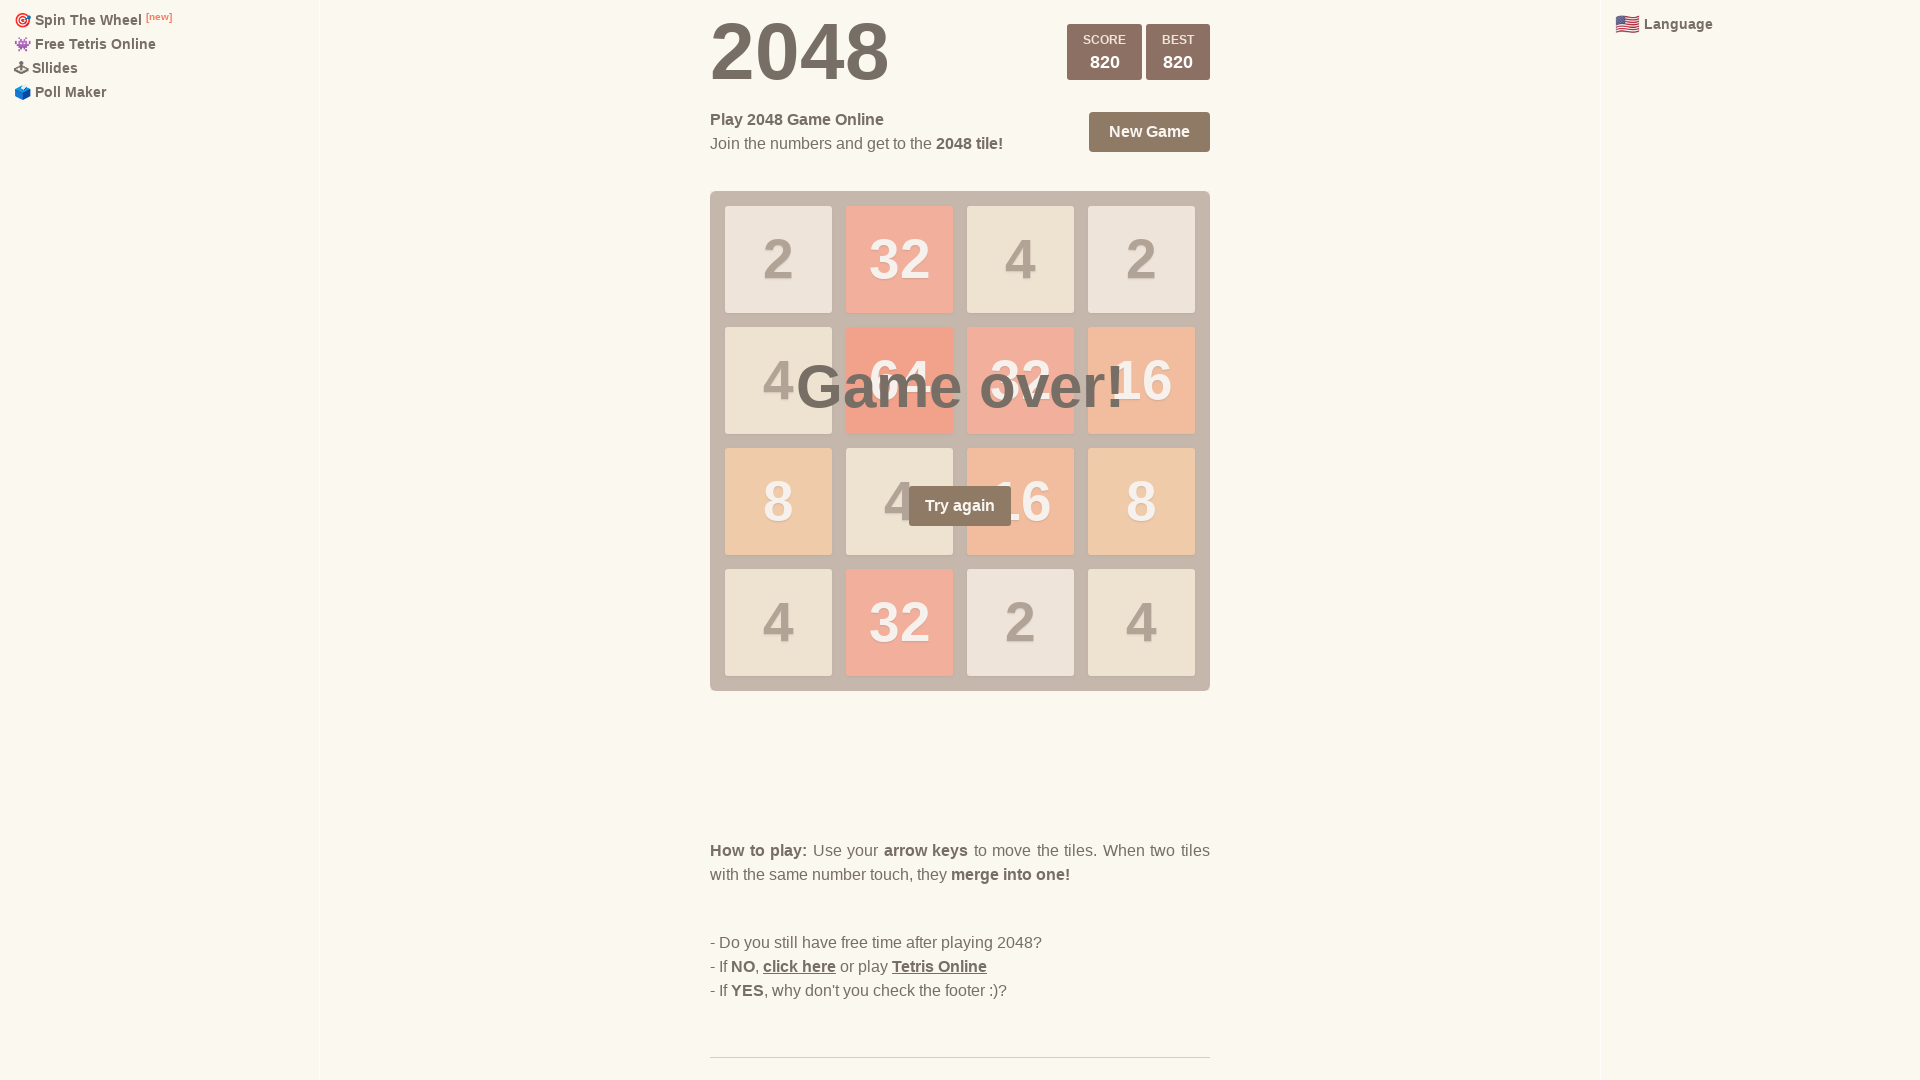

Pressed ArrowDown (iteration 87/100)
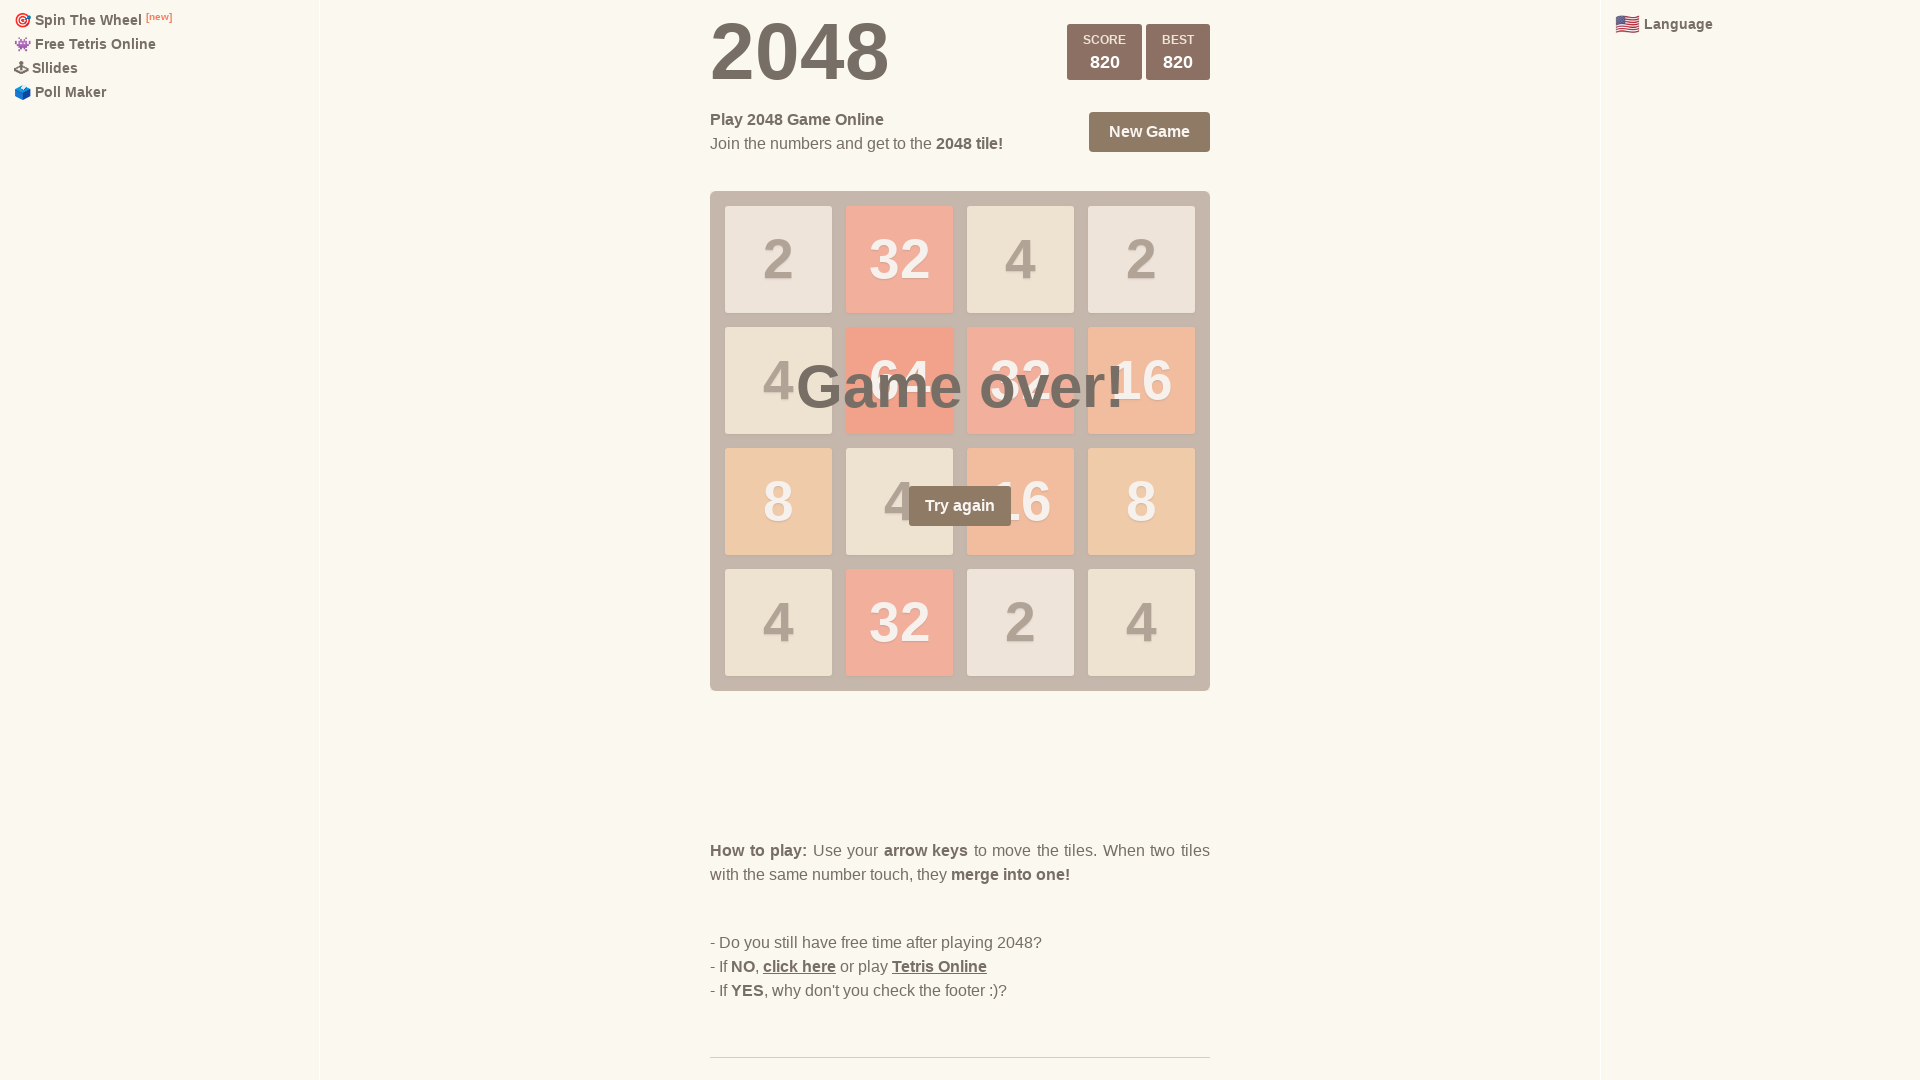

Pressed ArrowRight (iteration 87/100)
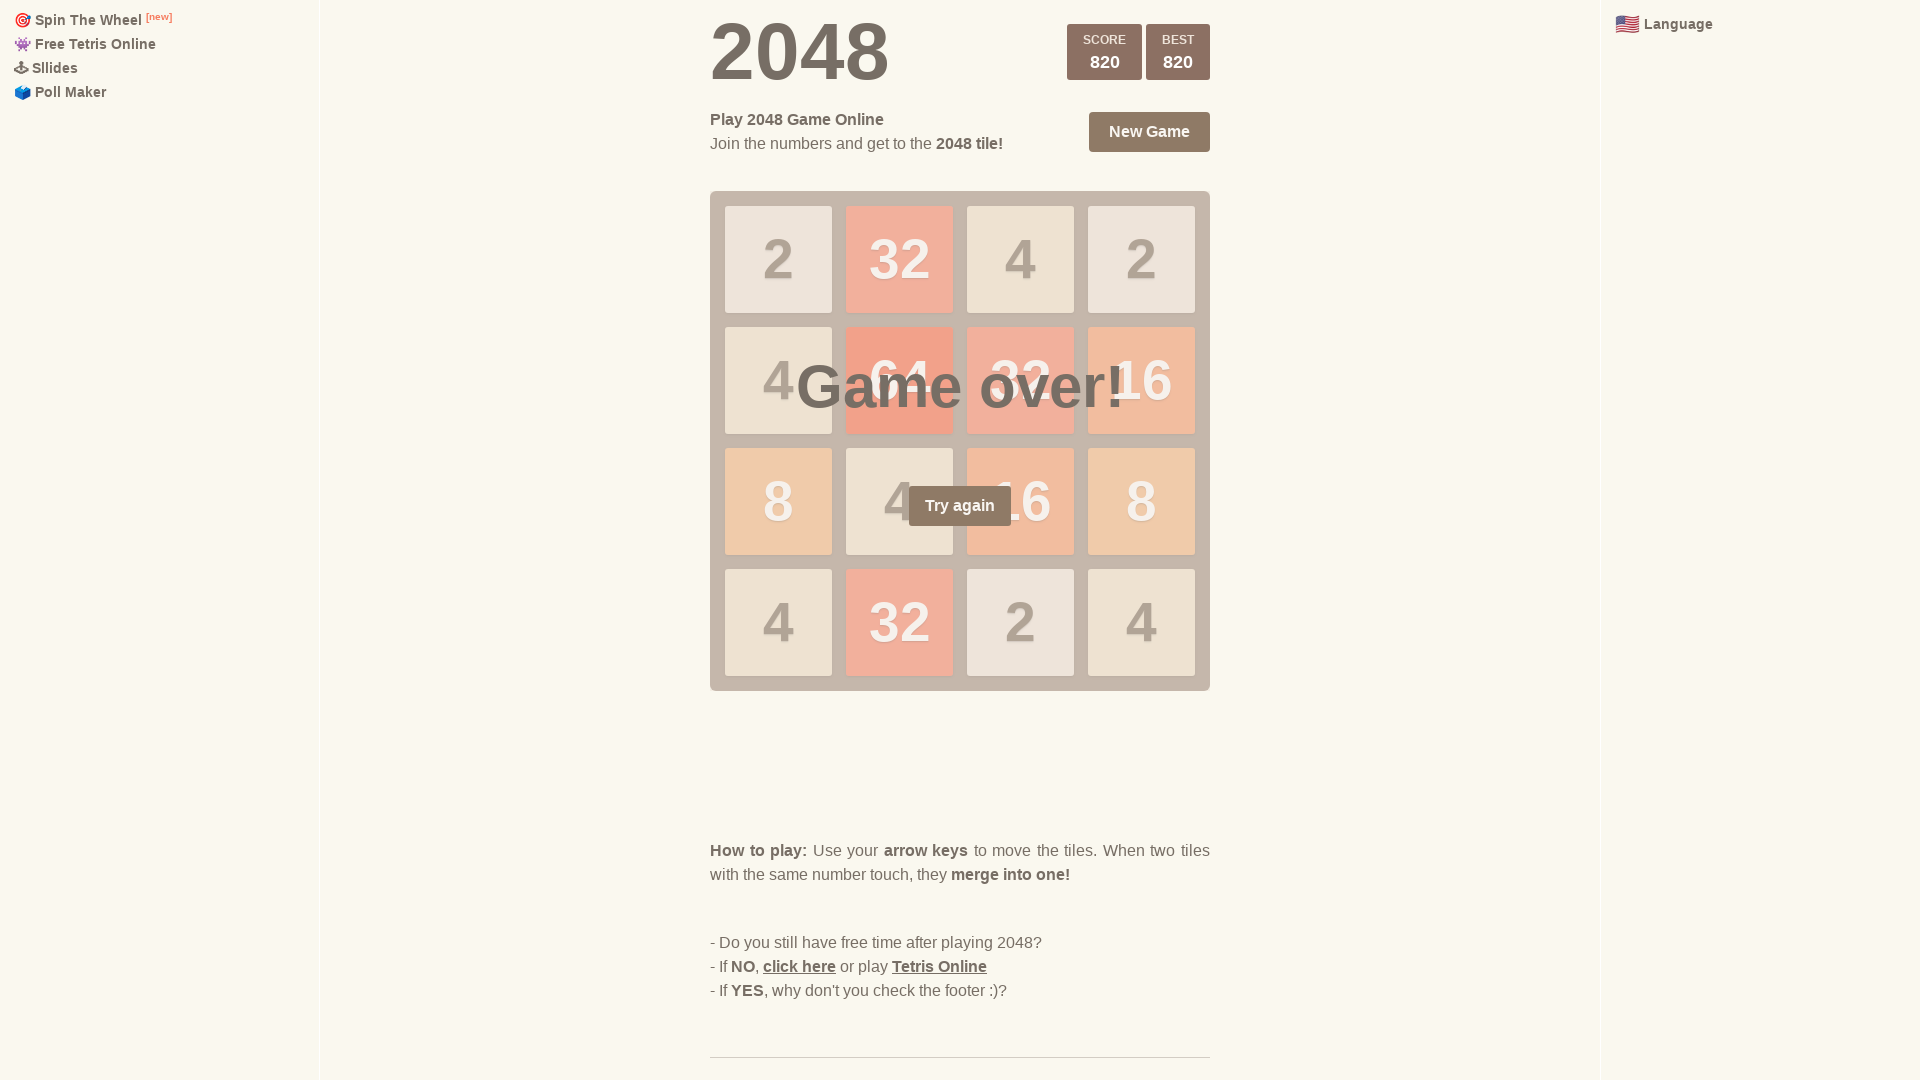

Pressed ArrowLeft (iteration 87/100)
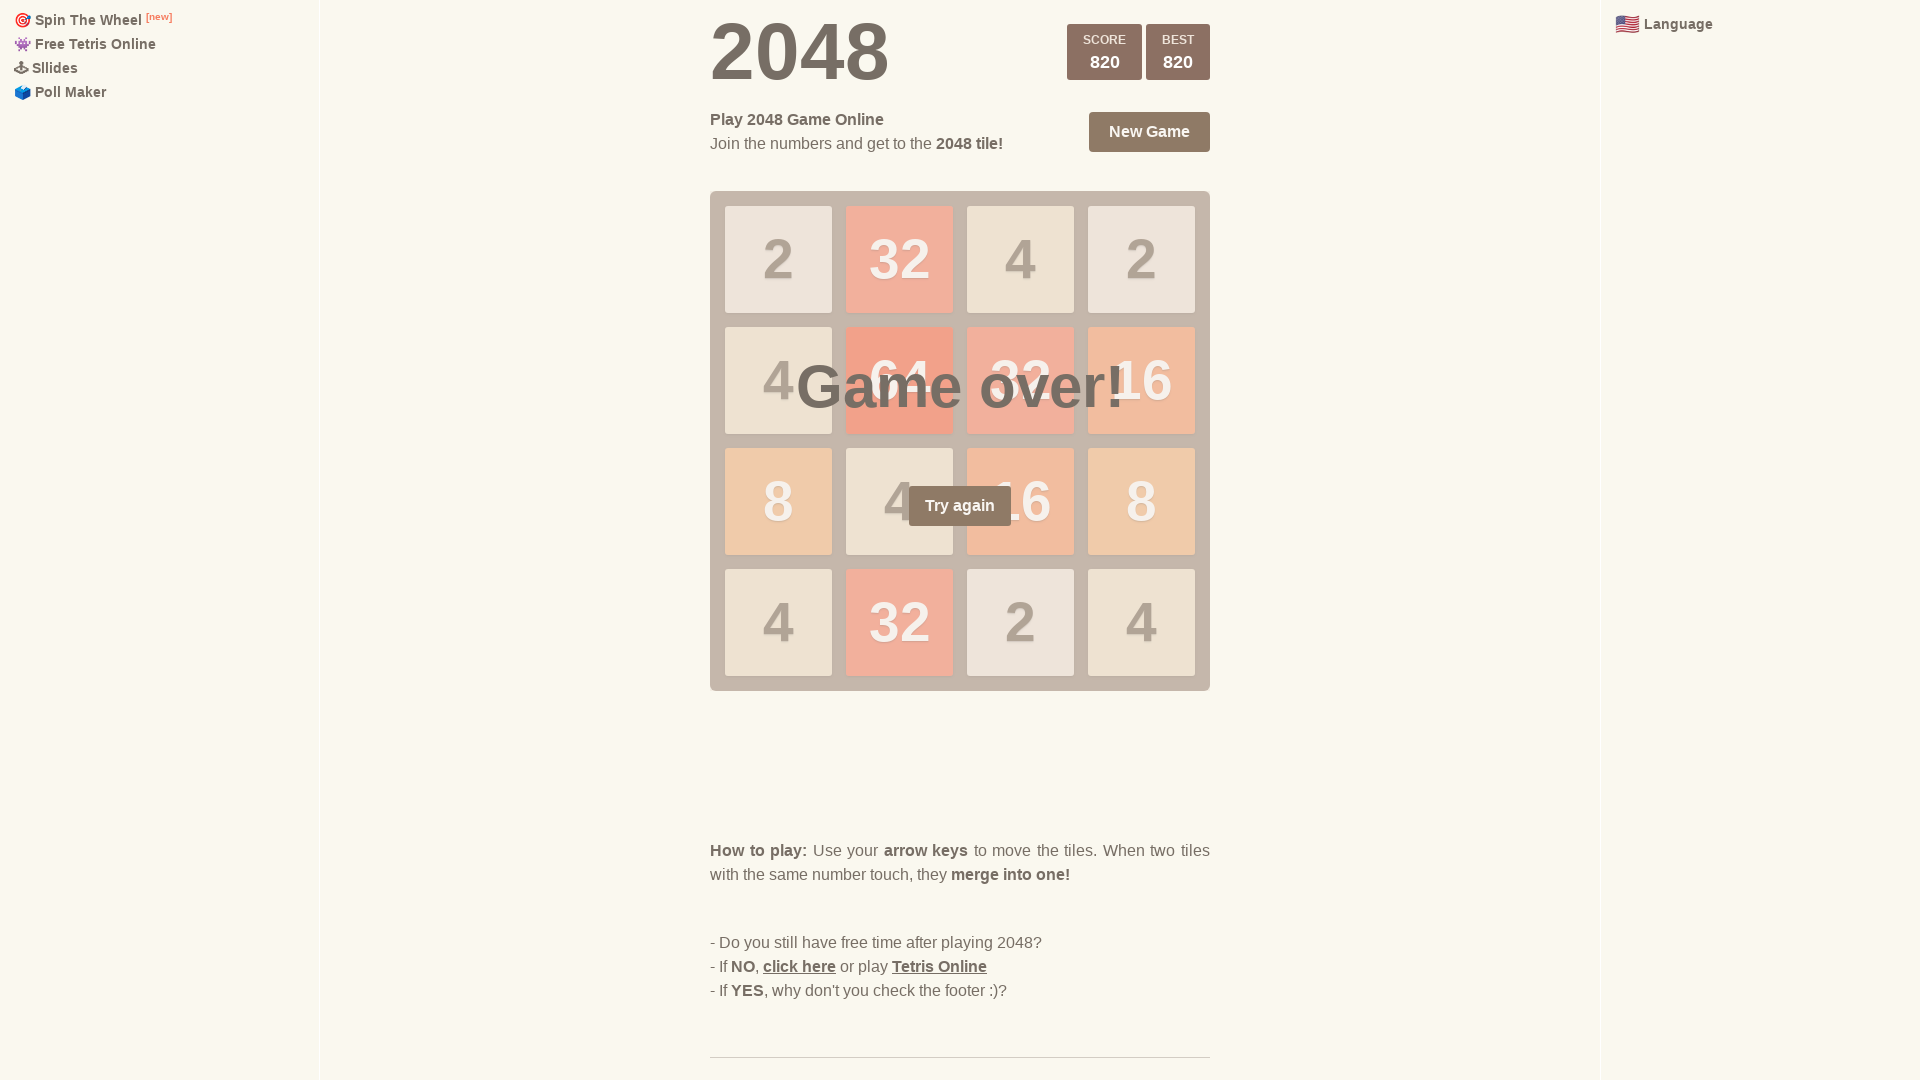

Pressed ArrowUp (iteration 87/100)
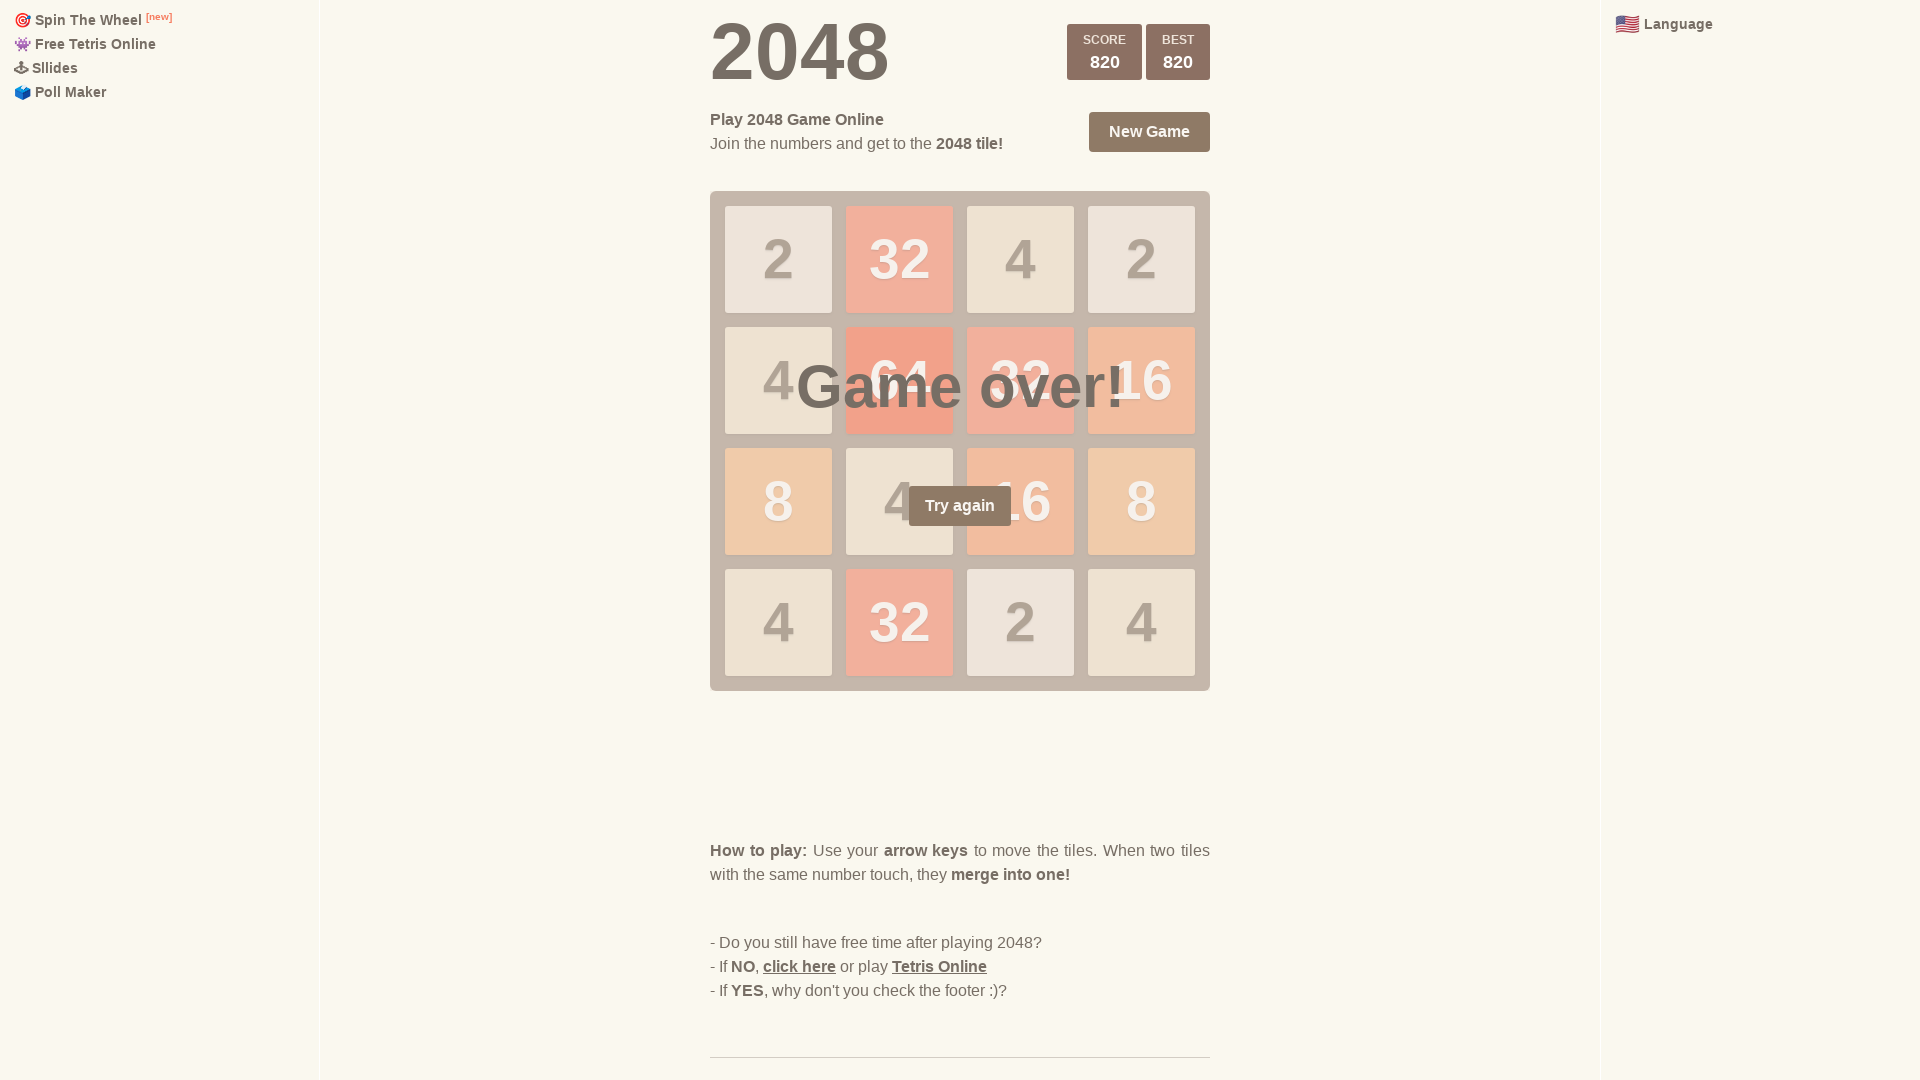

Pressed ArrowDown (iteration 88/100)
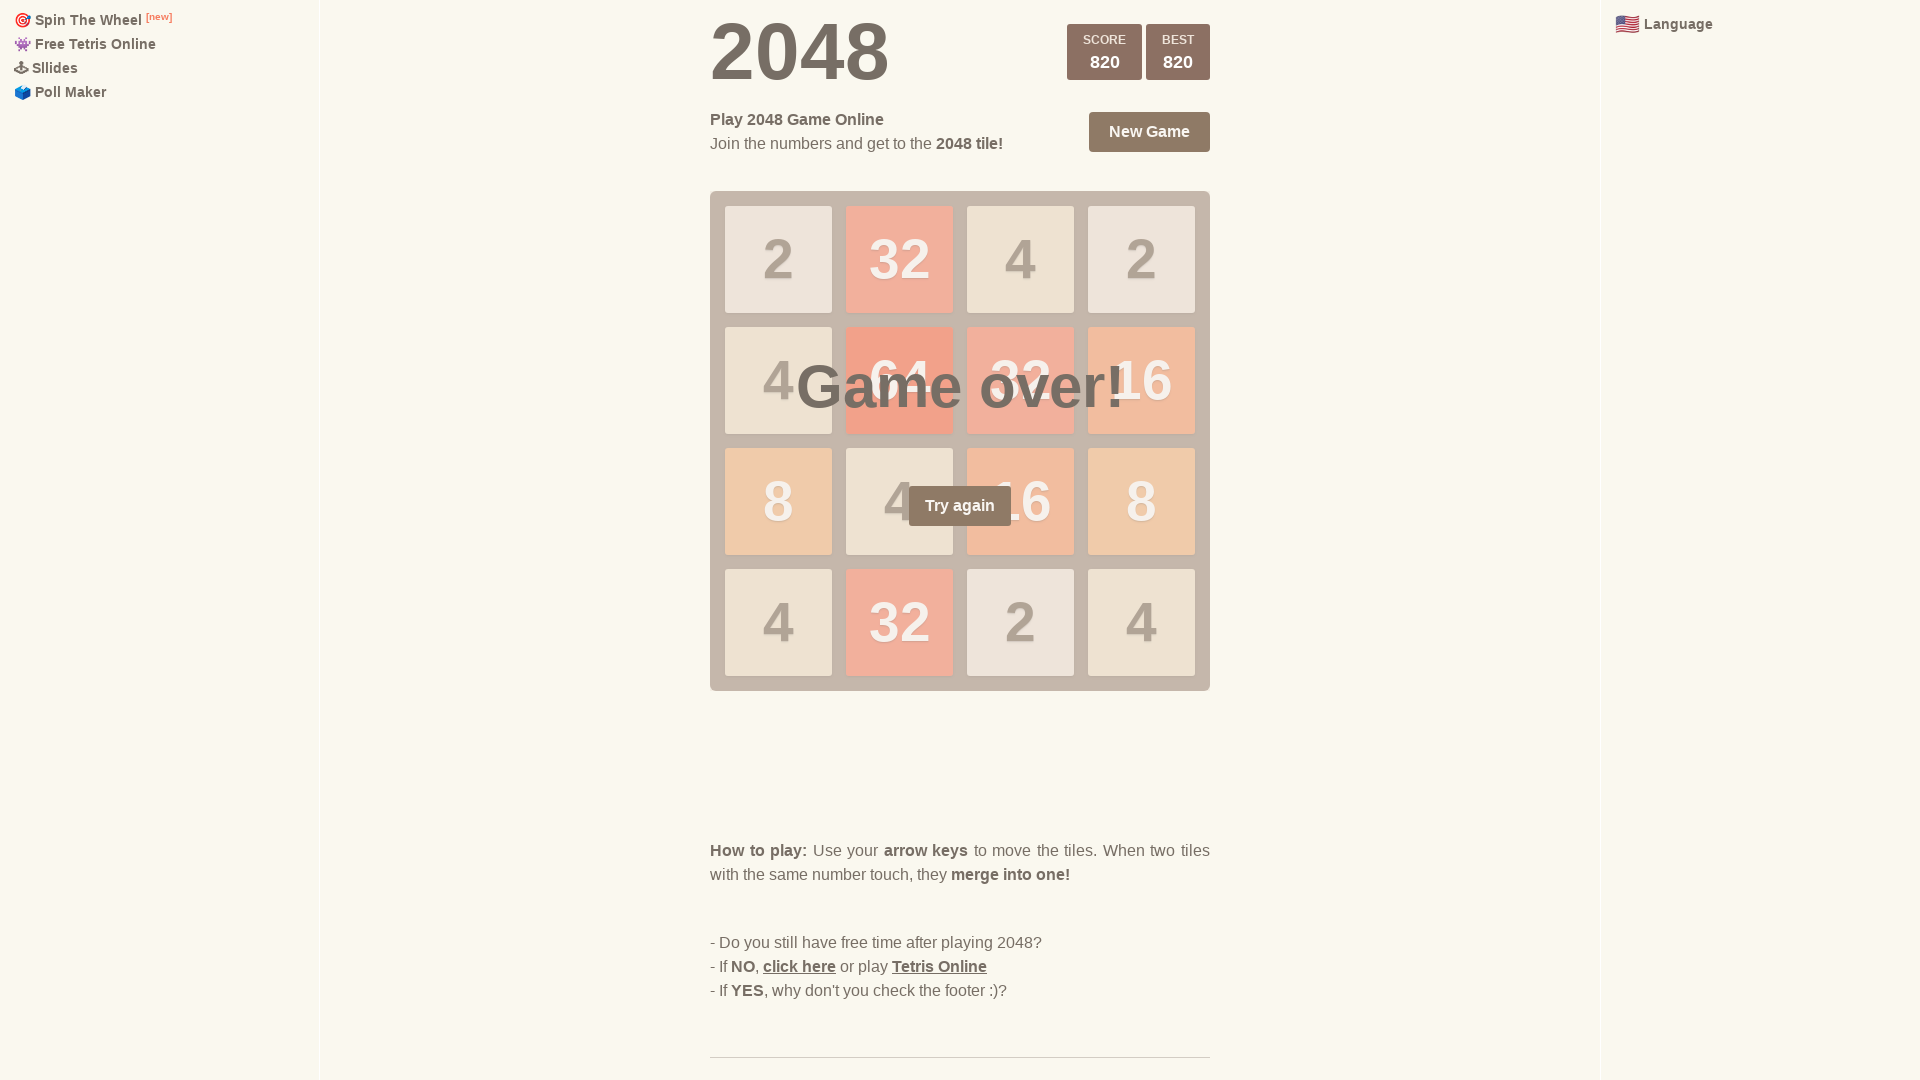

Pressed ArrowRight (iteration 88/100)
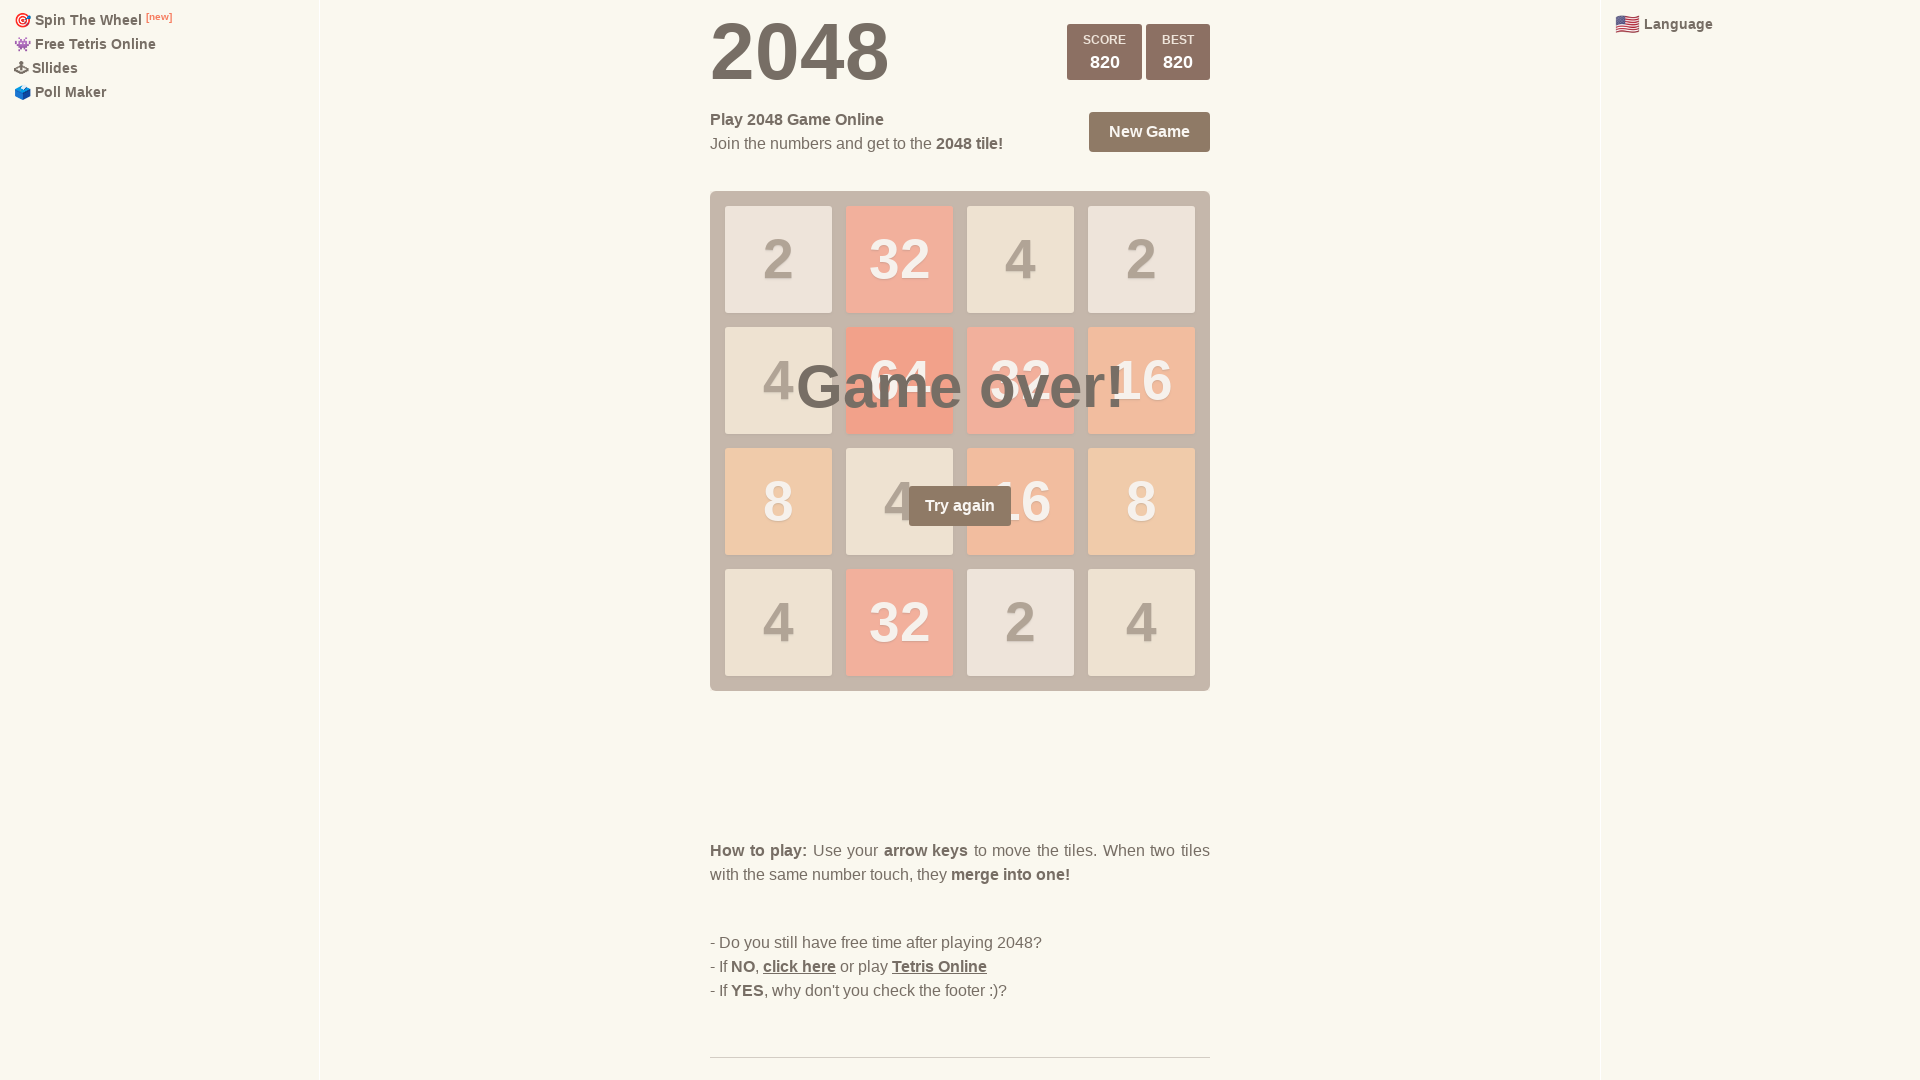

Pressed ArrowLeft (iteration 88/100)
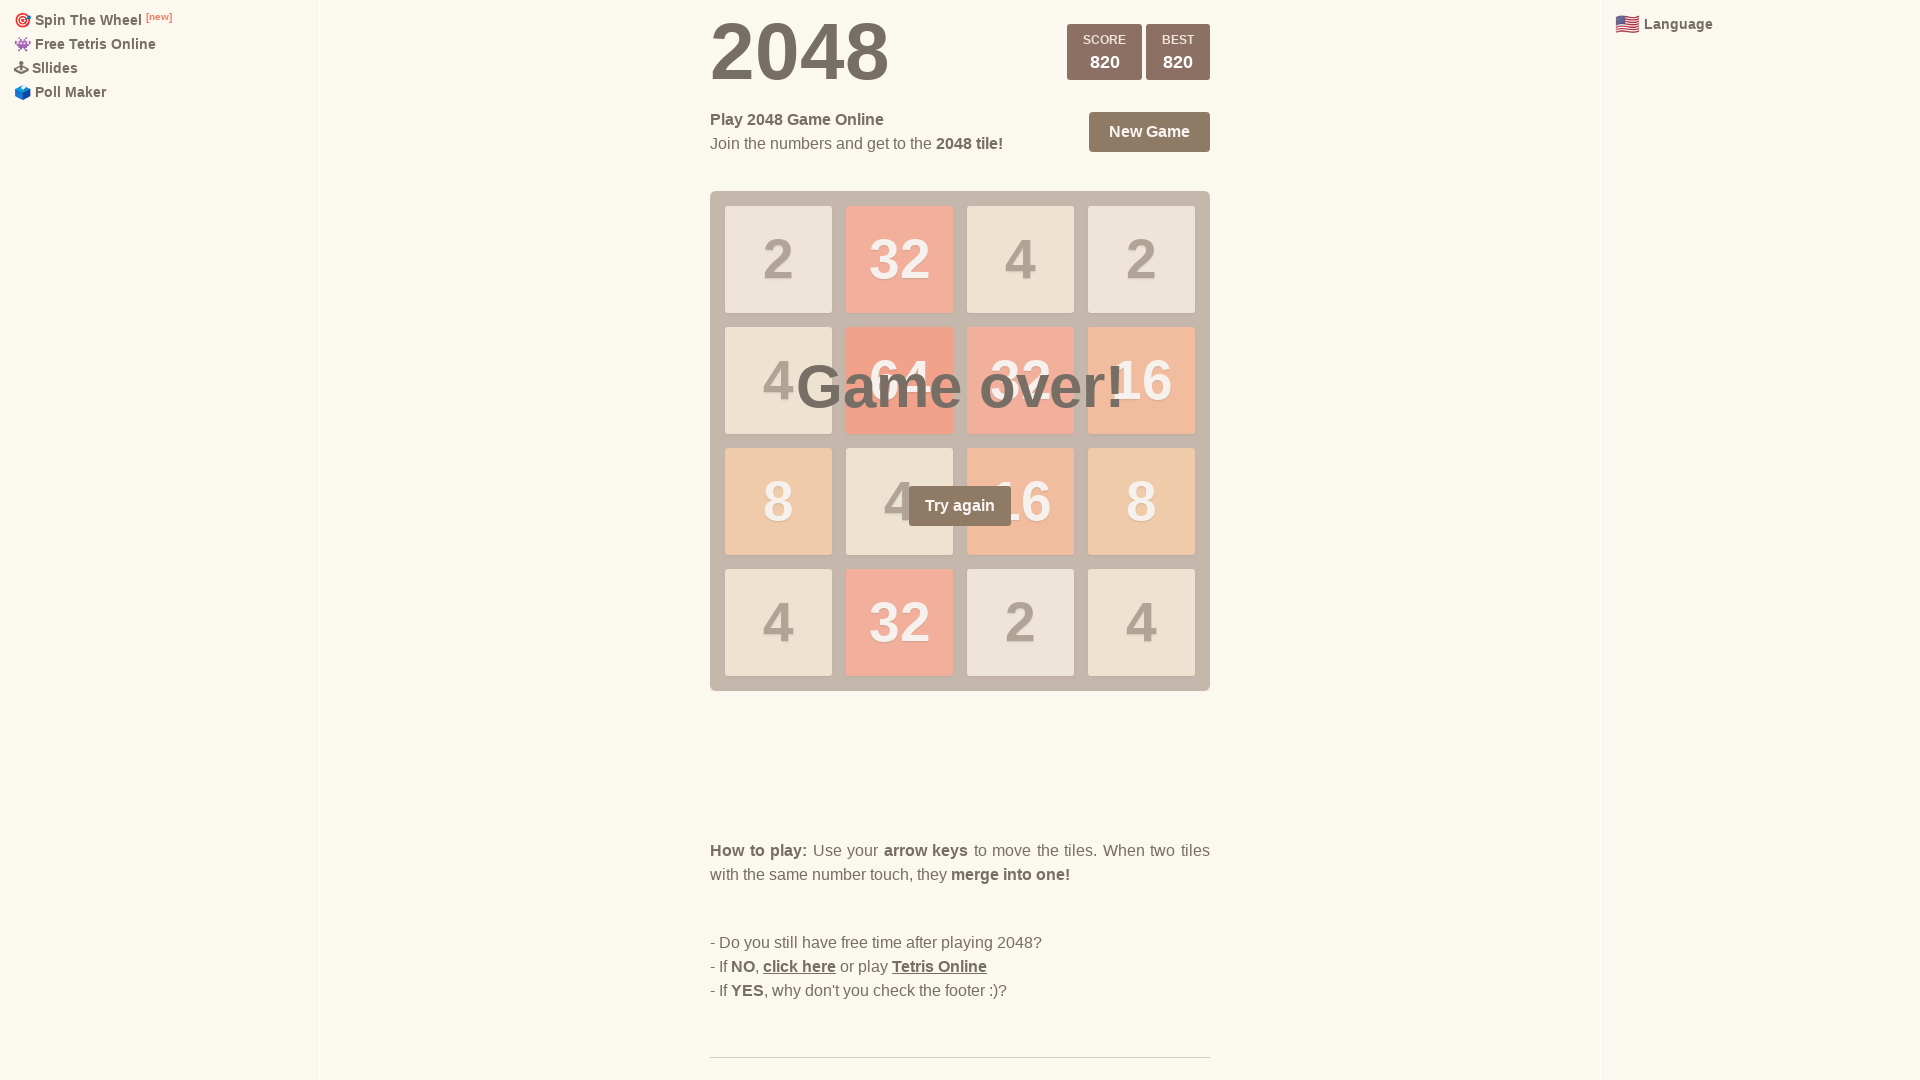

Pressed ArrowUp (iteration 88/100)
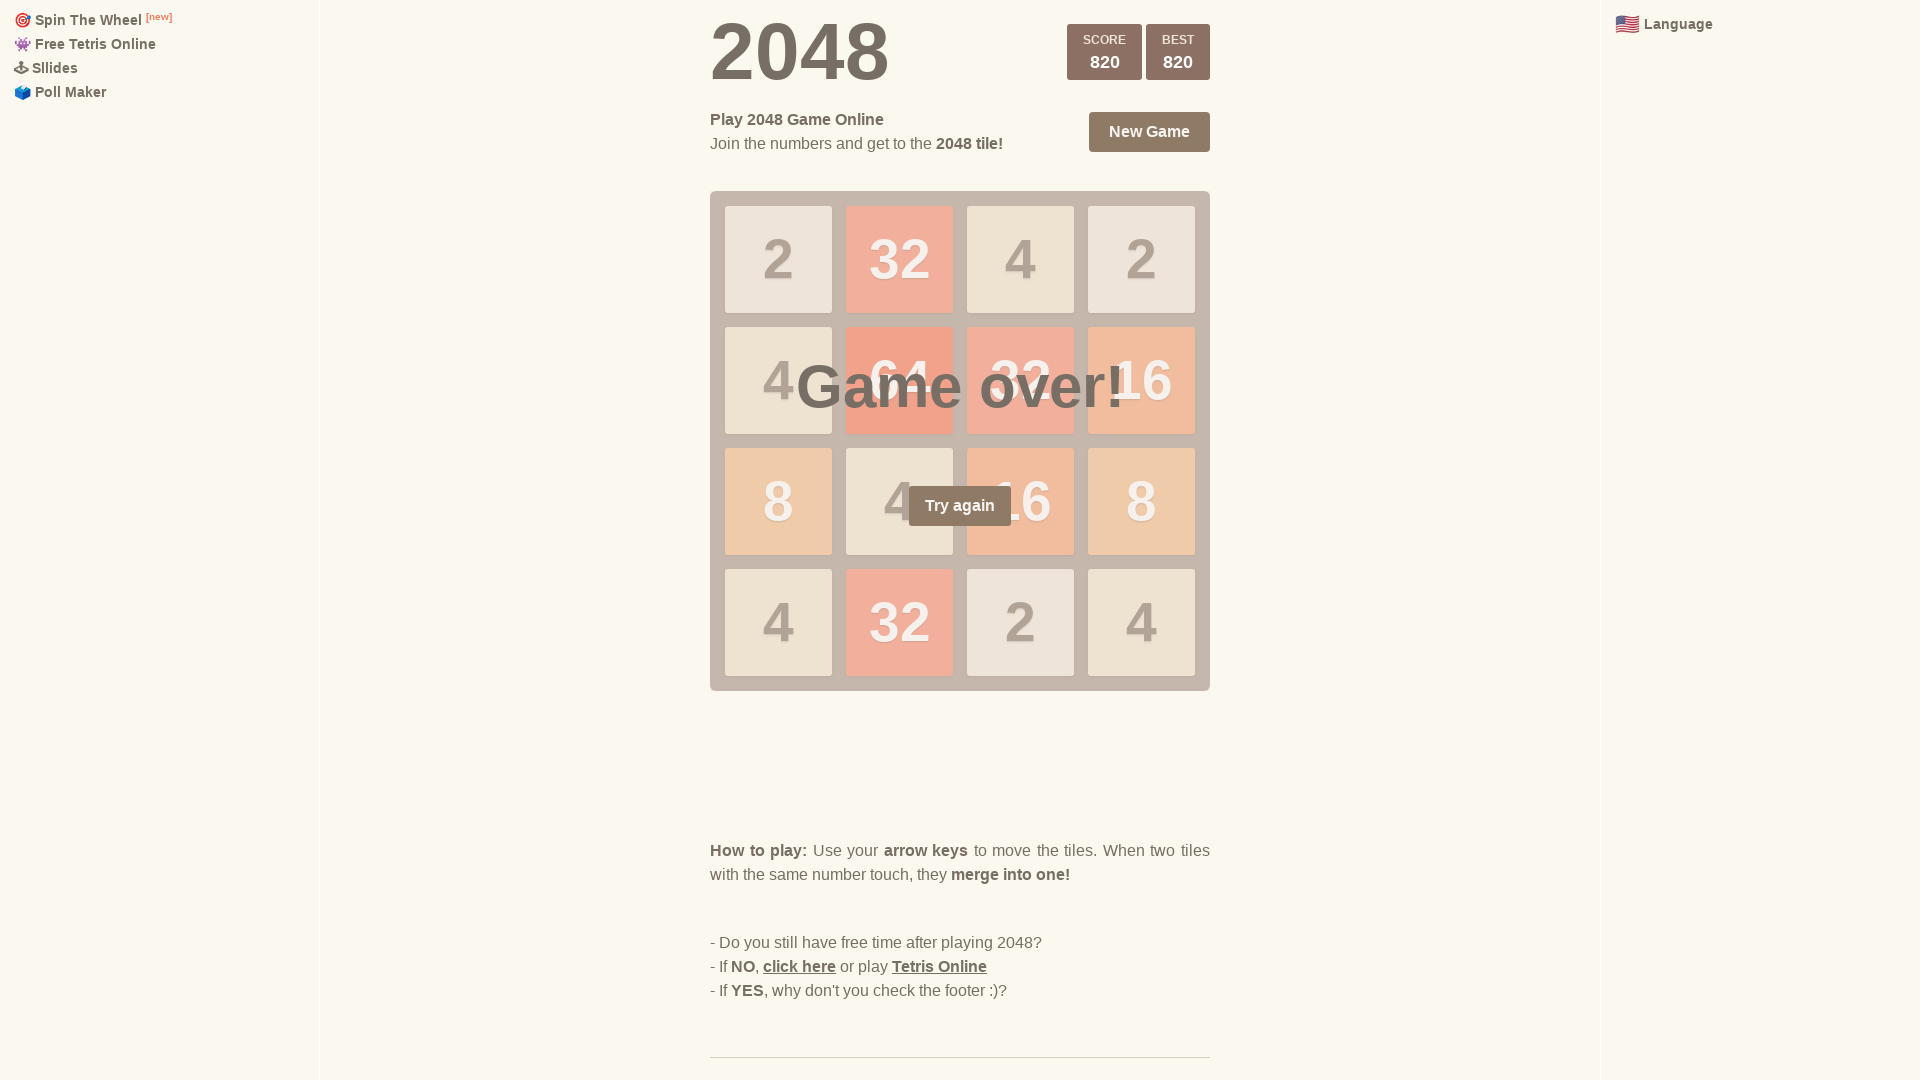

Pressed ArrowDown (iteration 89/100)
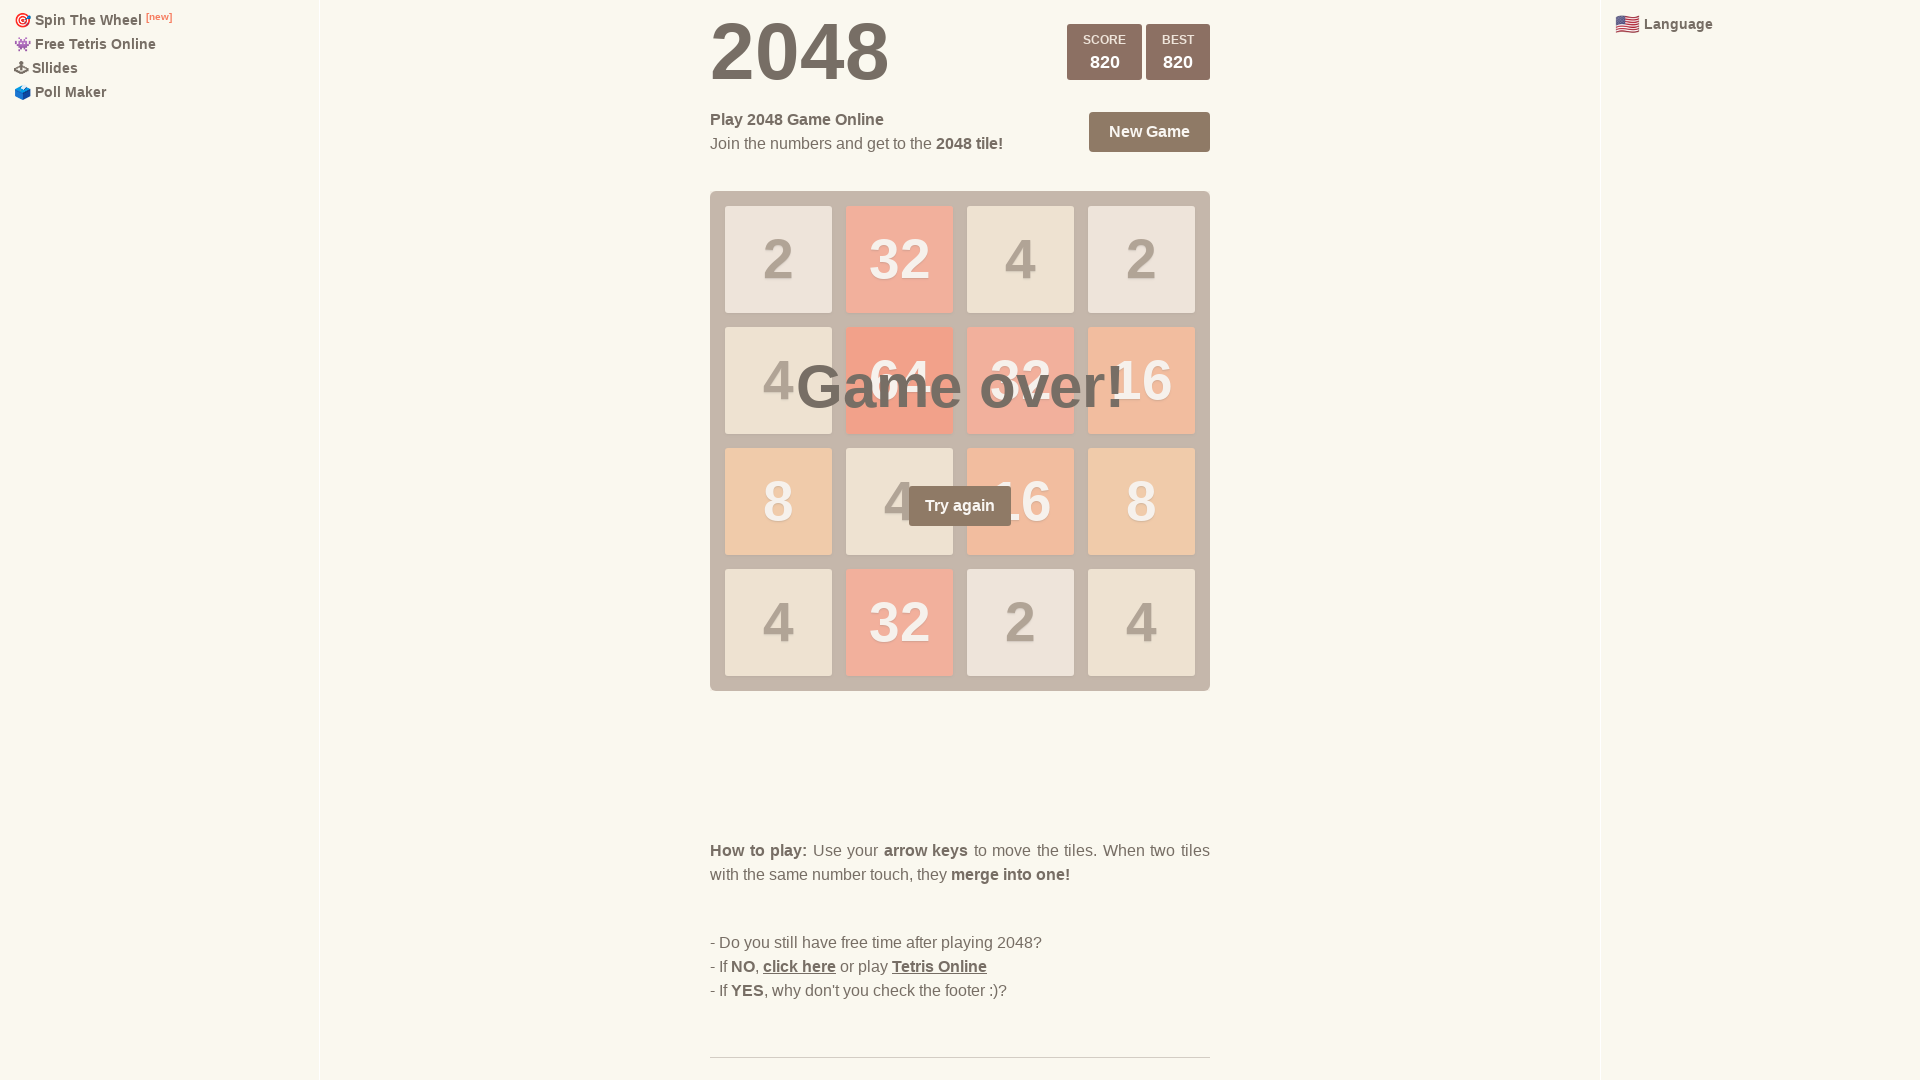

Pressed ArrowRight (iteration 89/100)
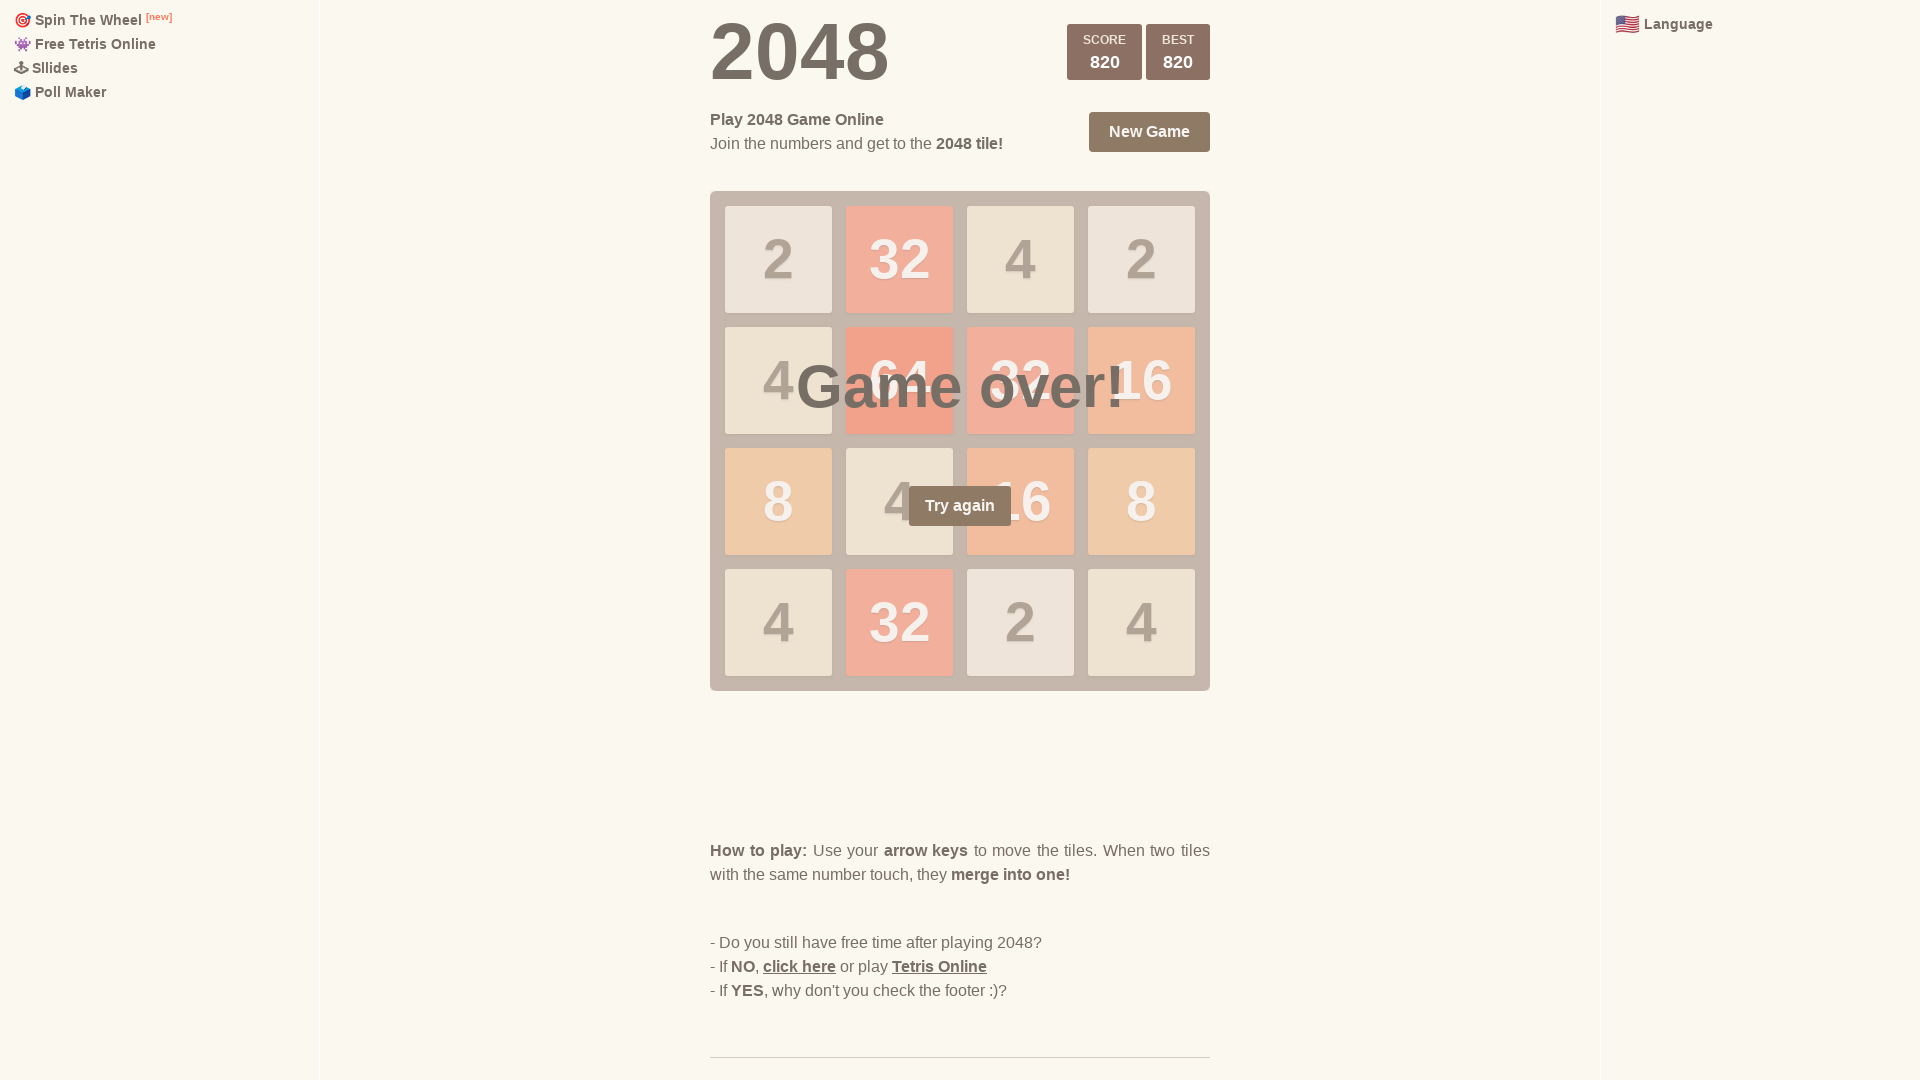

Pressed ArrowLeft (iteration 89/100)
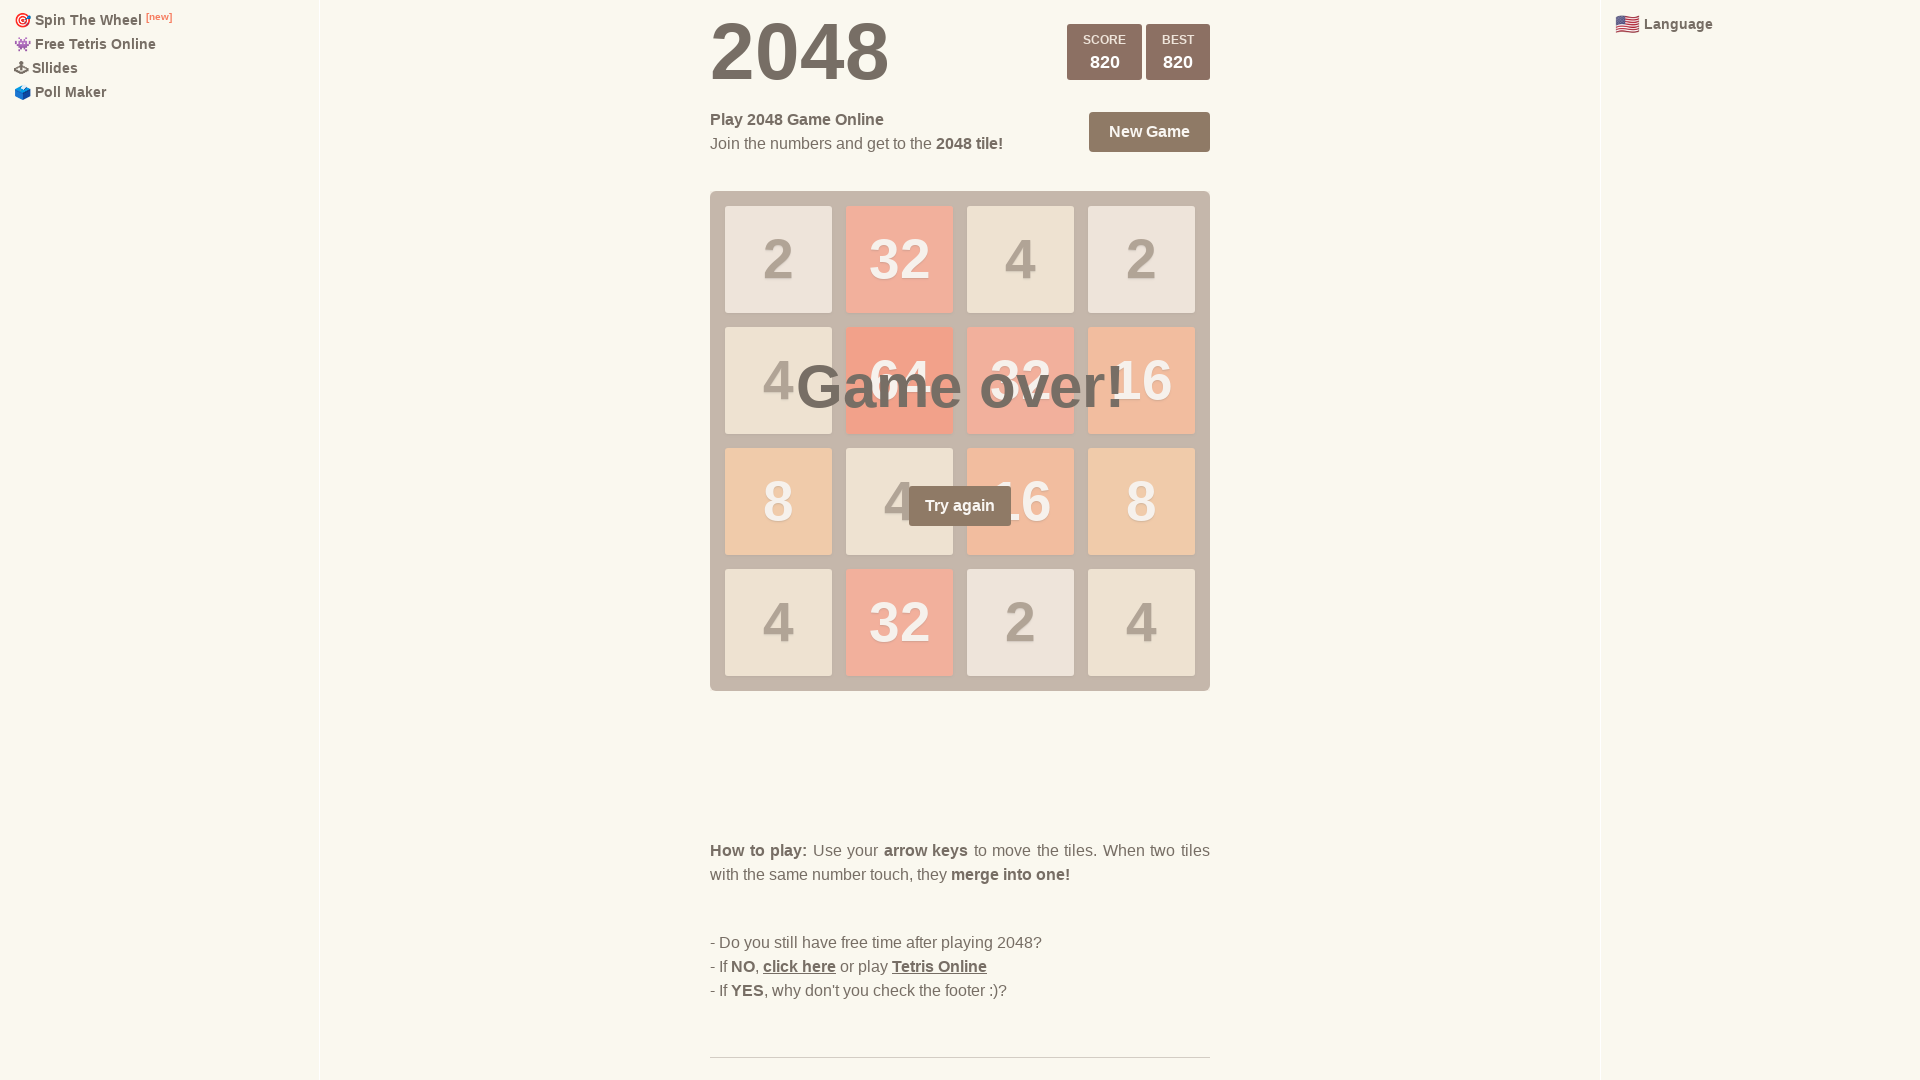

Pressed ArrowUp (iteration 89/100)
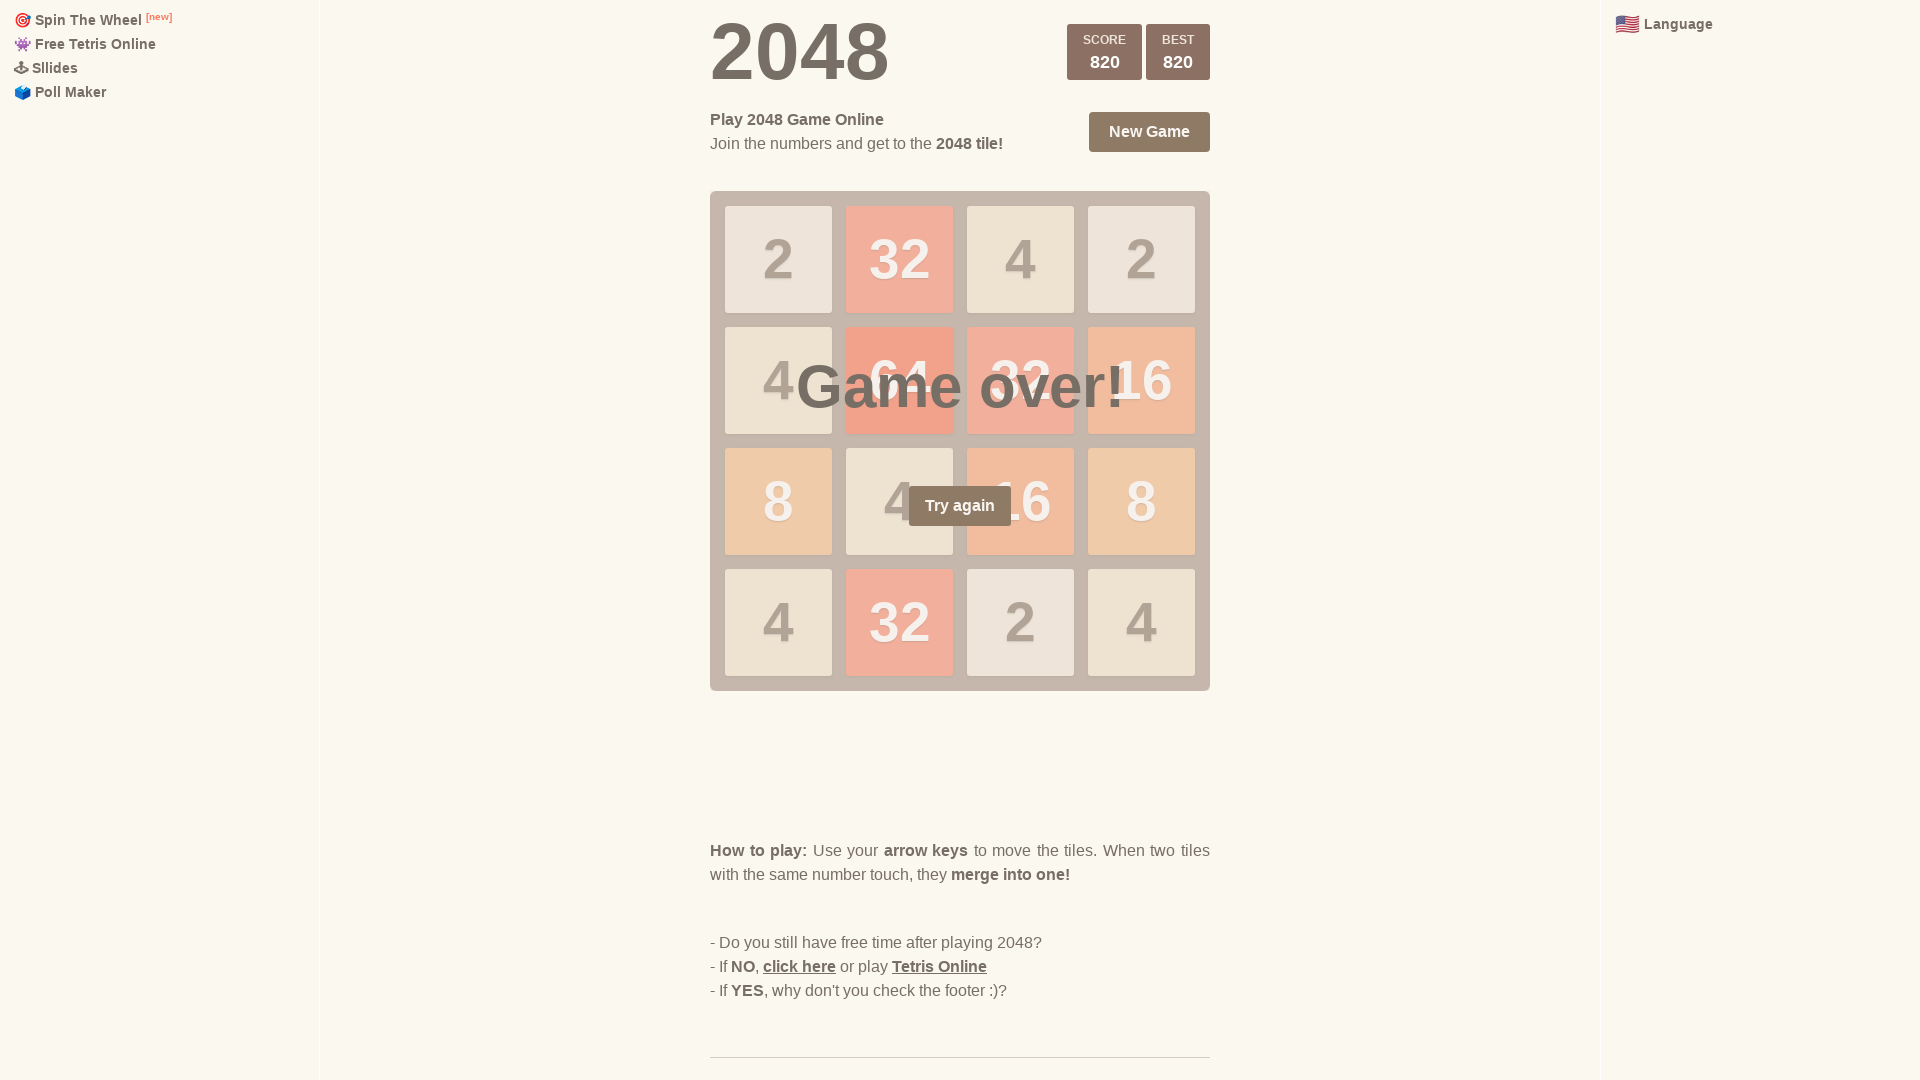

Pressed ArrowDown (iteration 90/100)
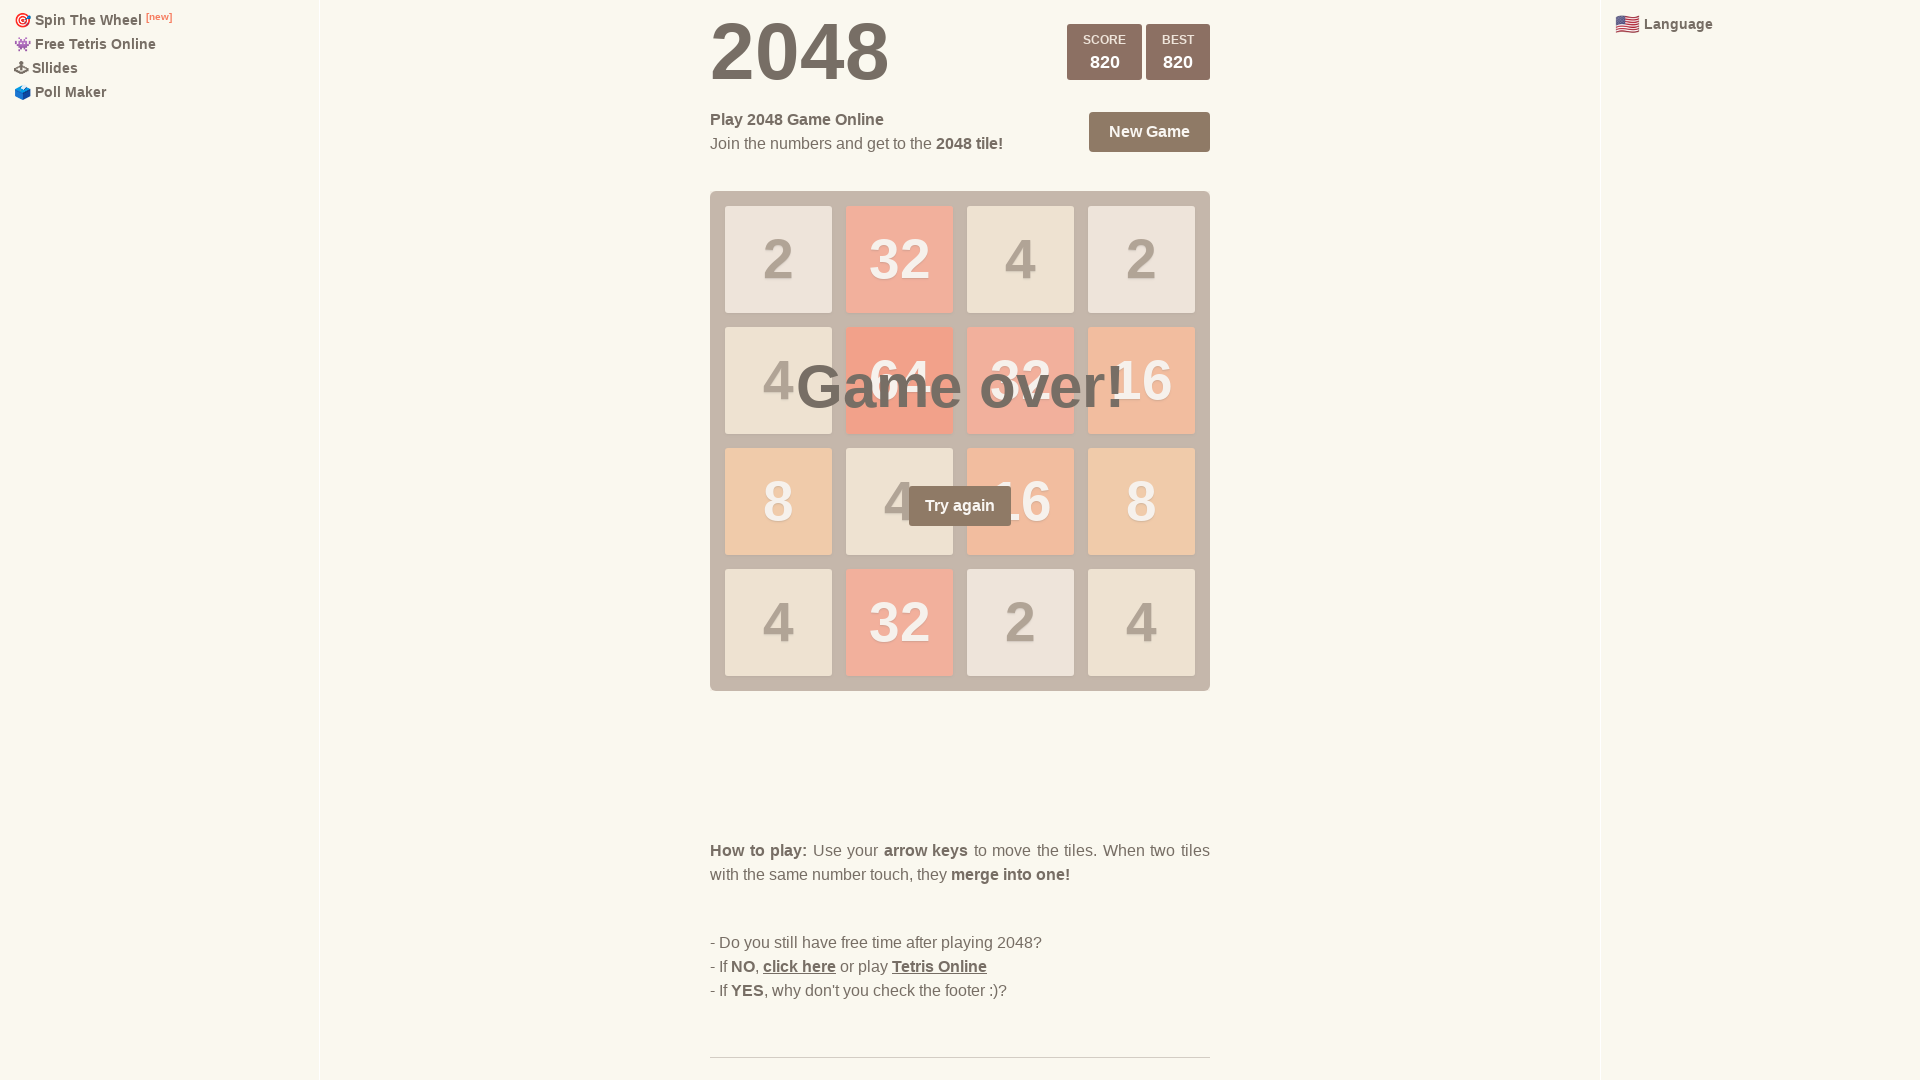

Pressed ArrowRight (iteration 90/100)
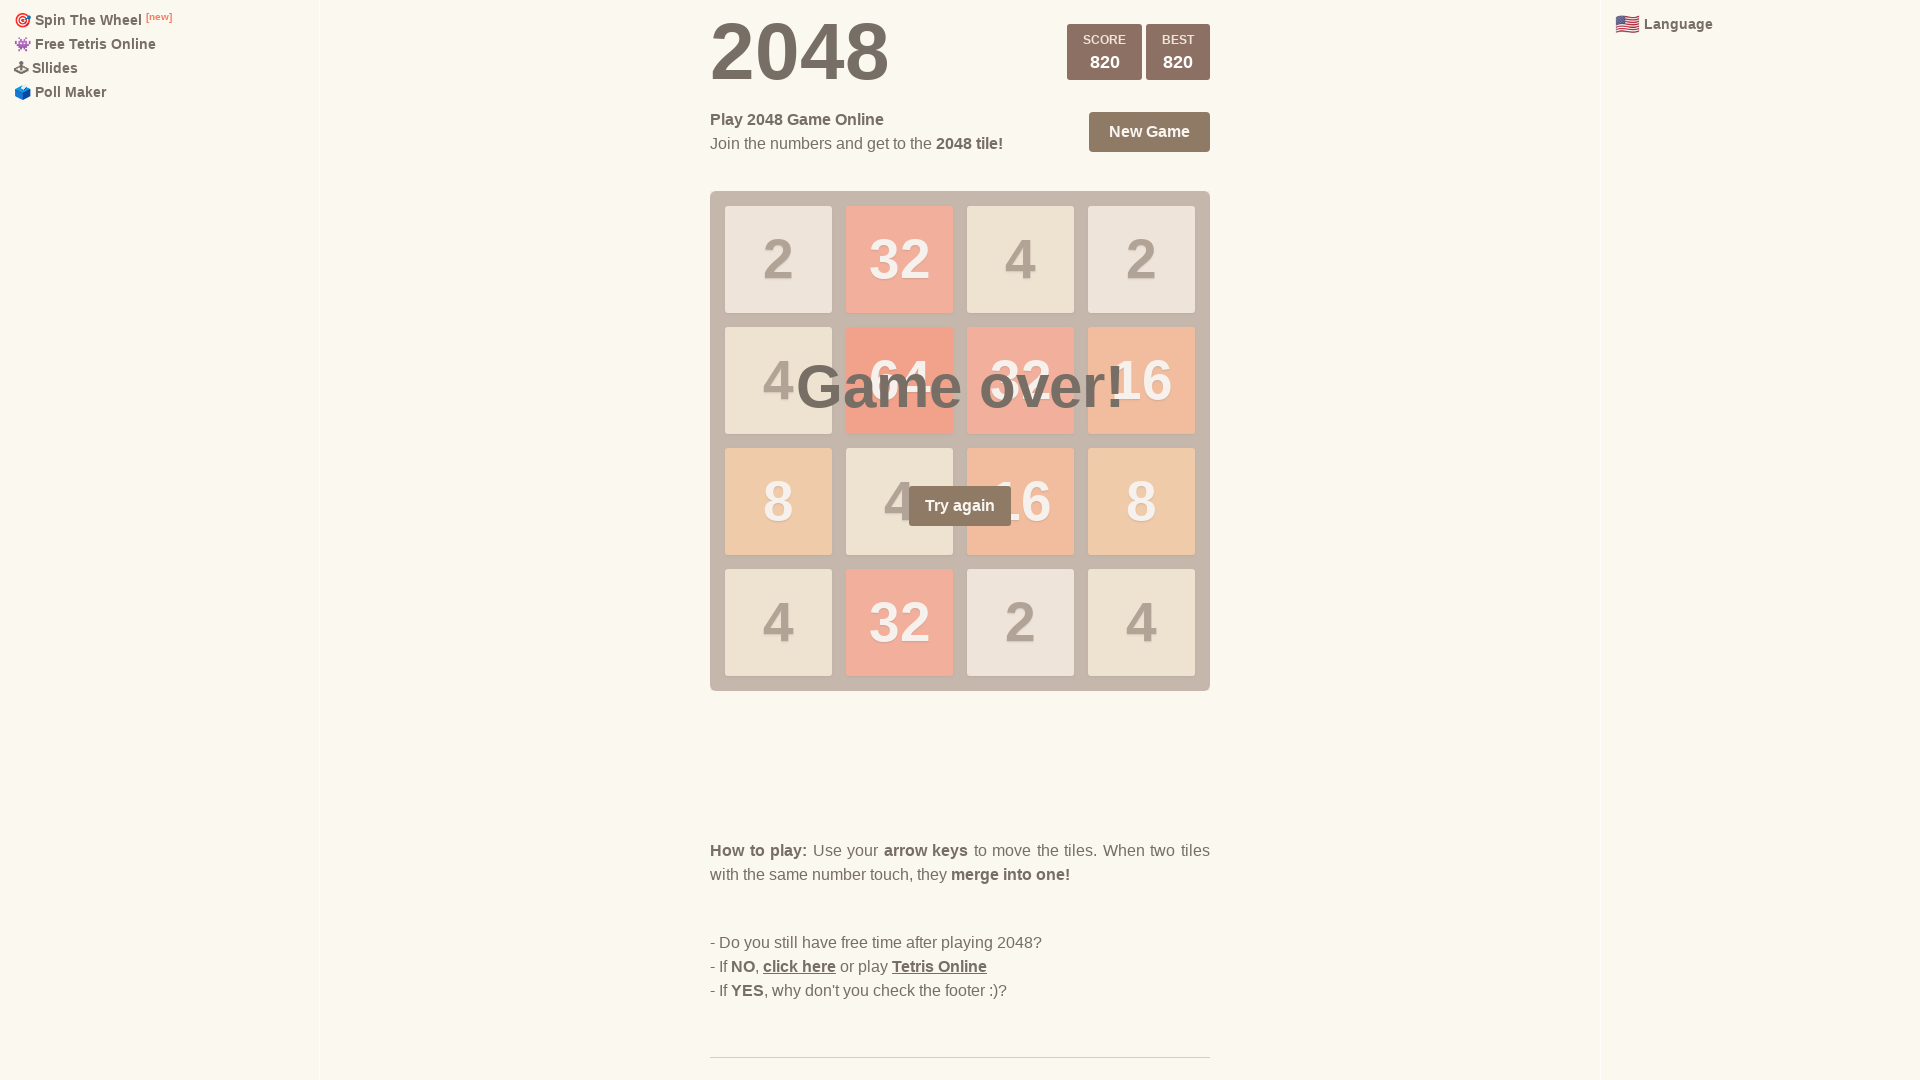

Pressed ArrowLeft (iteration 90/100)
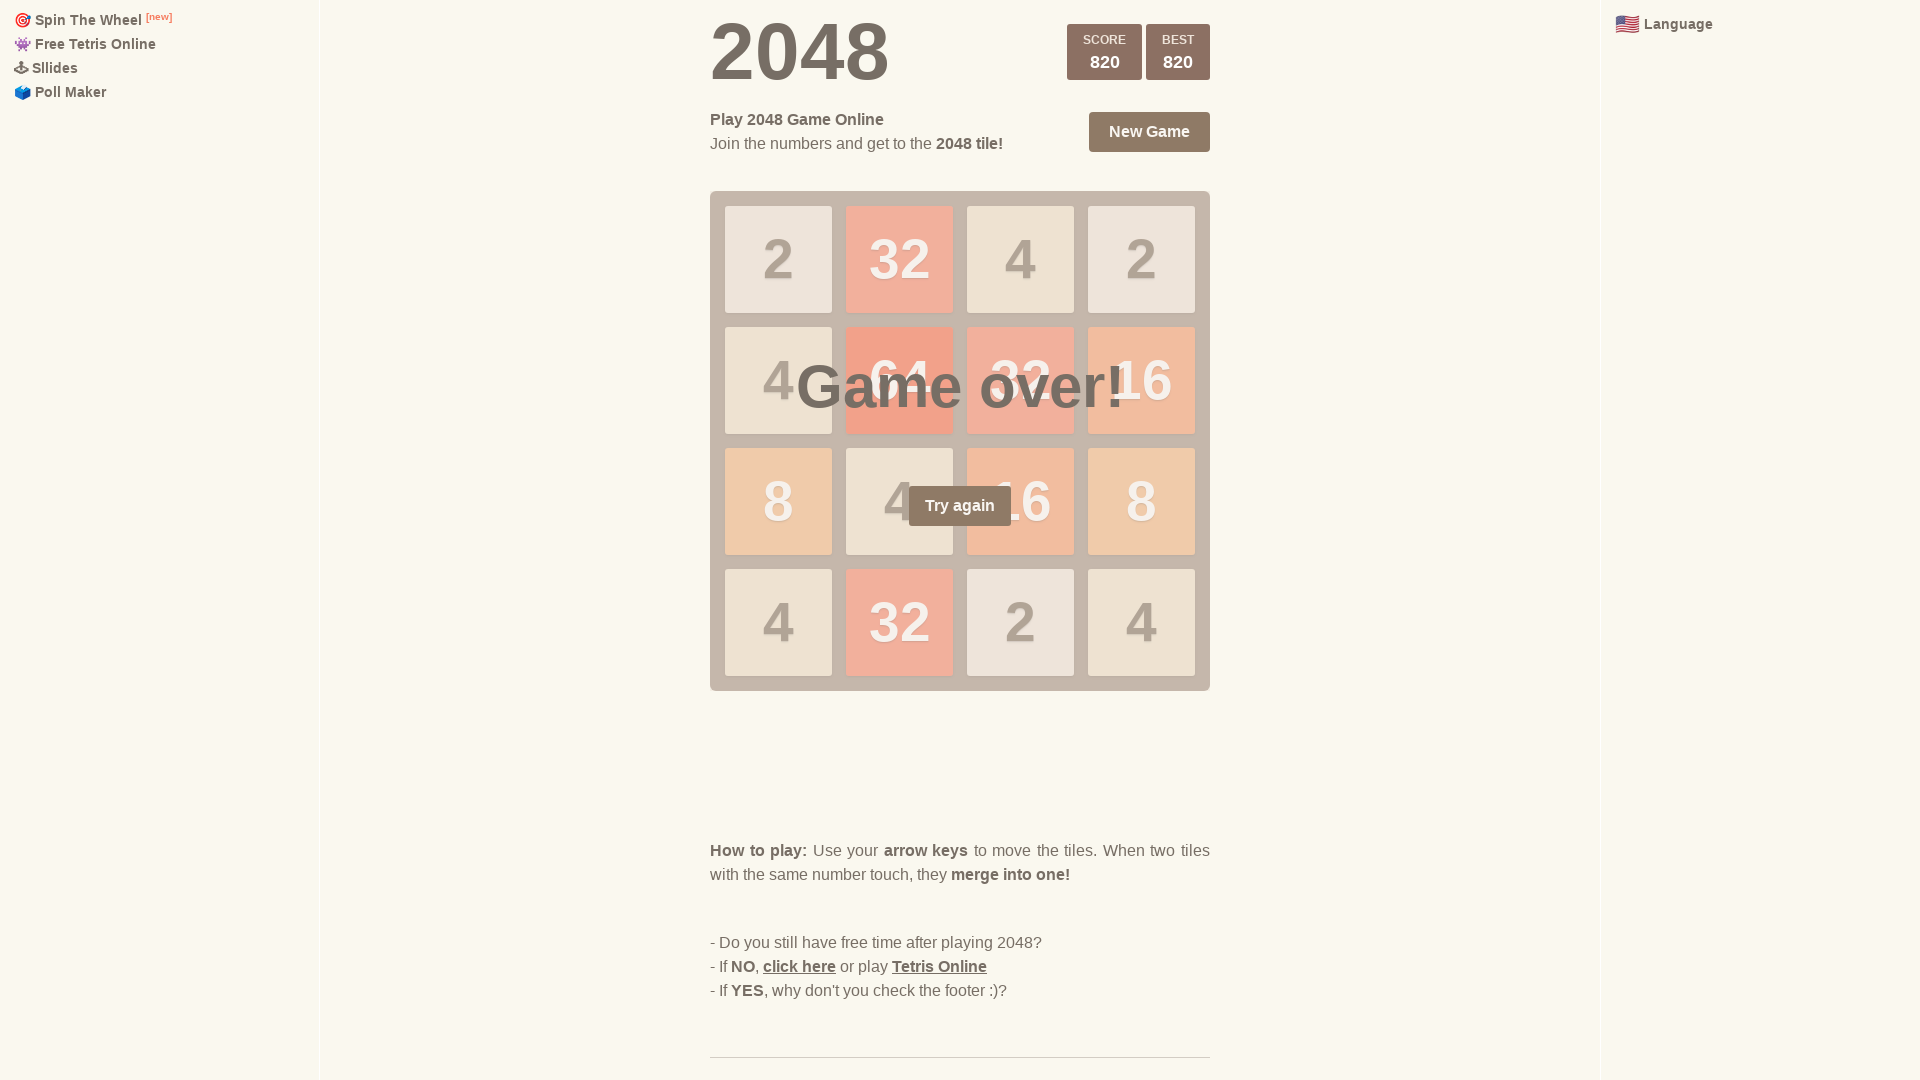

Pressed ArrowUp (iteration 90/100)
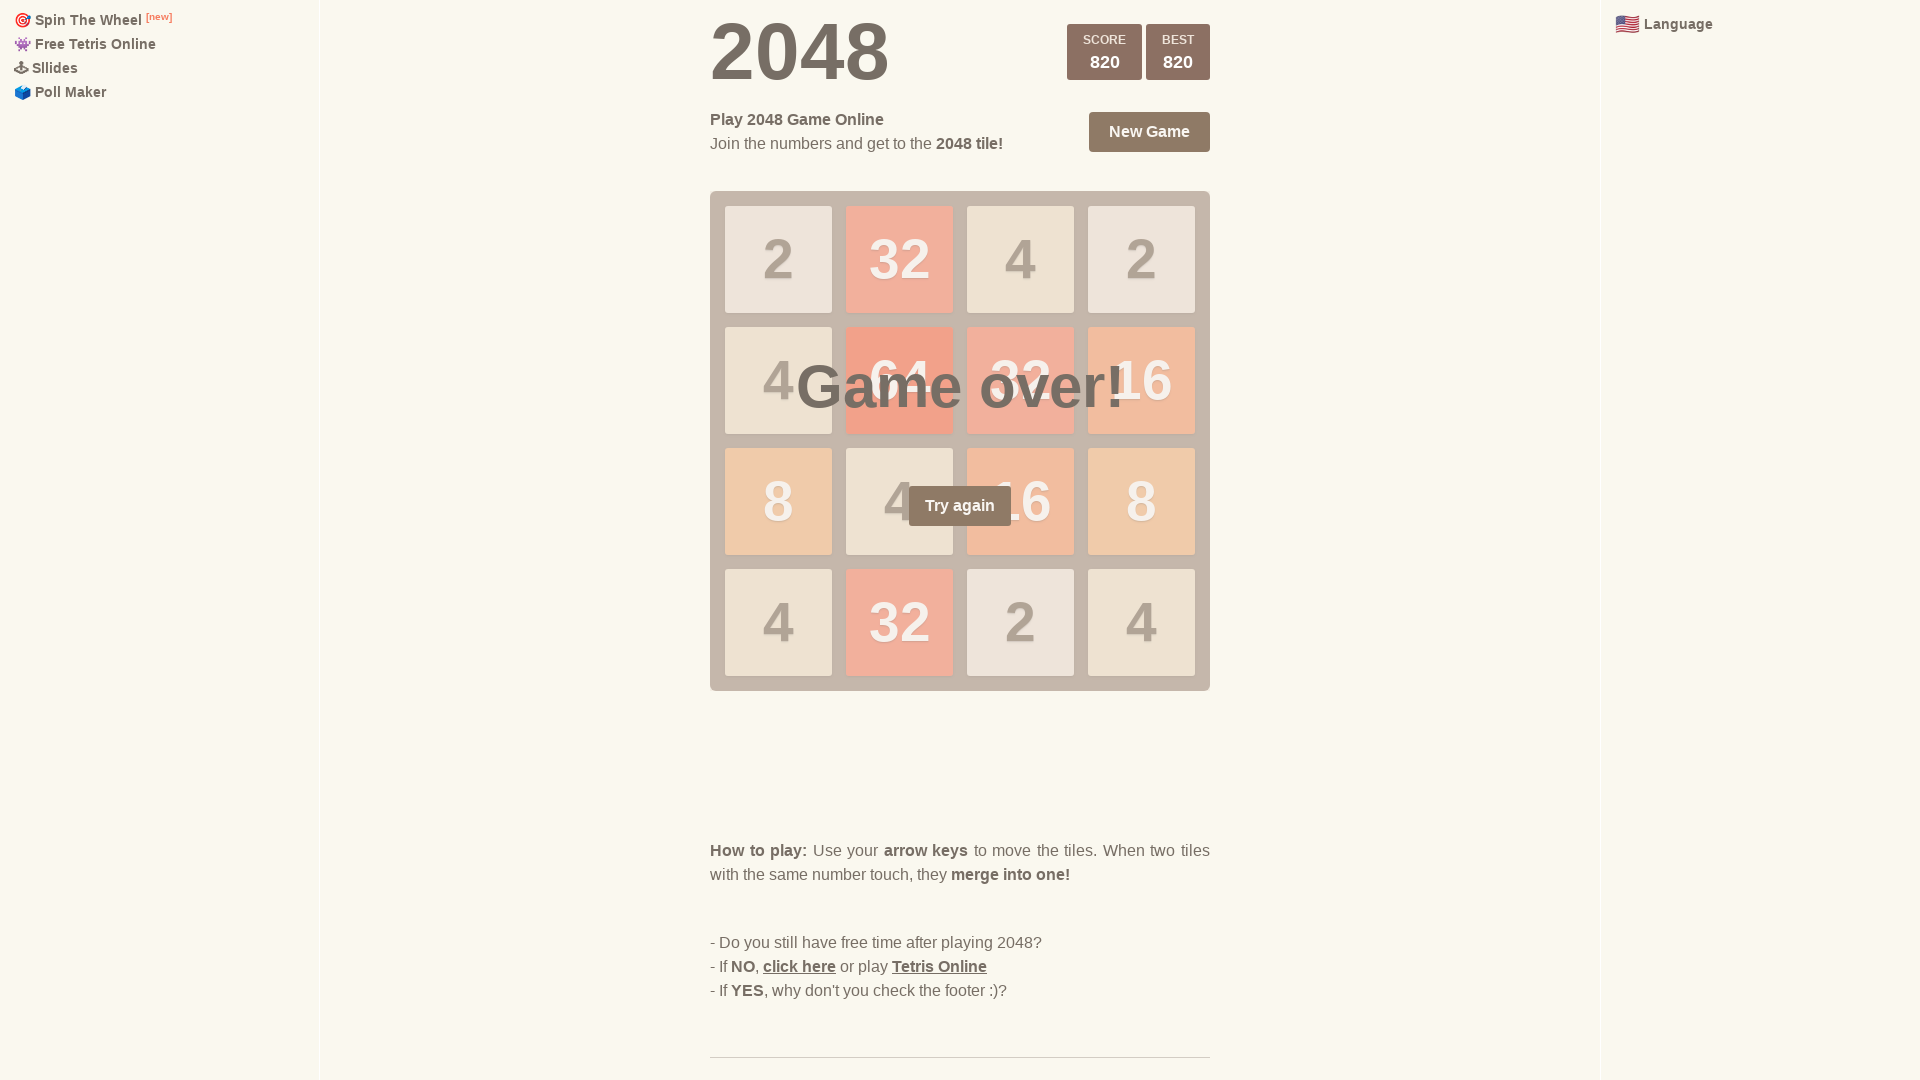

Pressed ArrowDown (iteration 91/100)
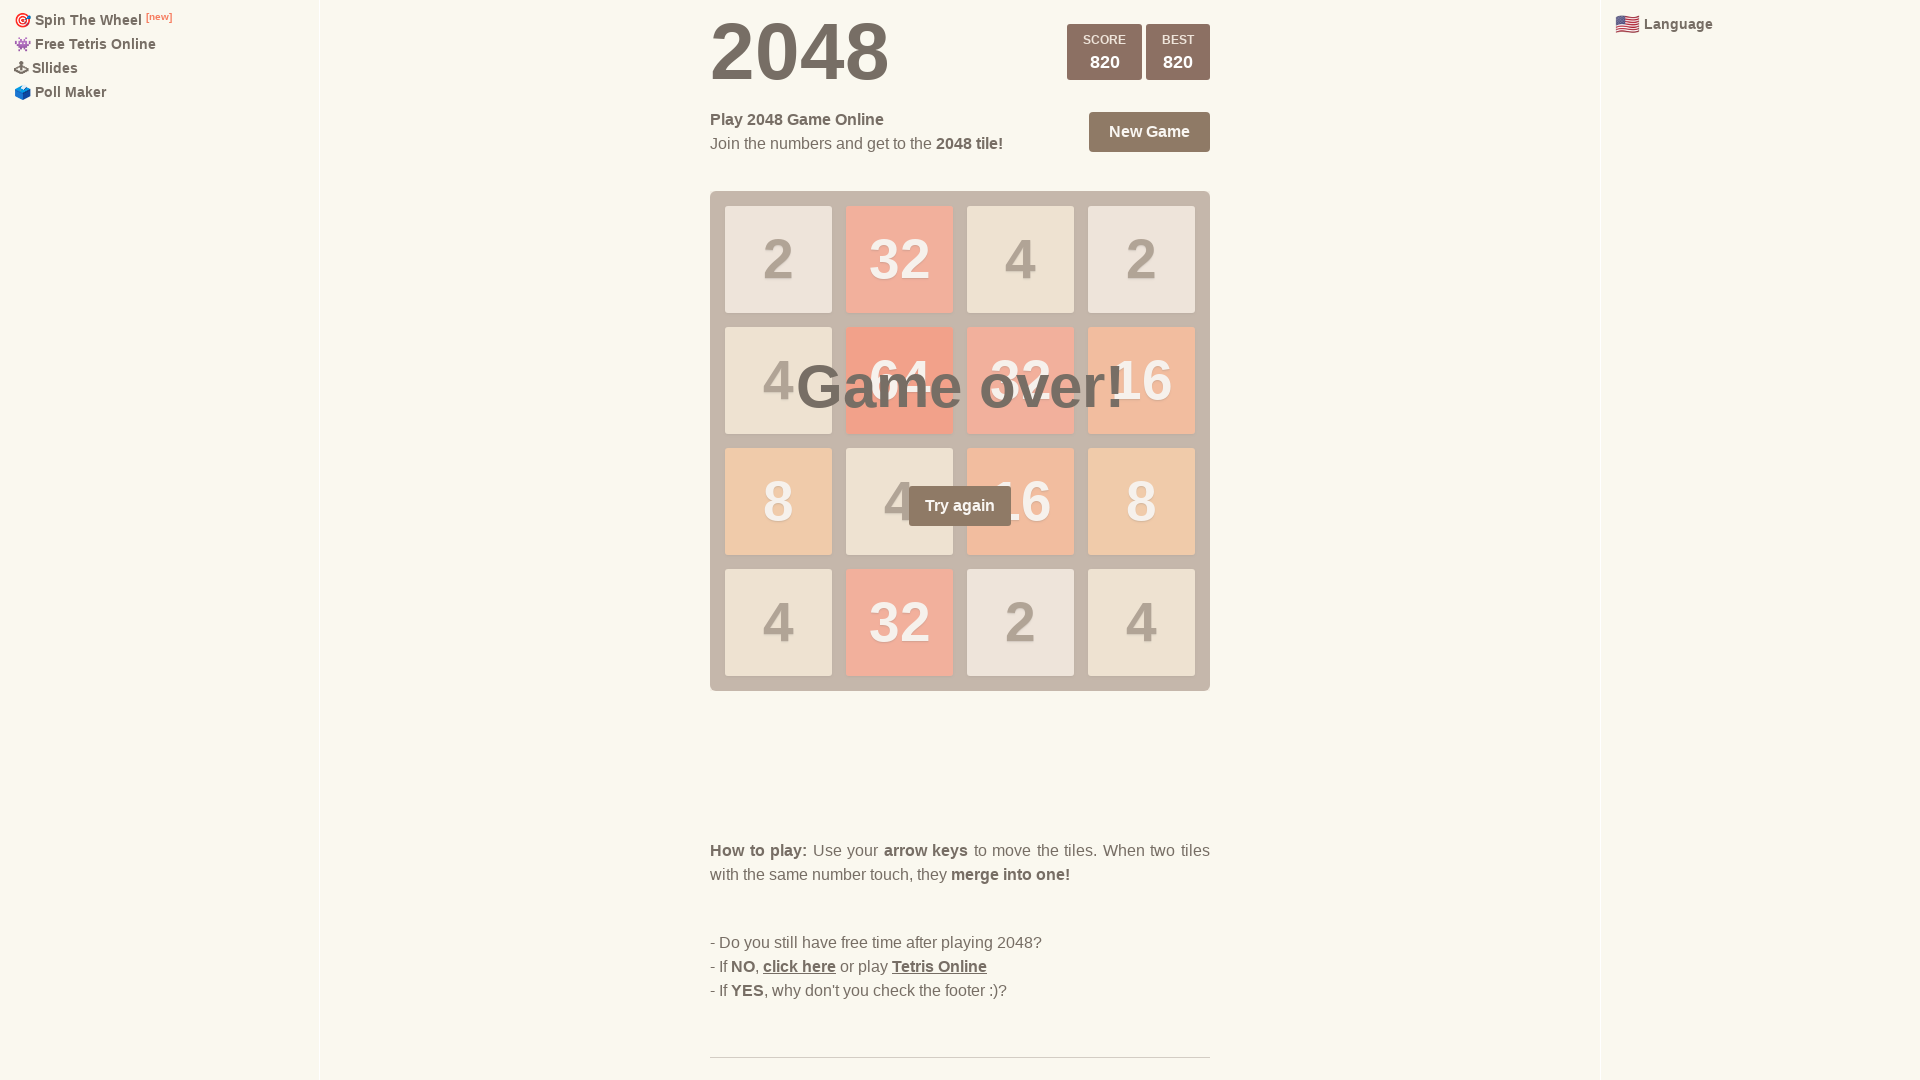

Pressed ArrowRight (iteration 91/100)
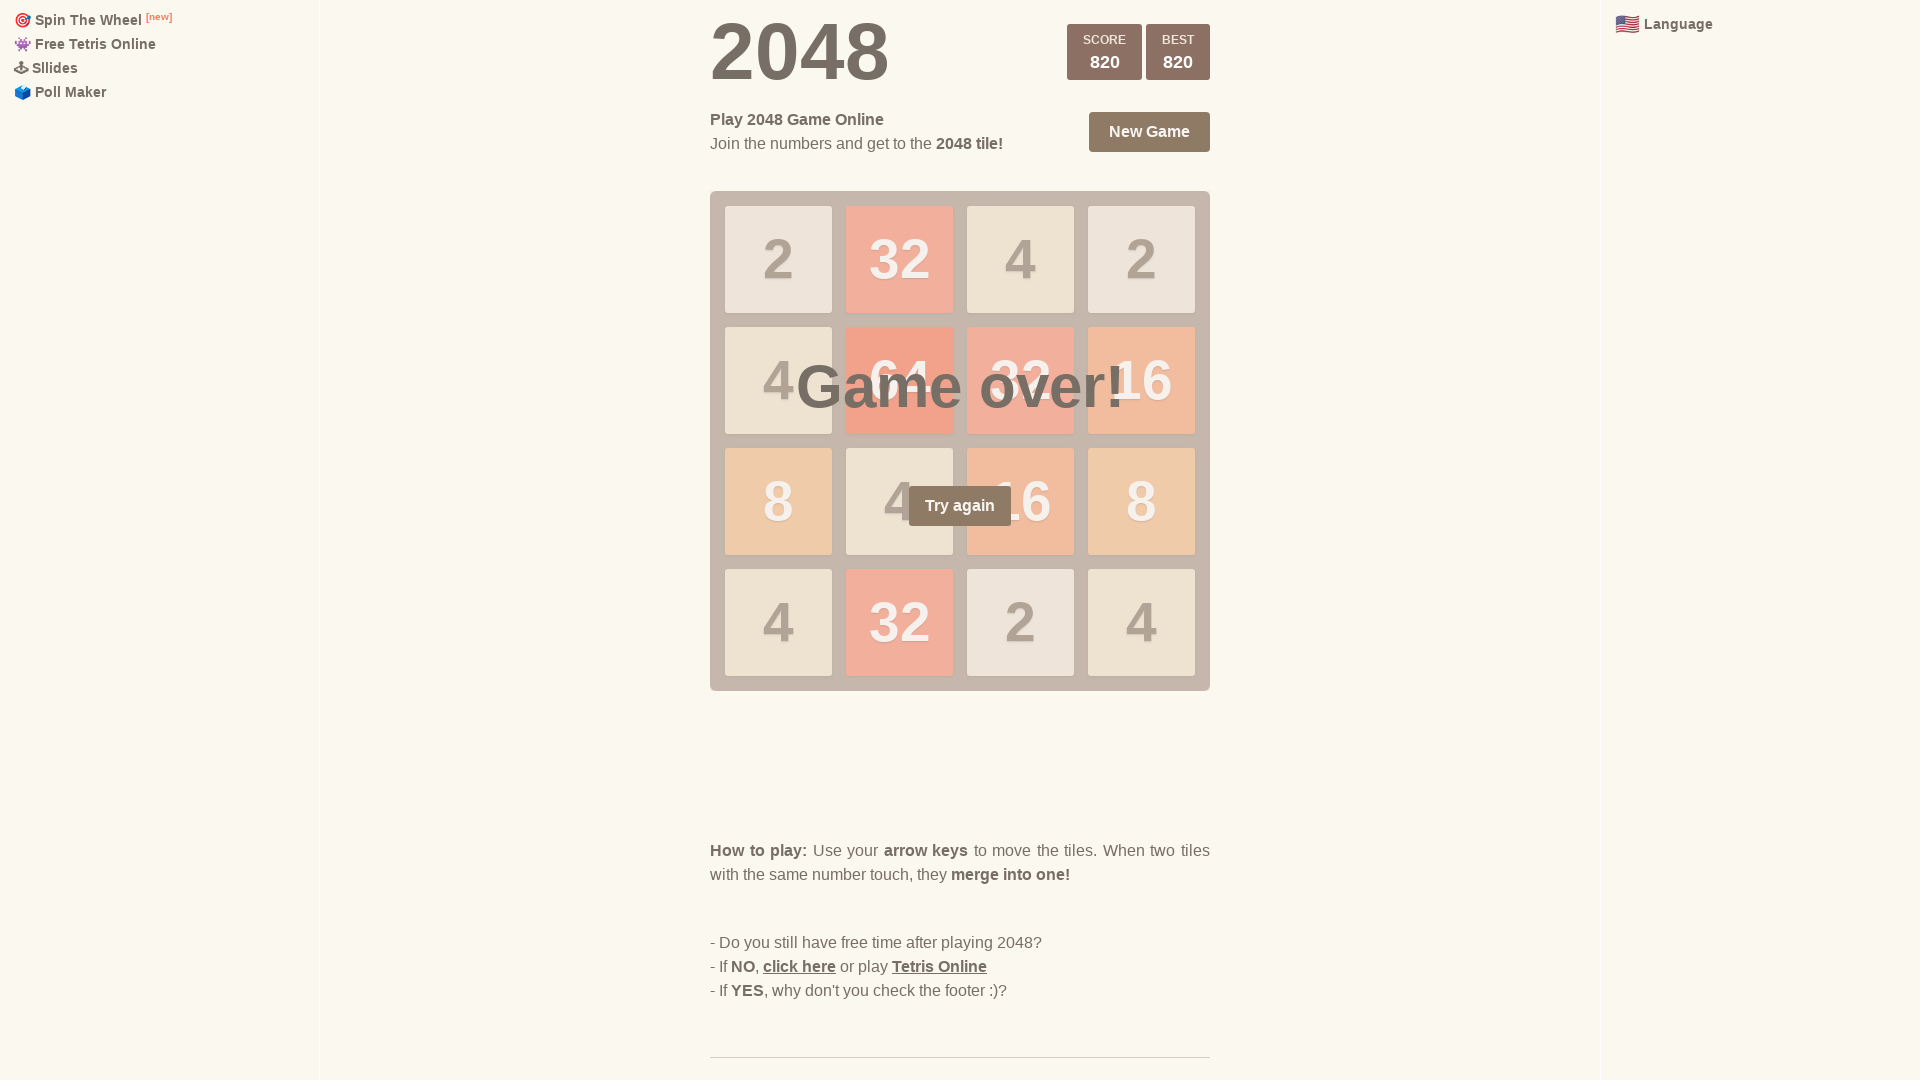

Pressed ArrowLeft (iteration 91/100)
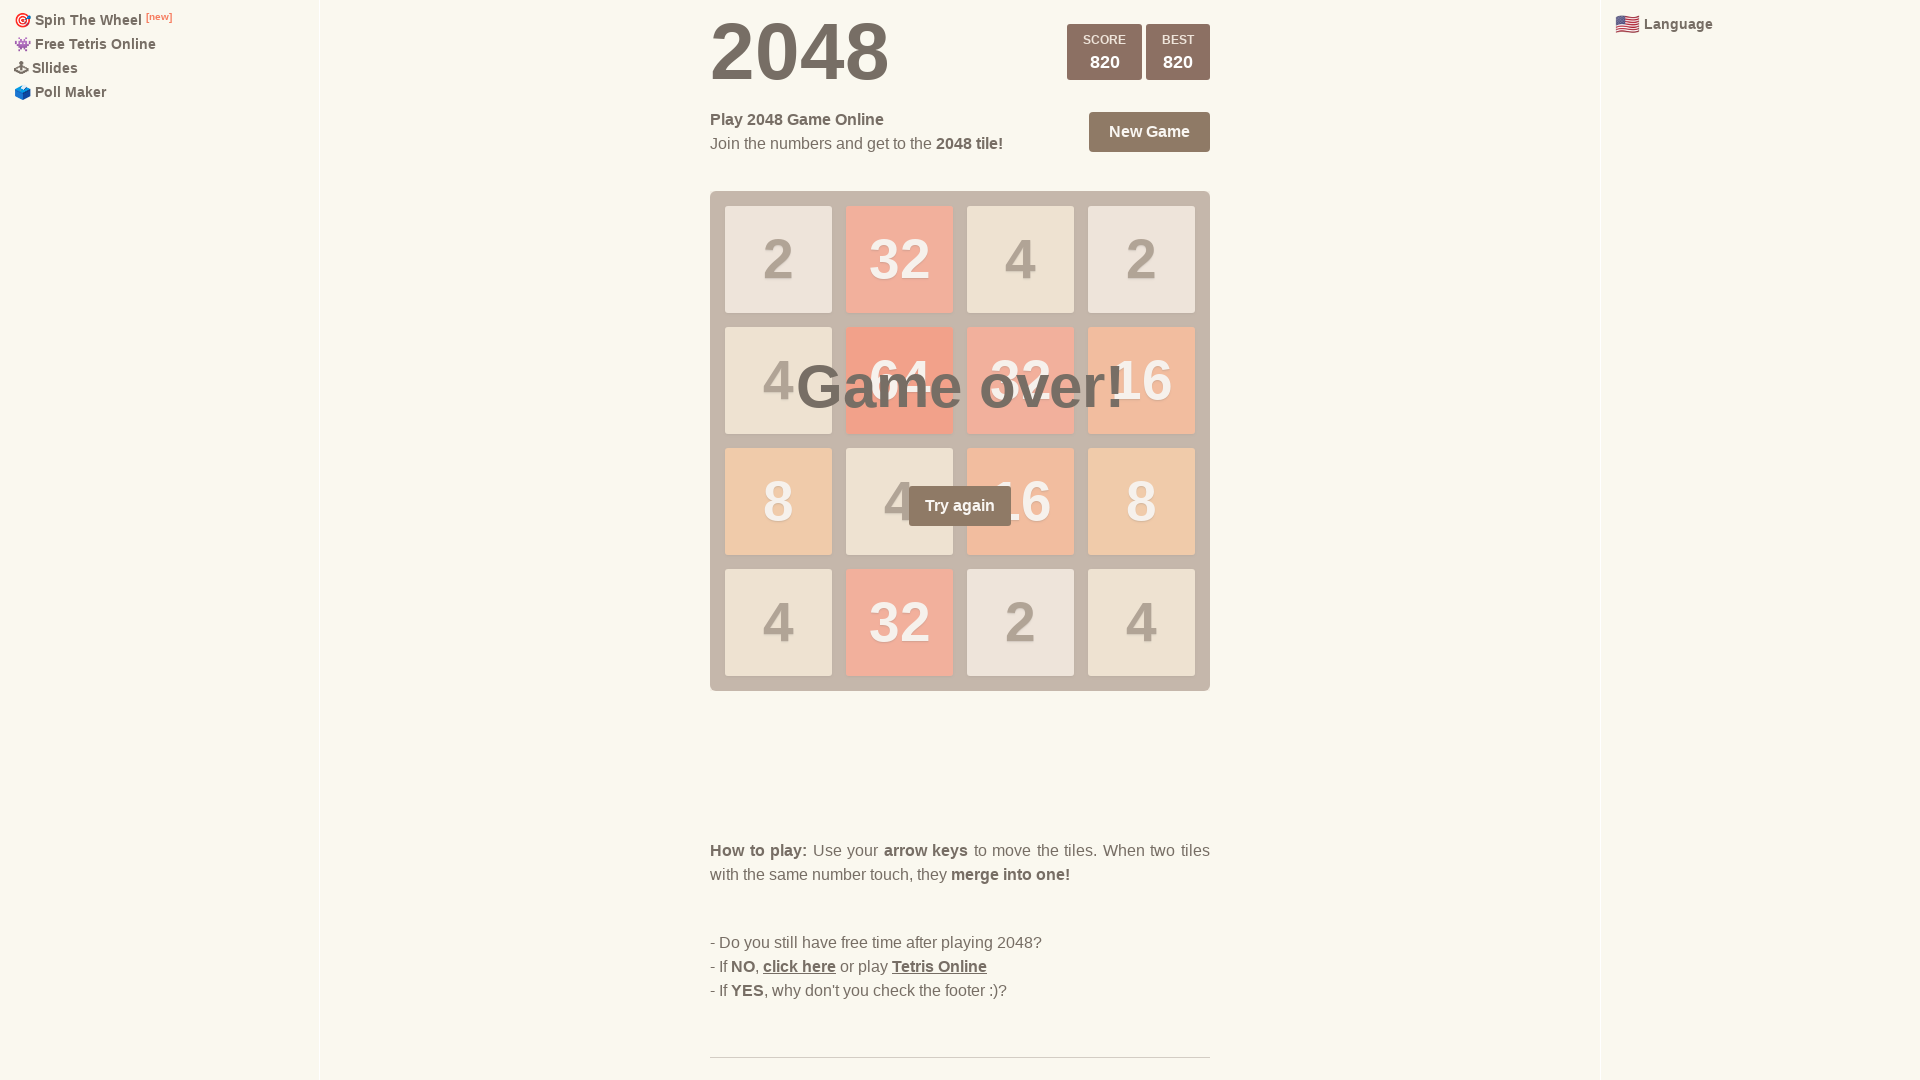

Pressed ArrowUp (iteration 91/100)
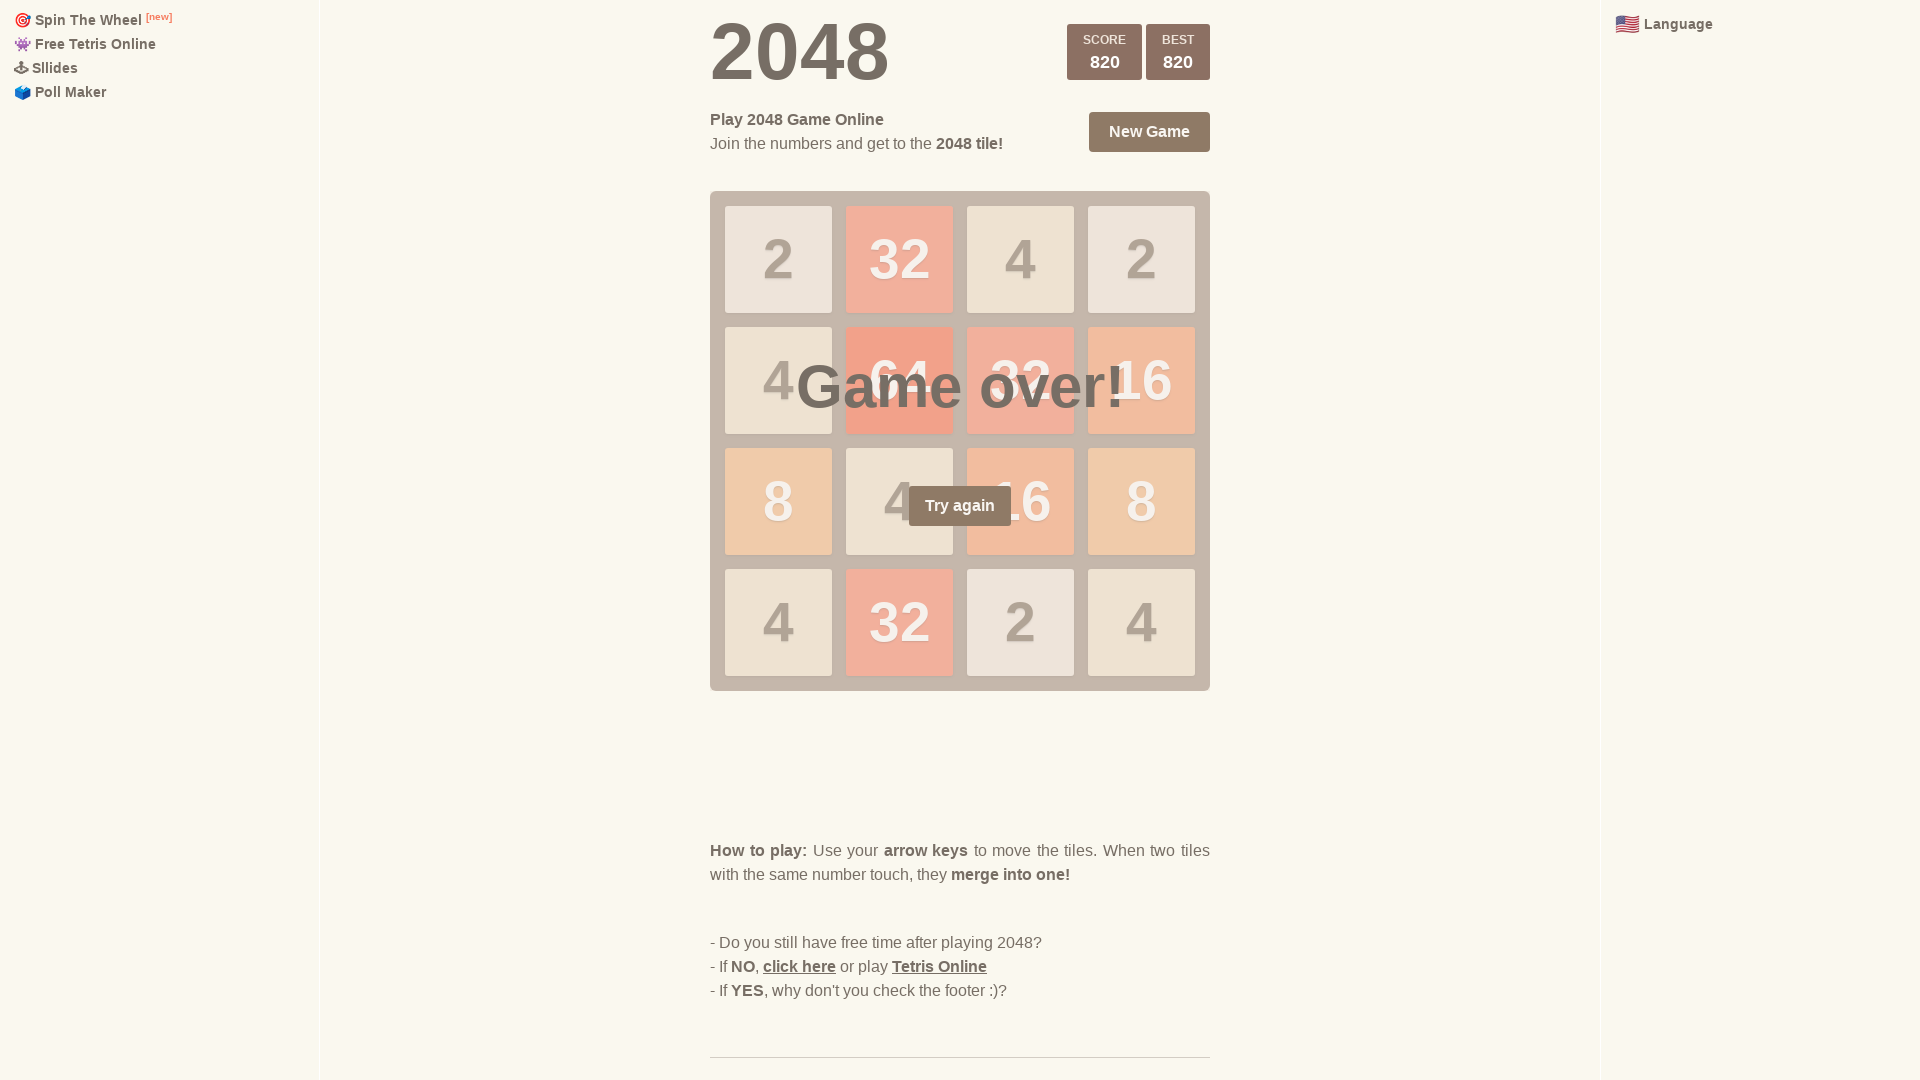

Pressed ArrowDown (iteration 92/100)
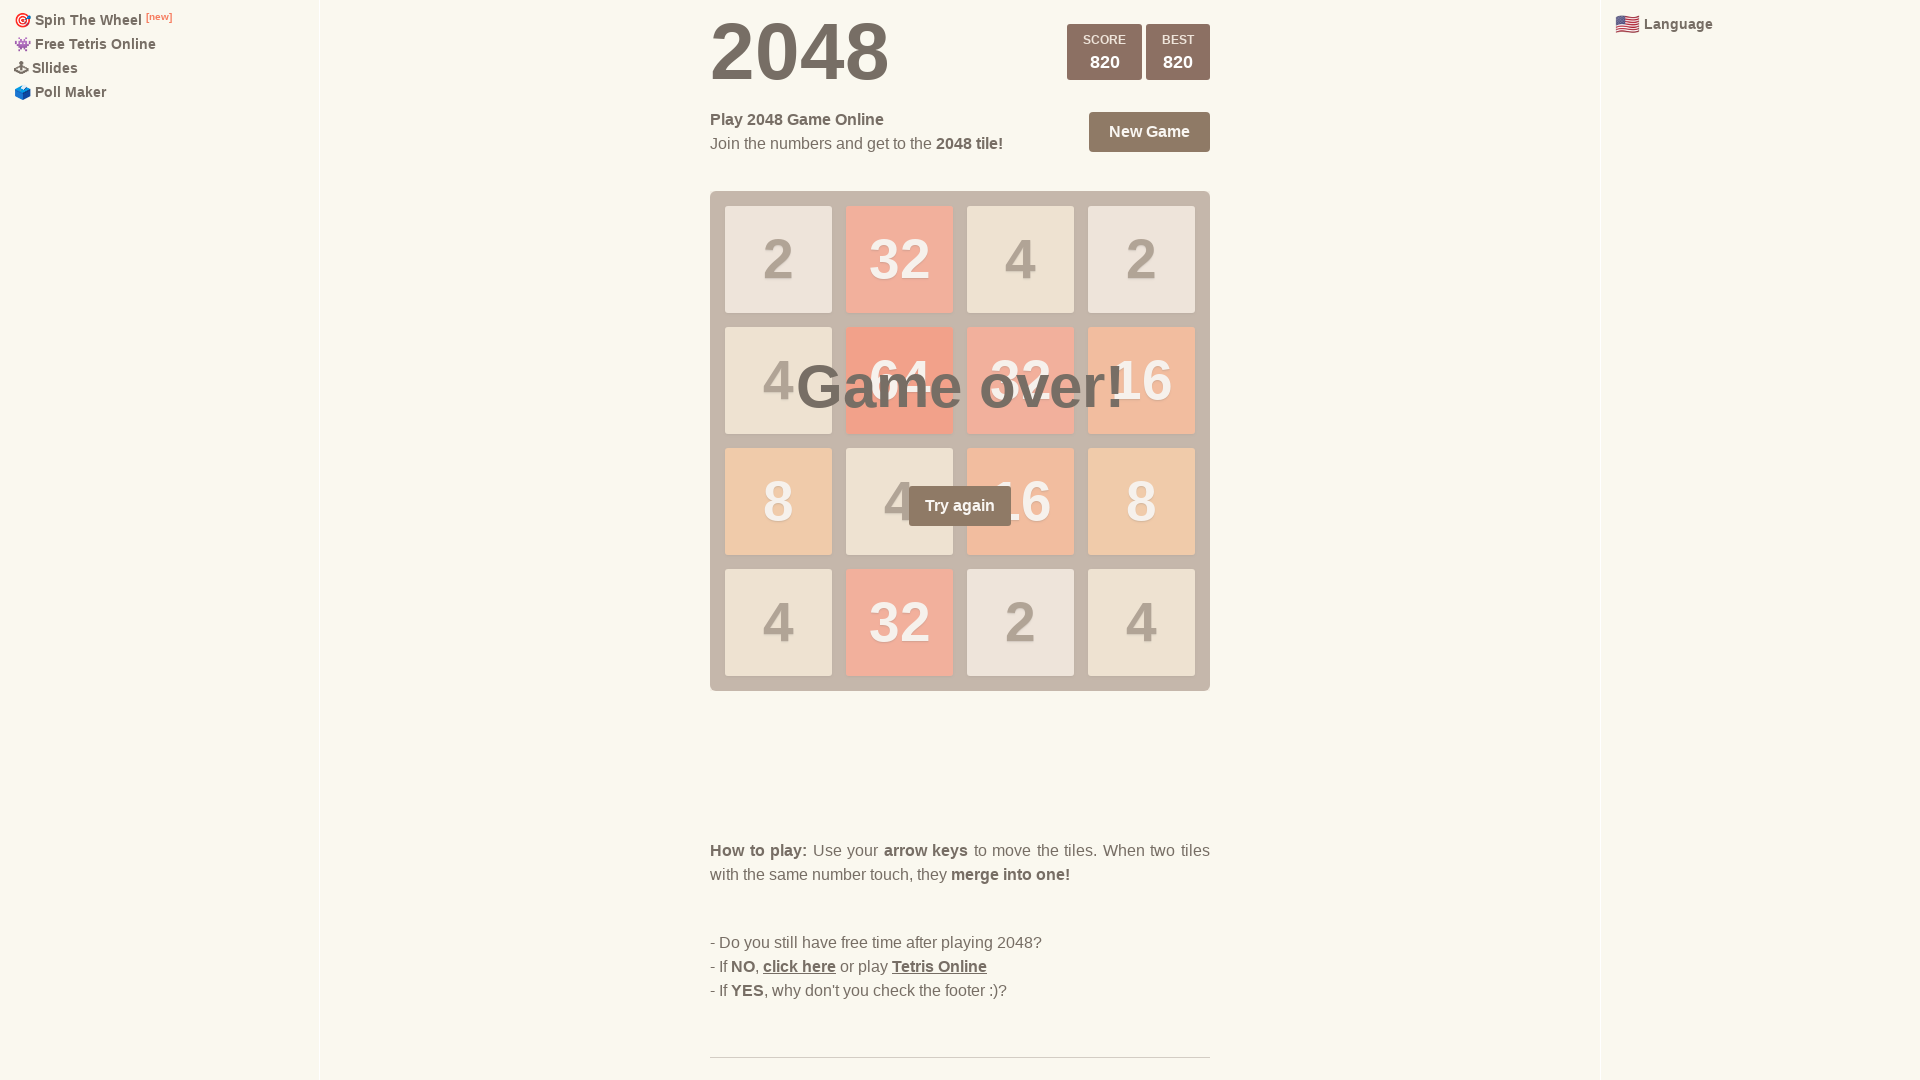

Pressed ArrowRight (iteration 92/100)
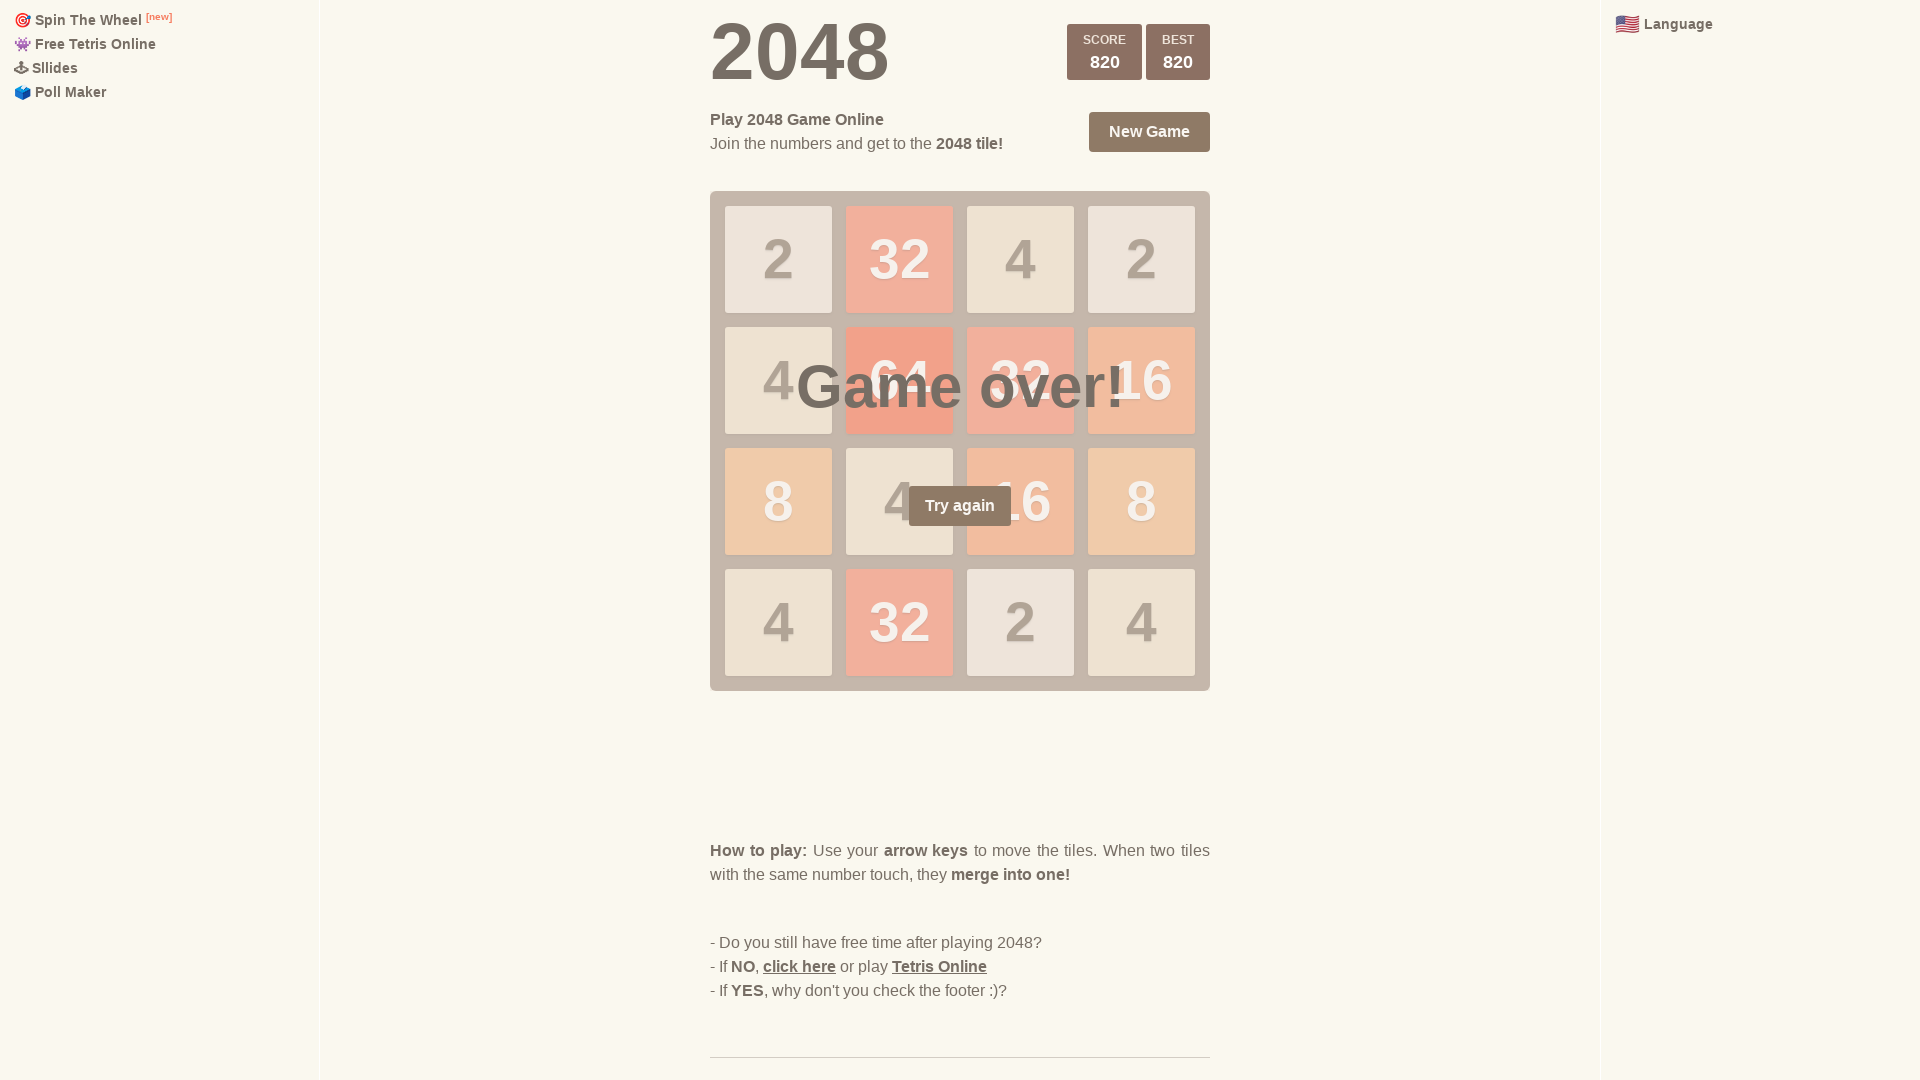

Pressed ArrowLeft (iteration 92/100)
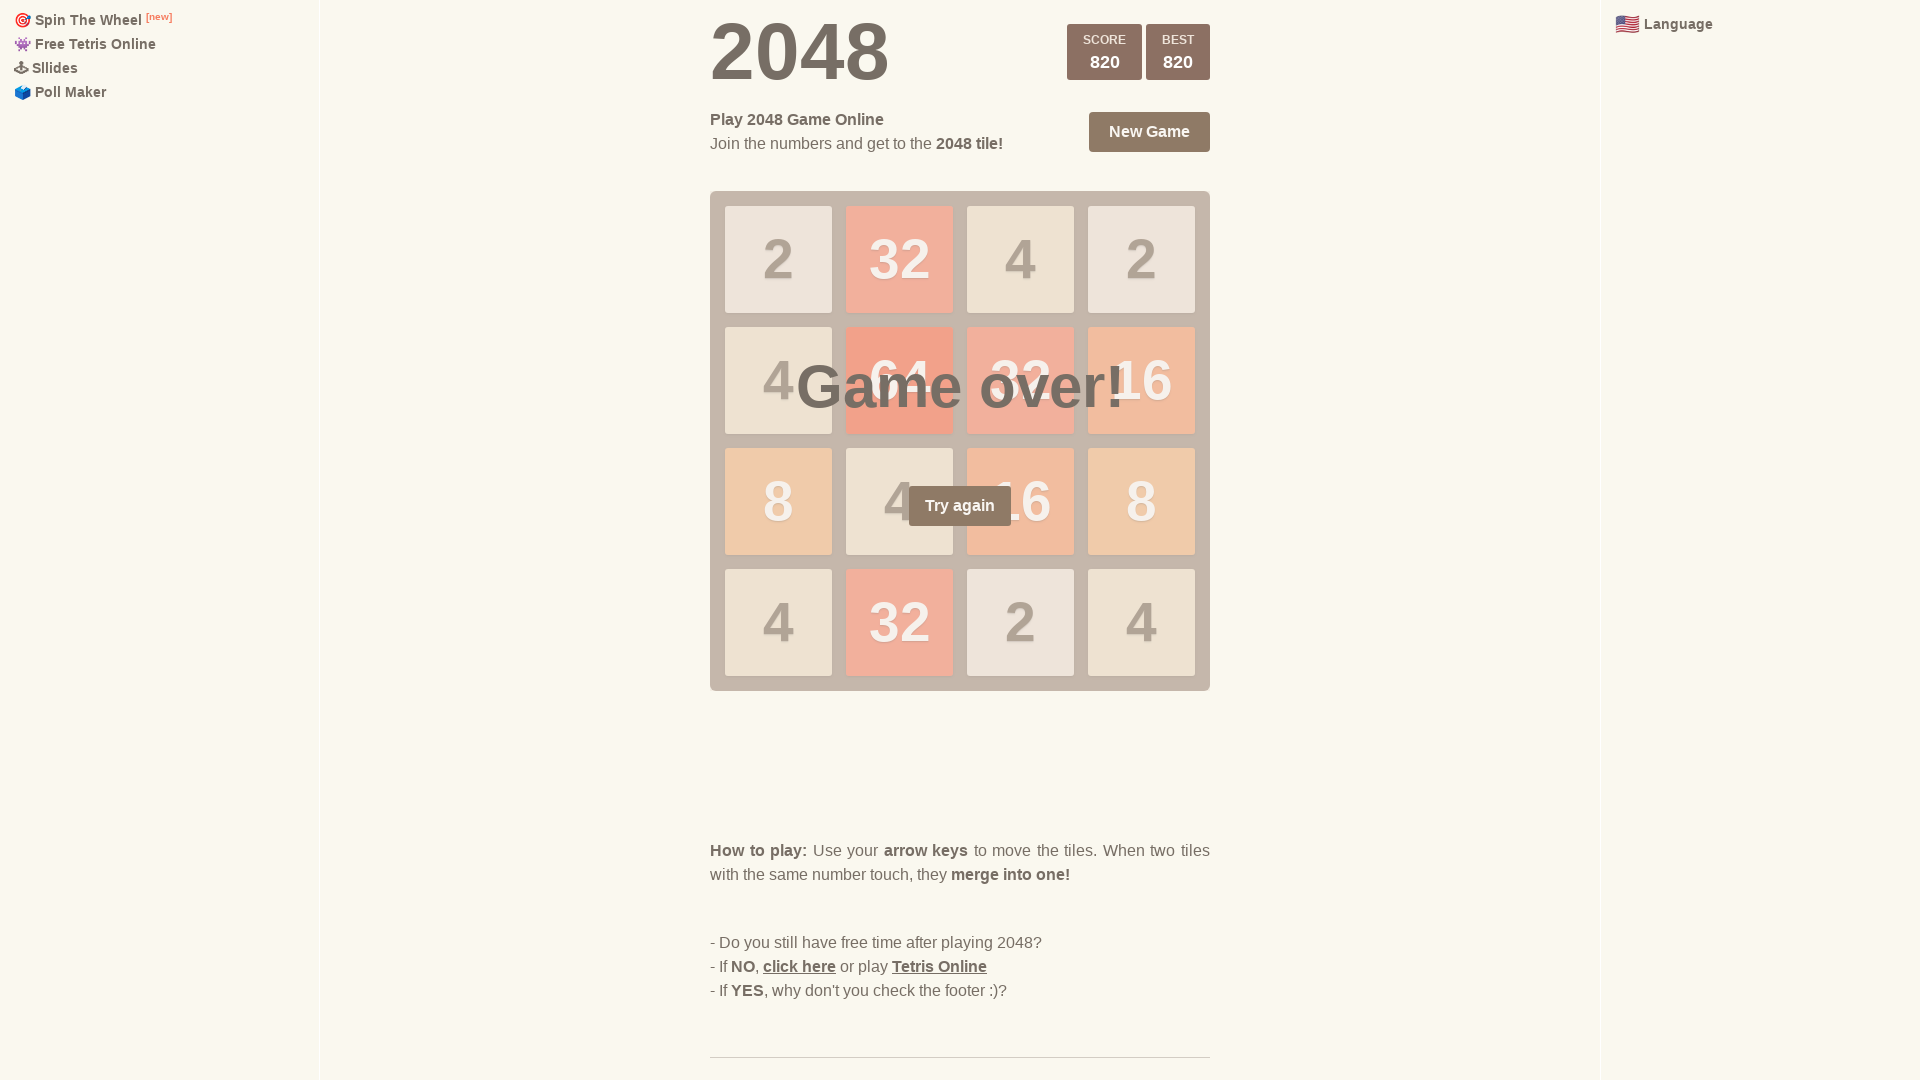

Pressed ArrowUp (iteration 92/100)
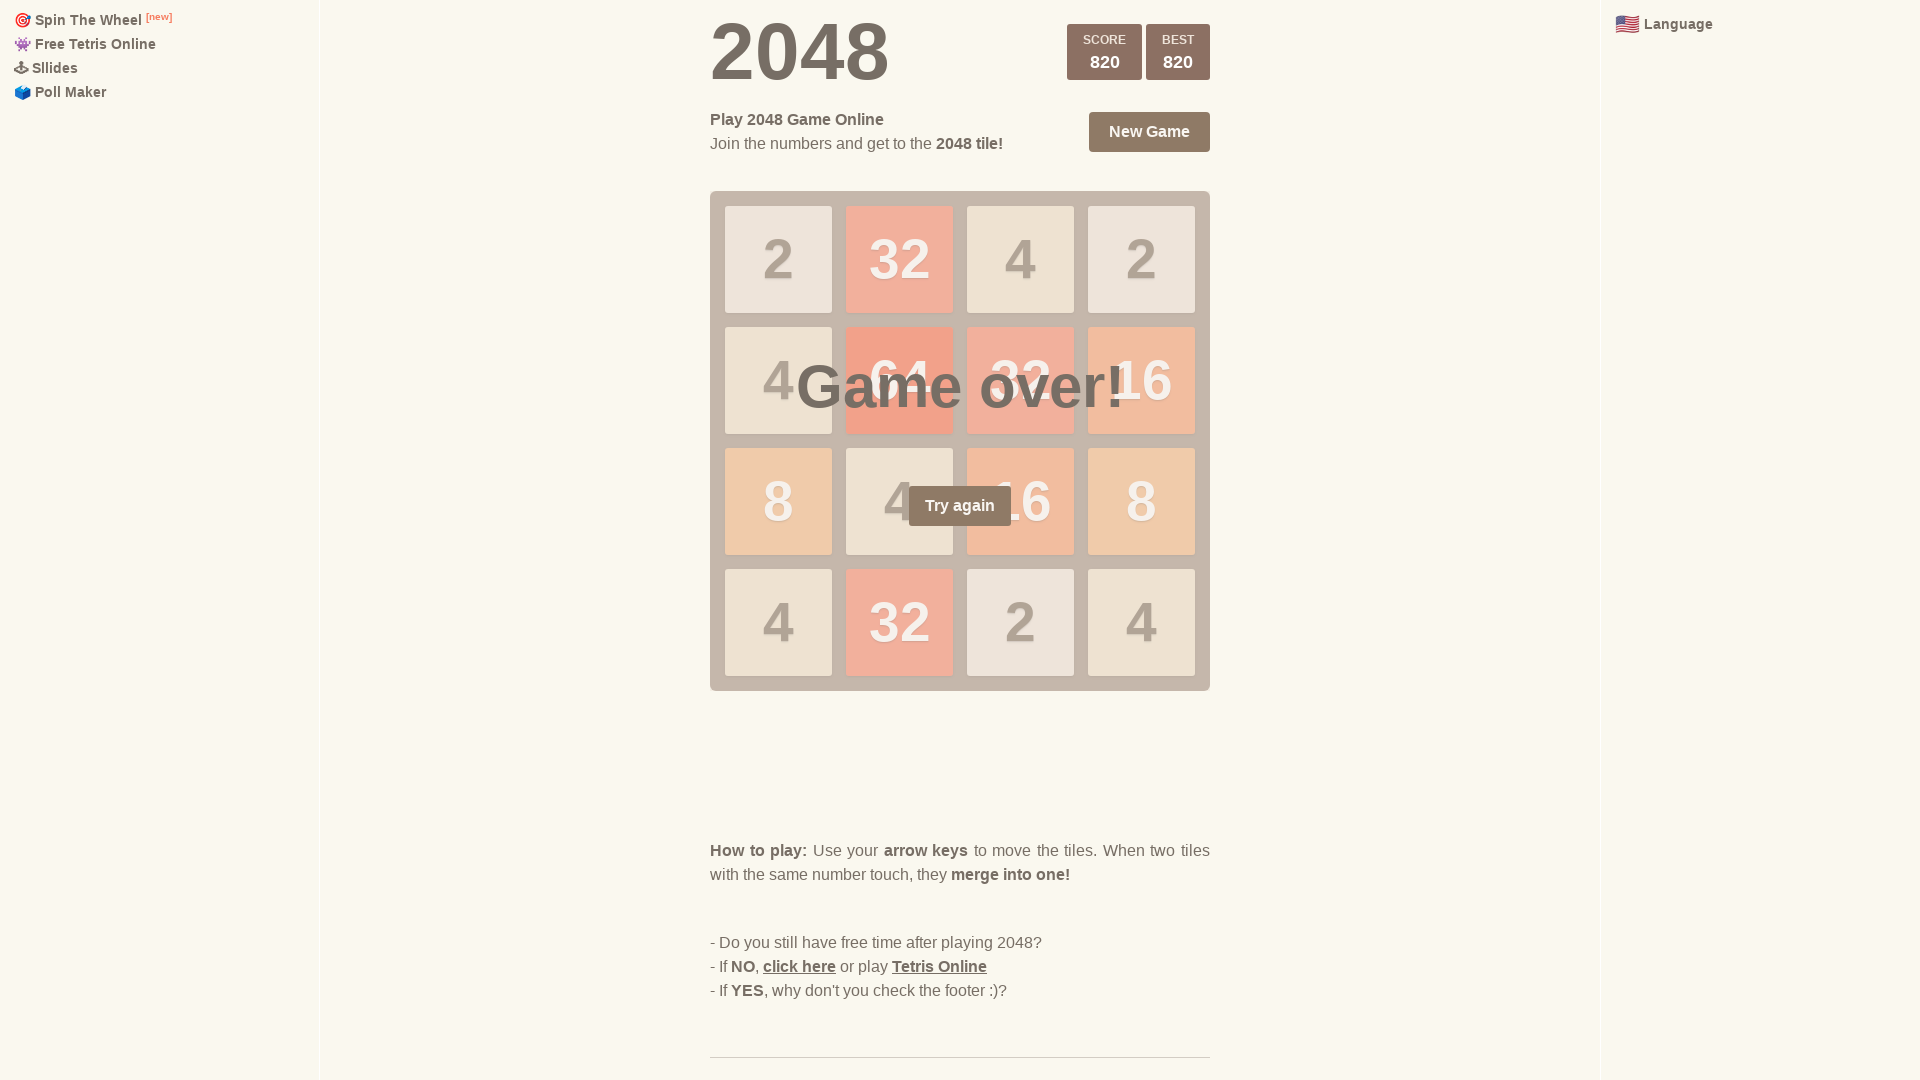

Pressed ArrowDown (iteration 93/100)
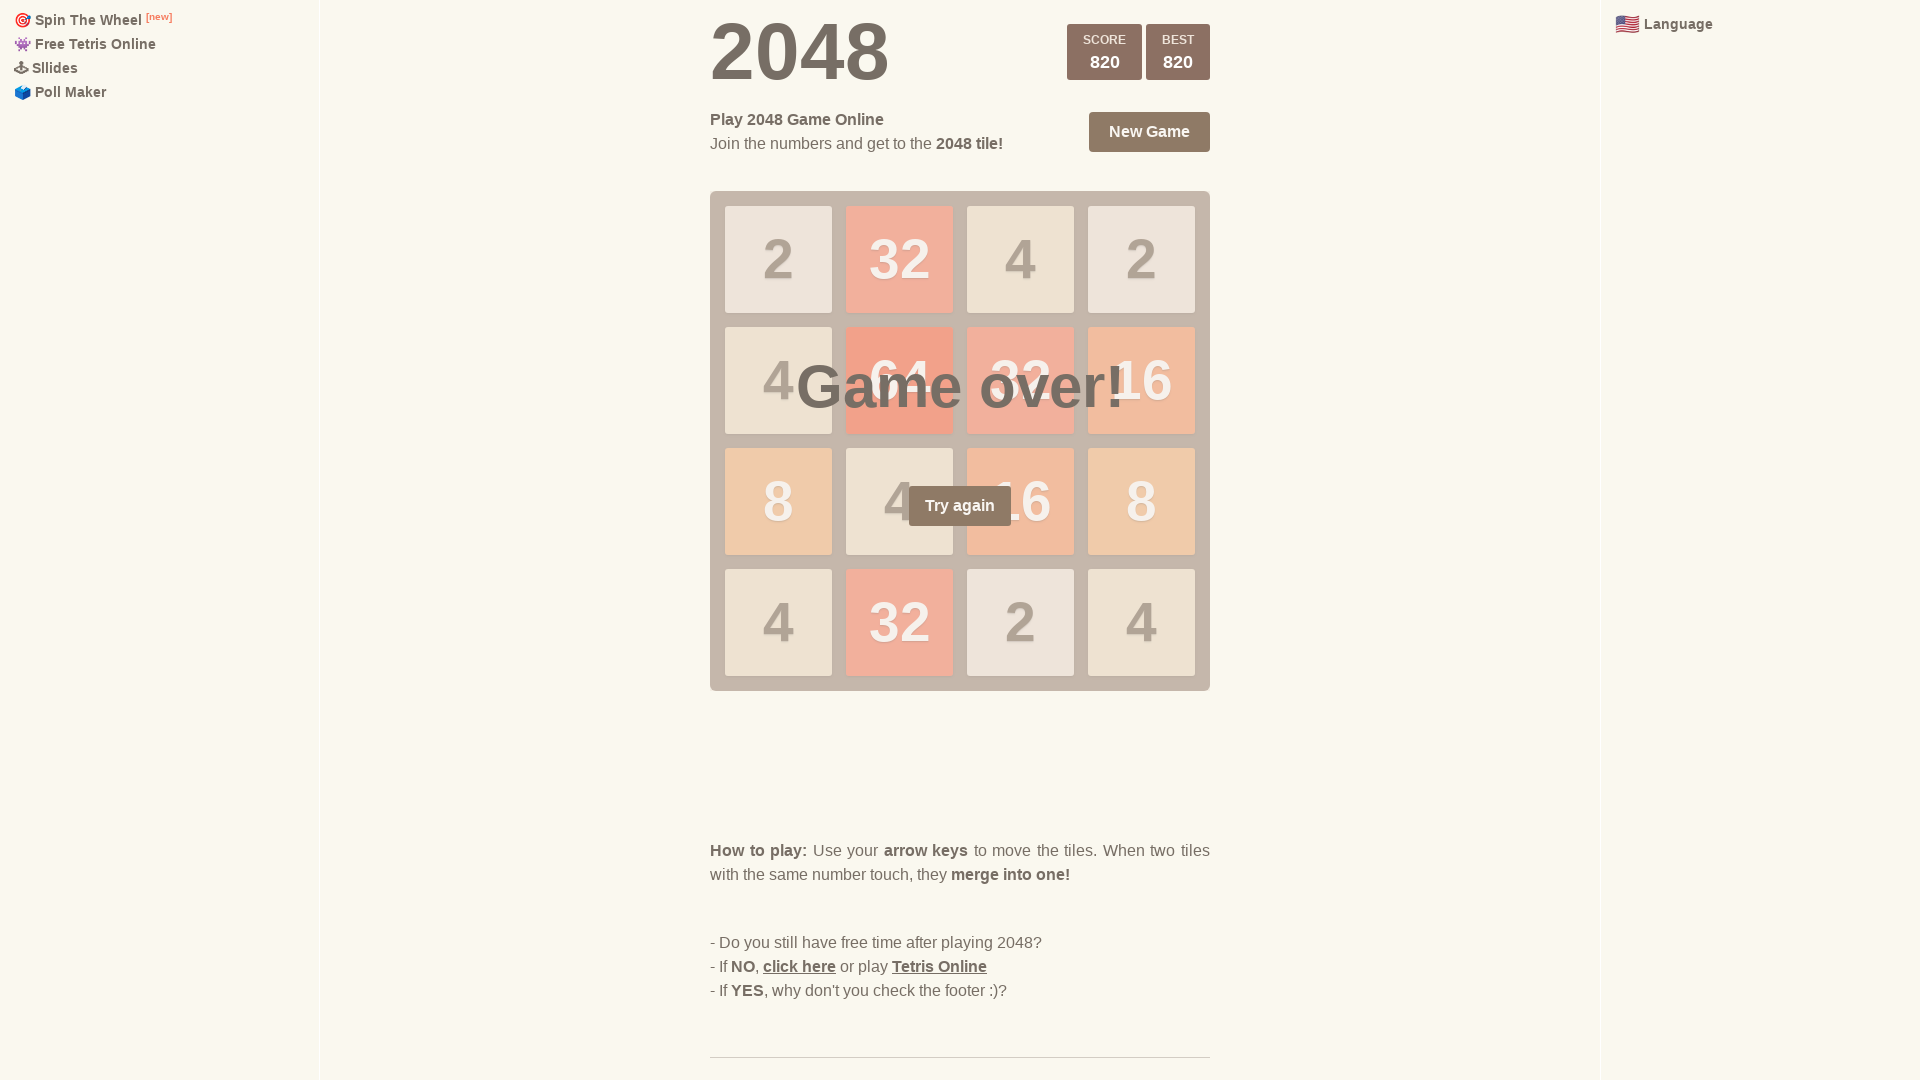

Pressed ArrowRight (iteration 93/100)
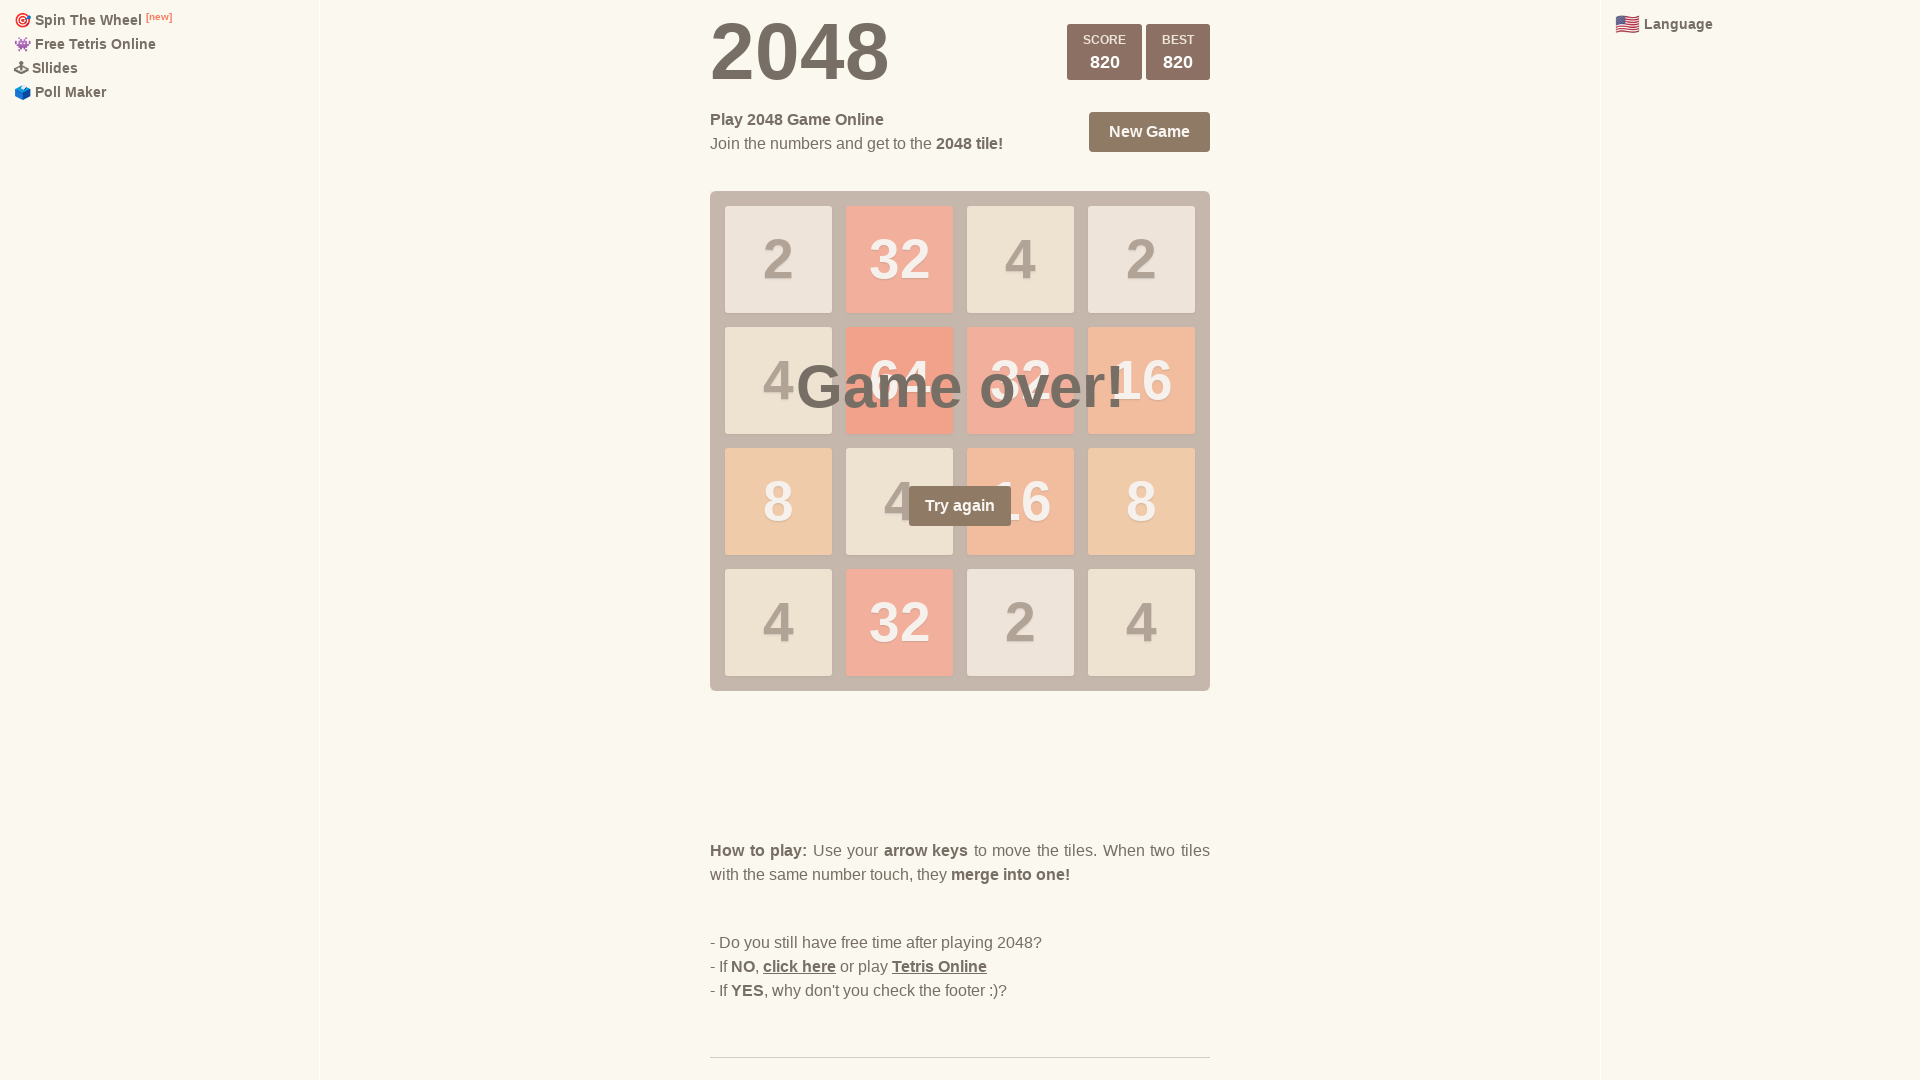

Pressed ArrowLeft (iteration 93/100)
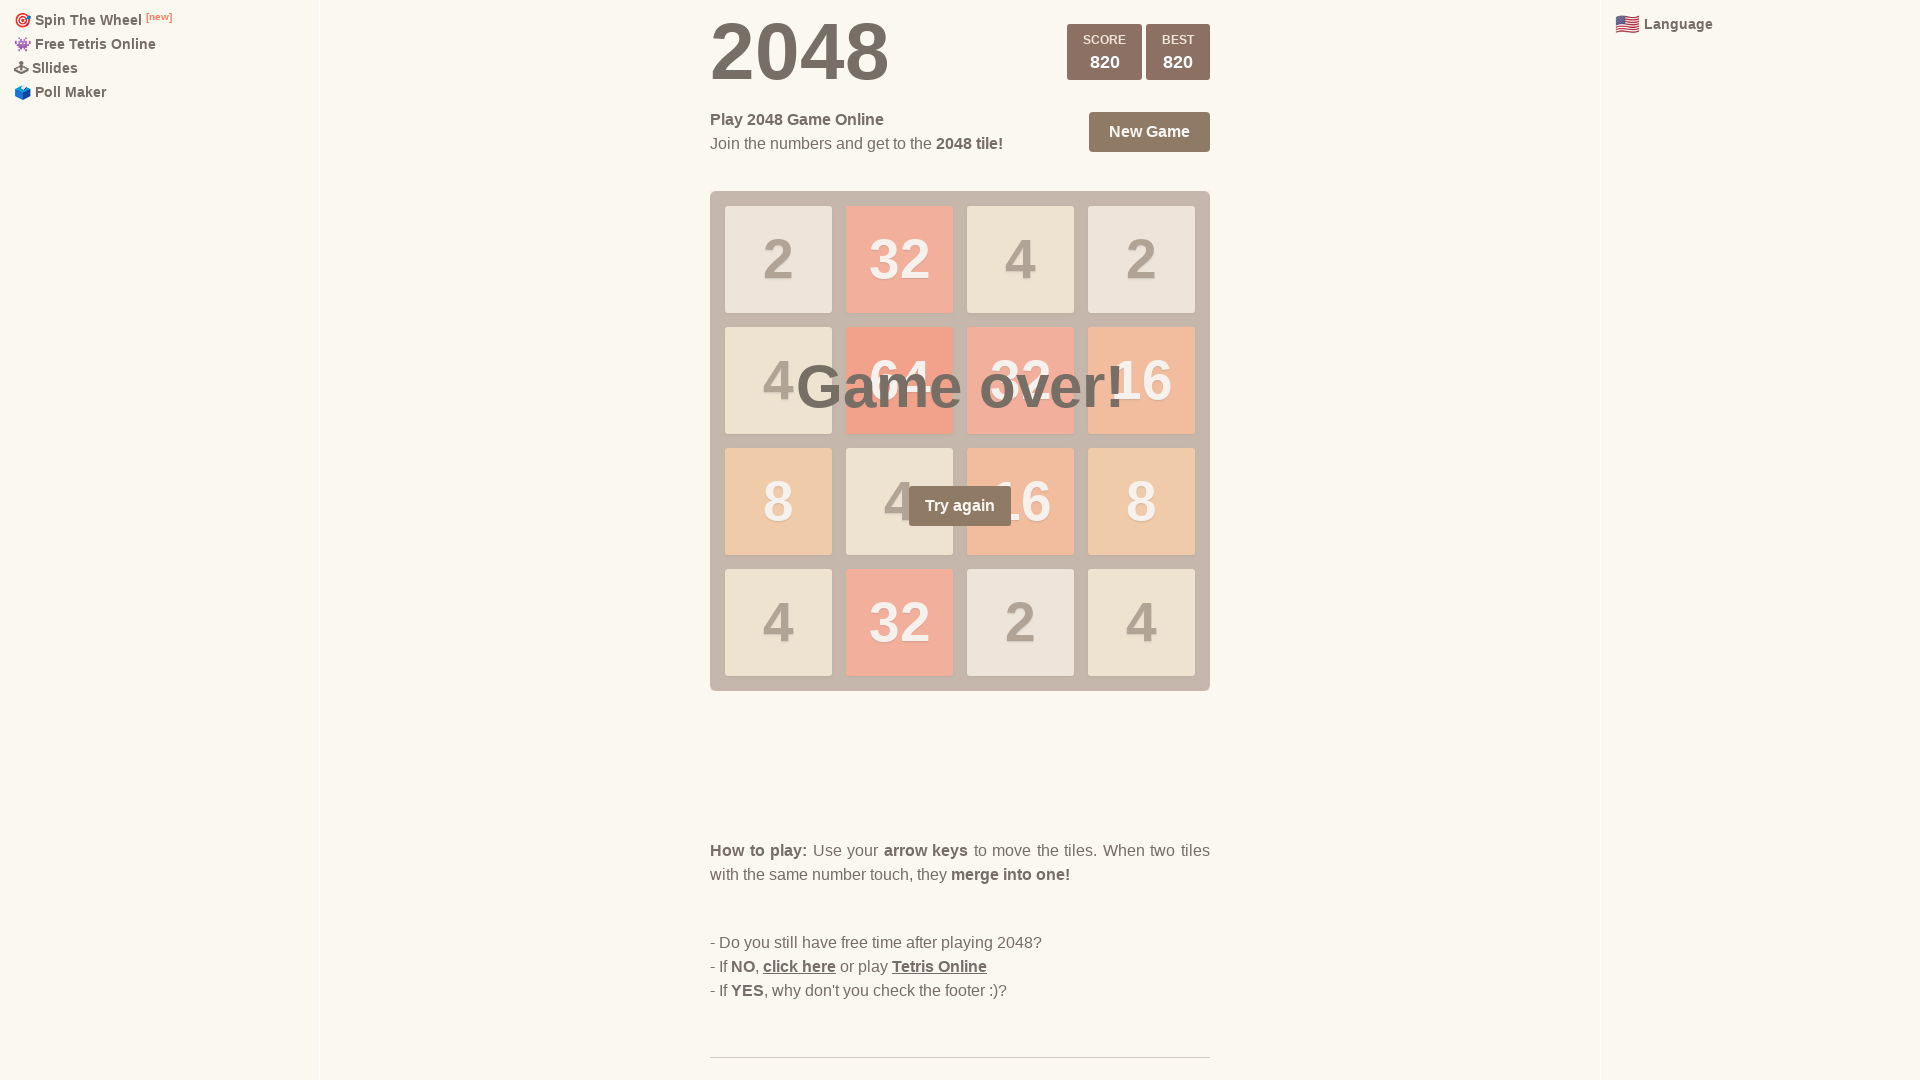

Pressed ArrowUp (iteration 93/100)
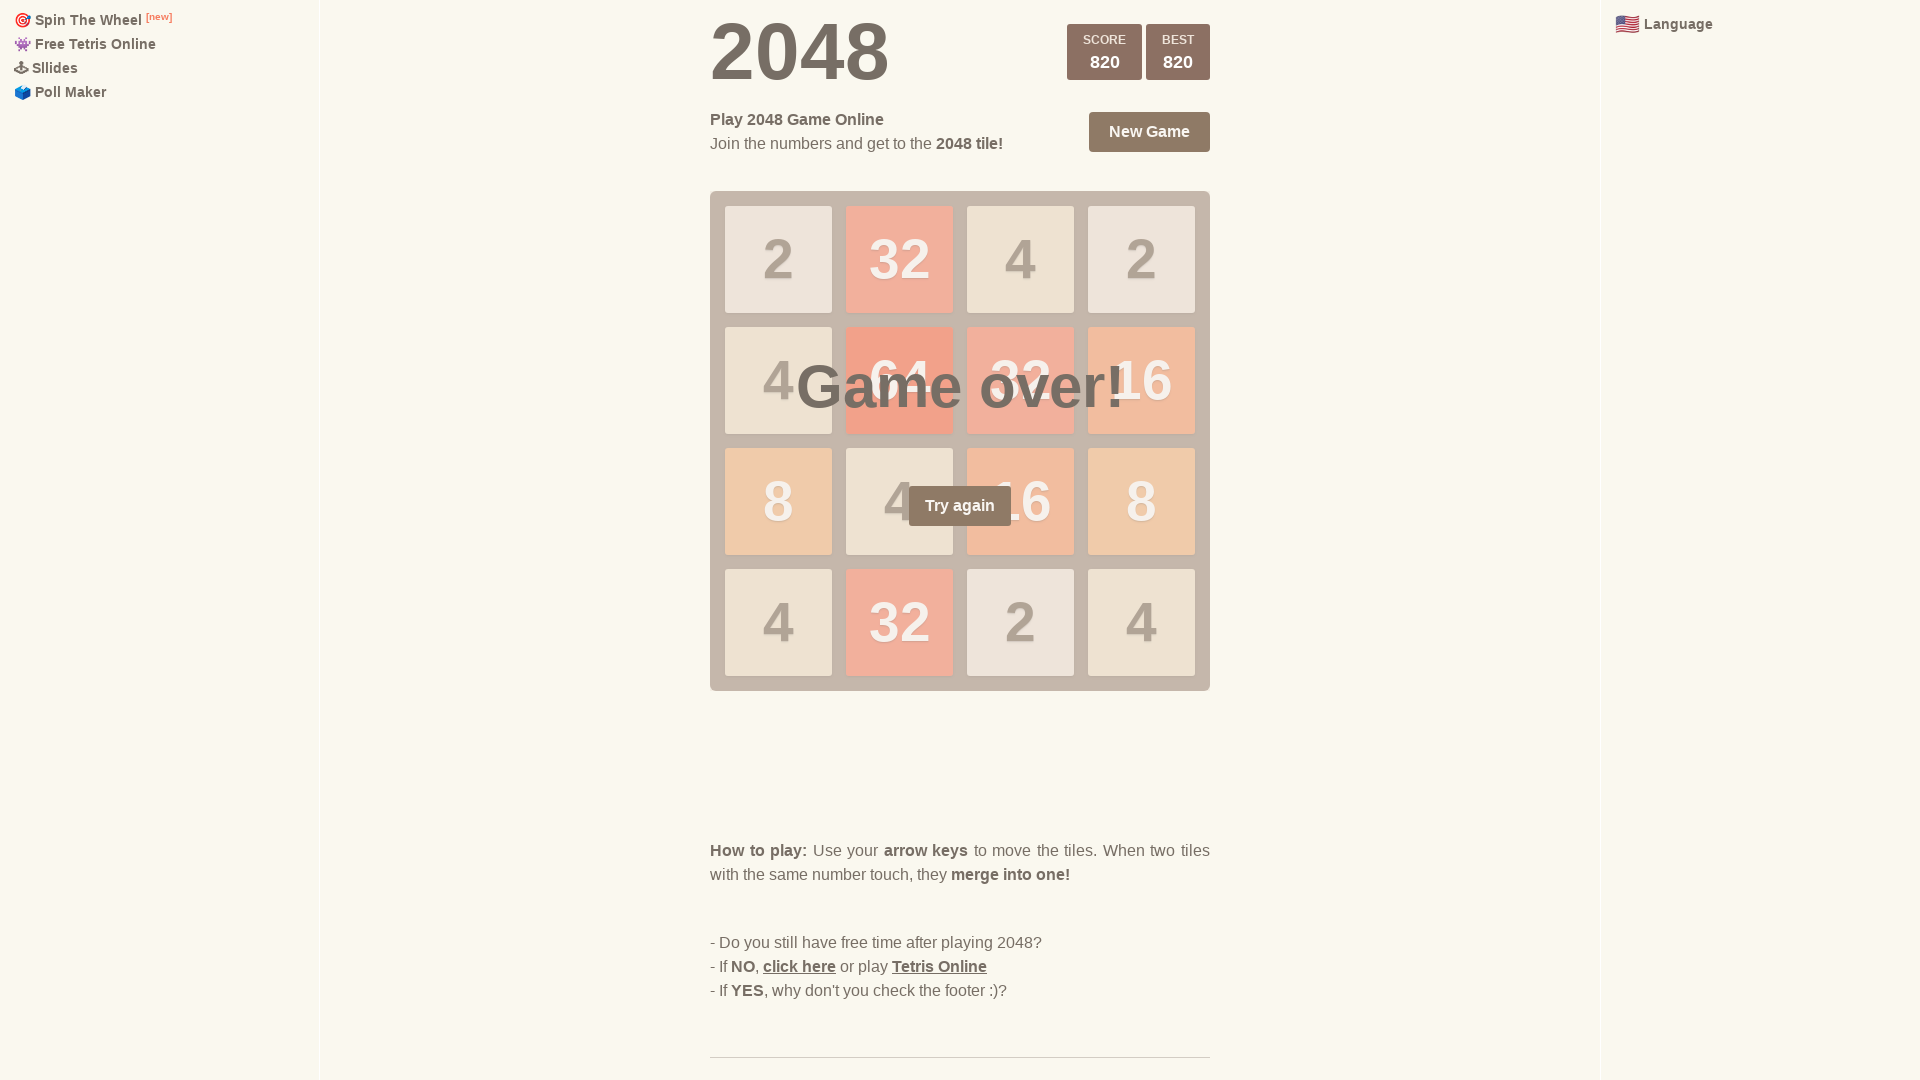

Pressed ArrowDown (iteration 94/100)
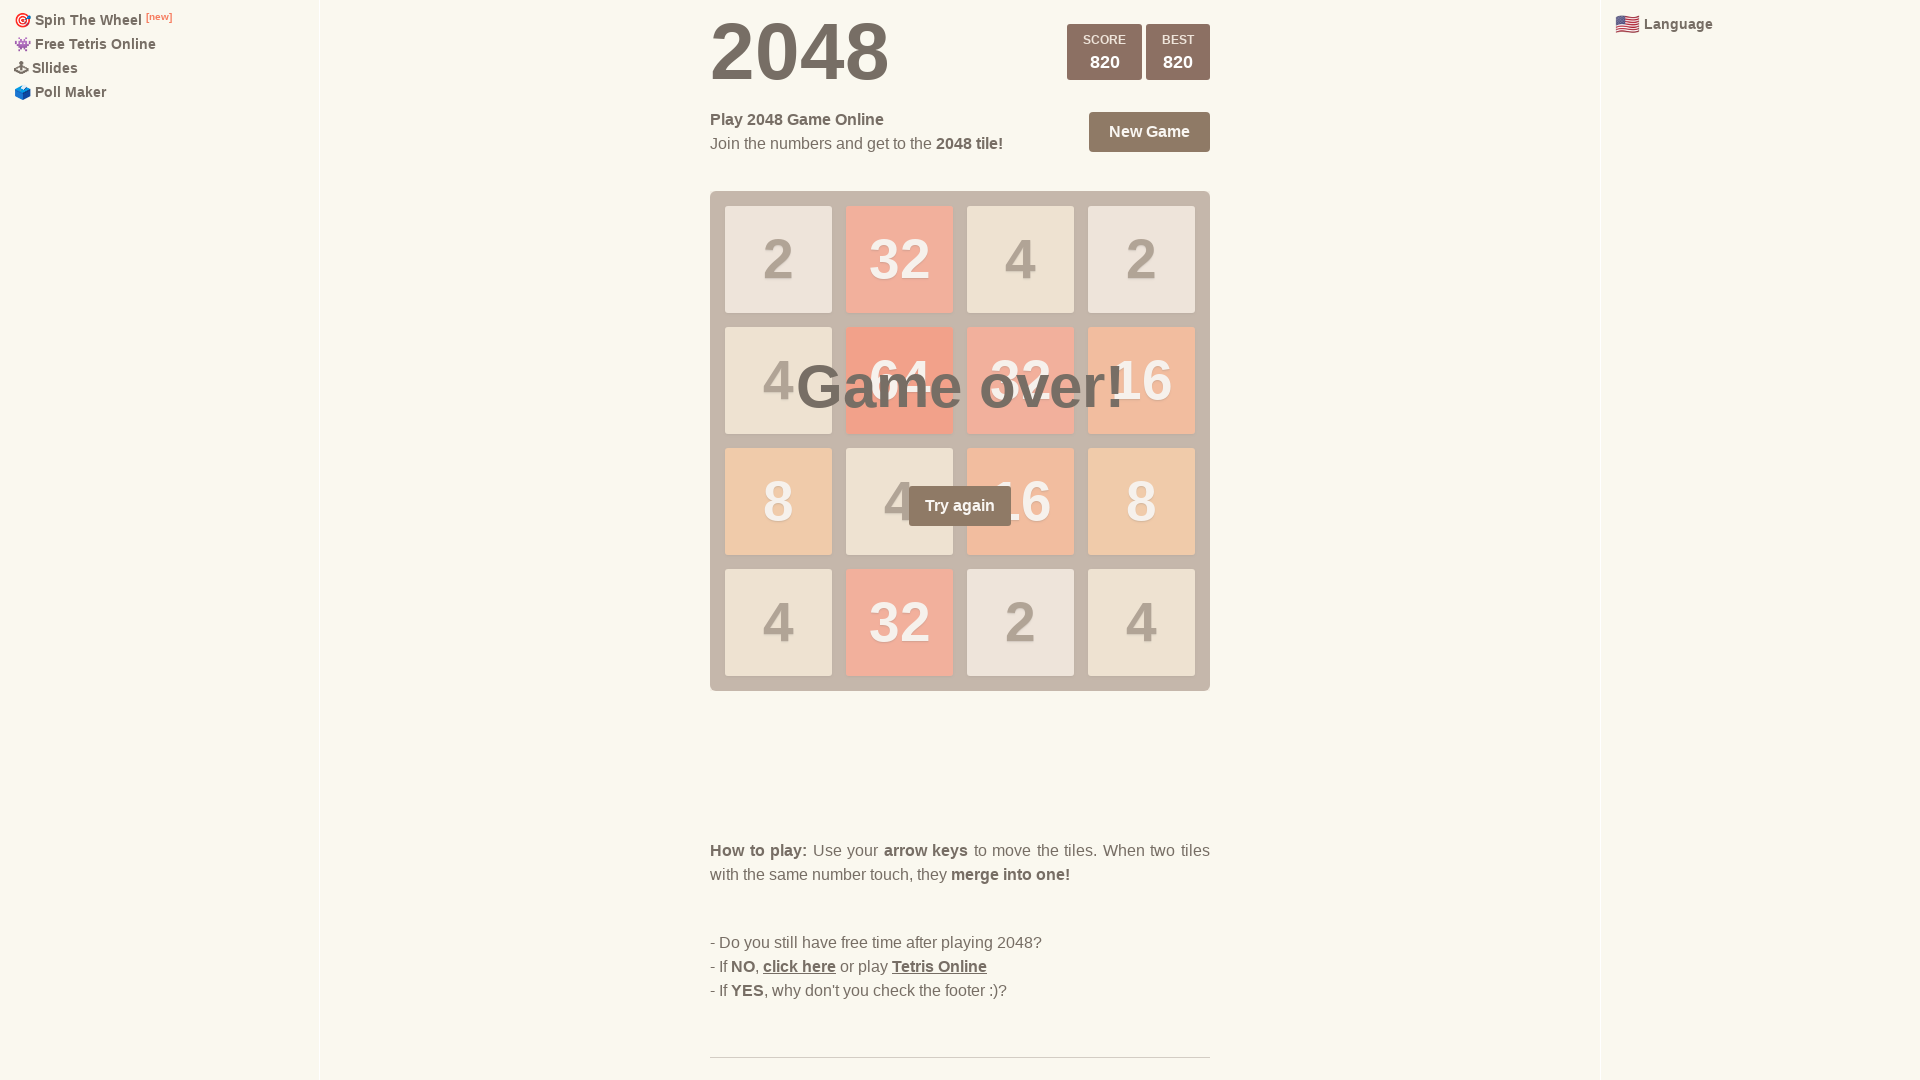

Pressed ArrowRight (iteration 94/100)
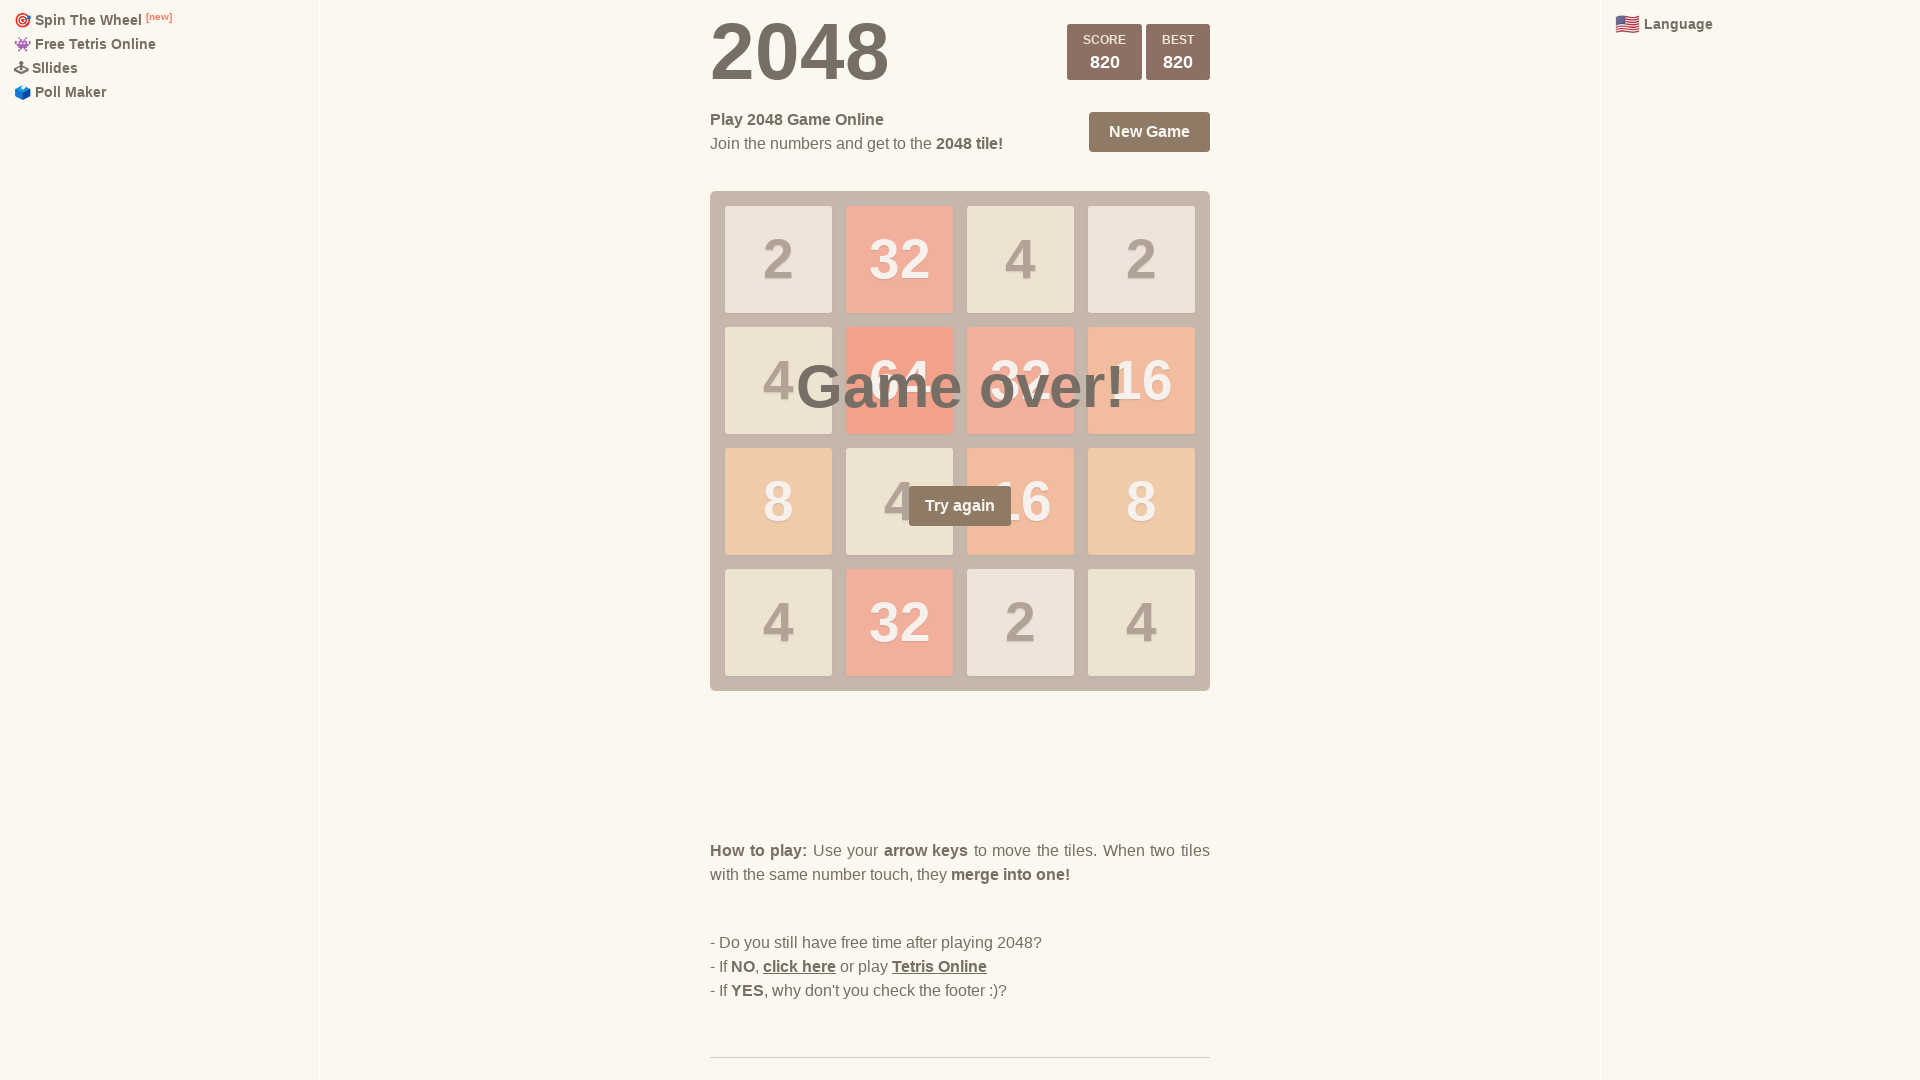

Pressed ArrowLeft (iteration 94/100)
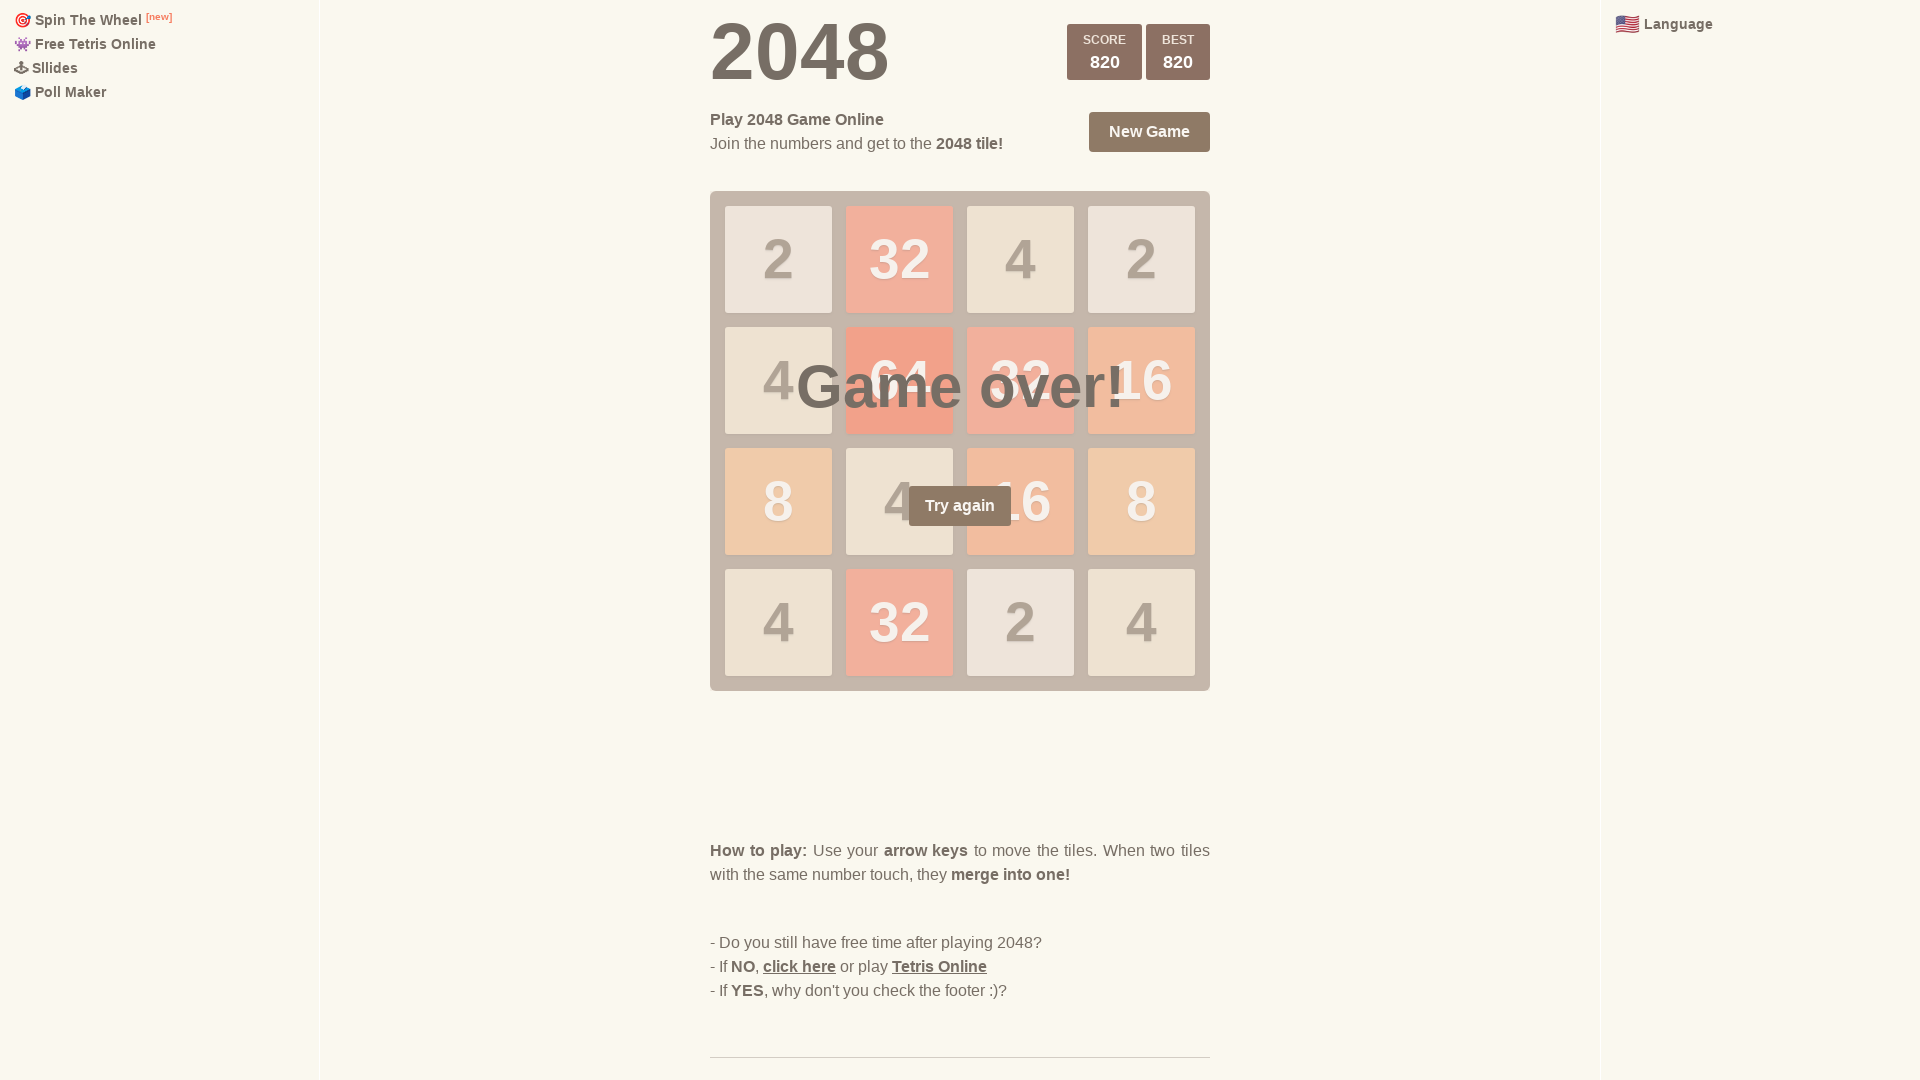

Pressed ArrowUp (iteration 94/100)
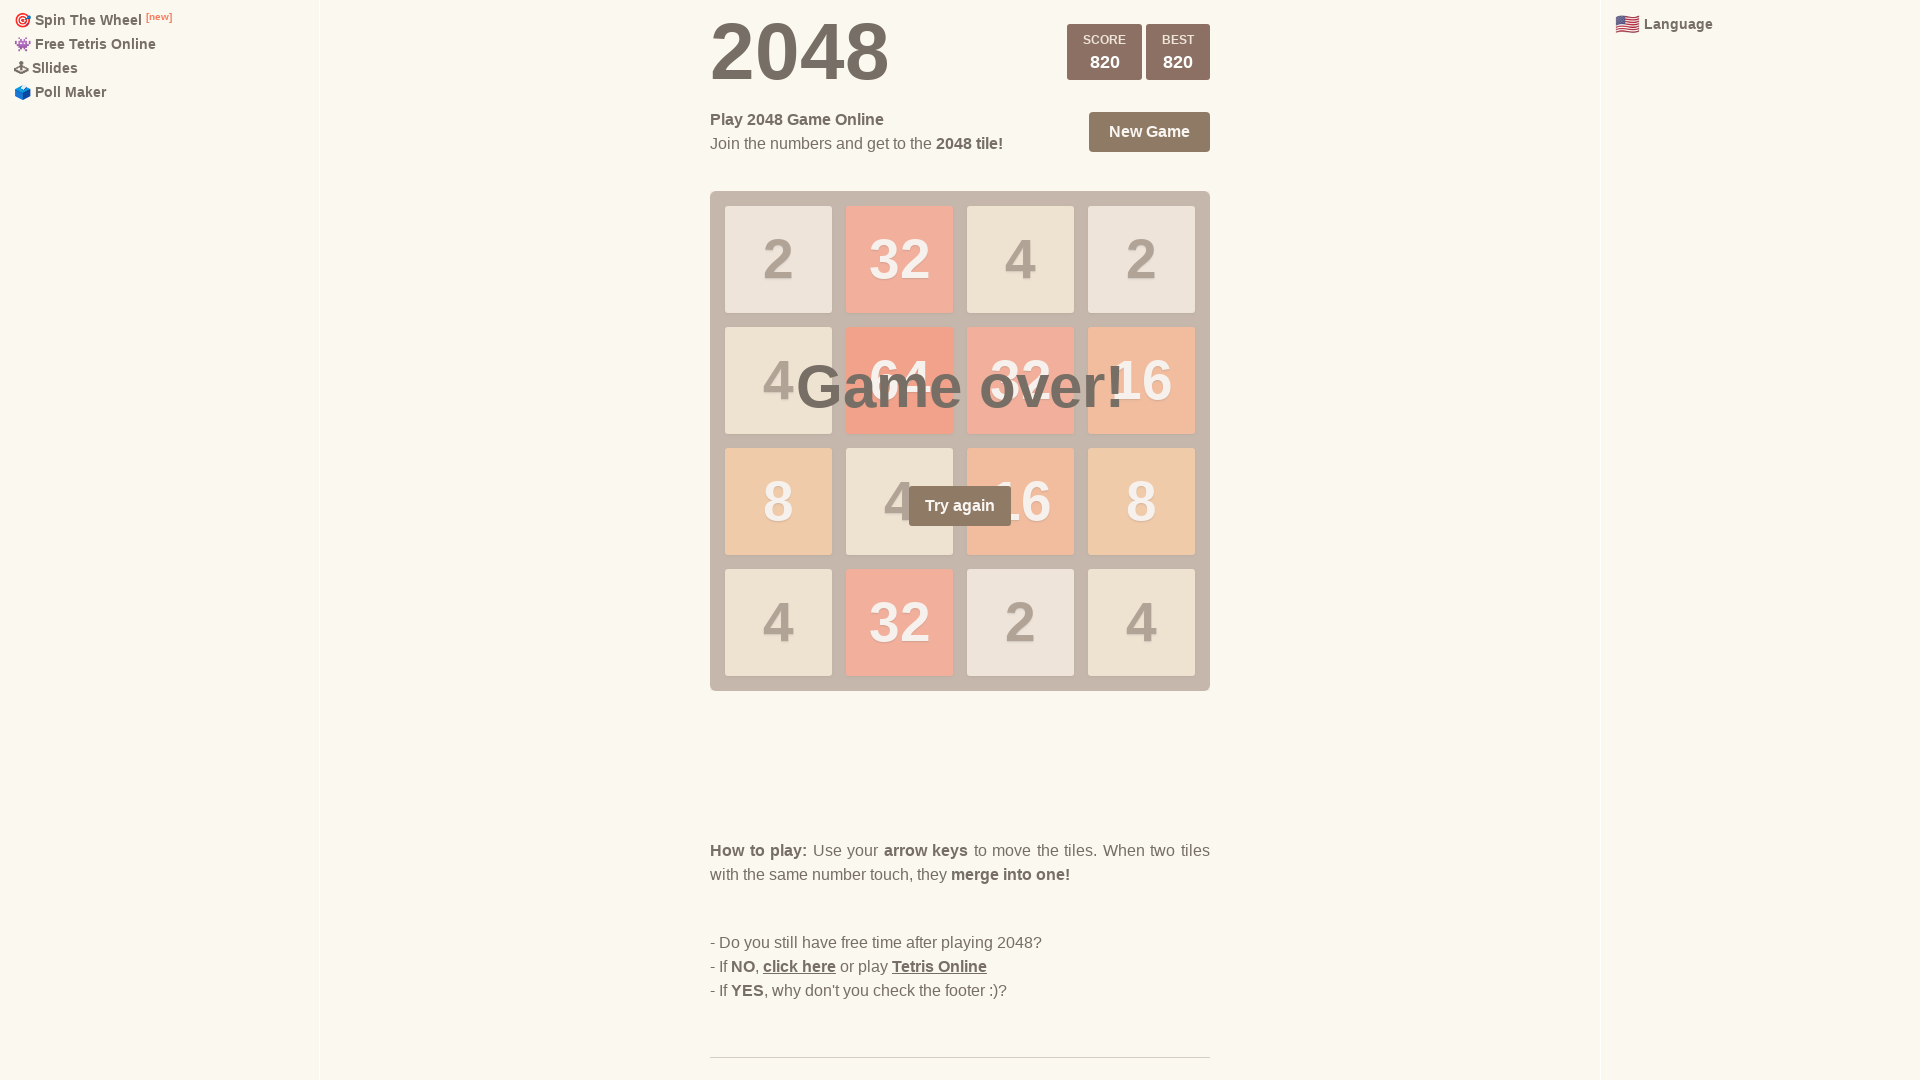

Pressed ArrowDown (iteration 95/100)
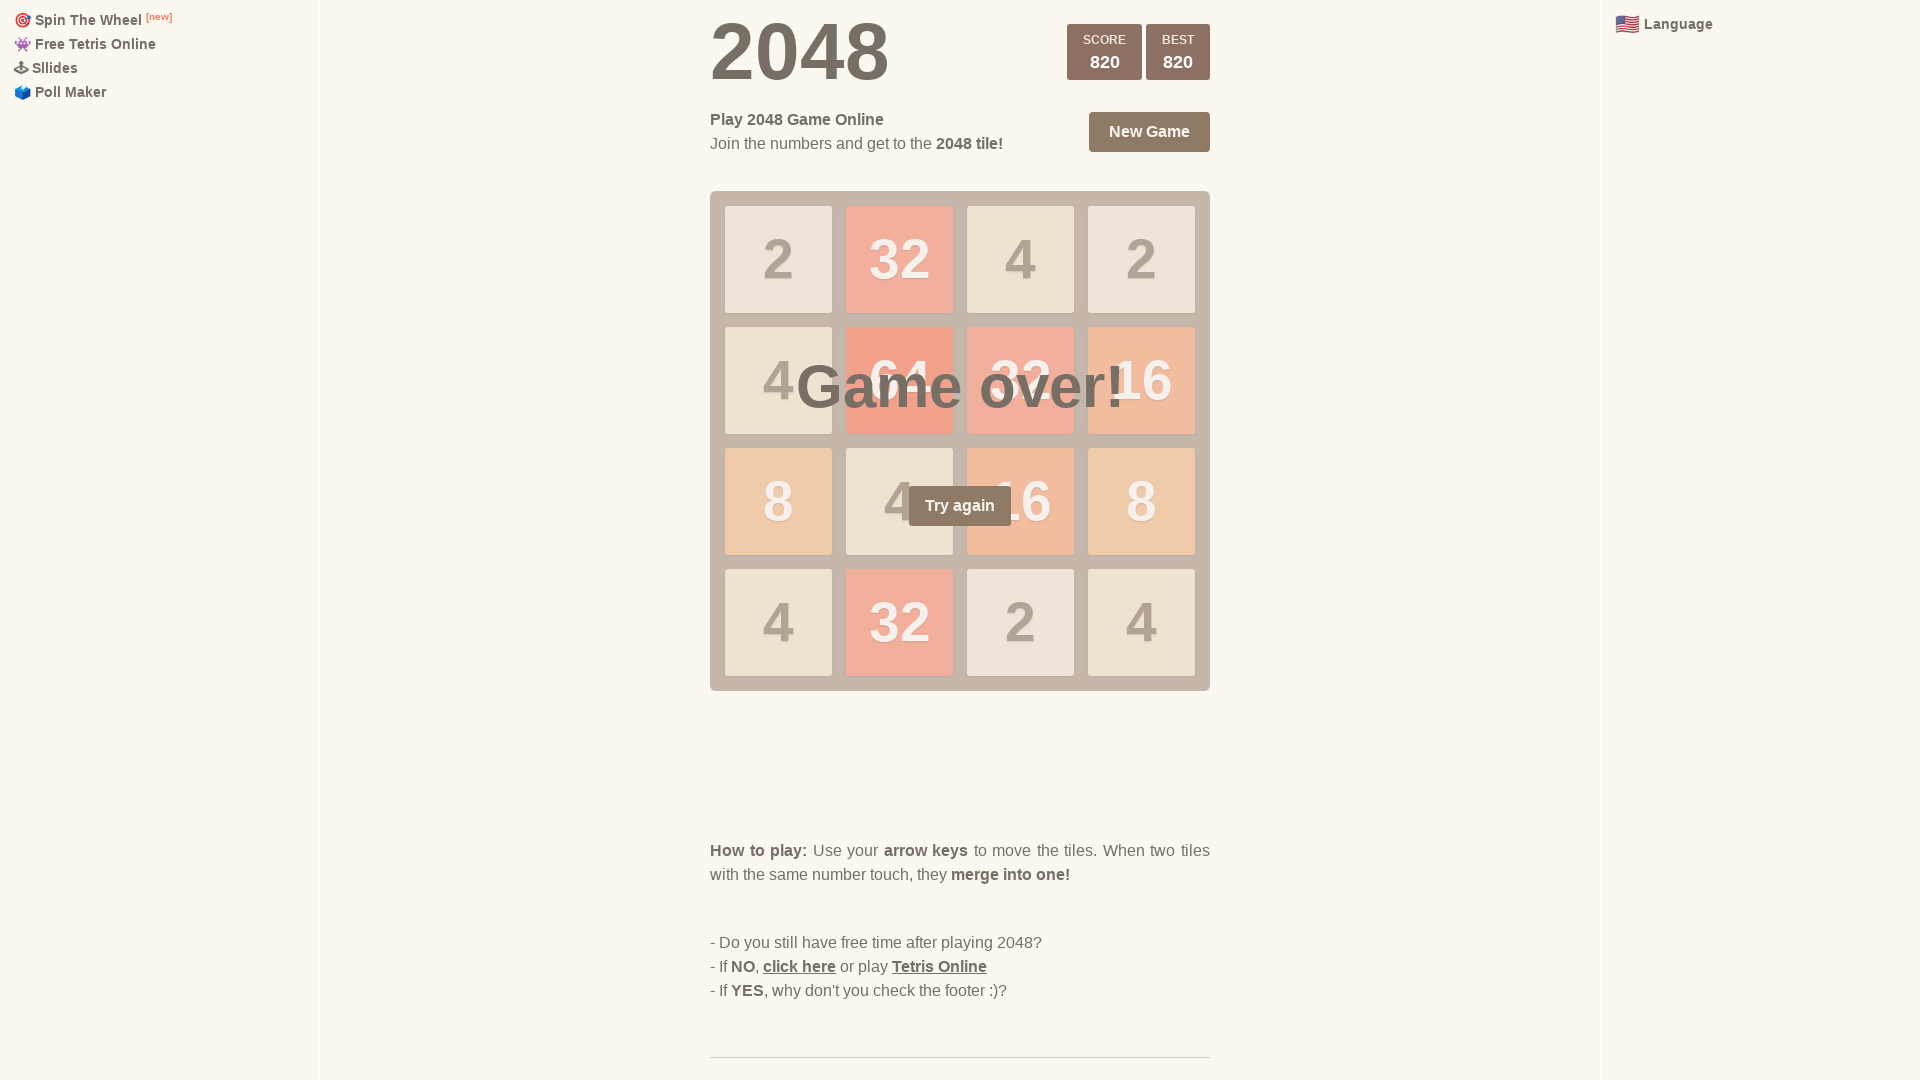

Pressed ArrowRight (iteration 95/100)
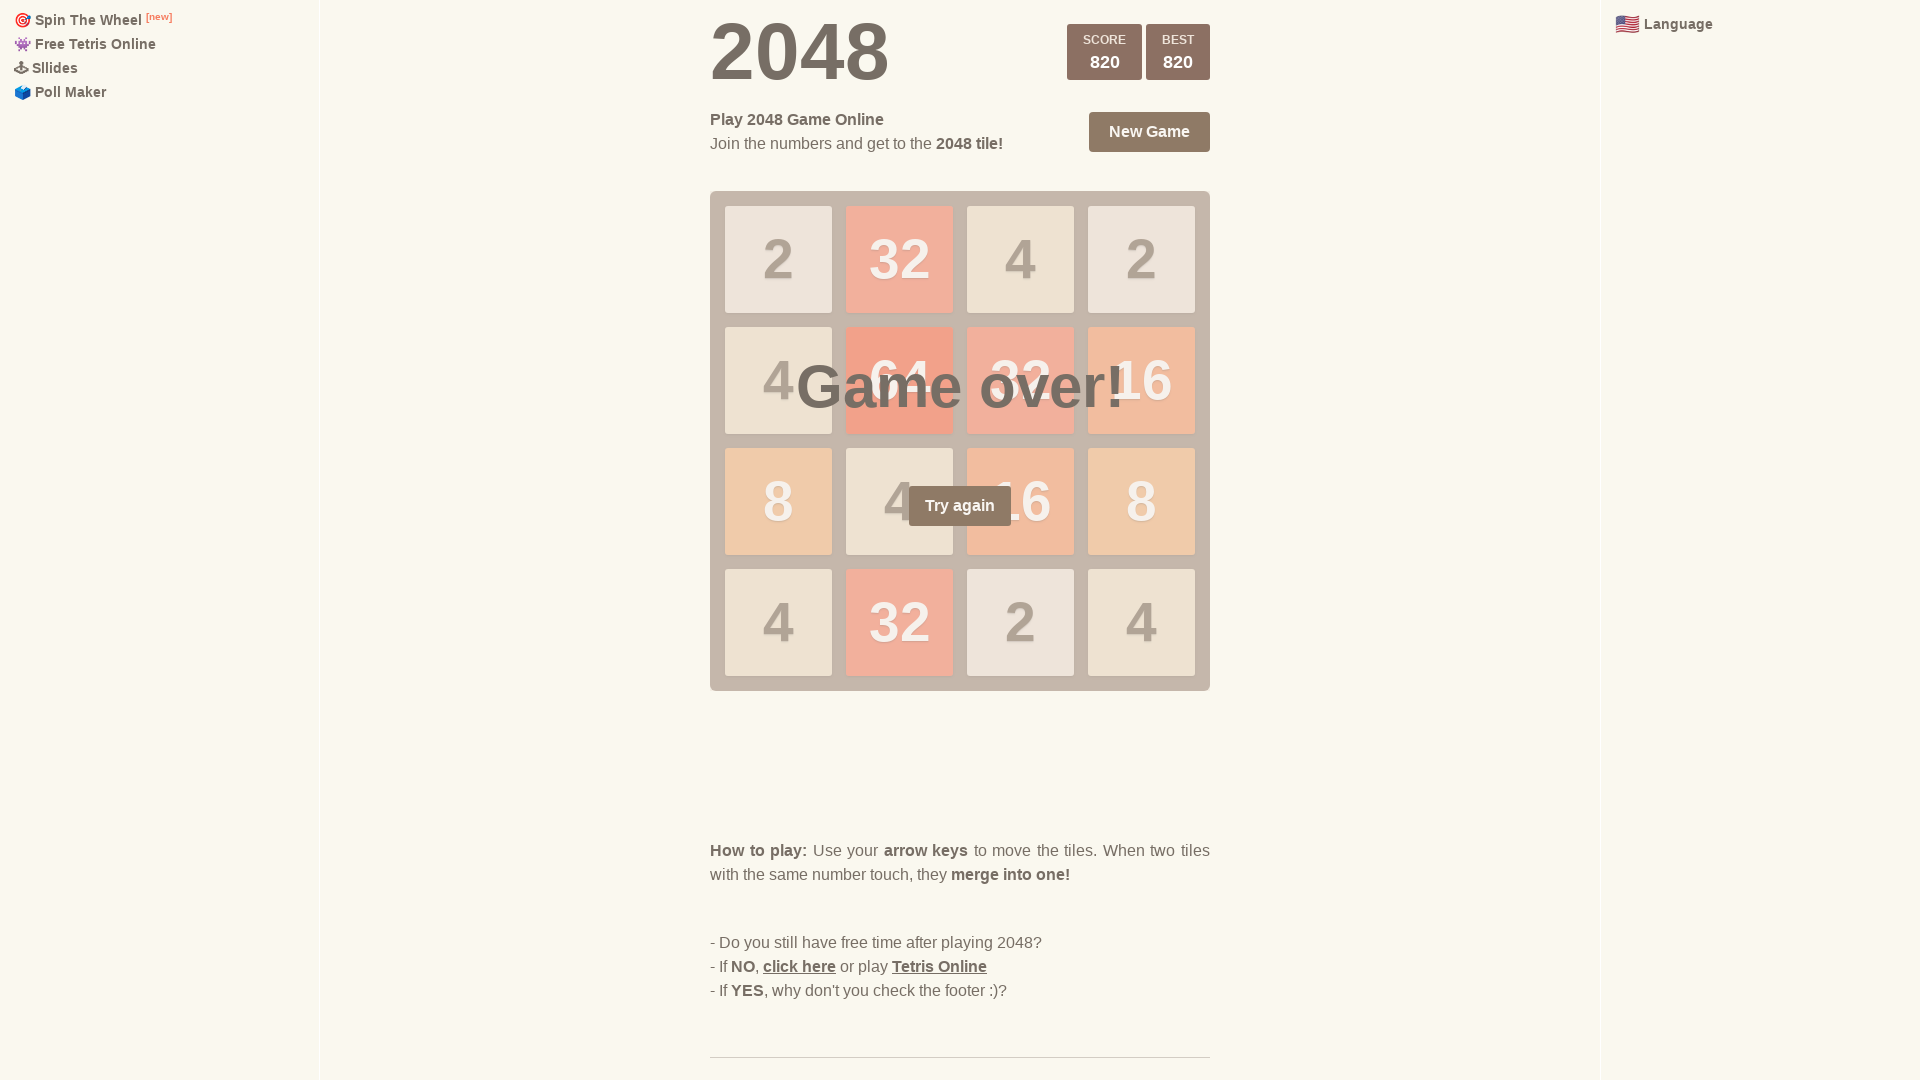

Pressed ArrowLeft (iteration 95/100)
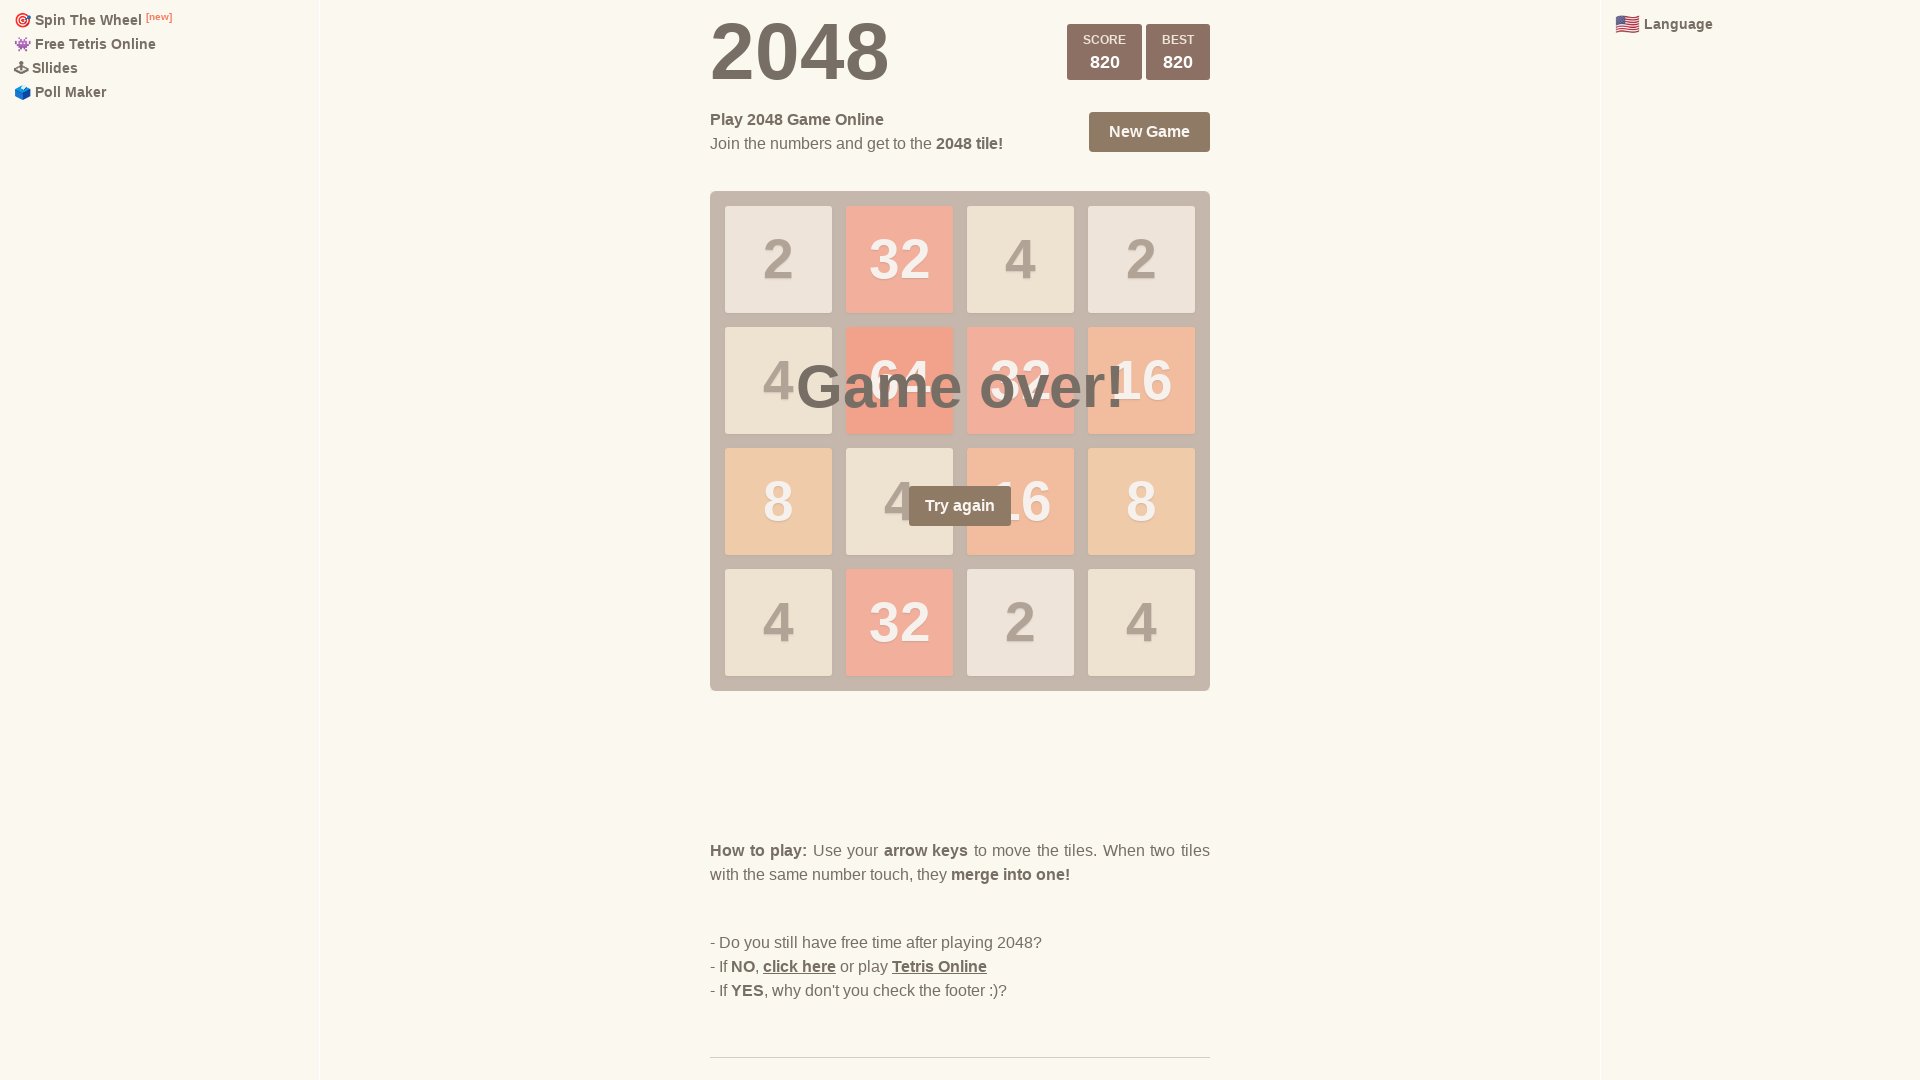

Pressed ArrowUp (iteration 95/100)
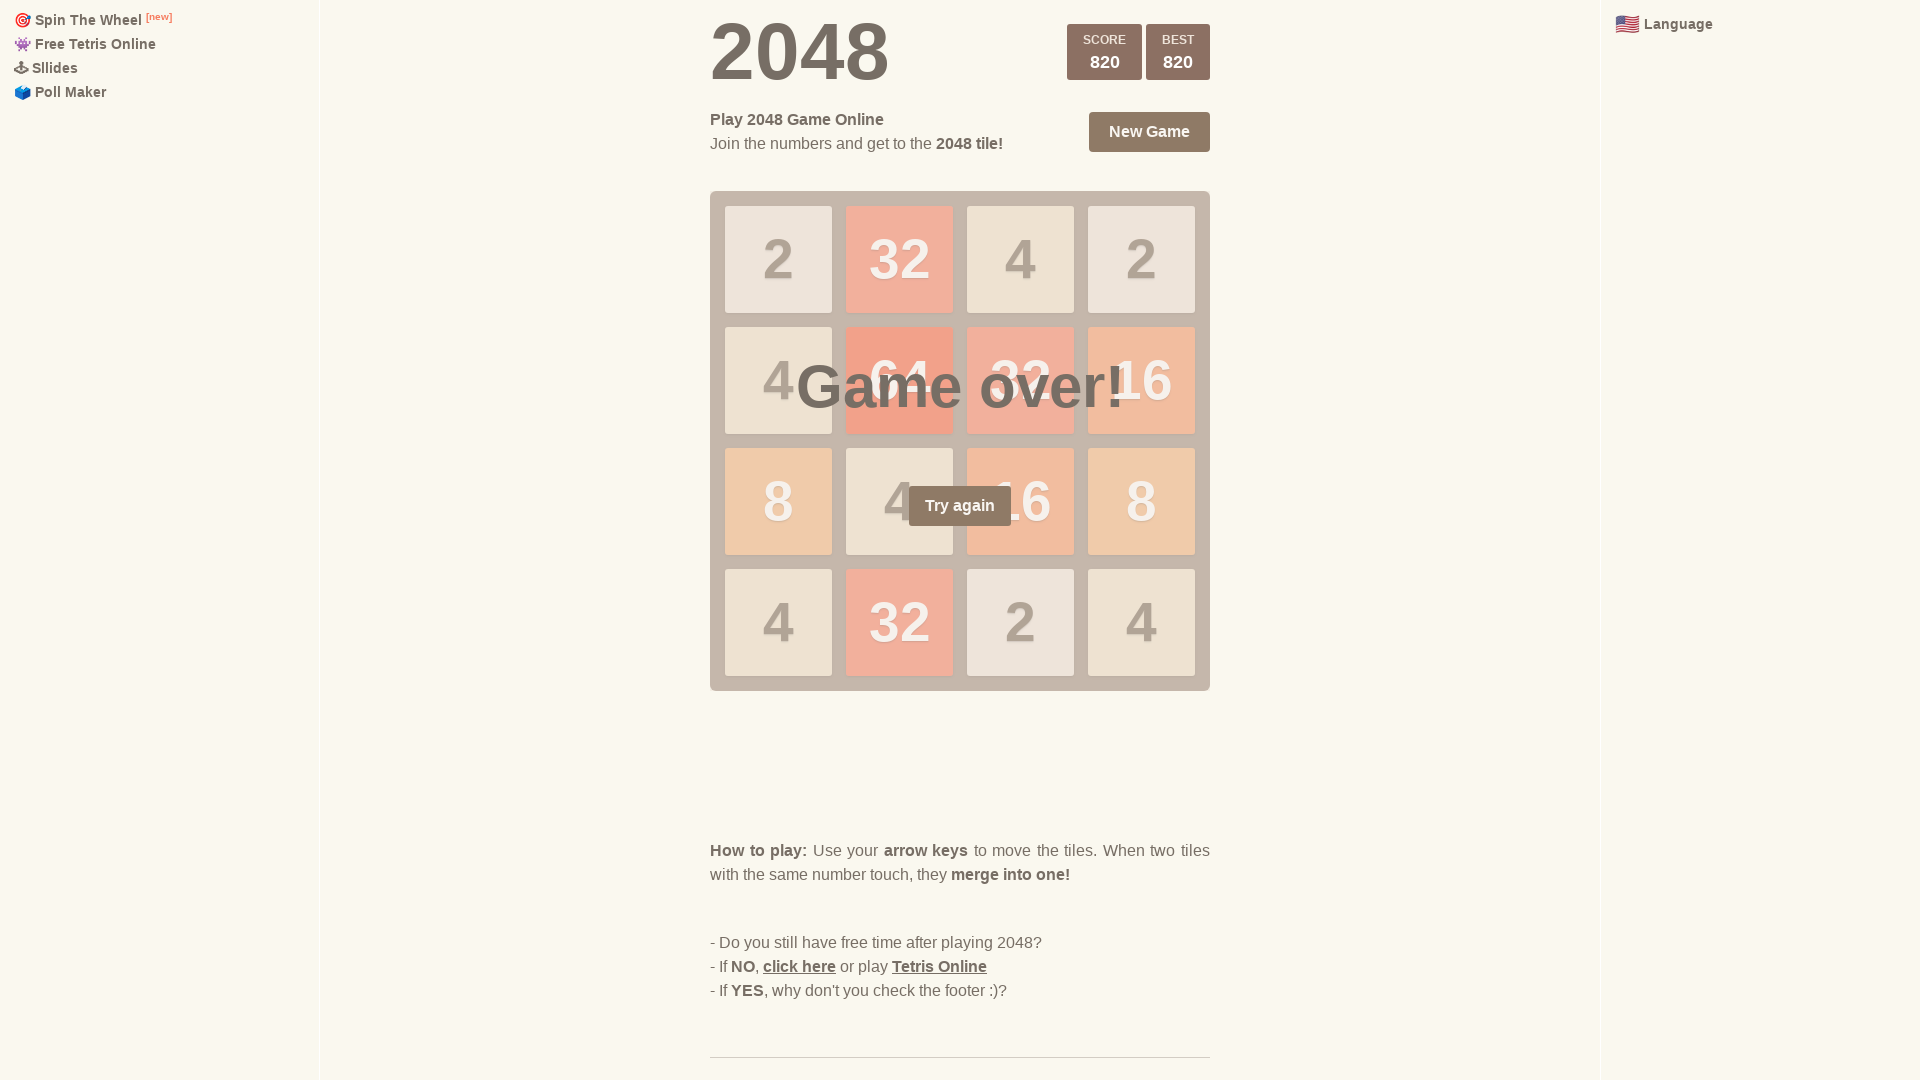

Pressed ArrowDown (iteration 96/100)
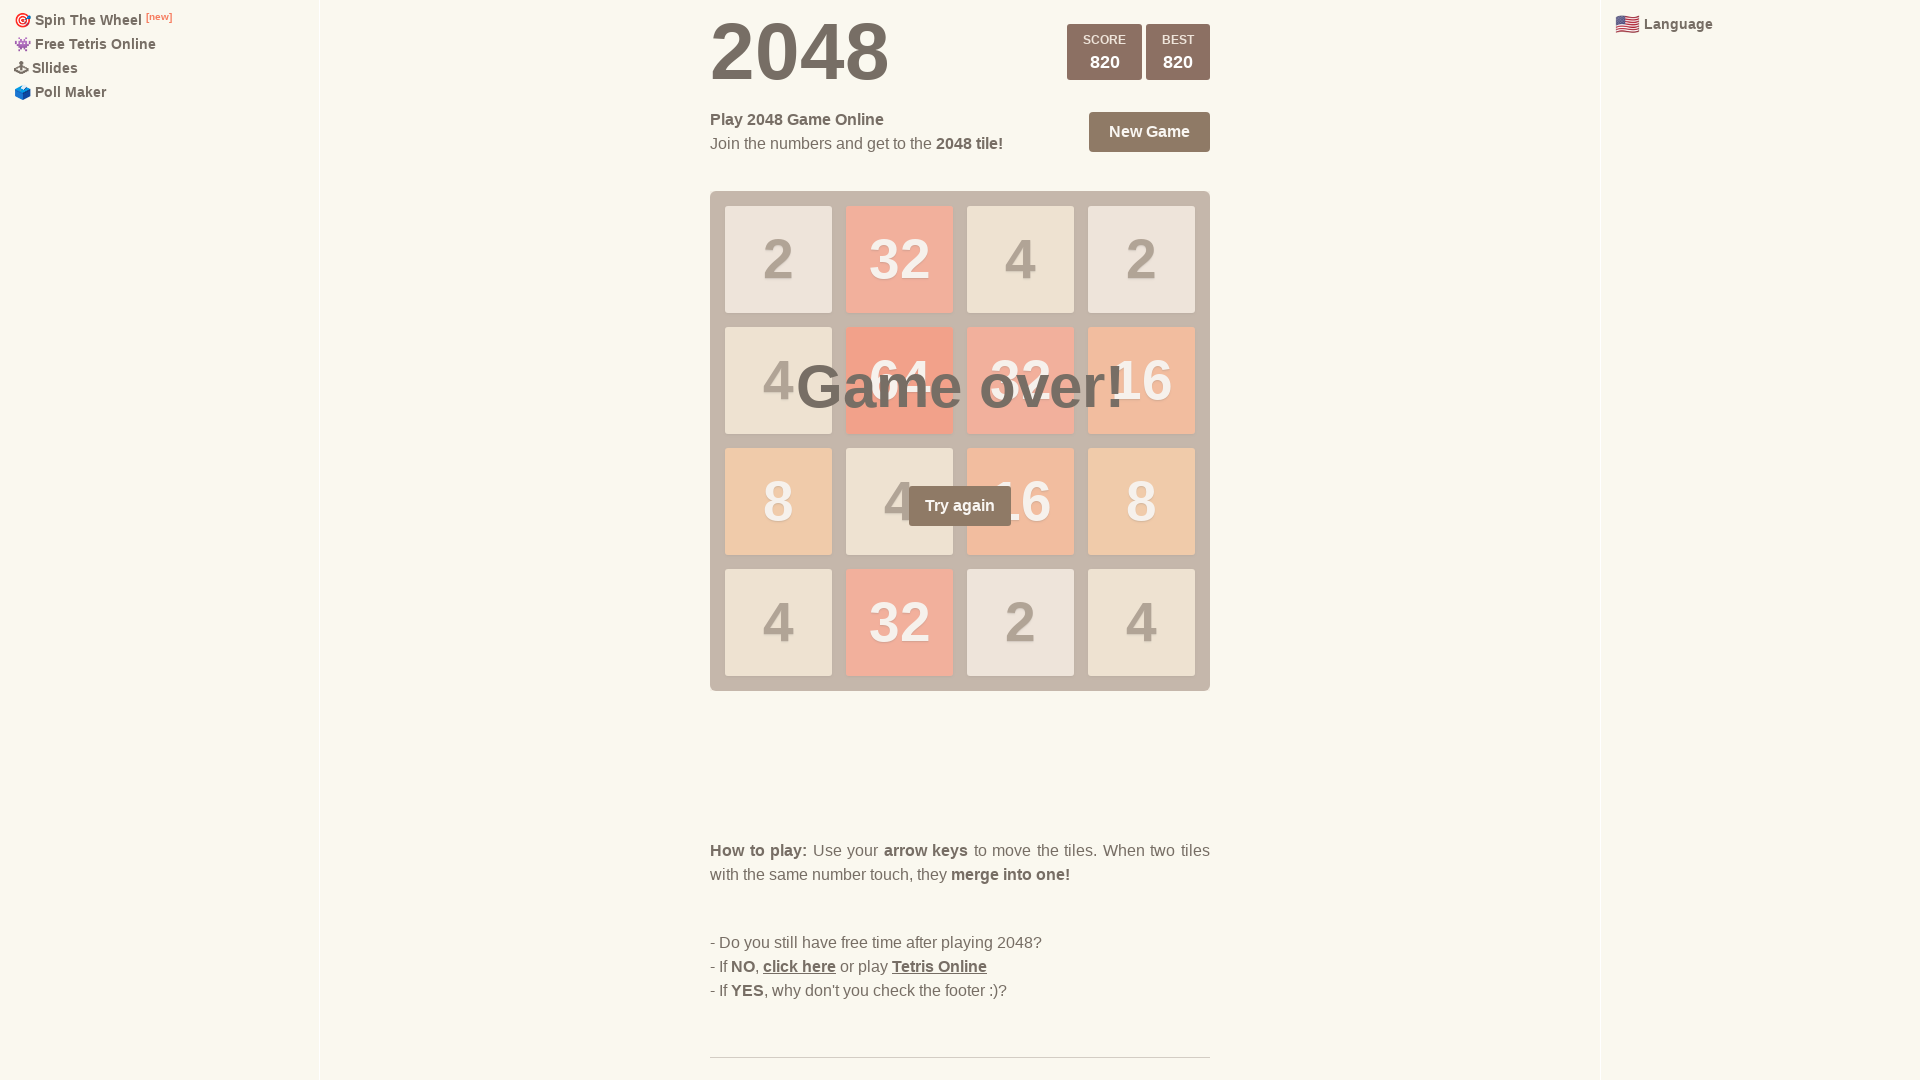

Pressed ArrowRight (iteration 96/100)
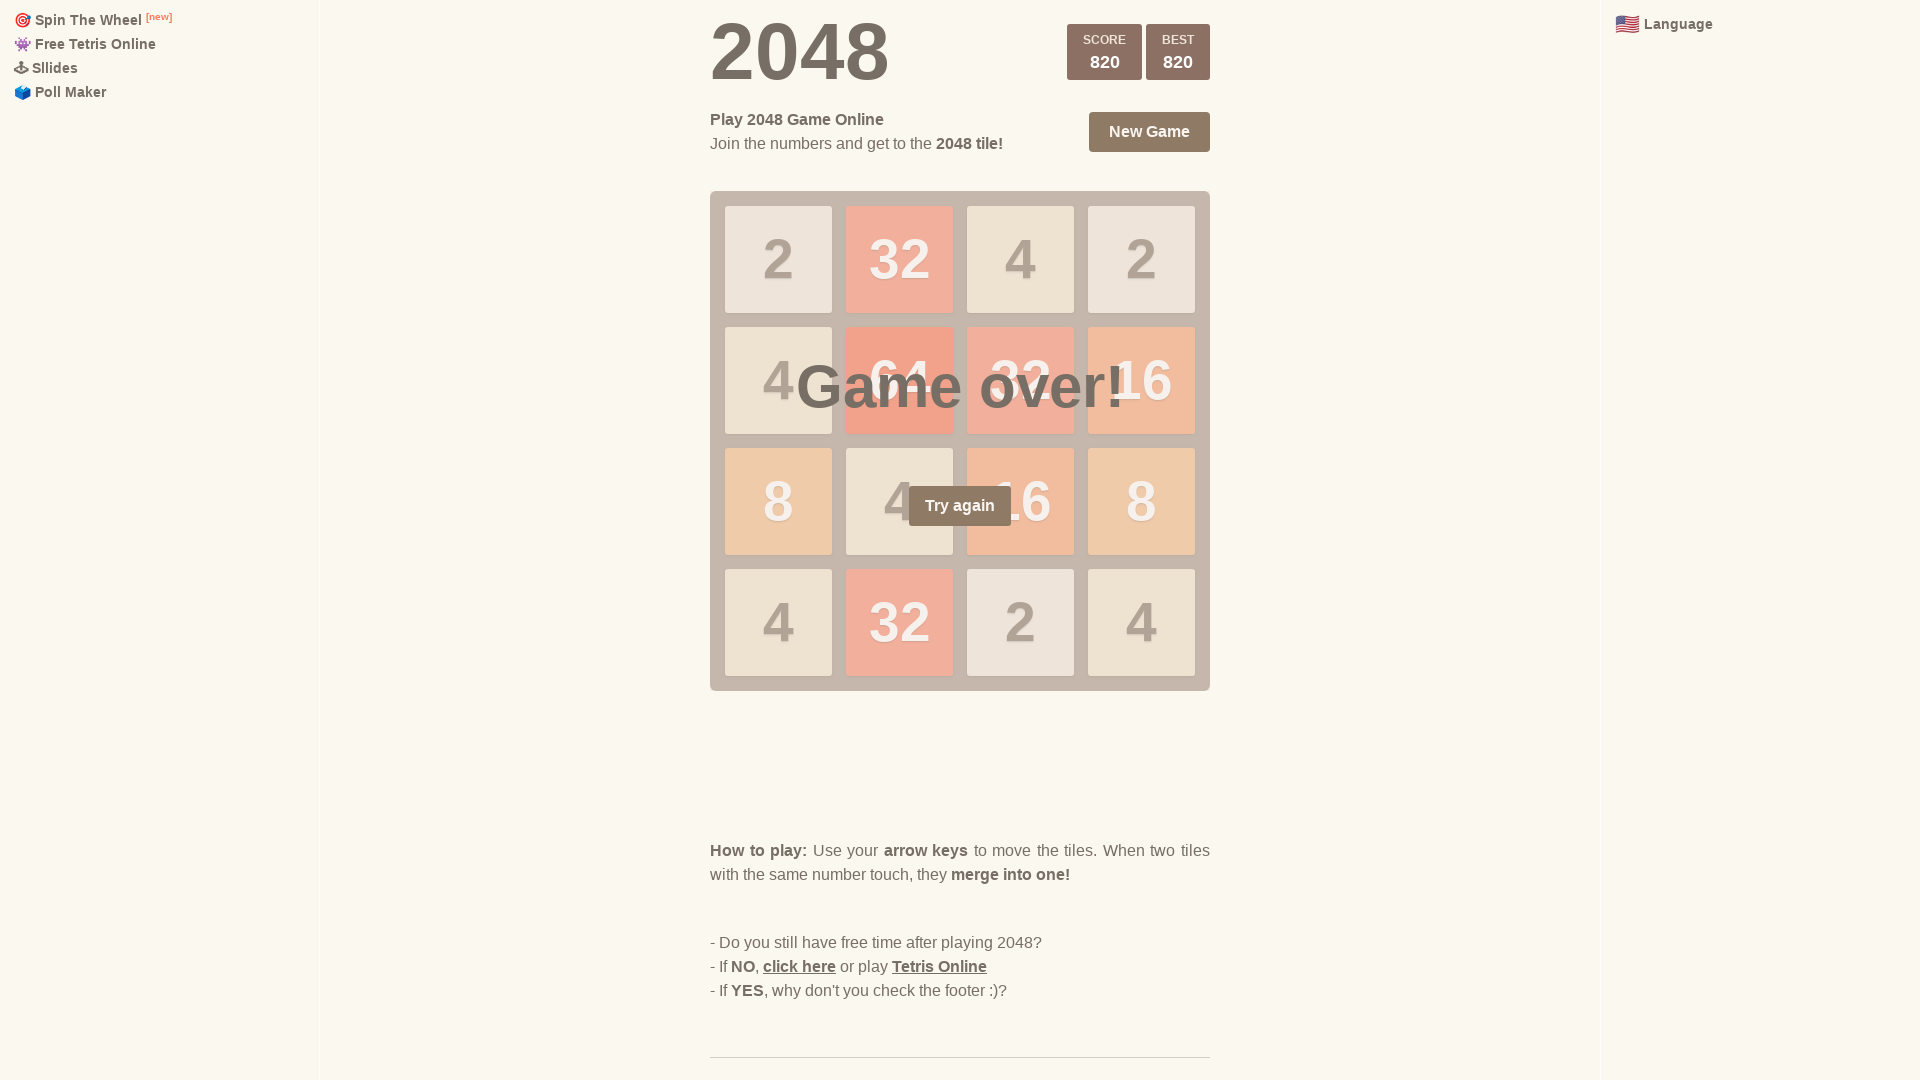

Pressed ArrowLeft (iteration 96/100)
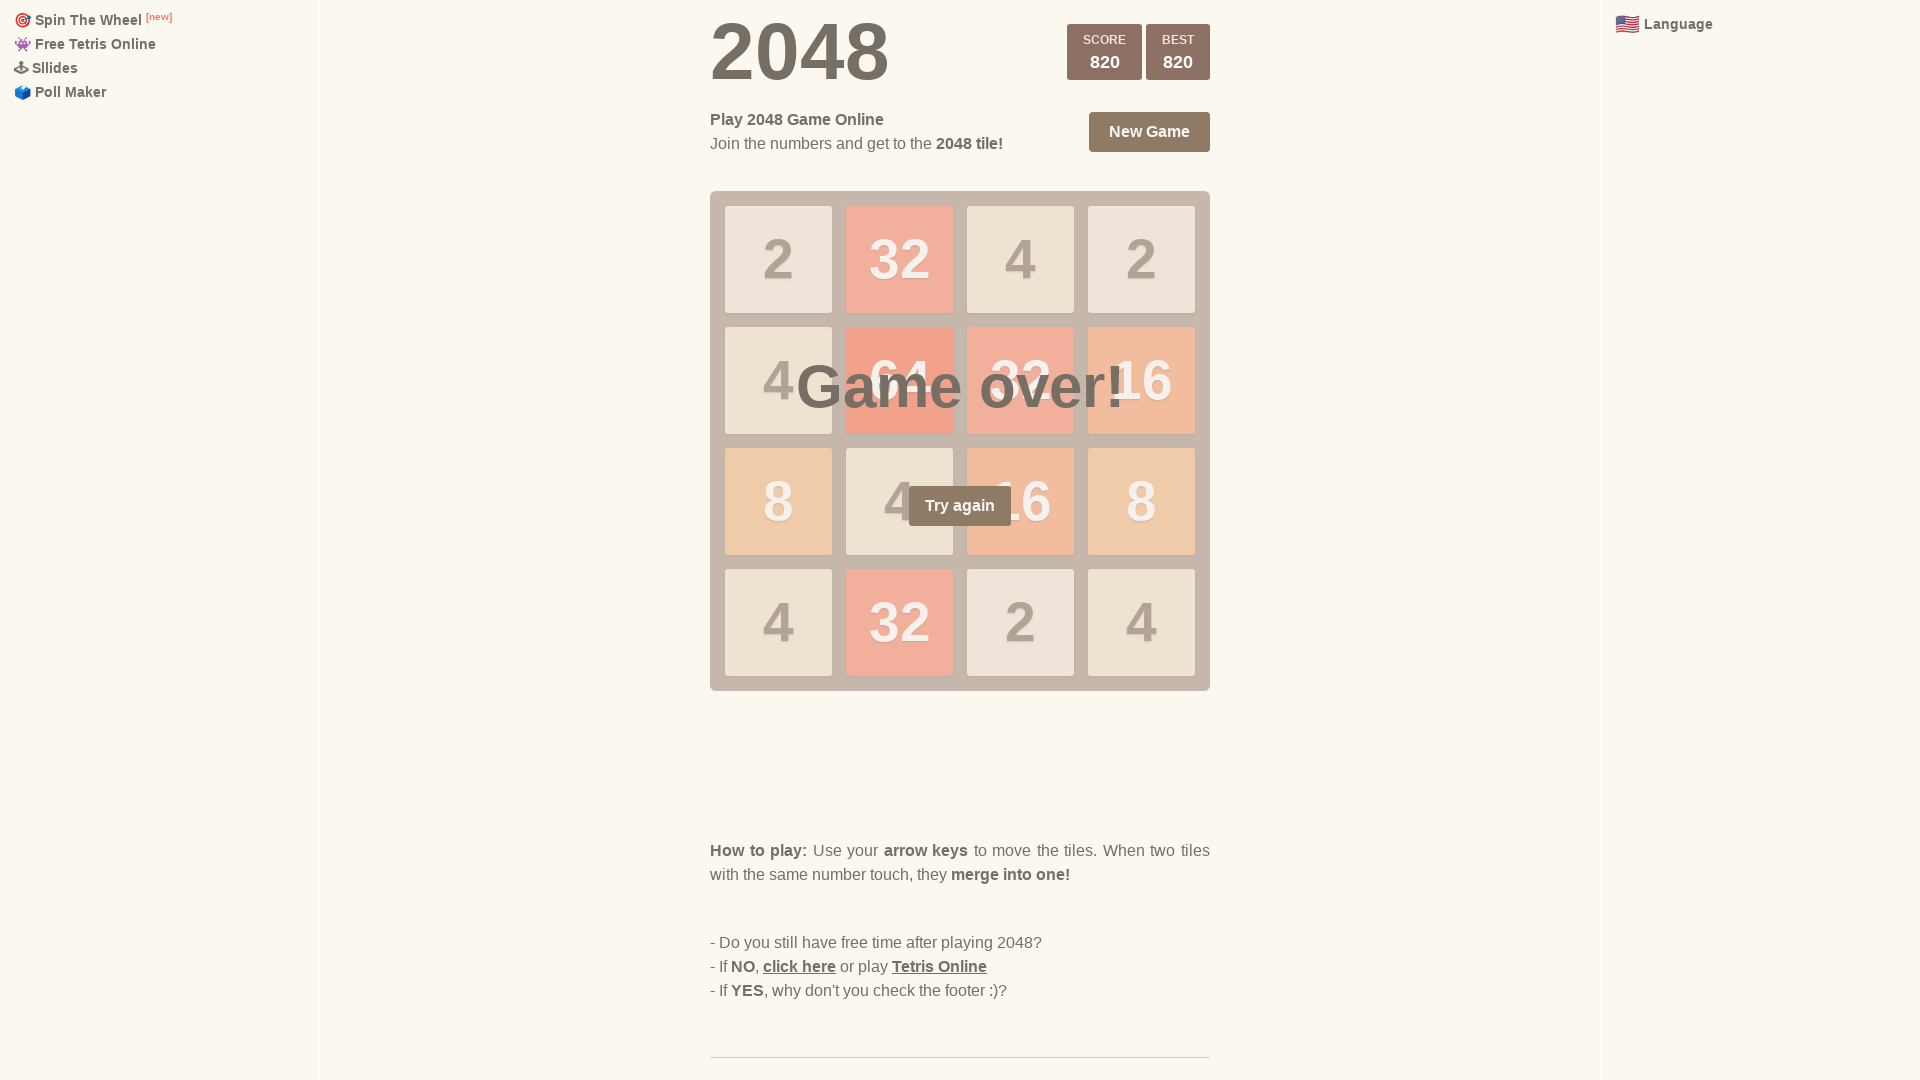

Pressed ArrowUp (iteration 96/100)
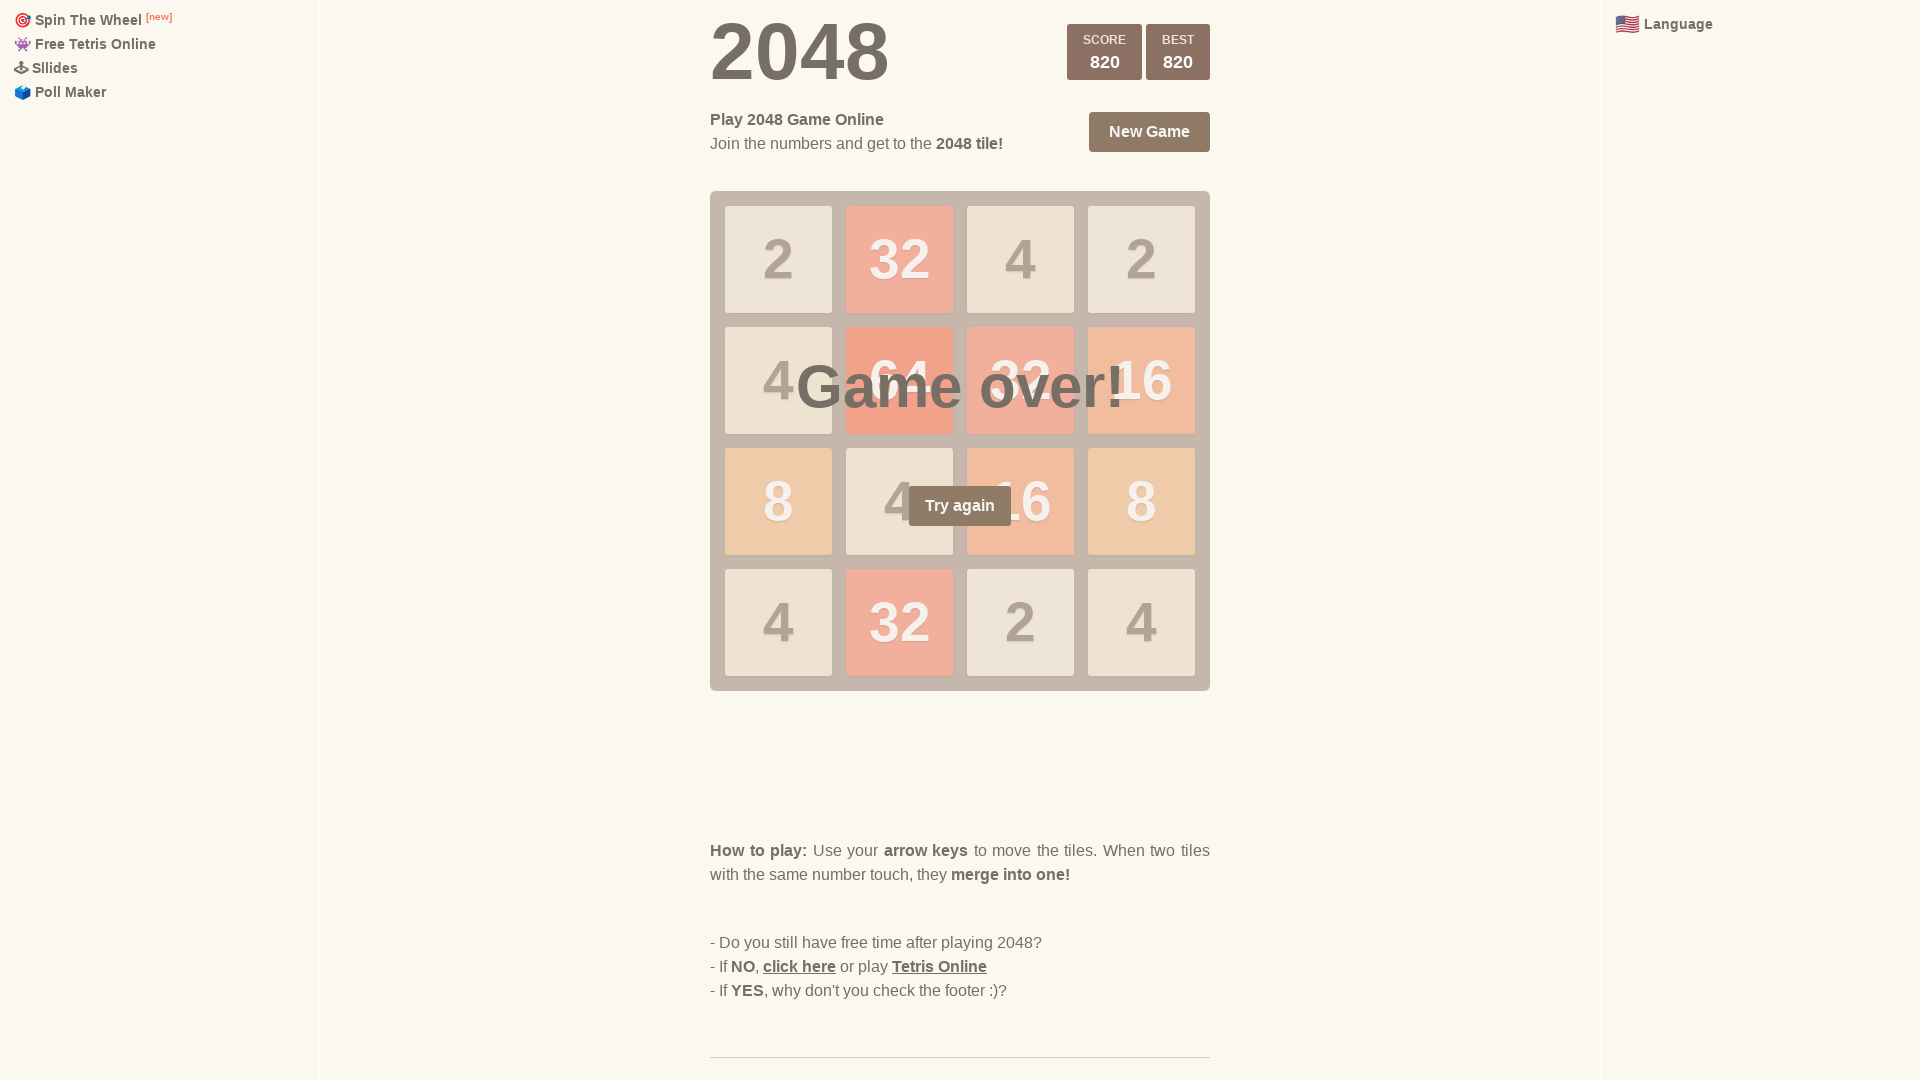

Pressed ArrowDown (iteration 97/100)
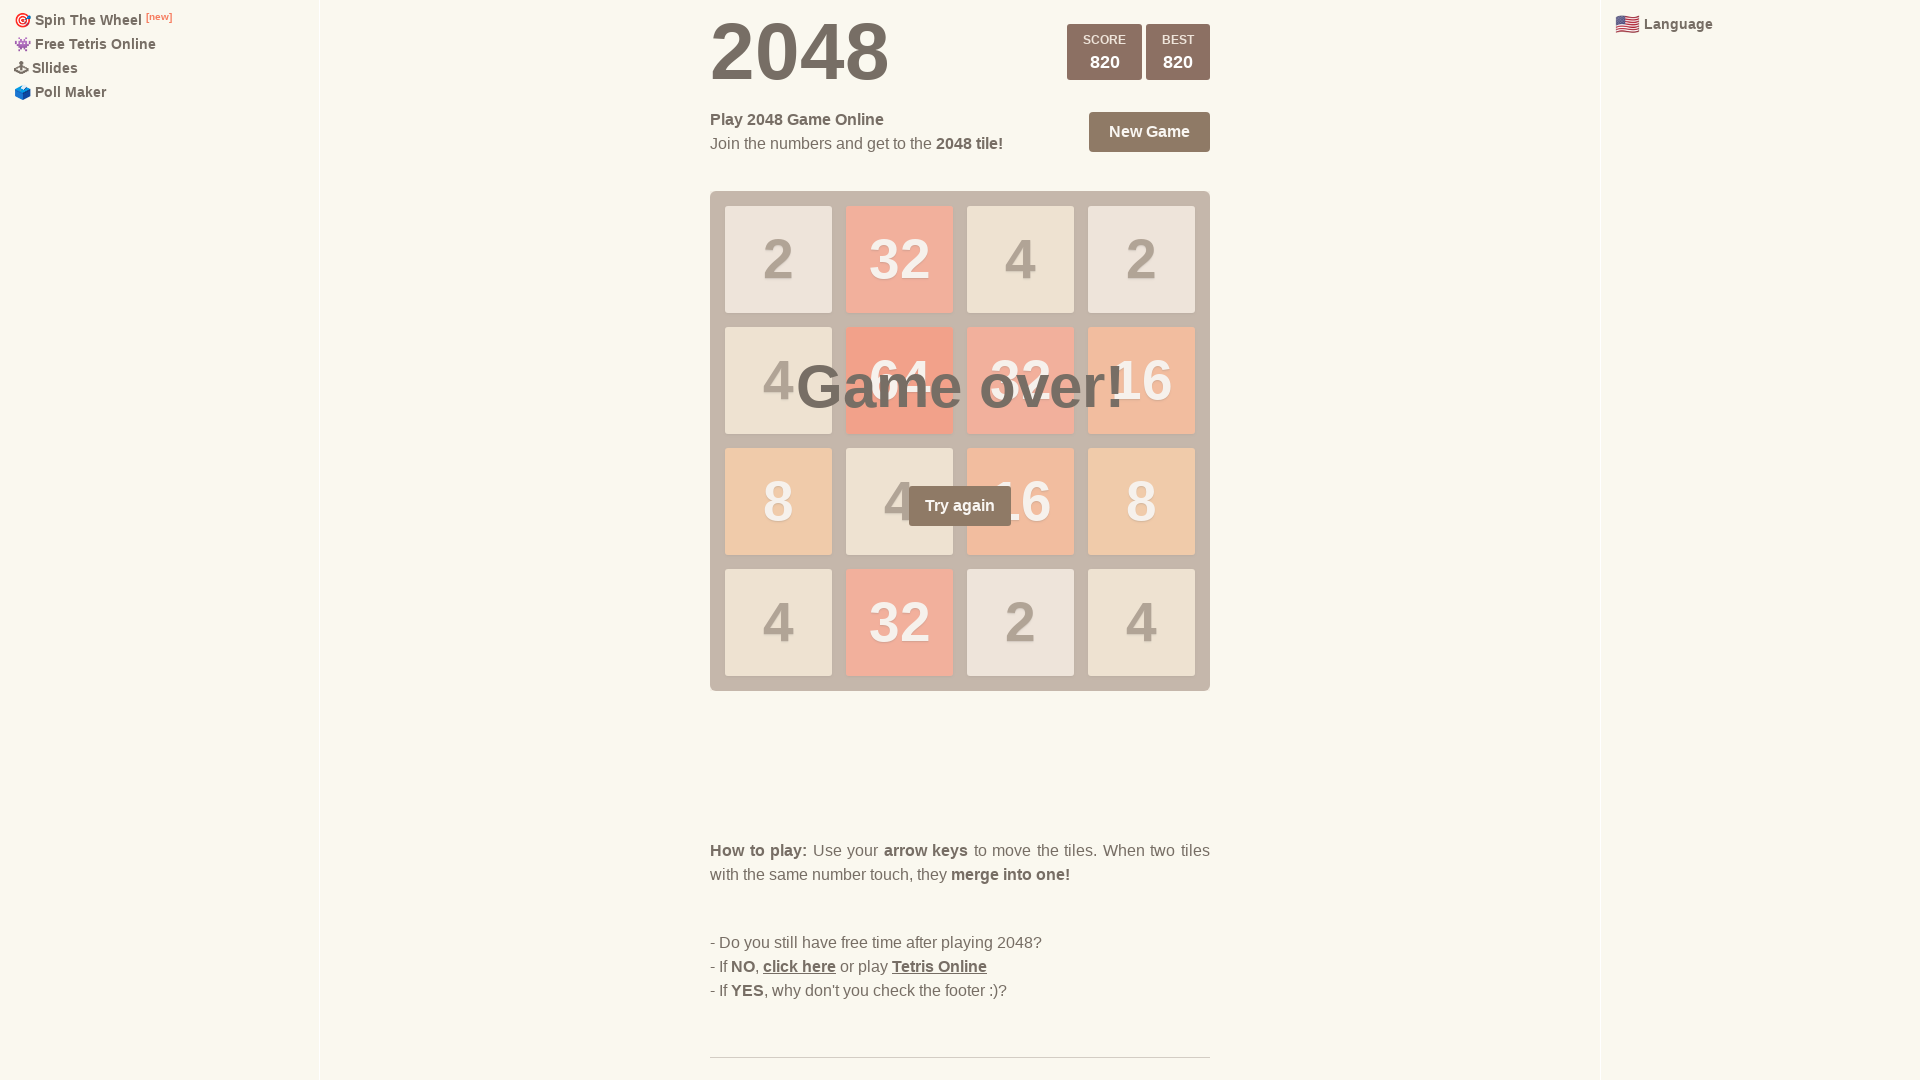

Pressed ArrowRight (iteration 97/100)
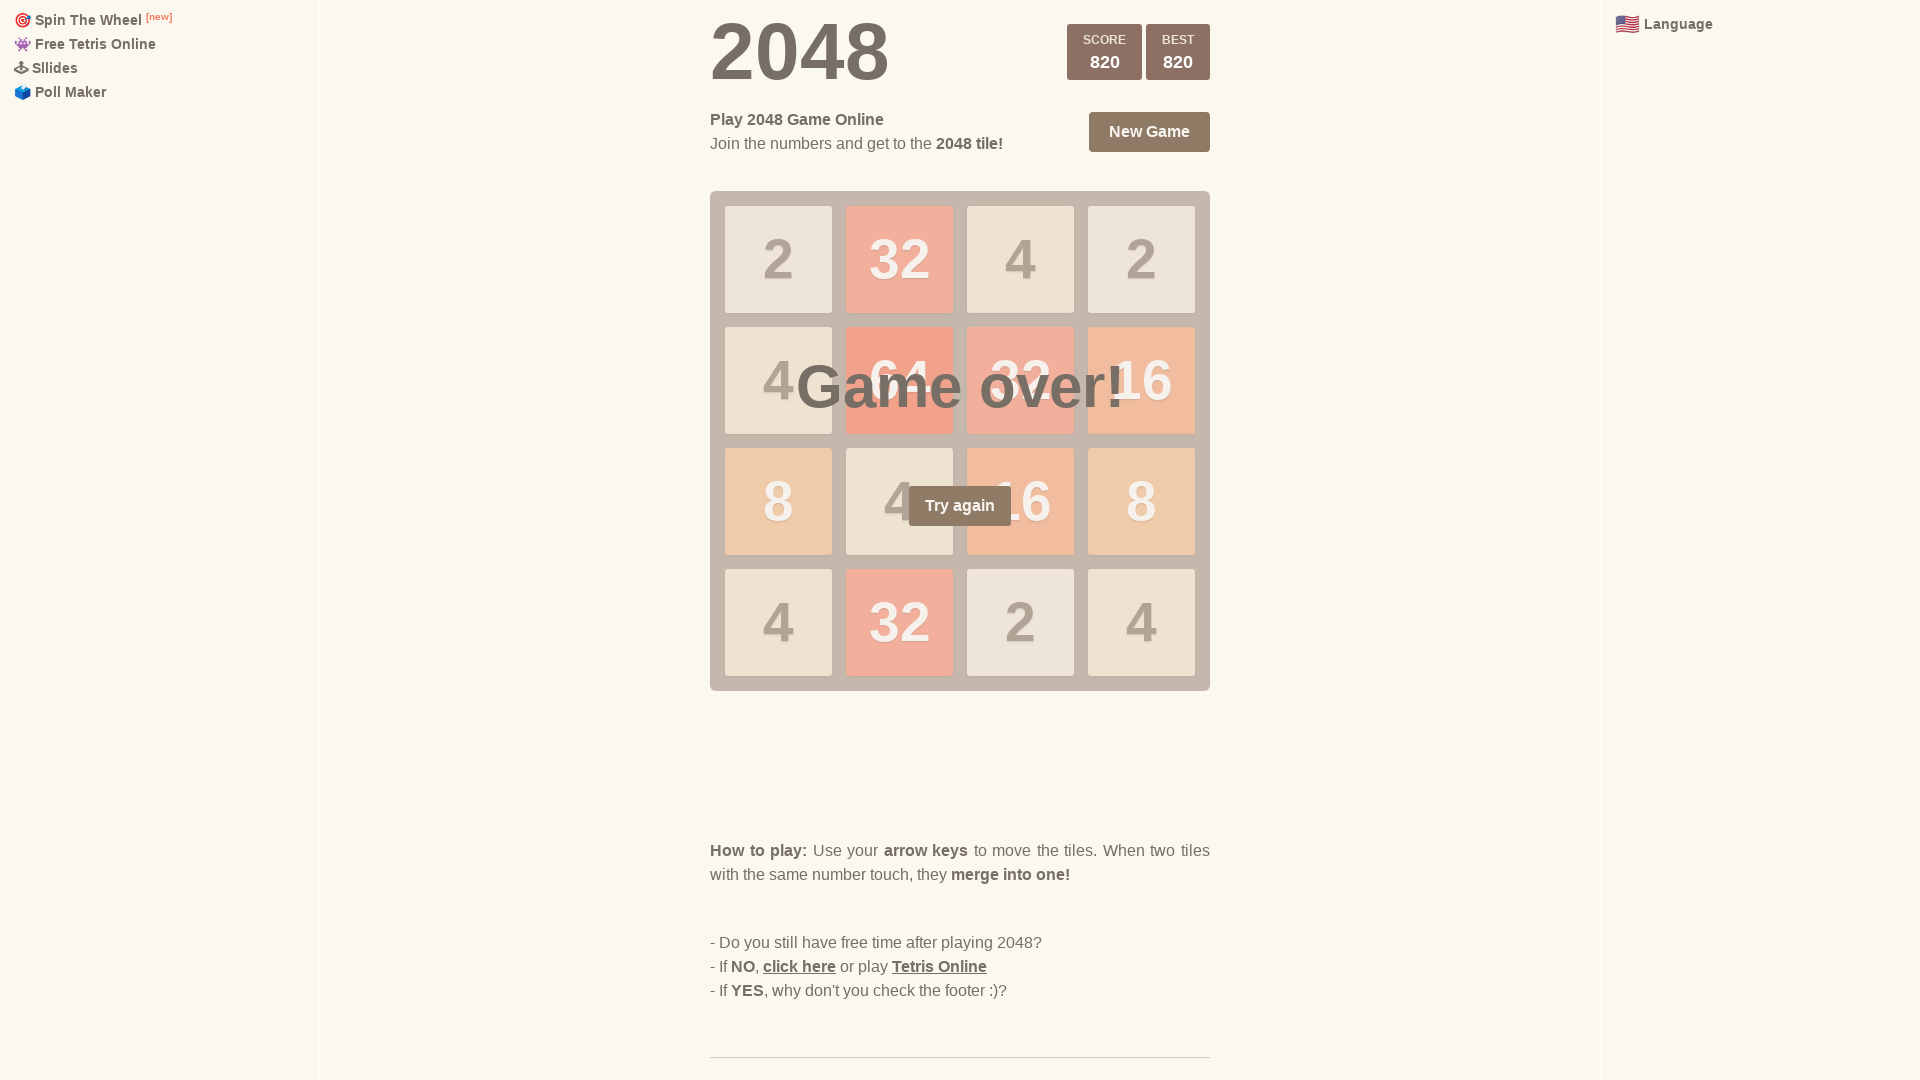

Pressed ArrowLeft (iteration 97/100)
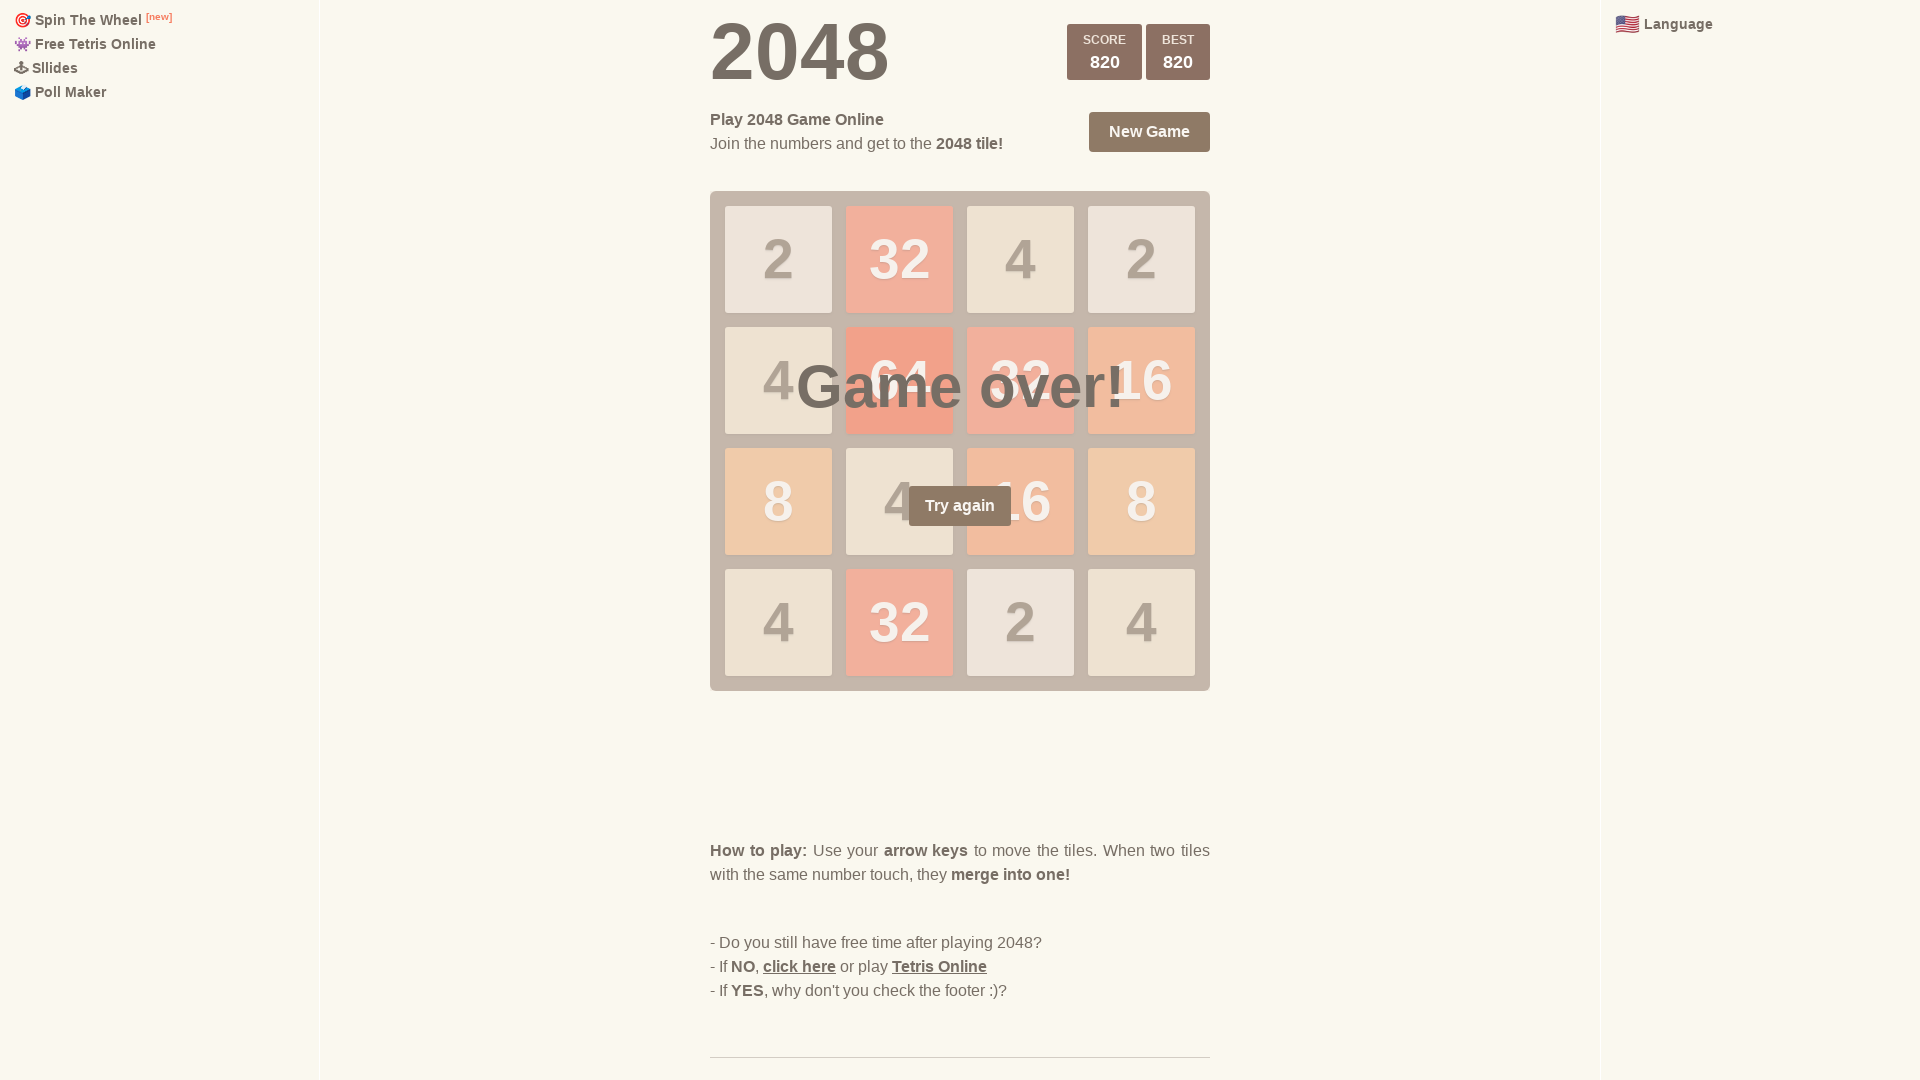

Pressed ArrowUp (iteration 97/100)
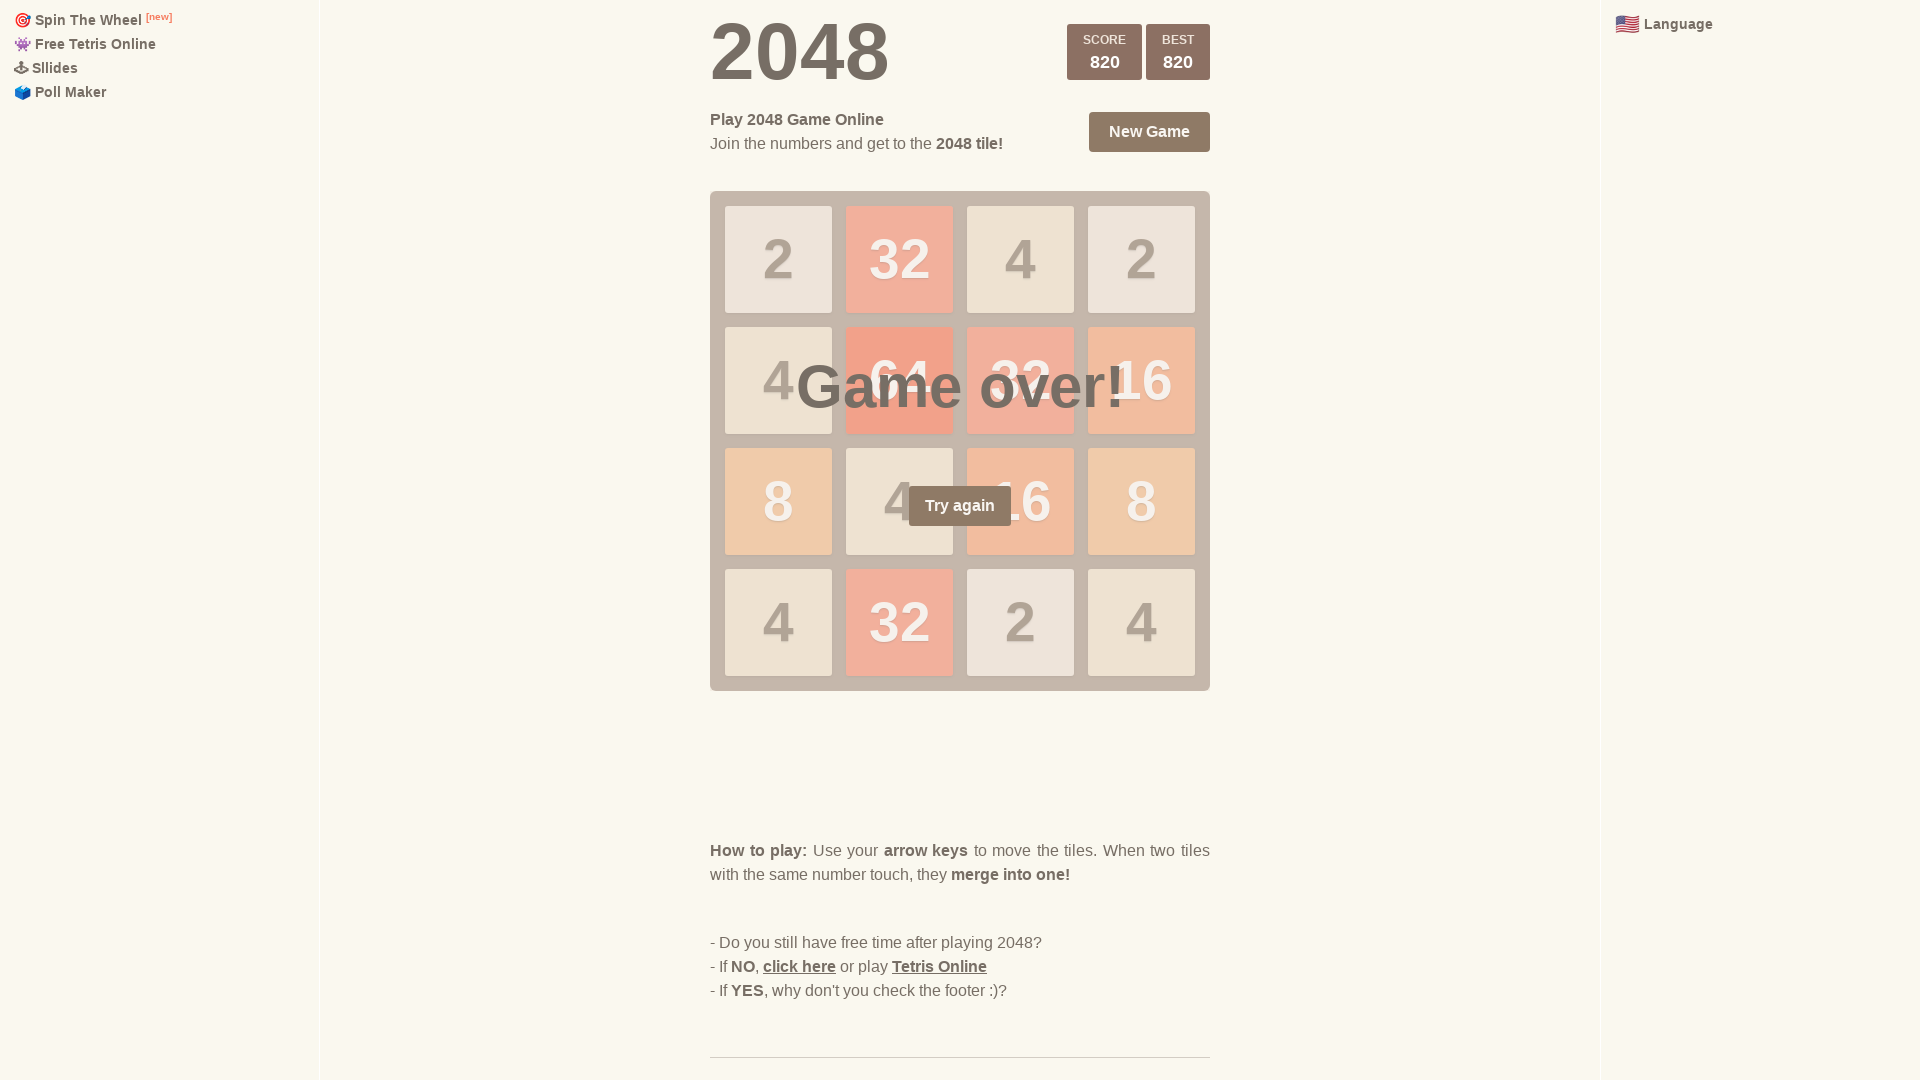

Pressed ArrowDown (iteration 98/100)
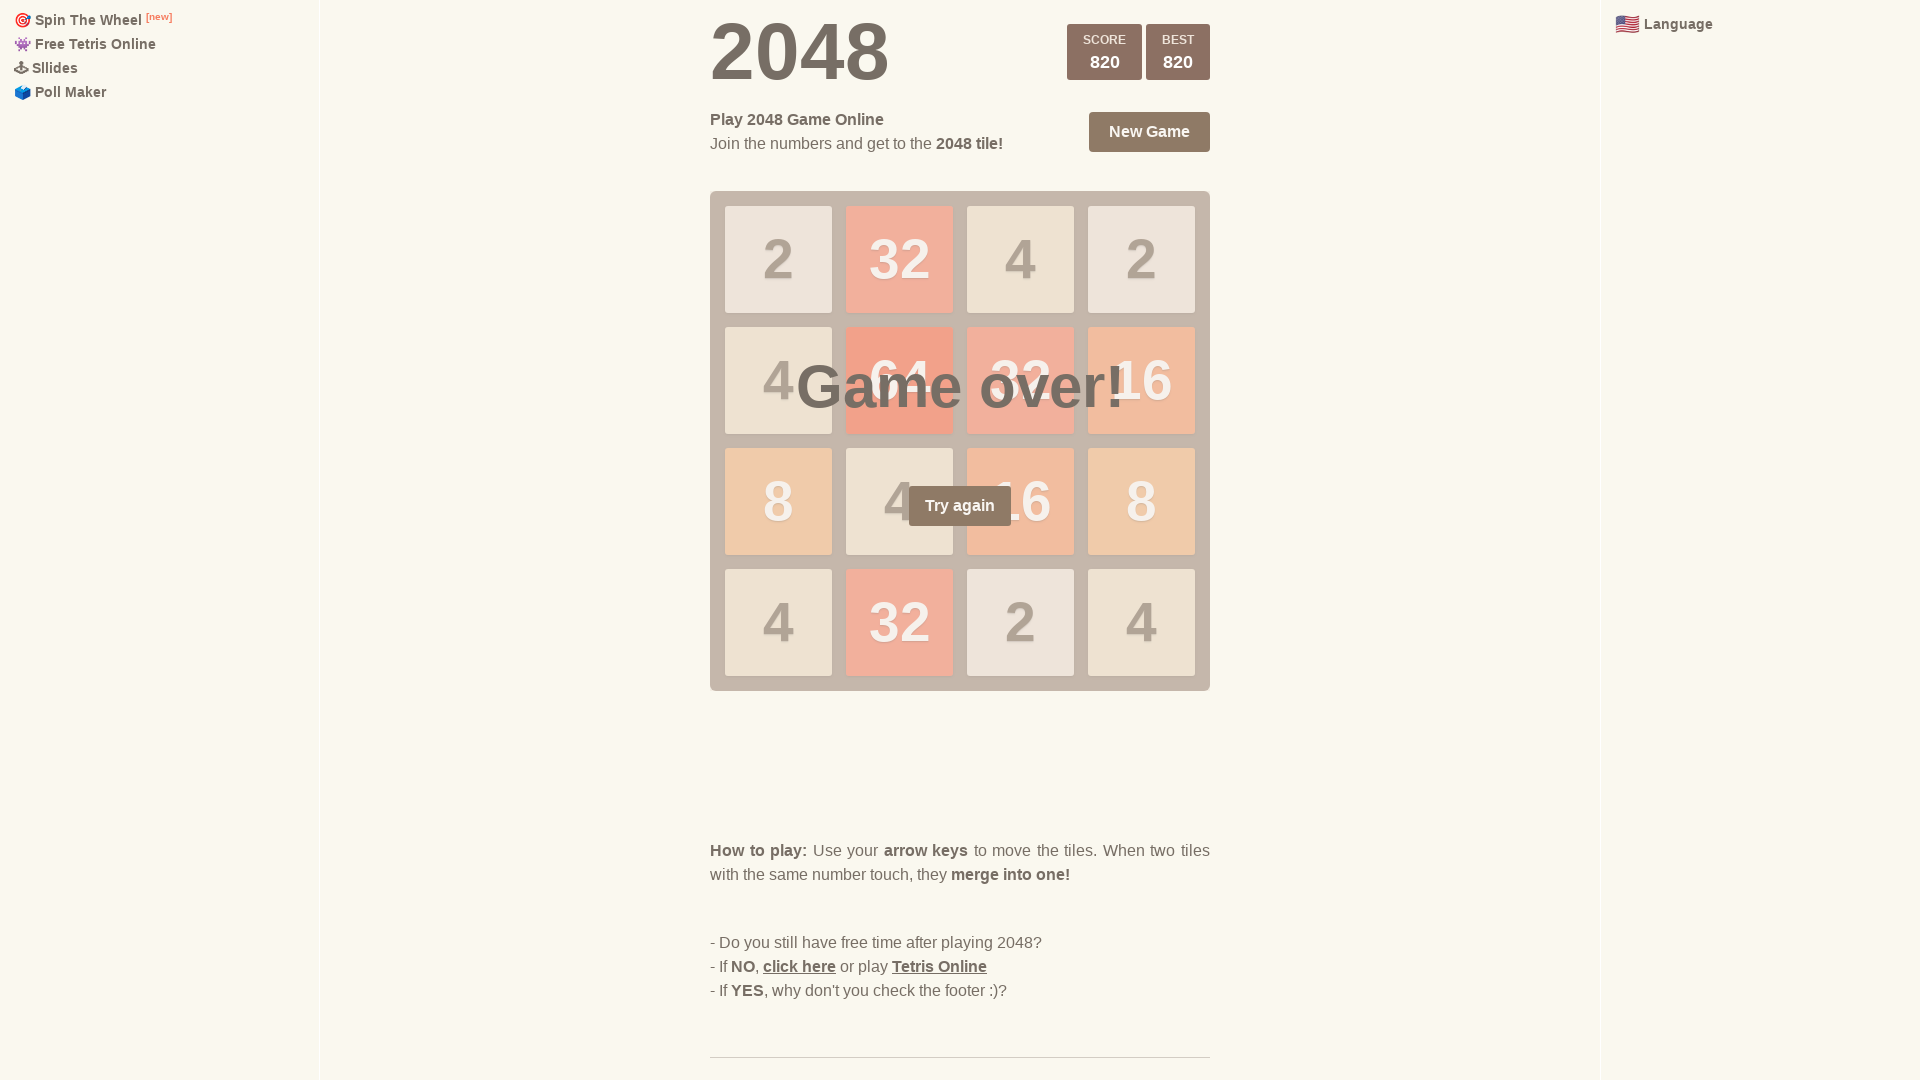

Pressed ArrowRight (iteration 98/100)
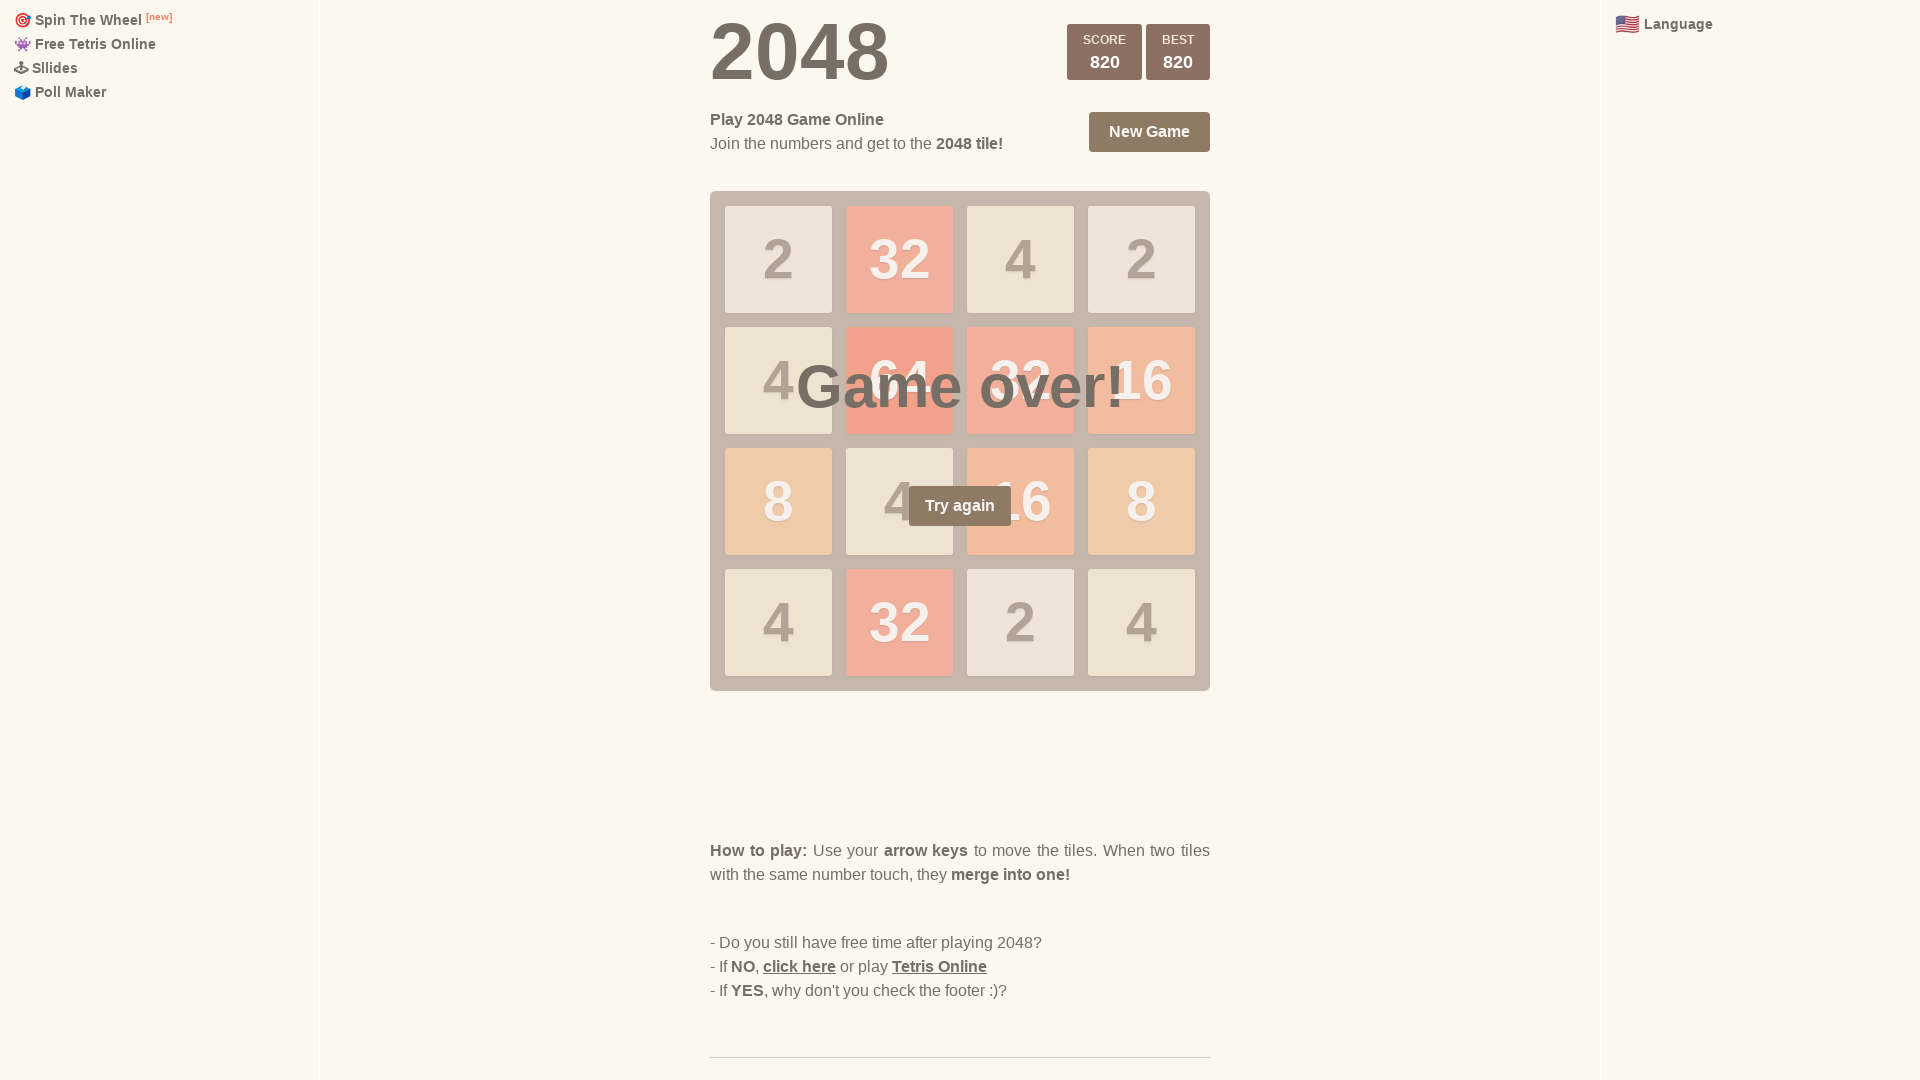

Pressed ArrowLeft (iteration 98/100)
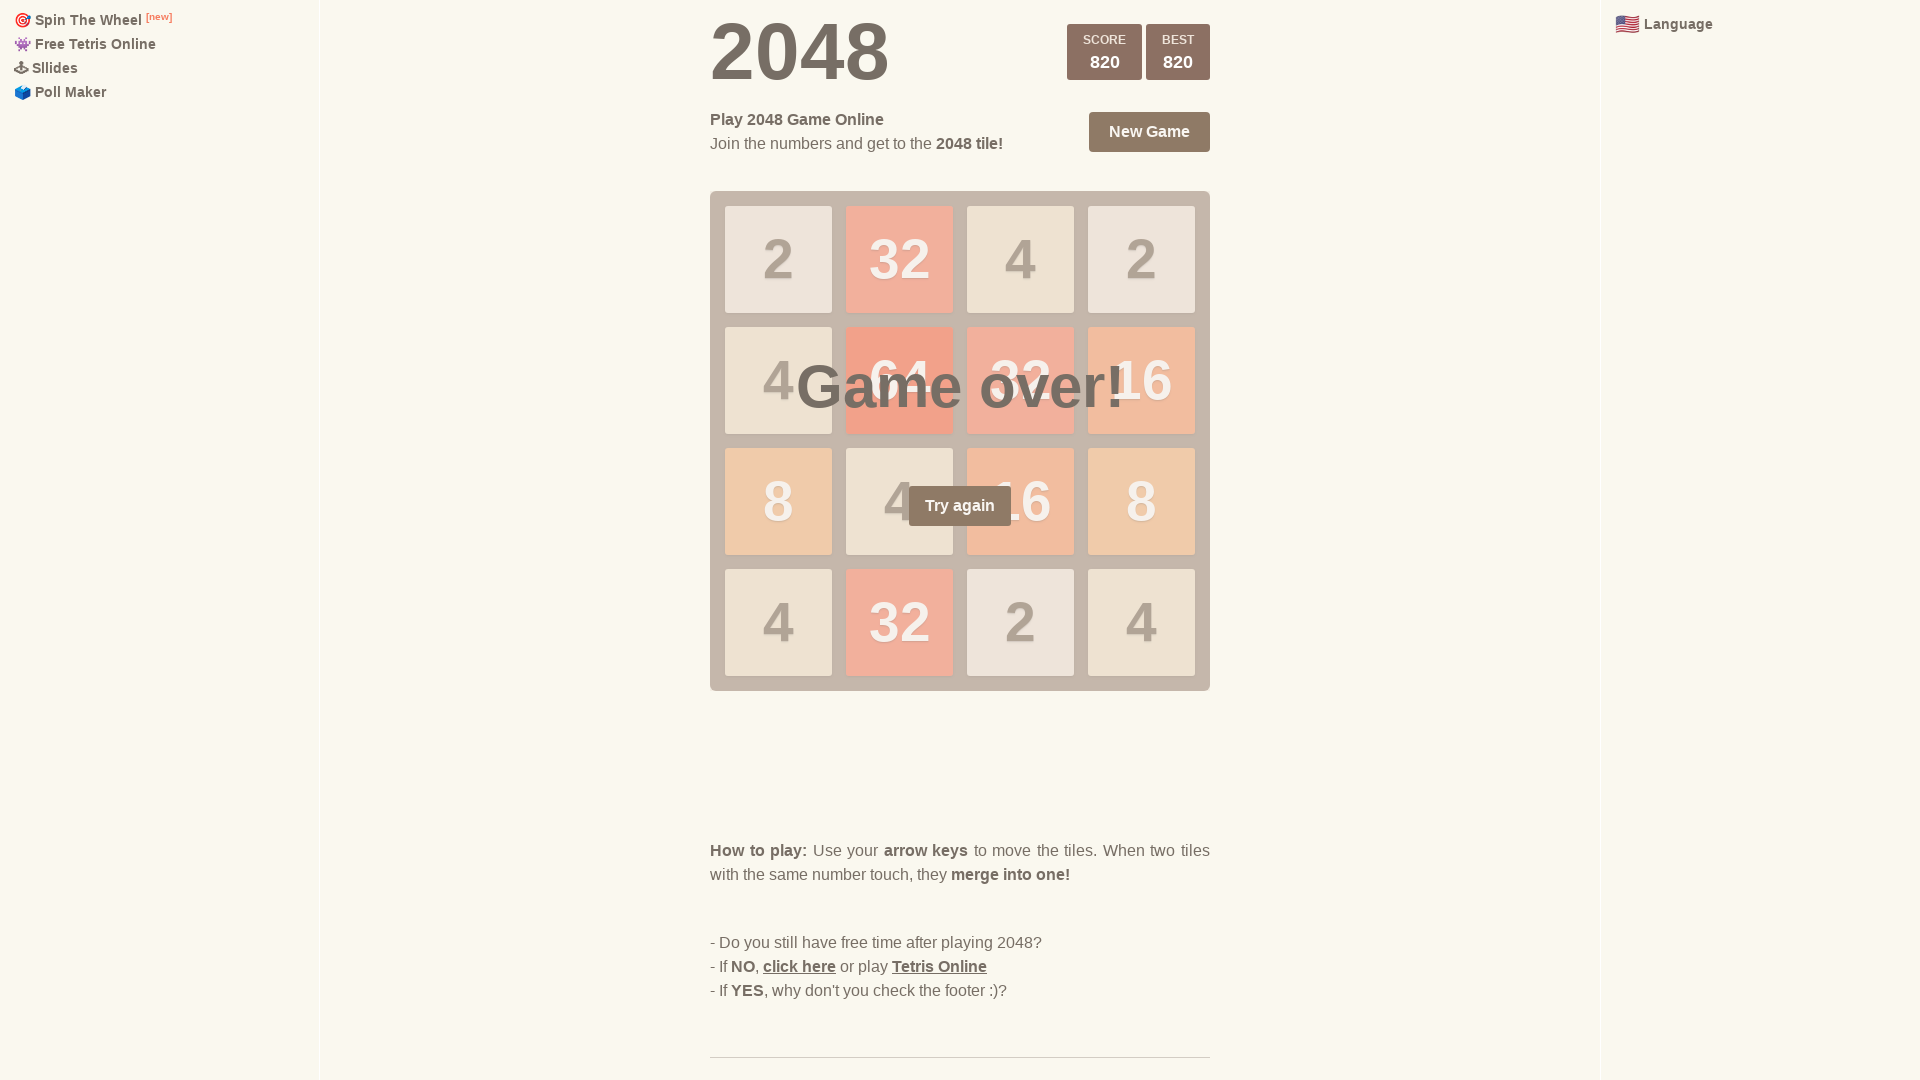

Pressed ArrowUp (iteration 98/100)
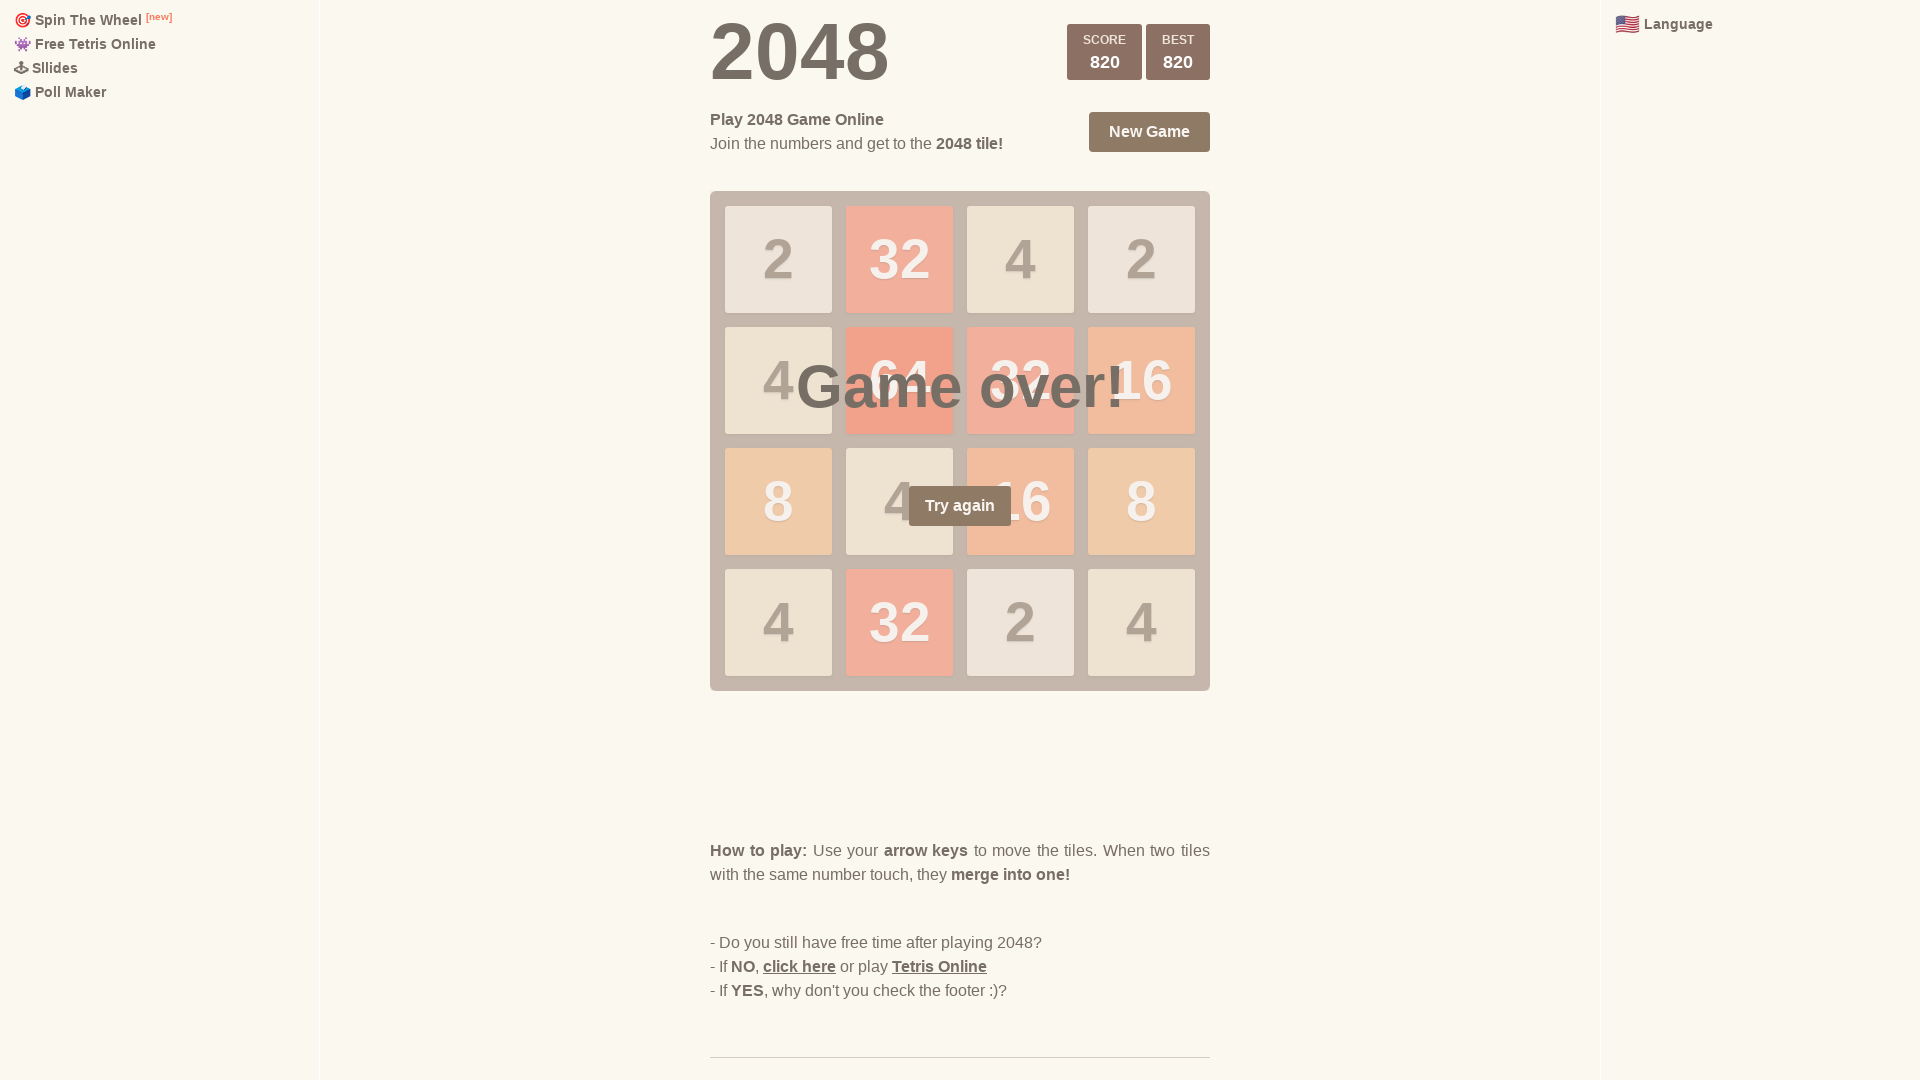

Pressed ArrowDown (iteration 99/100)
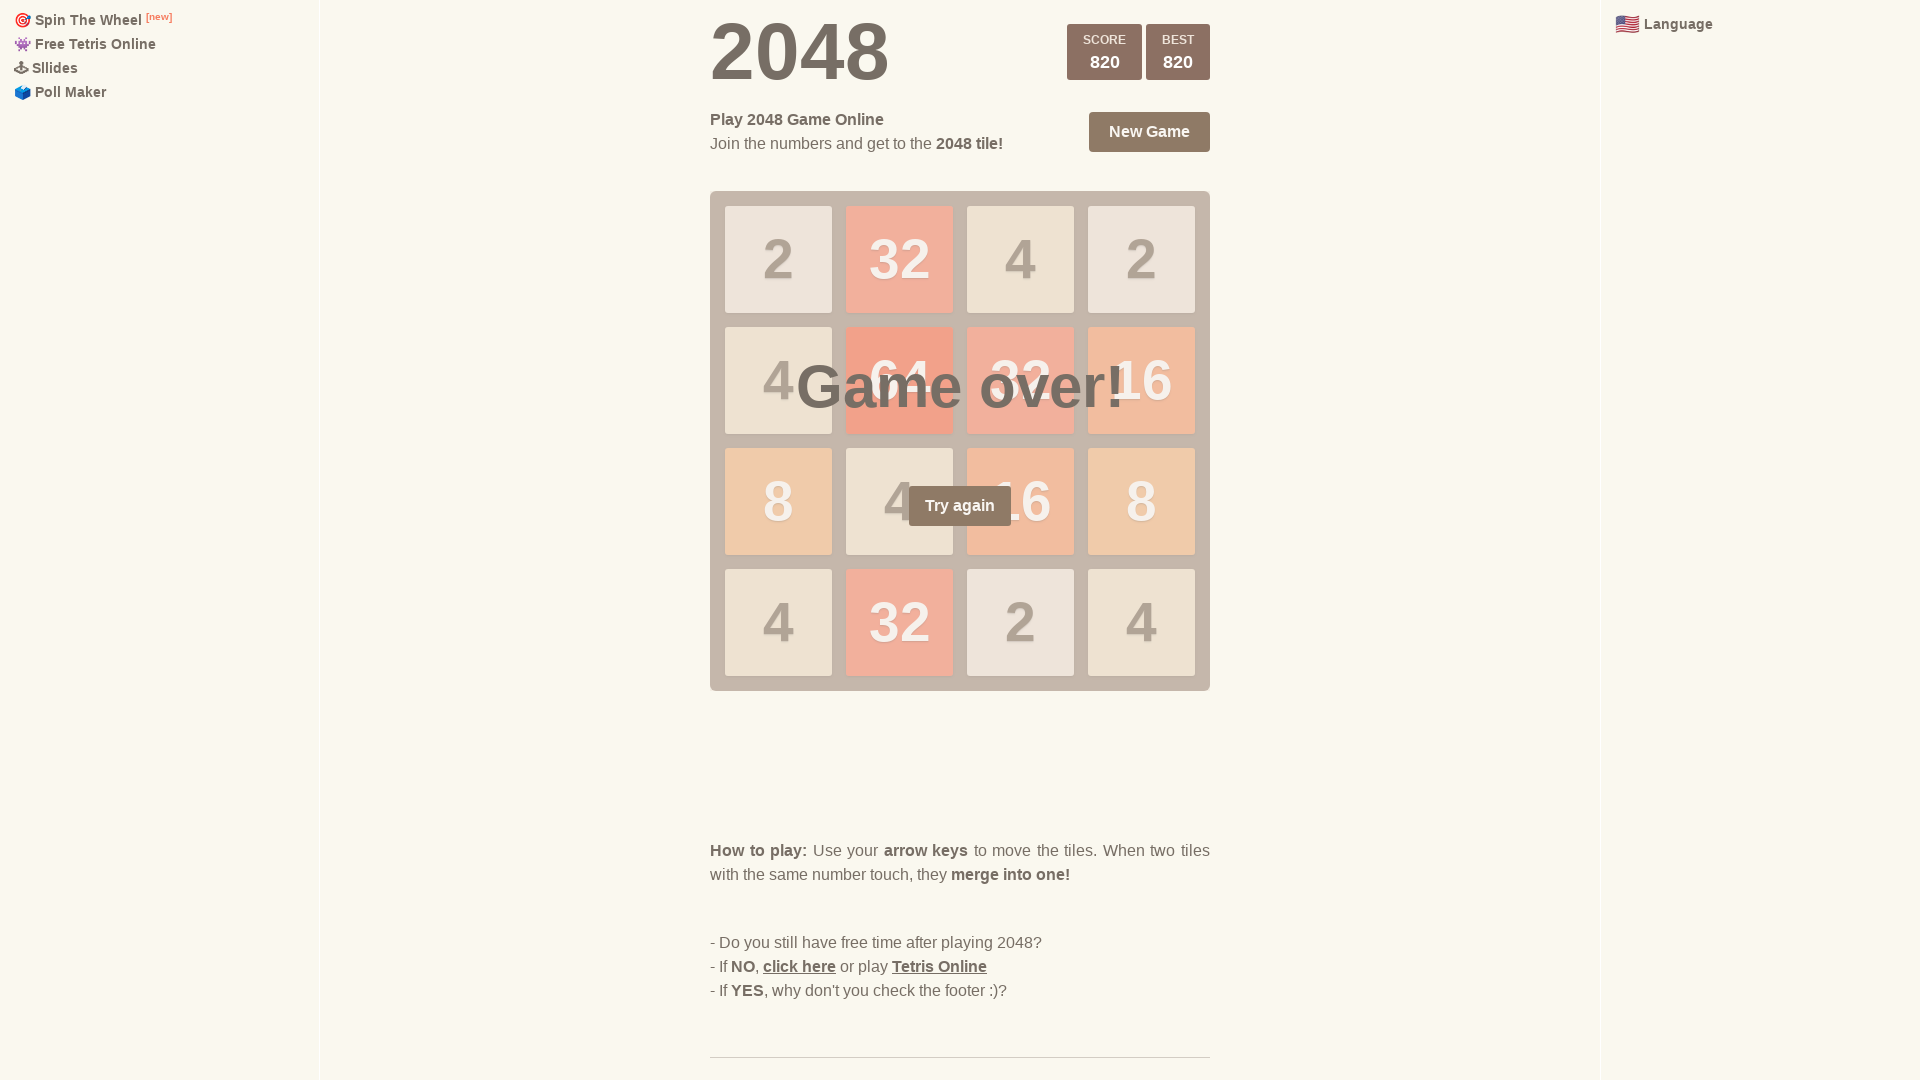

Pressed ArrowRight (iteration 99/100)
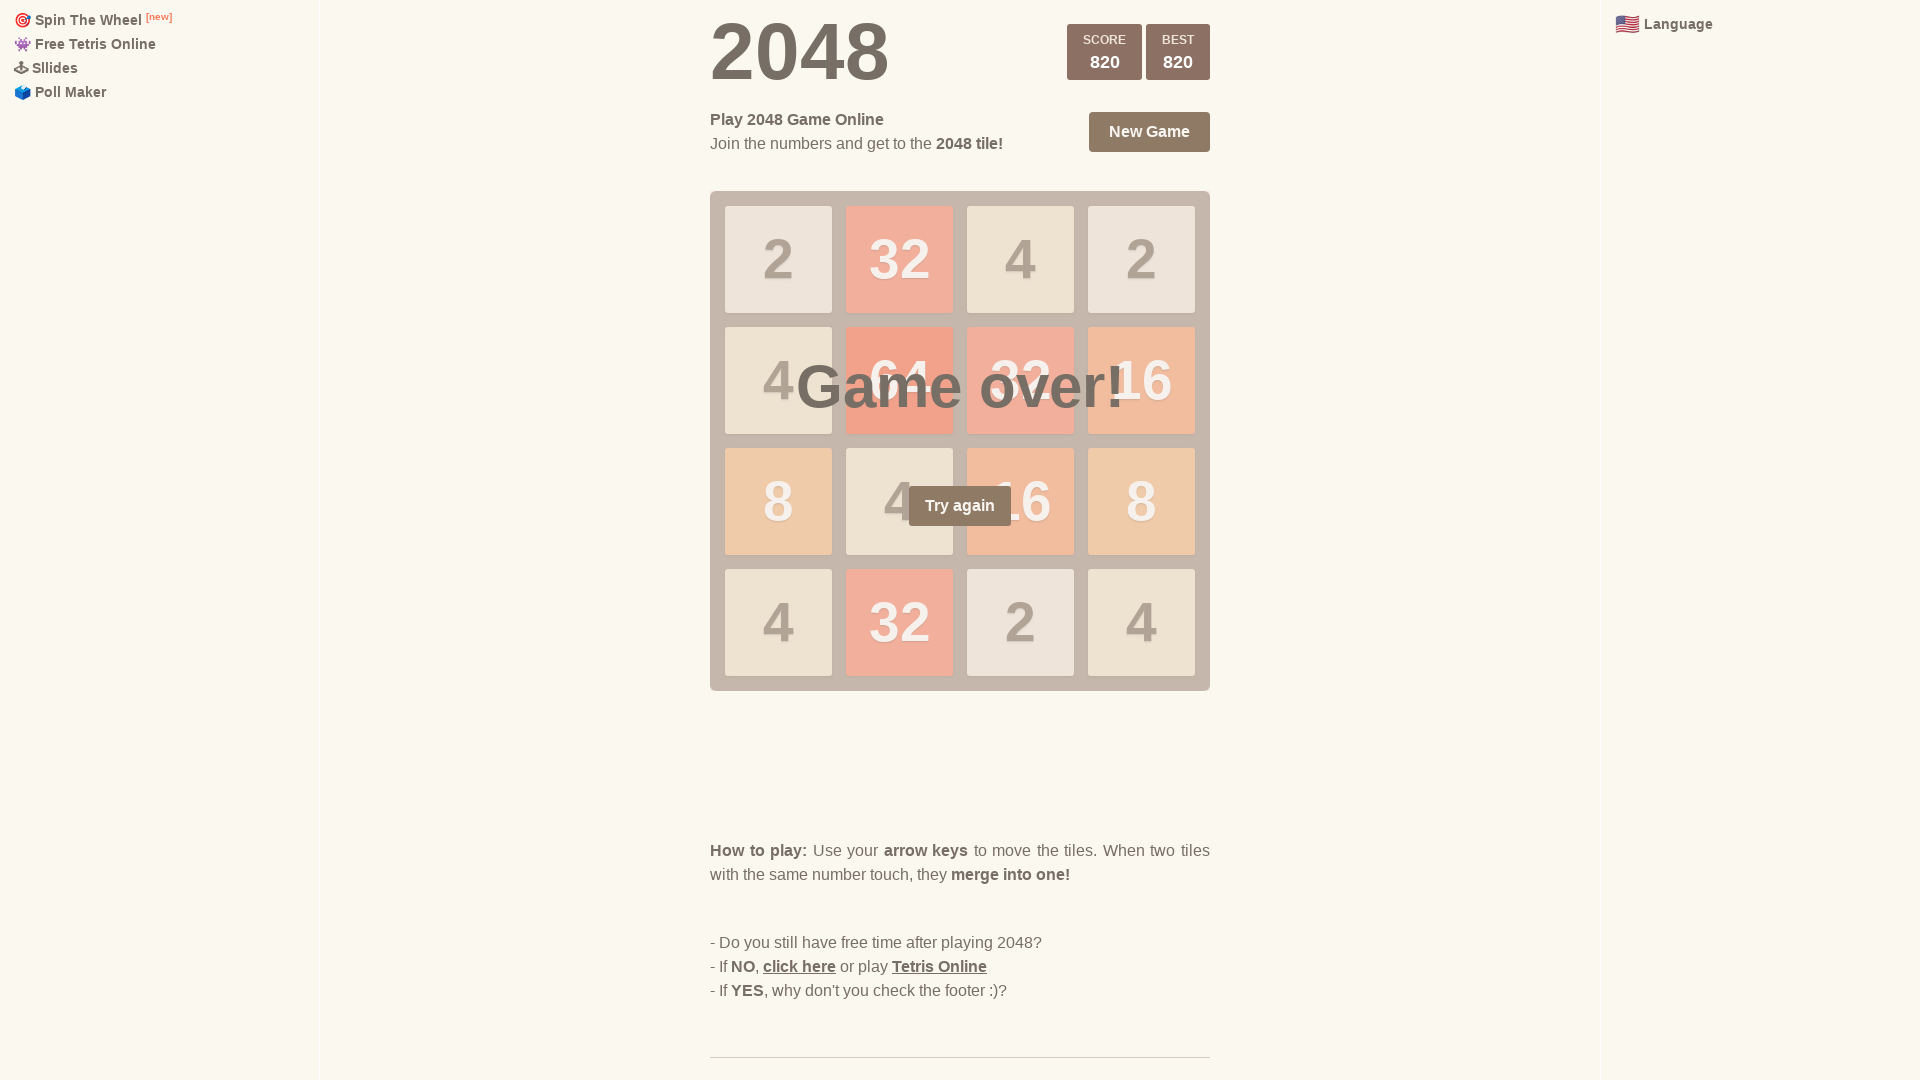

Pressed ArrowLeft (iteration 99/100)
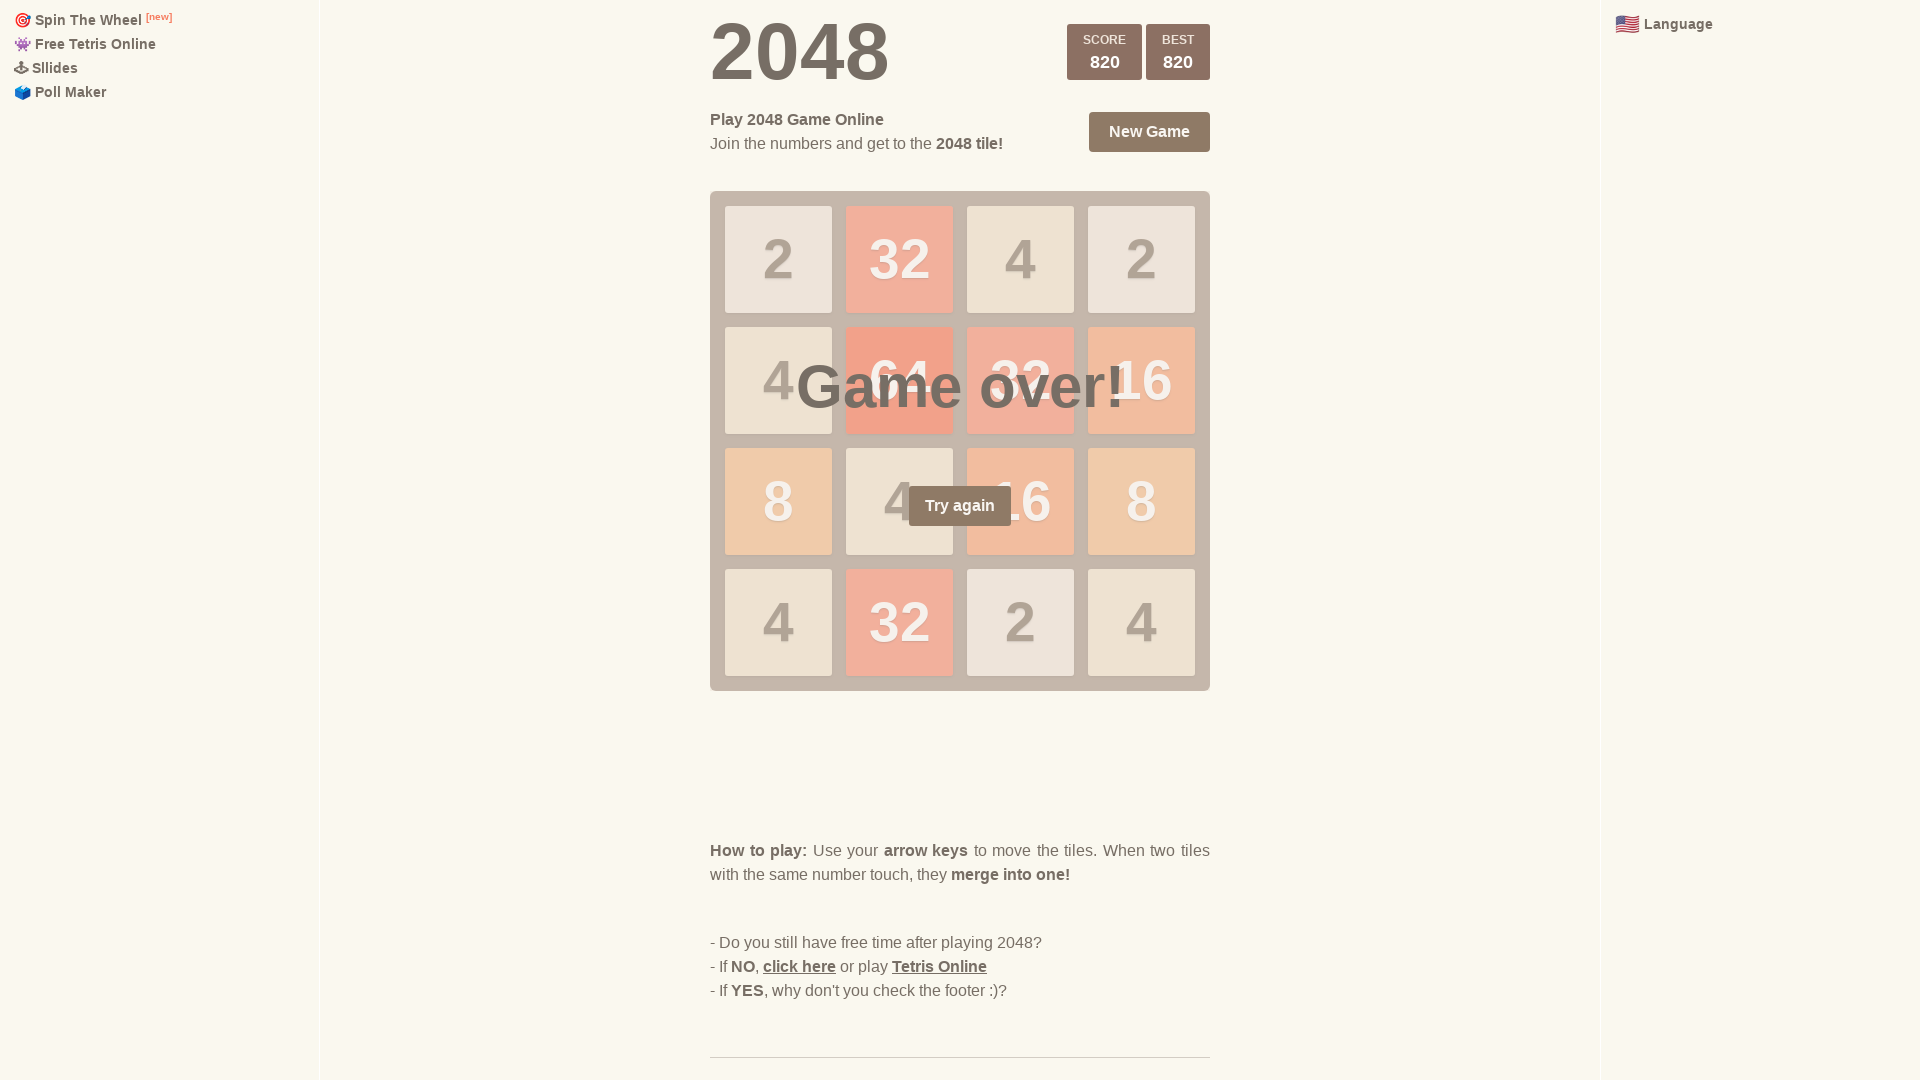

Pressed ArrowUp (iteration 99/100)
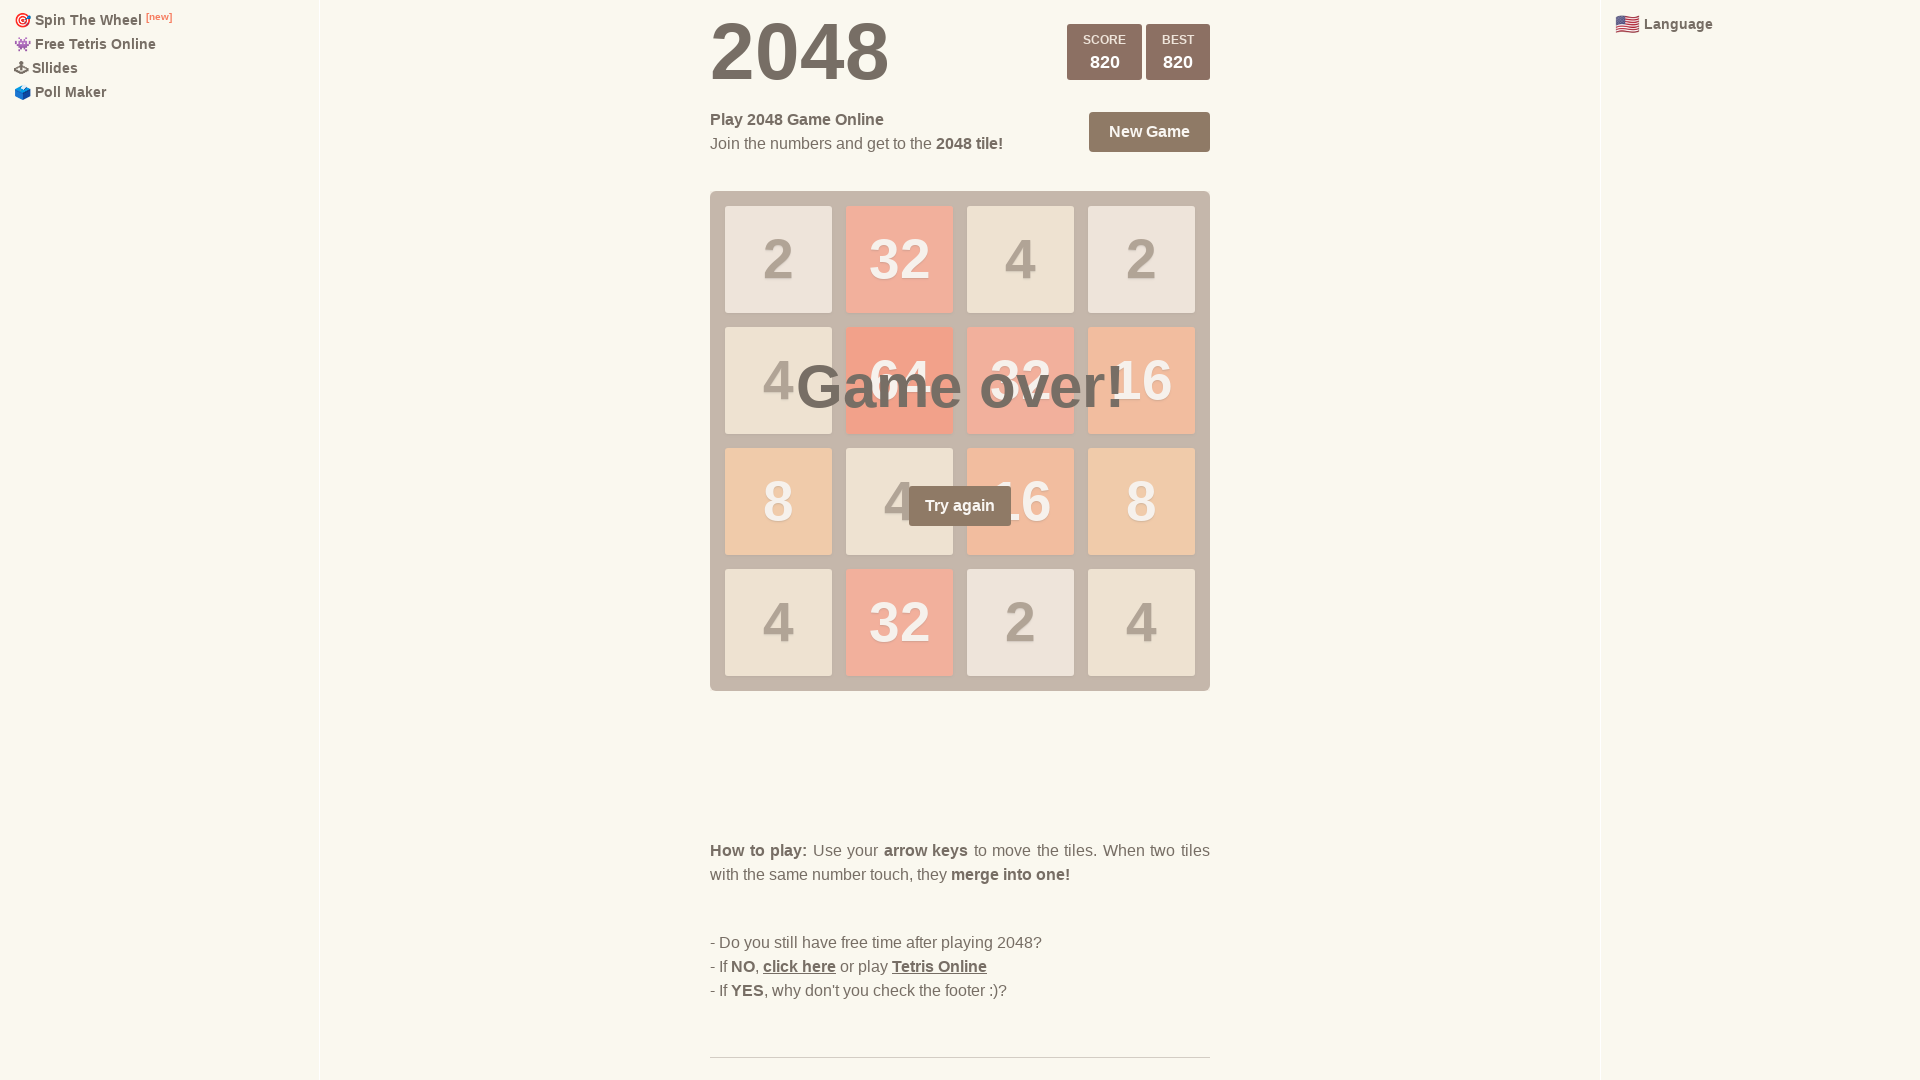

Pressed ArrowDown (iteration 100/100)
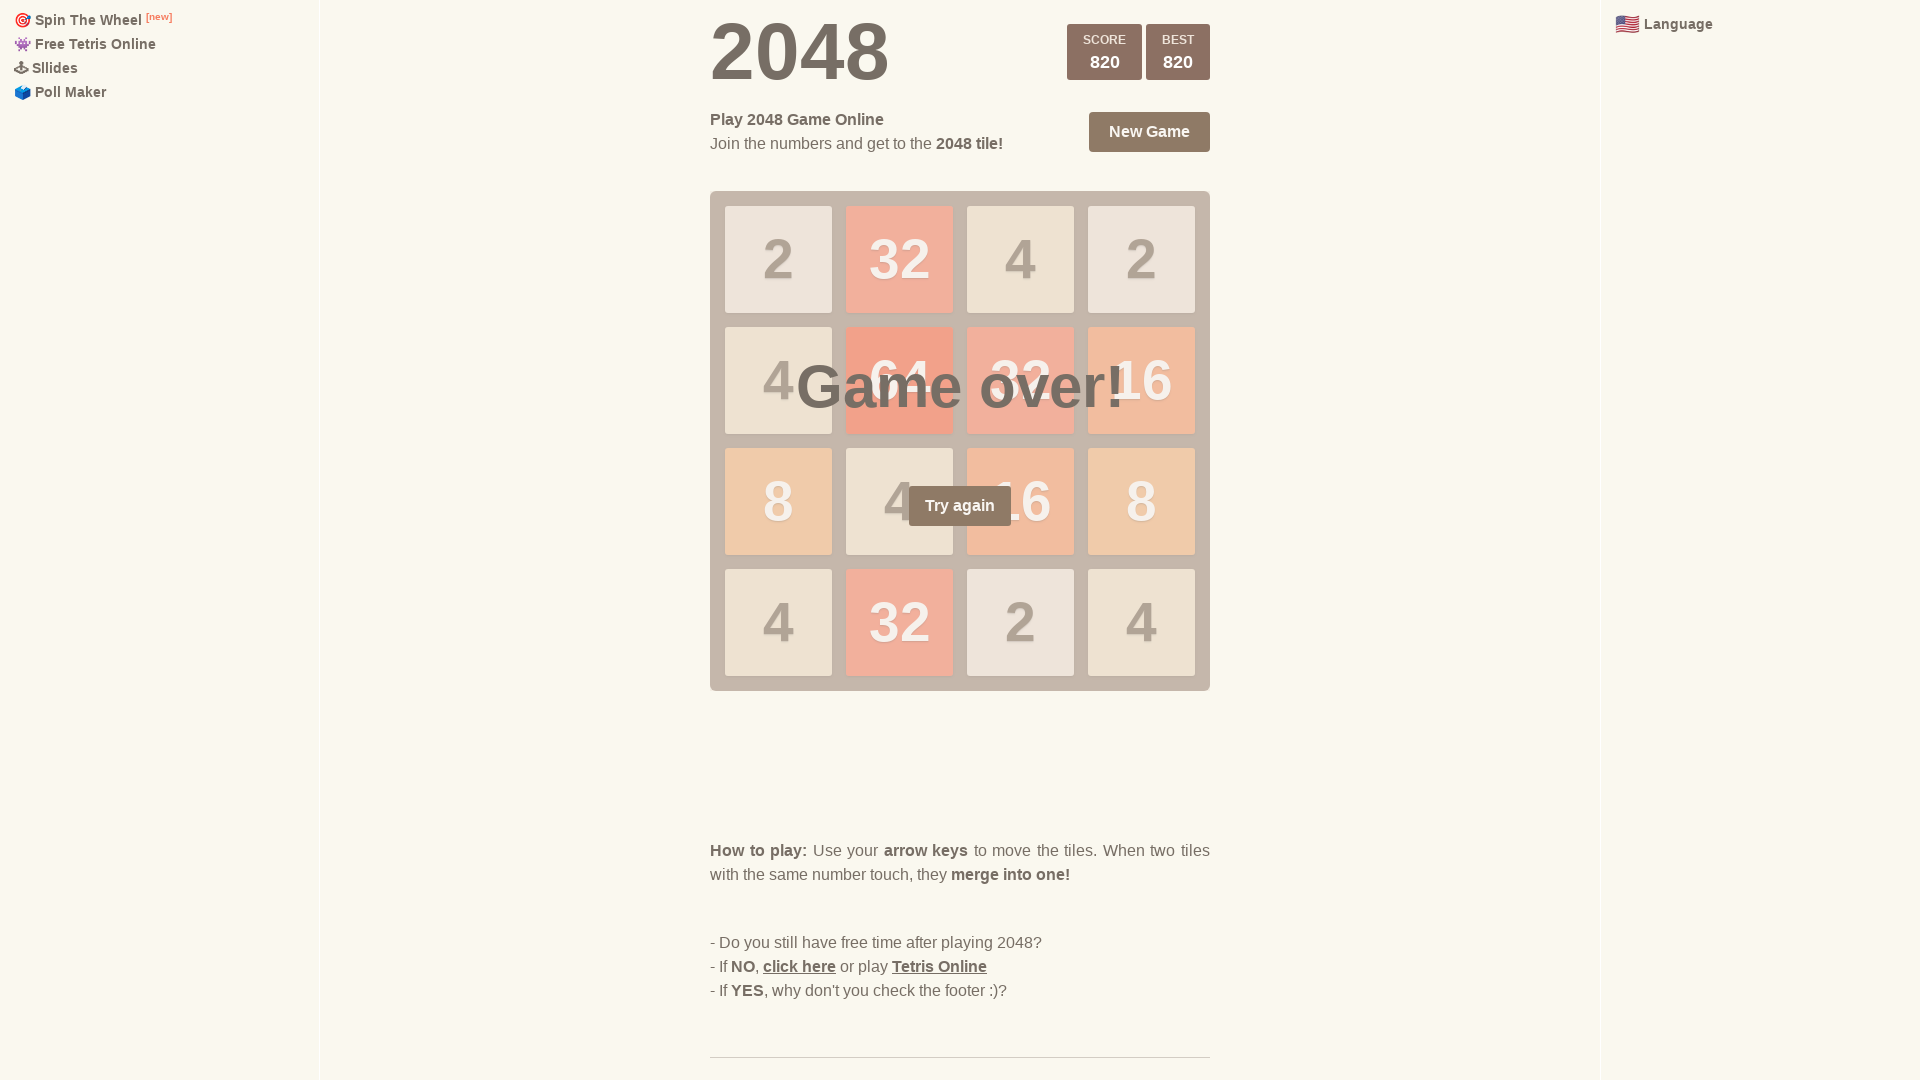

Pressed ArrowRight (iteration 100/100)
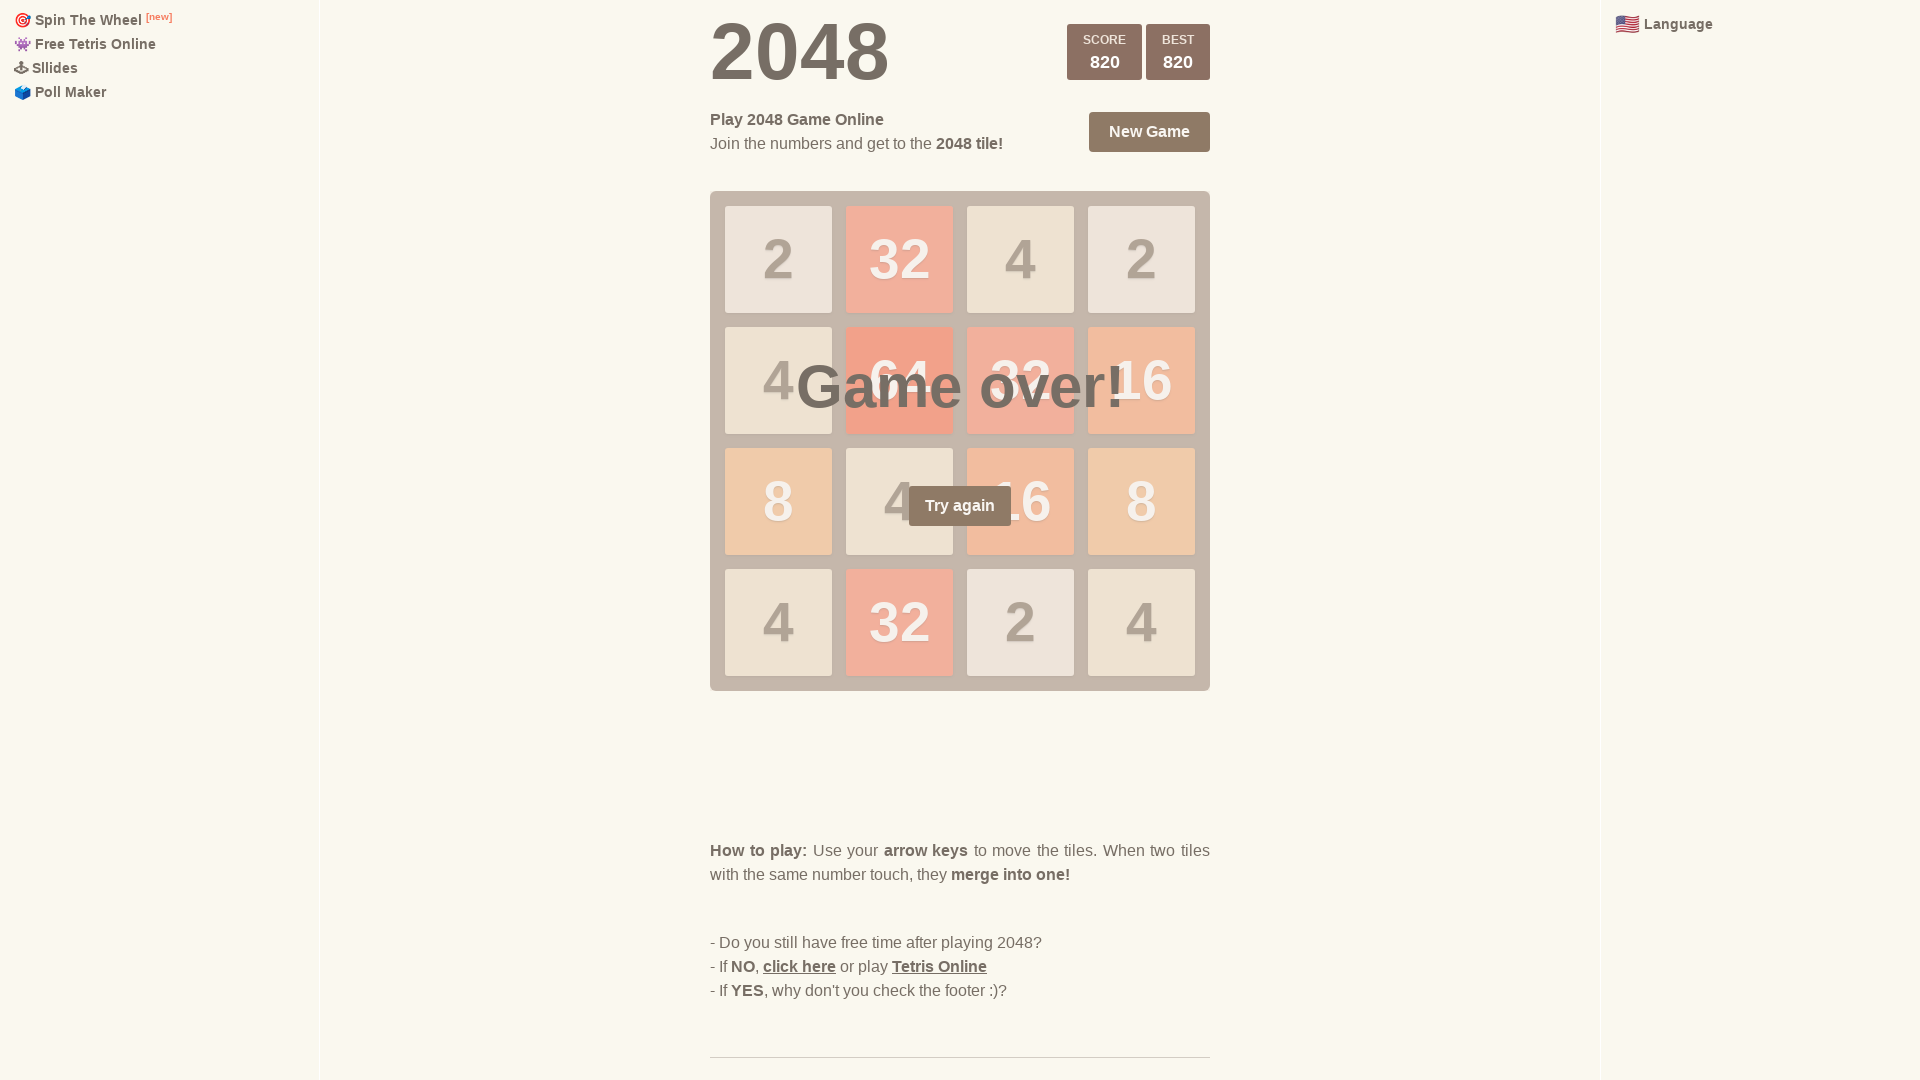

Pressed ArrowLeft (iteration 100/100)
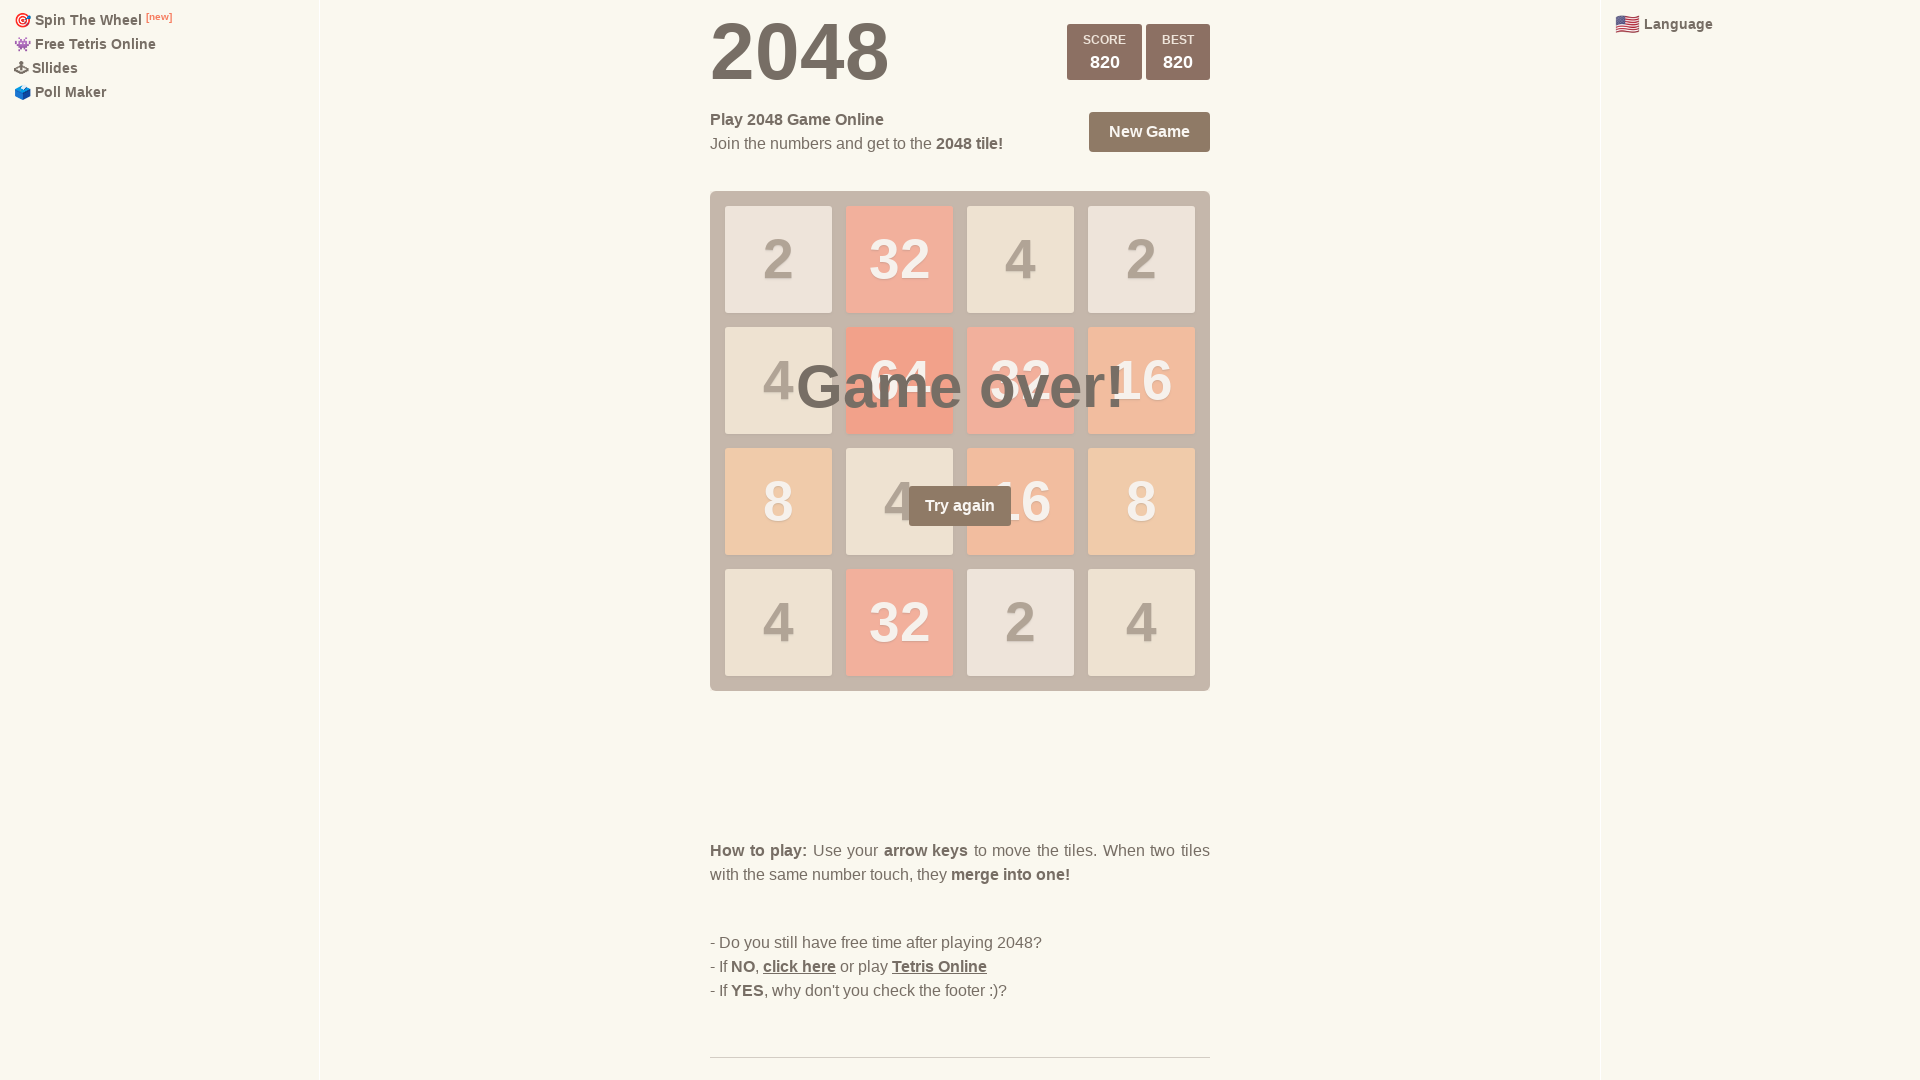

Pressed ArrowUp (iteration 100/100)
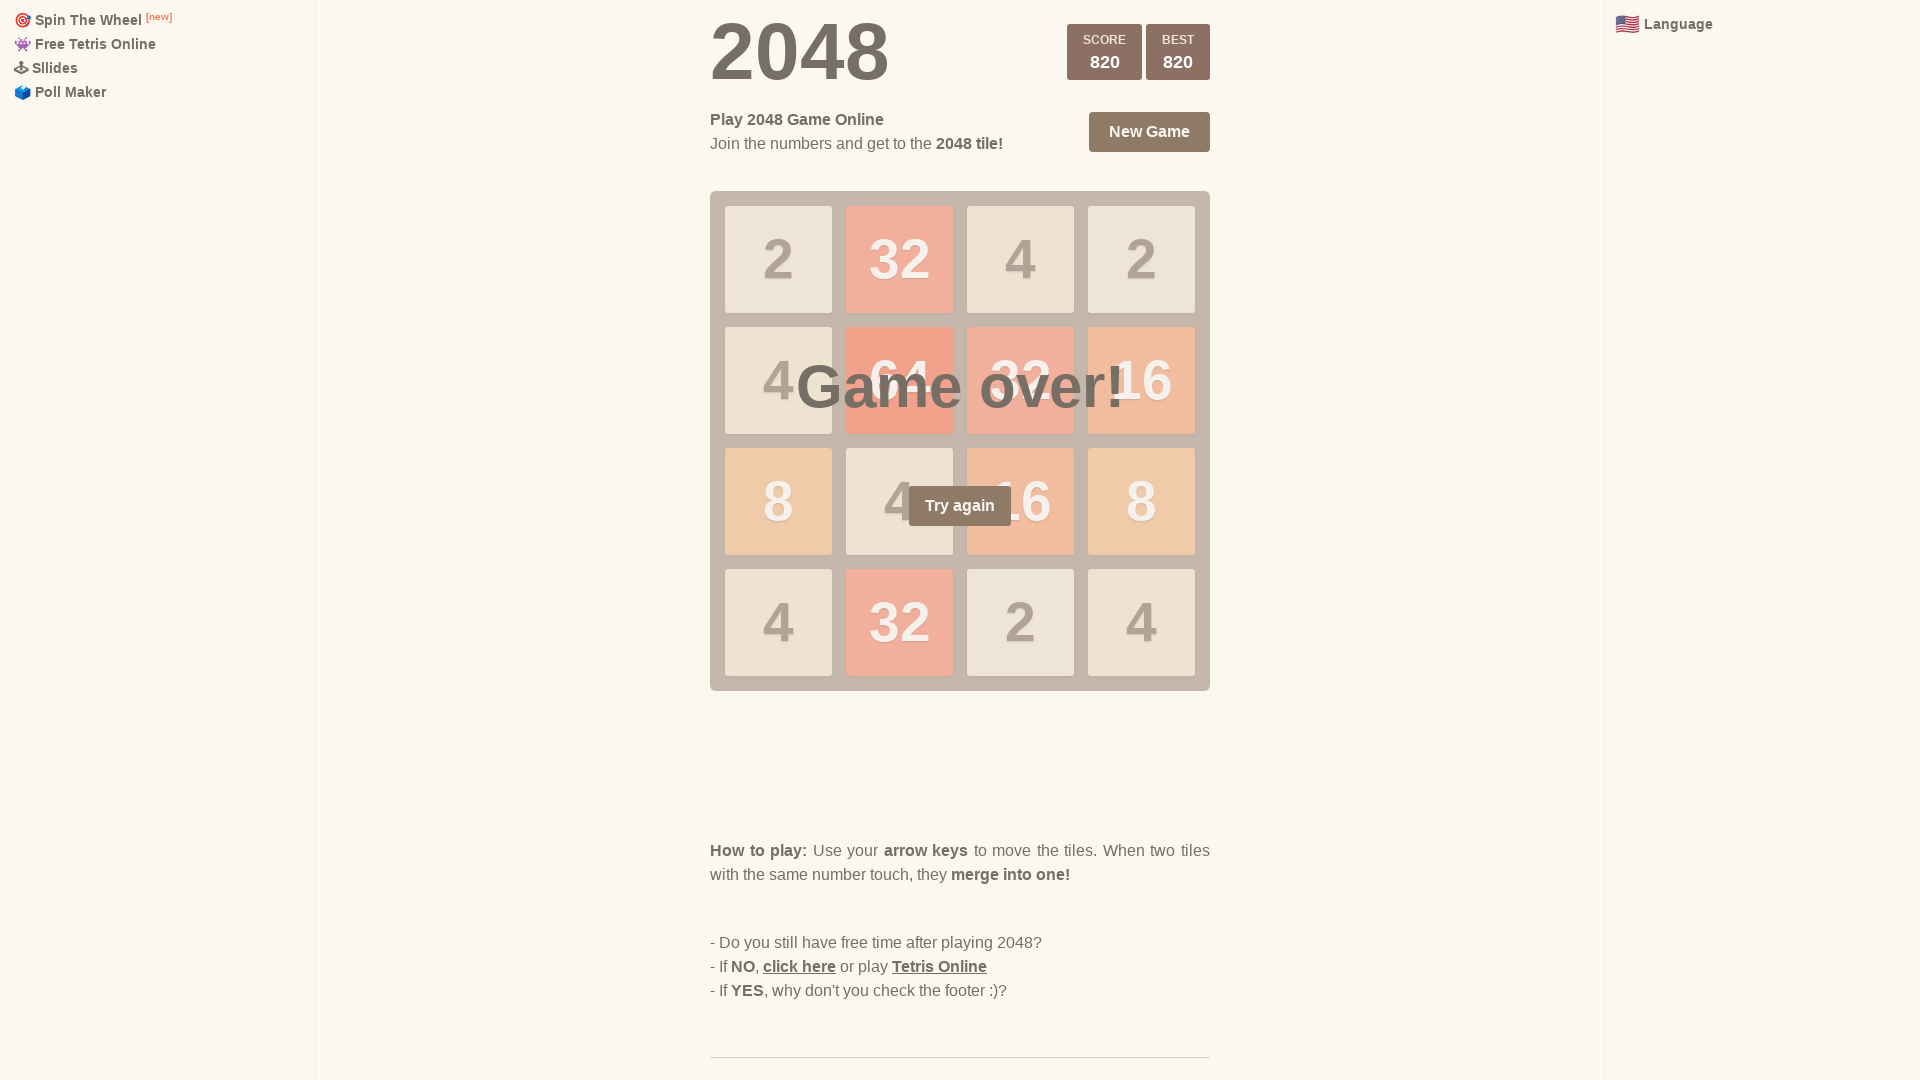

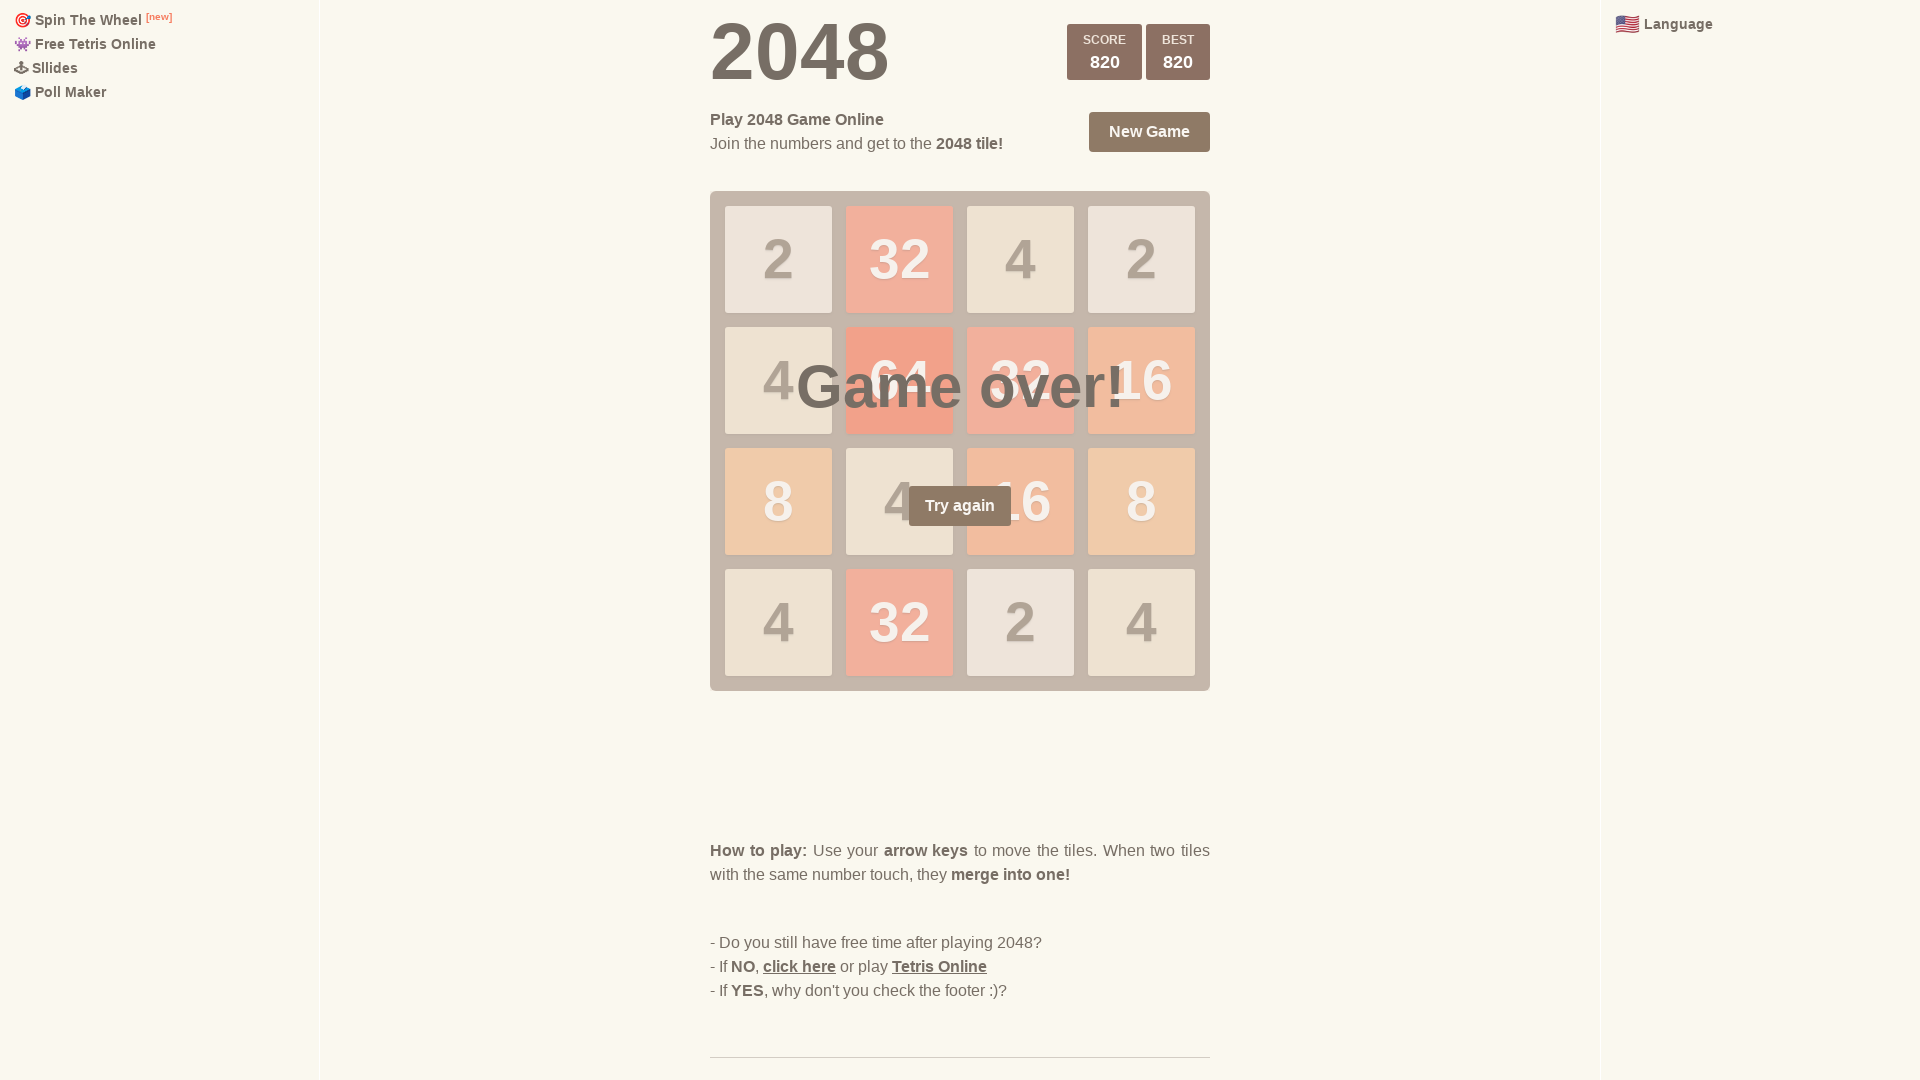